Tests date picker functionality by navigating to a specific month/year (October 2001) and selecting a date

Starting URL: http://seleniumpractise.blogspot.com/2016/08/how-to-handle-calendar-in-selenium.html

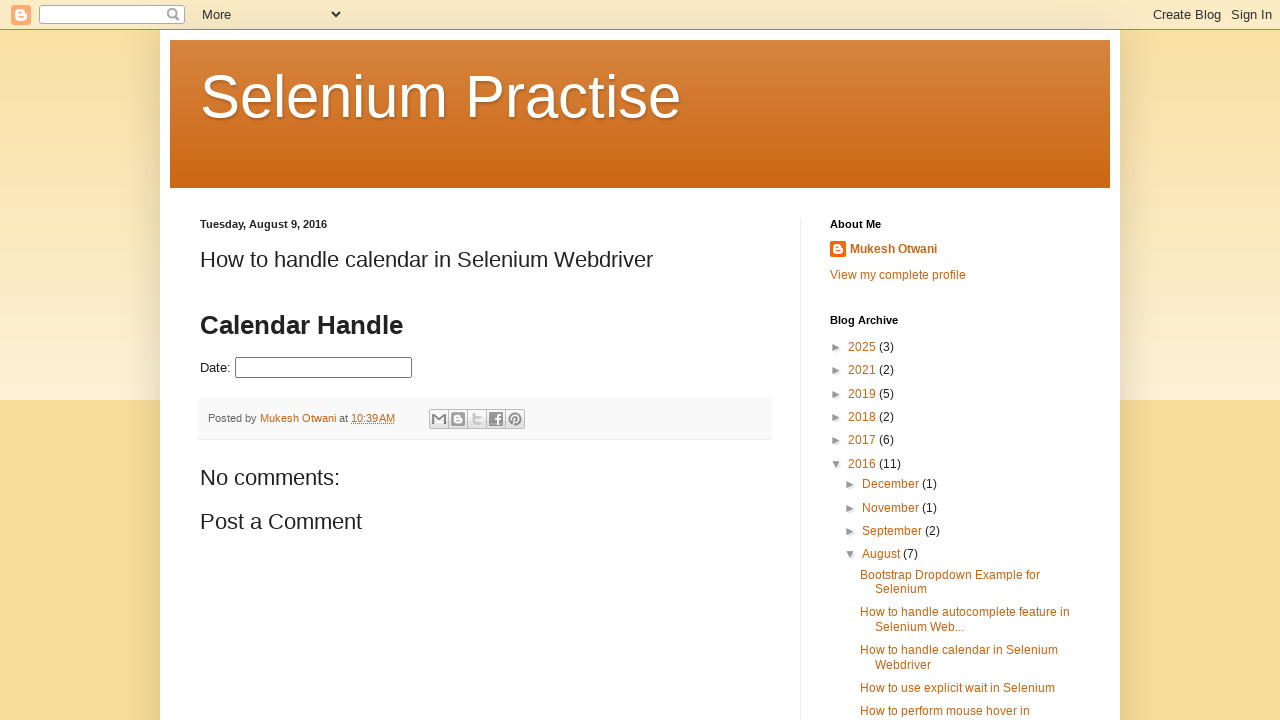

Clicked on the date picker field to open calendar at (324, 368) on xpath=//*[@id='datepicker']
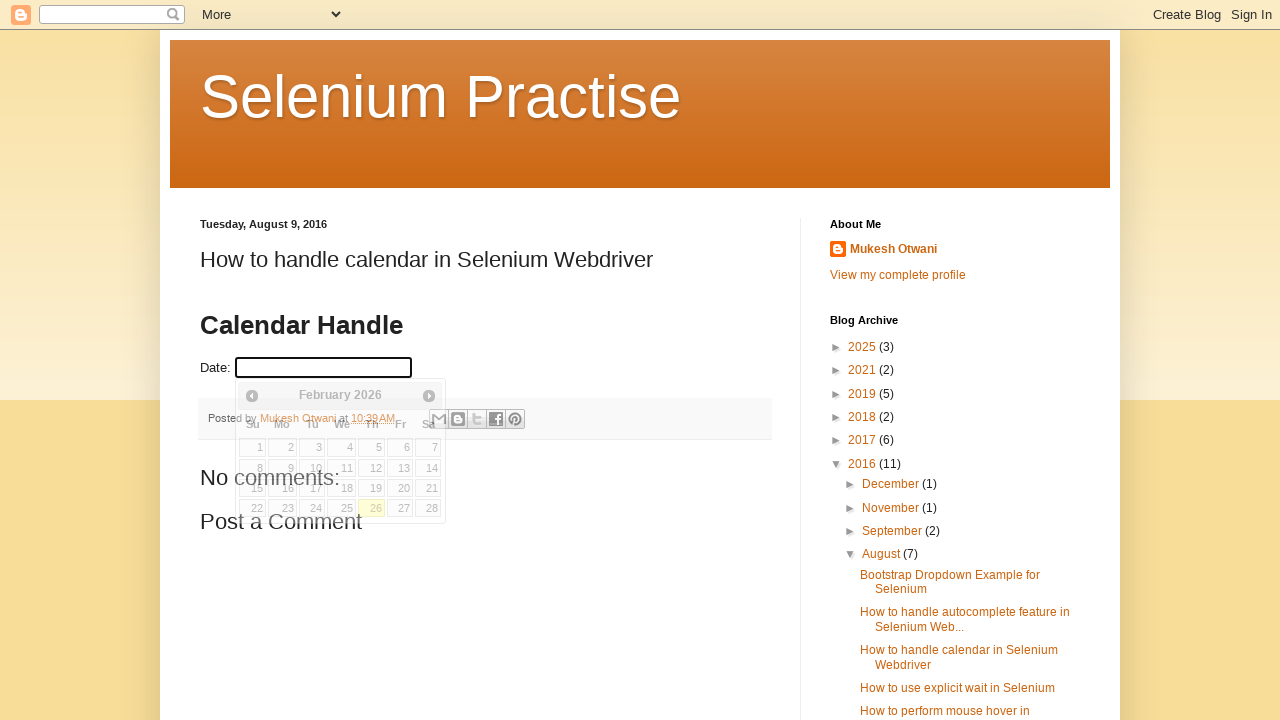

Retrieved current month from calendar
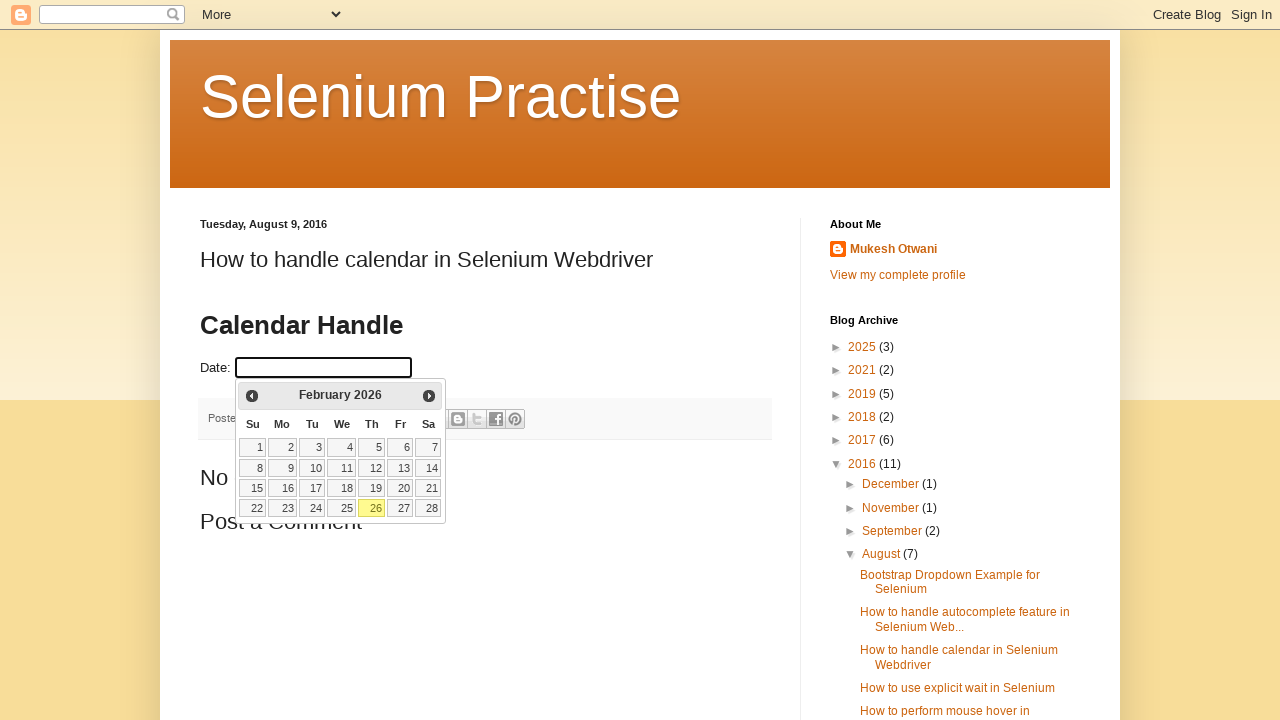

Retrieved current year from calendar
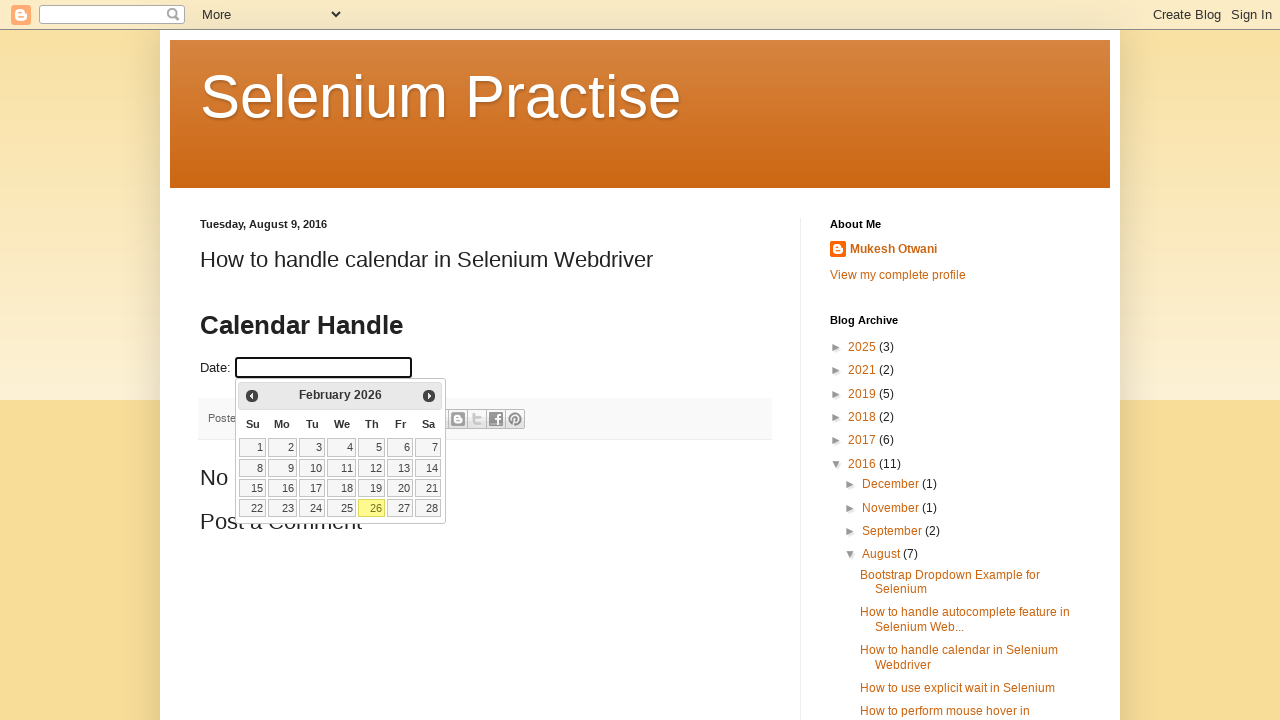

Clicked Previous button to navigate to earlier month at (252, 396) on xpath=//span[text()='Prev']
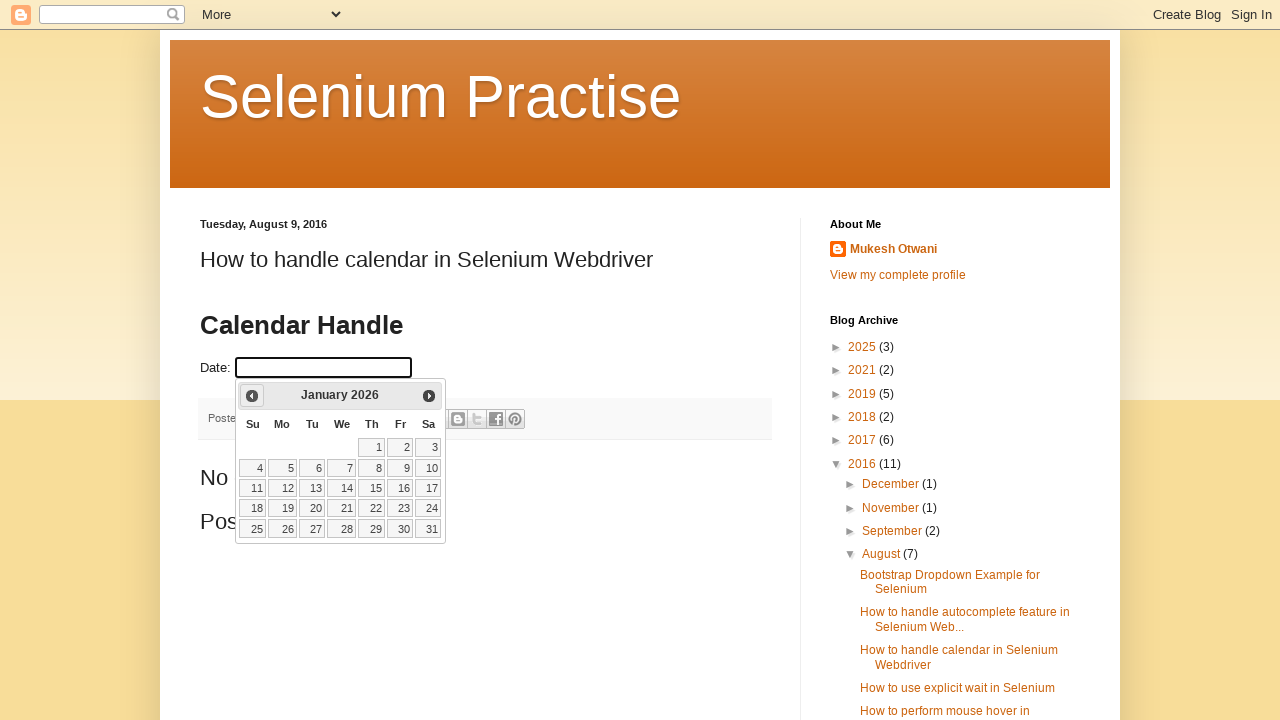

Updated current month: January
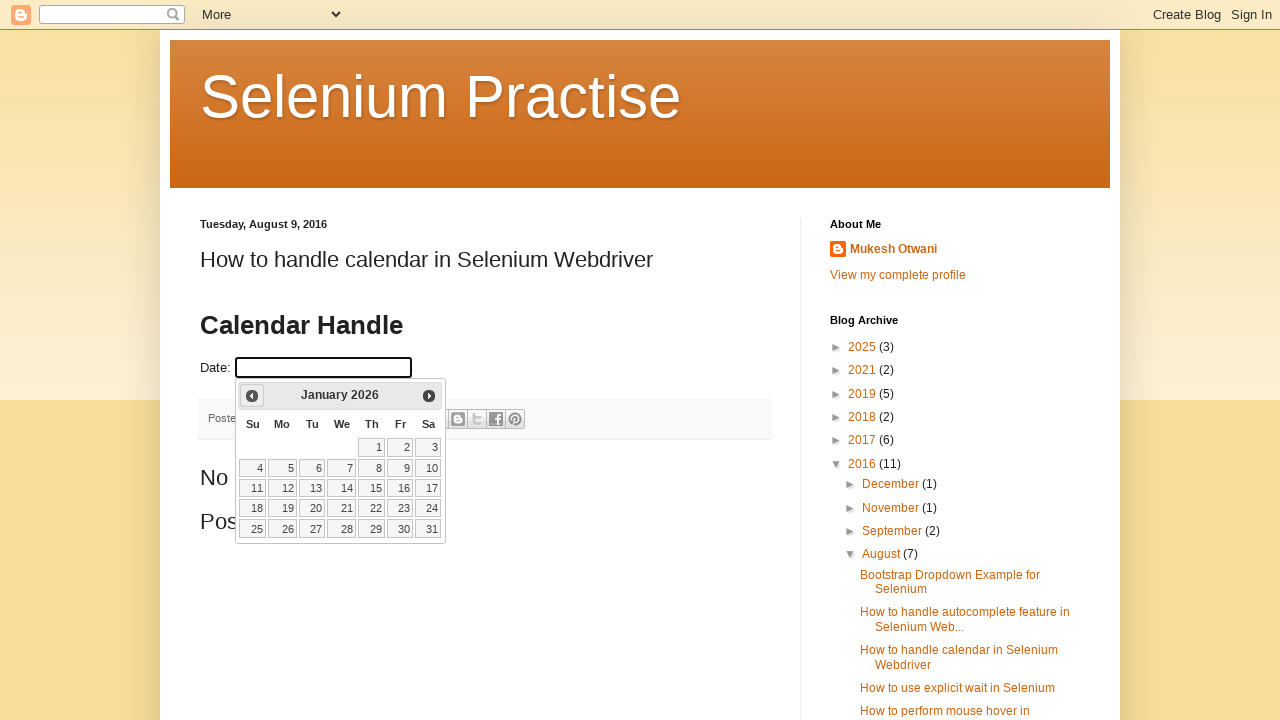

Updated current year: 2026
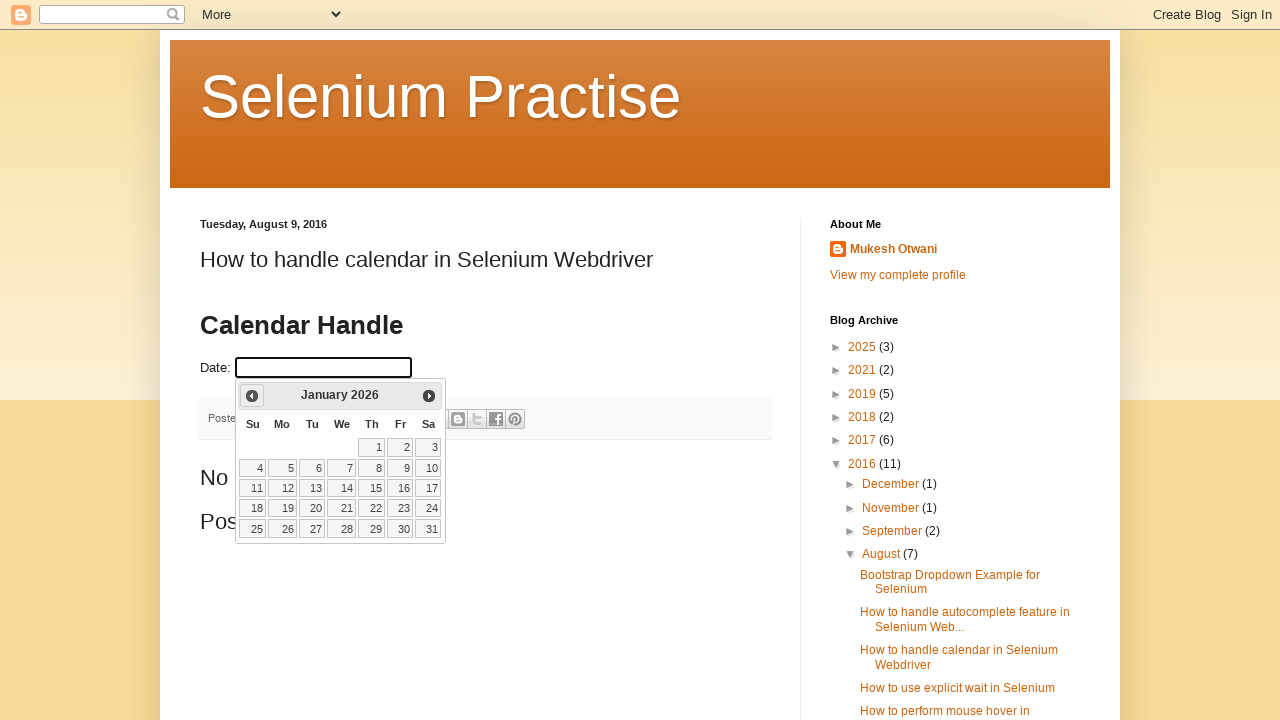

Clicked Previous button to navigate to earlier month at (252, 396) on xpath=//span[text()='Prev']
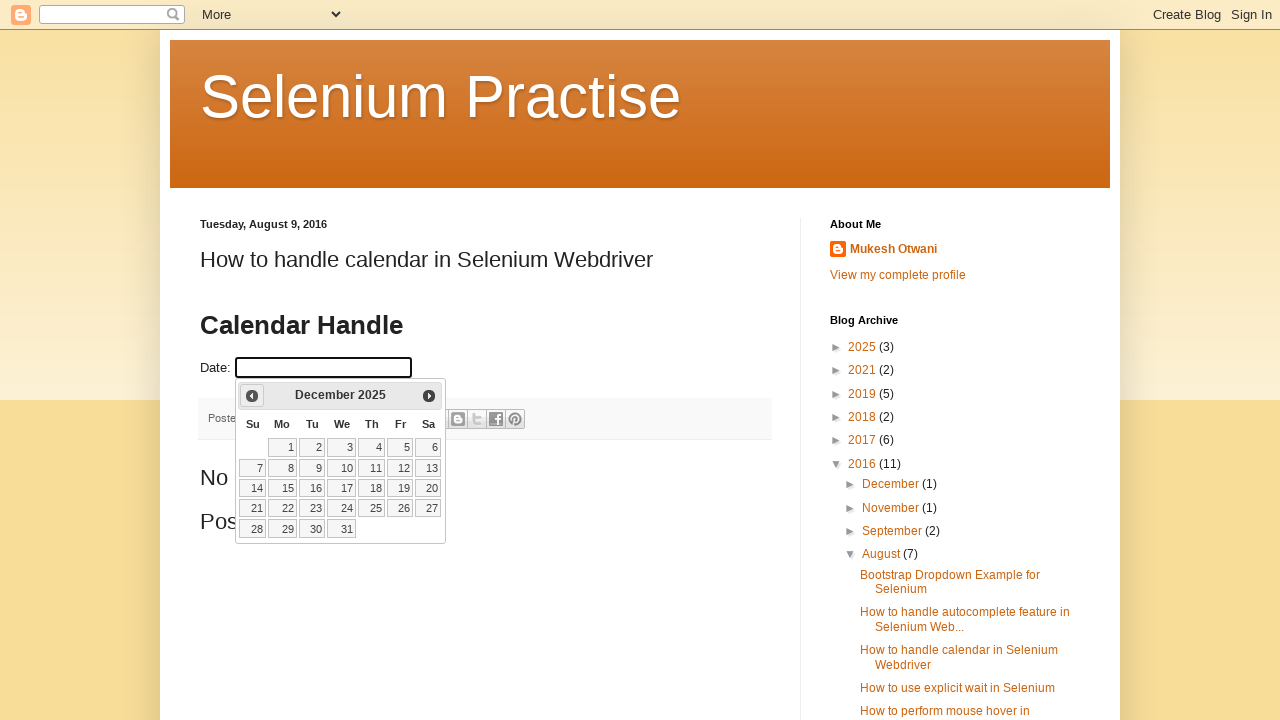

Updated current month: December
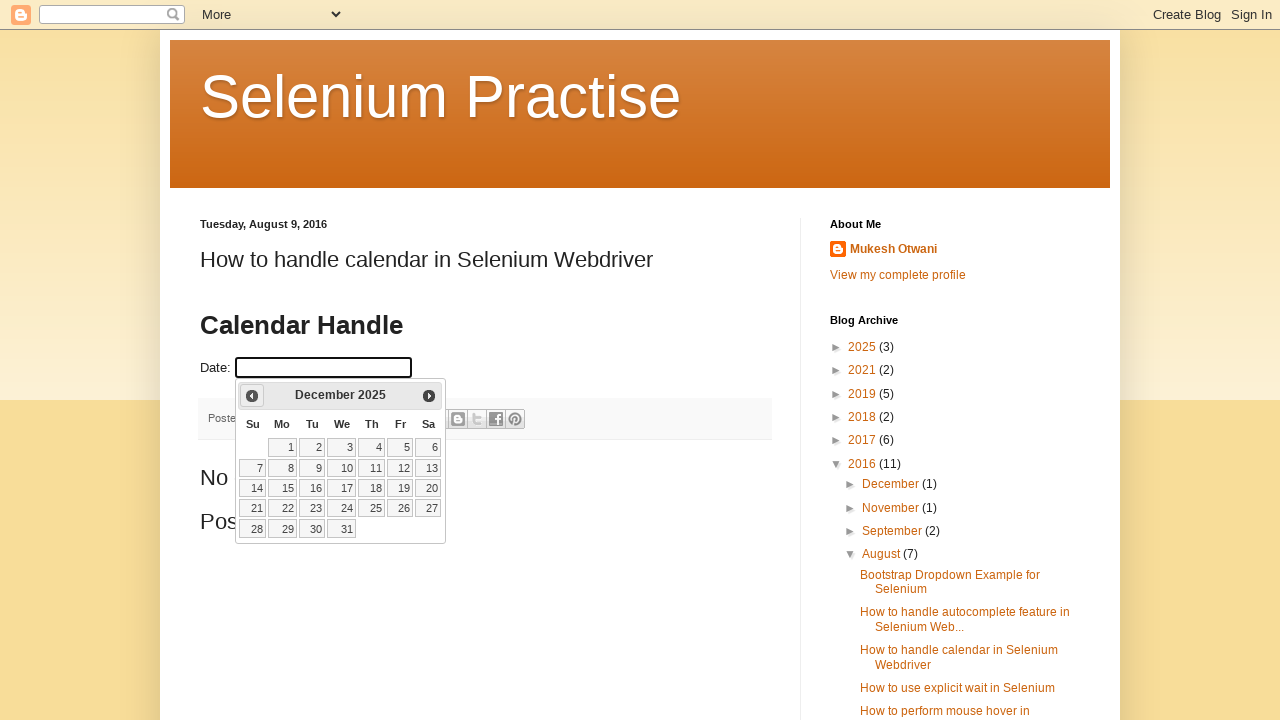

Updated current year: 2025
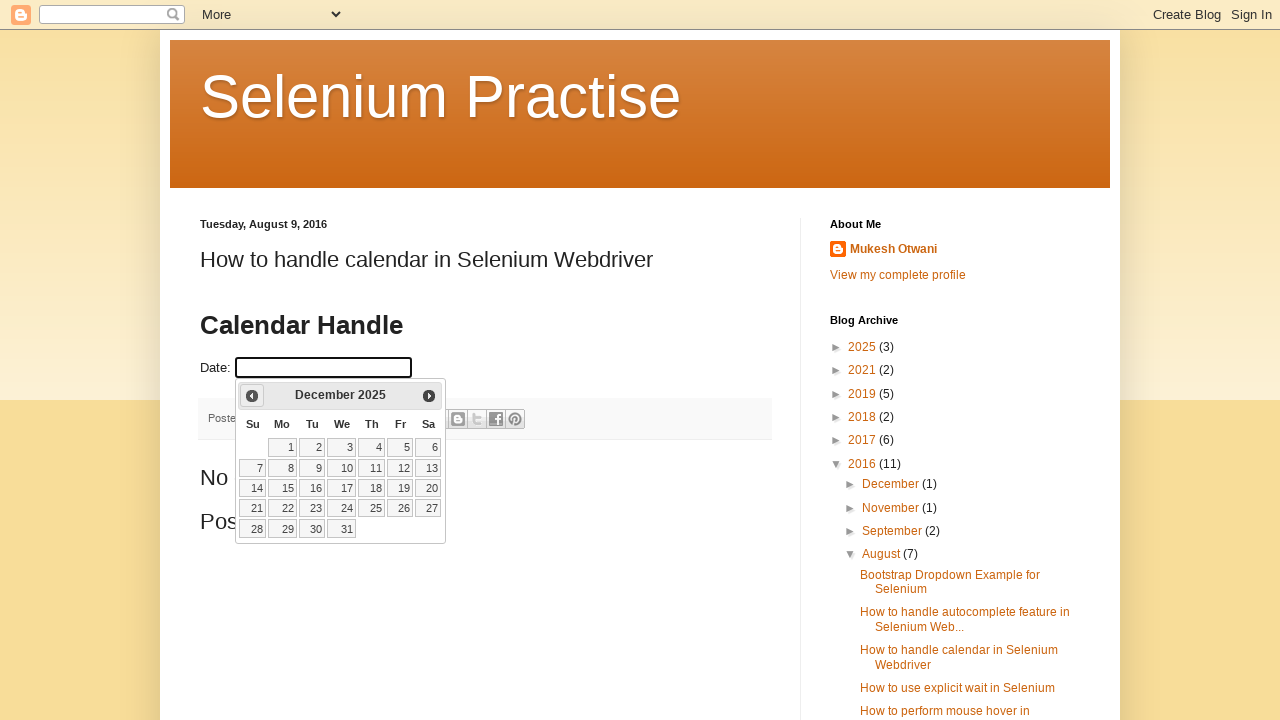

Clicked Previous button to navigate to earlier month at (252, 396) on xpath=//span[text()='Prev']
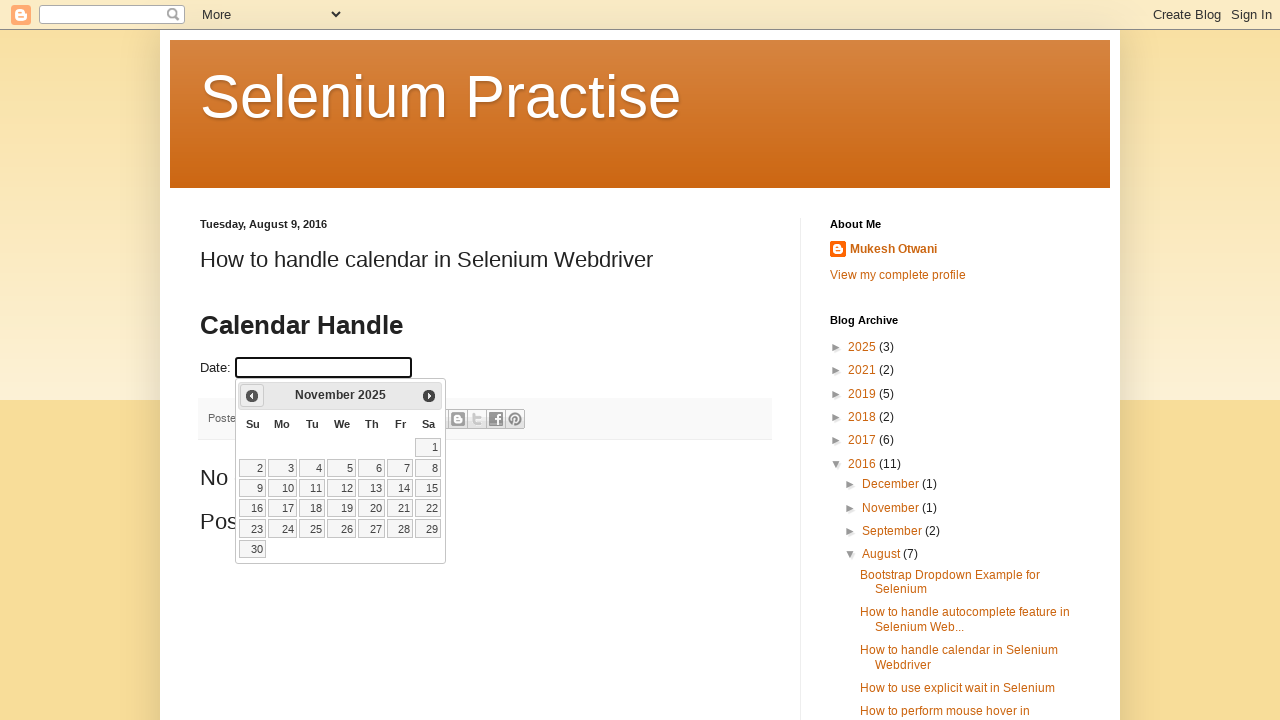

Updated current month: November
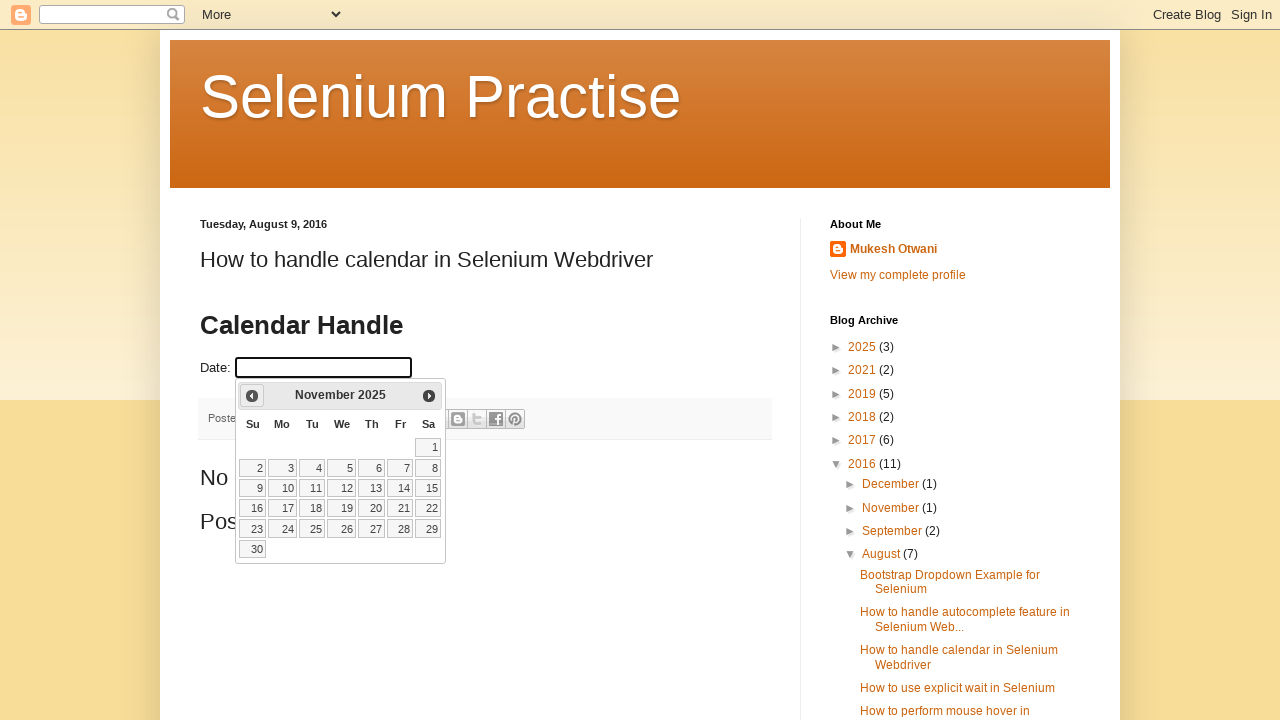

Updated current year: 2025
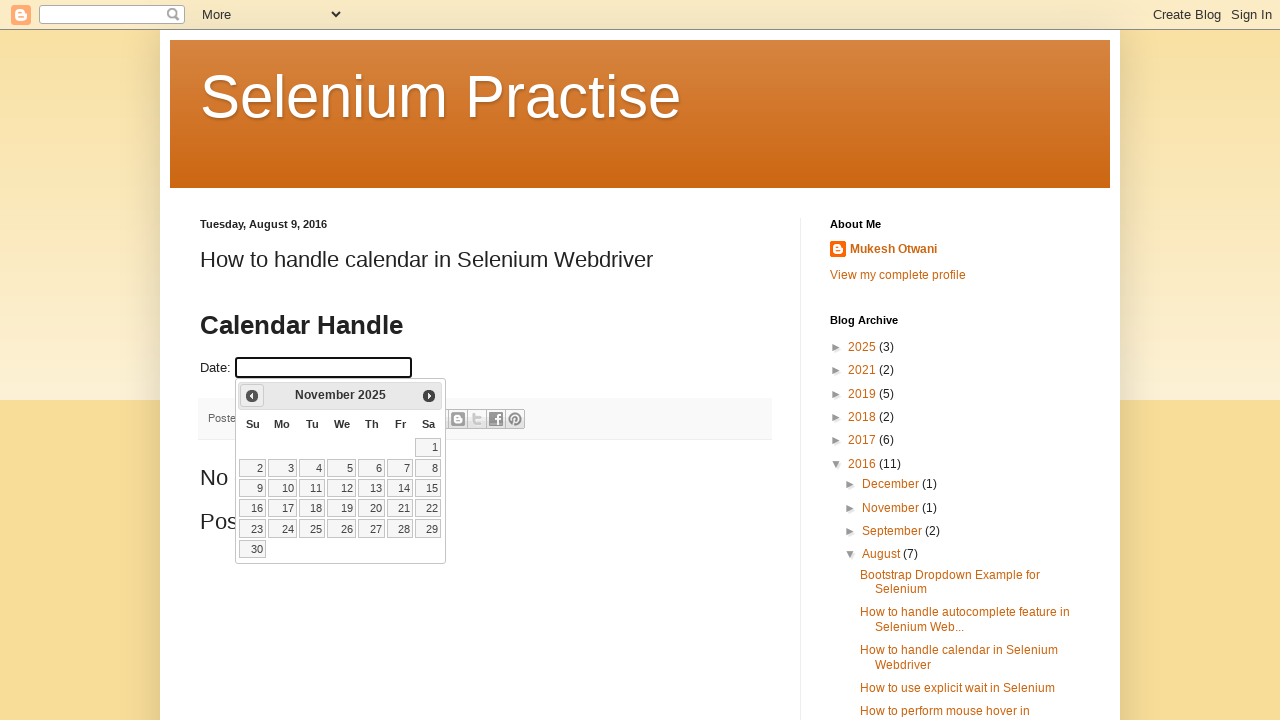

Clicked Previous button to navigate to earlier month at (252, 396) on xpath=//span[text()='Prev']
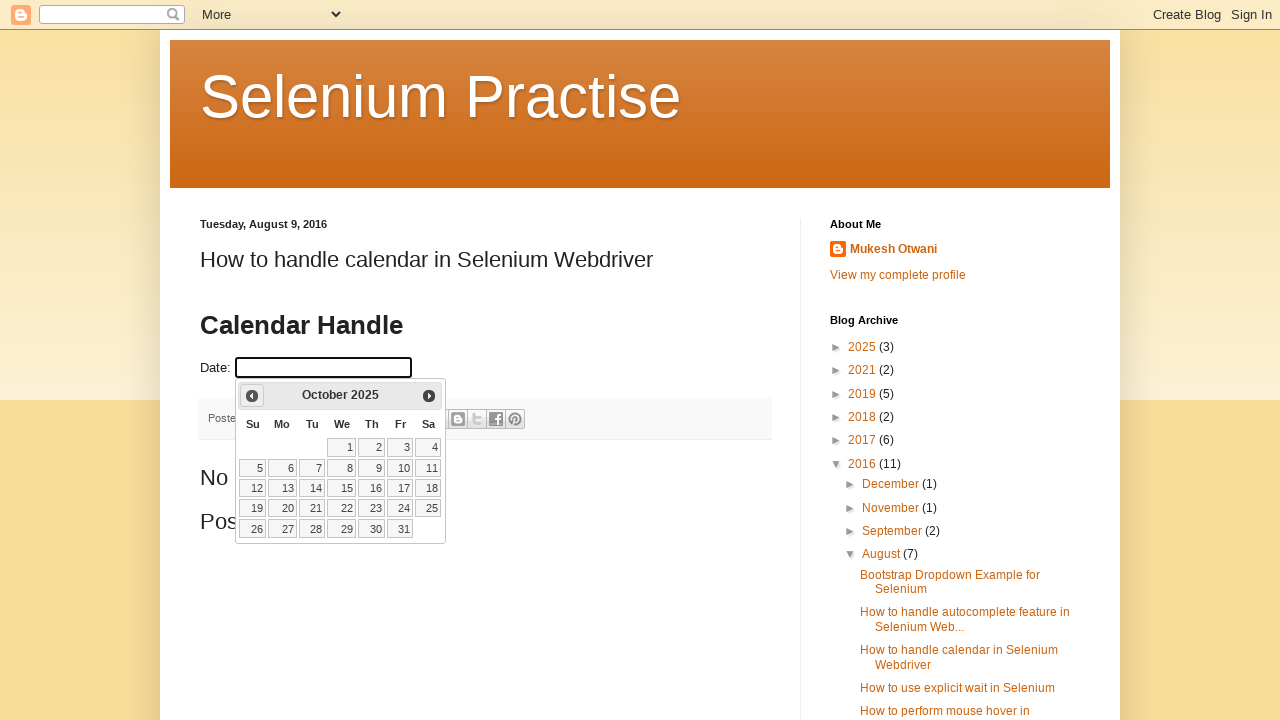

Updated current month: October
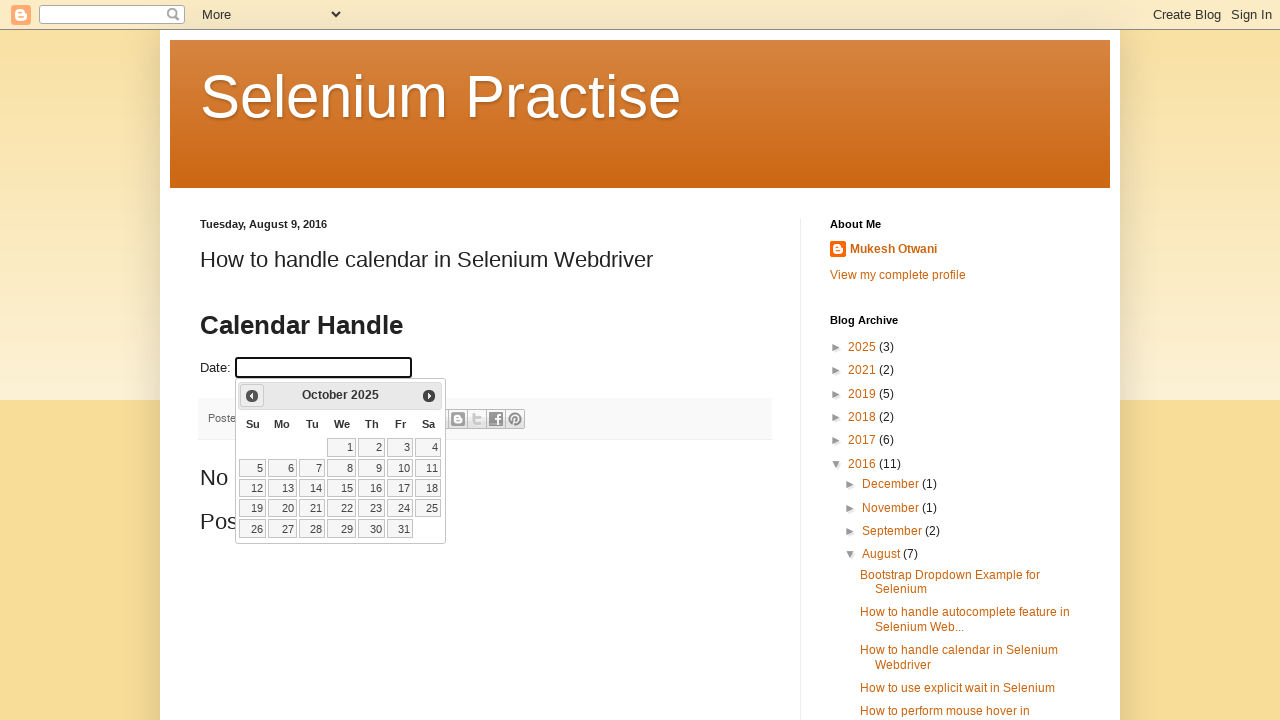

Updated current year: 2025
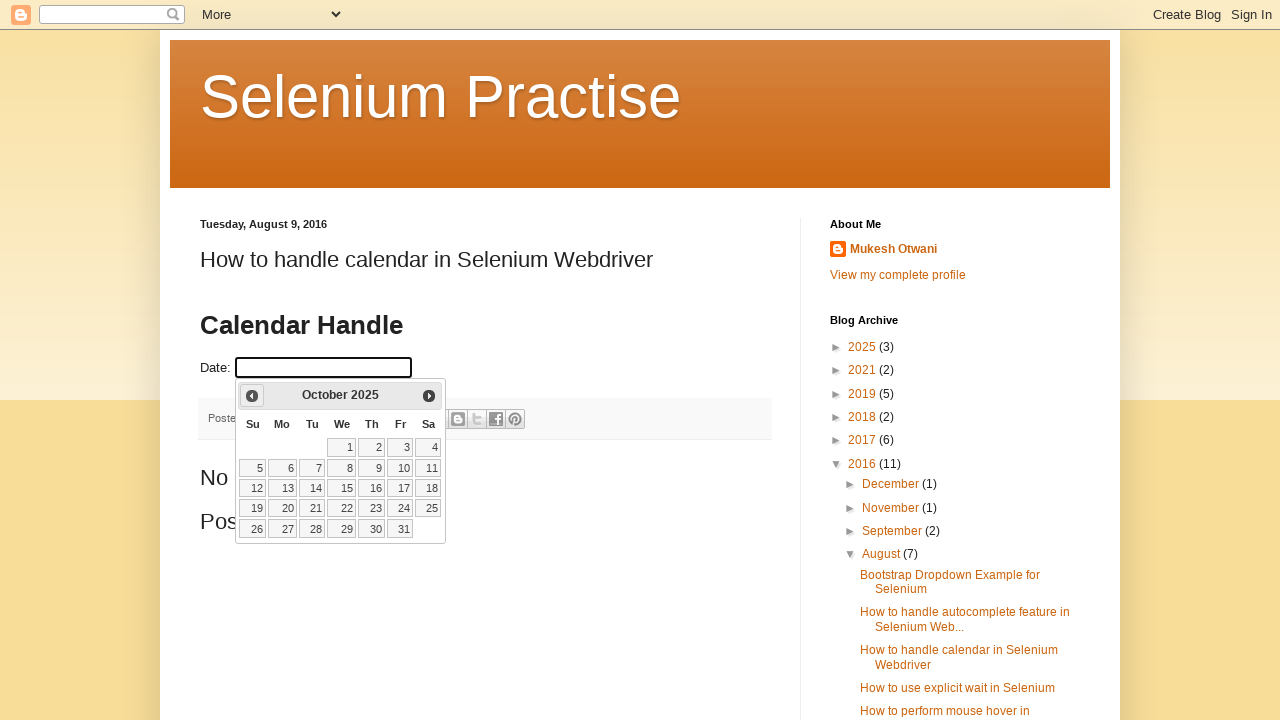

Clicked Previous button to navigate to earlier month at (252, 396) on xpath=//span[text()='Prev']
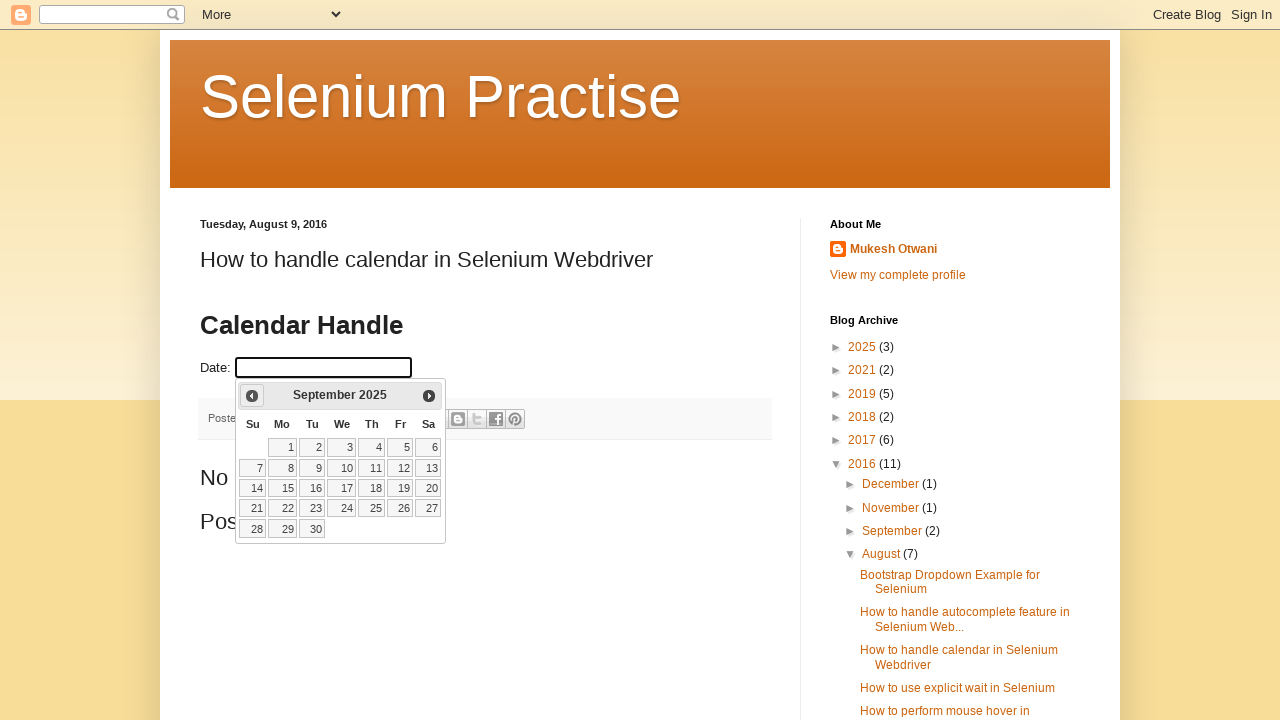

Updated current month: September
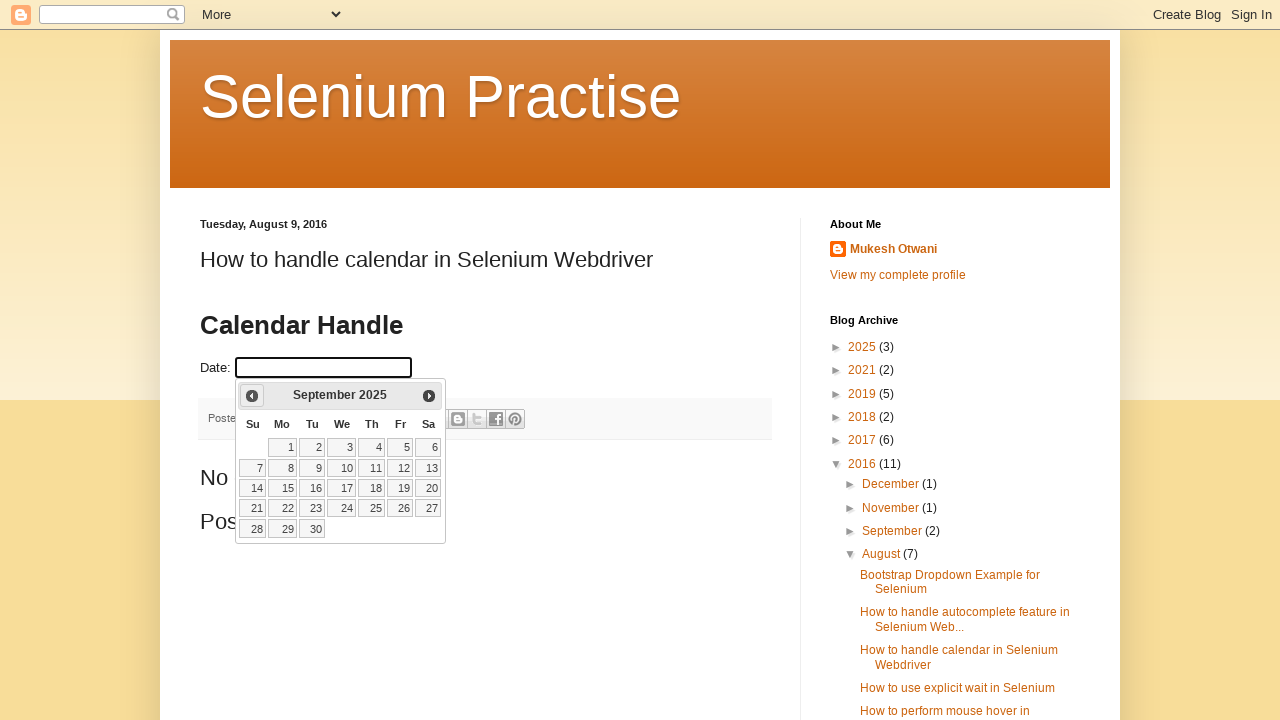

Updated current year: 2025
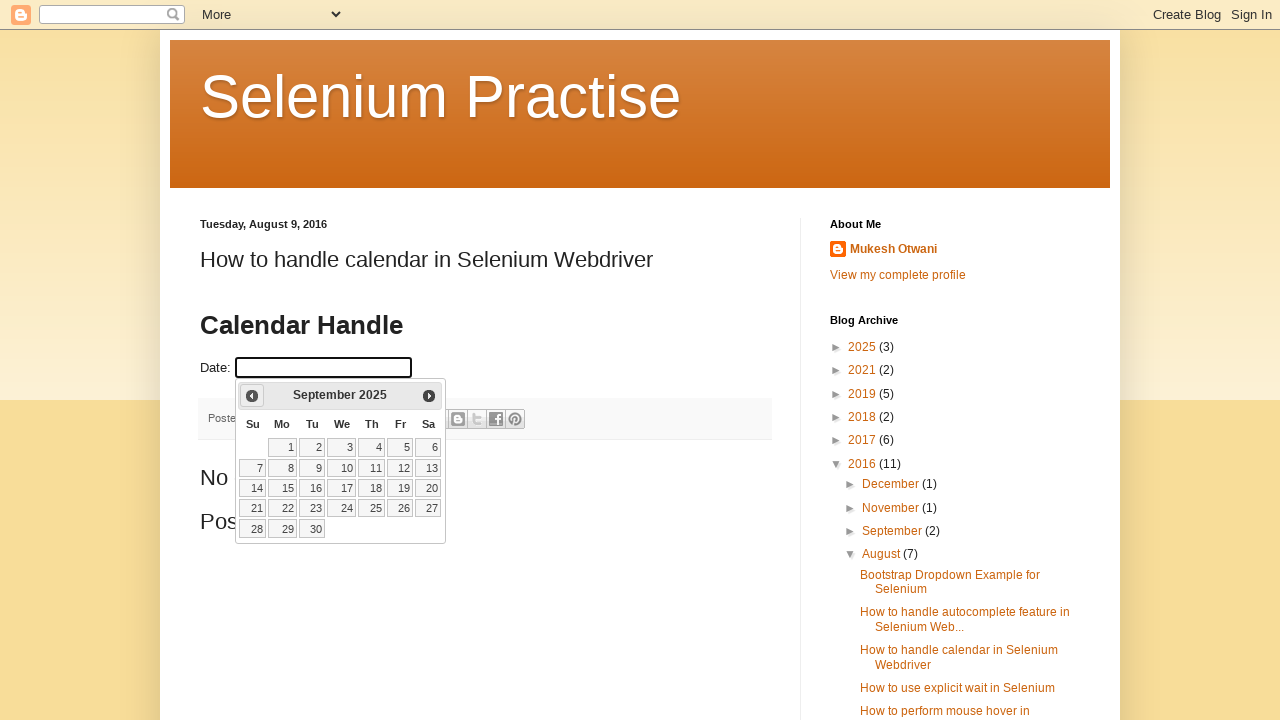

Clicked Previous button to navigate to earlier month at (252, 396) on xpath=//span[text()='Prev']
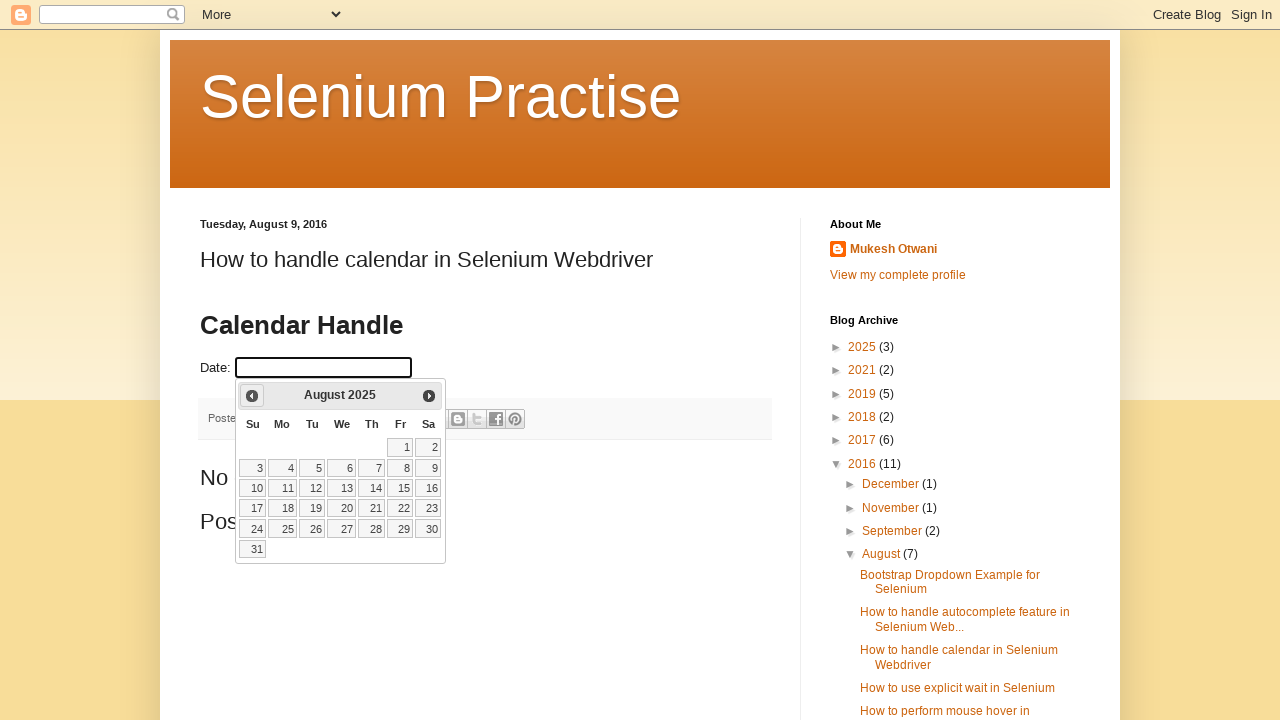

Updated current month: August
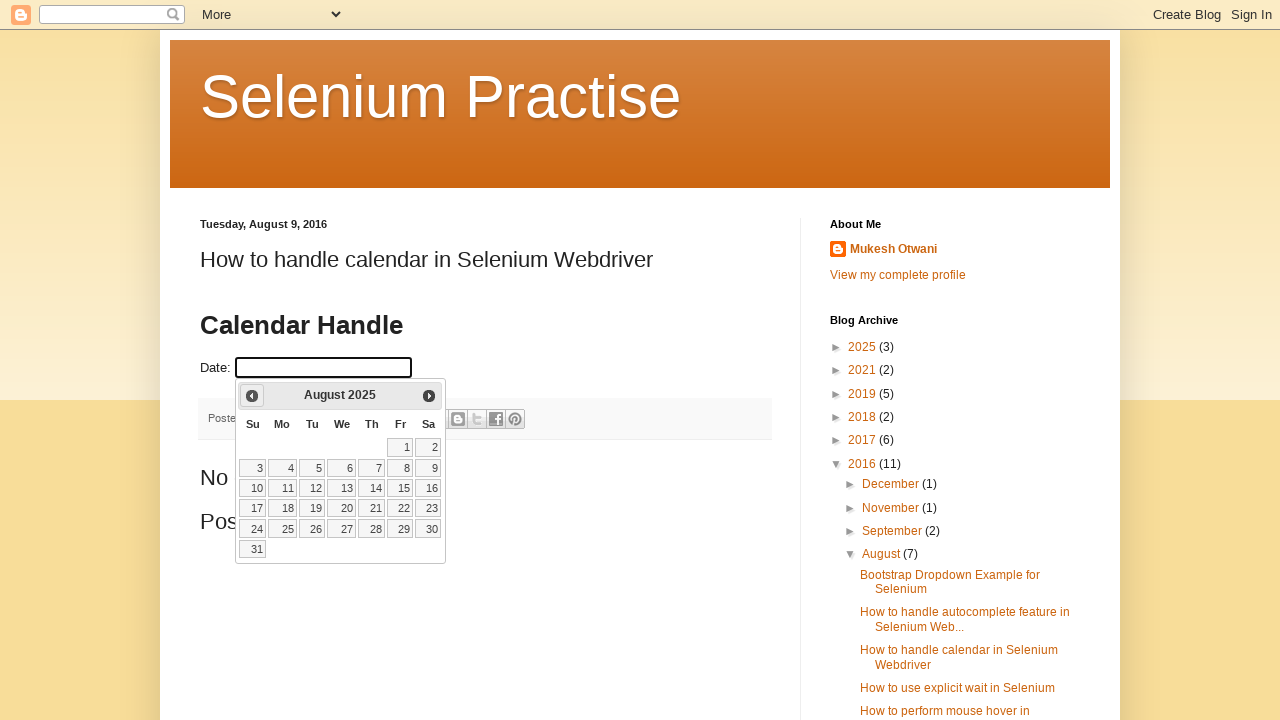

Updated current year: 2025
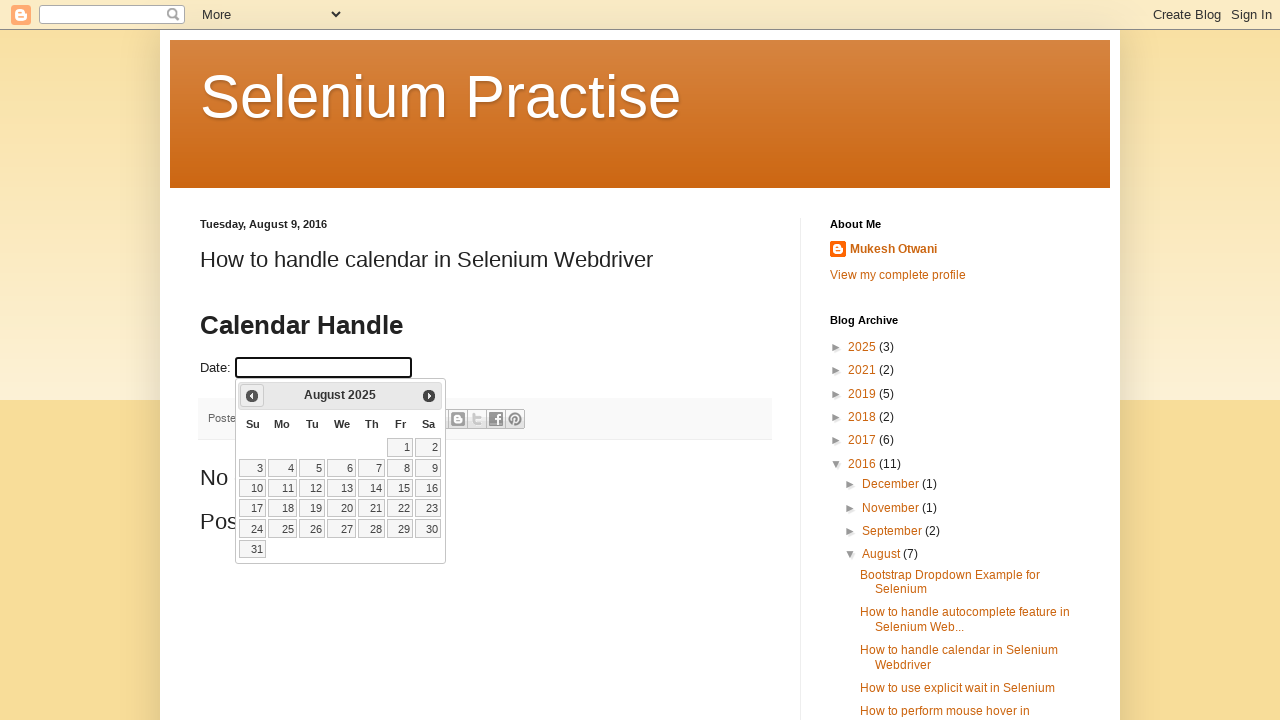

Clicked Previous button to navigate to earlier month at (252, 396) on xpath=//span[text()='Prev']
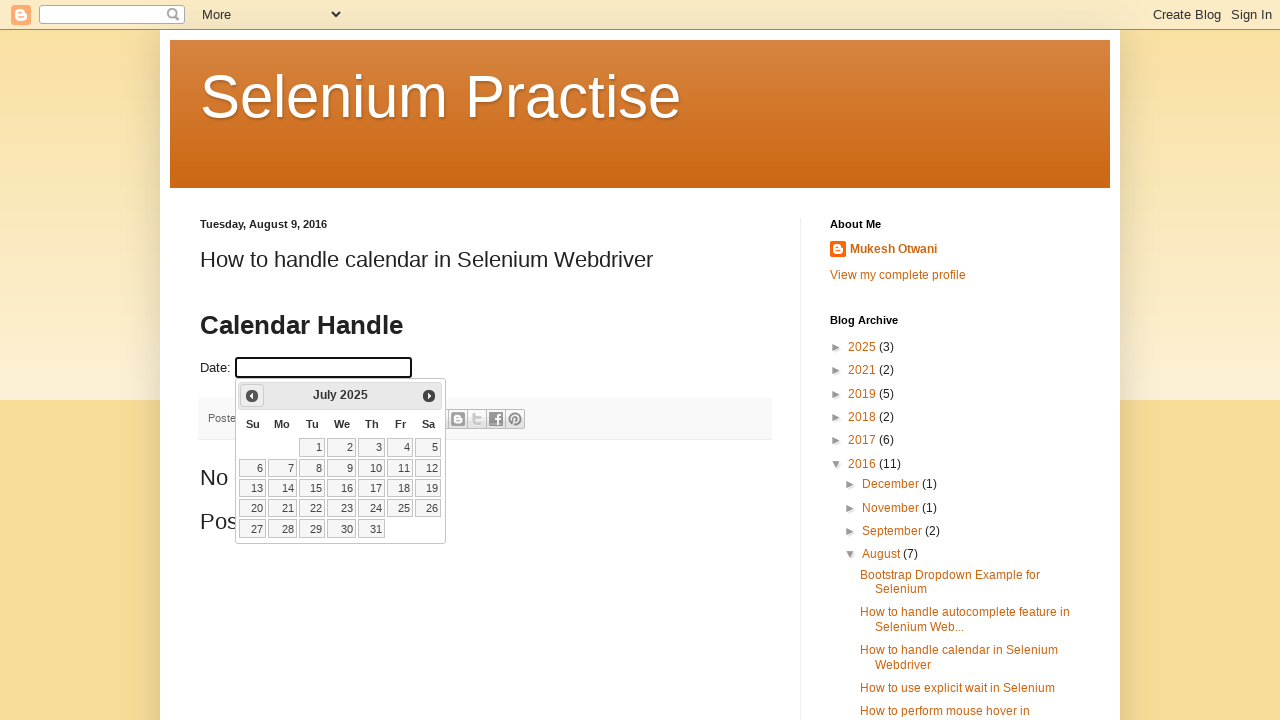

Updated current month: July
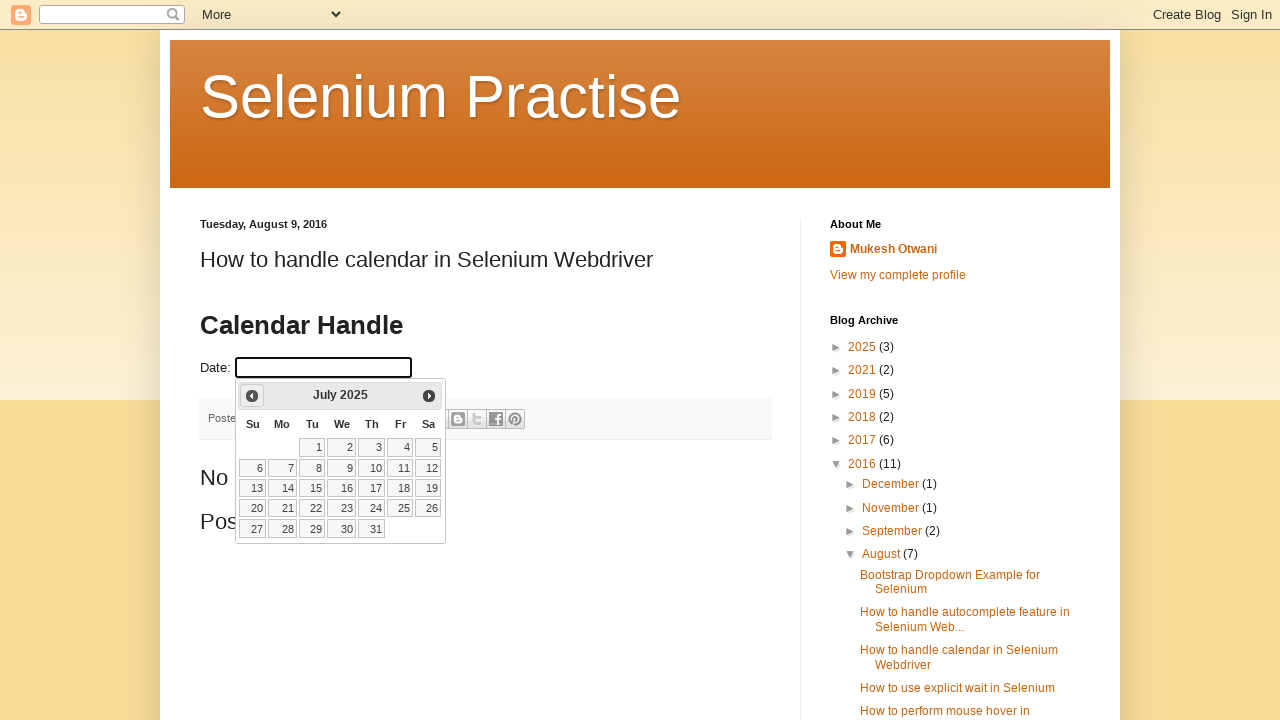

Updated current year: 2025
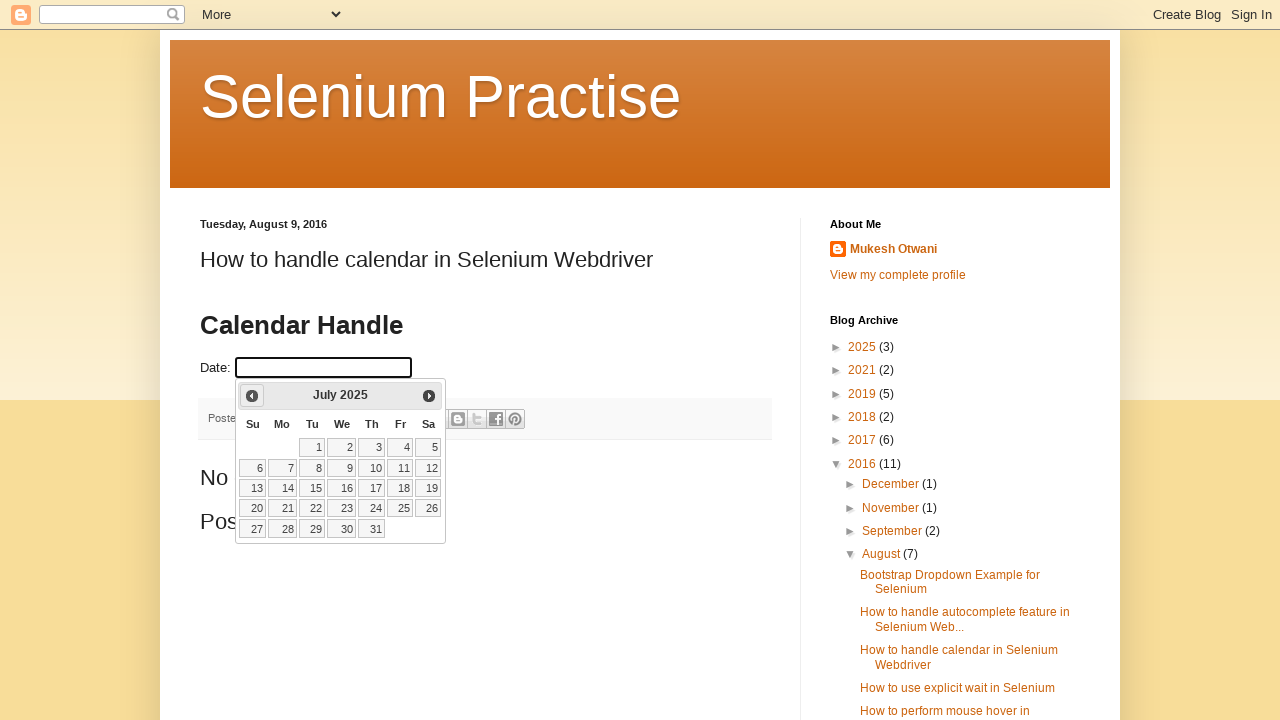

Clicked Previous button to navigate to earlier month at (252, 396) on xpath=//span[text()='Prev']
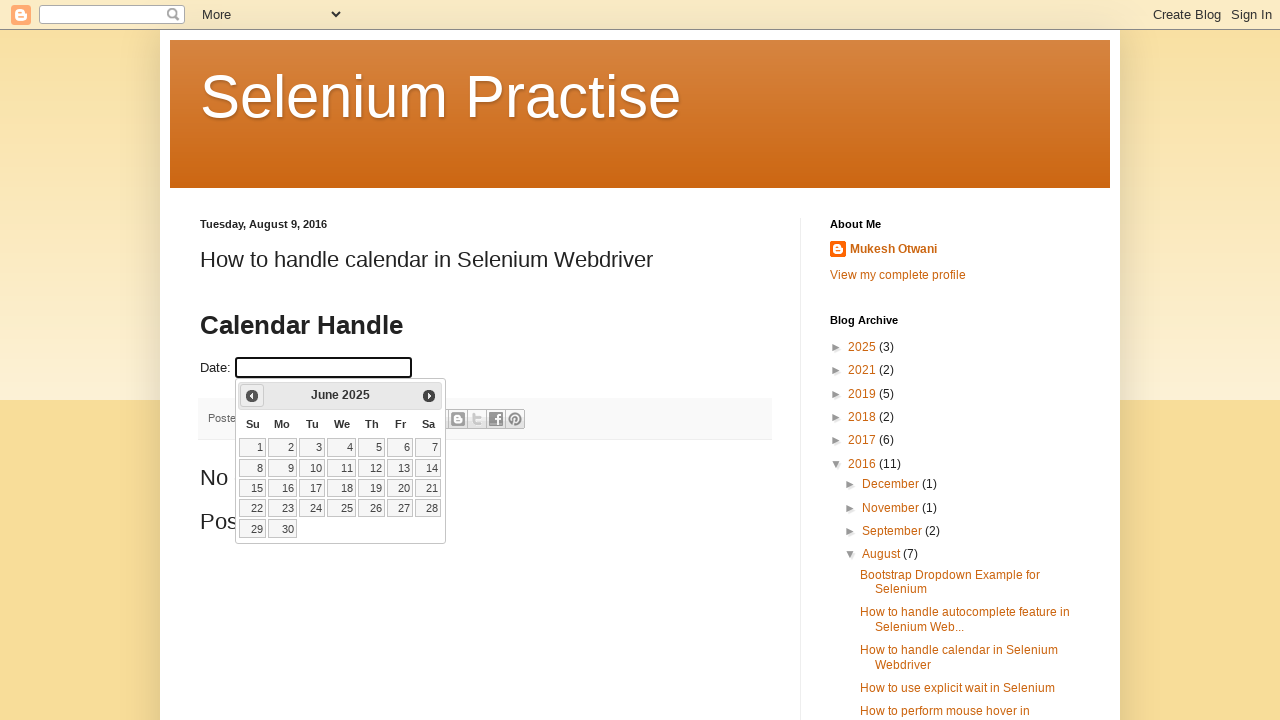

Updated current month: June
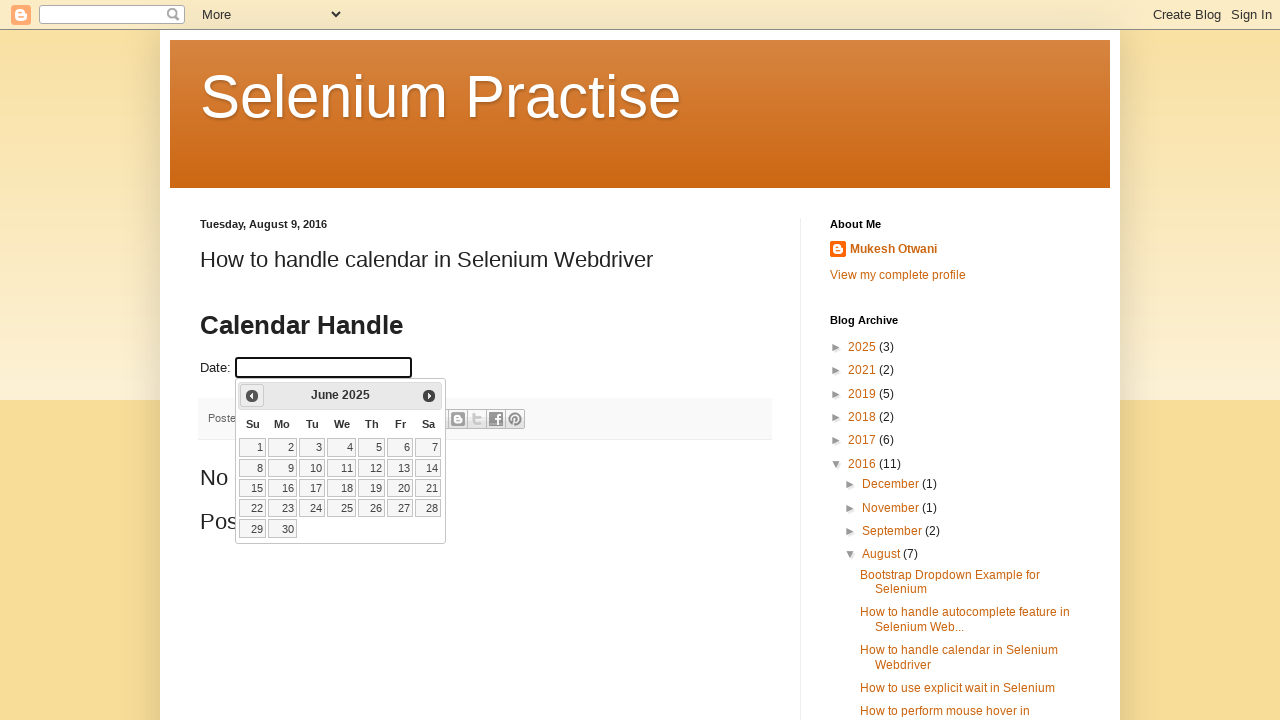

Updated current year: 2025
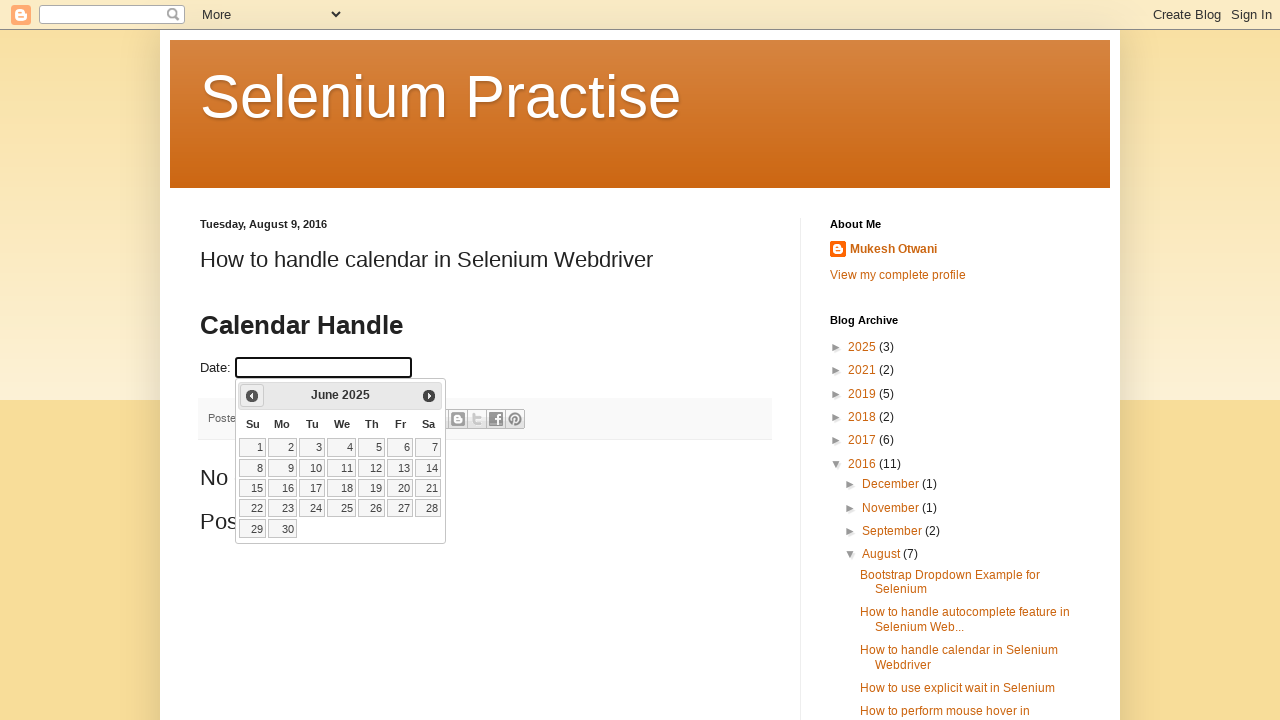

Clicked Previous button to navigate to earlier month at (252, 396) on xpath=//span[text()='Prev']
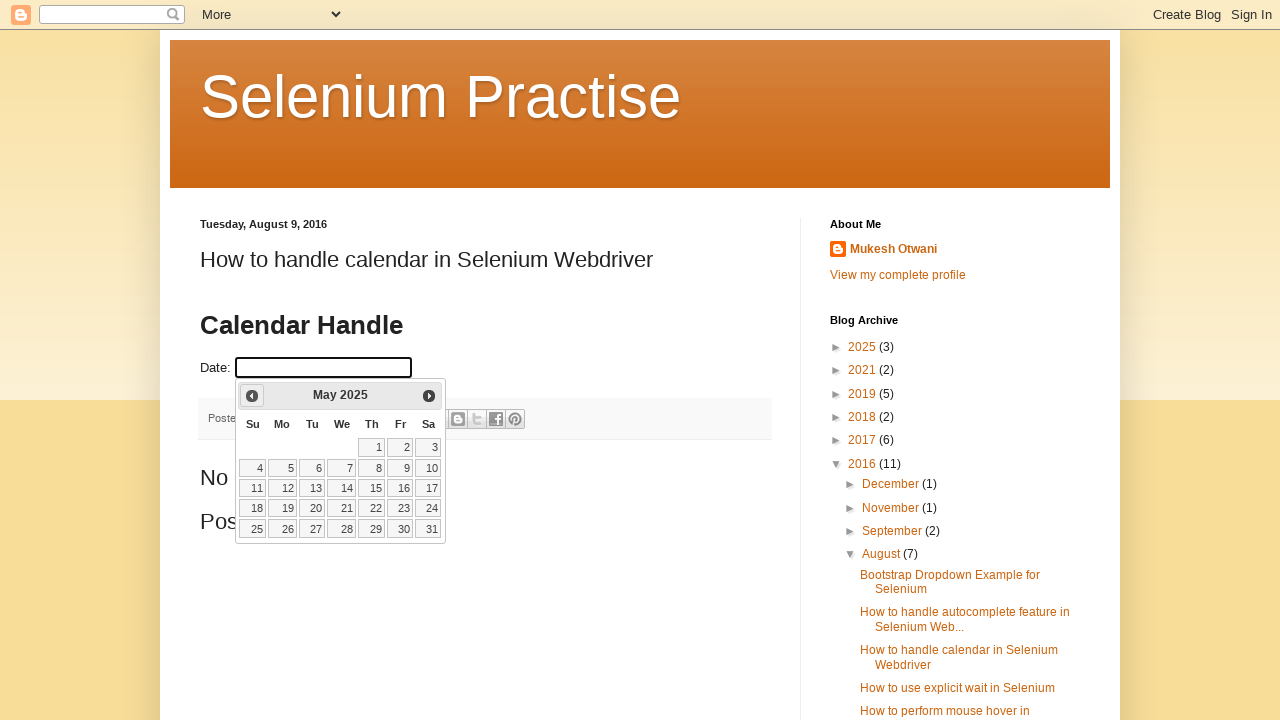

Updated current month: May
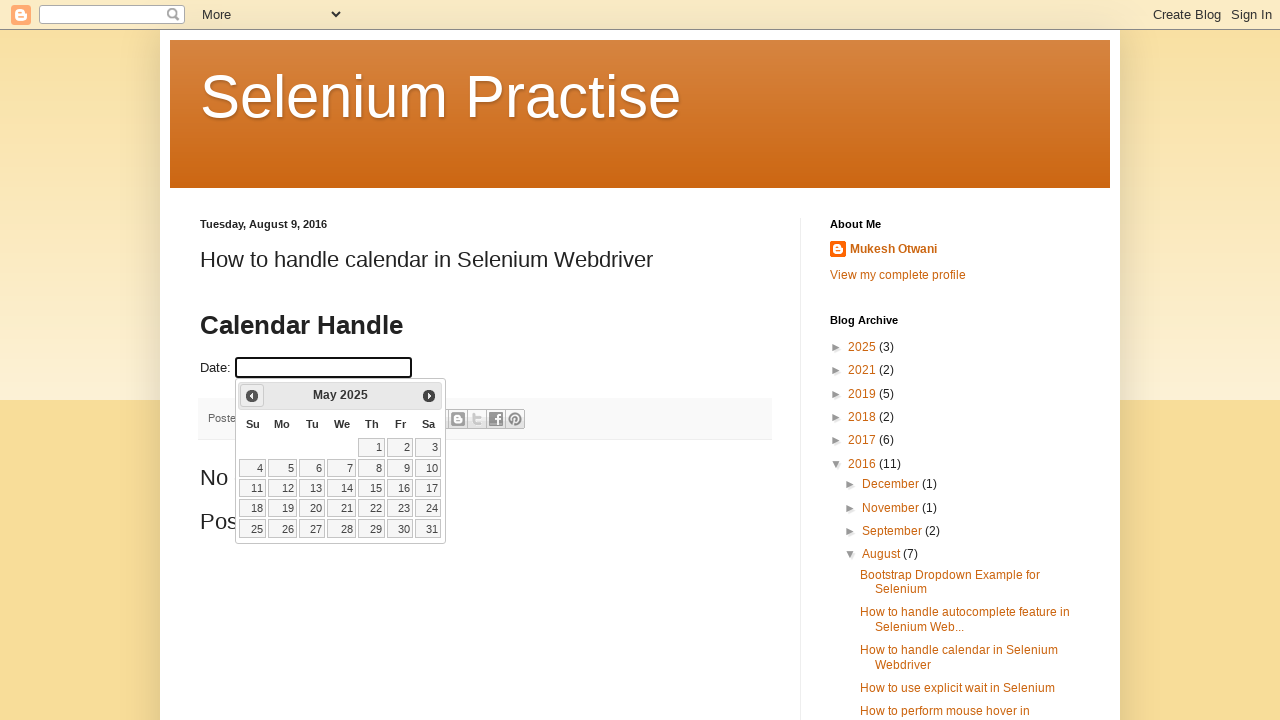

Updated current year: 2025
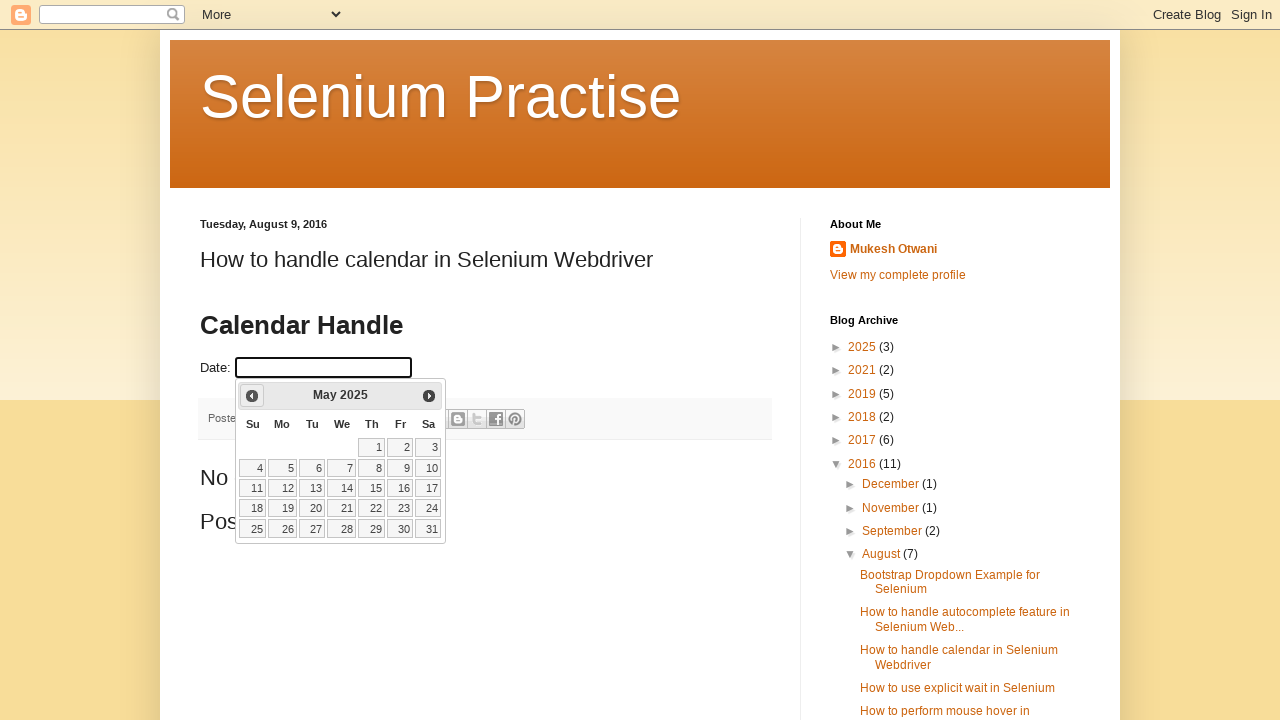

Clicked Previous button to navigate to earlier month at (252, 396) on xpath=//span[text()='Prev']
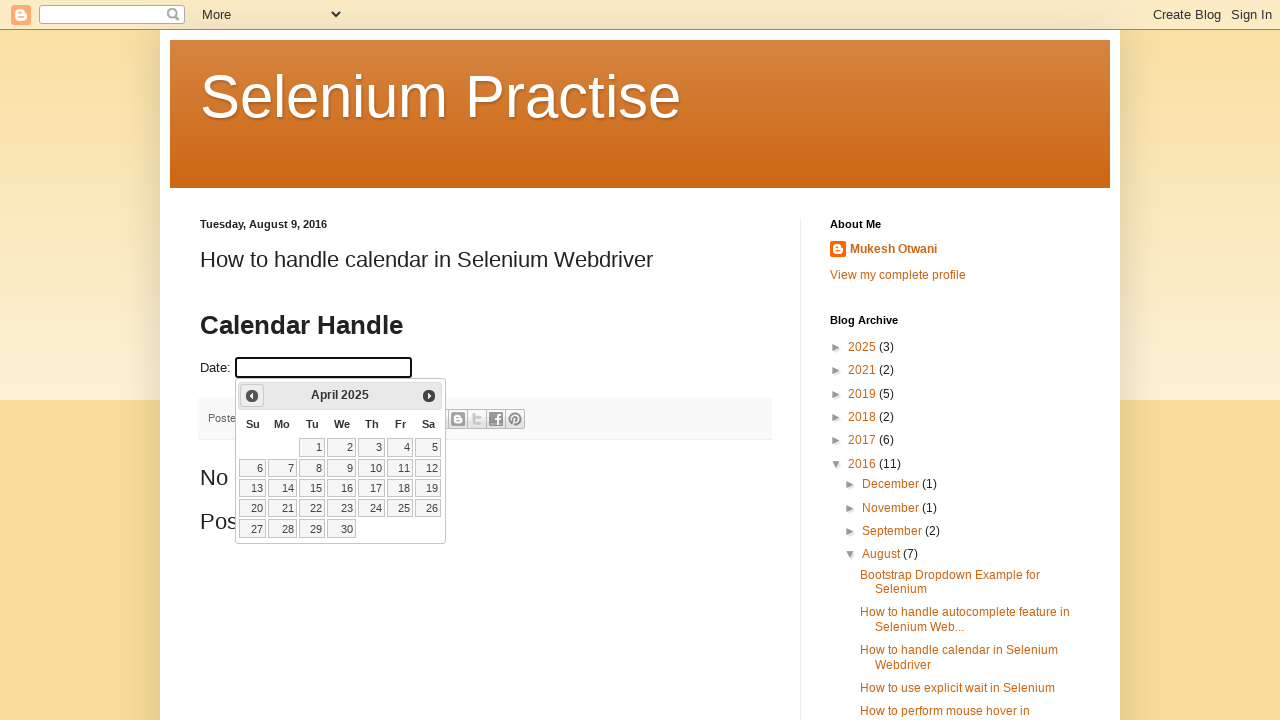

Updated current month: April
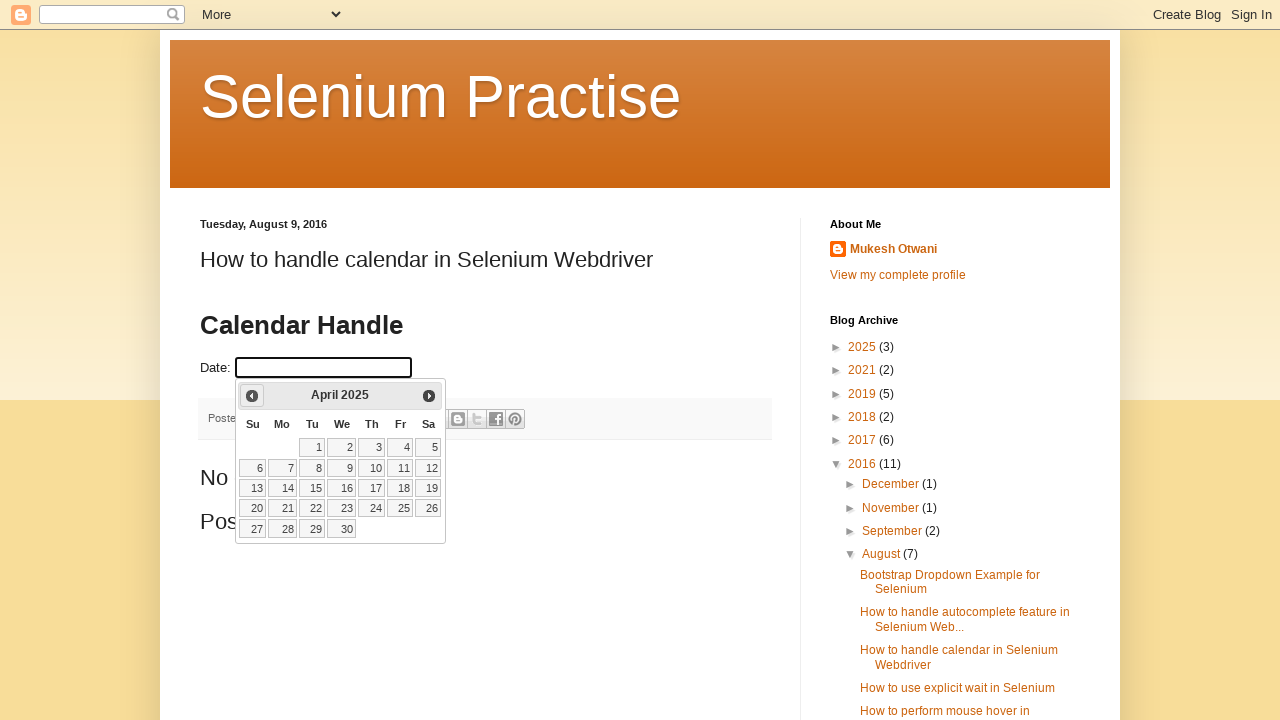

Updated current year: 2025
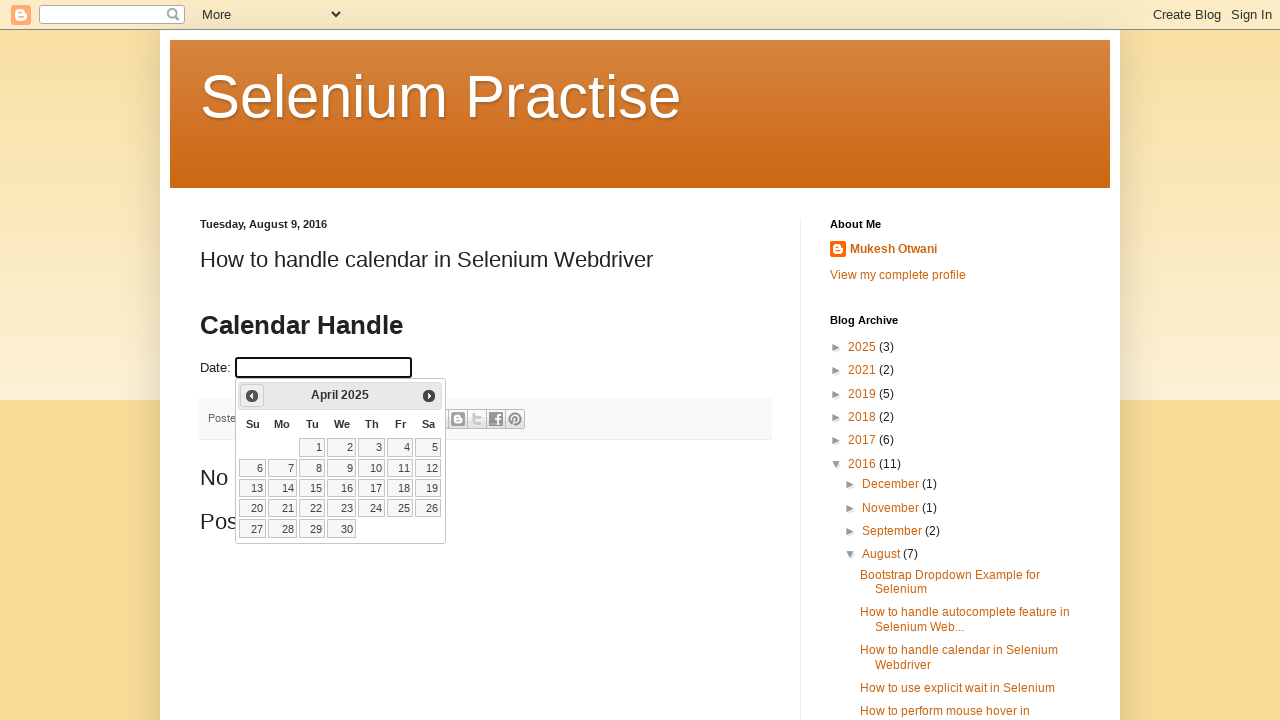

Clicked Previous button to navigate to earlier month at (252, 396) on xpath=//span[text()='Prev']
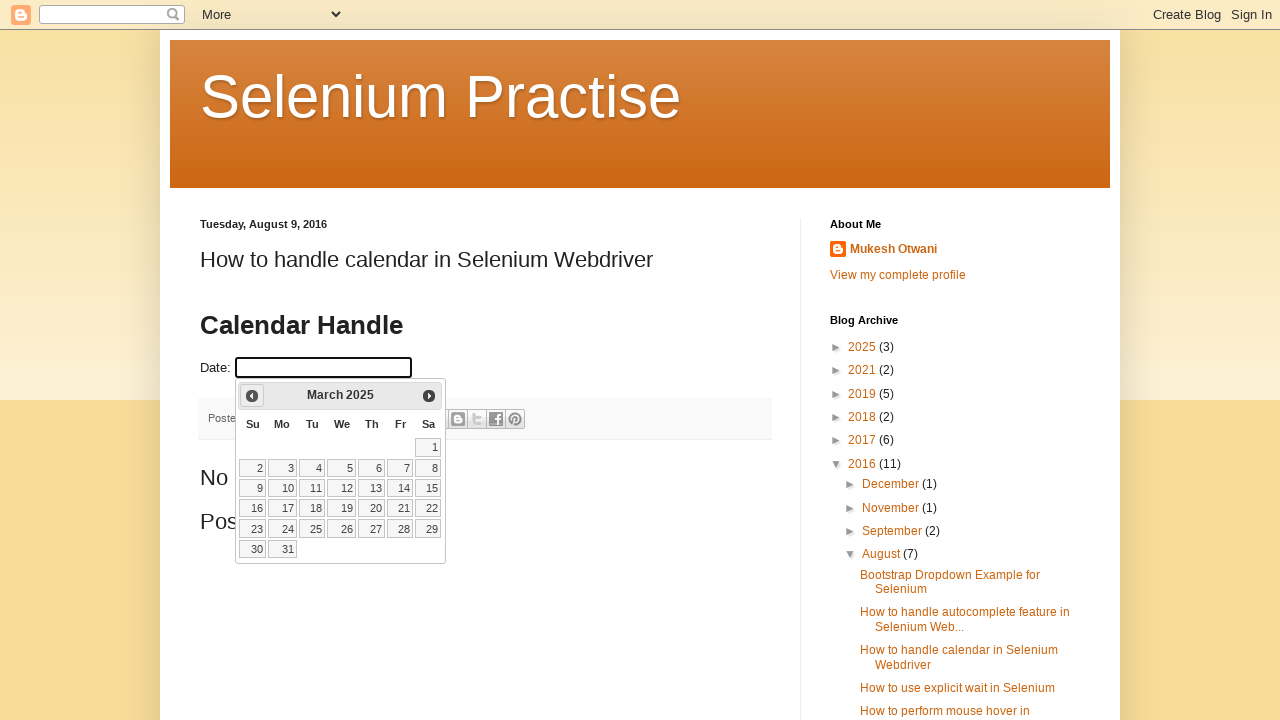

Updated current month: March
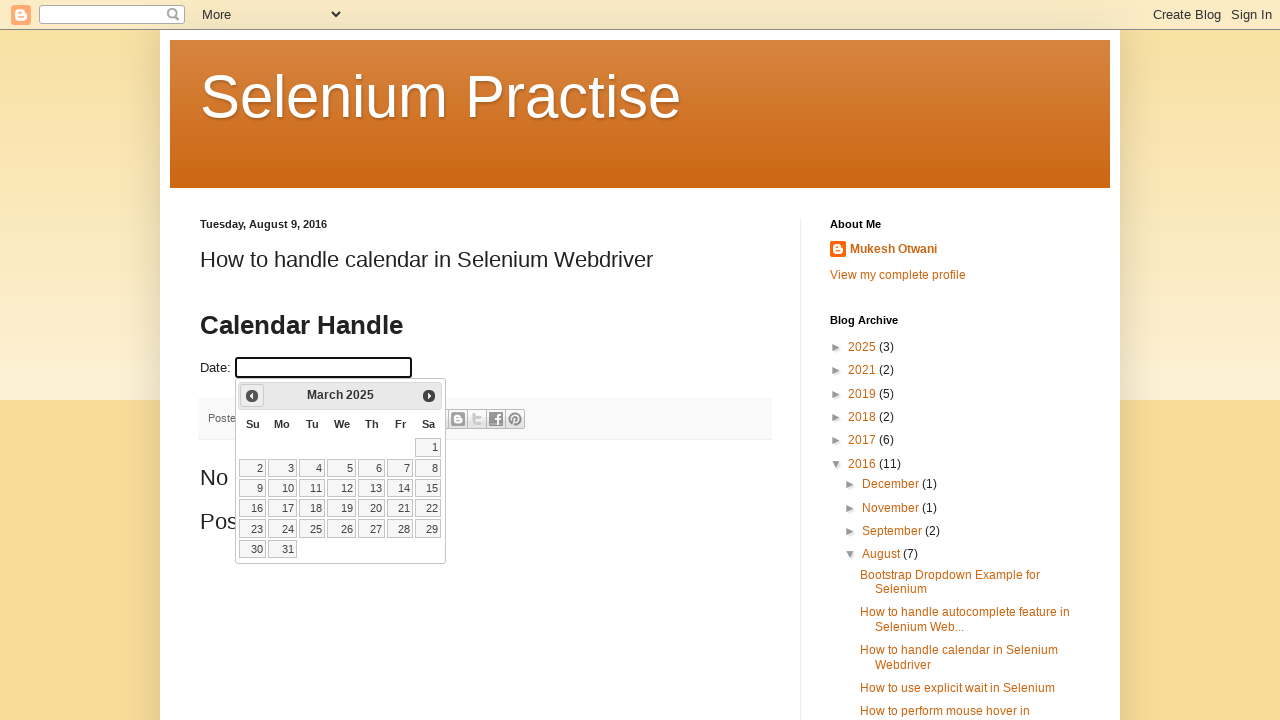

Updated current year: 2025
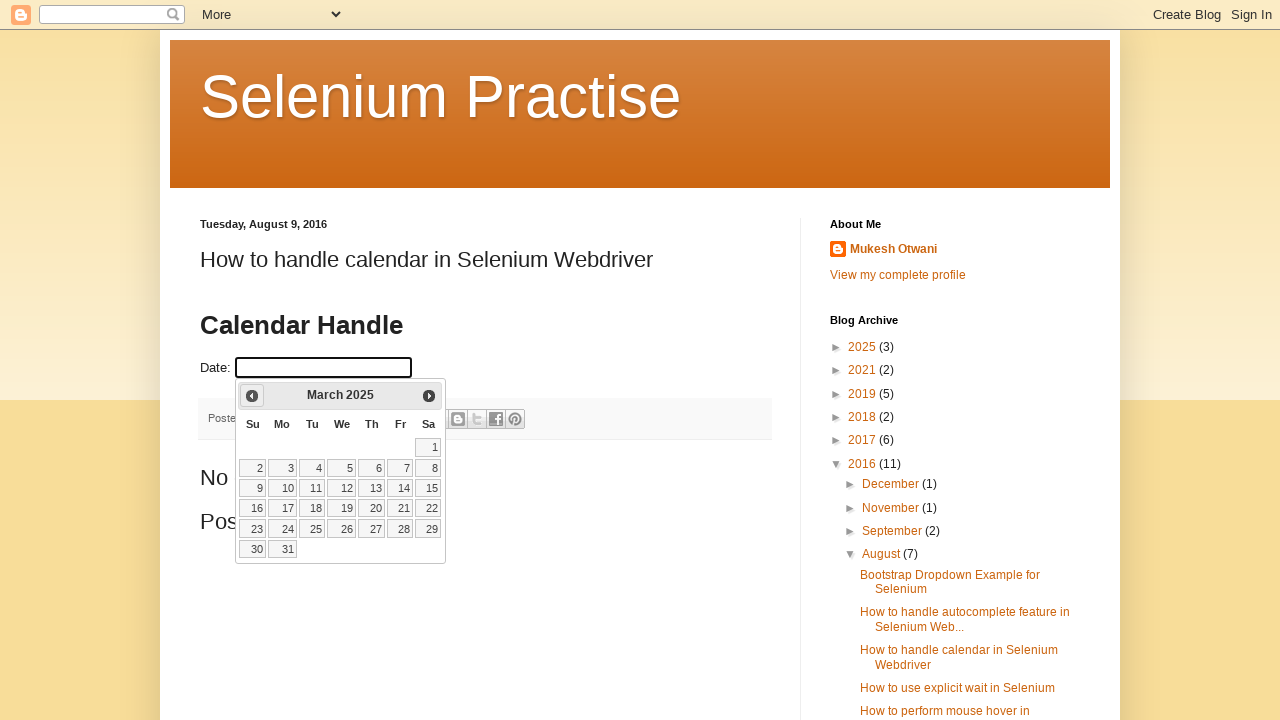

Clicked Previous button to navigate to earlier month at (252, 396) on xpath=//span[text()='Prev']
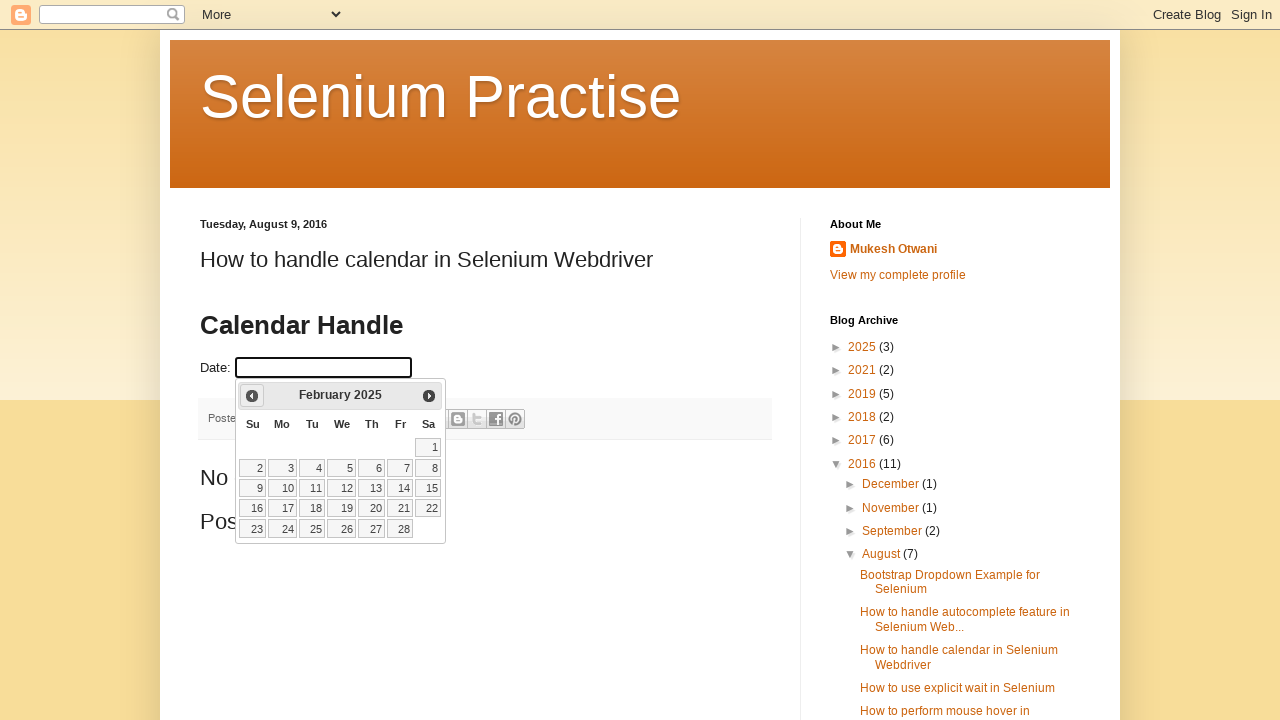

Updated current month: February
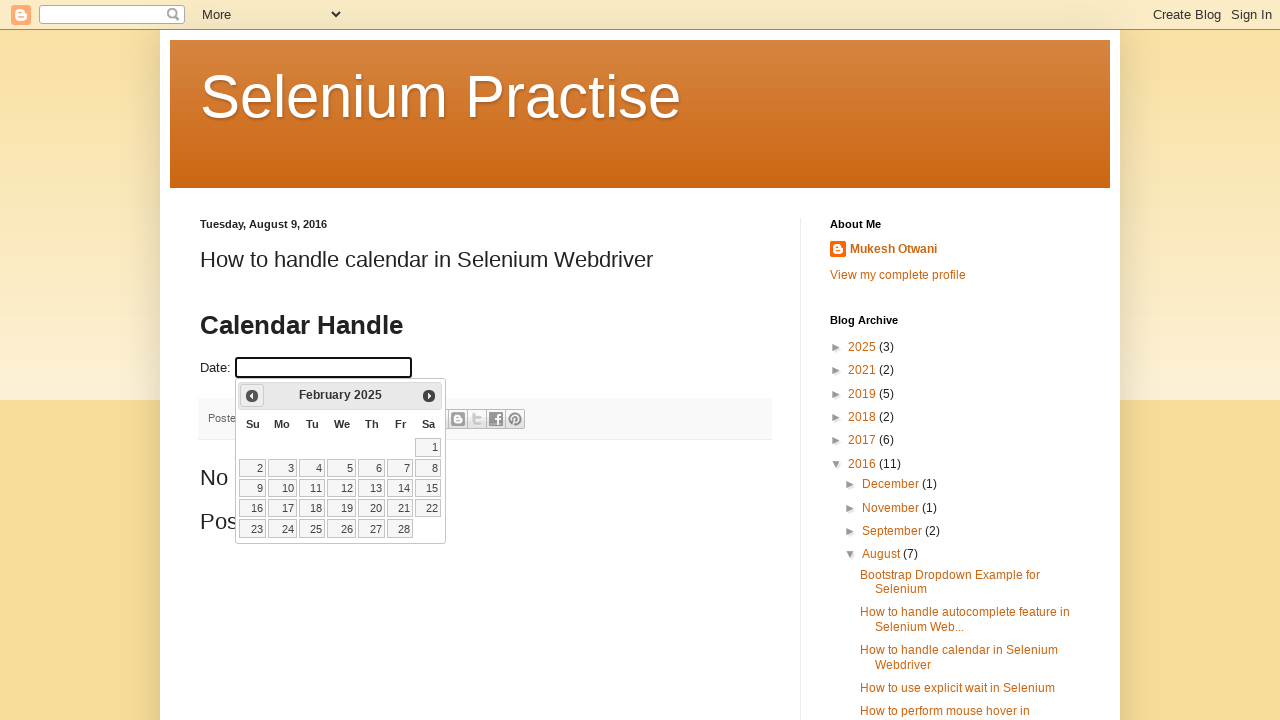

Updated current year: 2025
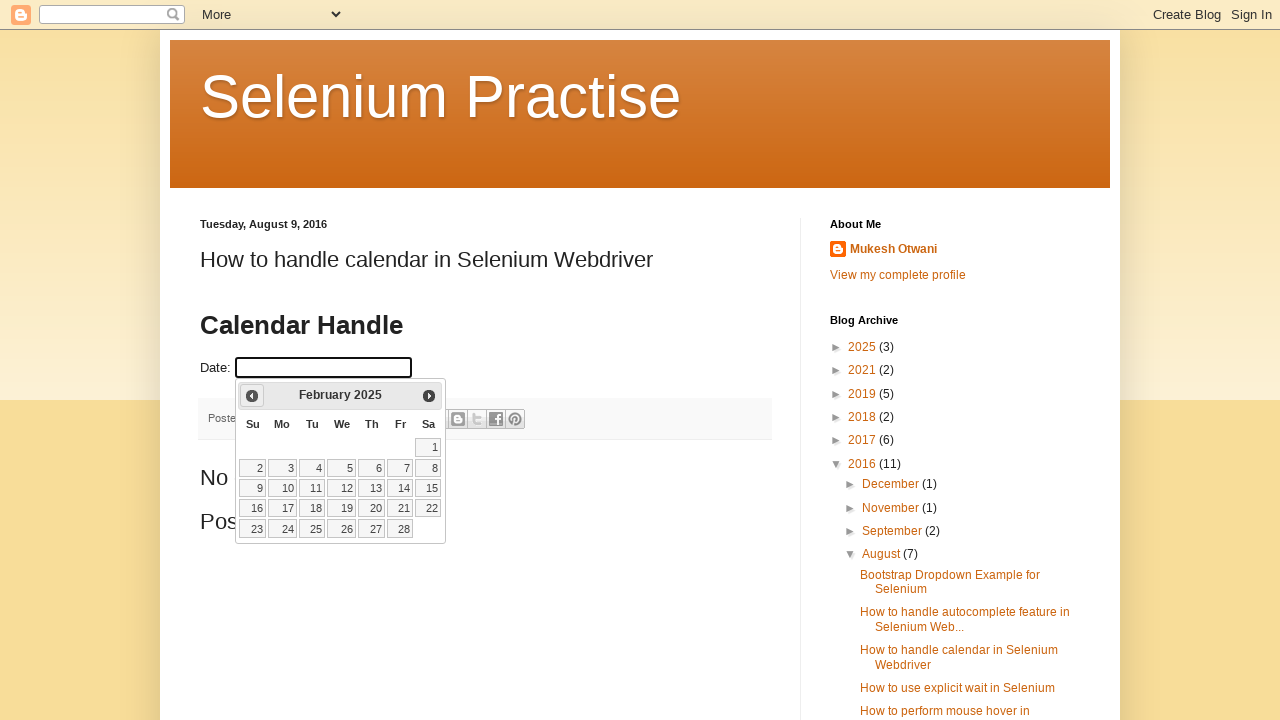

Clicked Previous button to navigate to earlier month at (252, 396) on xpath=//span[text()='Prev']
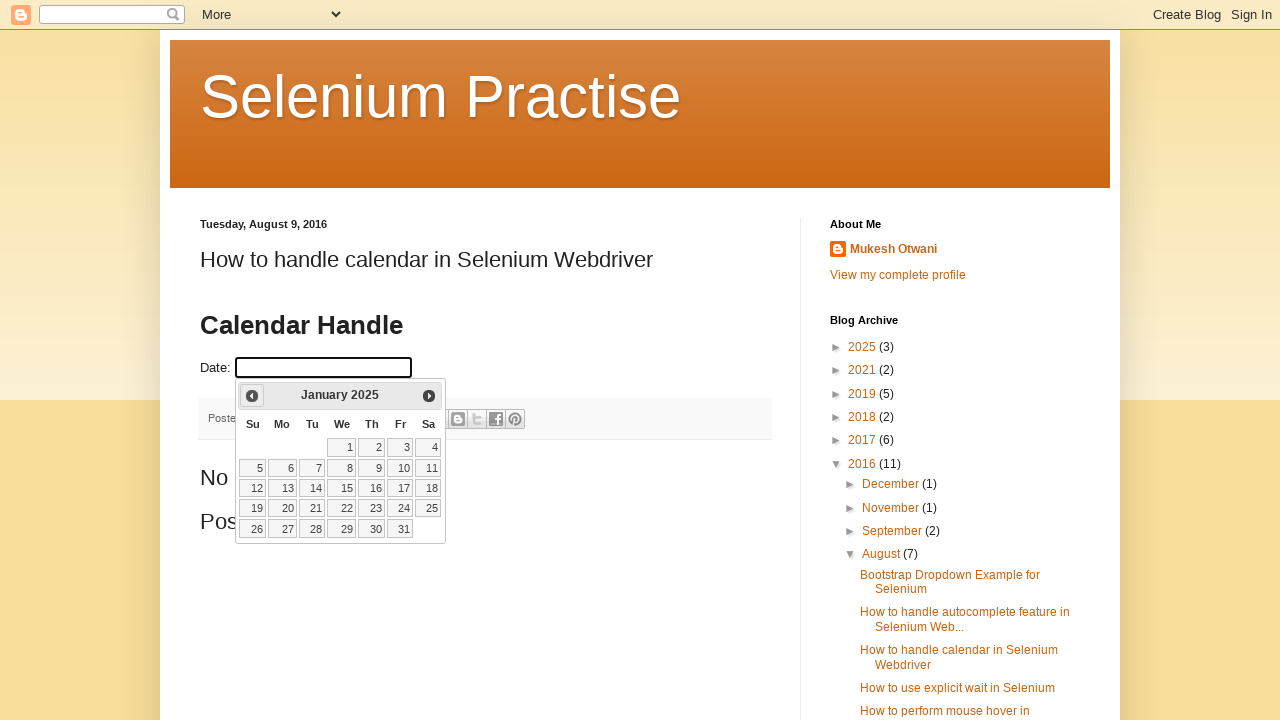

Updated current month: January
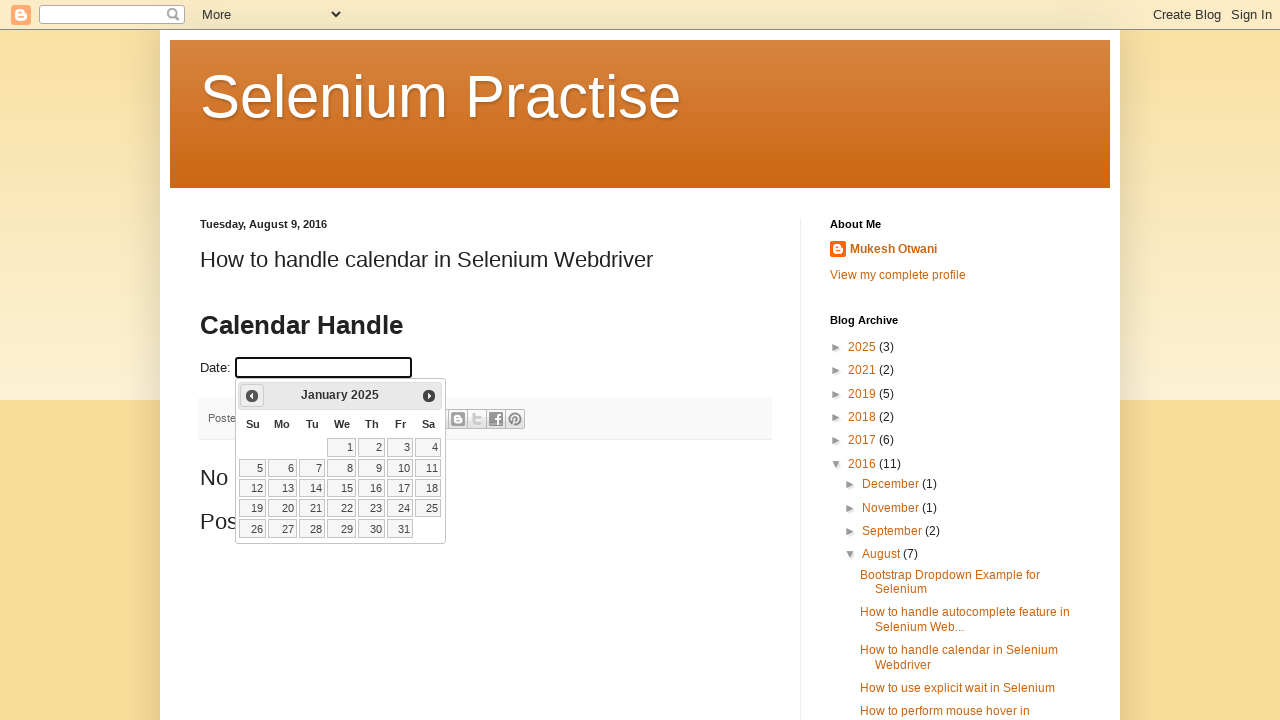

Updated current year: 2025
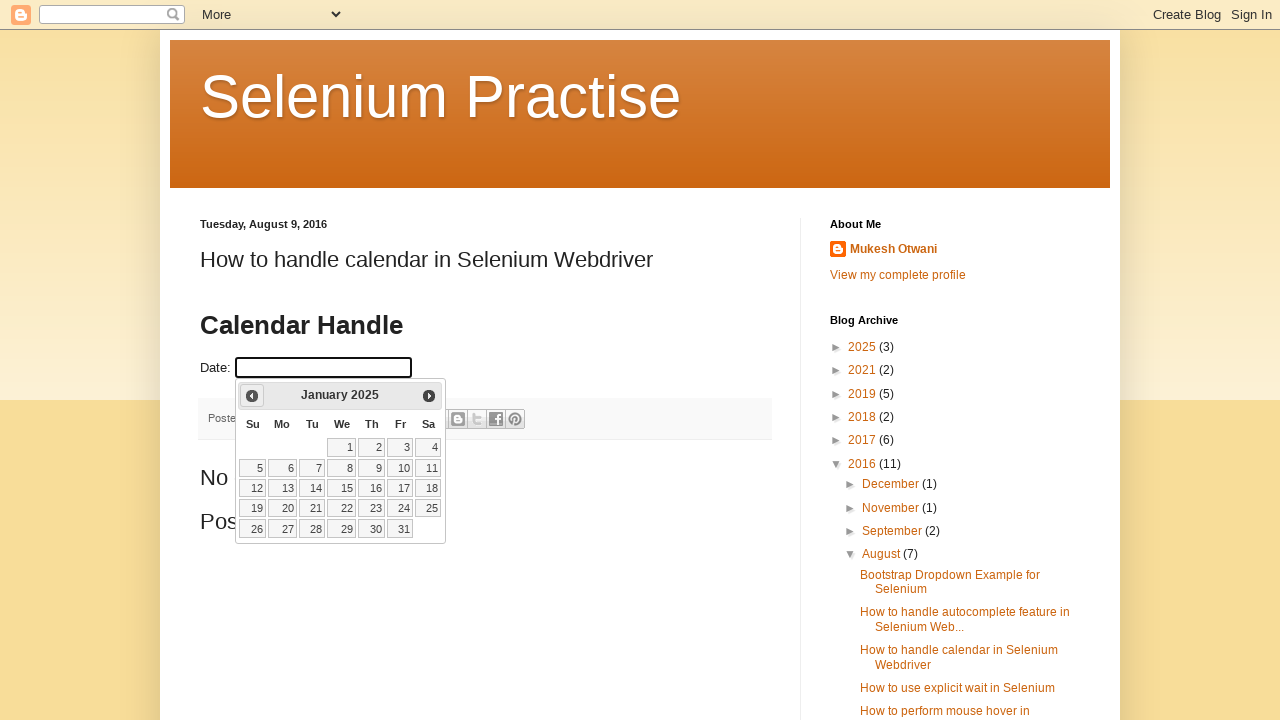

Clicked Previous button to navigate to earlier month at (252, 396) on xpath=//span[text()='Prev']
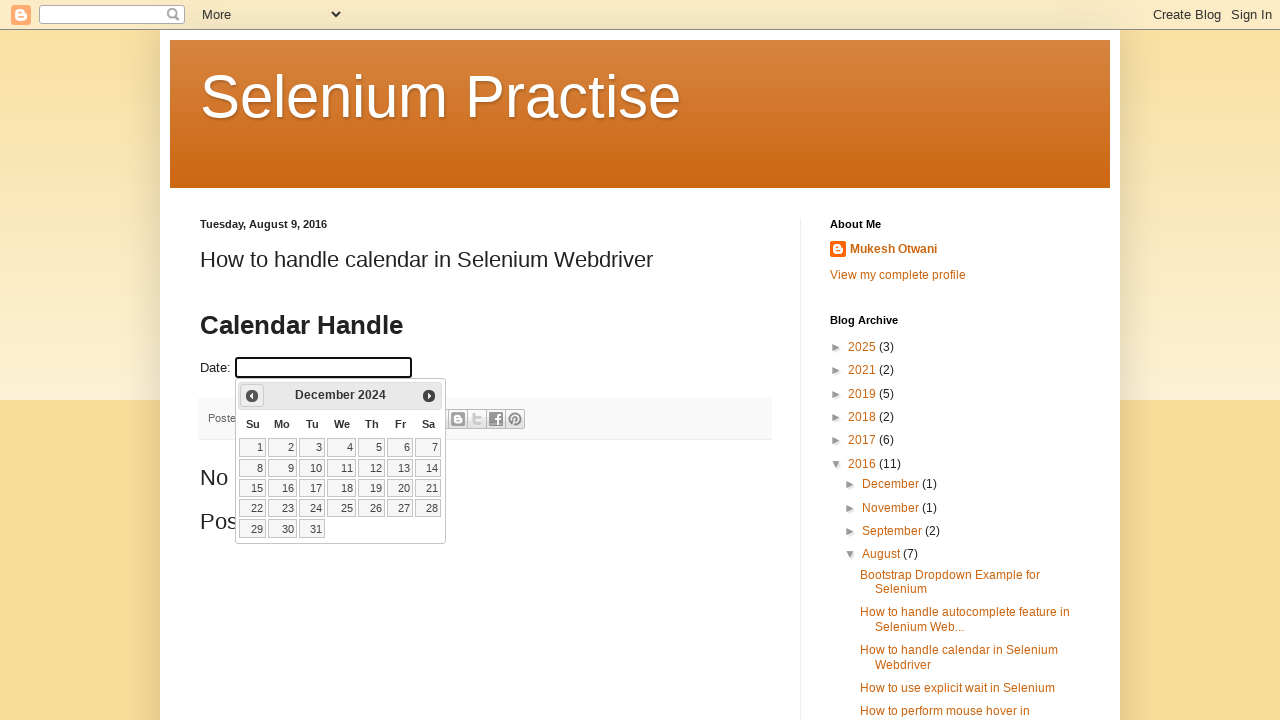

Updated current month: December
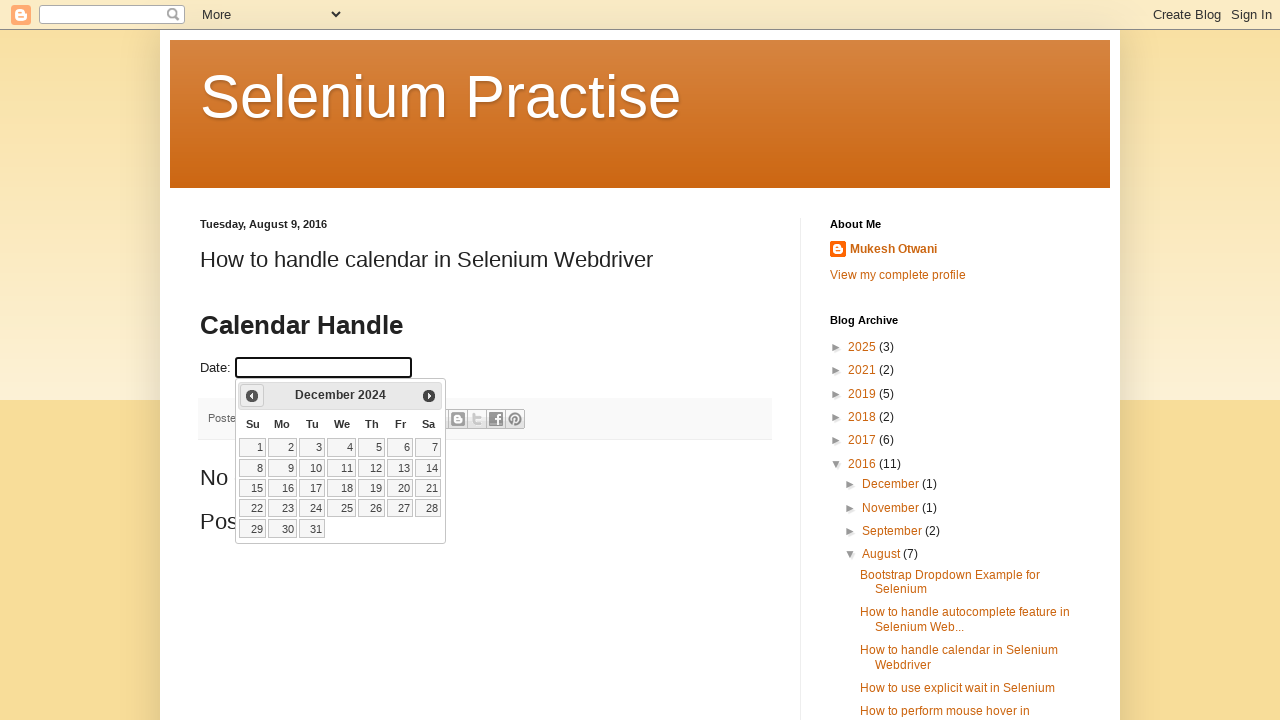

Updated current year: 2024
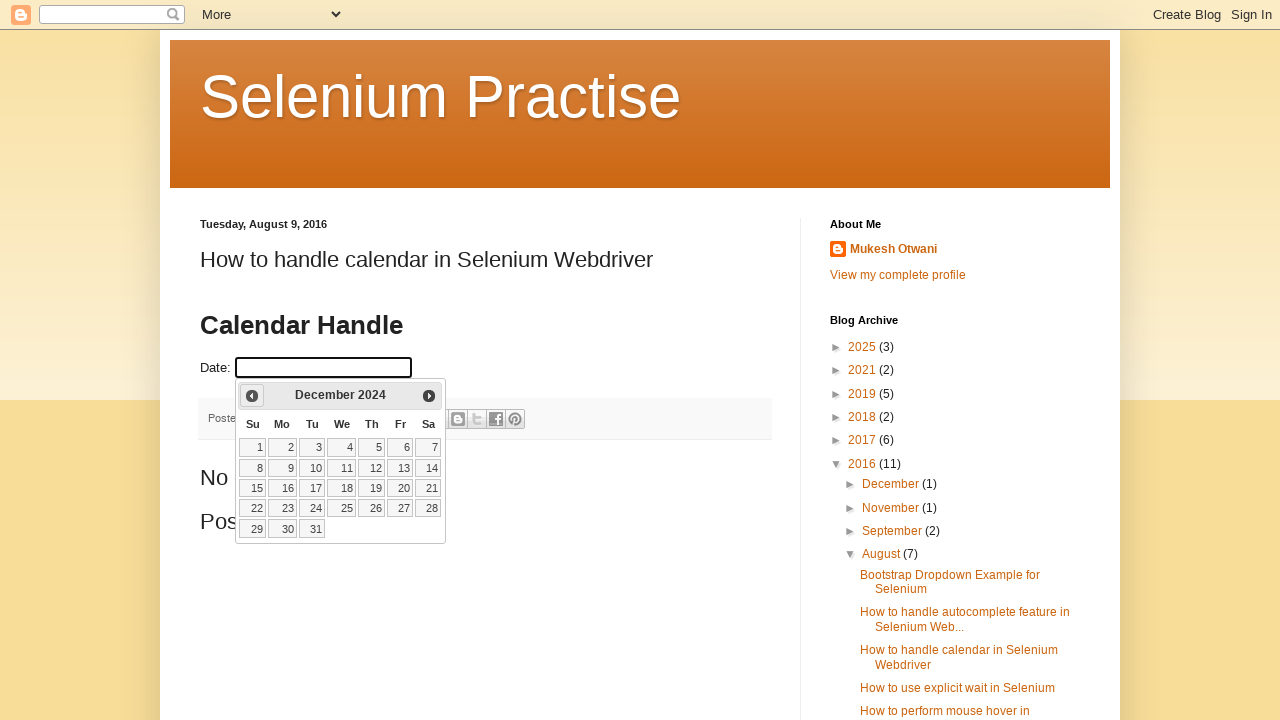

Clicked Previous button to navigate to earlier month at (252, 396) on xpath=//span[text()='Prev']
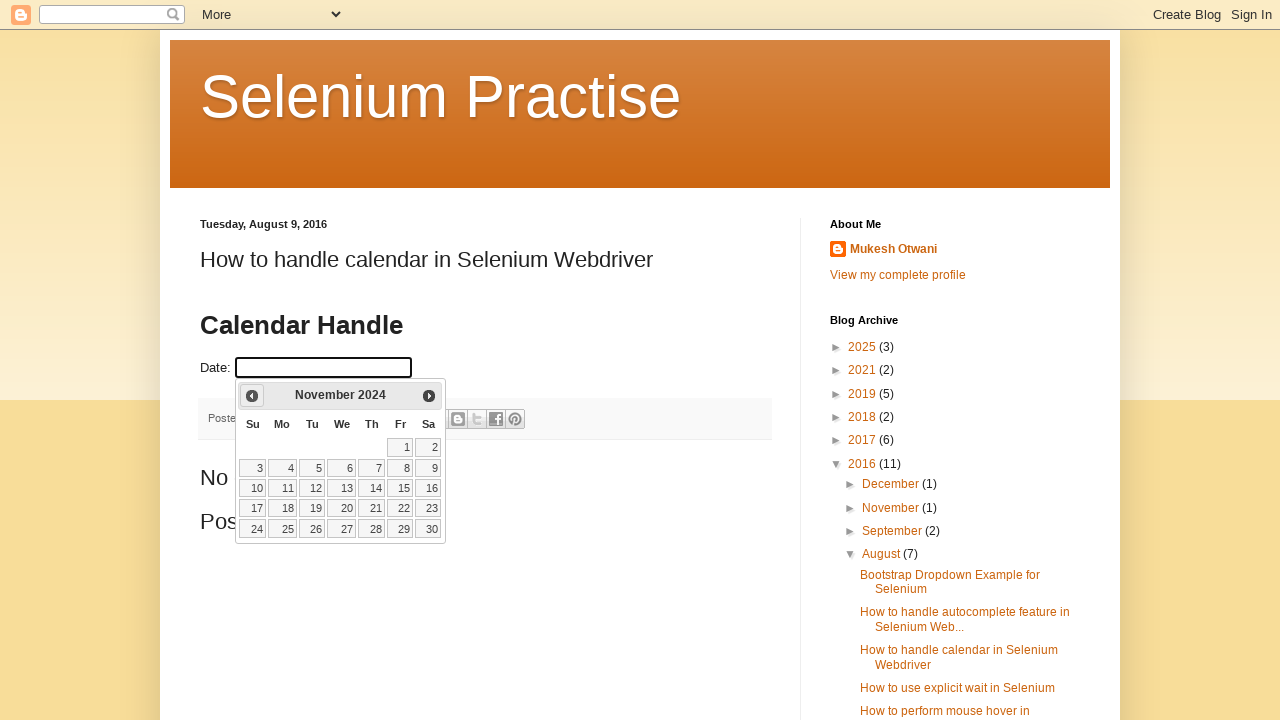

Updated current month: November
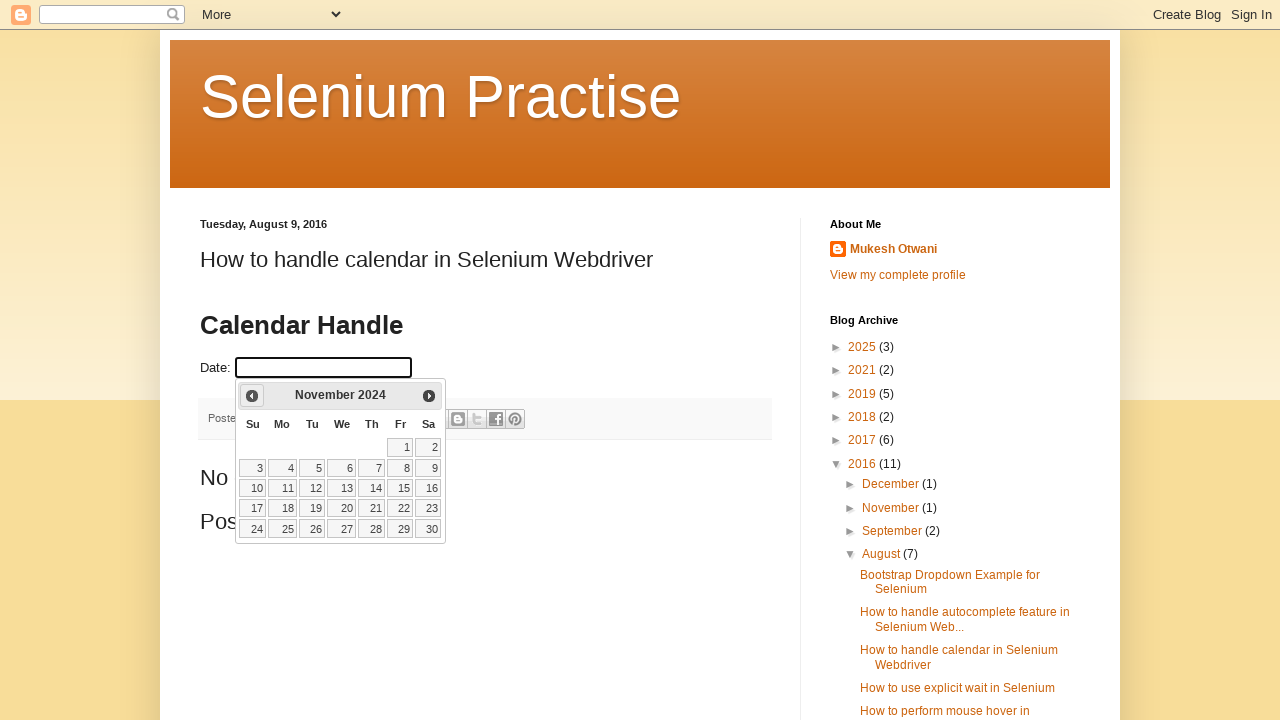

Updated current year: 2024
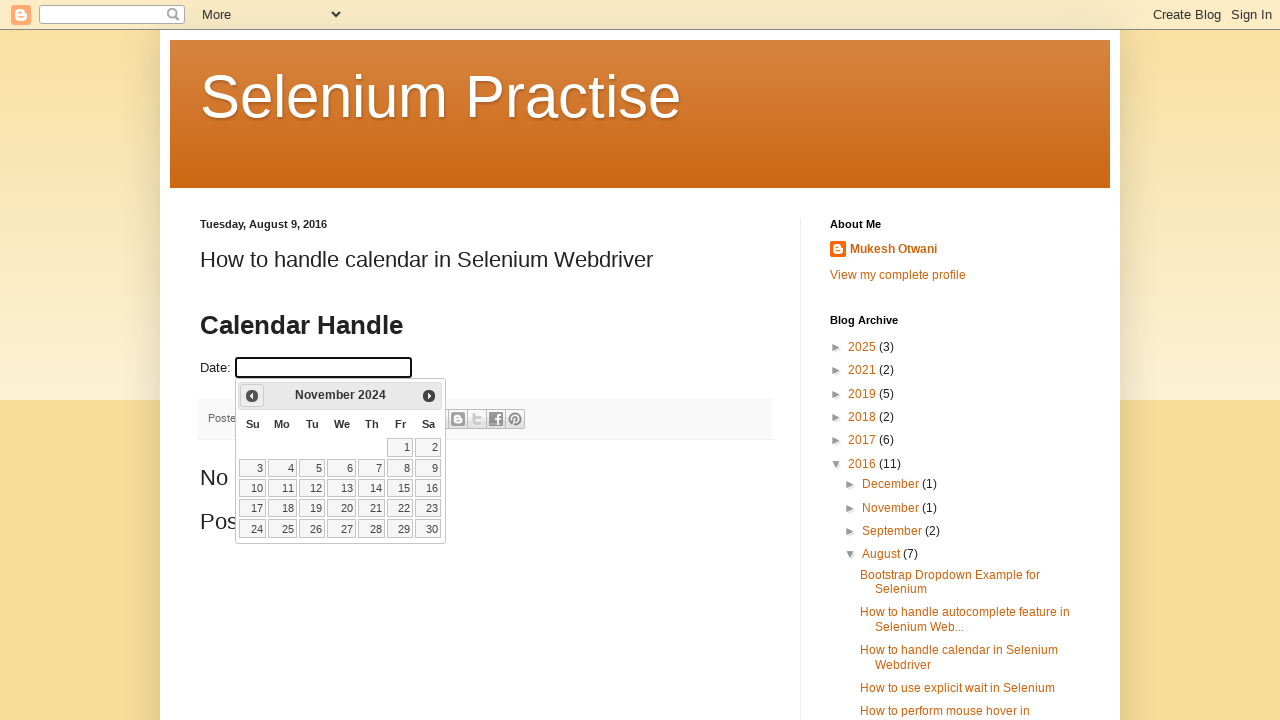

Clicked Previous button to navigate to earlier month at (252, 396) on xpath=//span[text()='Prev']
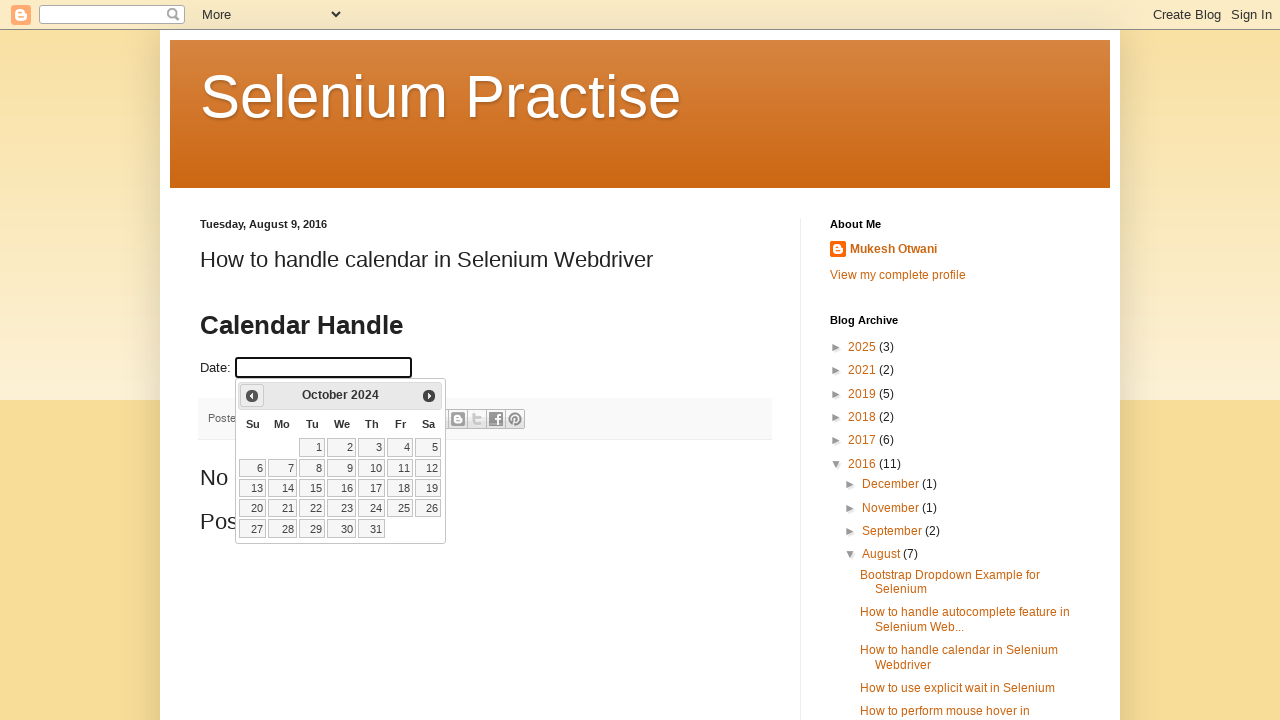

Updated current month: October
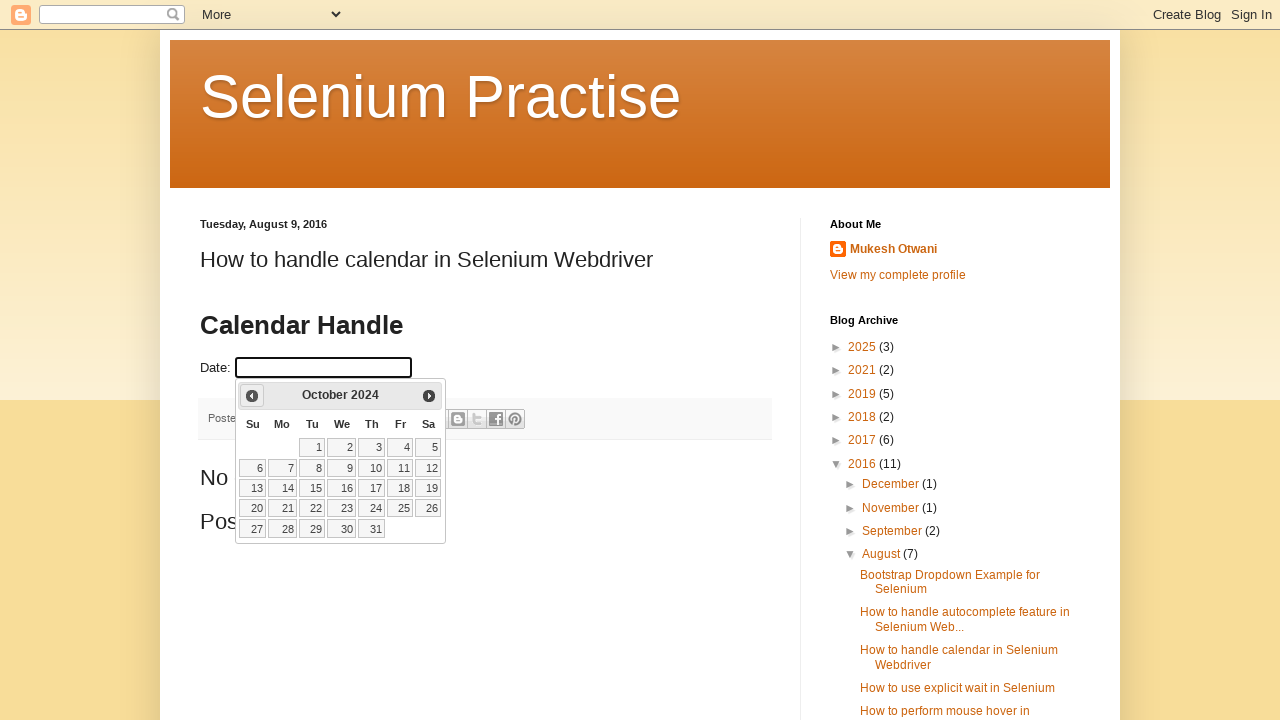

Updated current year: 2024
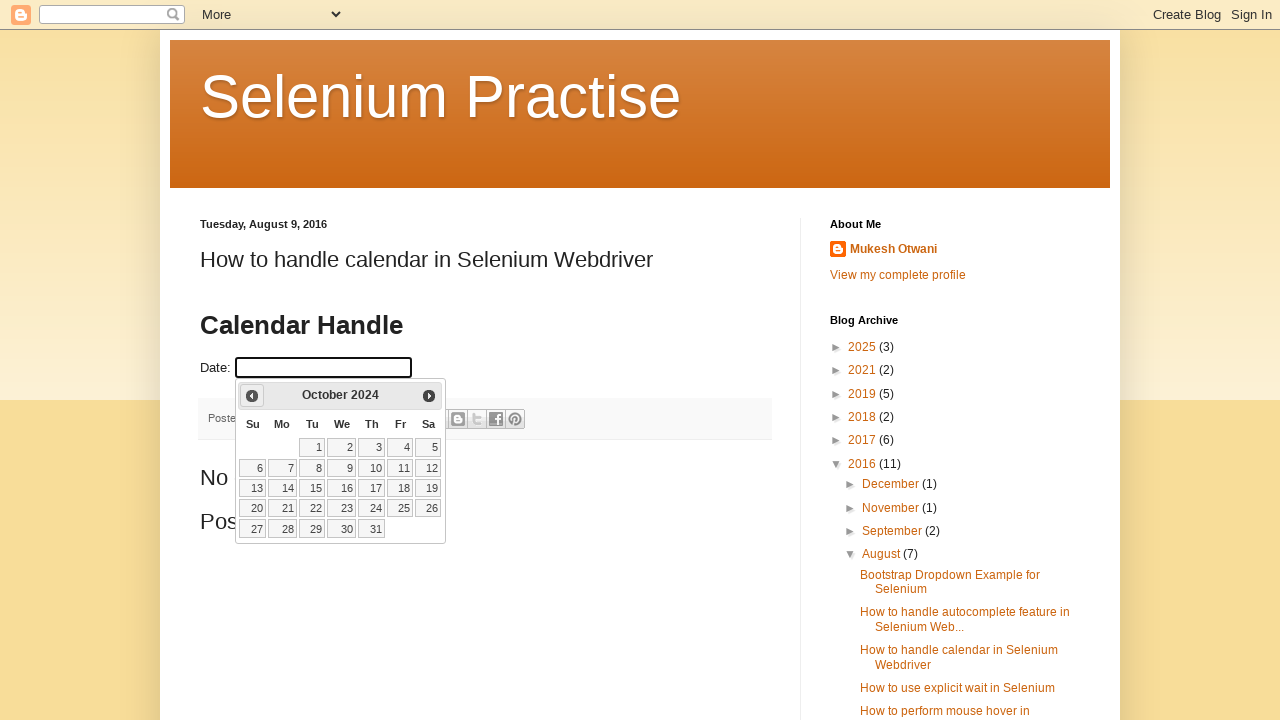

Clicked Previous button to navigate to earlier month at (252, 396) on xpath=//span[text()='Prev']
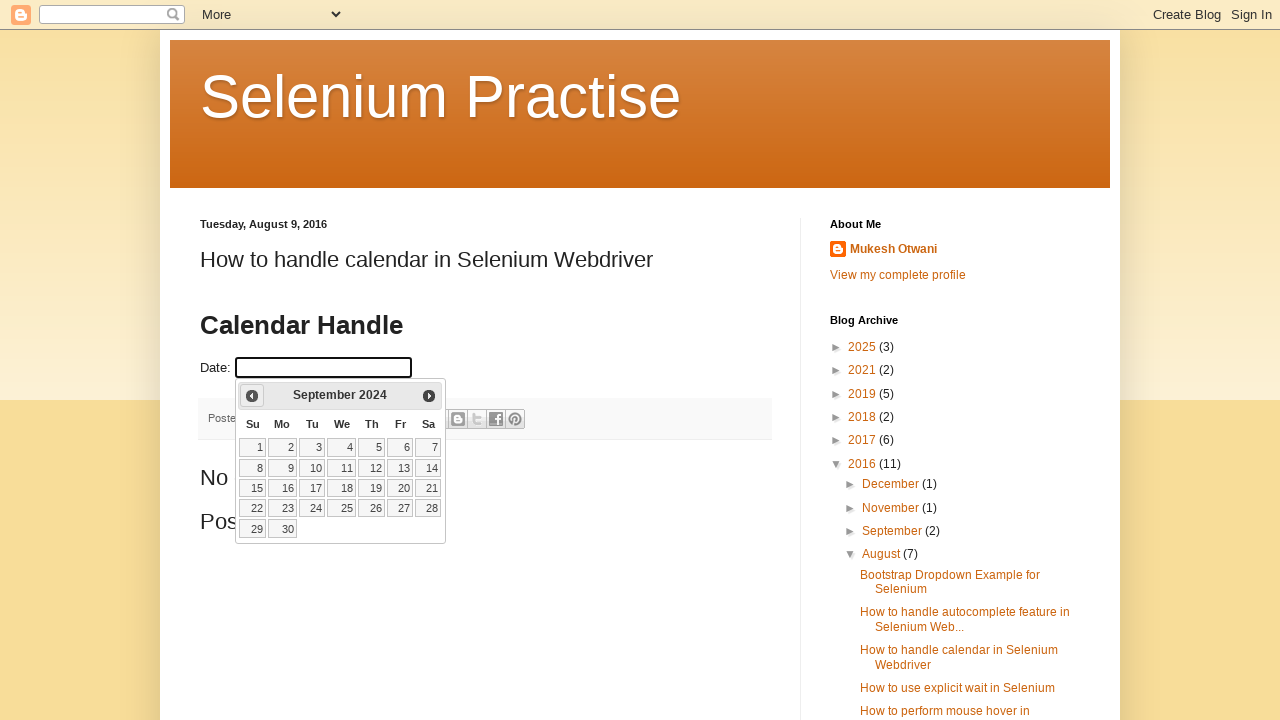

Updated current month: September
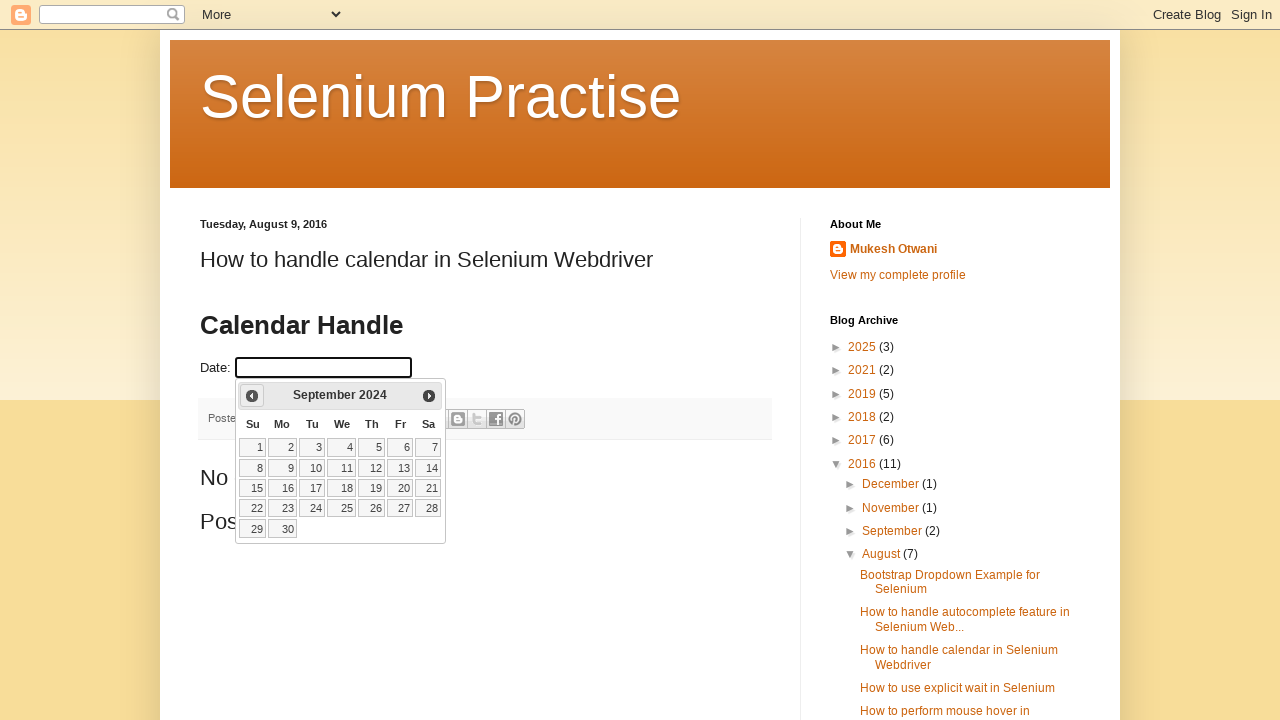

Updated current year: 2024
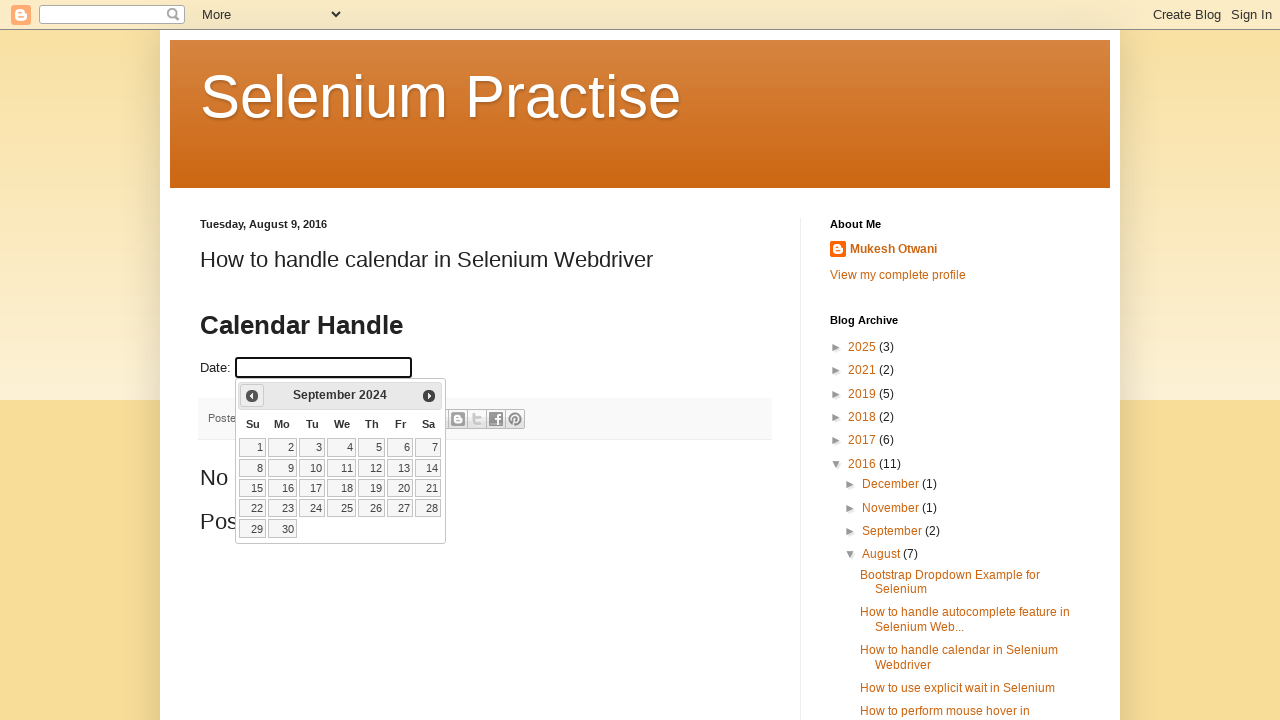

Clicked Previous button to navigate to earlier month at (252, 396) on xpath=//span[text()='Prev']
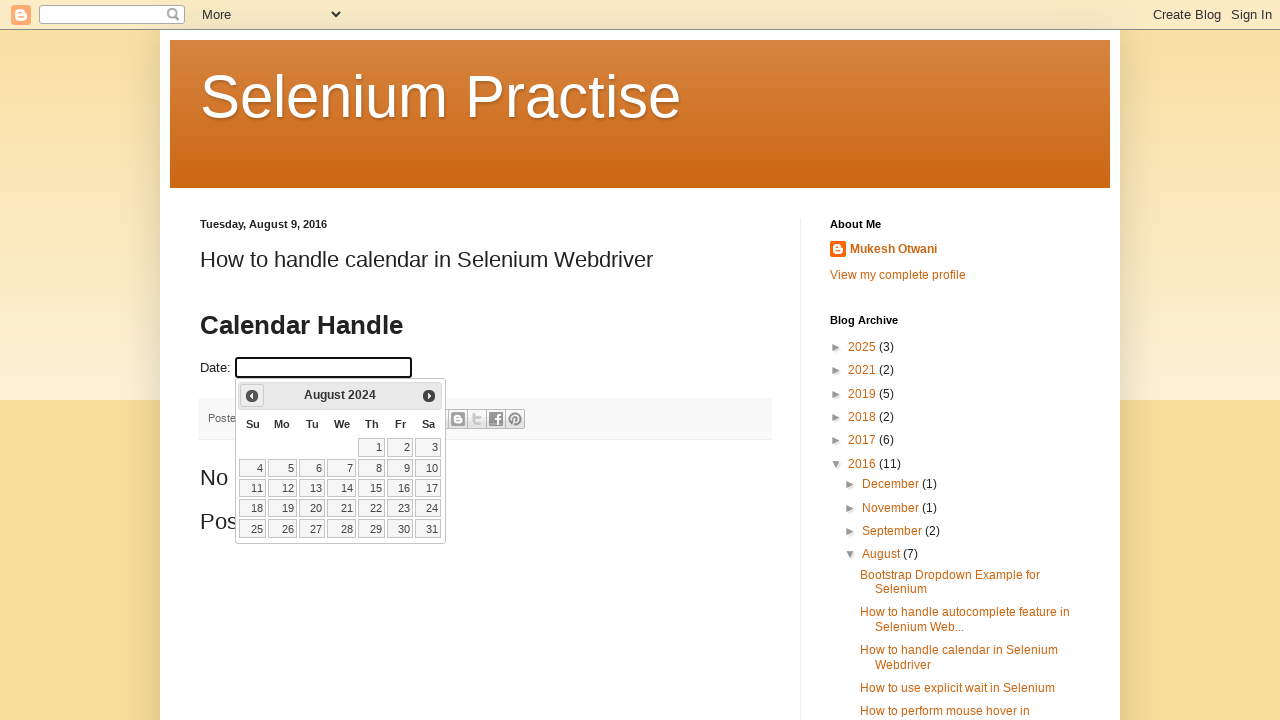

Updated current month: August
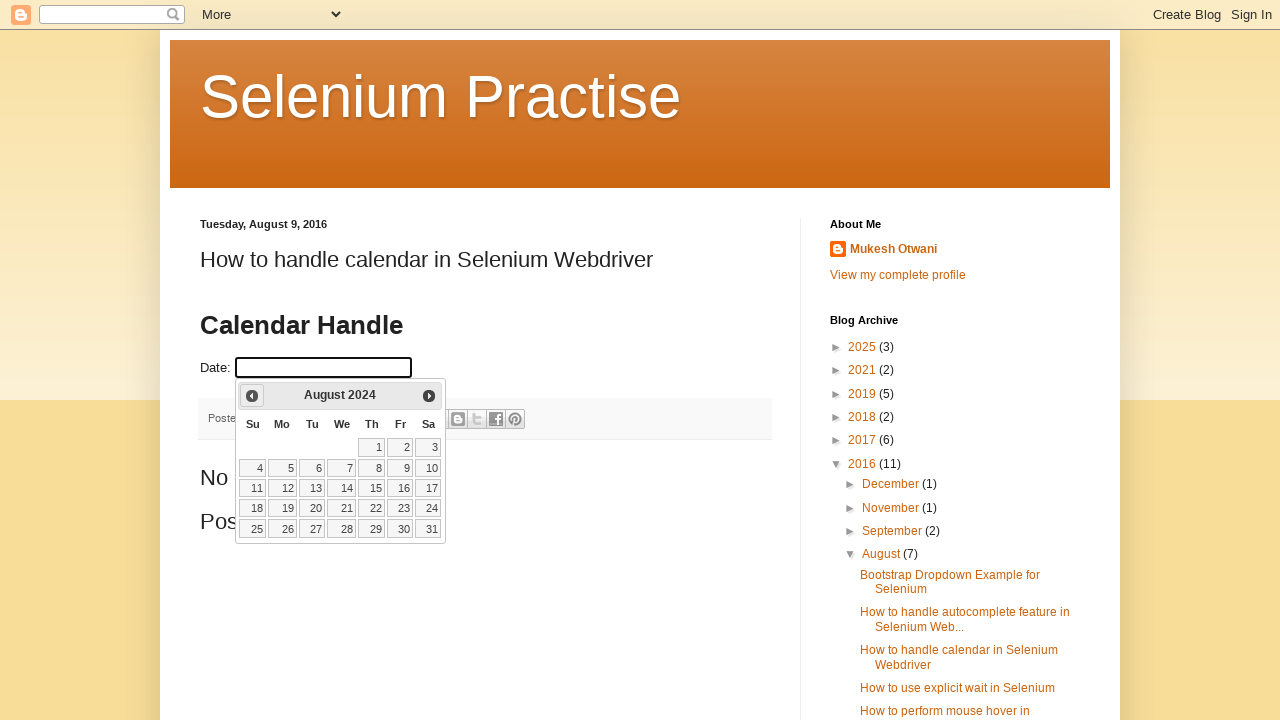

Updated current year: 2024
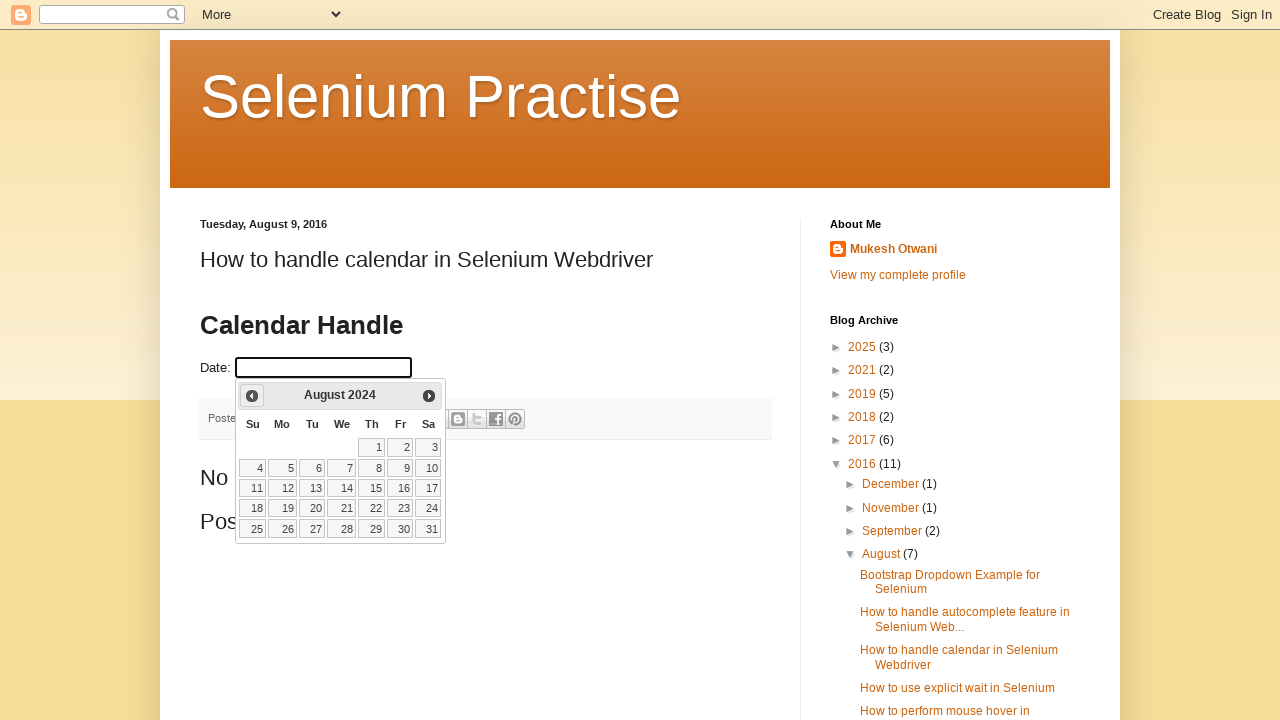

Clicked Previous button to navigate to earlier month at (252, 396) on xpath=//span[text()='Prev']
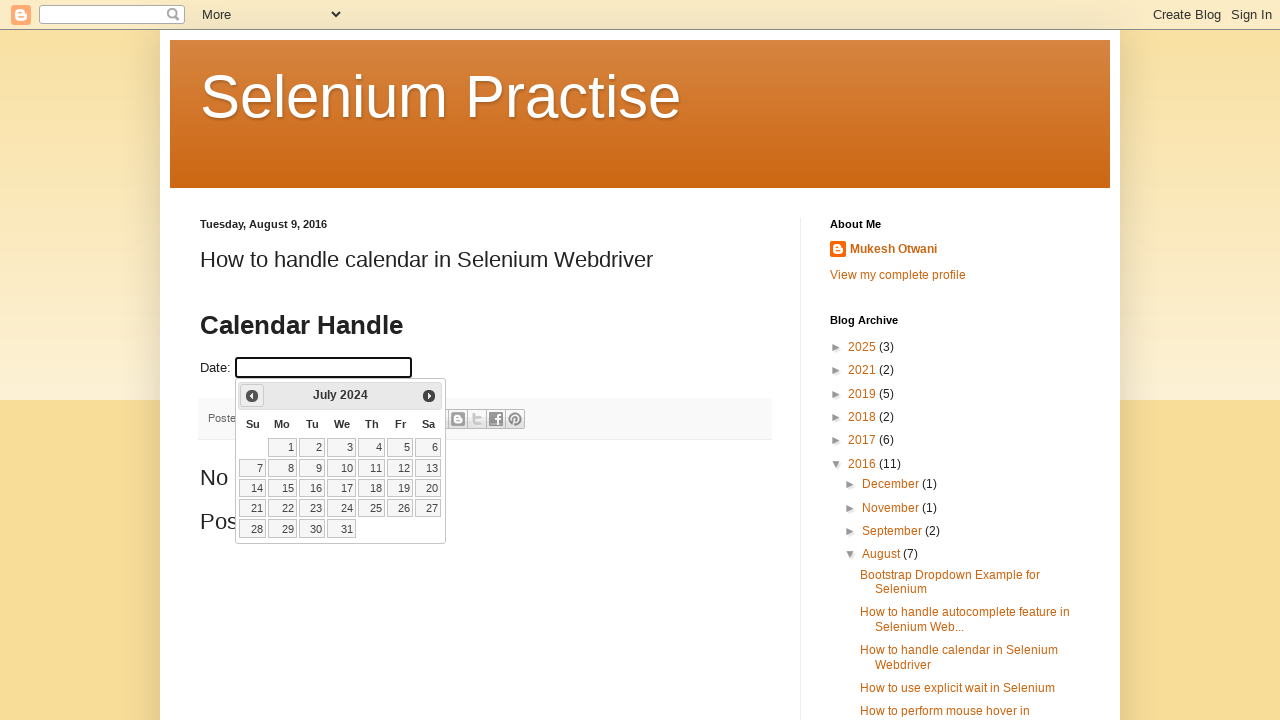

Updated current month: July
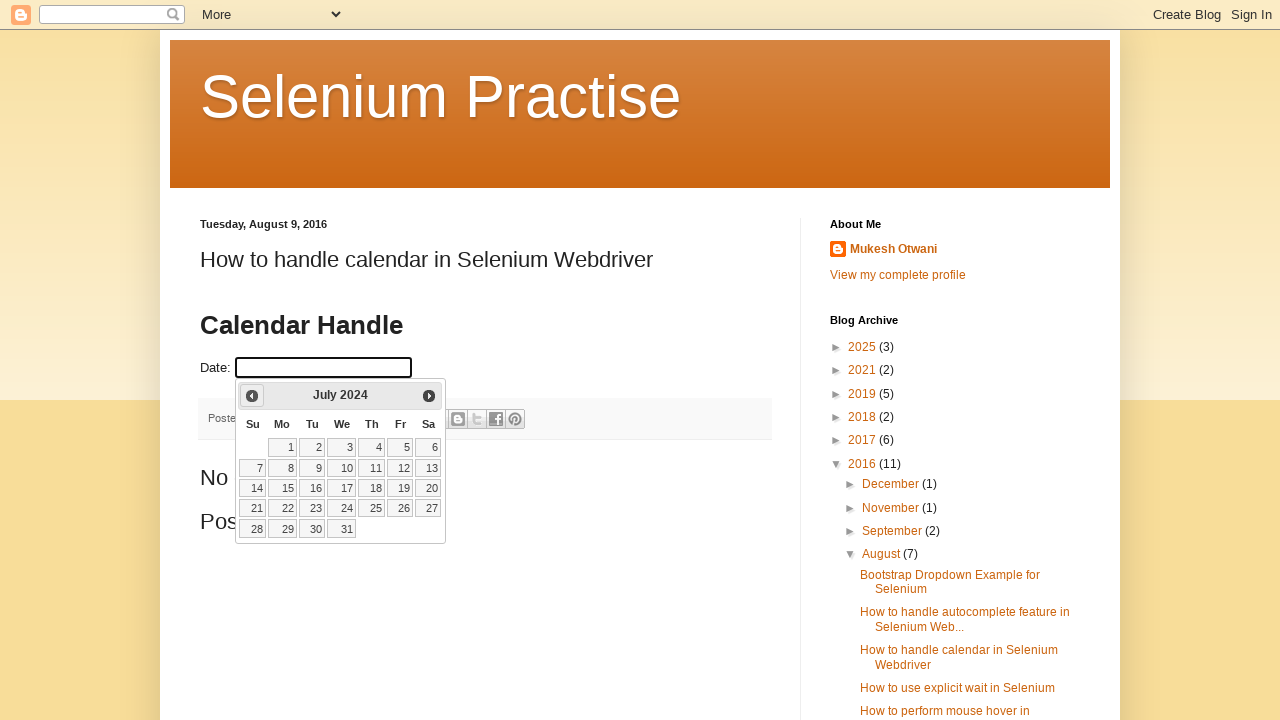

Updated current year: 2024
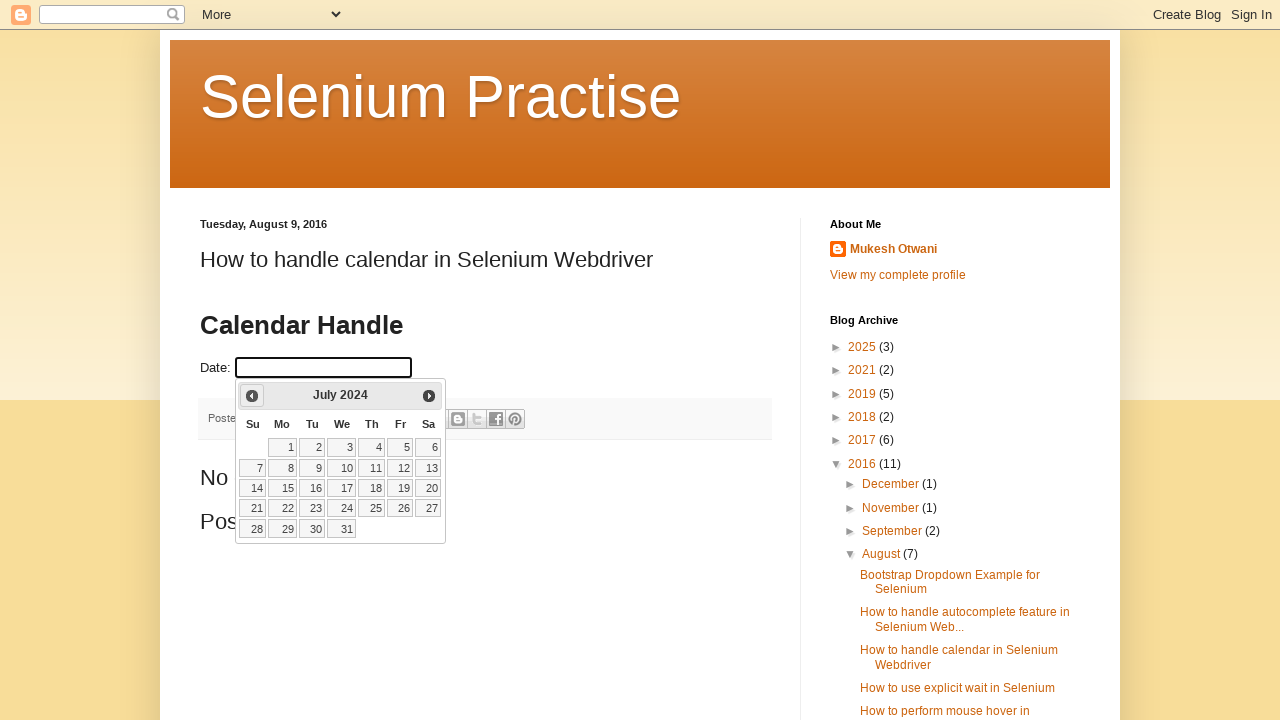

Clicked Previous button to navigate to earlier month at (252, 396) on xpath=//span[text()='Prev']
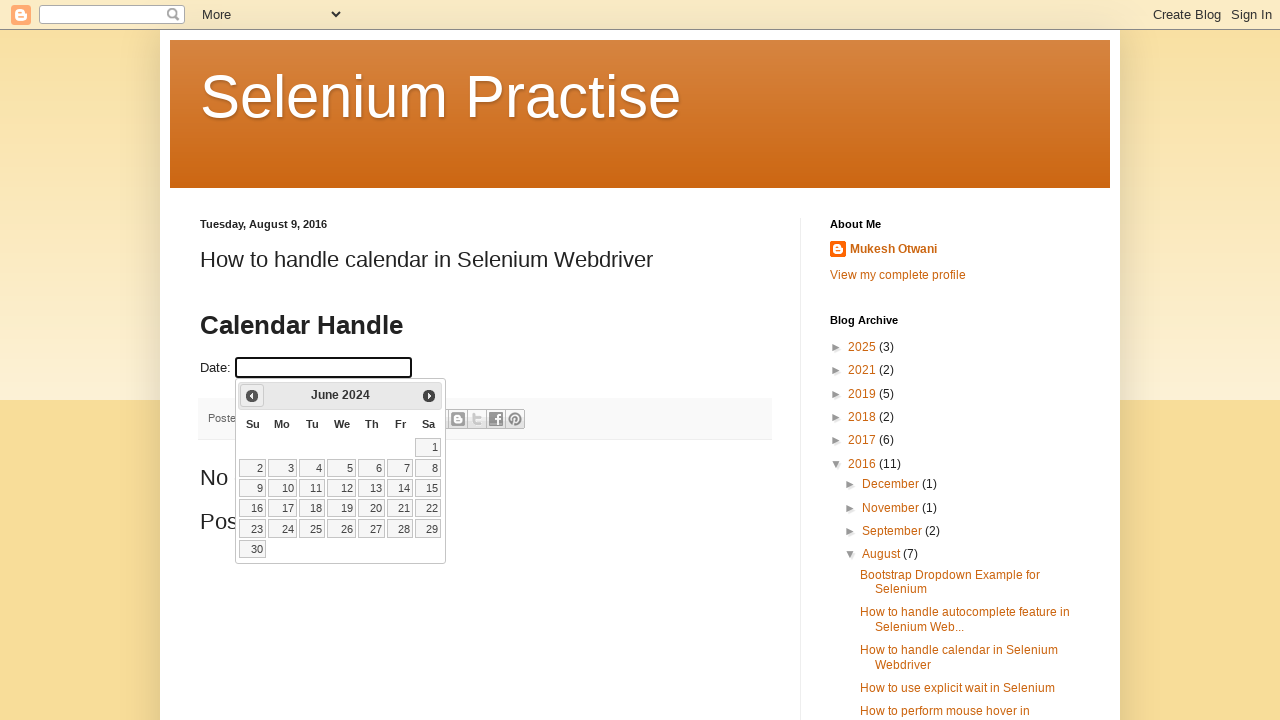

Updated current month: June
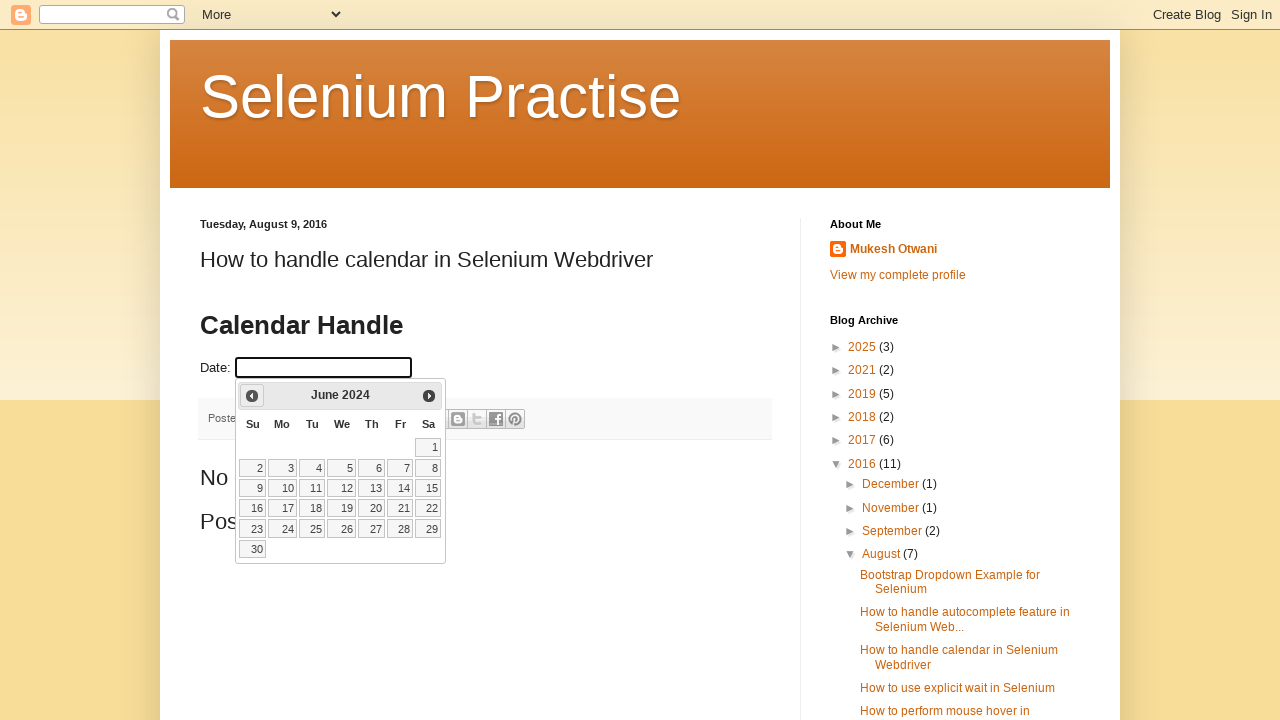

Updated current year: 2024
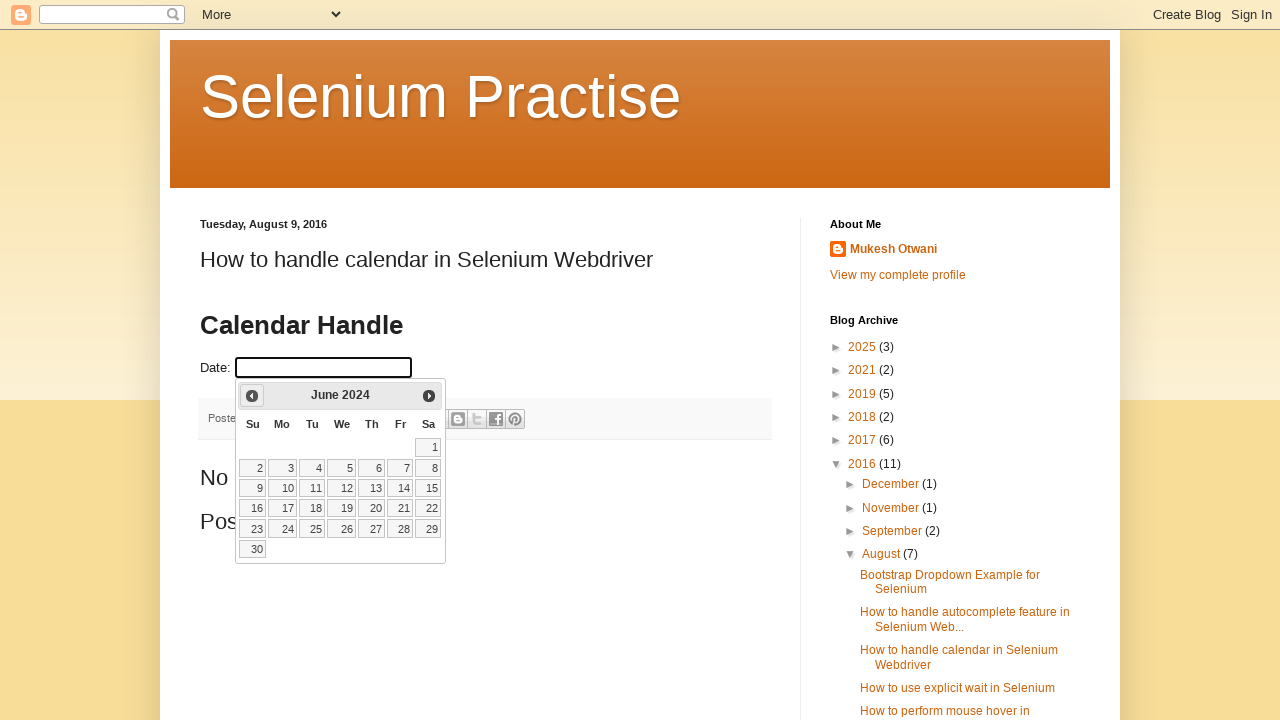

Clicked Previous button to navigate to earlier month at (252, 396) on xpath=//span[text()='Prev']
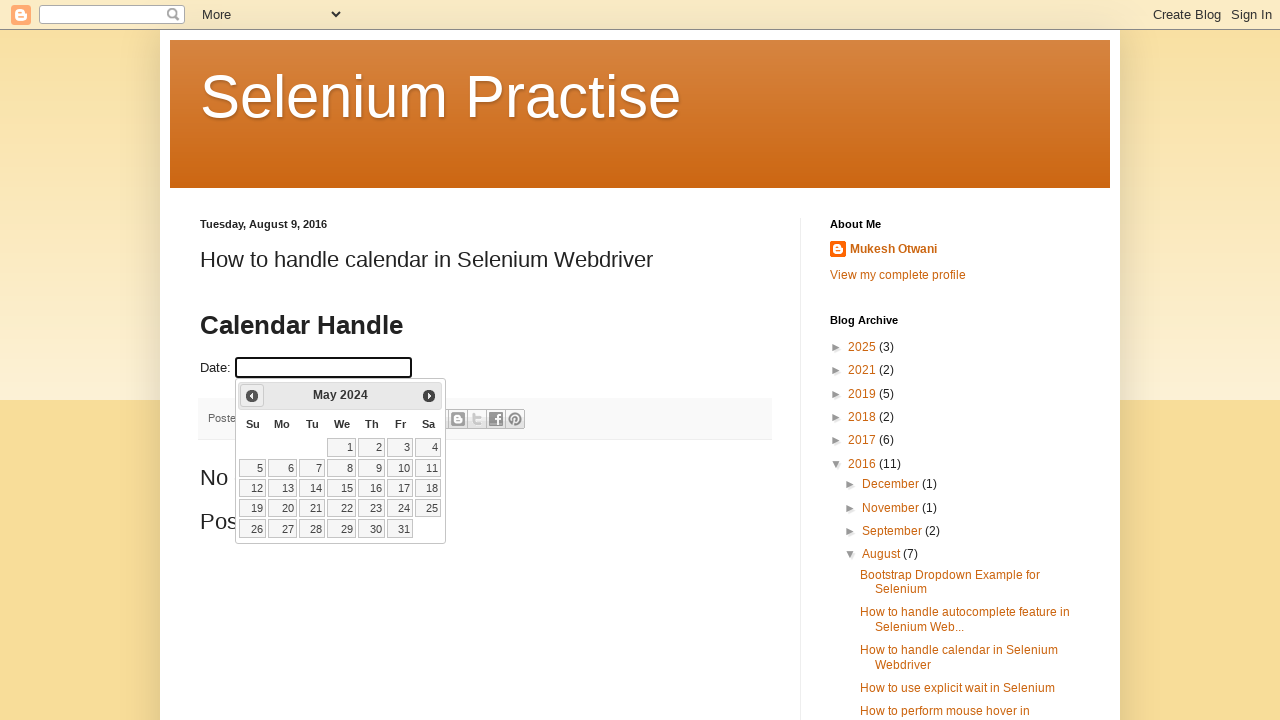

Updated current month: May
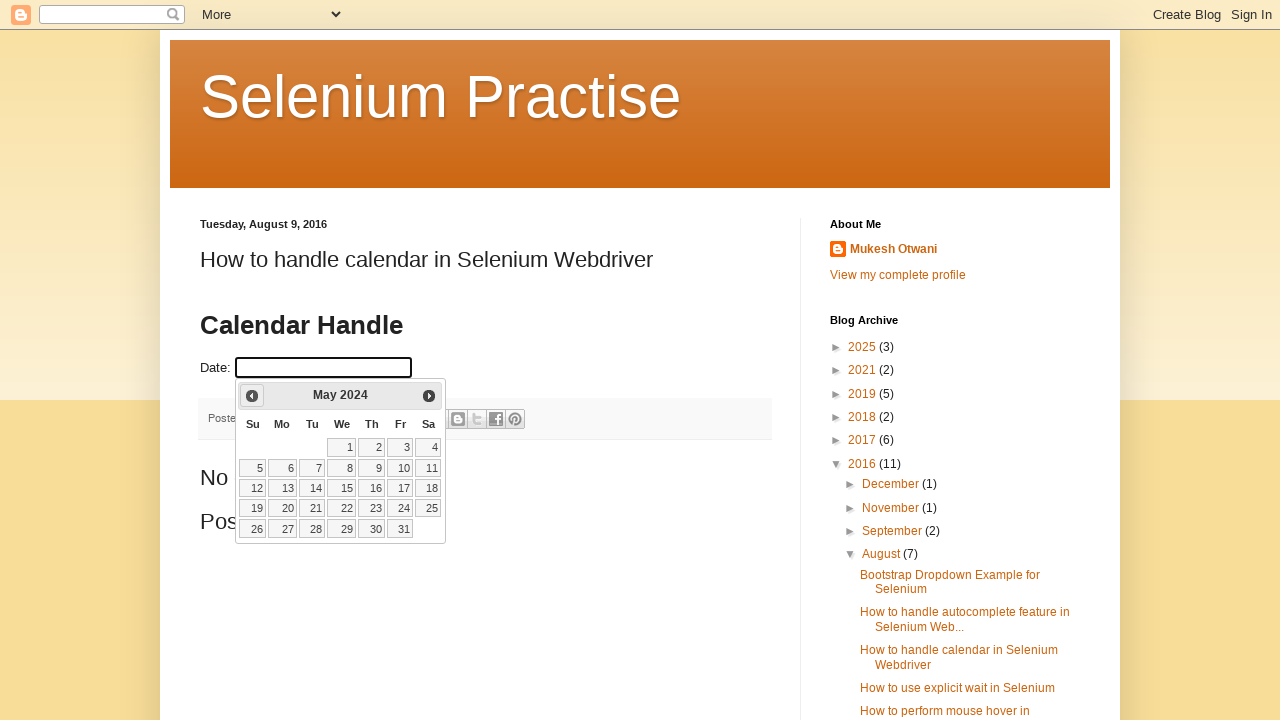

Updated current year: 2024
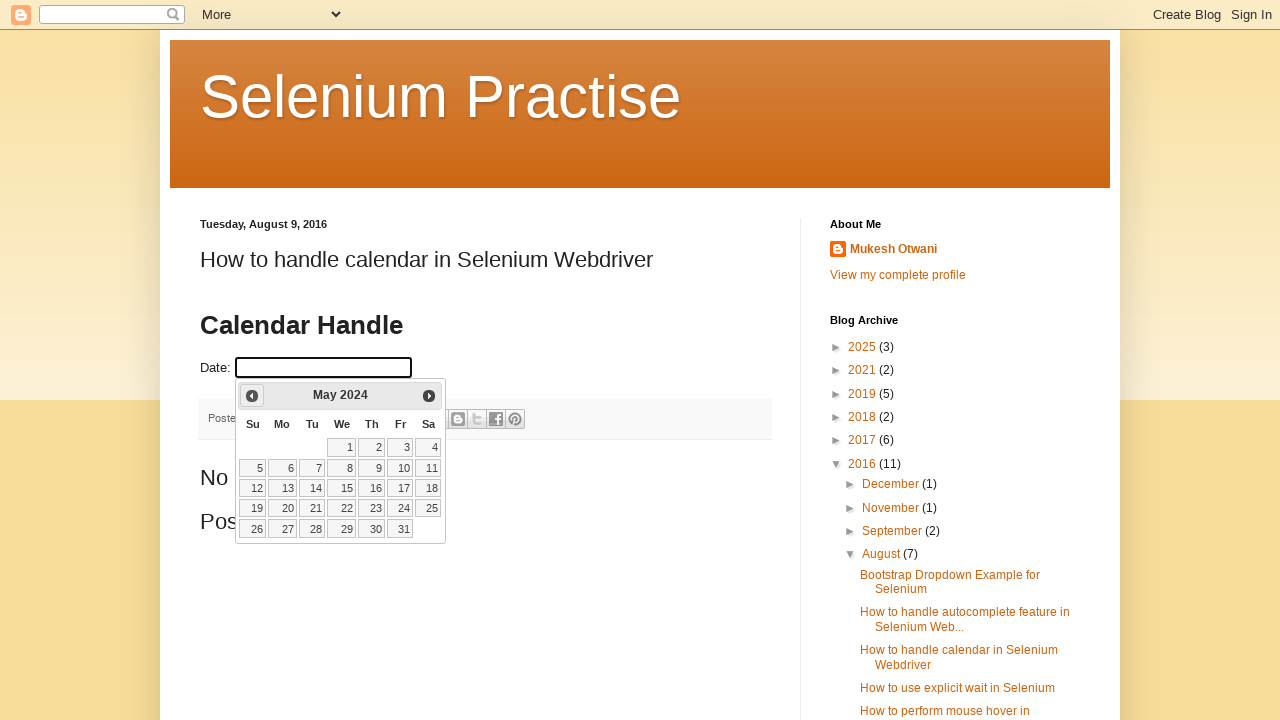

Clicked Previous button to navigate to earlier month at (252, 396) on xpath=//span[text()='Prev']
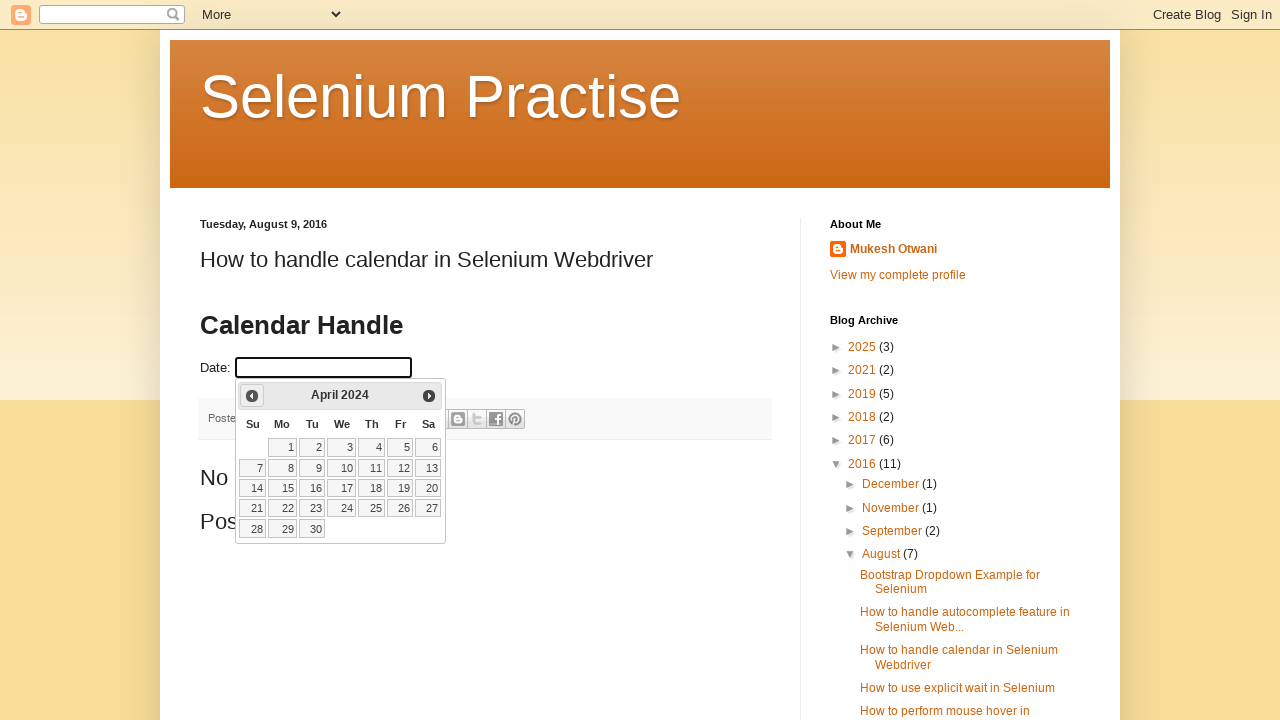

Updated current month: April
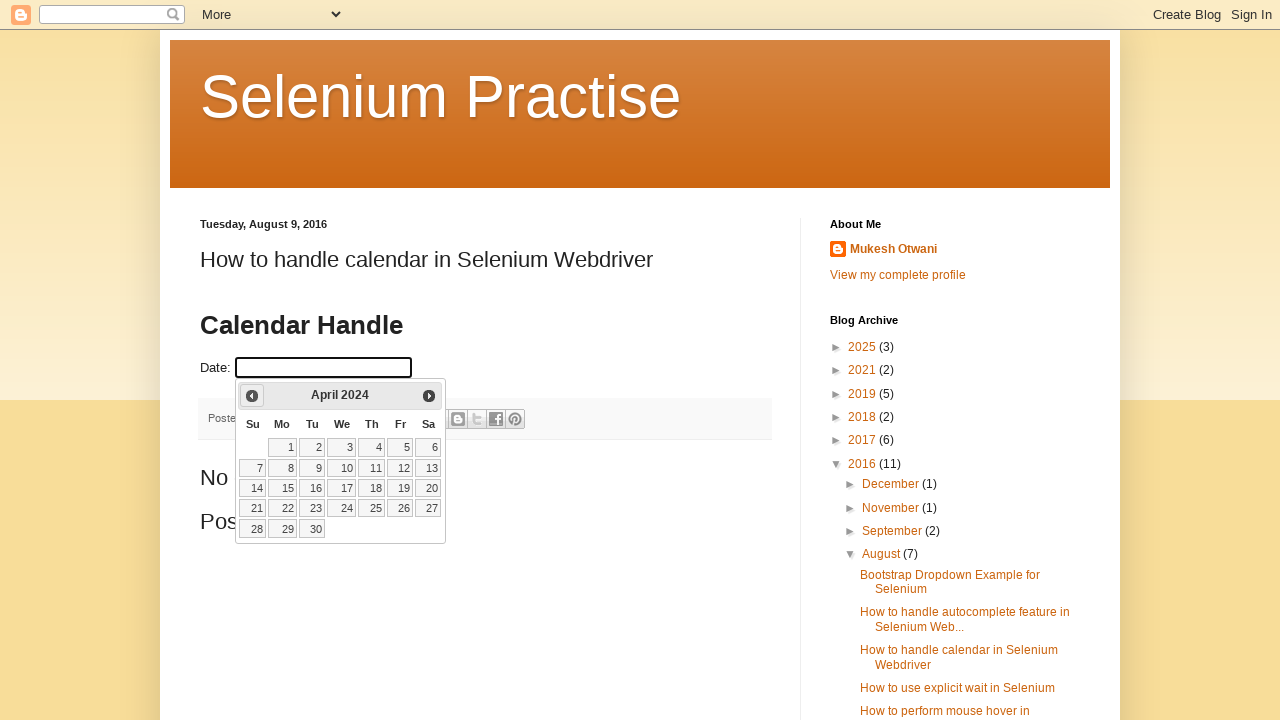

Updated current year: 2024
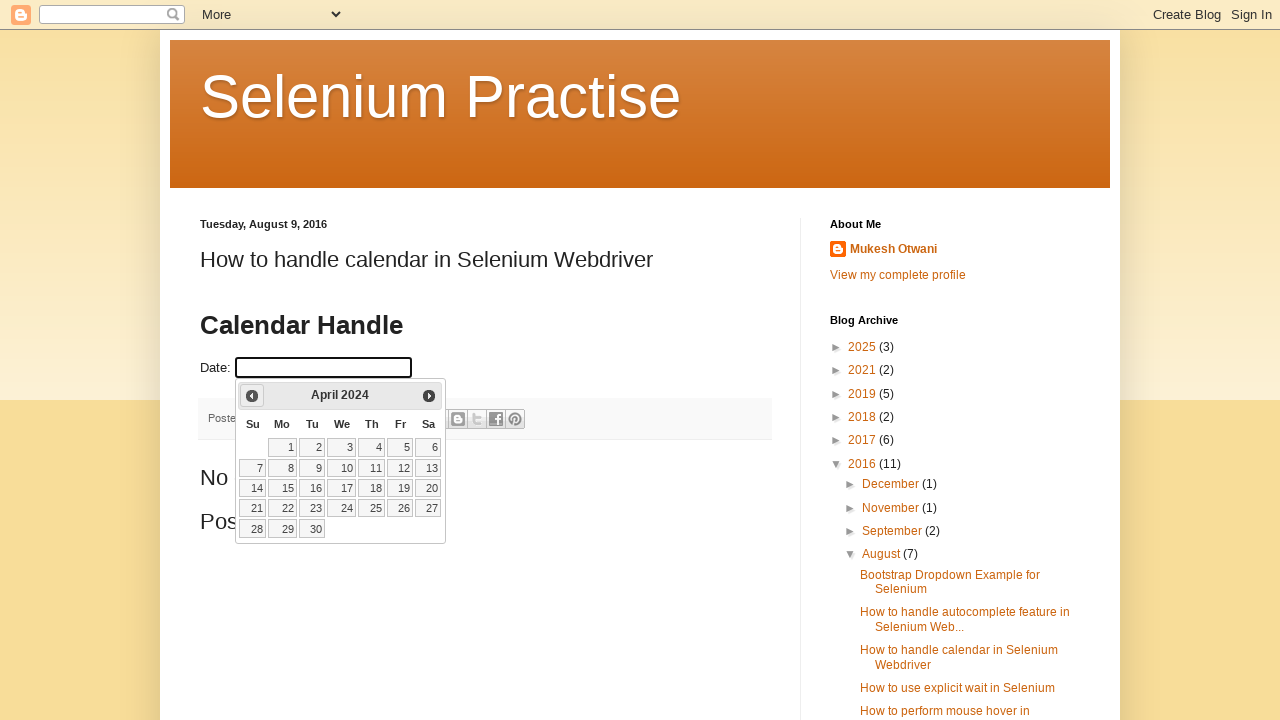

Clicked Previous button to navigate to earlier month at (252, 396) on xpath=//span[text()='Prev']
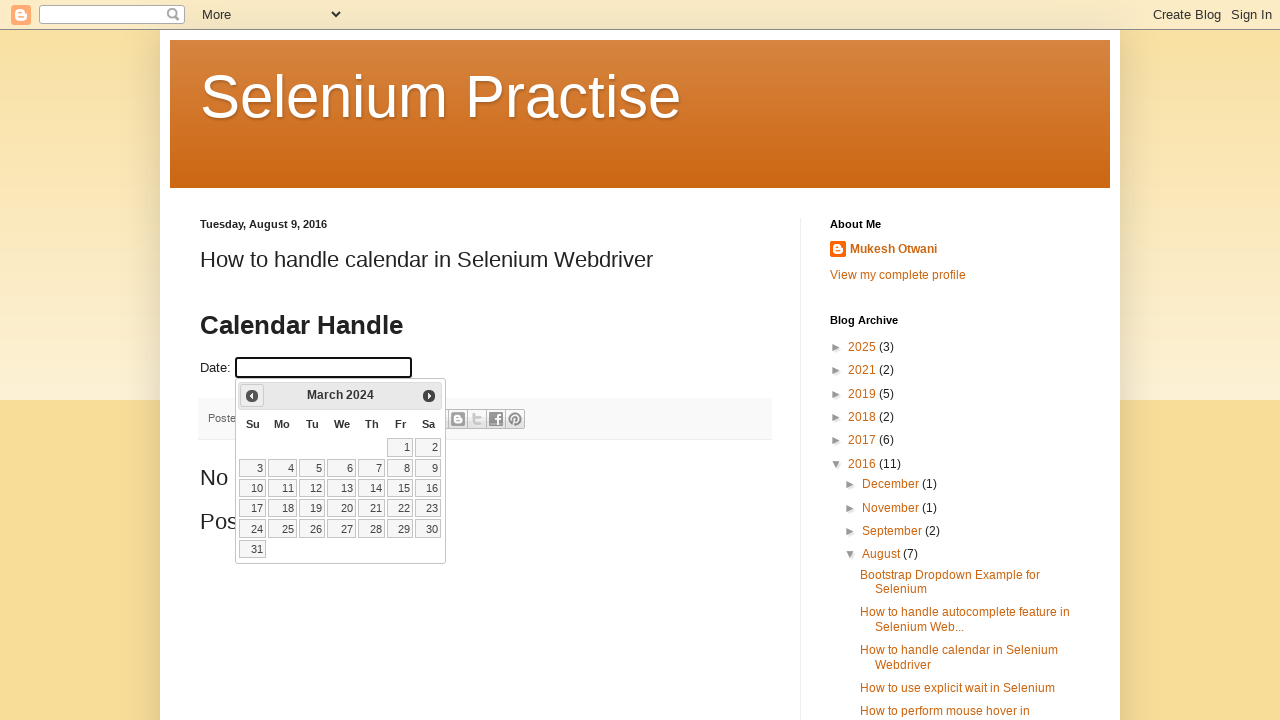

Updated current month: March
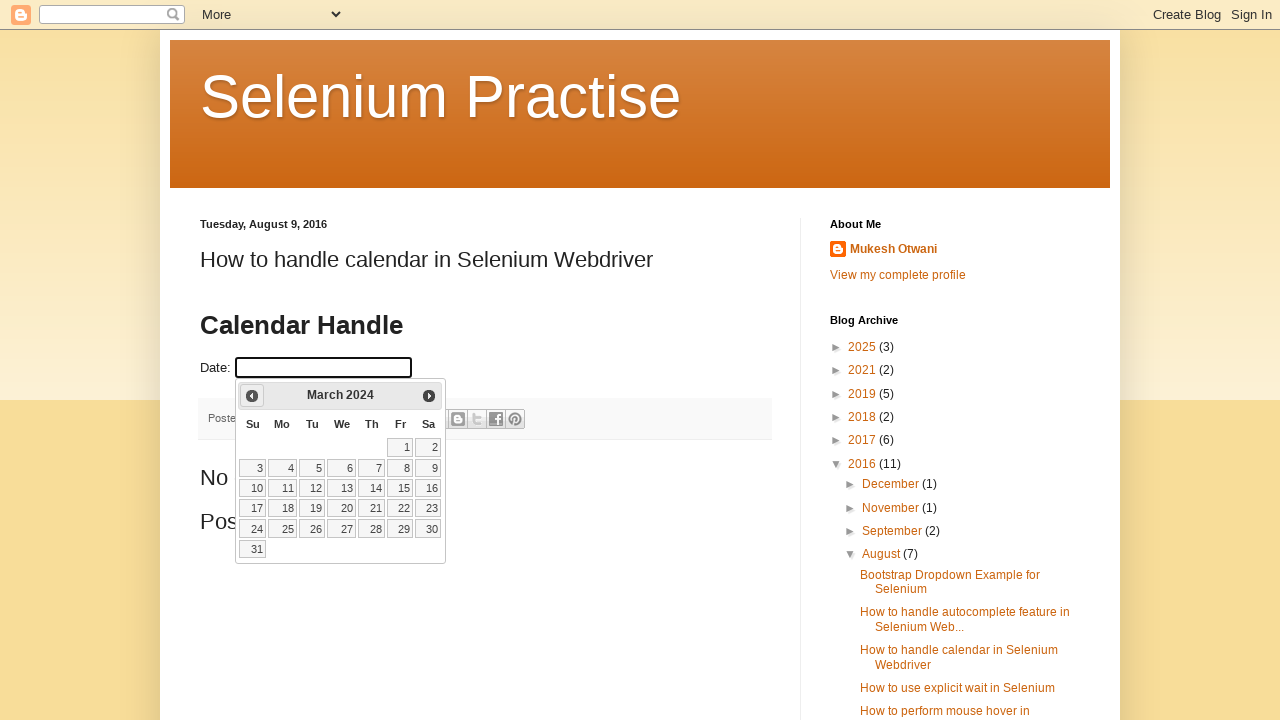

Updated current year: 2024
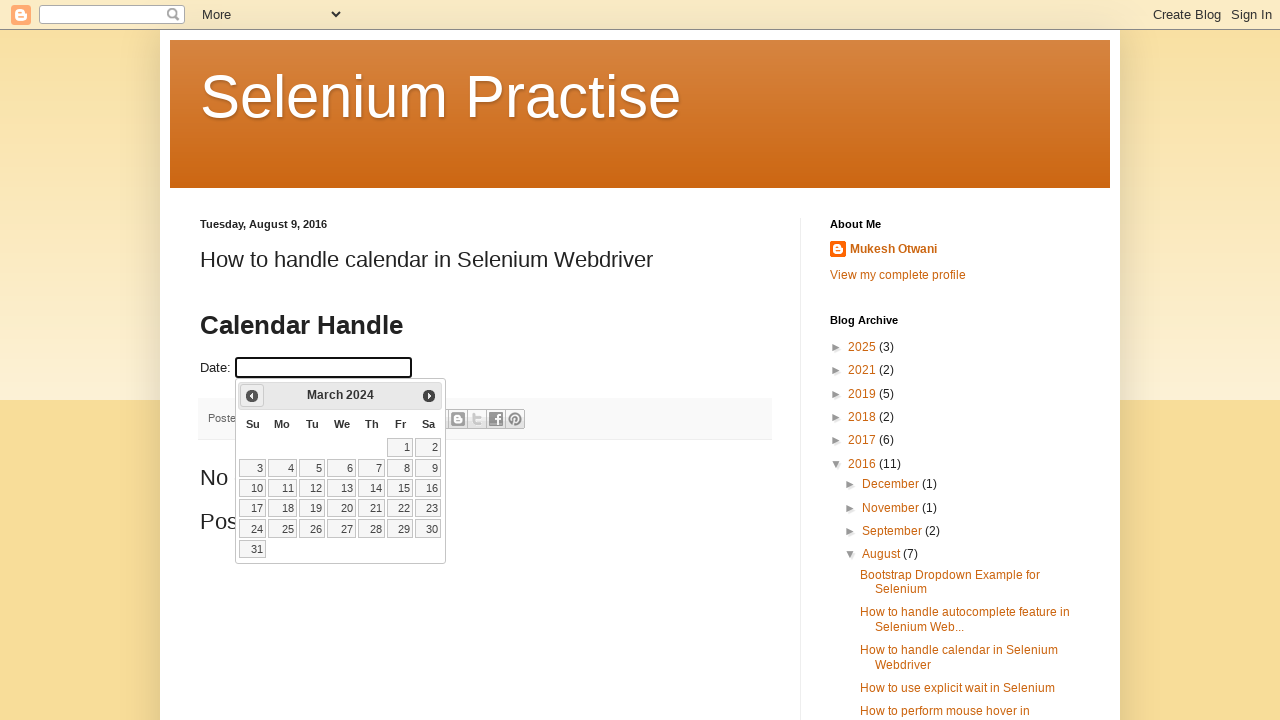

Clicked Previous button to navigate to earlier month at (252, 396) on xpath=//span[text()='Prev']
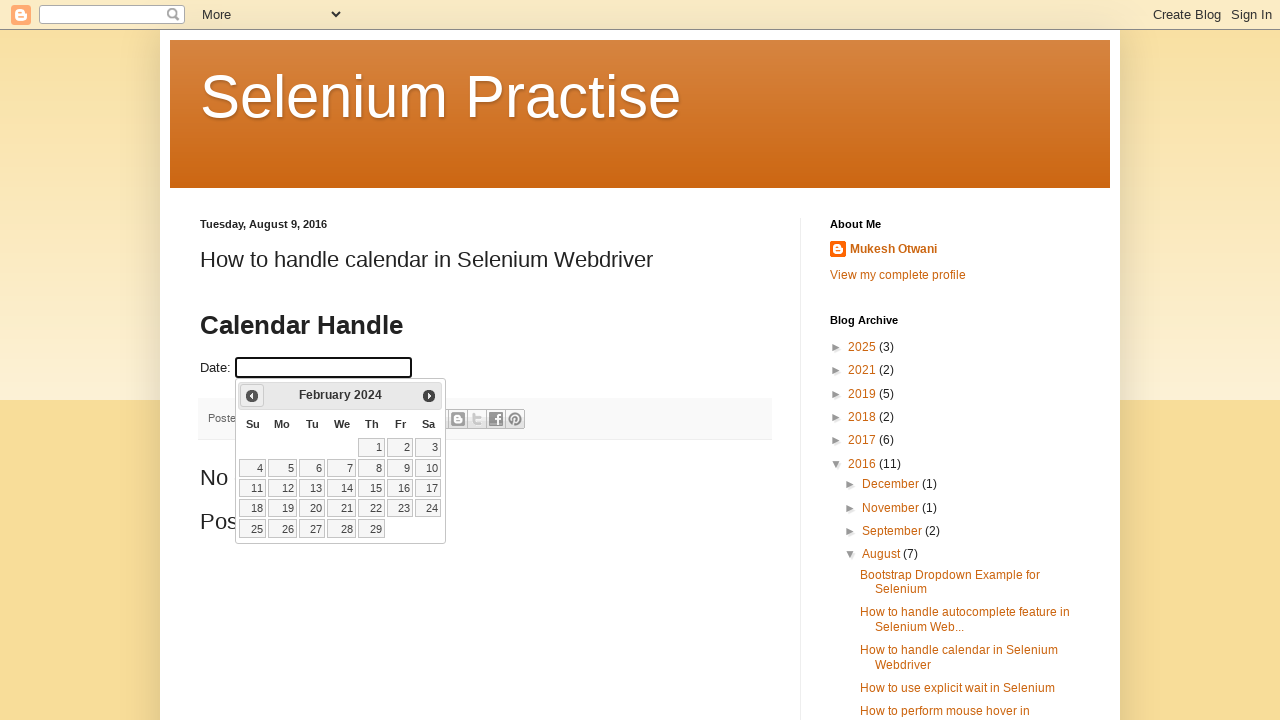

Updated current month: February
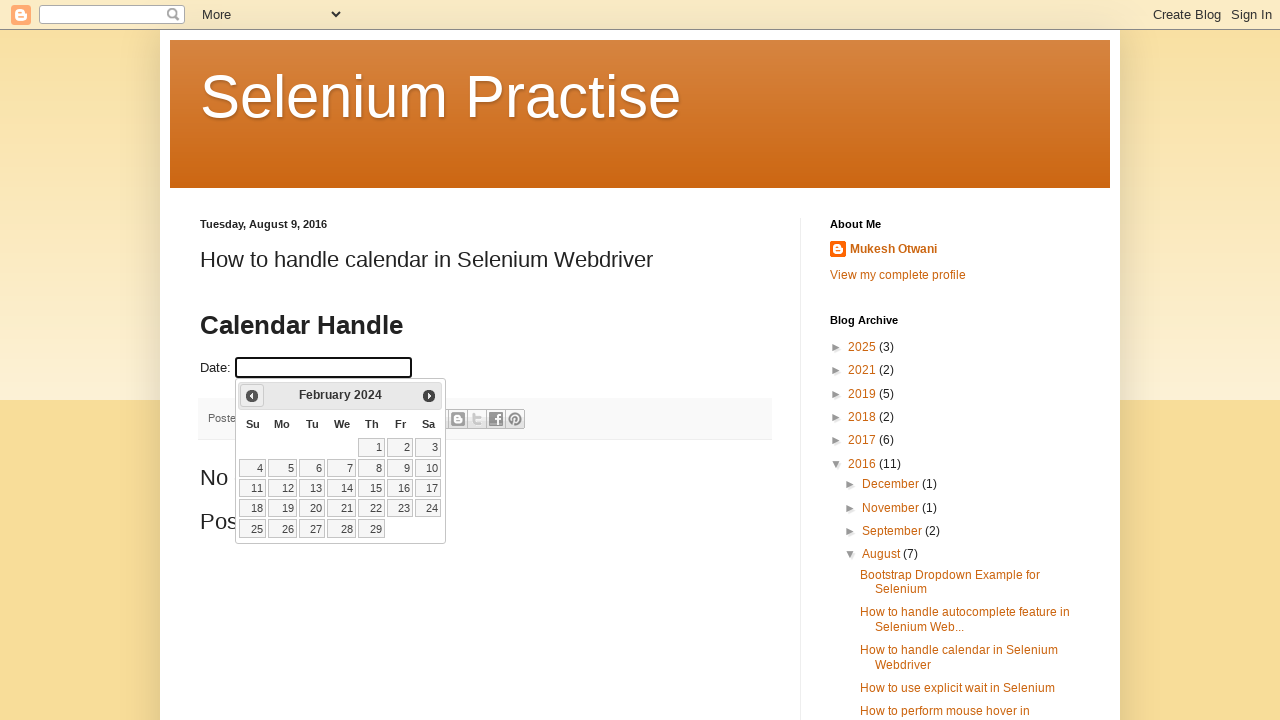

Updated current year: 2024
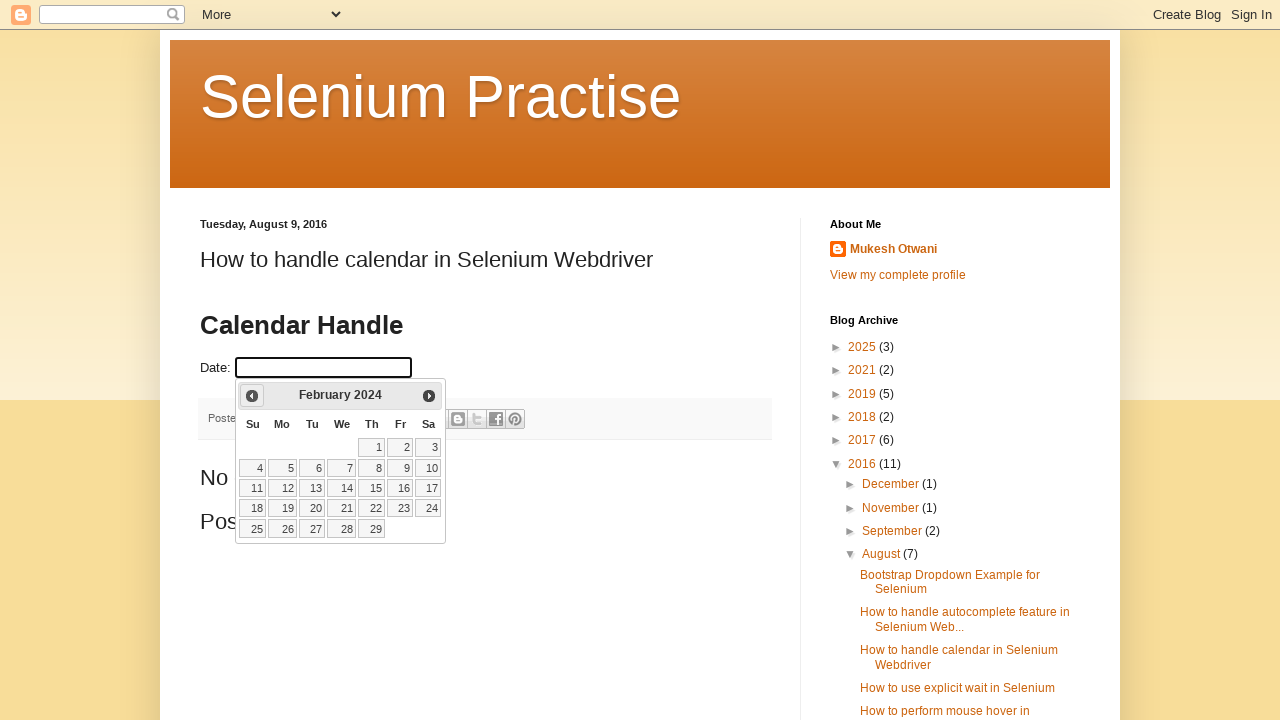

Clicked Previous button to navigate to earlier month at (252, 396) on xpath=//span[text()='Prev']
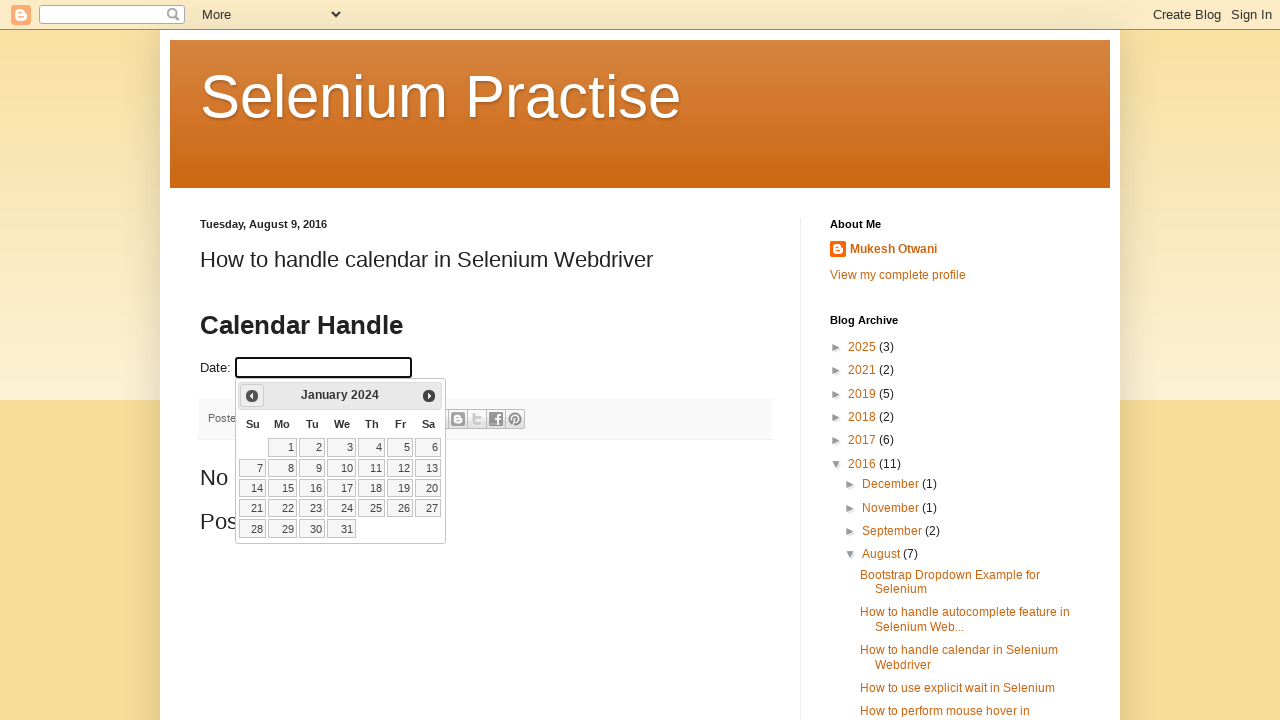

Updated current month: January
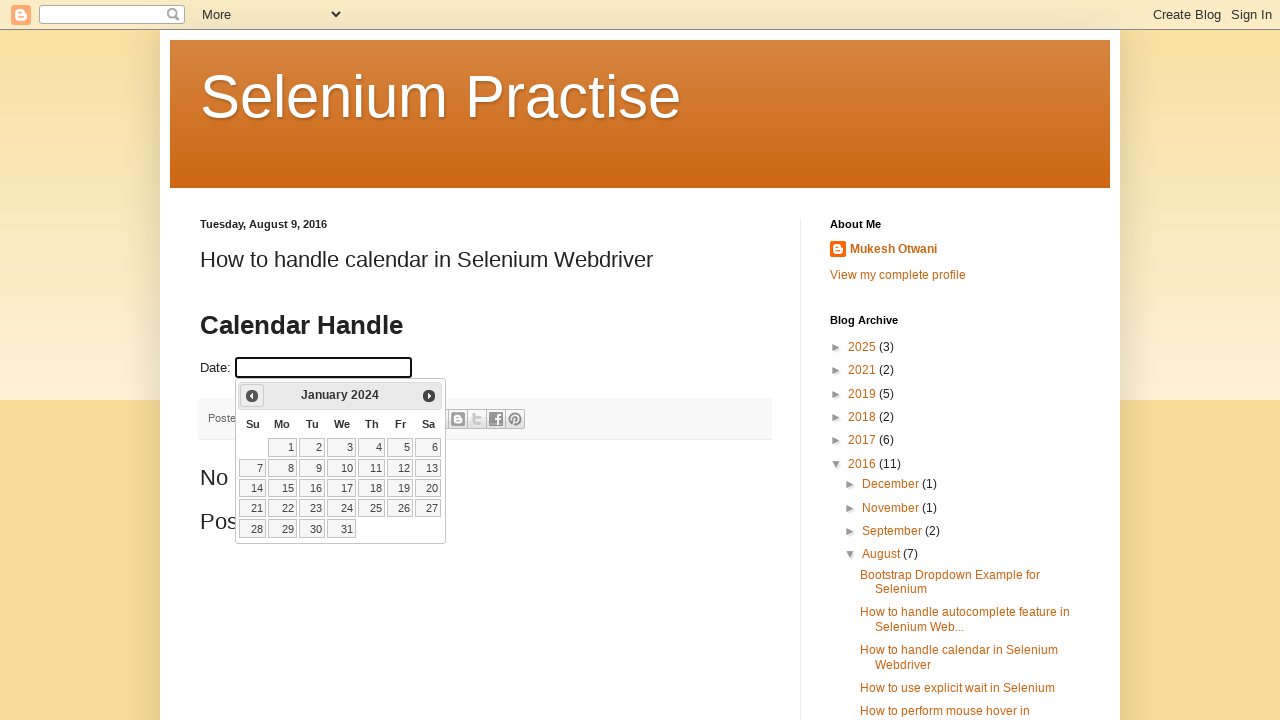

Updated current year: 2024
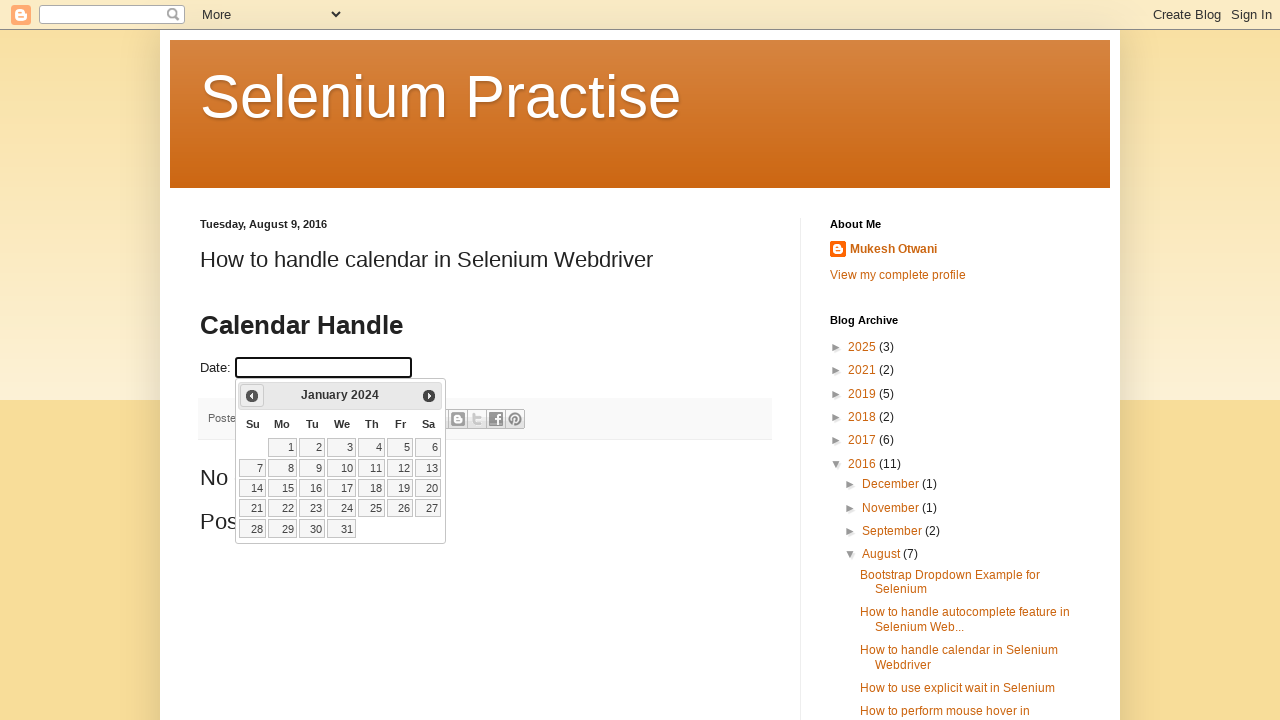

Clicked Previous button to navigate to earlier month at (252, 396) on xpath=//span[text()='Prev']
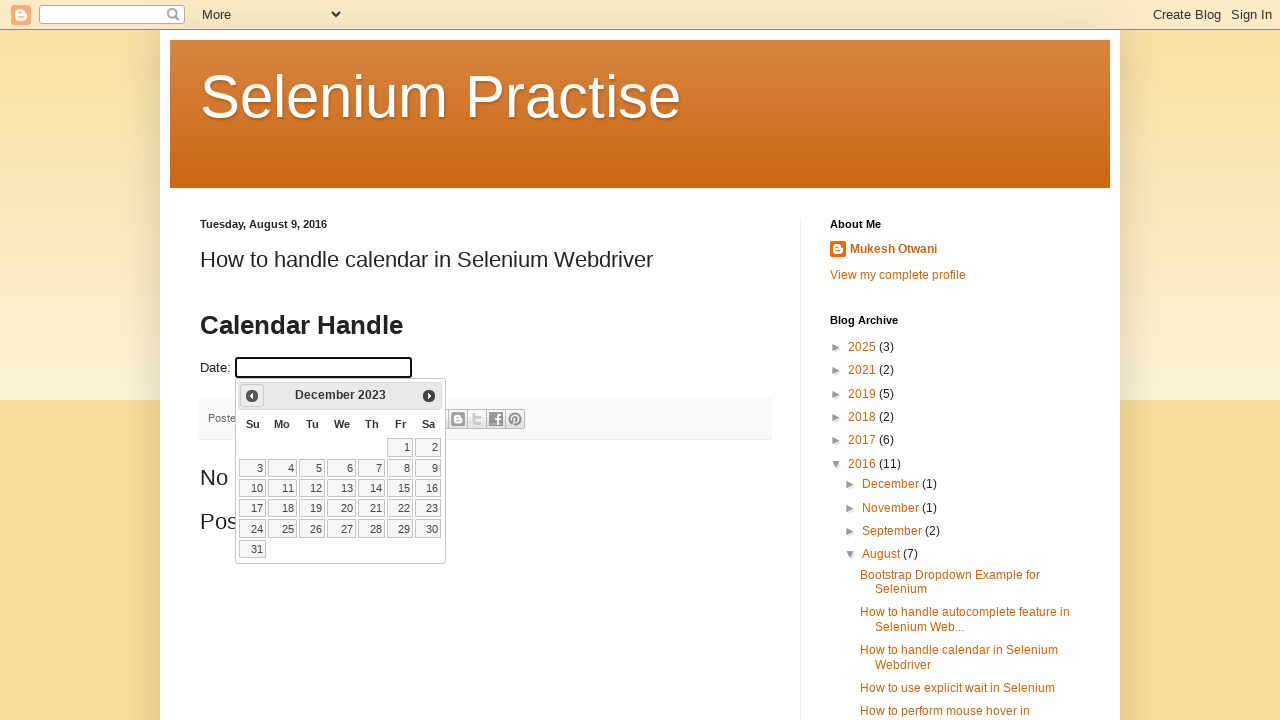

Updated current month: December
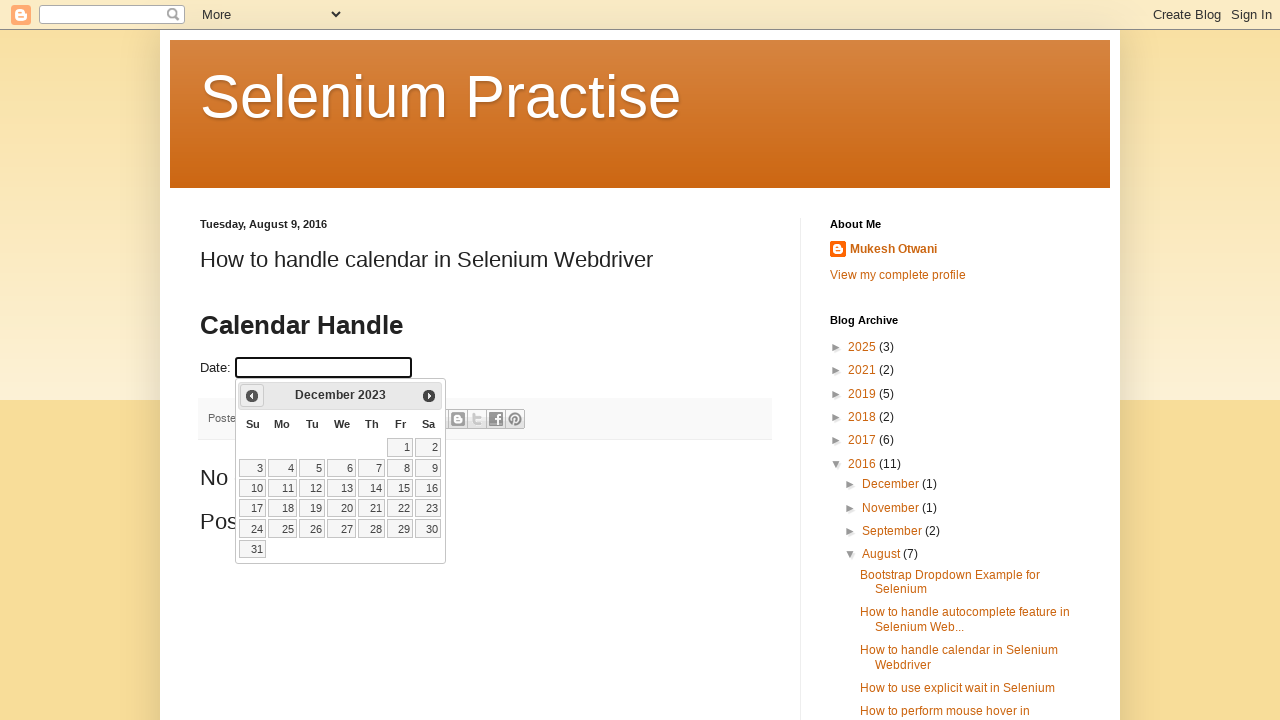

Updated current year: 2023
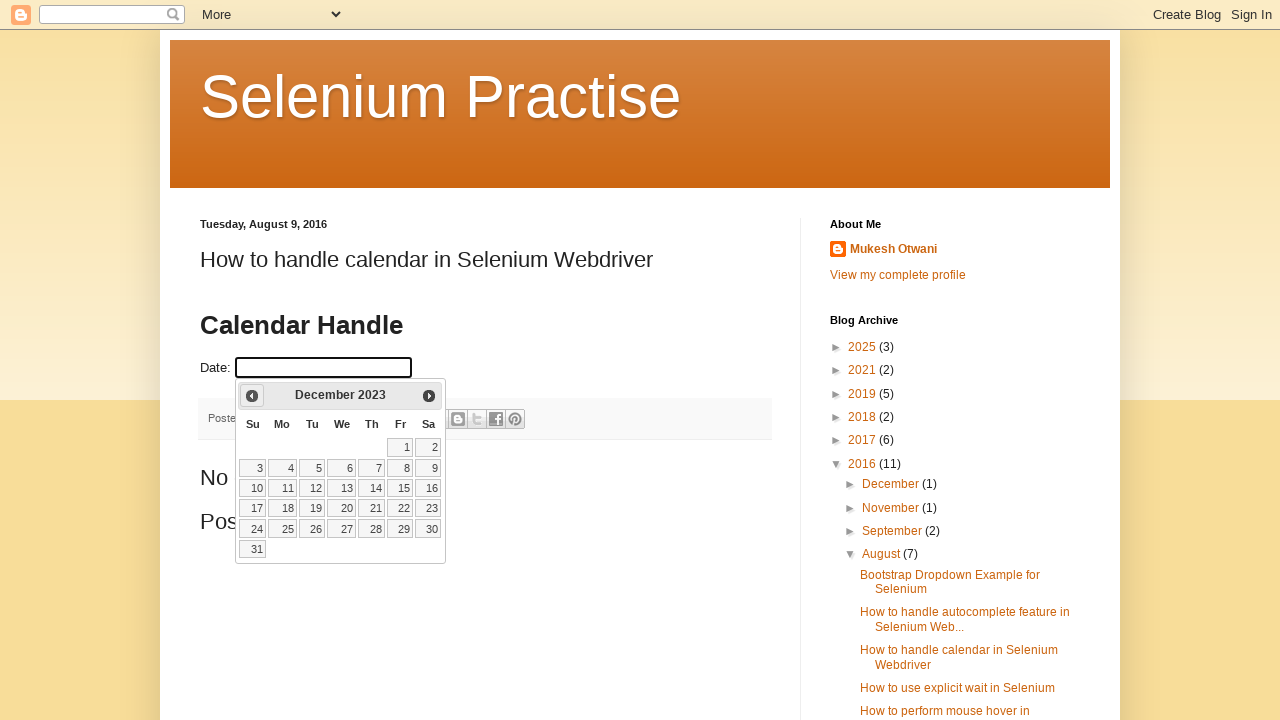

Clicked Previous button to navigate to earlier month at (252, 396) on xpath=//span[text()='Prev']
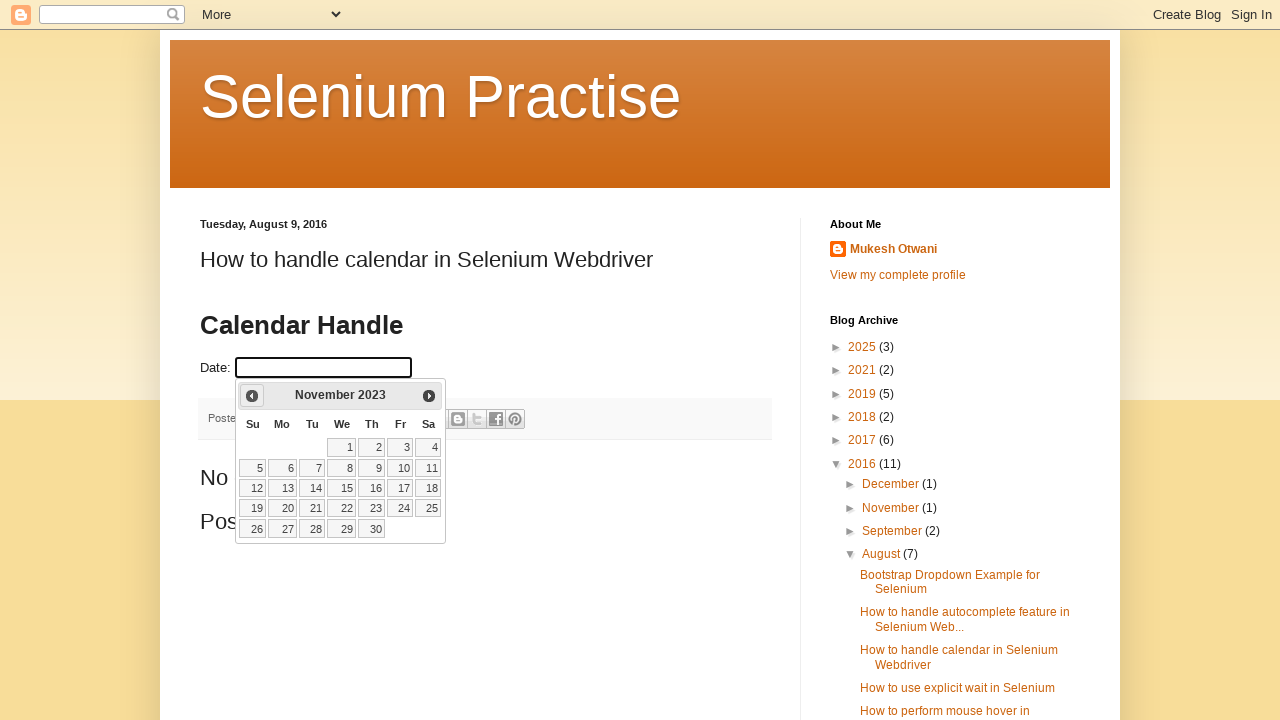

Updated current month: November
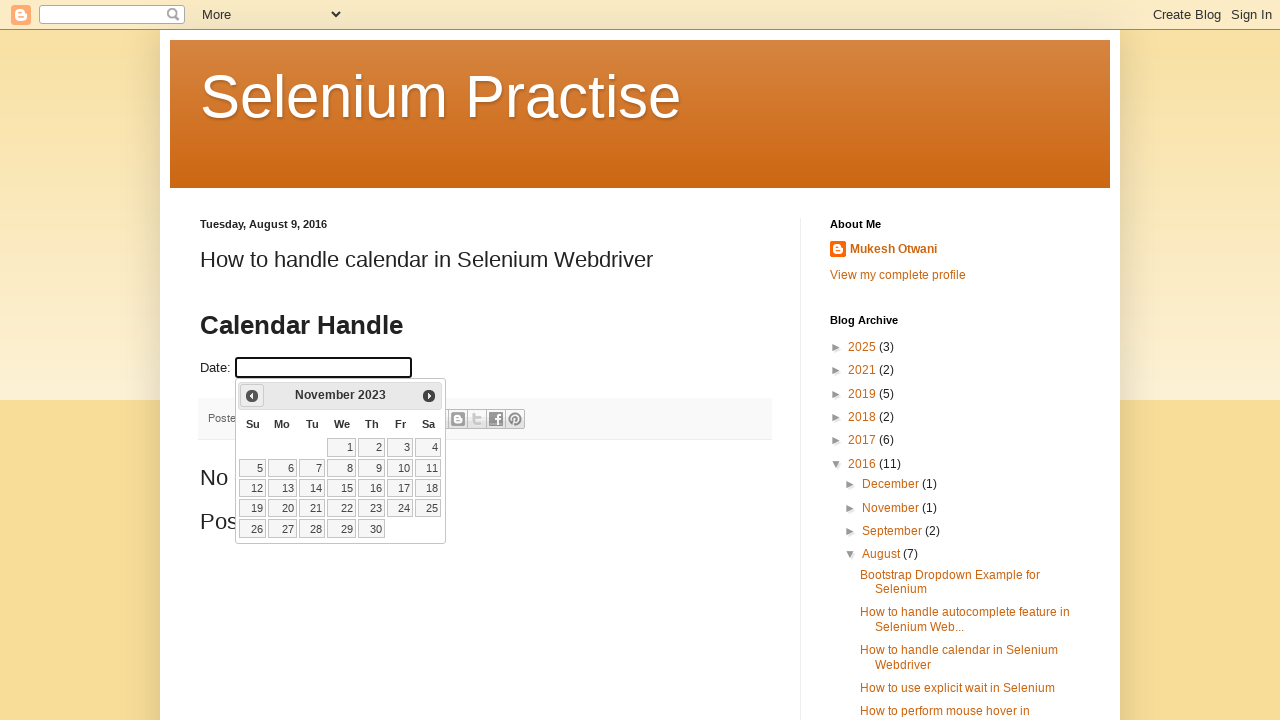

Updated current year: 2023
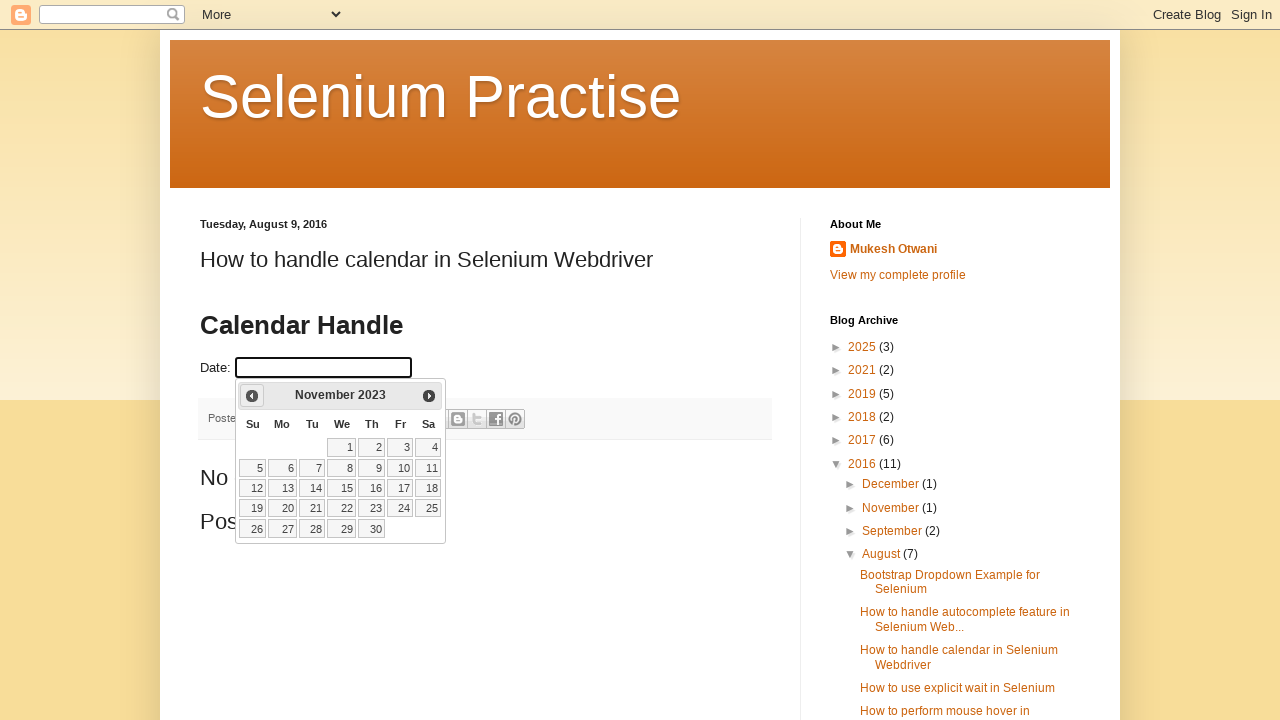

Clicked Previous button to navigate to earlier month at (252, 396) on xpath=//span[text()='Prev']
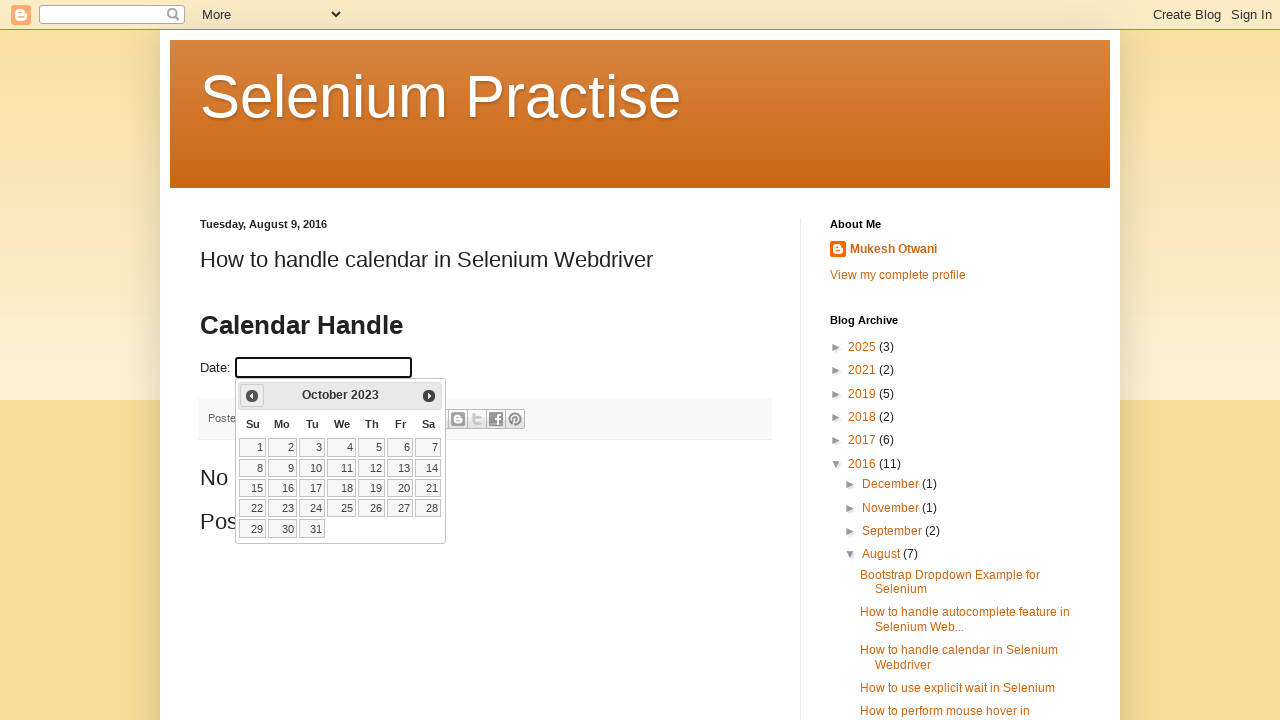

Updated current month: October
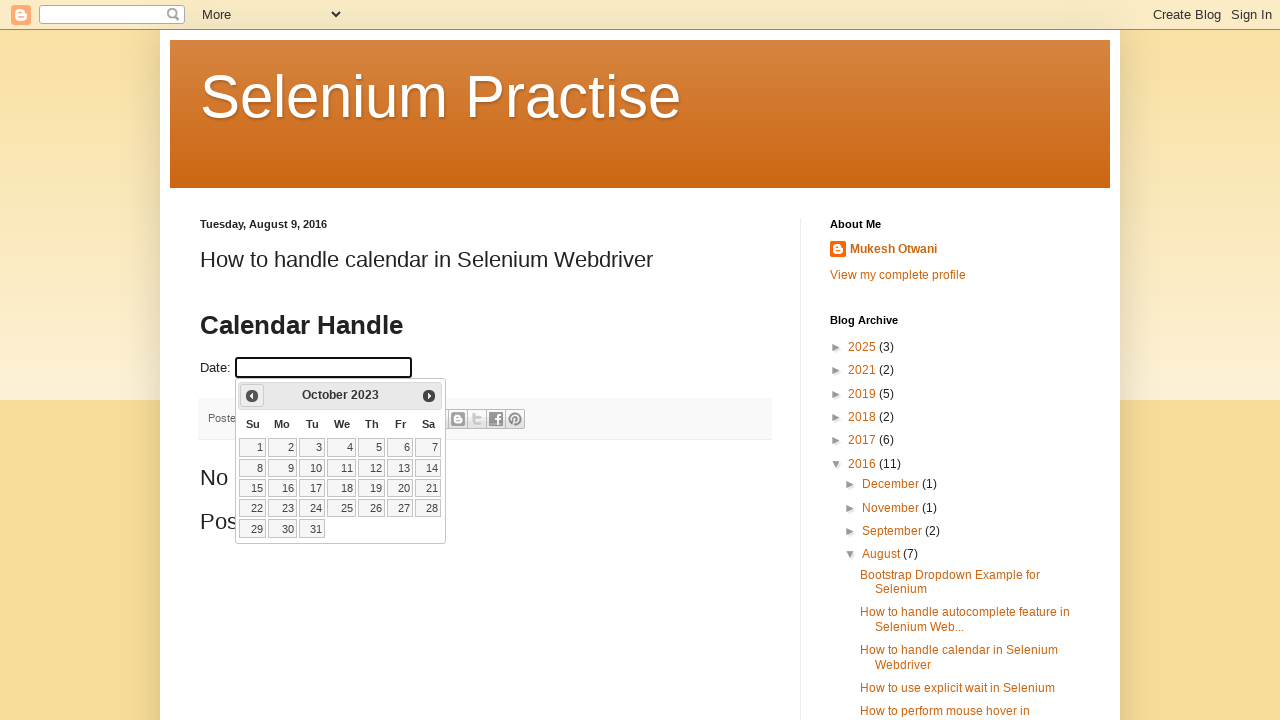

Updated current year: 2023
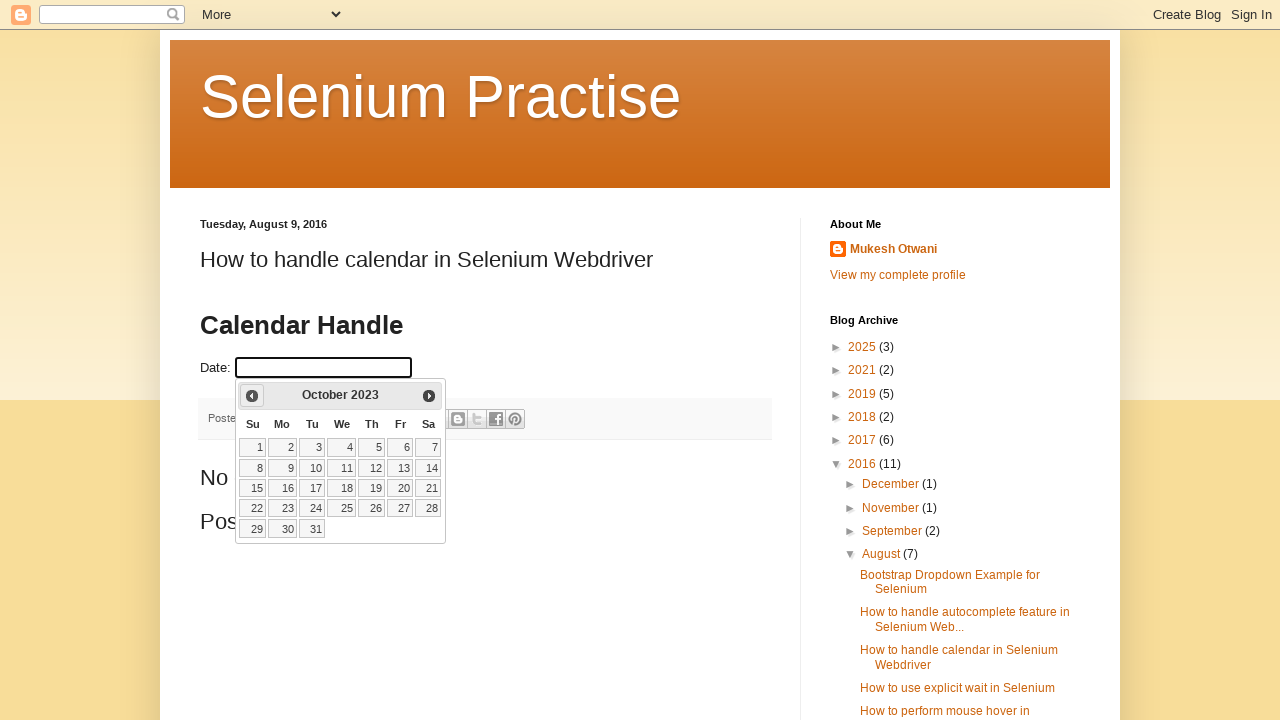

Clicked Previous button to navigate to earlier month at (252, 396) on xpath=//span[text()='Prev']
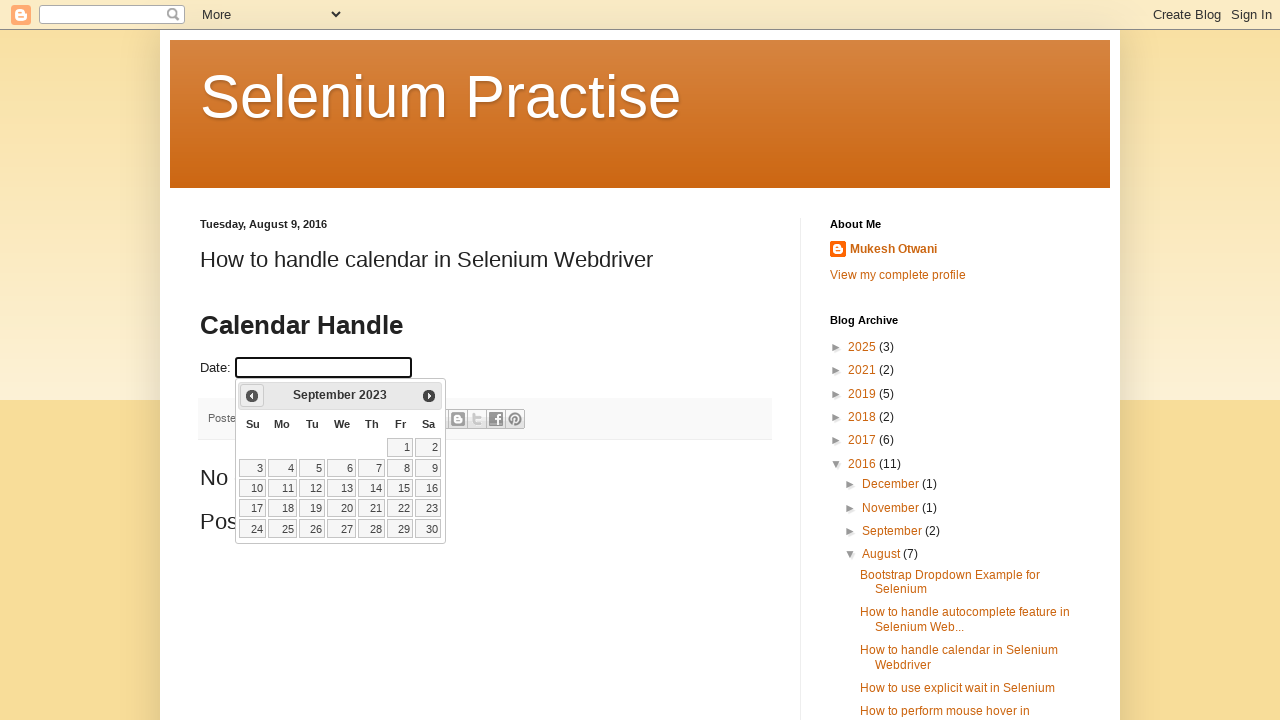

Updated current month: September
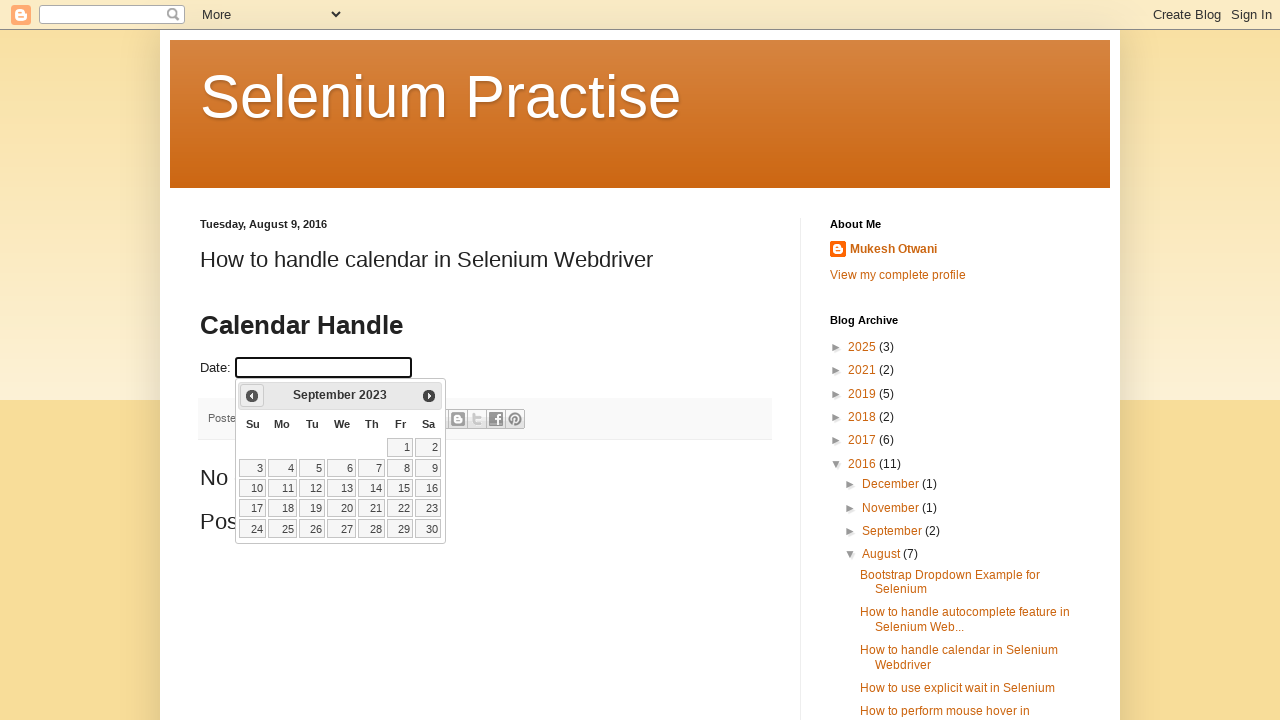

Updated current year: 2023
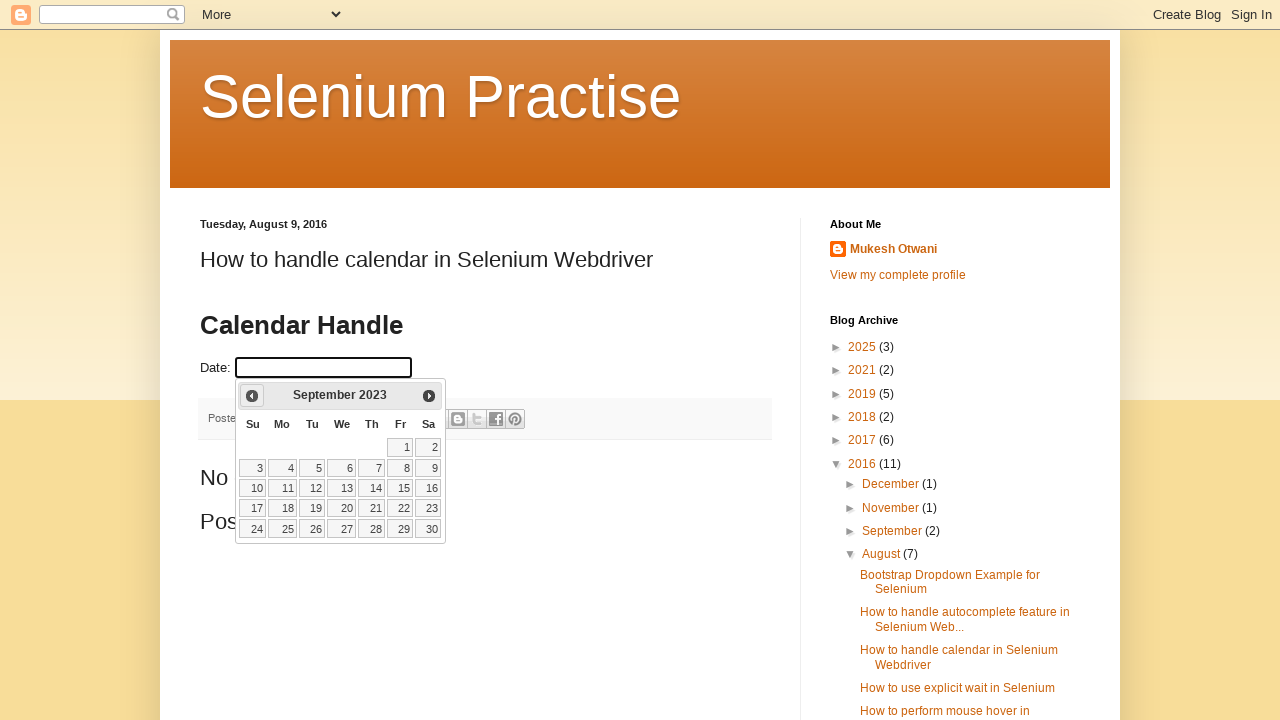

Clicked Previous button to navigate to earlier month at (252, 396) on xpath=//span[text()='Prev']
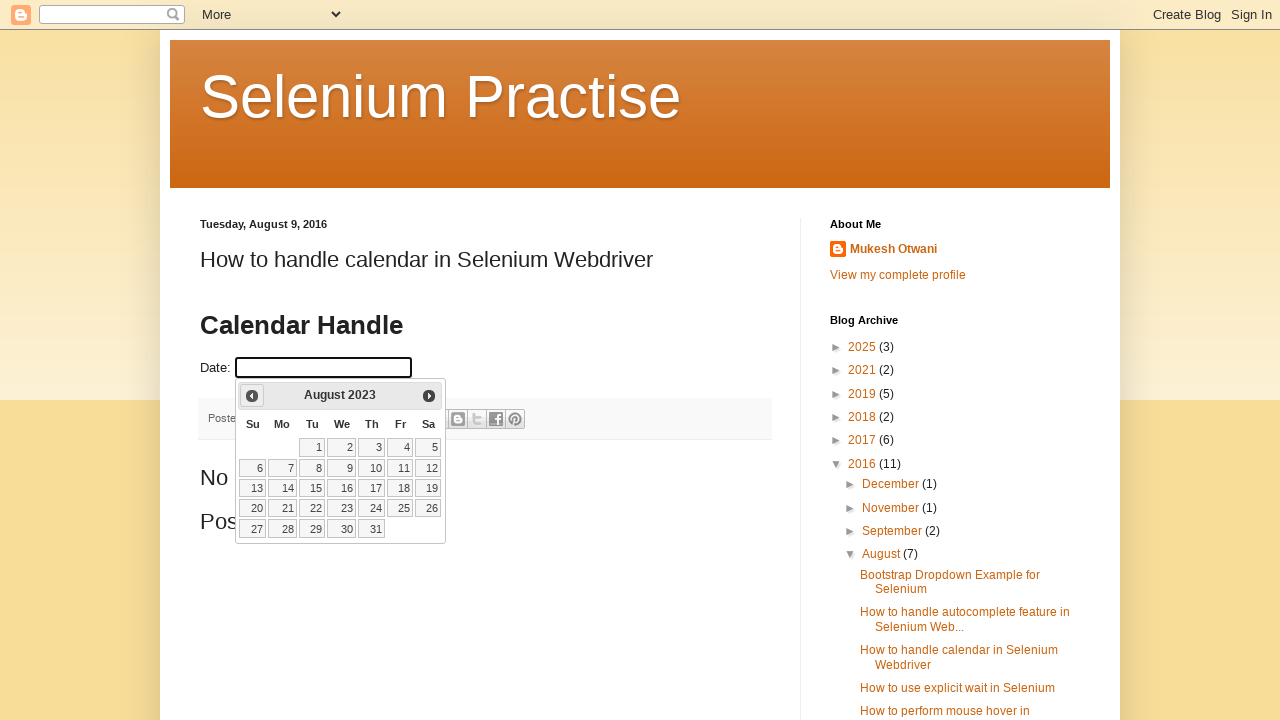

Updated current month: August
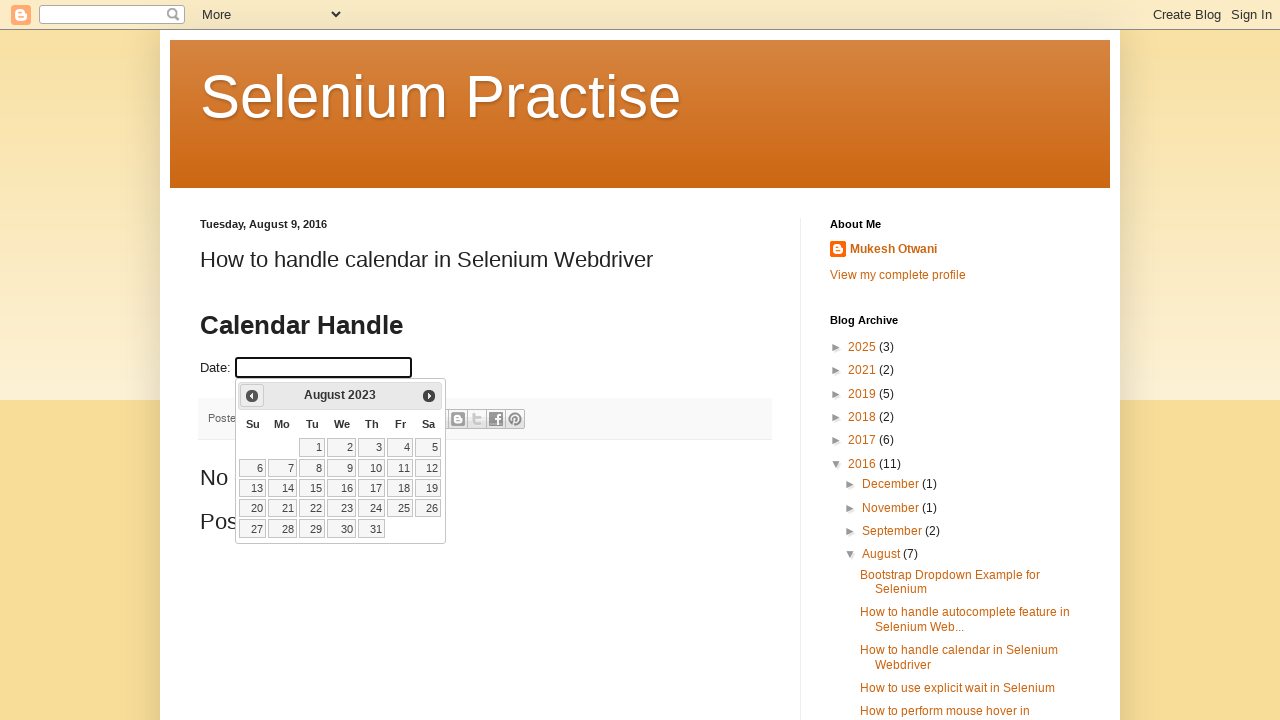

Updated current year: 2023
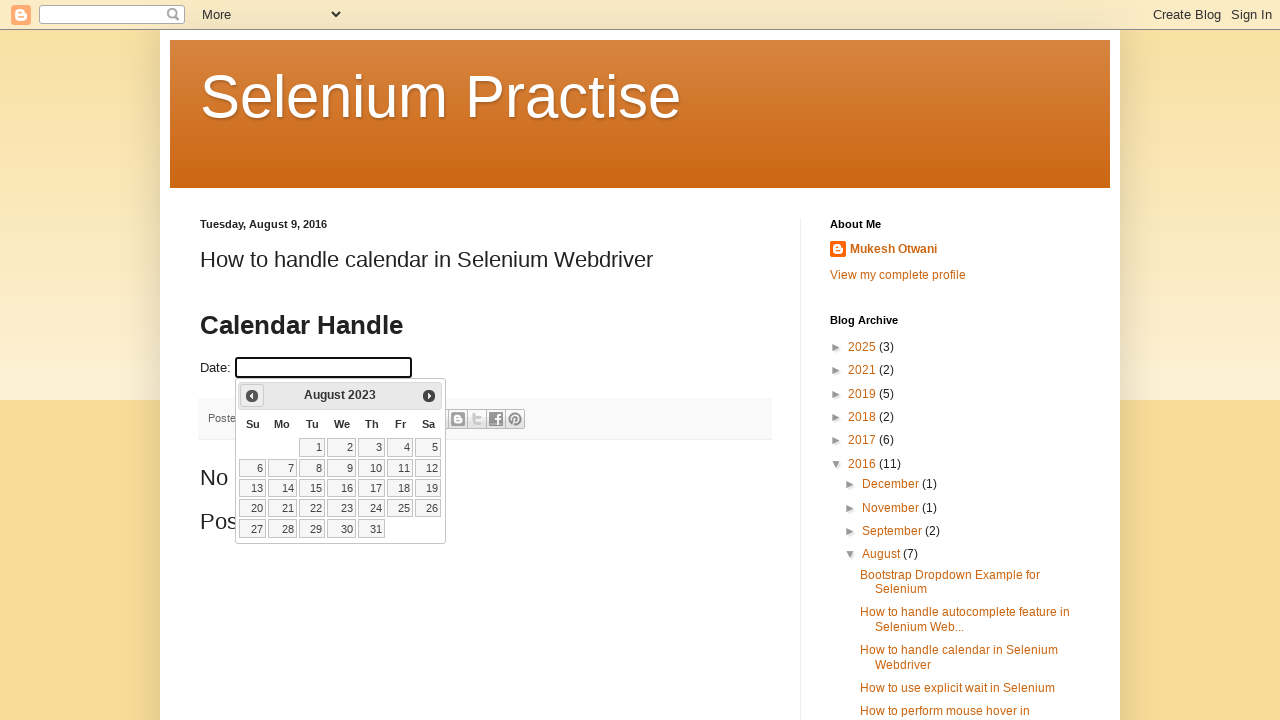

Clicked Previous button to navigate to earlier month at (252, 396) on xpath=//span[text()='Prev']
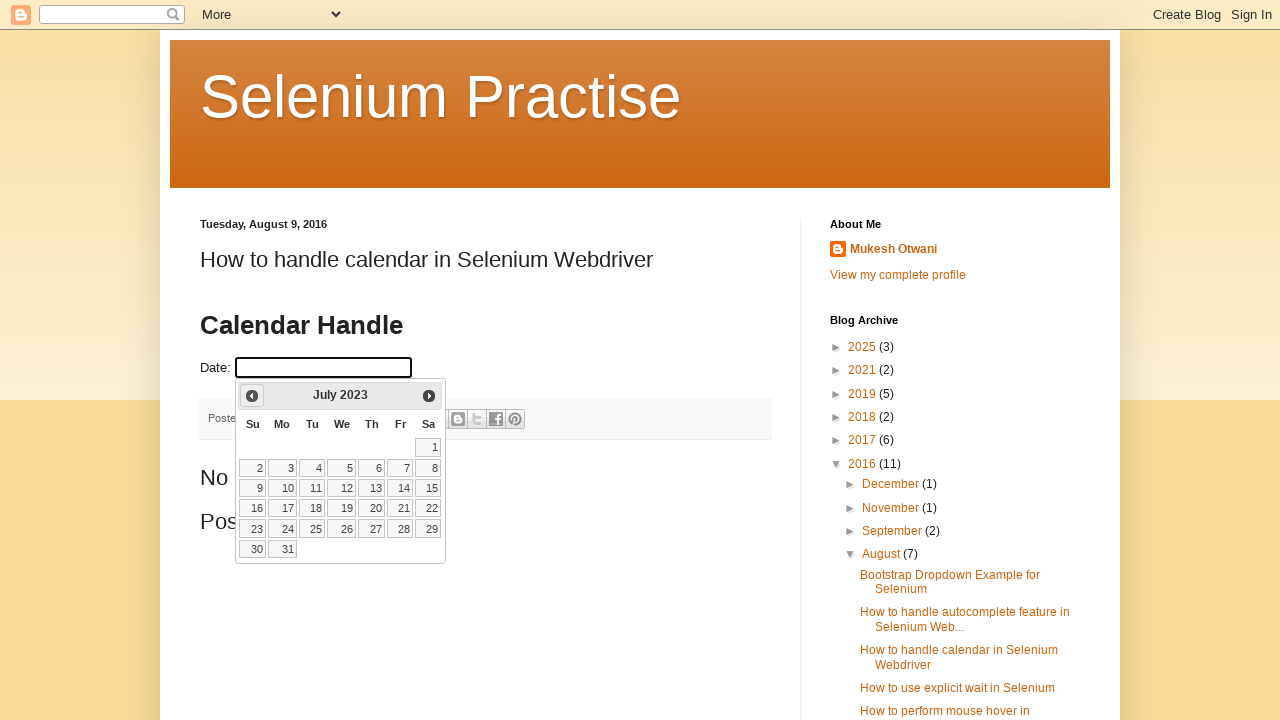

Updated current month: July
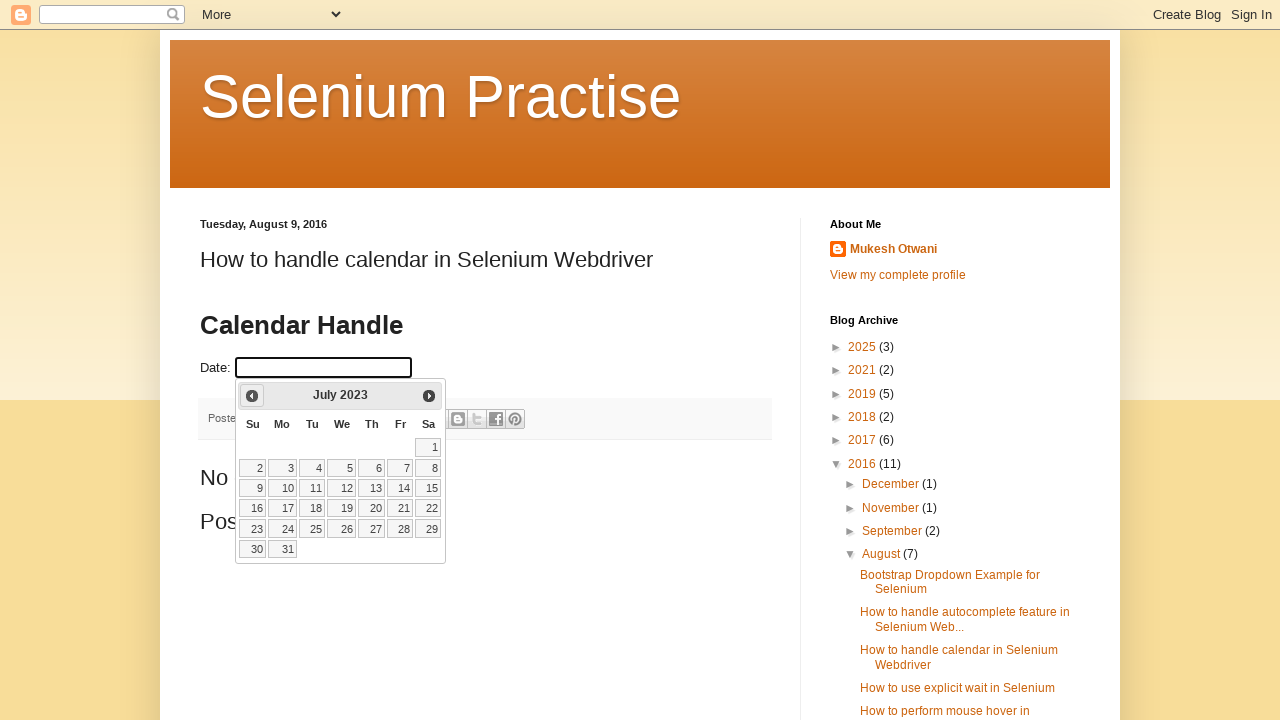

Updated current year: 2023
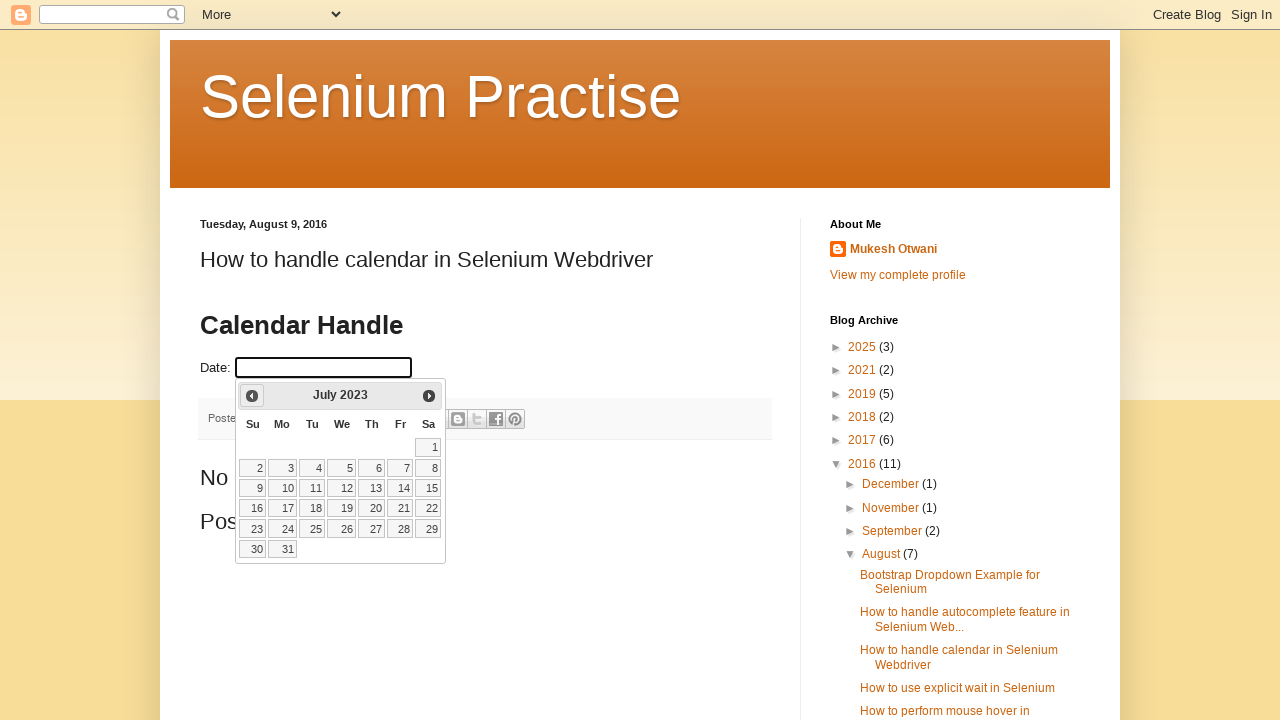

Clicked Previous button to navigate to earlier month at (252, 396) on xpath=//span[text()='Prev']
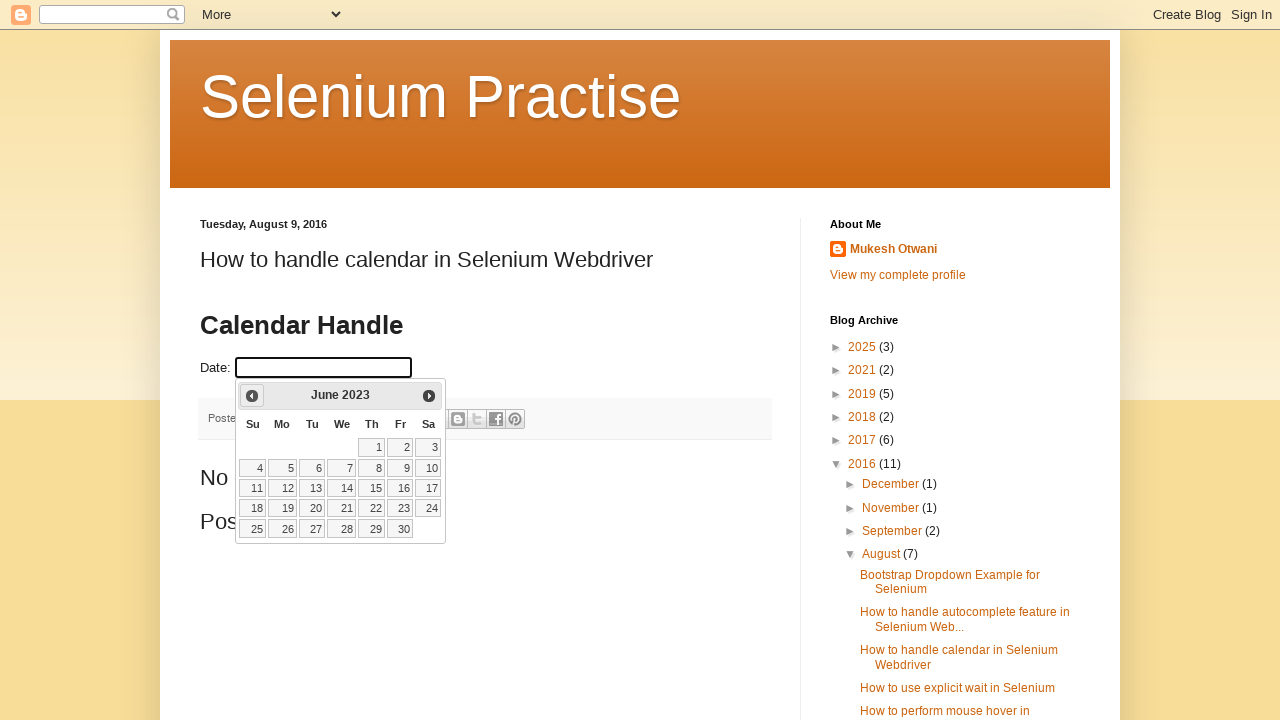

Updated current month: June
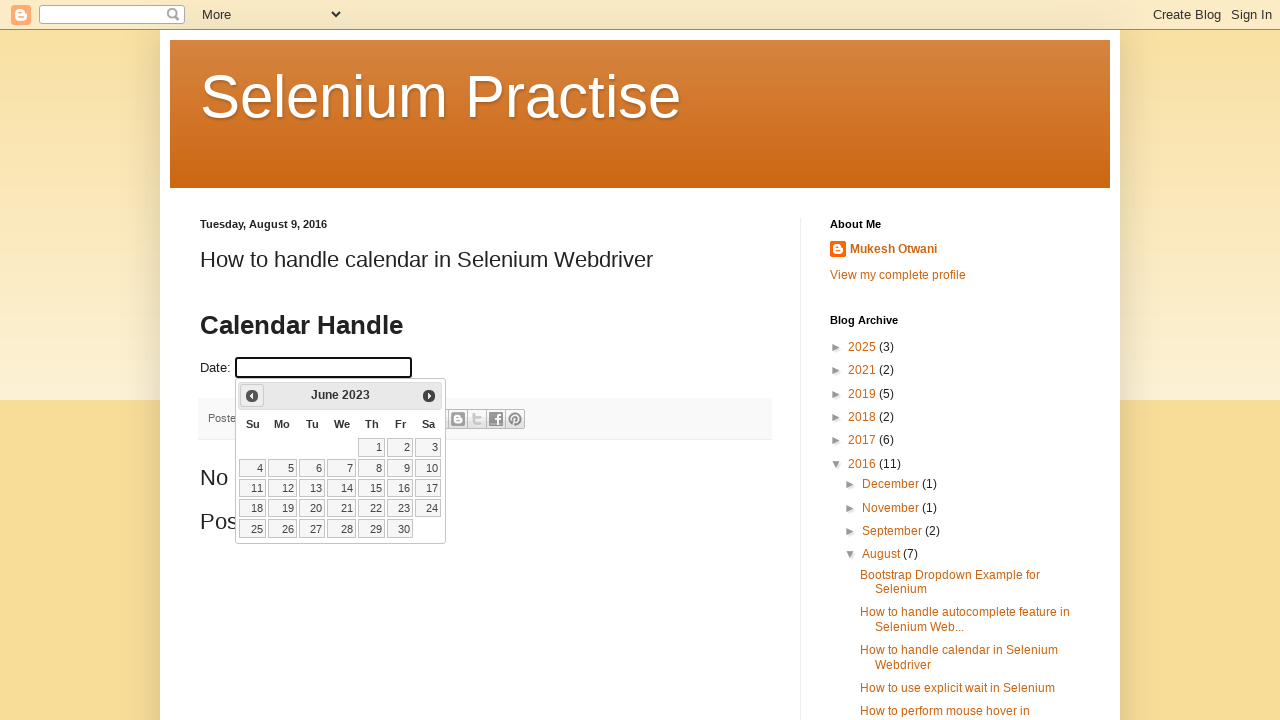

Updated current year: 2023
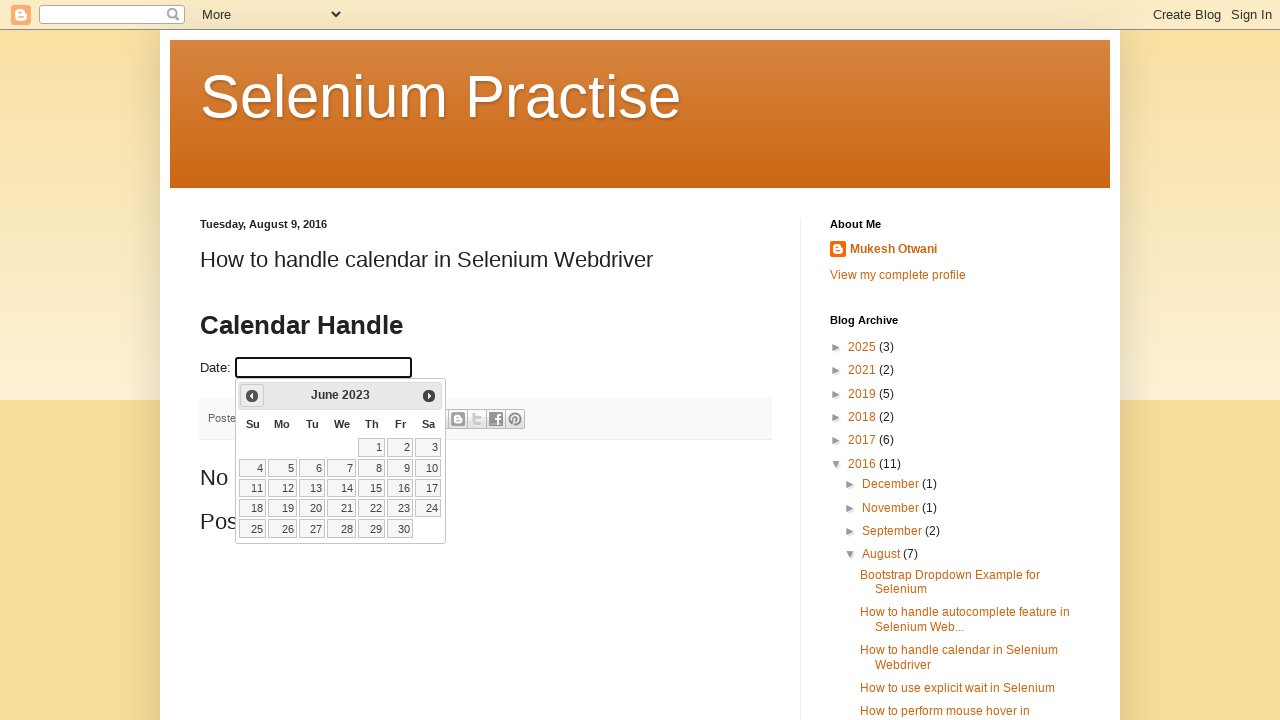

Clicked Previous button to navigate to earlier month at (252, 396) on xpath=//span[text()='Prev']
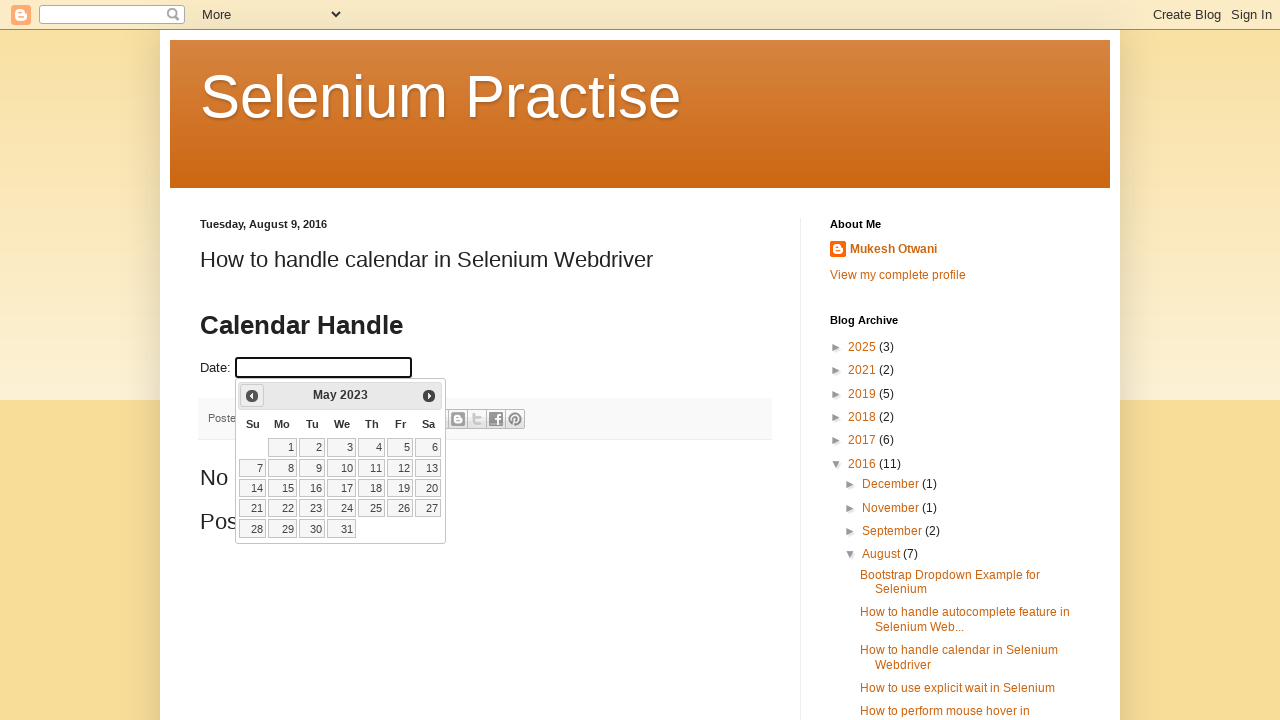

Updated current month: May
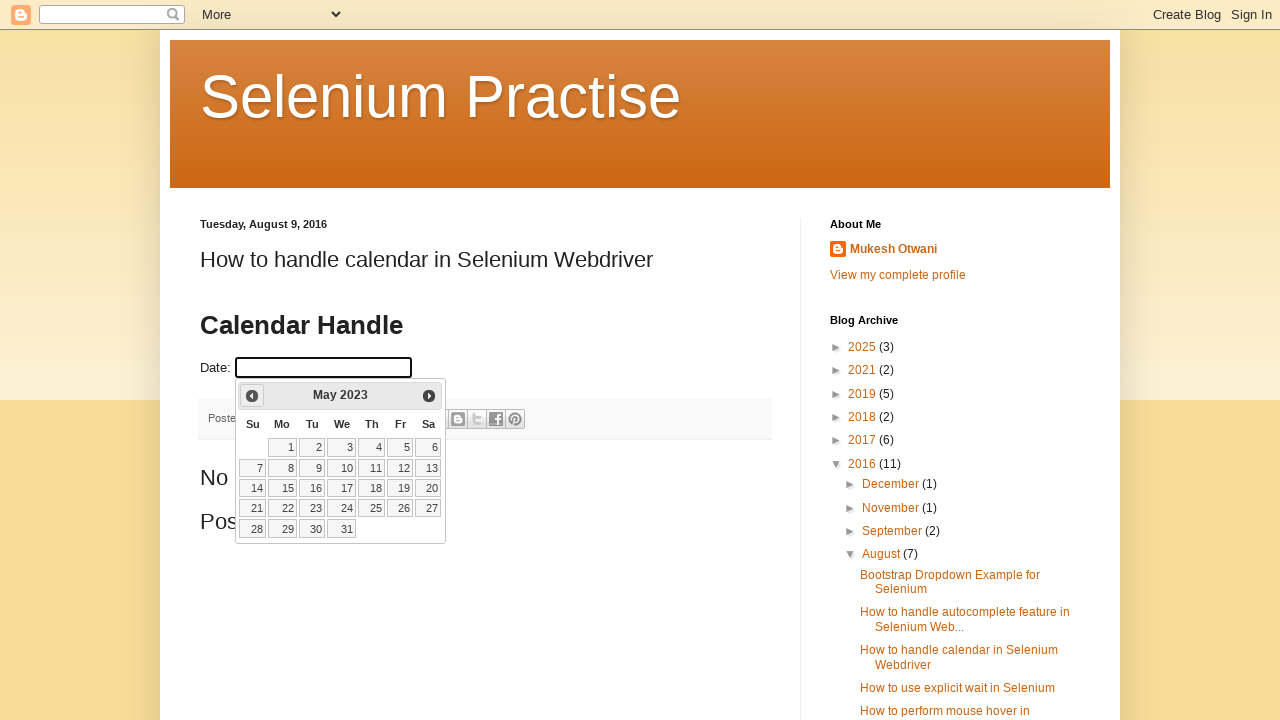

Updated current year: 2023
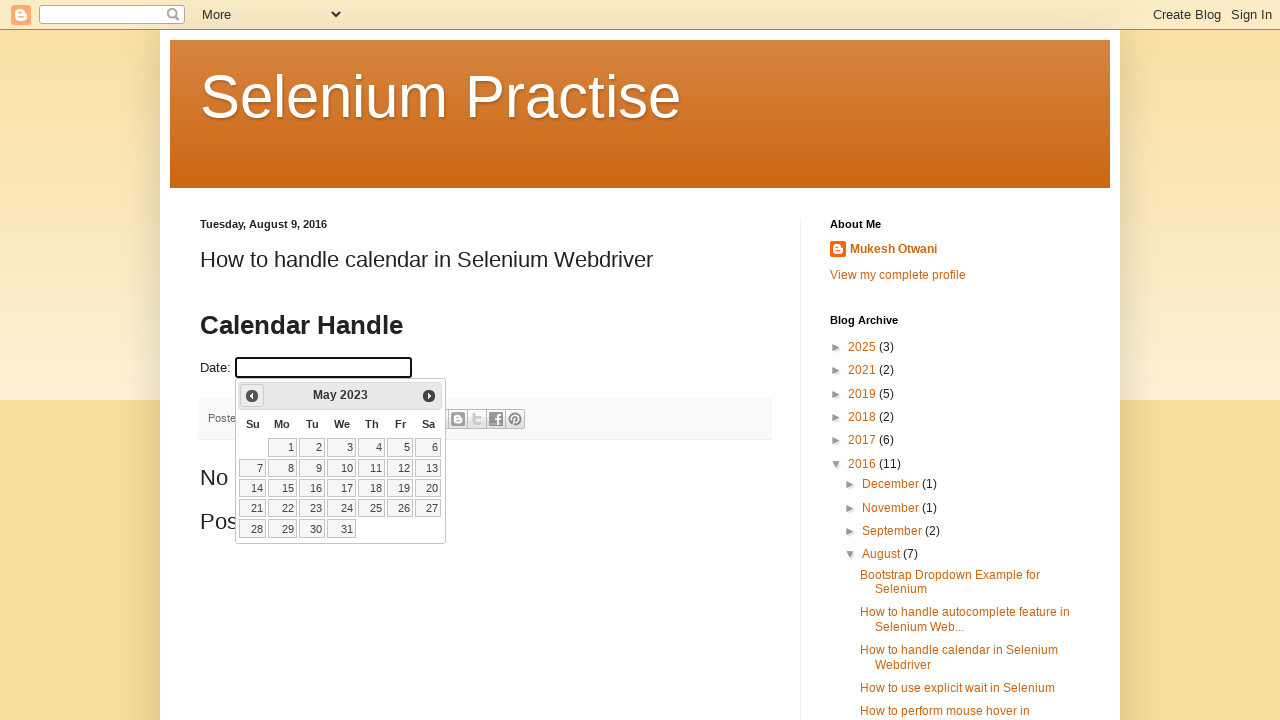

Clicked Previous button to navigate to earlier month at (252, 396) on xpath=//span[text()='Prev']
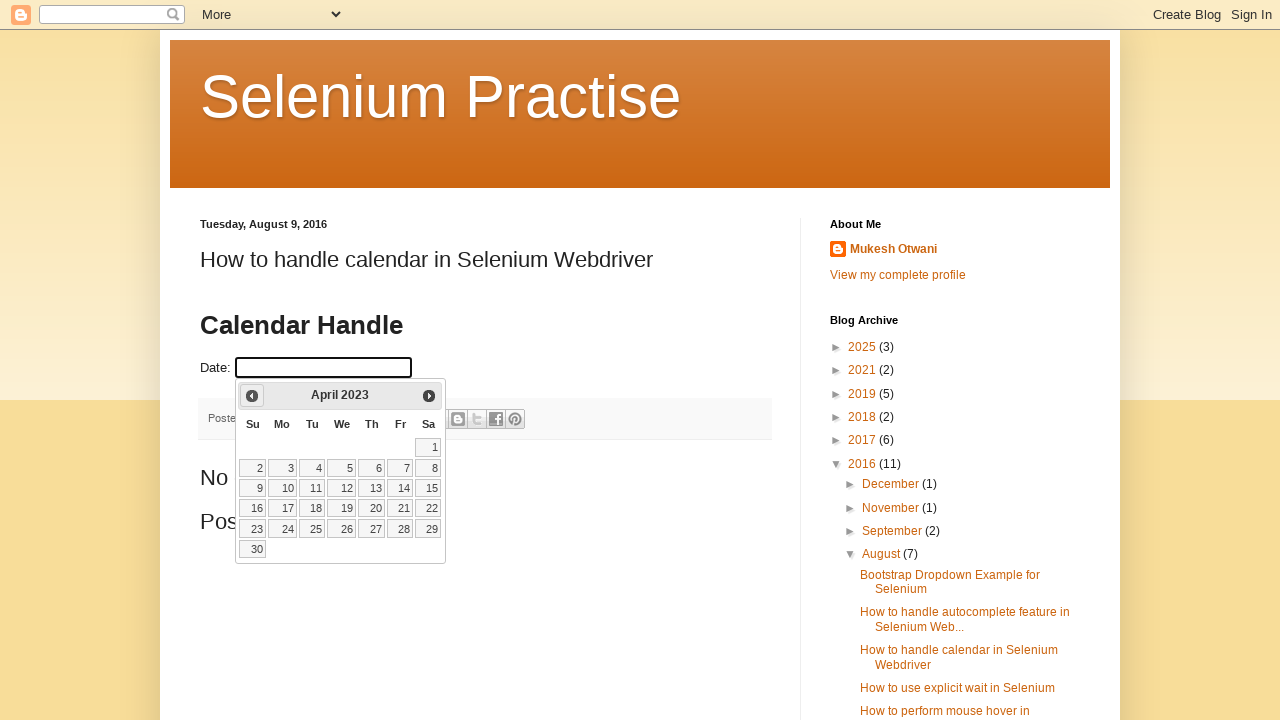

Updated current month: April
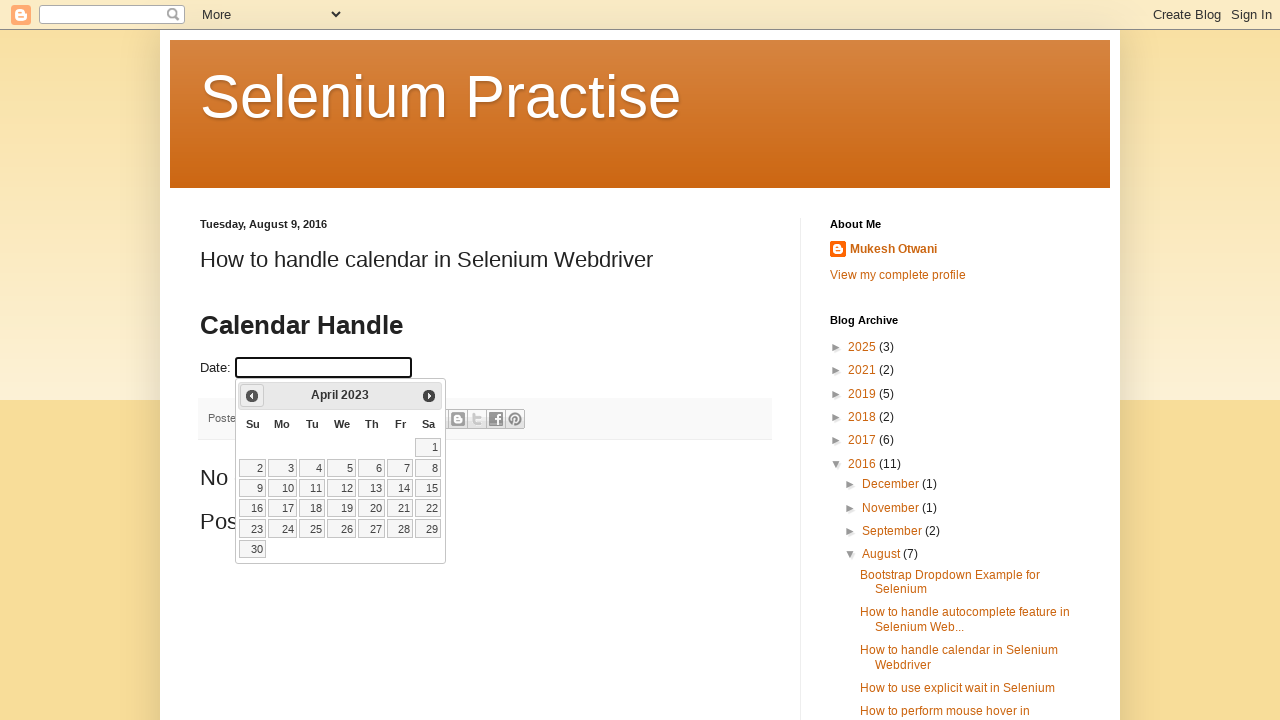

Updated current year: 2023
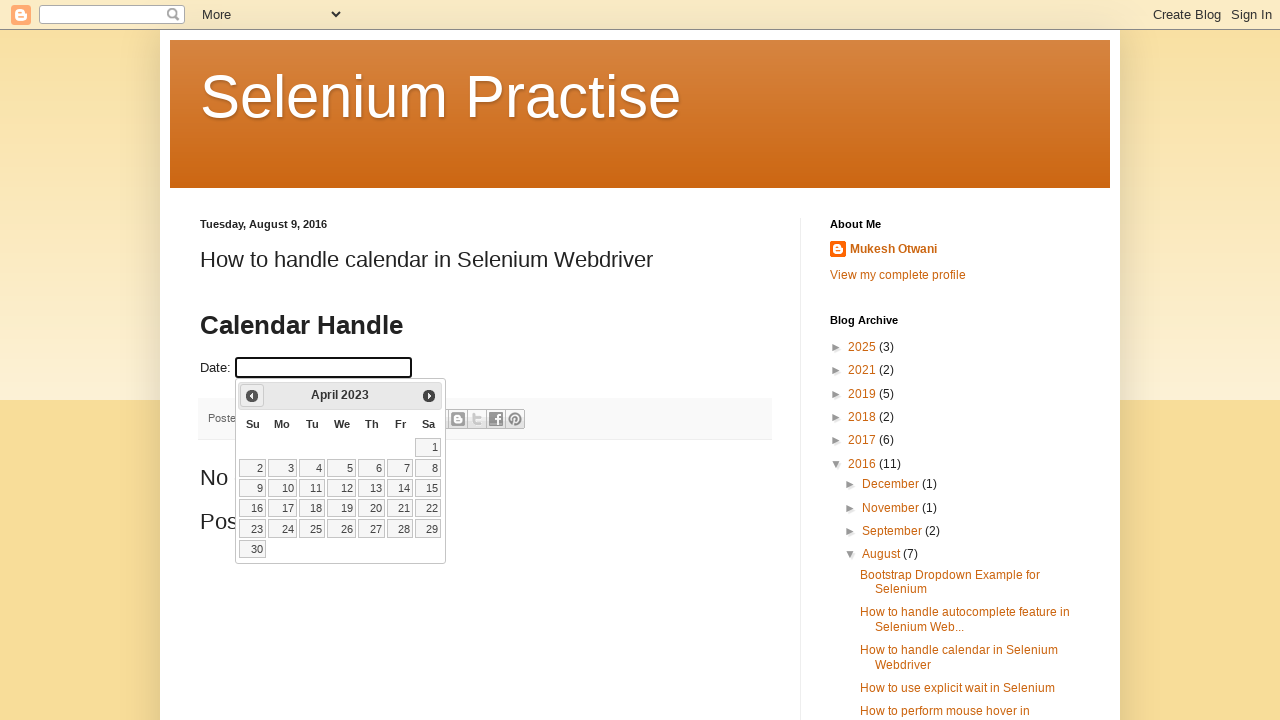

Clicked Previous button to navigate to earlier month at (252, 396) on xpath=//span[text()='Prev']
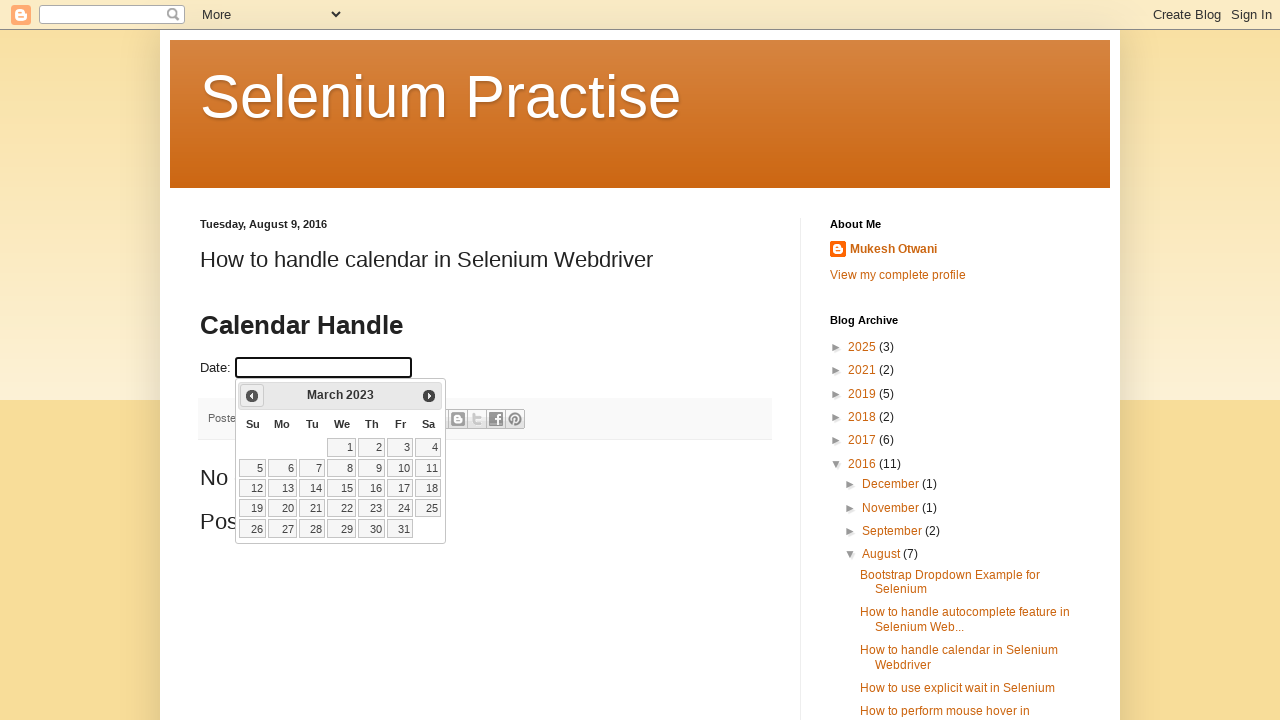

Updated current month: March
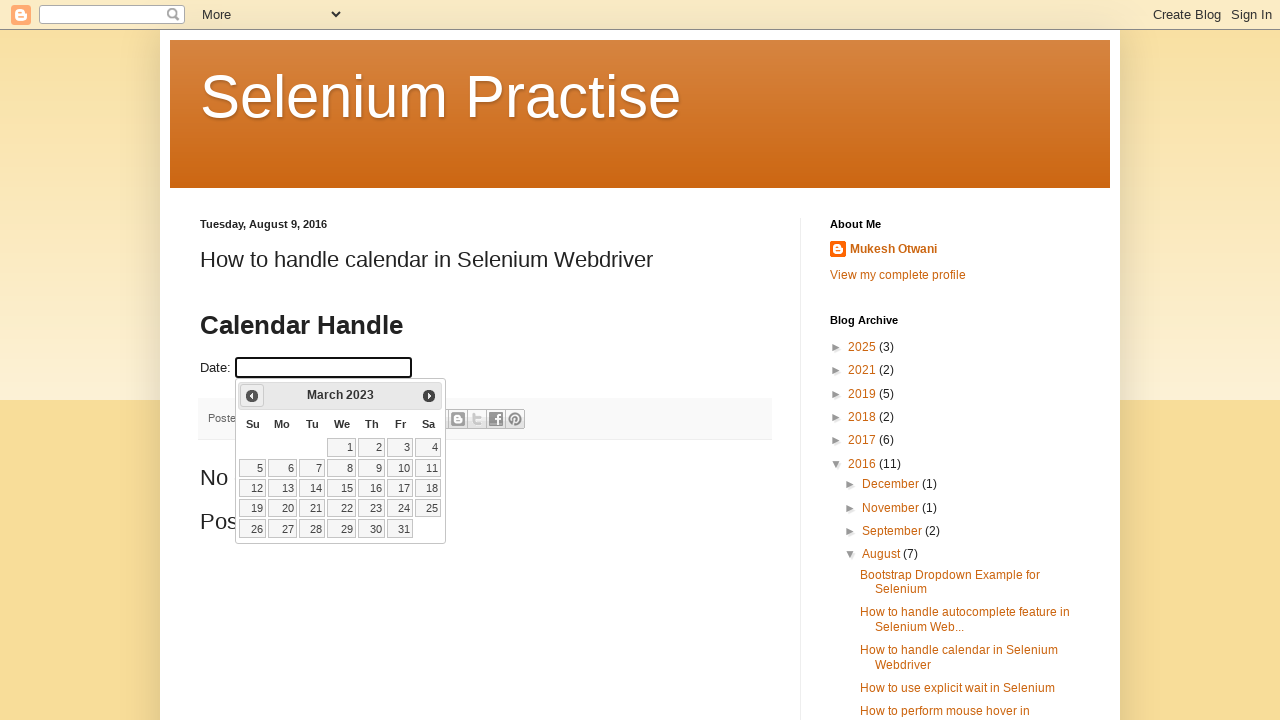

Updated current year: 2023
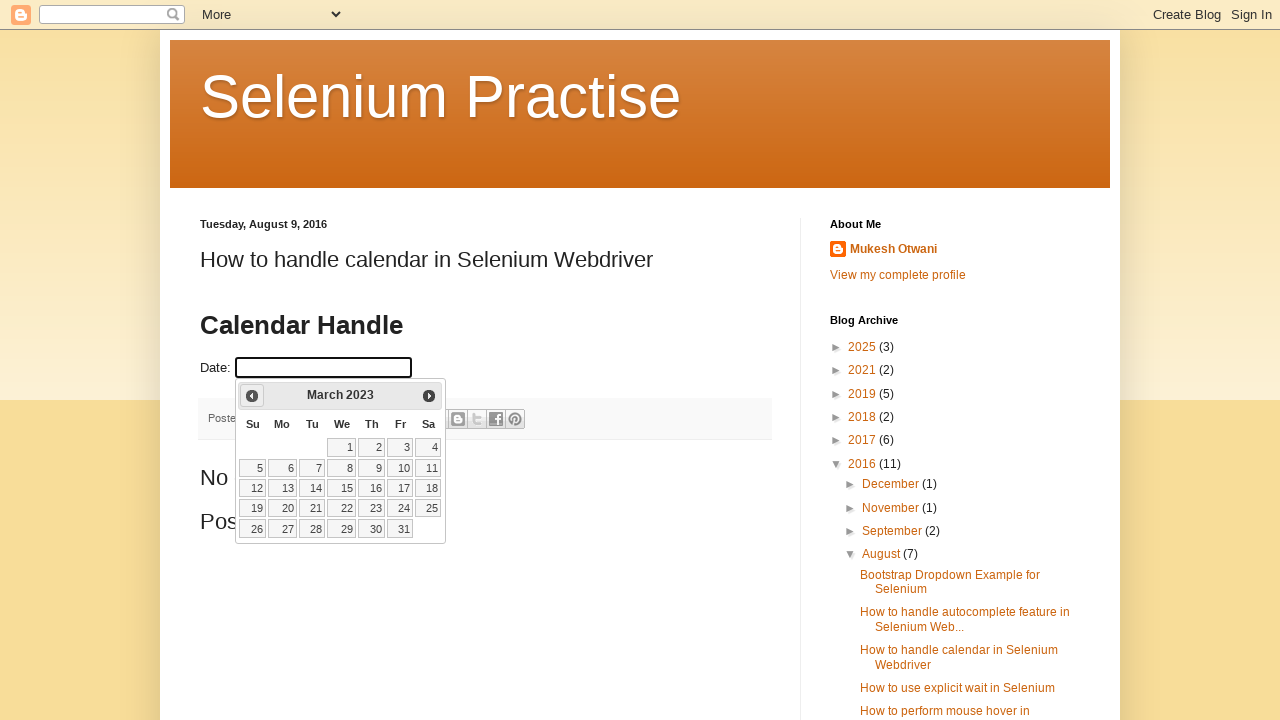

Clicked Previous button to navigate to earlier month at (252, 396) on xpath=//span[text()='Prev']
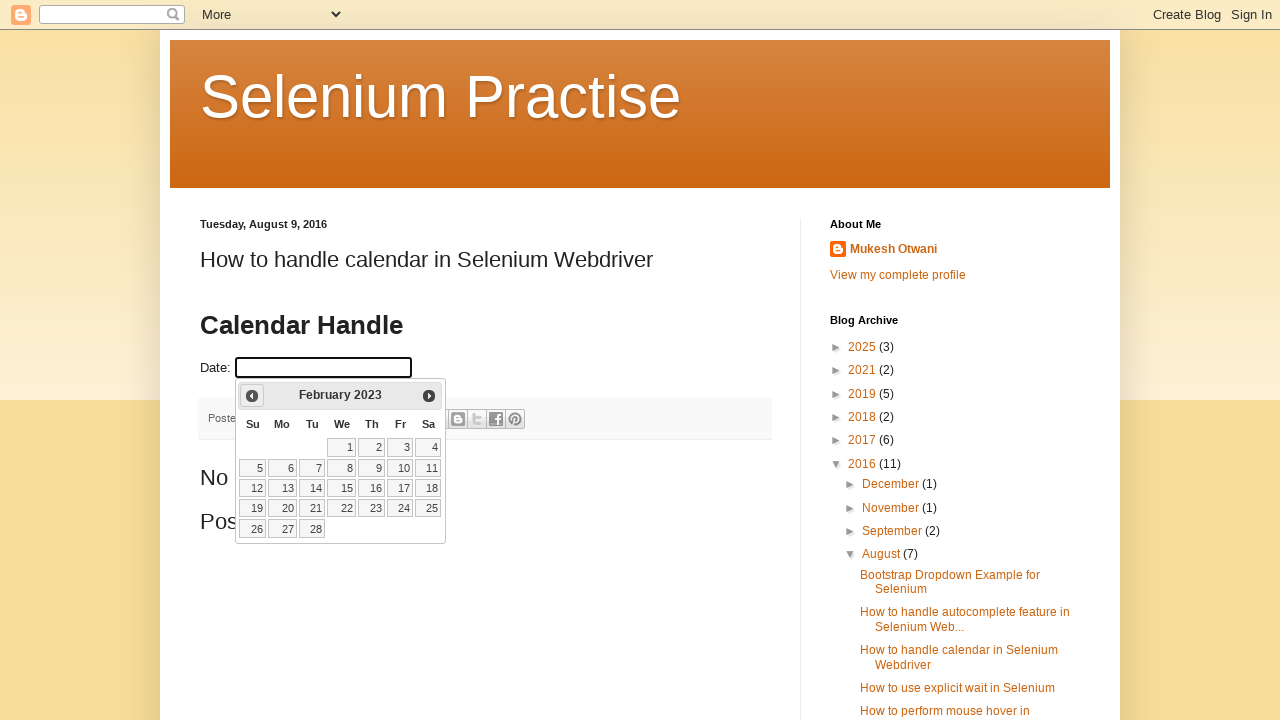

Updated current month: February
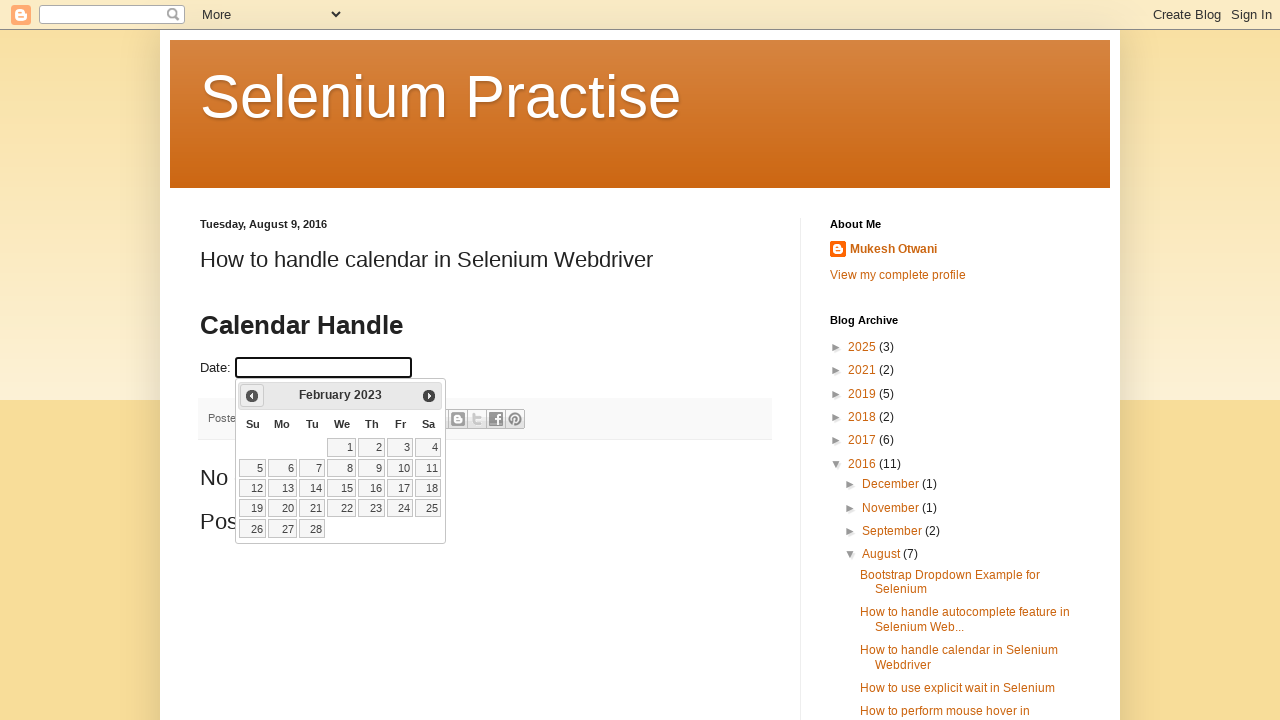

Updated current year: 2023
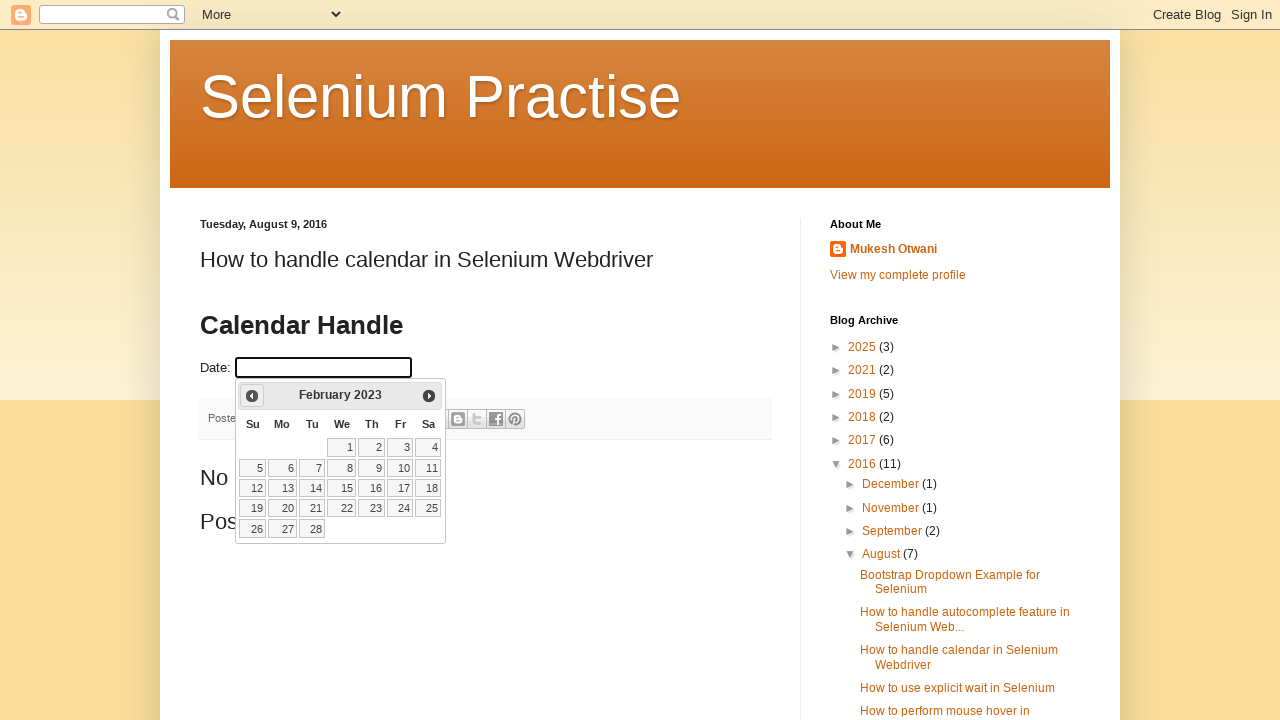

Clicked Previous button to navigate to earlier month at (252, 396) on xpath=//span[text()='Prev']
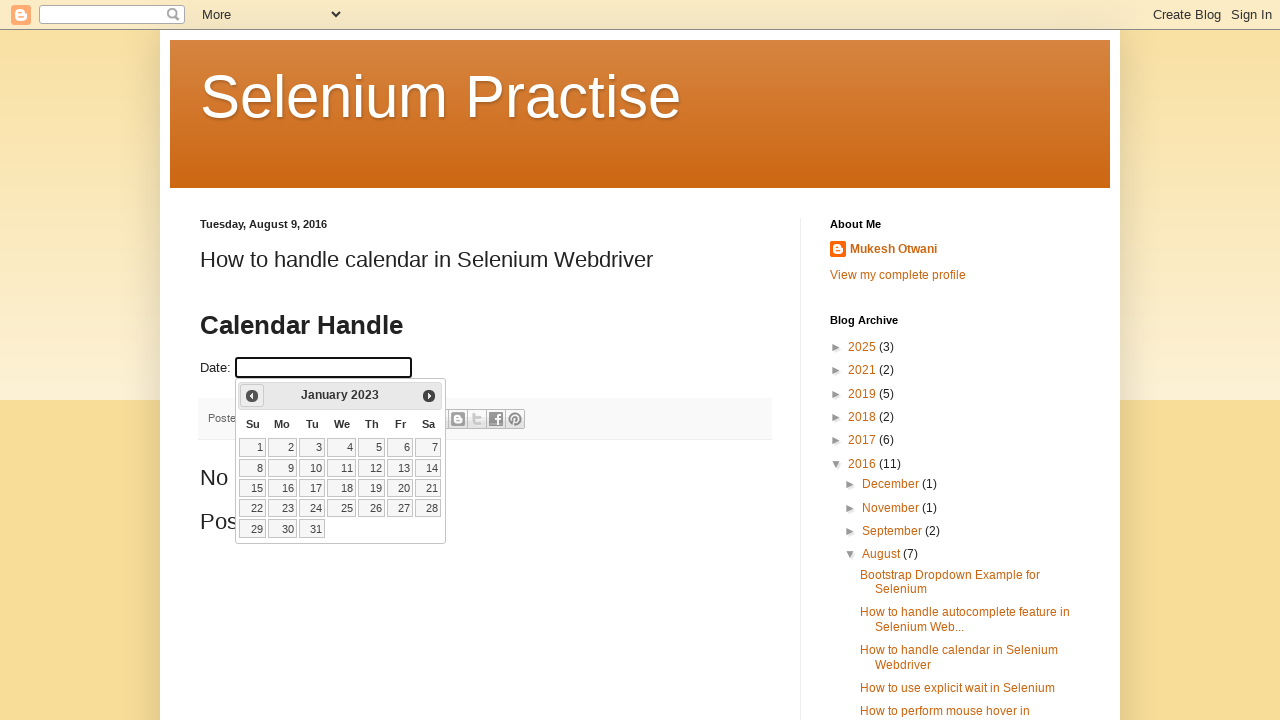

Updated current month: January
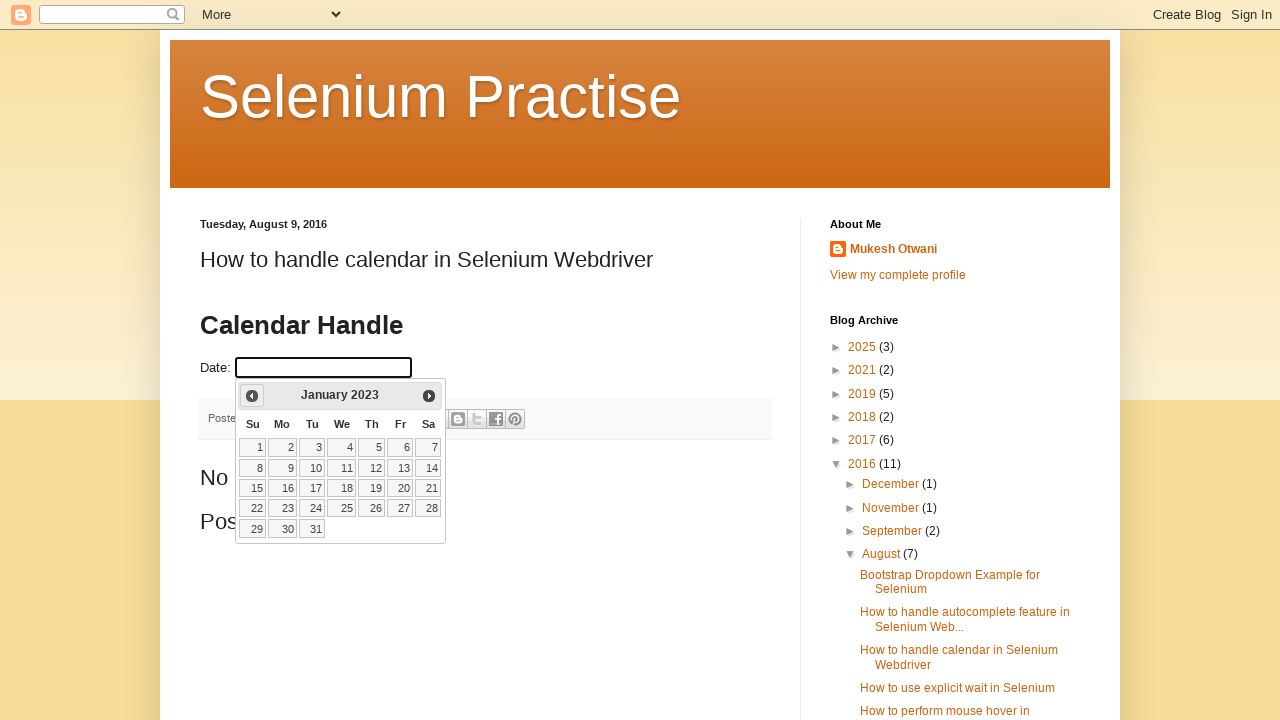

Updated current year: 2023
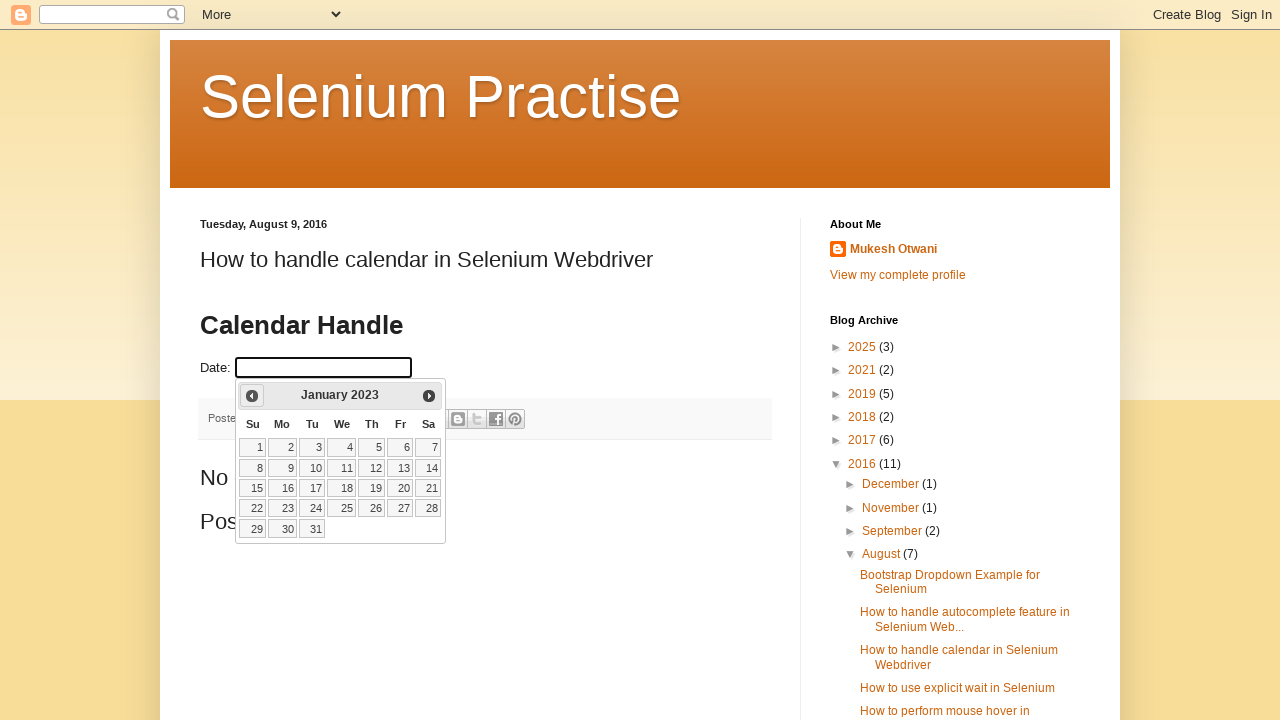

Clicked Previous button to navigate to earlier month at (252, 396) on xpath=//span[text()='Prev']
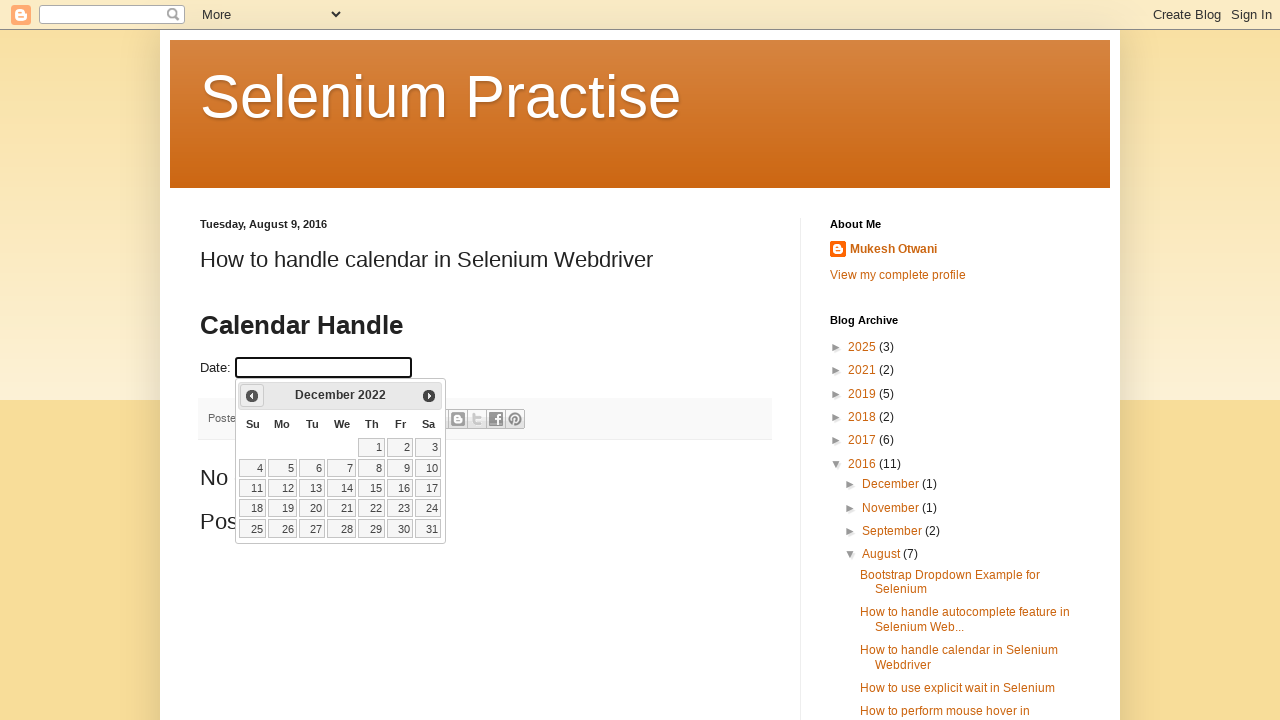

Updated current month: December
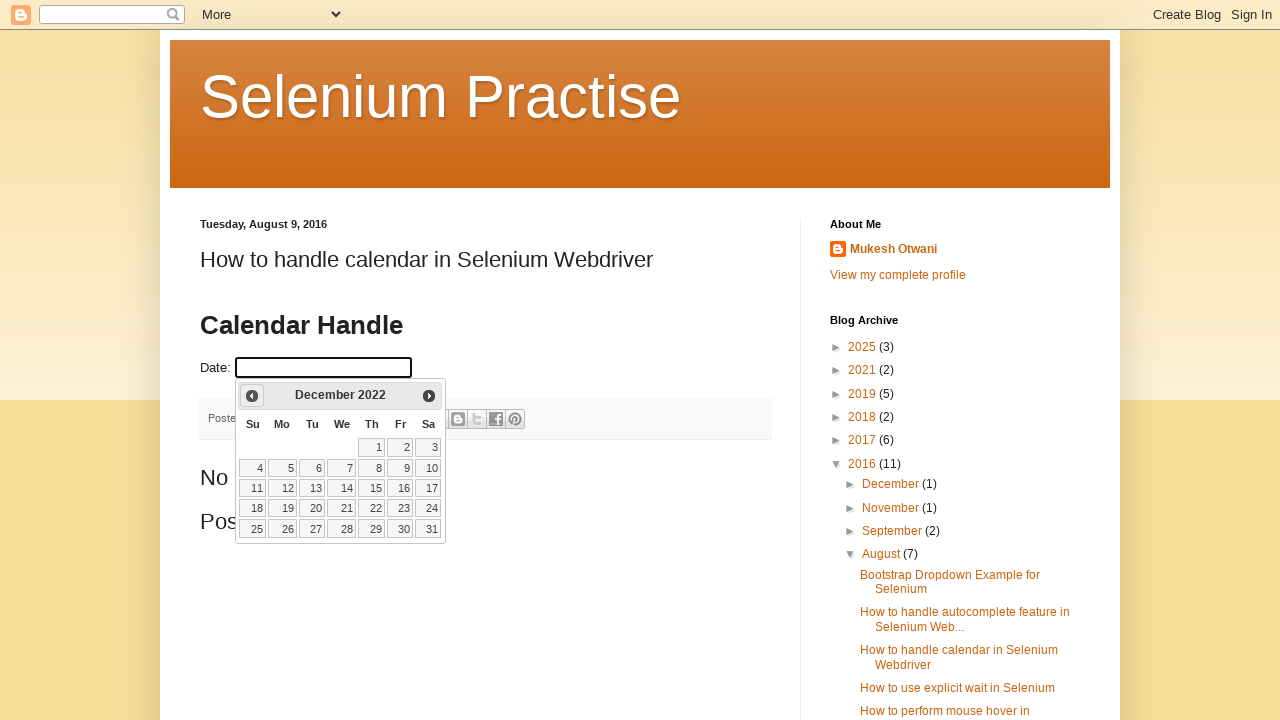

Updated current year: 2022
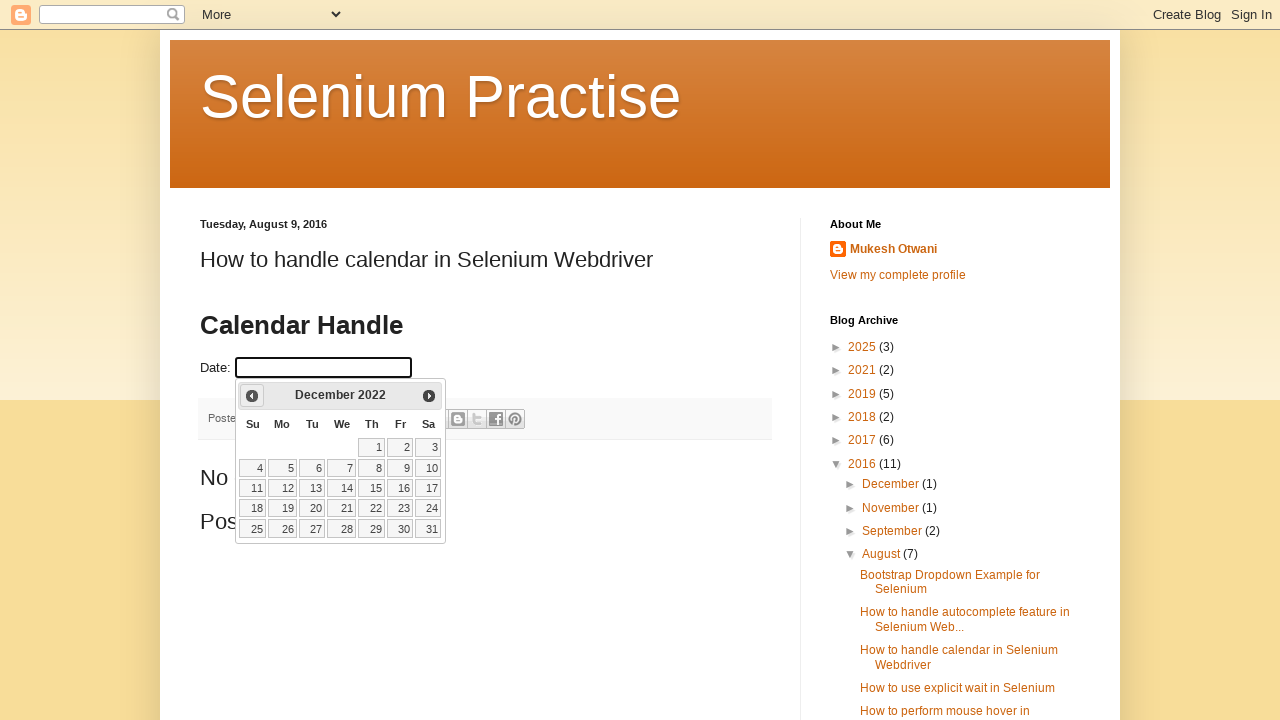

Clicked Previous button to navigate to earlier month at (252, 396) on xpath=//span[text()='Prev']
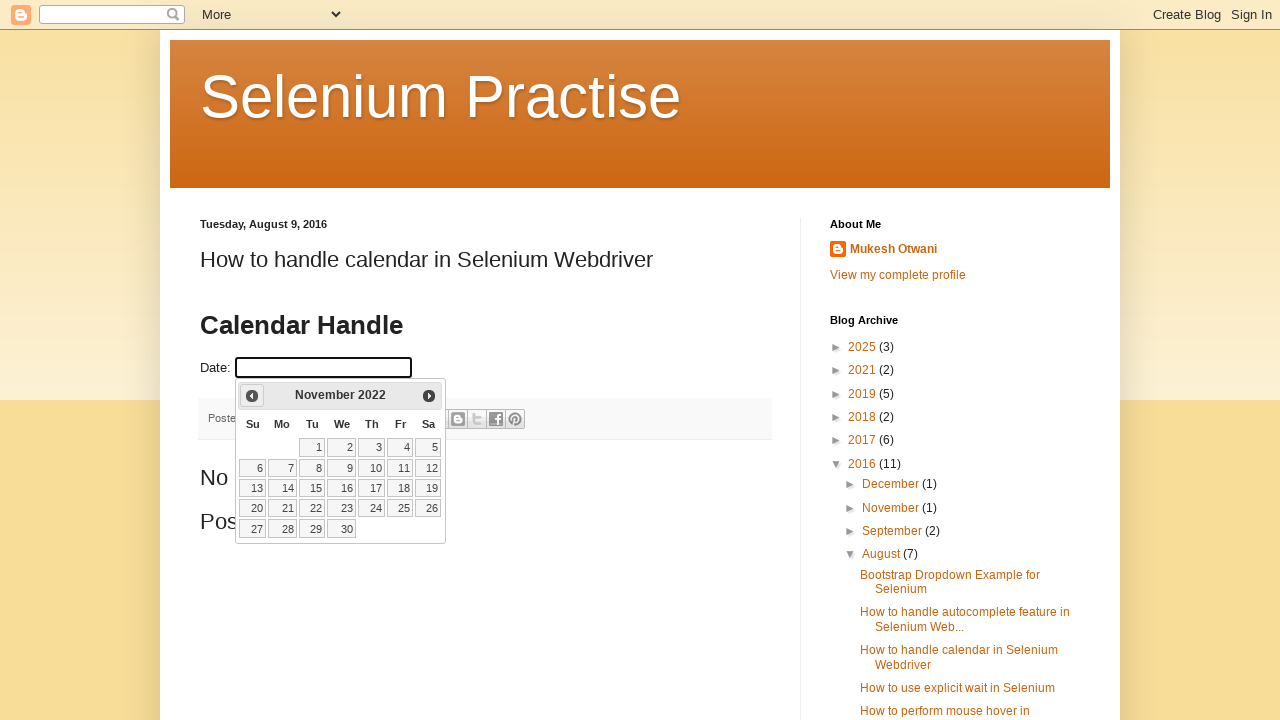

Updated current month: November
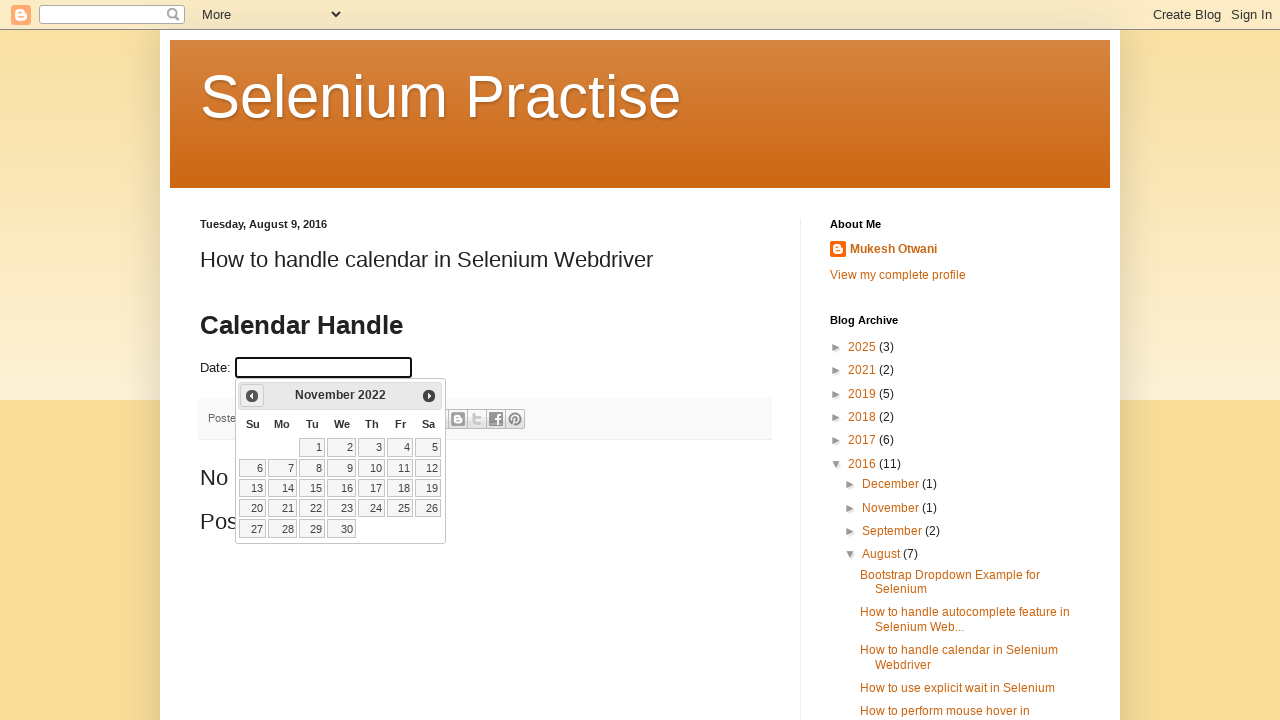

Updated current year: 2022
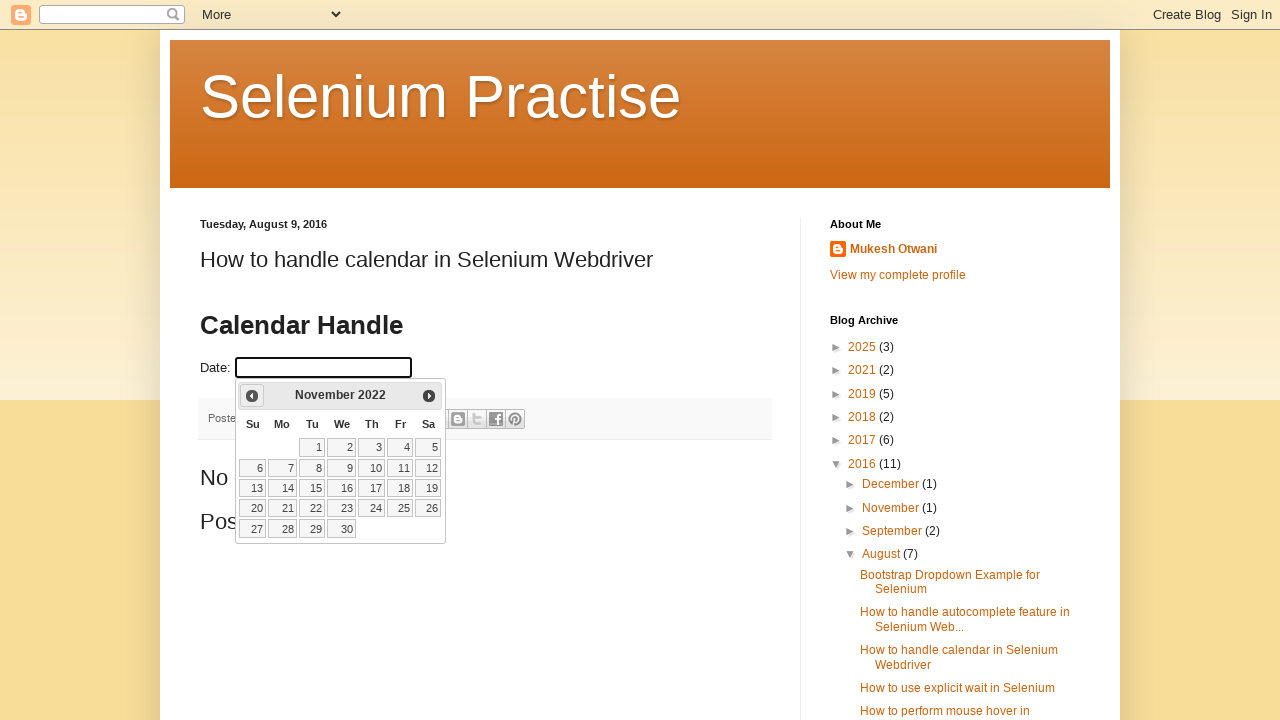

Clicked Previous button to navigate to earlier month at (252, 396) on xpath=//span[text()='Prev']
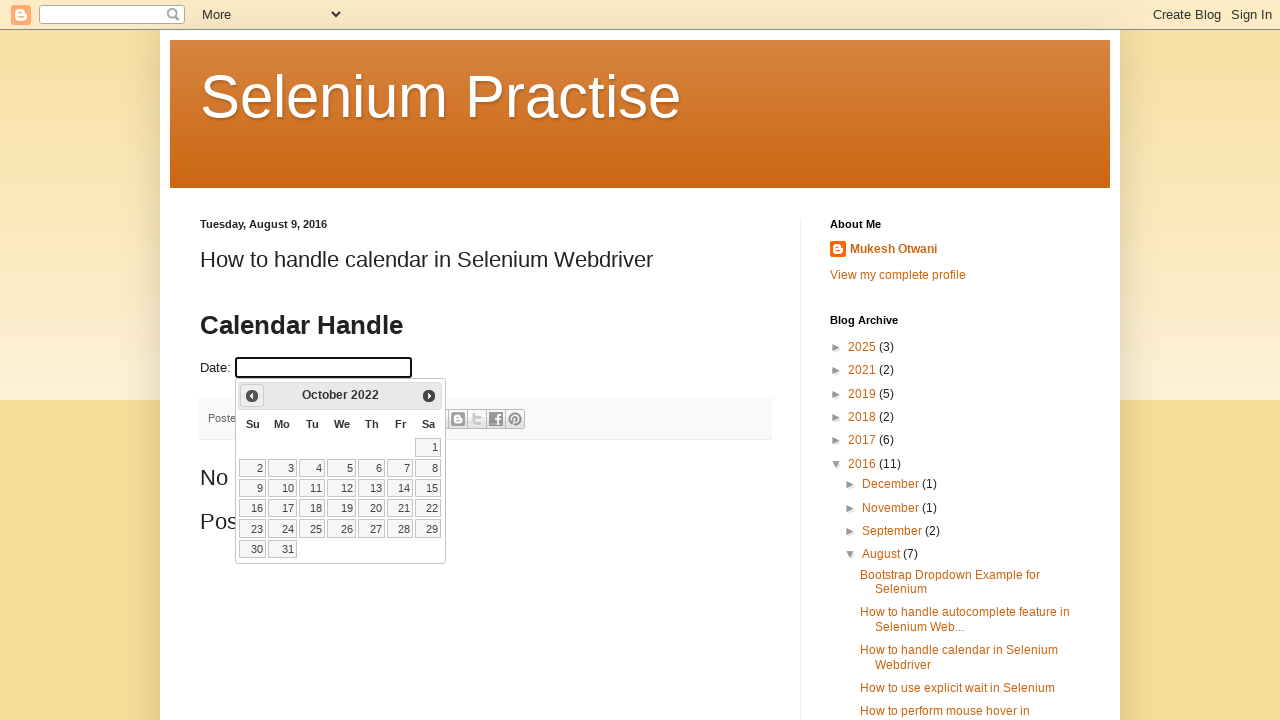

Updated current month: October
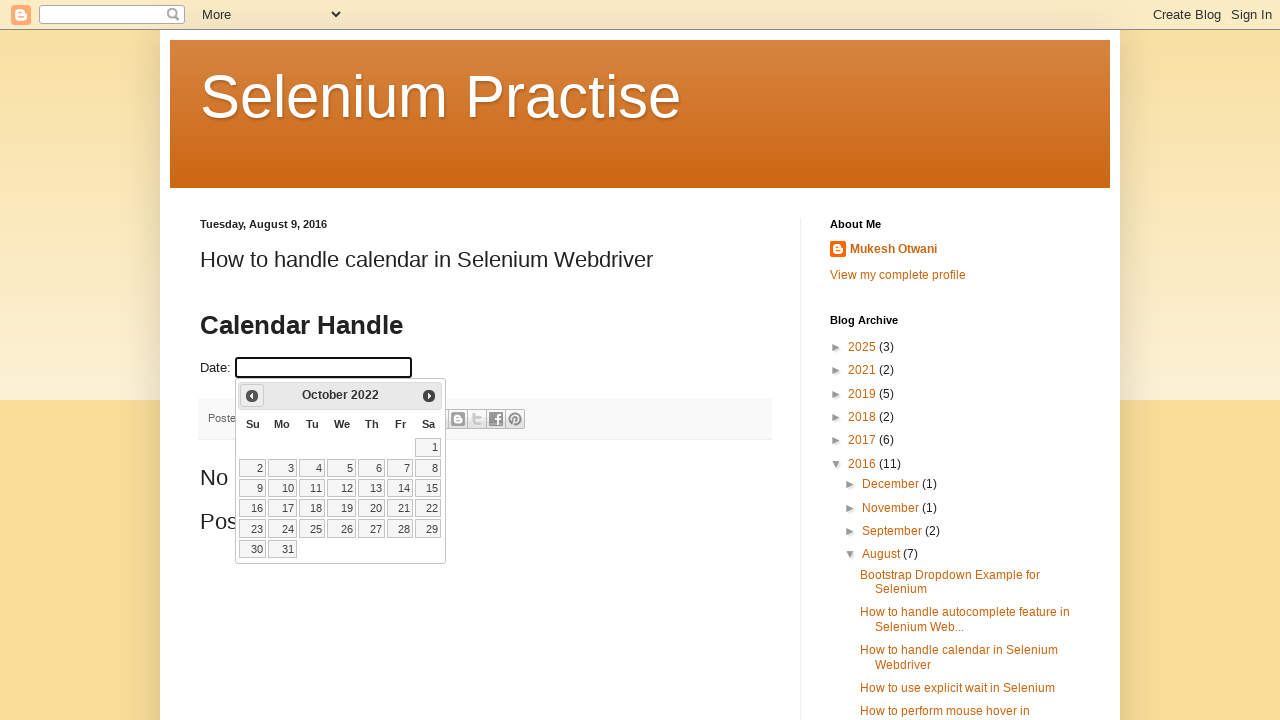

Updated current year: 2022
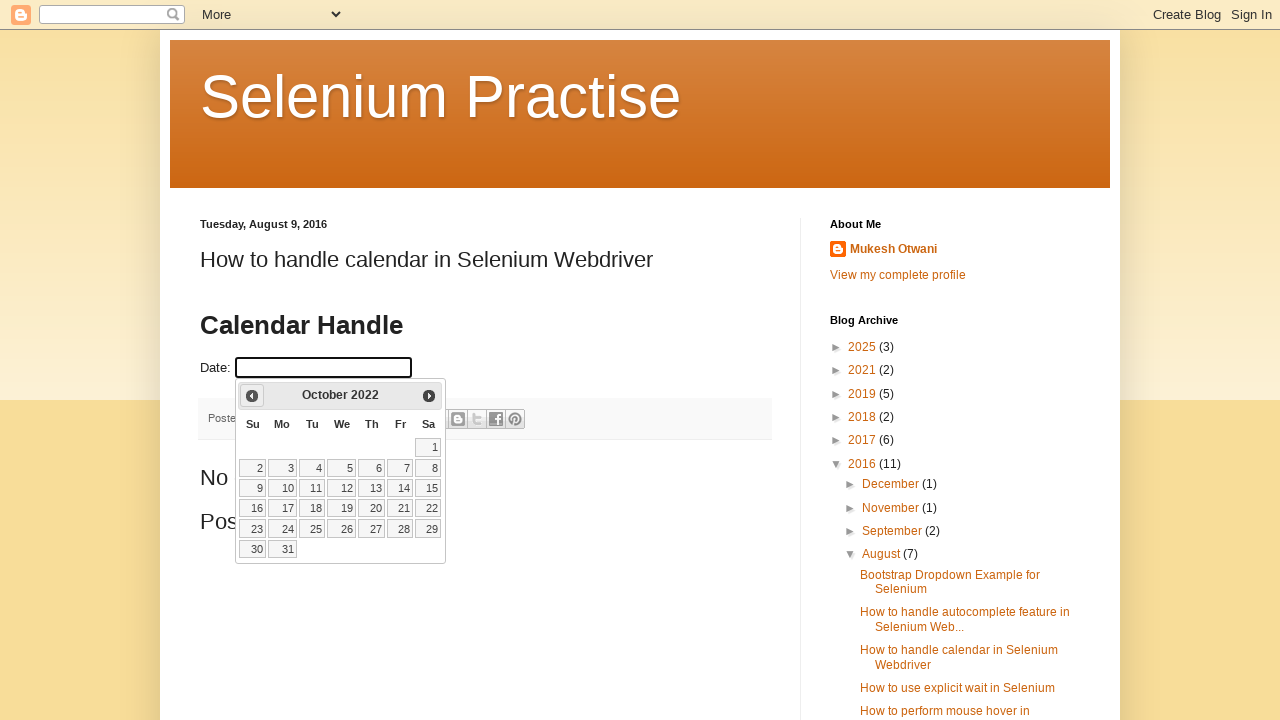

Clicked Previous button to navigate to earlier month at (252, 396) on xpath=//span[text()='Prev']
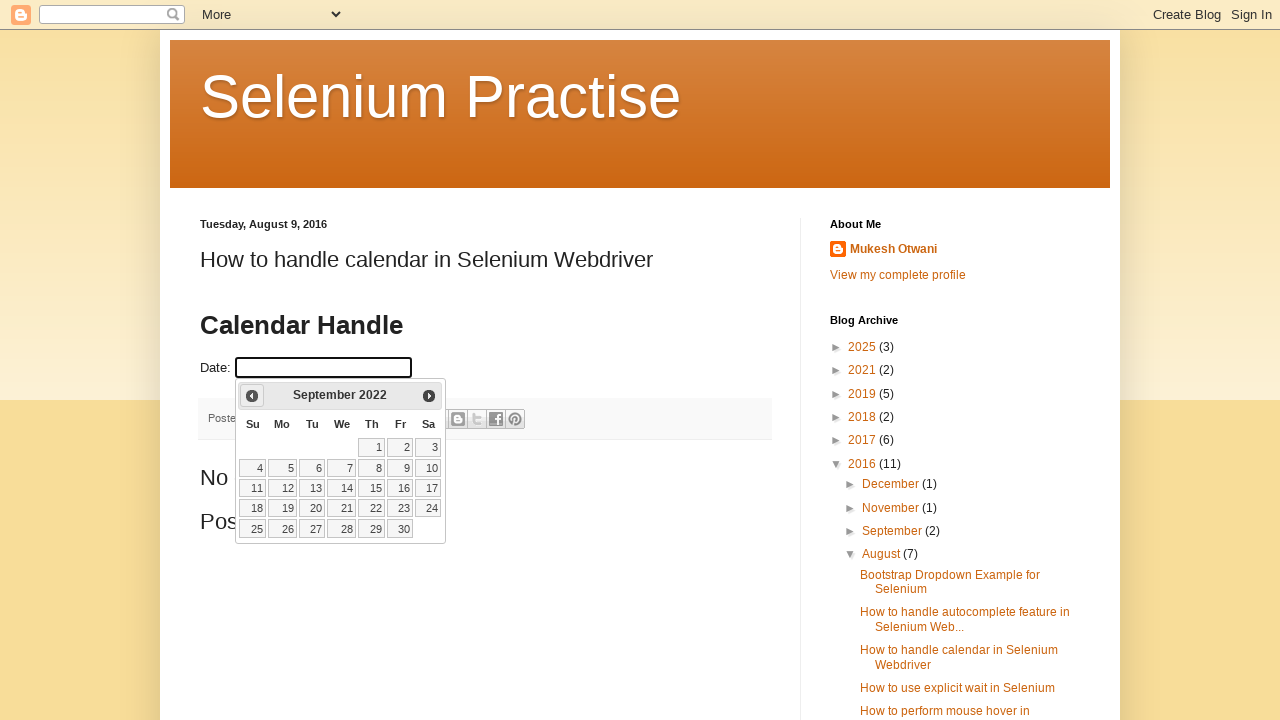

Updated current month: September
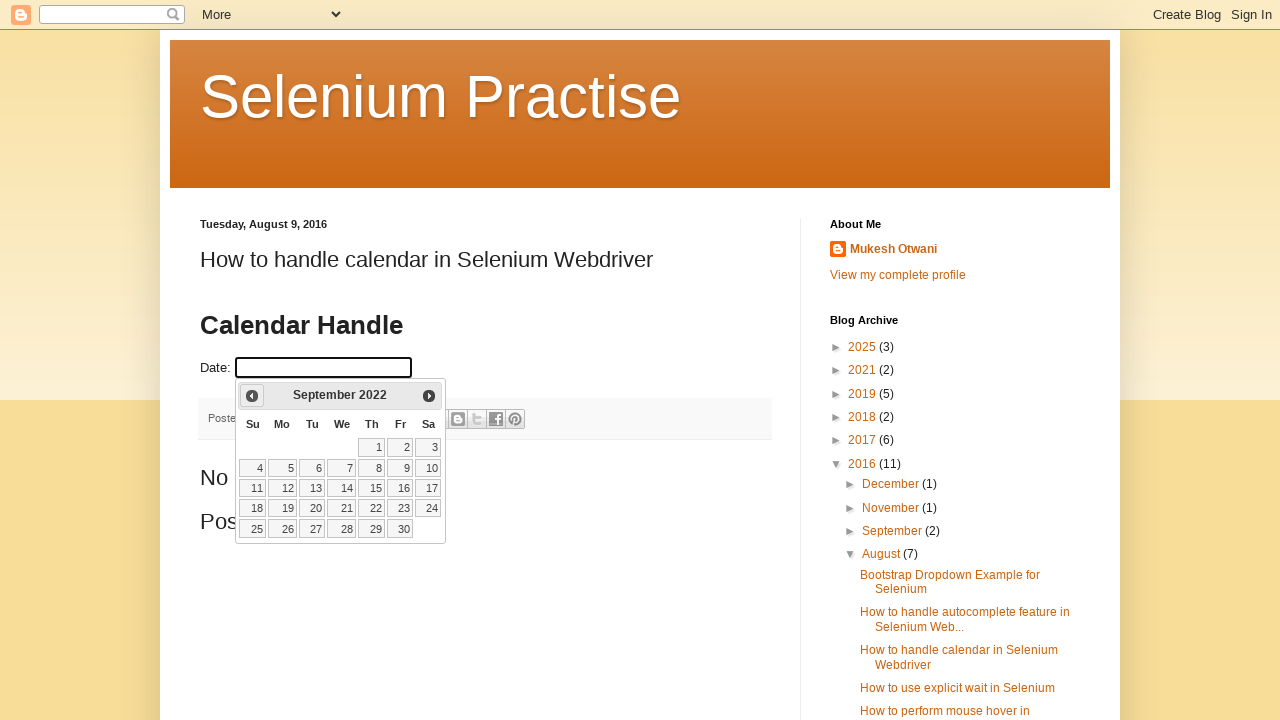

Updated current year: 2022
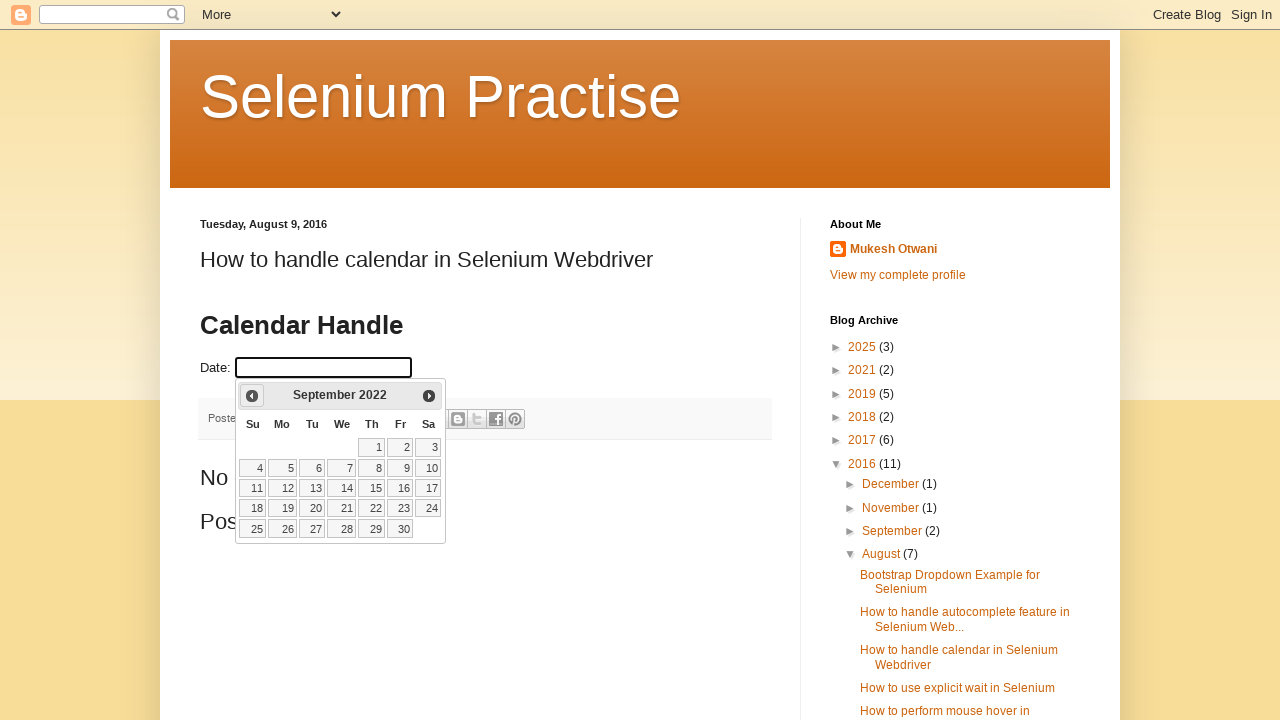

Clicked Previous button to navigate to earlier month at (252, 396) on xpath=//span[text()='Prev']
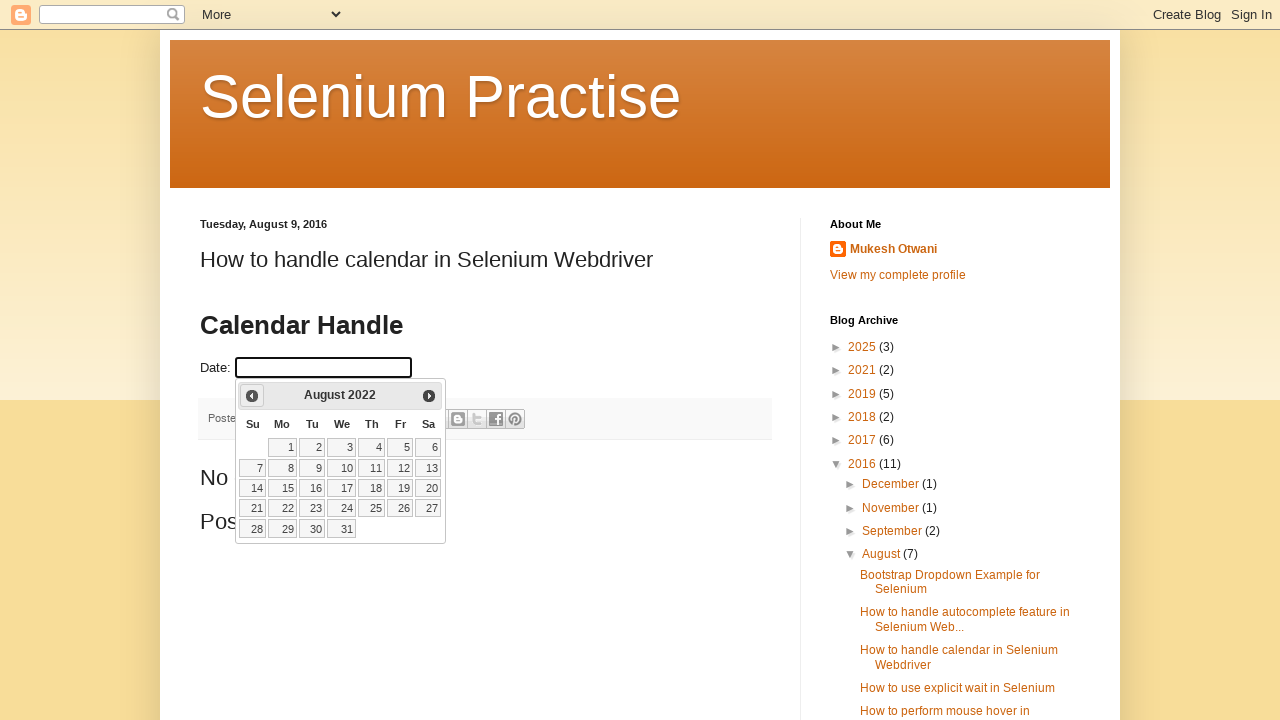

Updated current month: August
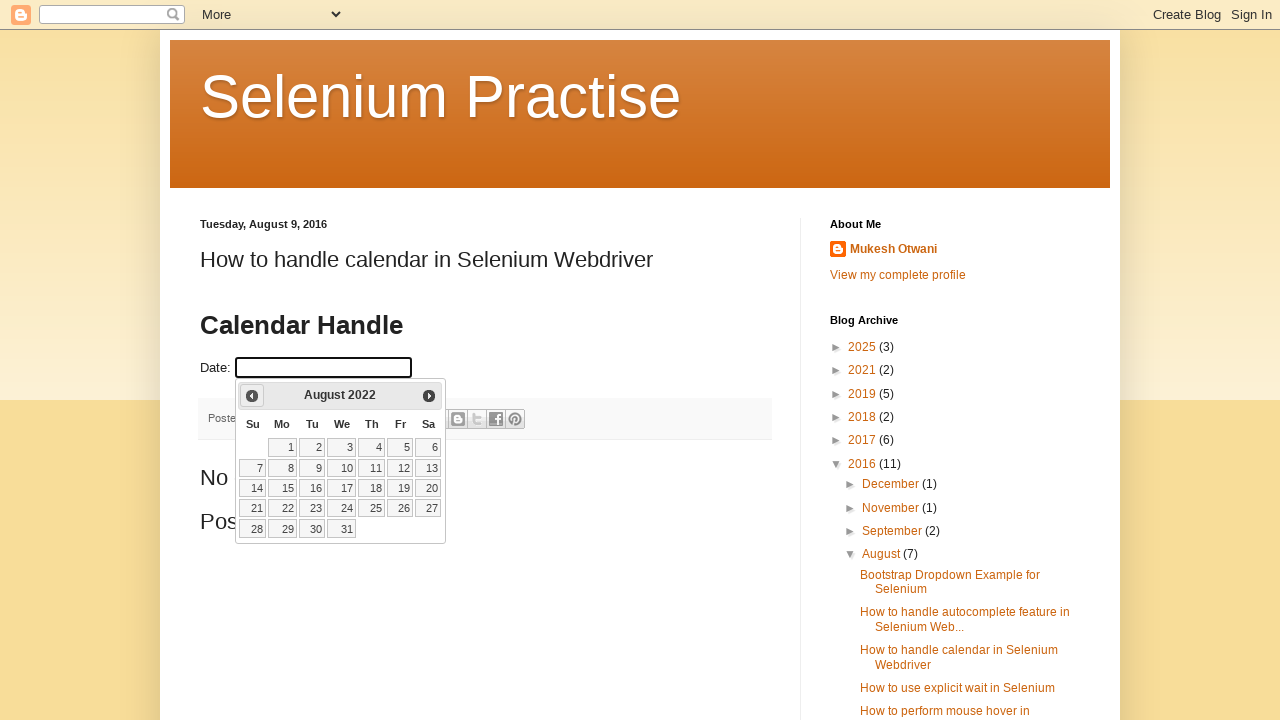

Updated current year: 2022
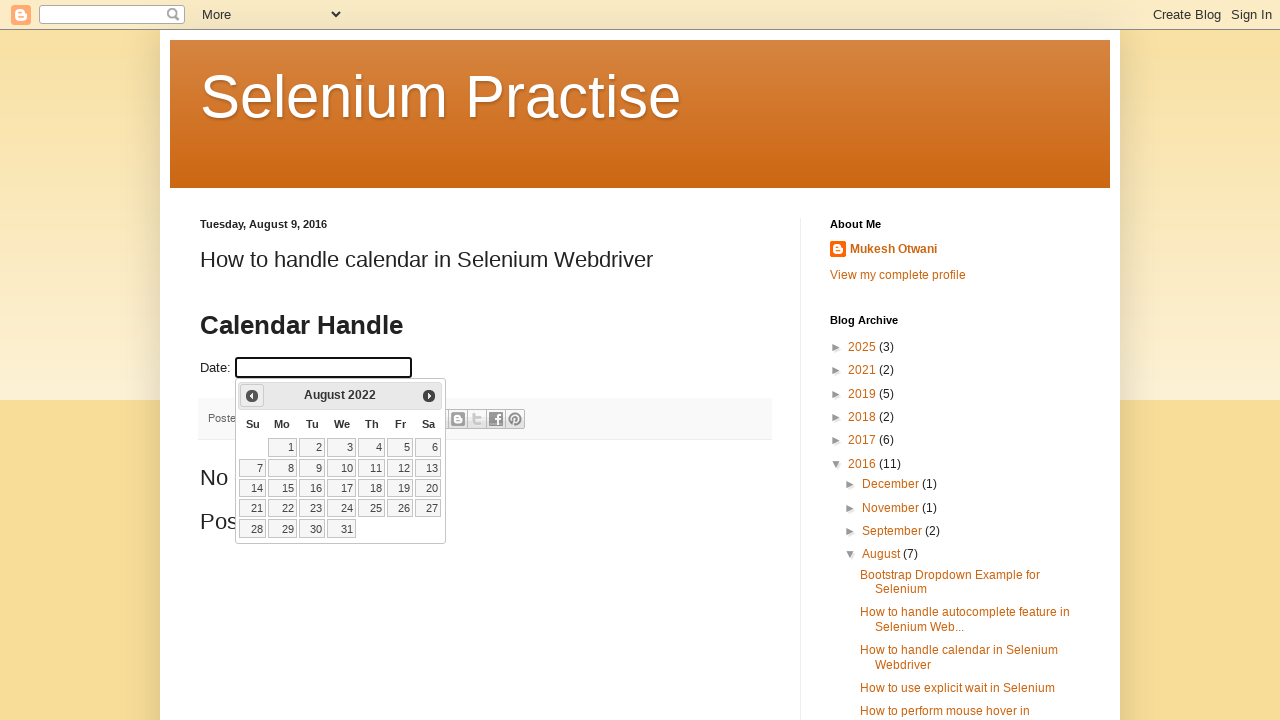

Clicked Previous button to navigate to earlier month at (252, 396) on xpath=//span[text()='Prev']
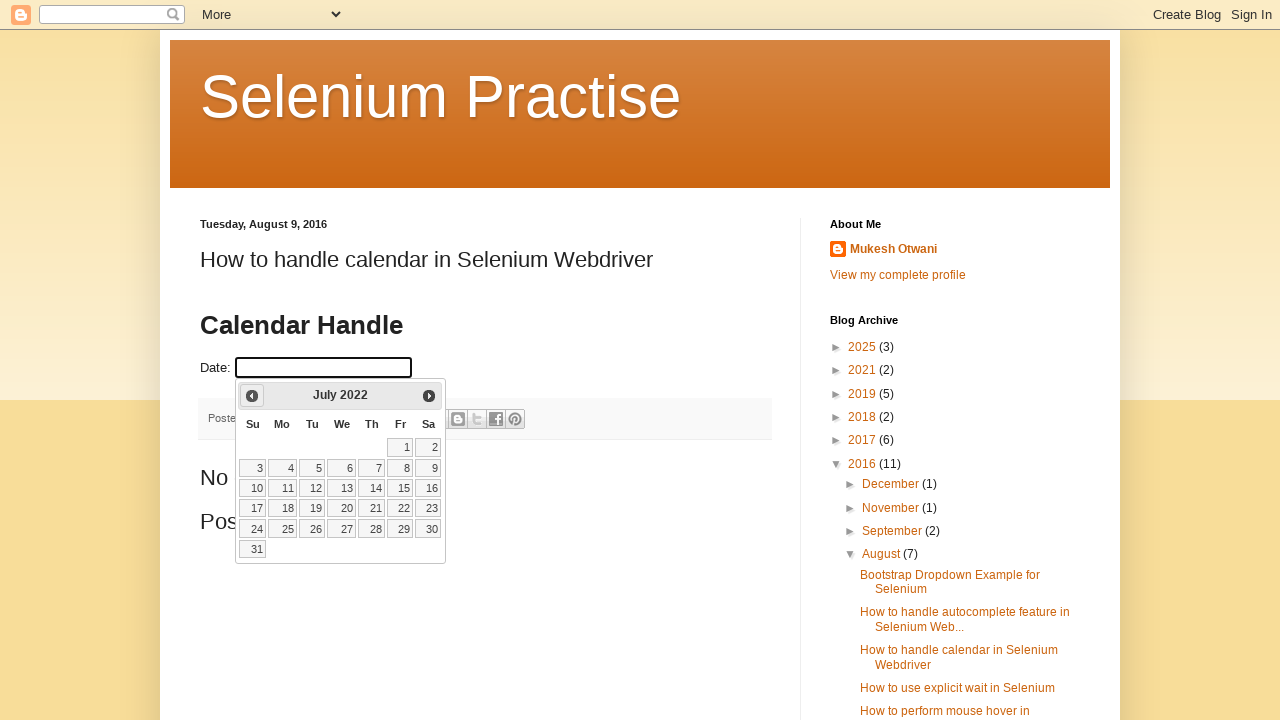

Updated current month: July
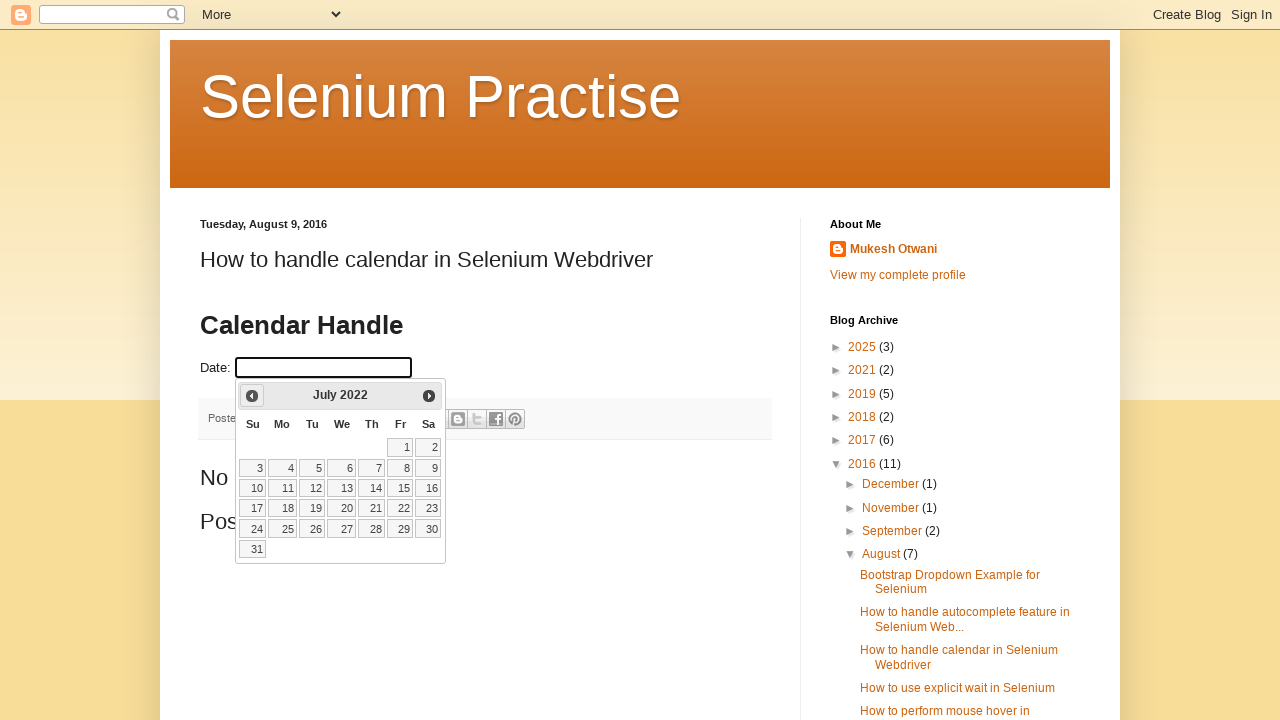

Updated current year: 2022
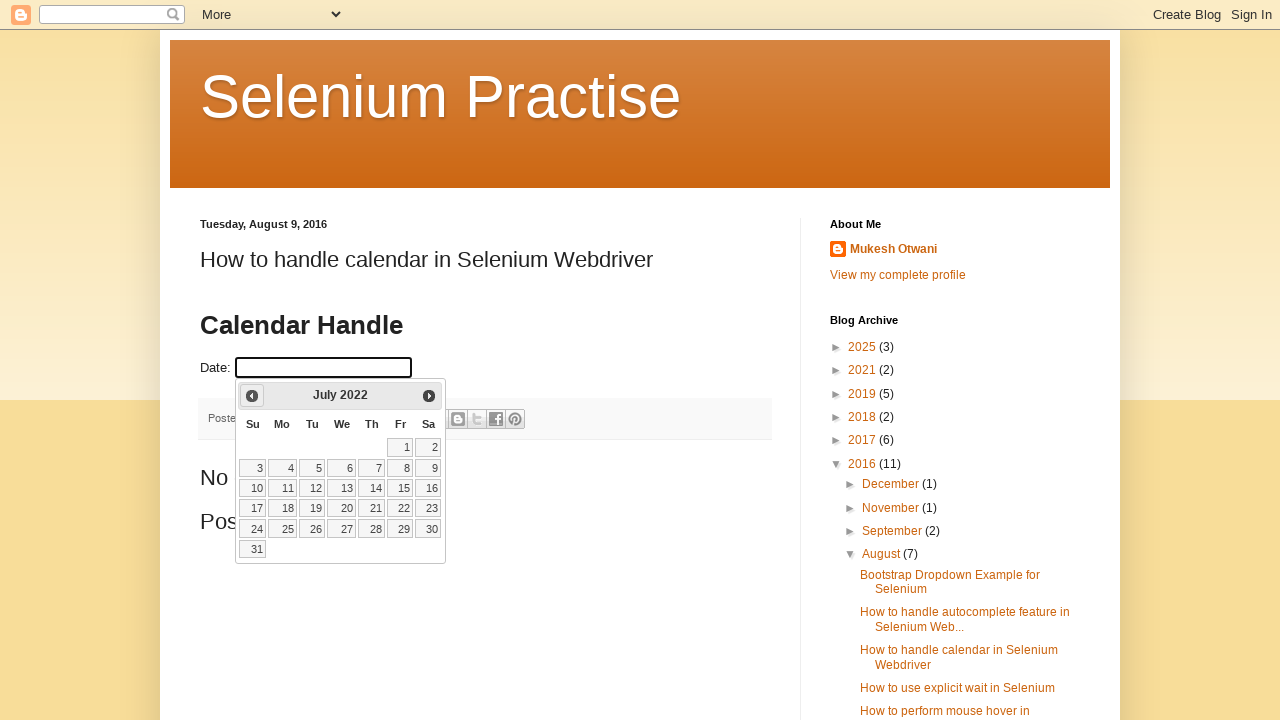

Clicked Previous button to navigate to earlier month at (252, 396) on xpath=//span[text()='Prev']
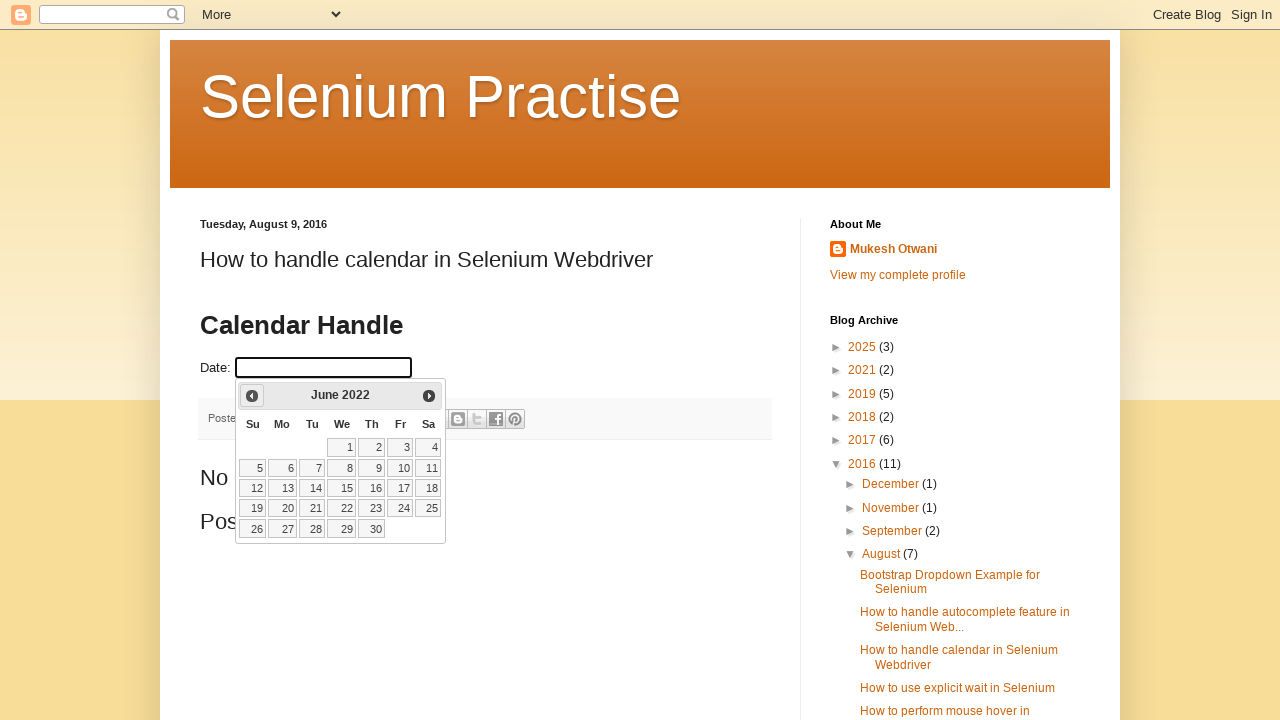

Updated current month: June
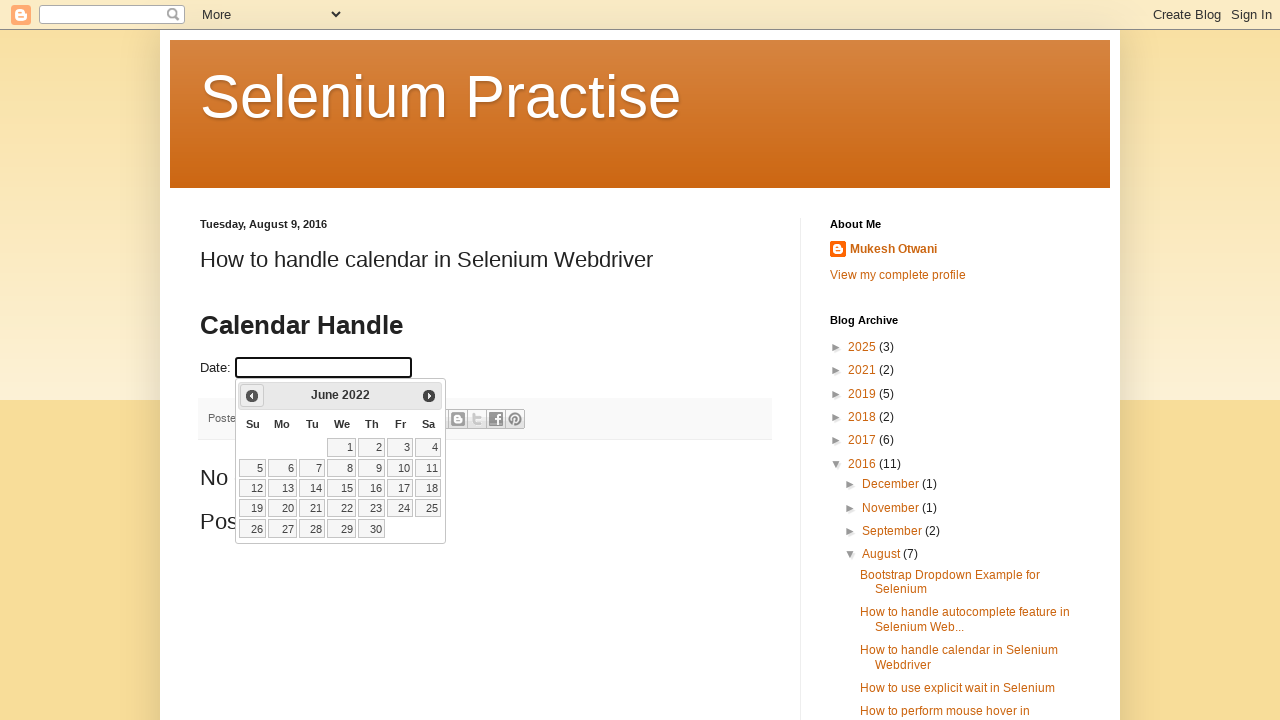

Updated current year: 2022
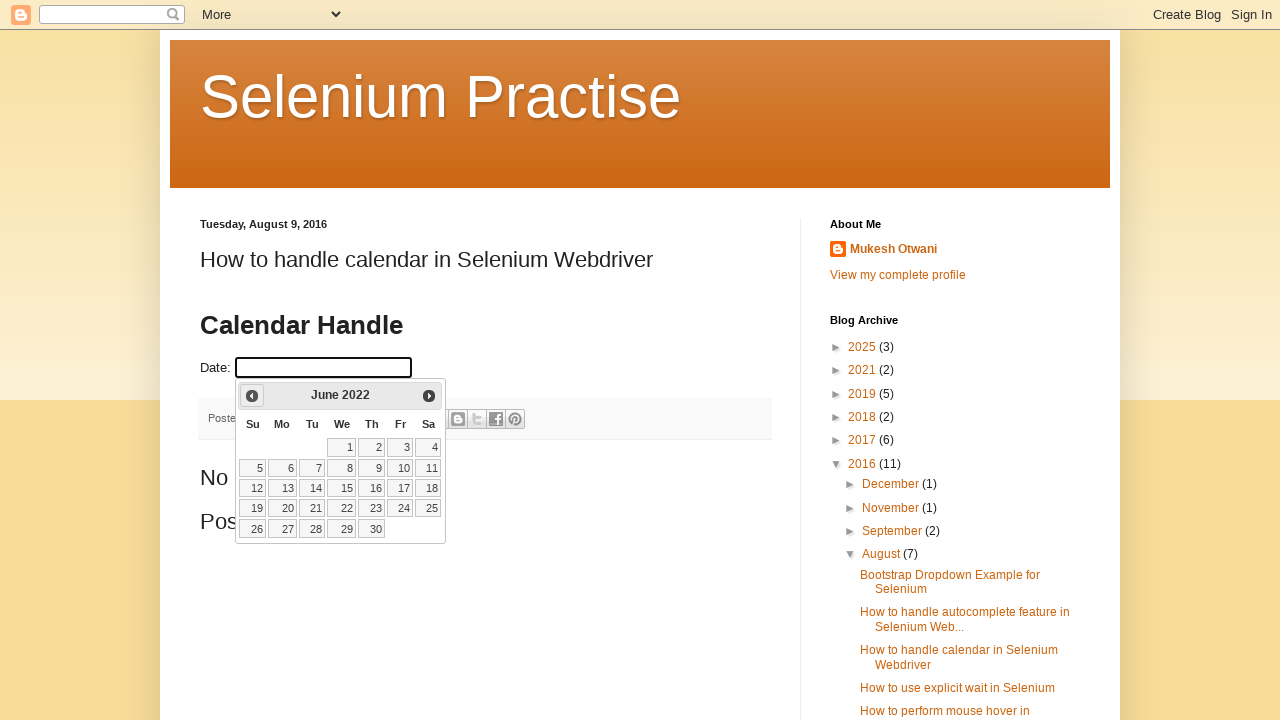

Clicked Previous button to navigate to earlier month at (252, 396) on xpath=//span[text()='Prev']
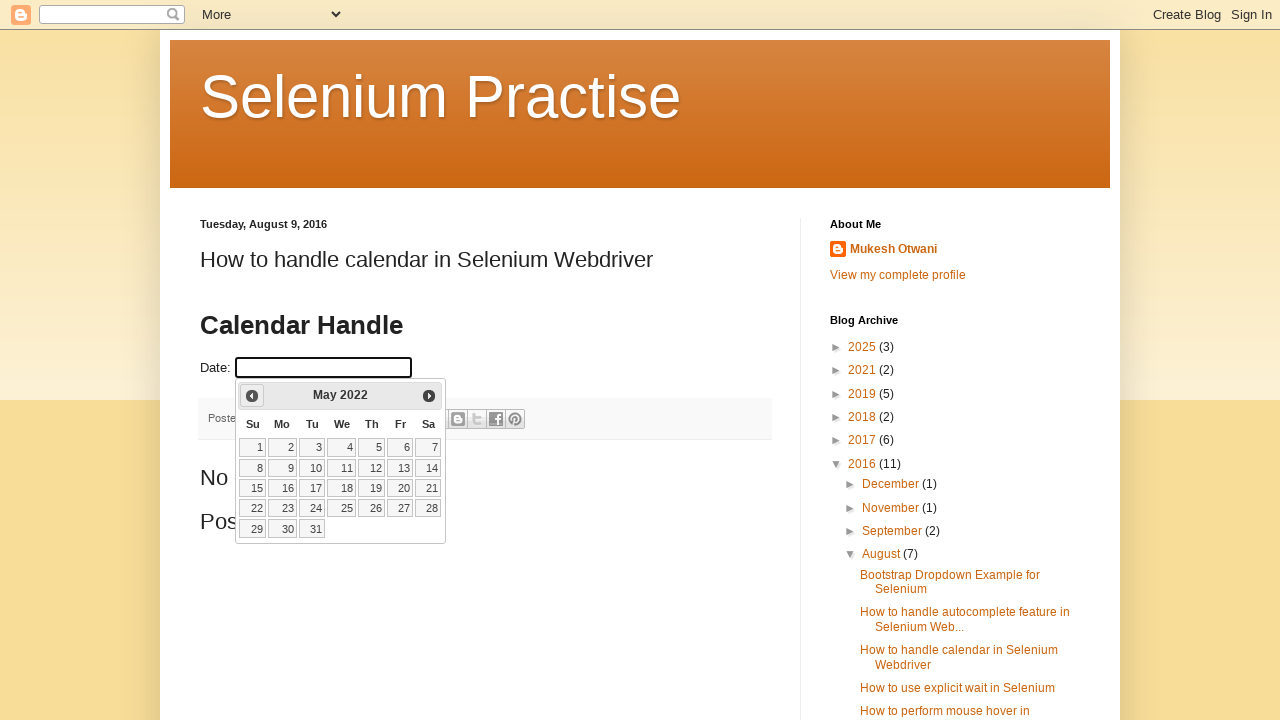

Updated current month: May
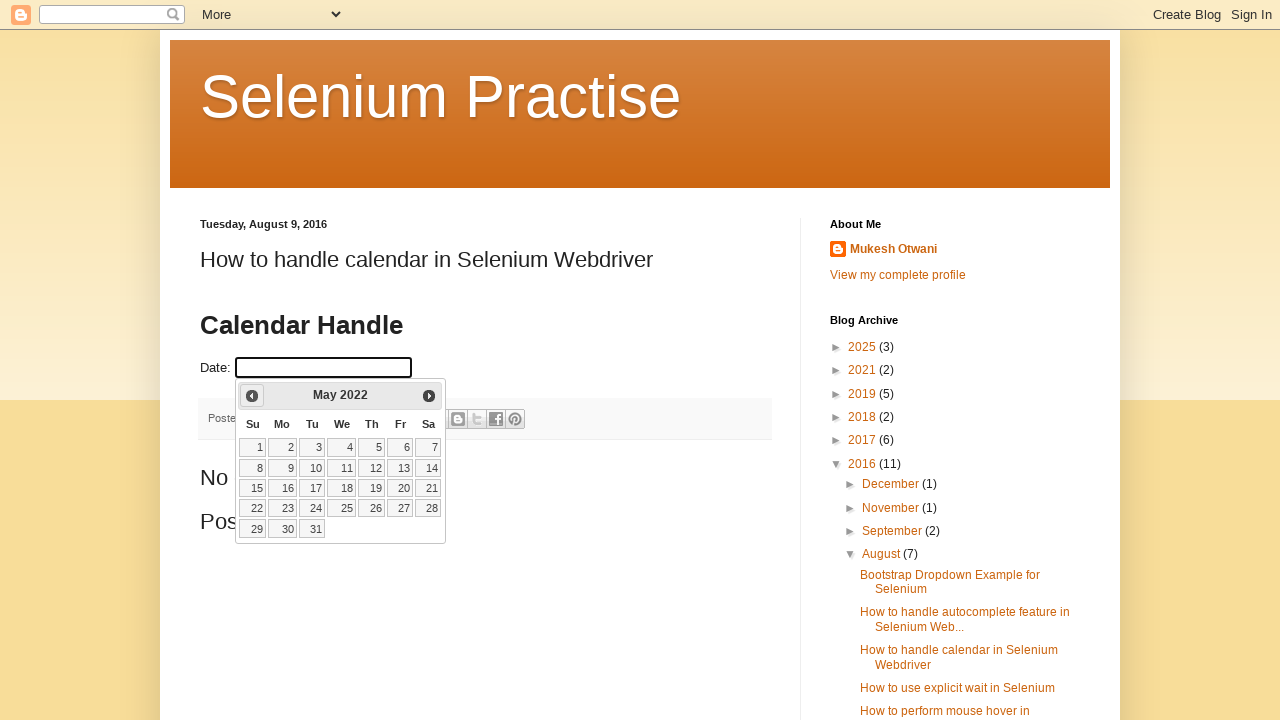

Updated current year: 2022
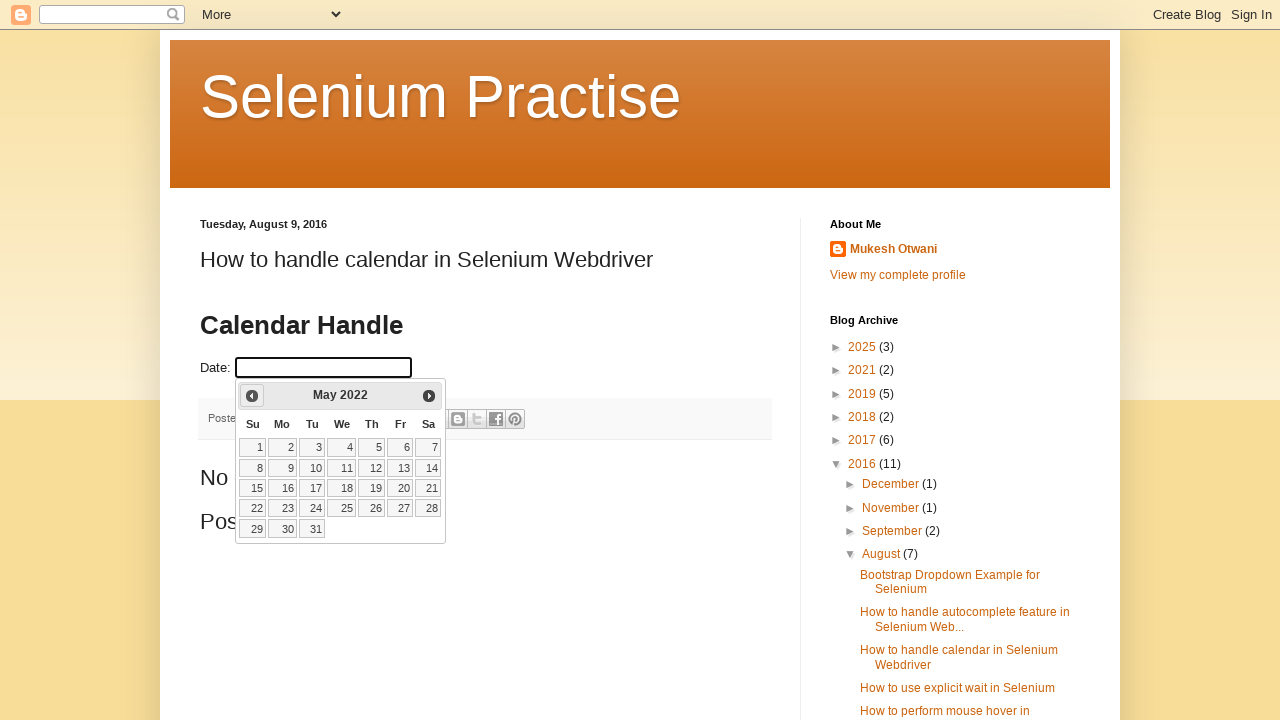

Clicked Previous button to navigate to earlier month at (252, 396) on xpath=//span[text()='Prev']
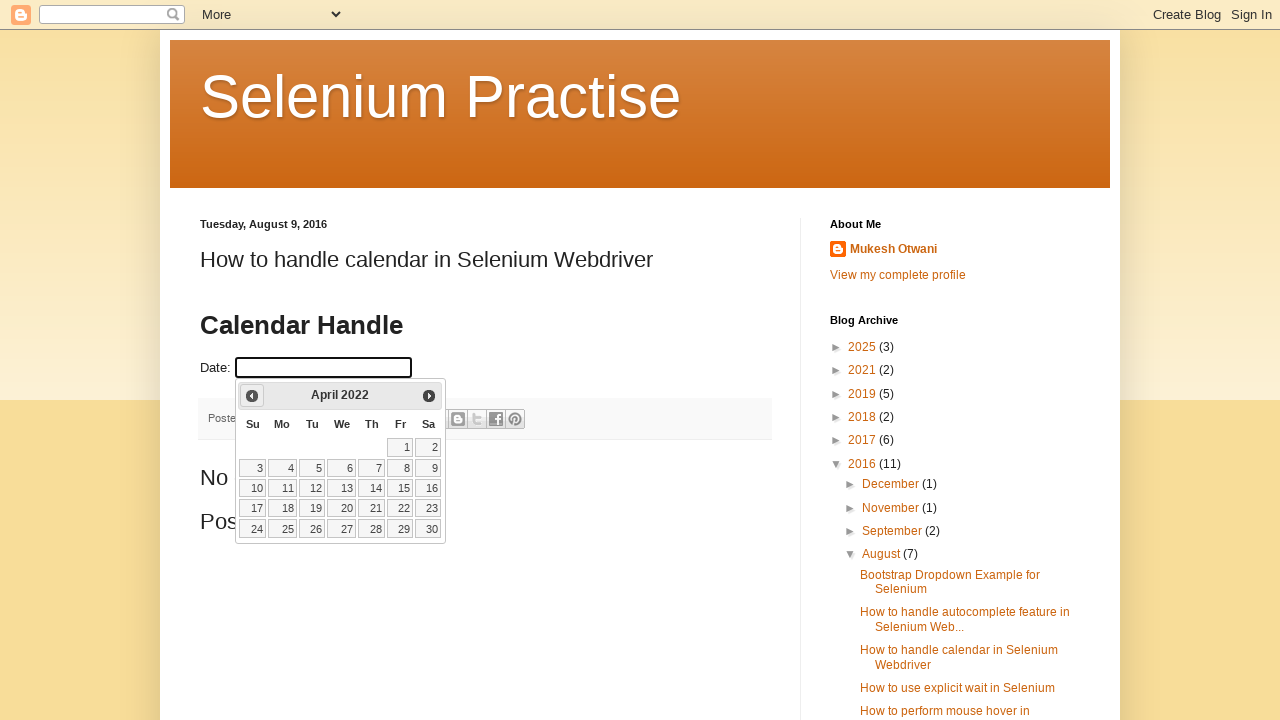

Updated current month: April
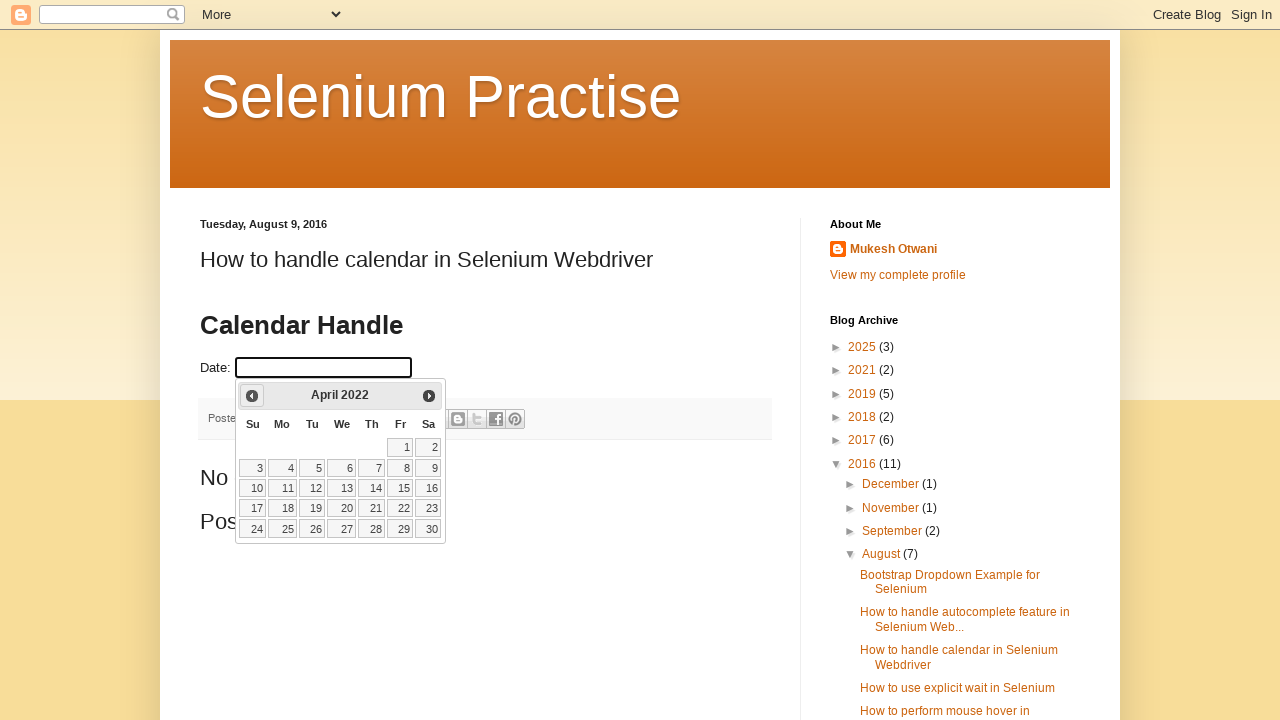

Updated current year: 2022
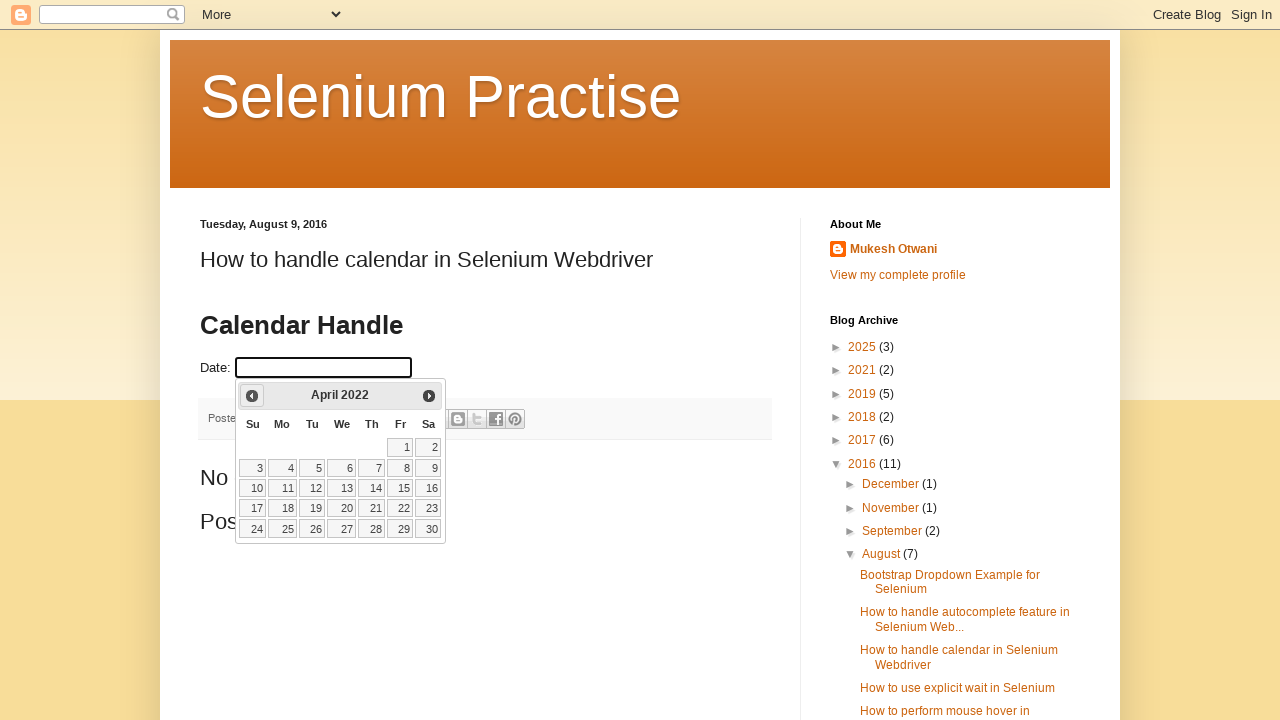

Clicked Previous button to navigate to earlier month at (252, 396) on xpath=//span[text()='Prev']
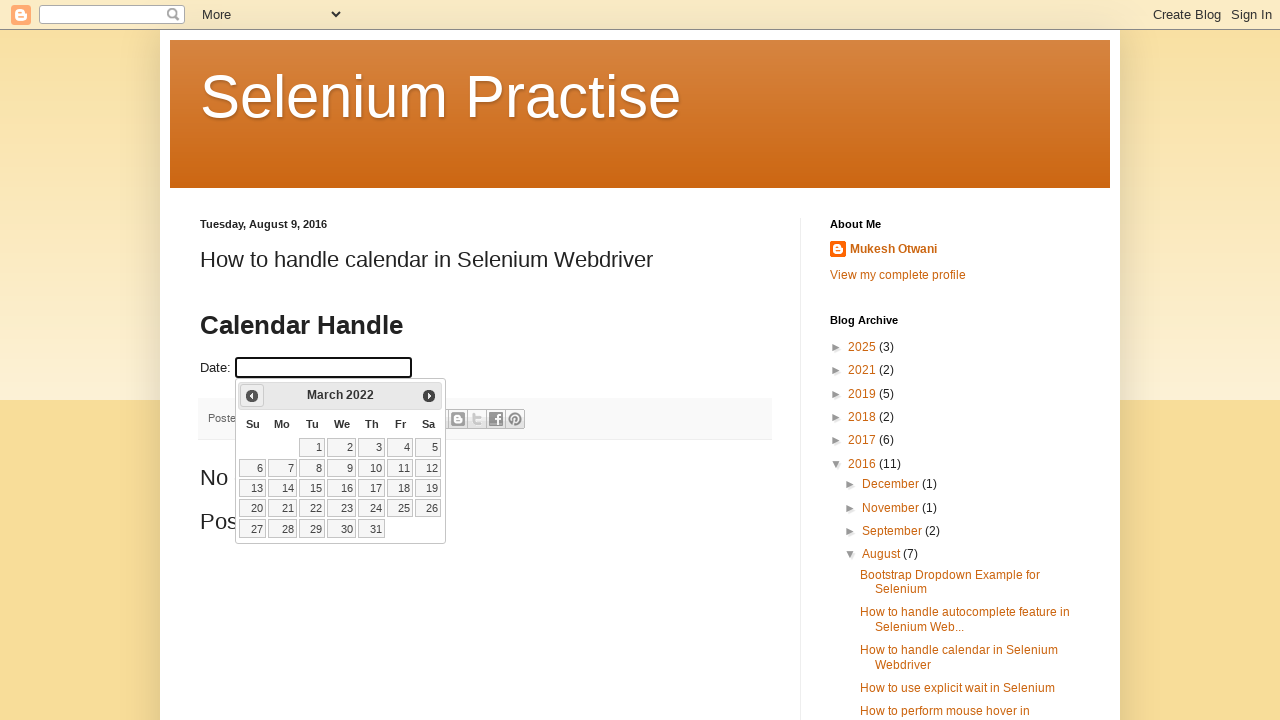

Updated current month: March
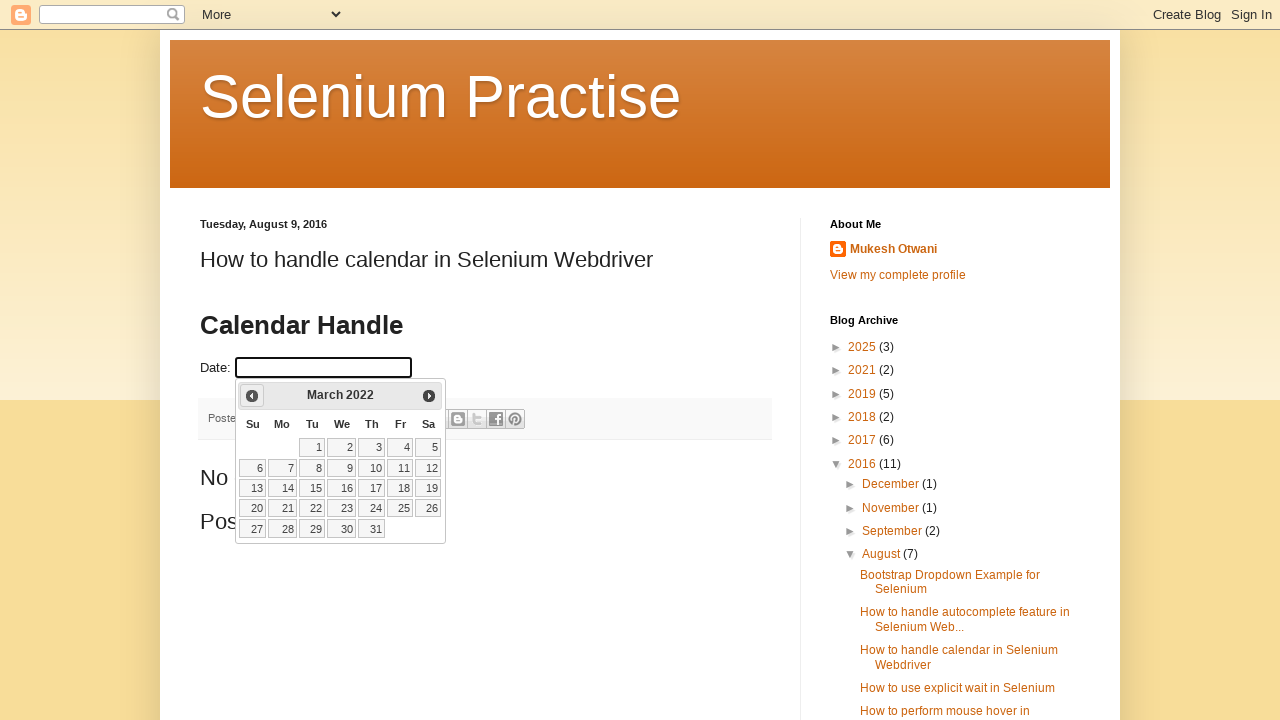

Updated current year: 2022
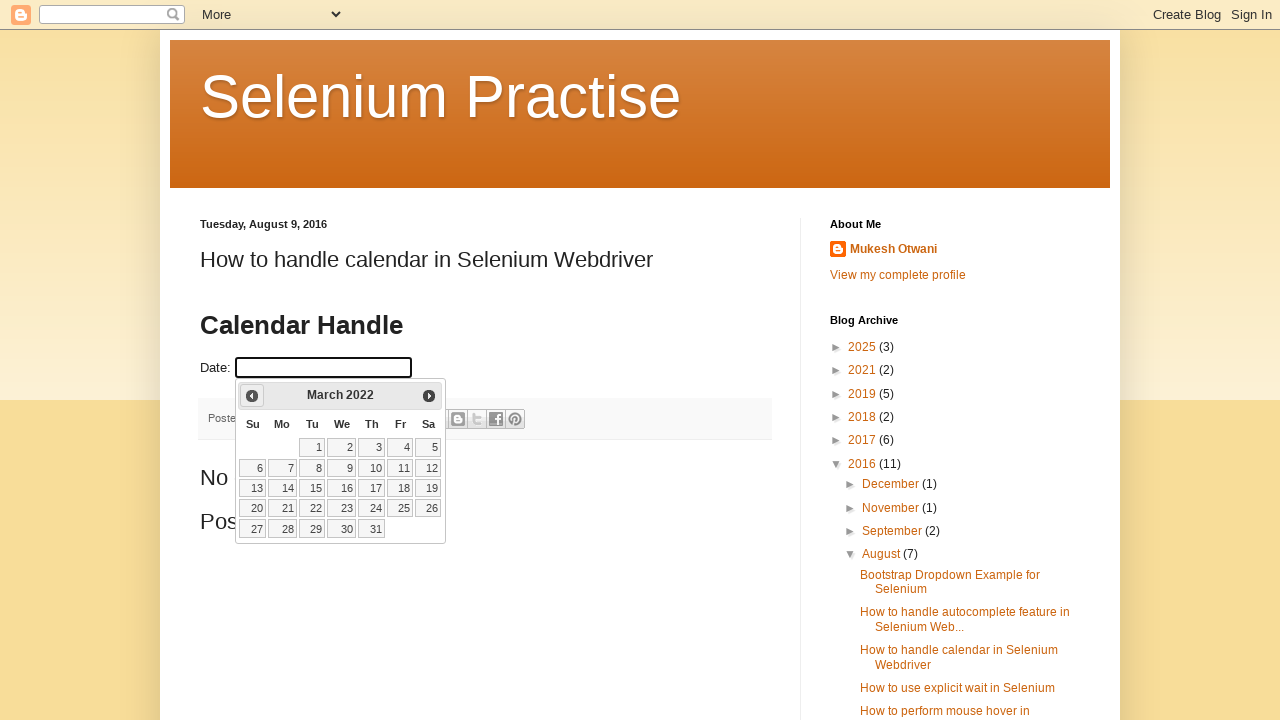

Clicked Previous button to navigate to earlier month at (252, 396) on xpath=//span[text()='Prev']
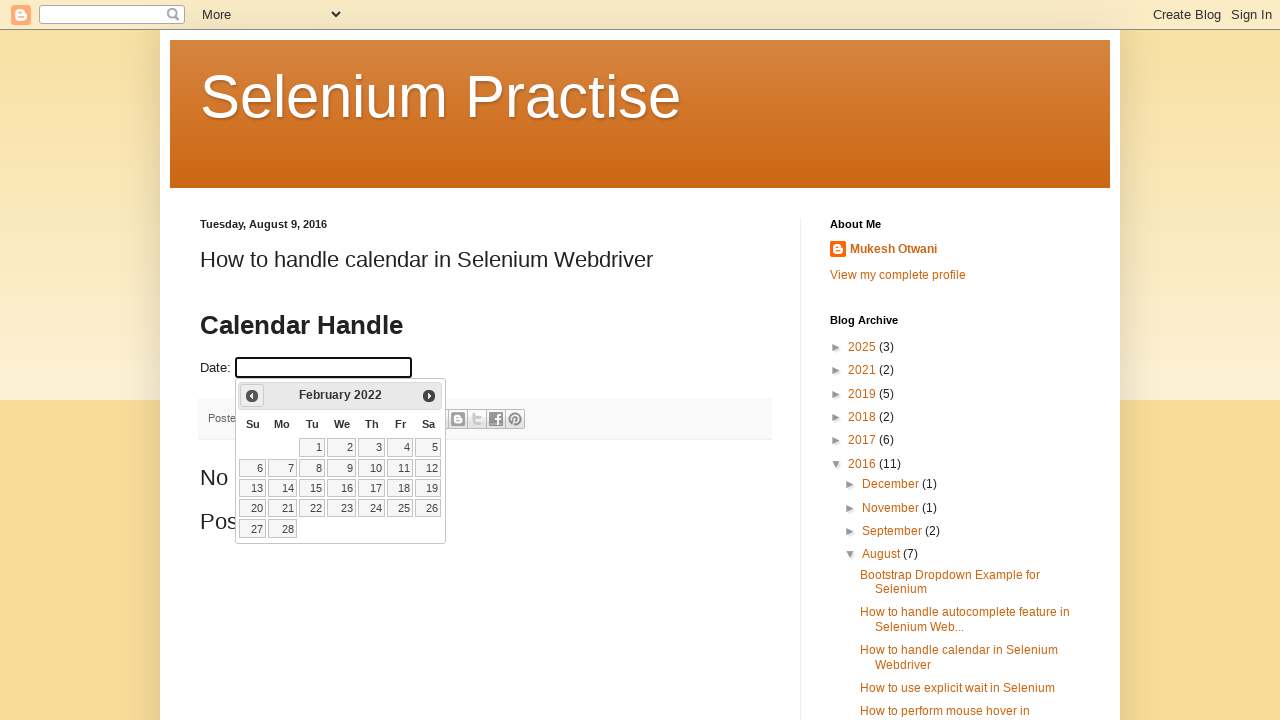

Updated current month: February
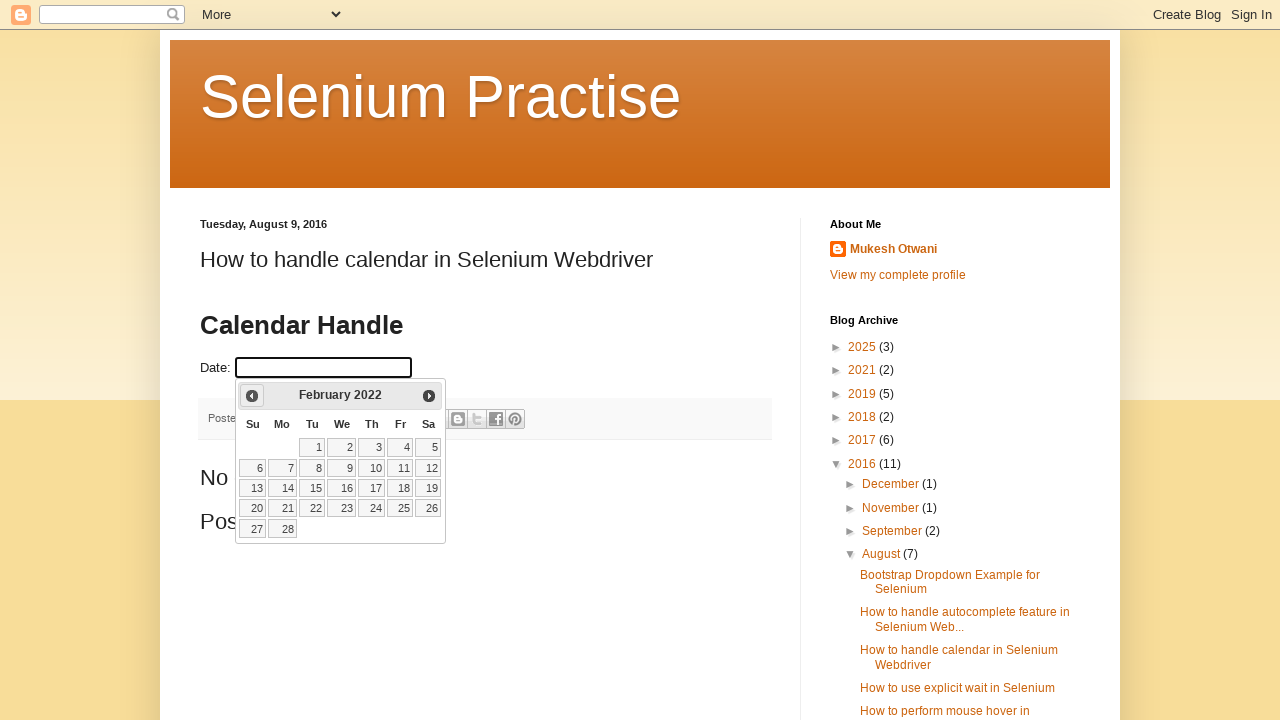

Updated current year: 2022
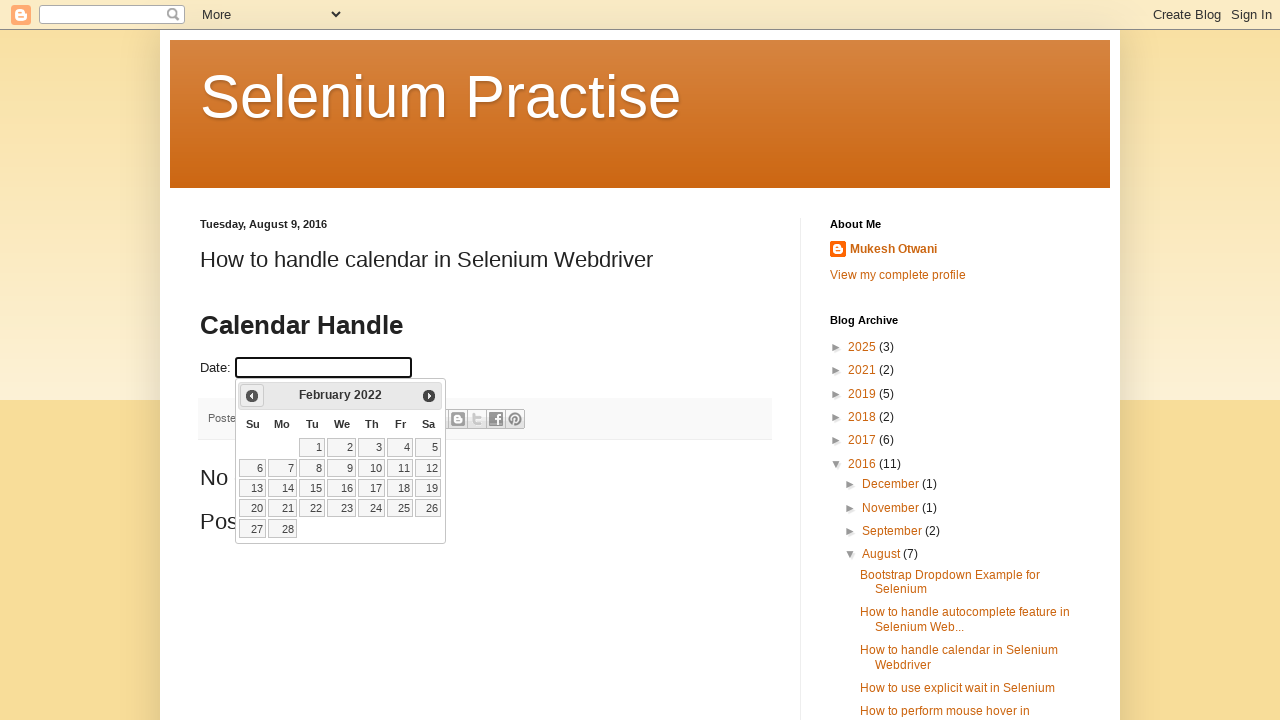

Clicked Previous button to navigate to earlier month at (252, 396) on xpath=//span[text()='Prev']
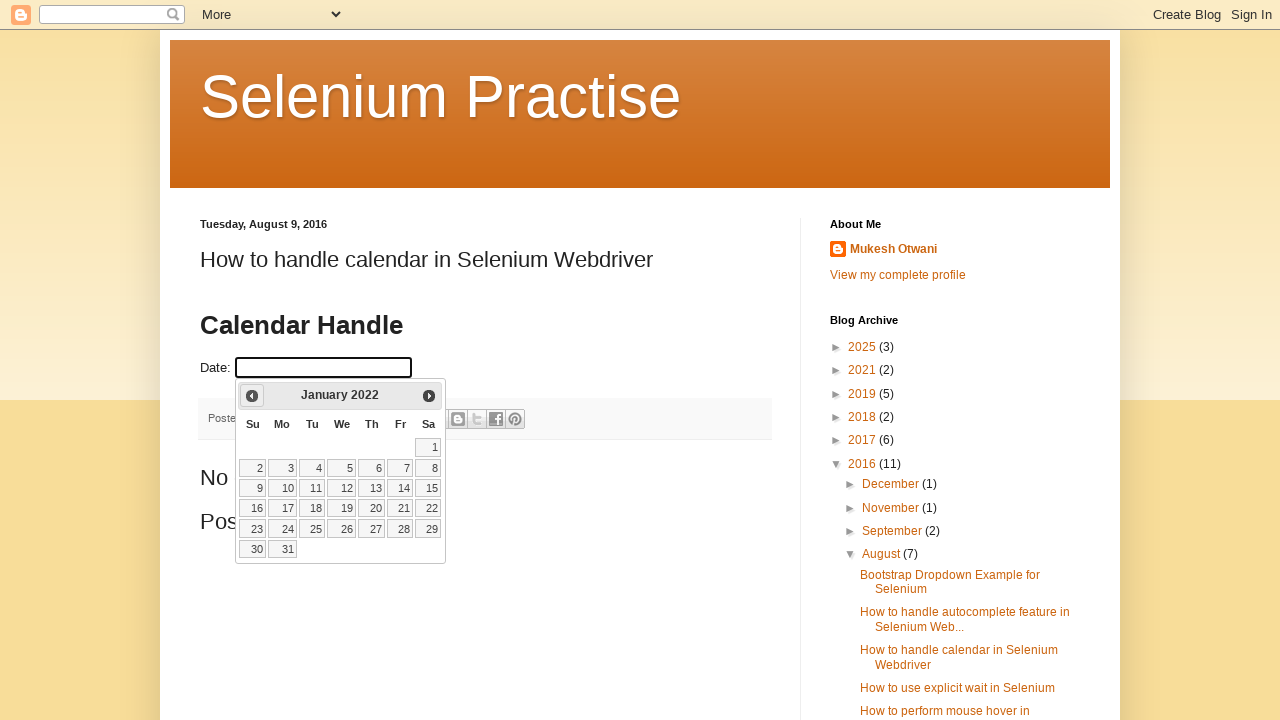

Updated current month: January
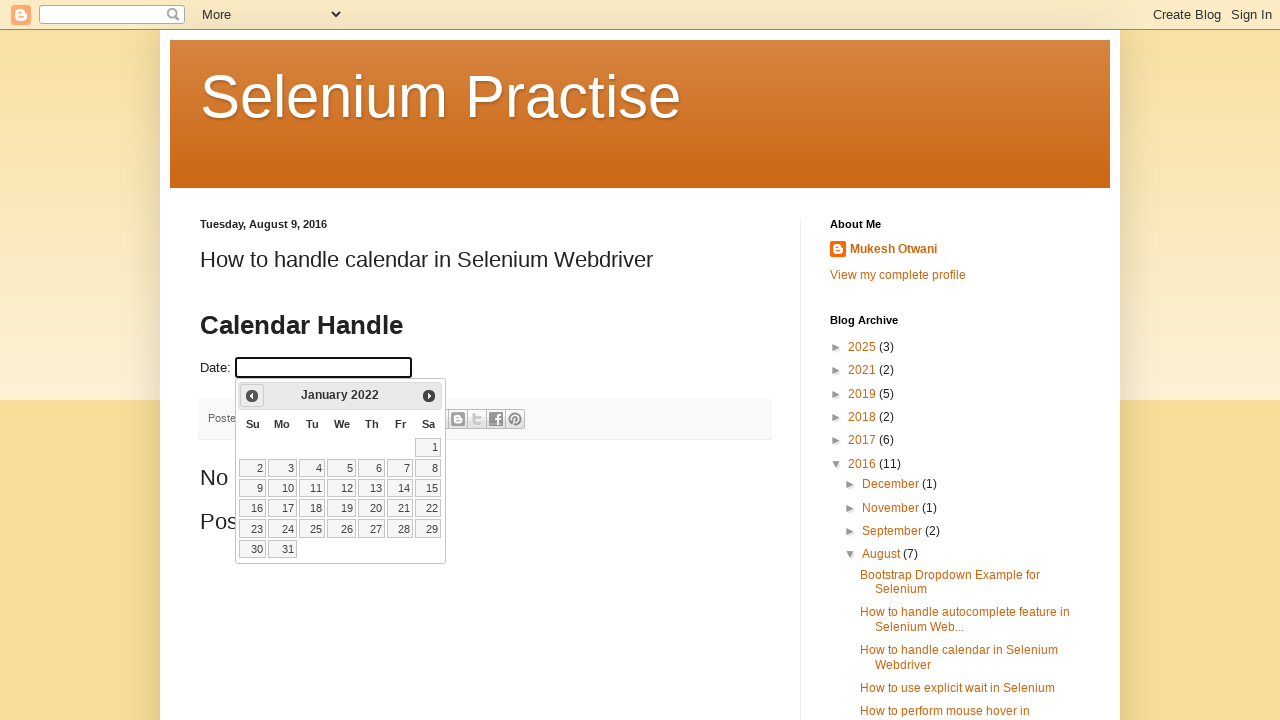

Updated current year: 2022
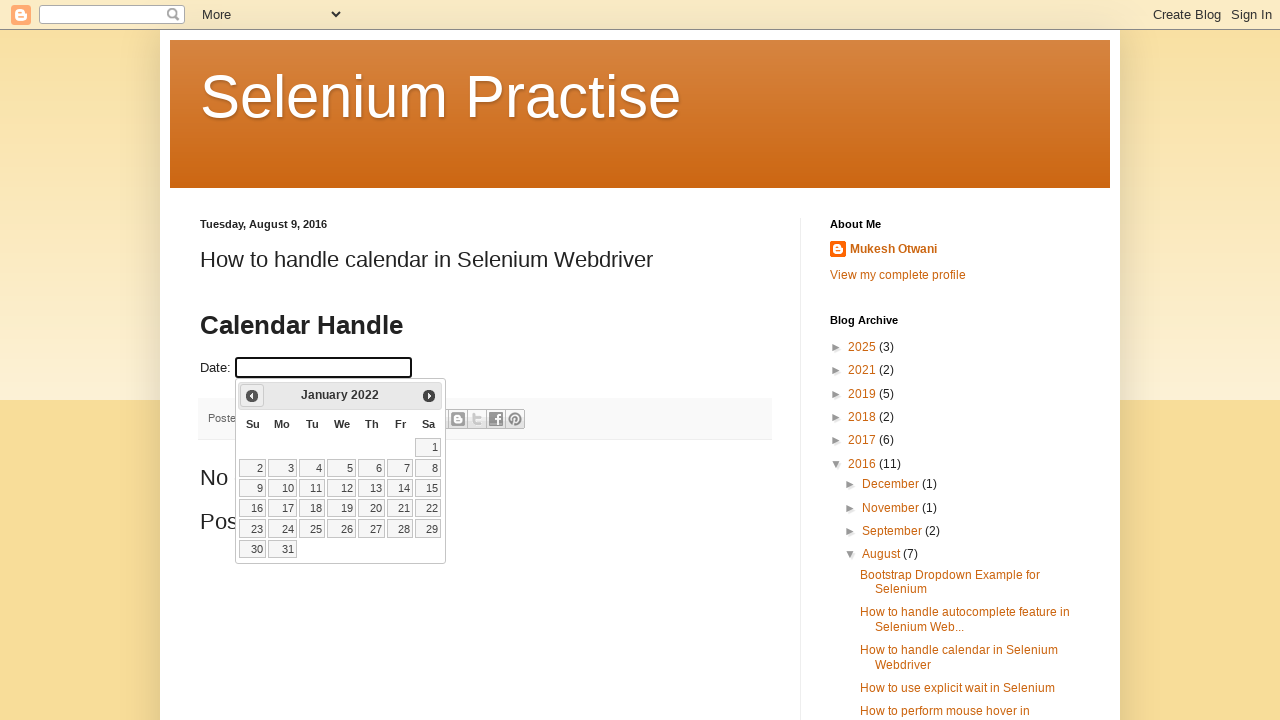

Clicked Previous button to navigate to earlier month at (252, 396) on xpath=//span[text()='Prev']
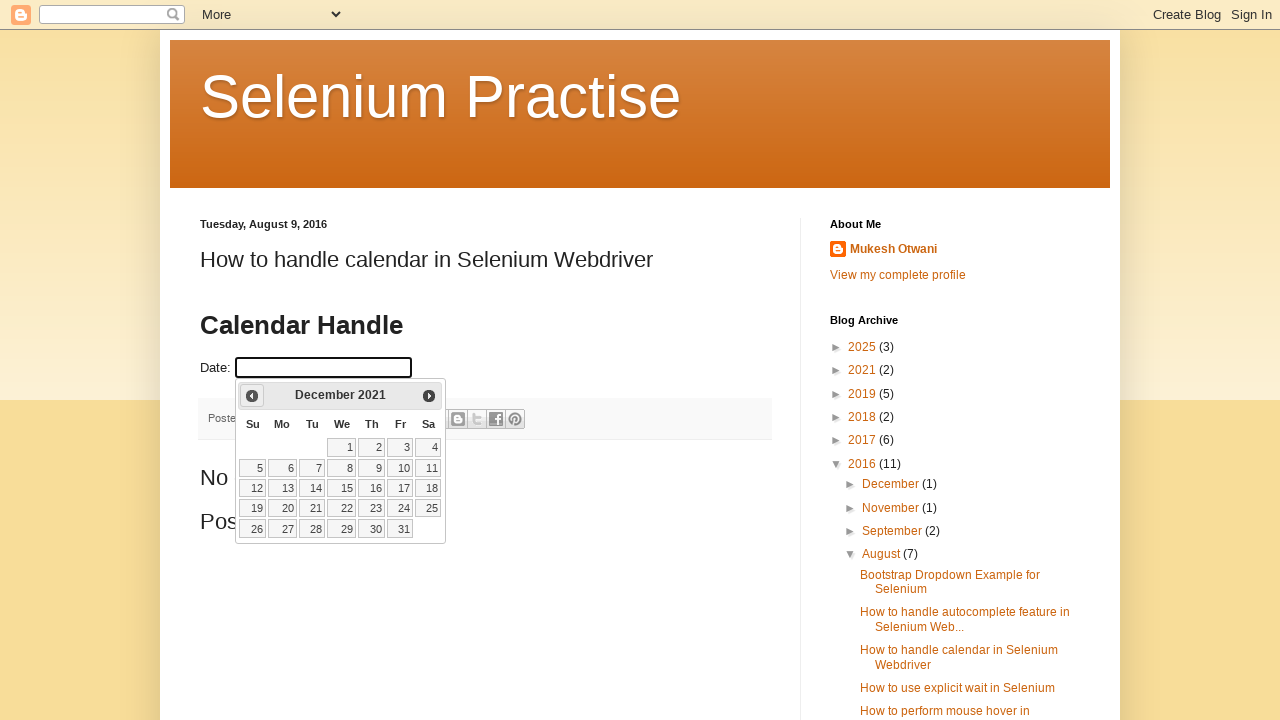

Updated current month: December
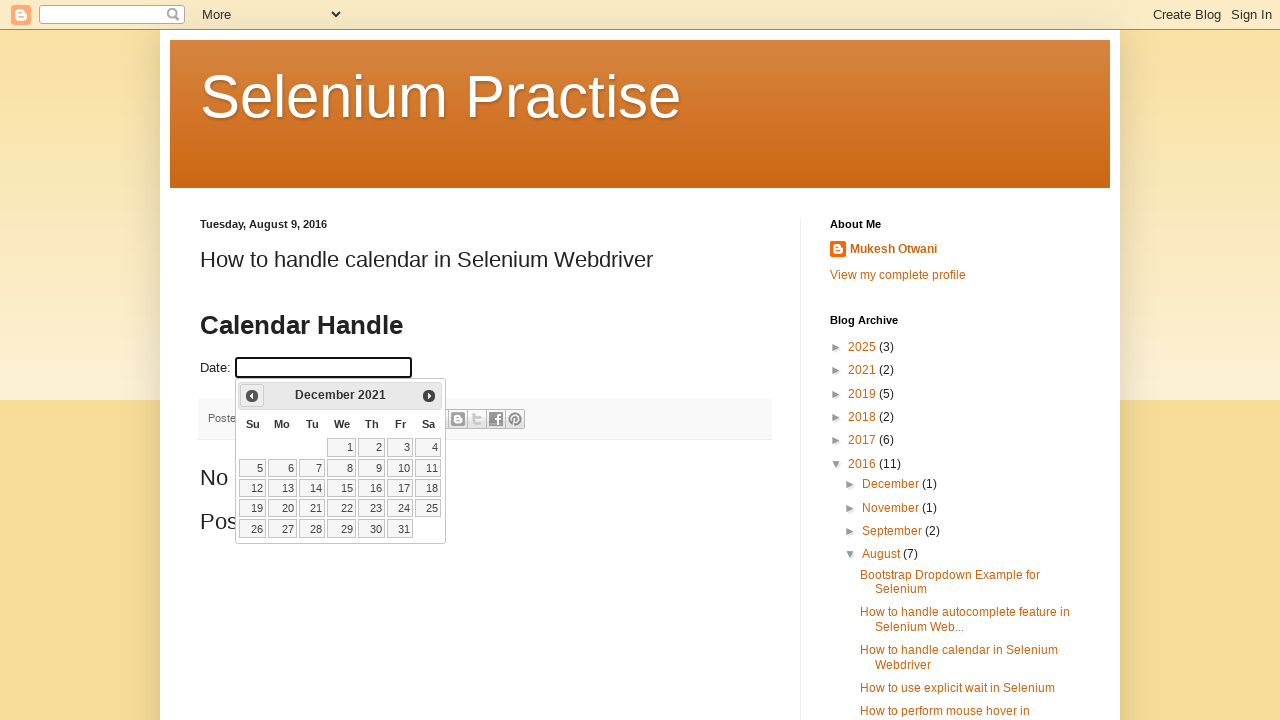

Updated current year: 2021
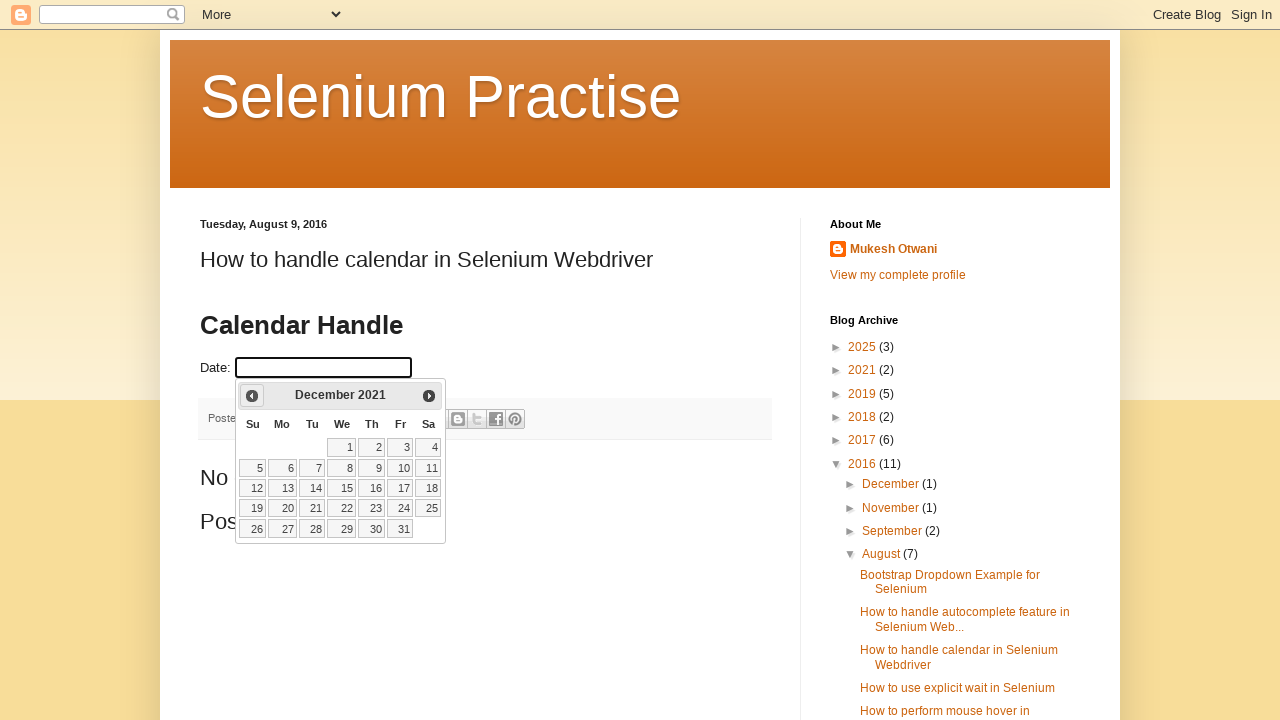

Clicked Previous button to navigate to earlier month at (252, 396) on xpath=//span[text()='Prev']
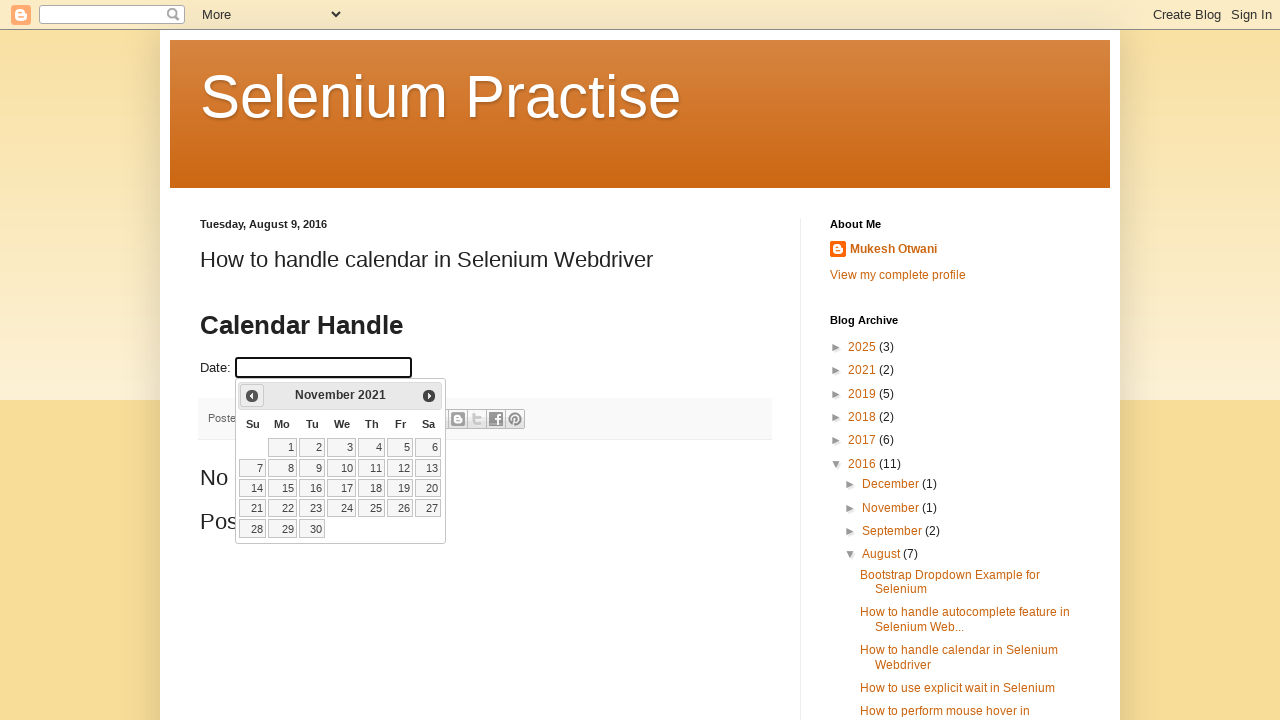

Updated current month: November
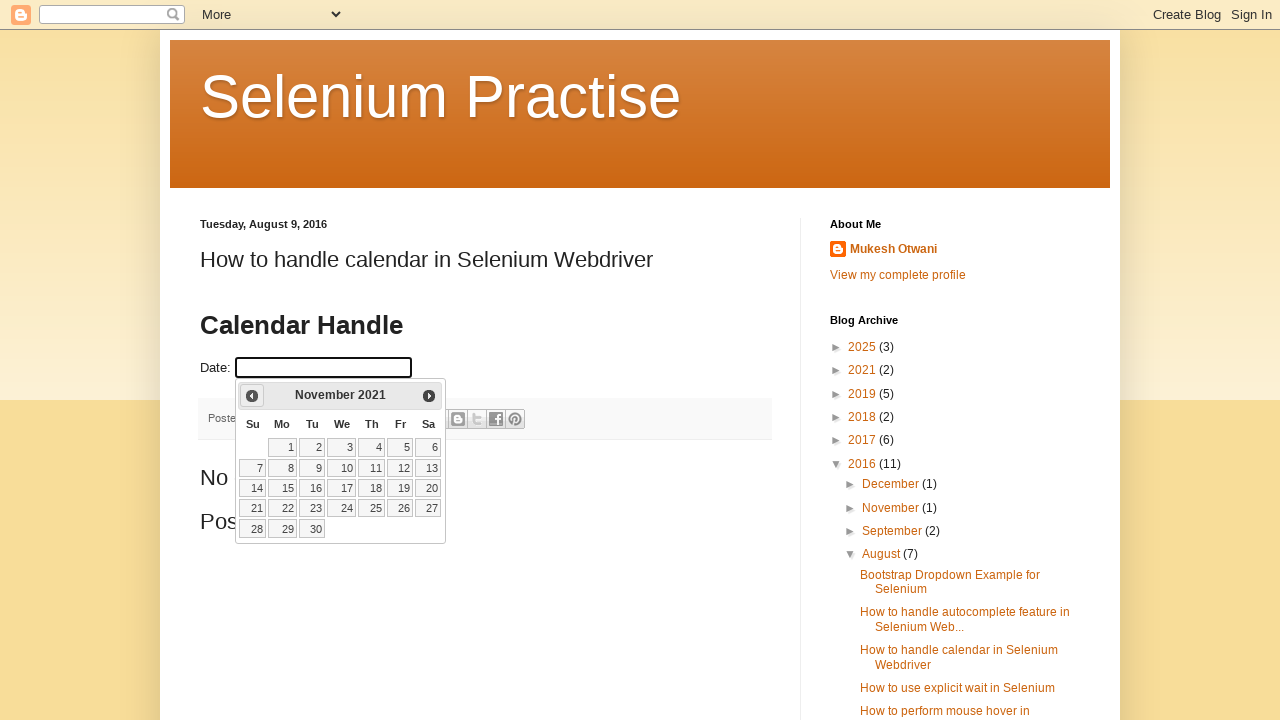

Updated current year: 2021
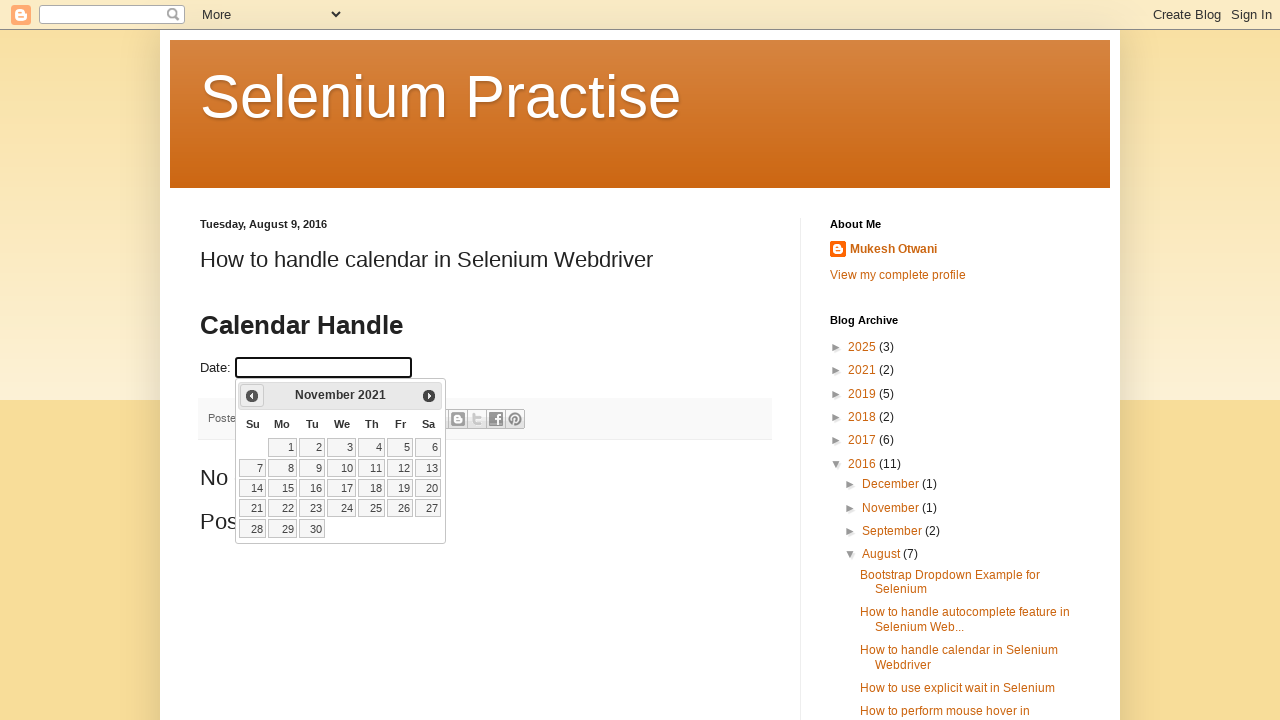

Clicked Previous button to navigate to earlier month at (252, 396) on xpath=//span[text()='Prev']
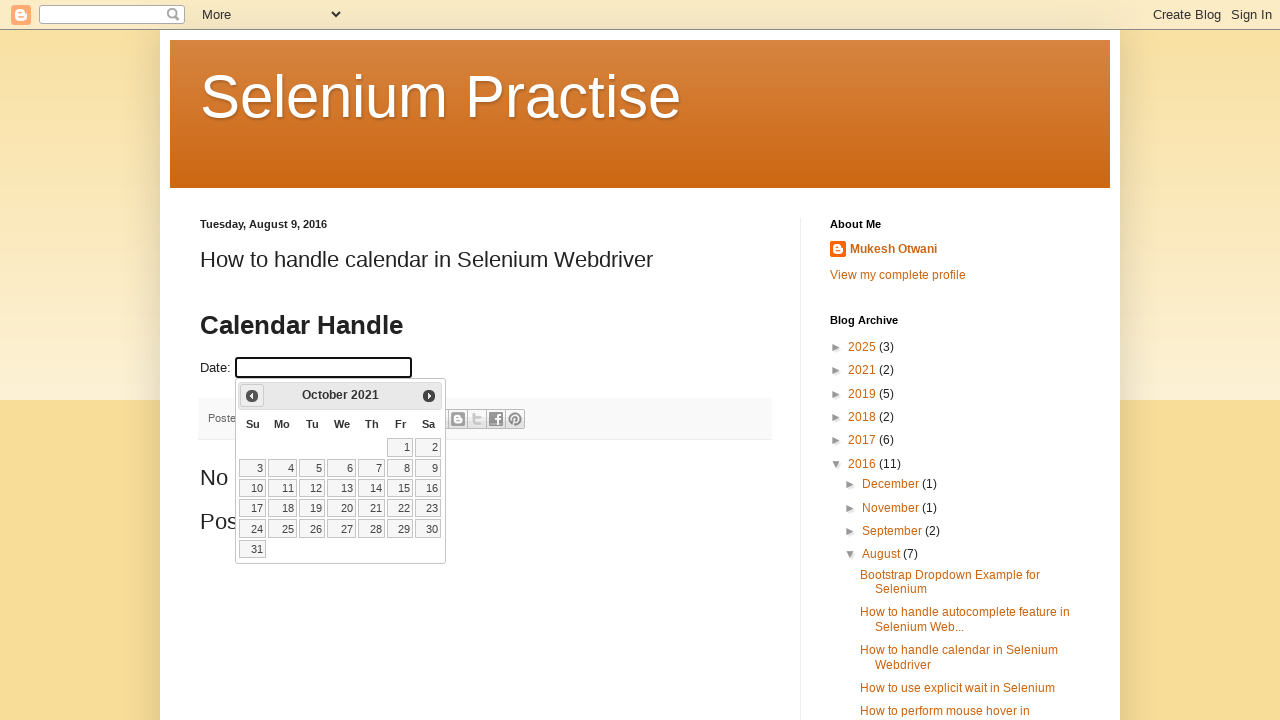

Updated current month: October
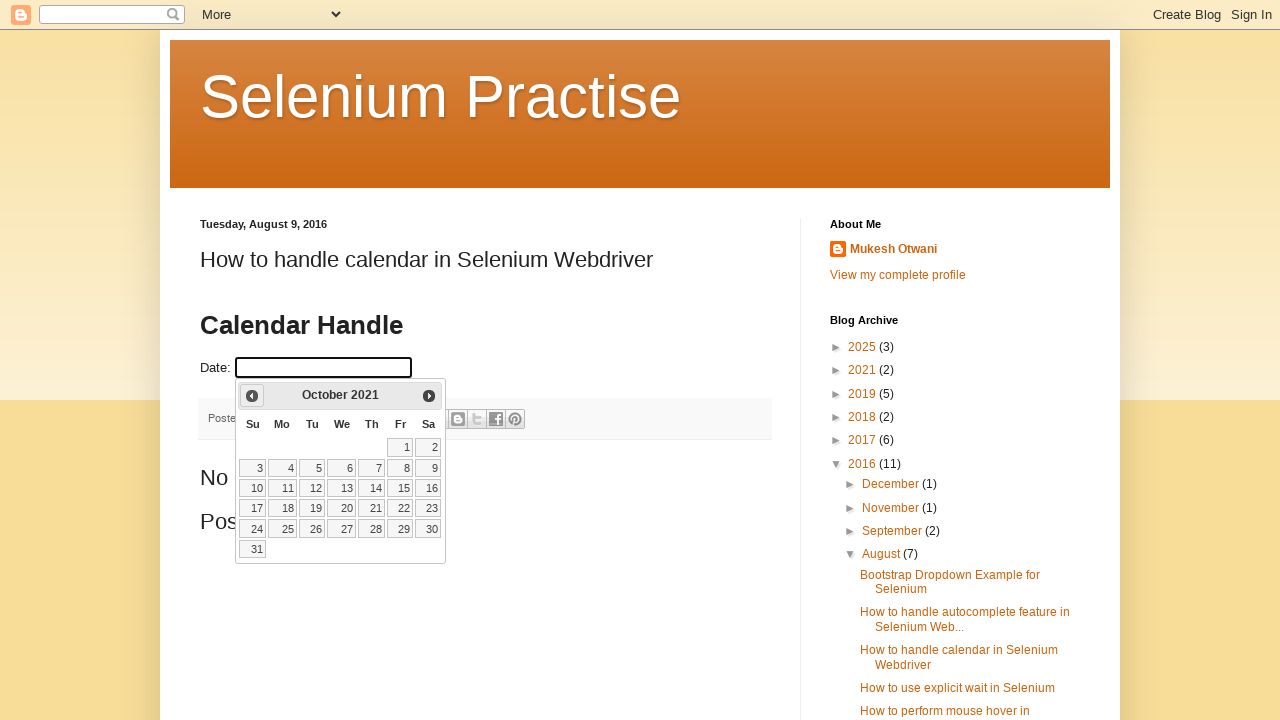

Updated current year: 2021
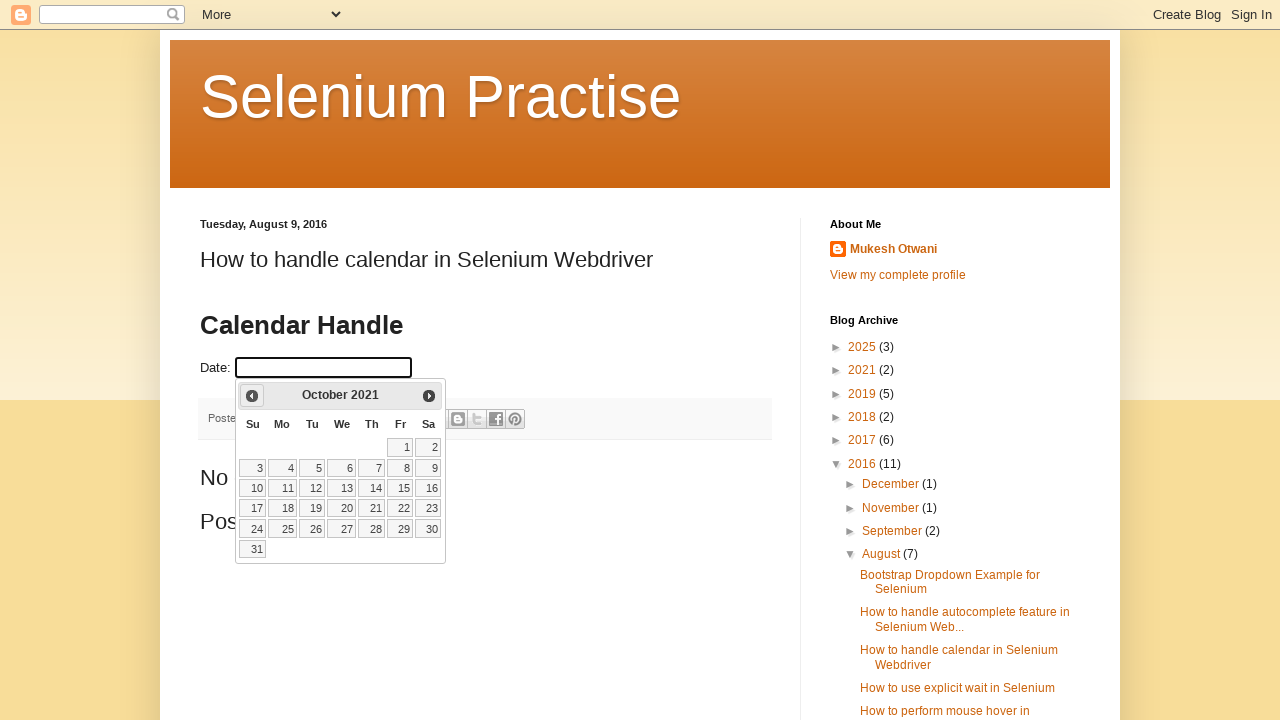

Clicked Previous button to navigate to earlier month at (252, 396) on xpath=//span[text()='Prev']
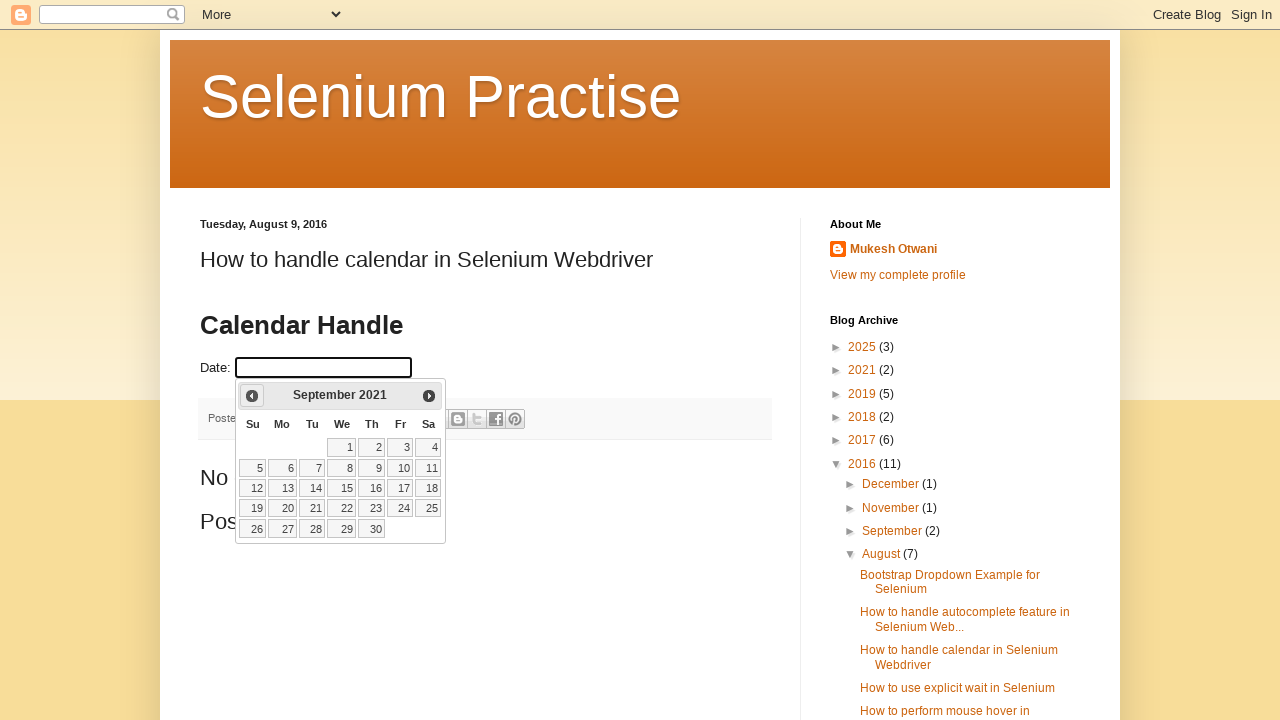

Updated current month: September
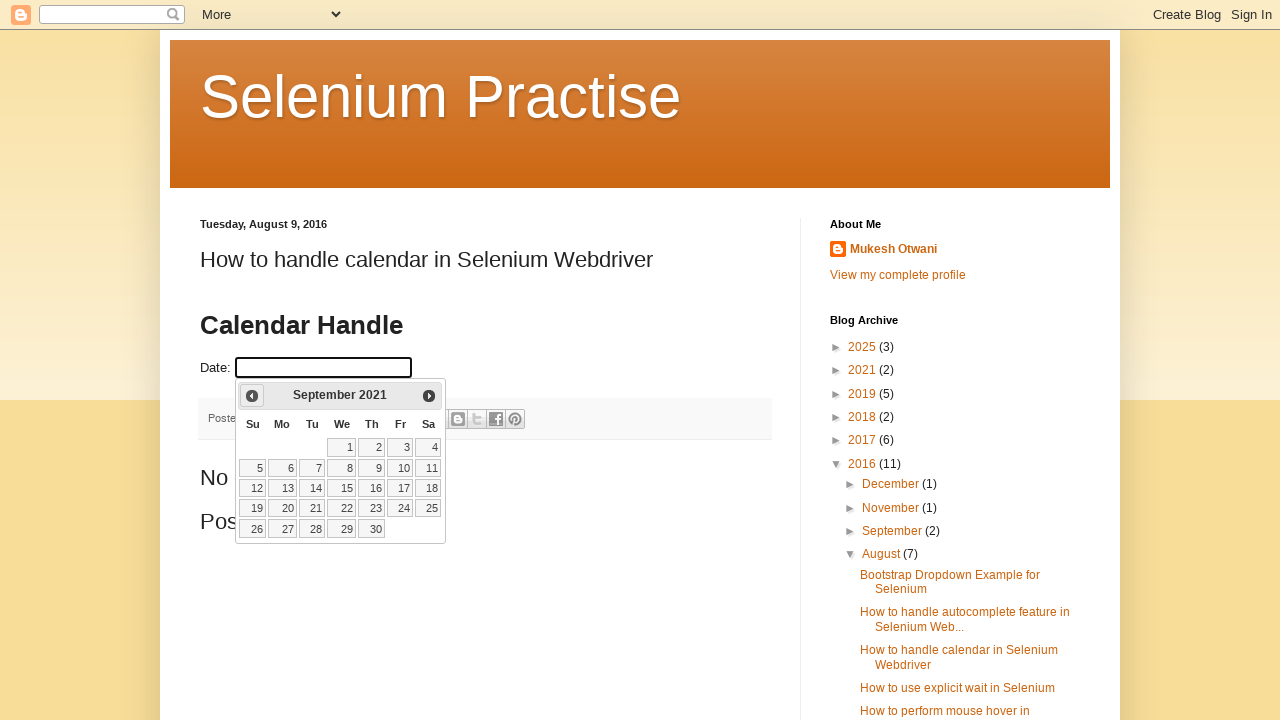

Updated current year: 2021
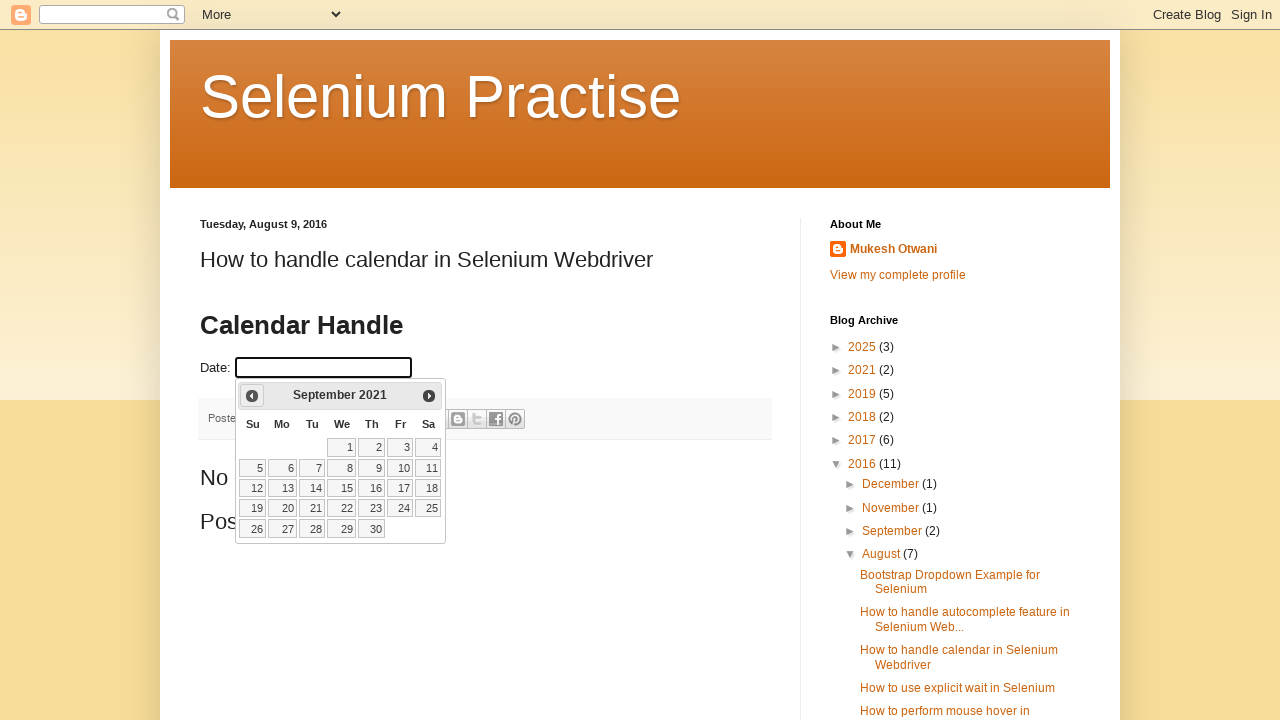

Clicked Previous button to navigate to earlier month at (252, 396) on xpath=//span[text()='Prev']
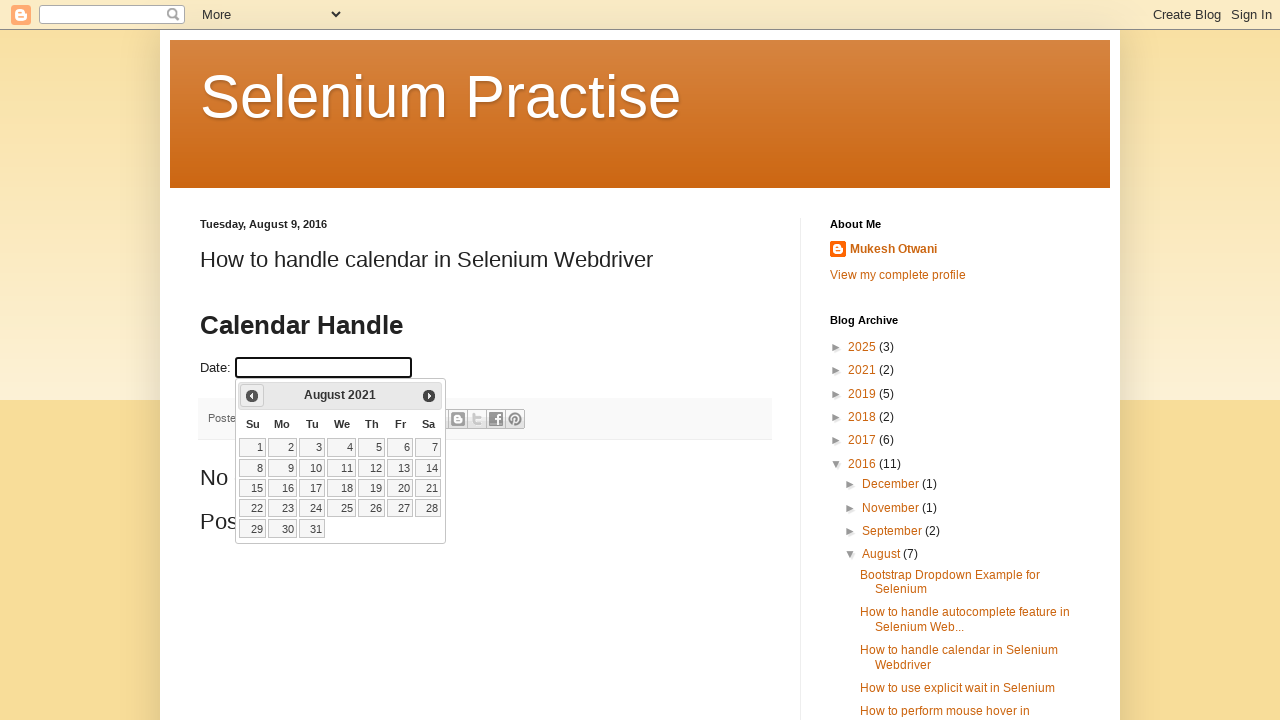

Updated current month: August
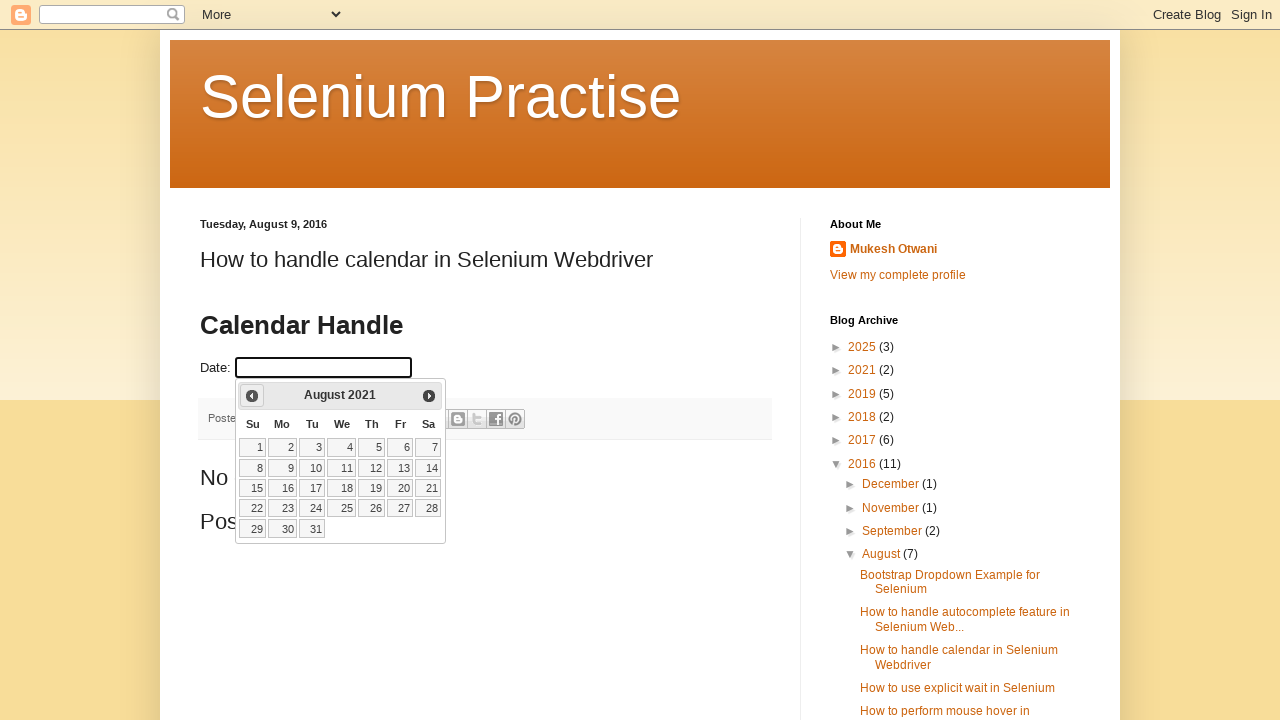

Updated current year: 2021
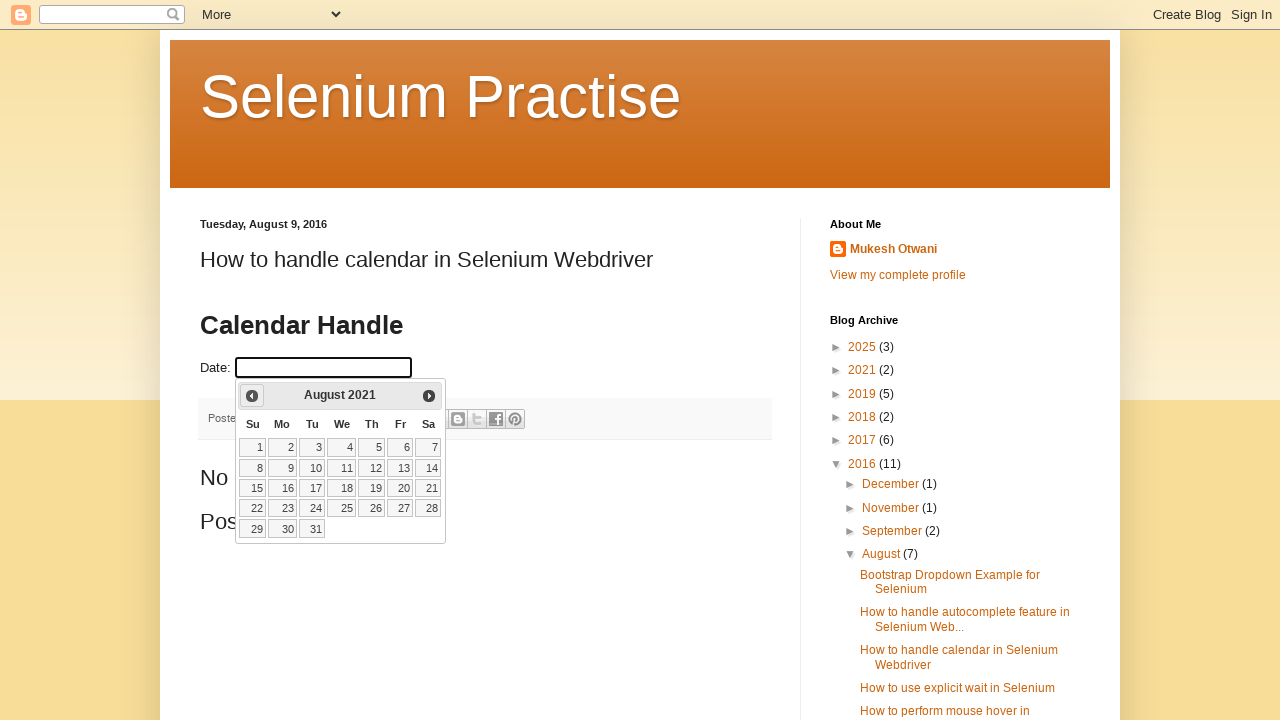

Clicked Previous button to navigate to earlier month at (252, 396) on xpath=//span[text()='Prev']
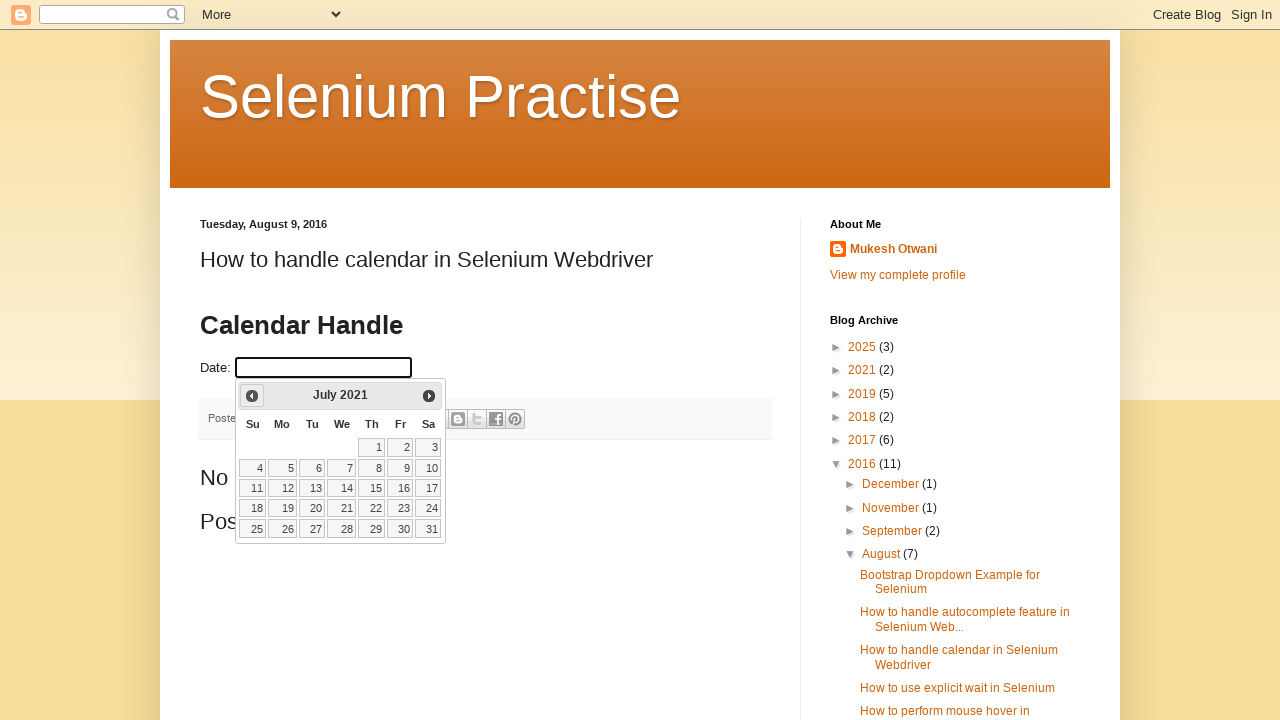

Updated current month: July
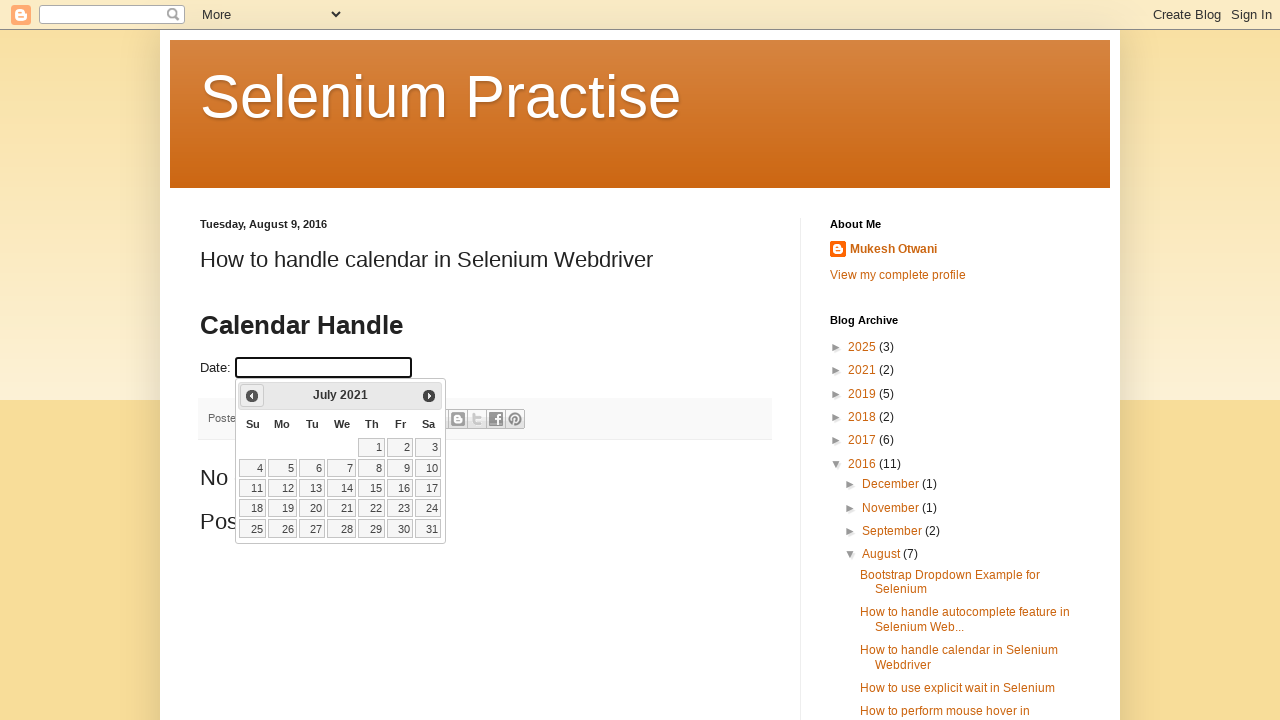

Updated current year: 2021
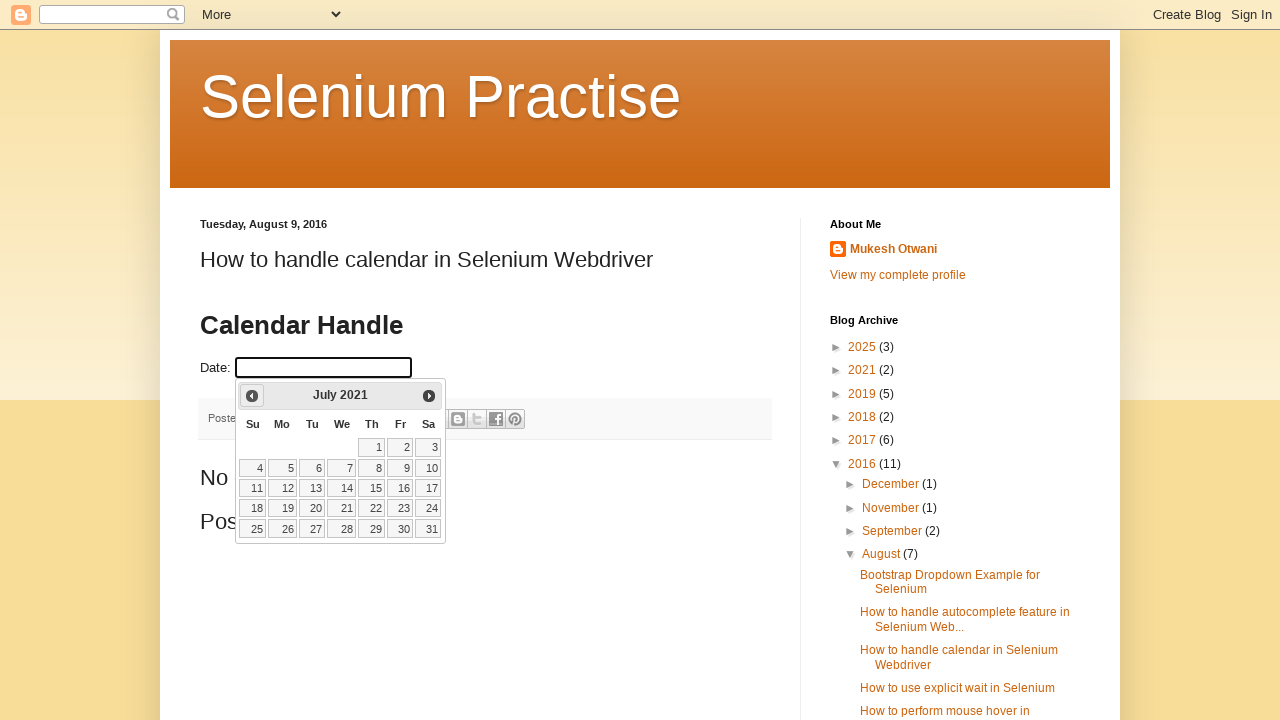

Clicked Previous button to navigate to earlier month at (252, 396) on xpath=//span[text()='Prev']
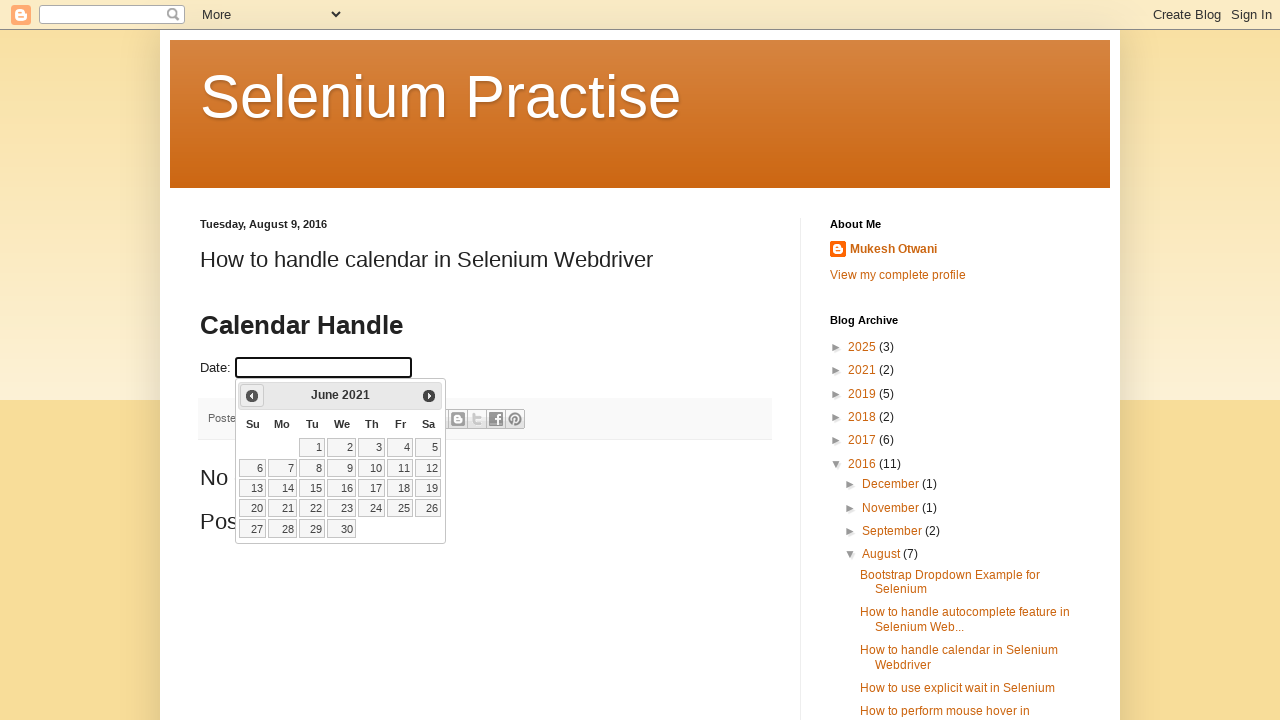

Updated current month: June
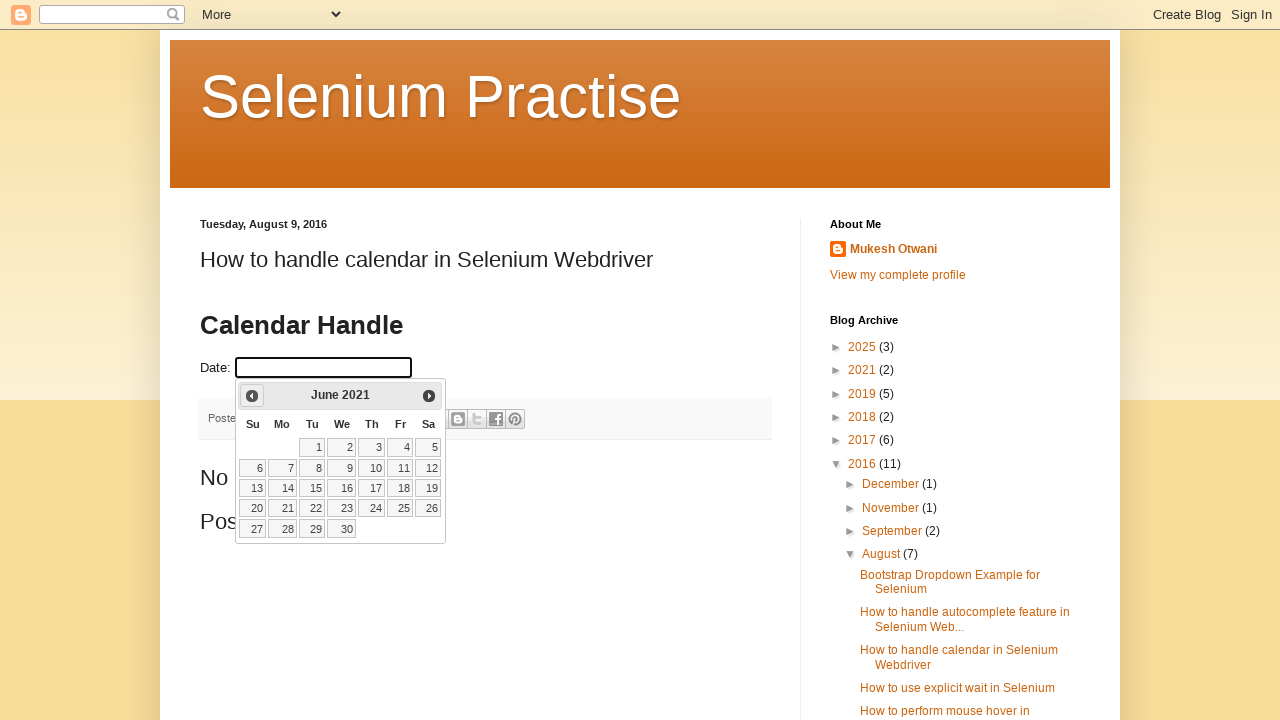

Updated current year: 2021
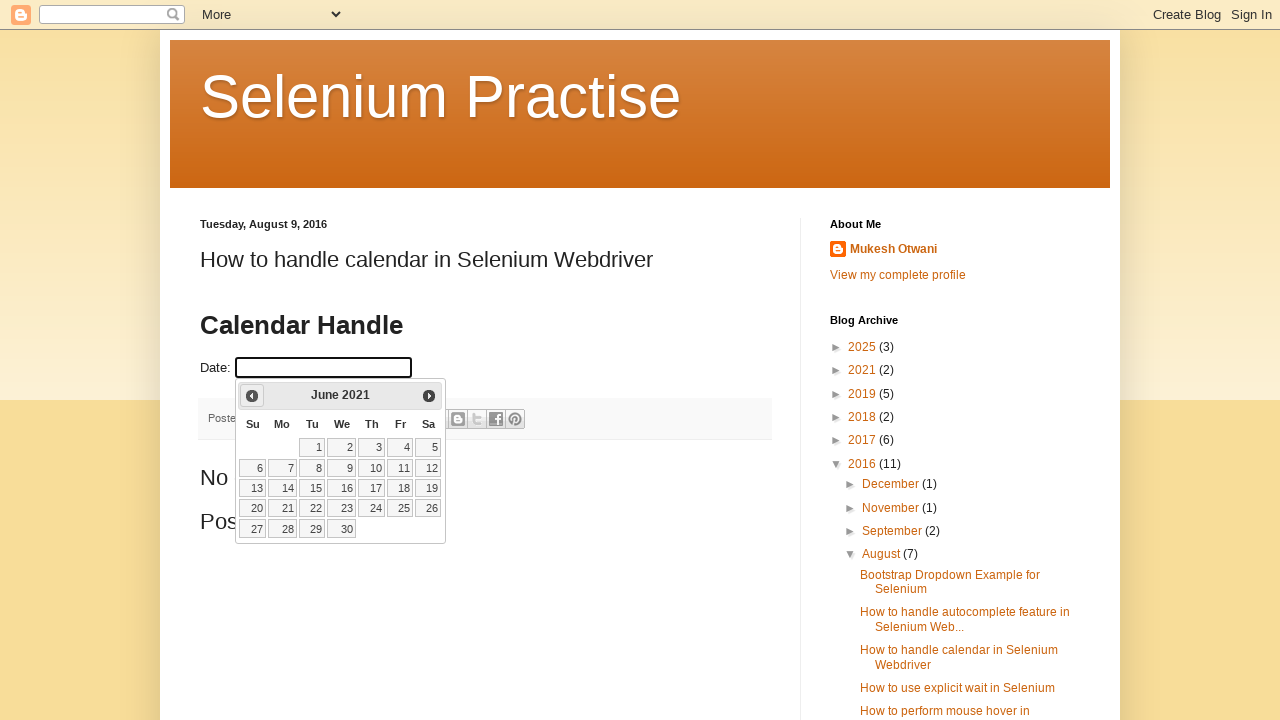

Clicked Previous button to navigate to earlier month at (252, 396) on xpath=//span[text()='Prev']
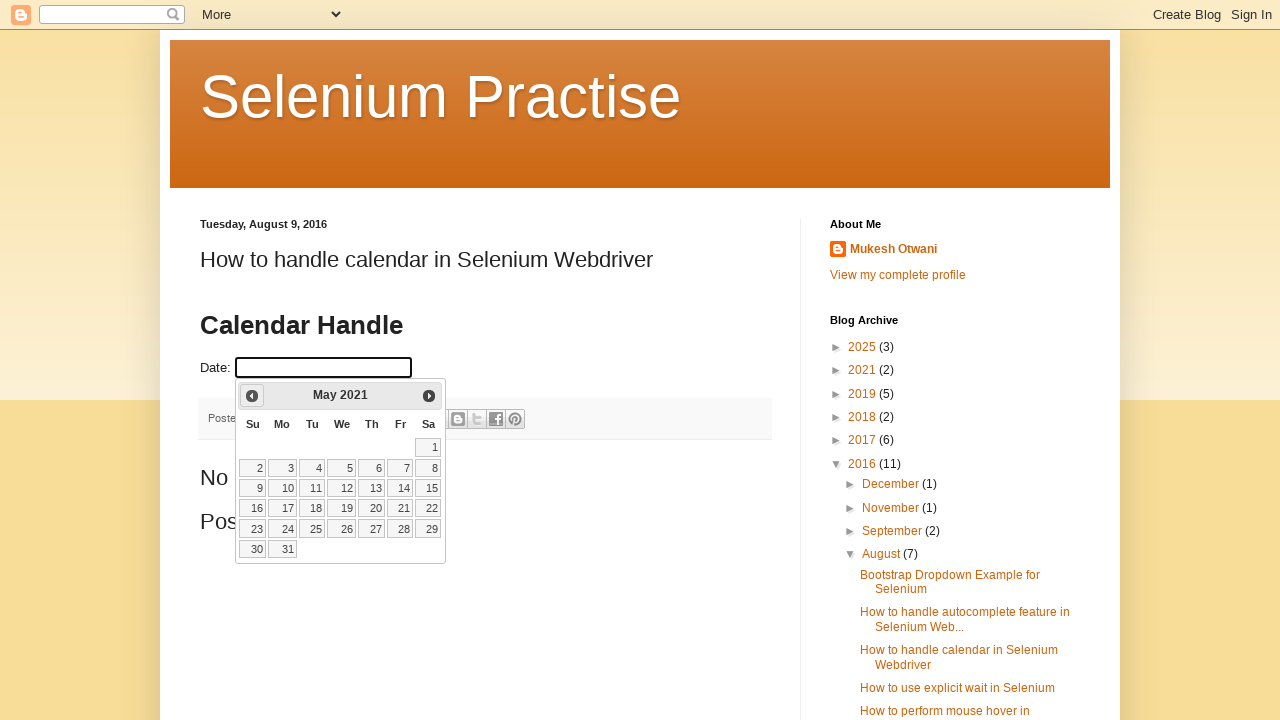

Updated current month: May
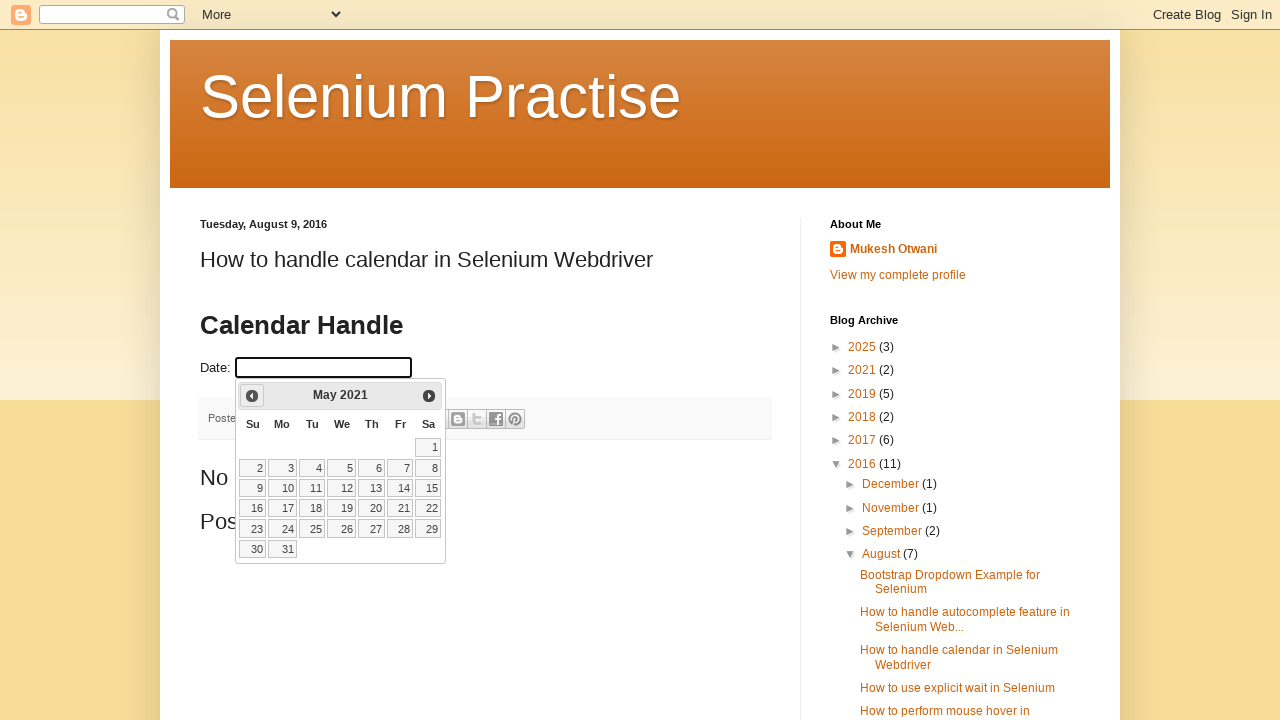

Updated current year: 2021
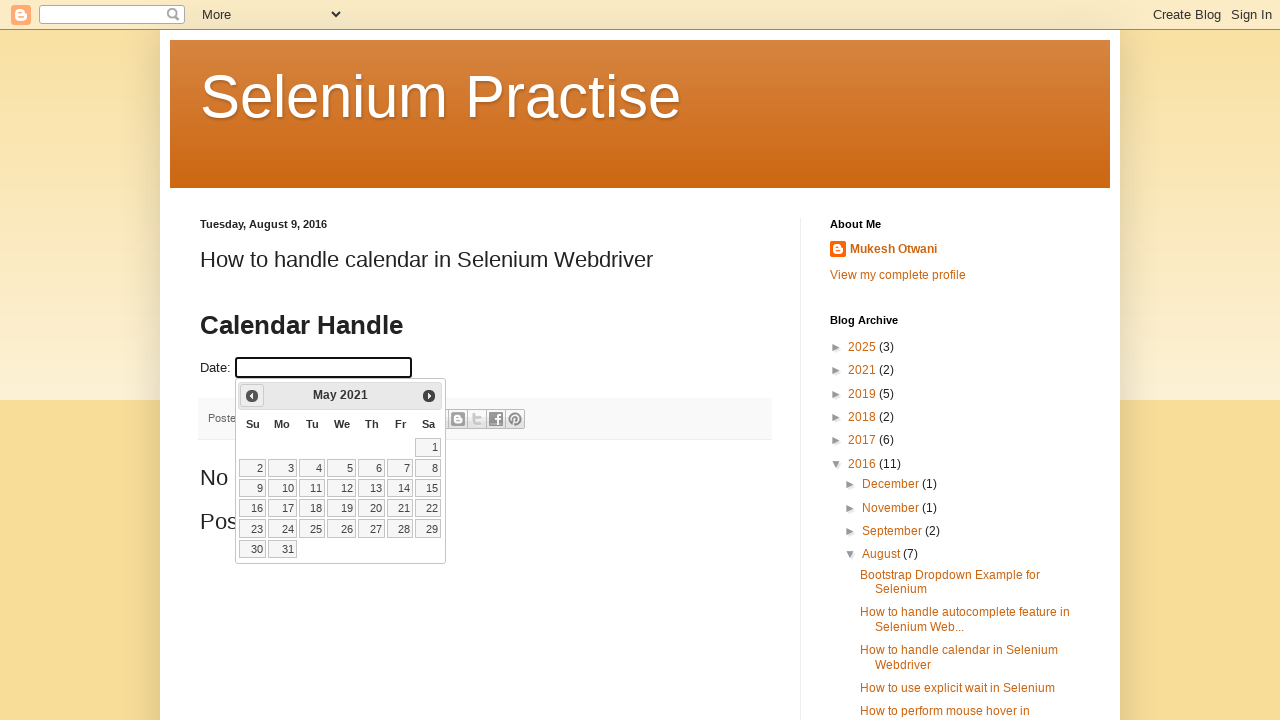

Clicked Previous button to navigate to earlier month at (252, 396) on xpath=//span[text()='Prev']
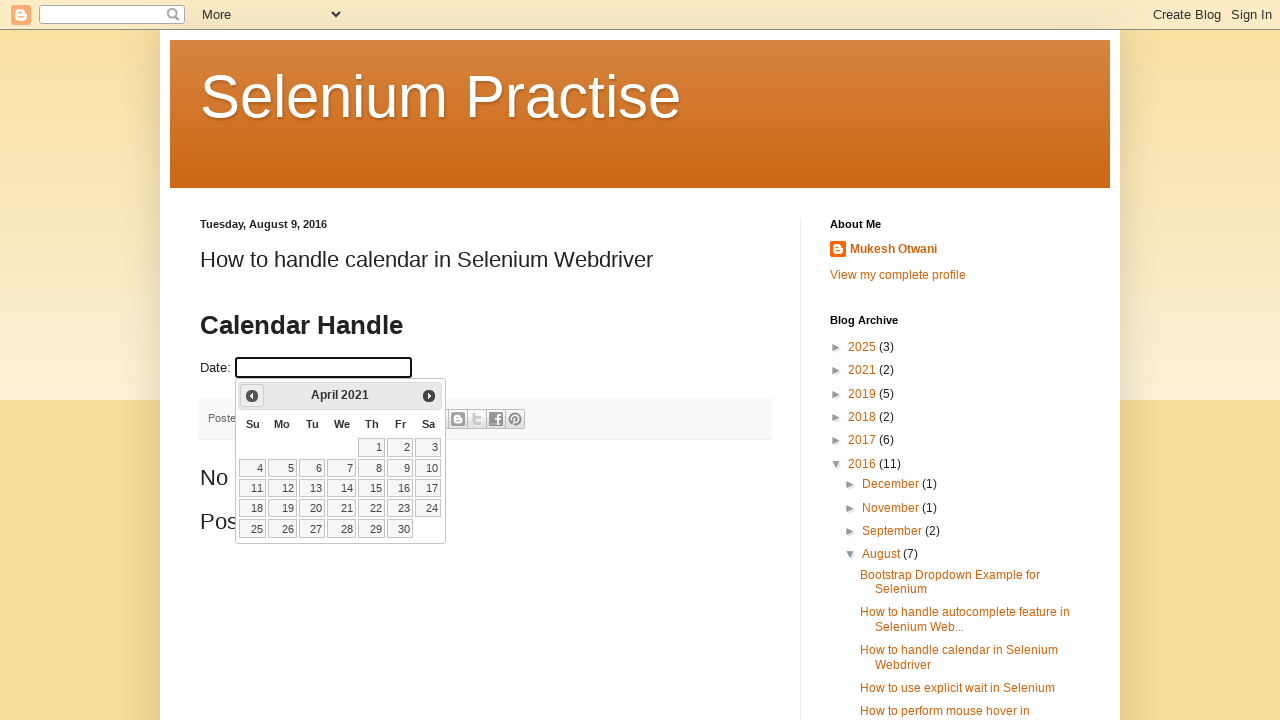

Updated current month: April
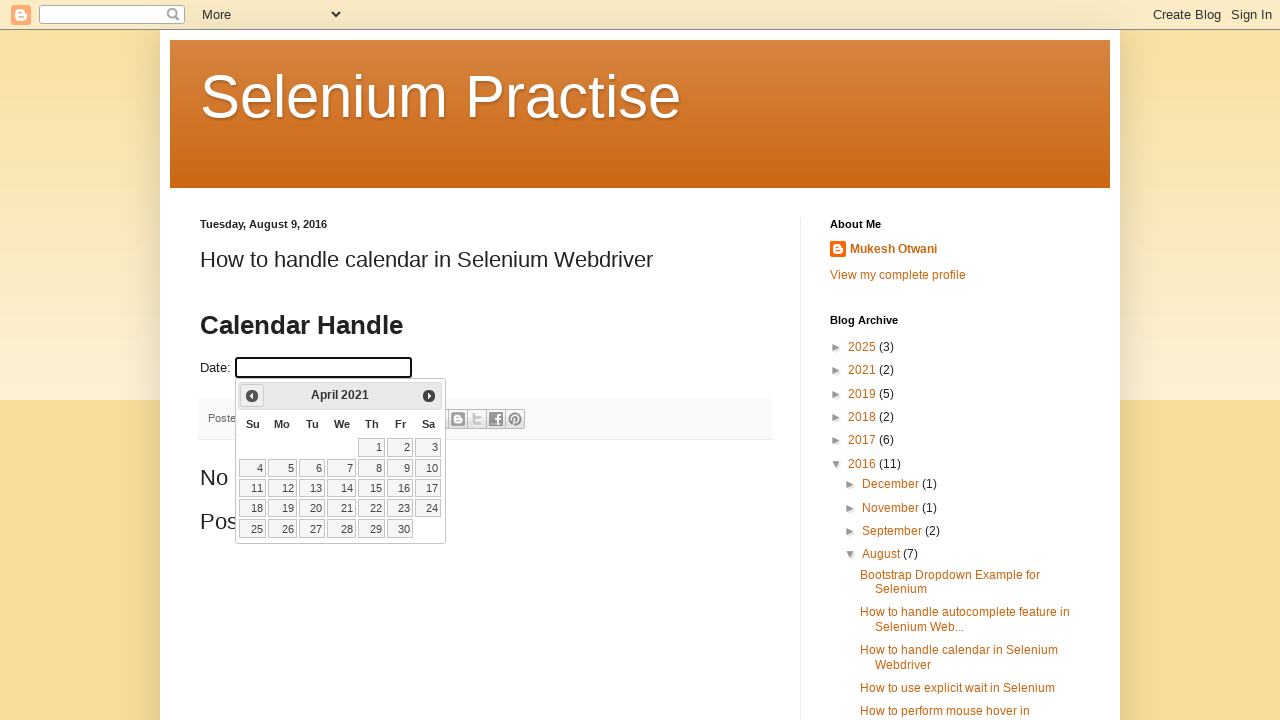

Updated current year: 2021
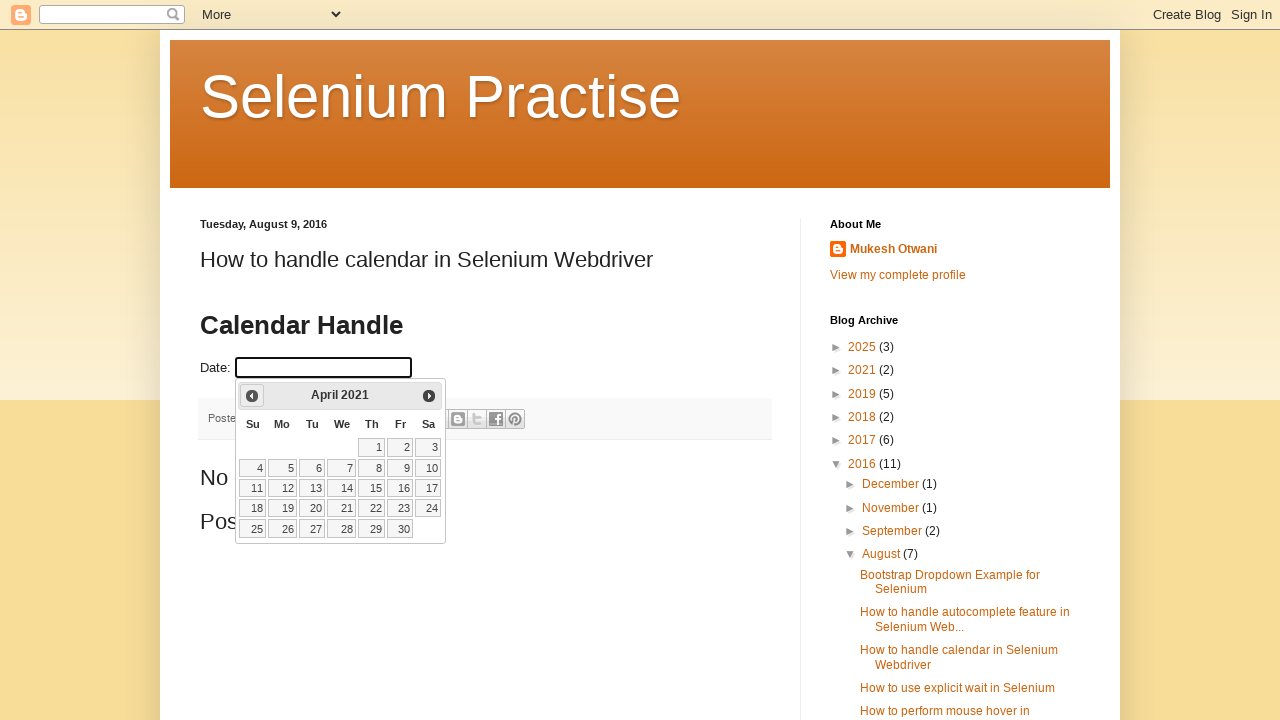

Clicked Previous button to navigate to earlier month at (252, 396) on xpath=//span[text()='Prev']
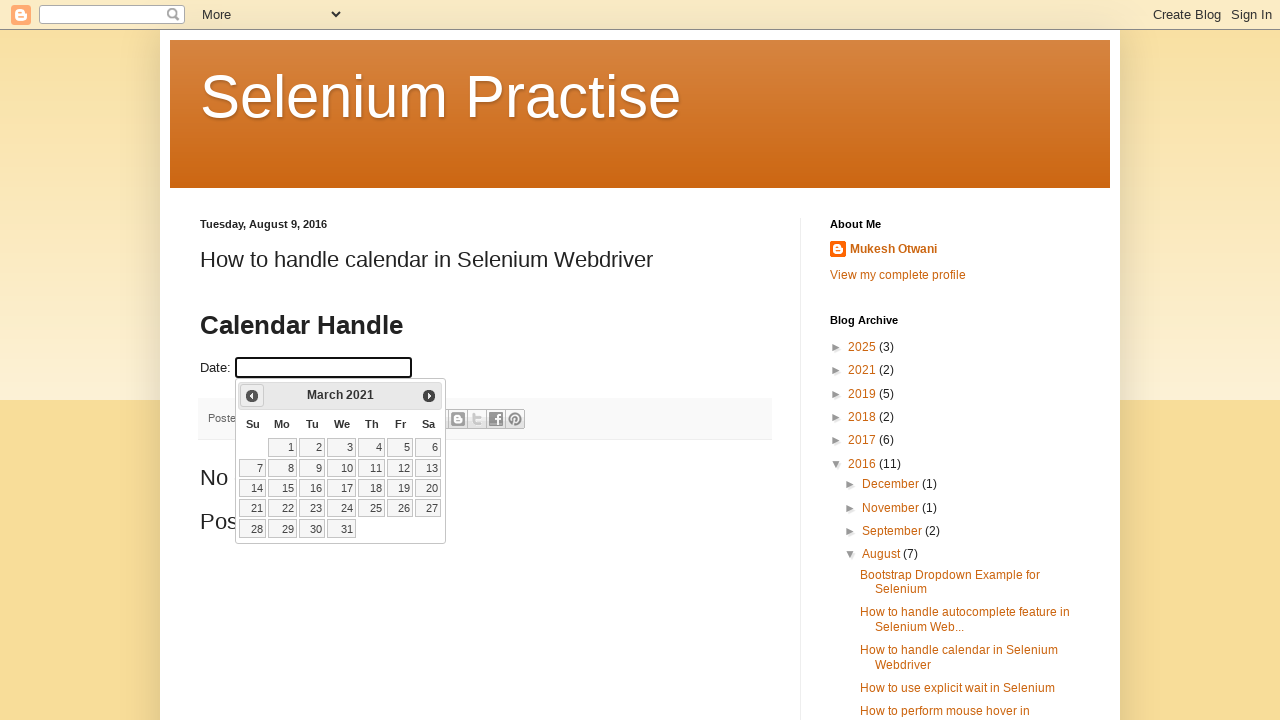

Updated current month: March
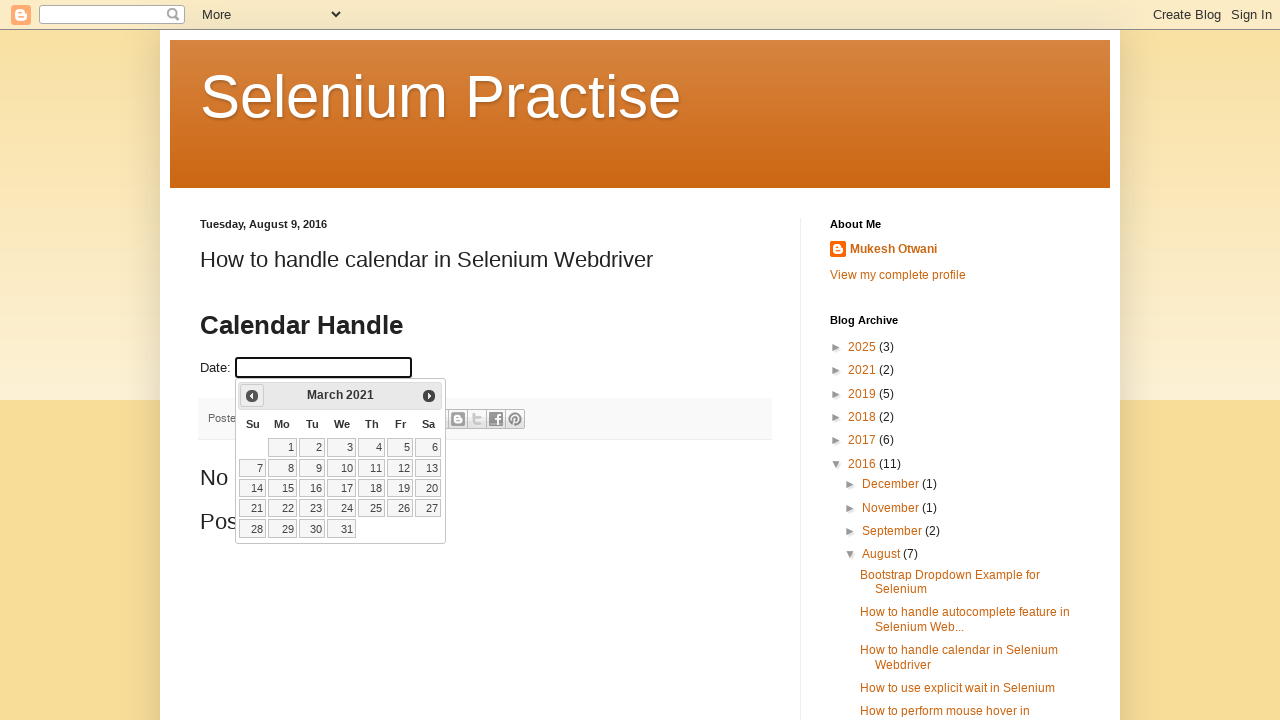

Updated current year: 2021
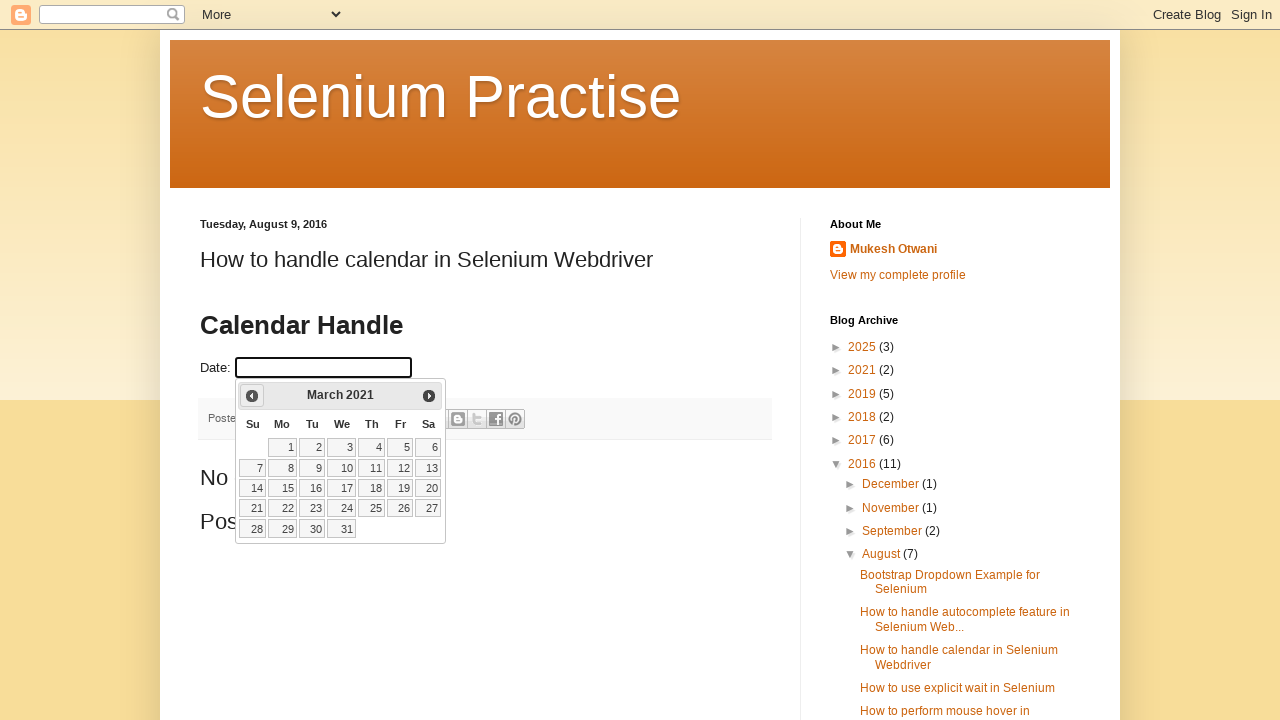

Clicked Previous button to navigate to earlier month at (252, 396) on xpath=//span[text()='Prev']
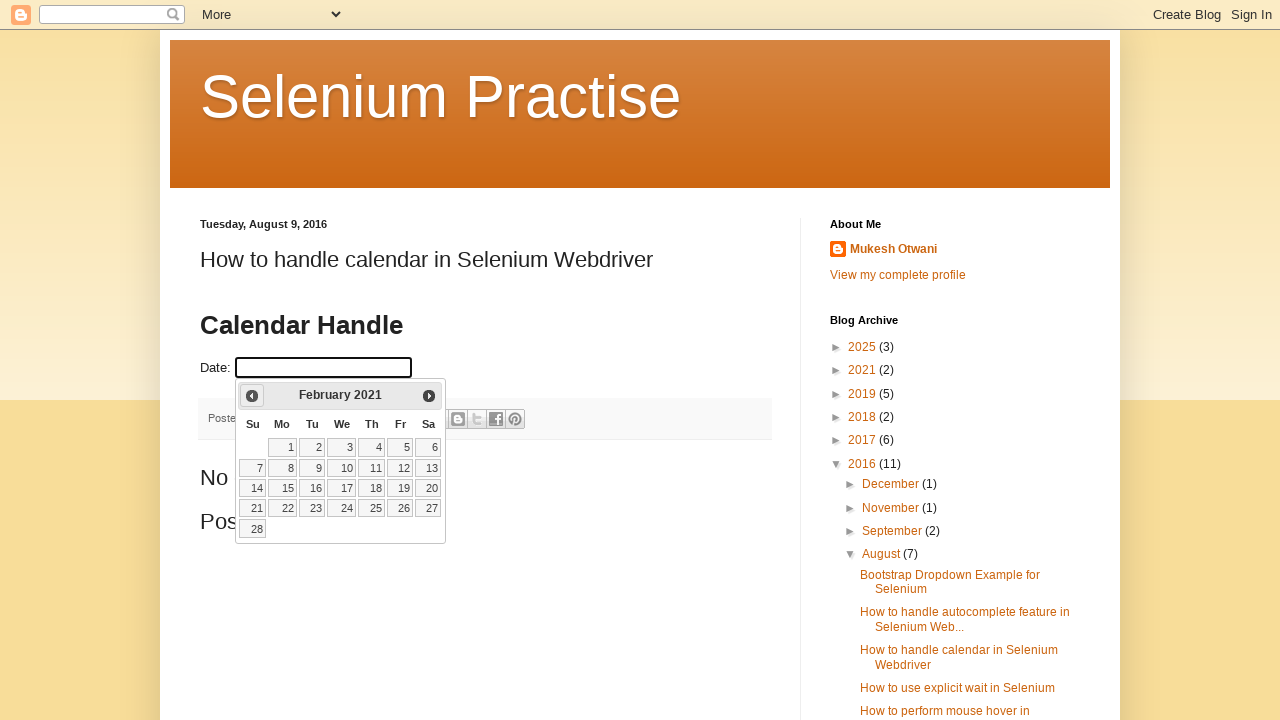

Updated current month: February
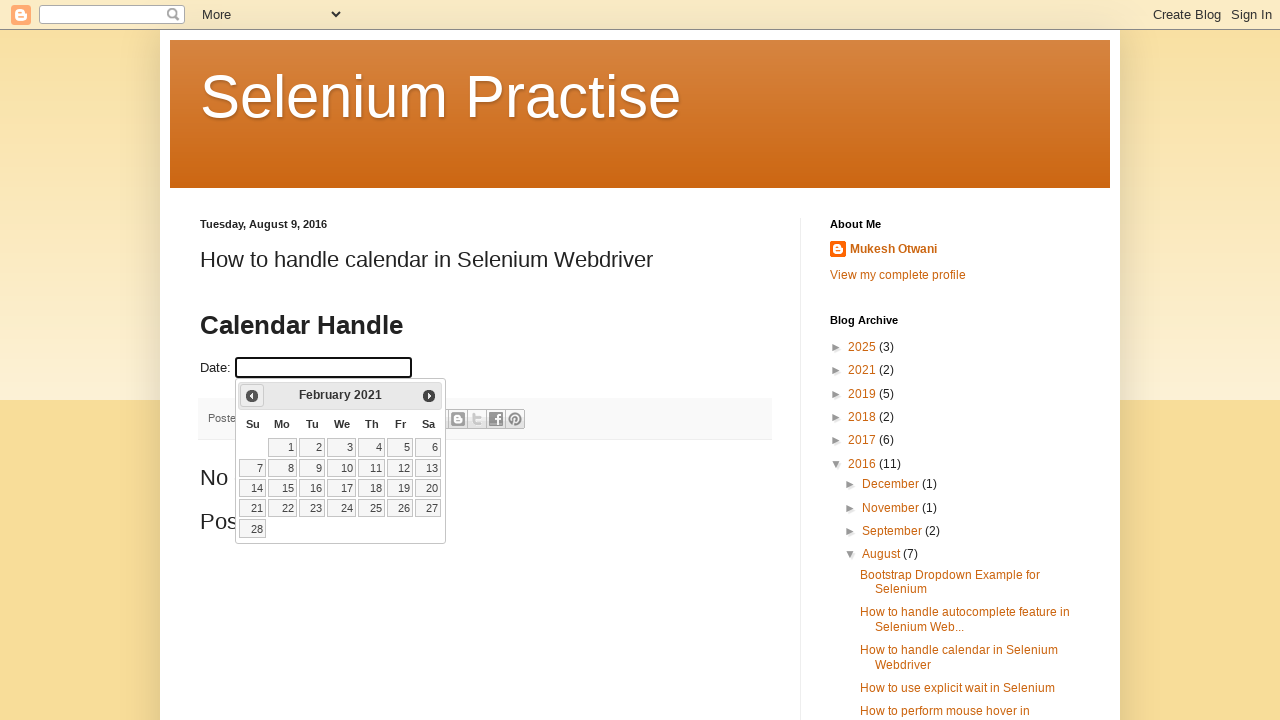

Updated current year: 2021
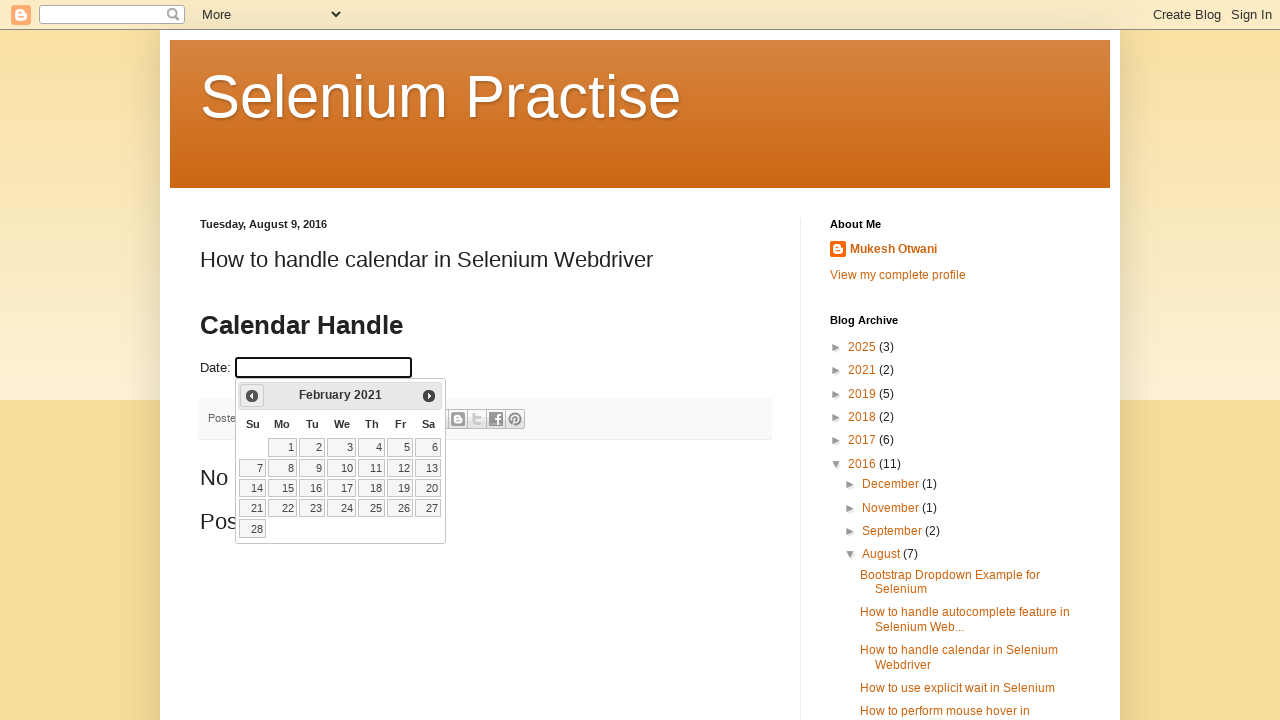

Clicked Previous button to navigate to earlier month at (252, 396) on xpath=//span[text()='Prev']
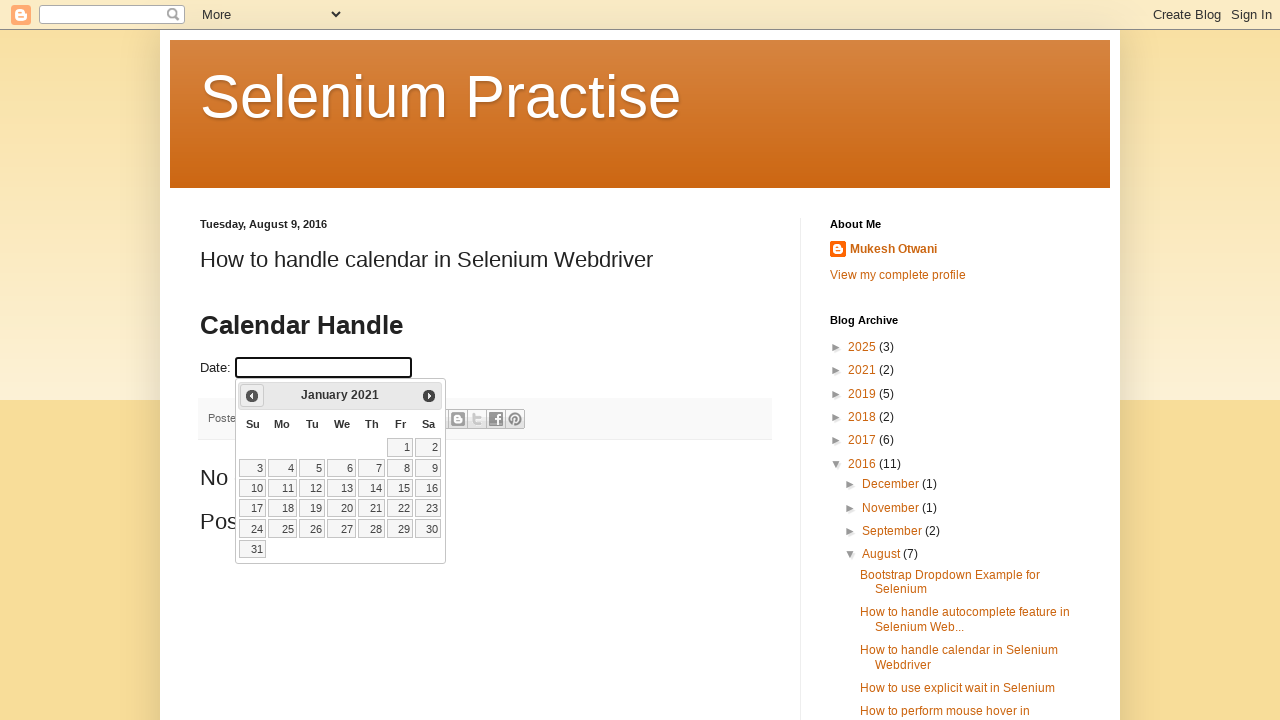

Updated current month: January
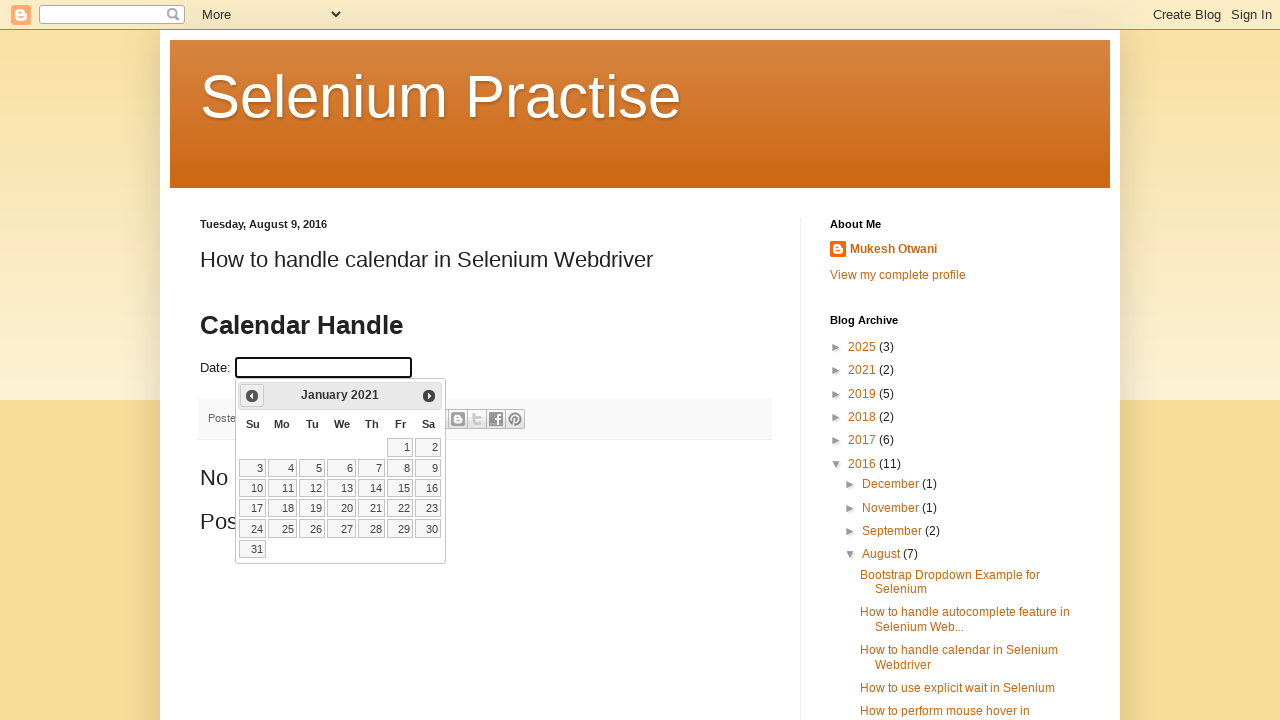

Updated current year: 2021
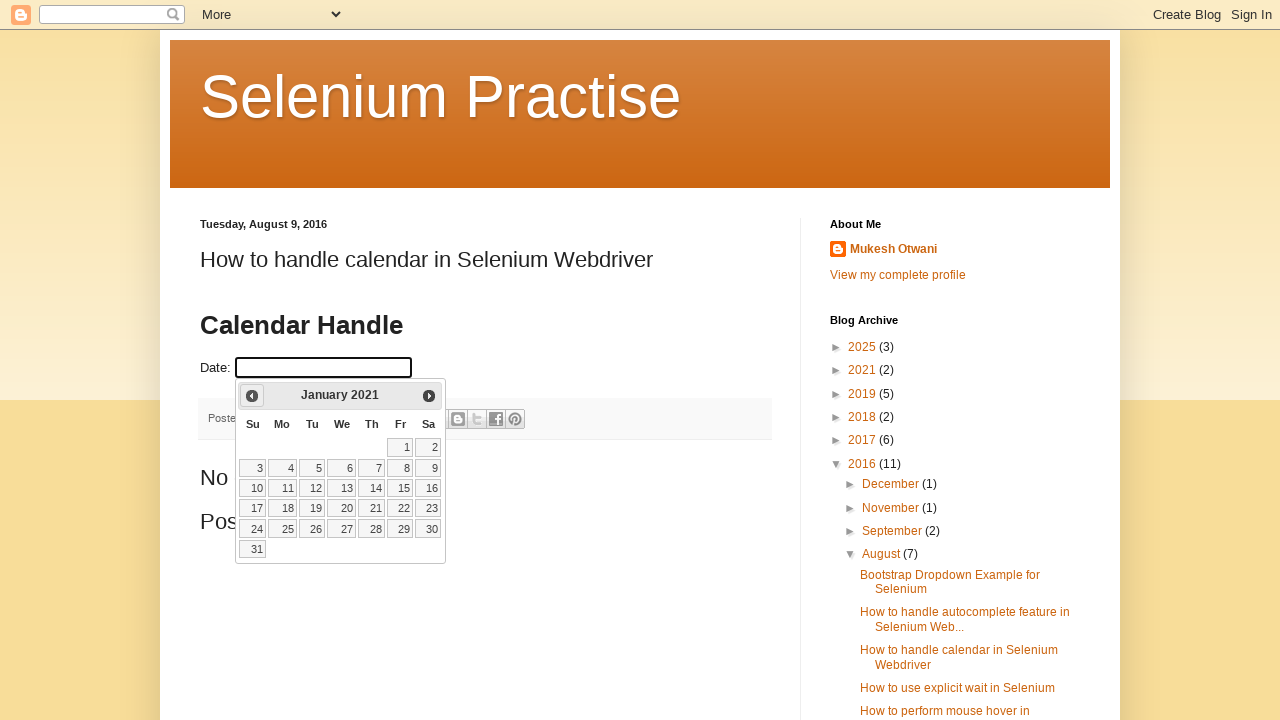

Clicked Previous button to navigate to earlier month at (252, 396) on xpath=//span[text()='Prev']
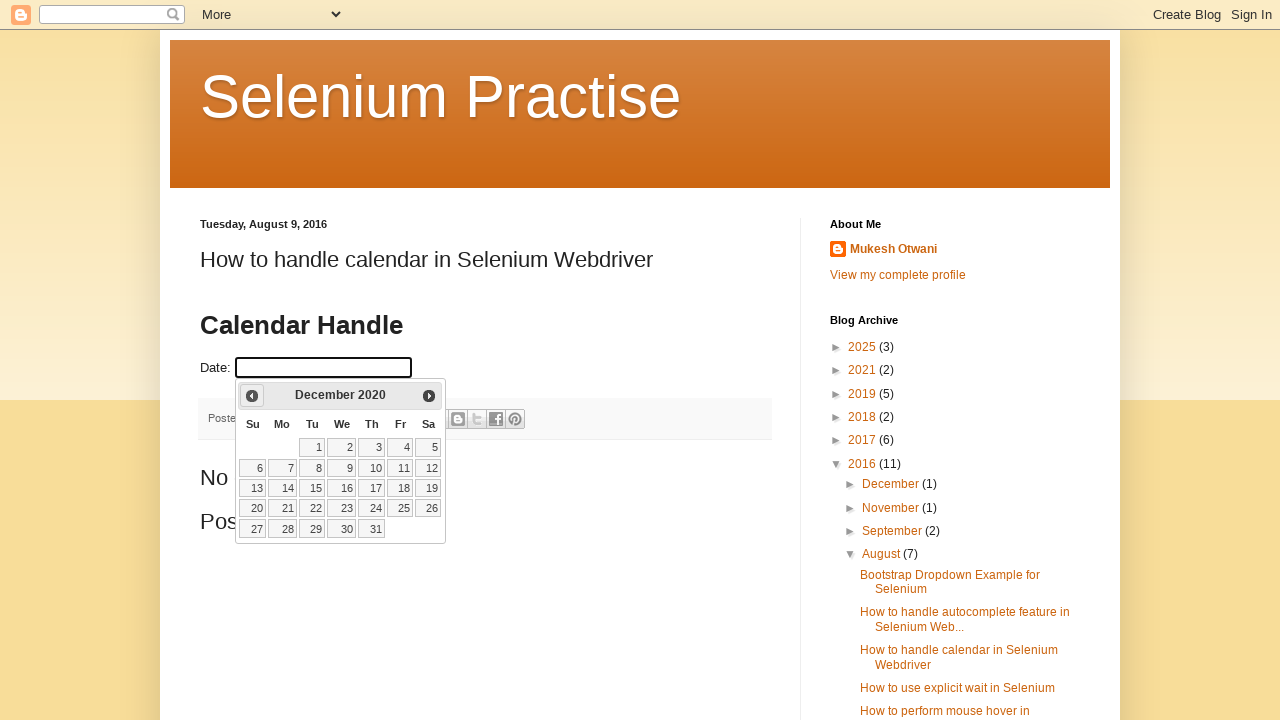

Updated current month: December
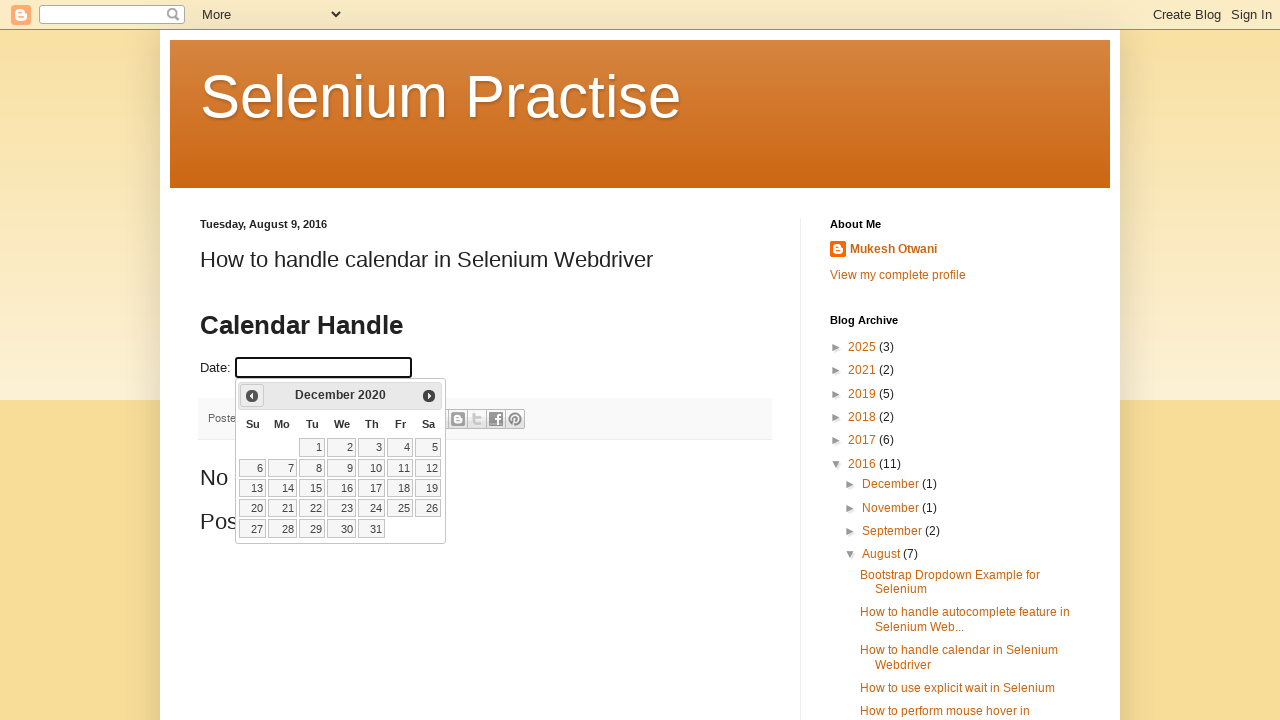

Updated current year: 2020
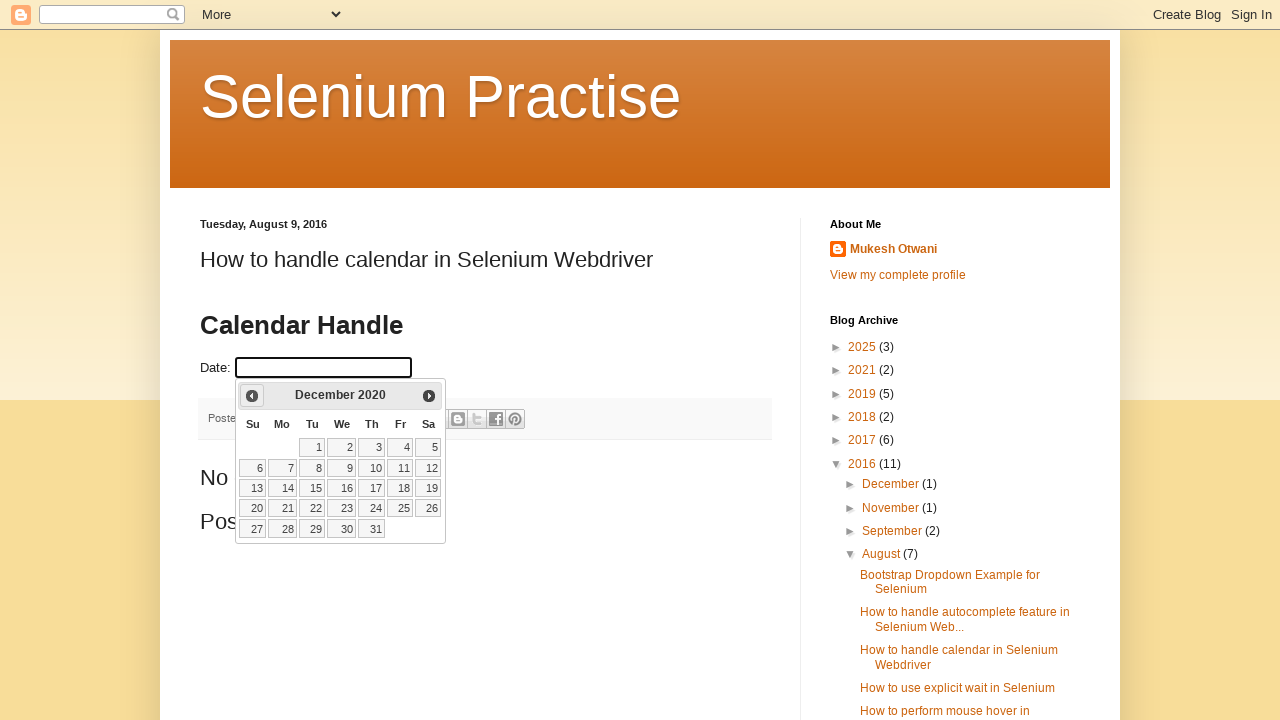

Clicked Previous button to navigate to earlier month at (252, 396) on xpath=//span[text()='Prev']
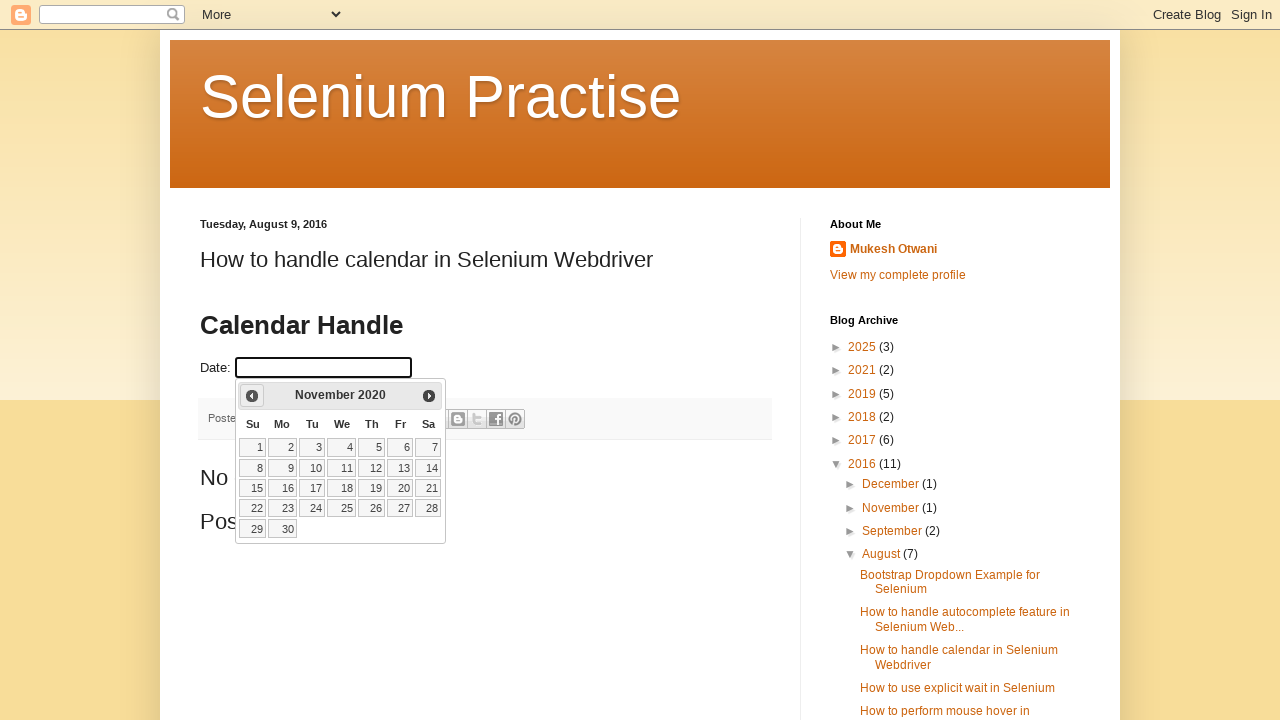

Updated current month: November
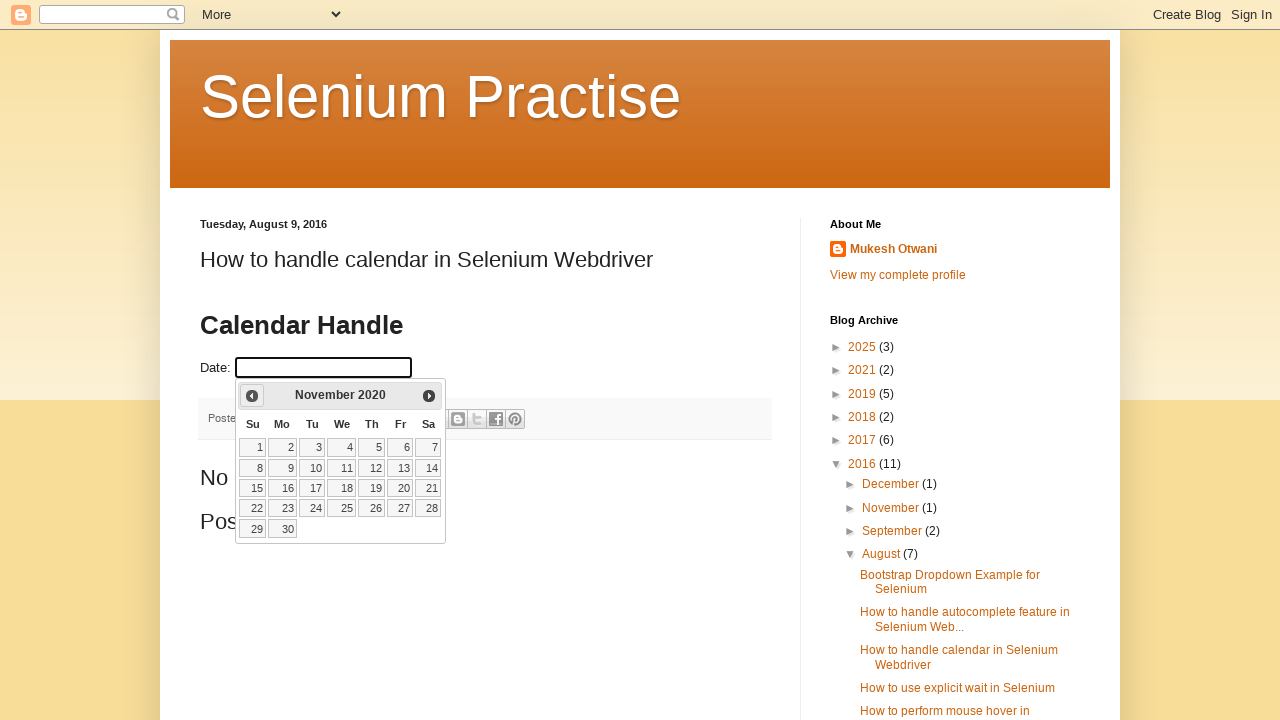

Updated current year: 2020
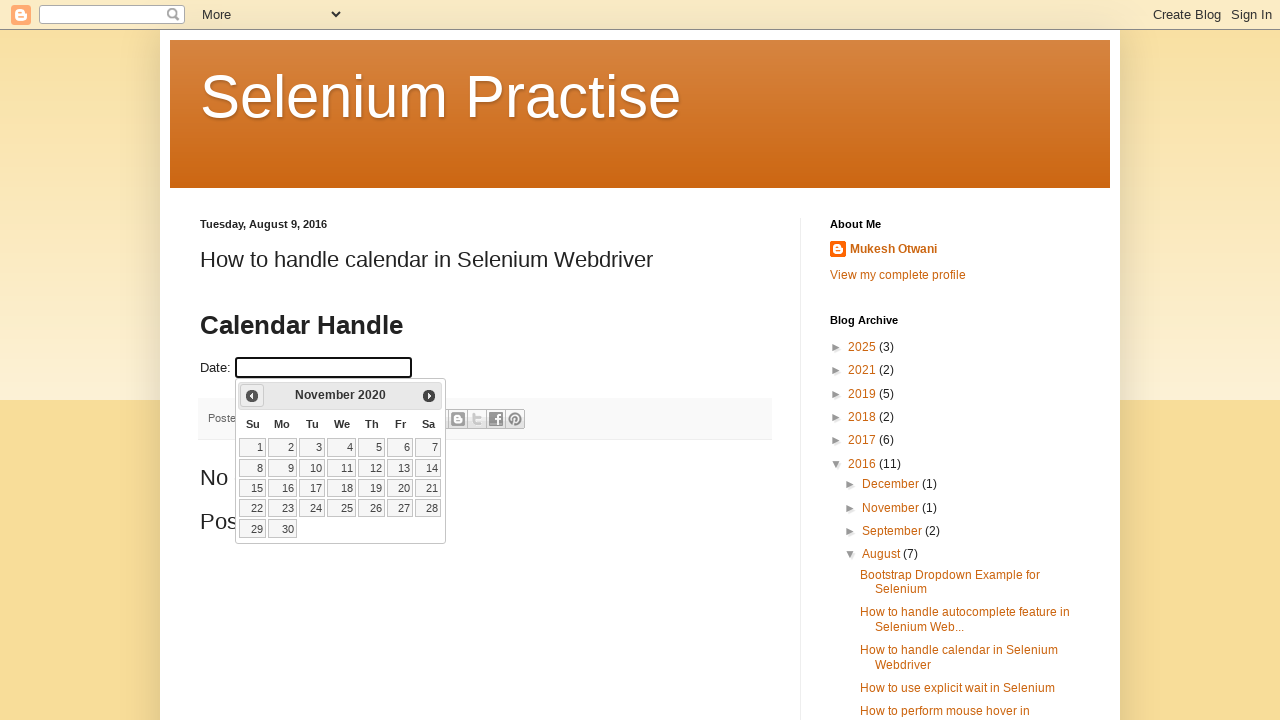

Clicked Previous button to navigate to earlier month at (252, 396) on xpath=//span[text()='Prev']
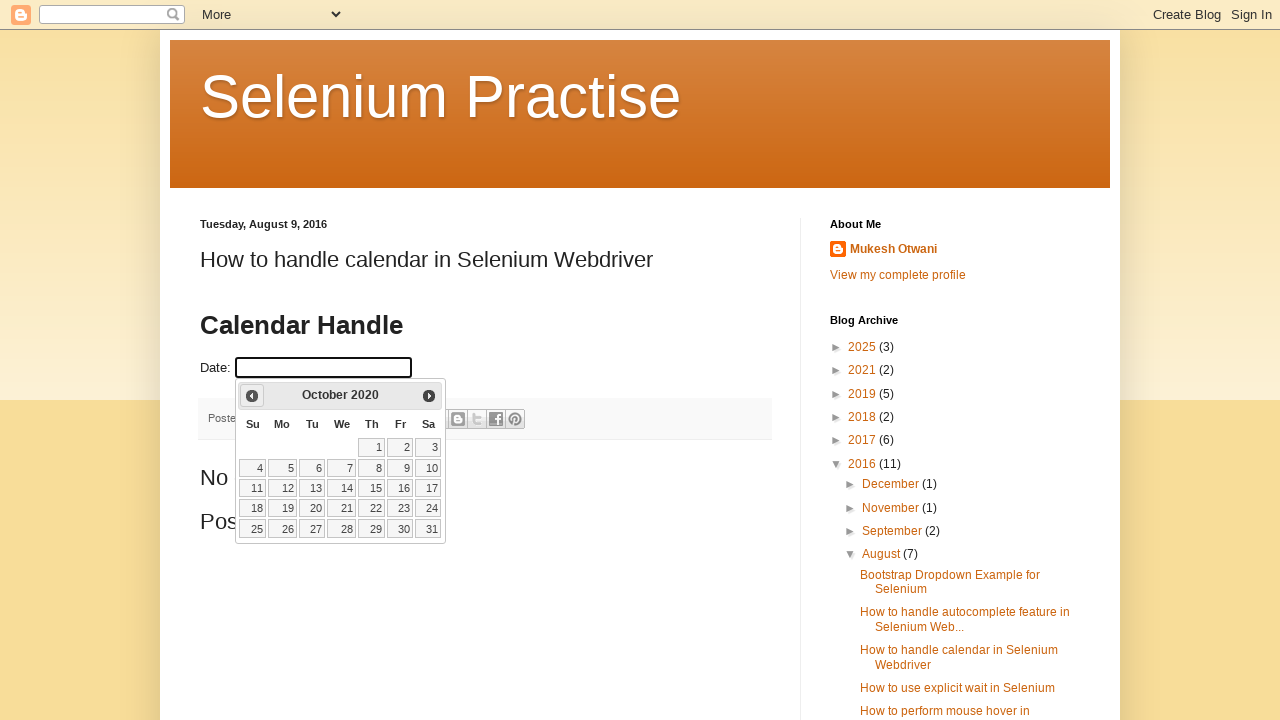

Updated current month: October
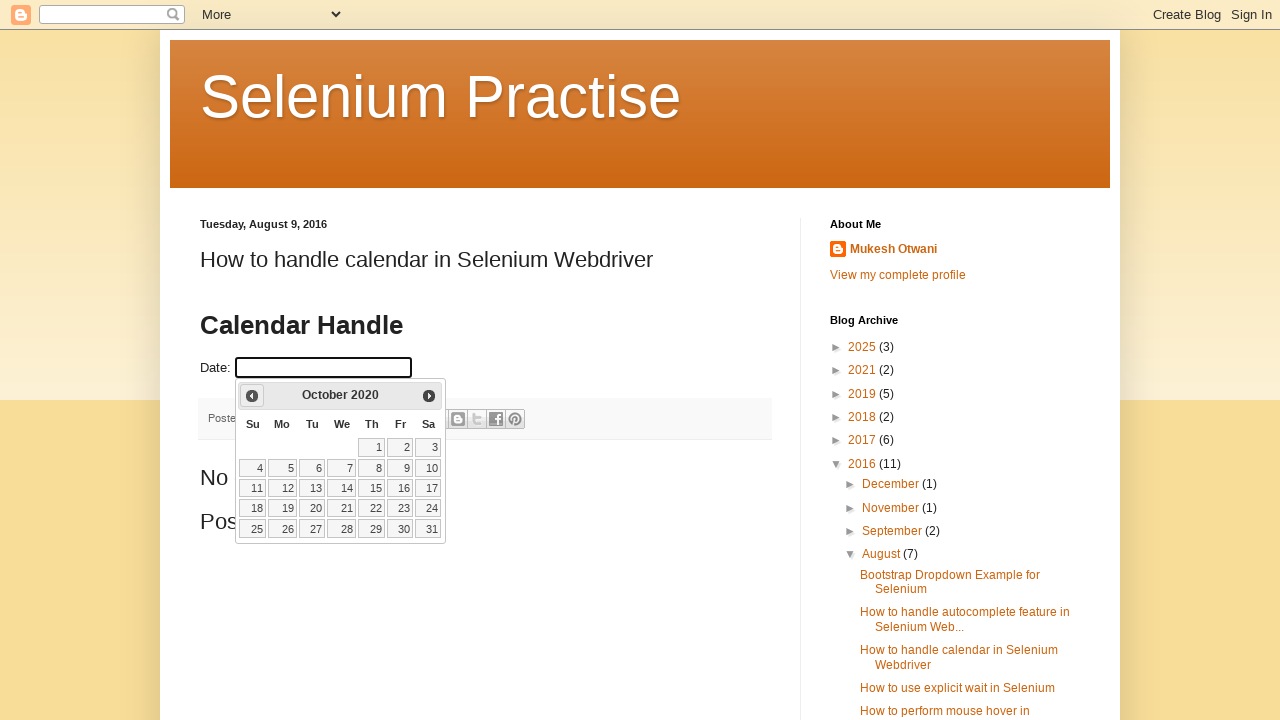

Updated current year: 2020
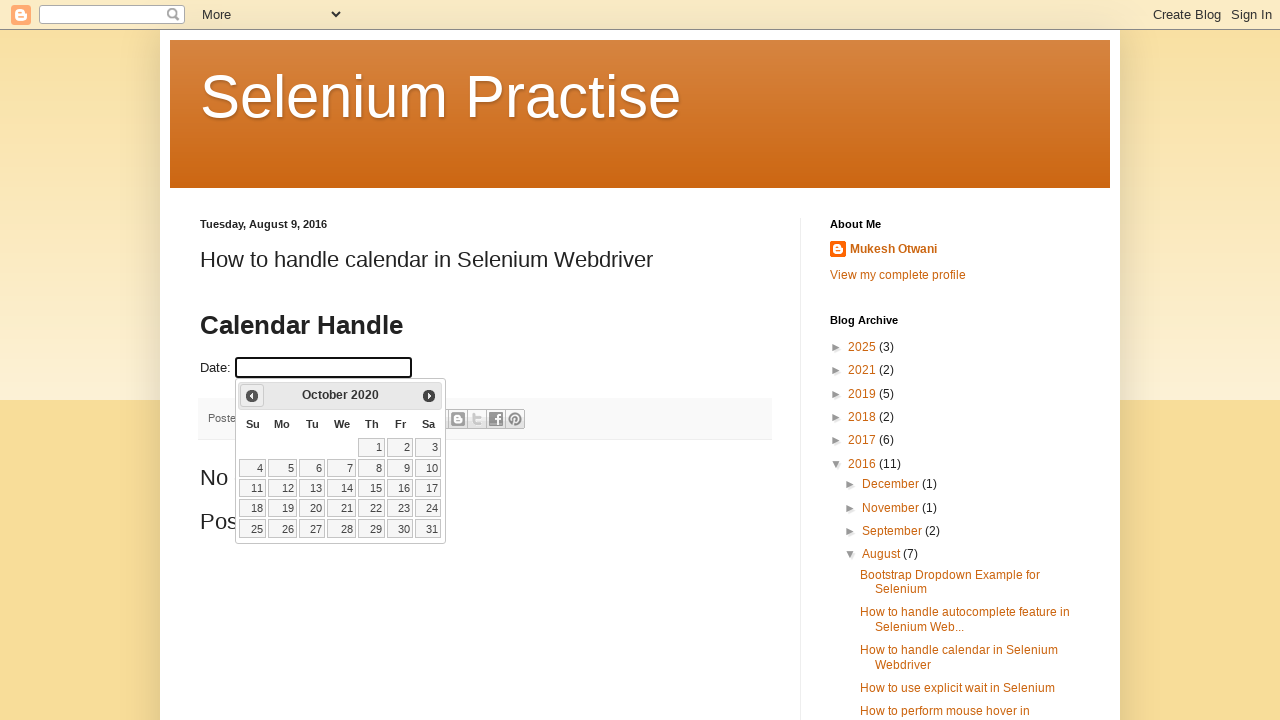

Clicked Previous button to navigate to earlier month at (252, 396) on xpath=//span[text()='Prev']
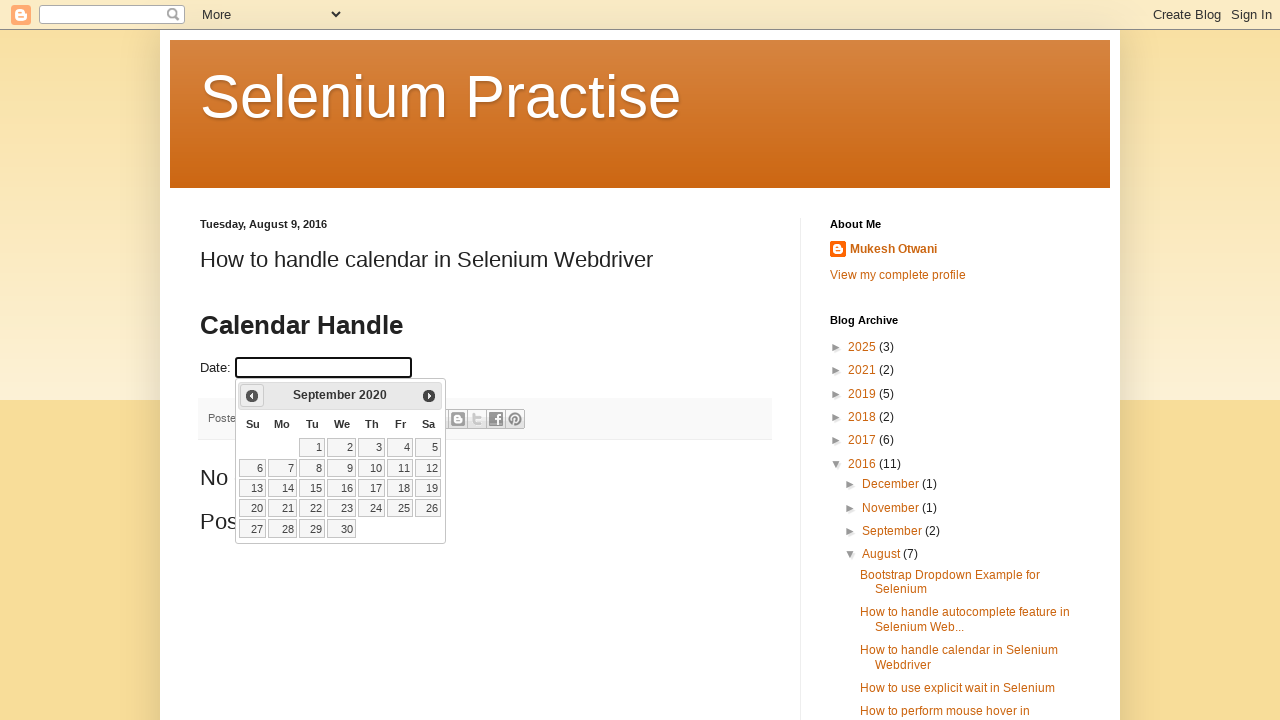

Updated current month: September
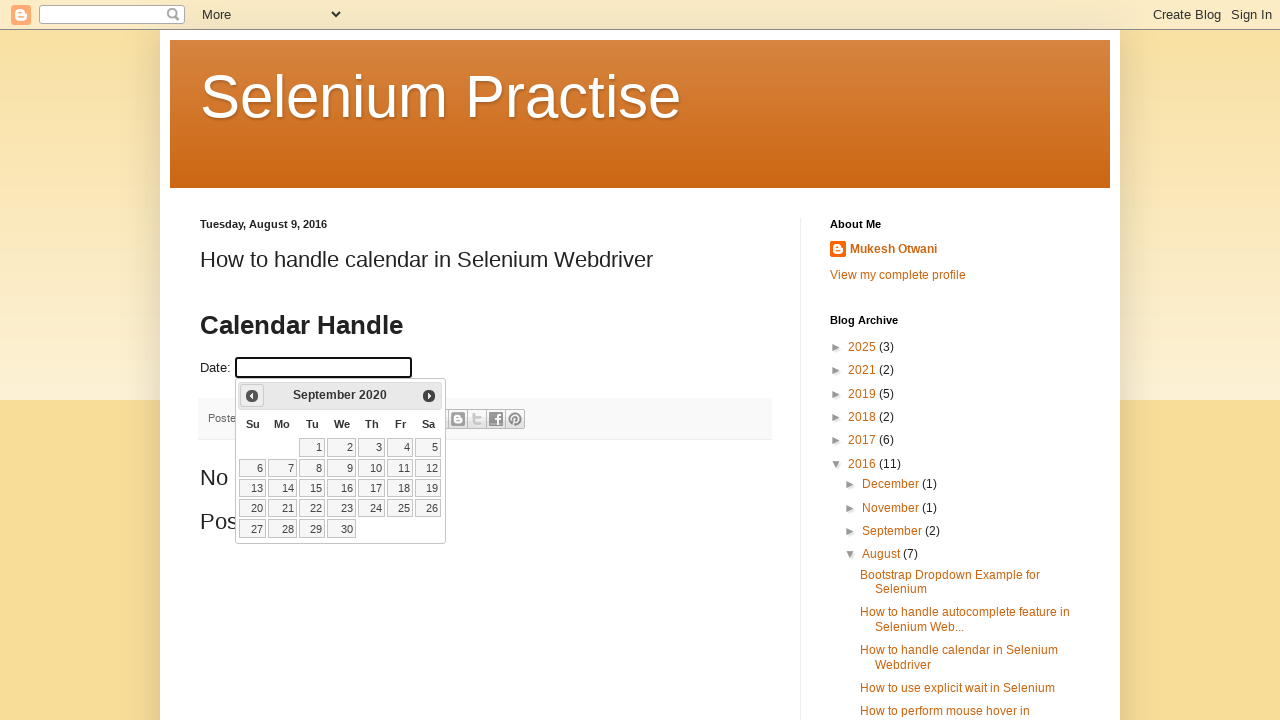

Updated current year: 2020
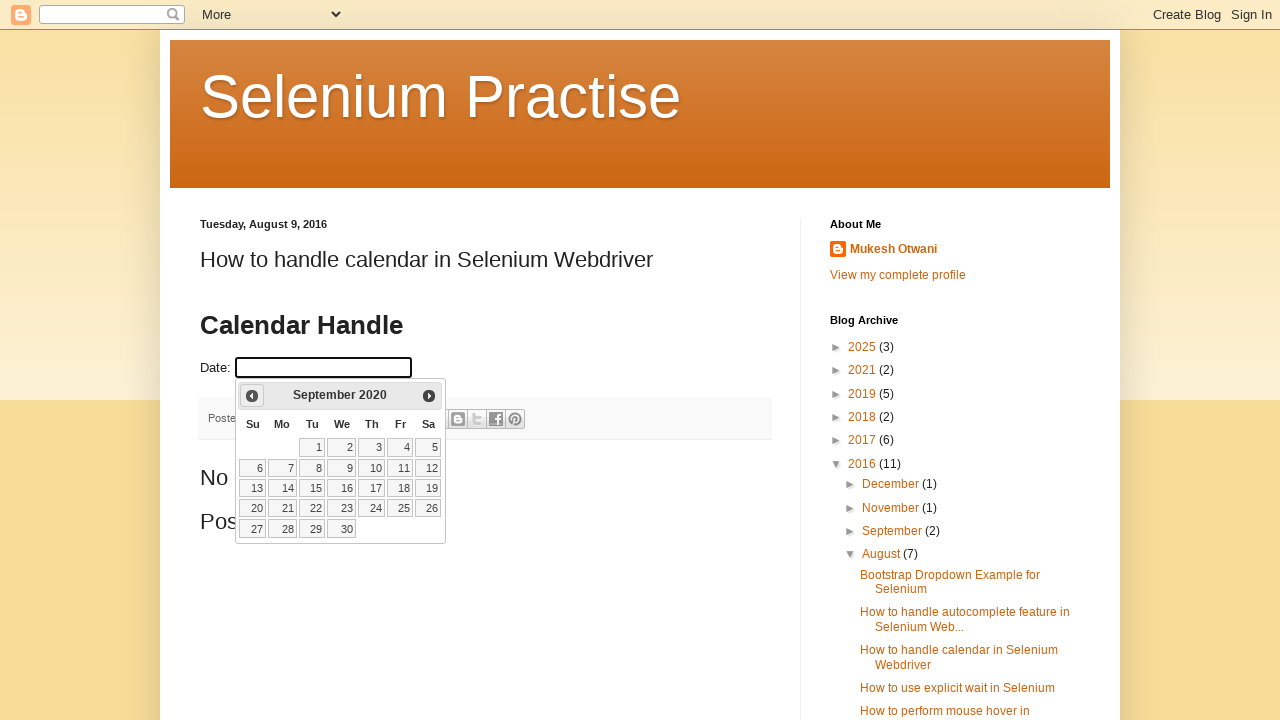

Clicked Previous button to navigate to earlier month at (252, 396) on xpath=//span[text()='Prev']
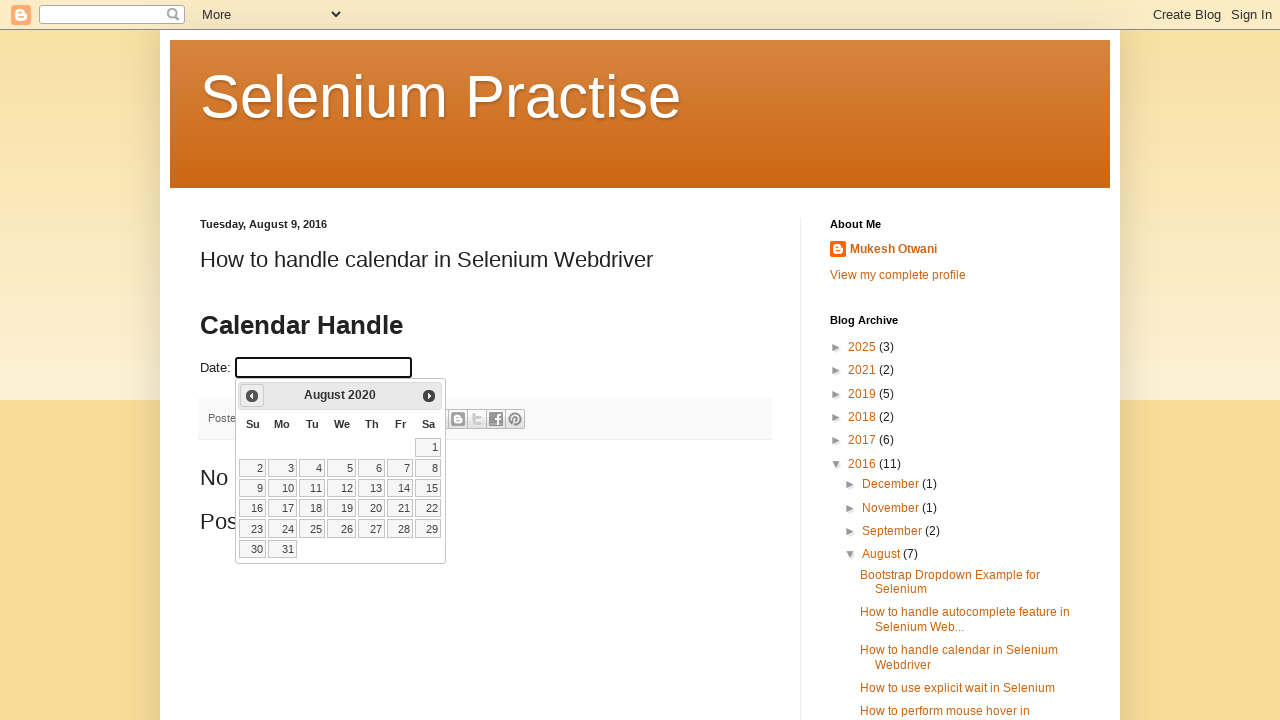

Updated current month: August
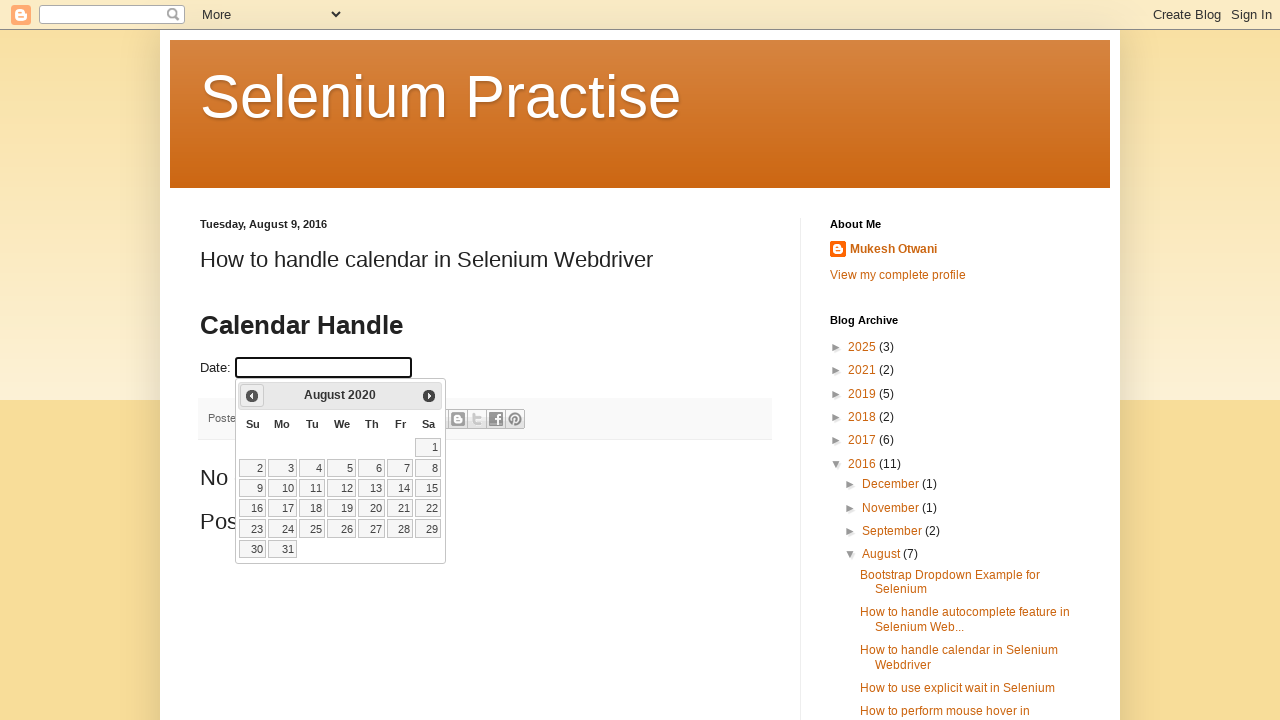

Updated current year: 2020
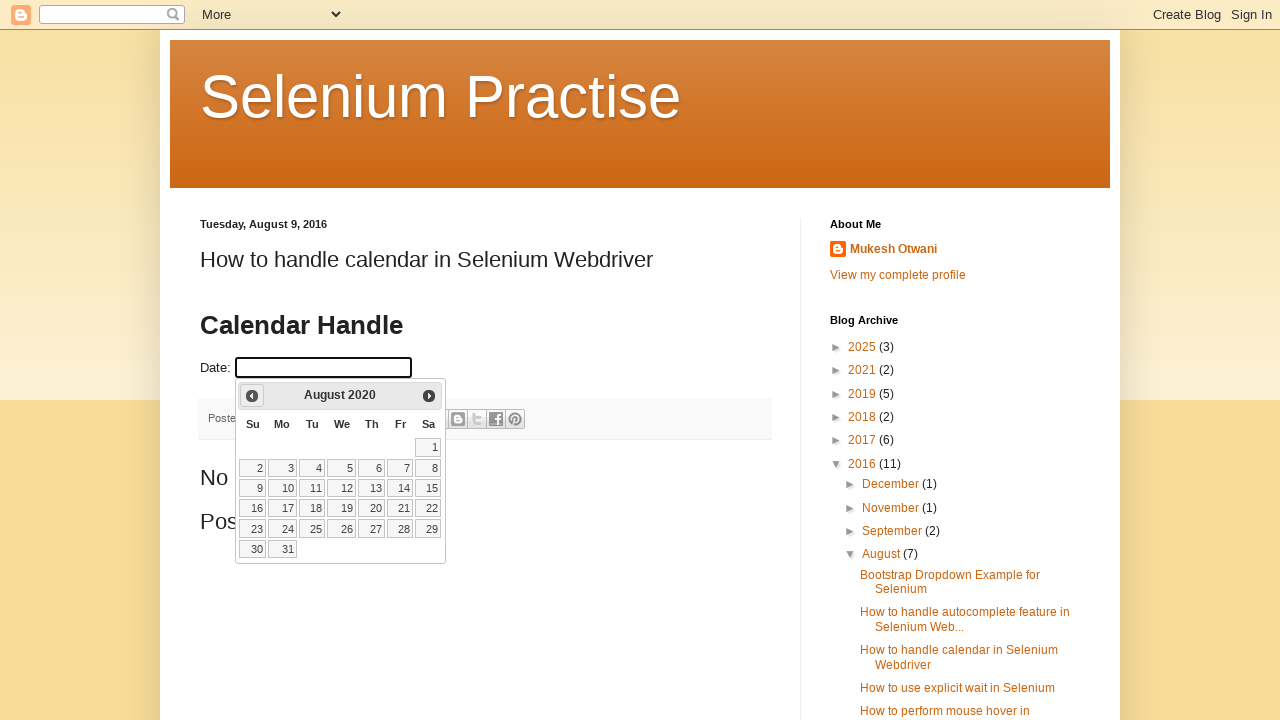

Clicked Previous button to navigate to earlier month at (252, 396) on xpath=//span[text()='Prev']
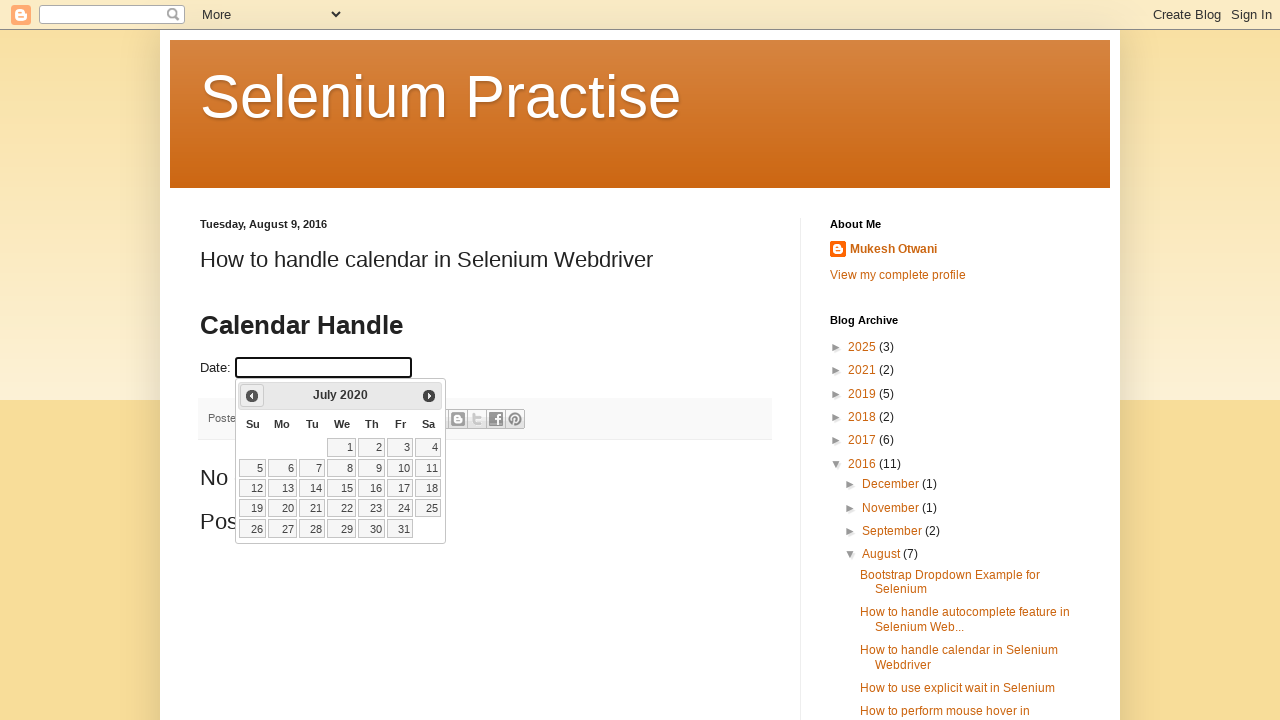

Updated current month: July
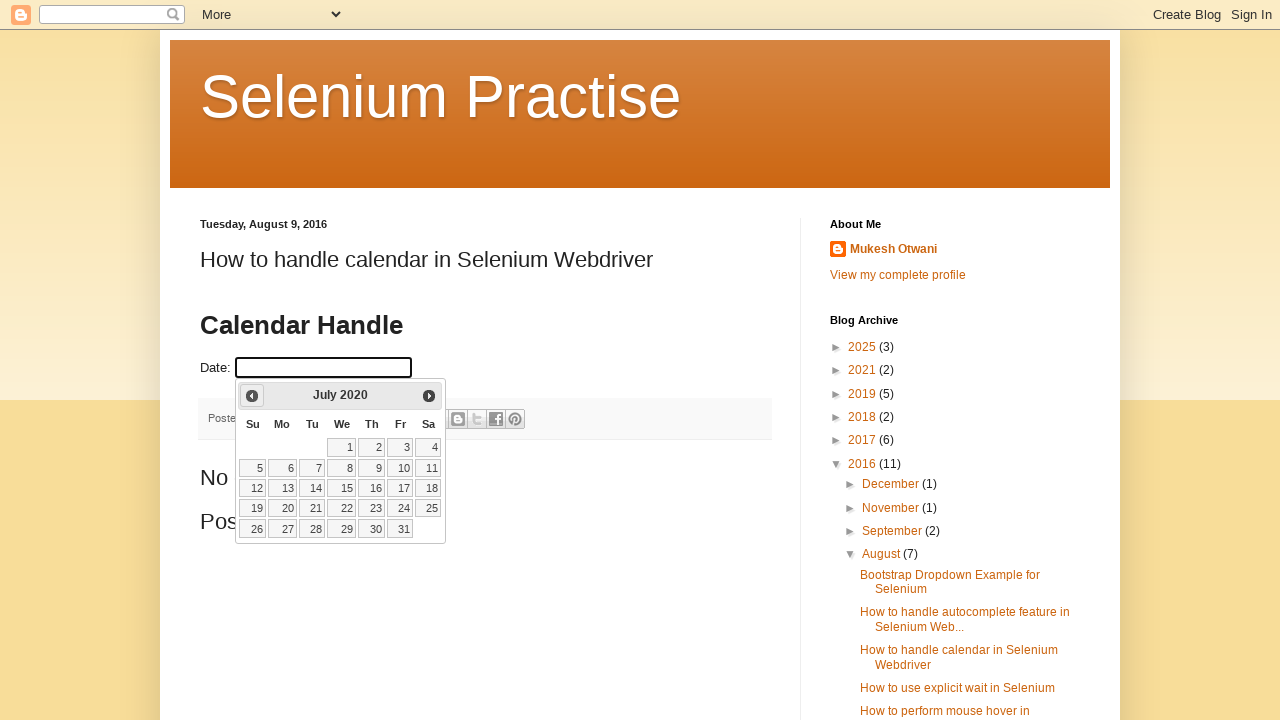

Updated current year: 2020
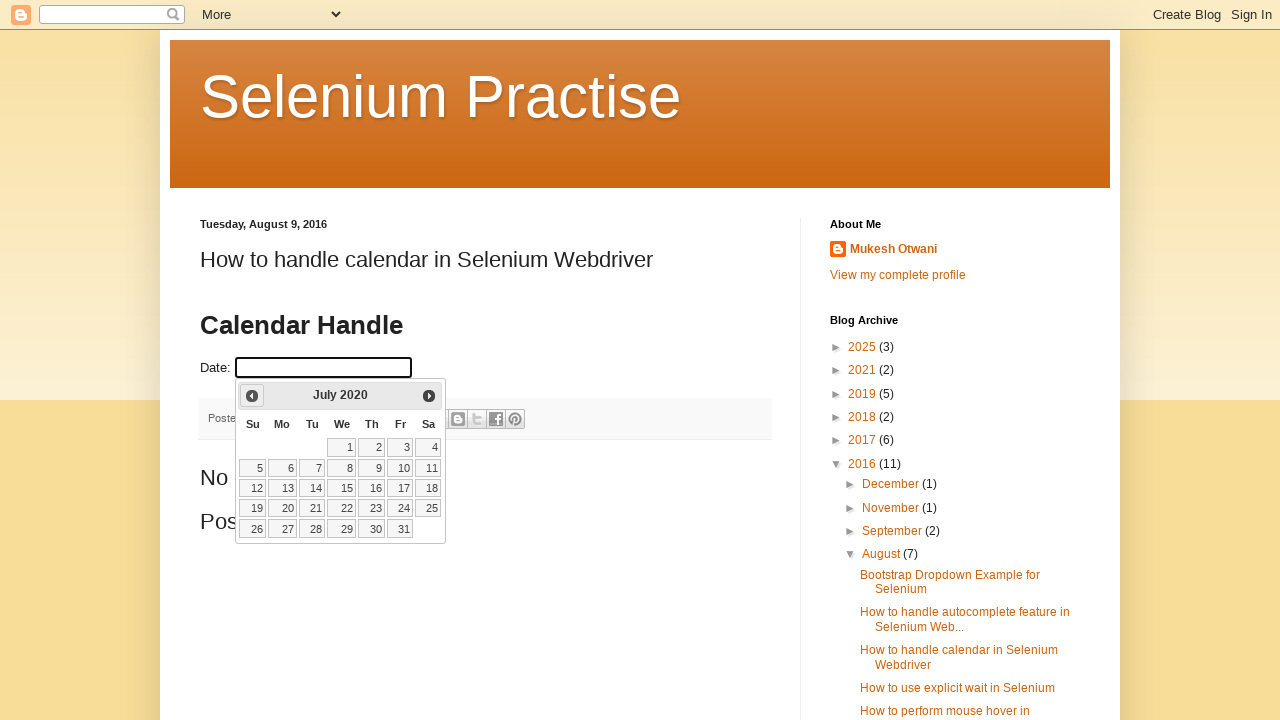

Clicked Previous button to navigate to earlier month at (252, 396) on xpath=//span[text()='Prev']
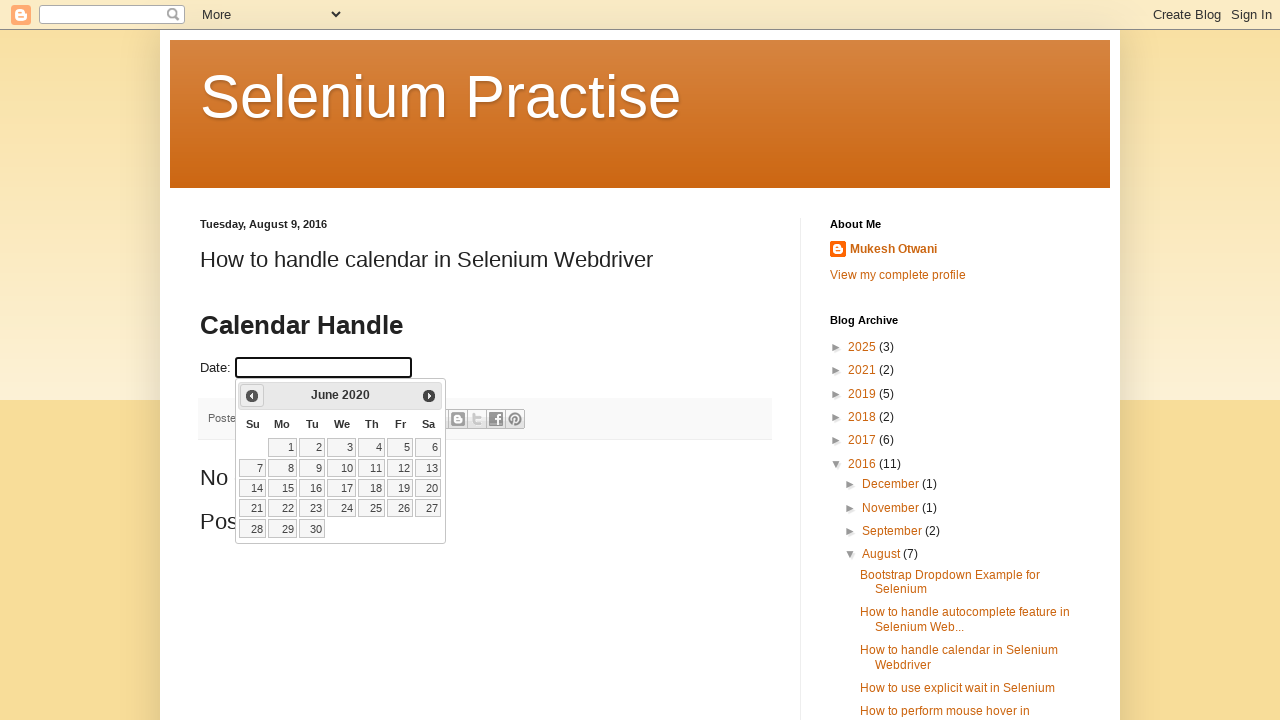

Updated current month: June
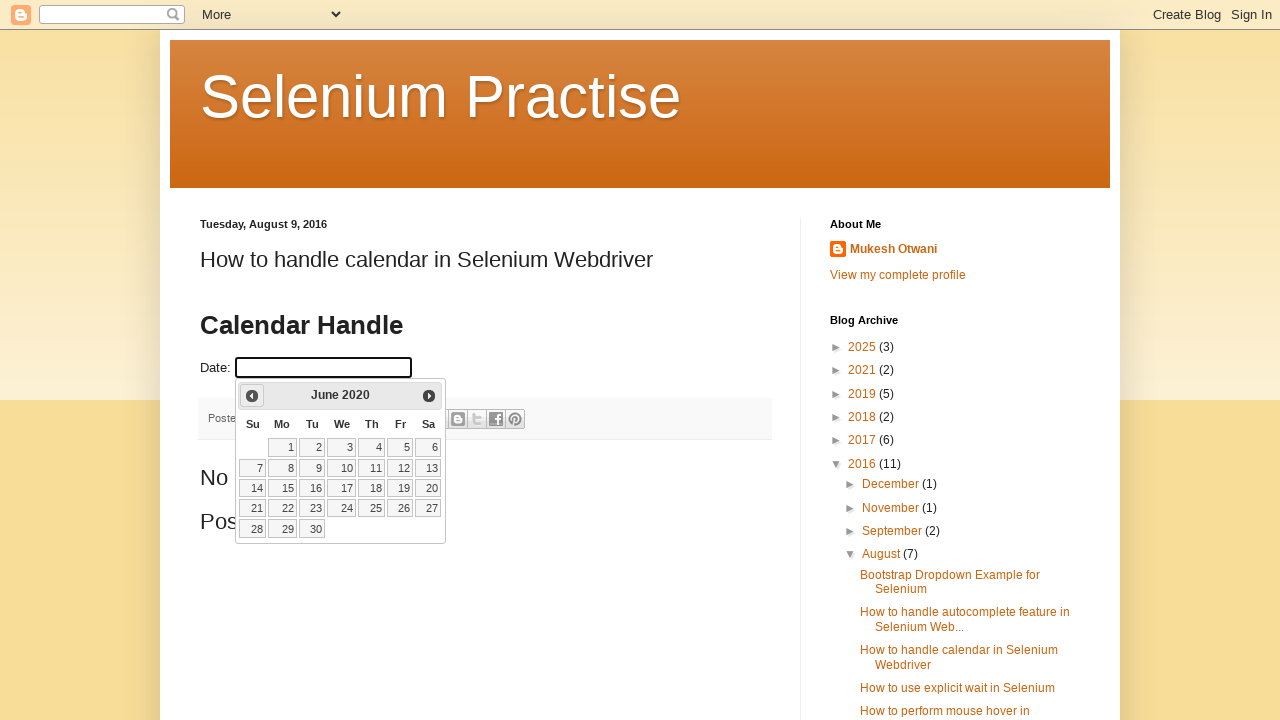

Updated current year: 2020
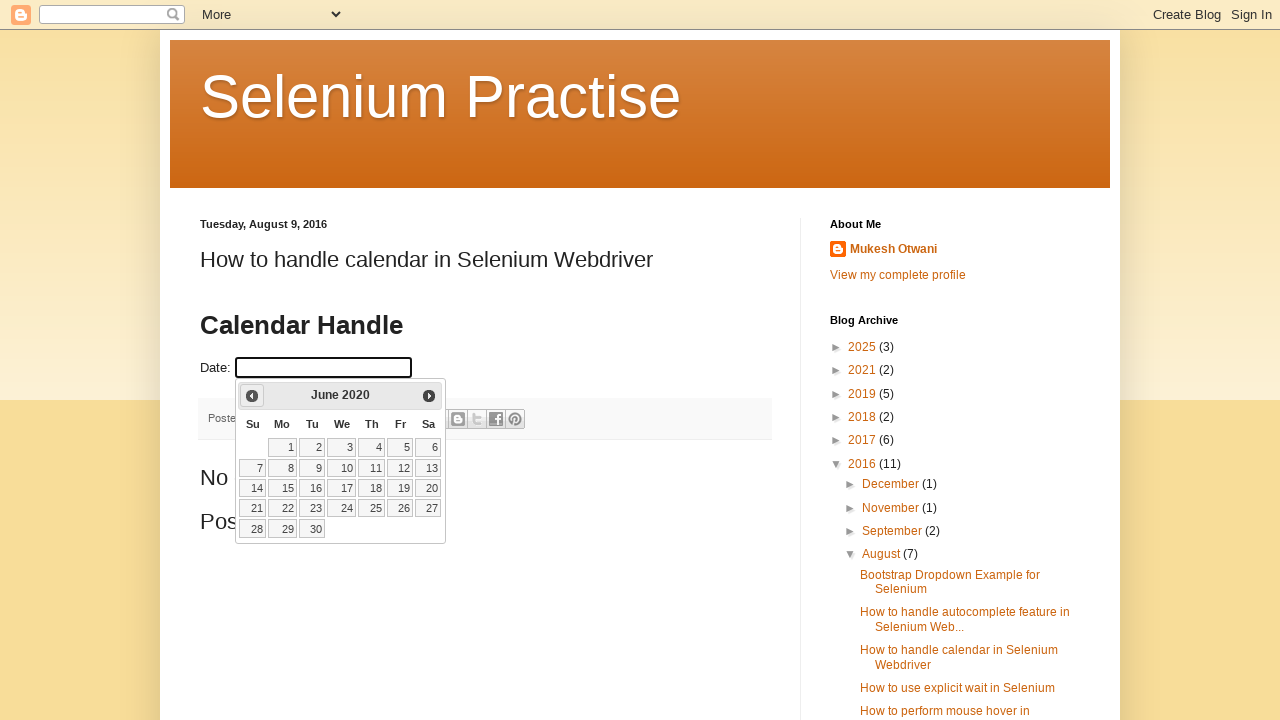

Clicked Previous button to navigate to earlier month at (252, 396) on xpath=//span[text()='Prev']
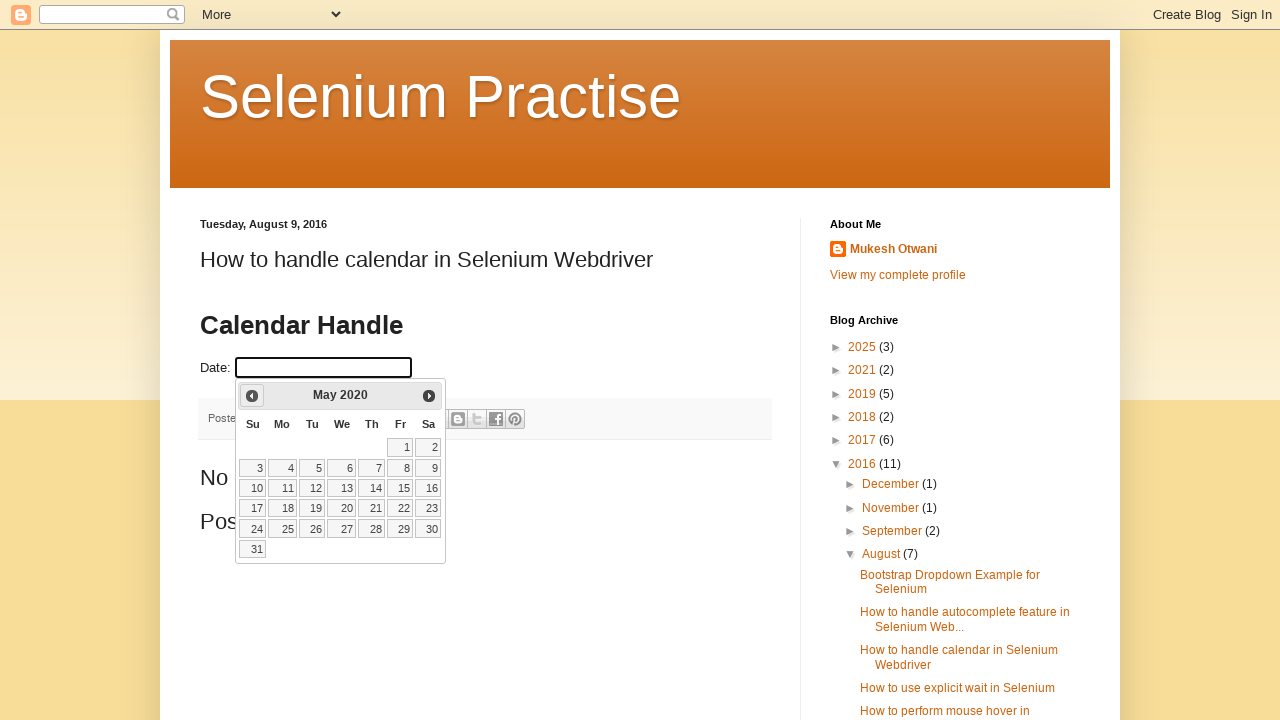

Updated current month: May
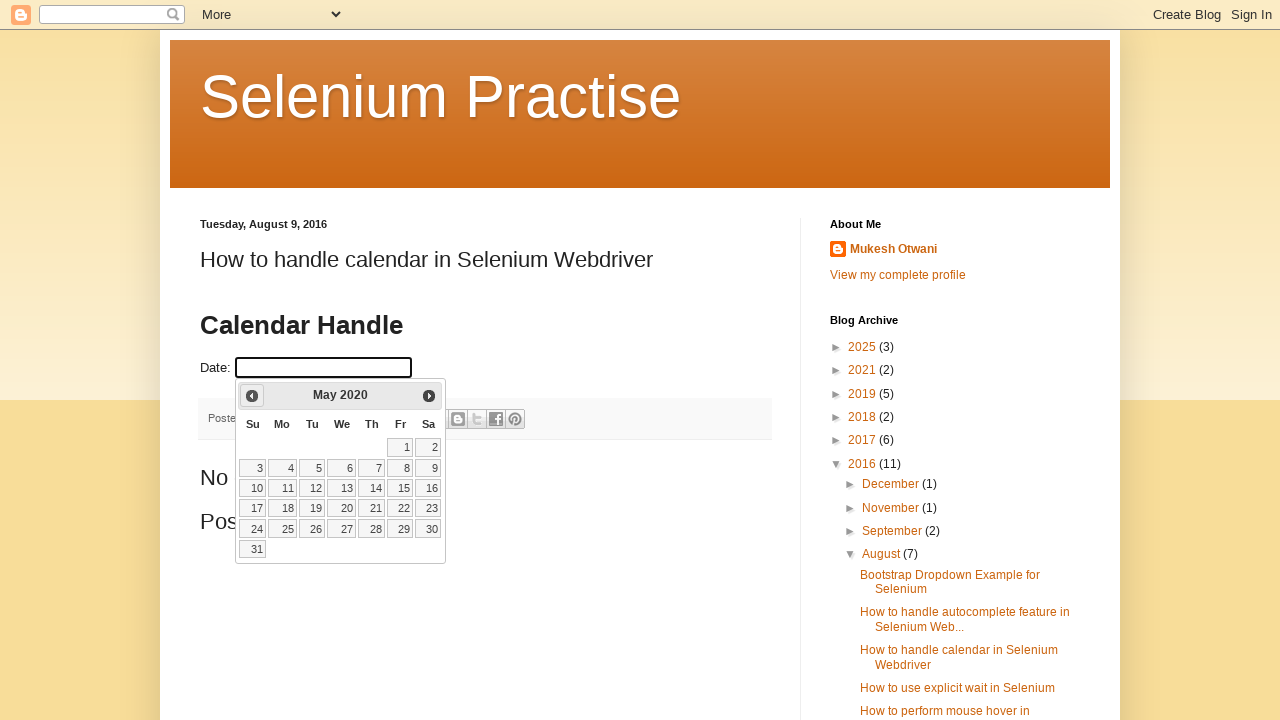

Updated current year: 2020
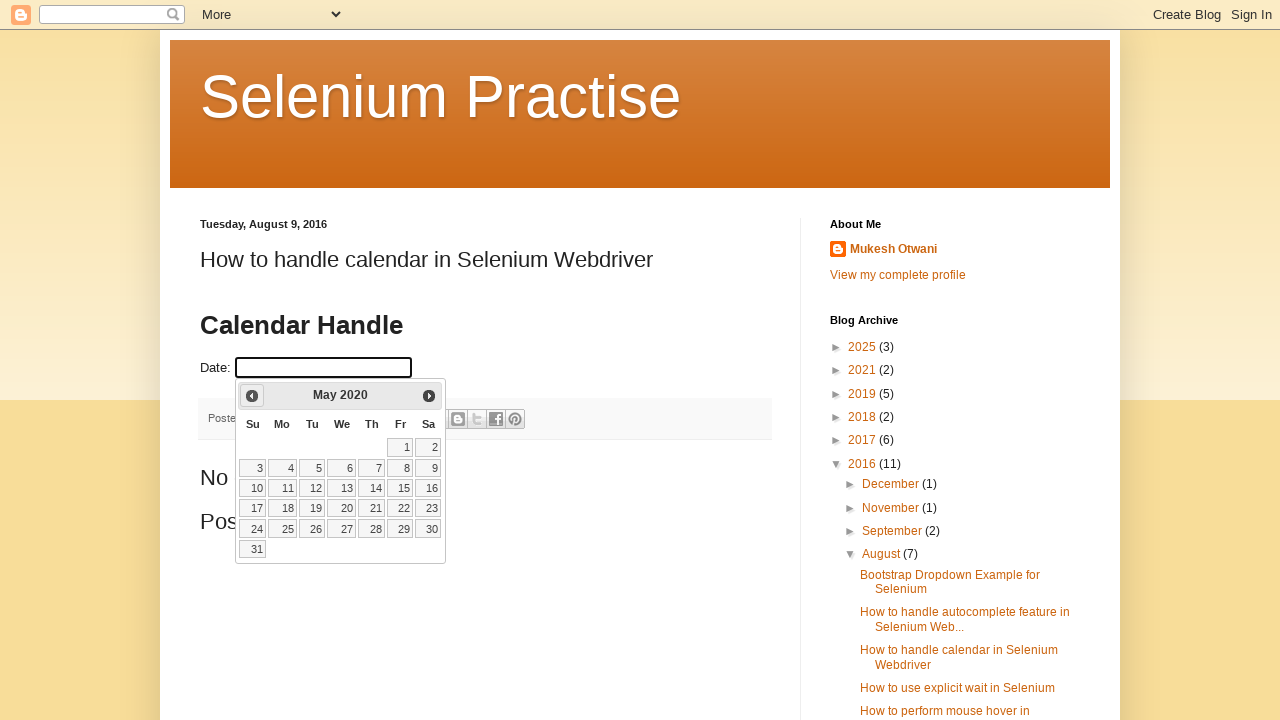

Clicked Previous button to navigate to earlier month at (252, 396) on xpath=//span[text()='Prev']
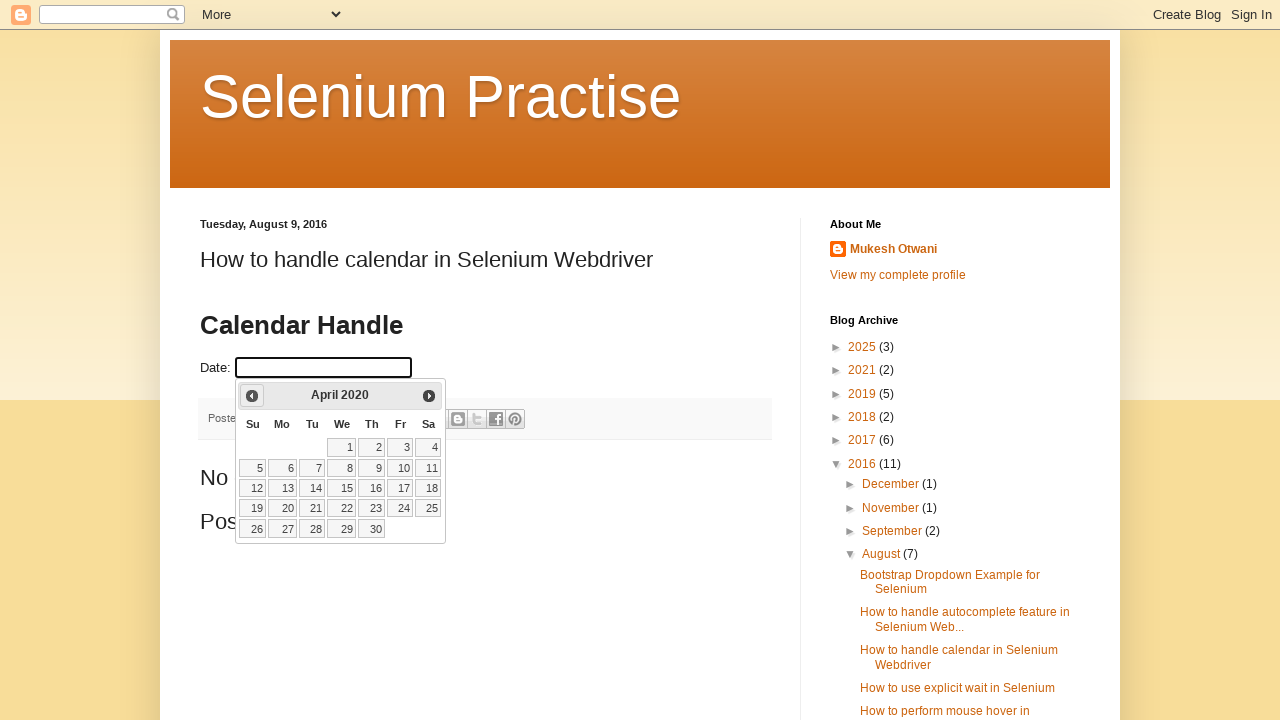

Updated current month: April
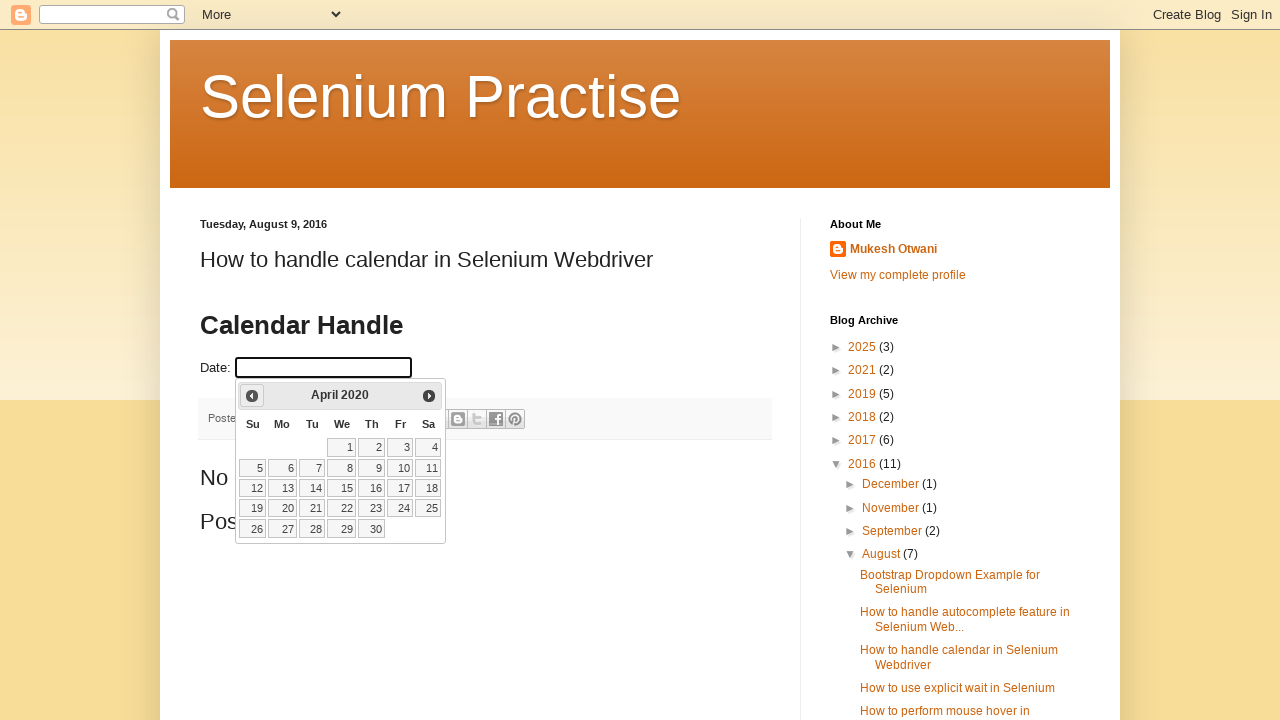

Updated current year: 2020
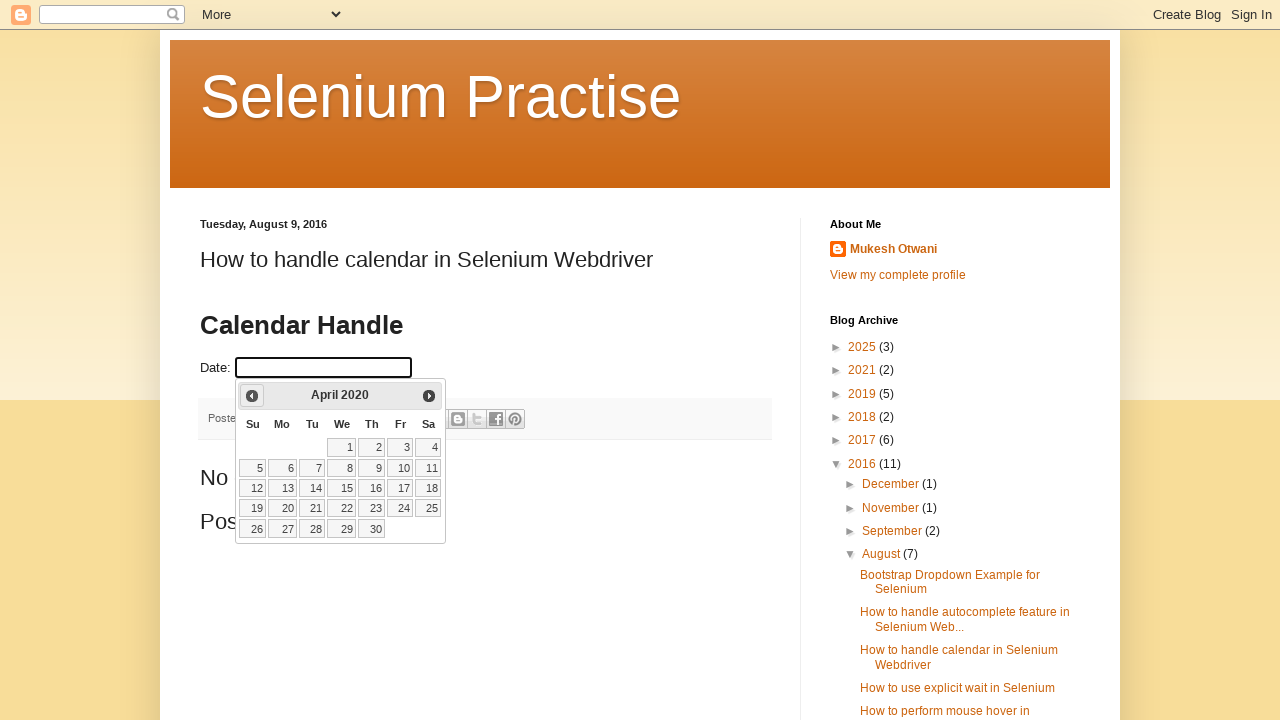

Clicked Previous button to navigate to earlier month at (252, 396) on xpath=//span[text()='Prev']
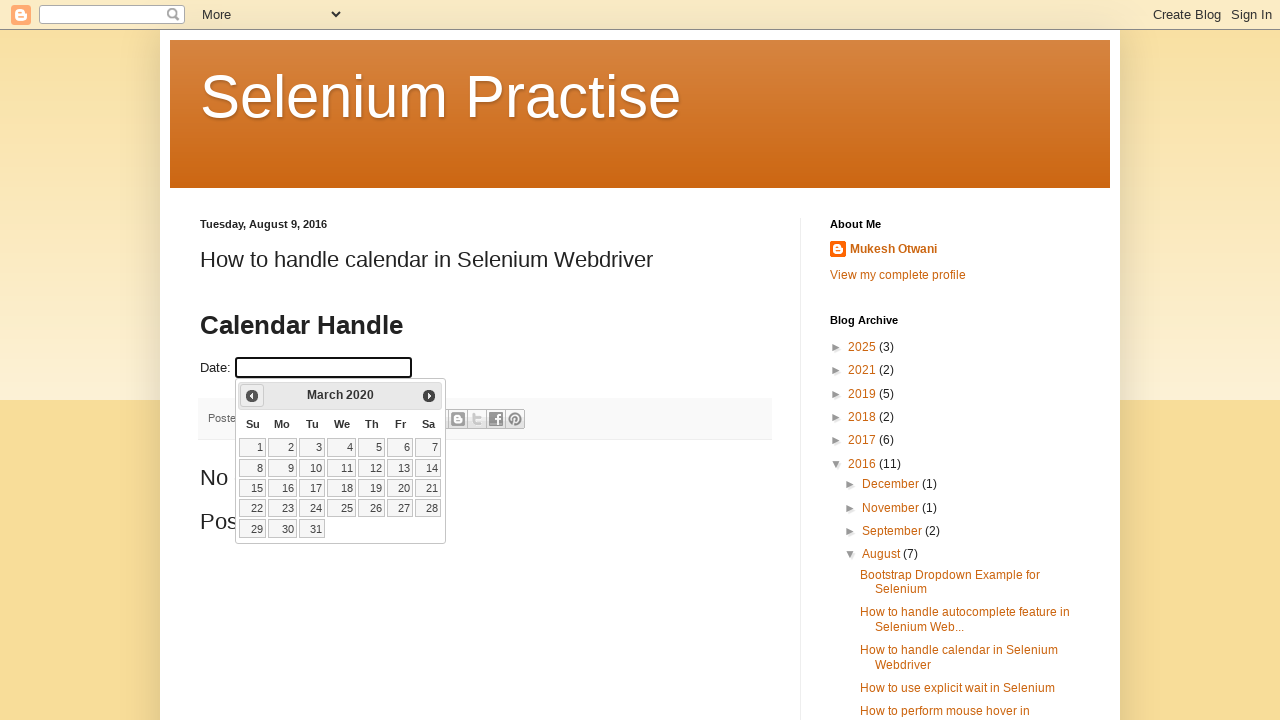

Updated current month: March
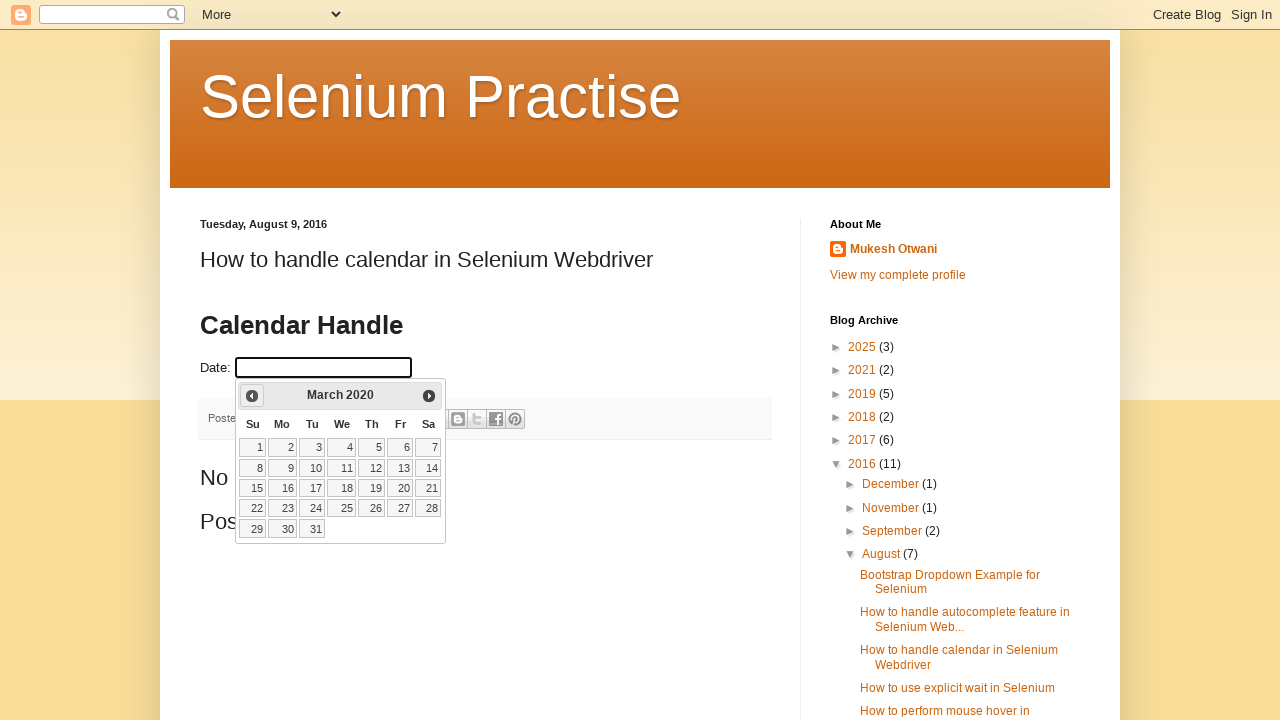

Updated current year: 2020
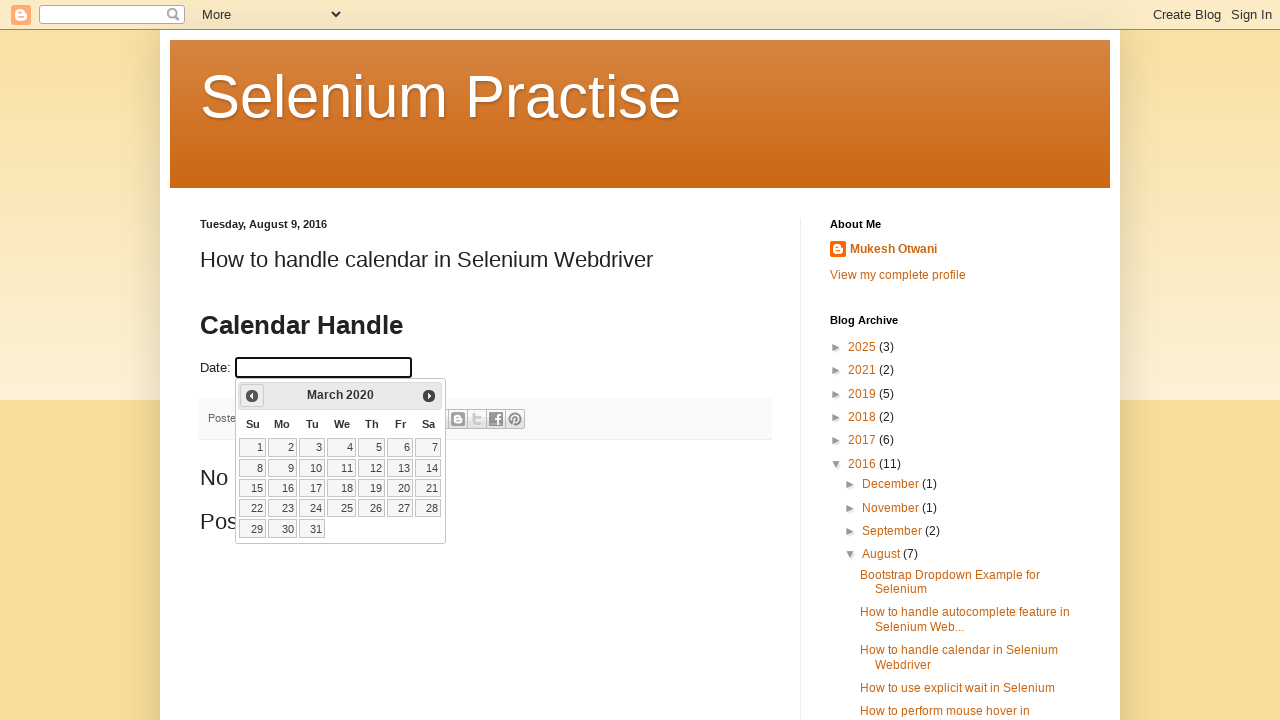

Clicked Previous button to navigate to earlier month at (252, 396) on xpath=//span[text()='Prev']
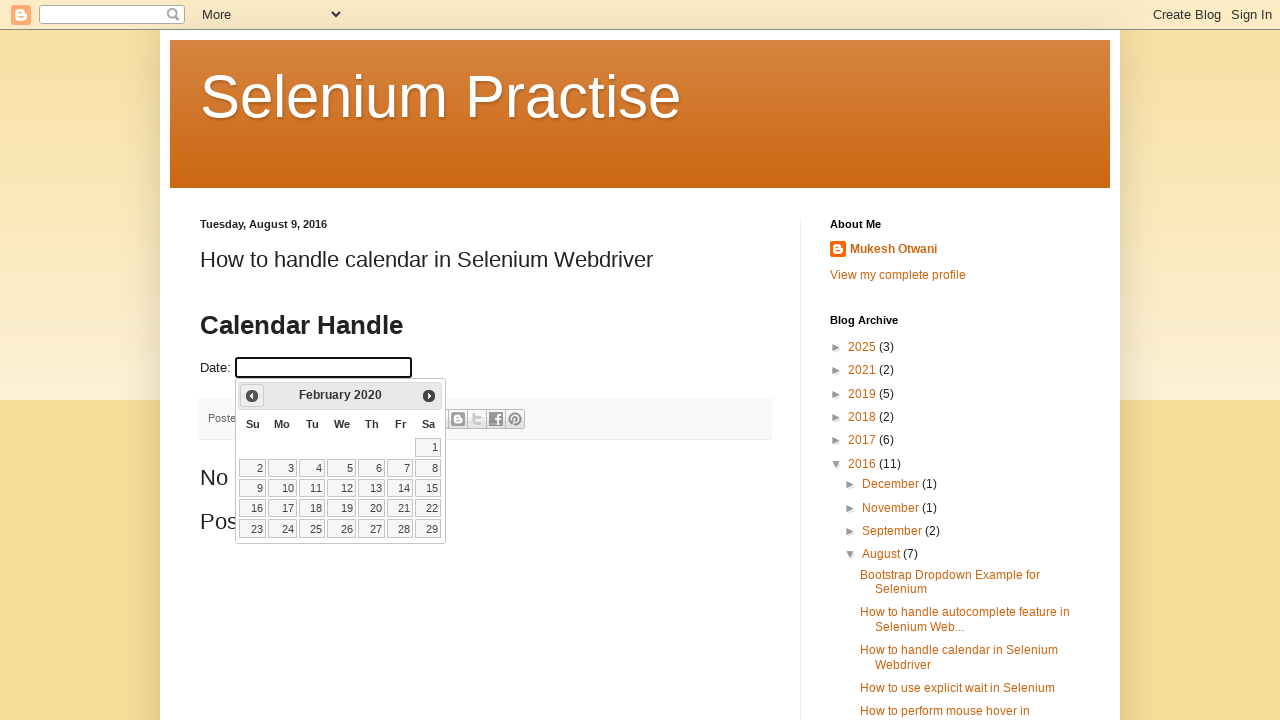

Updated current month: February
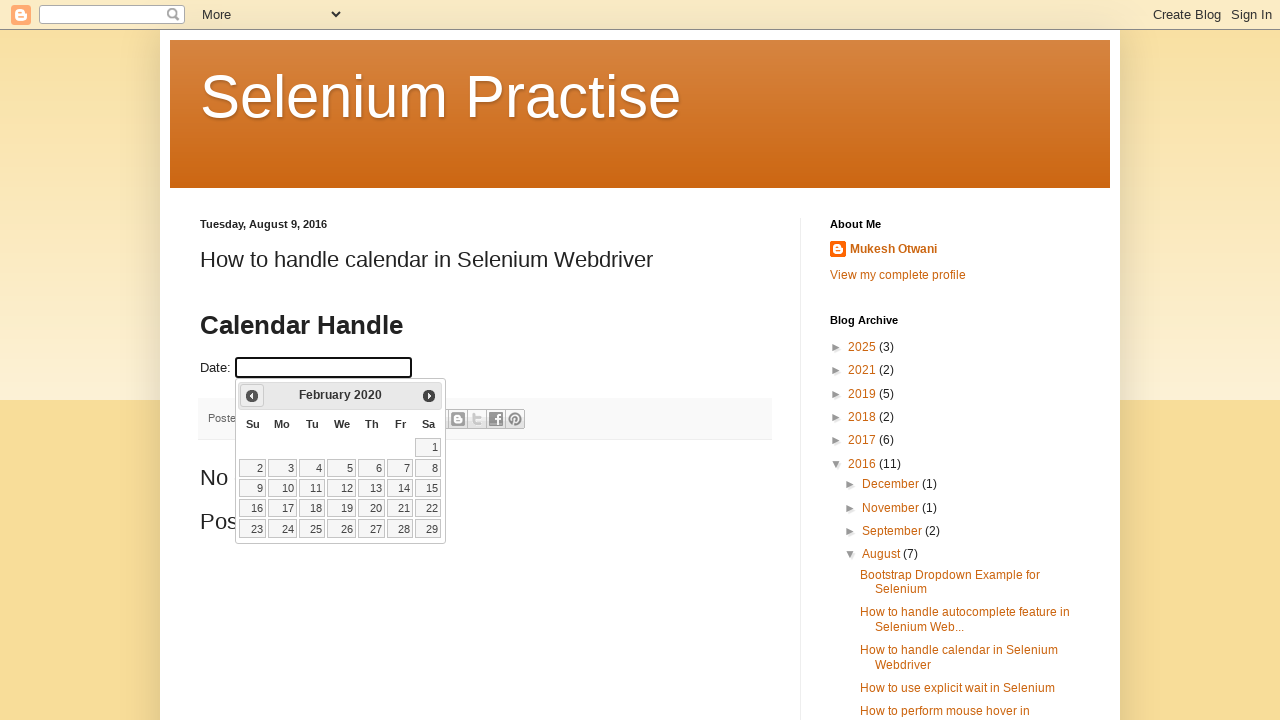

Updated current year: 2020
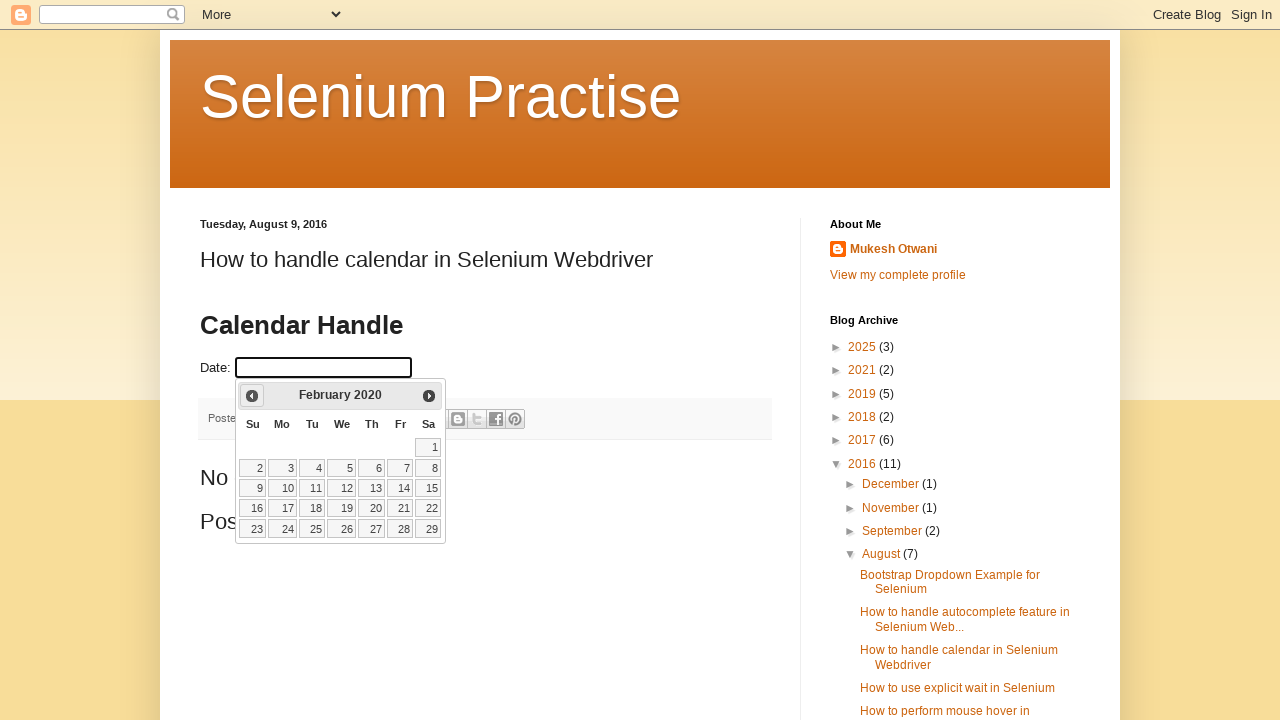

Clicked Previous button to navigate to earlier month at (252, 396) on xpath=//span[text()='Prev']
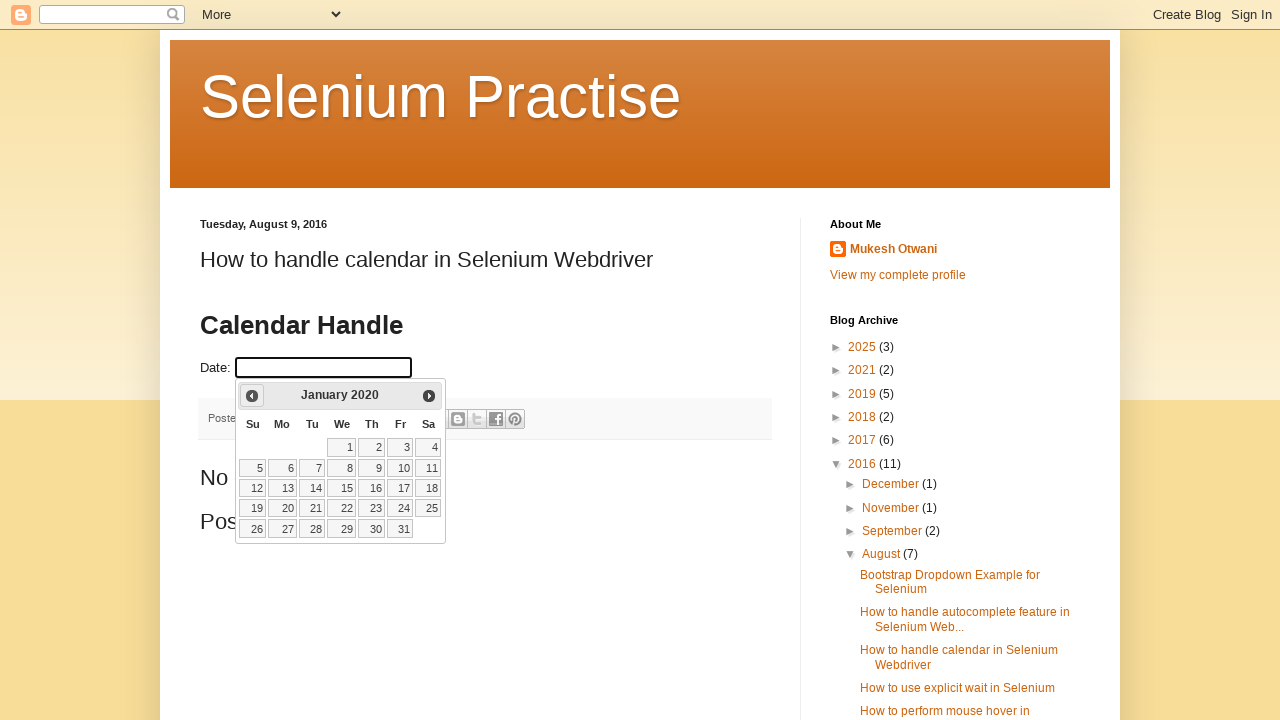

Updated current month: January
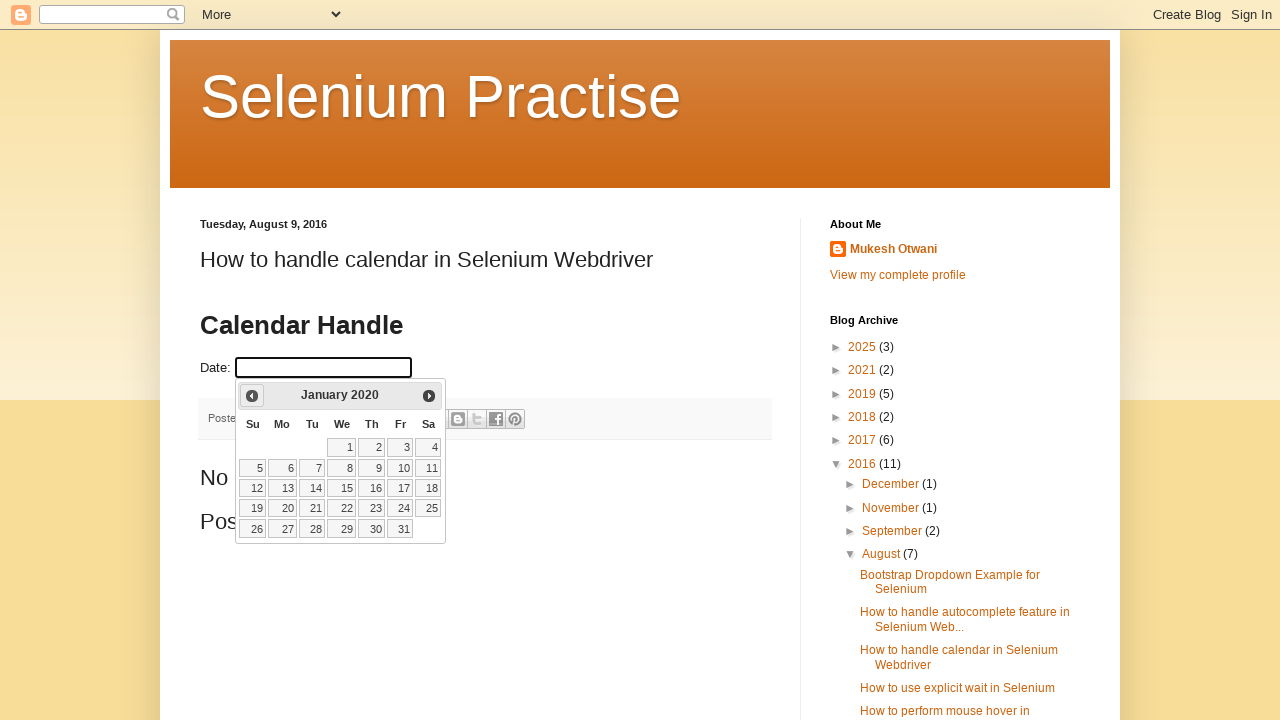

Updated current year: 2020
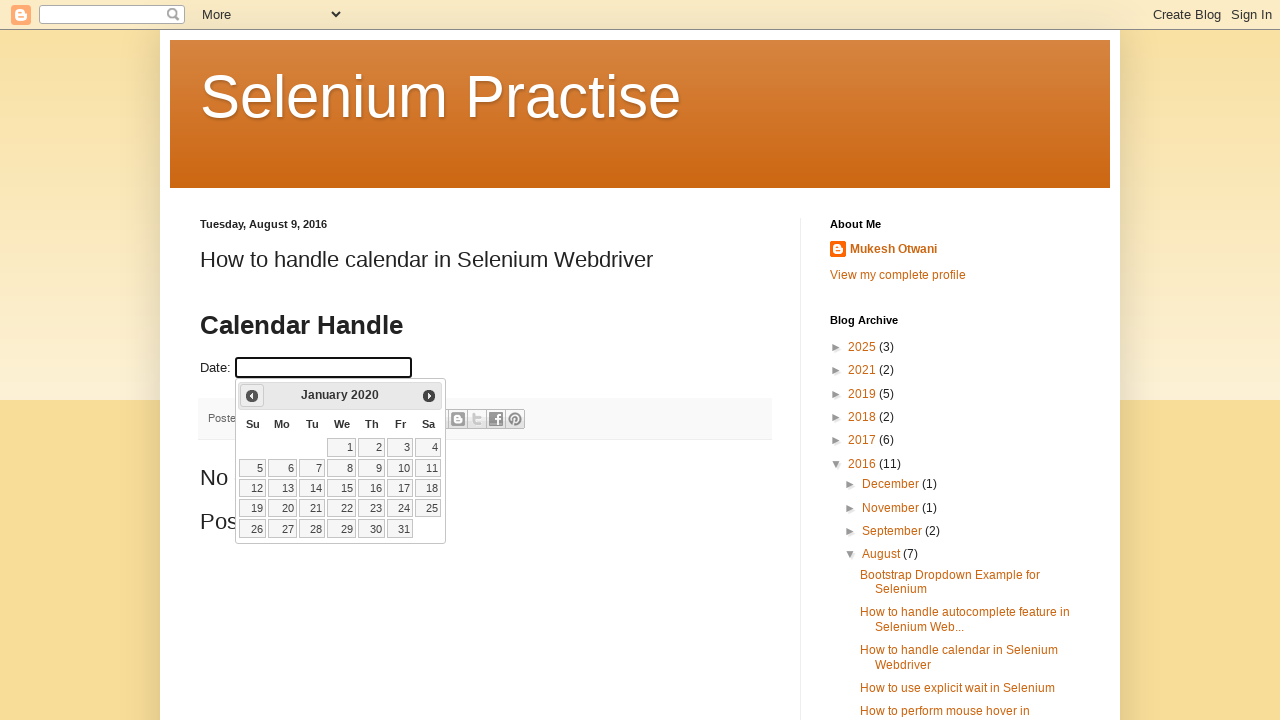

Clicked Previous button to navigate to earlier month at (252, 396) on xpath=//span[text()='Prev']
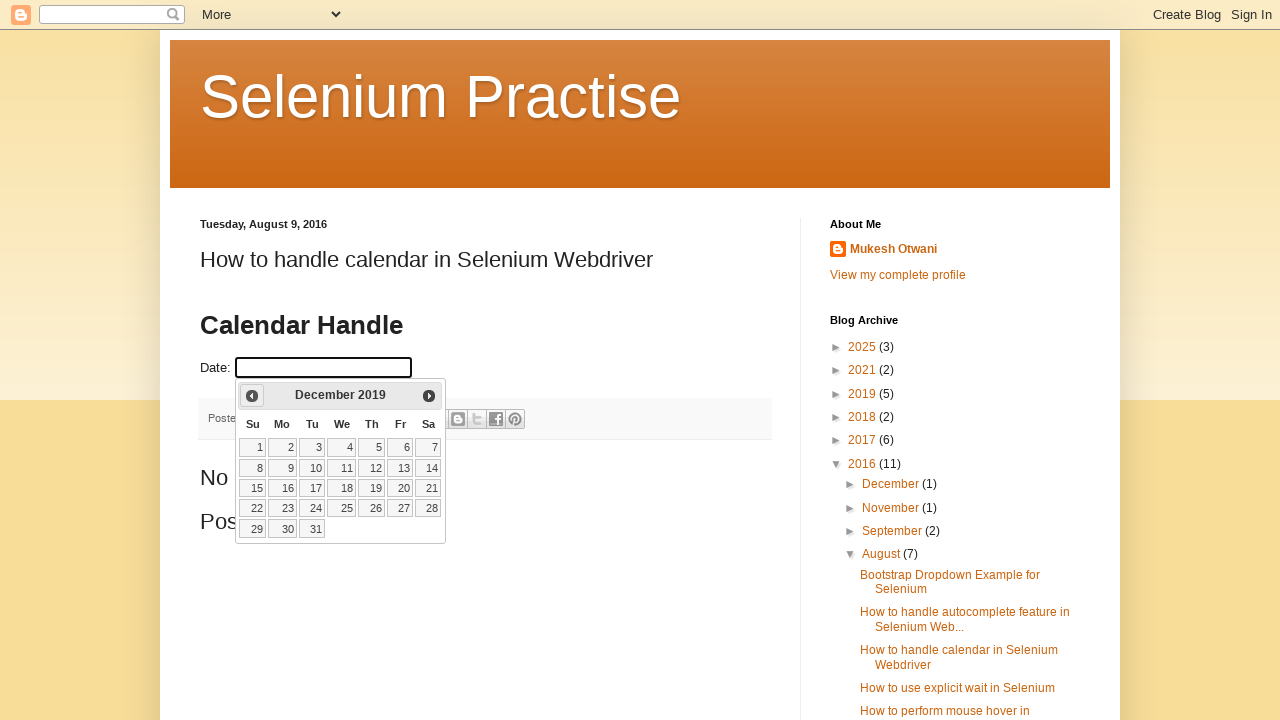

Updated current month: December
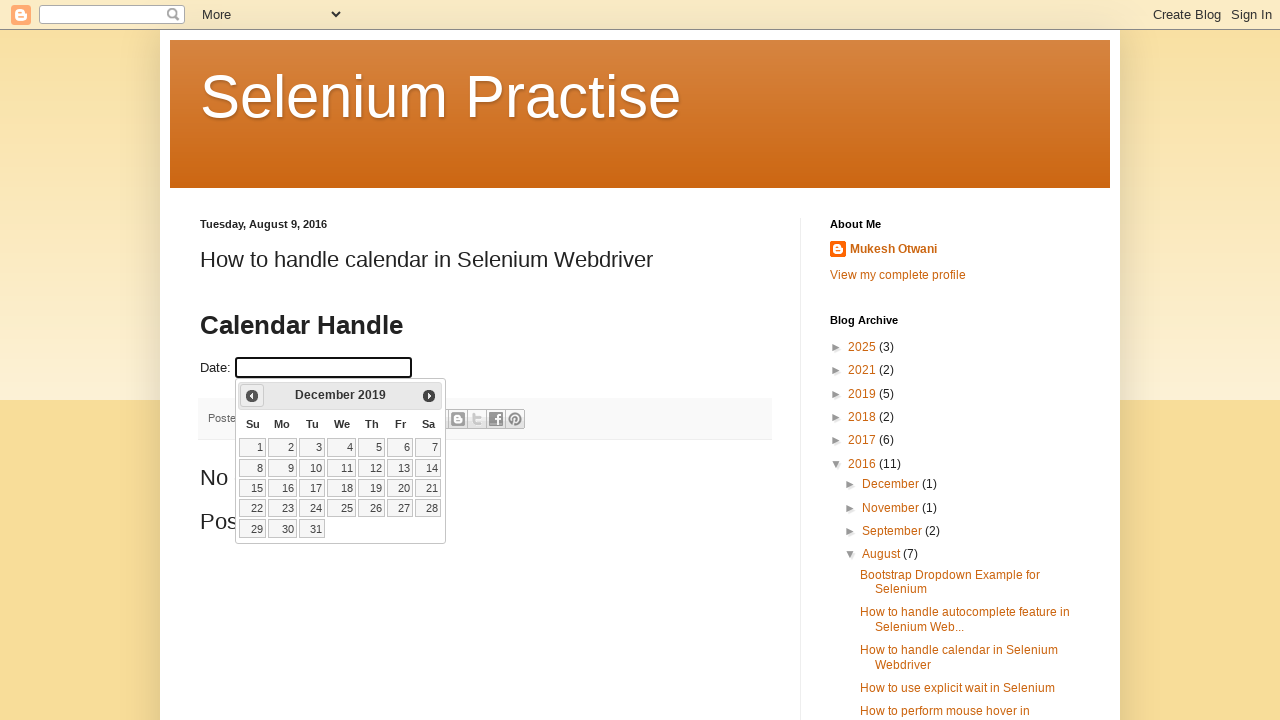

Updated current year: 2019
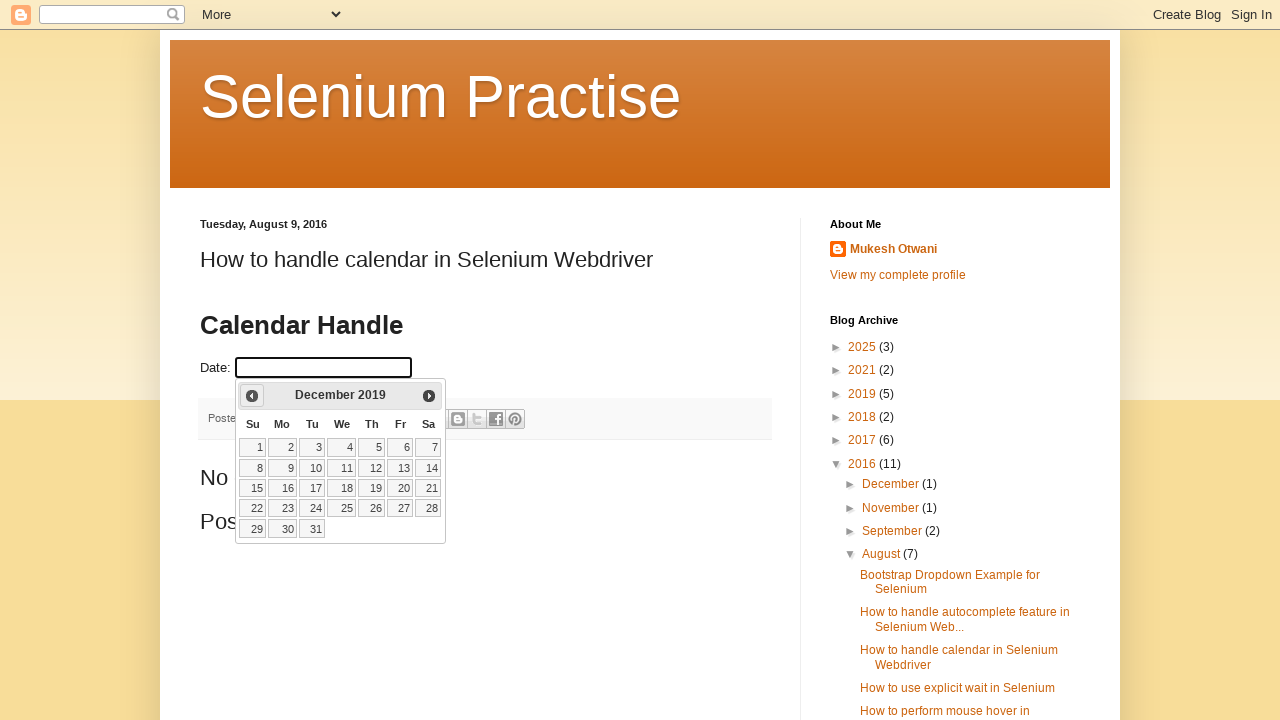

Clicked Previous button to navigate to earlier month at (252, 396) on xpath=//span[text()='Prev']
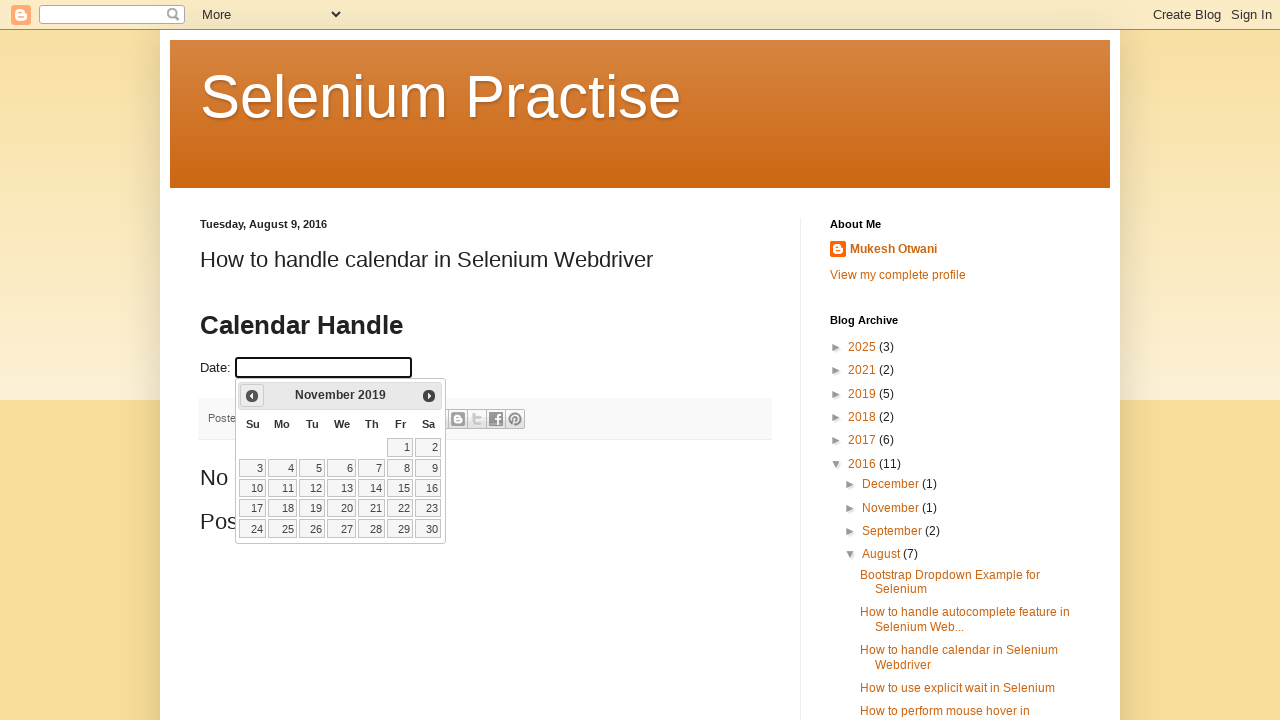

Updated current month: November
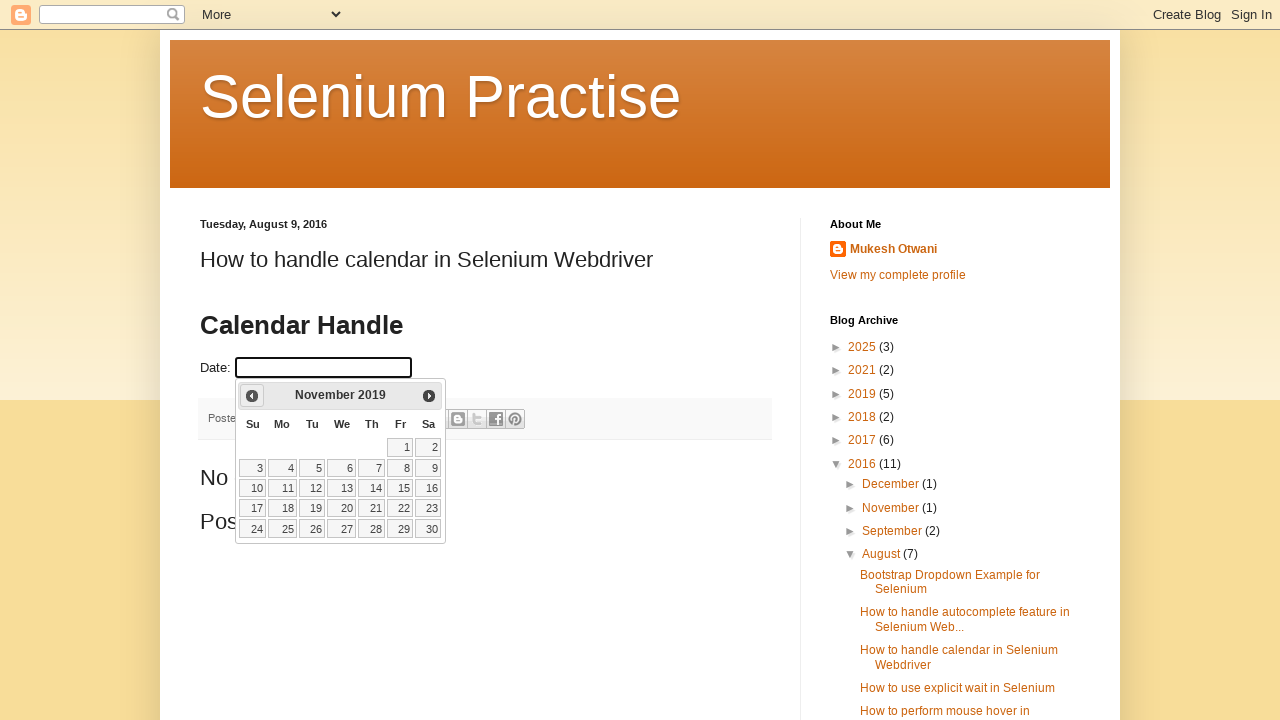

Updated current year: 2019
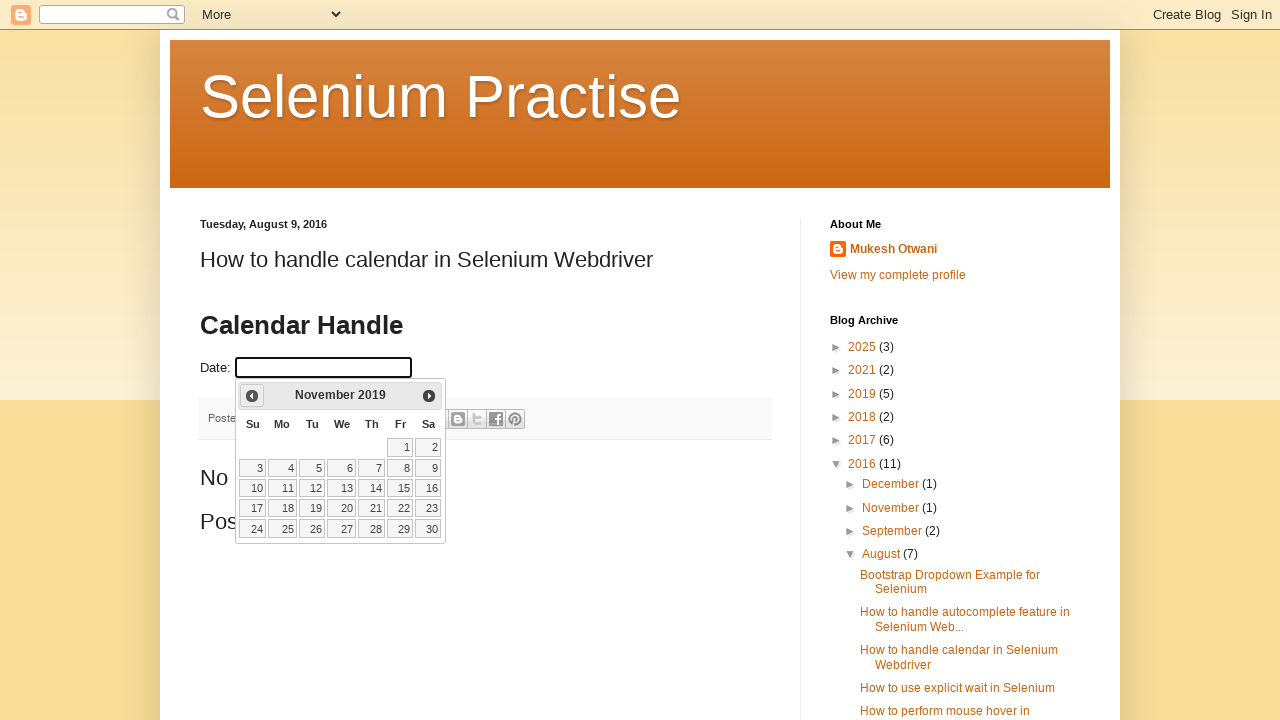

Clicked Previous button to navigate to earlier month at (252, 396) on xpath=//span[text()='Prev']
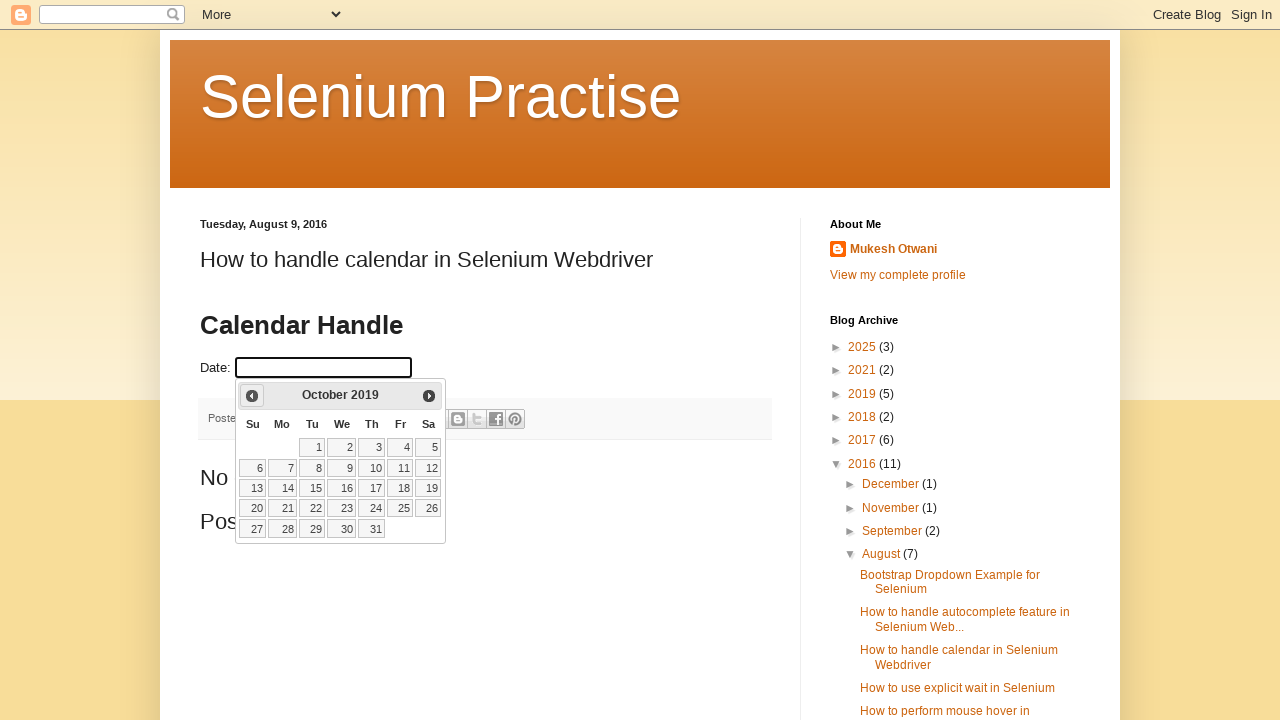

Updated current month: October
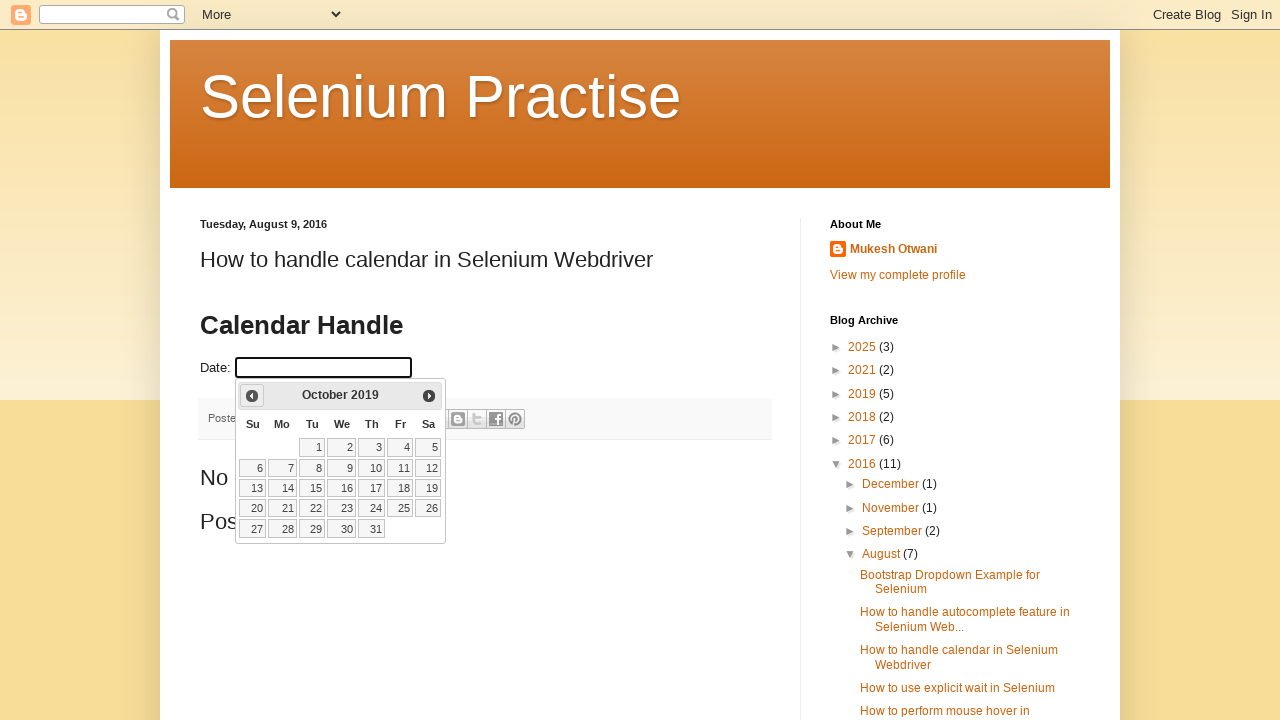

Updated current year: 2019
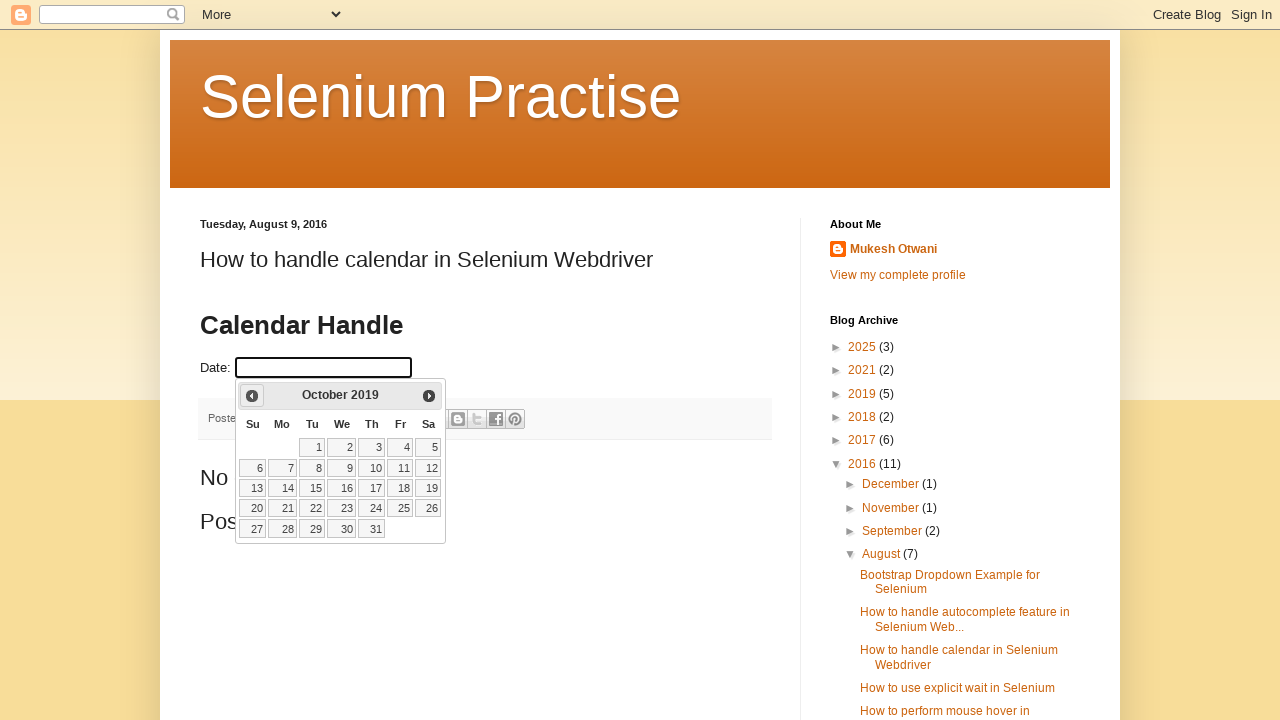

Clicked Previous button to navigate to earlier month at (252, 396) on xpath=//span[text()='Prev']
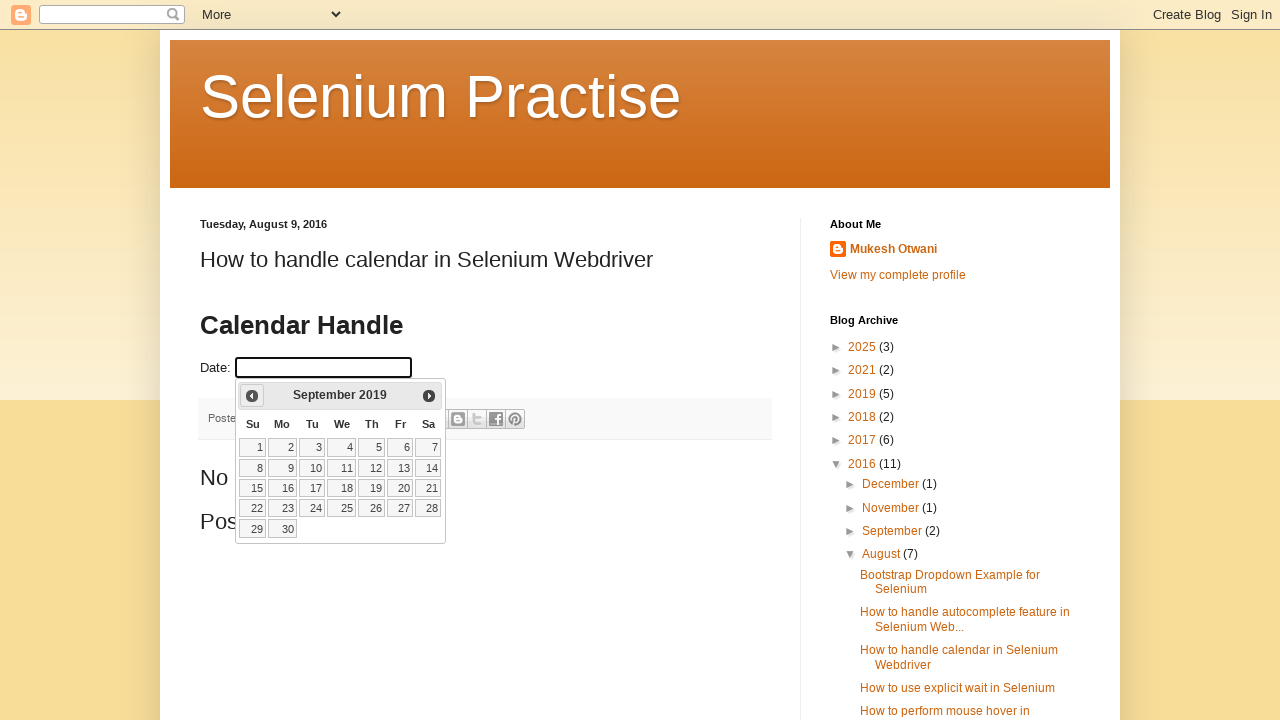

Updated current month: September
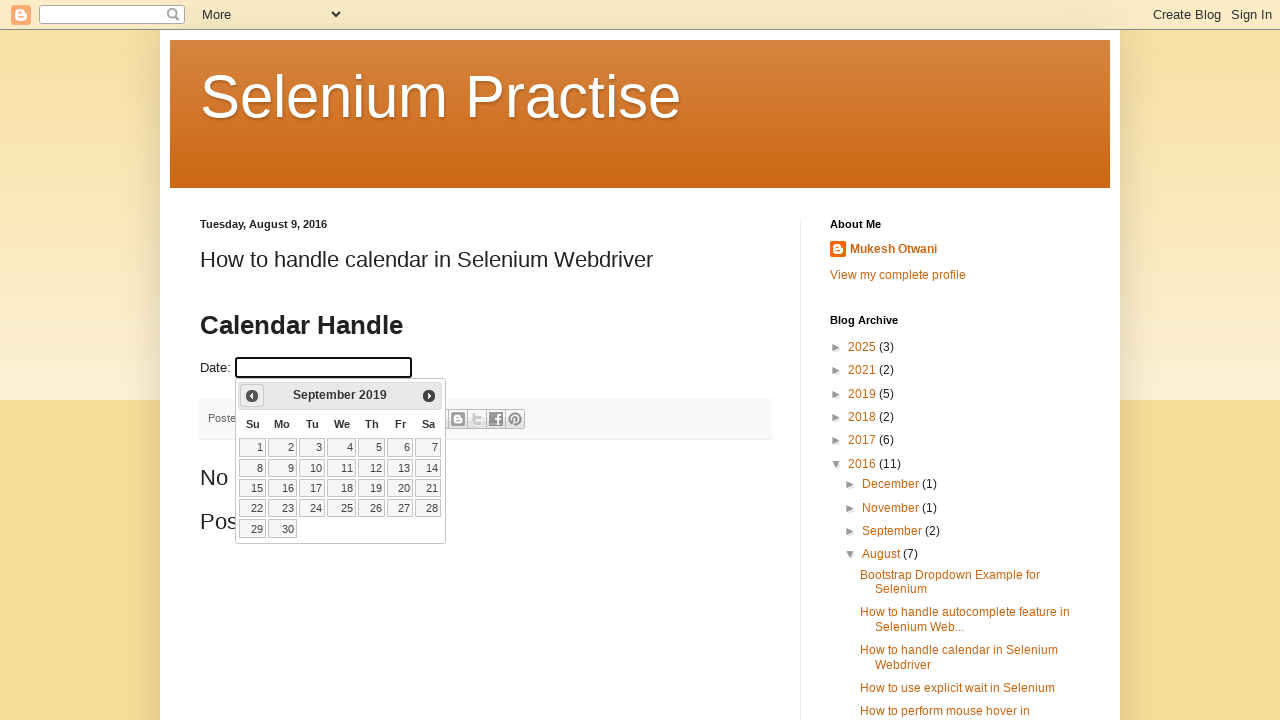

Updated current year: 2019
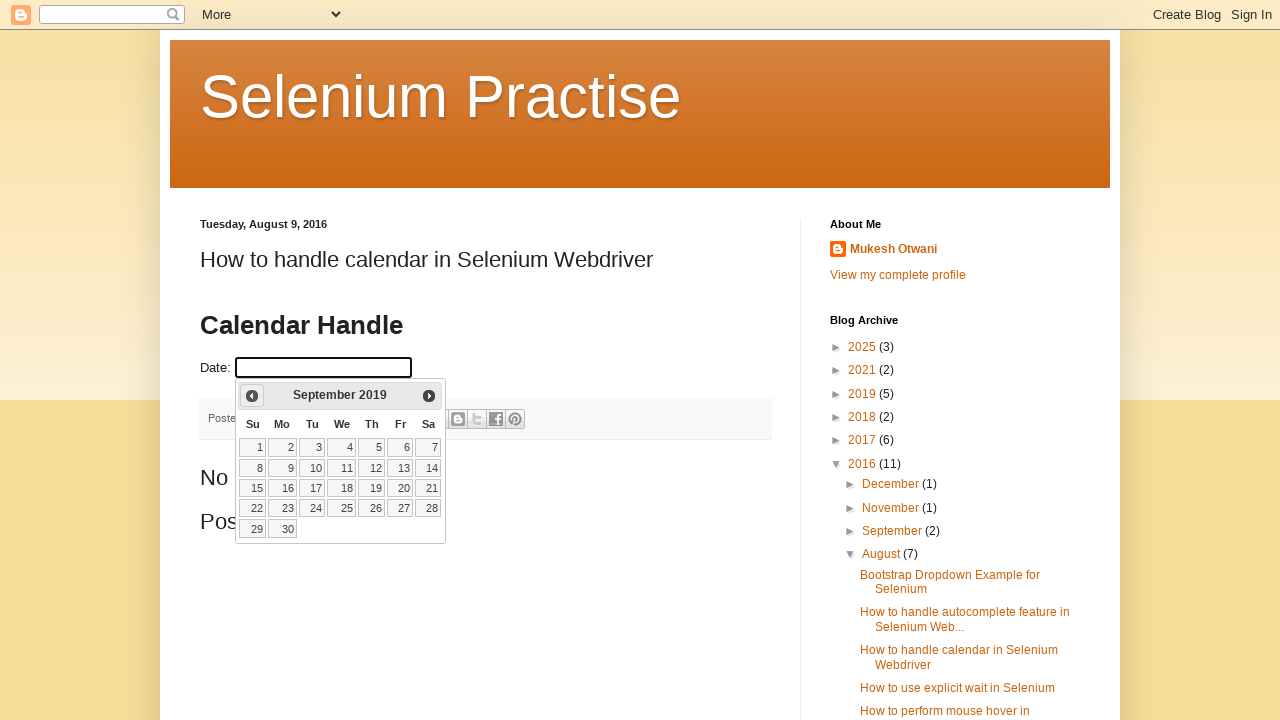

Clicked Previous button to navigate to earlier month at (252, 396) on xpath=//span[text()='Prev']
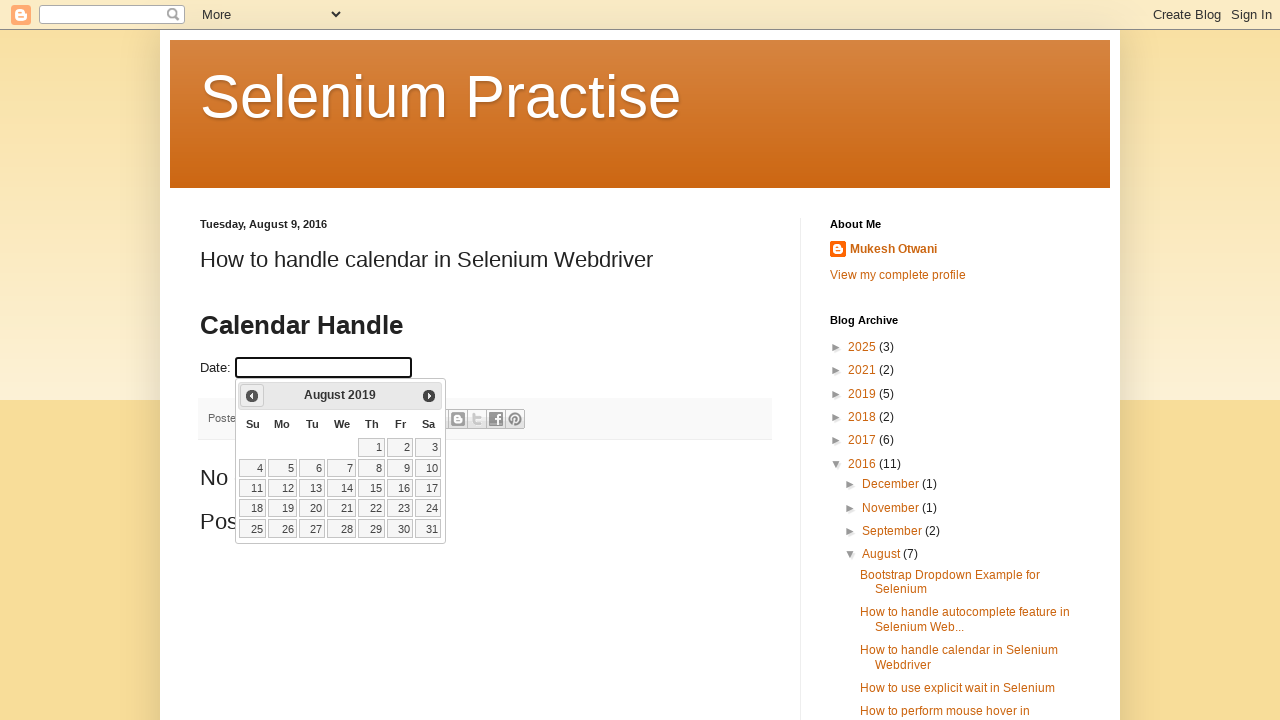

Updated current month: August
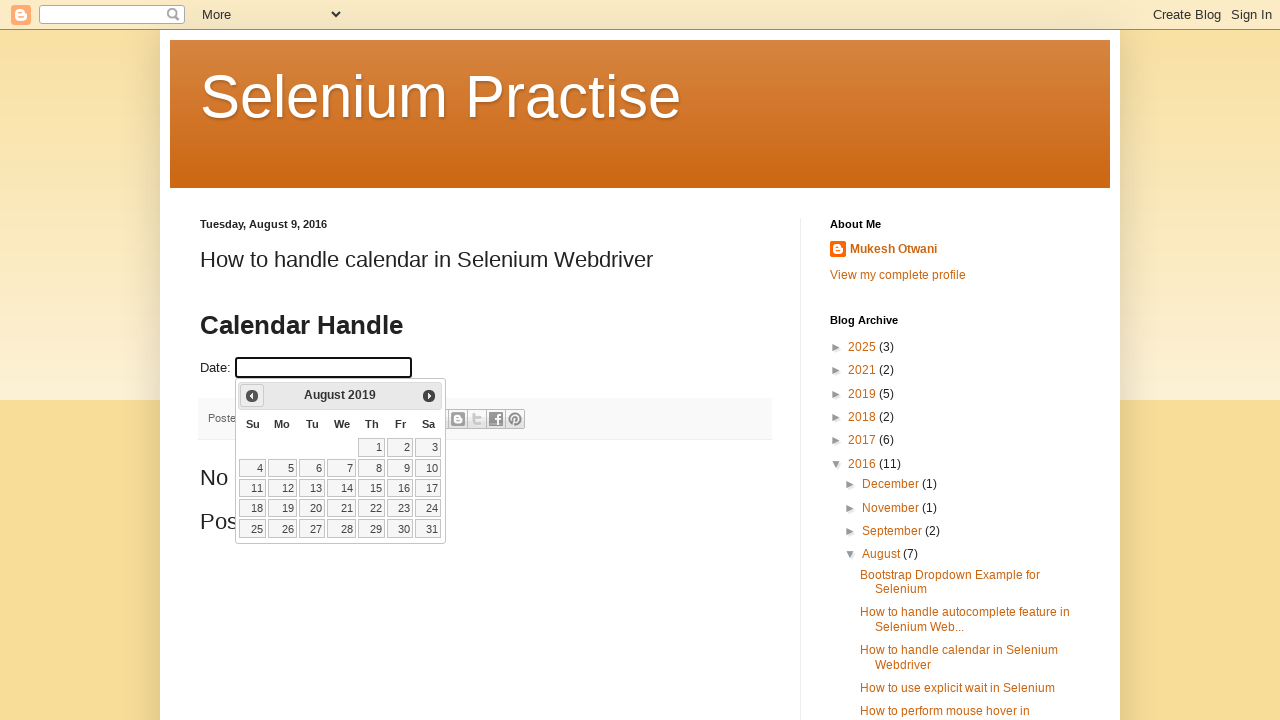

Updated current year: 2019
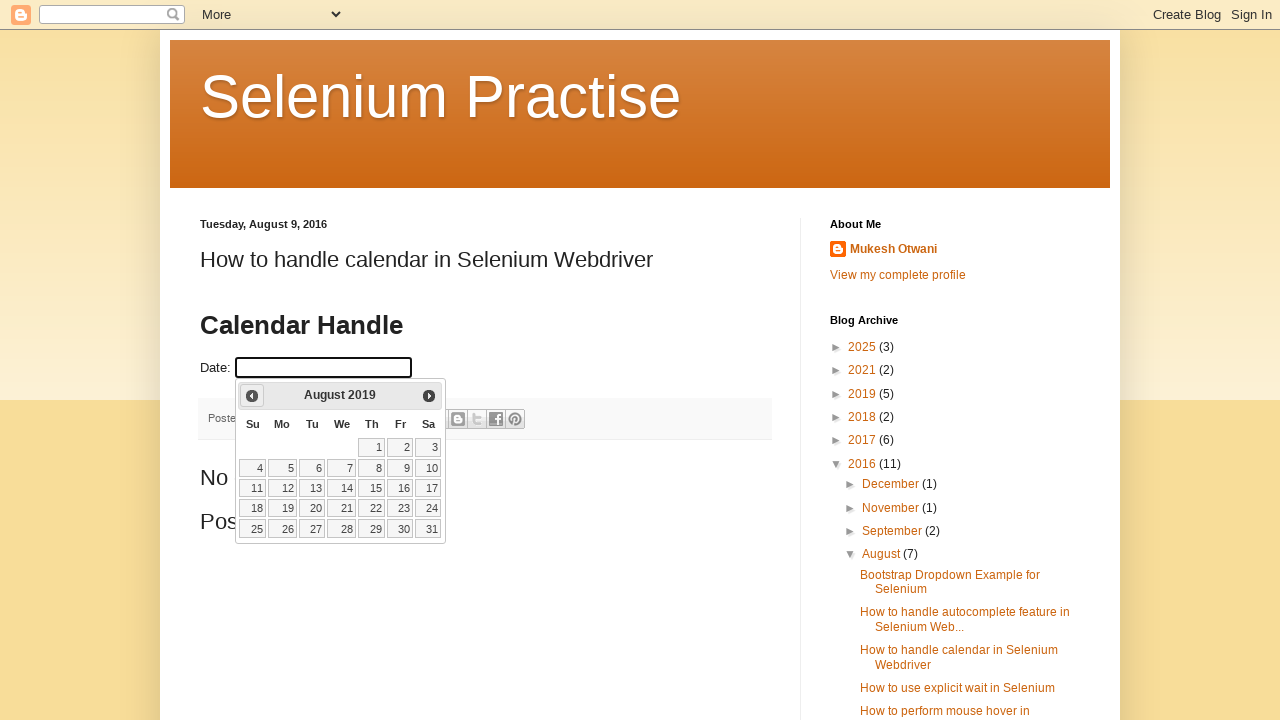

Clicked Previous button to navigate to earlier month at (252, 396) on xpath=//span[text()='Prev']
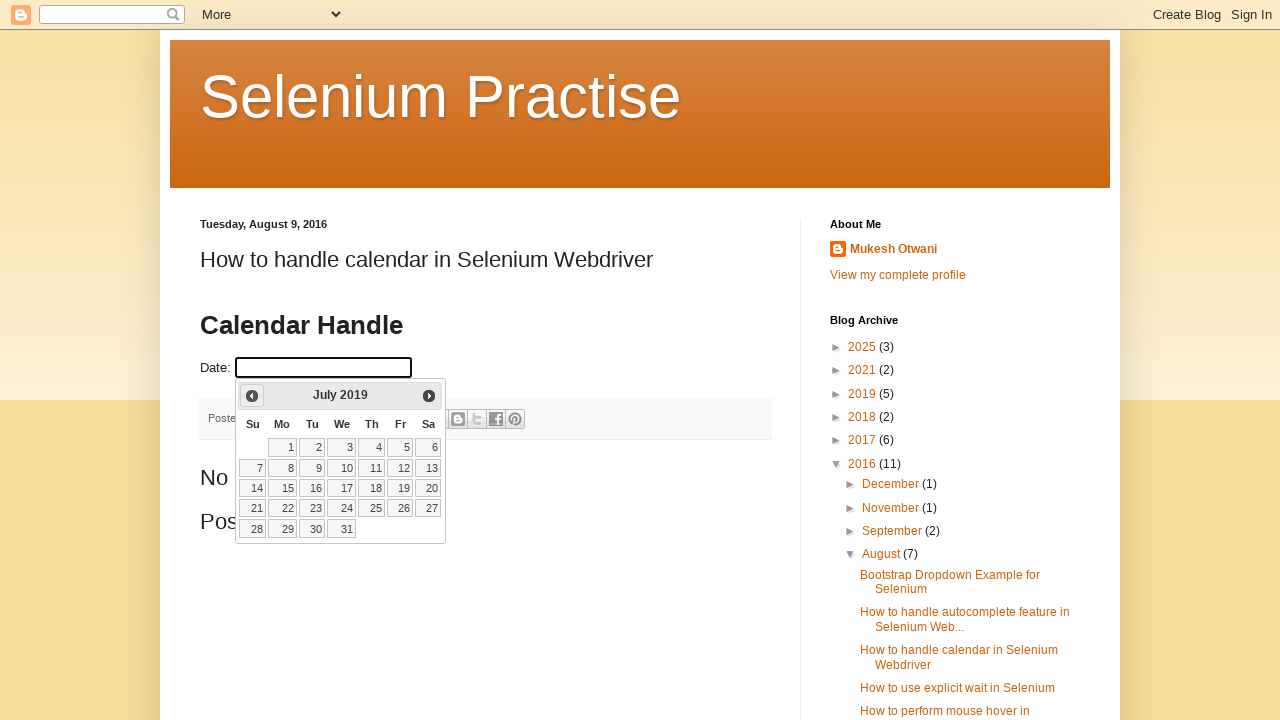

Updated current month: July
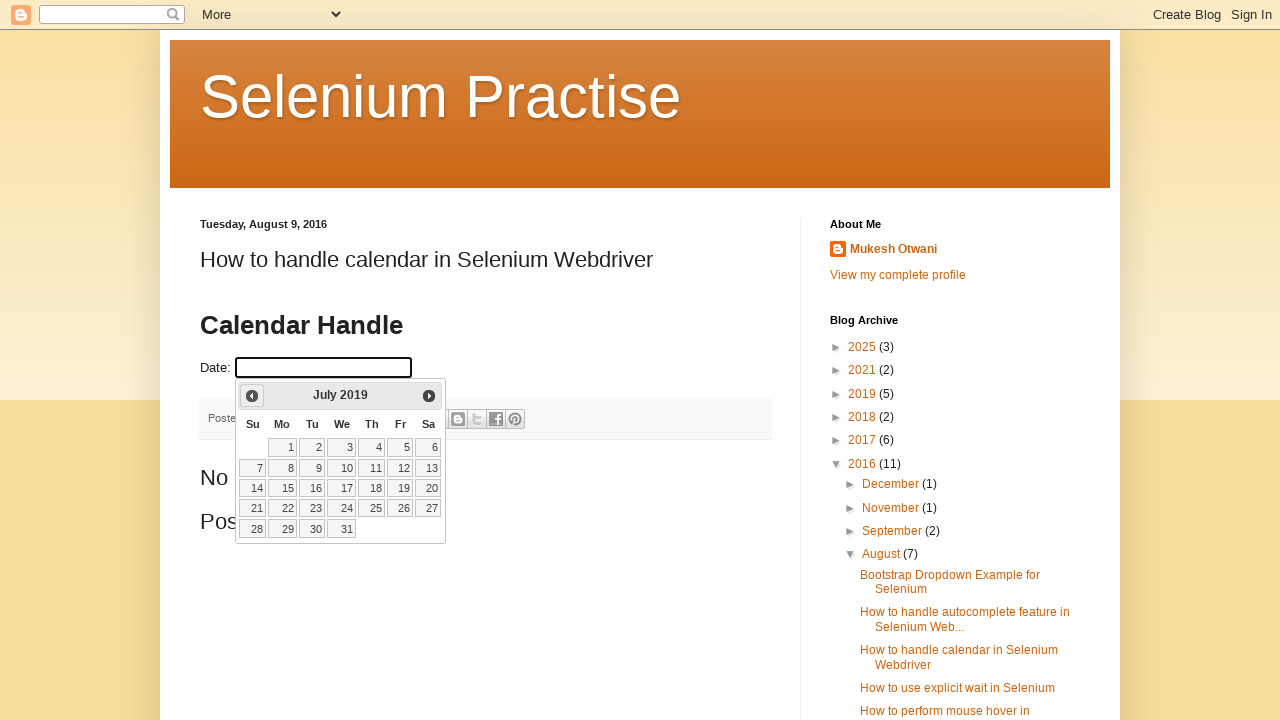

Updated current year: 2019
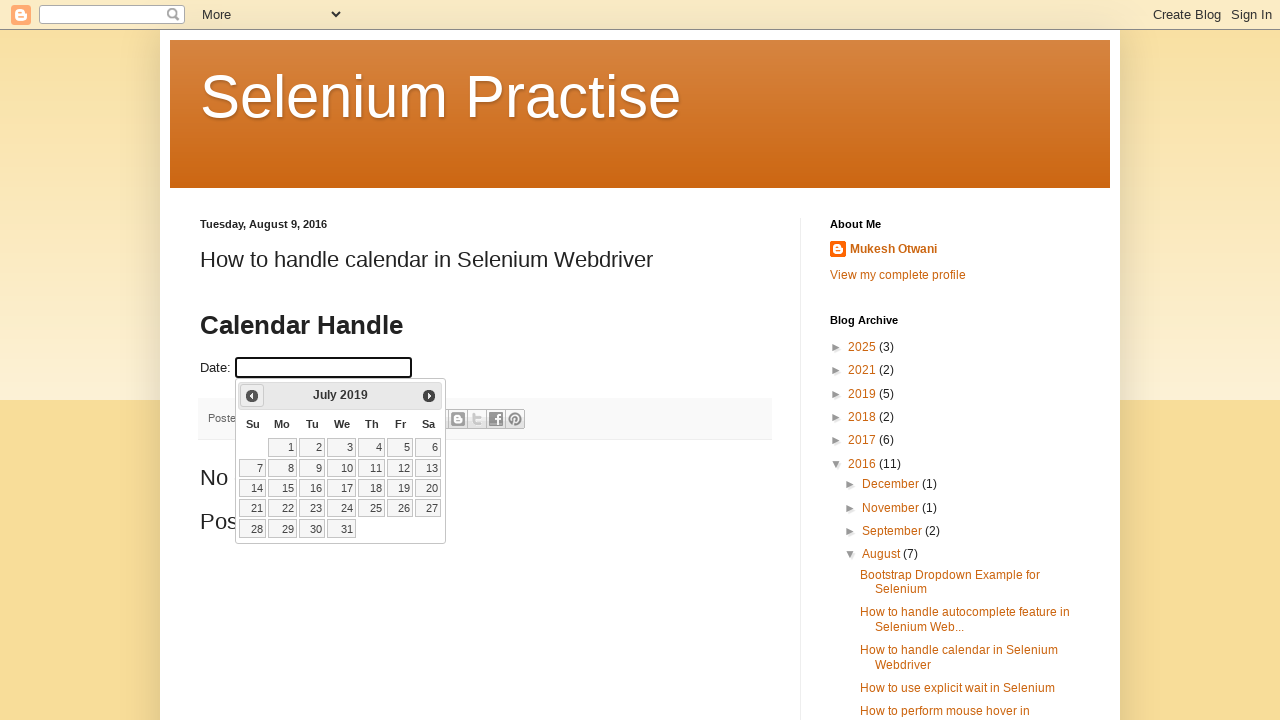

Clicked Previous button to navigate to earlier month at (252, 396) on xpath=//span[text()='Prev']
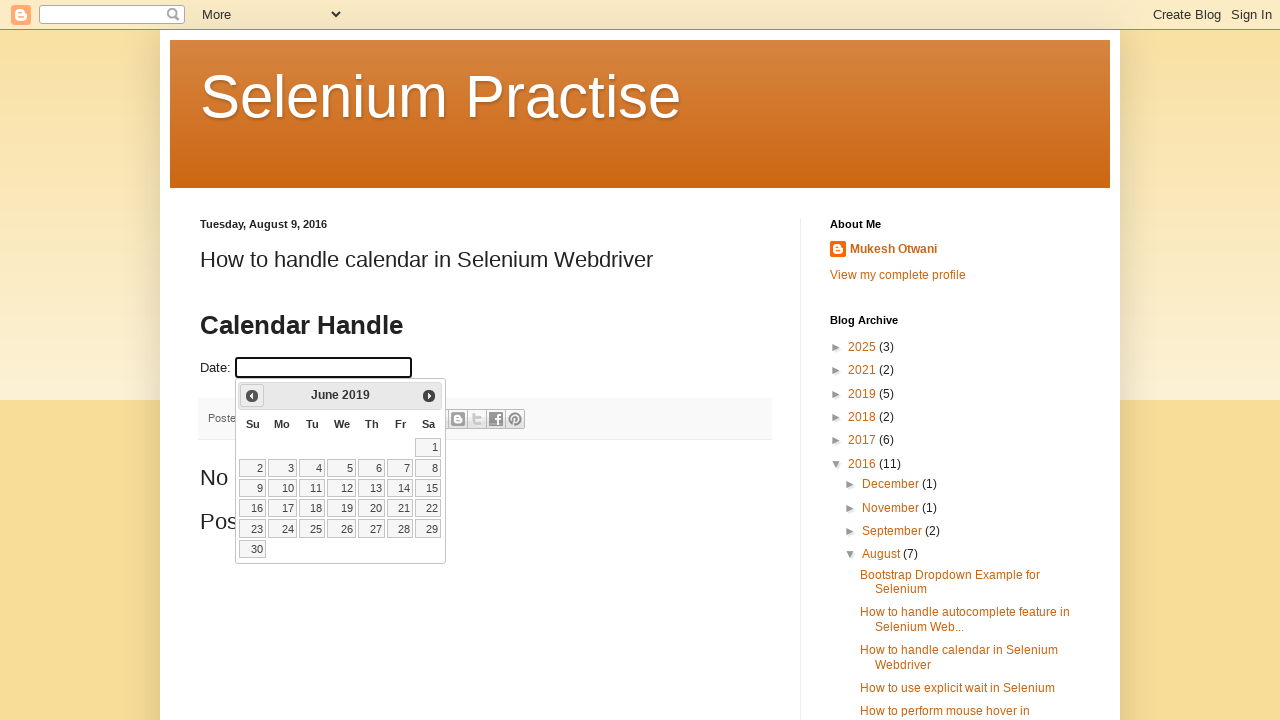

Updated current month: June
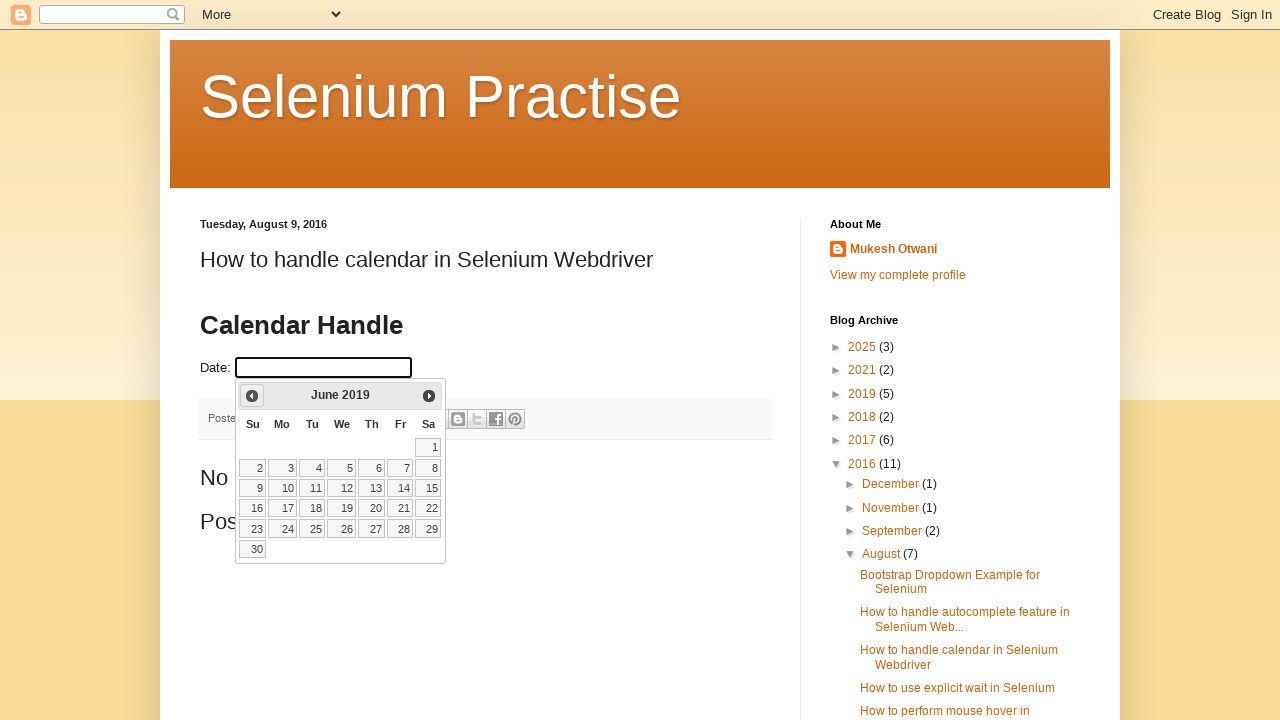

Updated current year: 2019
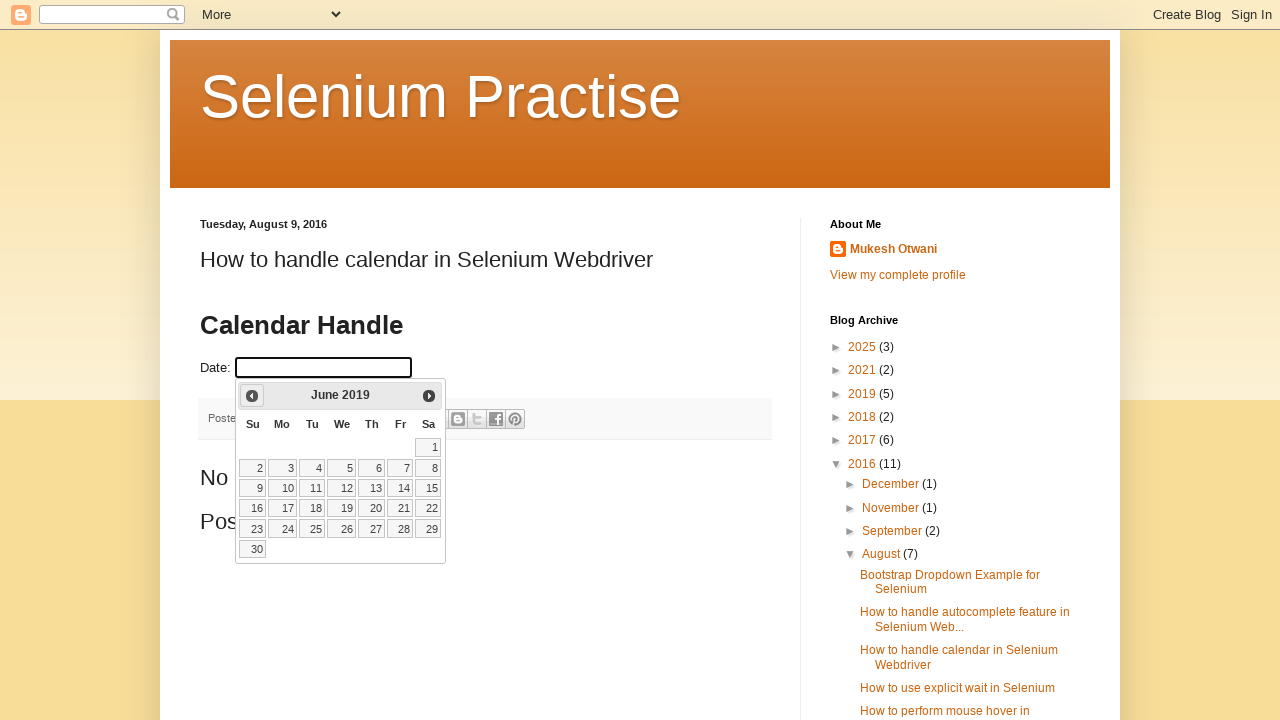

Clicked Previous button to navigate to earlier month at (252, 396) on xpath=//span[text()='Prev']
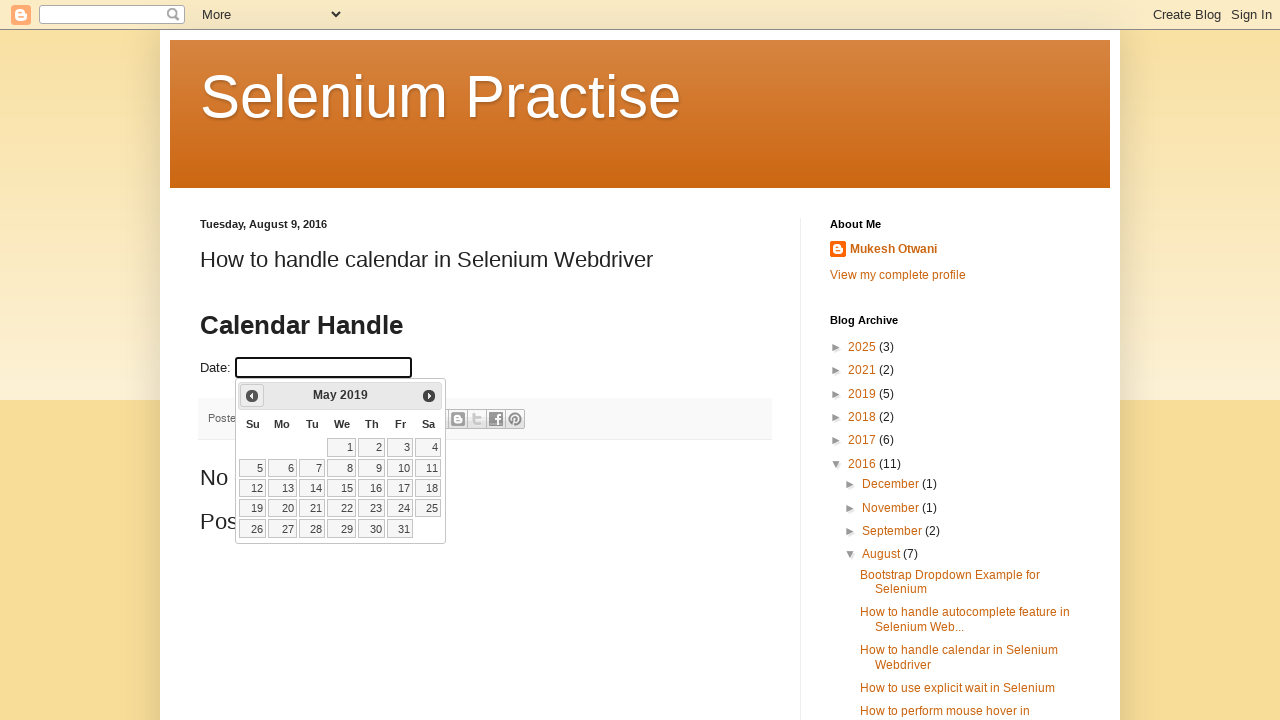

Updated current month: May
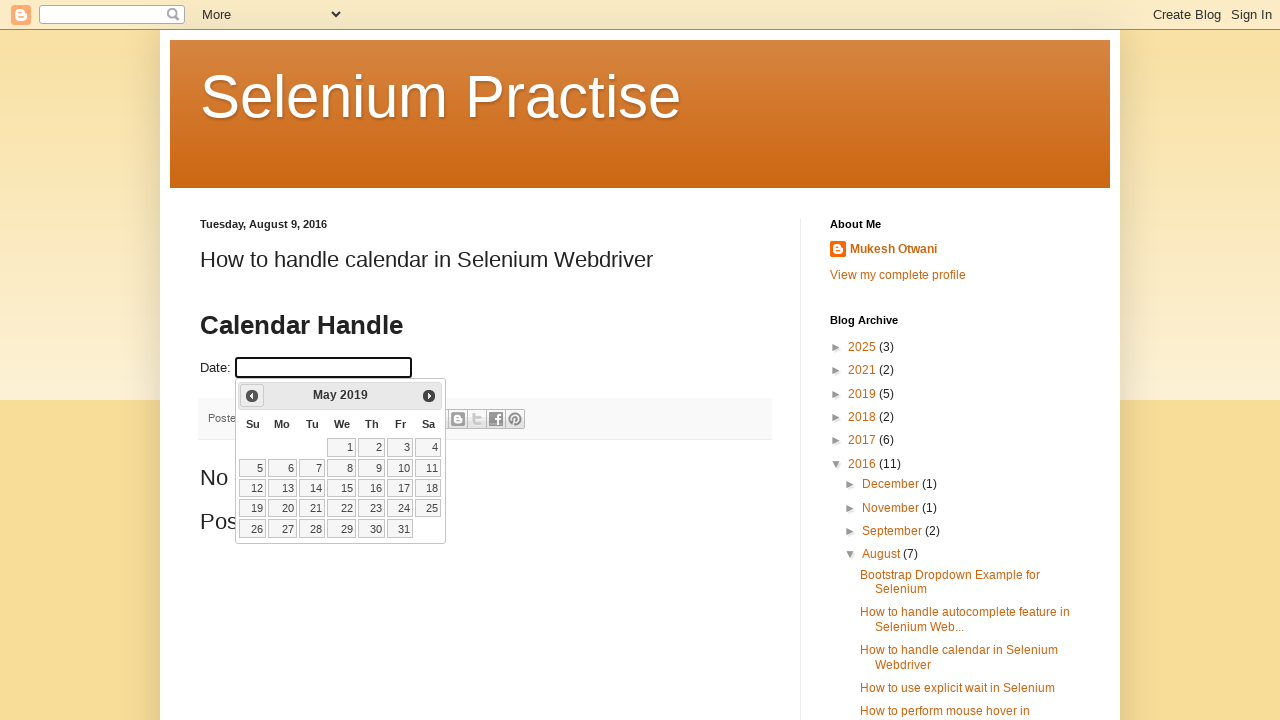

Updated current year: 2019
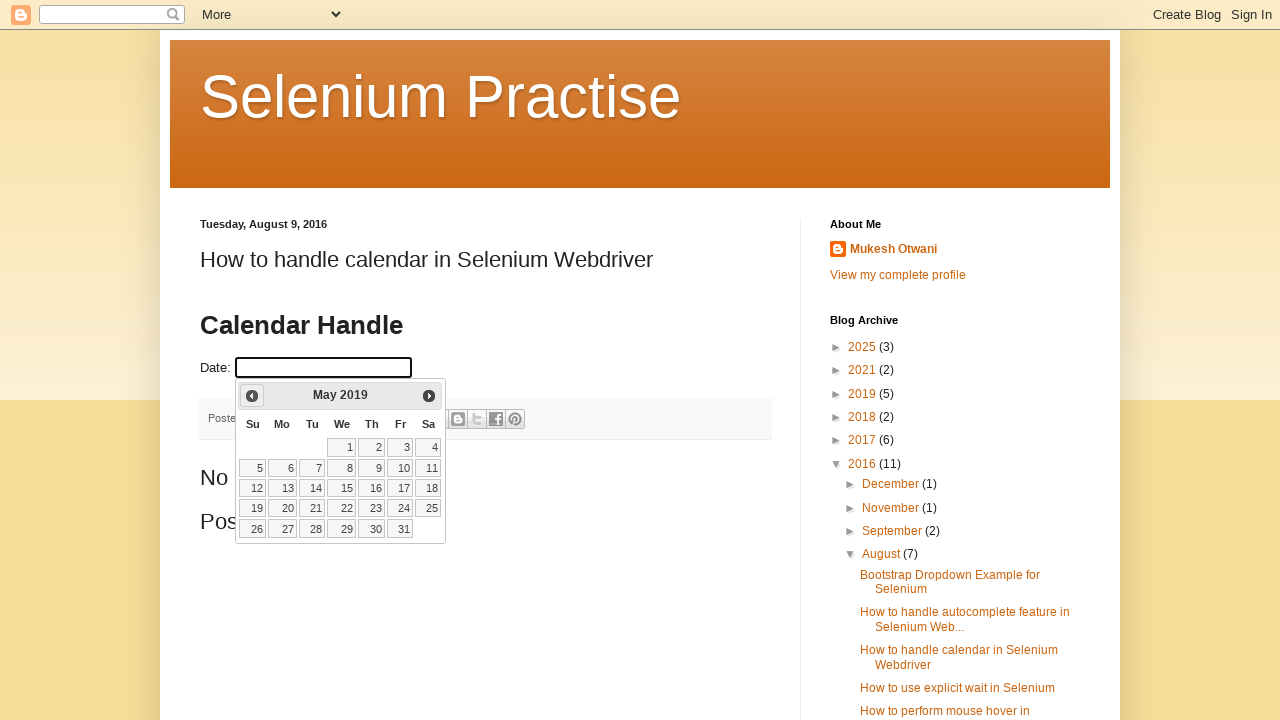

Clicked Previous button to navigate to earlier month at (252, 396) on xpath=//span[text()='Prev']
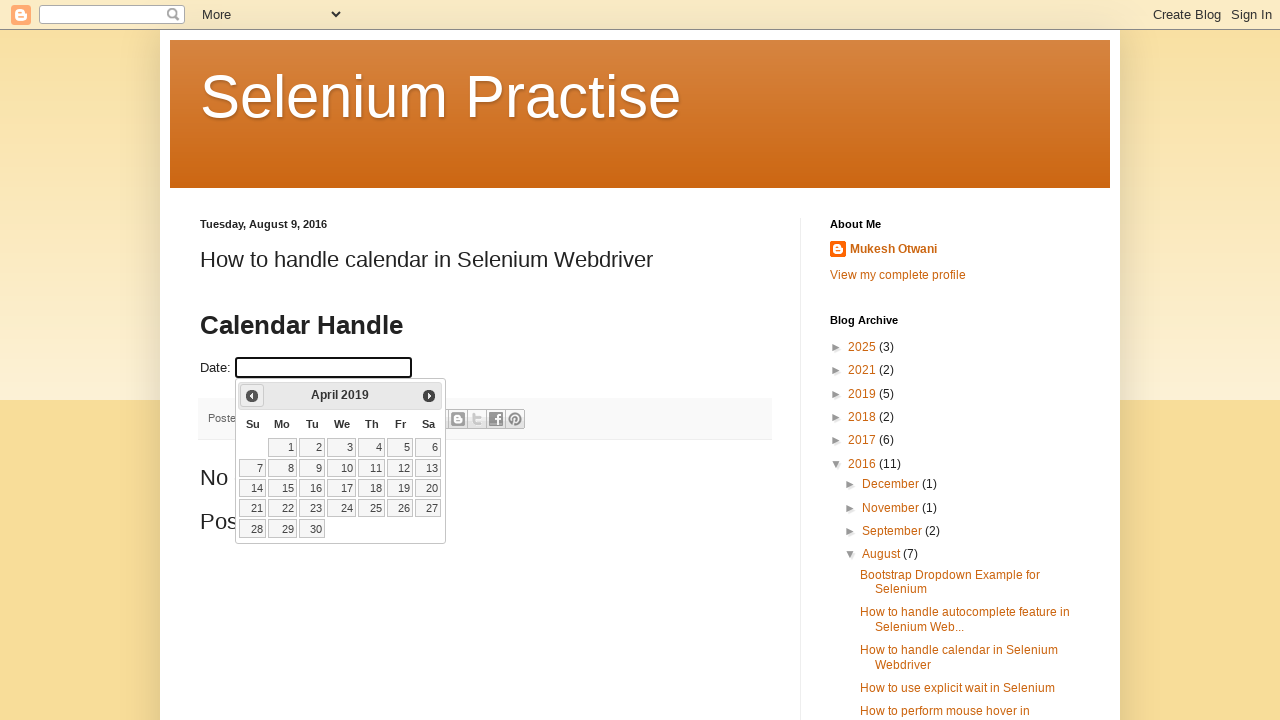

Updated current month: April
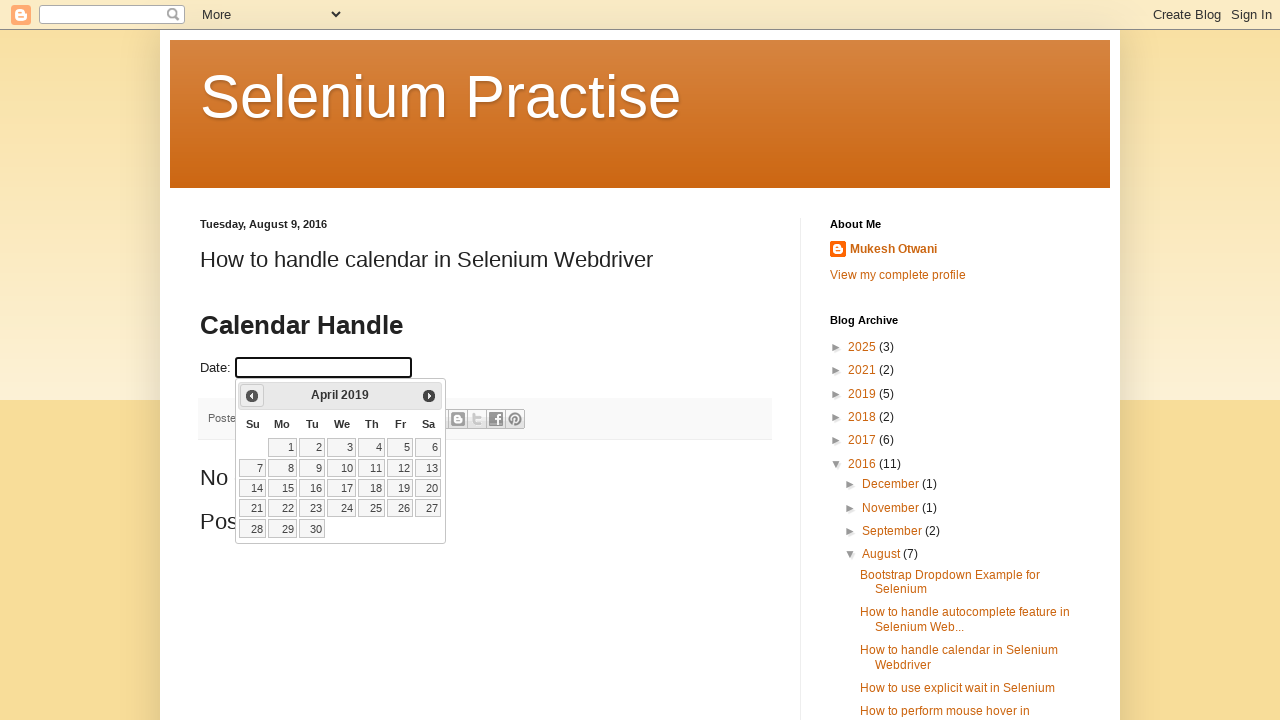

Updated current year: 2019
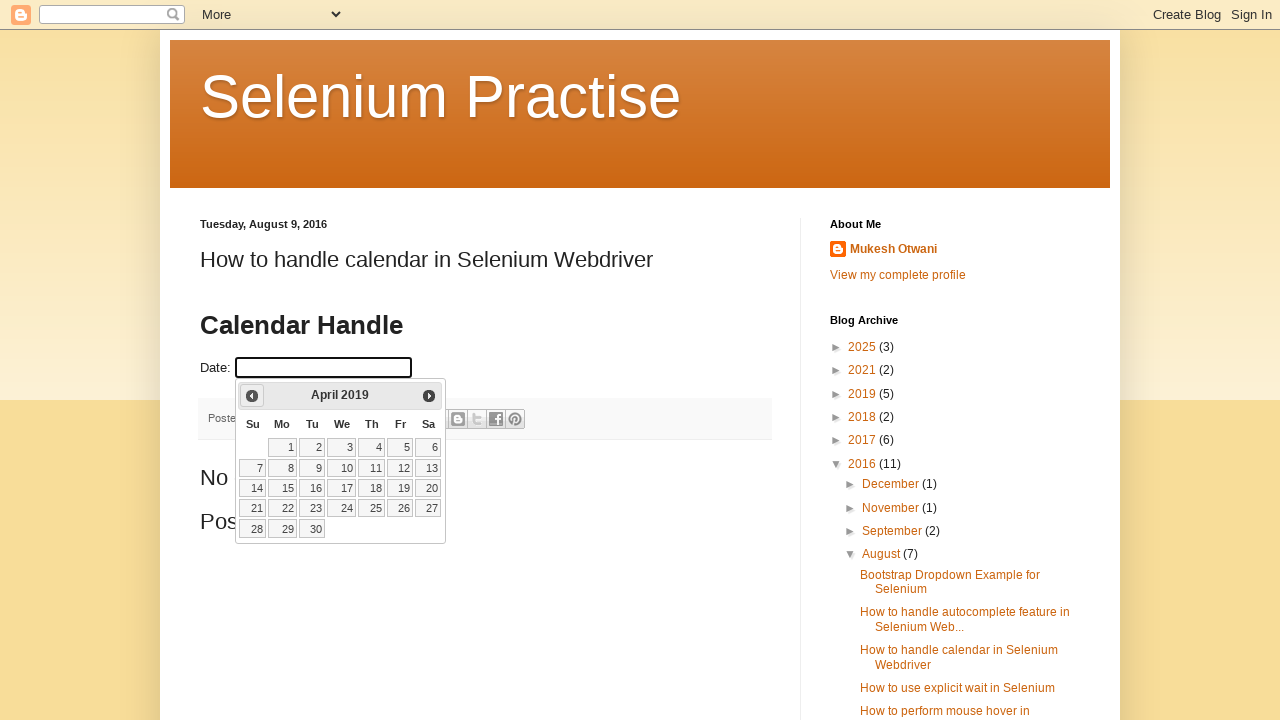

Clicked Previous button to navigate to earlier month at (252, 396) on xpath=//span[text()='Prev']
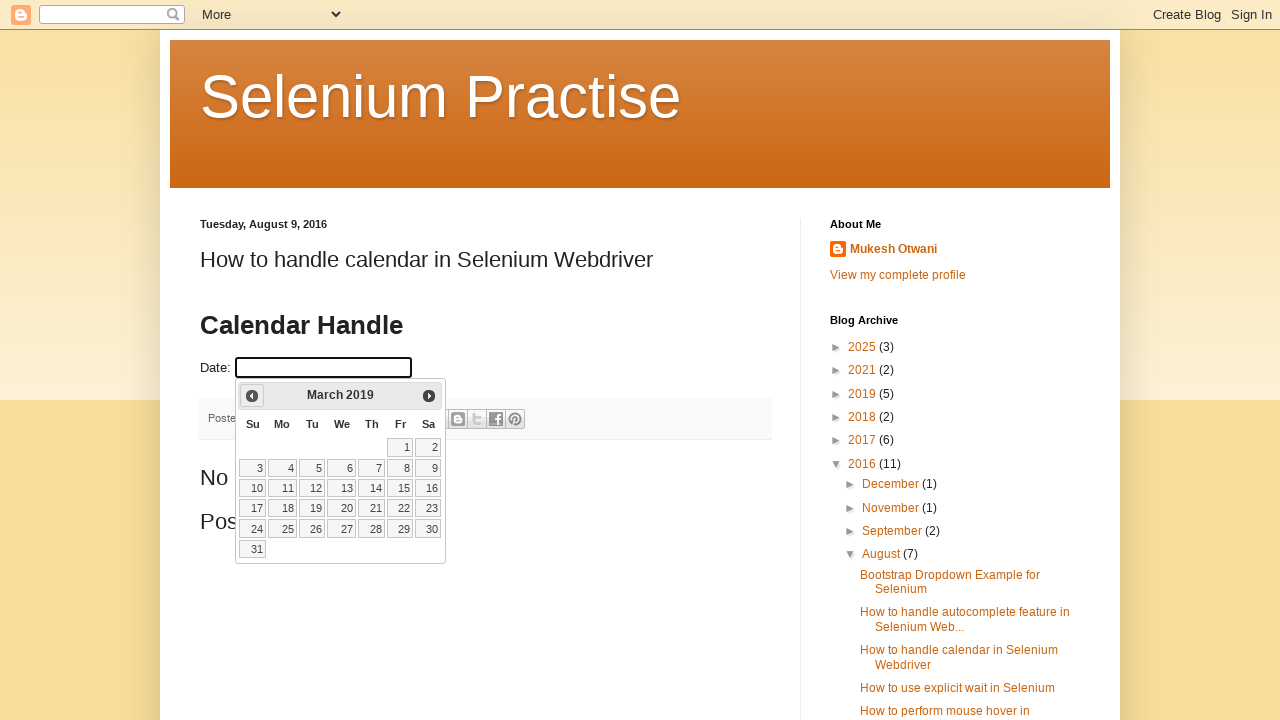

Updated current month: March
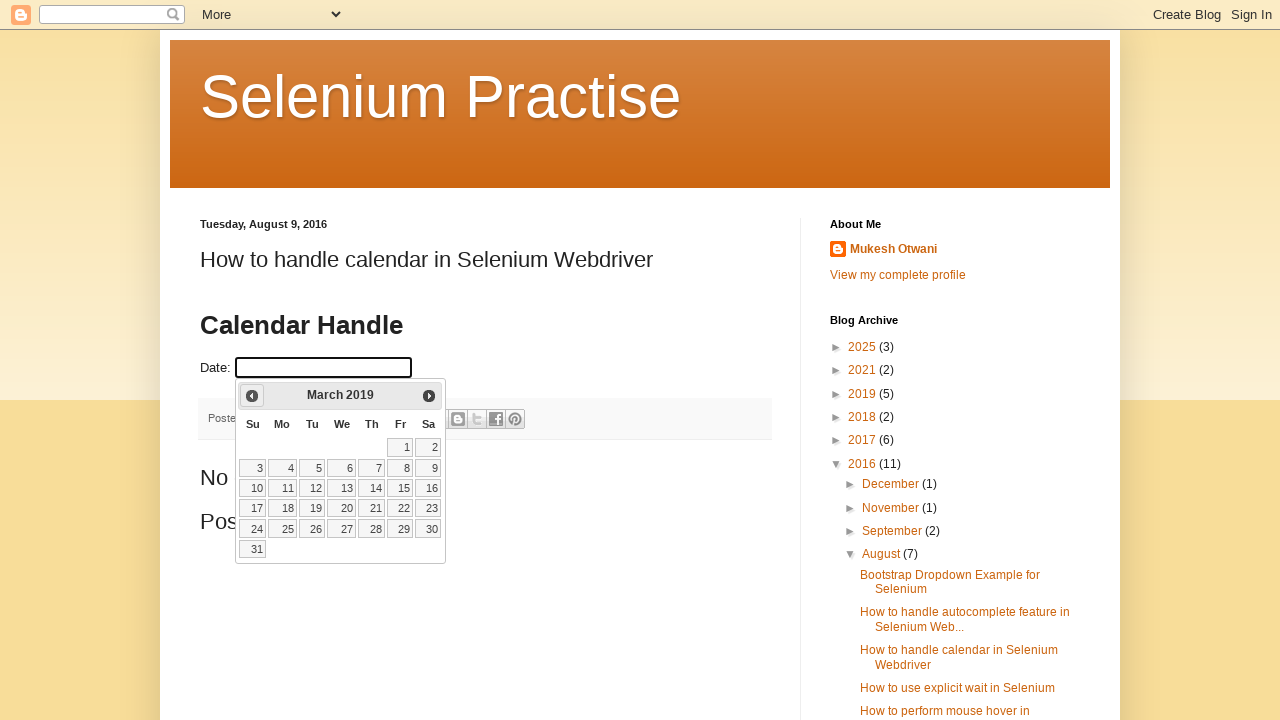

Updated current year: 2019
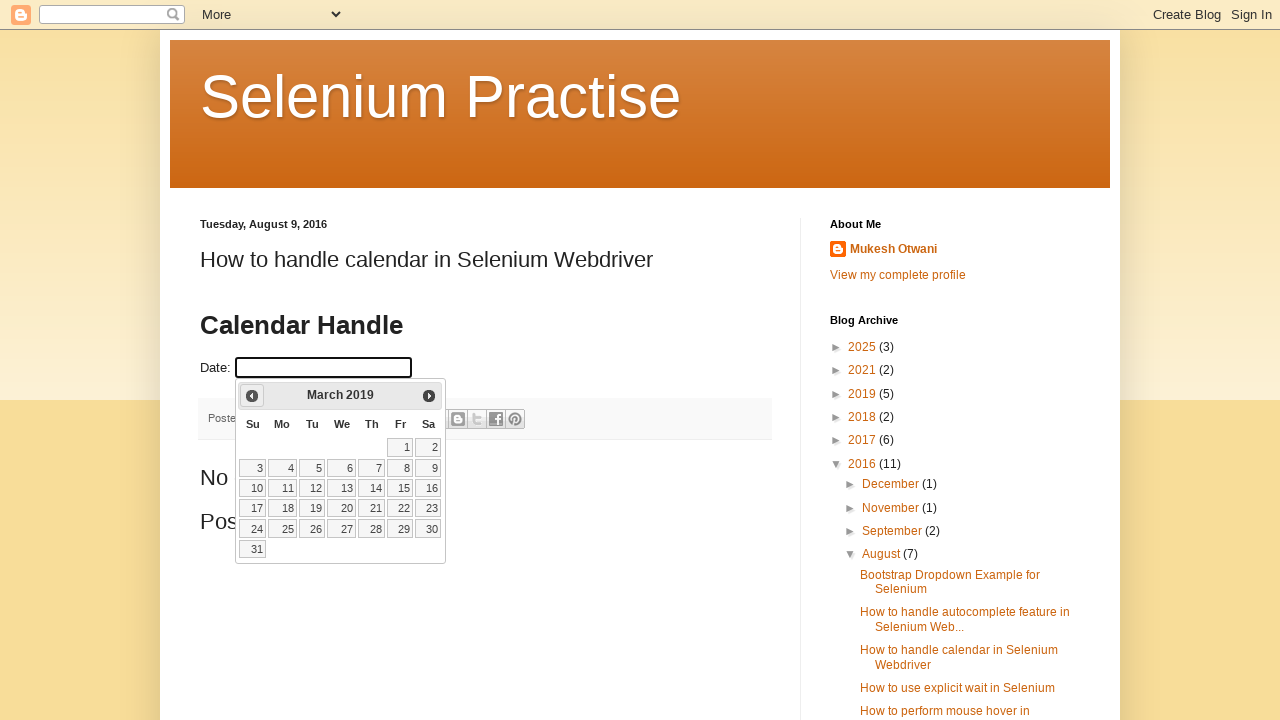

Clicked Previous button to navigate to earlier month at (252, 396) on xpath=//span[text()='Prev']
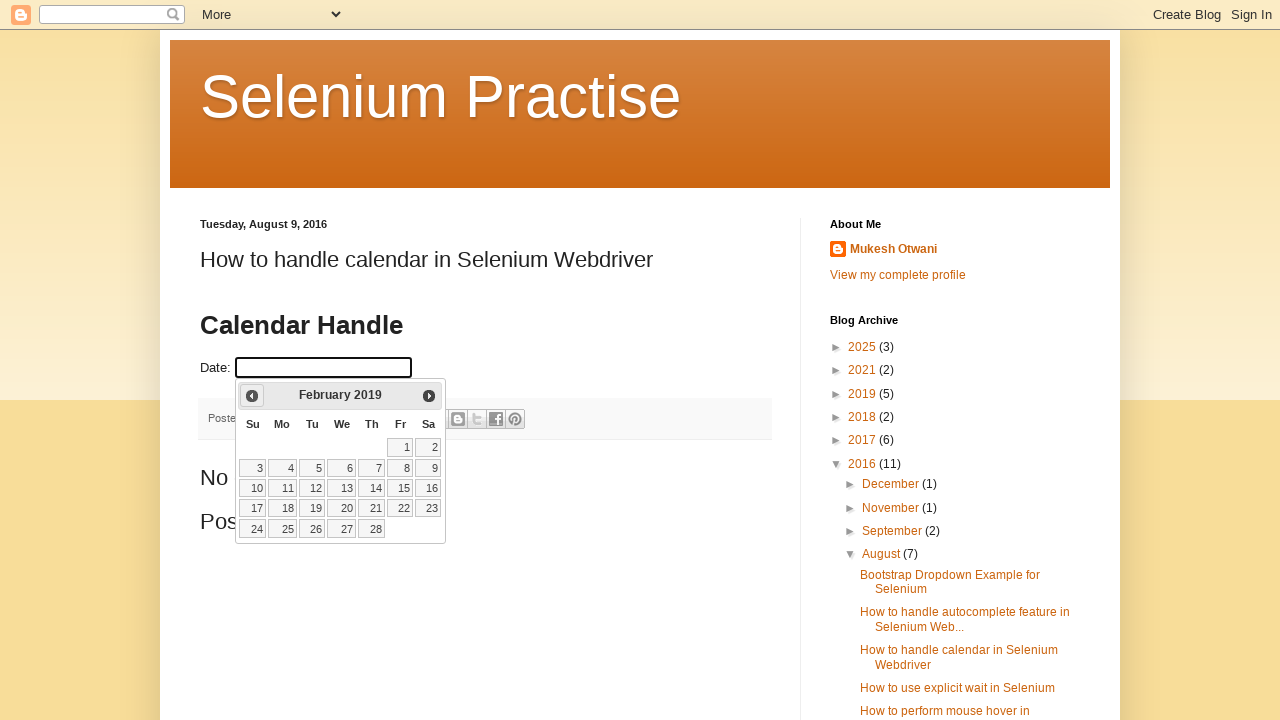

Updated current month: February
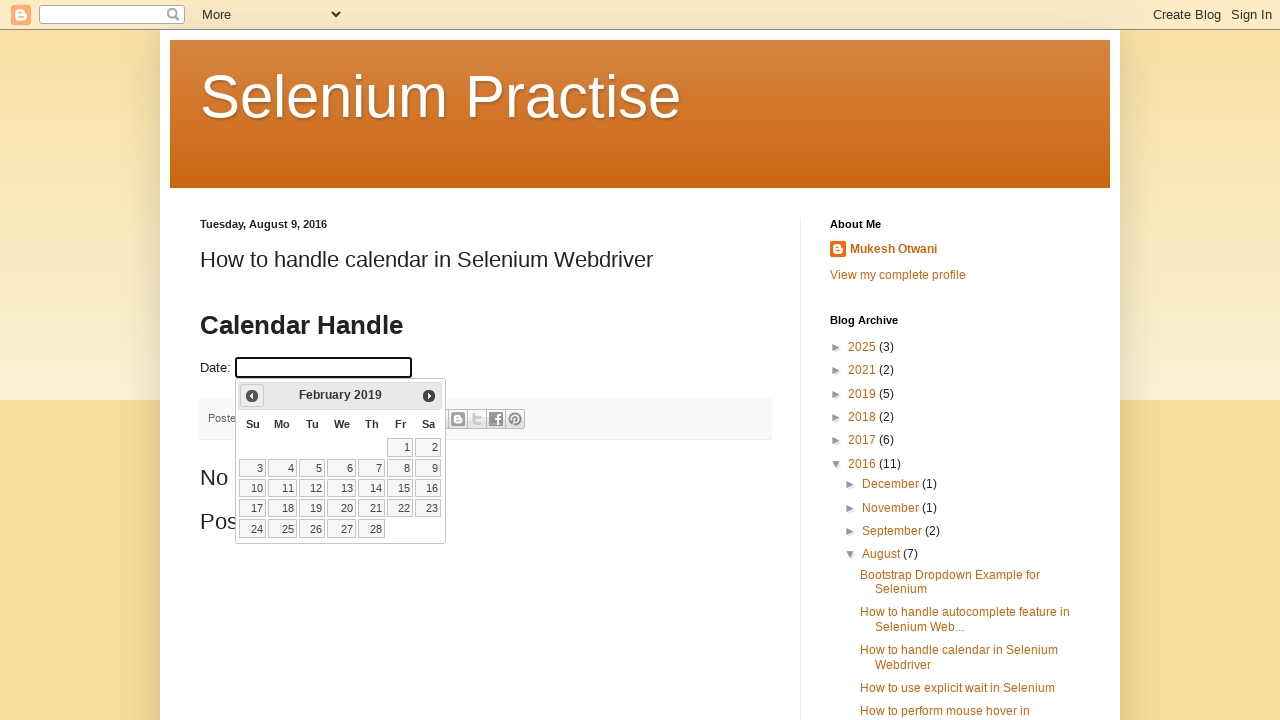

Updated current year: 2019
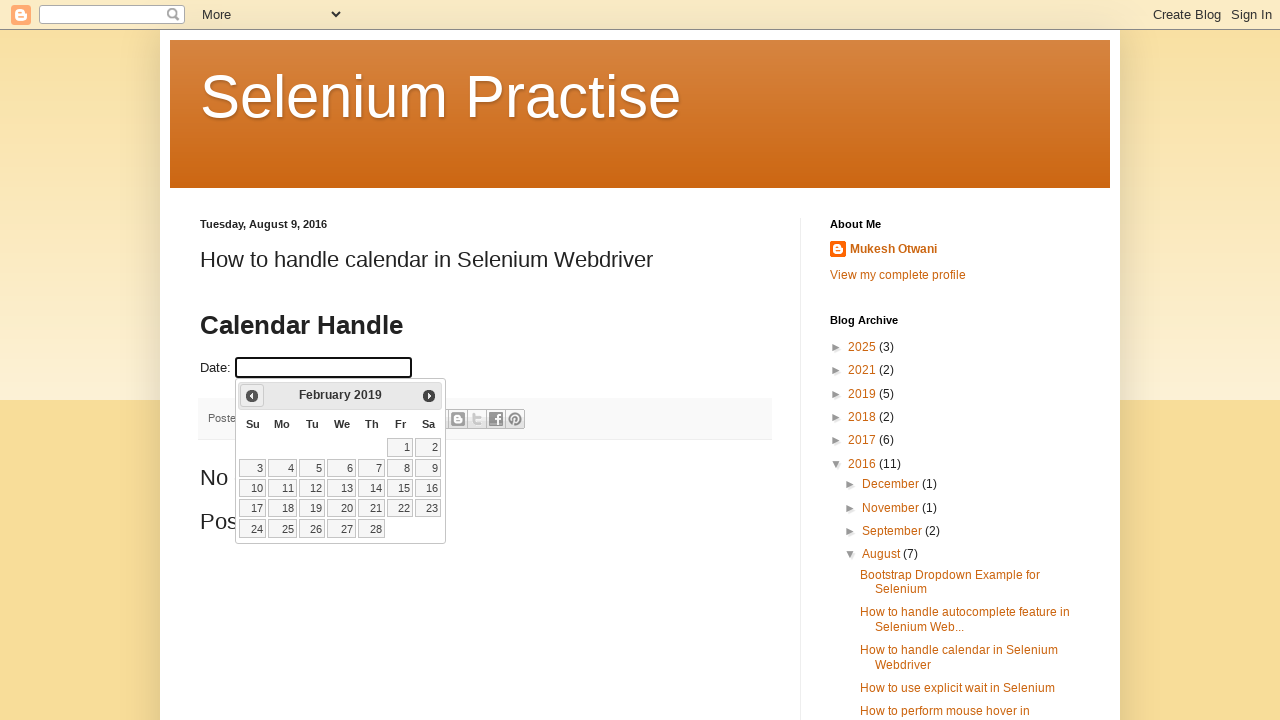

Clicked Previous button to navigate to earlier month at (252, 396) on xpath=//span[text()='Prev']
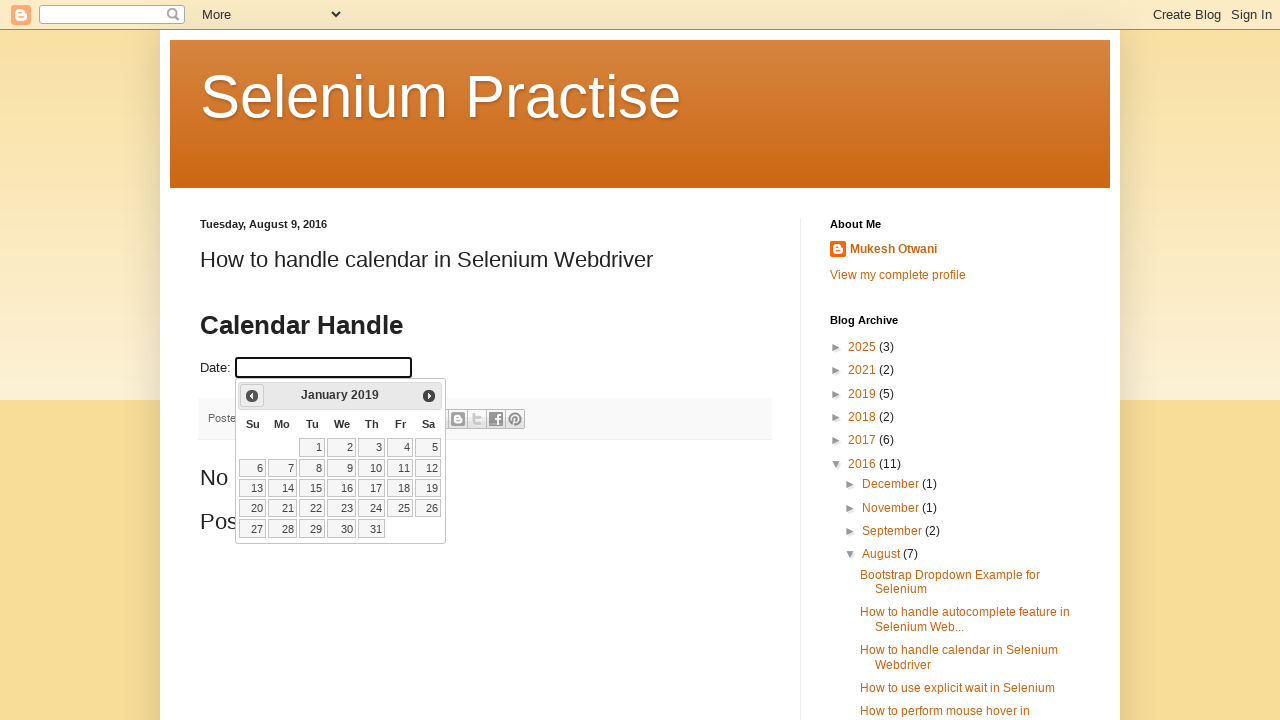

Updated current month: January
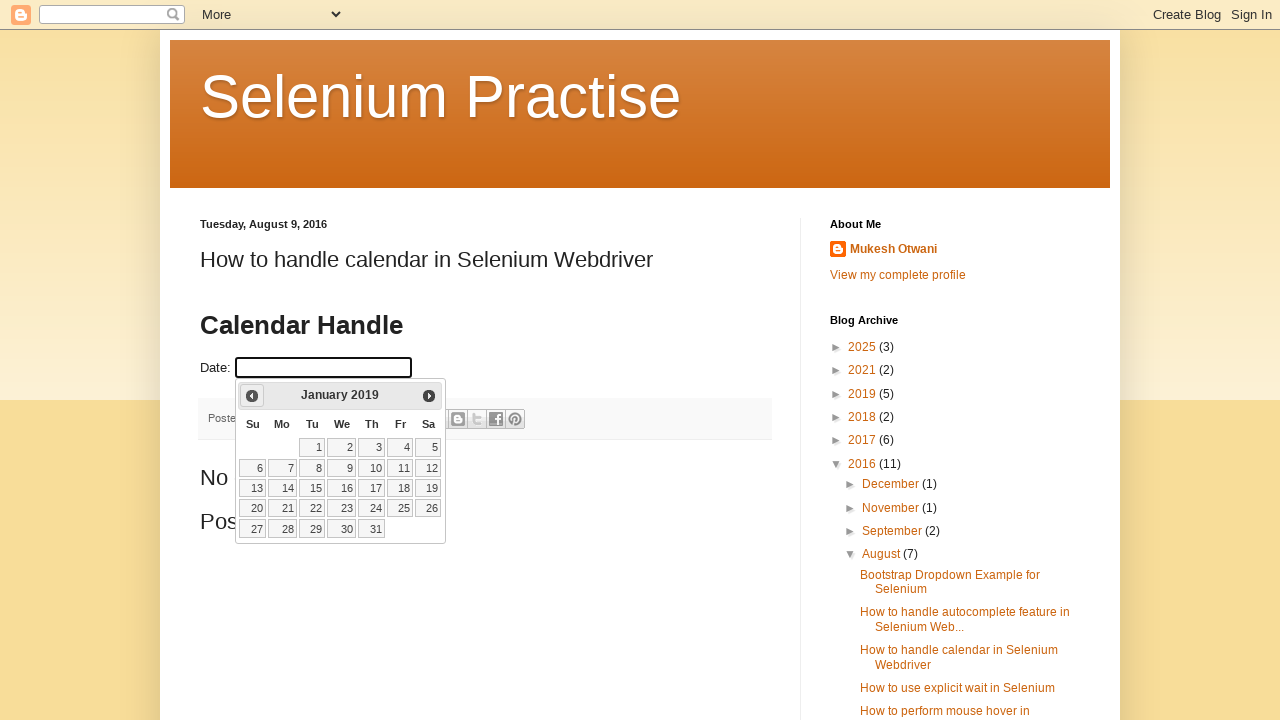

Updated current year: 2019
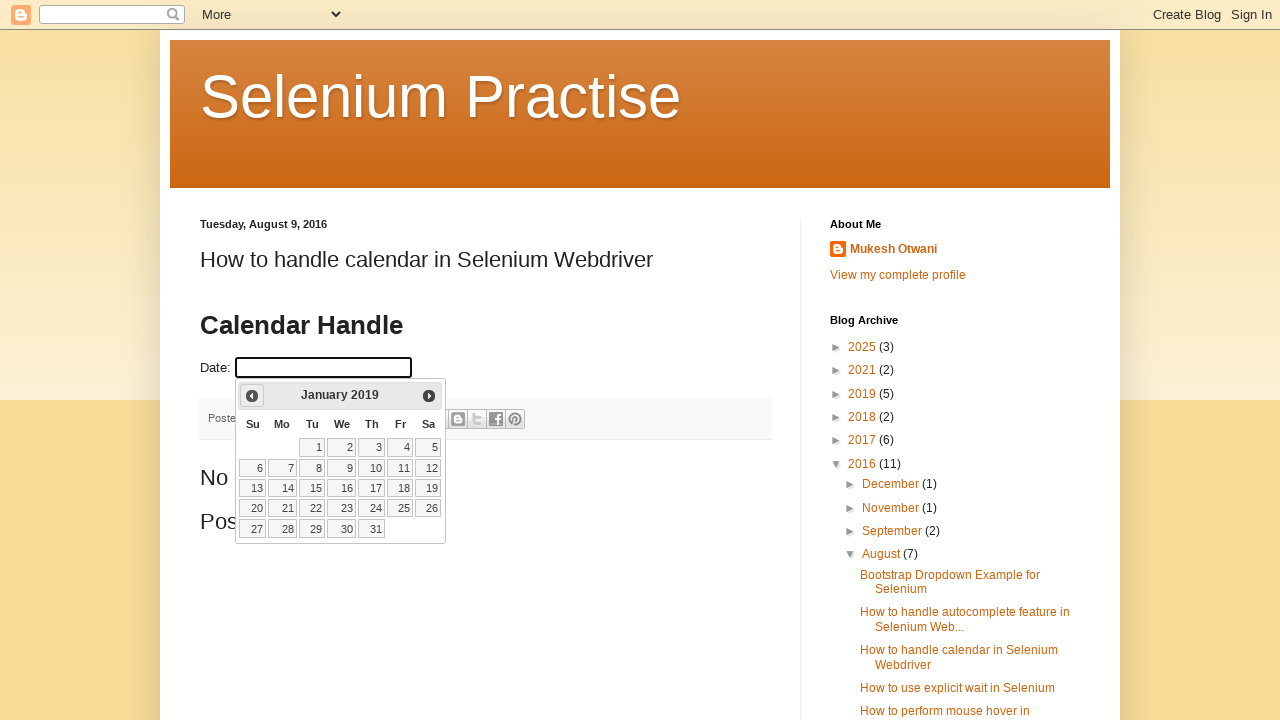

Clicked Previous button to navigate to earlier month at (252, 396) on xpath=//span[text()='Prev']
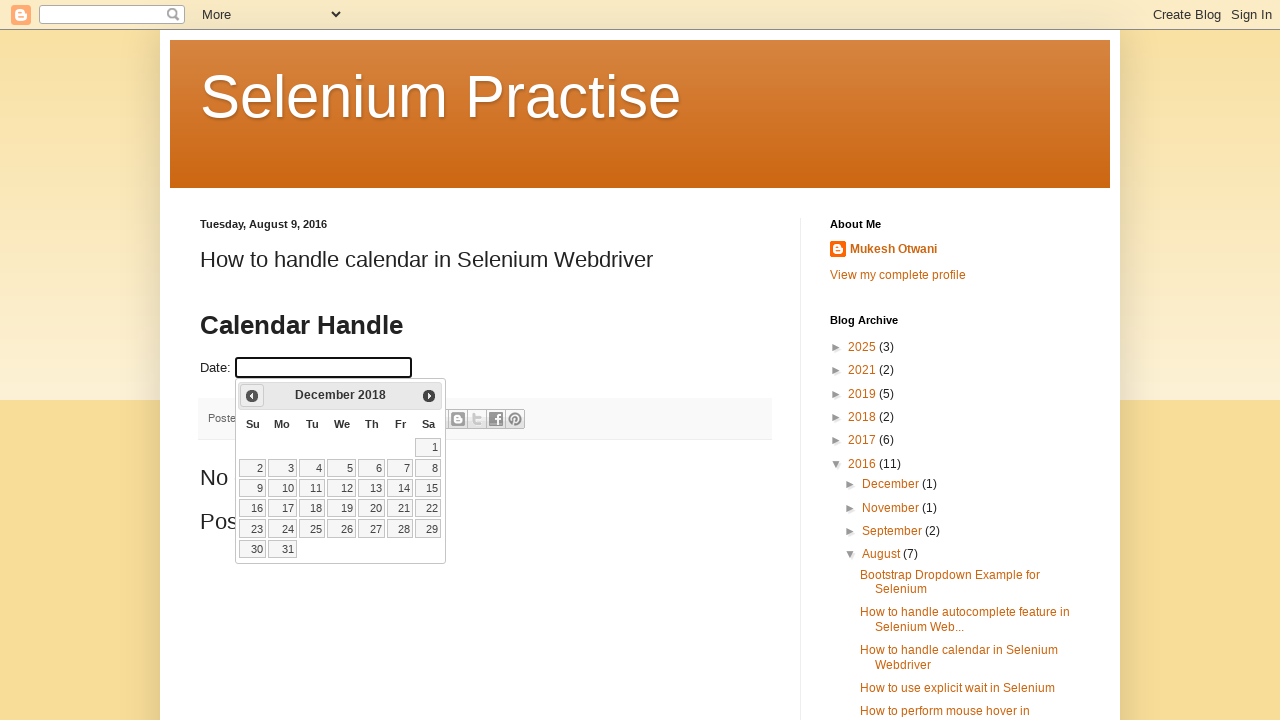

Updated current month: December
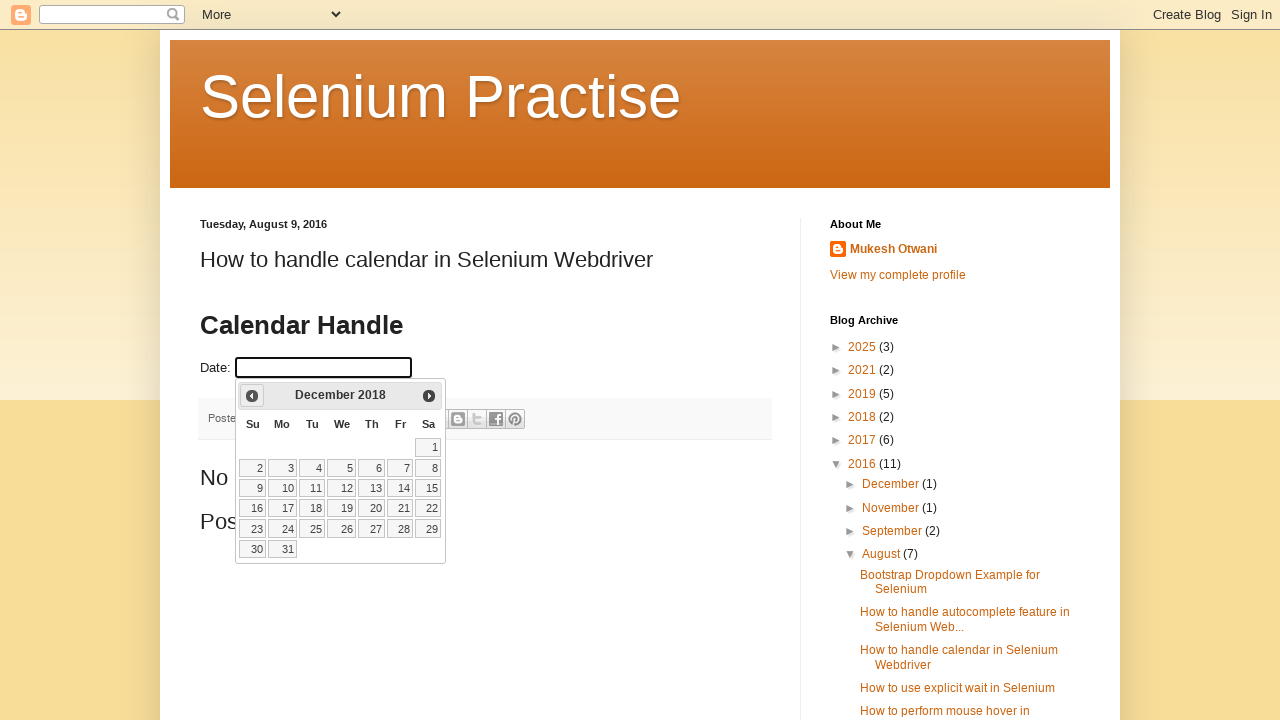

Updated current year: 2018
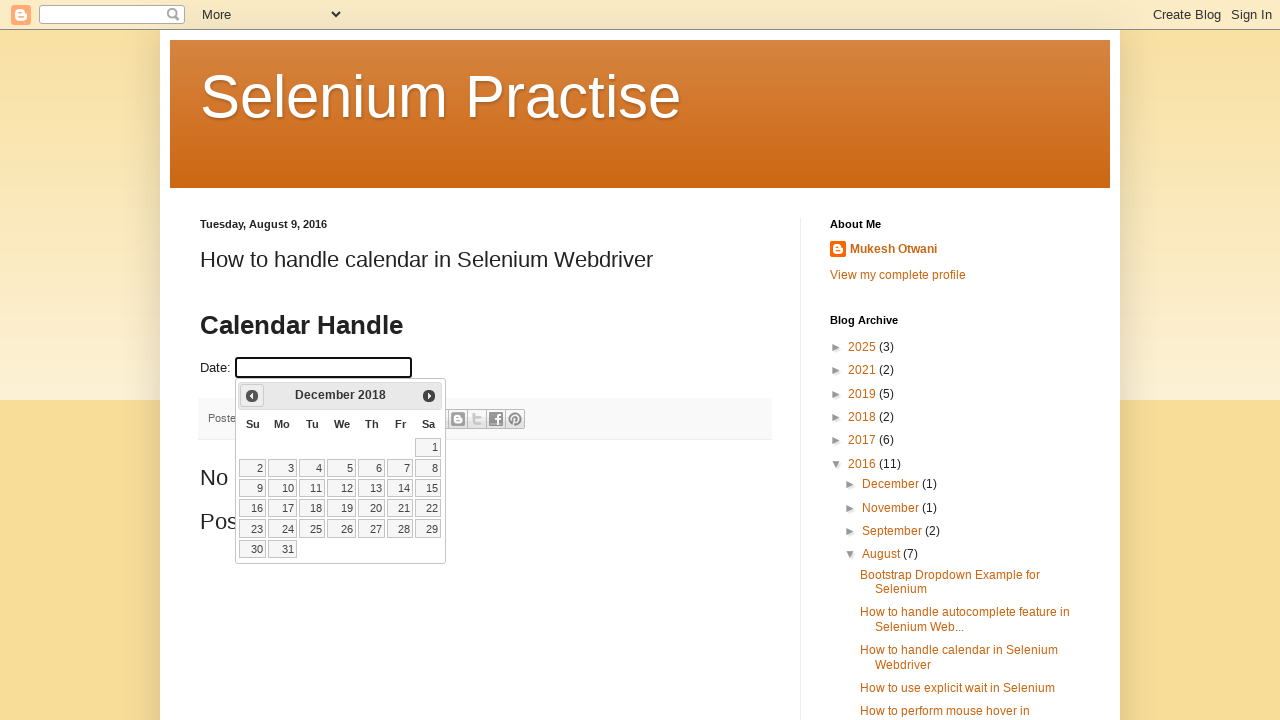

Clicked Previous button to navigate to earlier month at (252, 396) on xpath=//span[text()='Prev']
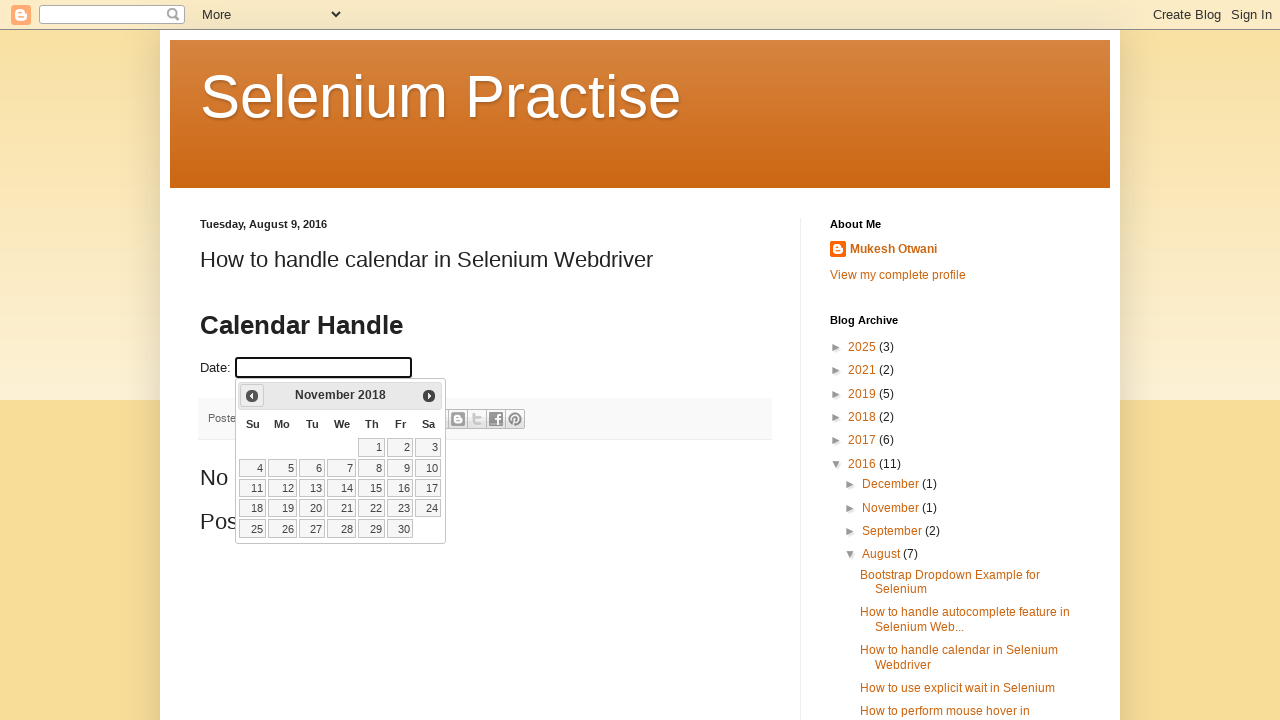

Updated current month: November
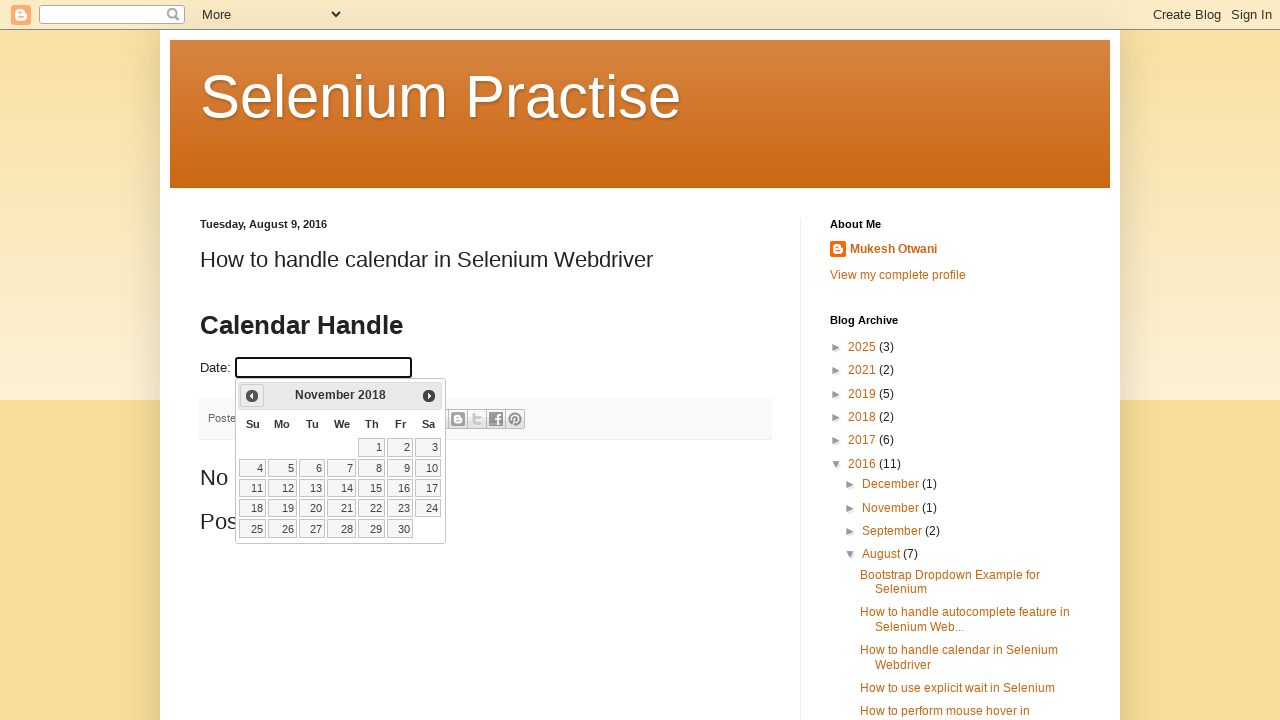

Updated current year: 2018
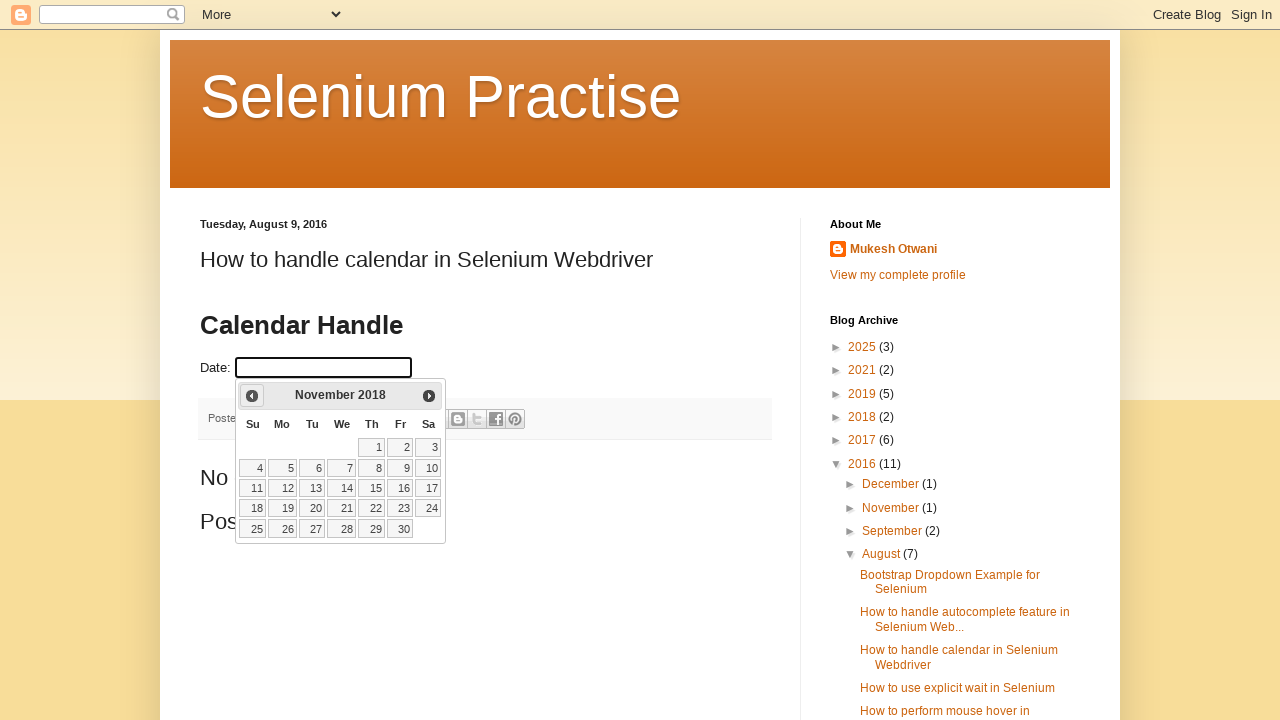

Clicked Previous button to navigate to earlier month at (252, 396) on xpath=//span[text()='Prev']
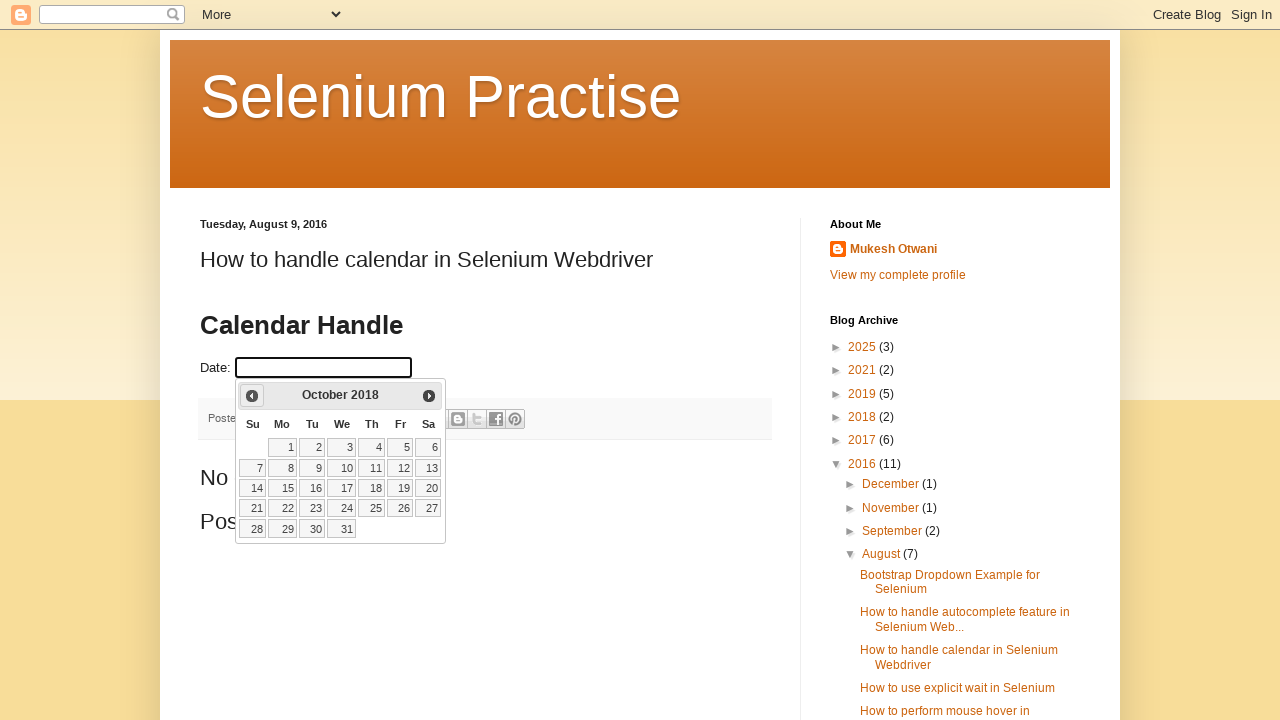

Updated current month: October
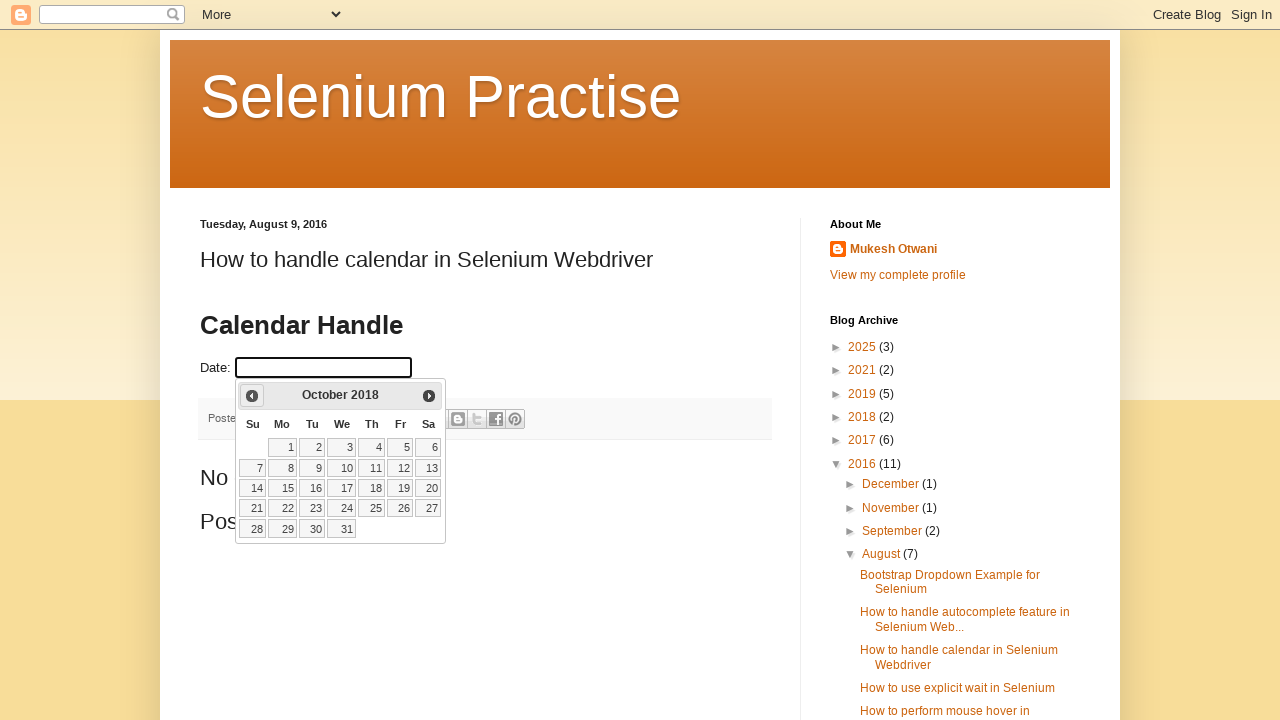

Updated current year: 2018
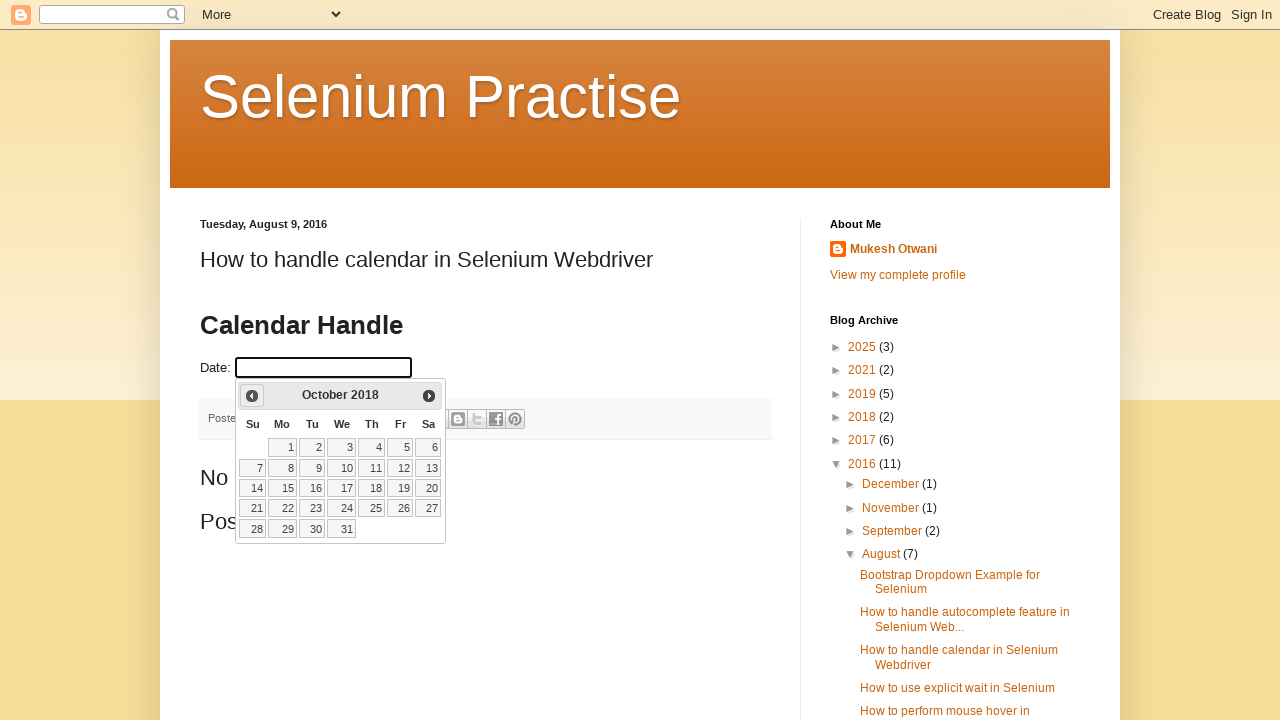

Clicked Previous button to navigate to earlier month at (252, 396) on xpath=//span[text()='Prev']
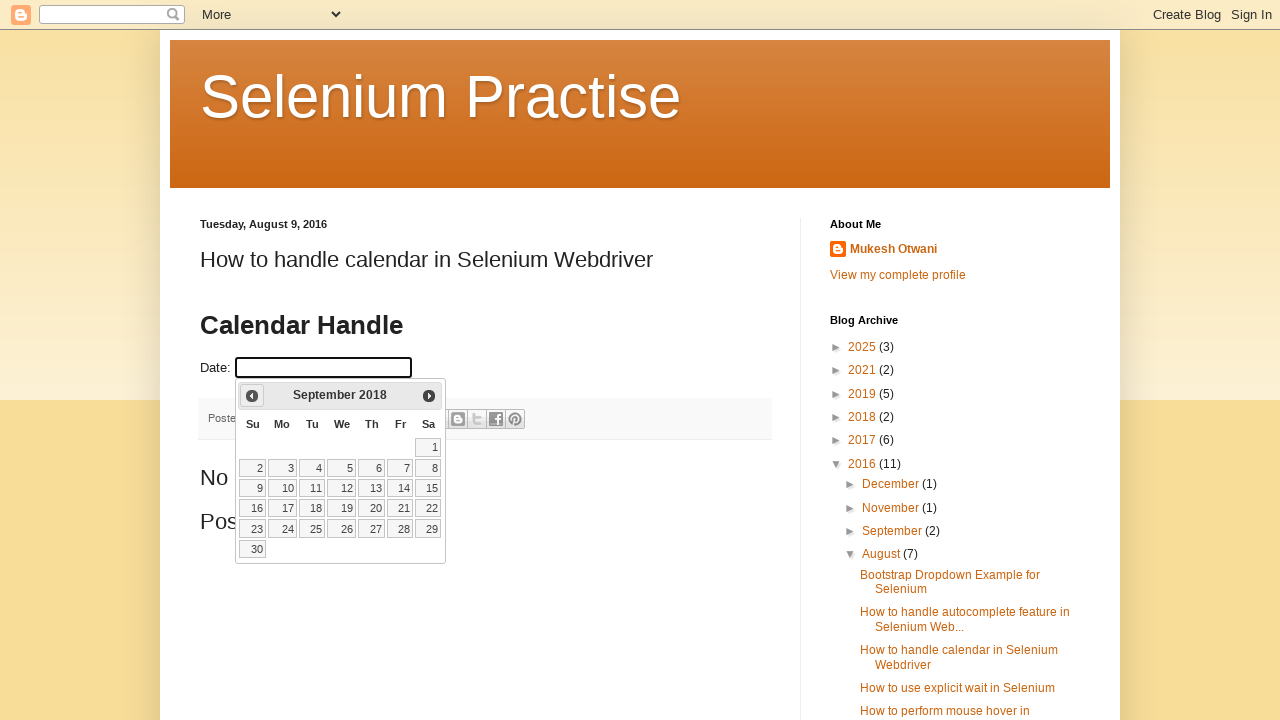

Updated current month: September
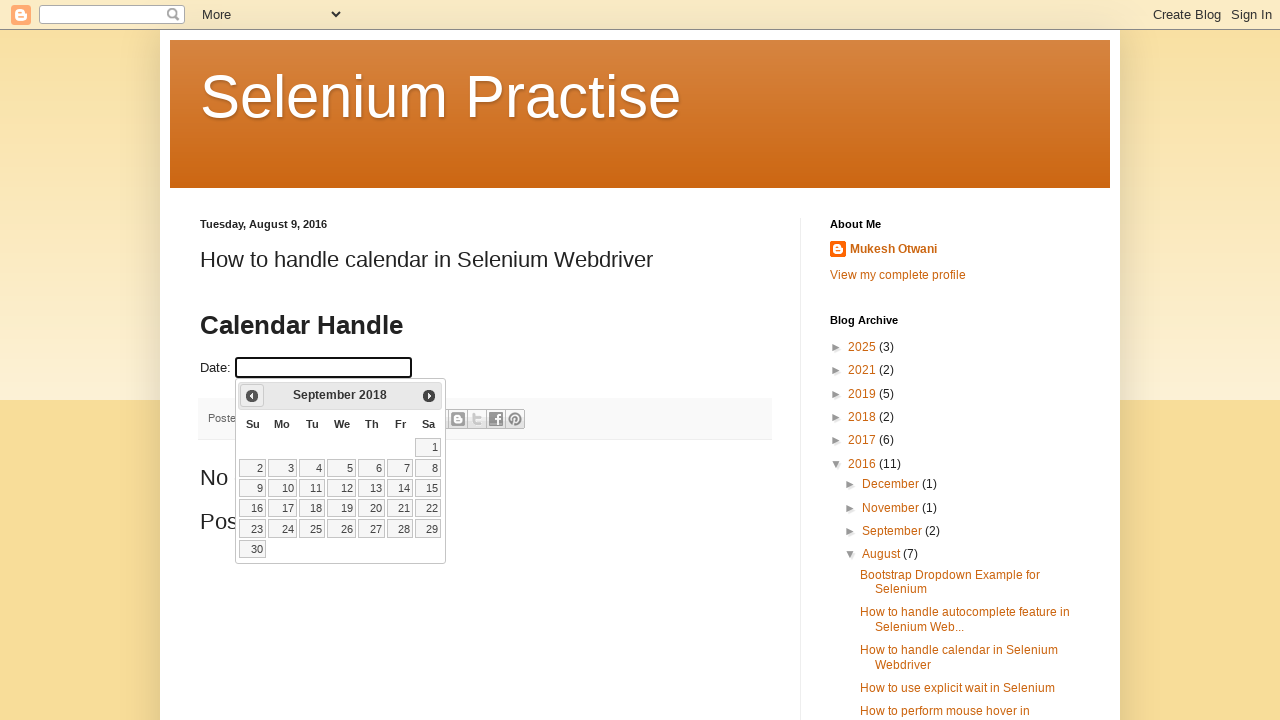

Updated current year: 2018
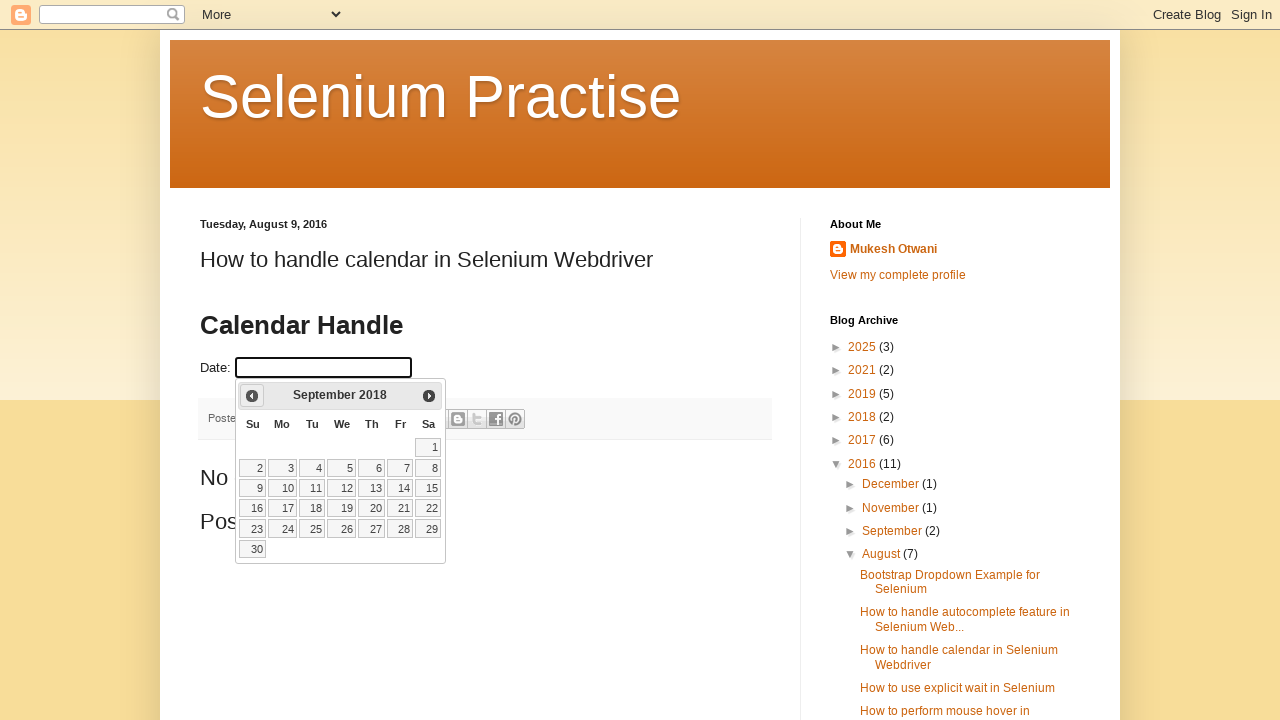

Clicked Previous button to navigate to earlier month at (252, 396) on xpath=//span[text()='Prev']
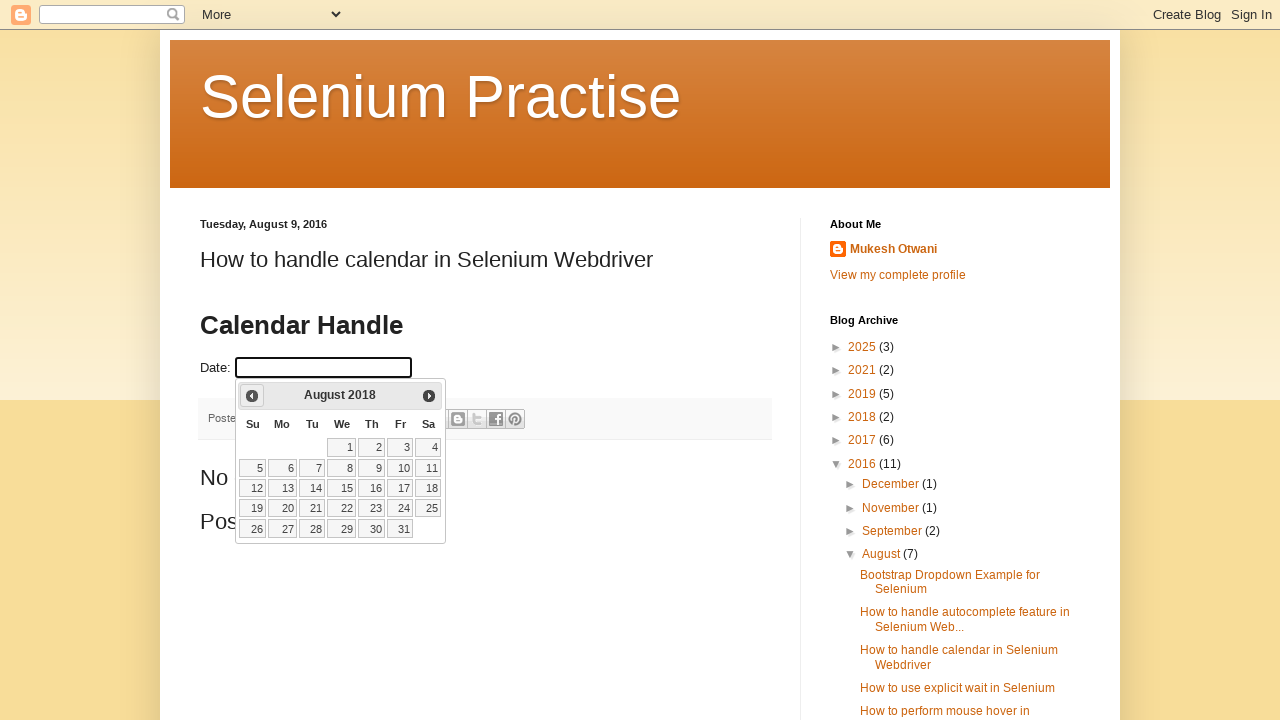

Updated current month: August
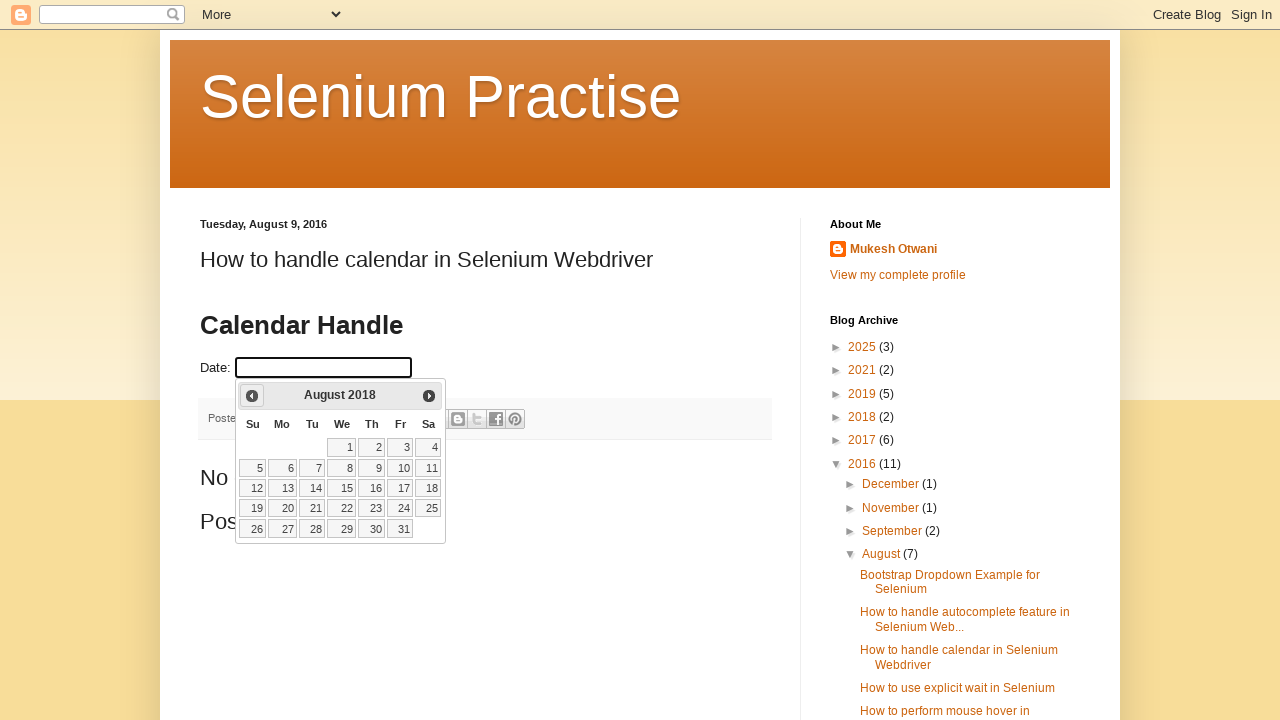

Updated current year: 2018
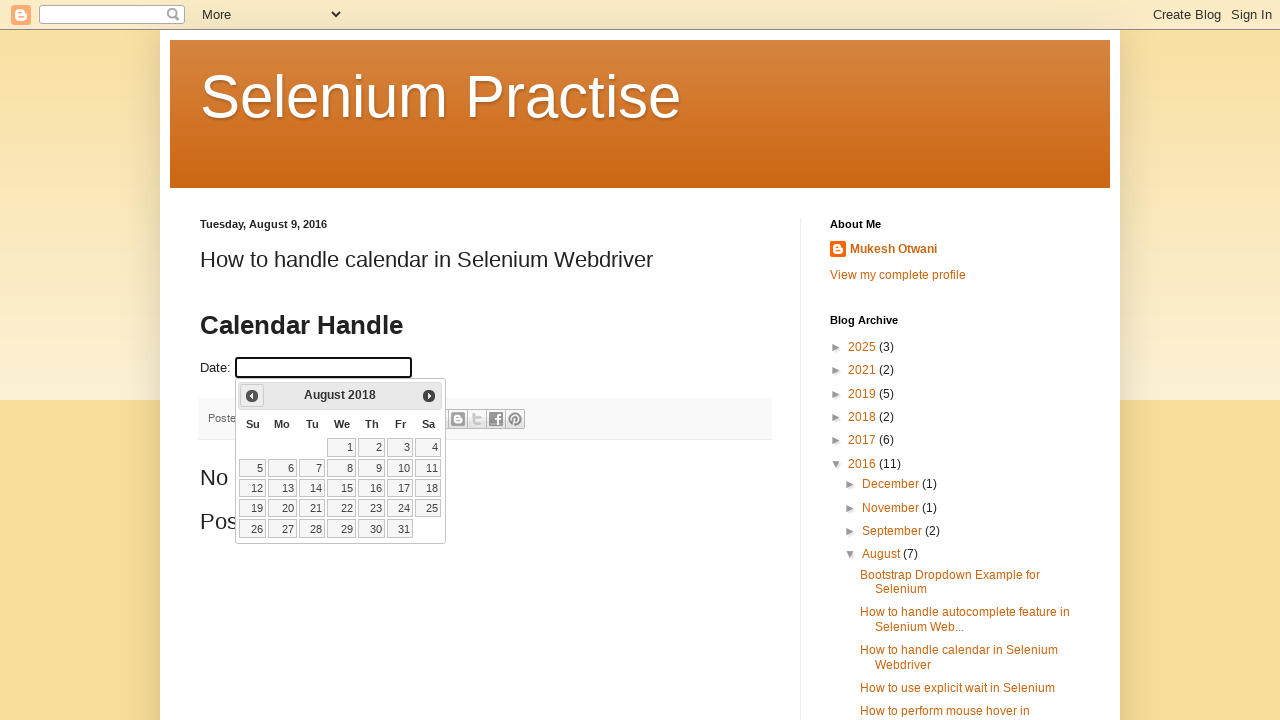

Clicked Previous button to navigate to earlier month at (252, 396) on xpath=//span[text()='Prev']
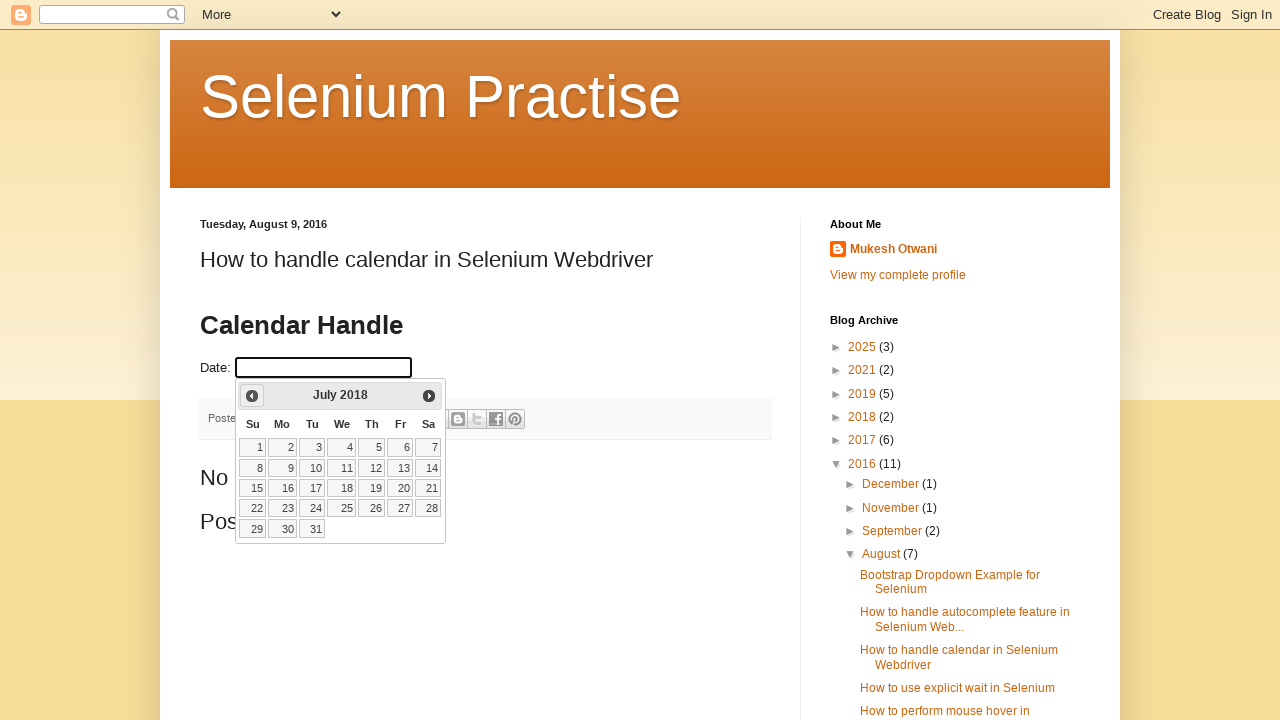

Updated current month: July
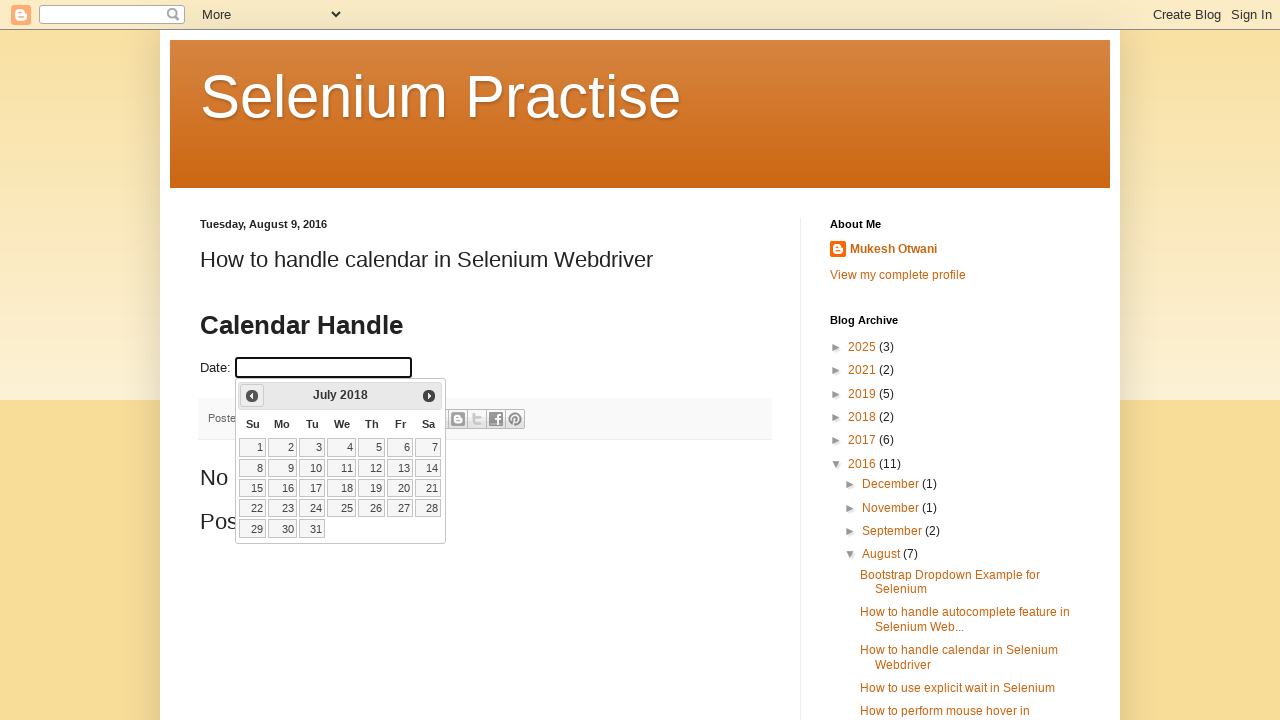

Updated current year: 2018
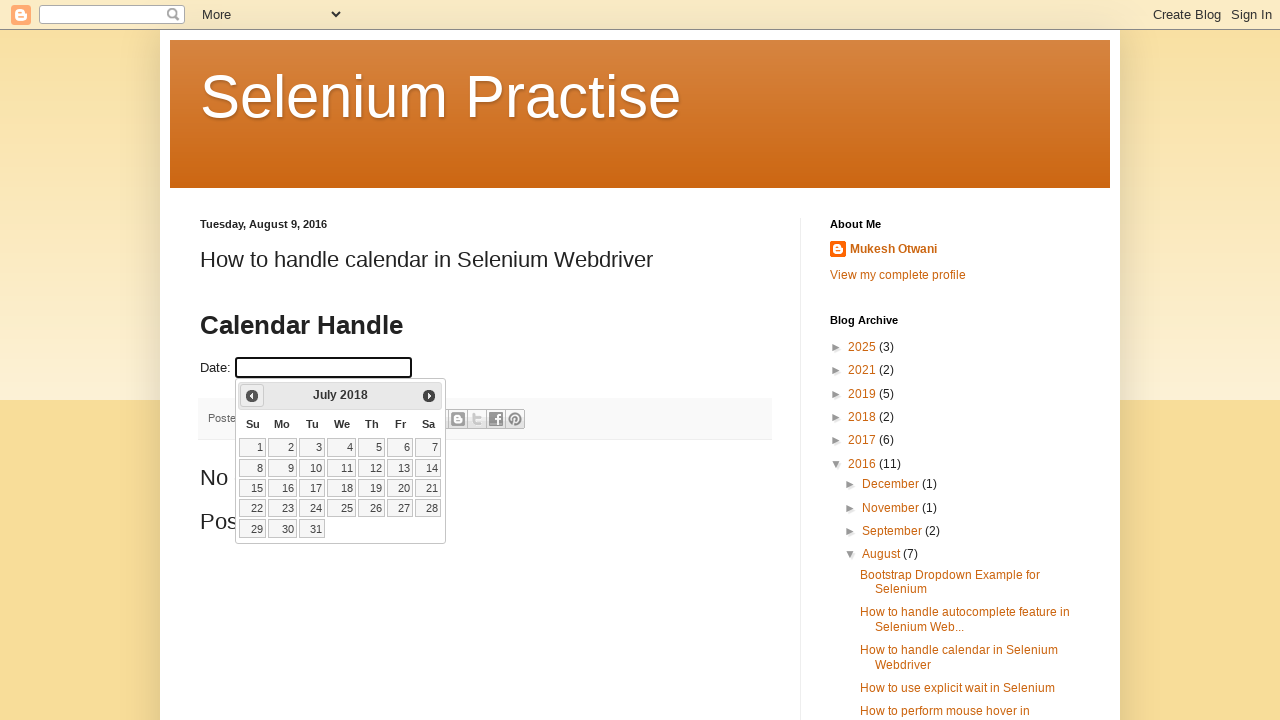

Clicked Previous button to navigate to earlier month at (252, 396) on xpath=//span[text()='Prev']
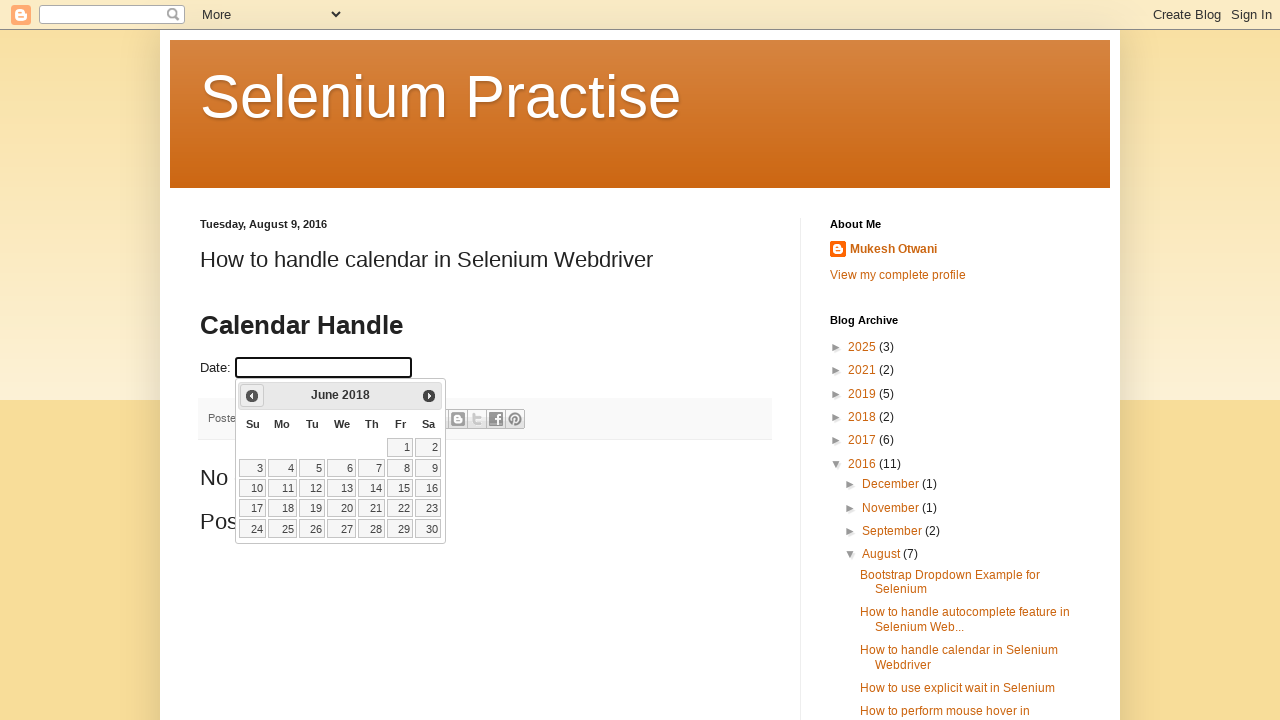

Updated current month: June
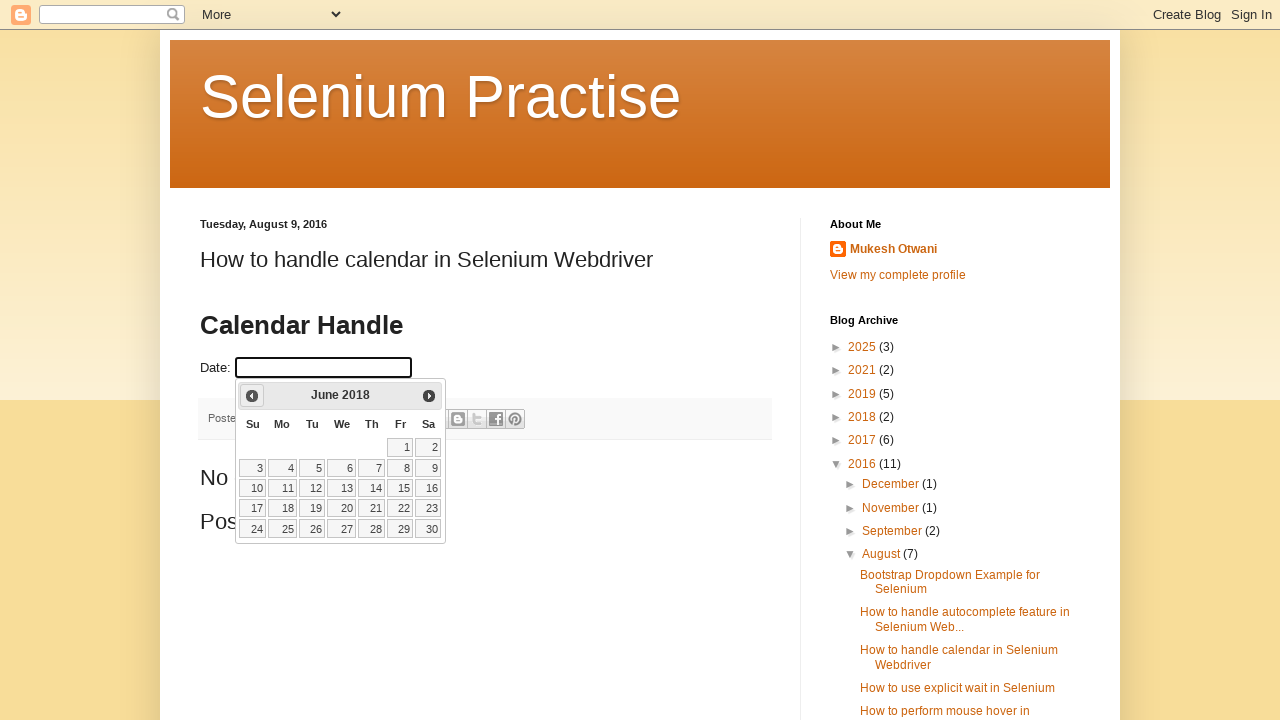

Updated current year: 2018
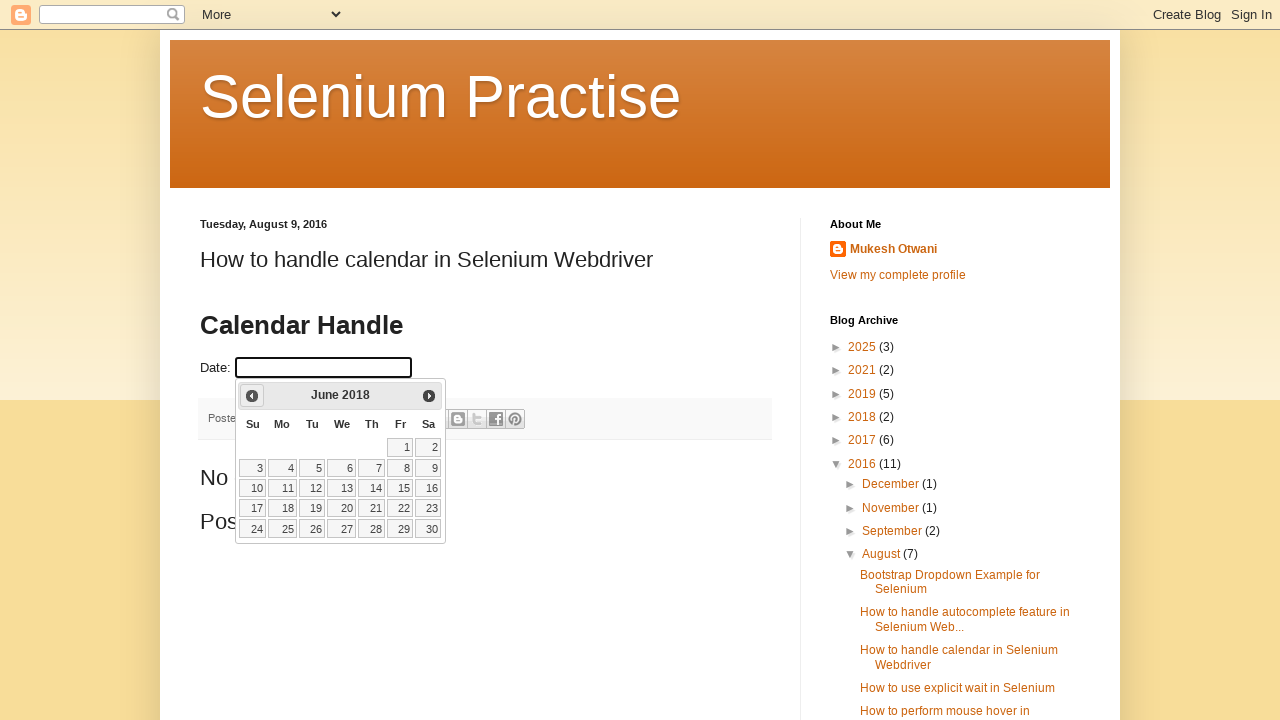

Clicked Previous button to navigate to earlier month at (252, 396) on xpath=//span[text()='Prev']
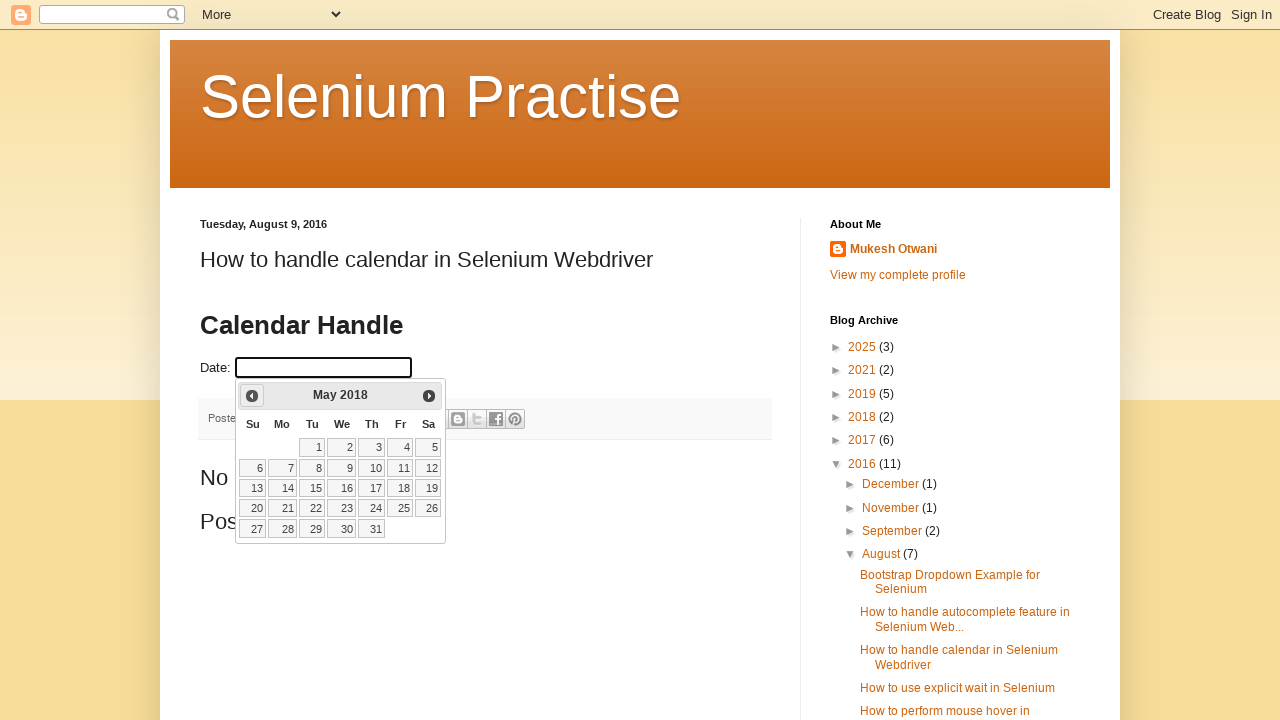

Updated current month: May
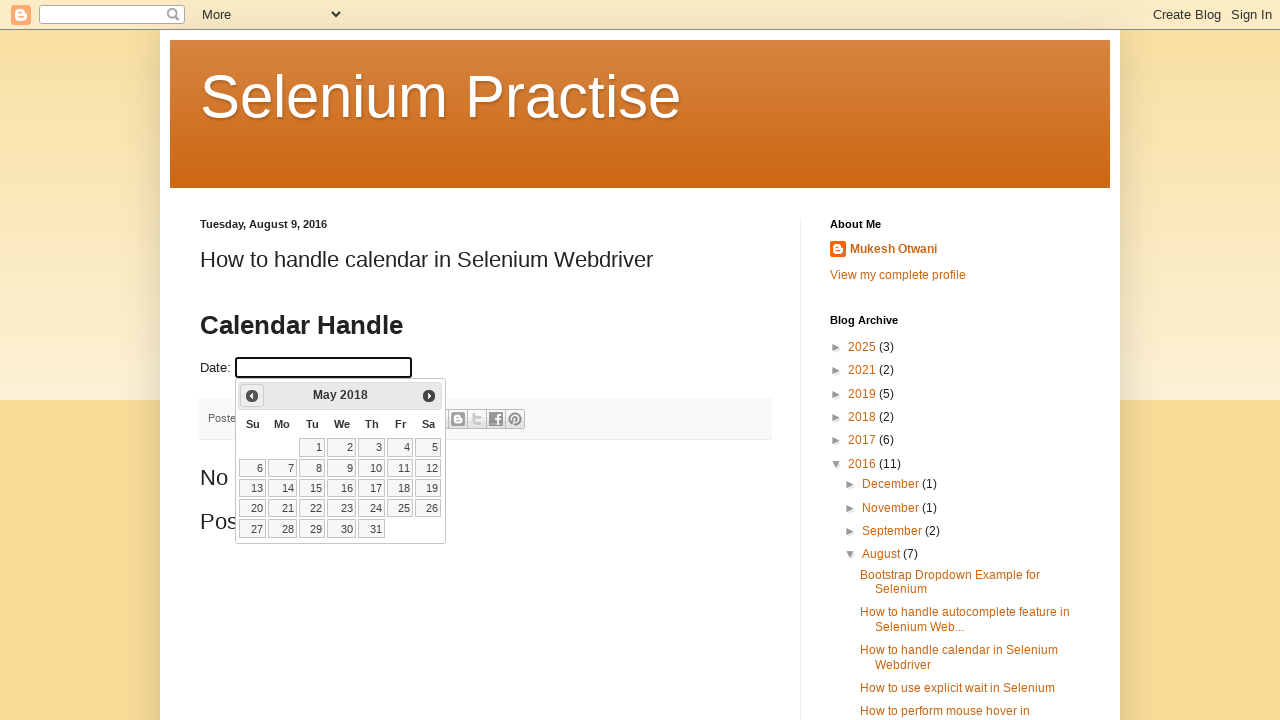

Updated current year: 2018
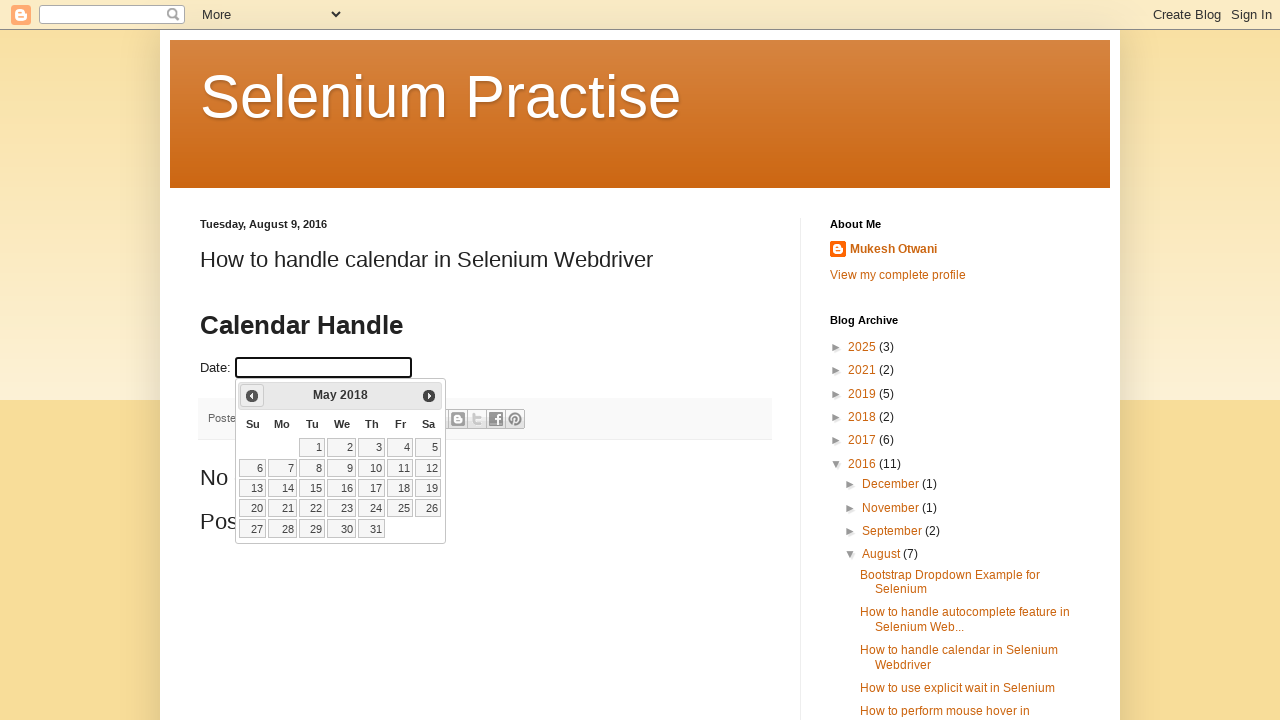

Clicked Previous button to navigate to earlier month at (252, 396) on xpath=//span[text()='Prev']
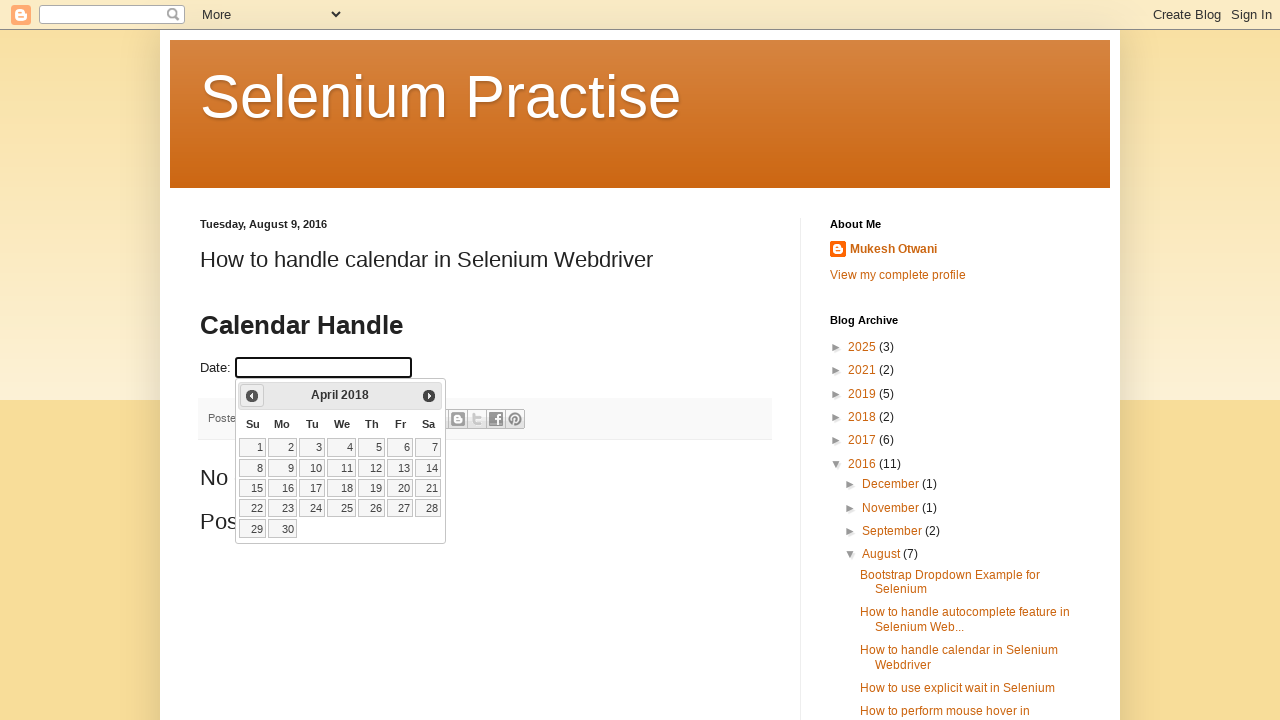

Updated current month: April
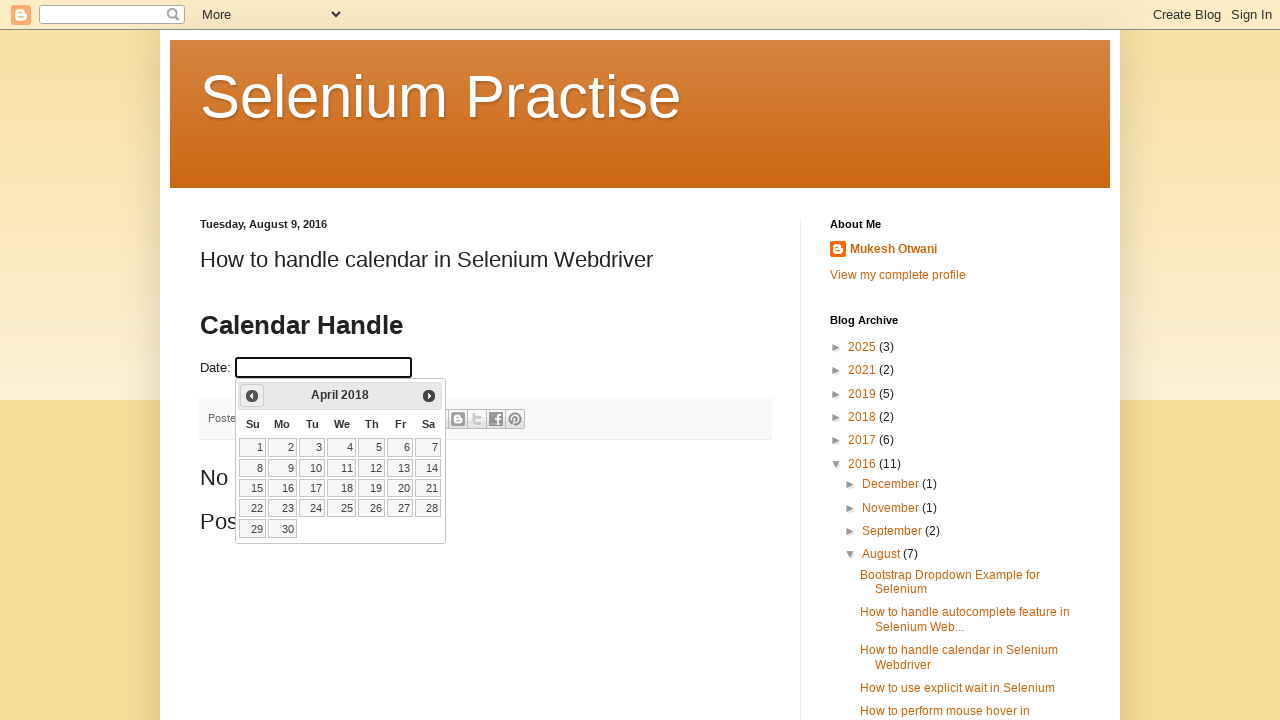

Updated current year: 2018
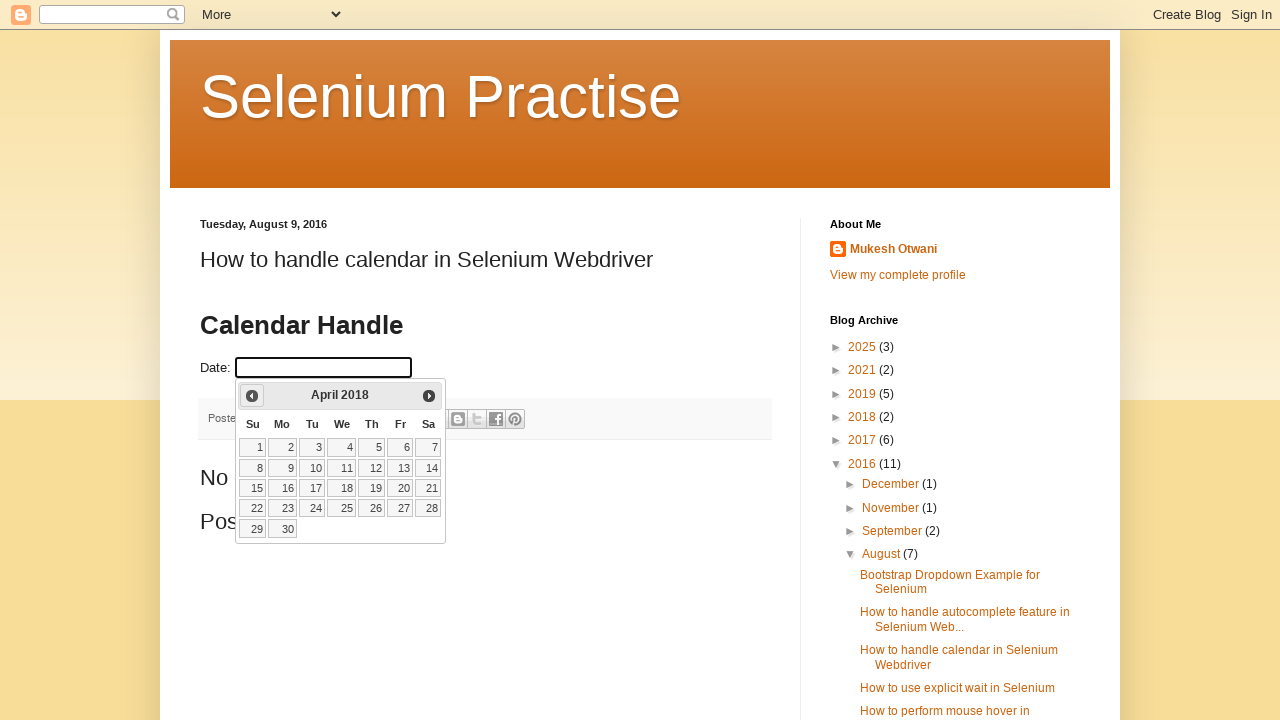

Clicked Previous button to navigate to earlier month at (252, 396) on xpath=//span[text()='Prev']
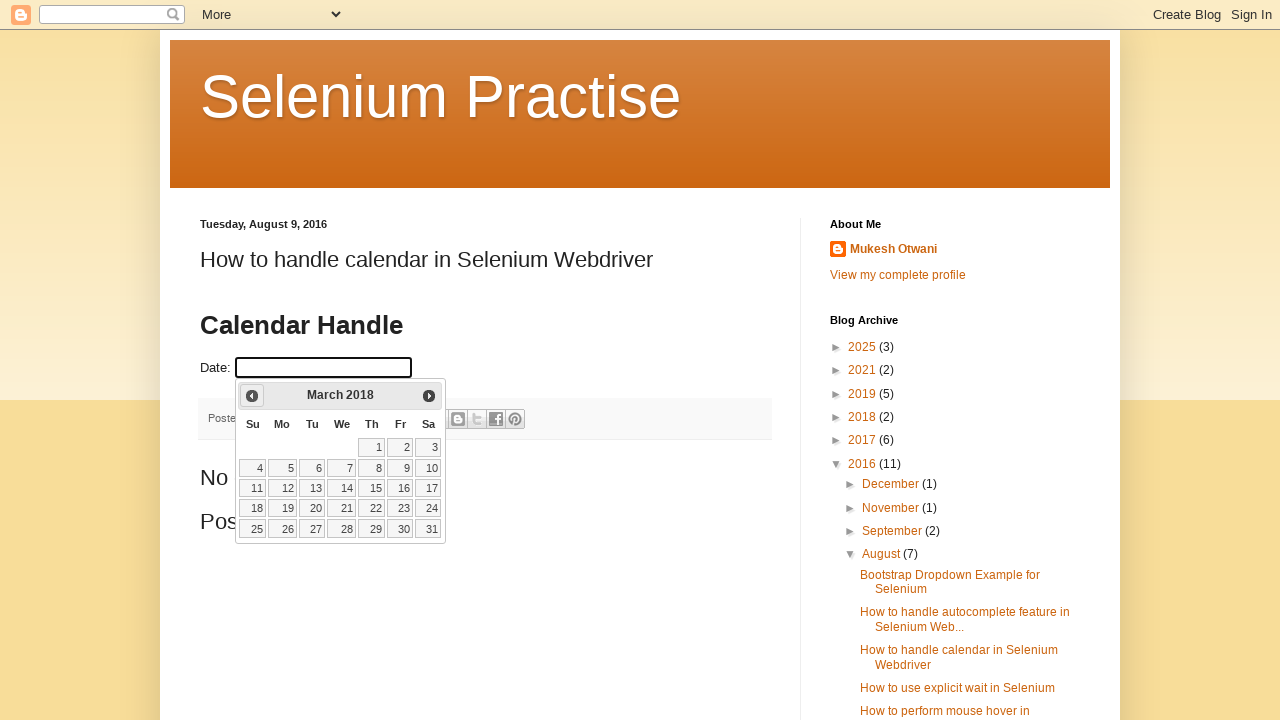

Updated current month: March
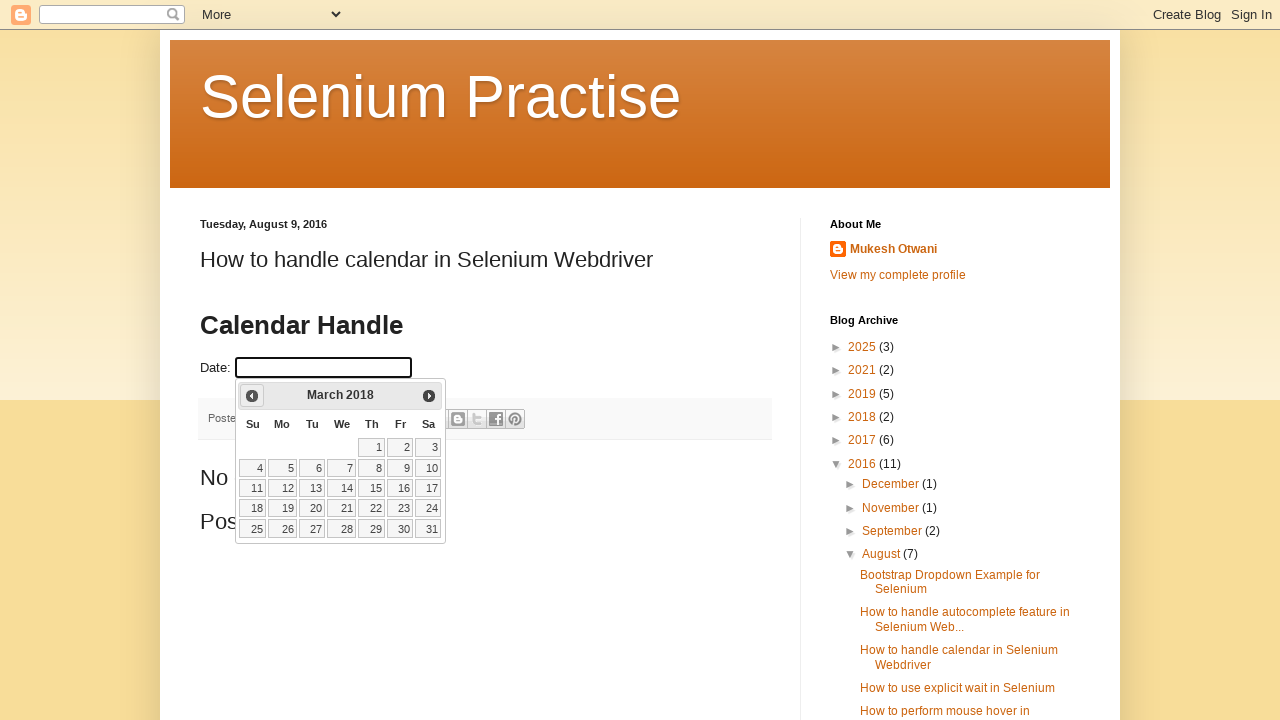

Updated current year: 2018
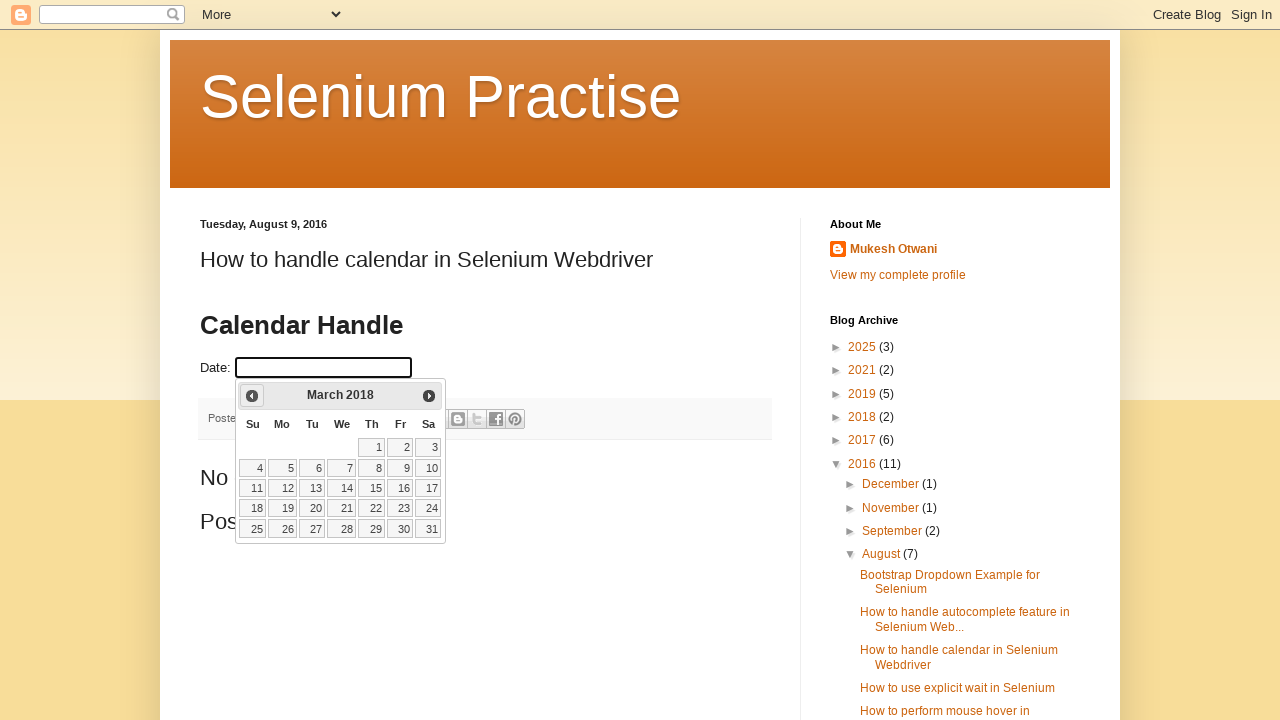

Clicked Previous button to navigate to earlier month at (252, 396) on xpath=//span[text()='Prev']
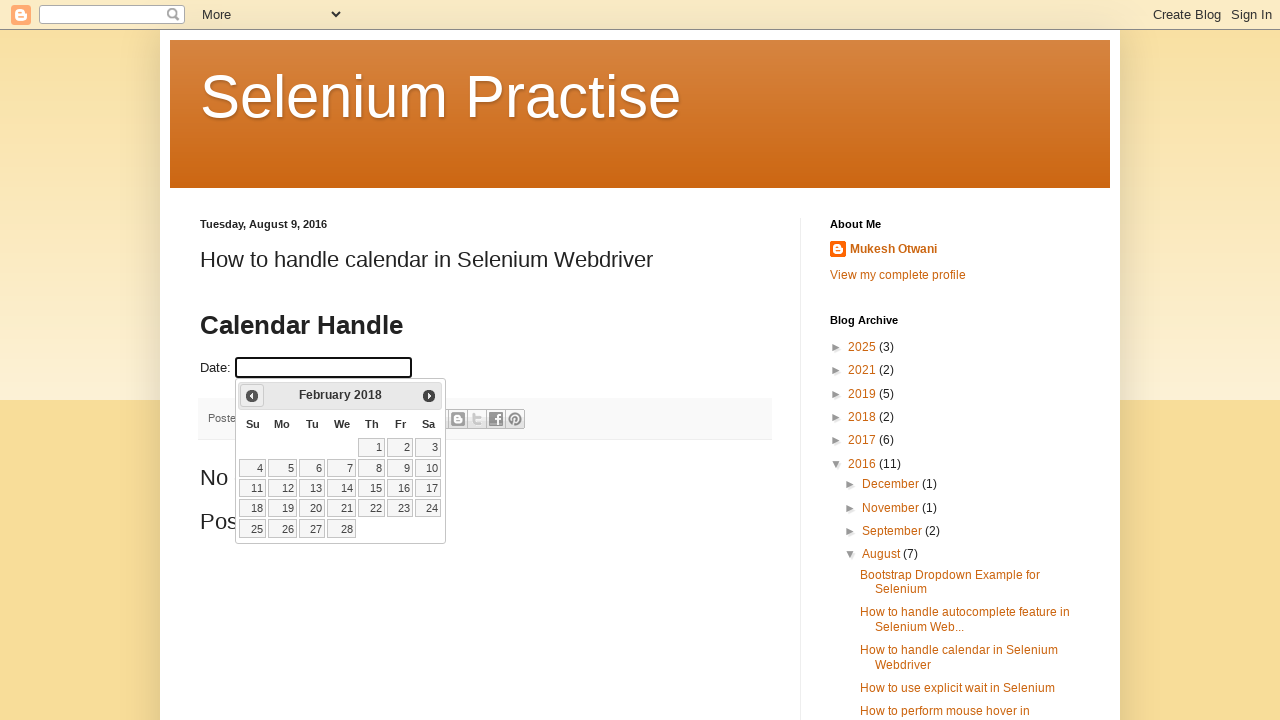

Updated current month: February
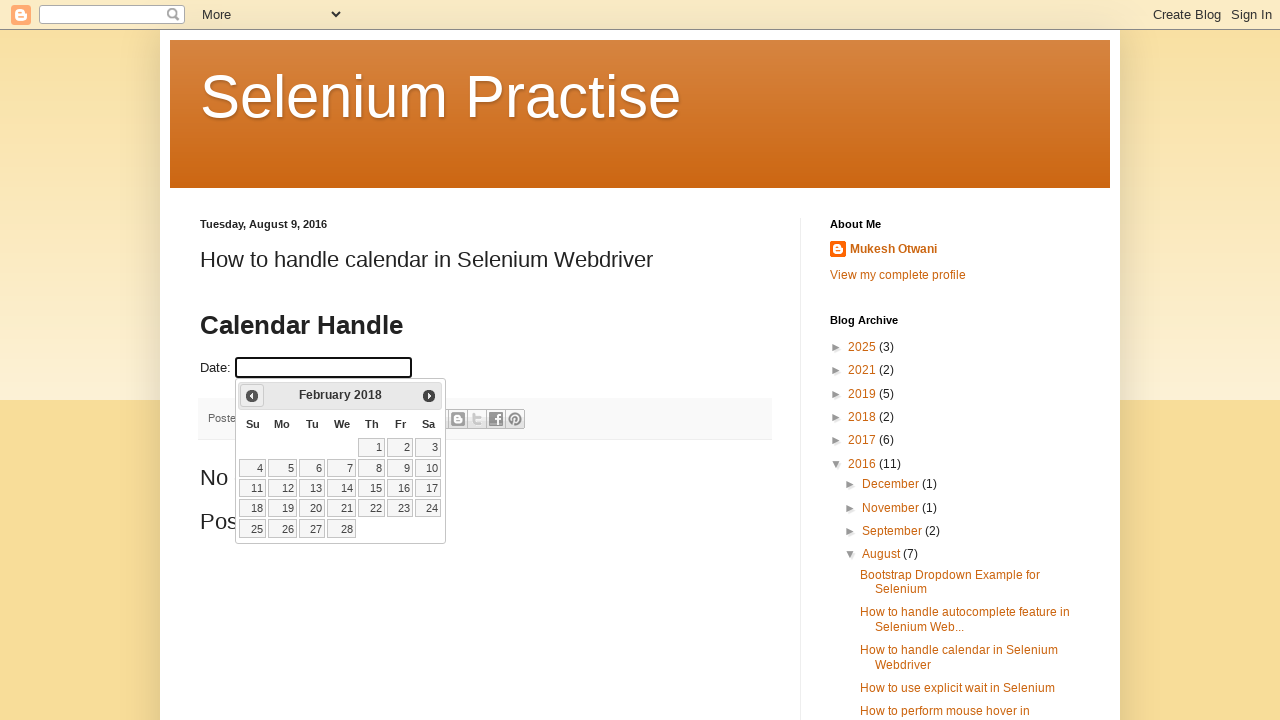

Updated current year: 2018
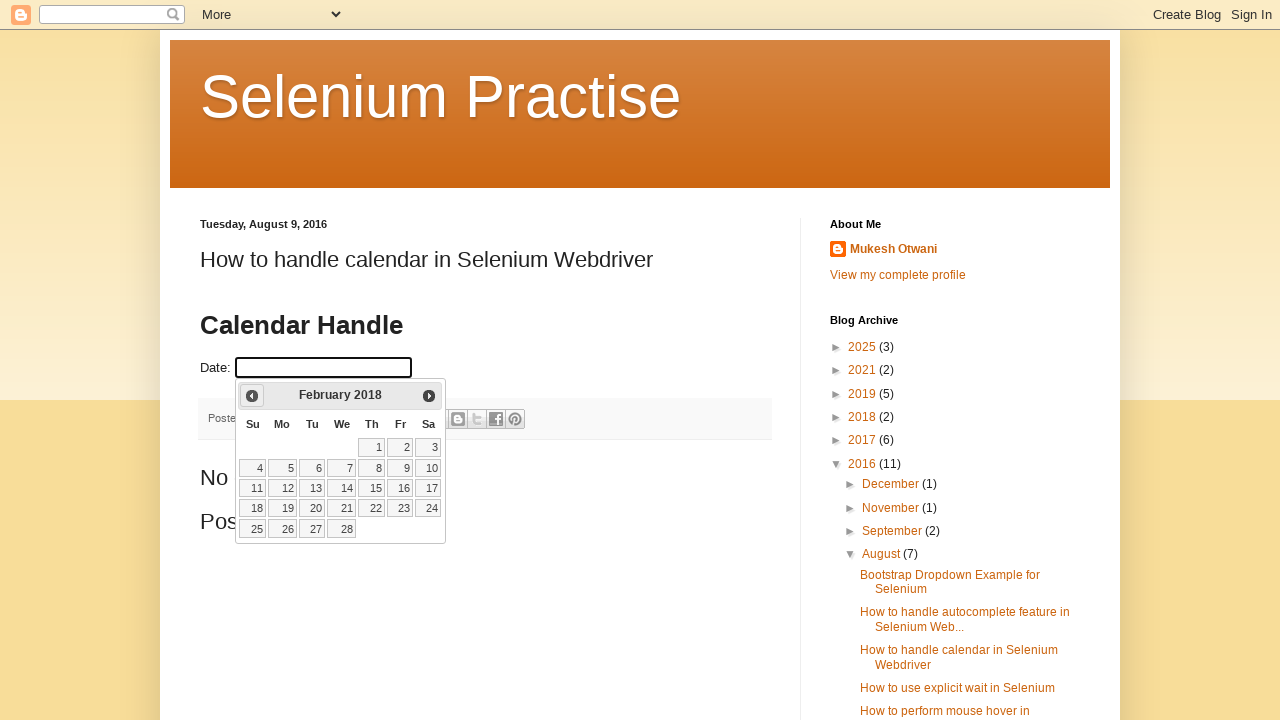

Clicked Previous button to navigate to earlier month at (252, 396) on xpath=//span[text()='Prev']
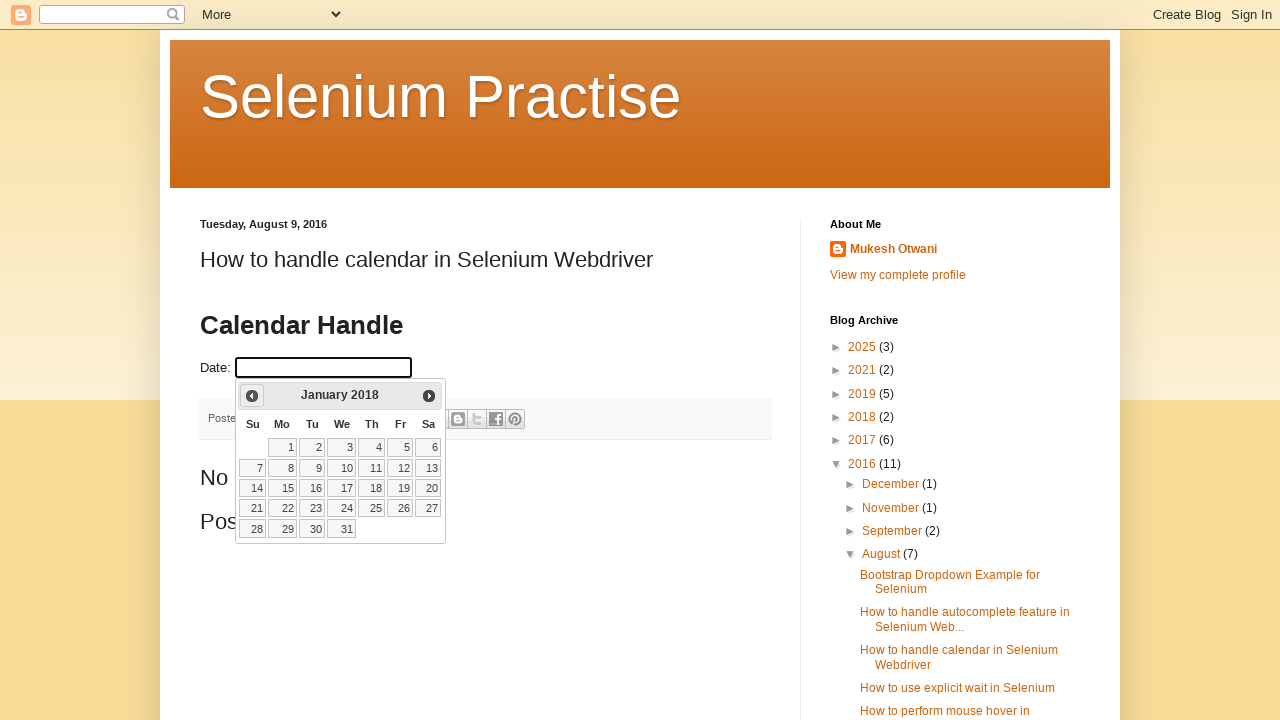

Updated current month: January
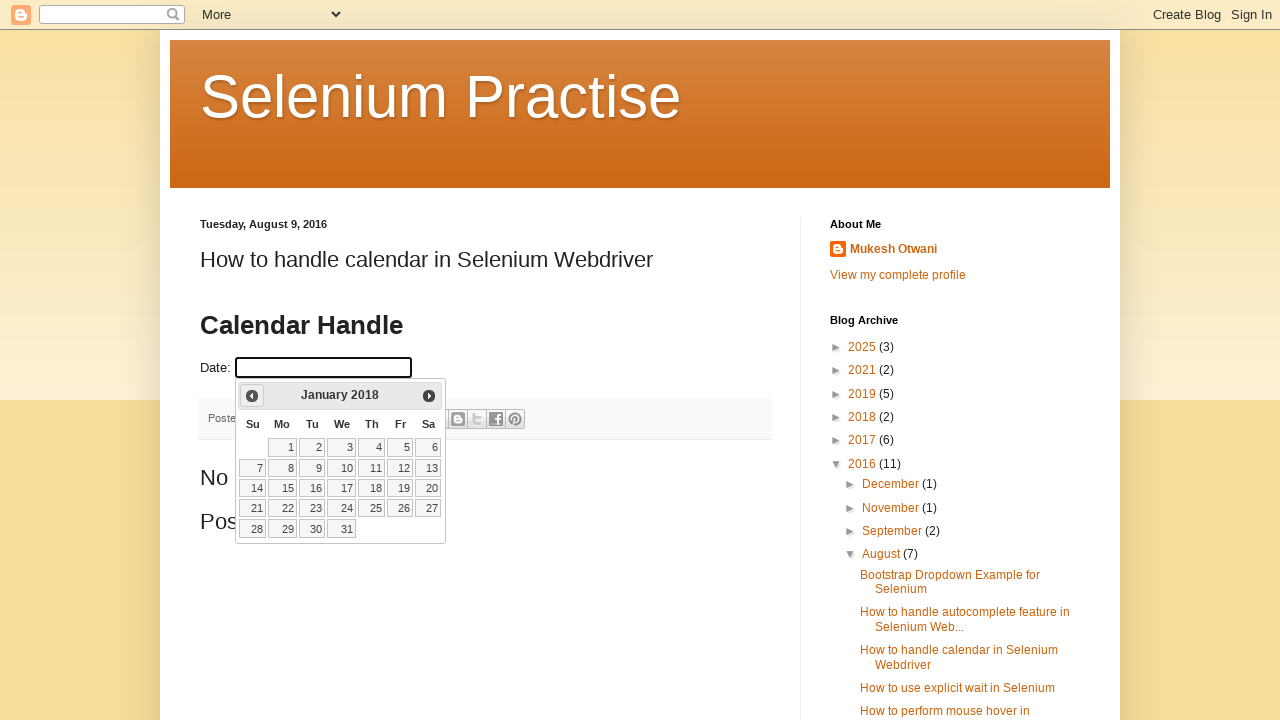

Updated current year: 2018
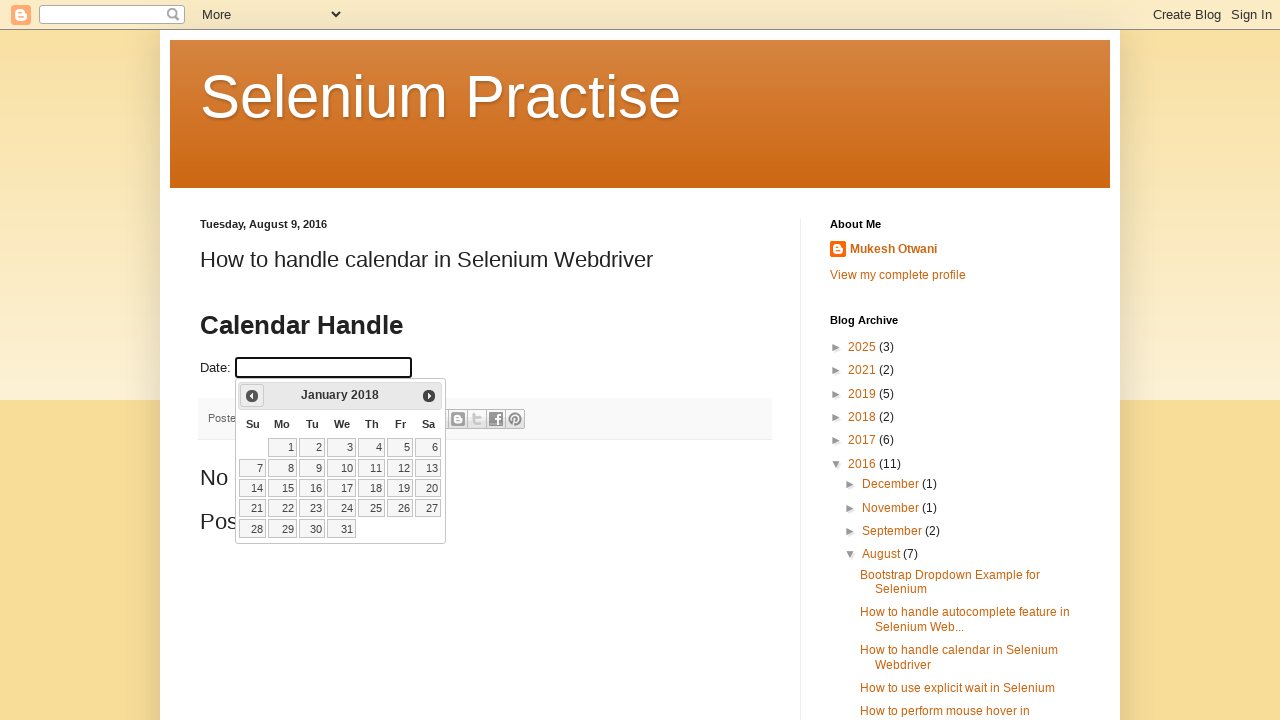

Clicked Previous button to navigate to earlier month at (252, 396) on xpath=//span[text()='Prev']
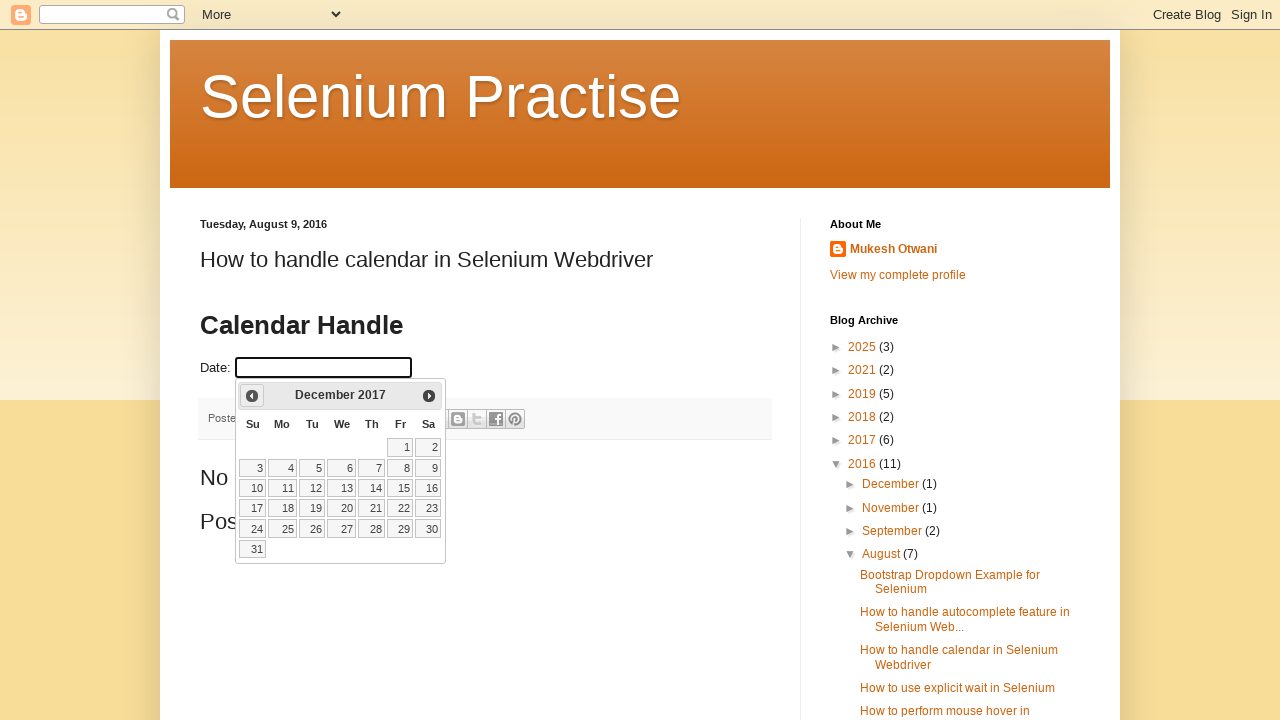

Updated current month: December
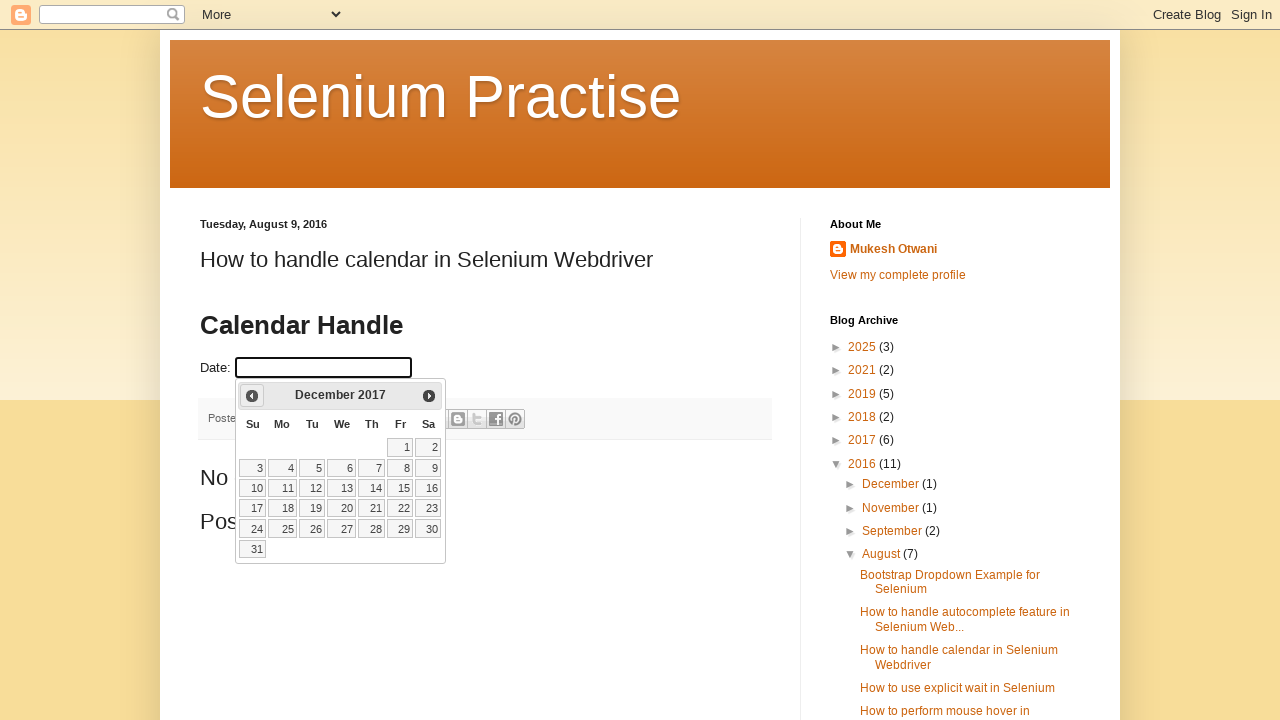

Updated current year: 2017
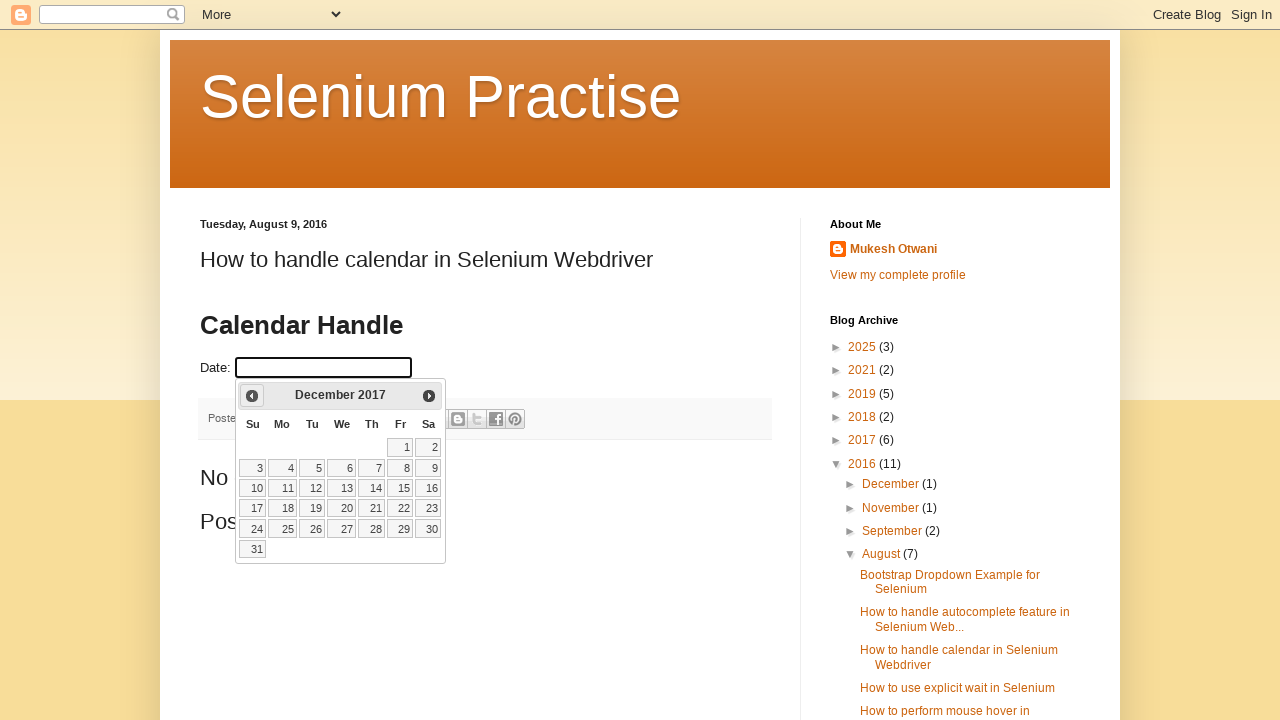

Clicked Previous button to navigate to earlier month at (252, 396) on xpath=//span[text()='Prev']
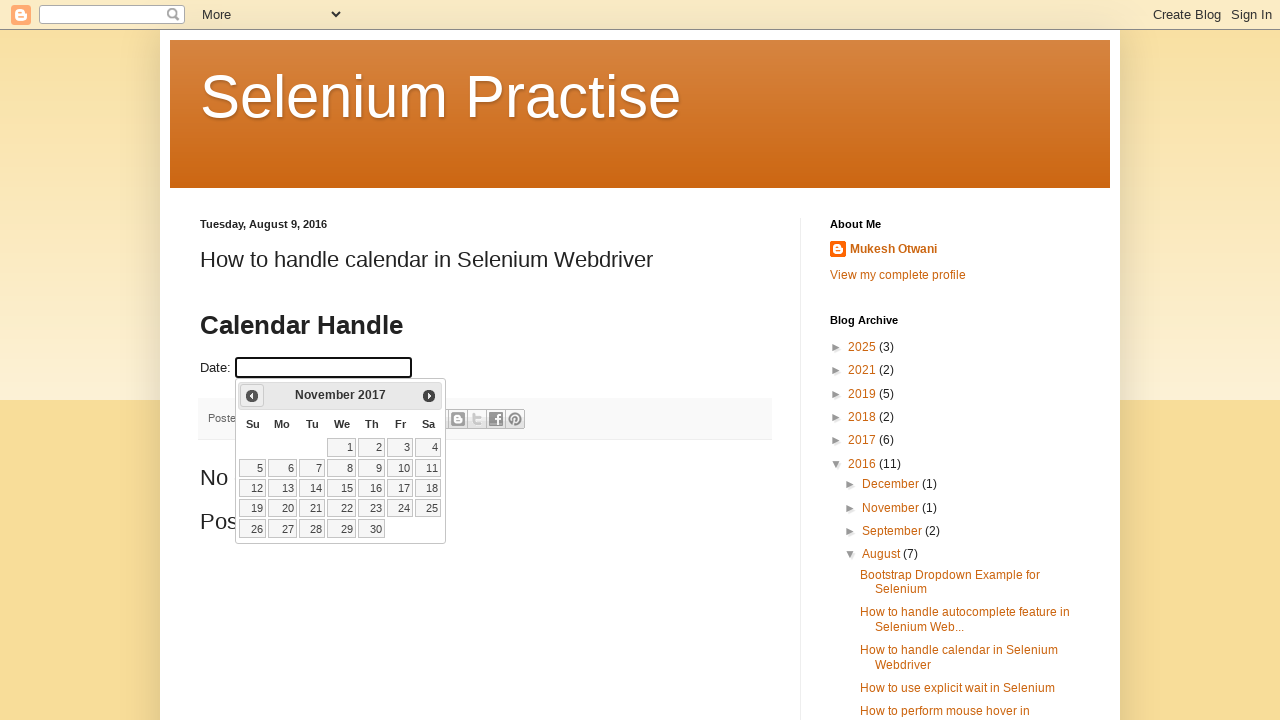

Updated current month: November
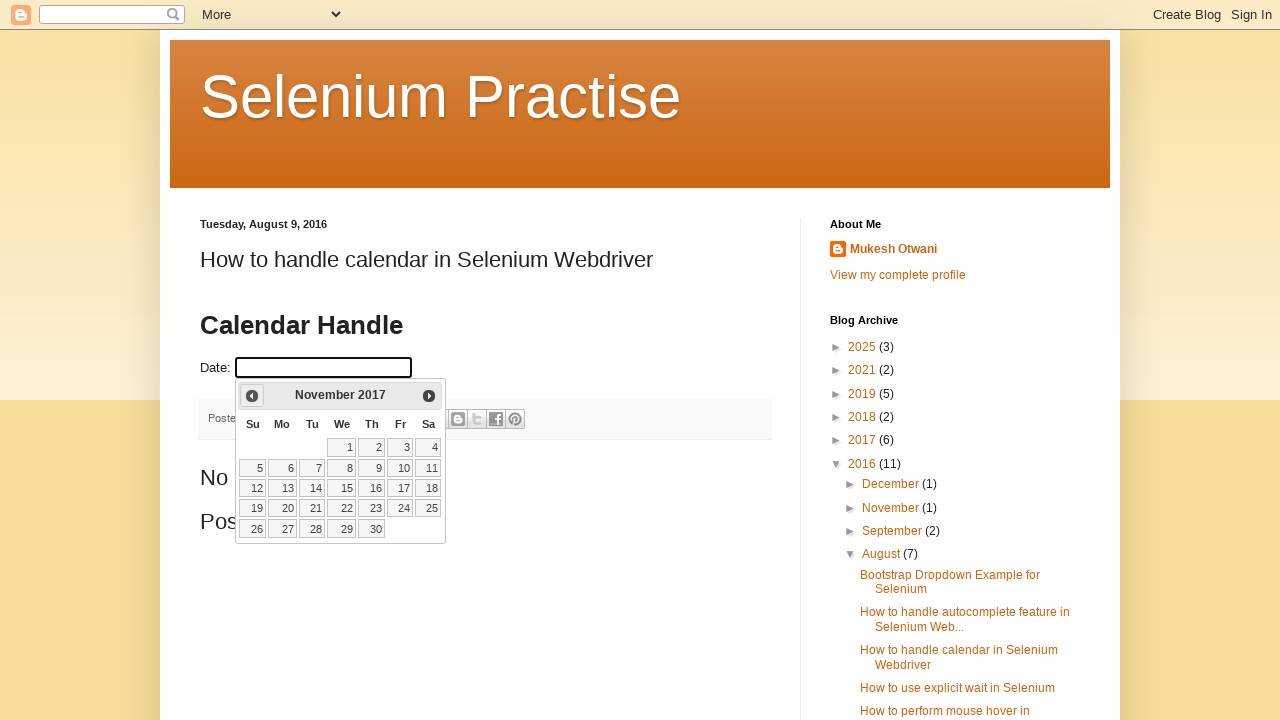

Updated current year: 2017
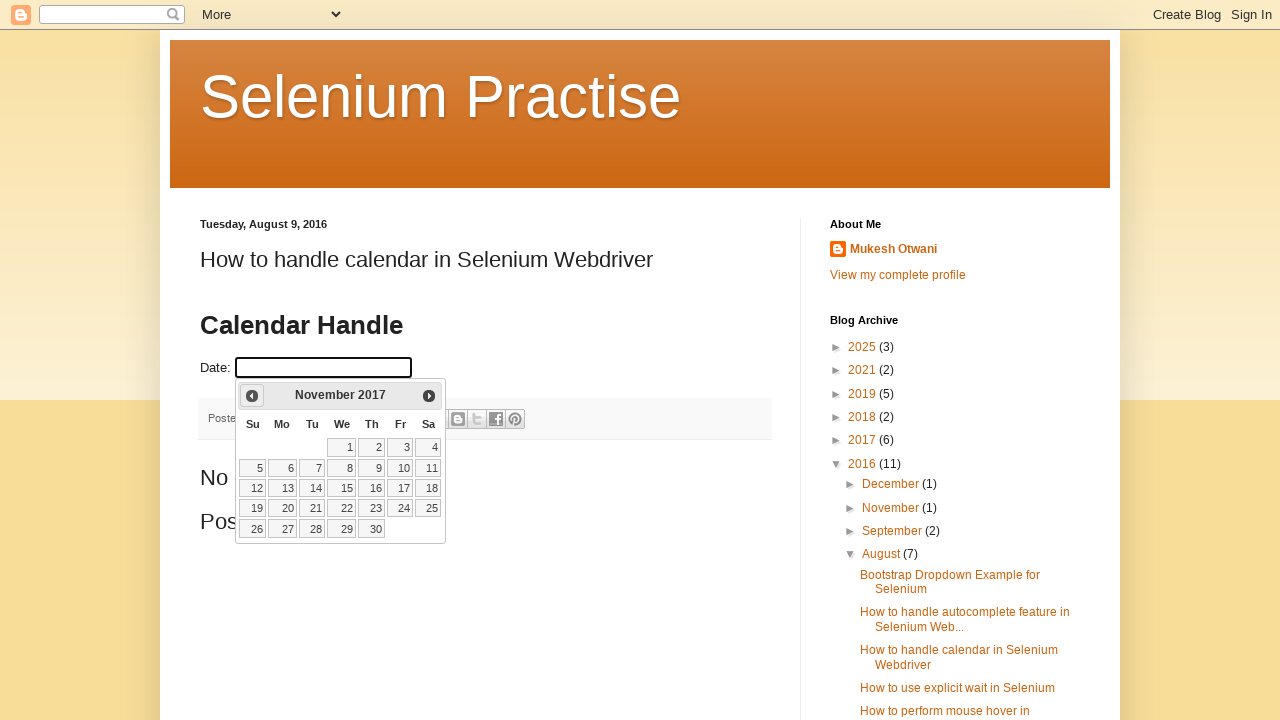

Clicked Previous button to navigate to earlier month at (252, 396) on xpath=//span[text()='Prev']
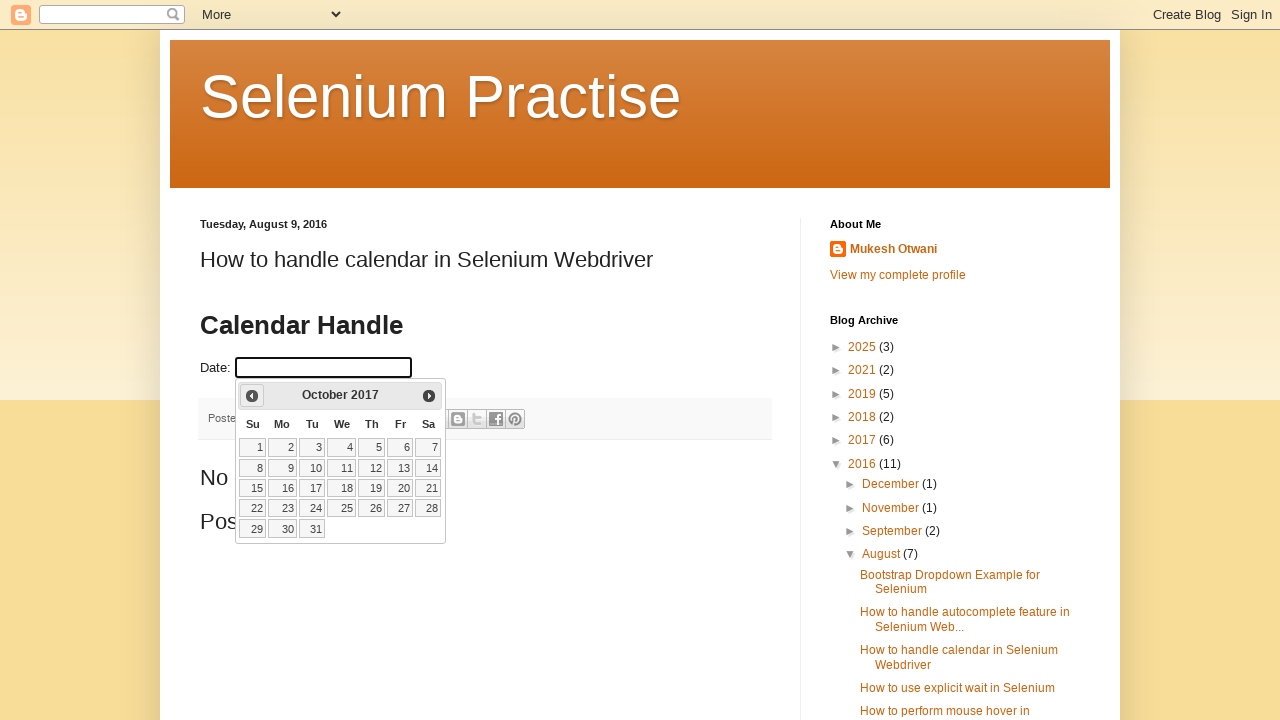

Updated current month: October
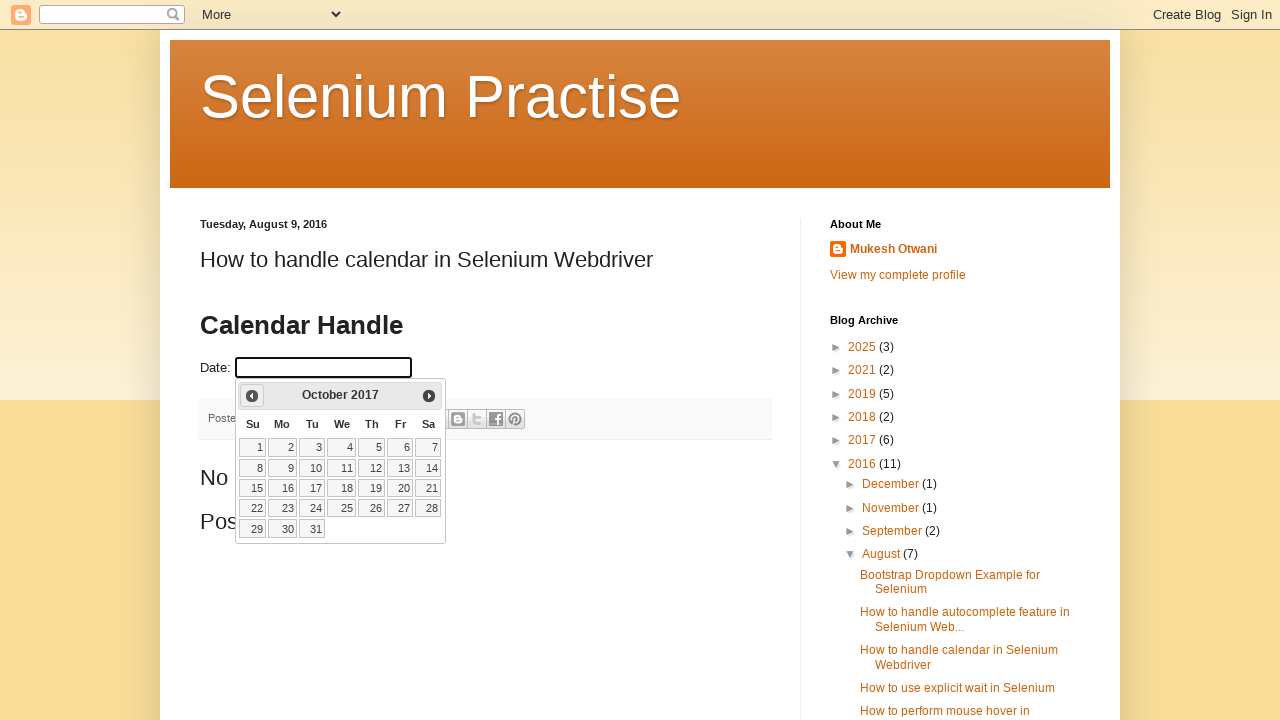

Updated current year: 2017
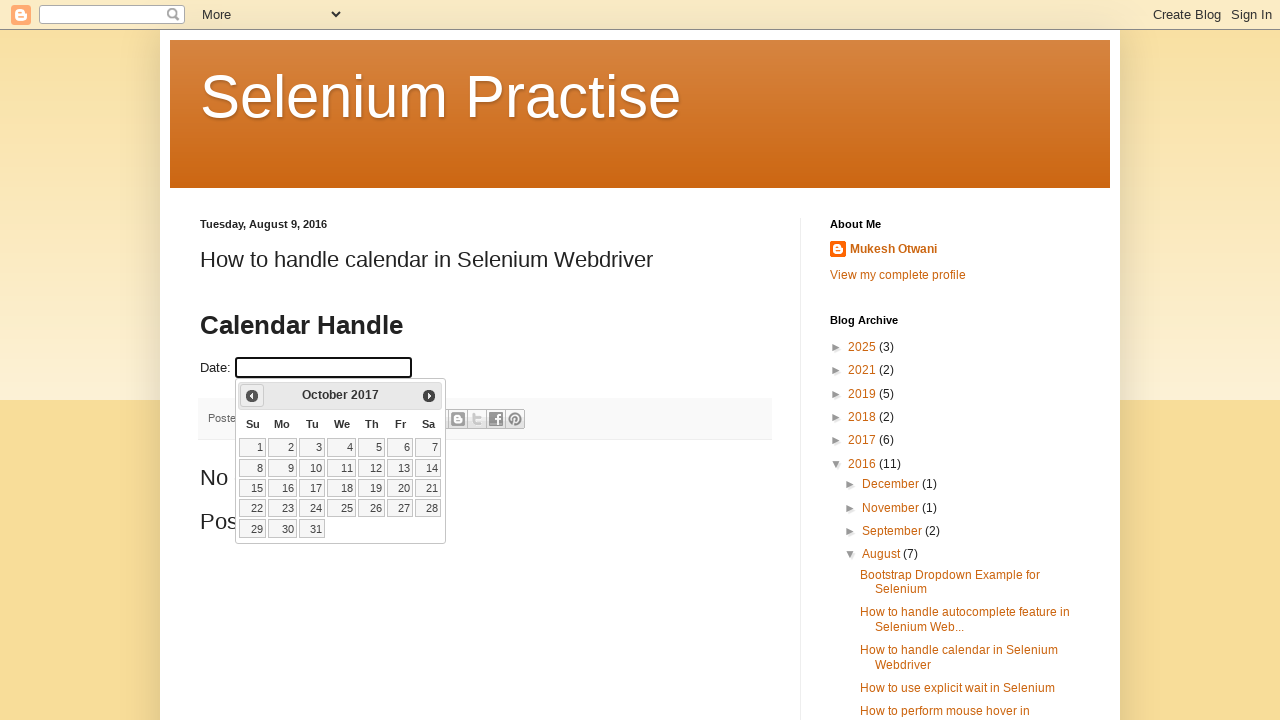

Clicked Previous button to navigate to earlier month at (252, 396) on xpath=//span[text()='Prev']
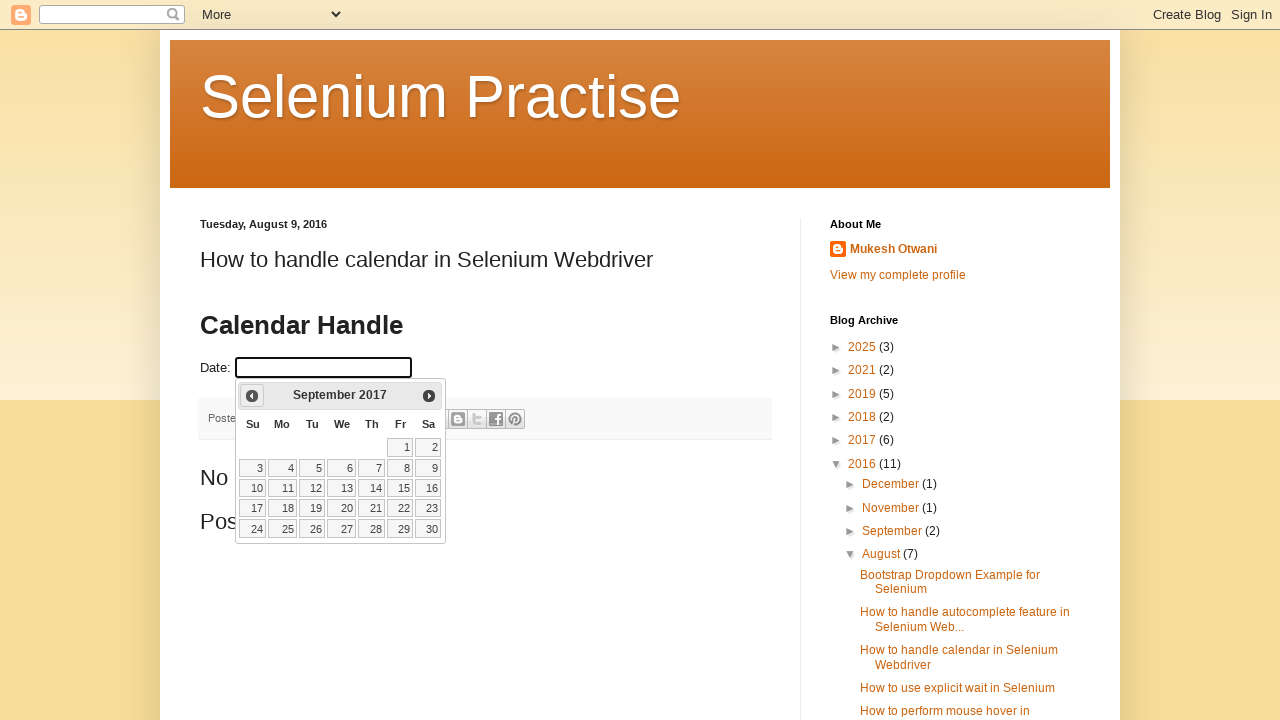

Updated current month: September
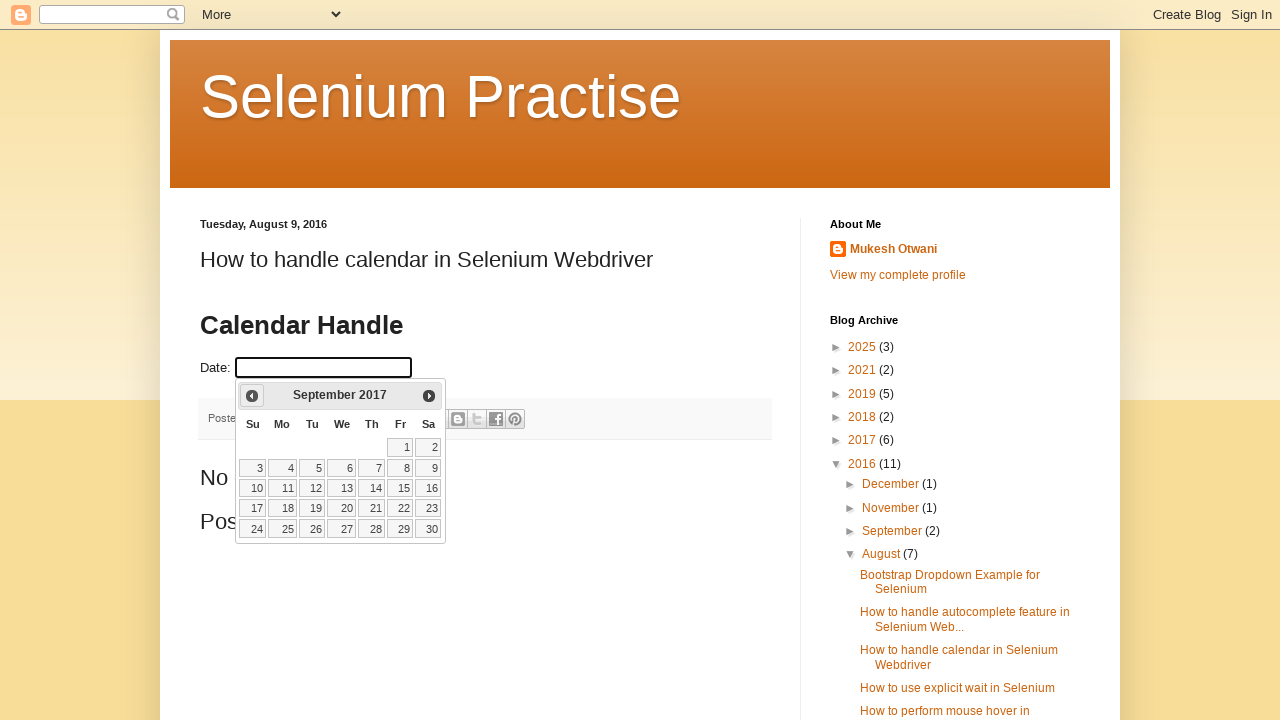

Updated current year: 2017
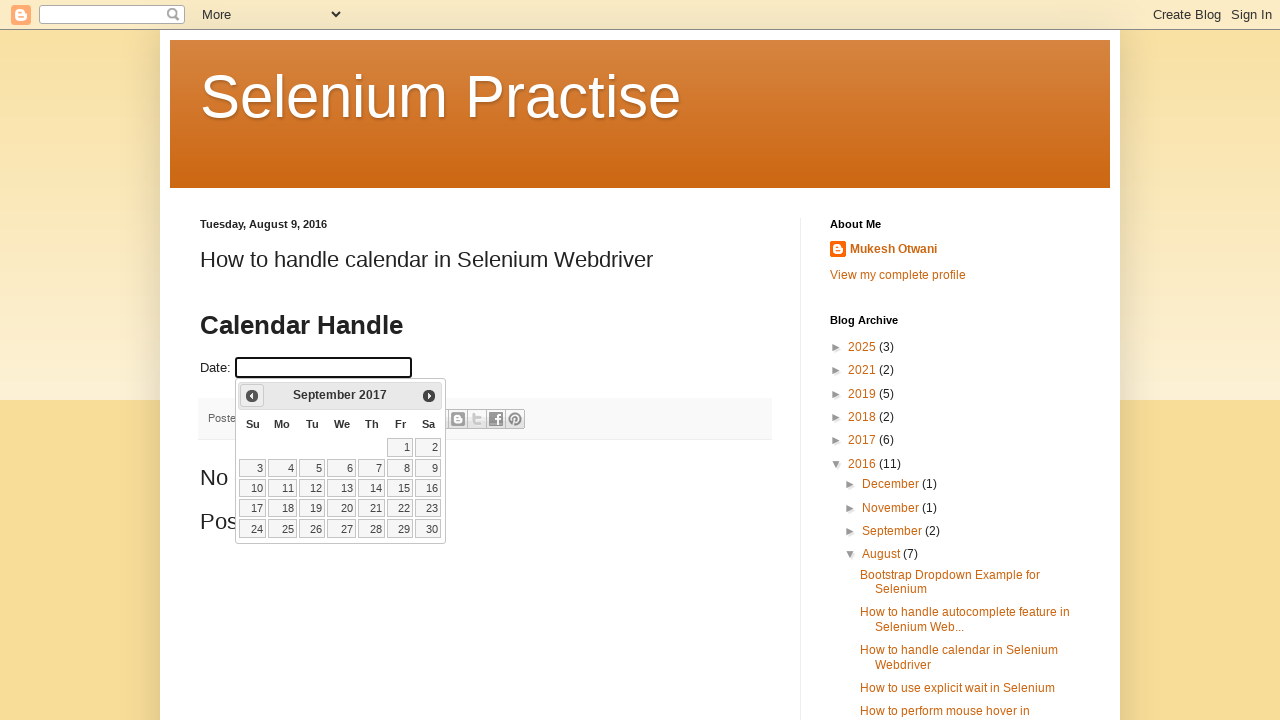

Clicked Previous button to navigate to earlier month at (252, 396) on xpath=//span[text()='Prev']
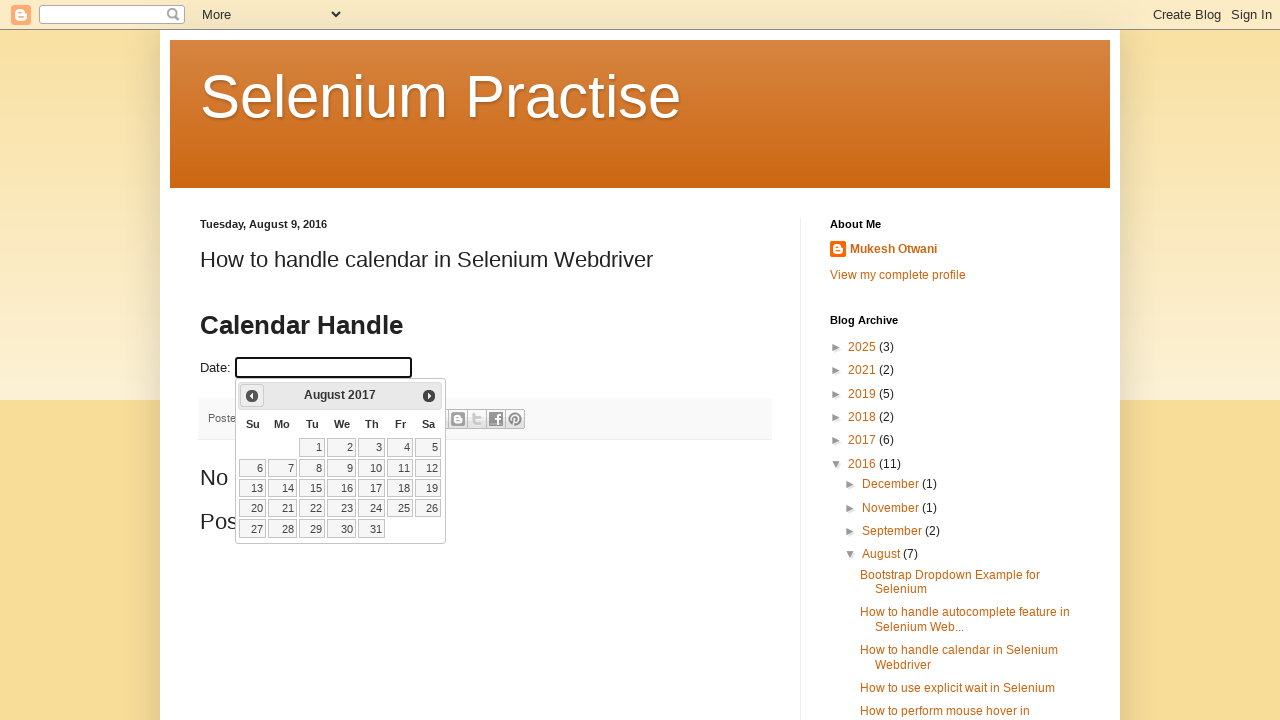

Updated current month: August
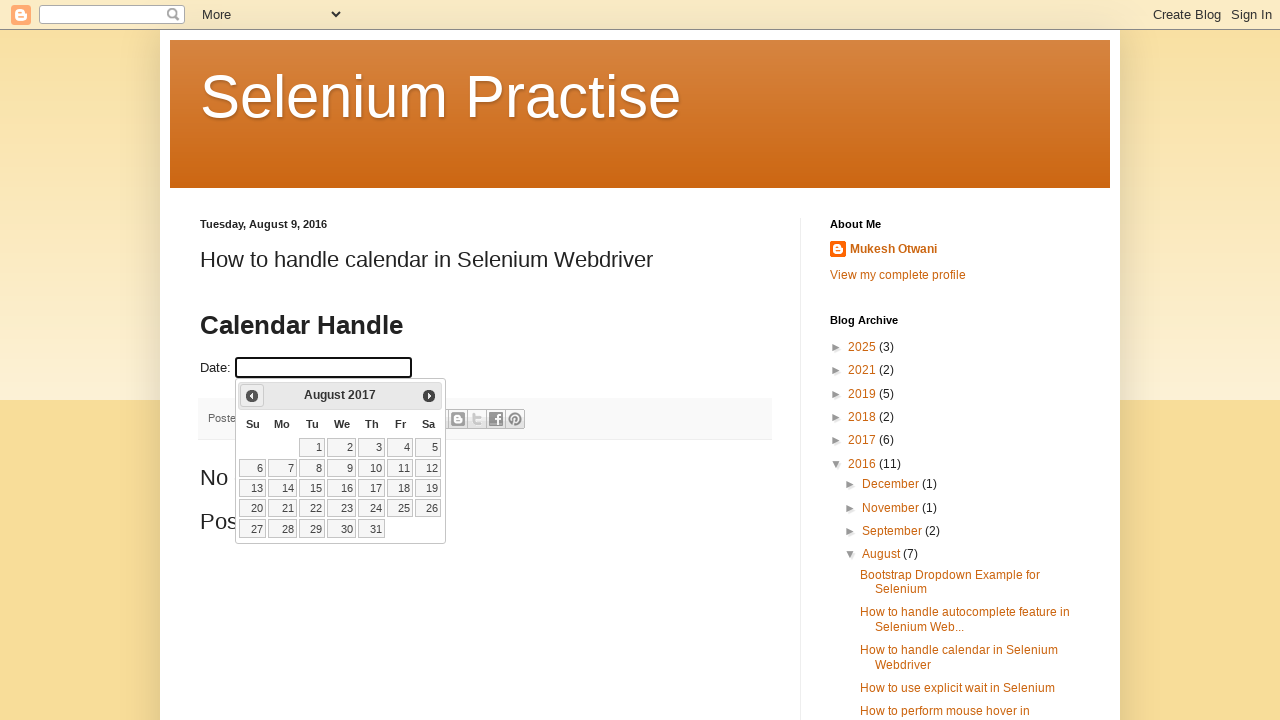

Updated current year: 2017
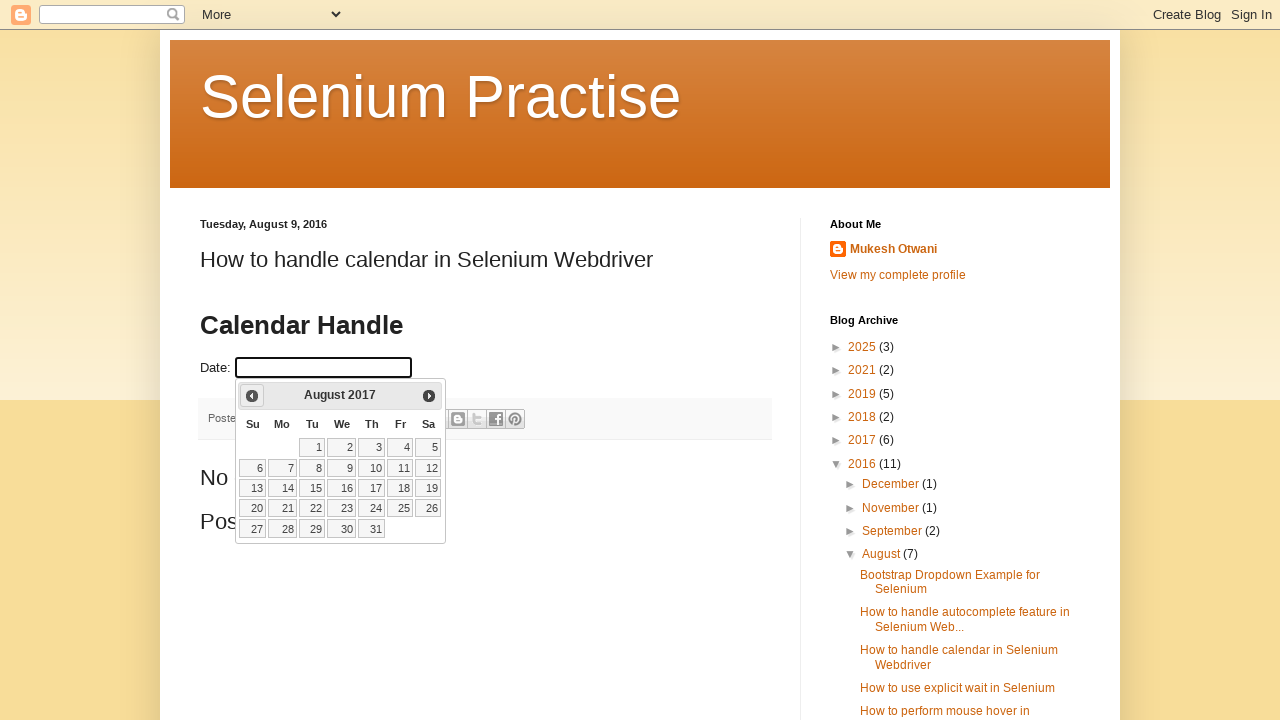

Clicked Previous button to navigate to earlier month at (252, 396) on xpath=//span[text()='Prev']
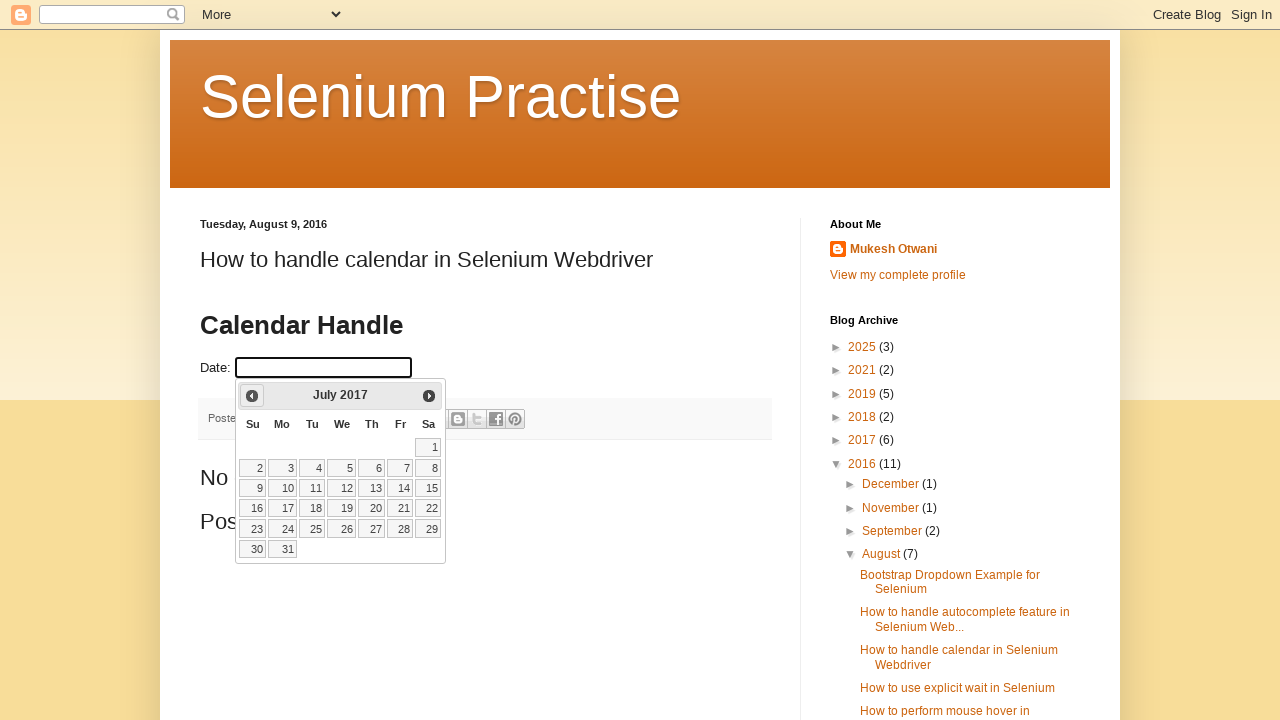

Updated current month: July
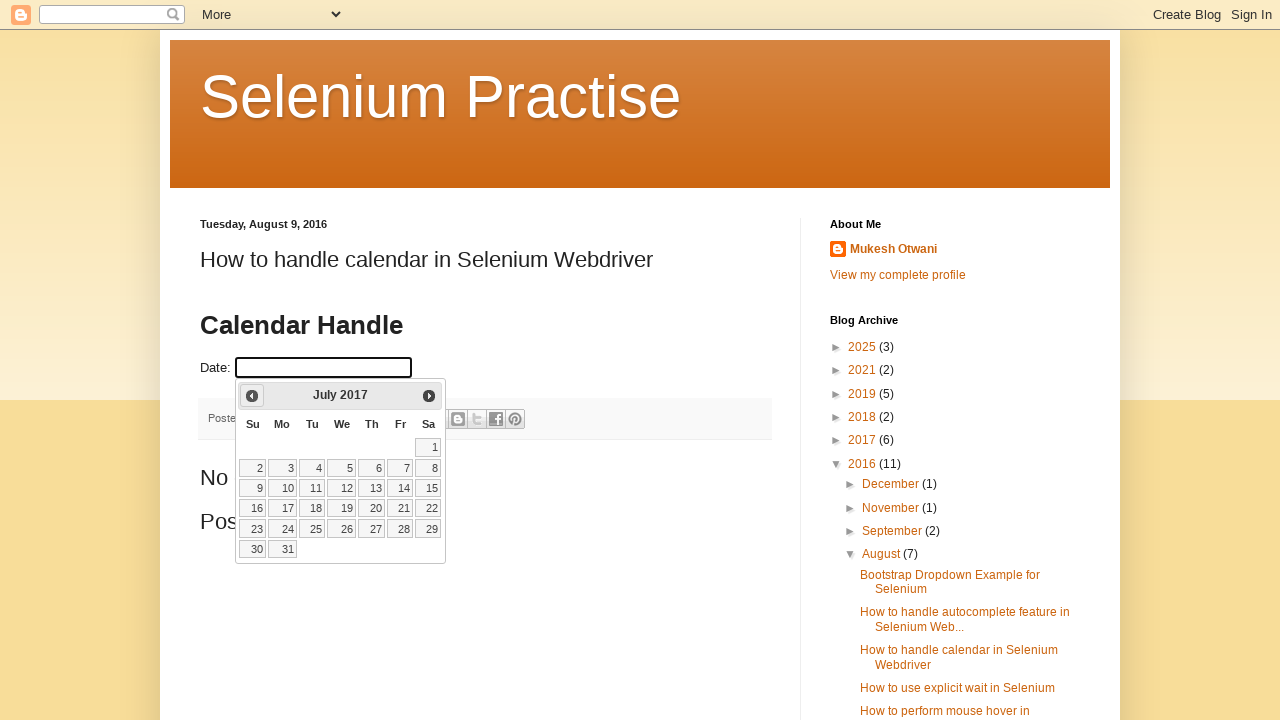

Updated current year: 2017
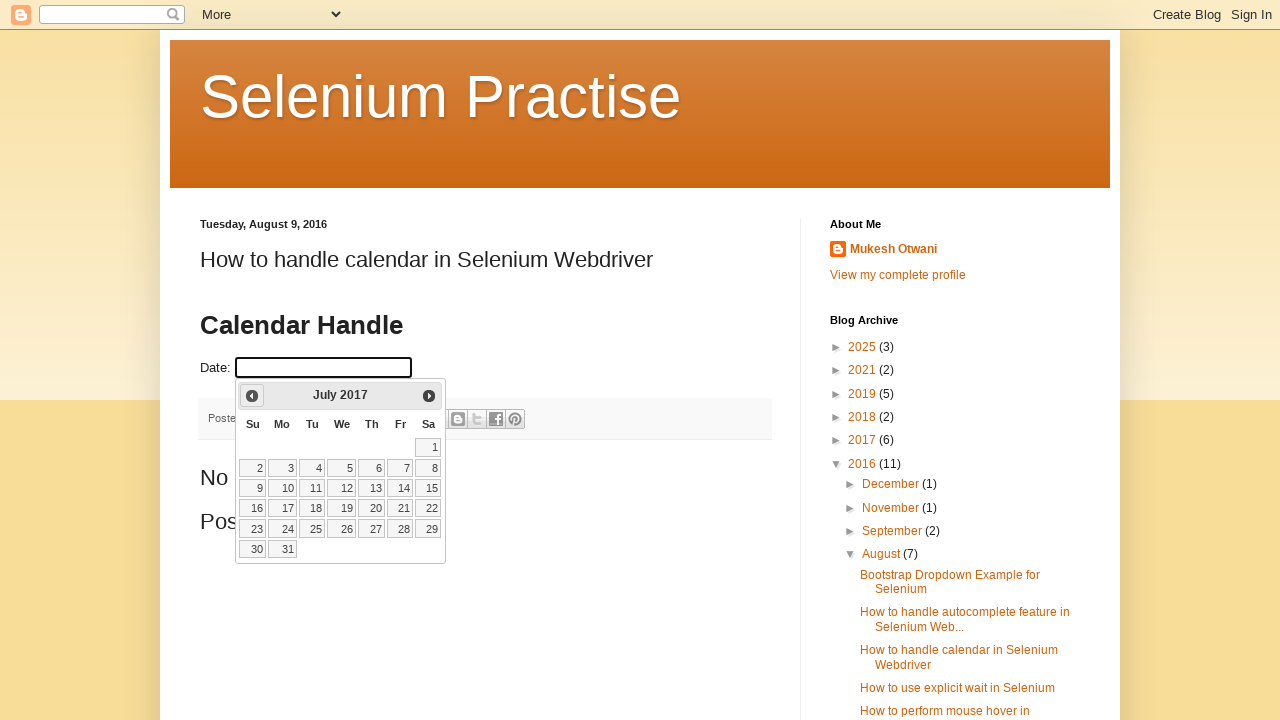

Clicked Previous button to navigate to earlier month at (252, 396) on xpath=//span[text()='Prev']
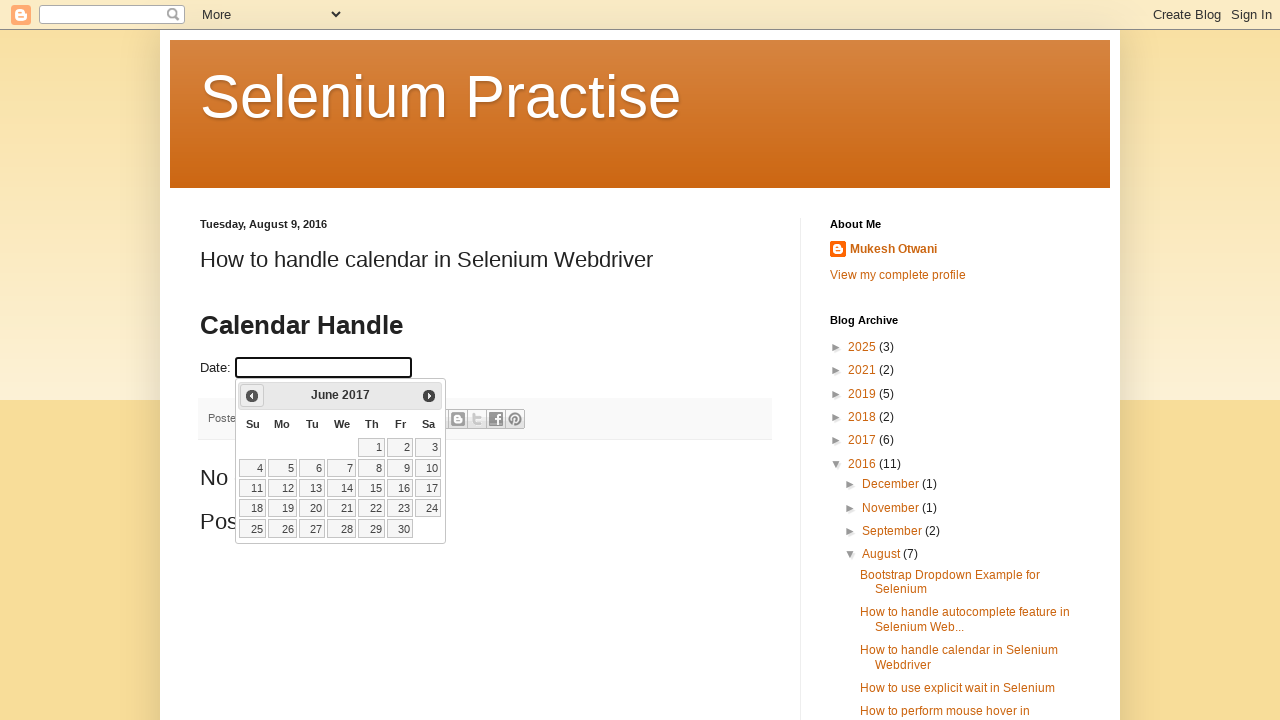

Updated current month: June
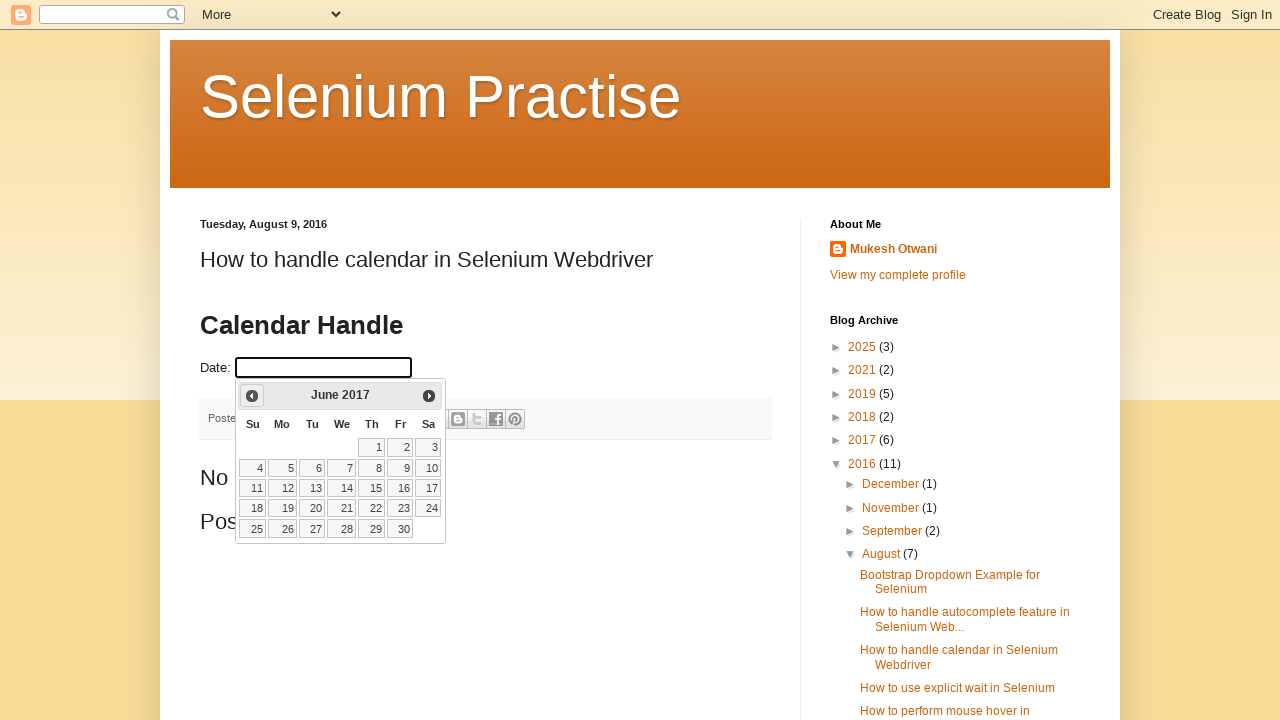

Updated current year: 2017
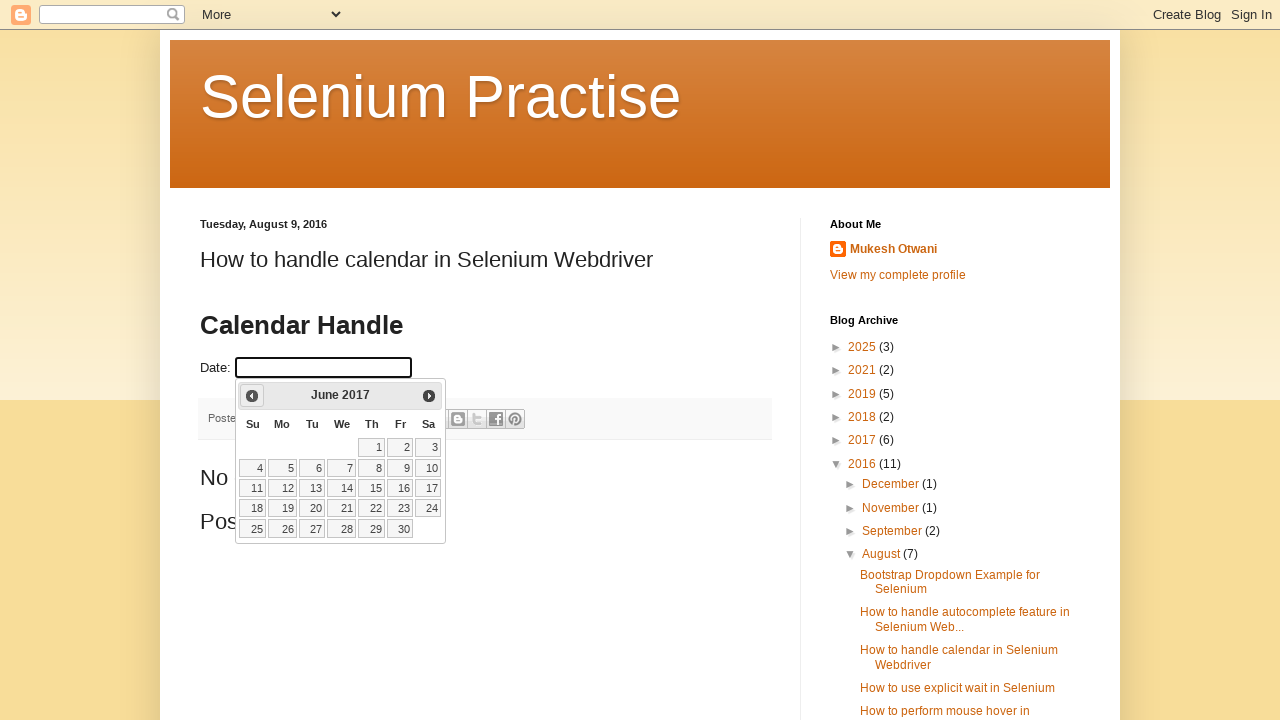

Clicked Previous button to navigate to earlier month at (252, 396) on xpath=//span[text()='Prev']
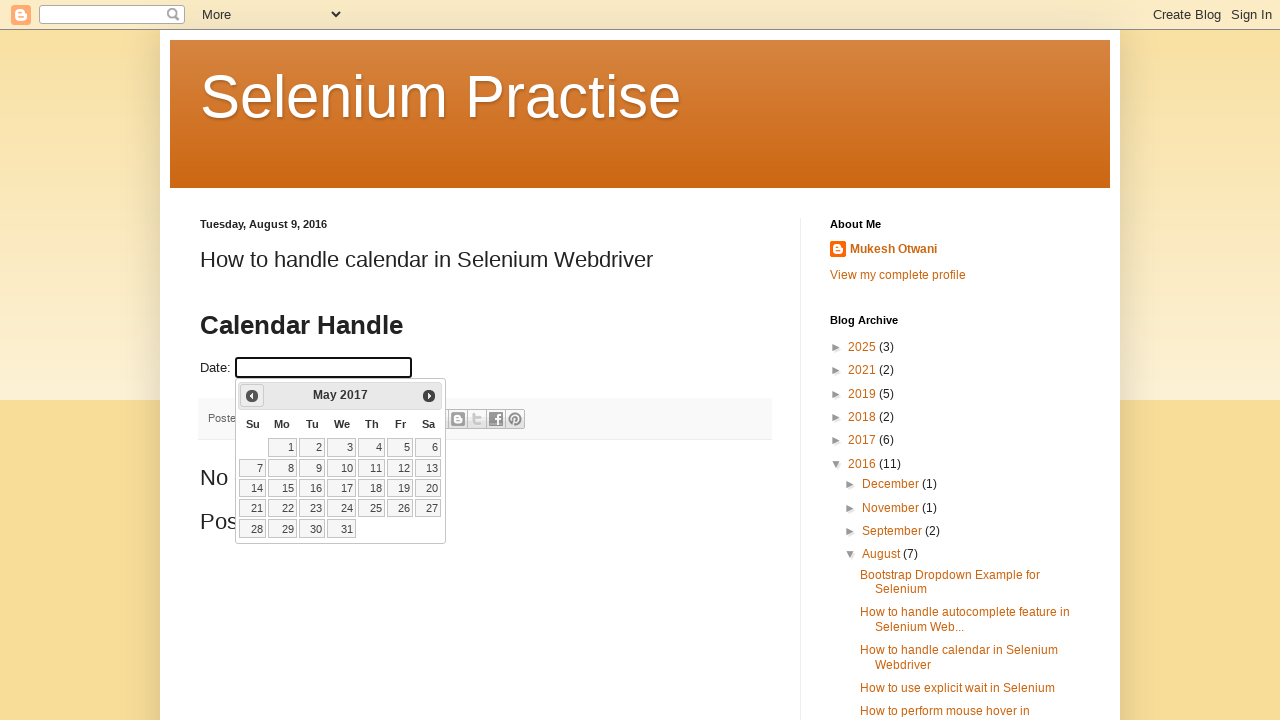

Updated current month: May
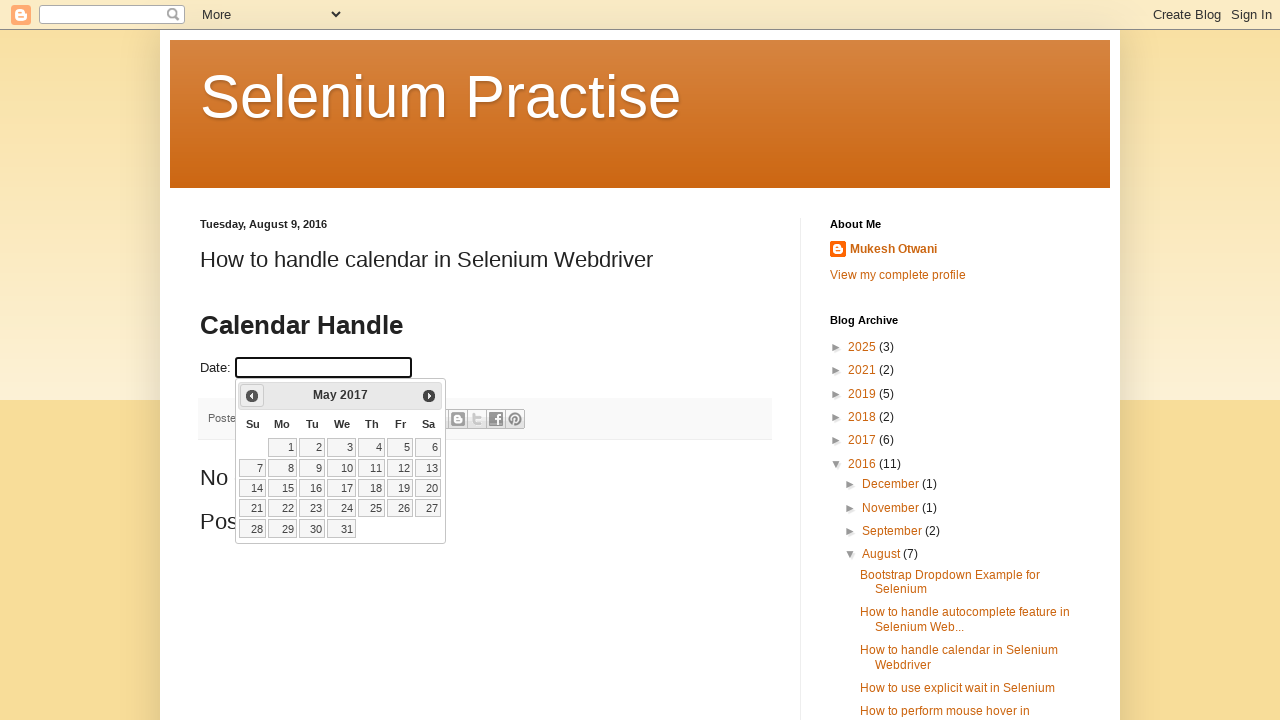

Updated current year: 2017
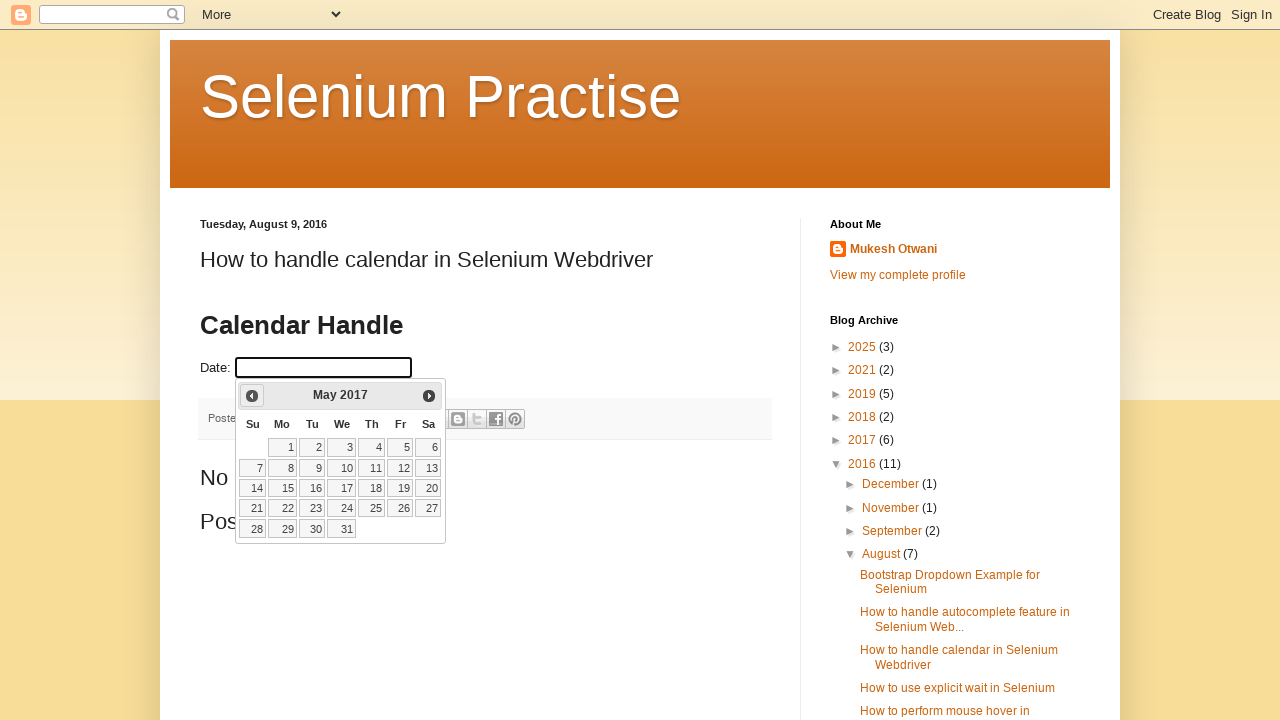

Clicked Previous button to navigate to earlier month at (252, 396) on xpath=//span[text()='Prev']
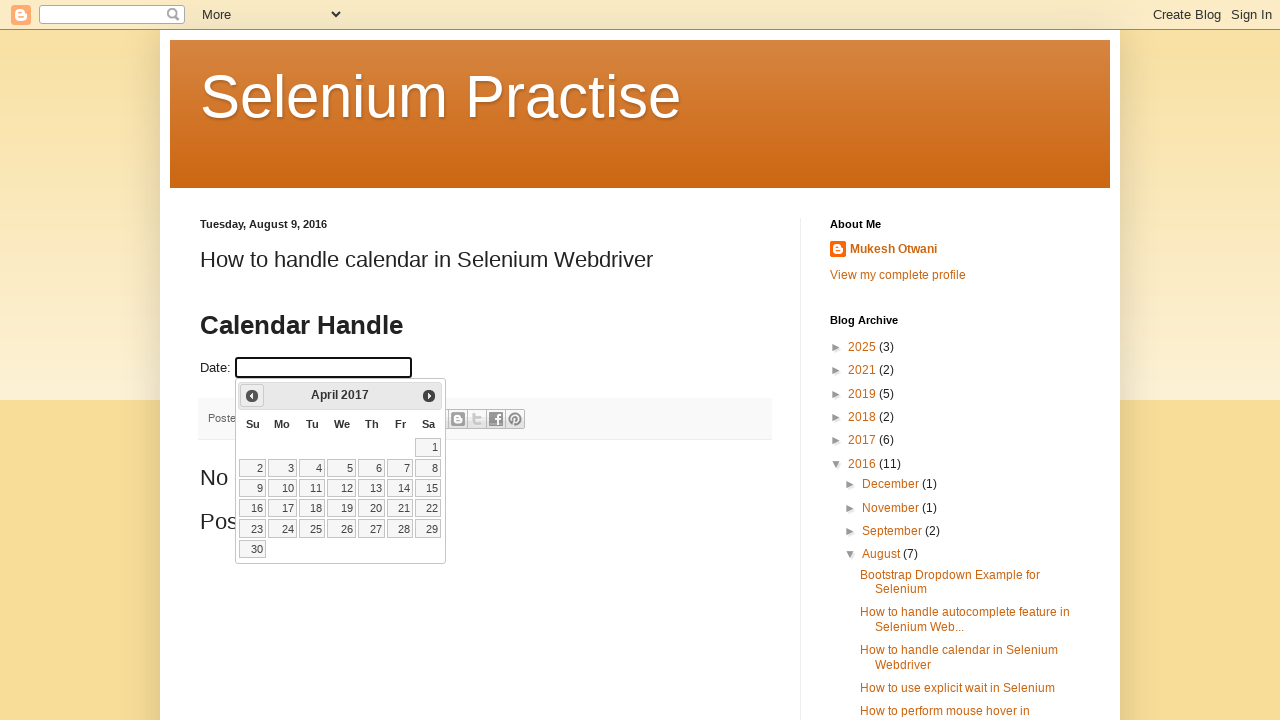

Updated current month: April
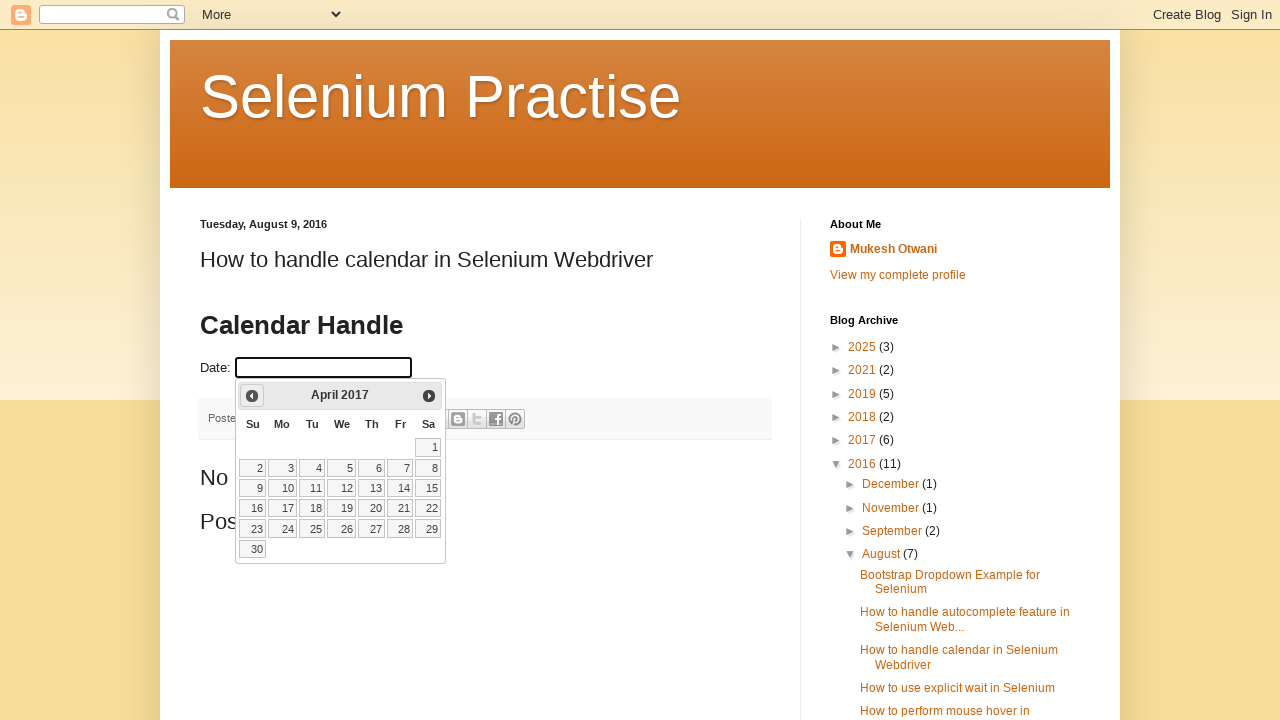

Updated current year: 2017
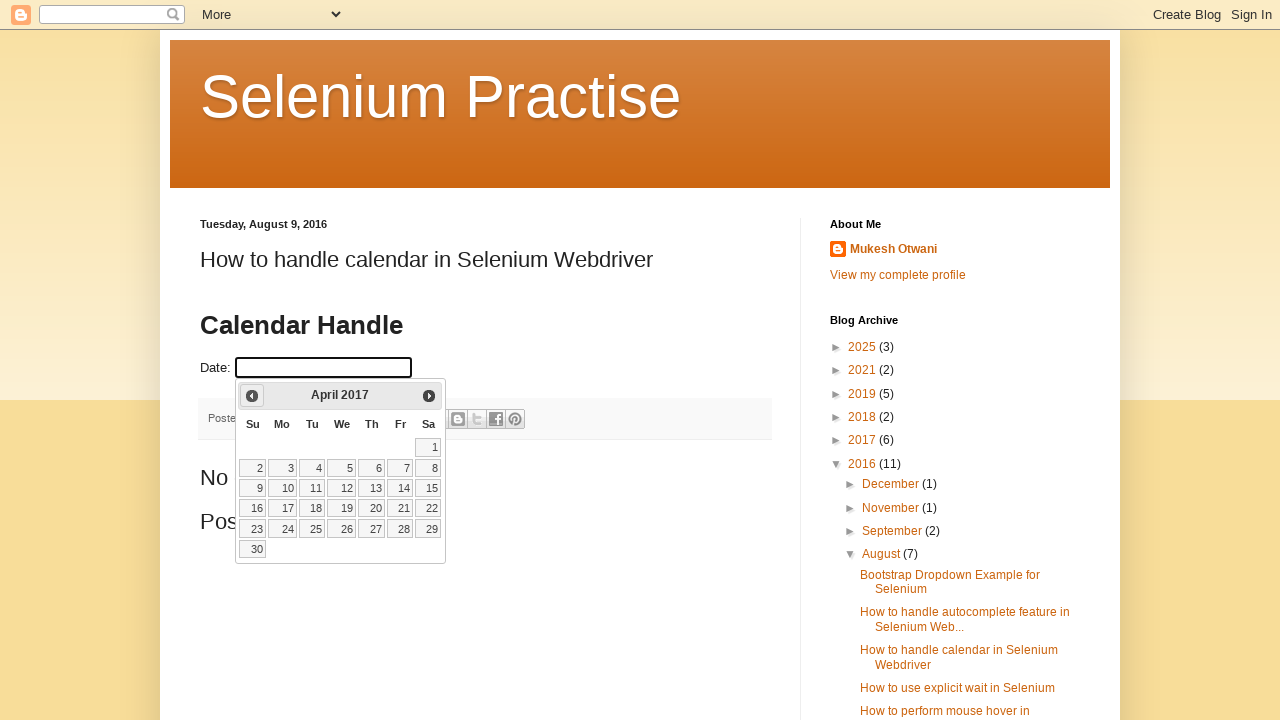

Clicked Previous button to navigate to earlier month at (252, 396) on xpath=//span[text()='Prev']
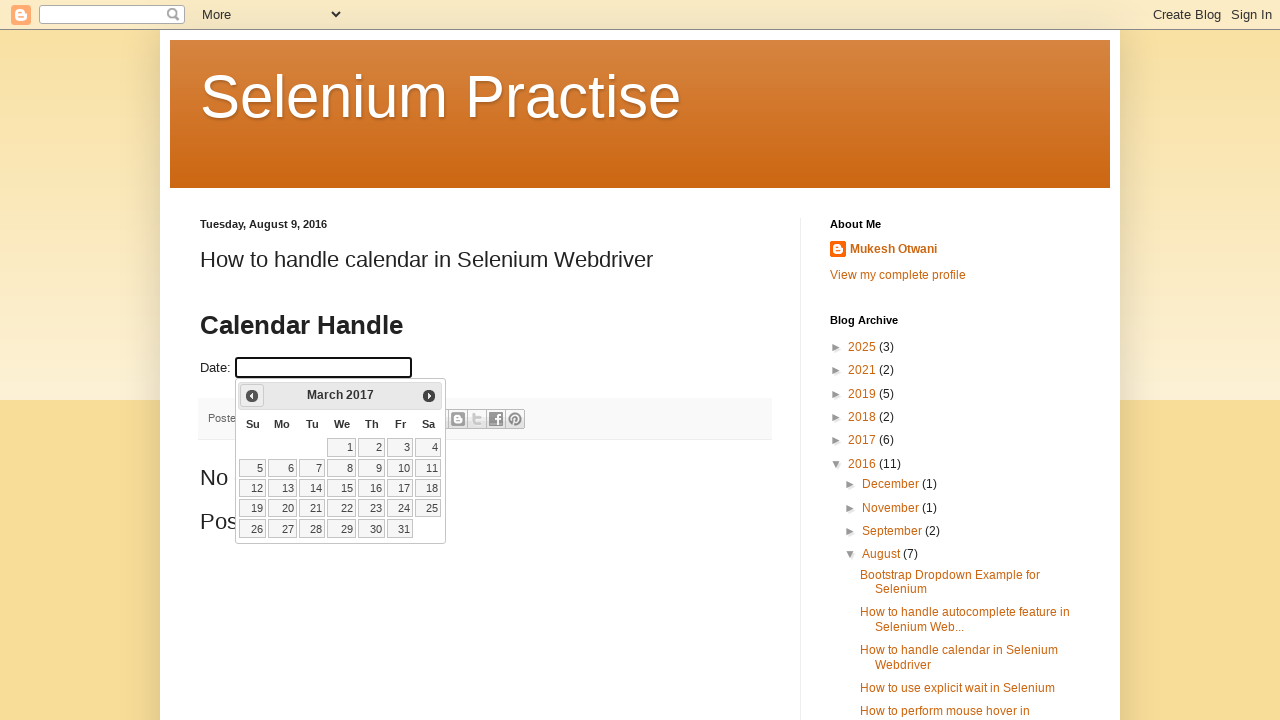

Updated current month: March
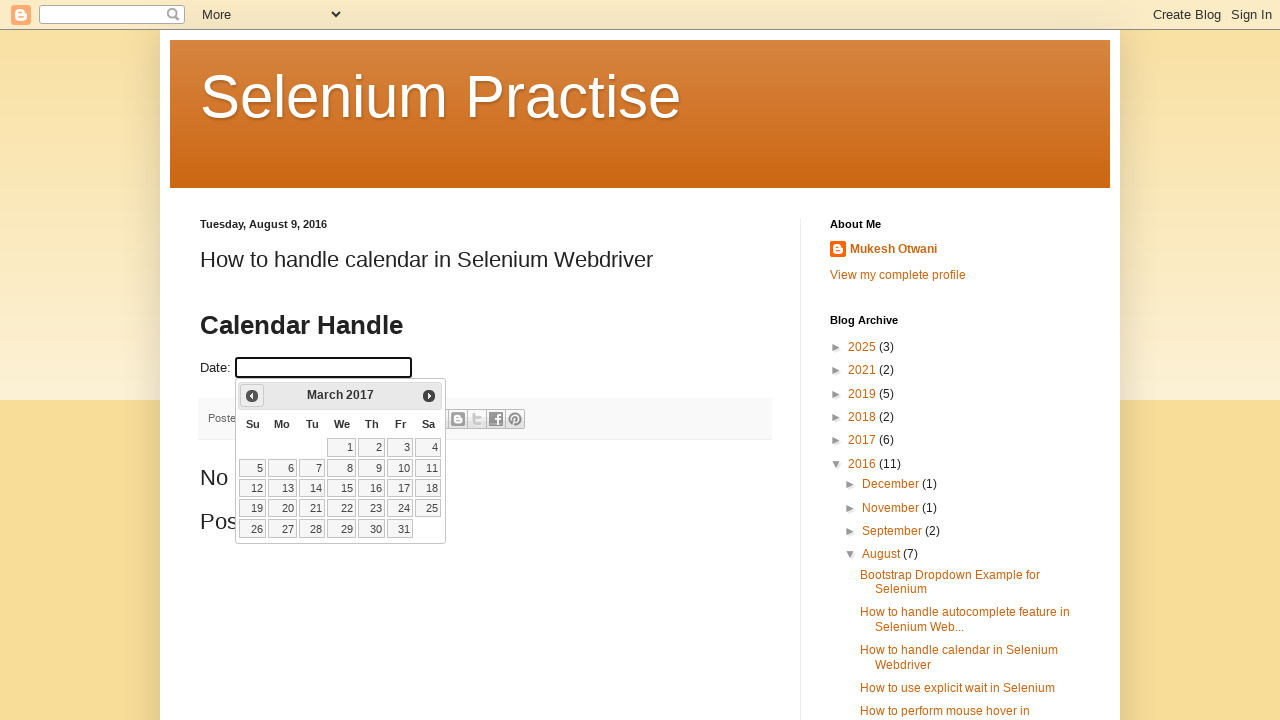

Updated current year: 2017
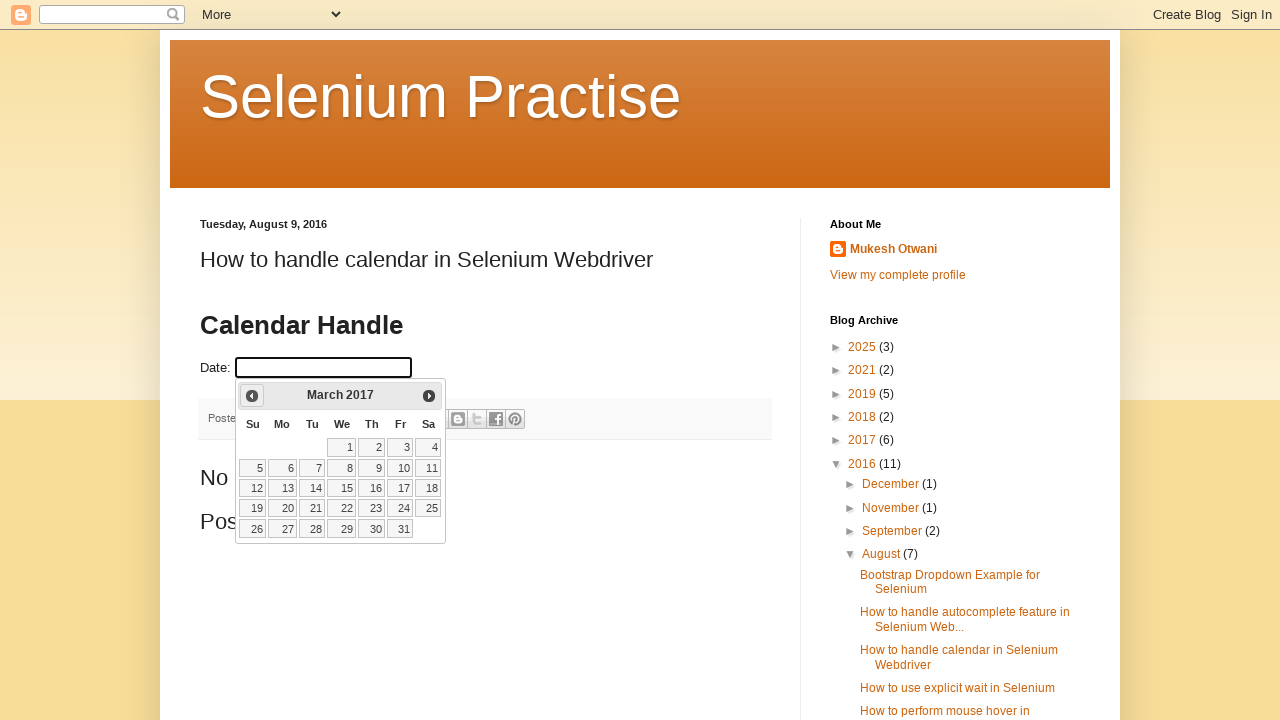

Clicked Previous button to navigate to earlier month at (252, 396) on xpath=//span[text()='Prev']
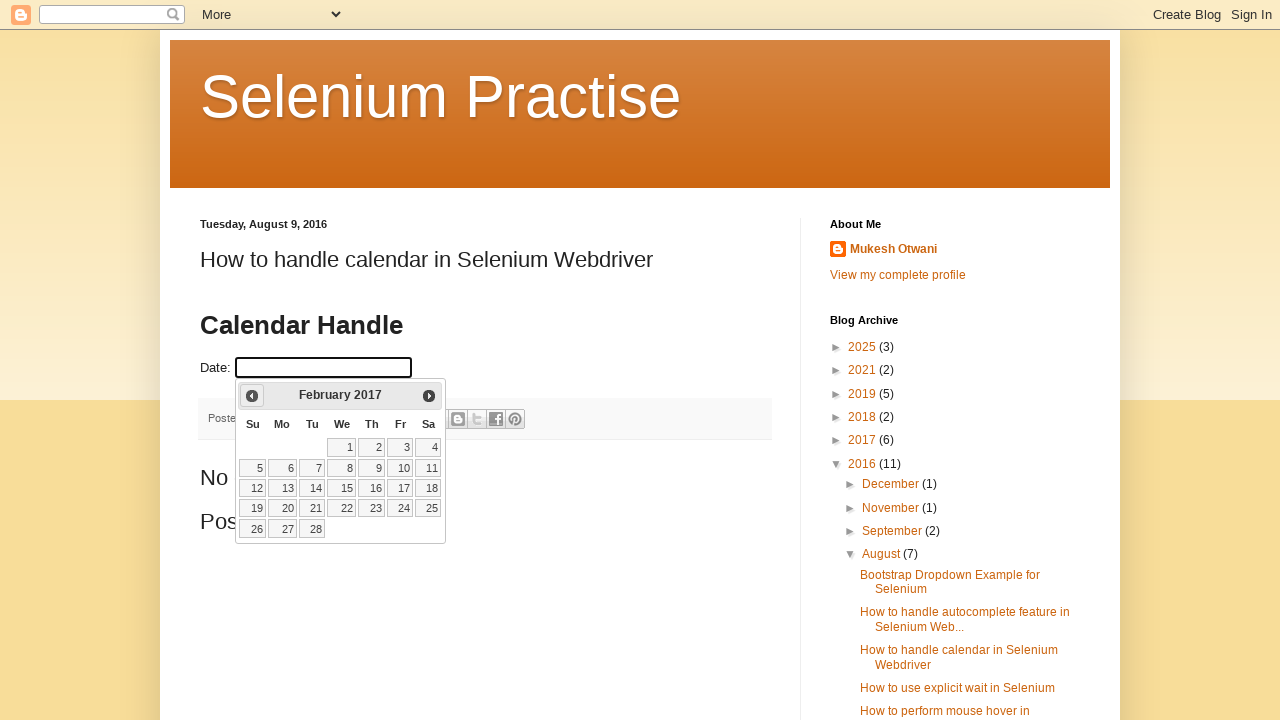

Updated current month: February
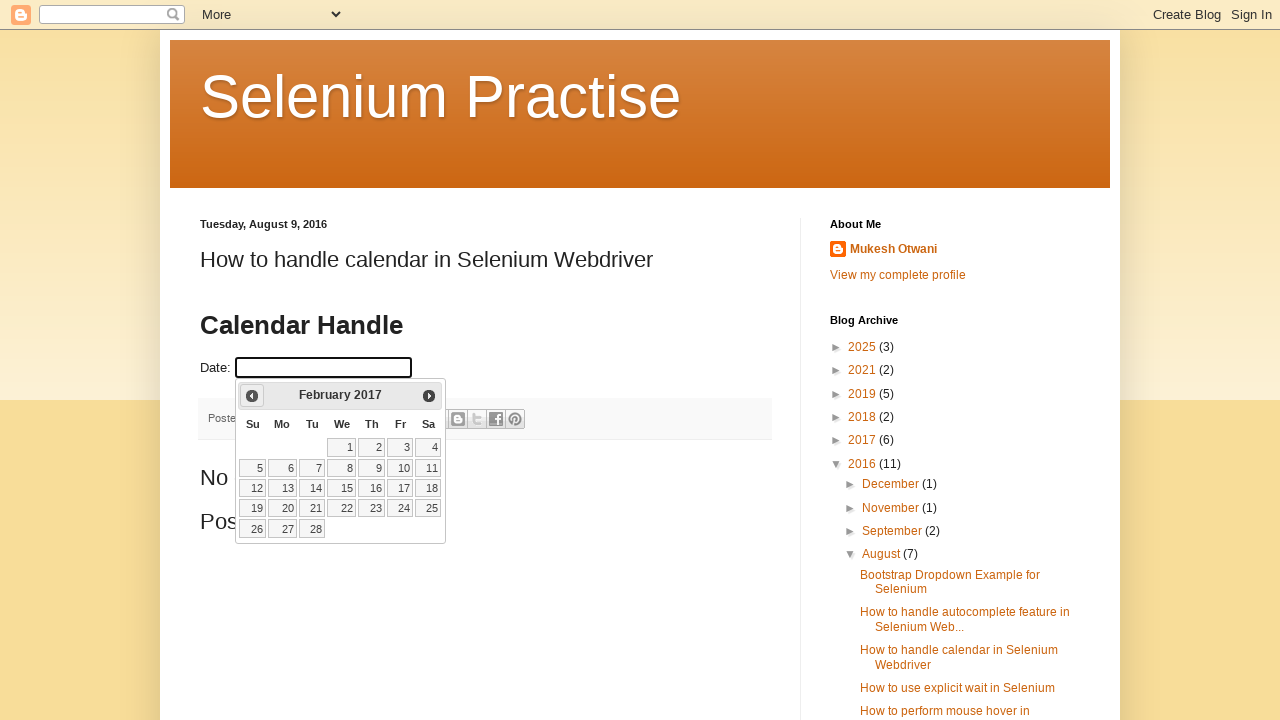

Updated current year: 2017
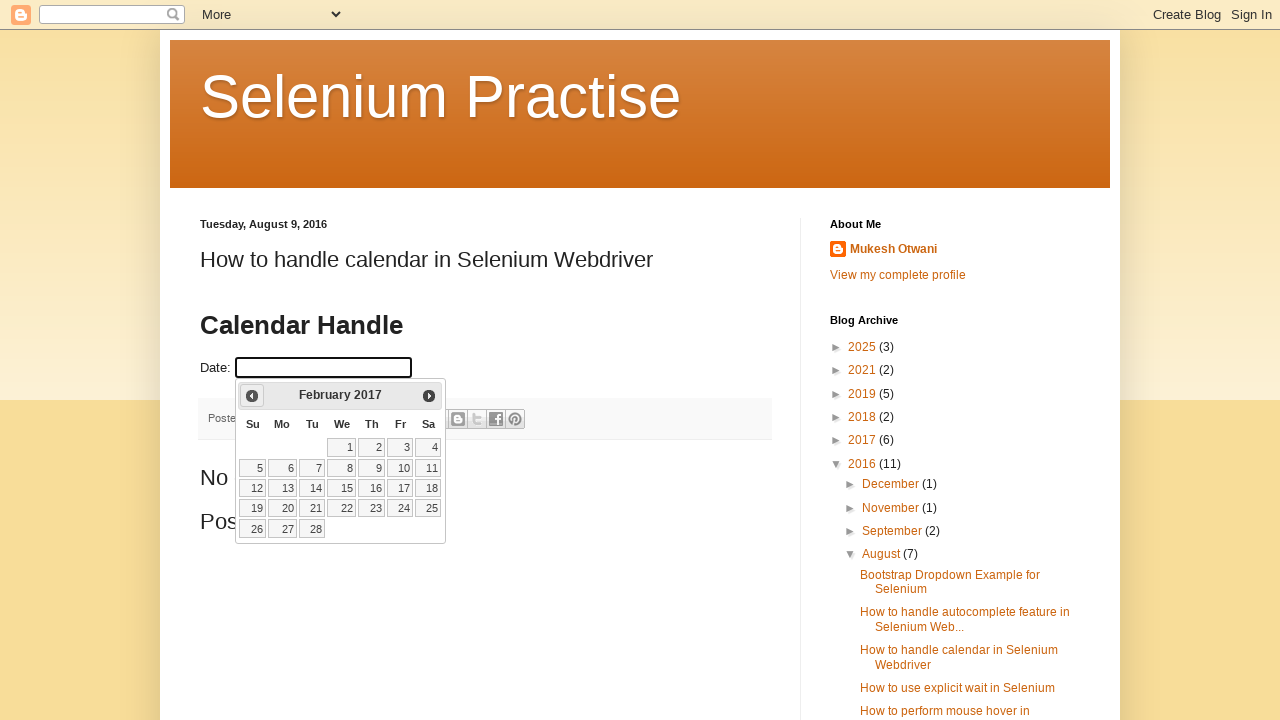

Clicked Previous button to navigate to earlier month at (252, 396) on xpath=//span[text()='Prev']
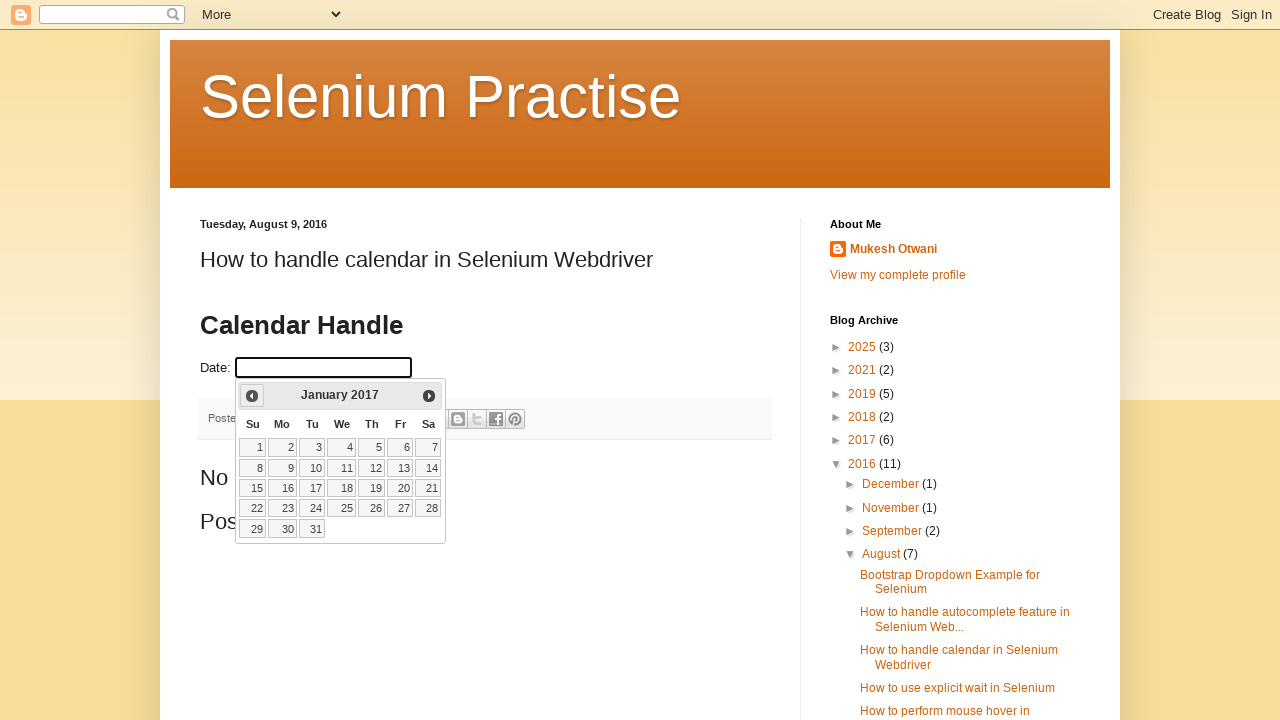

Updated current month: January
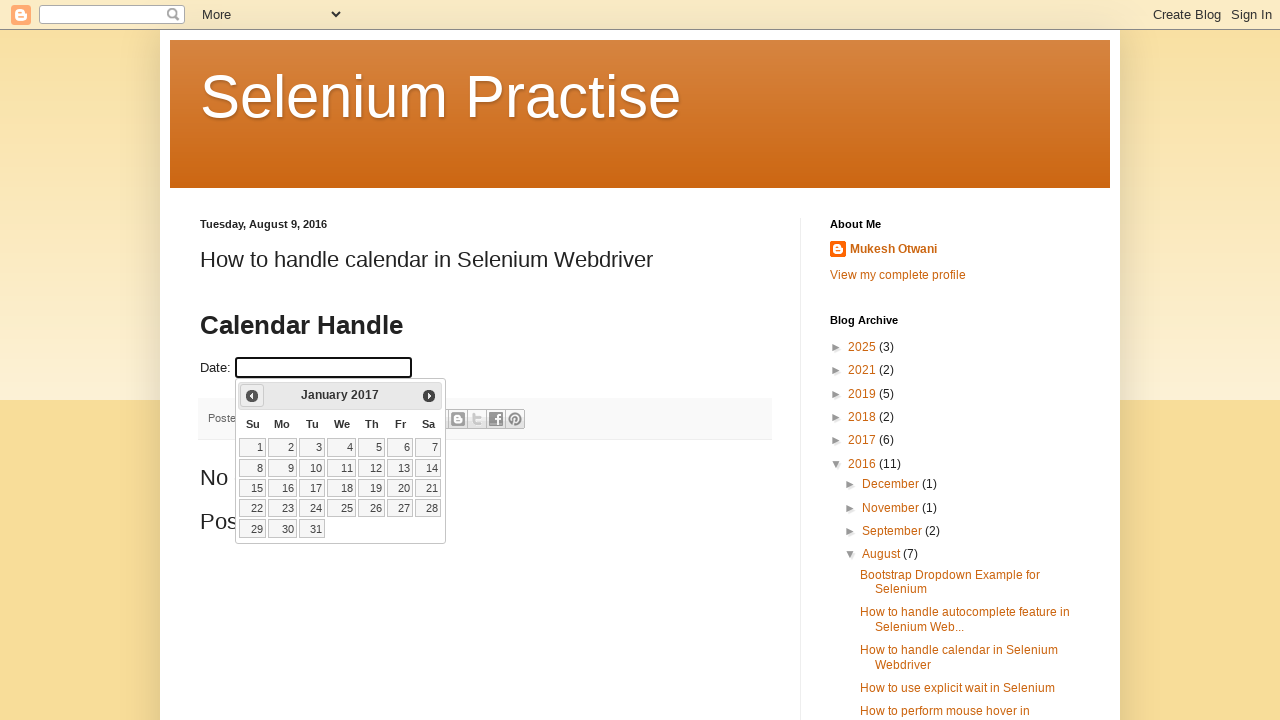

Updated current year: 2017
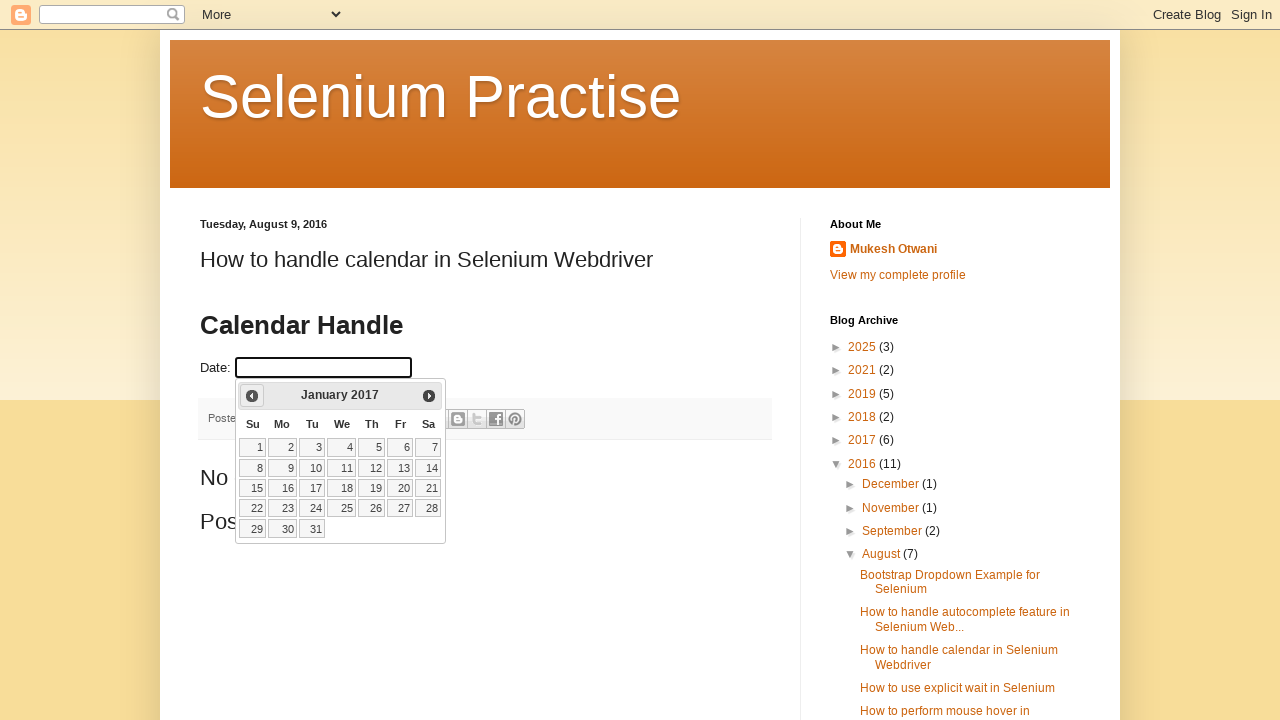

Clicked Previous button to navigate to earlier month at (252, 396) on xpath=//span[text()='Prev']
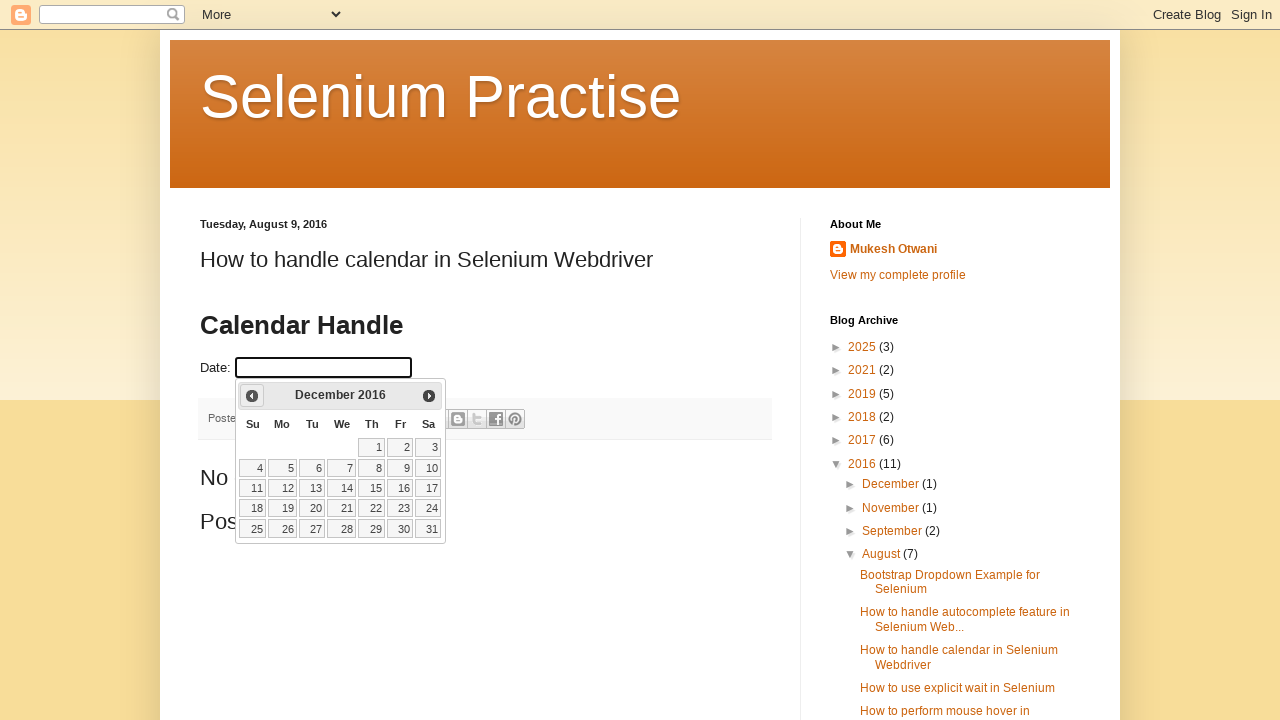

Updated current month: December
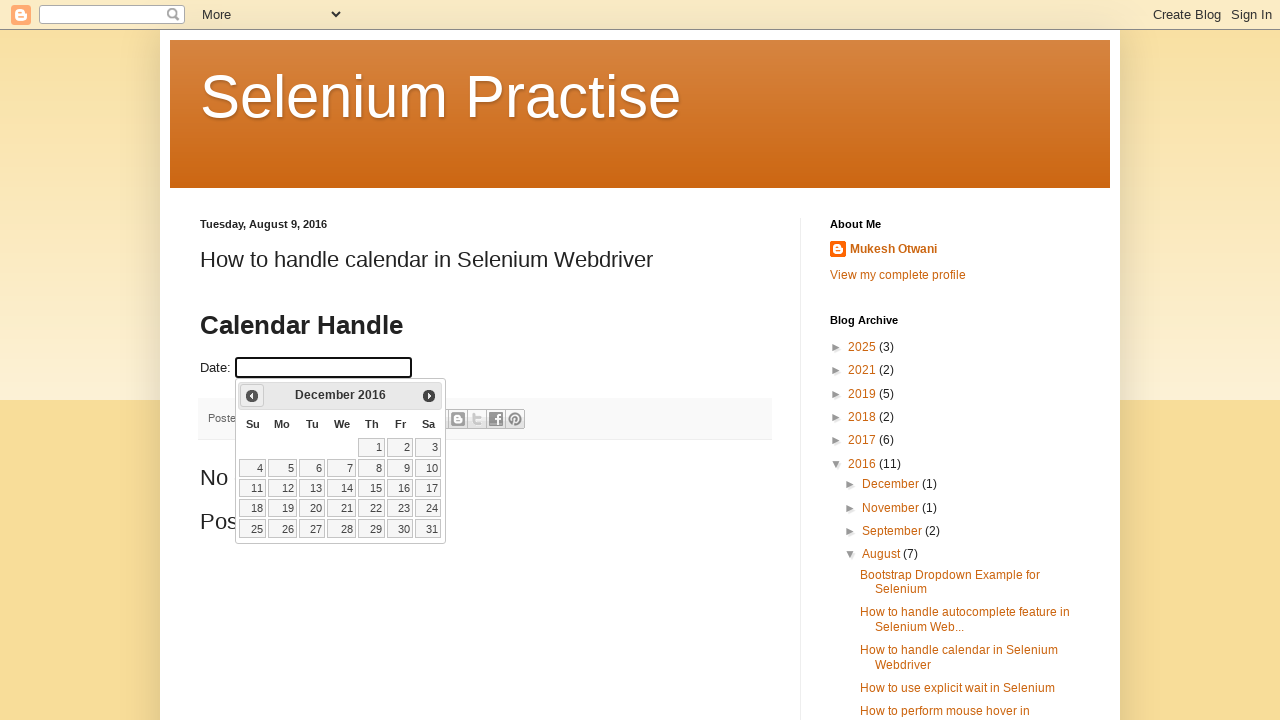

Updated current year: 2016
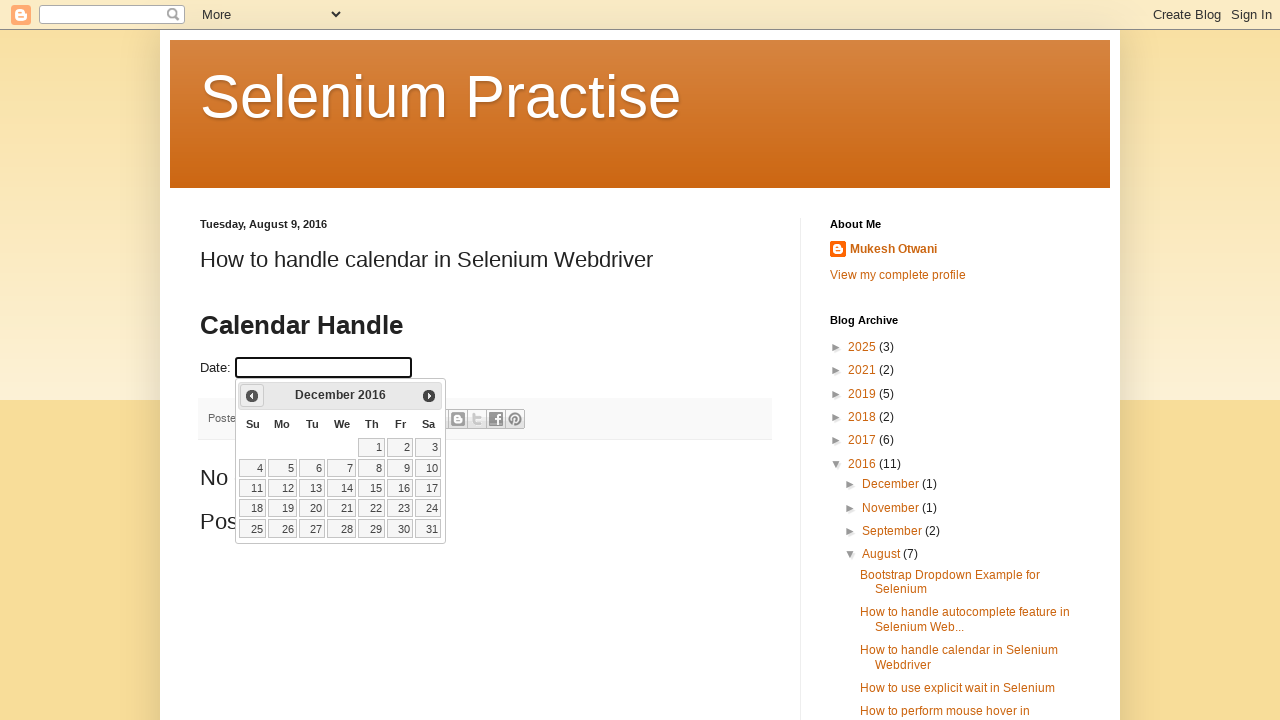

Clicked Previous button to navigate to earlier month at (252, 396) on xpath=//span[text()='Prev']
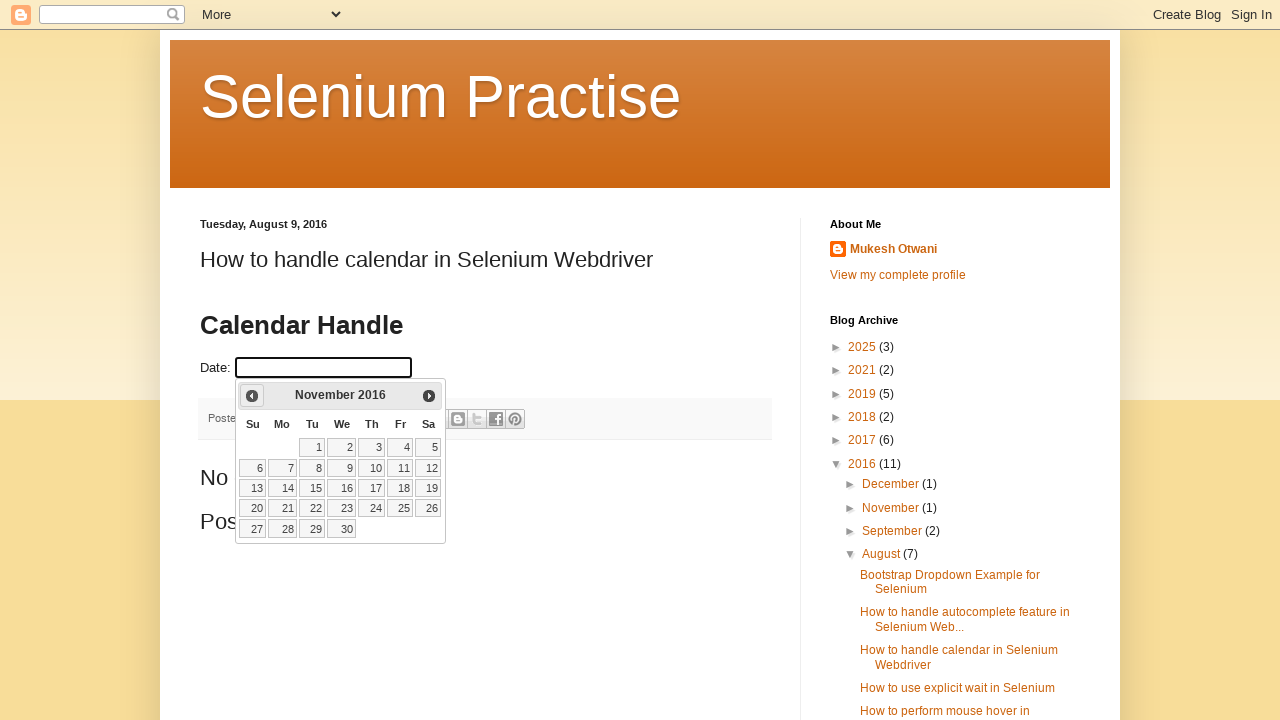

Updated current month: November
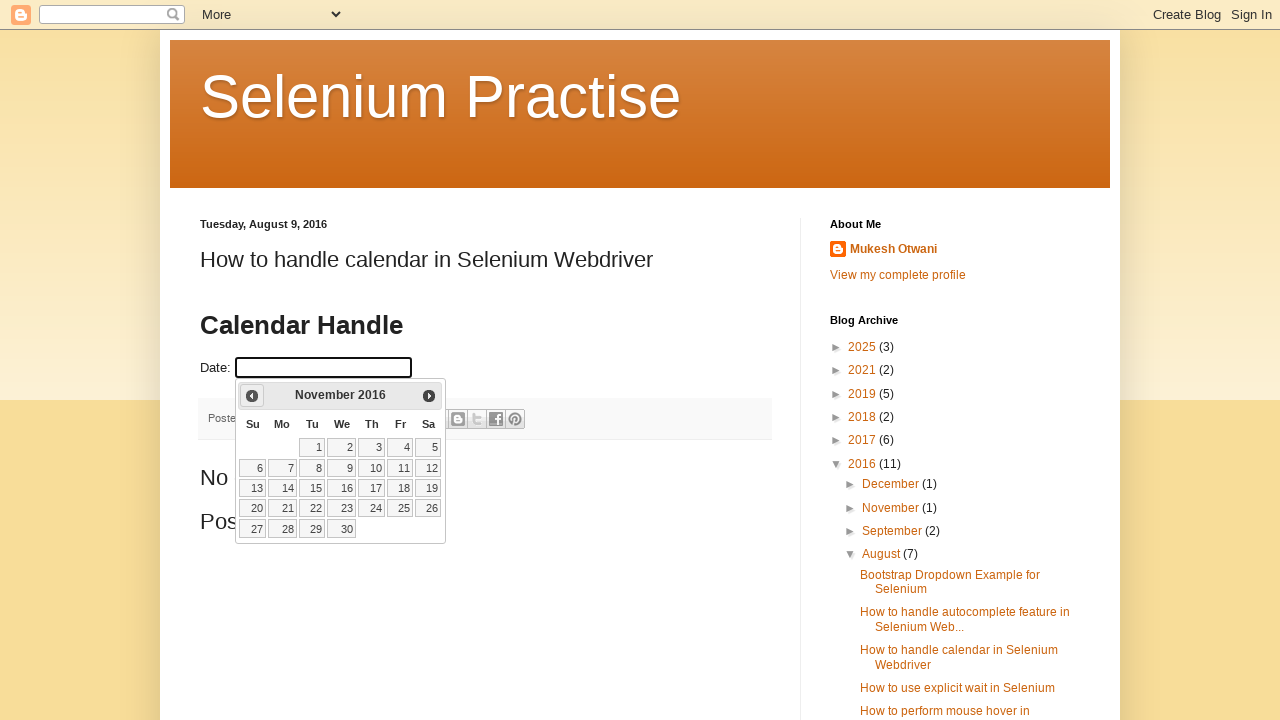

Updated current year: 2016
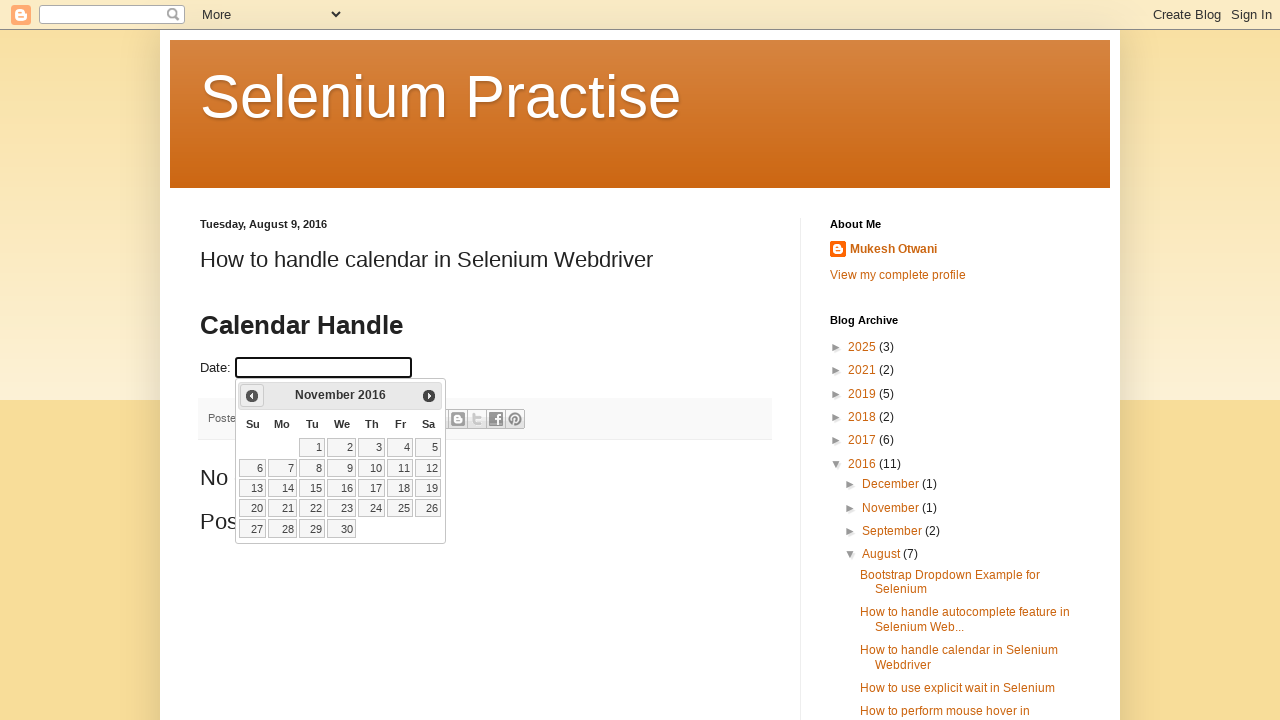

Clicked Previous button to navigate to earlier month at (252, 396) on xpath=//span[text()='Prev']
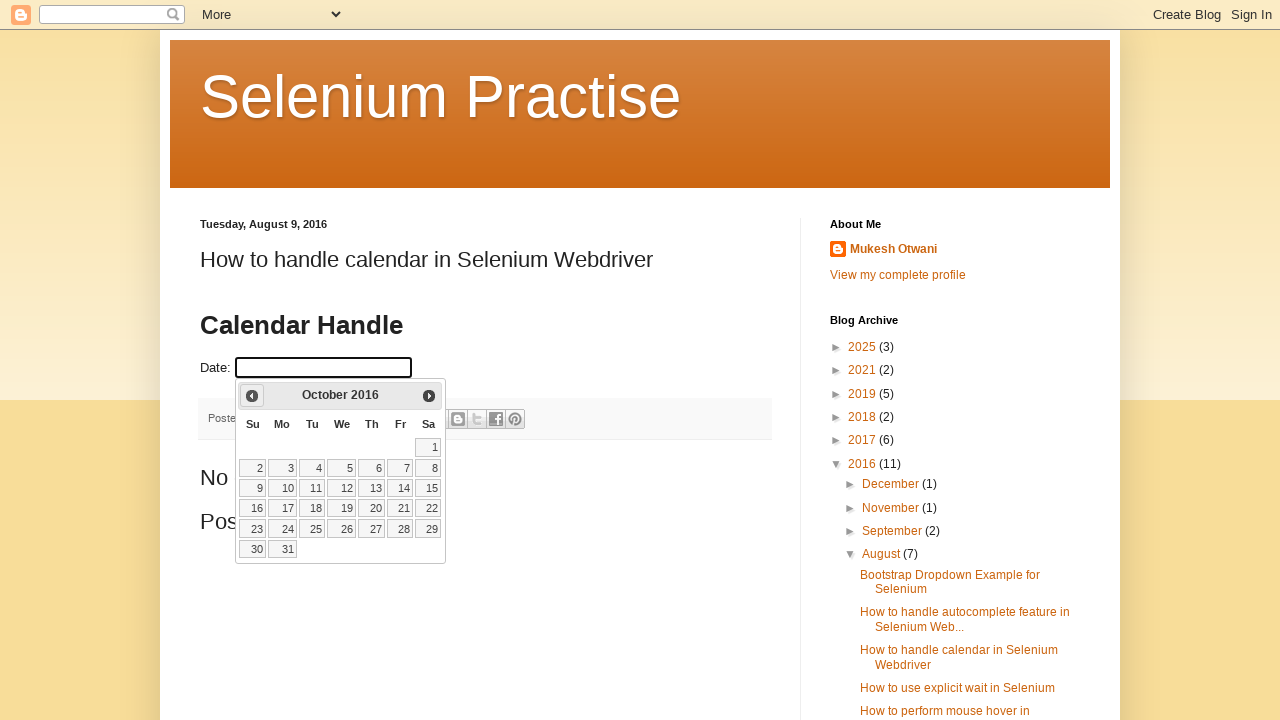

Updated current month: October
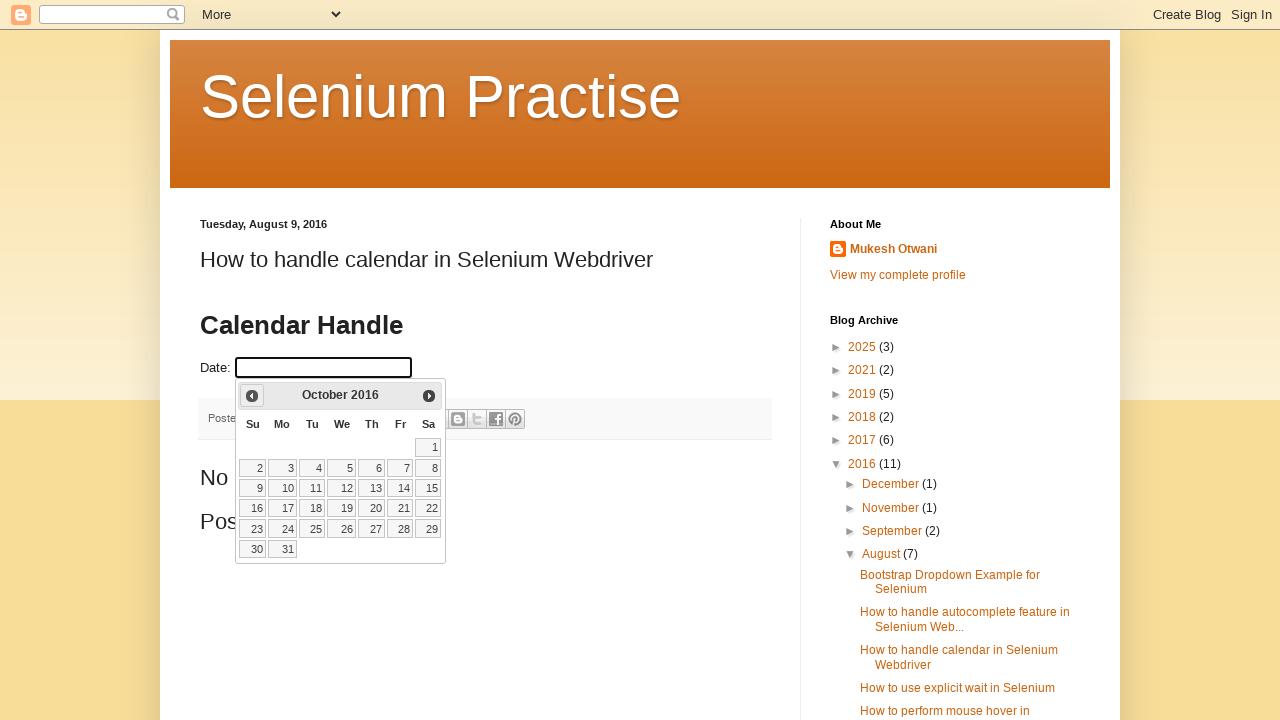

Updated current year: 2016
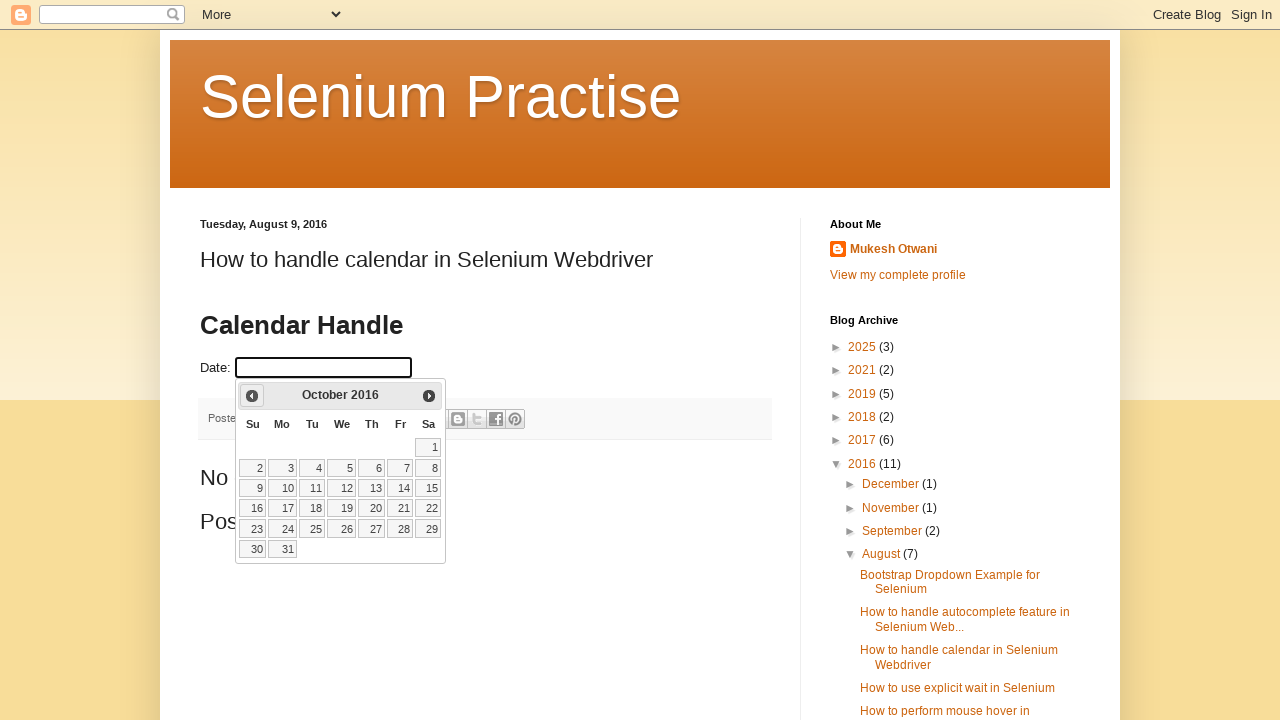

Clicked Previous button to navigate to earlier month at (252, 396) on xpath=//span[text()='Prev']
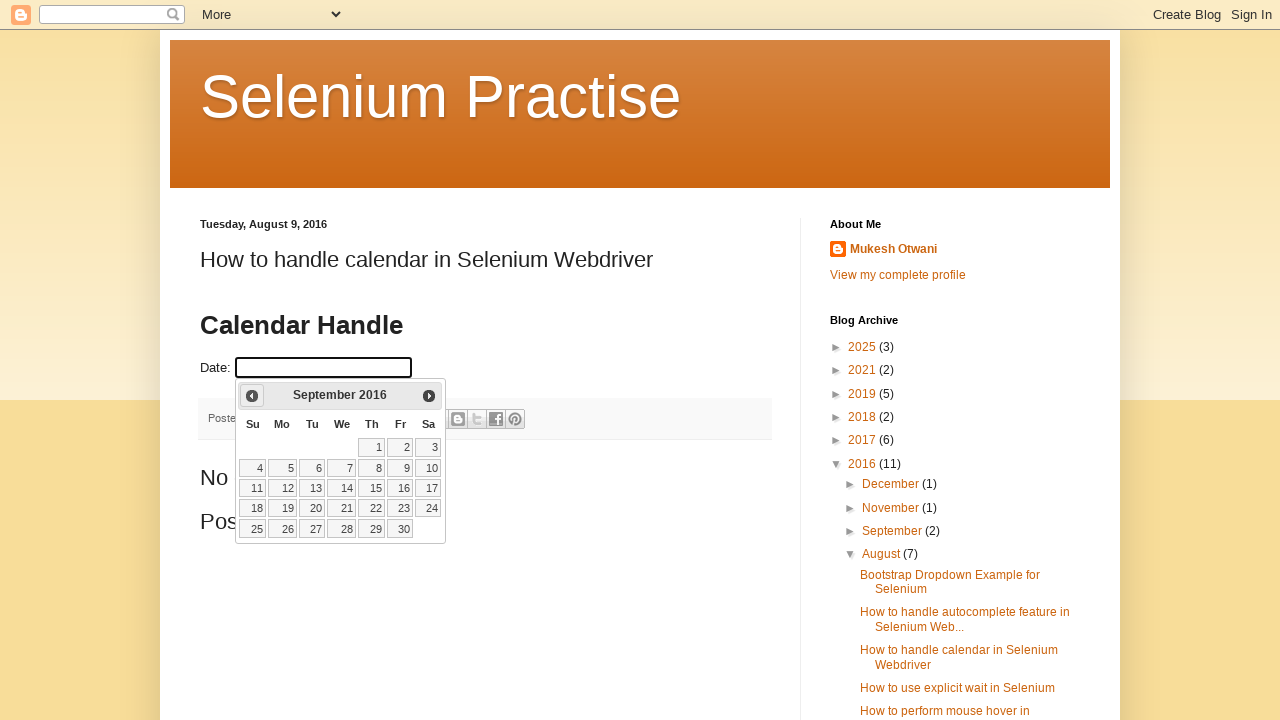

Updated current month: September
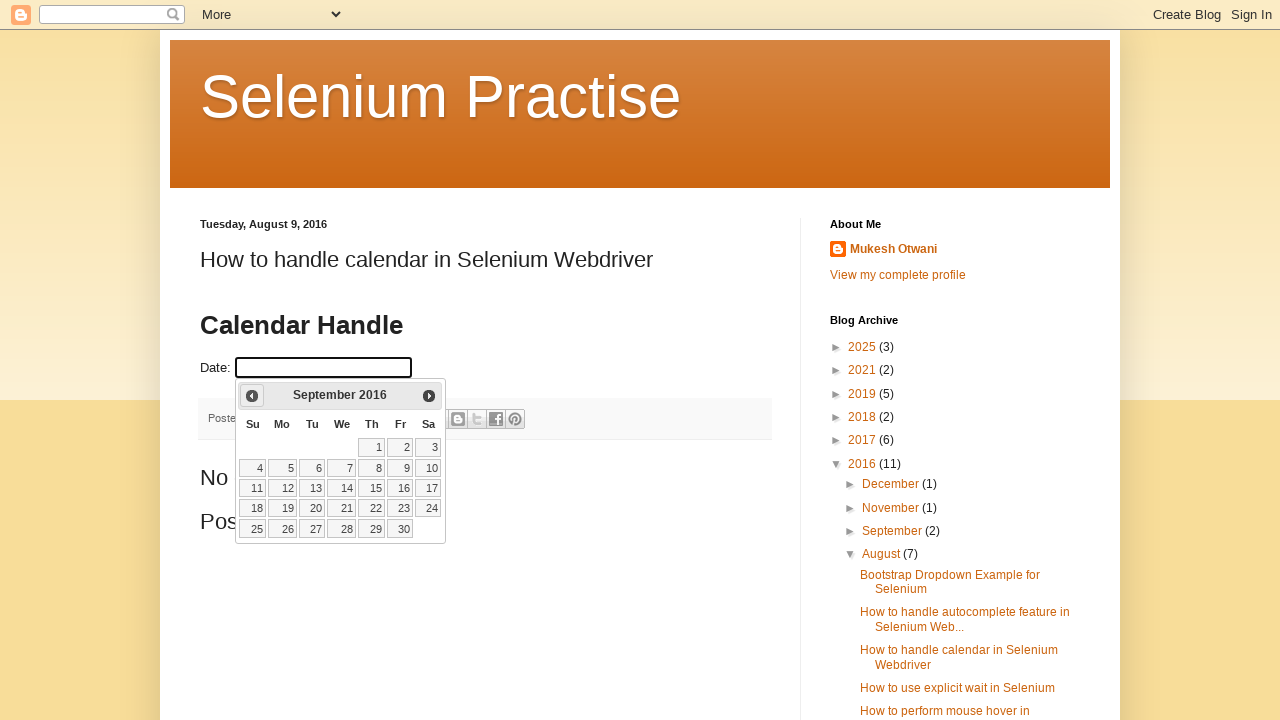

Updated current year: 2016
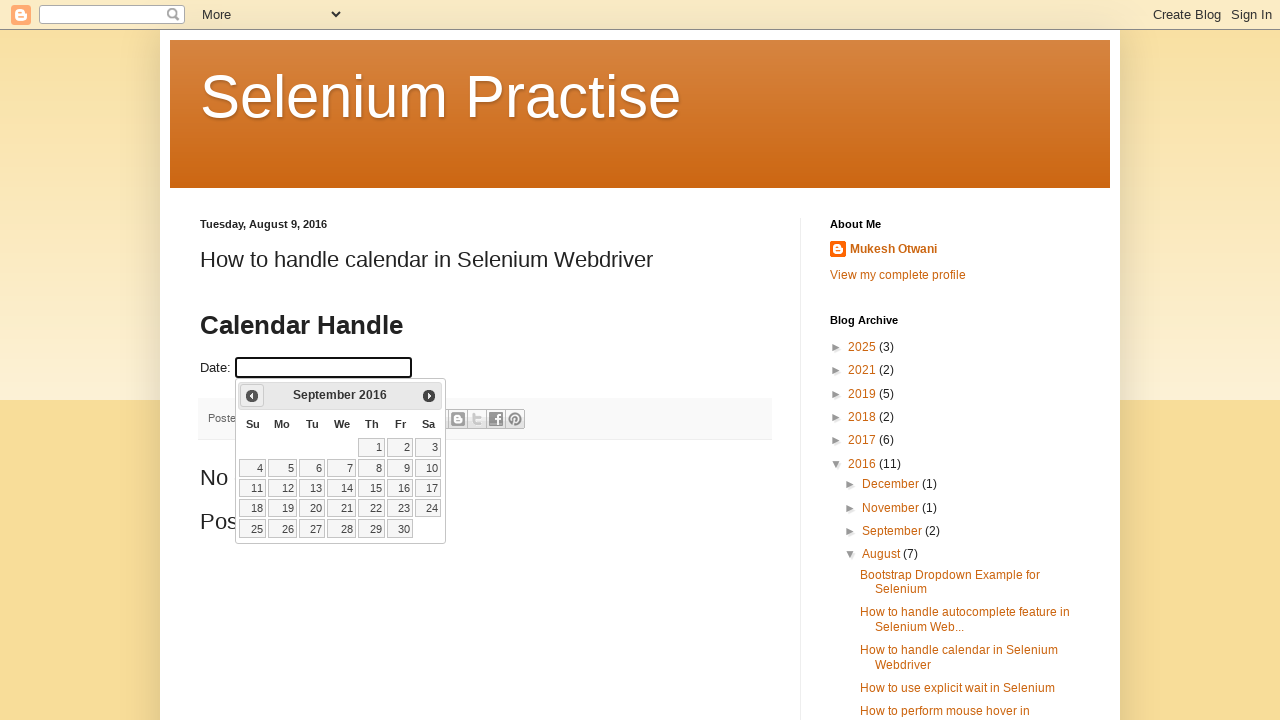

Clicked Previous button to navigate to earlier month at (252, 396) on xpath=//span[text()='Prev']
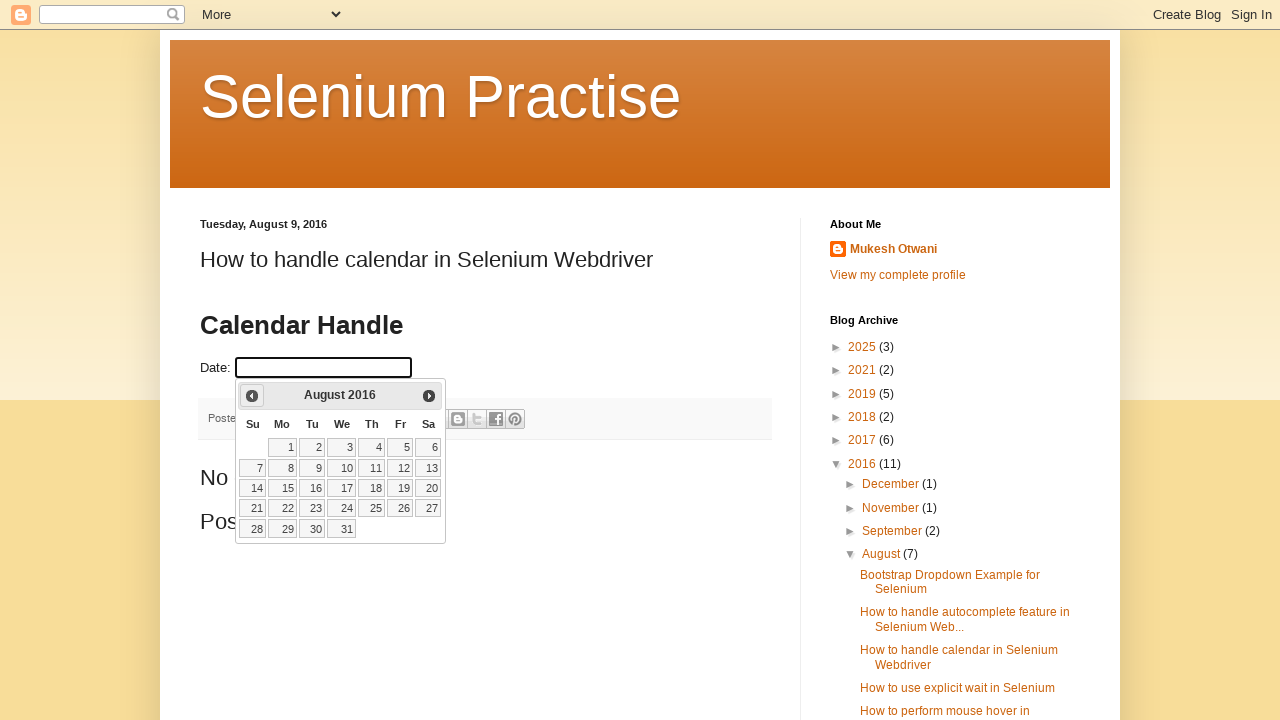

Updated current month: August
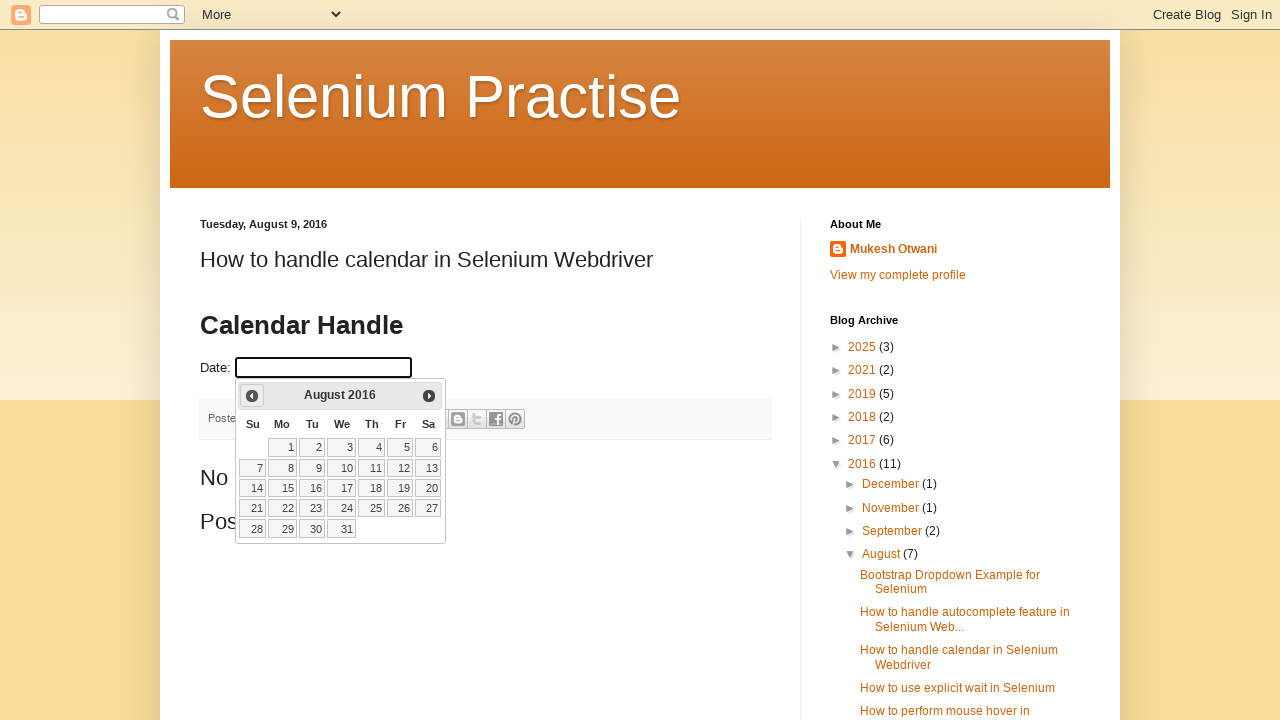

Updated current year: 2016
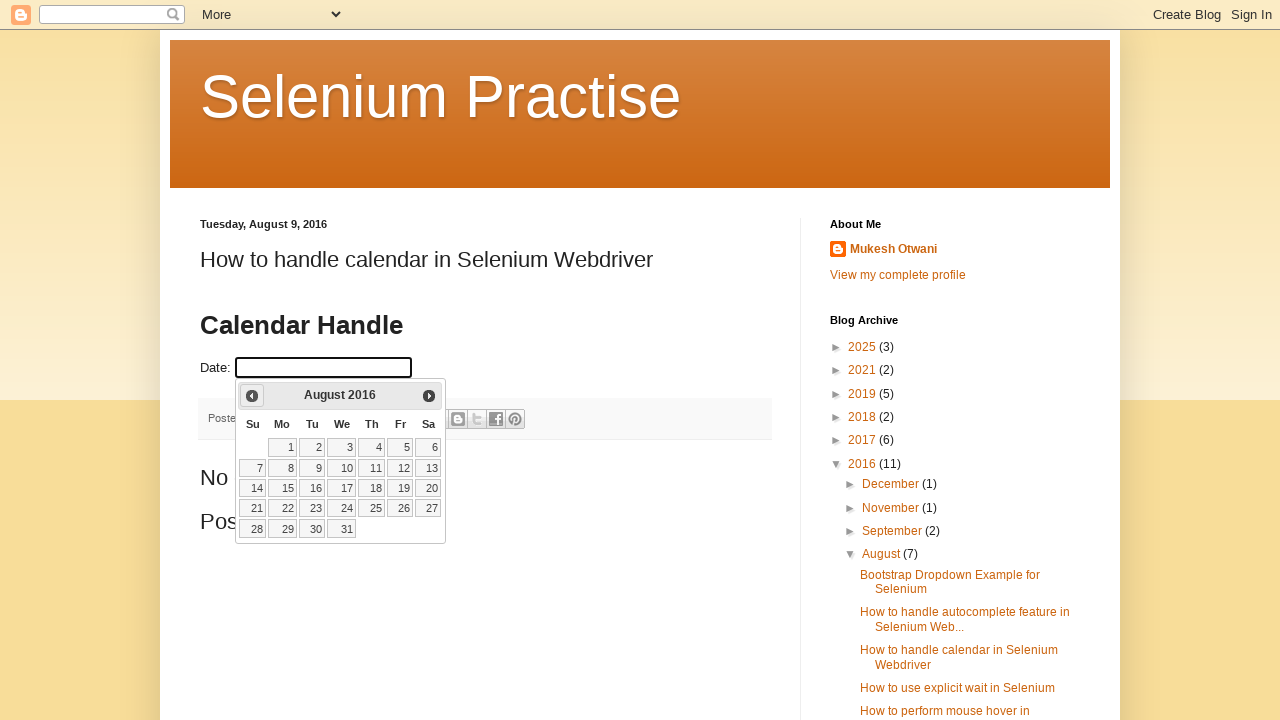

Clicked Previous button to navigate to earlier month at (252, 396) on xpath=//span[text()='Prev']
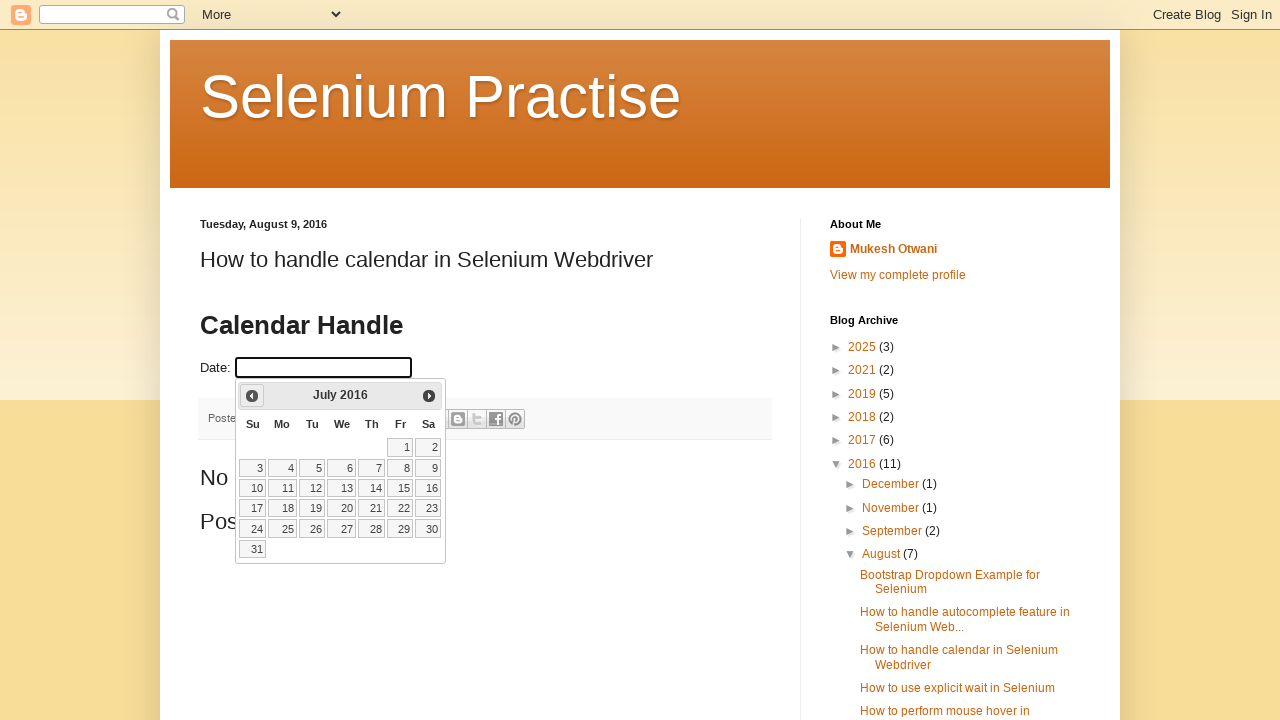

Updated current month: July
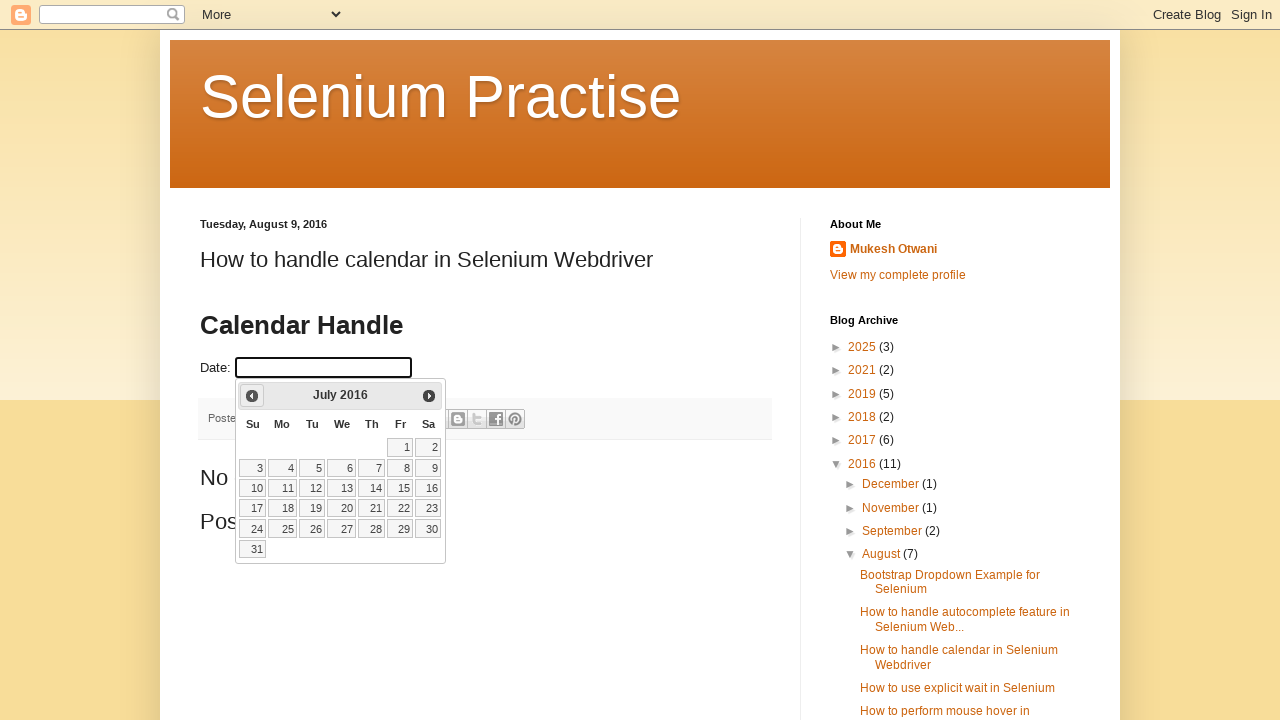

Updated current year: 2016
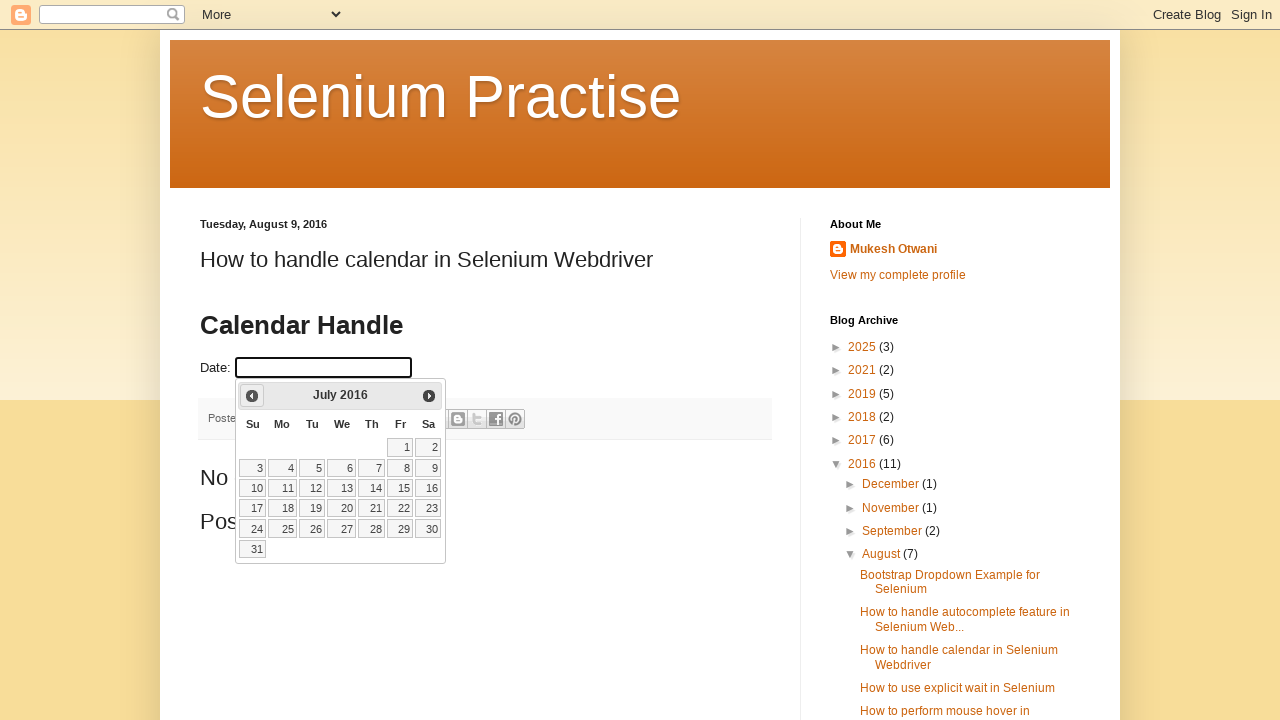

Clicked Previous button to navigate to earlier month at (252, 396) on xpath=//span[text()='Prev']
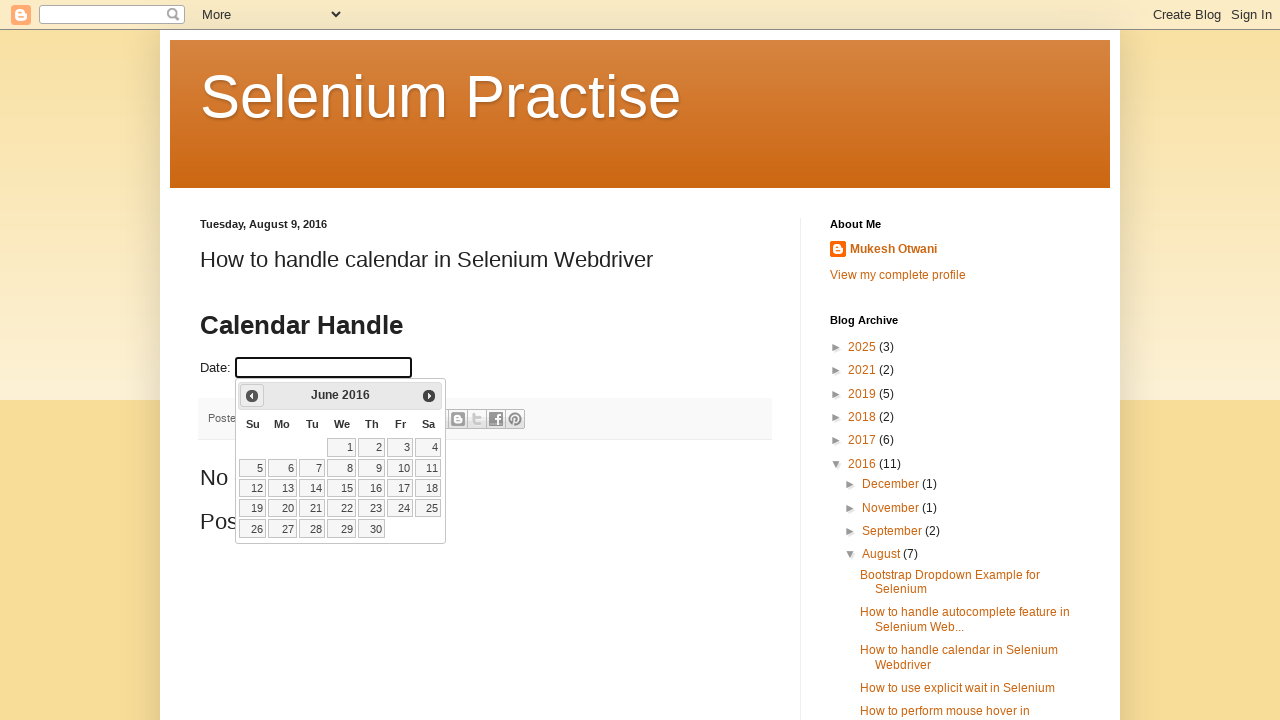

Updated current month: June
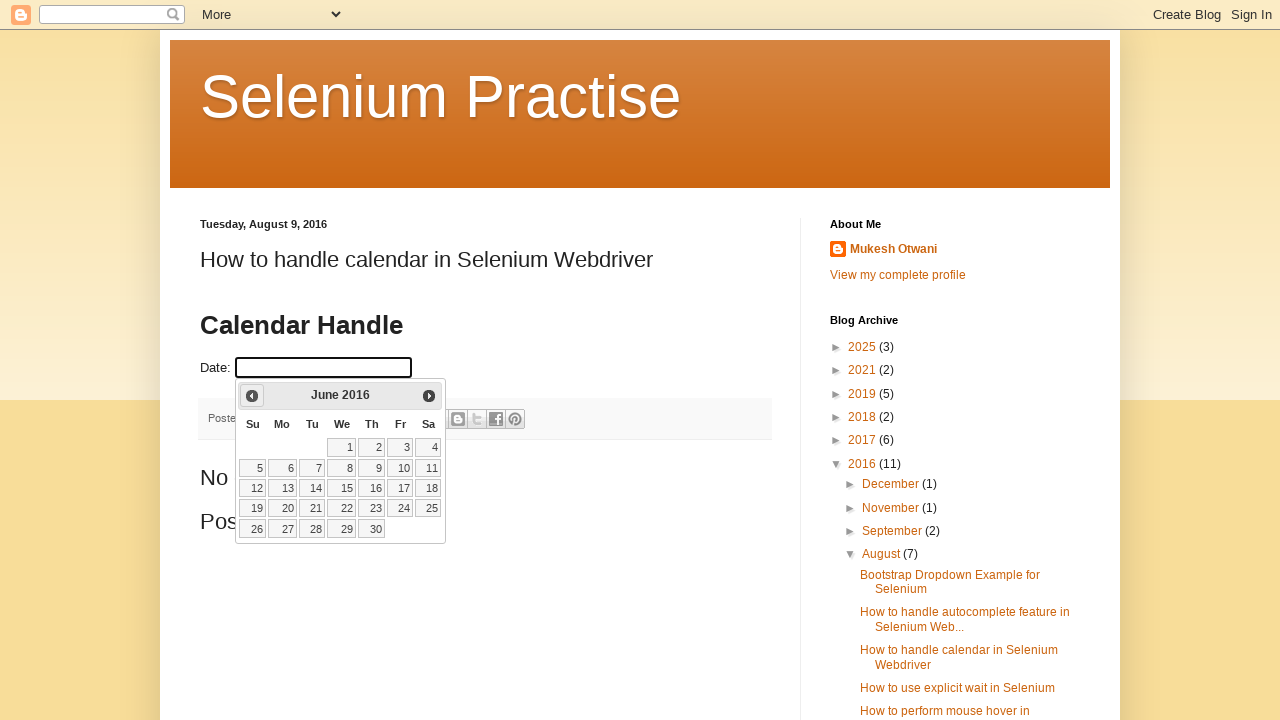

Updated current year: 2016
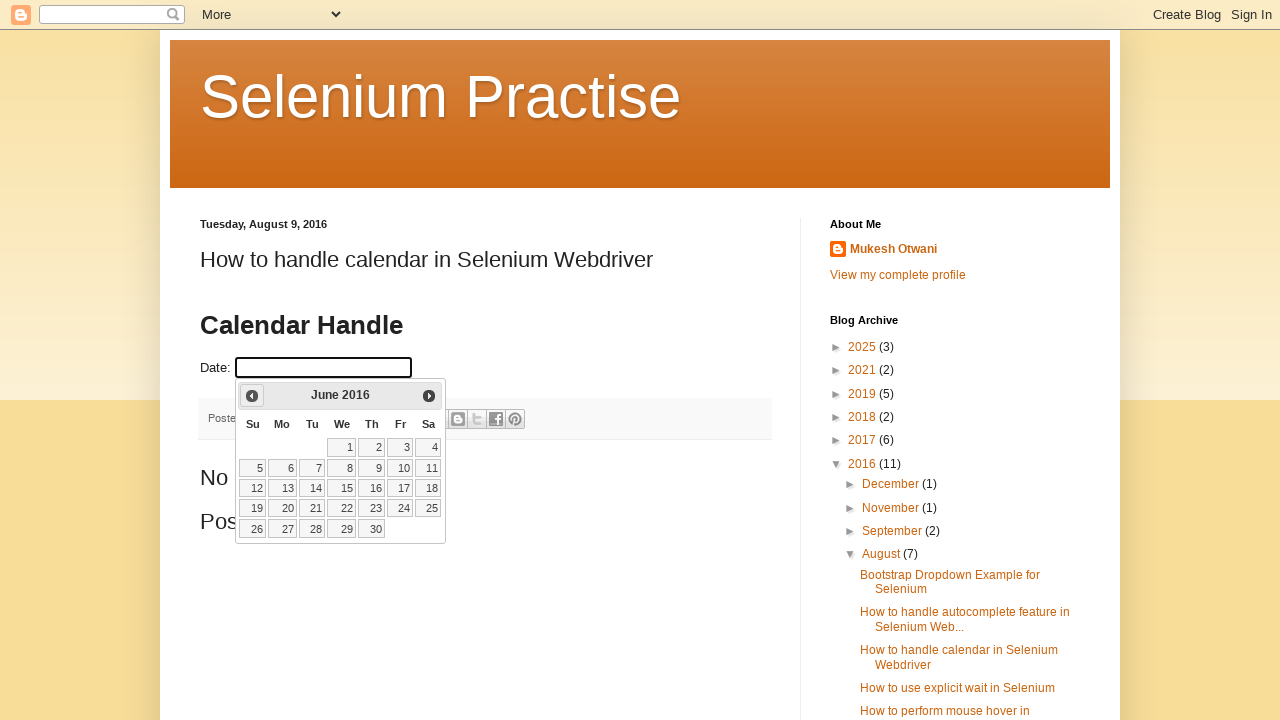

Clicked Previous button to navigate to earlier month at (252, 396) on xpath=//span[text()='Prev']
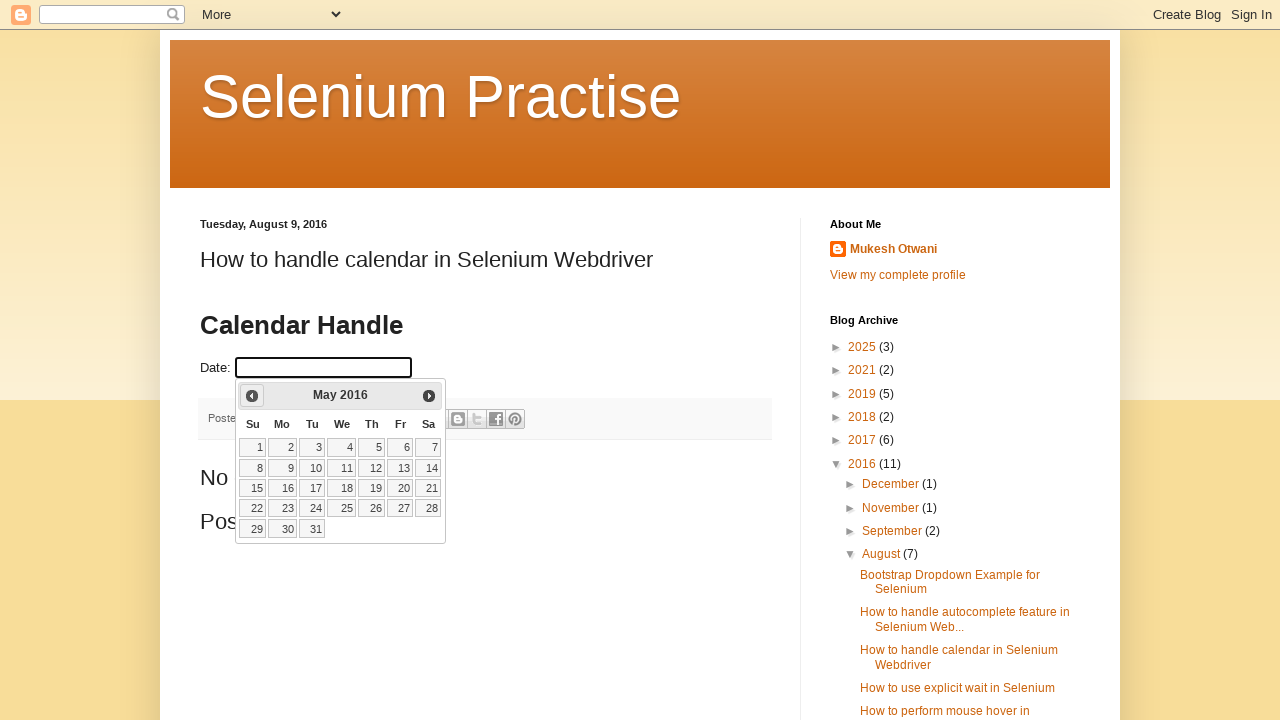

Updated current month: May
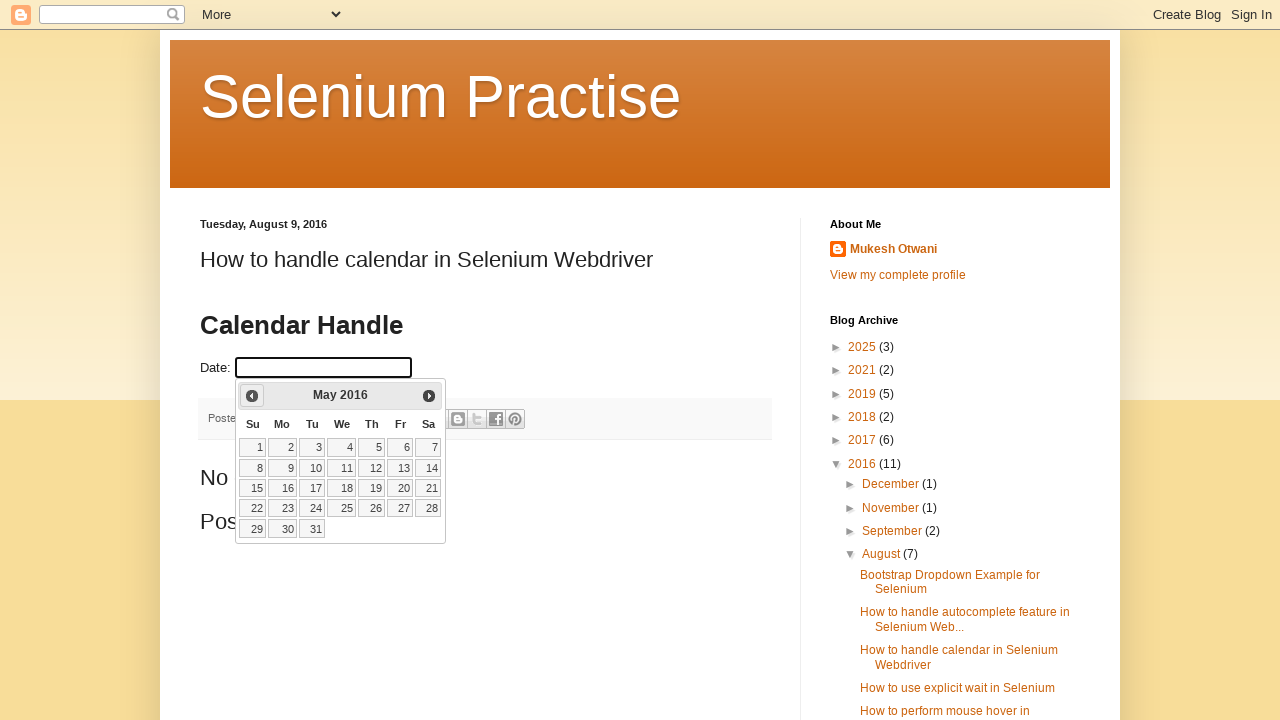

Updated current year: 2016
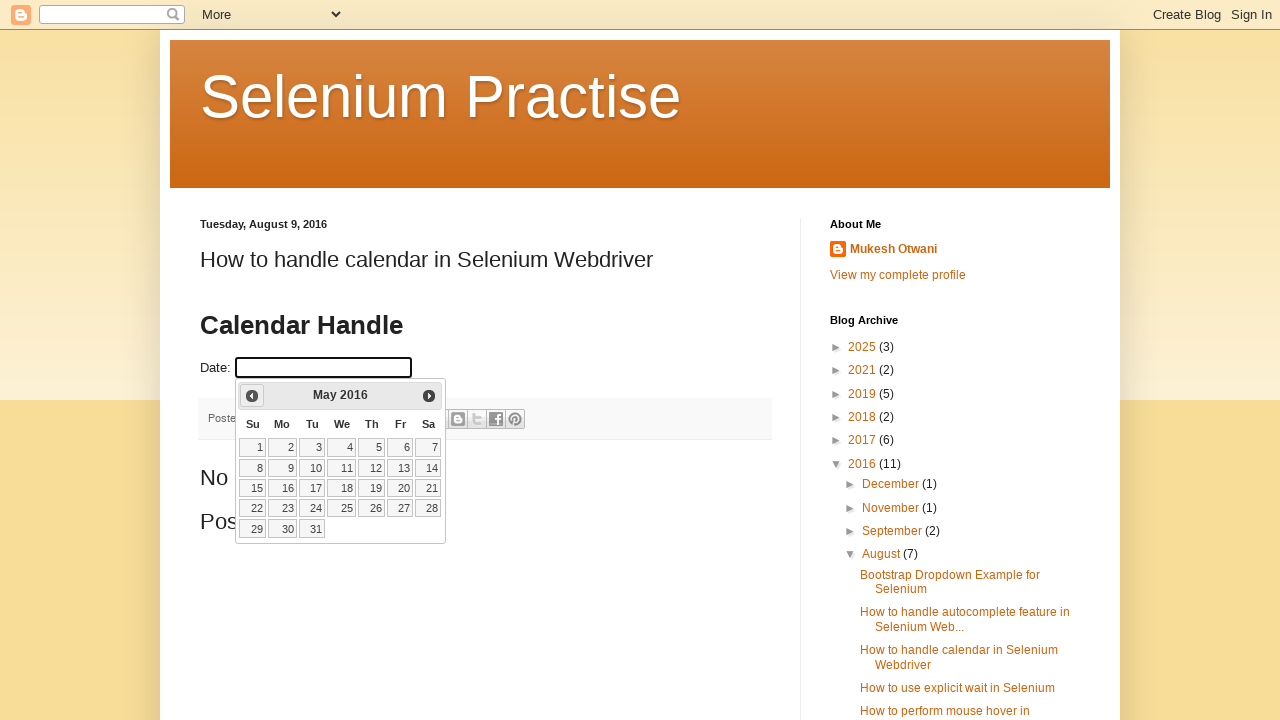

Clicked Previous button to navigate to earlier month at (252, 396) on xpath=//span[text()='Prev']
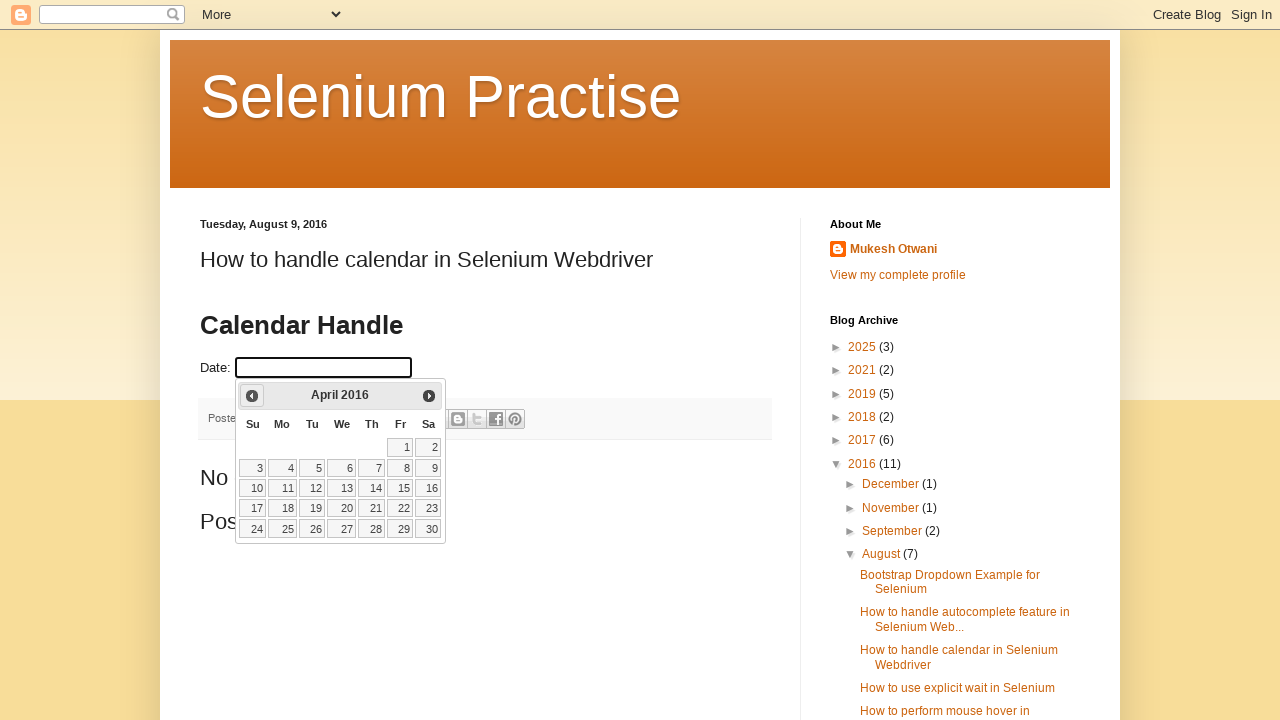

Updated current month: April
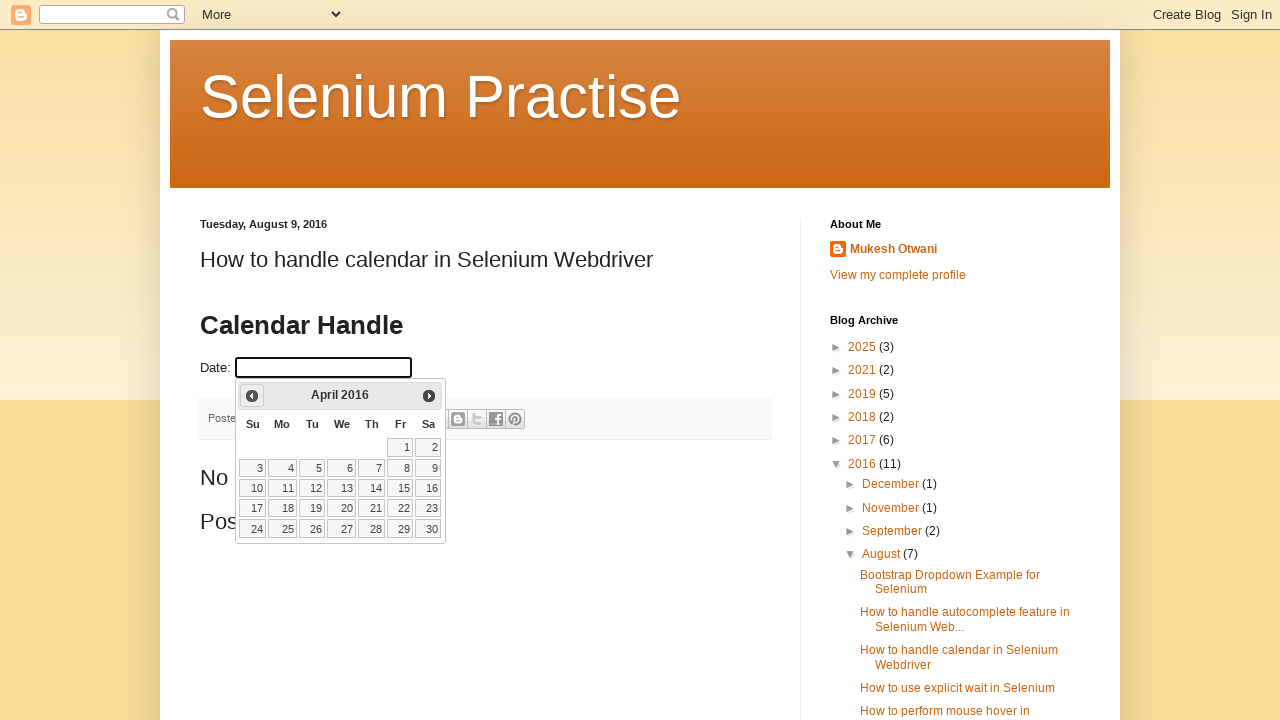

Updated current year: 2016
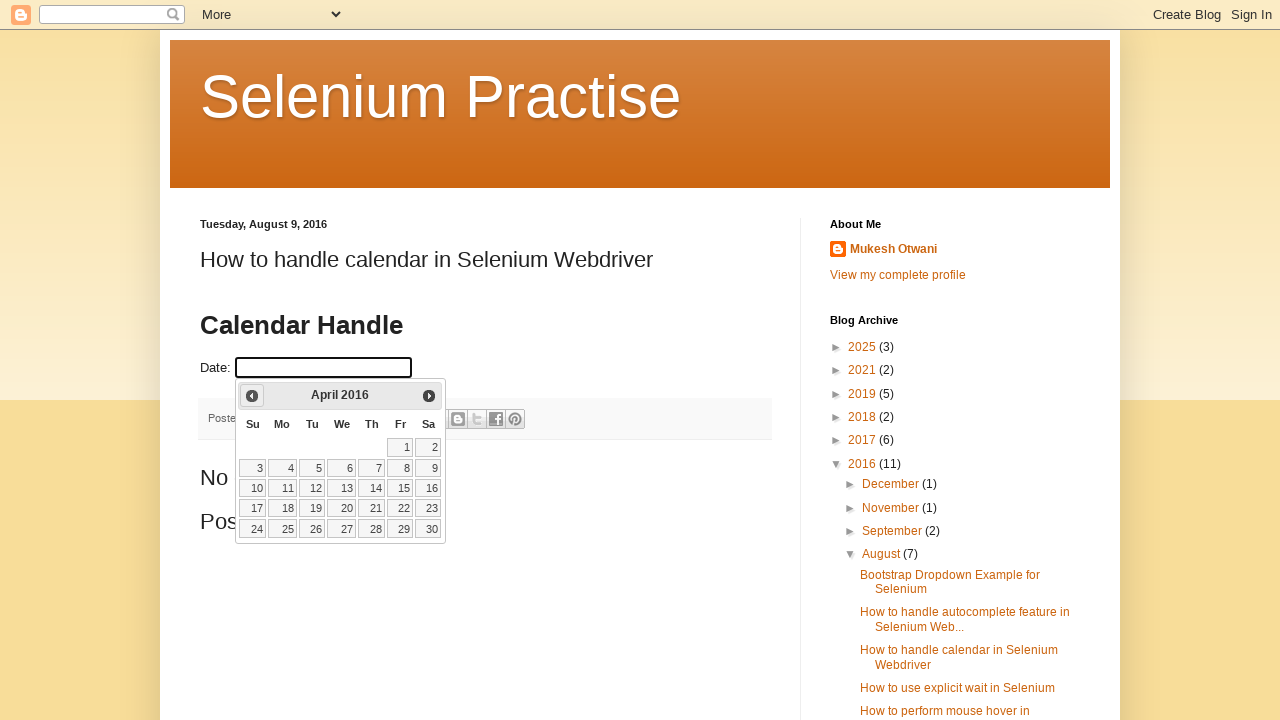

Clicked Previous button to navigate to earlier month at (252, 396) on xpath=//span[text()='Prev']
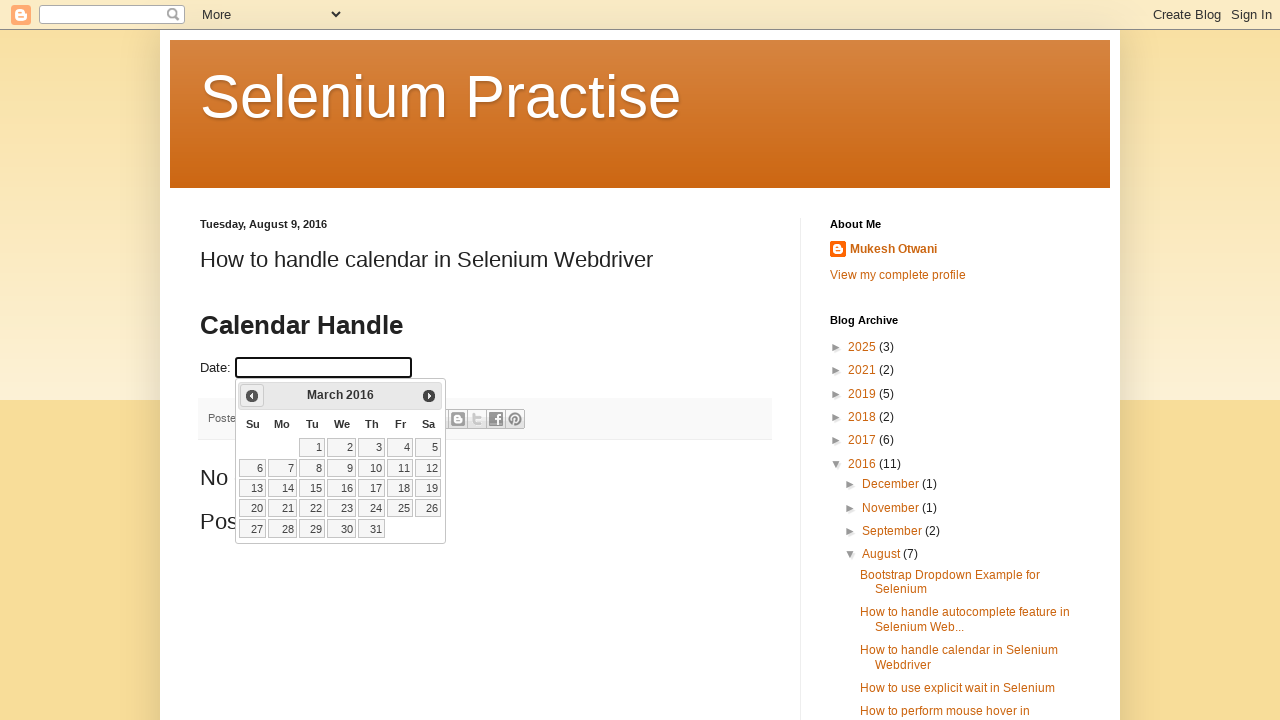

Updated current month: March
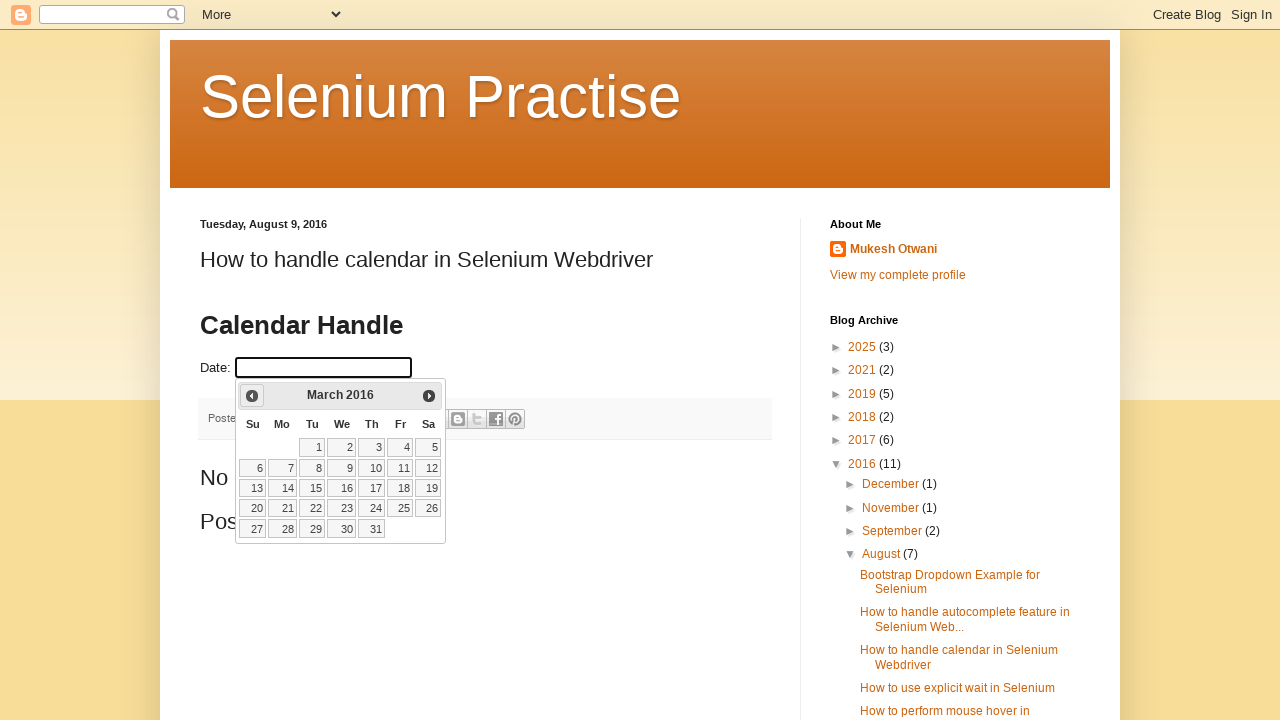

Updated current year: 2016
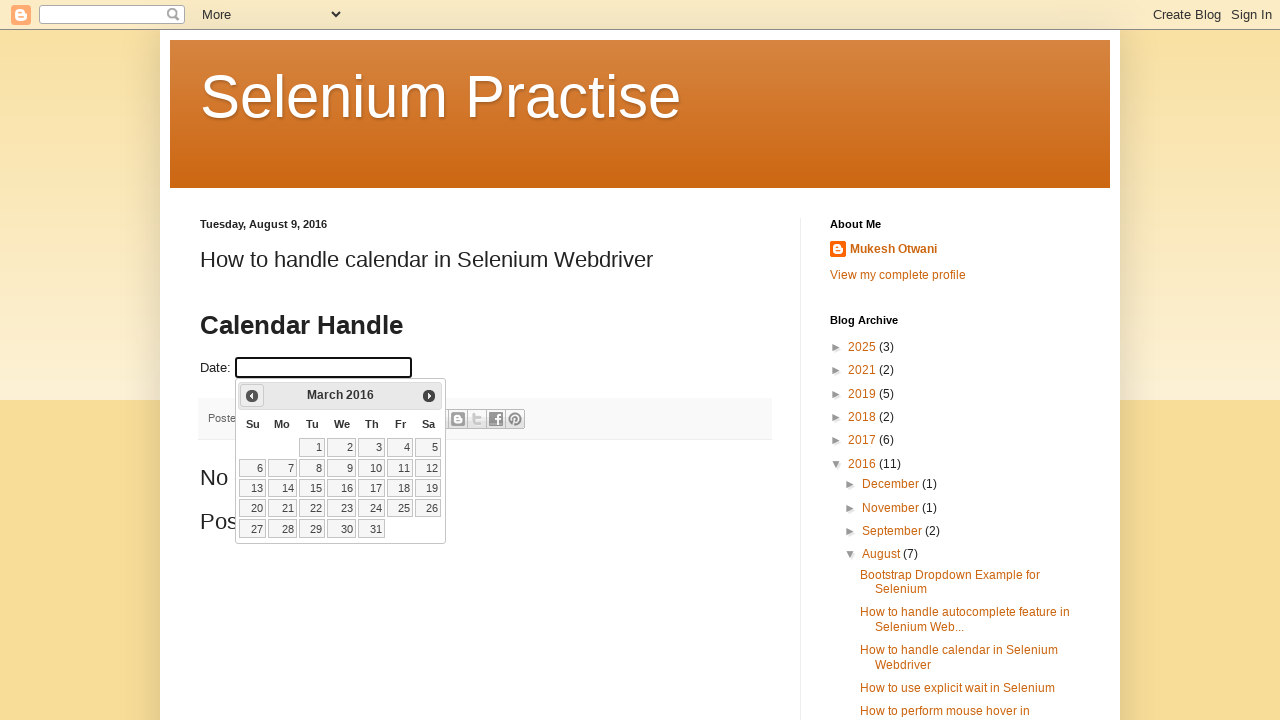

Clicked Previous button to navigate to earlier month at (252, 396) on xpath=//span[text()='Prev']
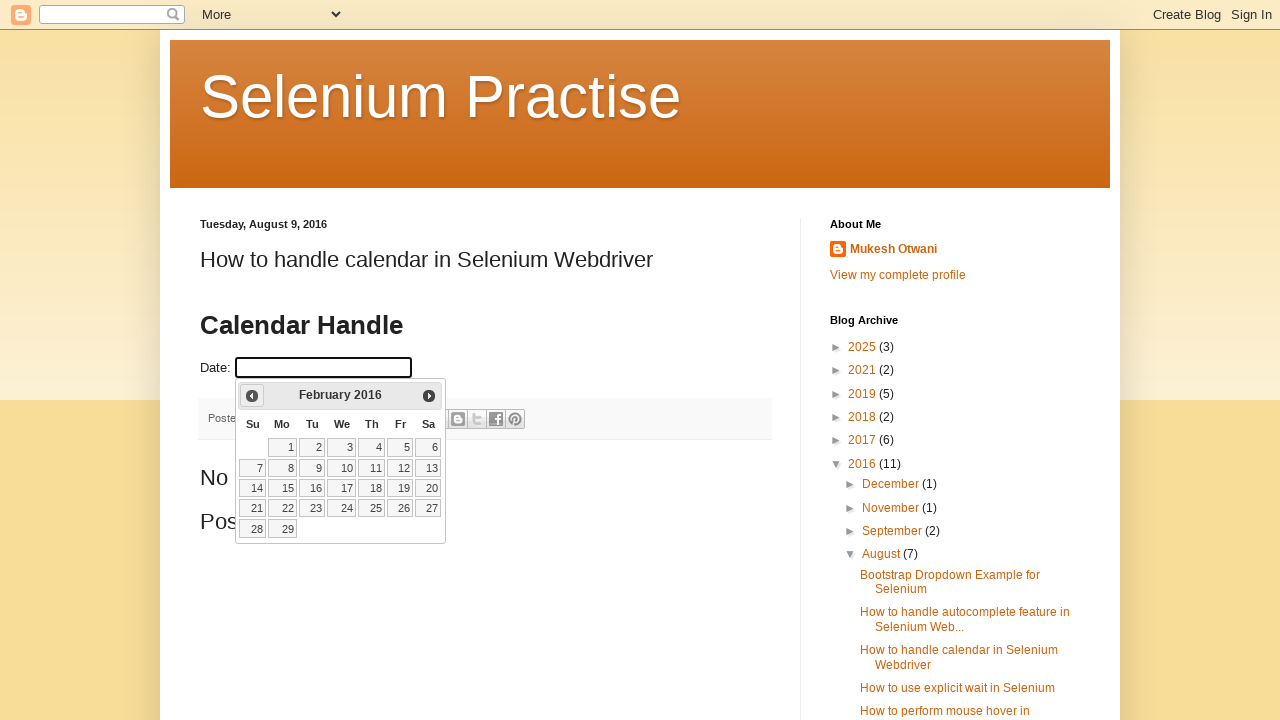

Updated current month: February
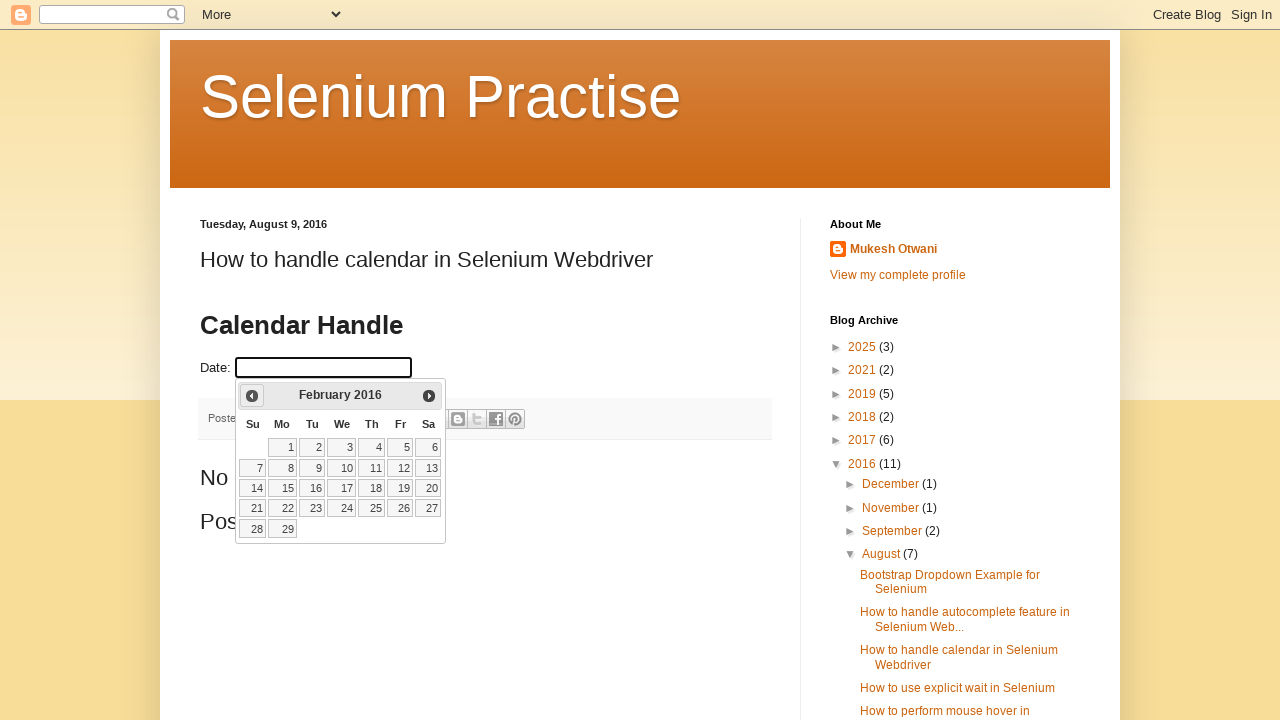

Updated current year: 2016
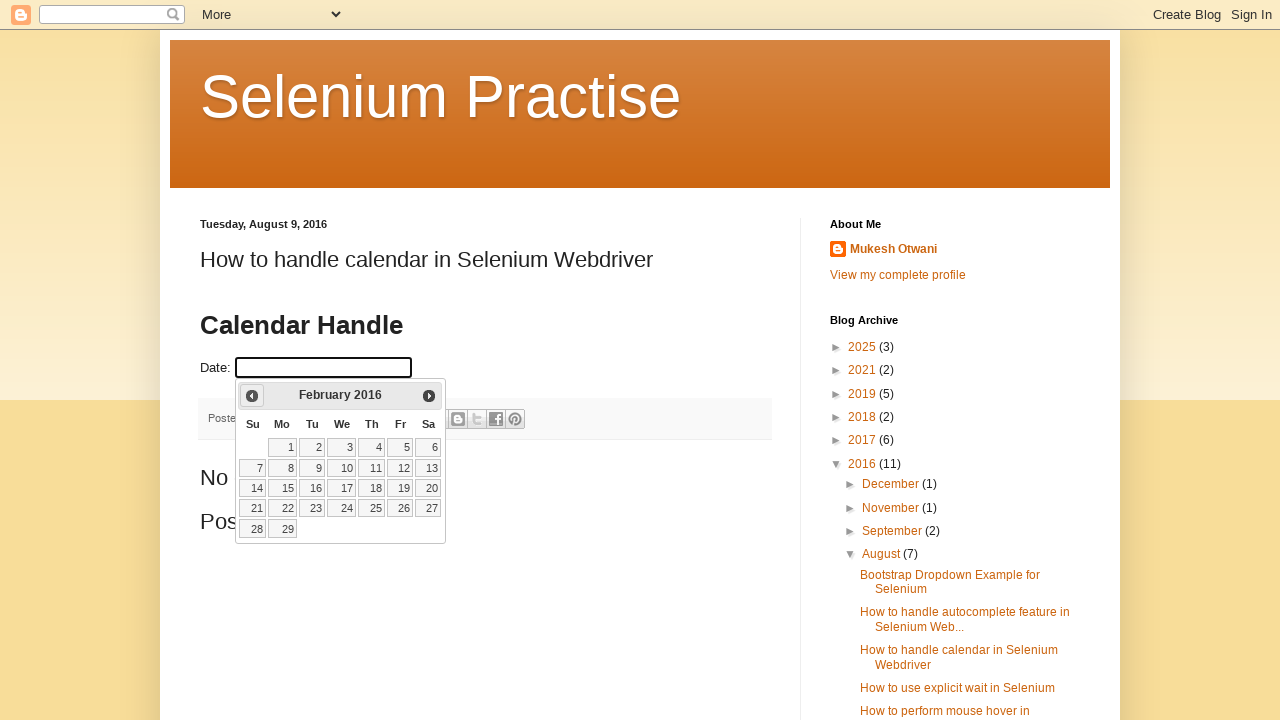

Clicked Previous button to navigate to earlier month at (252, 396) on xpath=//span[text()='Prev']
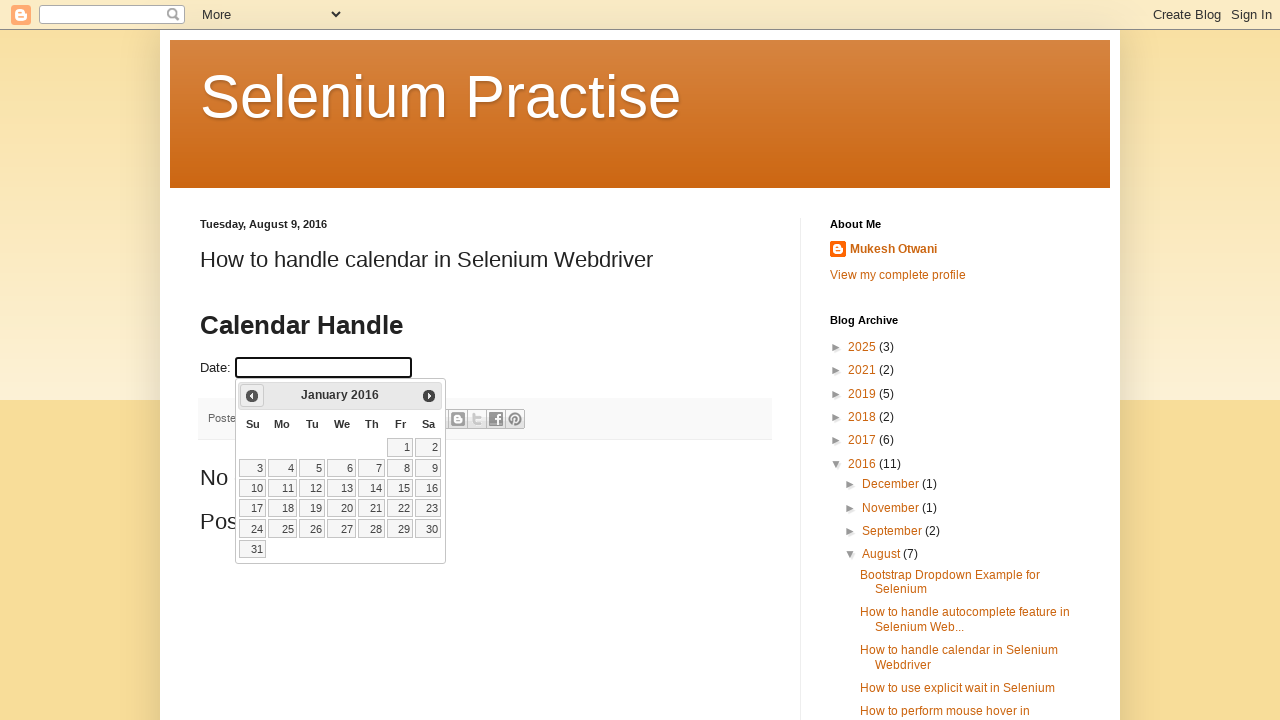

Updated current month: January
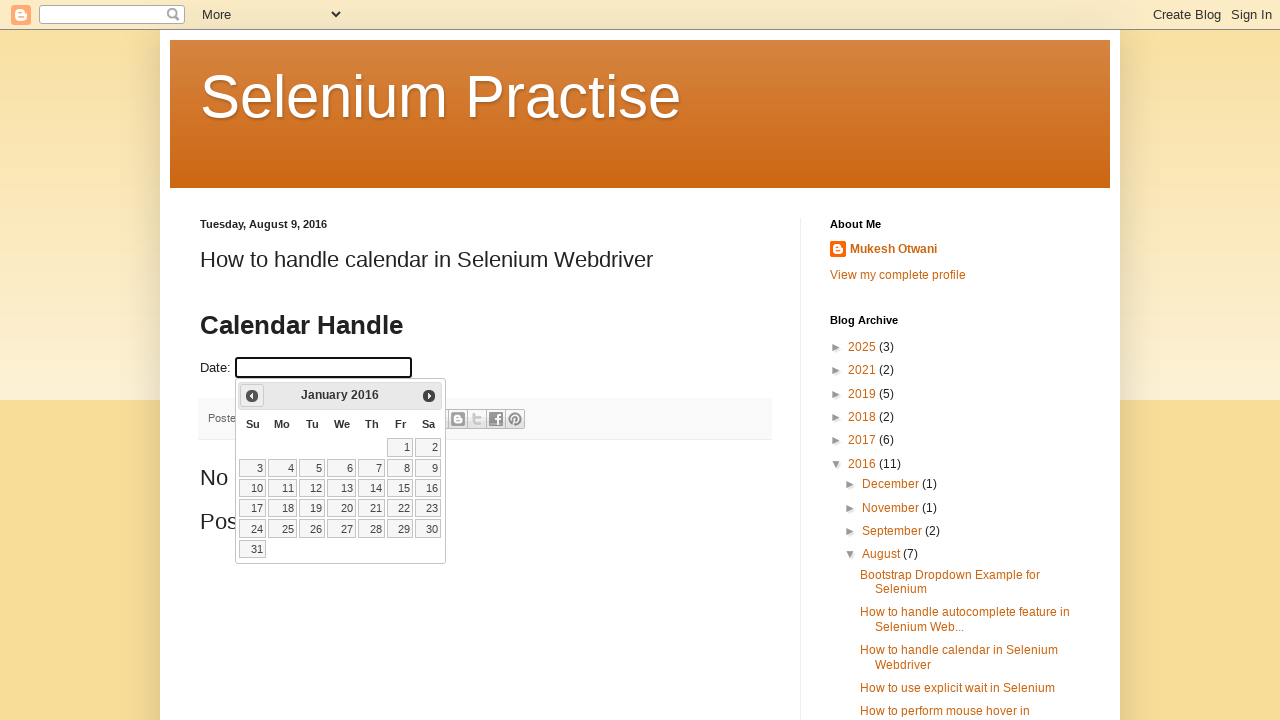

Updated current year: 2016
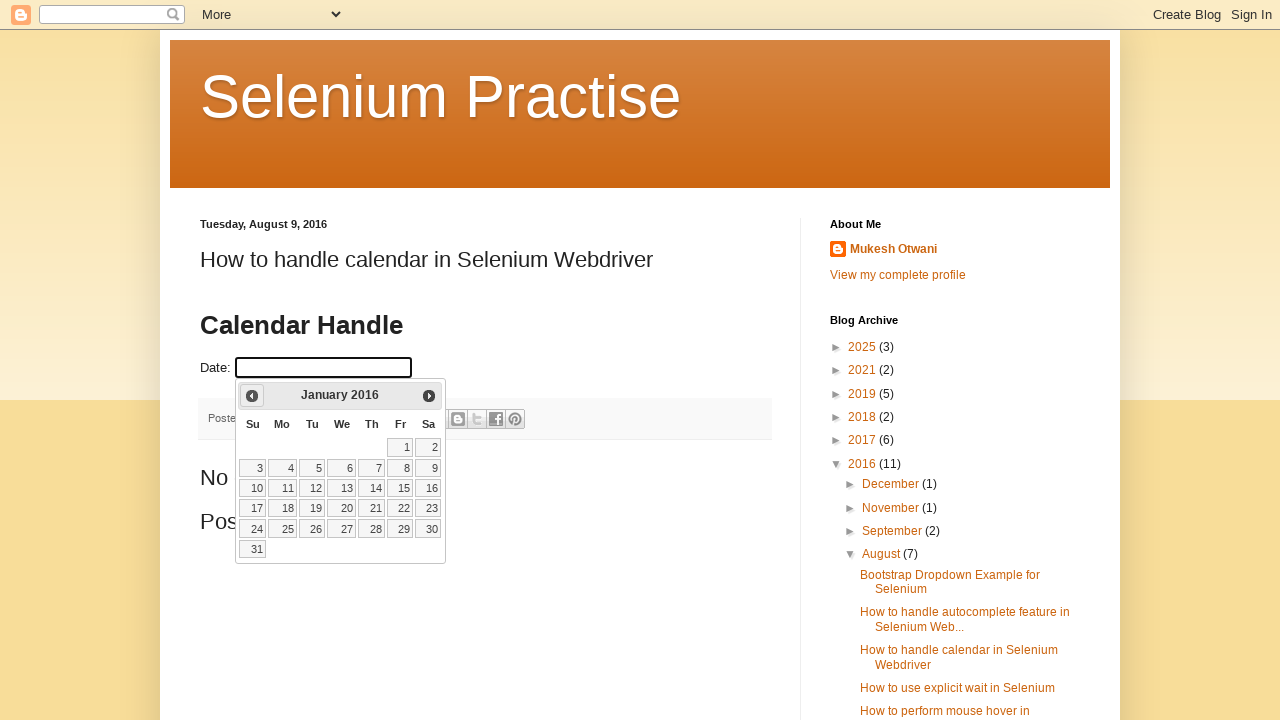

Clicked Previous button to navigate to earlier month at (252, 396) on xpath=//span[text()='Prev']
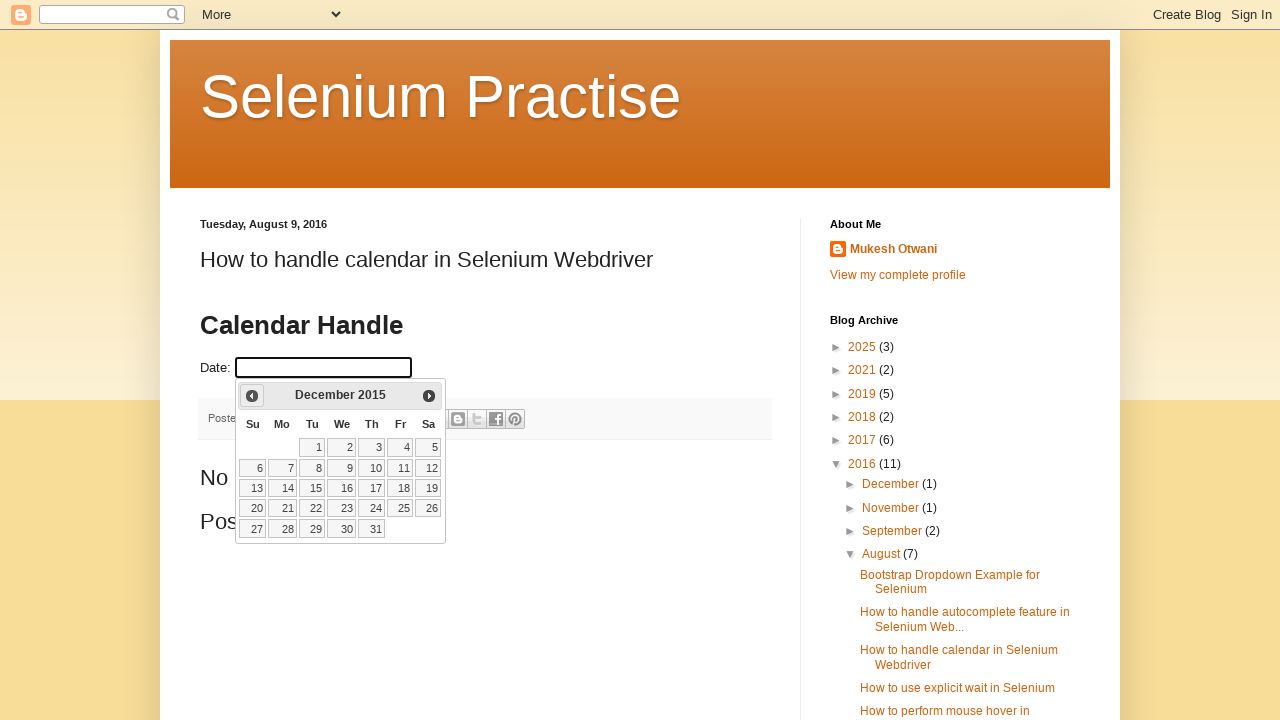

Updated current month: December
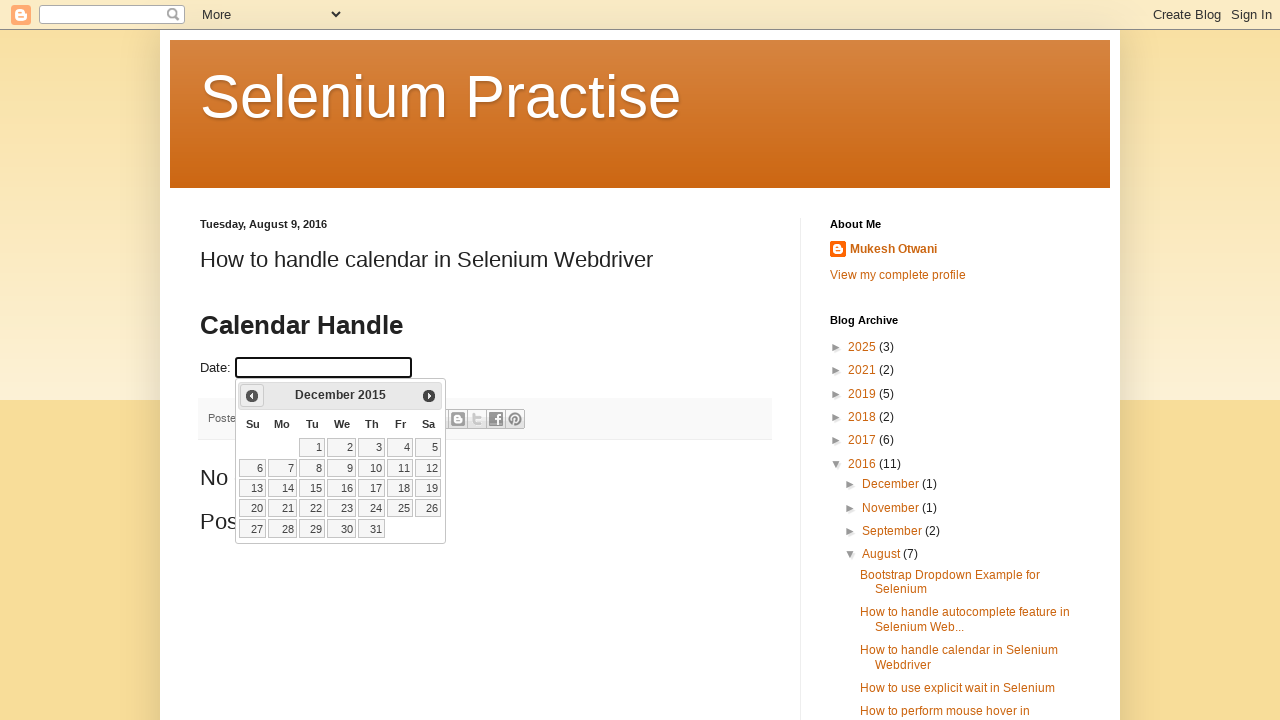

Updated current year: 2015
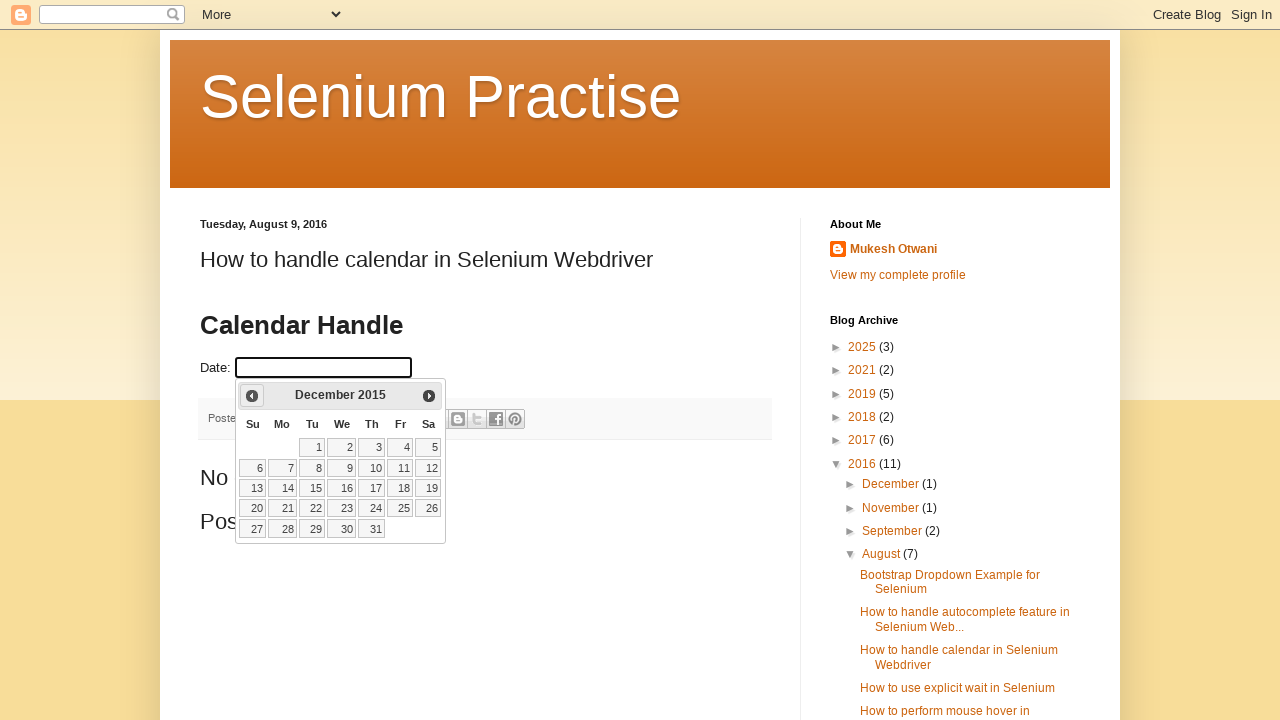

Clicked Previous button to navigate to earlier month at (252, 396) on xpath=//span[text()='Prev']
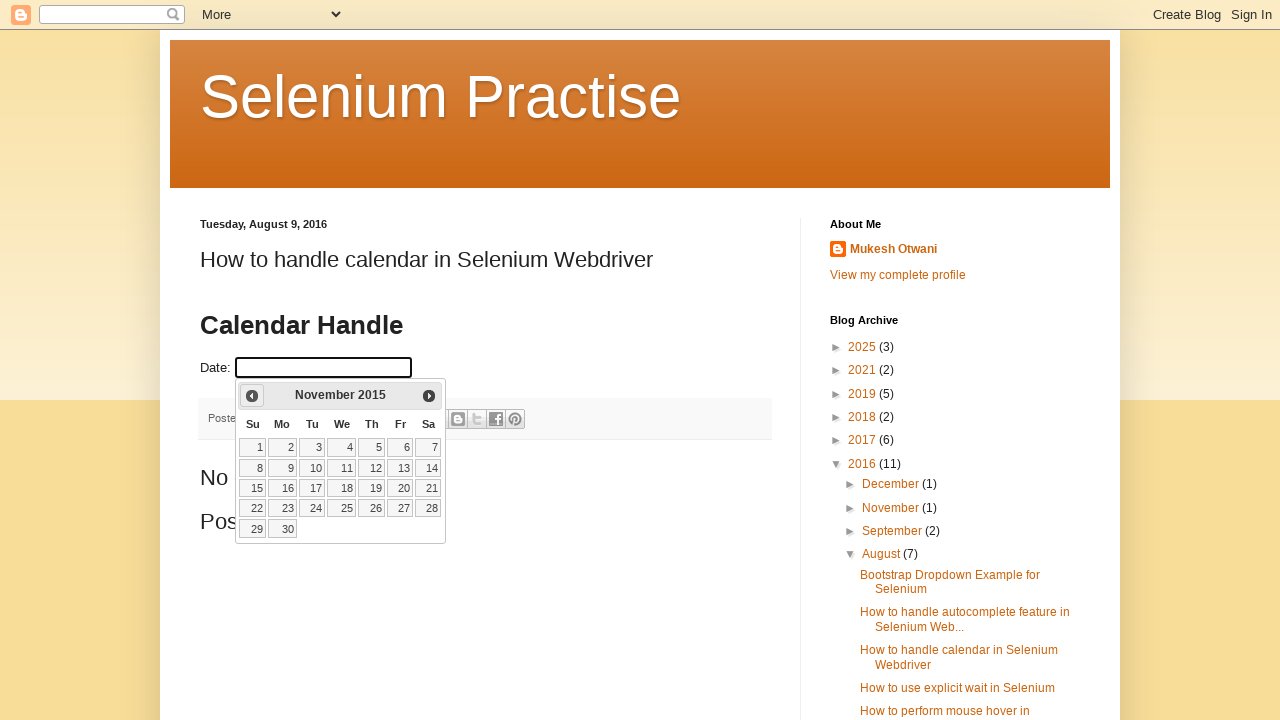

Updated current month: November
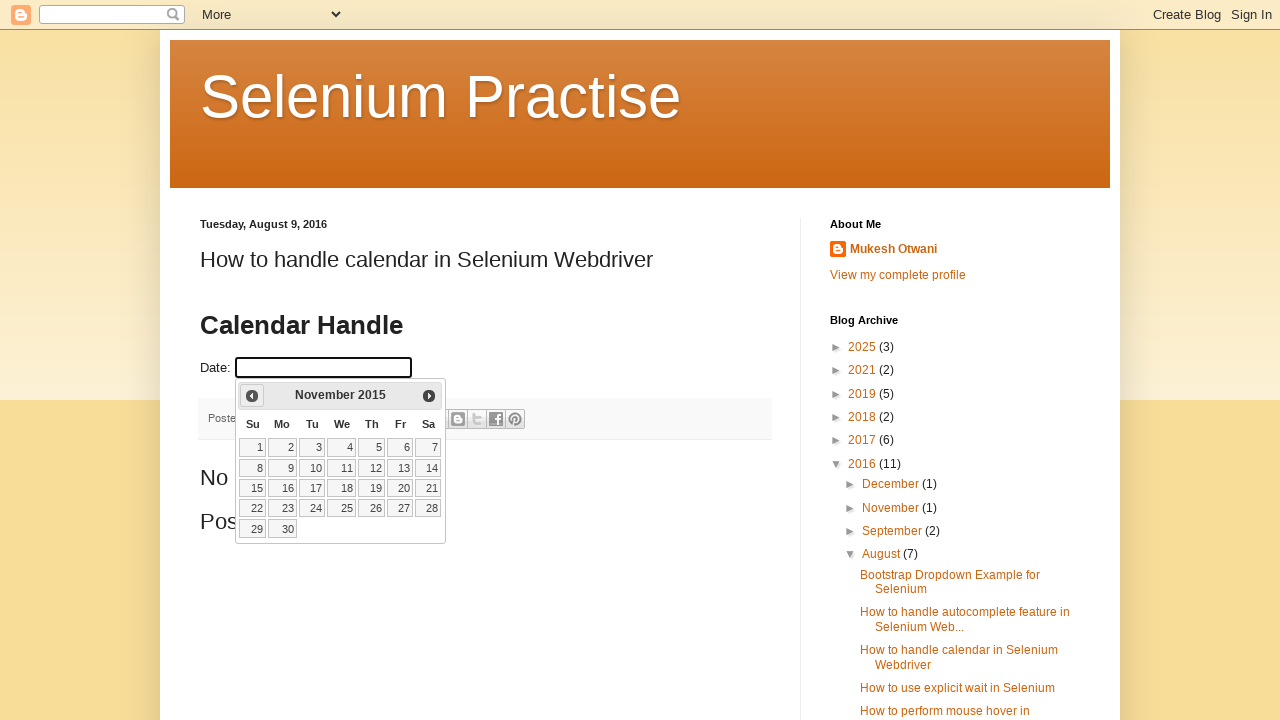

Updated current year: 2015
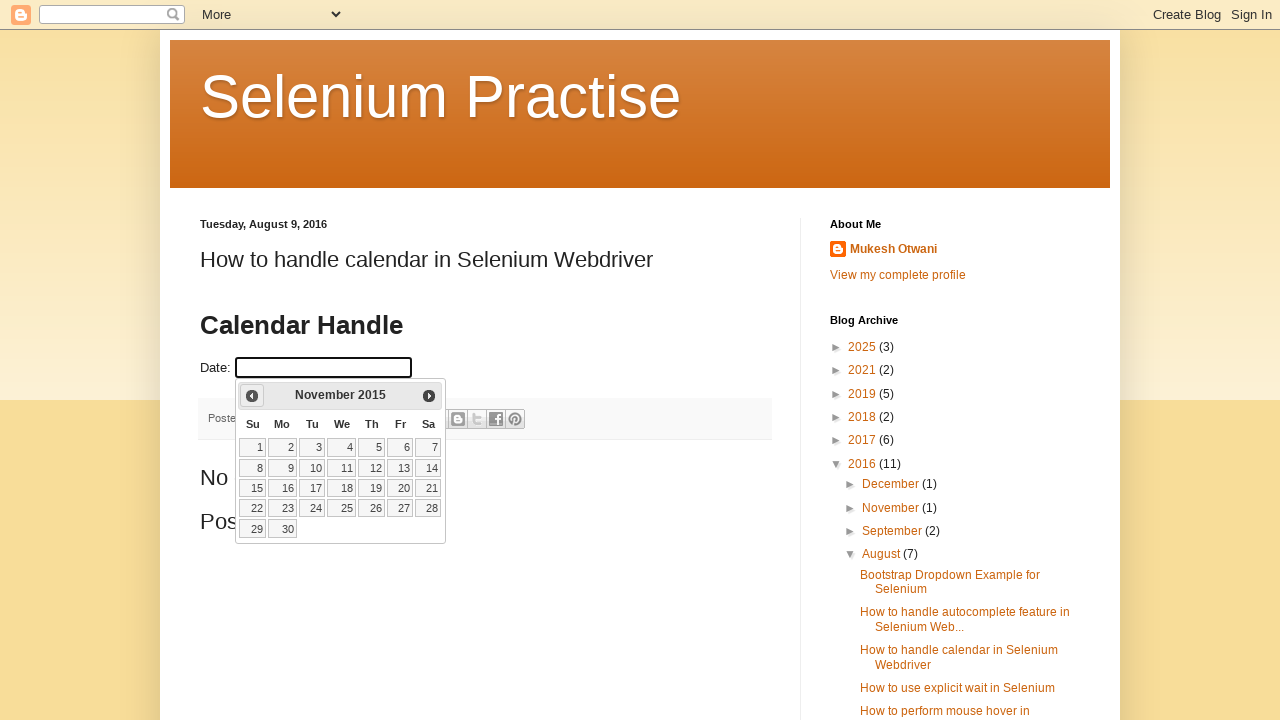

Clicked Previous button to navigate to earlier month at (252, 396) on xpath=//span[text()='Prev']
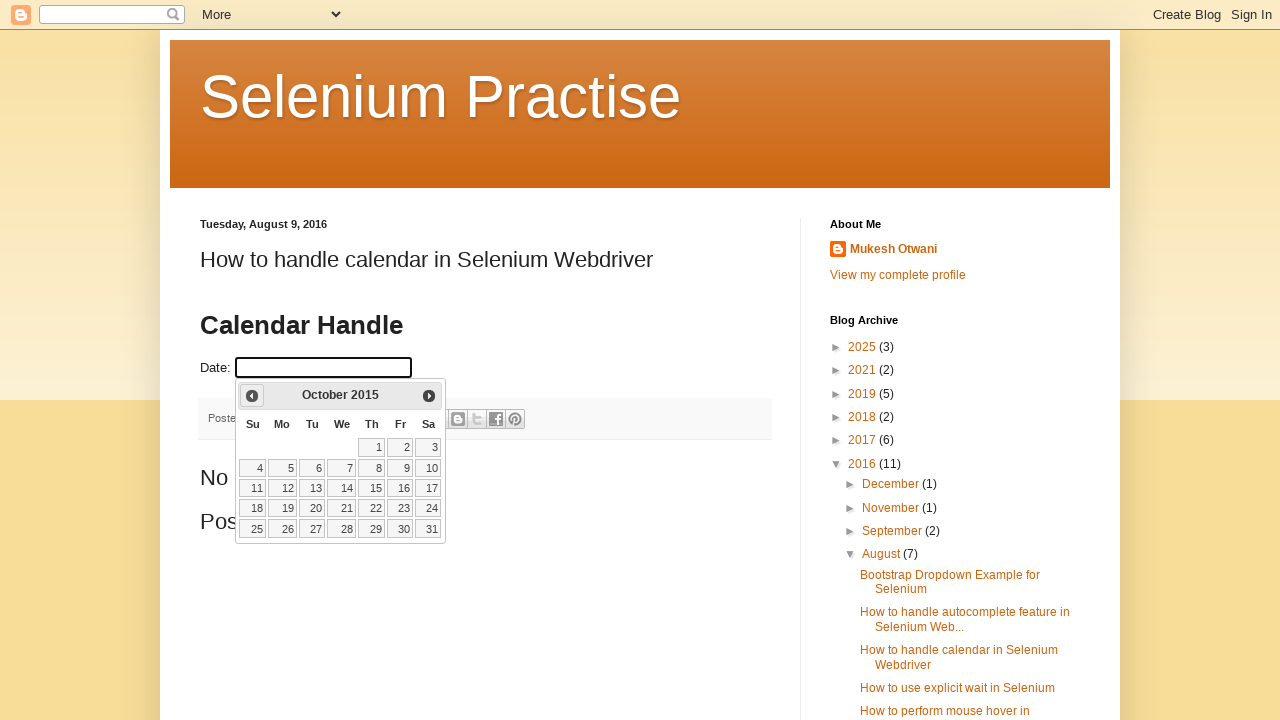

Updated current month: October
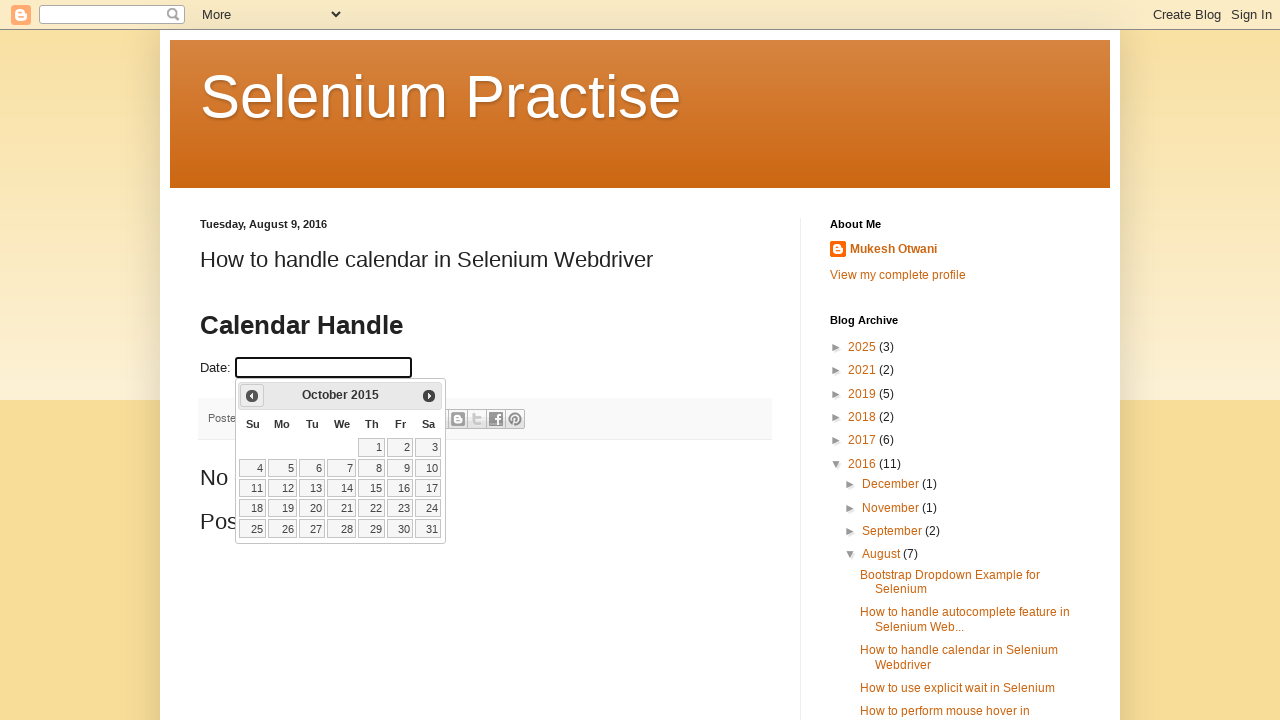

Updated current year: 2015
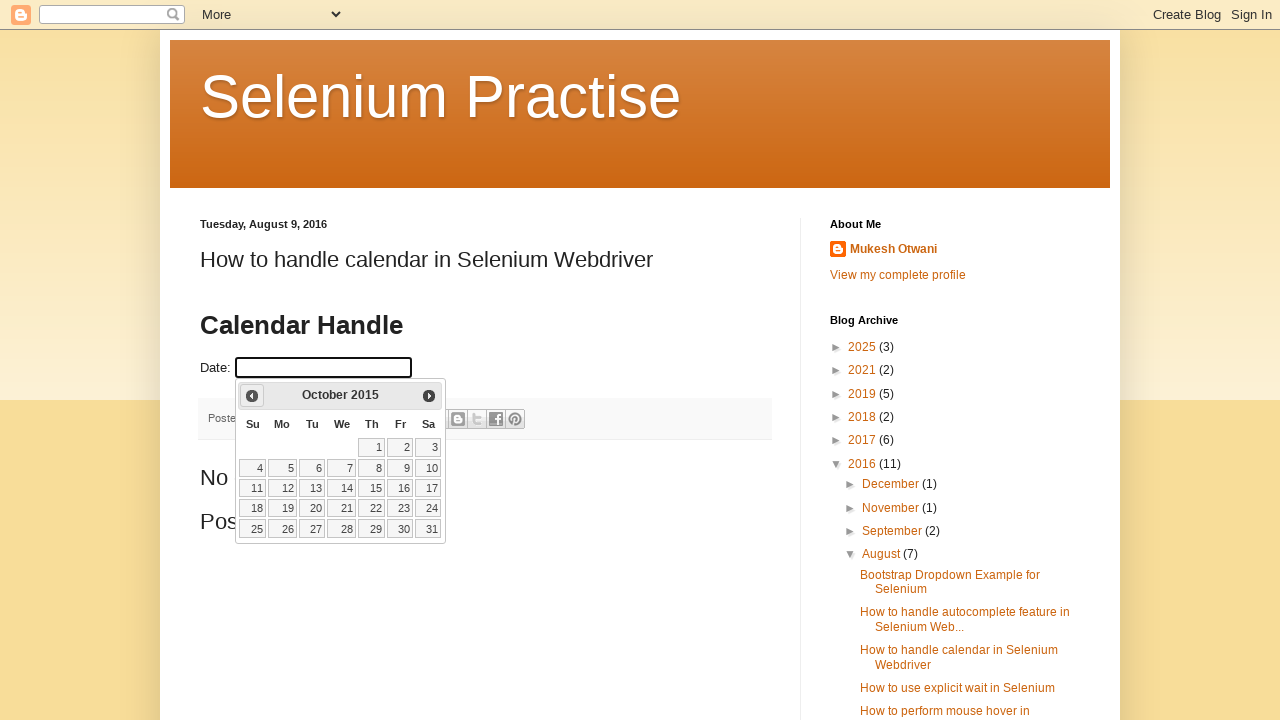

Clicked Previous button to navigate to earlier month at (252, 396) on xpath=//span[text()='Prev']
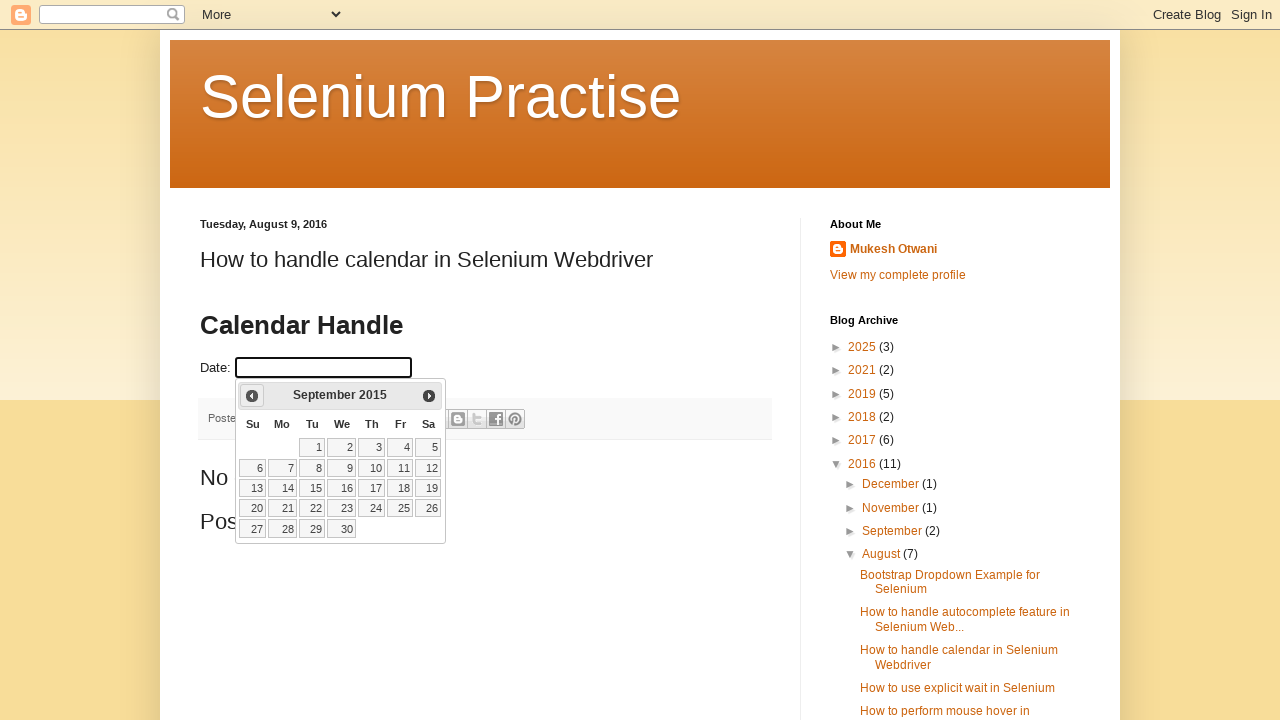

Updated current month: September
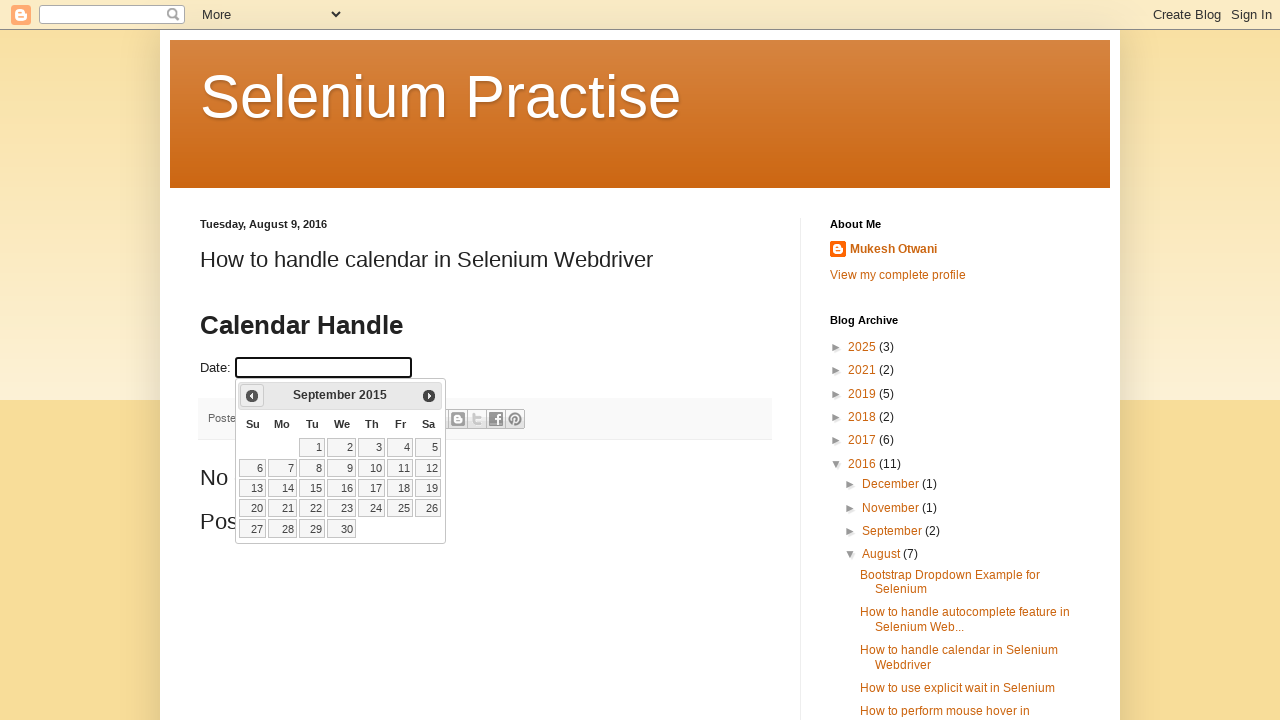

Updated current year: 2015
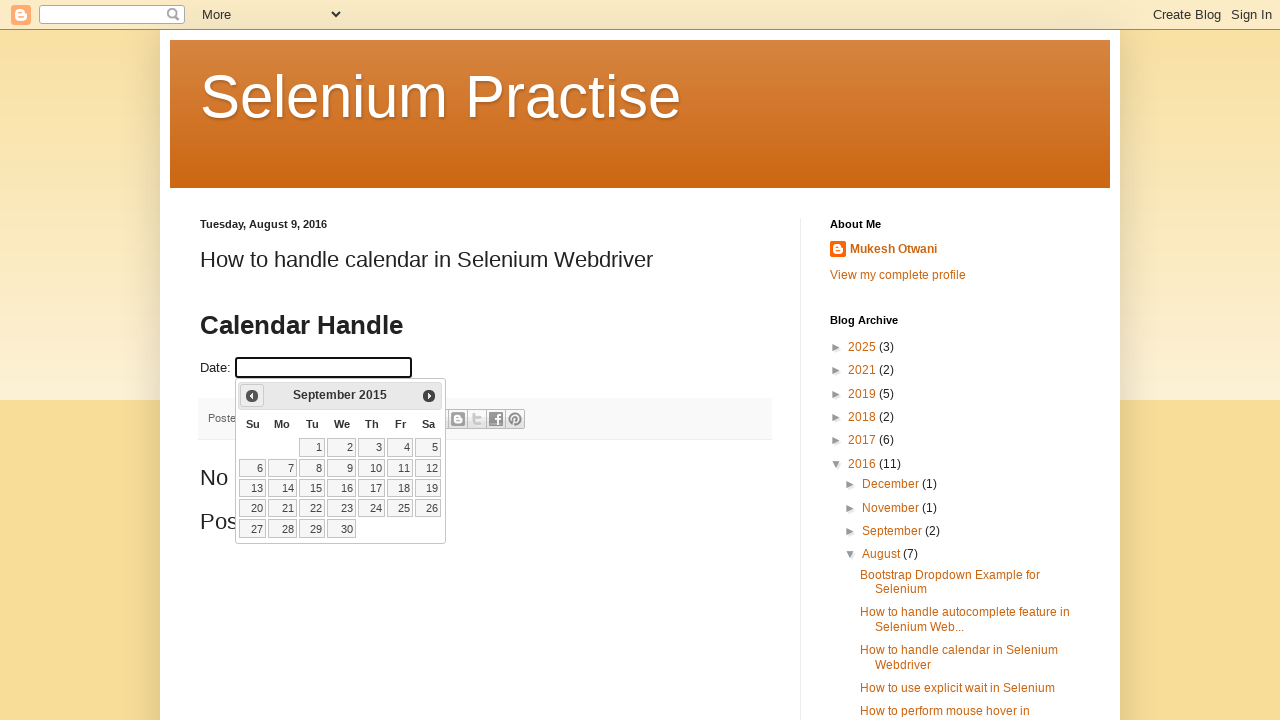

Clicked Previous button to navigate to earlier month at (252, 396) on xpath=//span[text()='Prev']
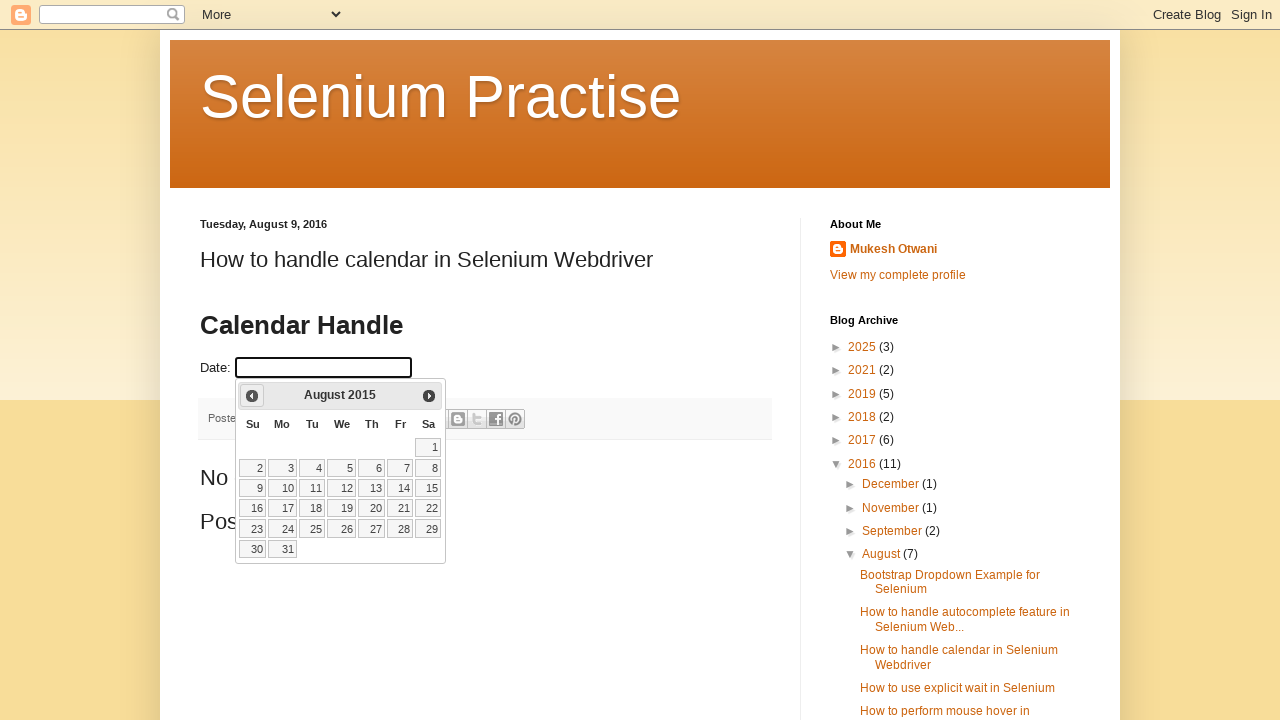

Updated current month: August
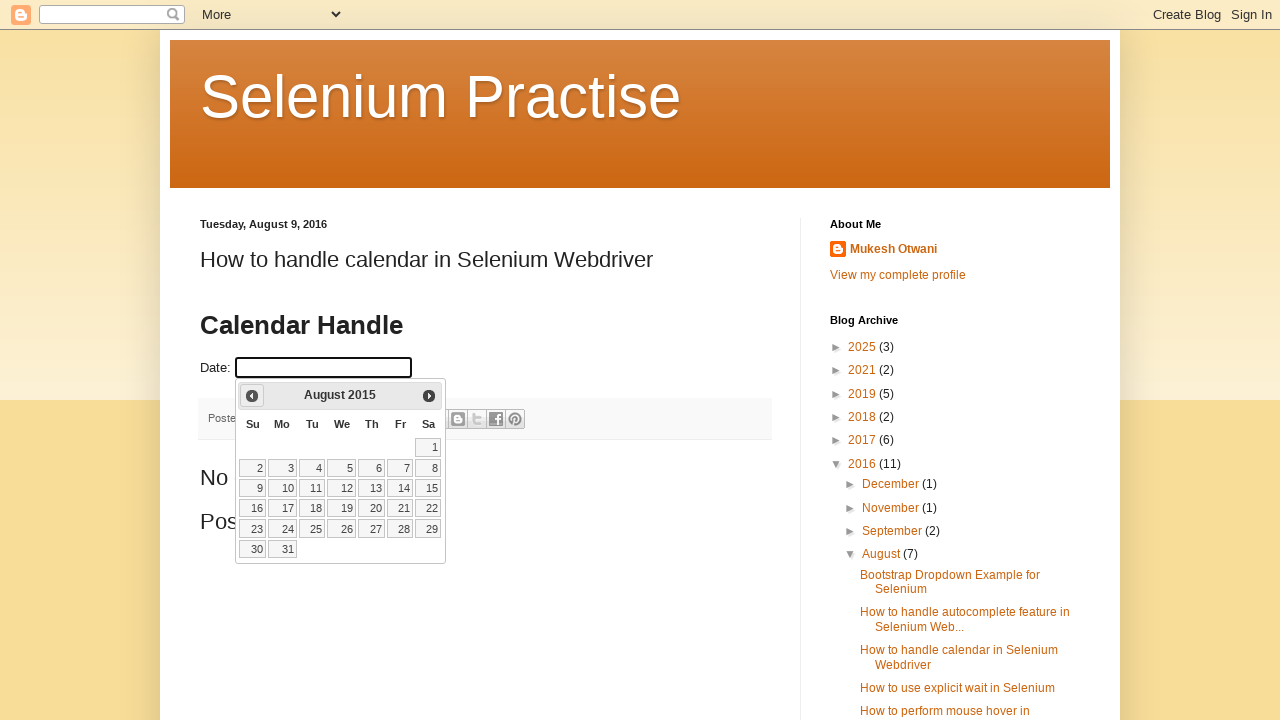

Updated current year: 2015
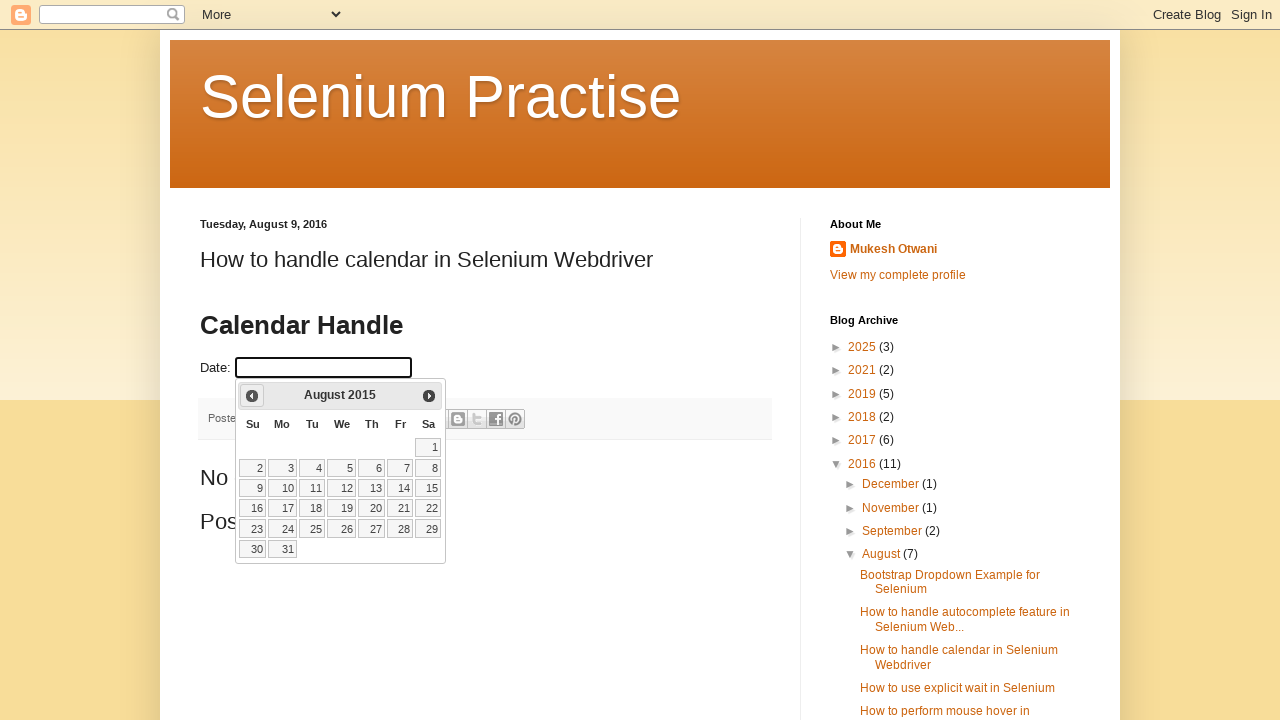

Clicked Previous button to navigate to earlier month at (252, 396) on xpath=//span[text()='Prev']
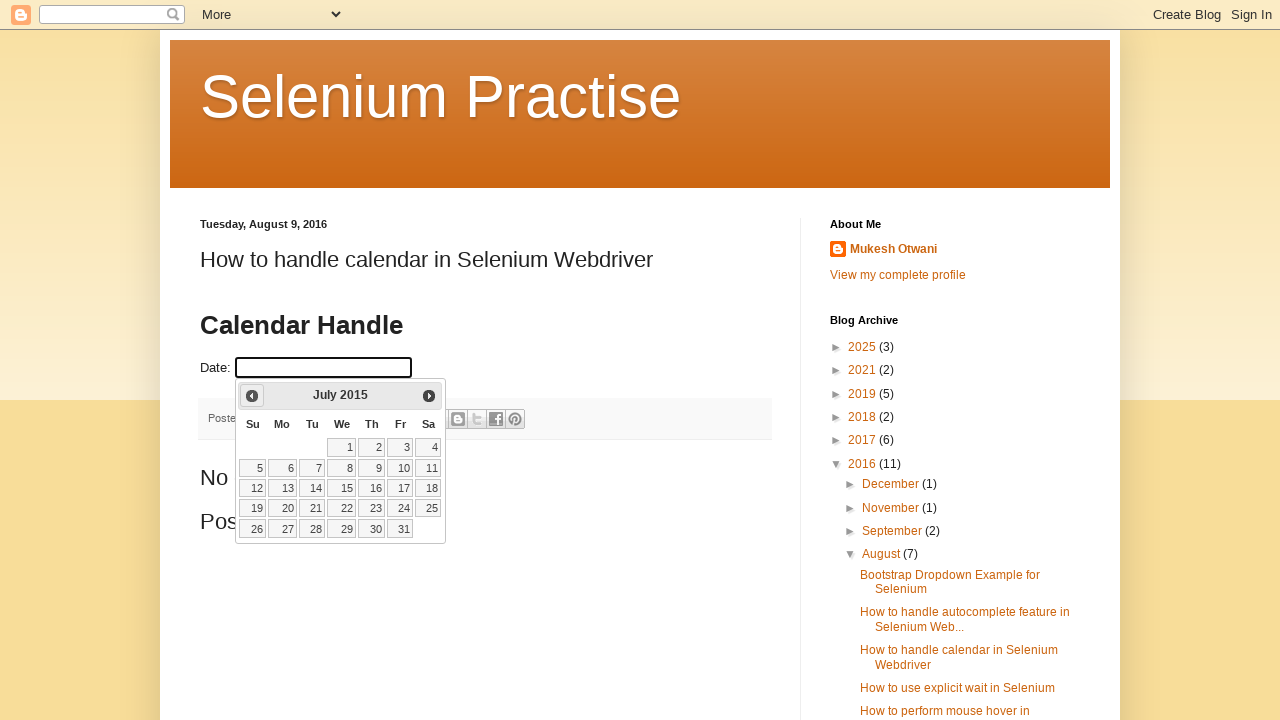

Updated current month: July
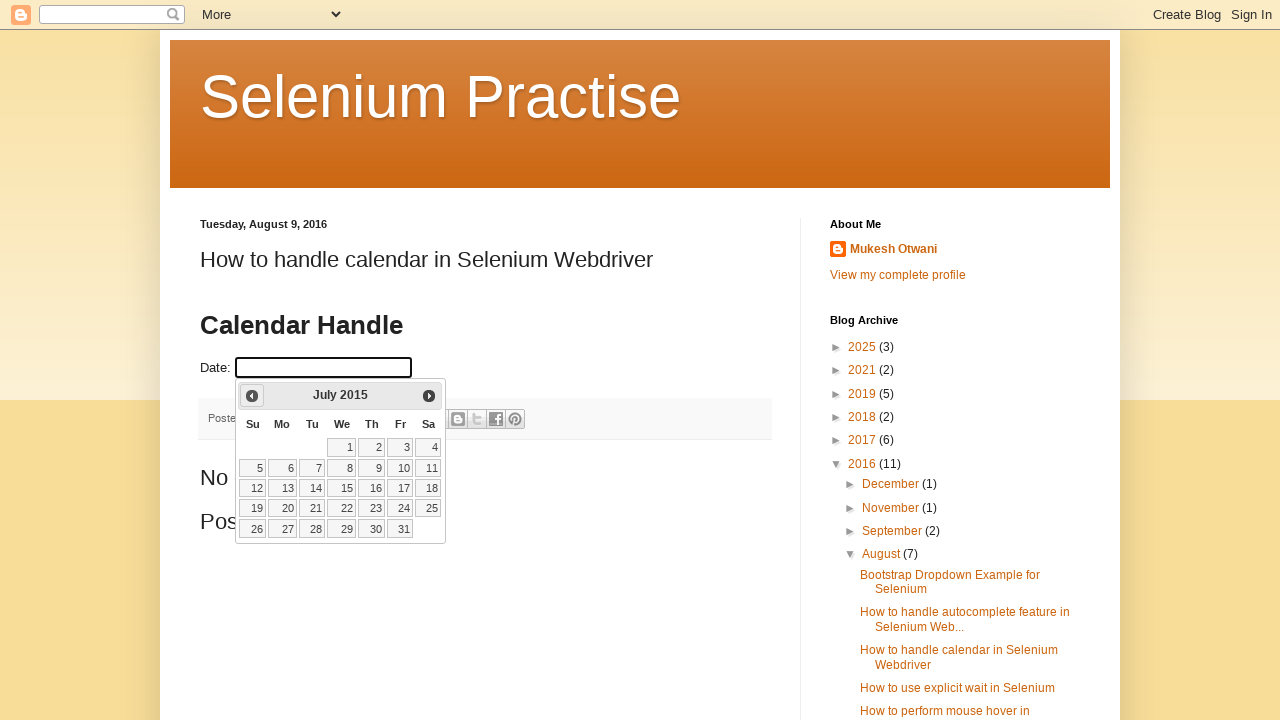

Updated current year: 2015
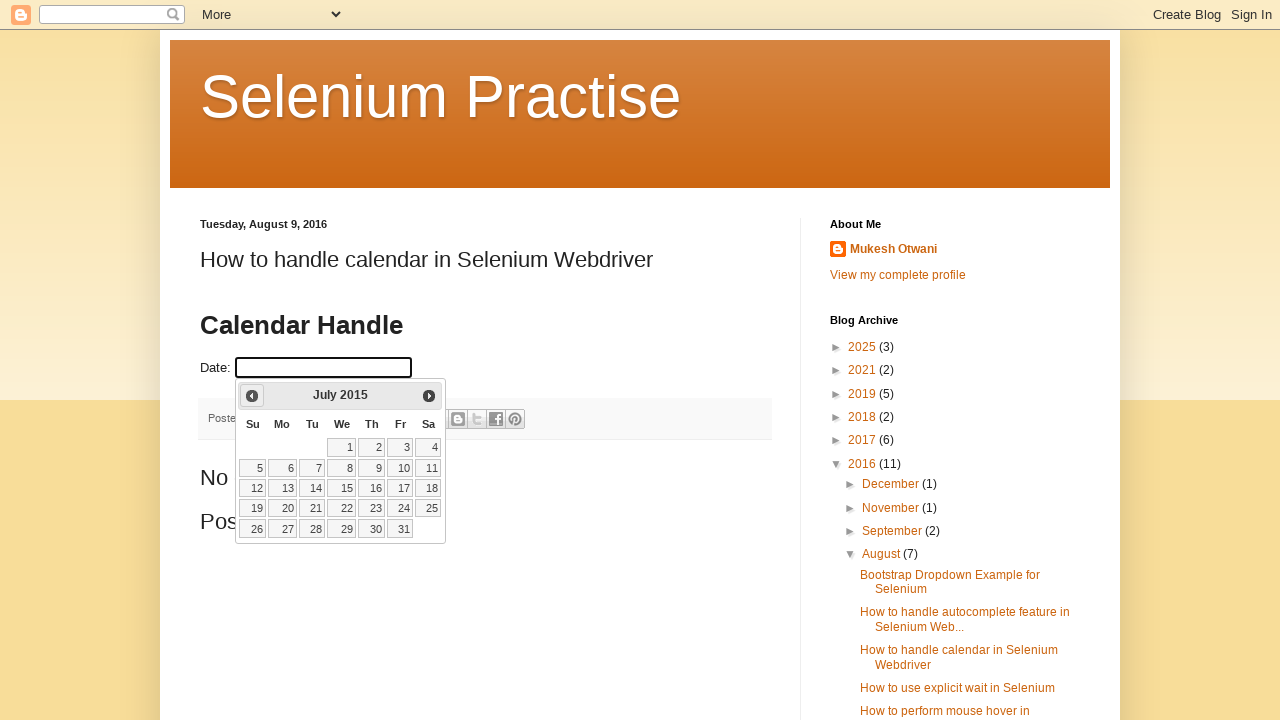

Clicked Previous button to navigate to earlier month at (252, 396) on xpath=//span[text()='Prev']
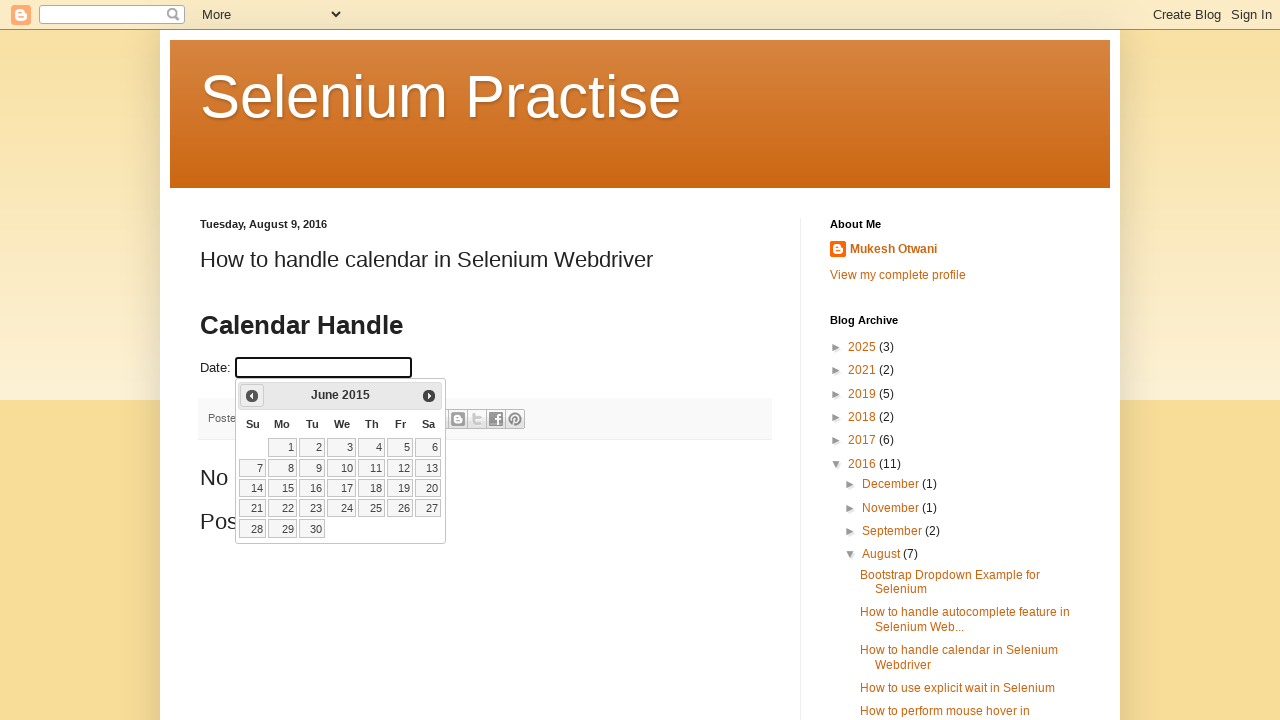

Updated current month: June
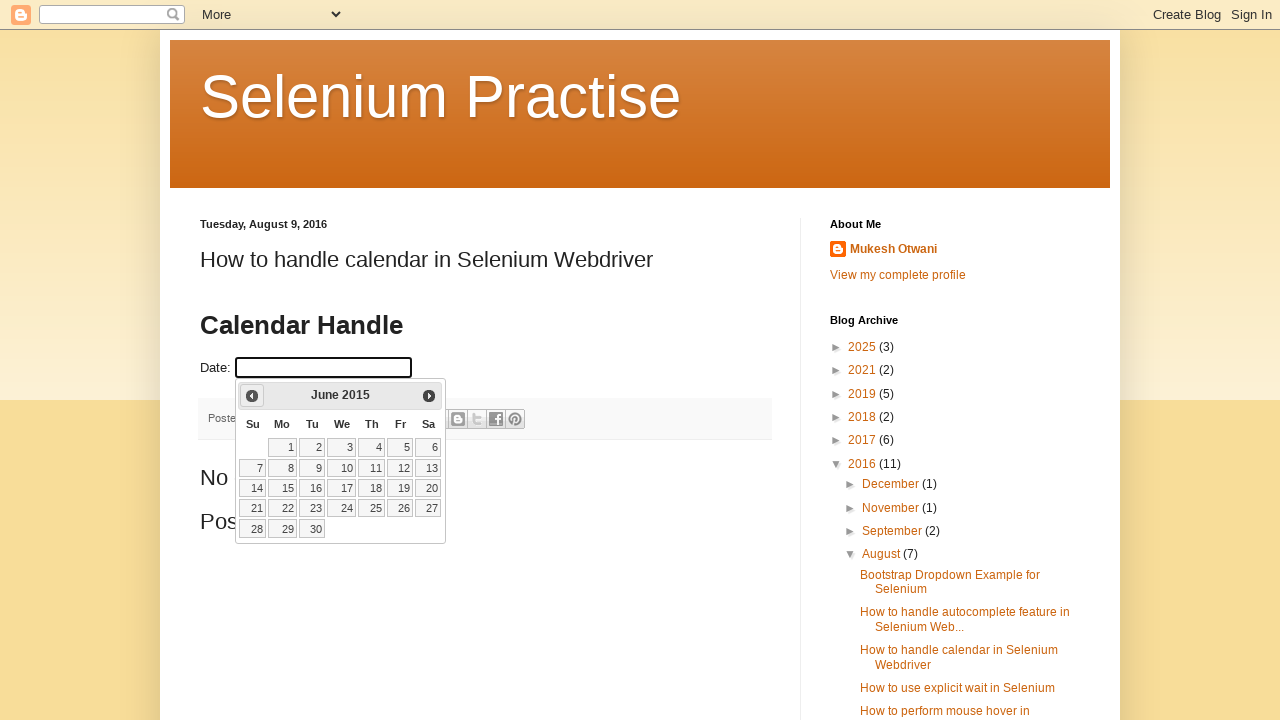

Updated current year: 2015
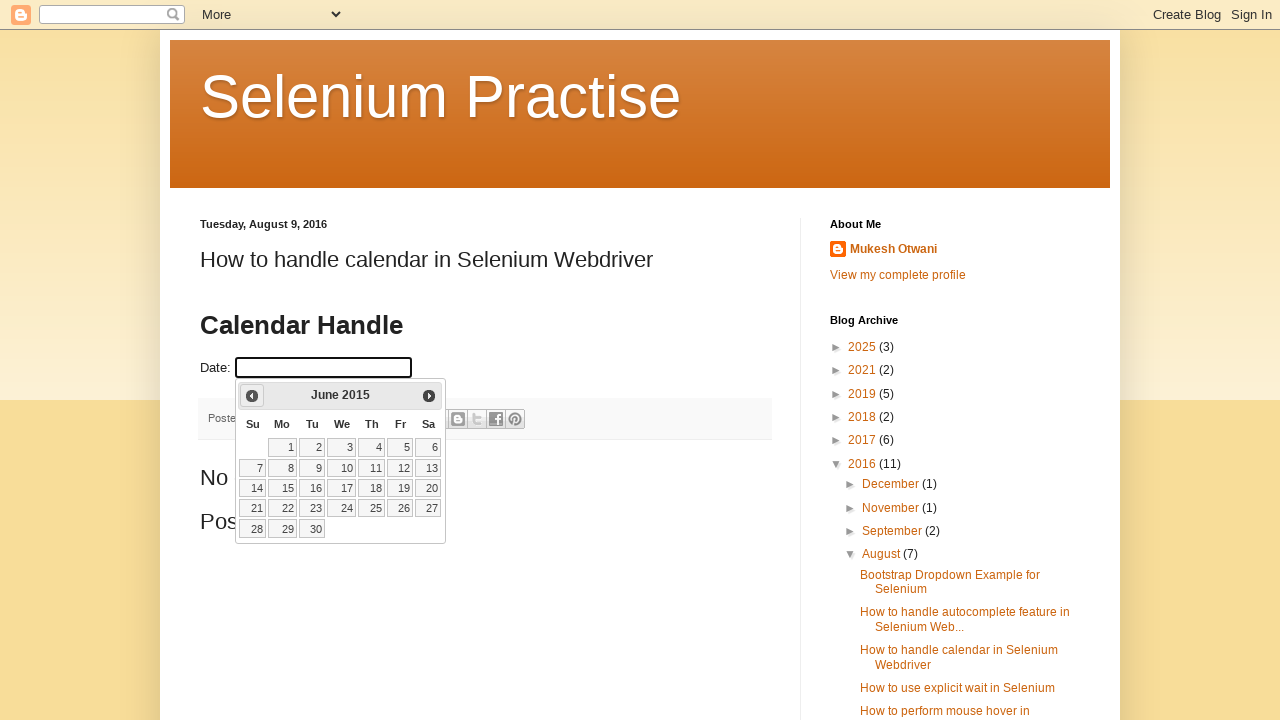

Clicked Previous button to navigate to earlier month at (252, 396) on xpath=//span[text()='Prev']
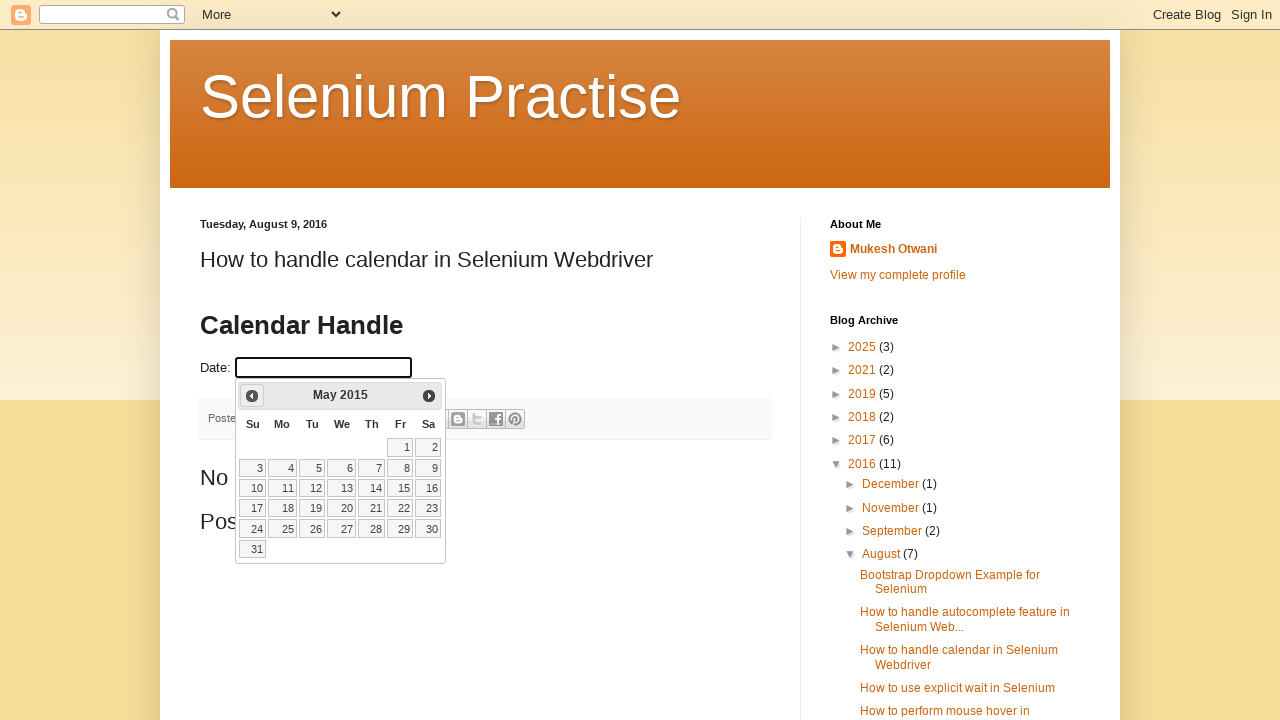

Updated current month: May
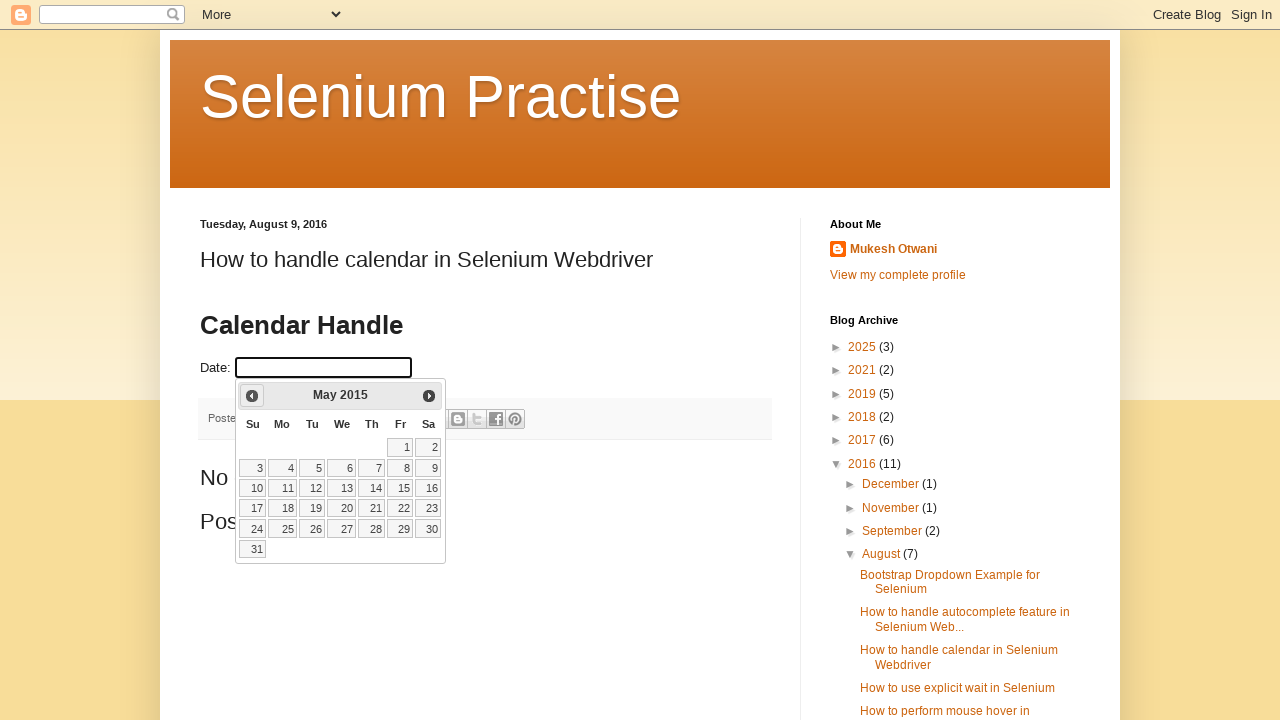

Updated current year: 2015
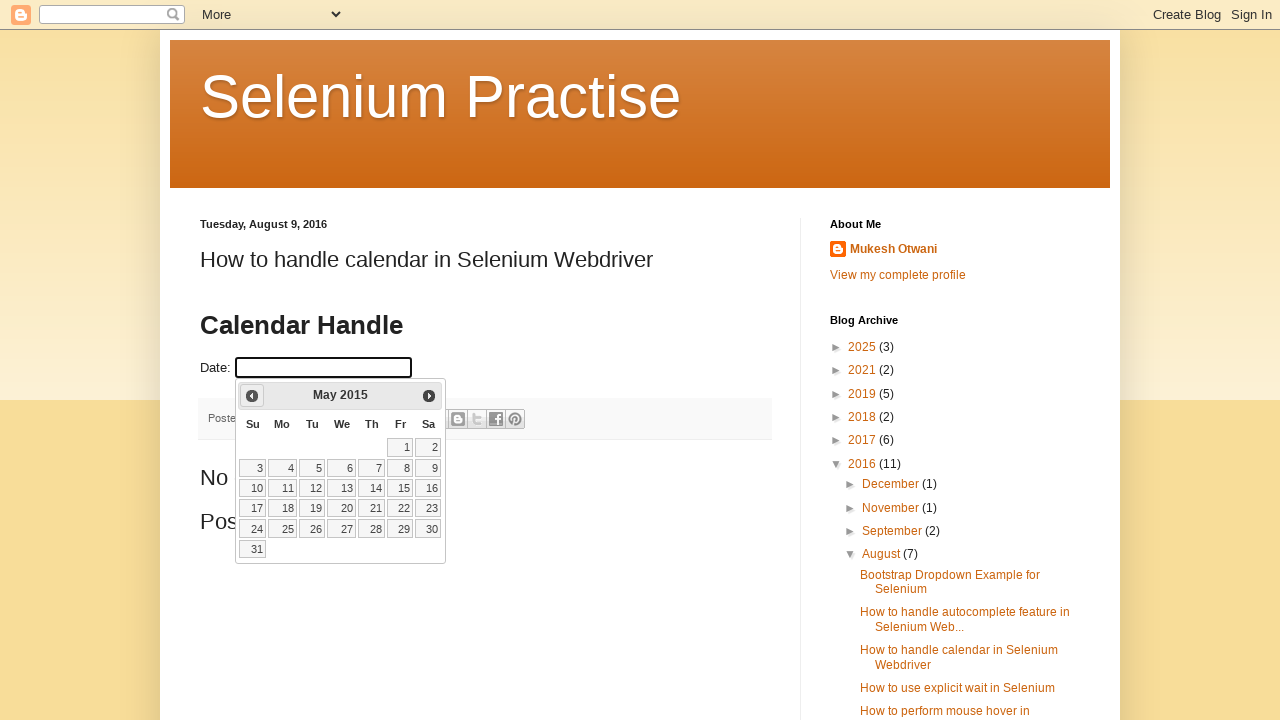

Clicked Previous button to navigate to earlier month at (252, 396) on xpath=//span[text()='Prev']
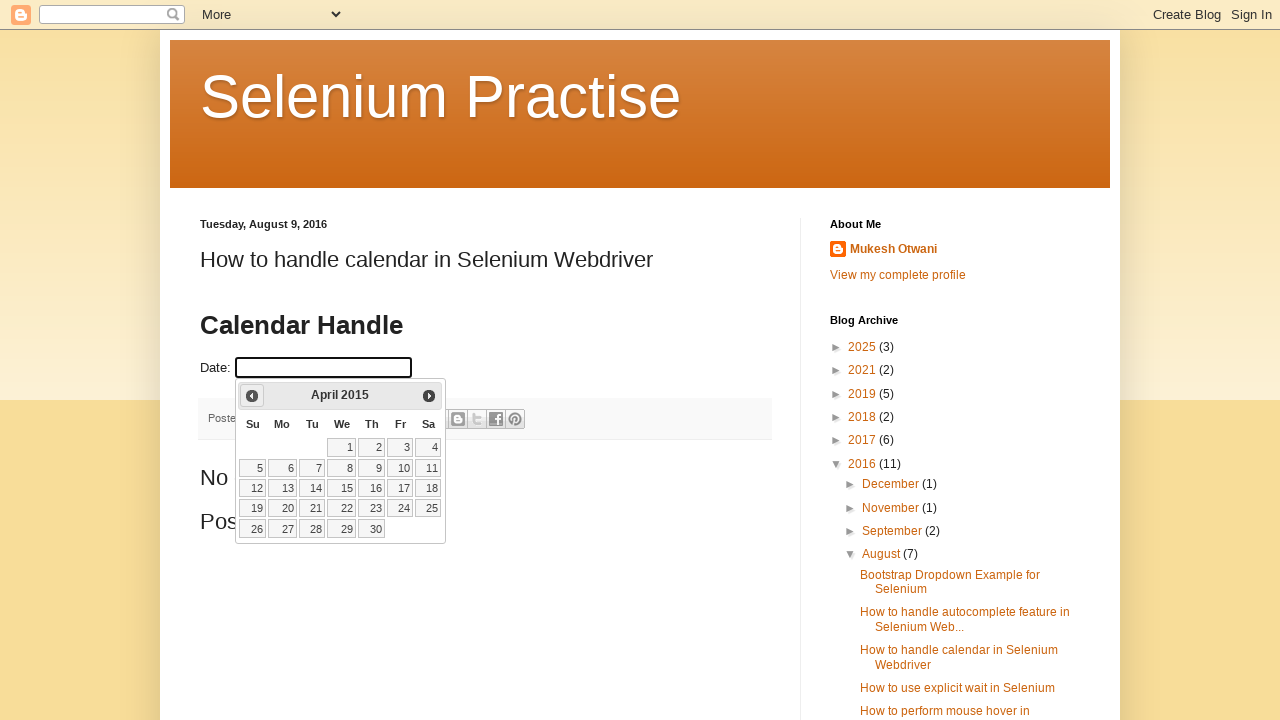

Updated current month: April
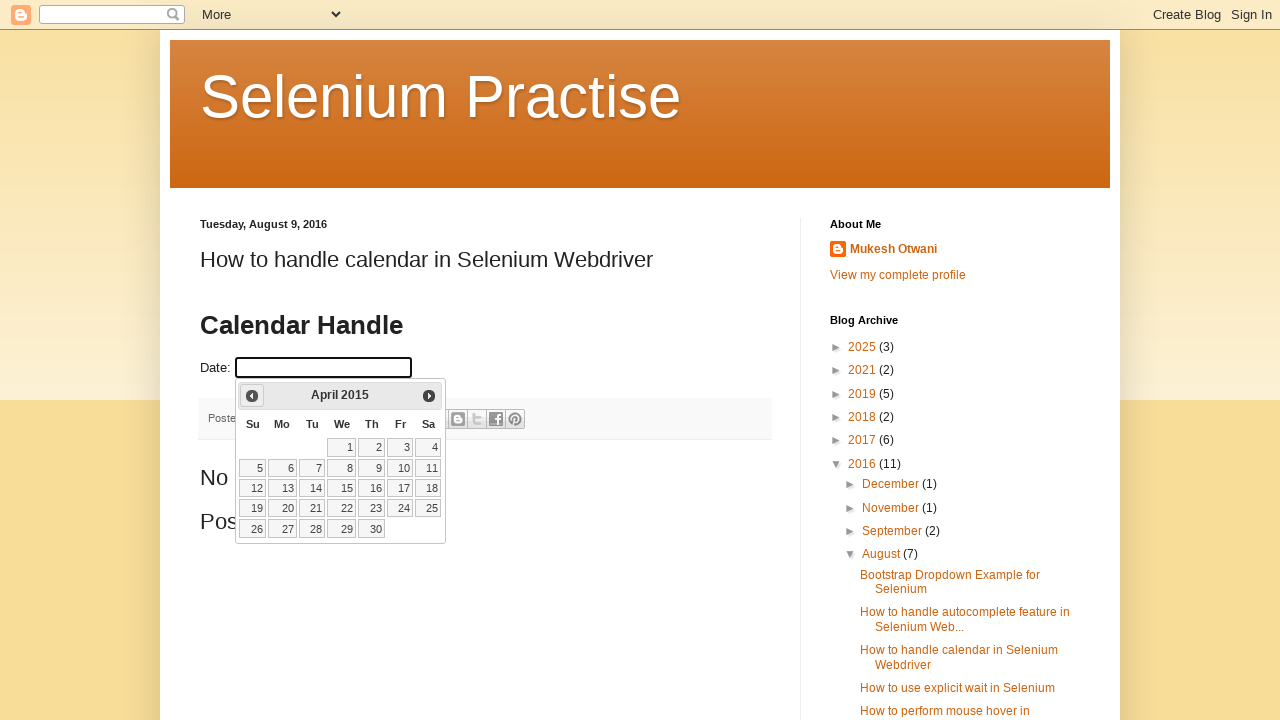

Updated current year: 2015
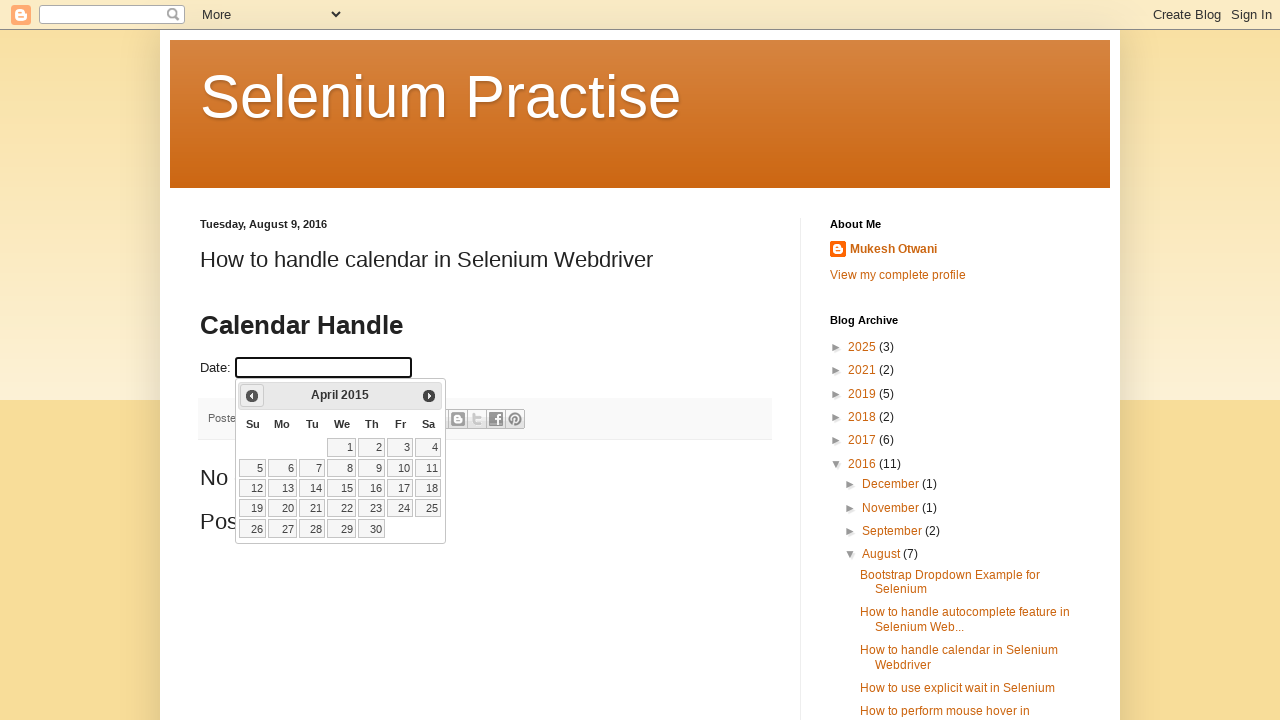

Clicked Previous button to navigate to earlier month at (252, 396) on xpath=//span[text()='Prev']
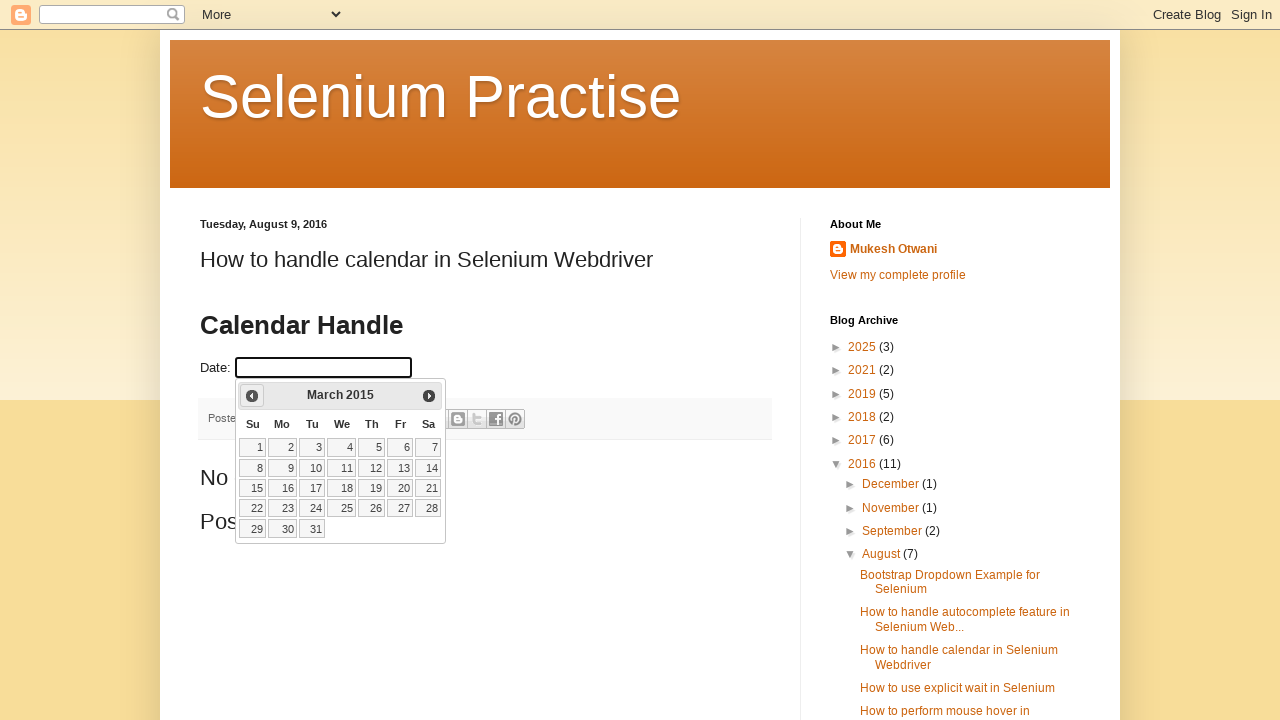

Updated current month: March
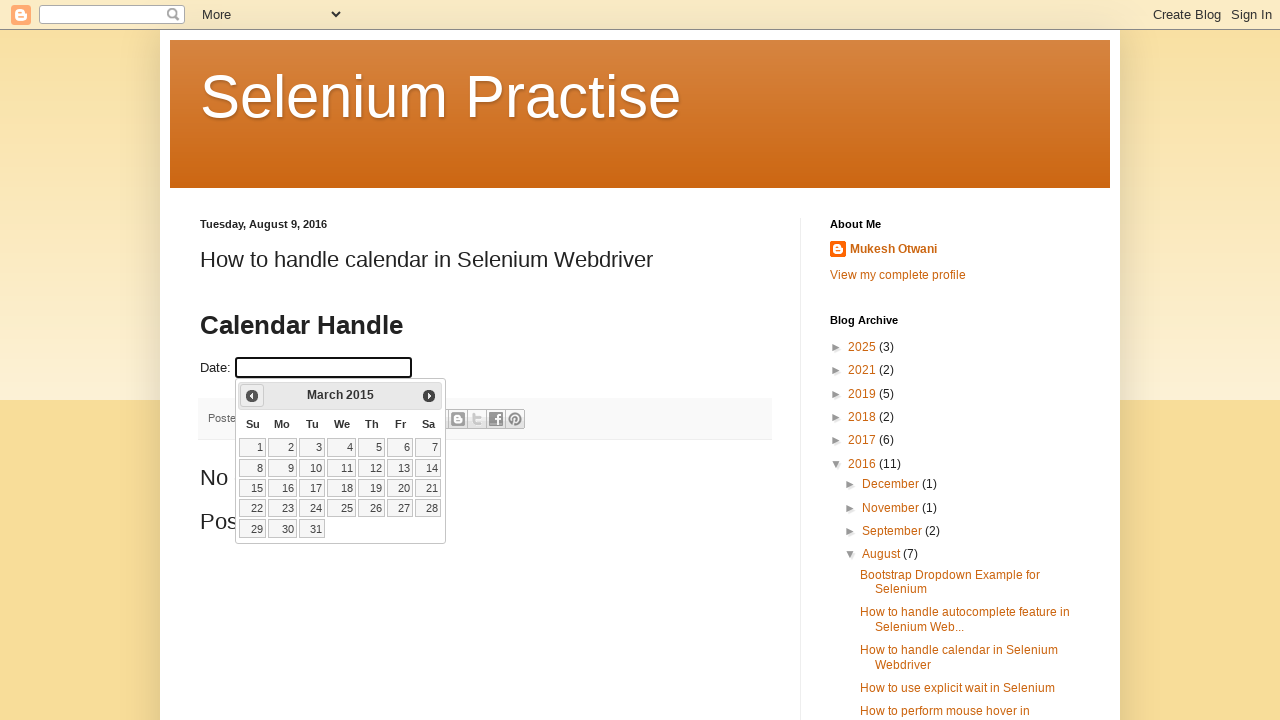

Updated current year: 2015
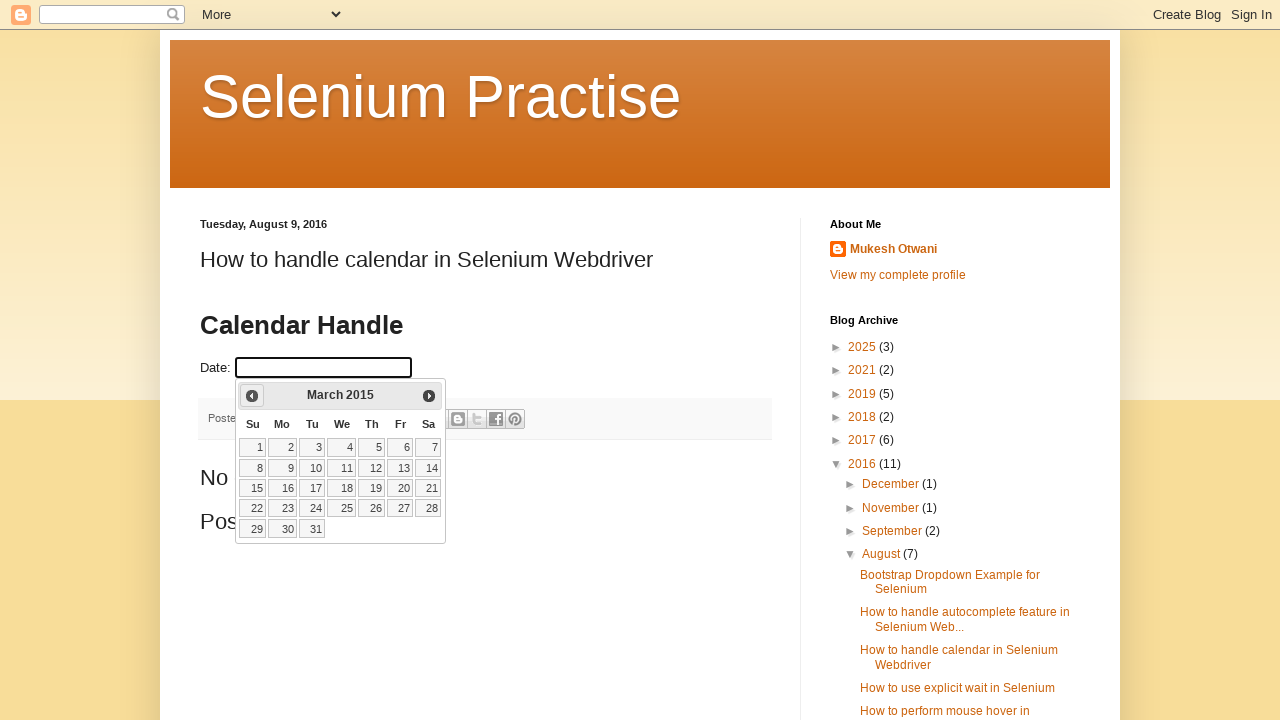

Clicked Previous button to navigate to earlier month at (252, 396) on xpath=//span[text()='Prev']
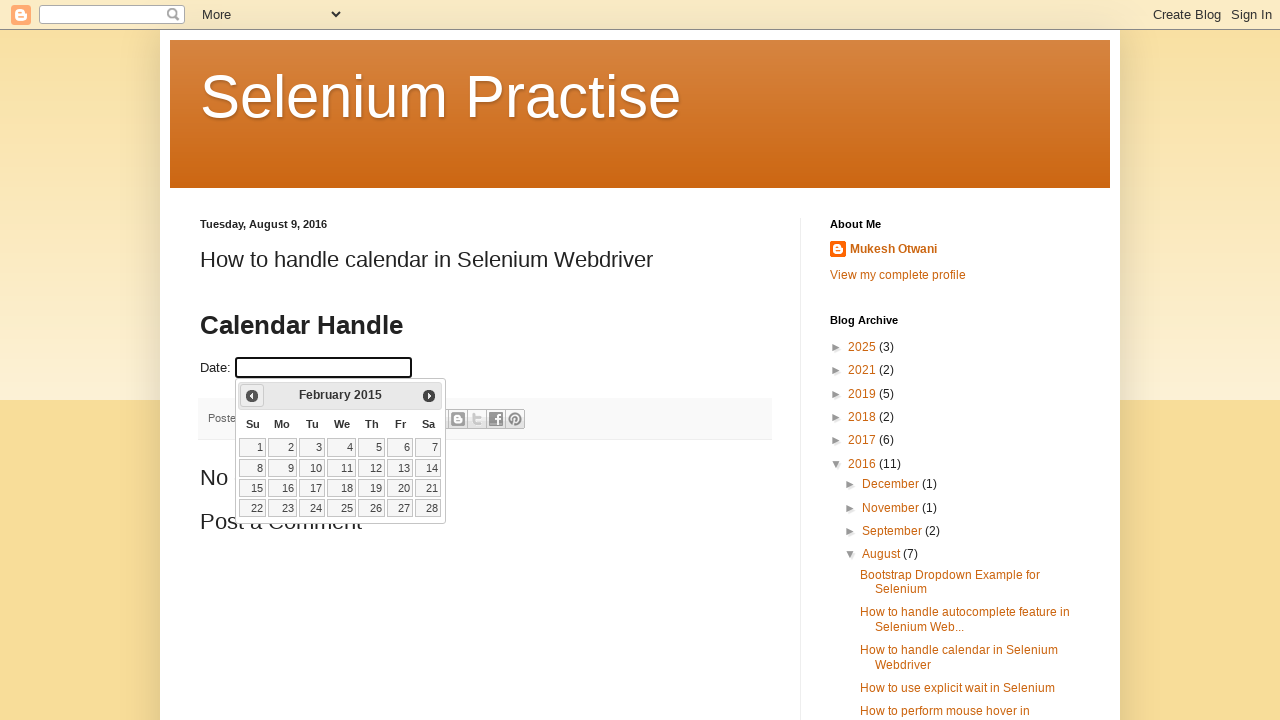

Updated current month: February
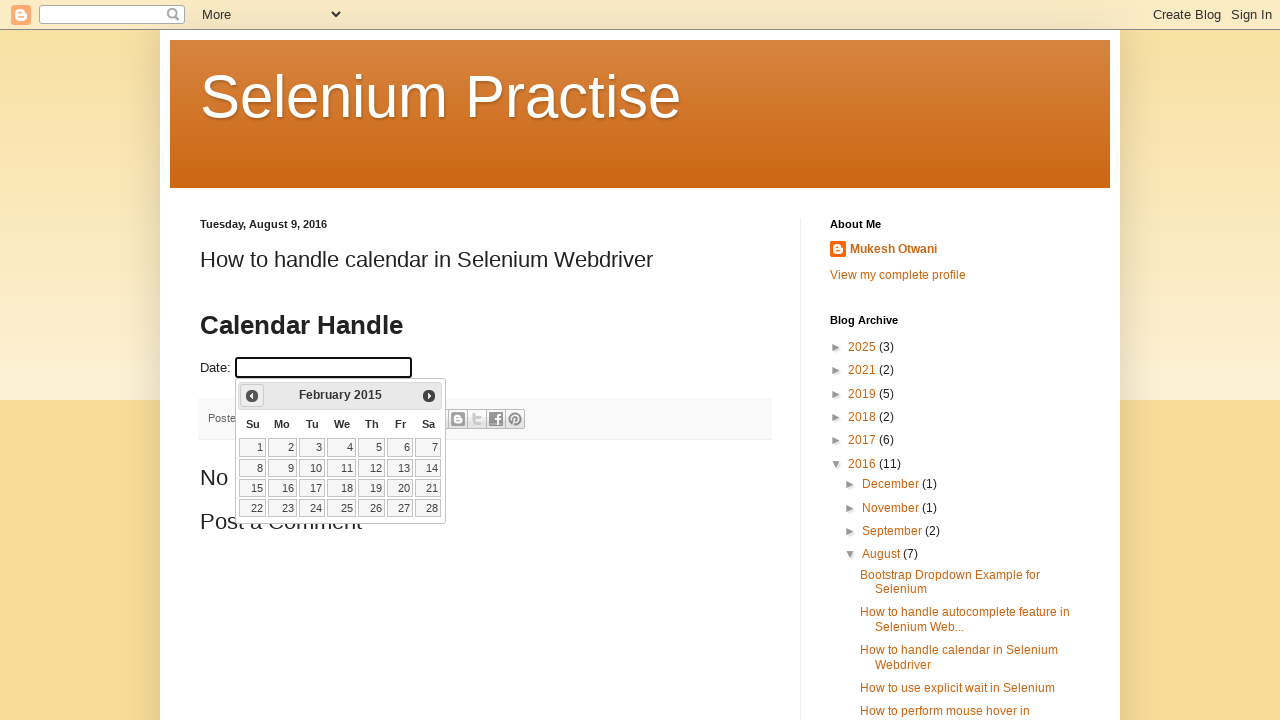

Updated current year: 2015
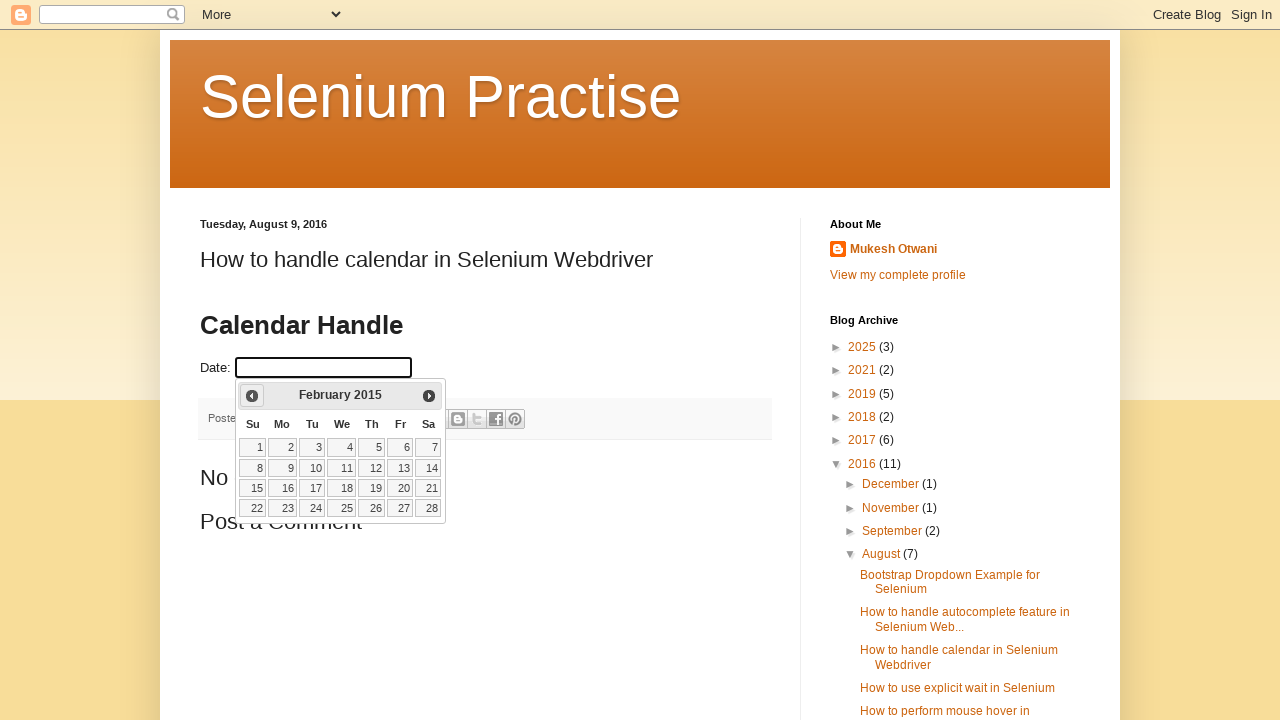

Clicked Previous button to navigate to earlier month at (252, 396) on xpath=//span[text()='Prev']
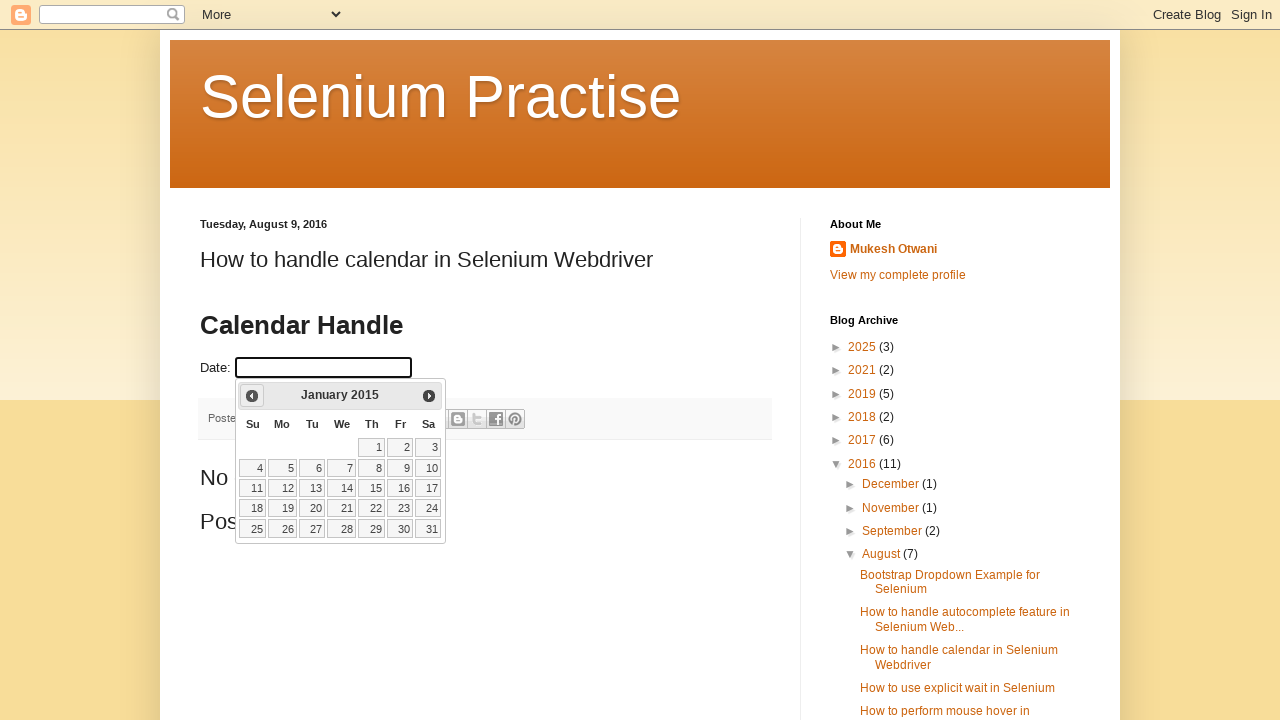

Updated current month: January
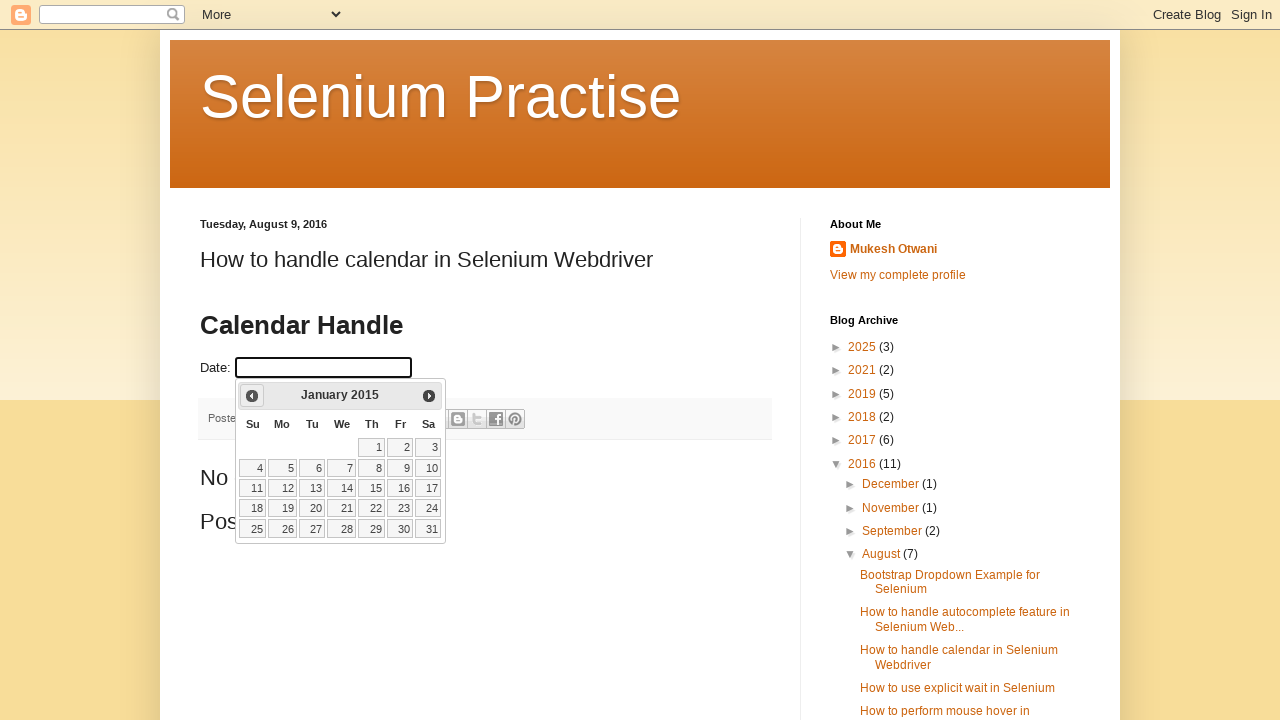

Updated current year: 2015
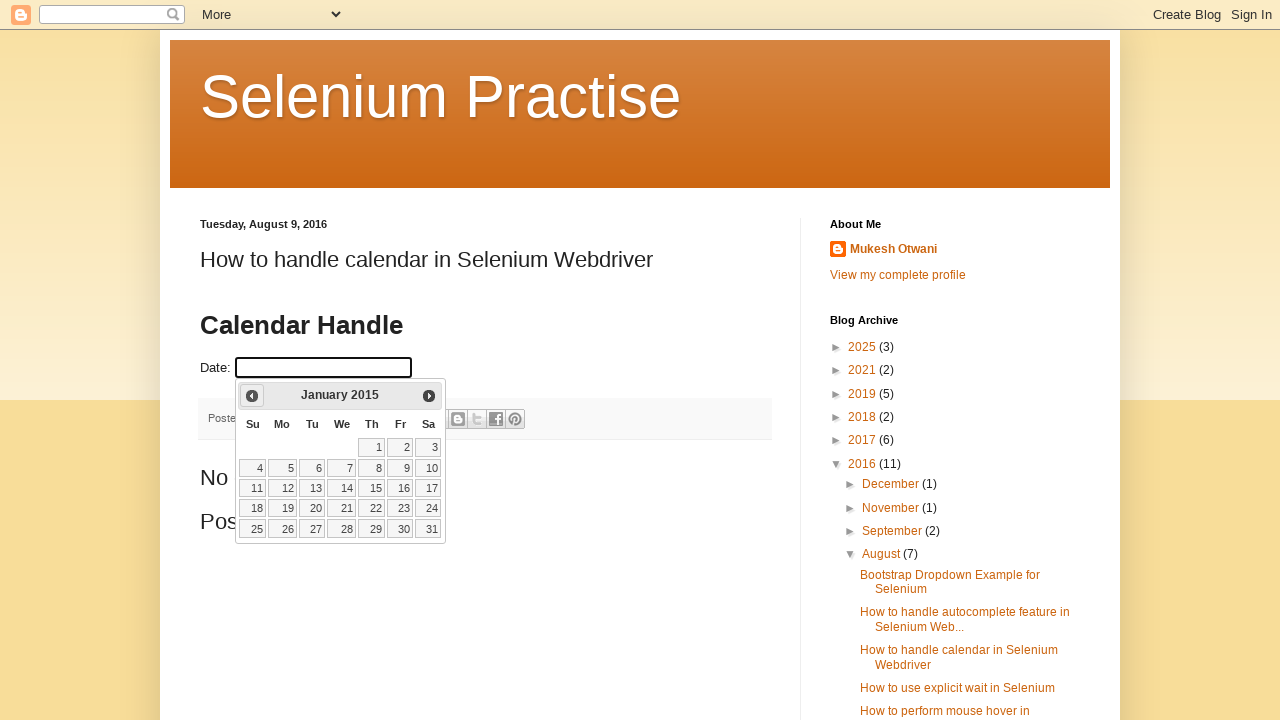

Clicked Previous button to navigate to earlier month at (252, 396) on xpath=//span[text()='Prev']
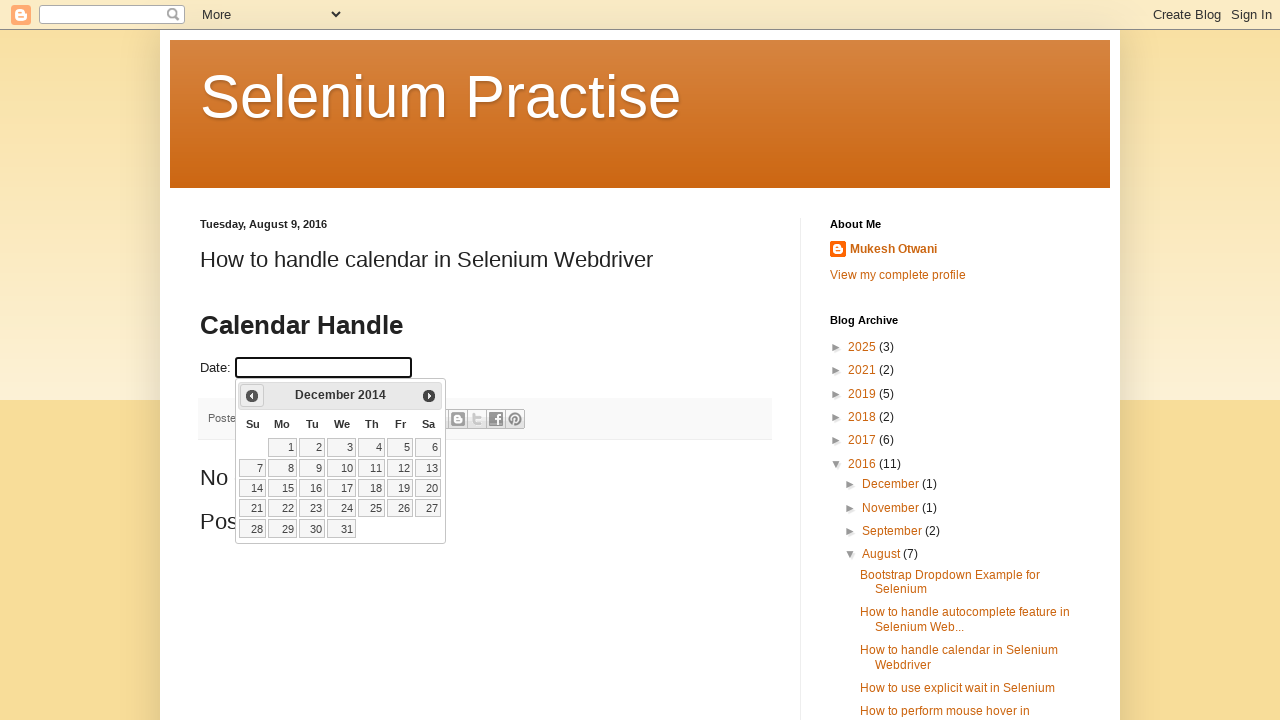

Updated current month: December
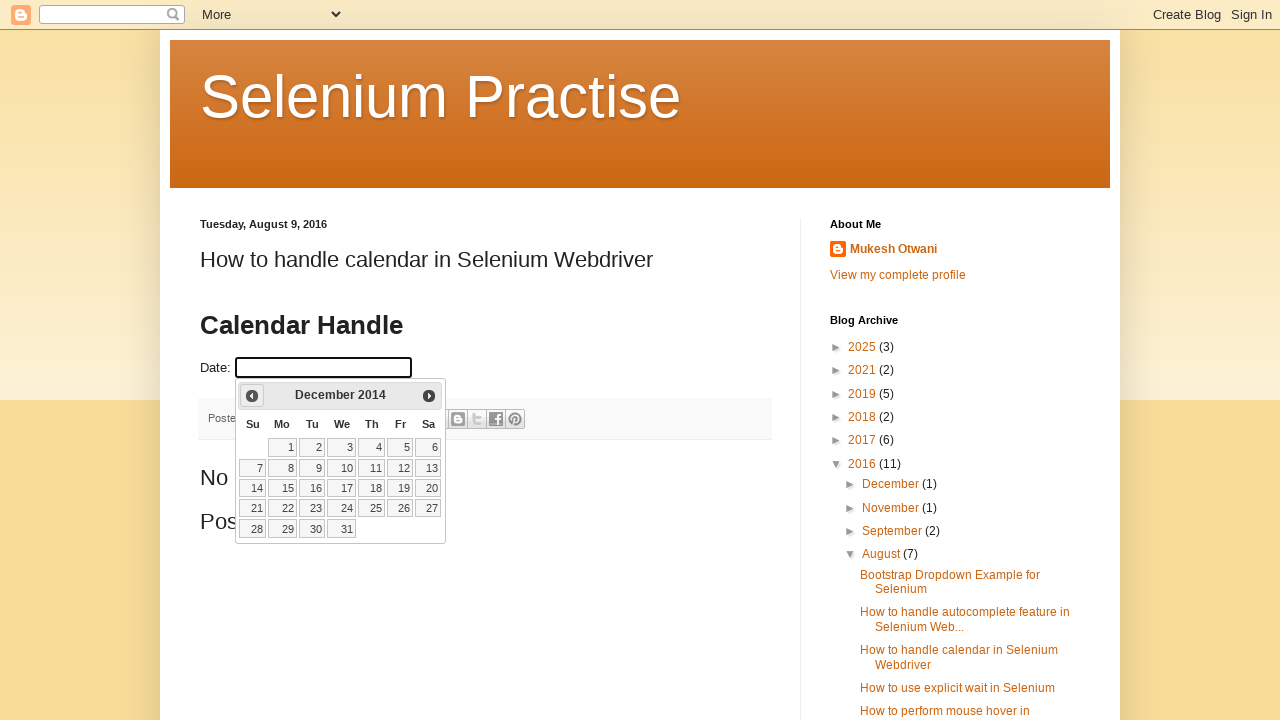

Updated current year: 2014
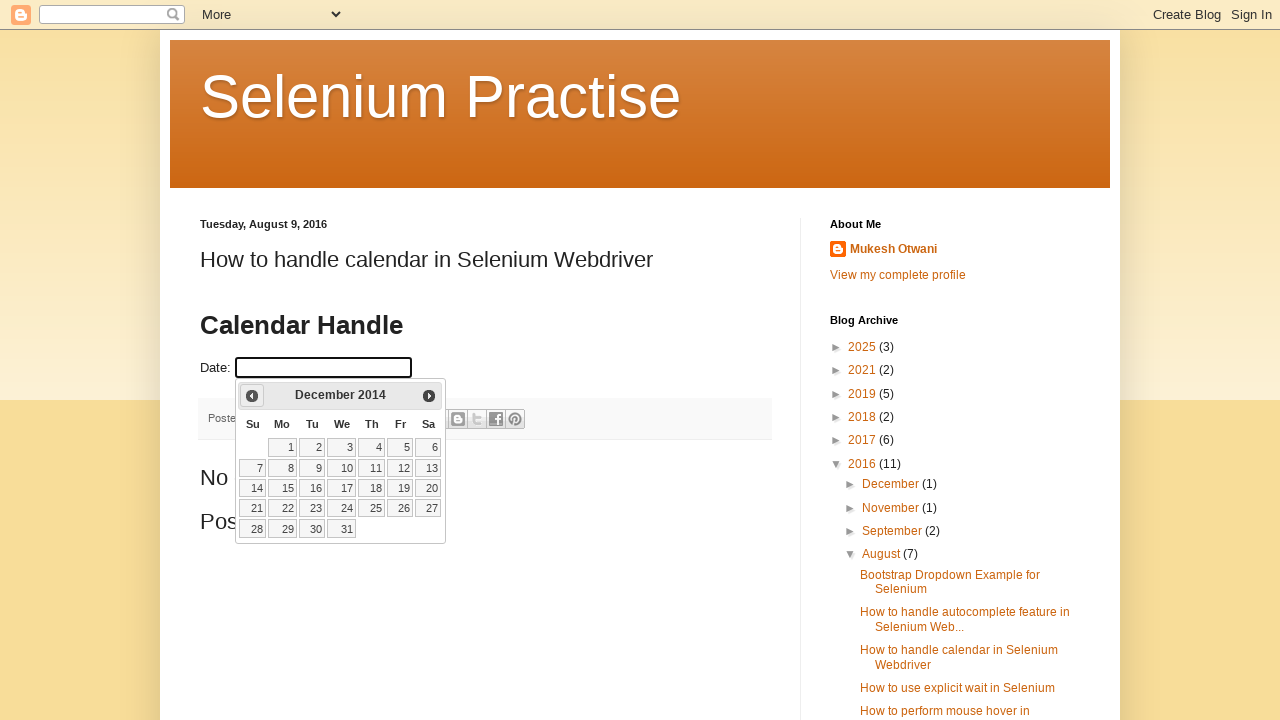

Clicked Previous button to navigate to earlier month at (252, 396) on xpath=//span[text()='Prev']
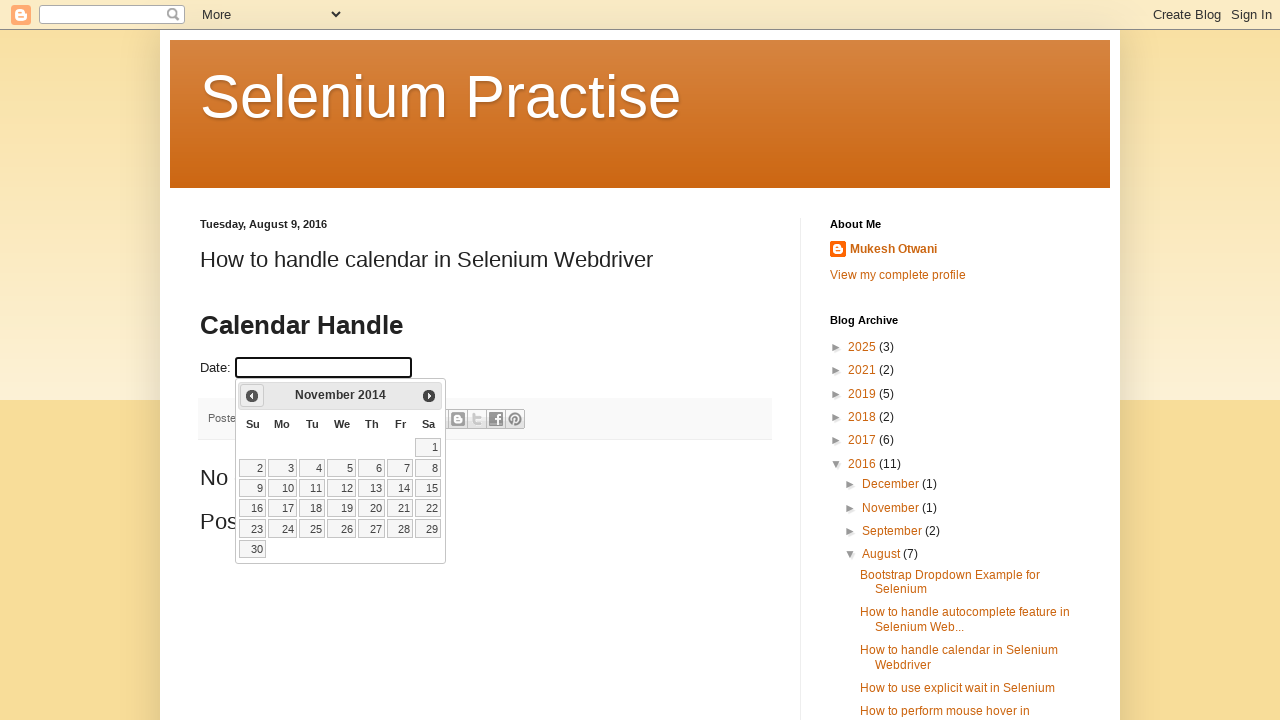

Updated current month: November
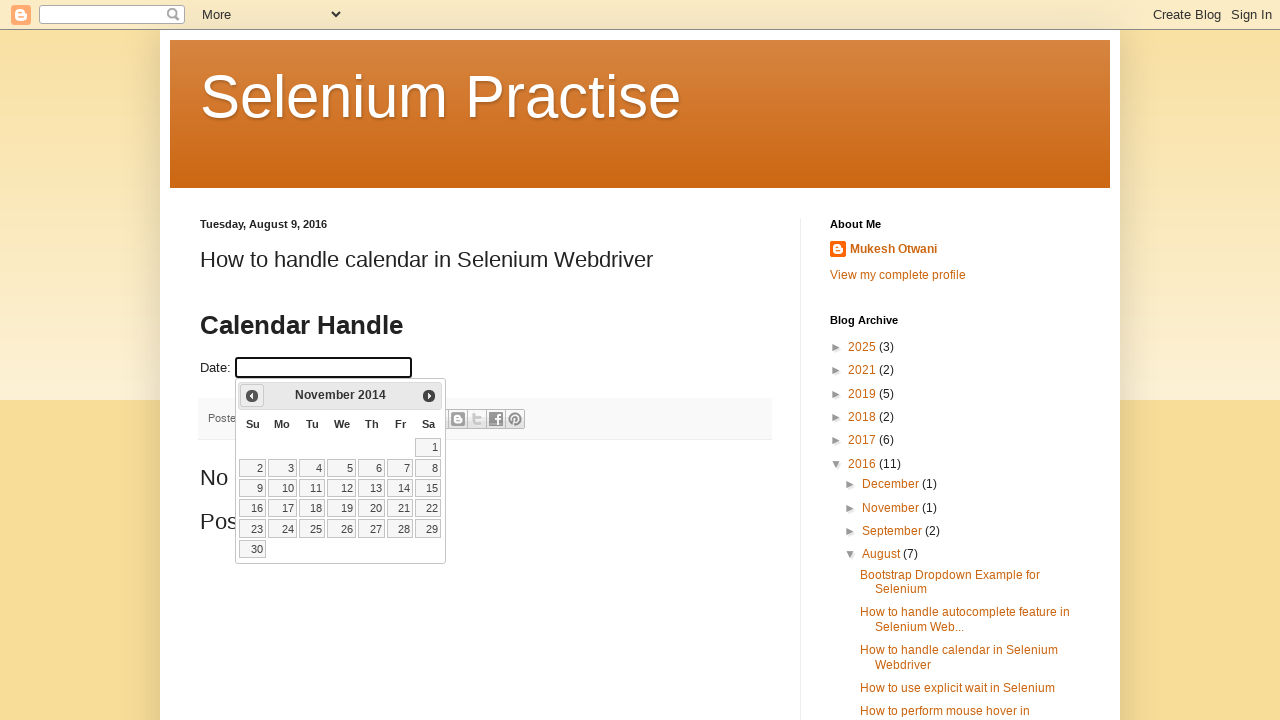

Updated current year: 2014
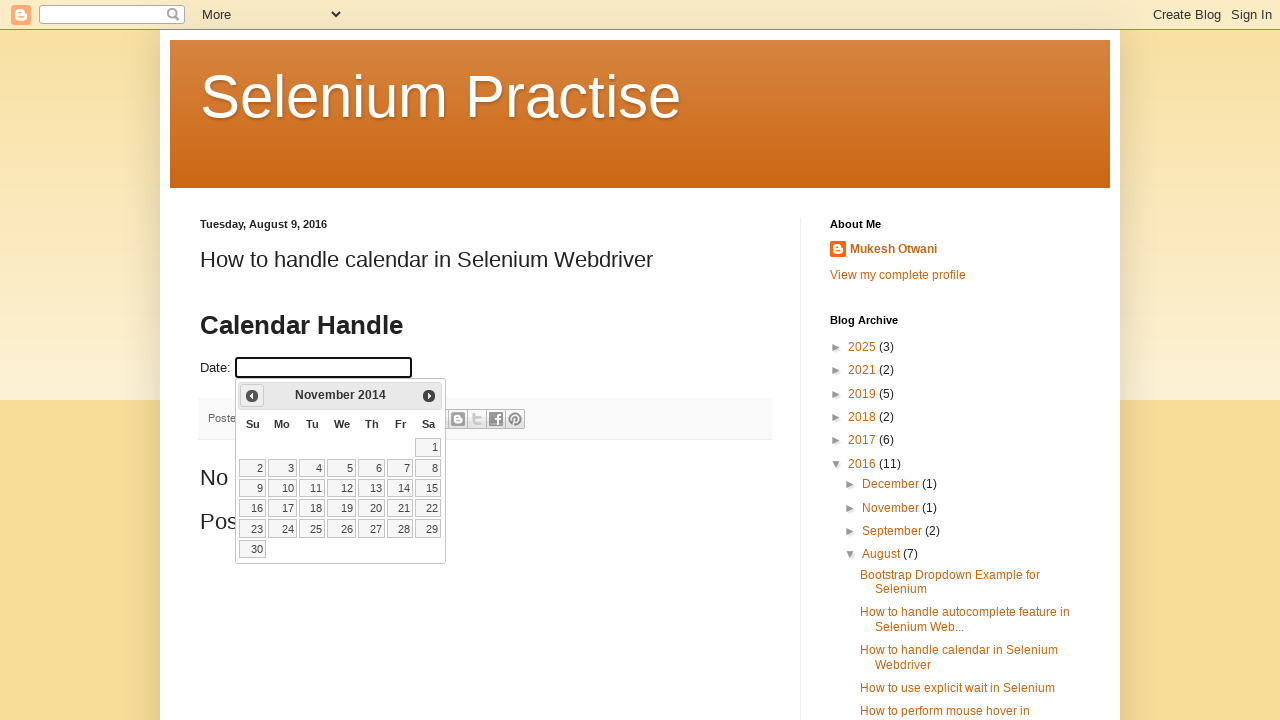

Clicked Previous button to navigate to earlier month at (252, 396) on xpath=//span[text()='Prev']
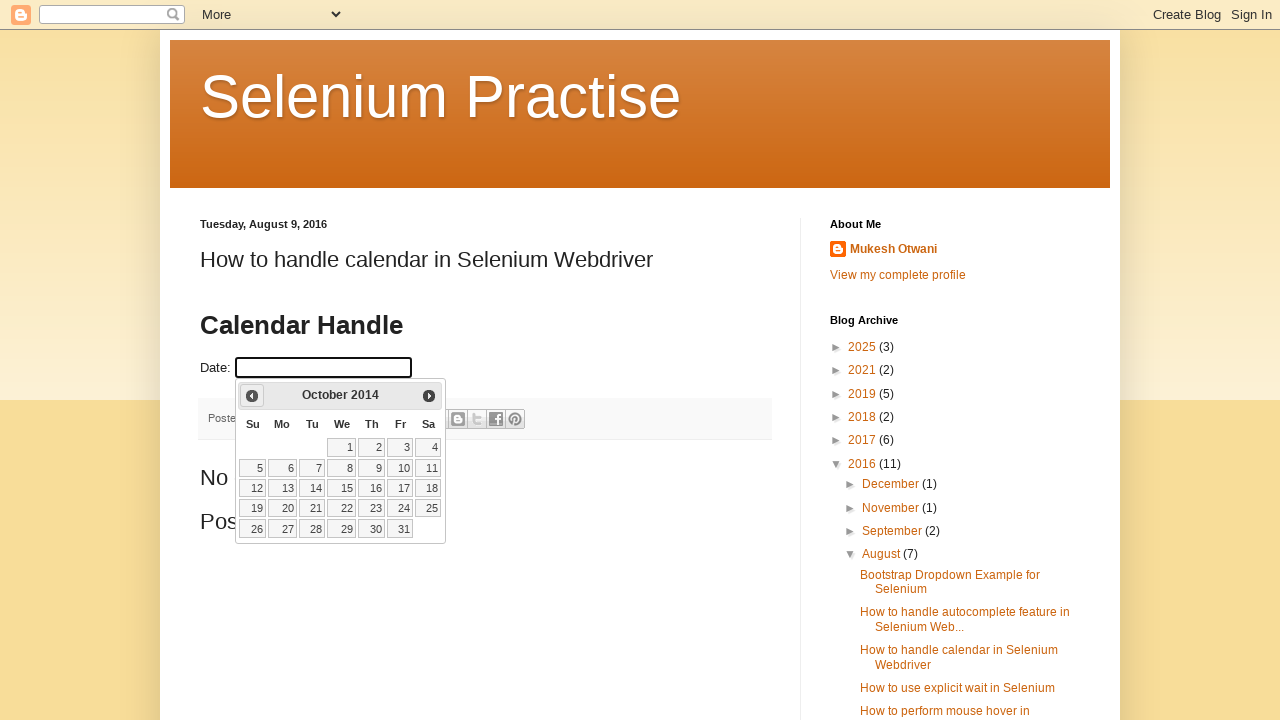

Updated current month: October
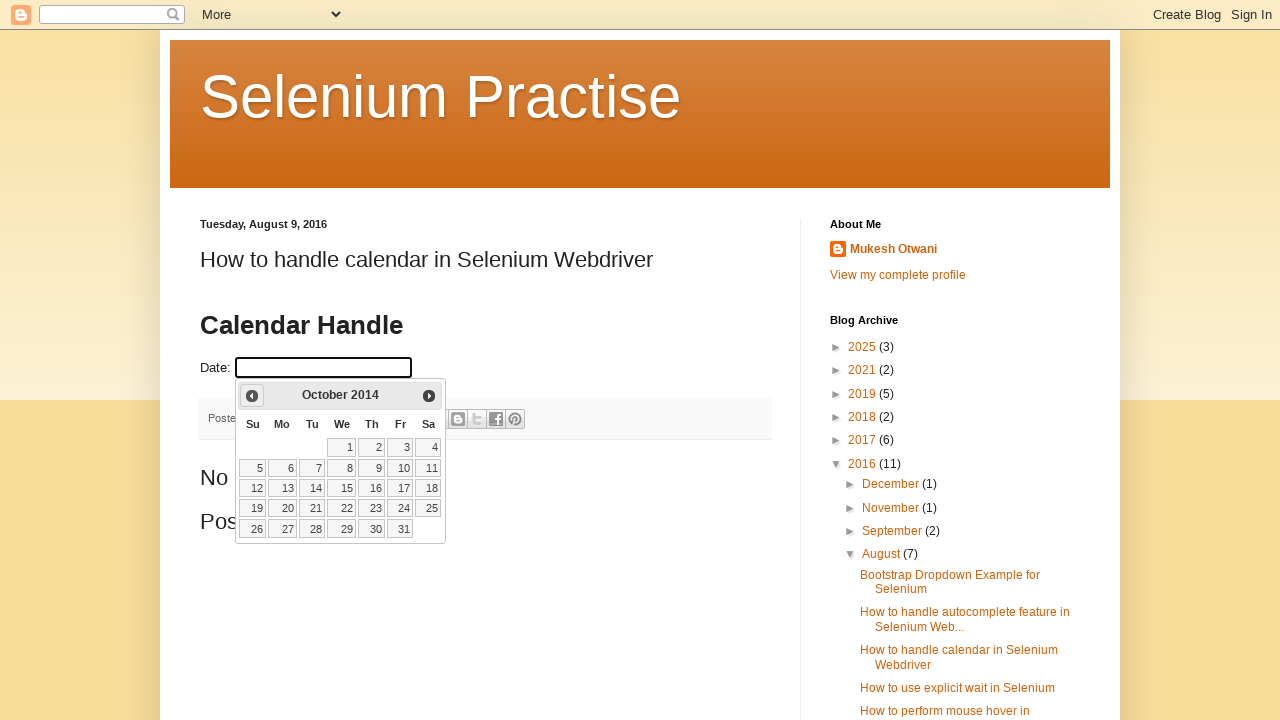

Updated current year: 2014
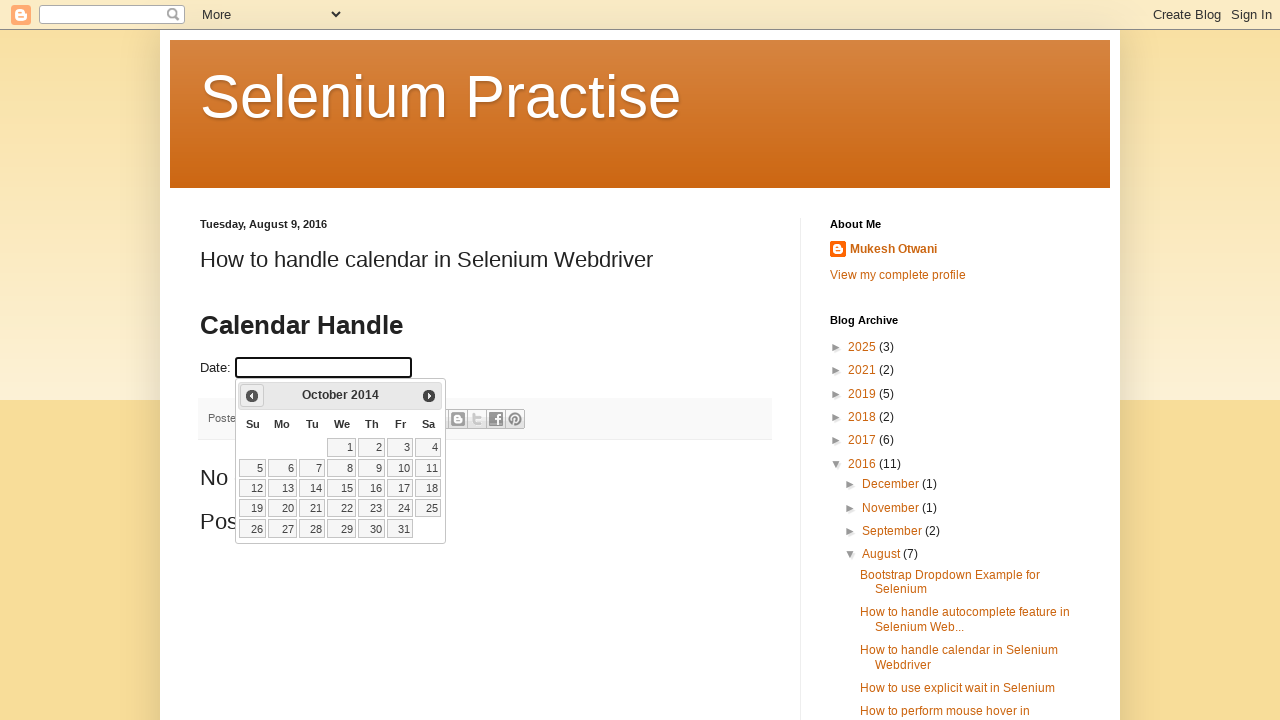

Clicked Previous button to navigate to earlier month at (252, 396) on xpath=//span[text()='Prev']
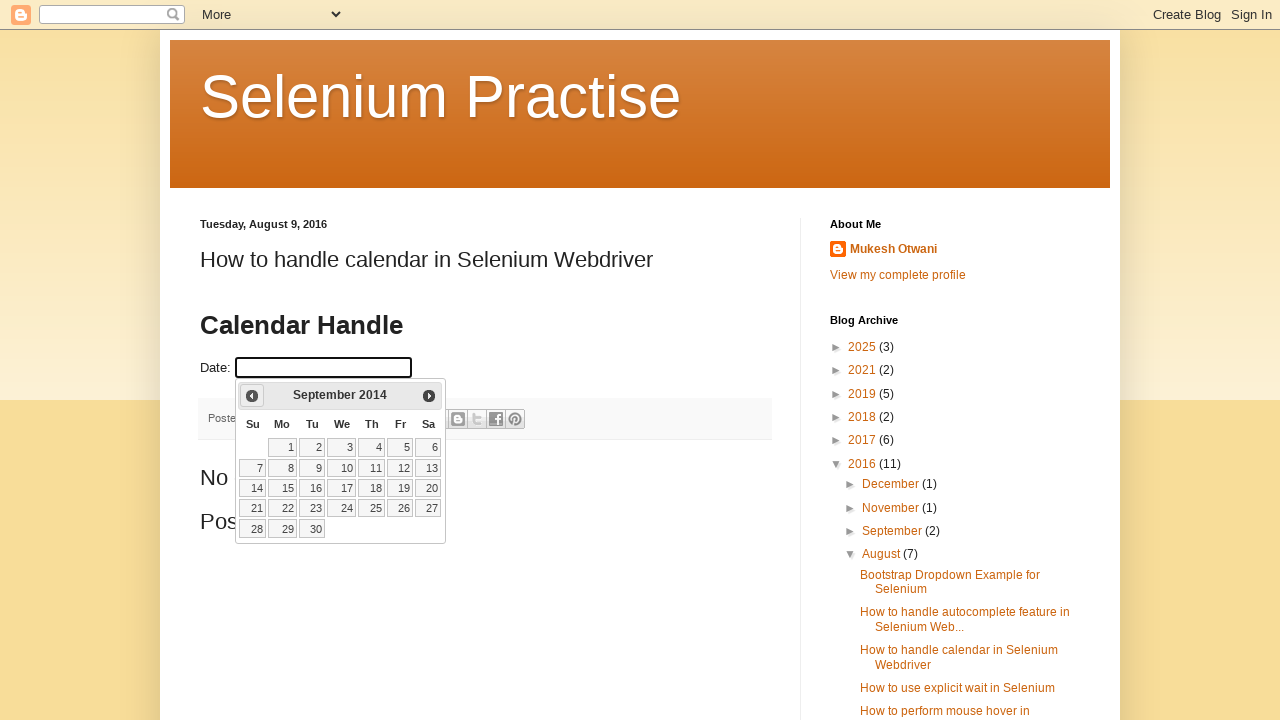

Updated current month: September
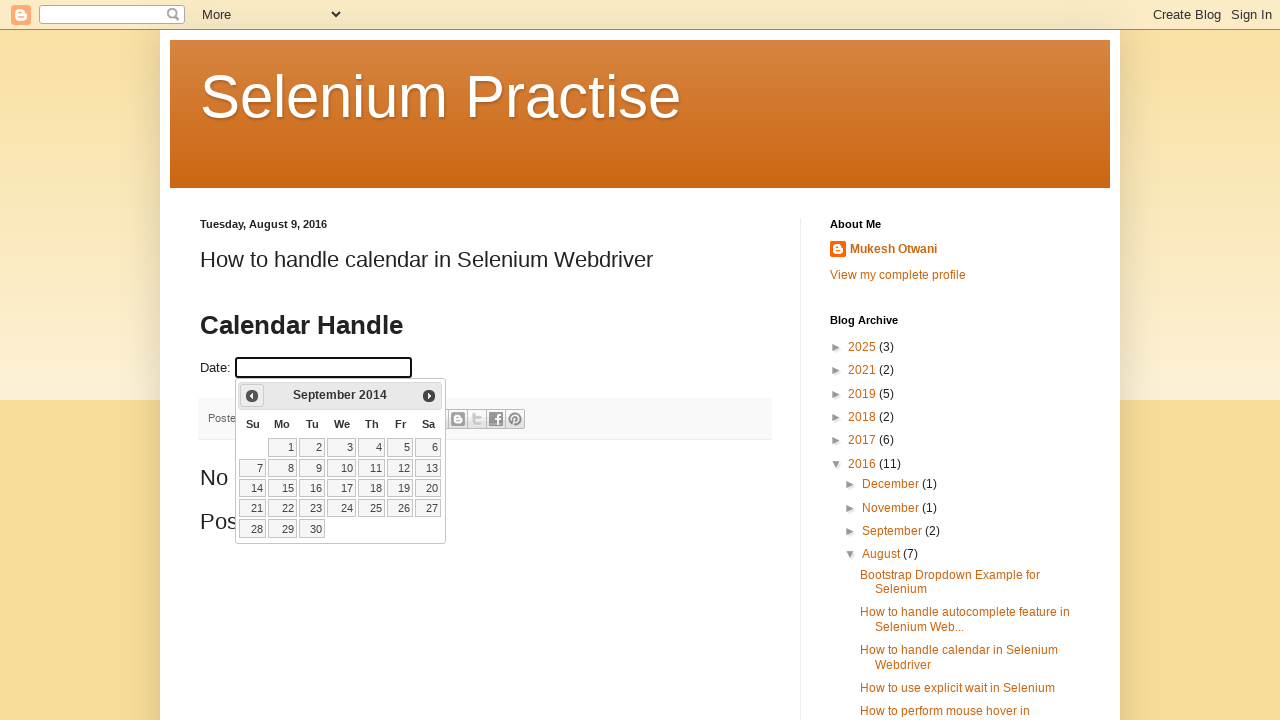

Updated current year: 2014
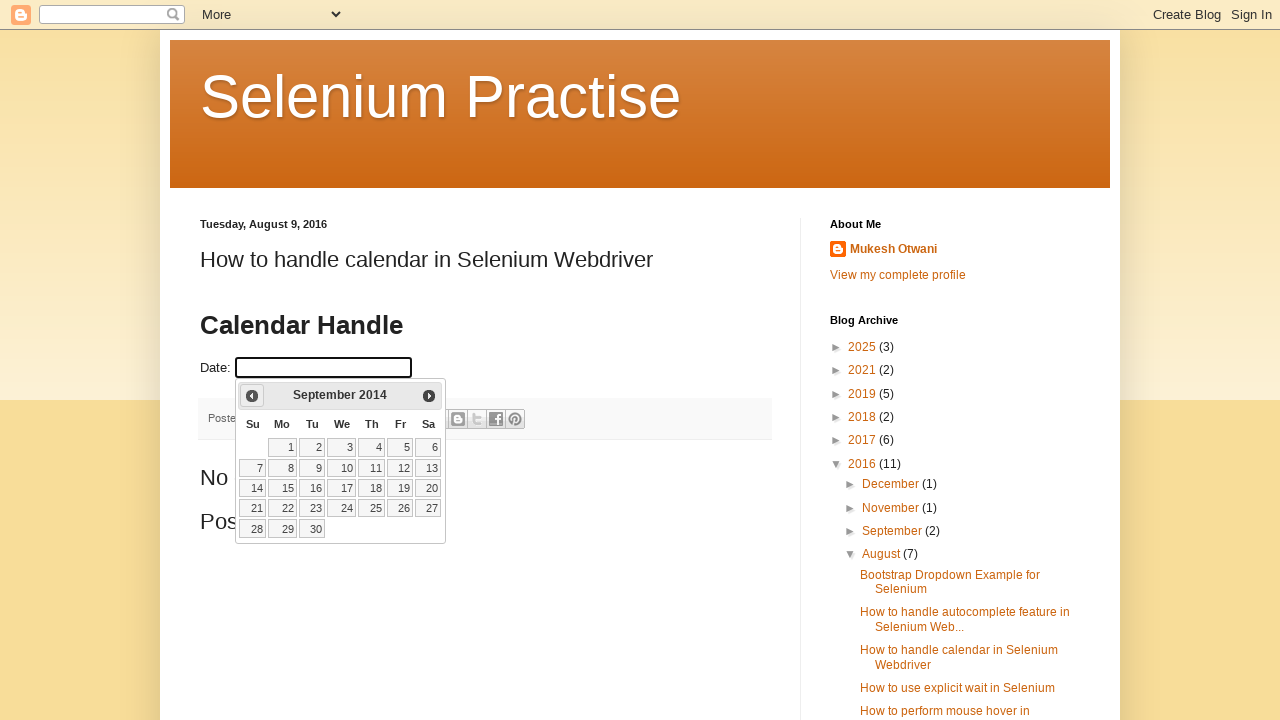

Clicked Previous button to navigate to earlier month at (252, 396) on xpath=//span[text()='Prev']
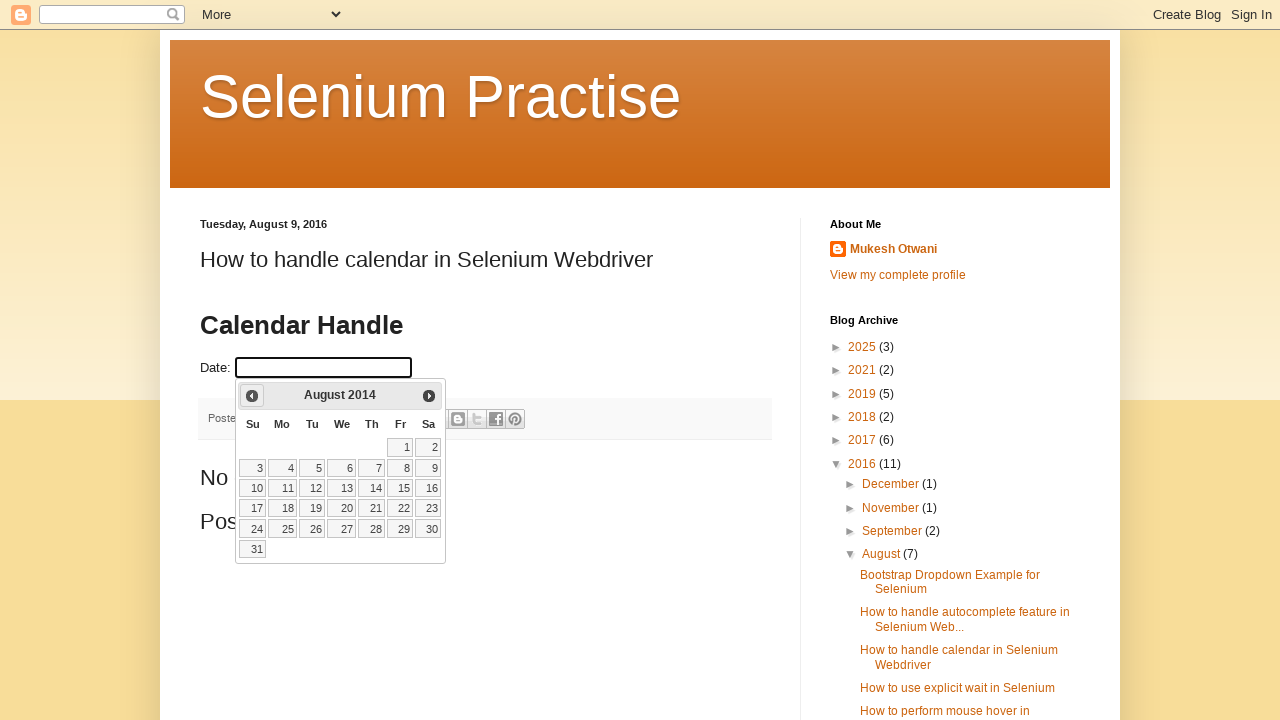

Updated current month: August
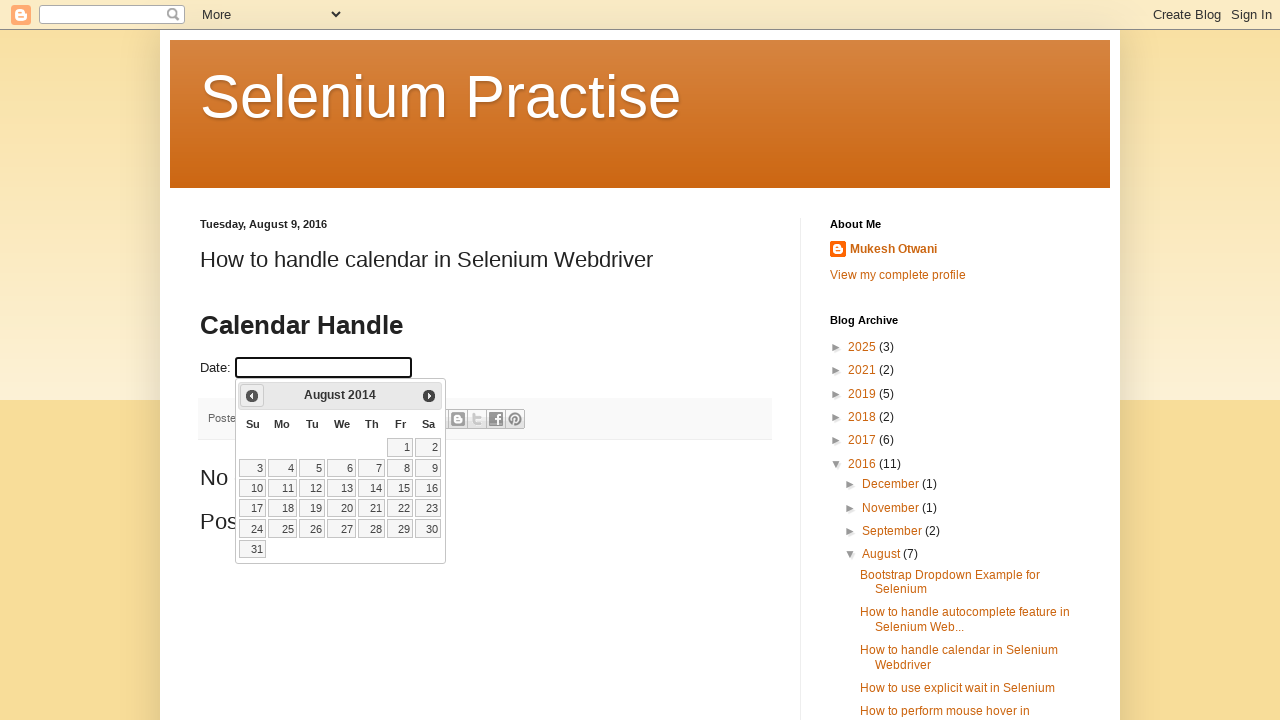

Updated current year: 2014
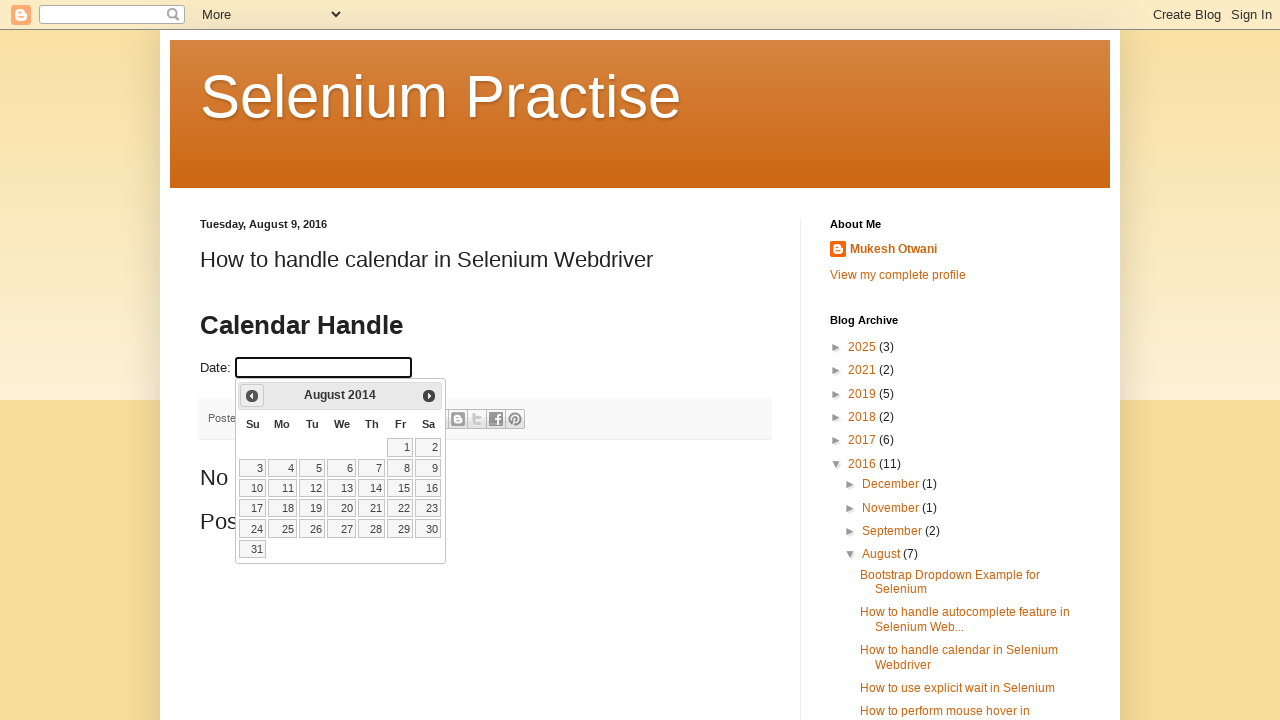

Clicked Previous button to navigate to earlier month at (252, 396) on xpath=//span[text()='Prev']
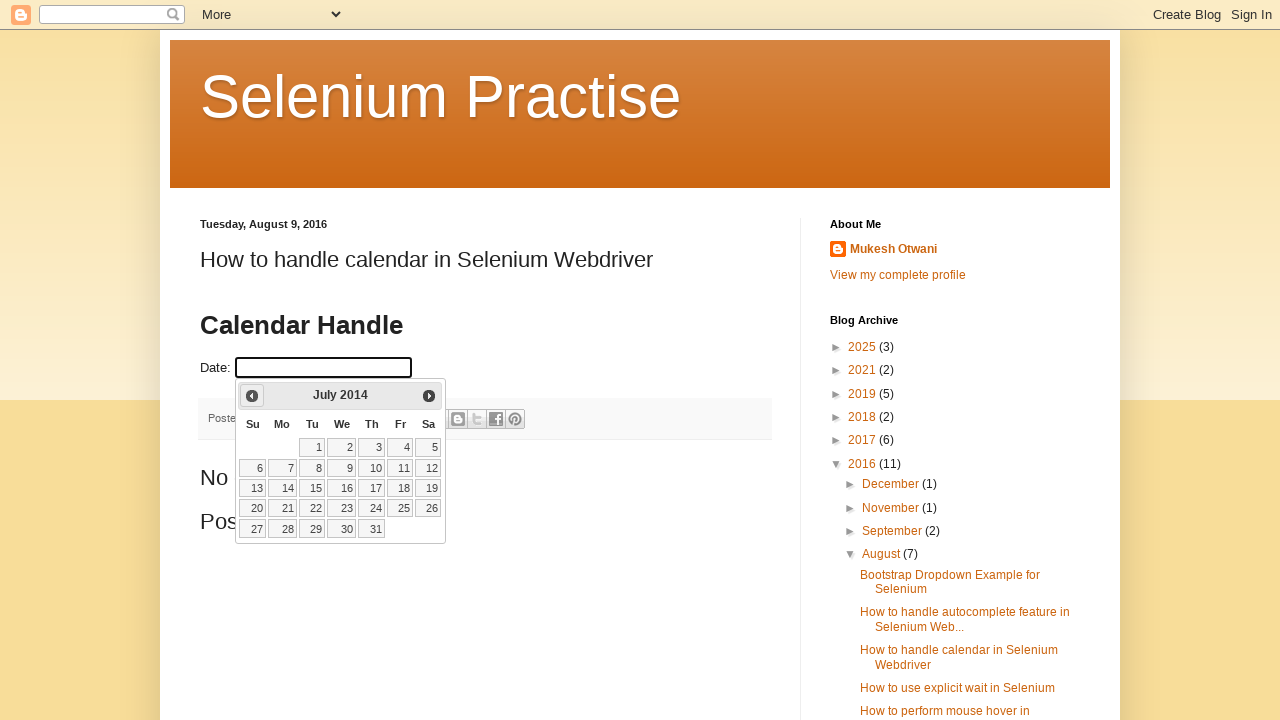

Updated current month: July
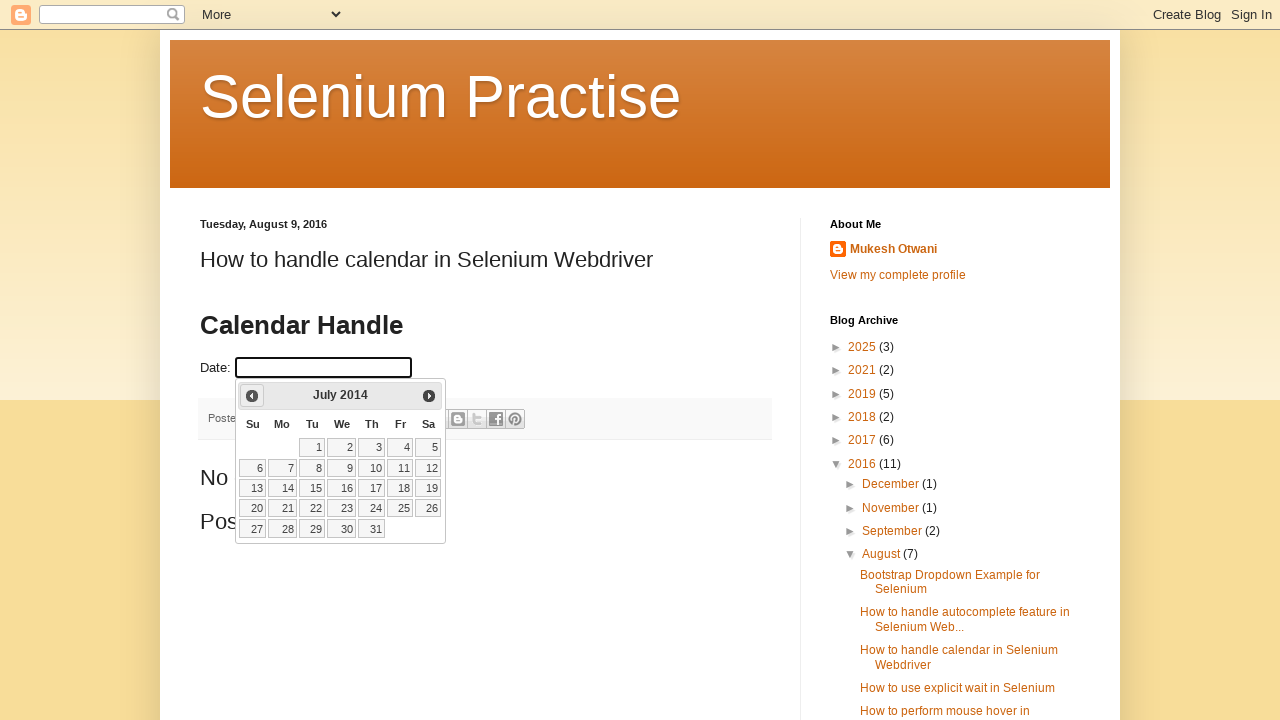

Updated current year: 2014
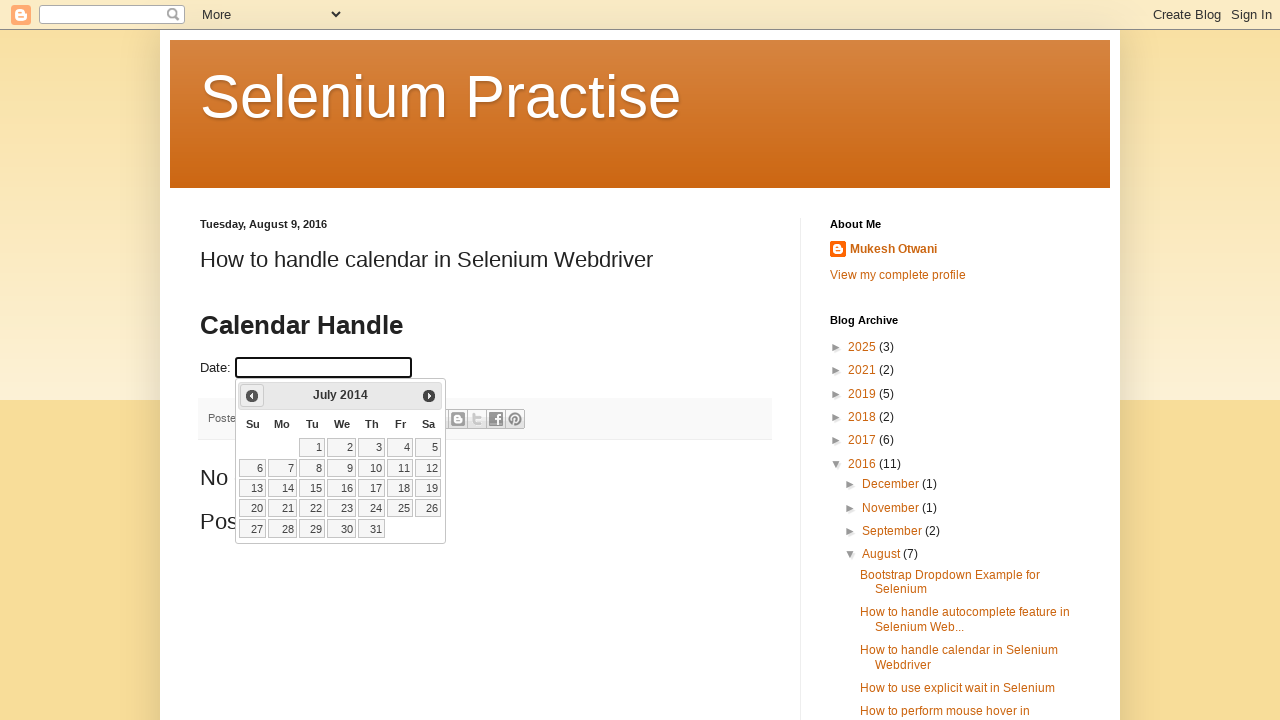

Clicked Previous button to navigate to earlier month at (252, 396) on xpath=//span[text()='Prev']
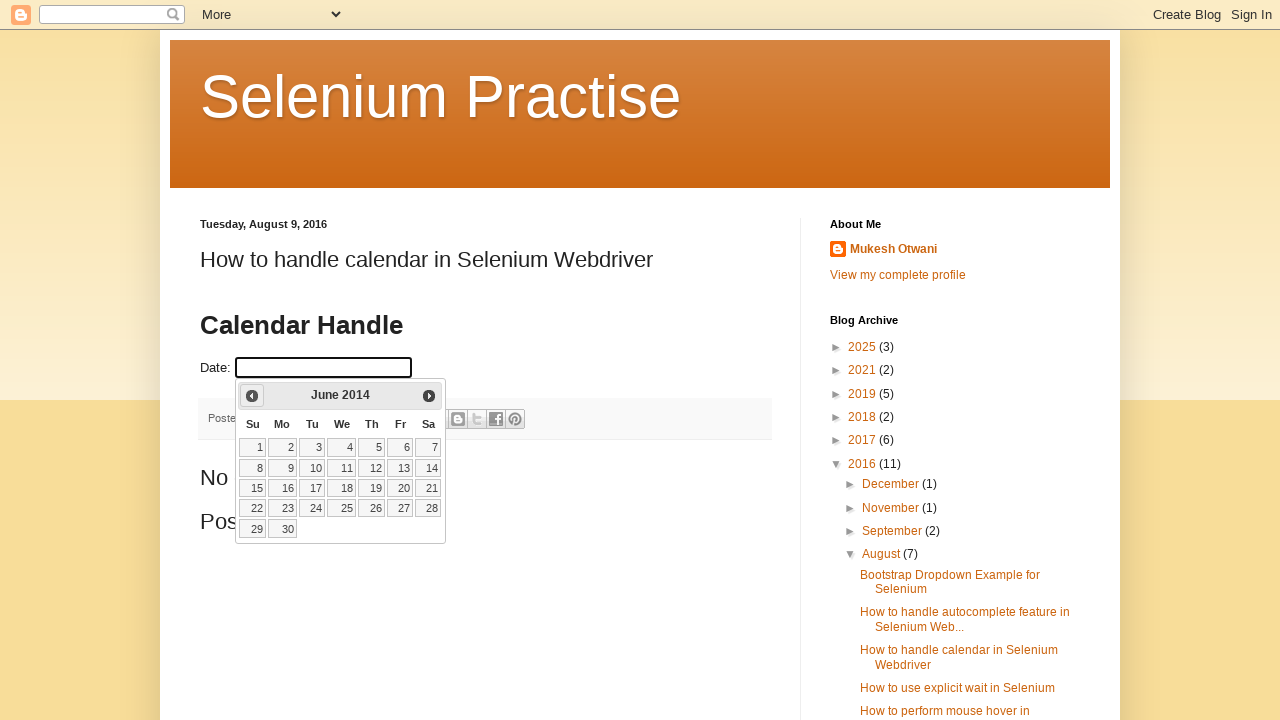

Updated current month: June
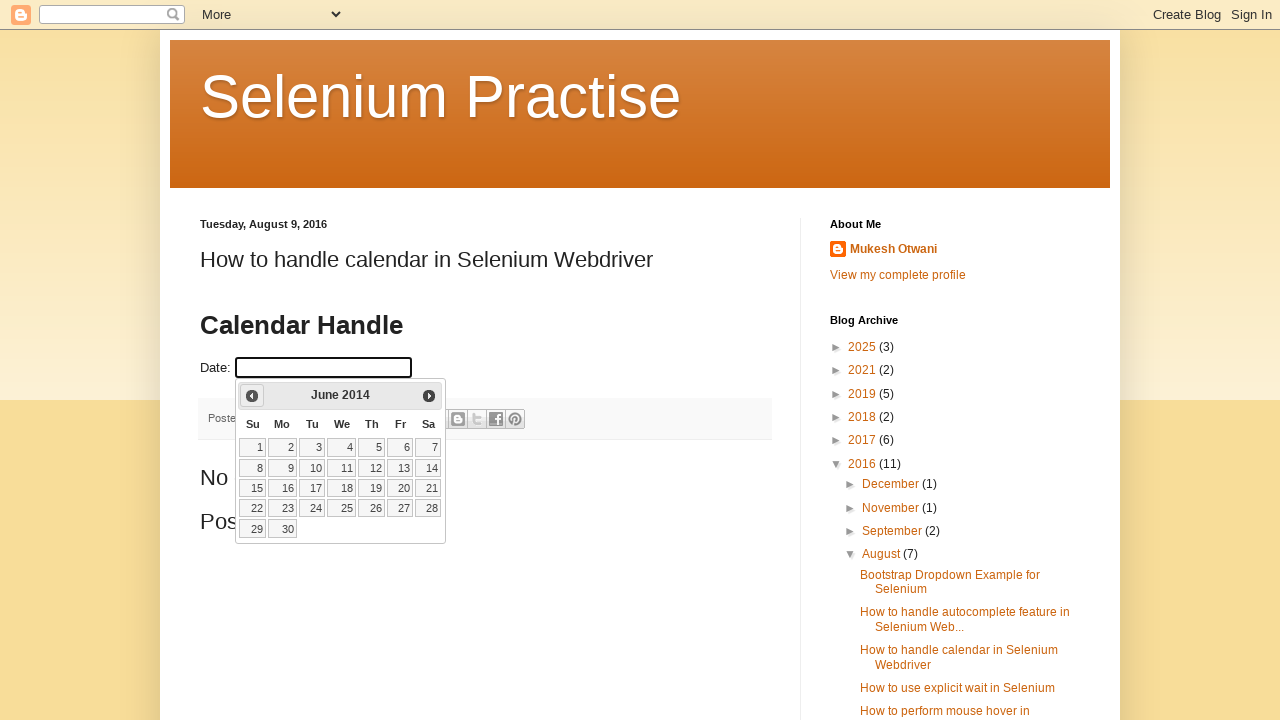

Updated current year: 2014
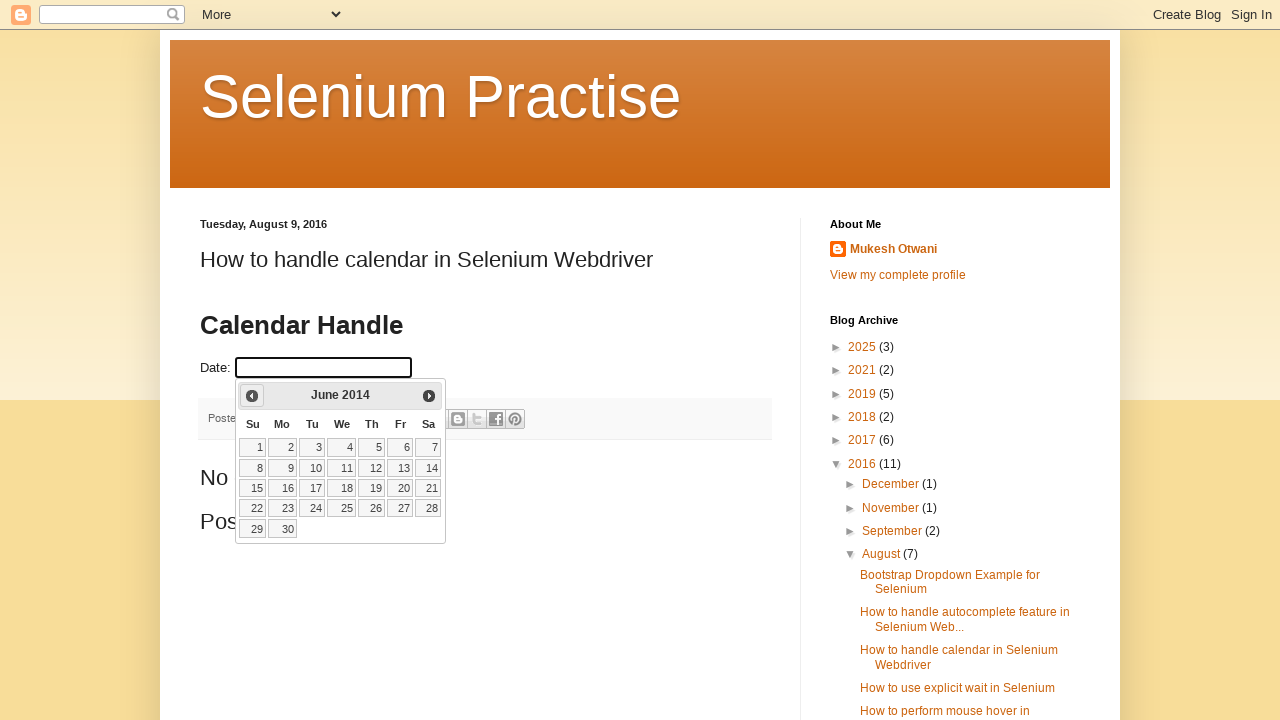

Clicked Previous button to navigate to earlier month at (252, 396) on xpath=//span[text()='Prev']
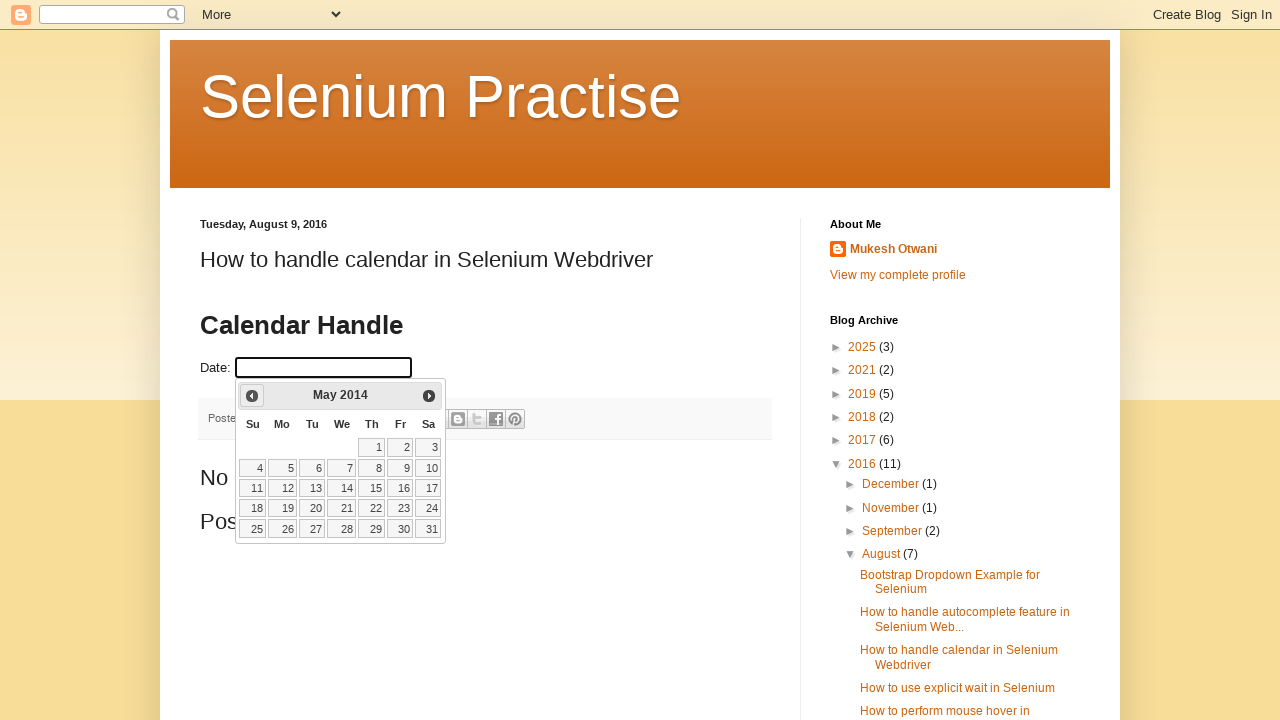

Updated current month: May
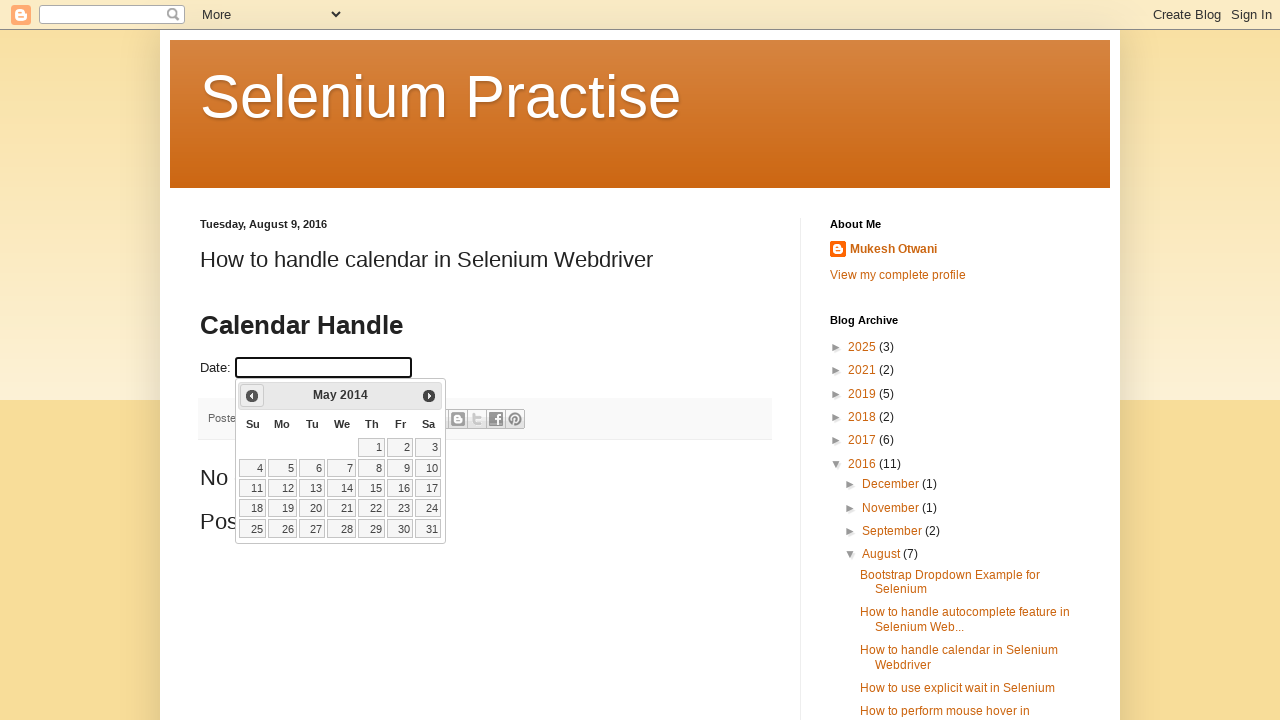

Updated current year: 2014
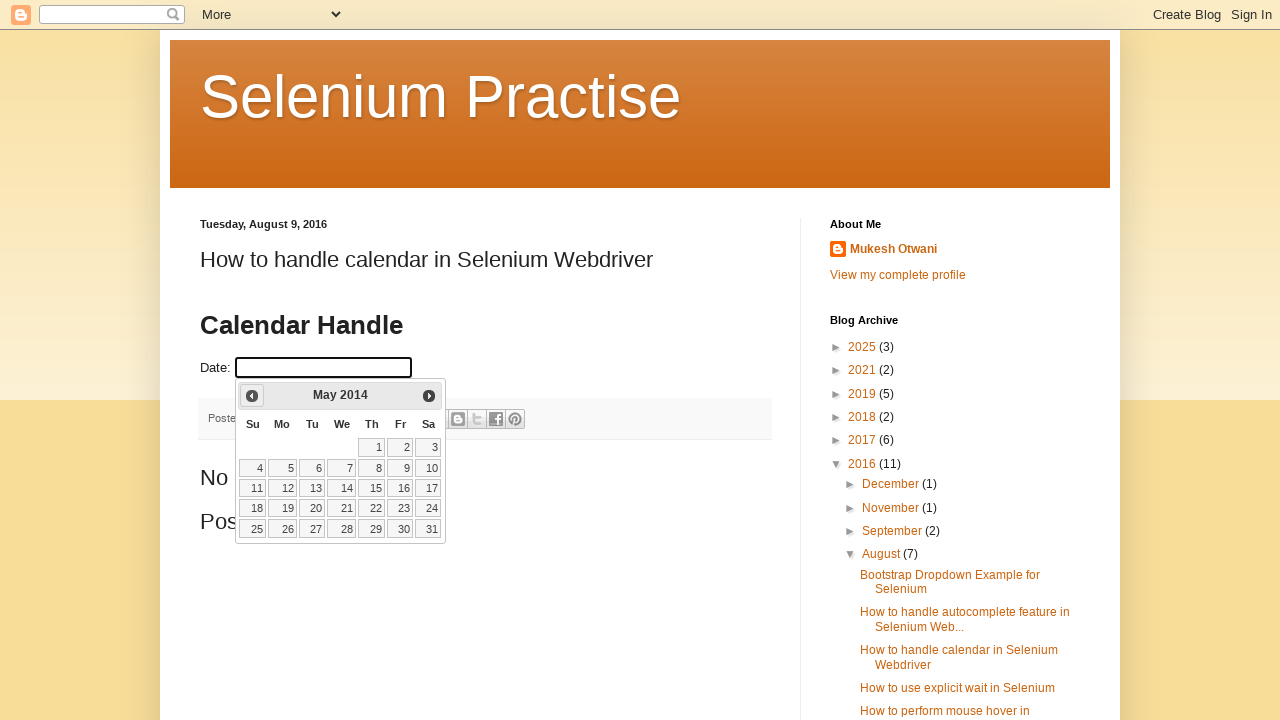

Clicked Previous button to navigate to earlier month at (252, 396) on xpath=//span[text()='Prev']
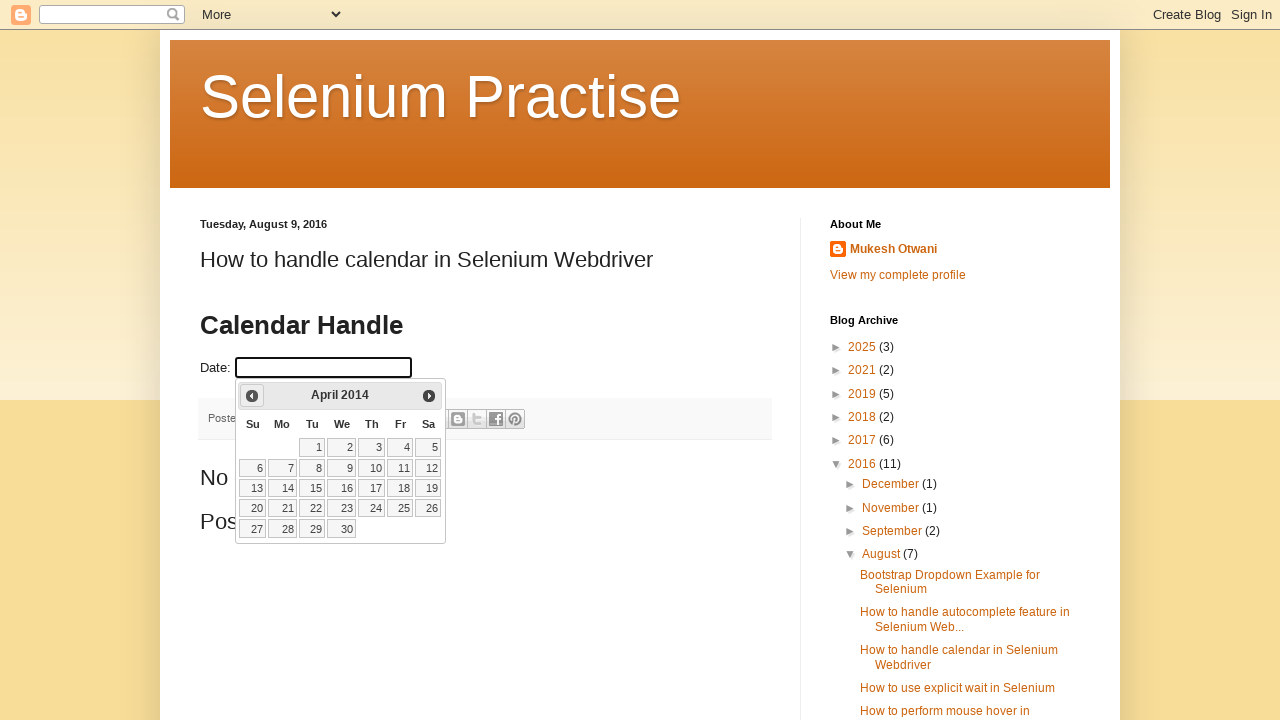

Updated current month: April
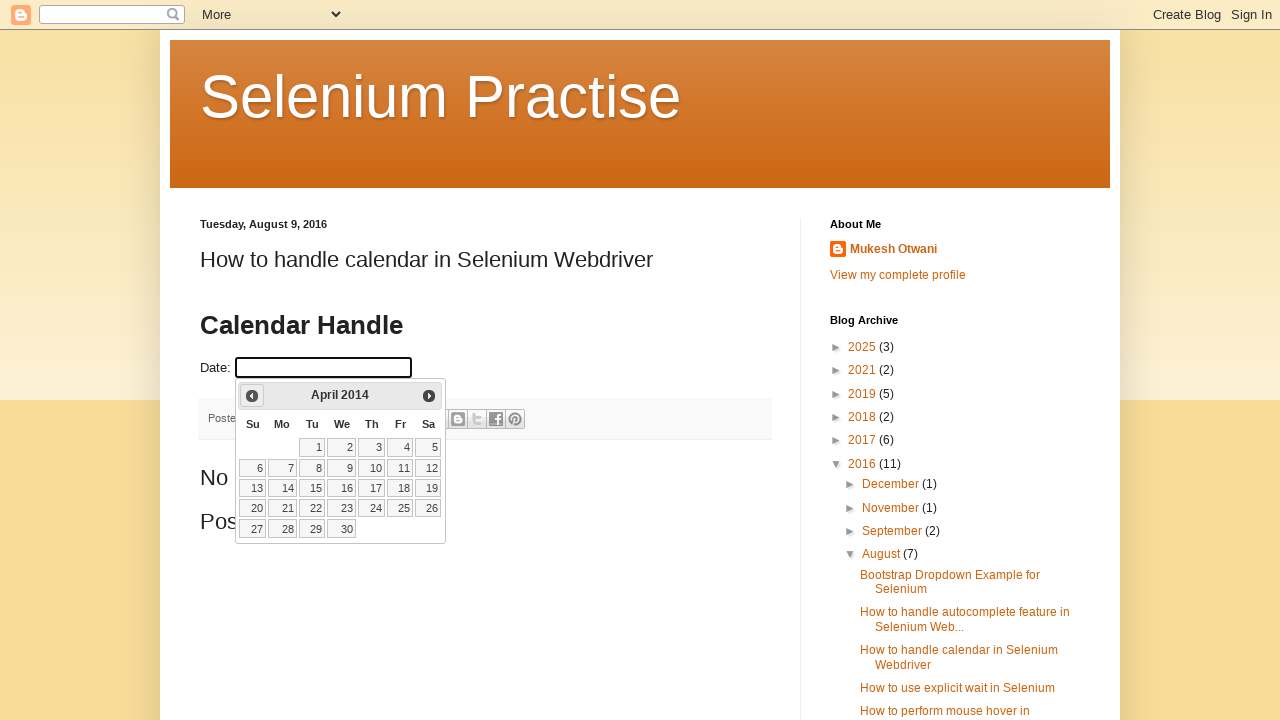

Updated current year: 2014
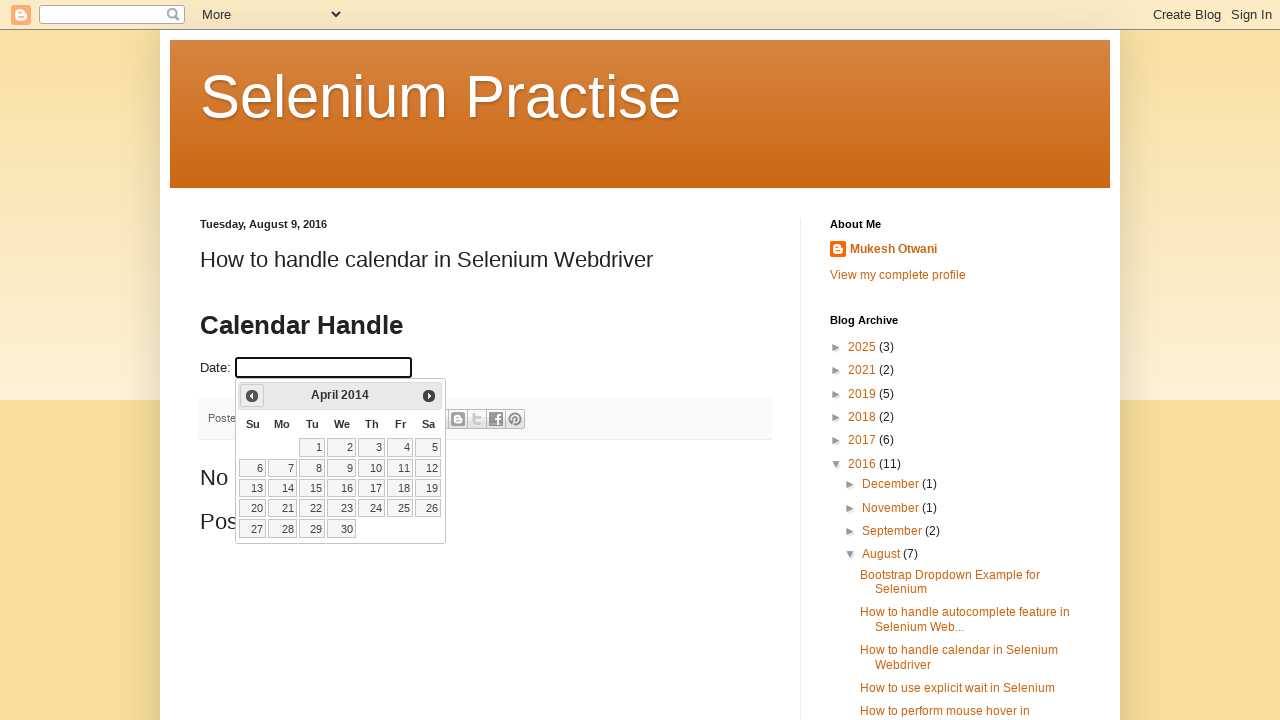

Clicked Previous button to navigate to earlier month at (252, 396) on xpath=//span[text()='Prev']
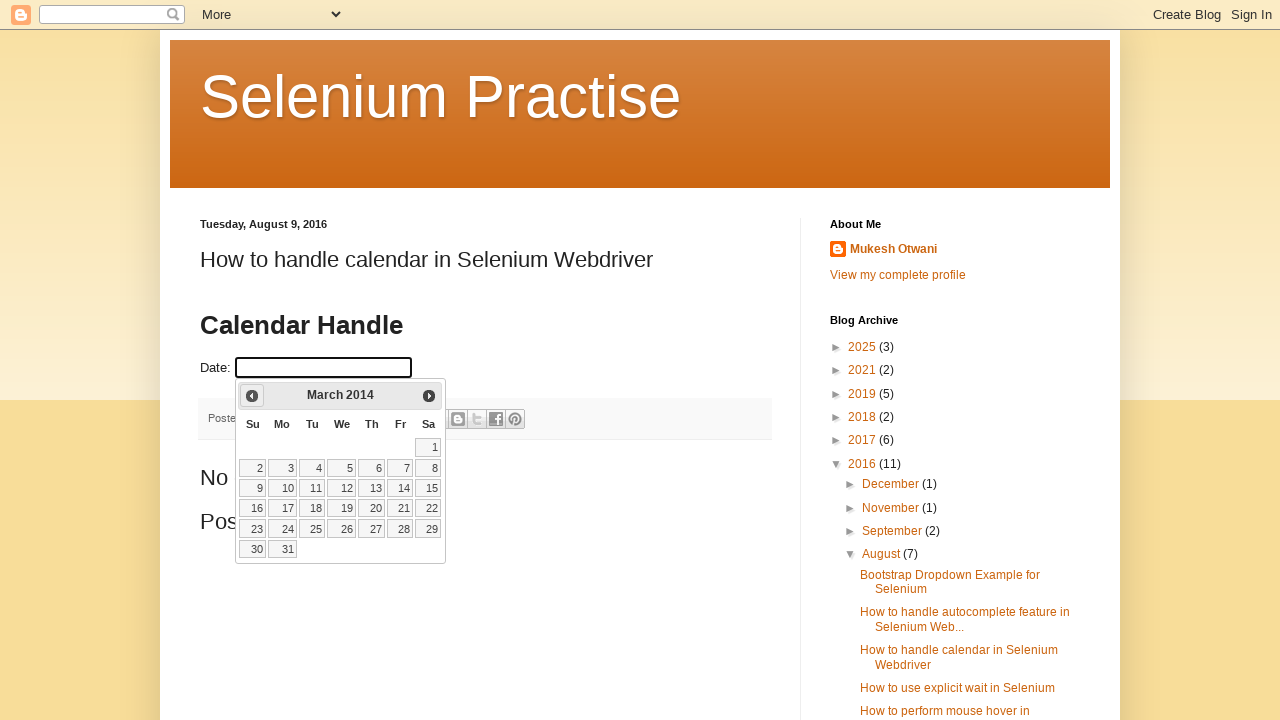

Updated current month: March
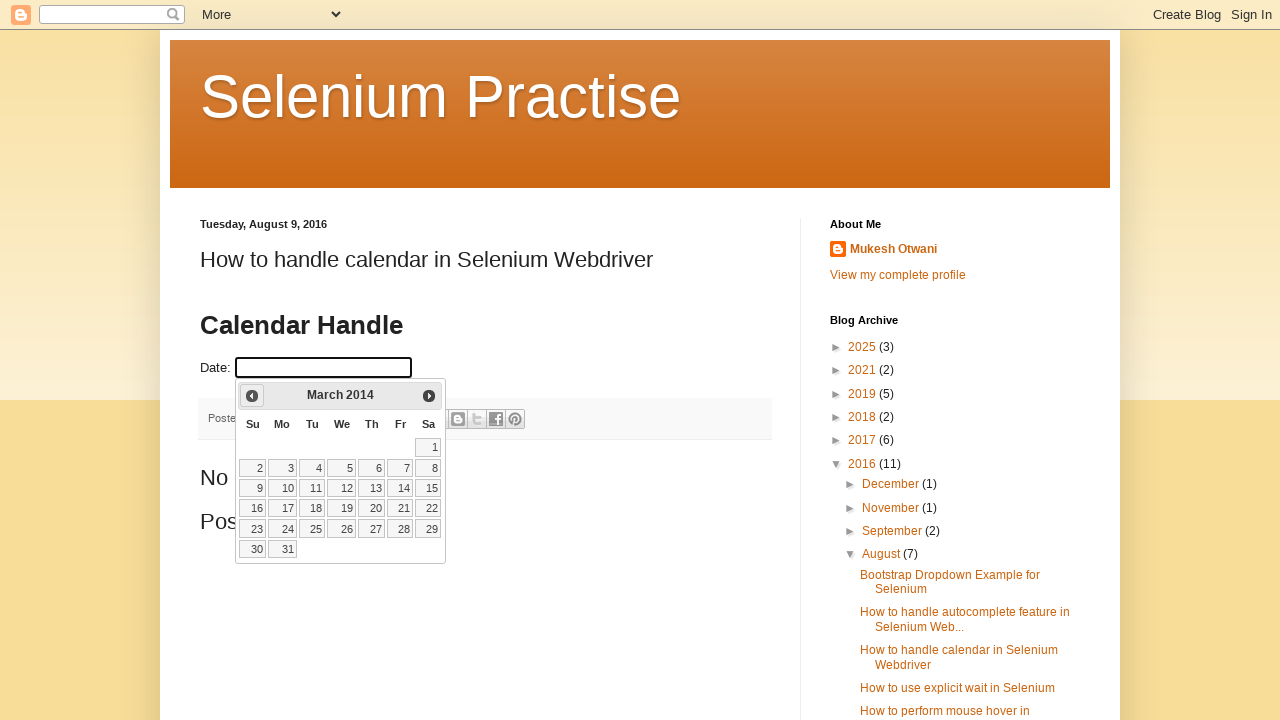

Updated current year: 2014
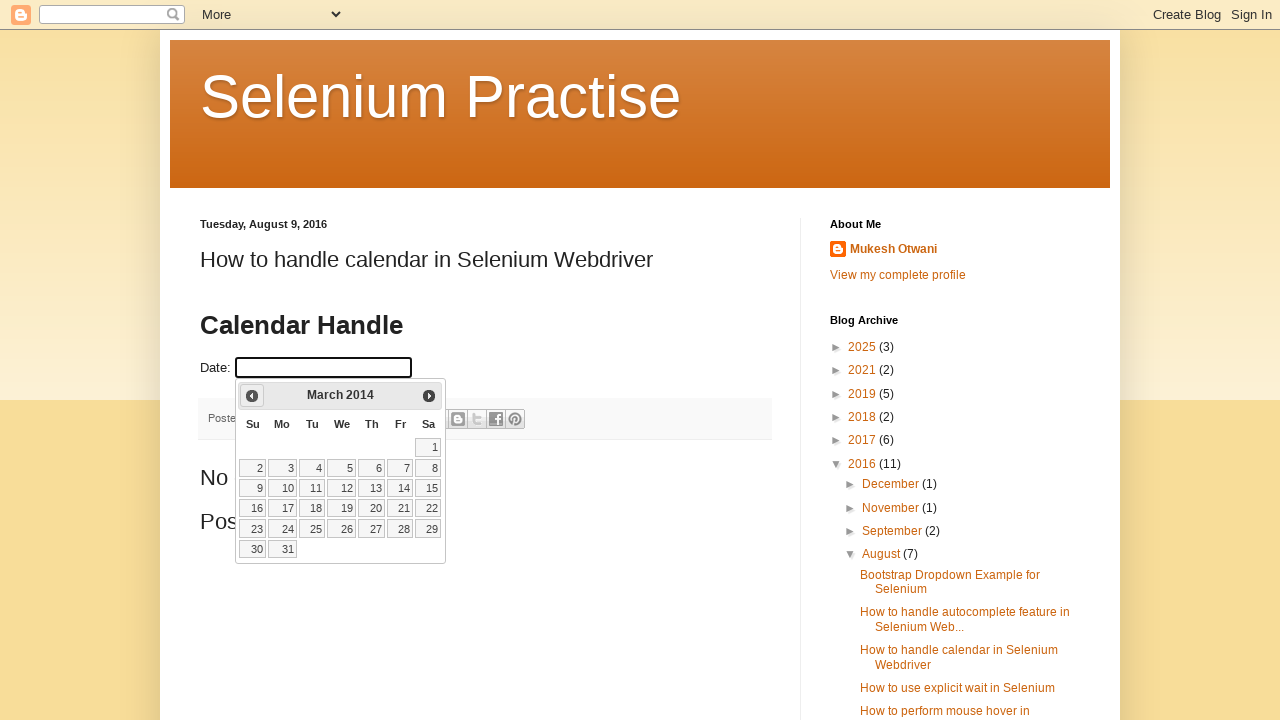

Clicked Previous button to navigate to earlier month at (252, 396) on xpath=//span[text()='Prev']
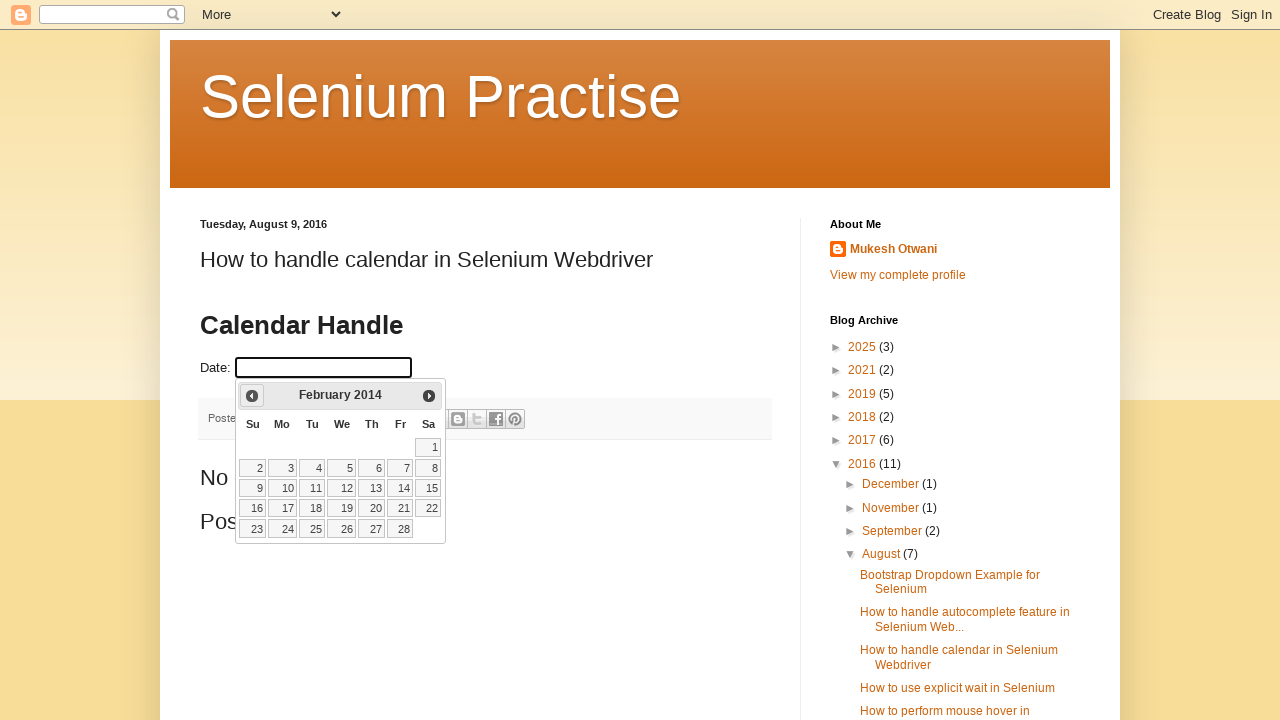

Updated current month: February
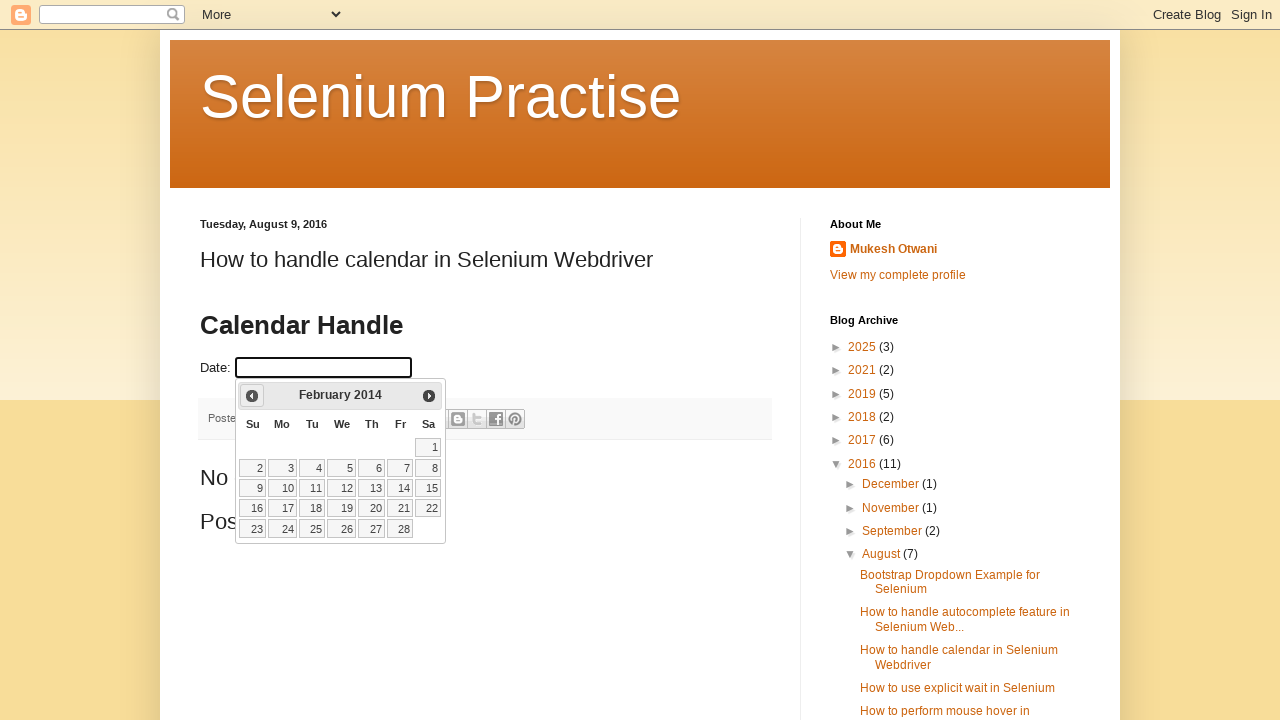

Updated current year: 2014
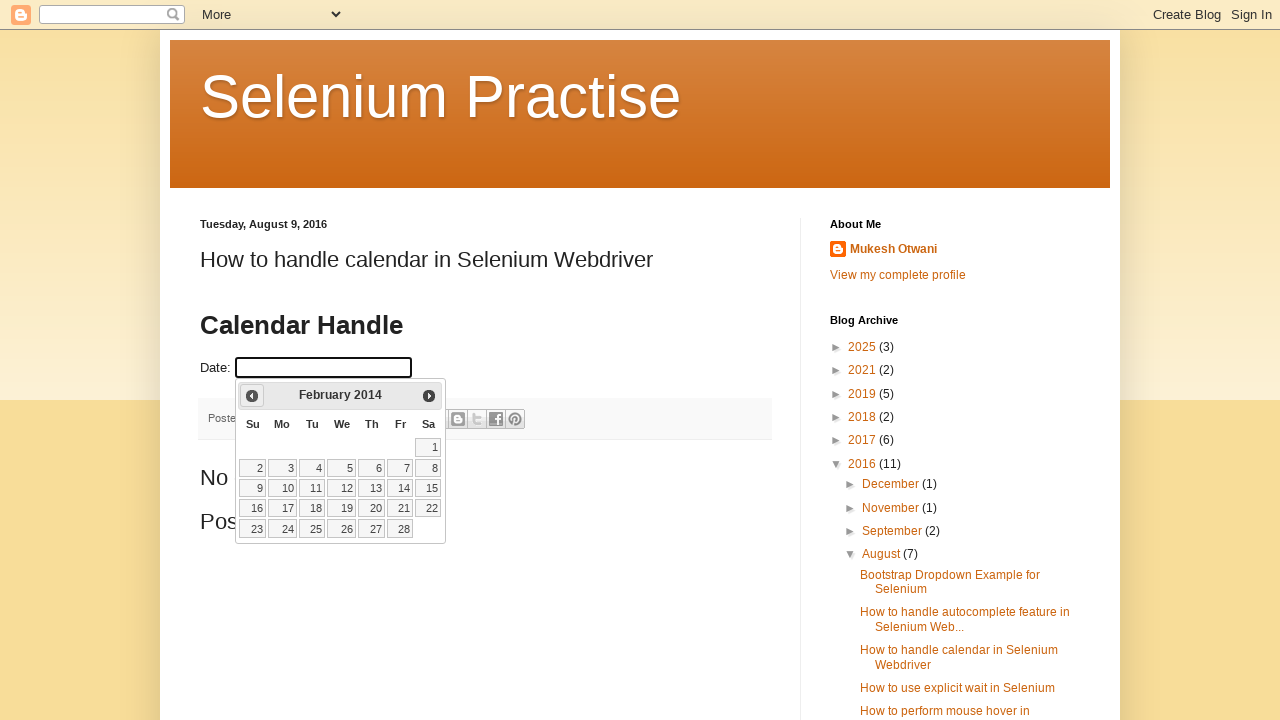

Clicked Previous button to navigate to earlier month at (252, 396) on xpath=//span[text()='Prev']
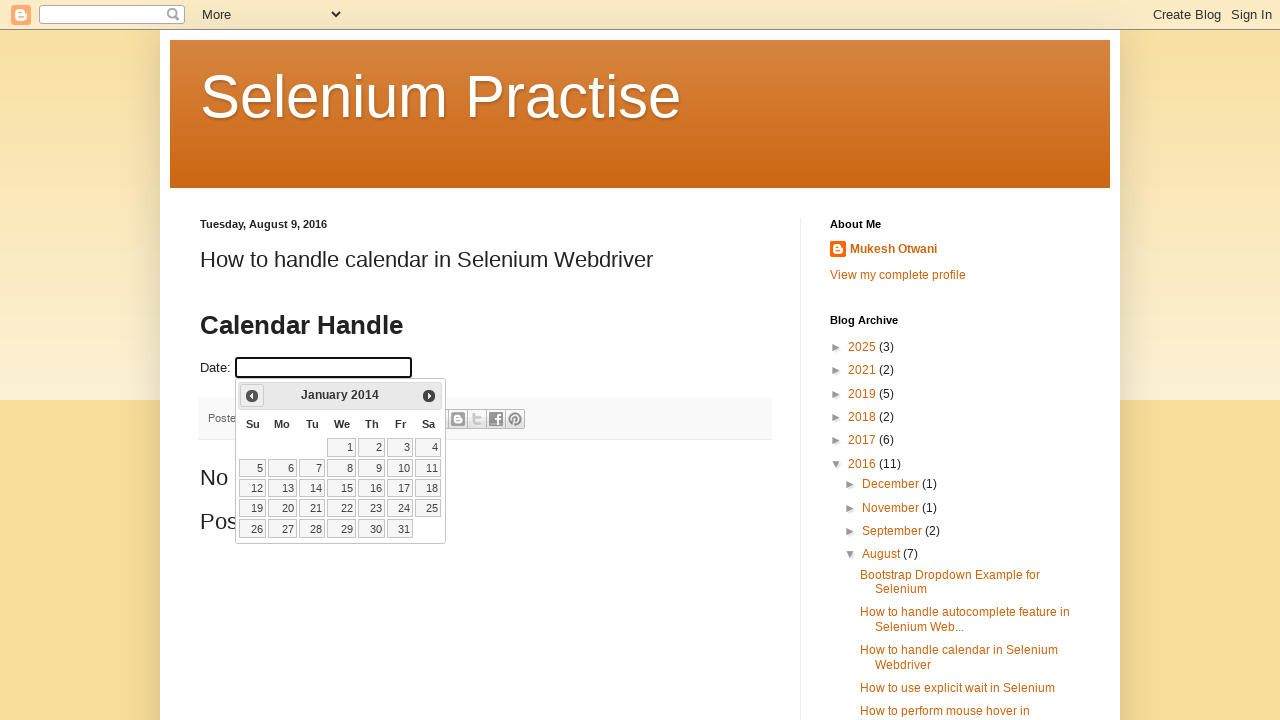

Updated current month: January
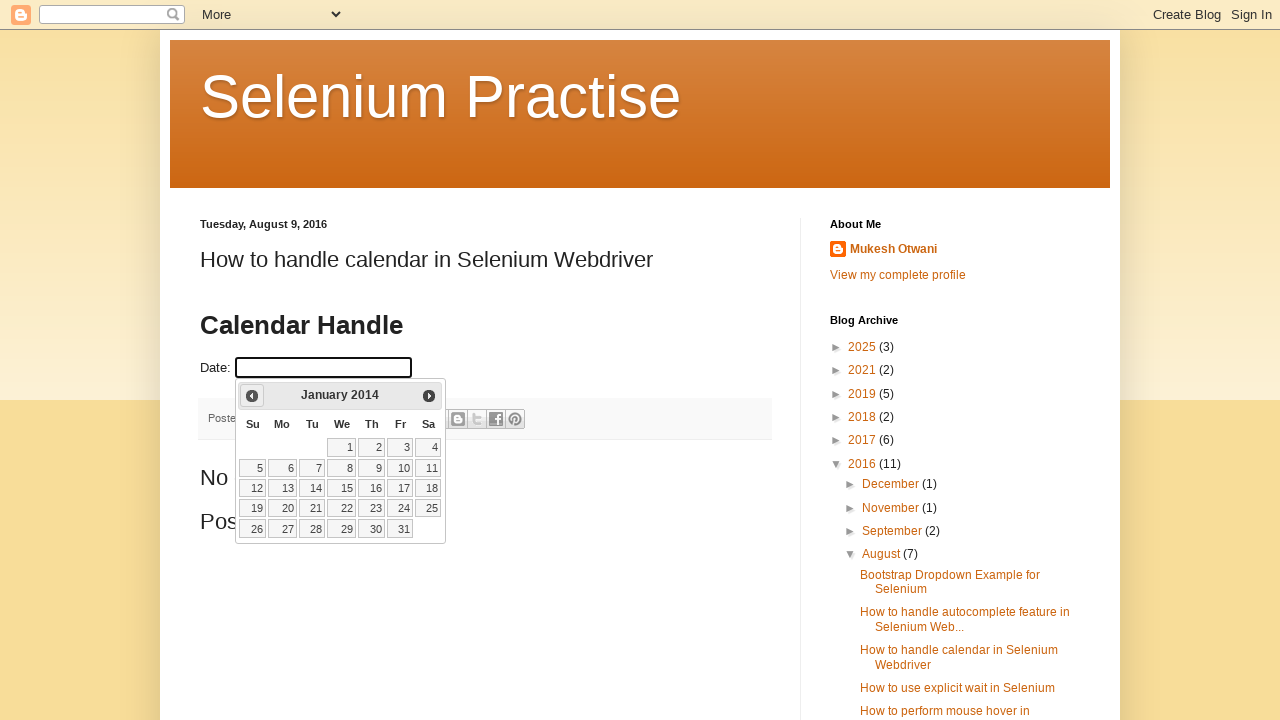

Updated current year: 2014
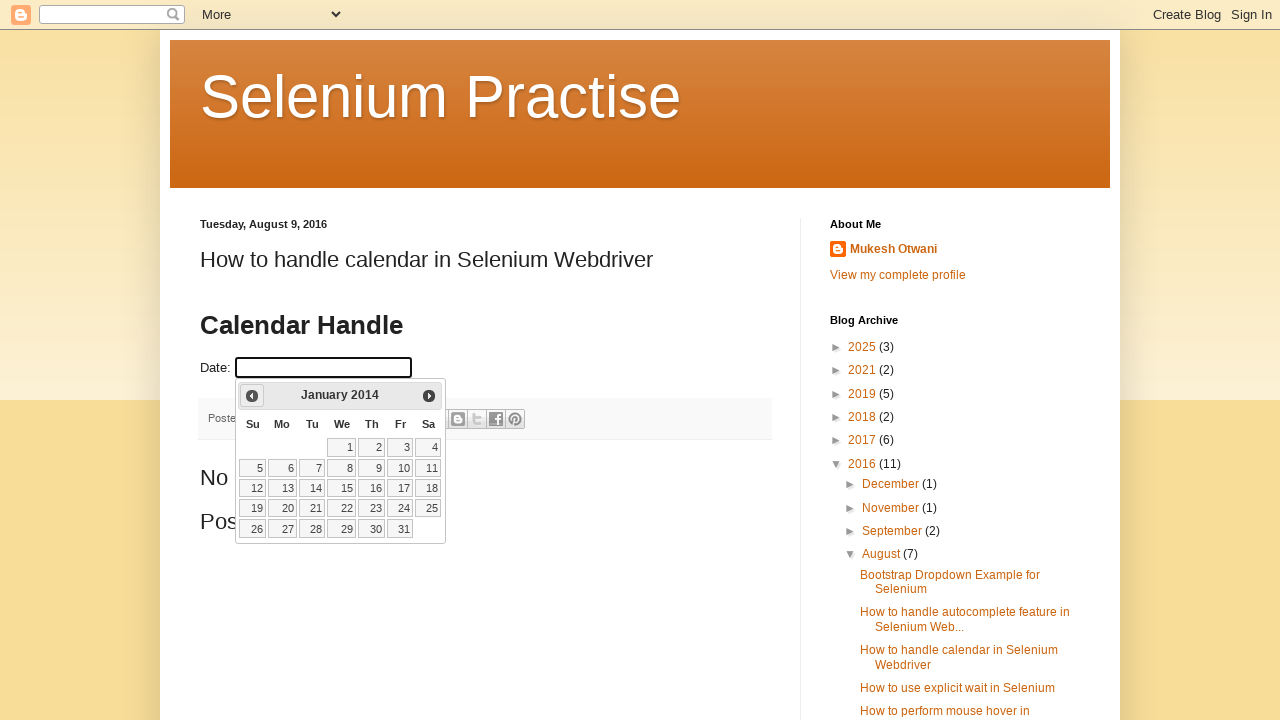

Clicked Previous button to navigate to earlier month at (252, 396) on xpath=//span[text()='Prev']
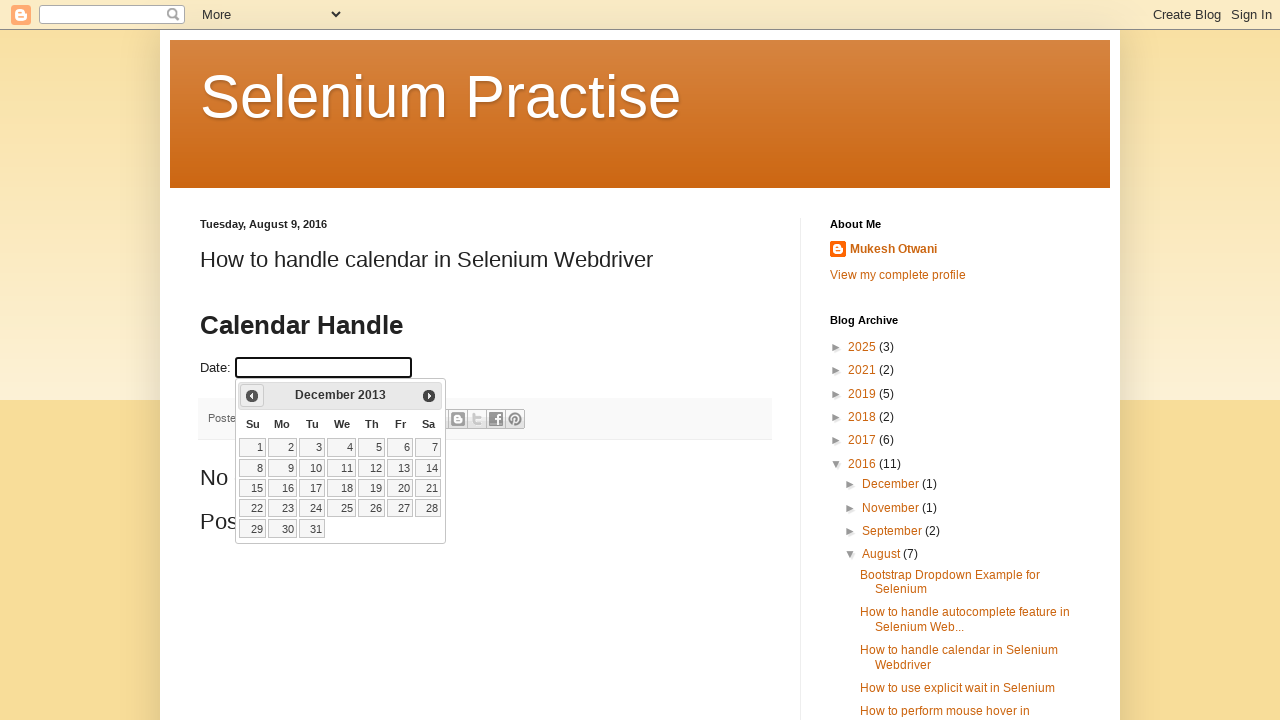

Updated current month: December
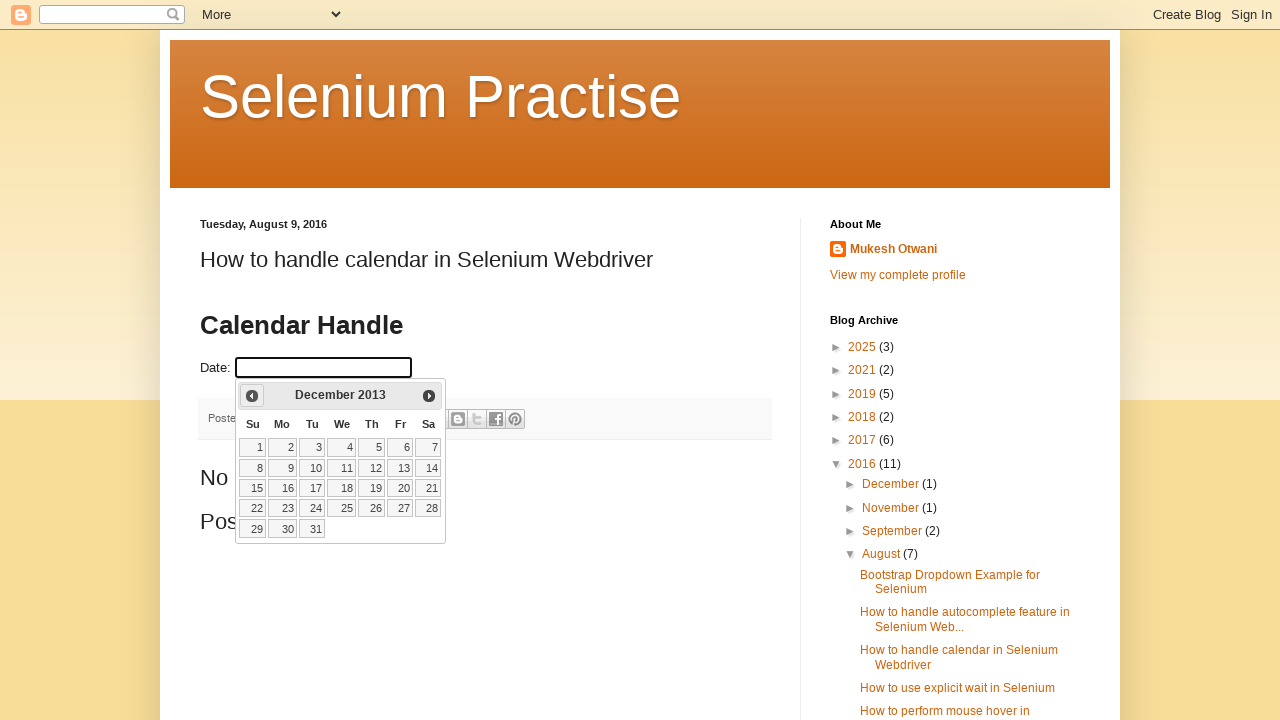

Updated current year: 2013
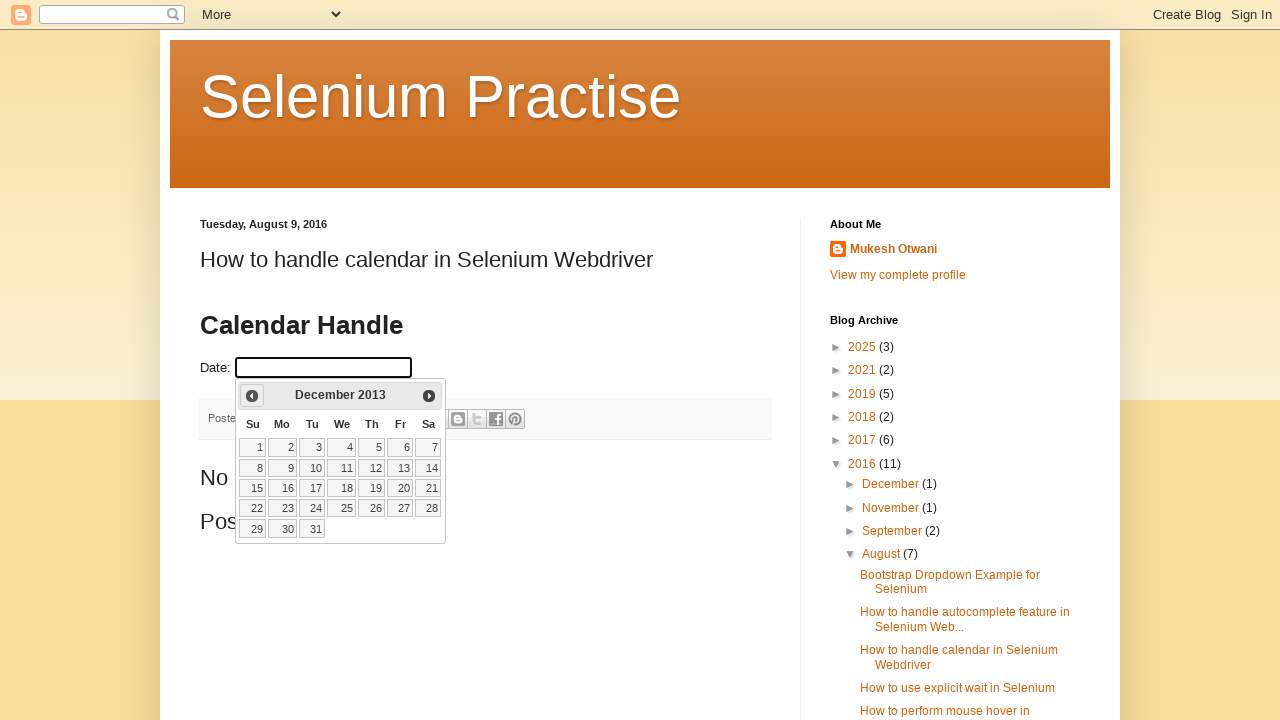

Clicked Previous button to navigate to earlier month at (252, 396) on xpath=//span[text()='Prev']
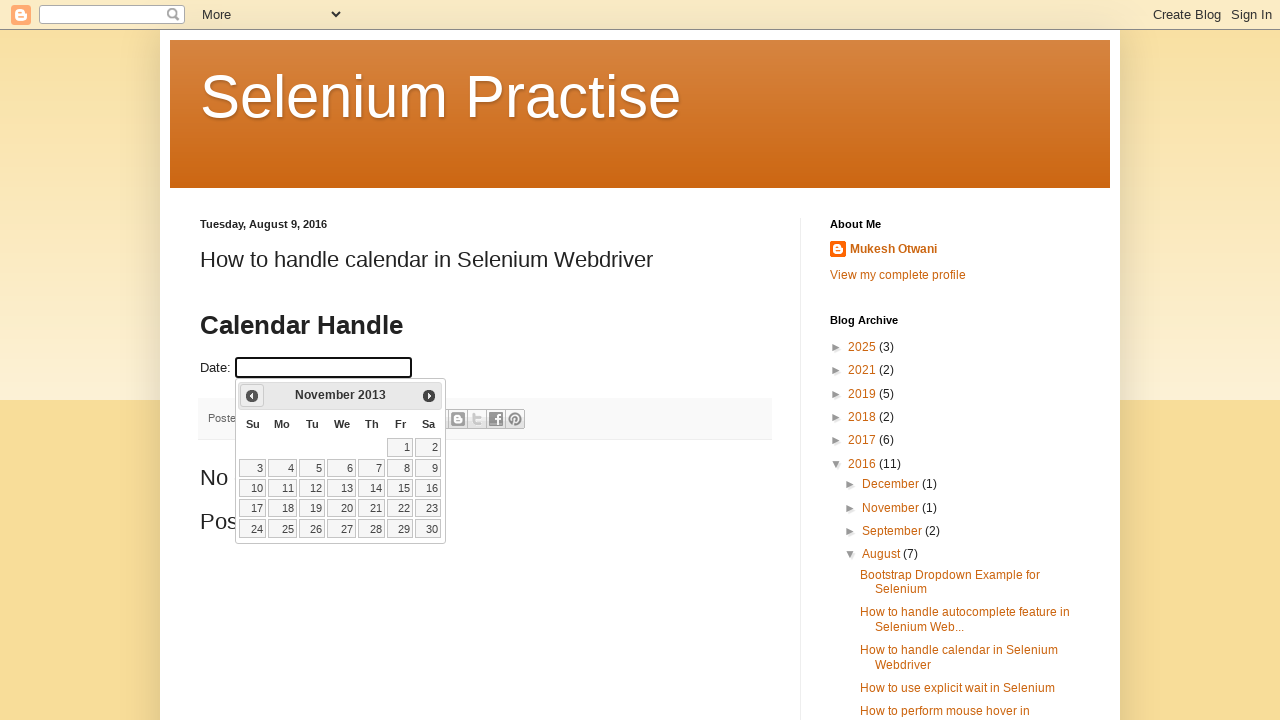

Updated current month: November
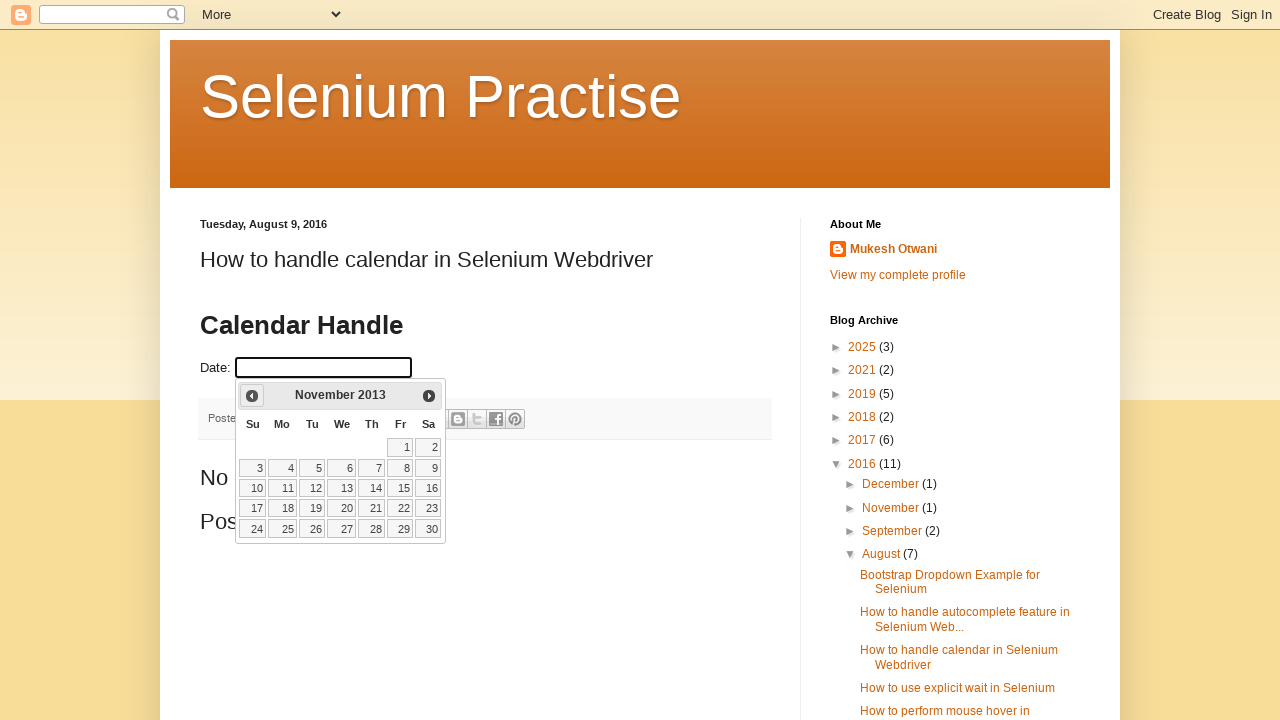

Updated current year: 2013
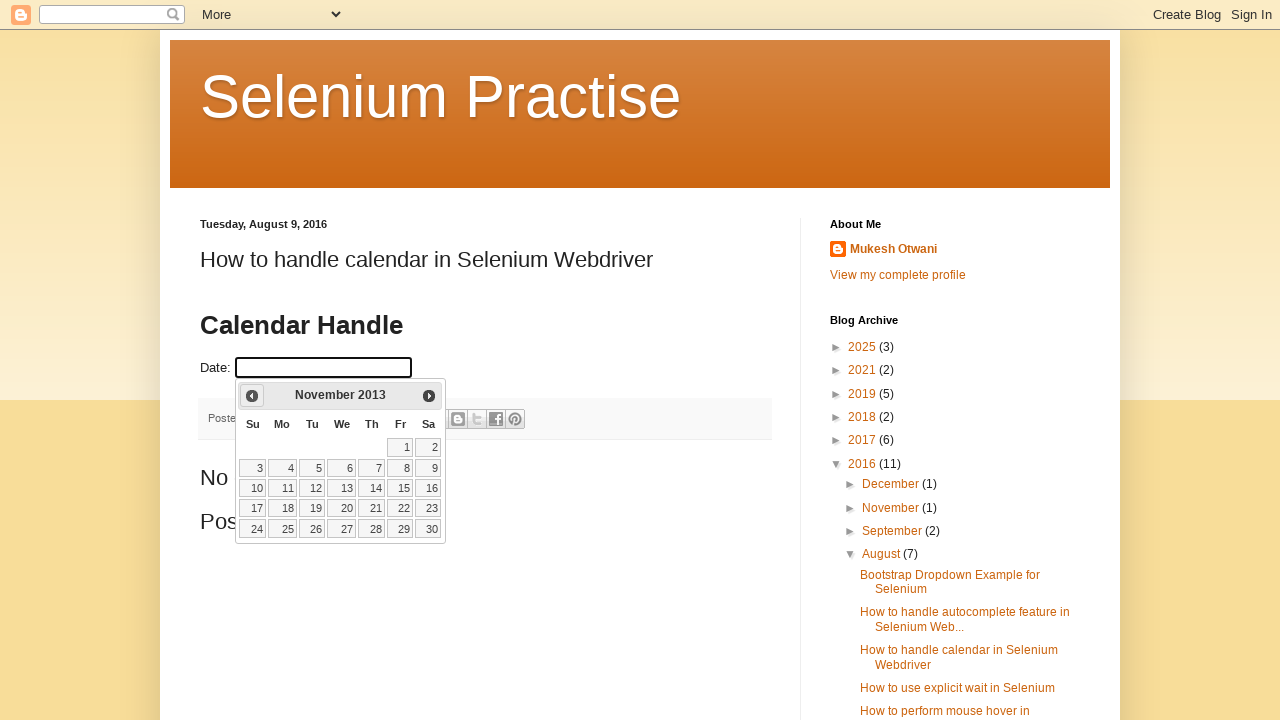

Clicked Previous button to navigate to earlier month at (252, 396) on xpath=//span[text()='Prev']
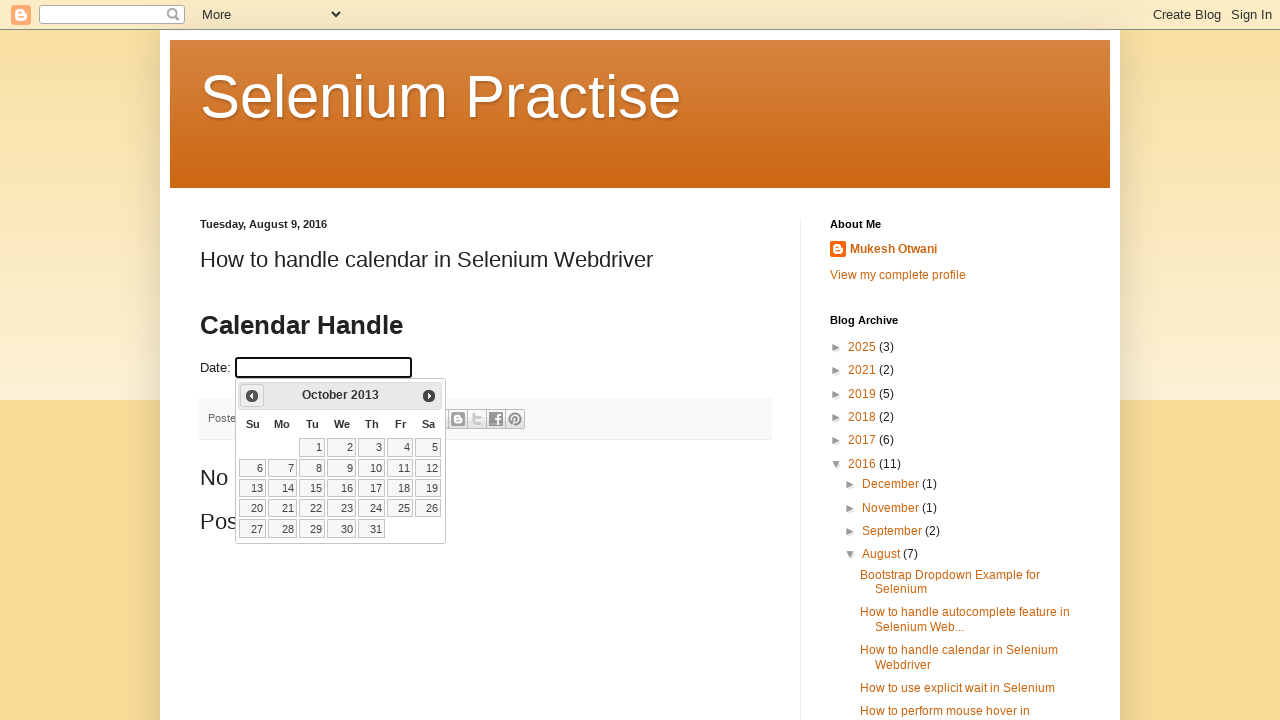

Updated current month: October
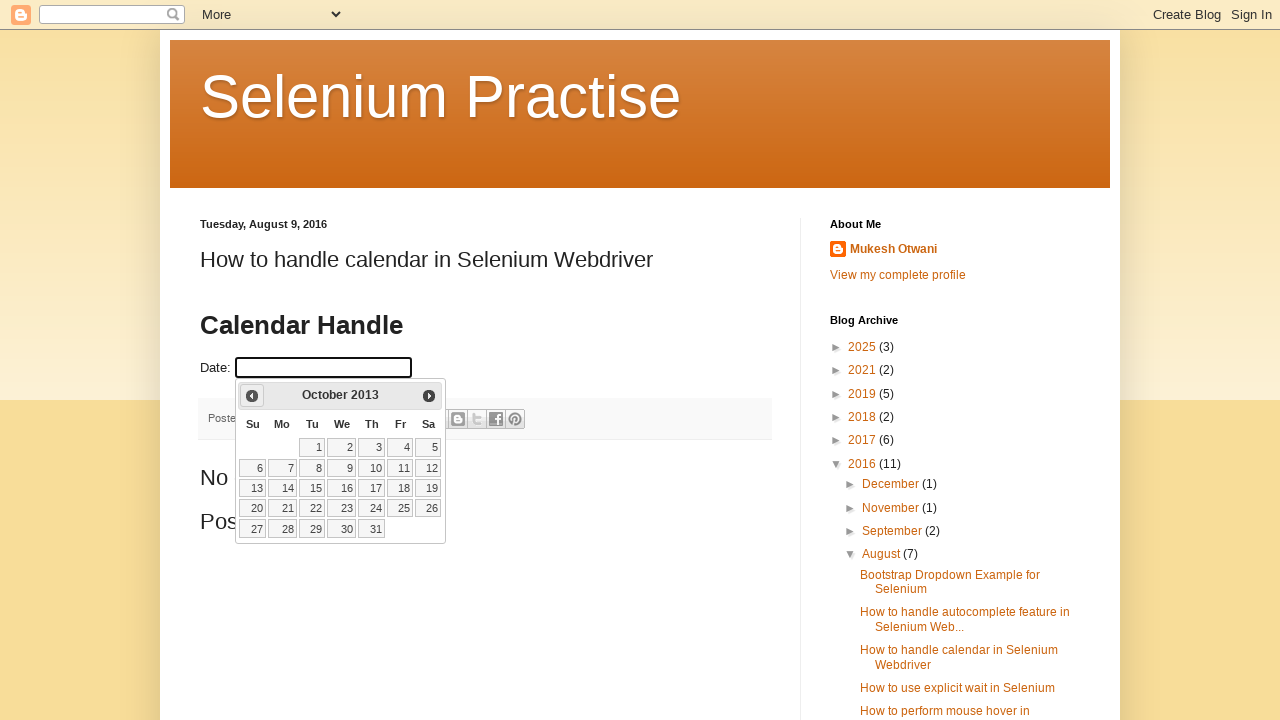

Updated current year: 2013
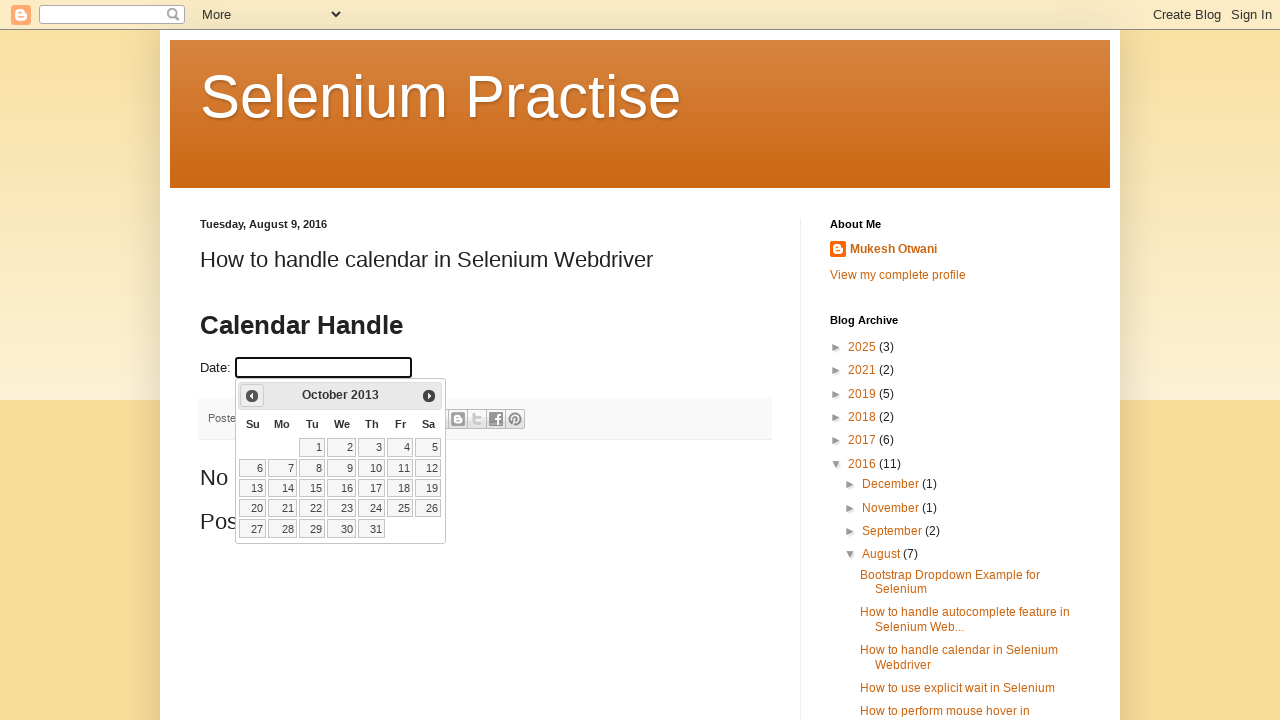

Clicked Previous button to navigate to earlier month at (252, 396) on xpath=//span[text()='Prev']
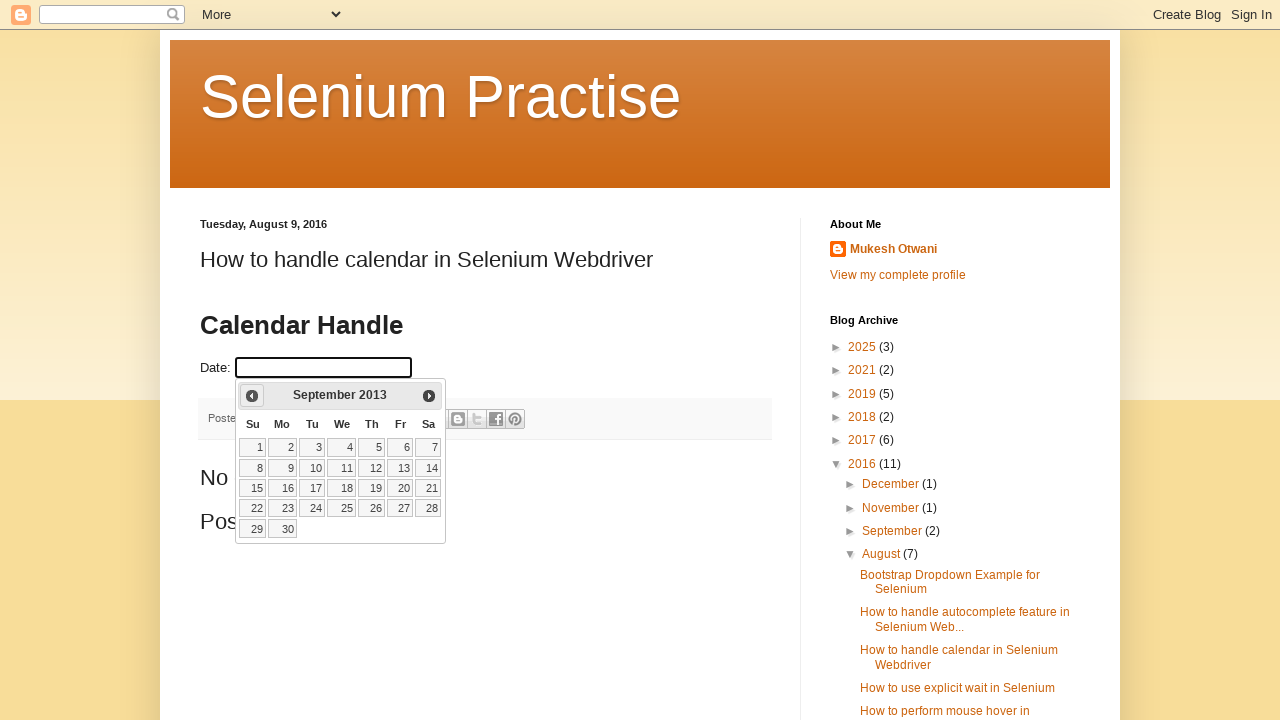

Updated current month: September
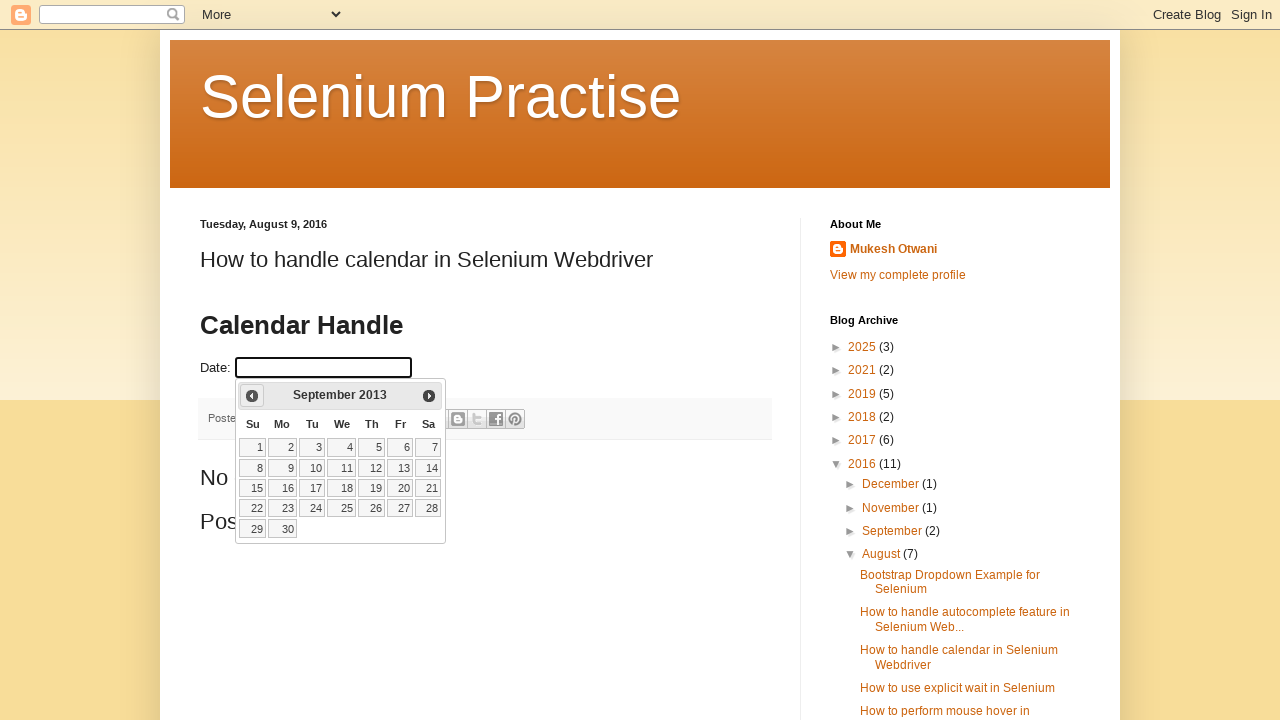

Updated current year: 2013
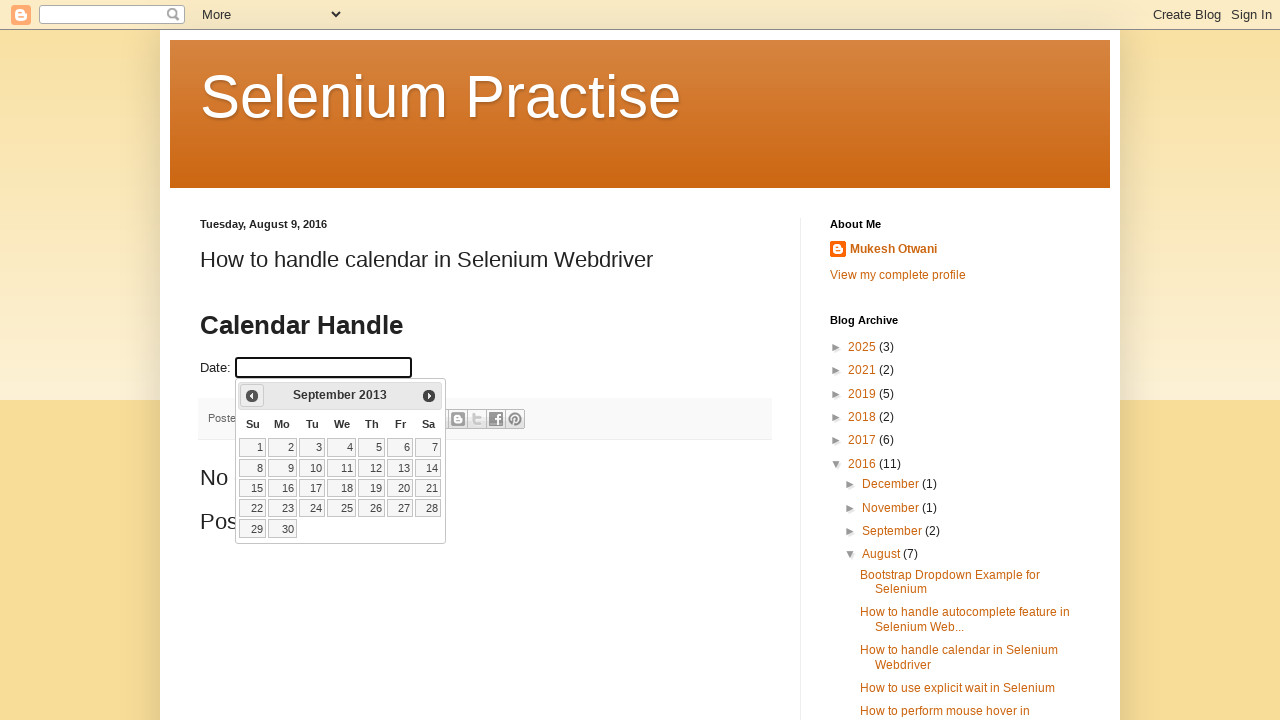

Clicked Previous button to navigate to earlier month at (252, 396) on xpath=//span[text()='Prev']
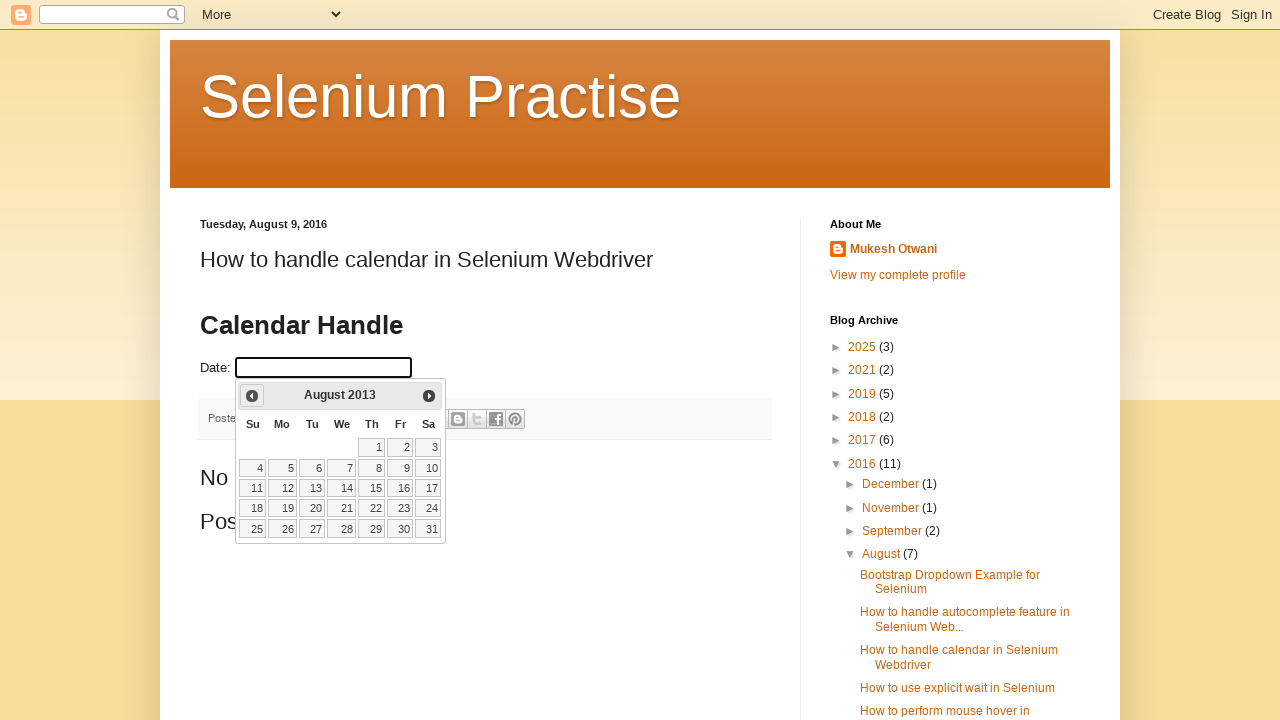

Updated current month: August
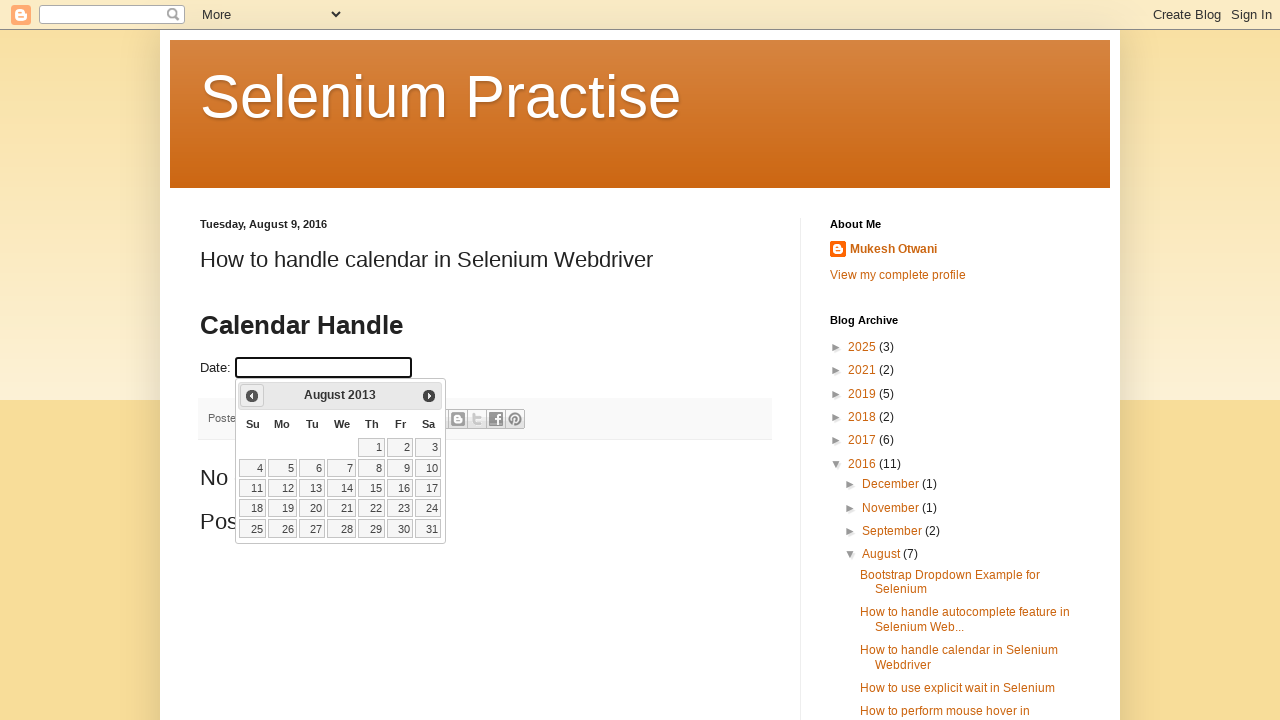

Updated current year: 2013
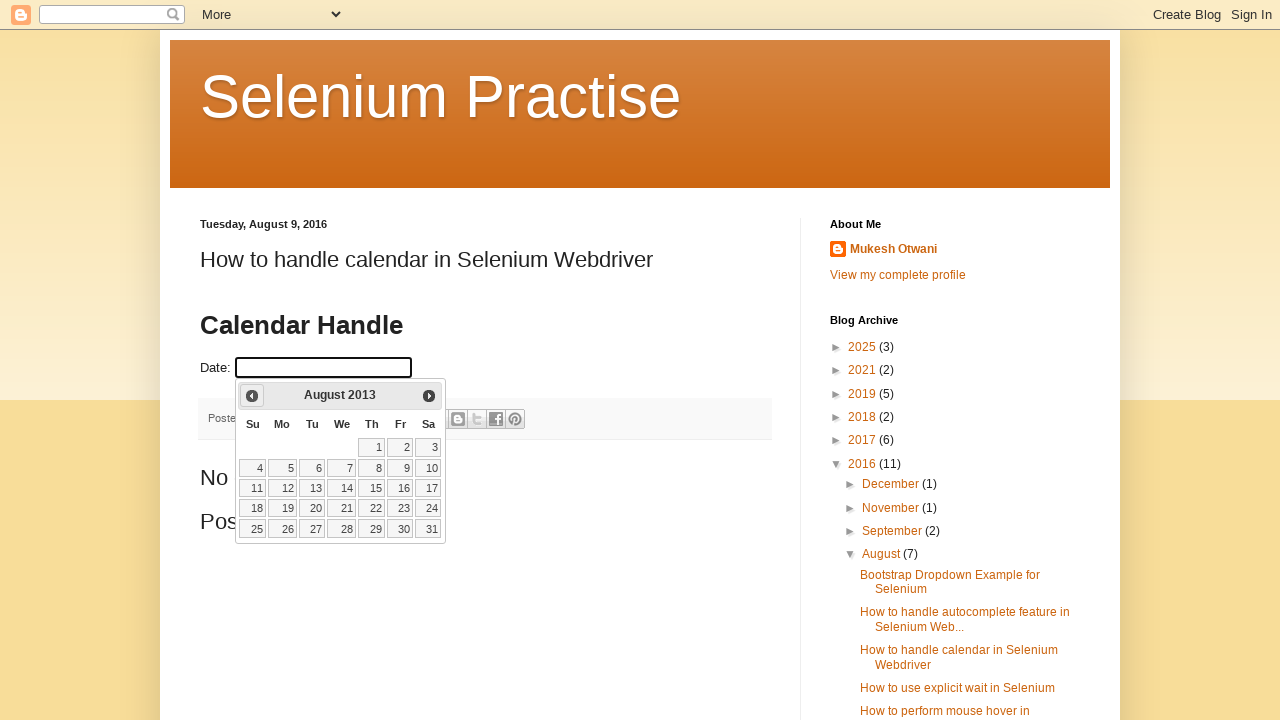

Clicked Previous button to navigate to earlier month at (252, 396) on xpath=//span[text()='Prev']
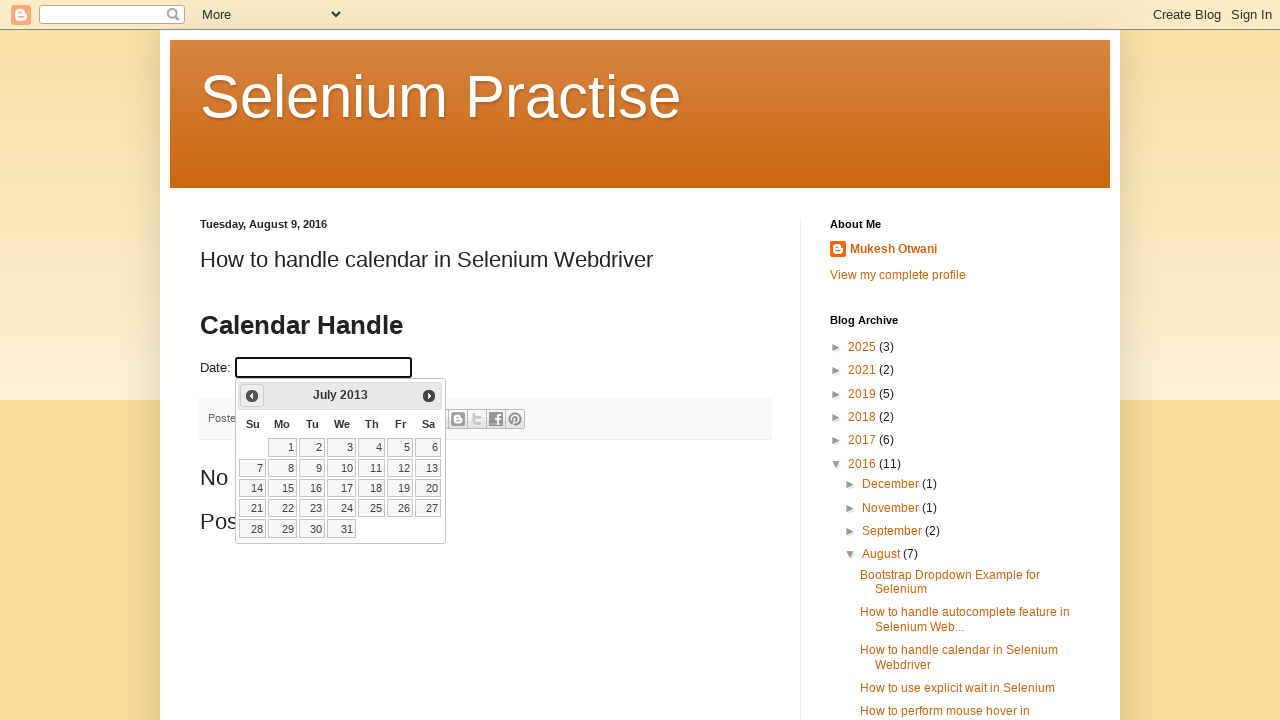

Updated current month: July
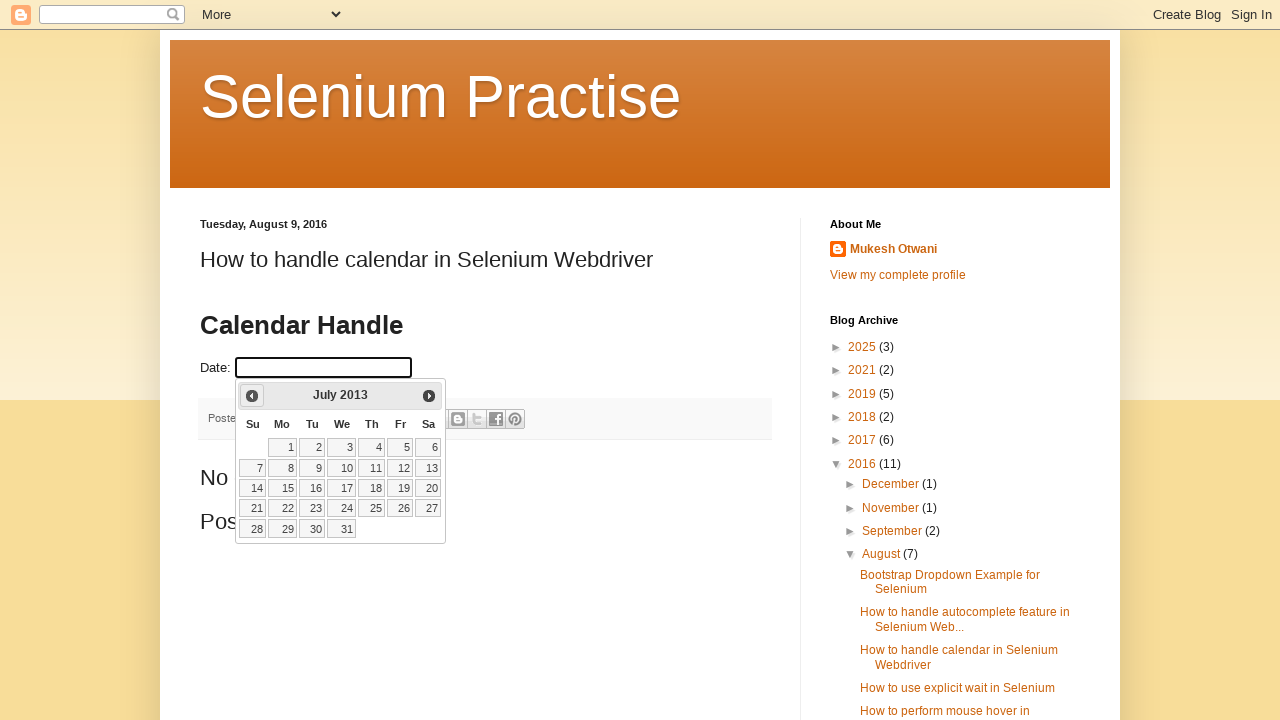

Updated current year: 2013
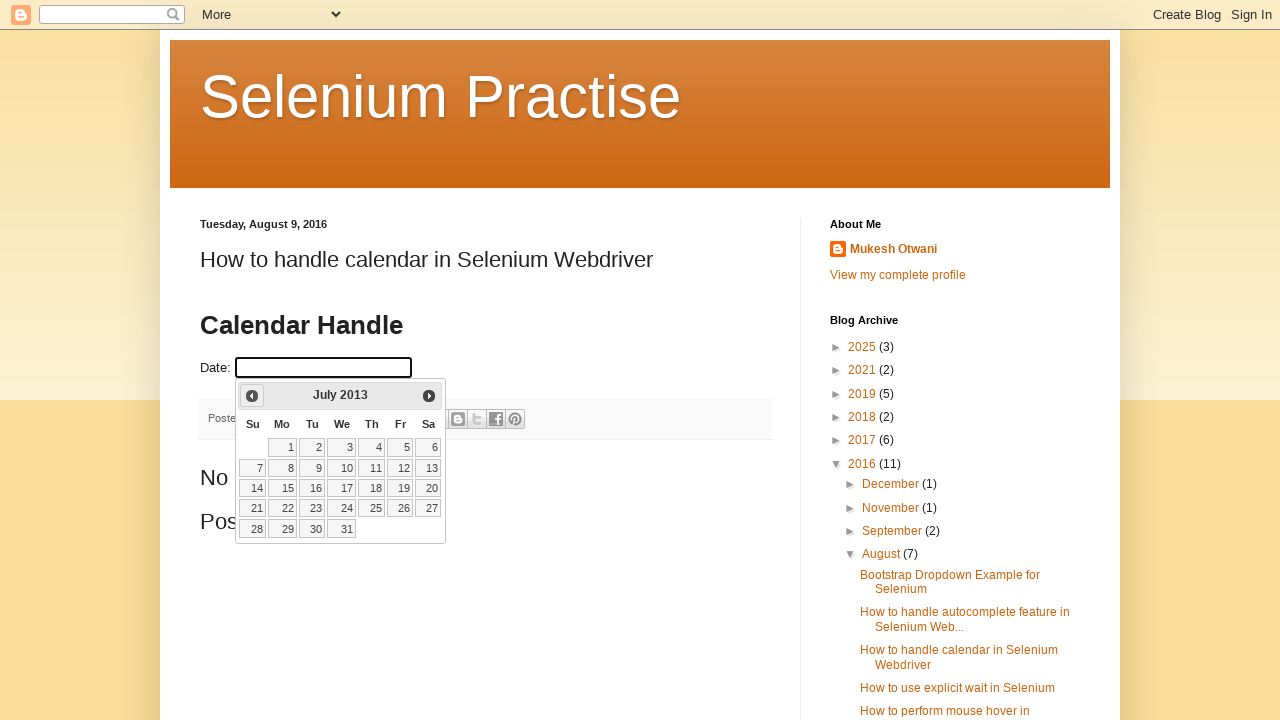

Clicked Previous button to navigate to earlier month at (252, 396) on xpath=//span[text()='Prev']
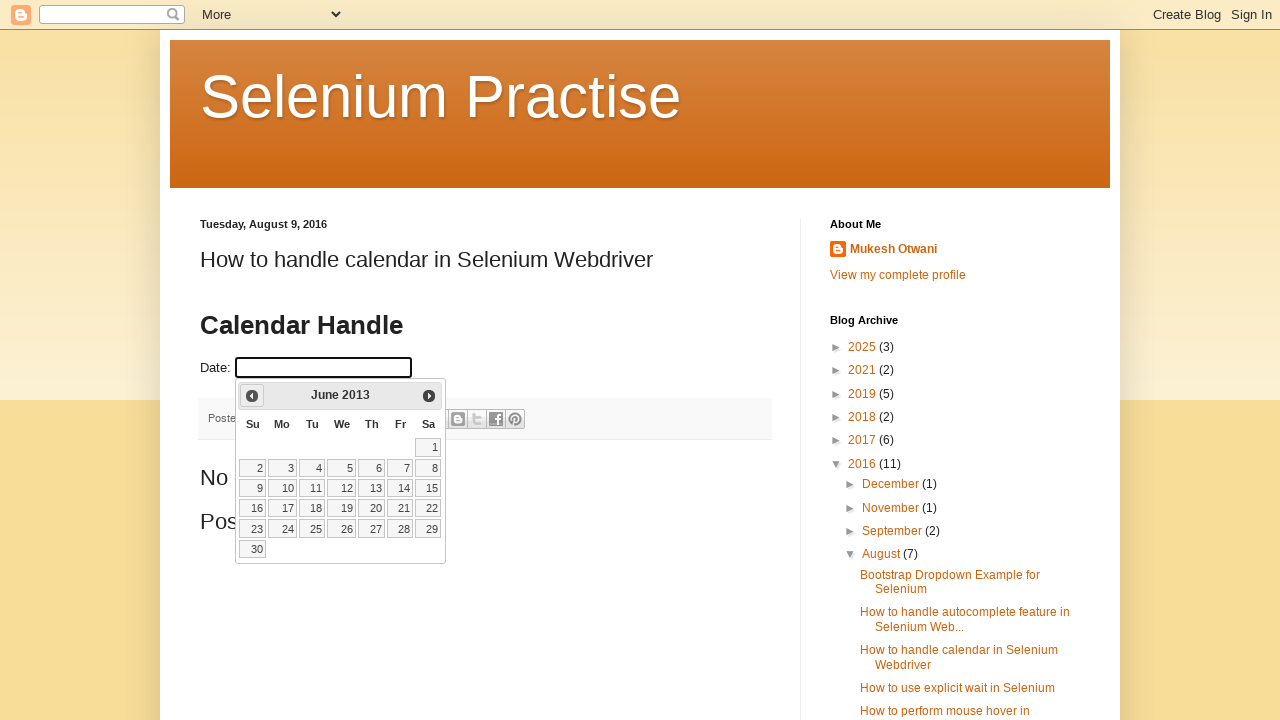

Updated current month: June
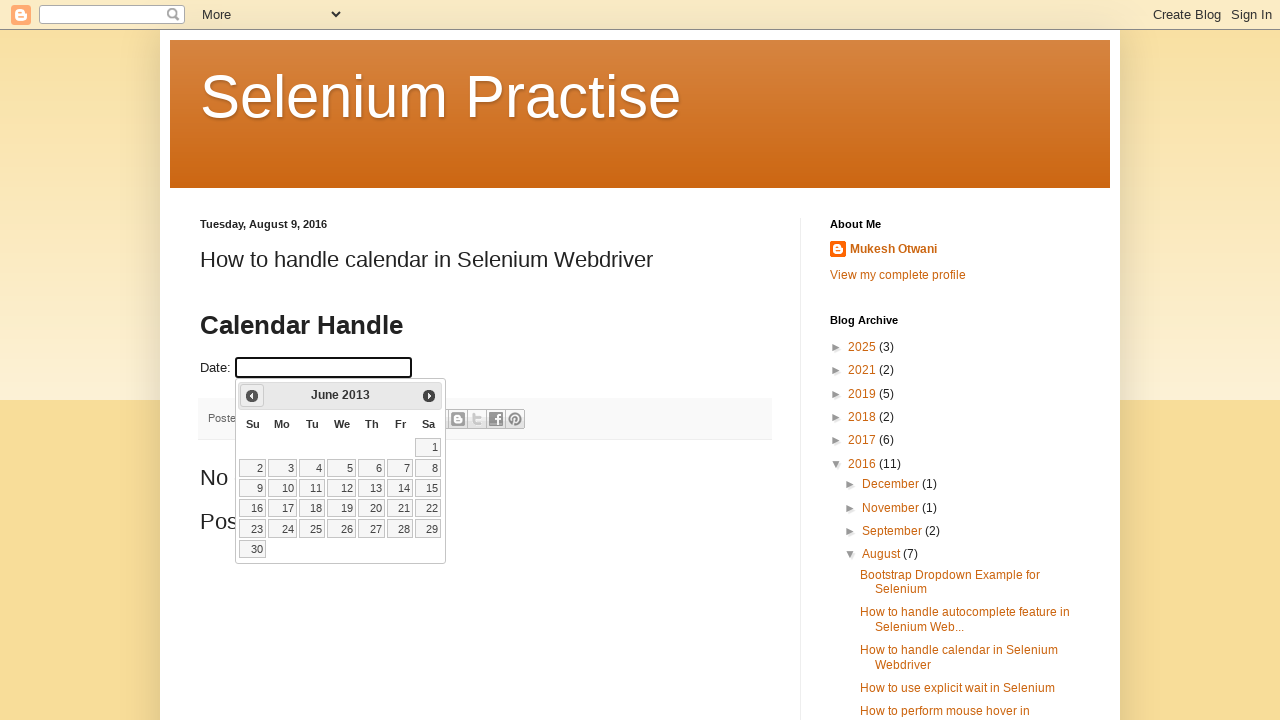

Updated current year: 2013
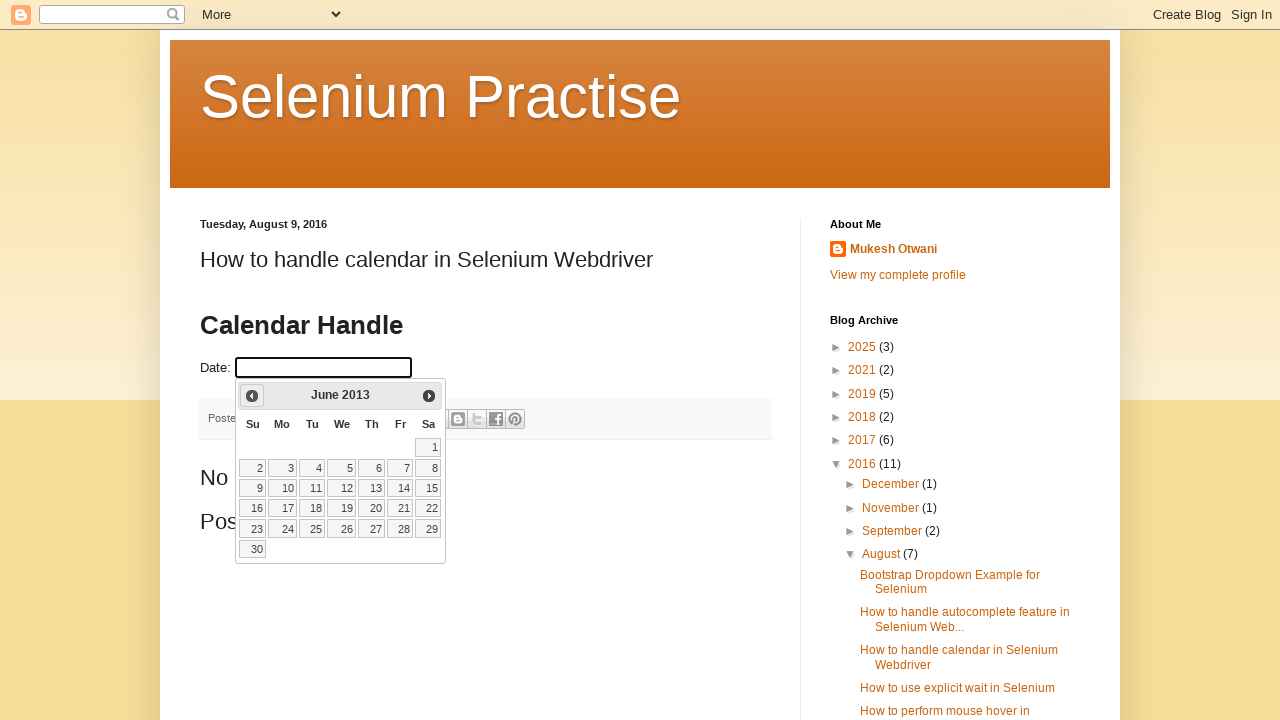

Clicked Previous button to navigate to earlier month at (252, 396) on xpath=//span[text()='Prev']
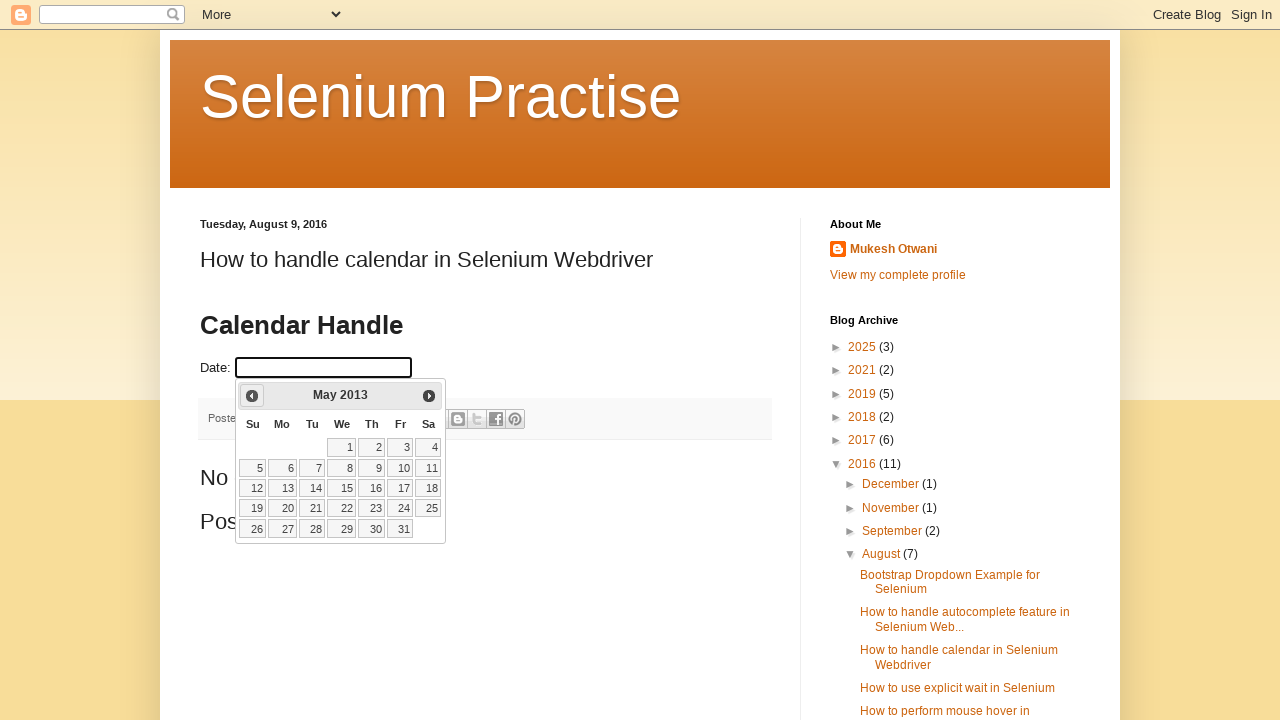

Updated current month: May
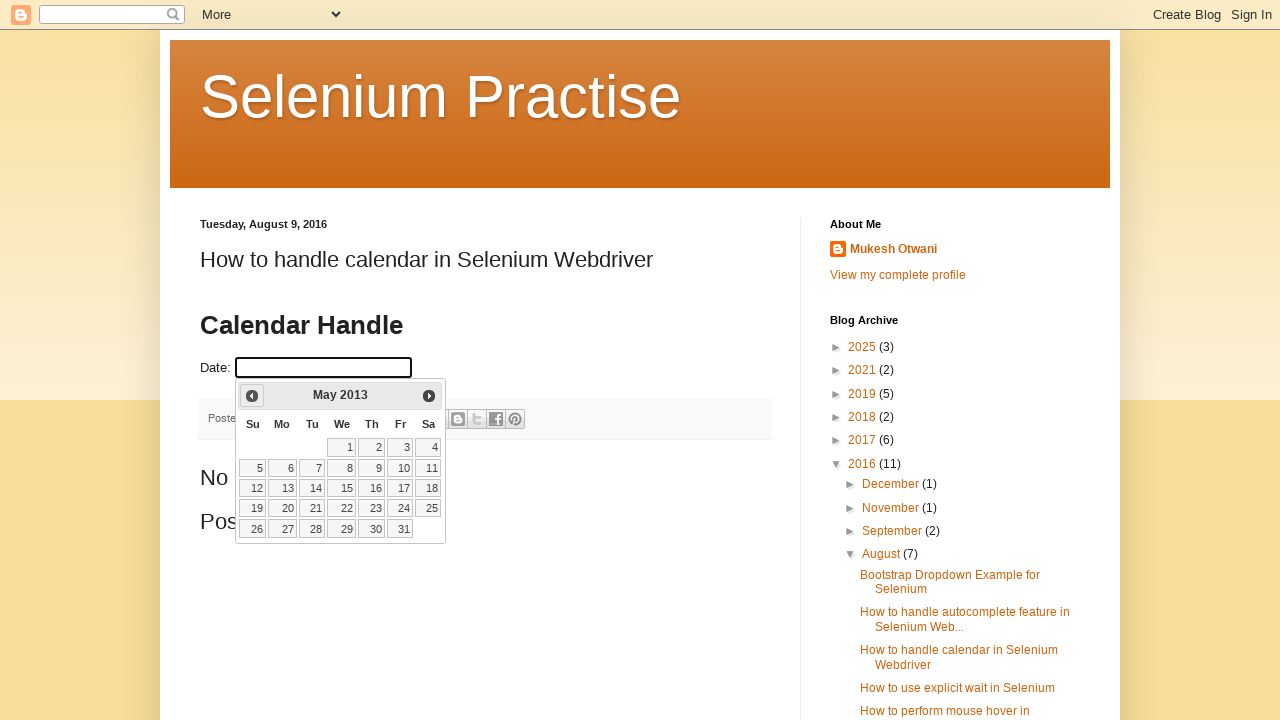

Updated current year: 2013
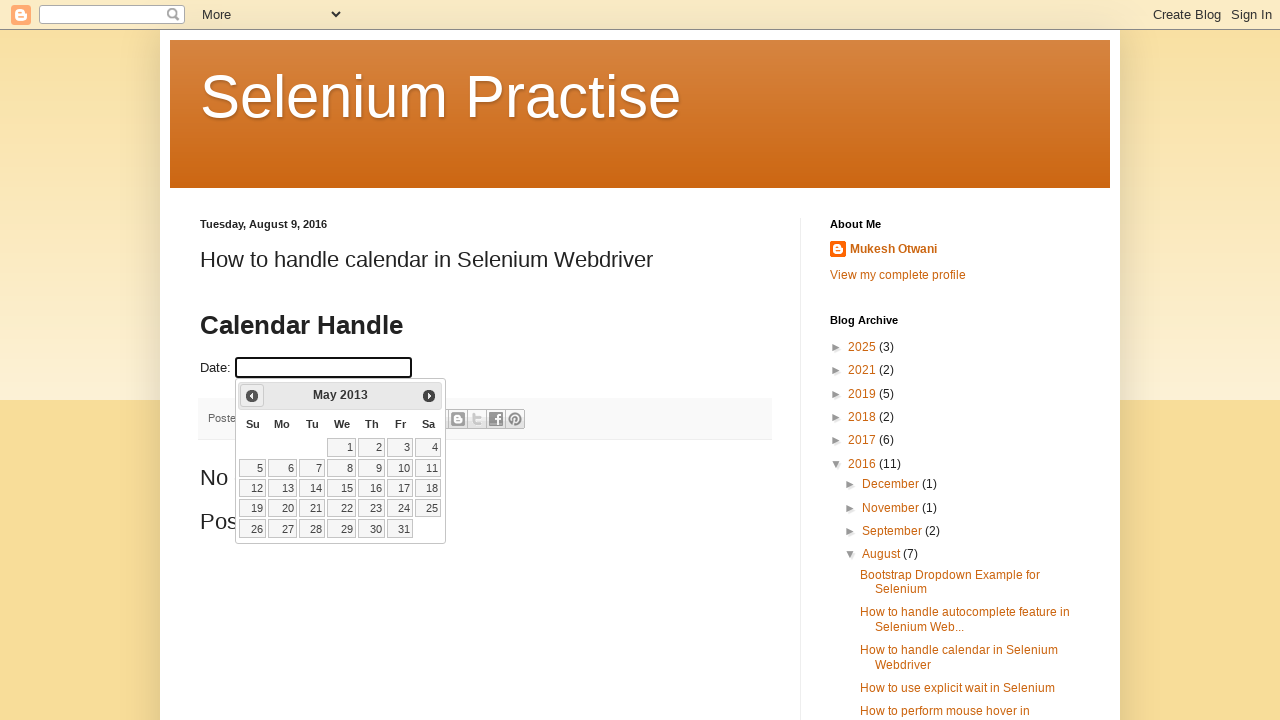

Clicked Previous button to navigate to earlier month at (252, 396) on xpath=//span[text()='Prev']
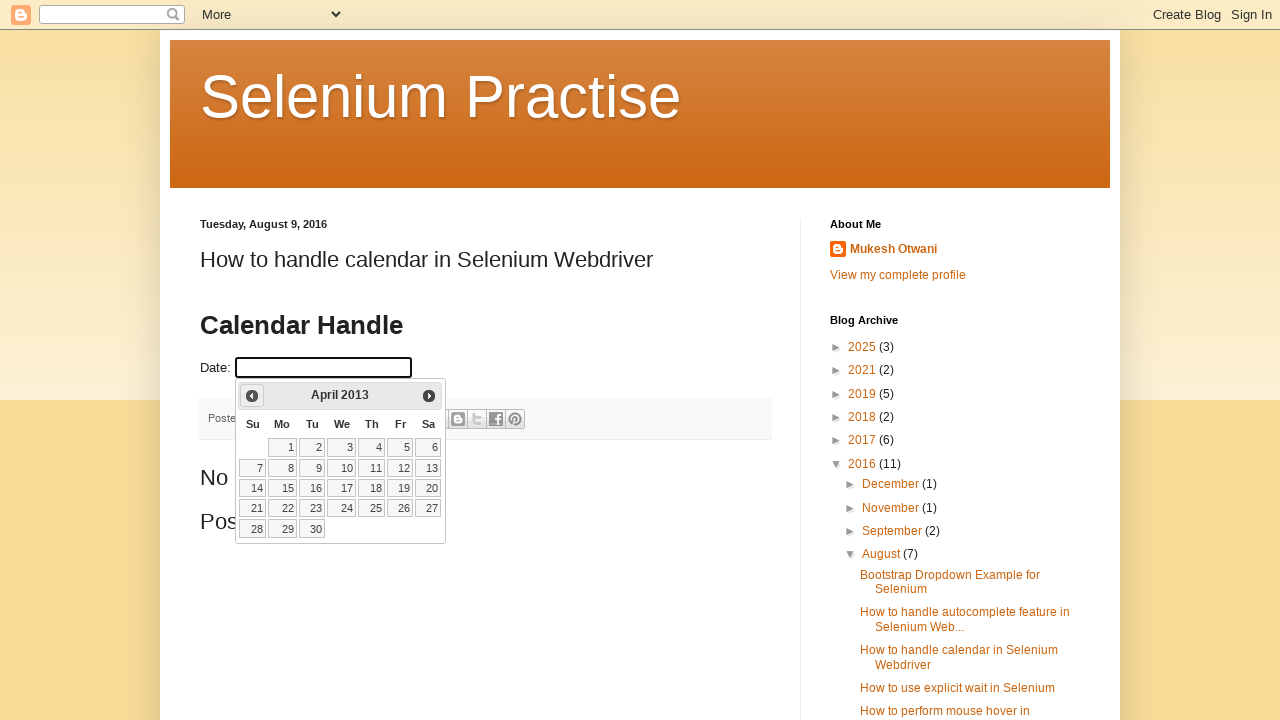

Updated current month: April
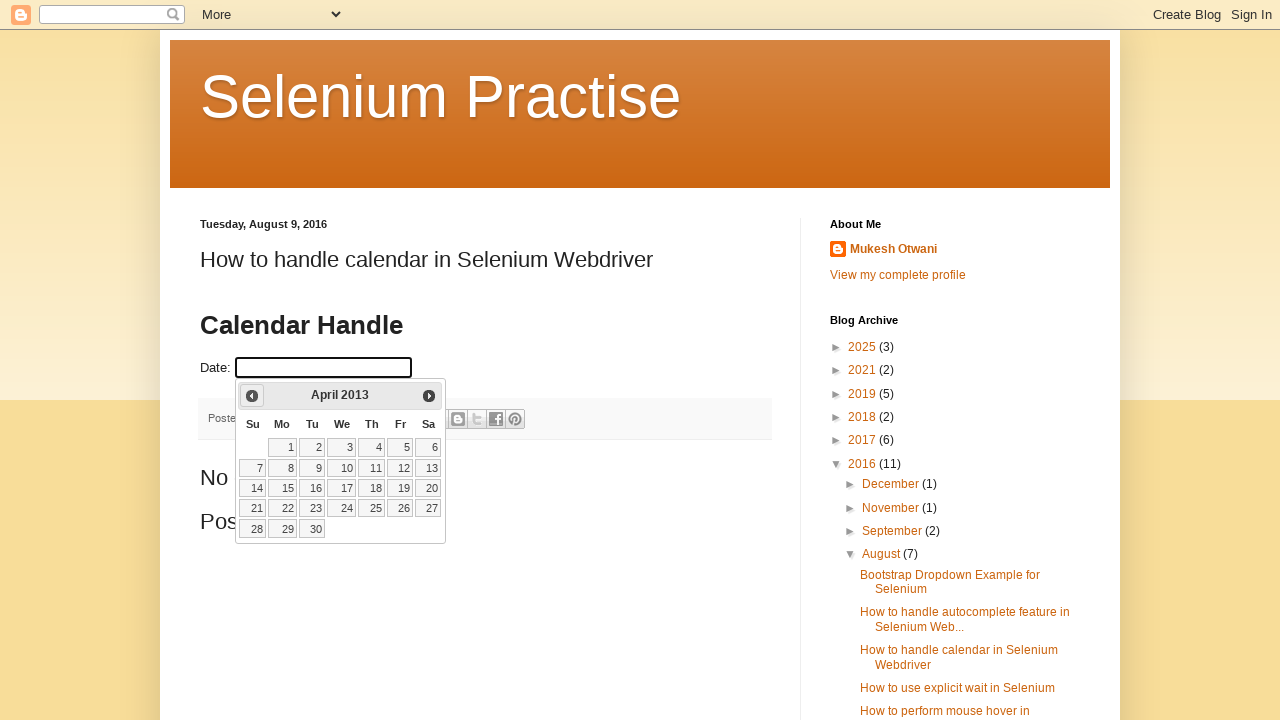

Updated current year: 2013
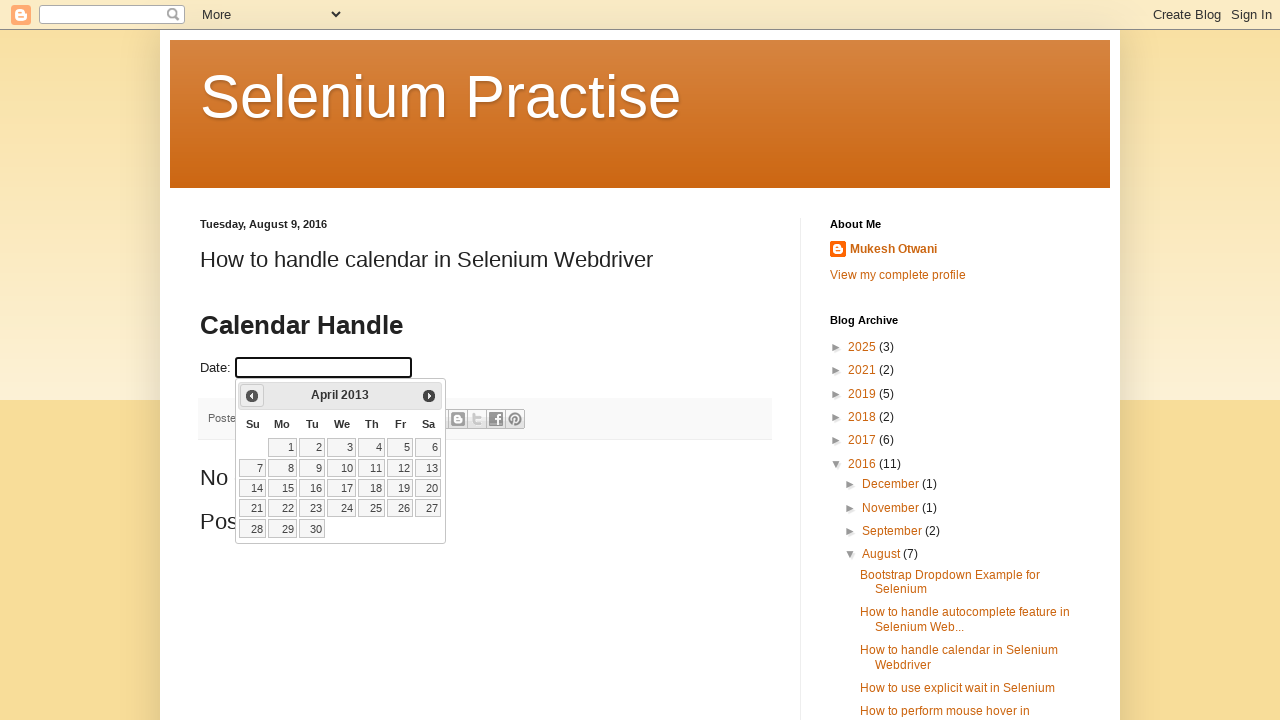

Clicked Previous button to navigate to earlier month at (252, 396) on xpath=//span[text()='Prev']
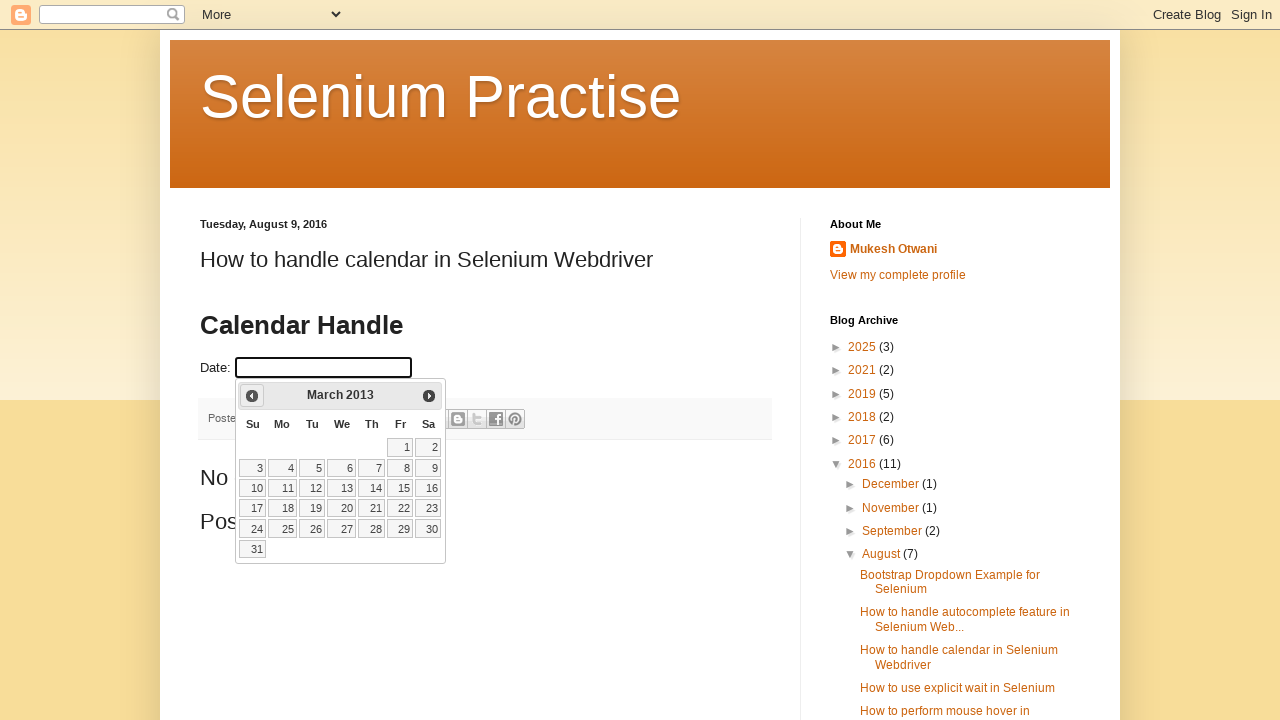

Updated current month: March
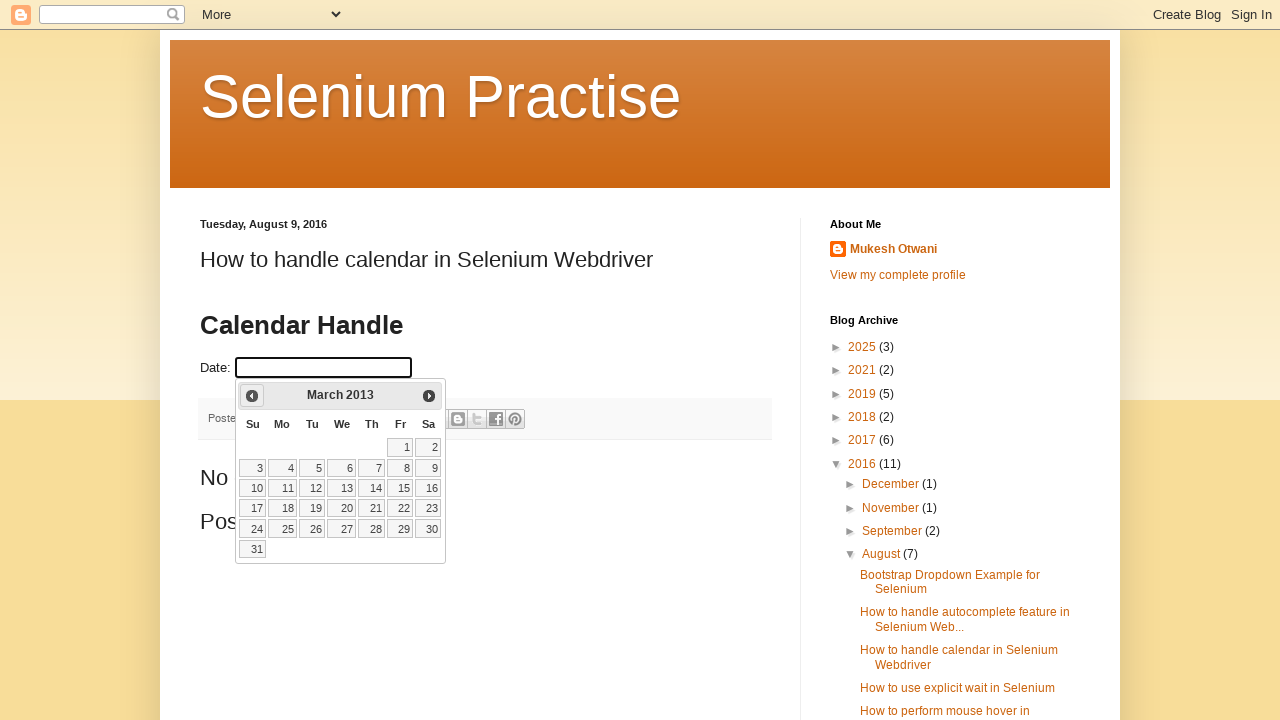

Updated current year: 2013
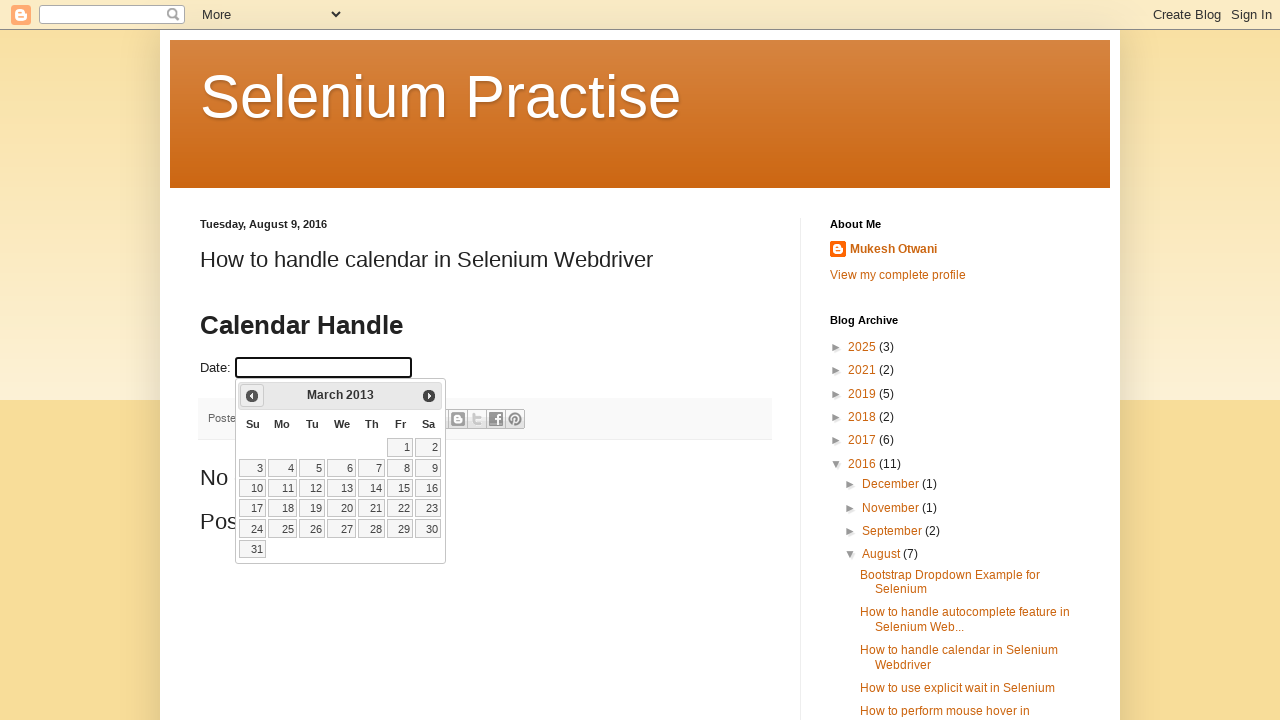

Clicked Previous button to navigate to earlier month at (252, 396) on xpath=//span[text()='Prev']
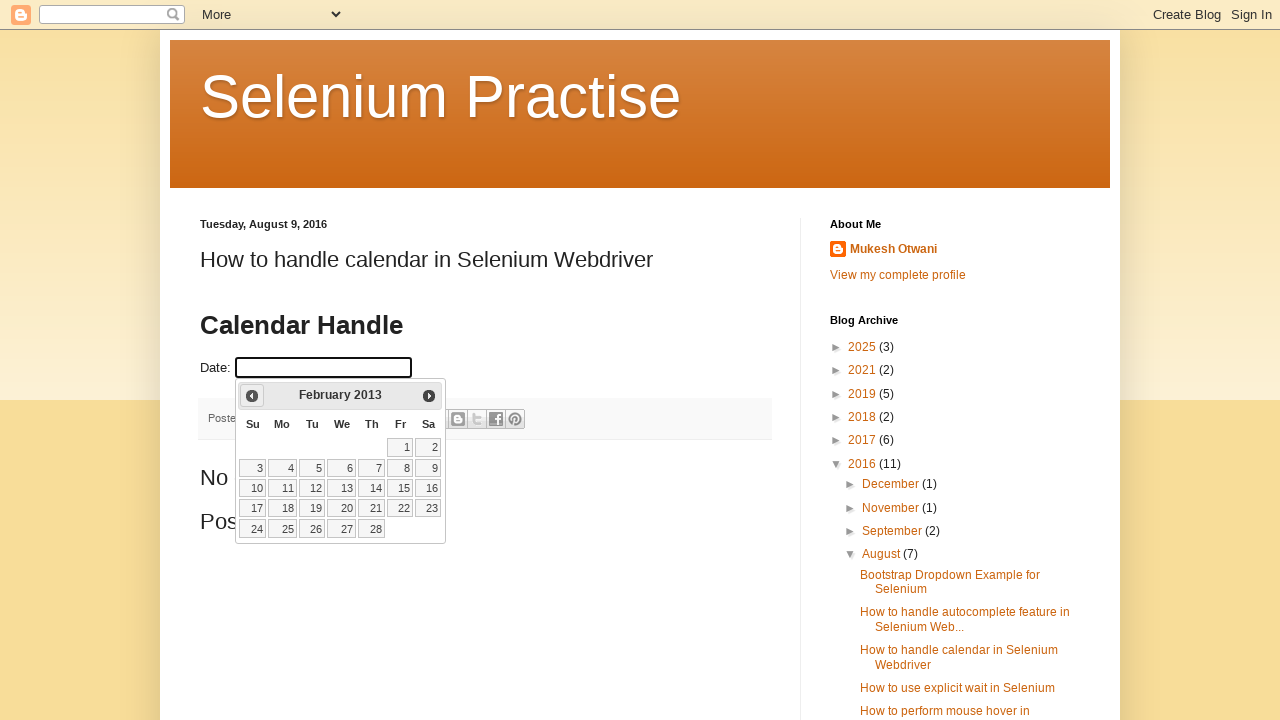

Updated current month: February
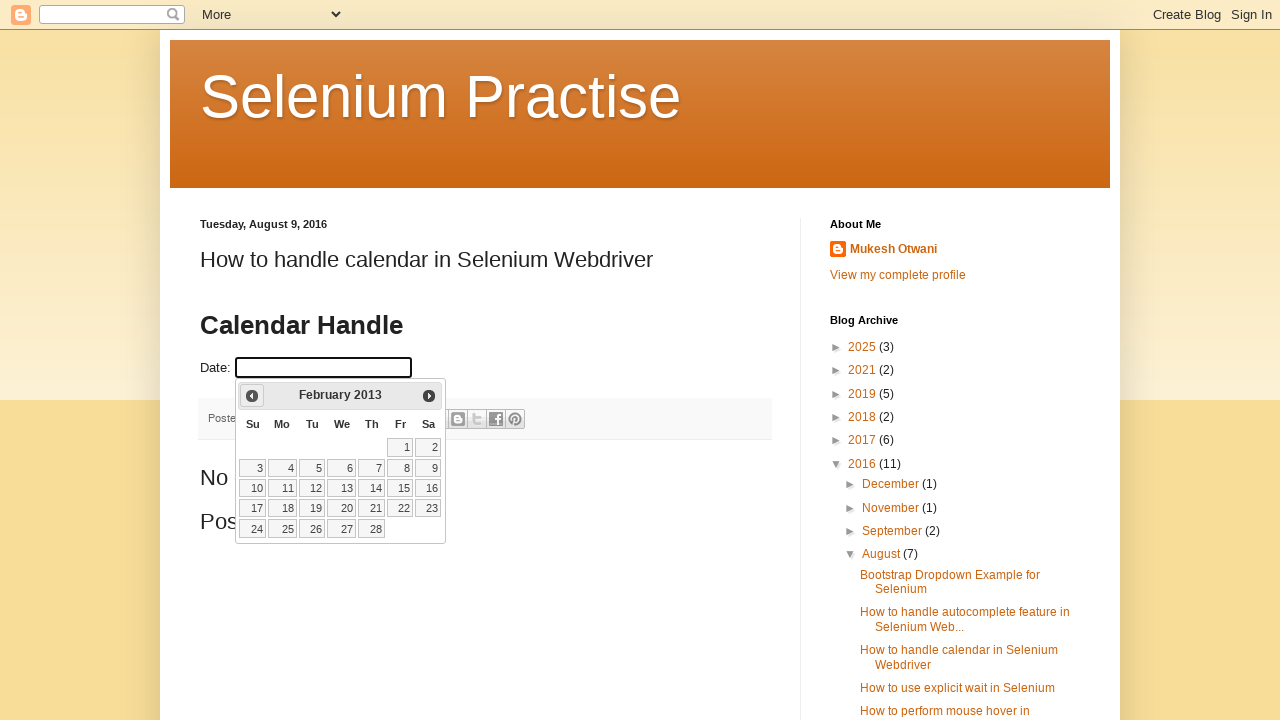

Updated current year: 2013
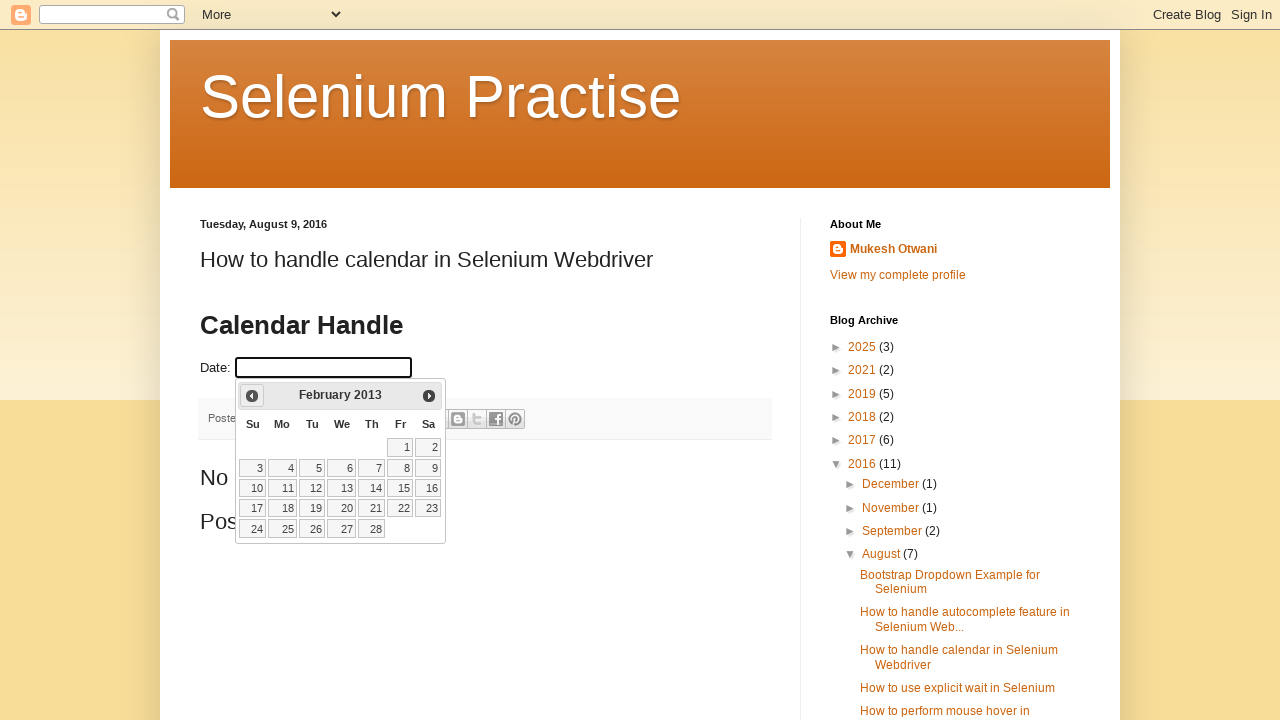

Clicked Previous button to navigate to earlier month at (252, 396) on xpath=//span[text()='Prev']
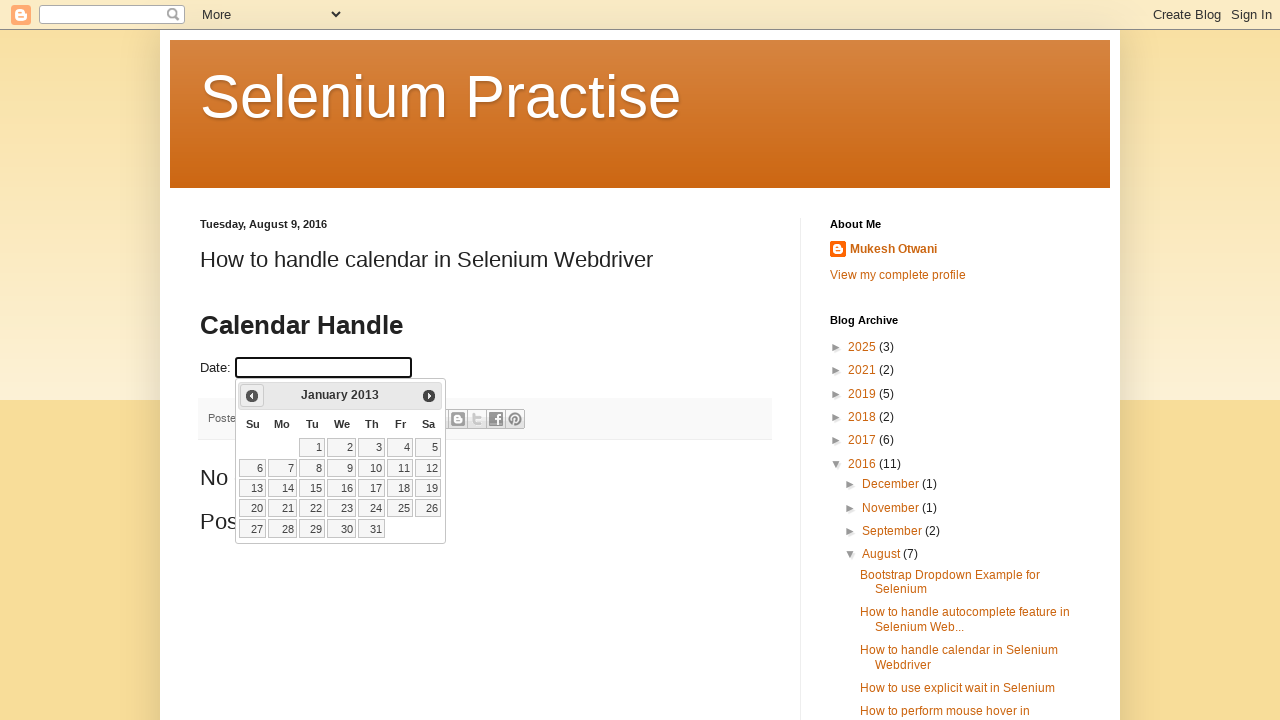

Updated current month: January
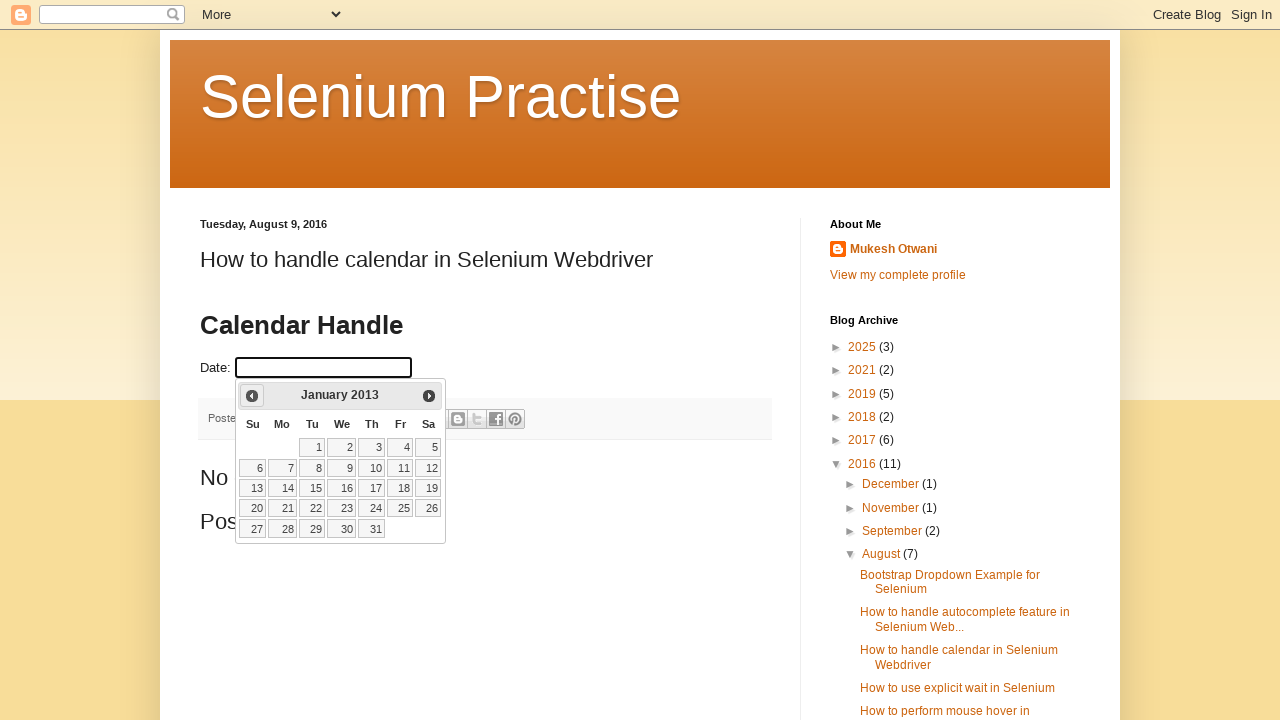

Updated current year: 2013
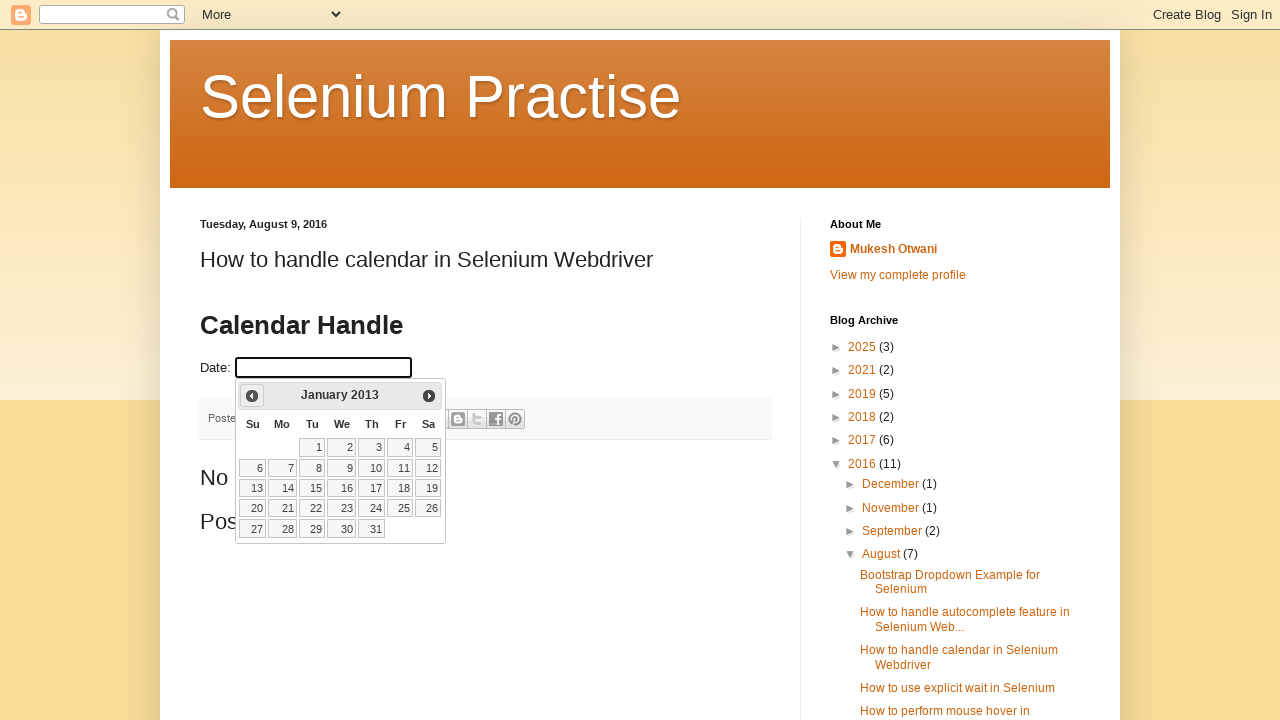

Clicked Previous button to navigate to earlier month at (252, 396) on xpath=//span[text()='Prev']
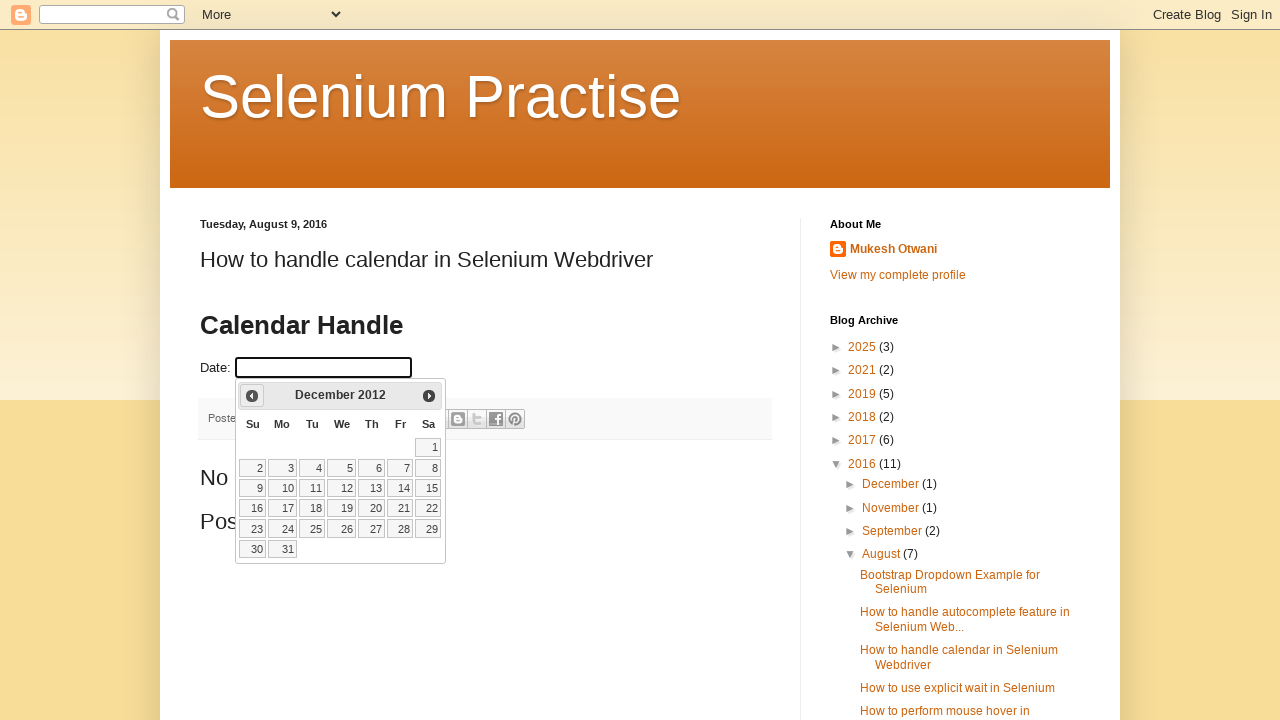

Updated current month: December
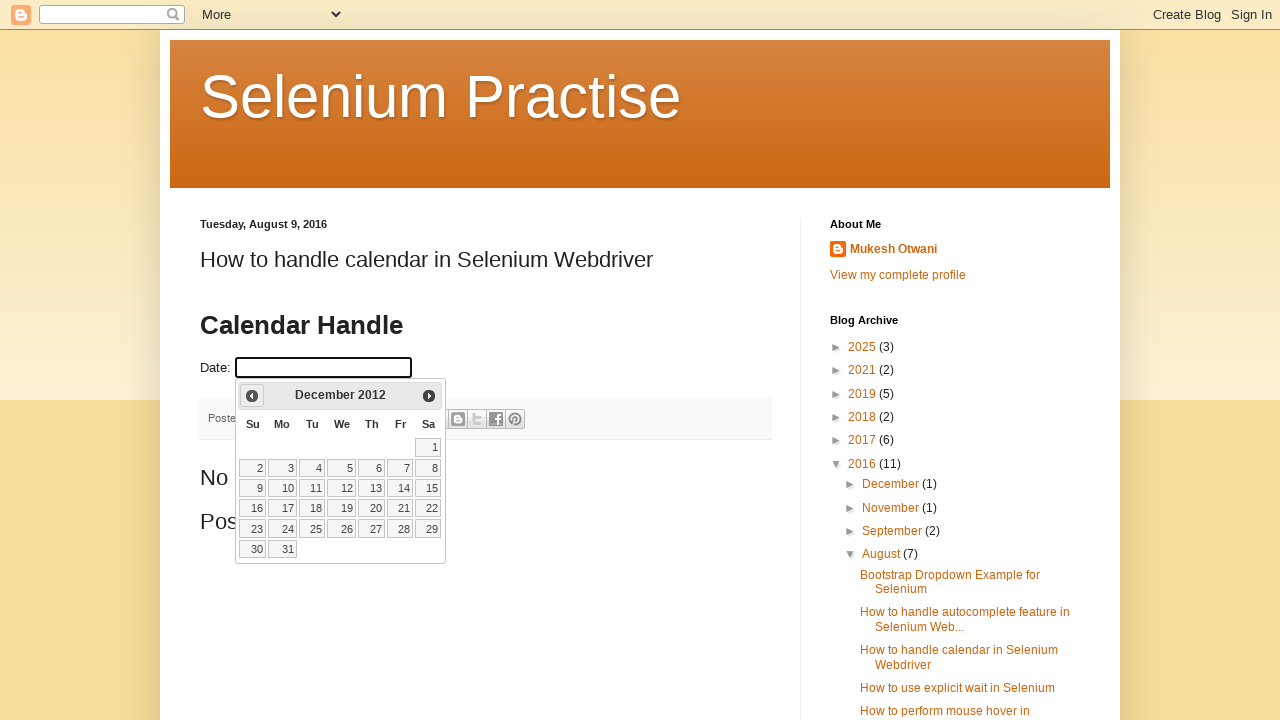

Updated current year: 2012
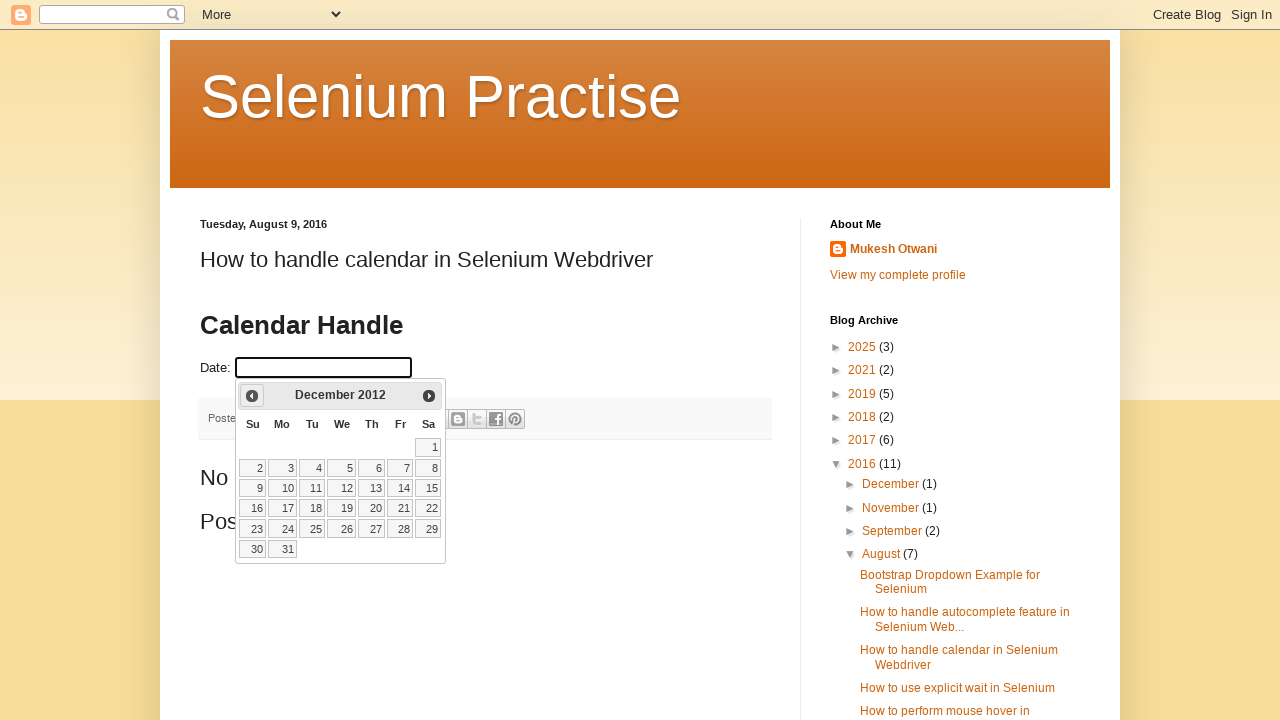

Clicked Previous button to navigate to earlier month at (252, 396) on xpath=//span[text()='Prev']
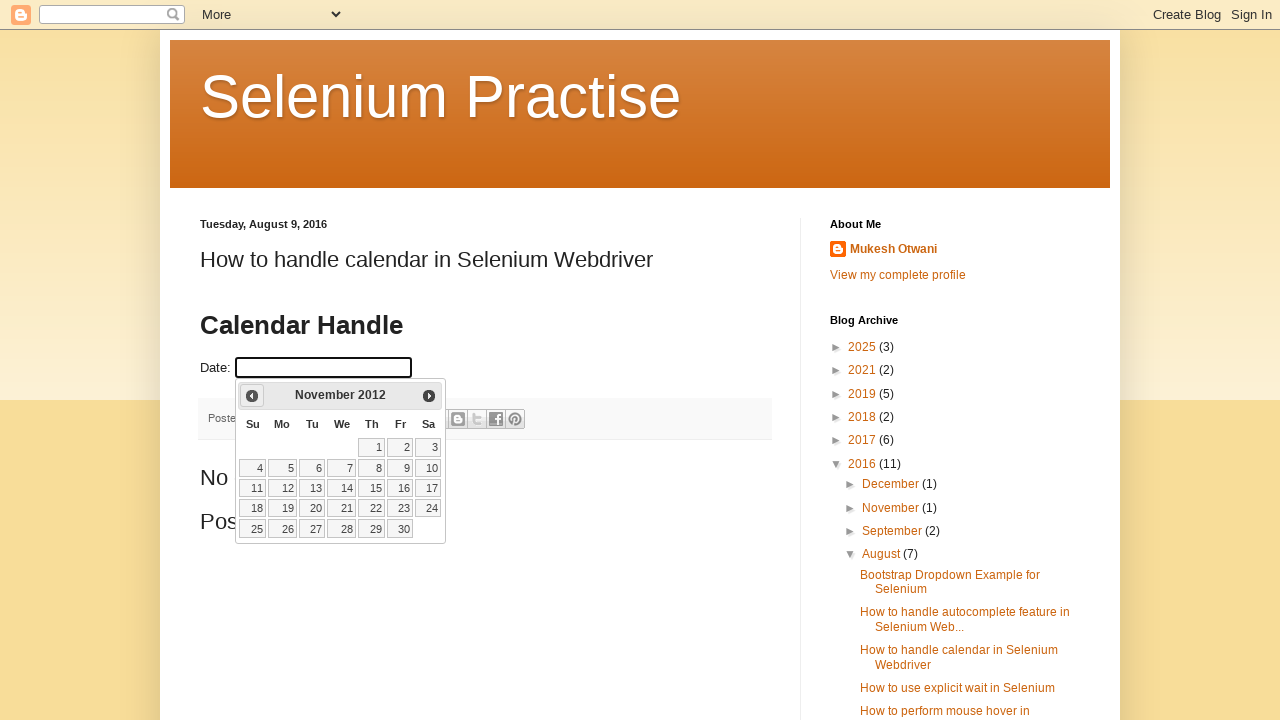

Updated current month: November
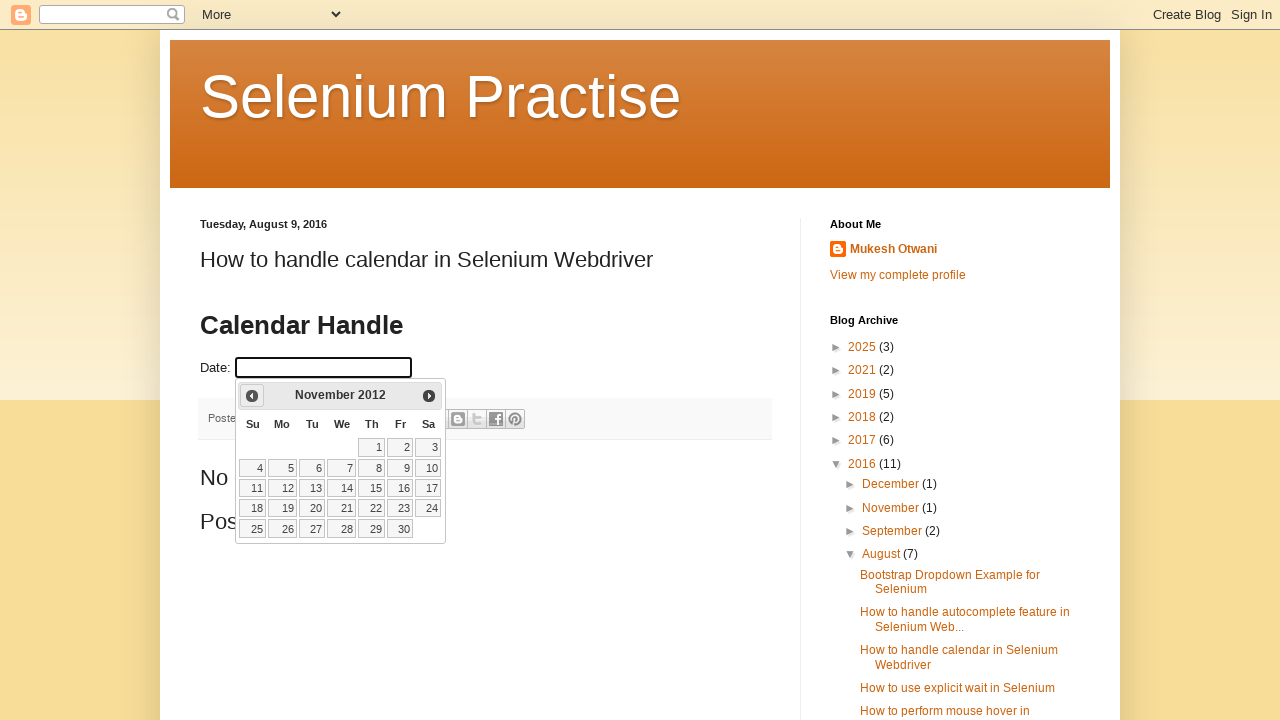

Updated current year: 2012
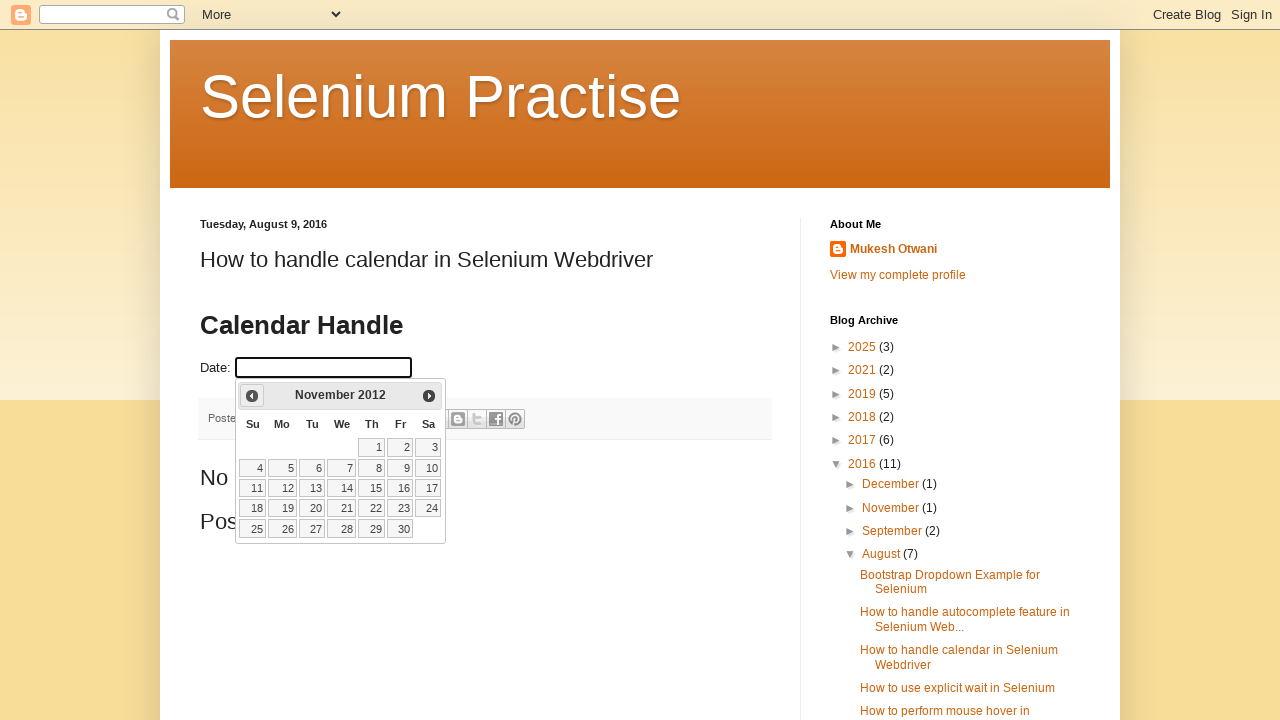

Clicked Previous button to navigate to earlier month at (252, 396) on xpath=//span[text()='Prev']
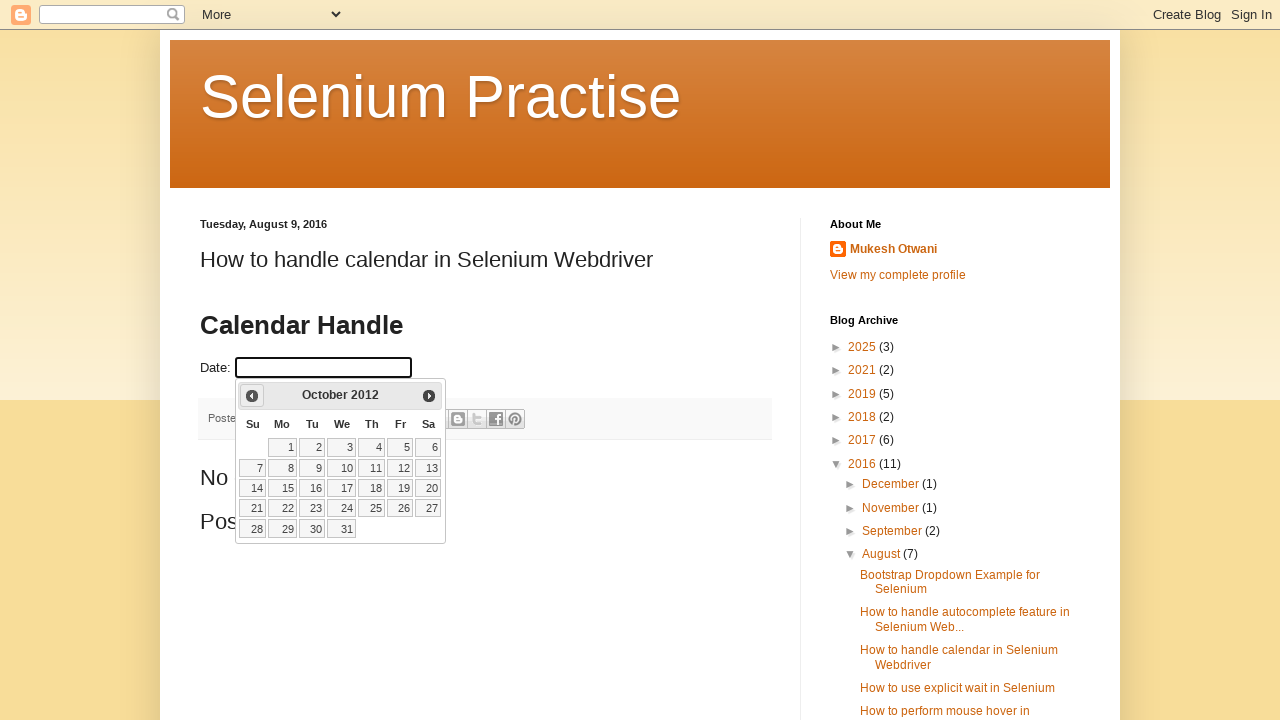

Updated current month: October
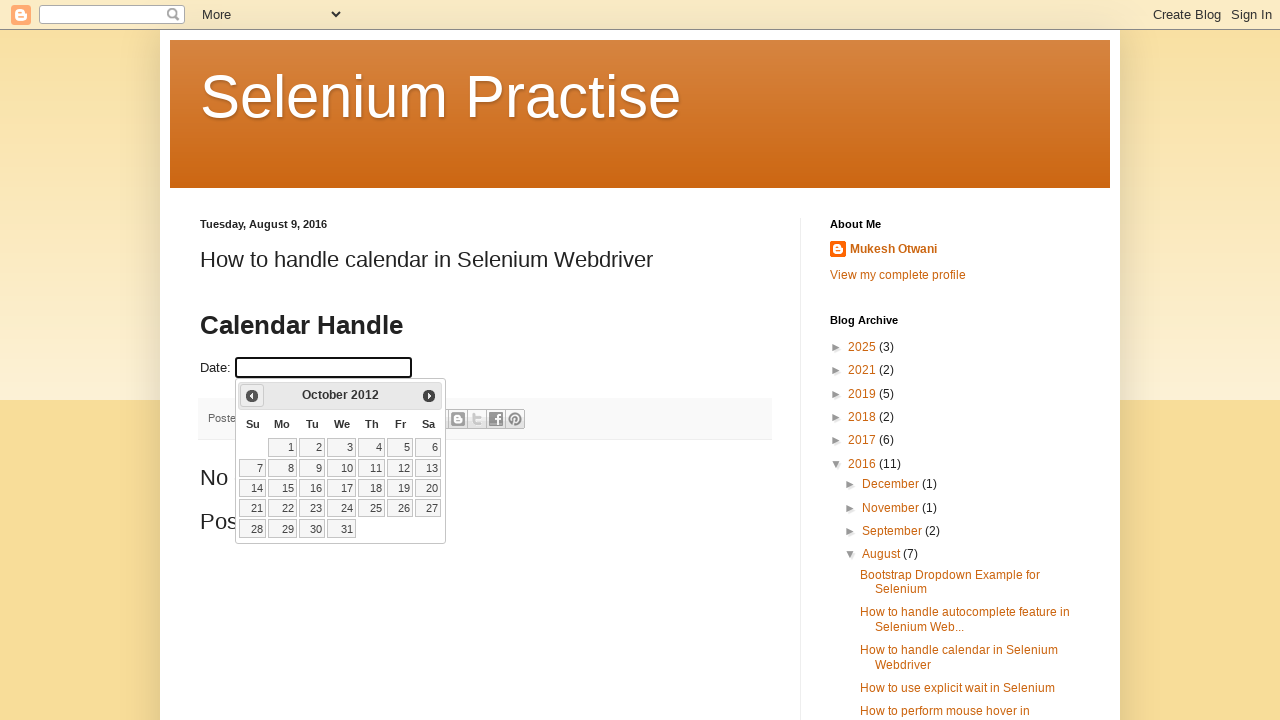

Updated current year: 2012
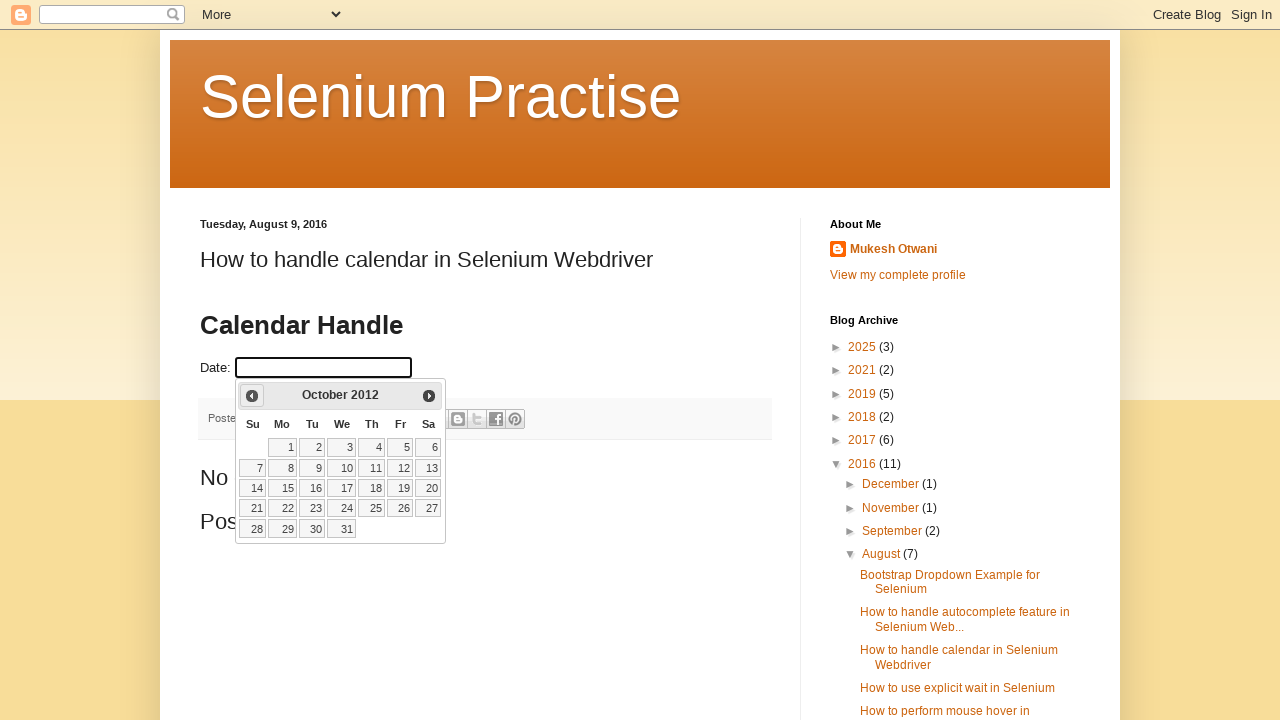

Clicked Previous button to navigate to earlier month at (252, 396) on xpath=//span[text()='Prev']
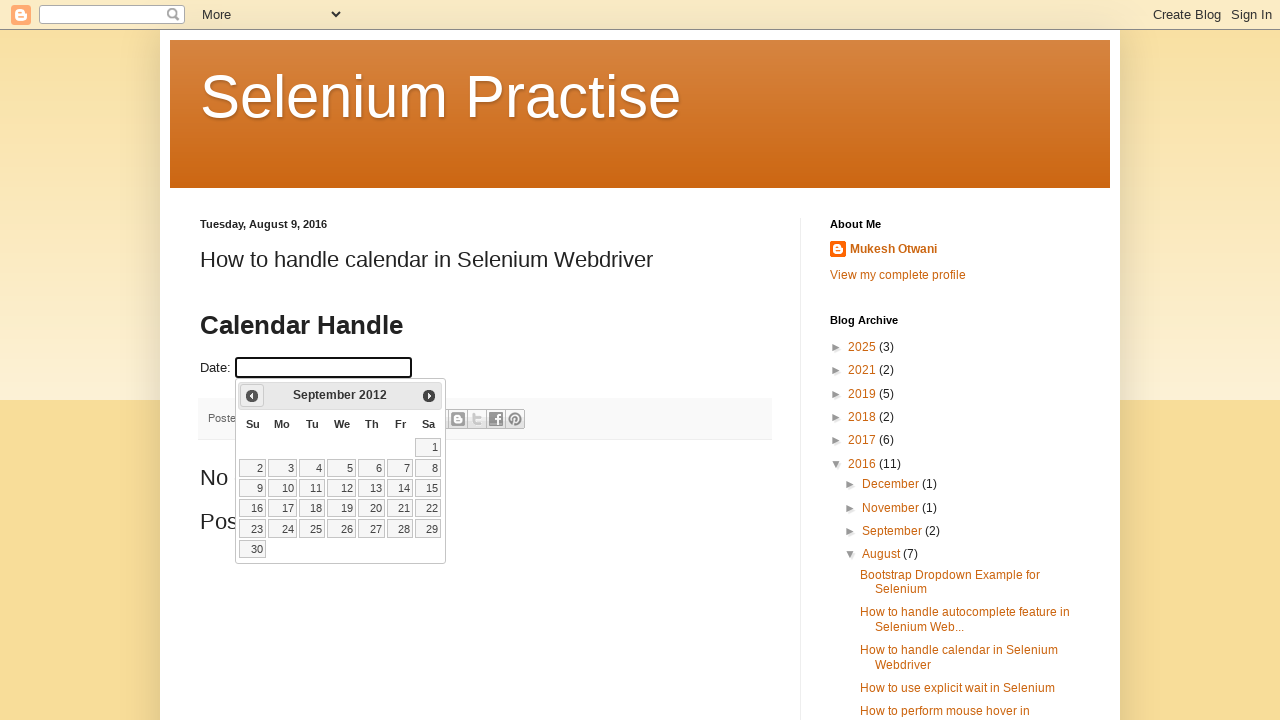

Updated current month: September
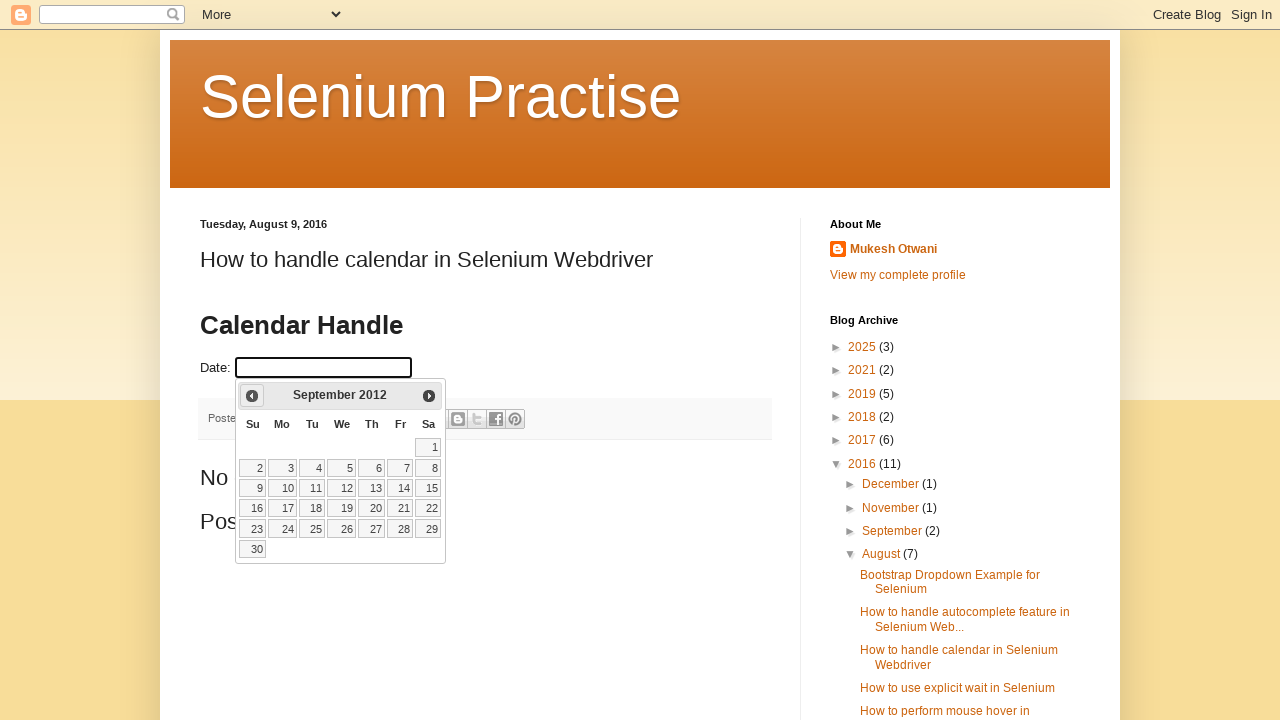

Updated current year: 2012
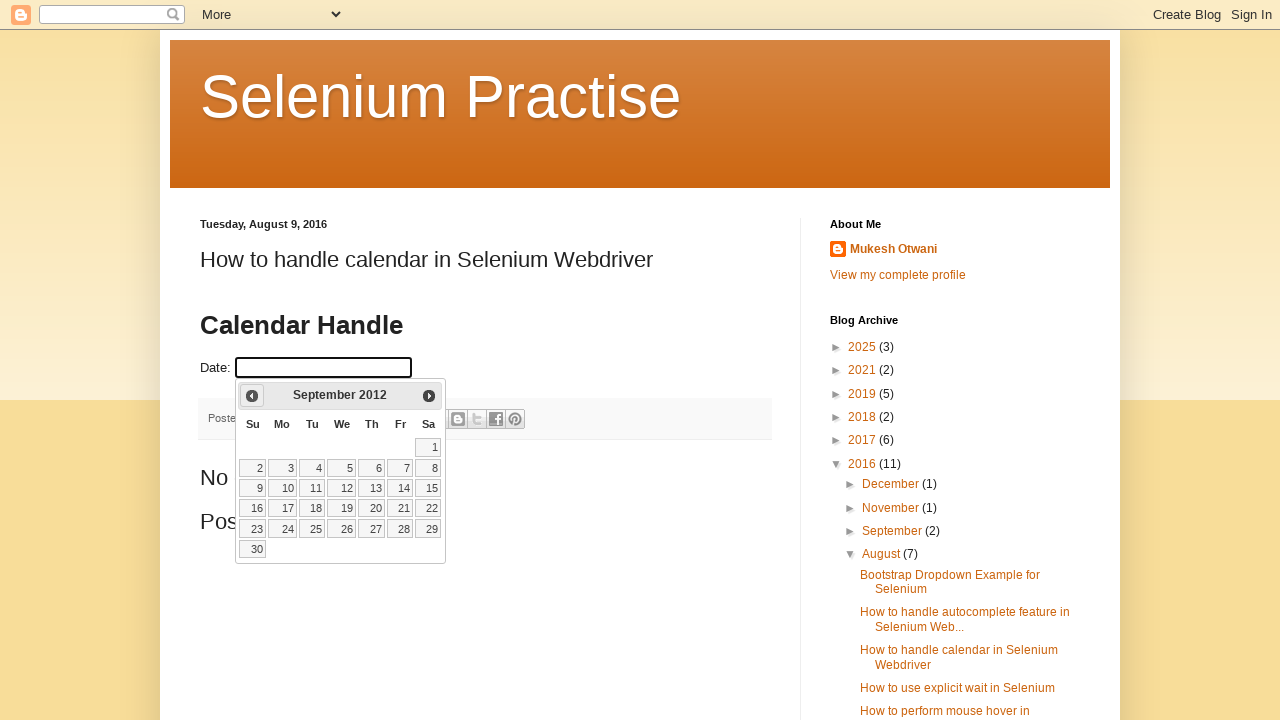

Clicked Previous button to navigate to earlier month at (252, 396) on xpath=//span[text()='Prev']
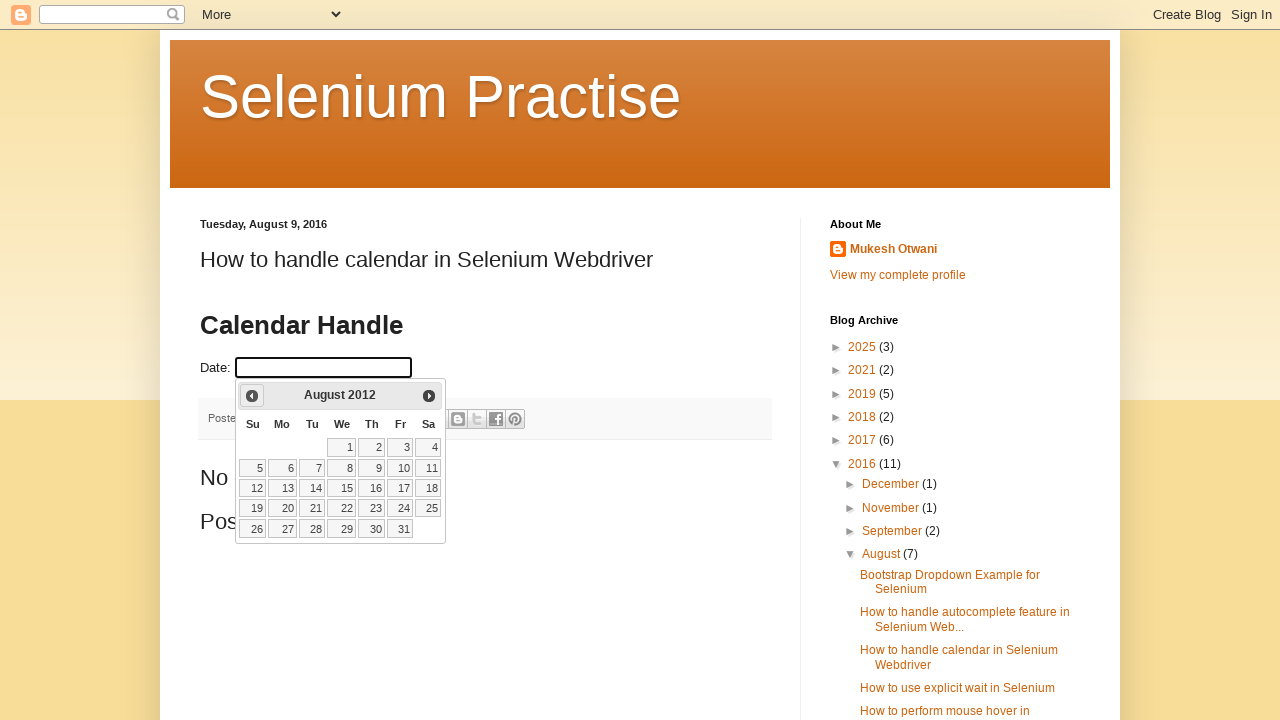

Updated current month: August
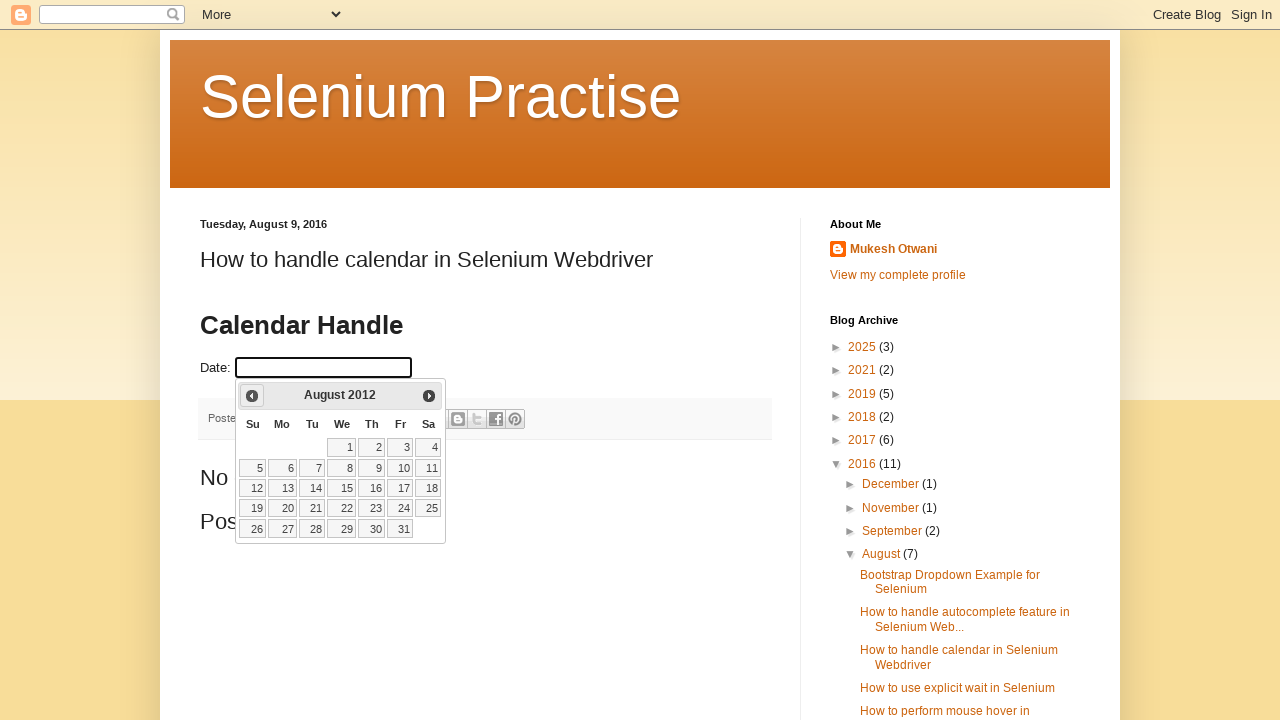

Updated current year: 2012
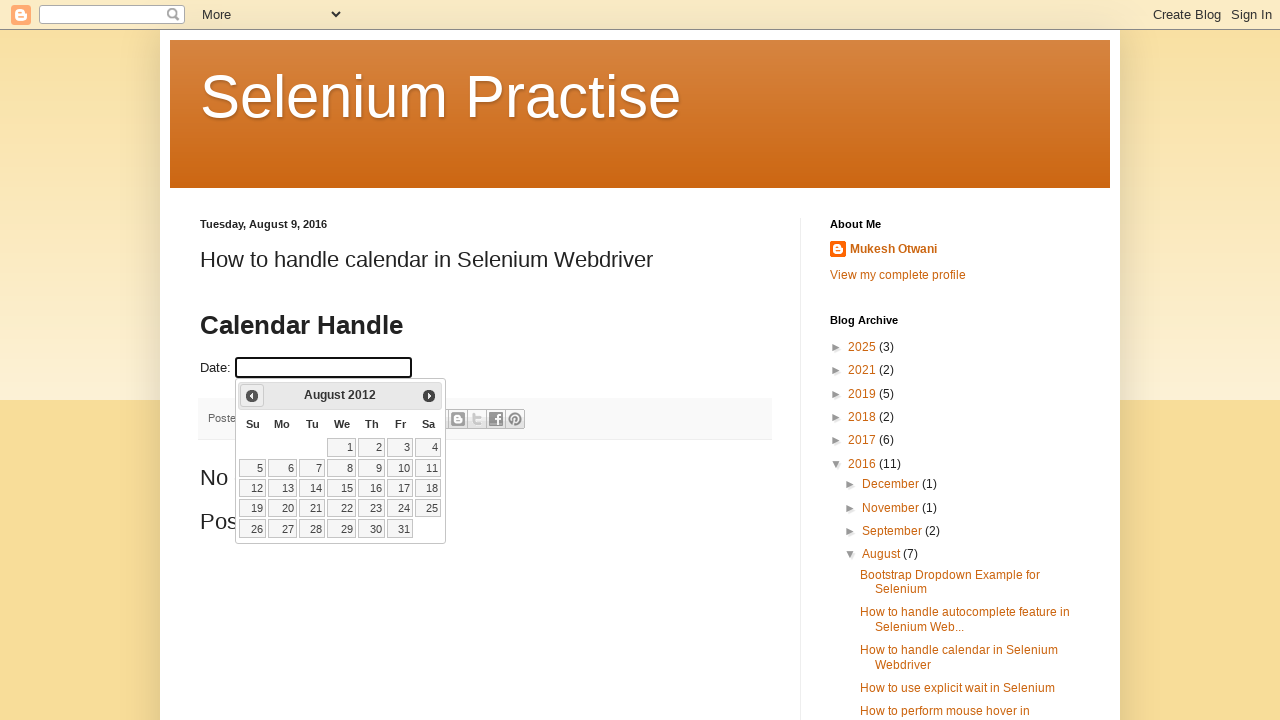

Clicked Previous button to navigate to earlier month at (252, 396) on xpath=//span[text()='Prev']
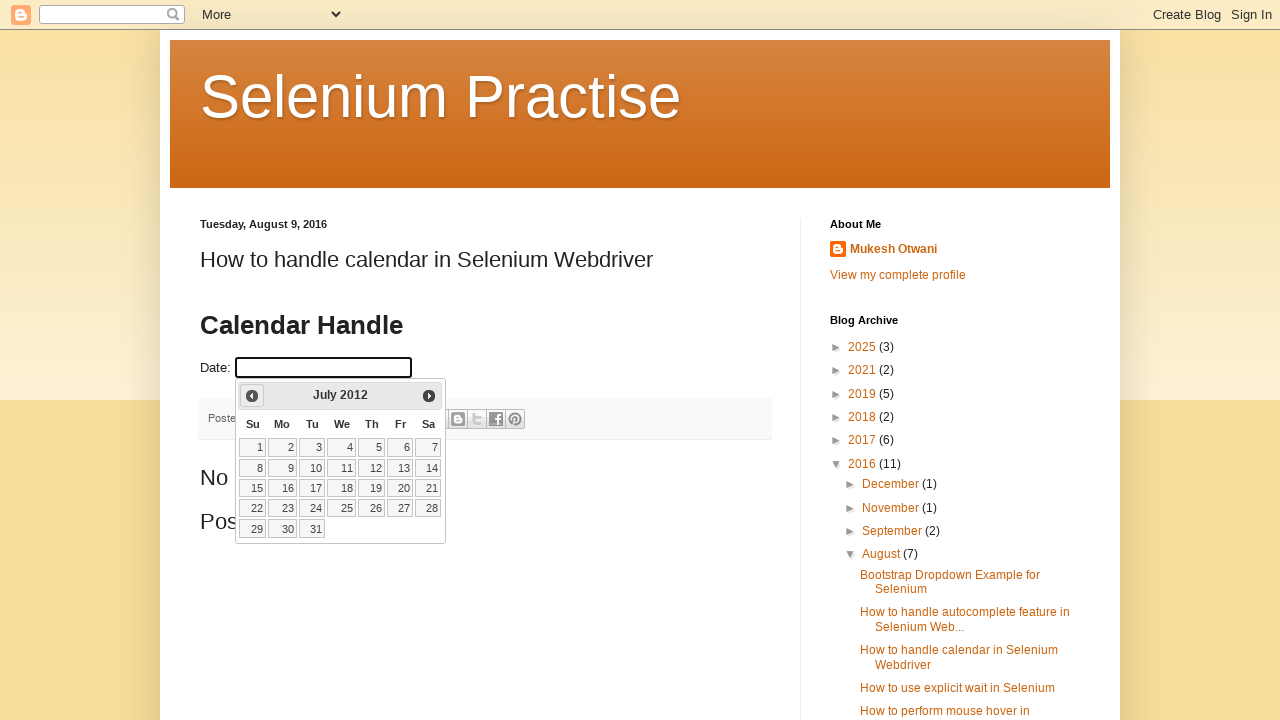

Updated current month: July
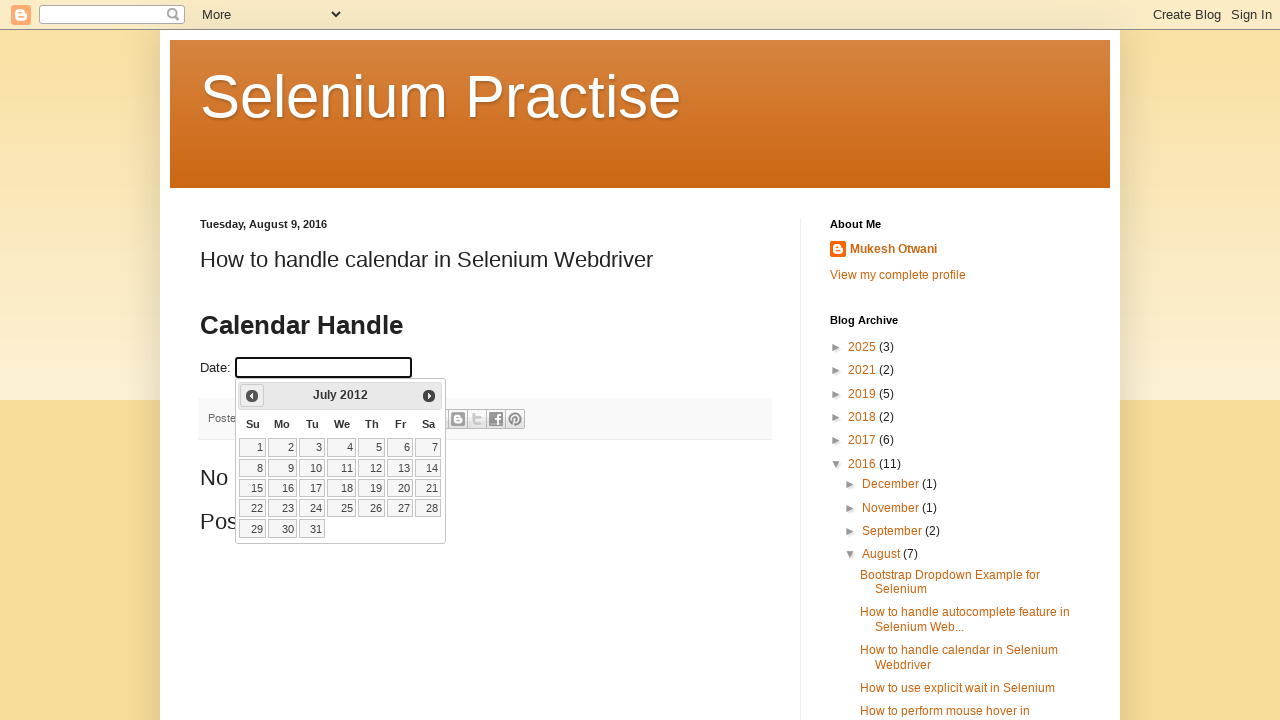

Updated current year: 2012
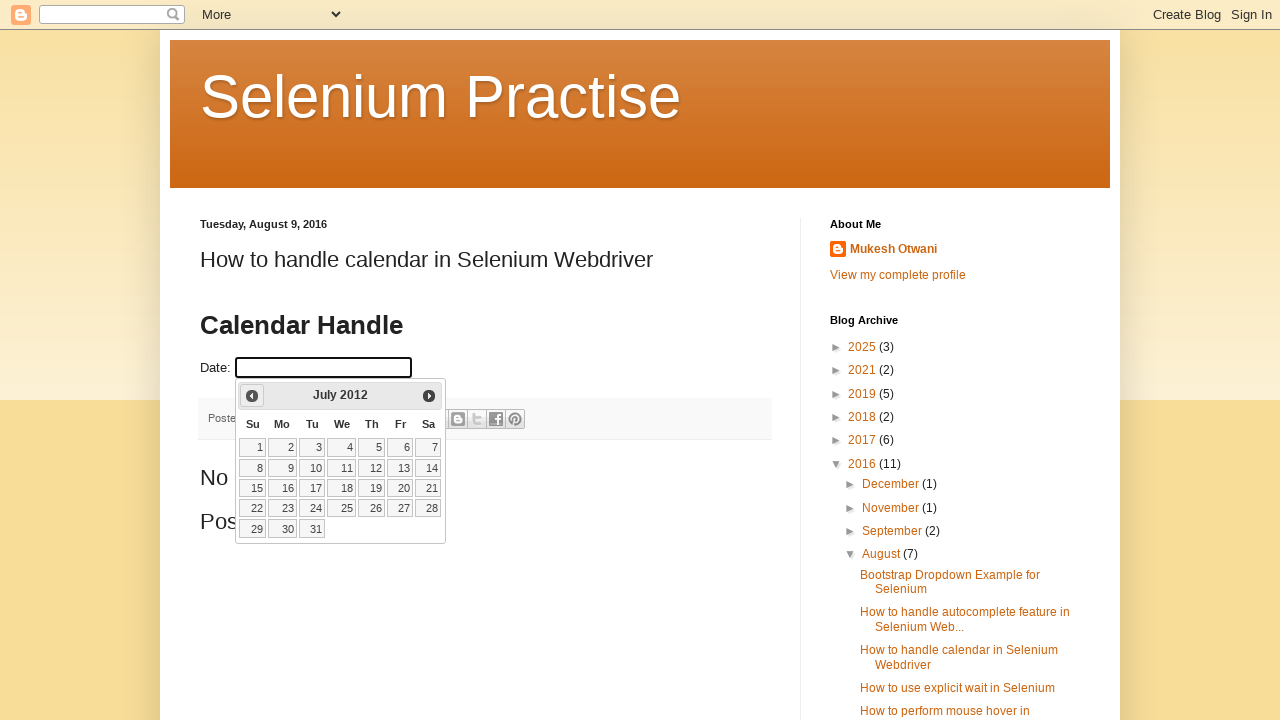

Clicked Previous button to navigate to earlier month at (252, 396) on xpath=//span[text()='Prev']
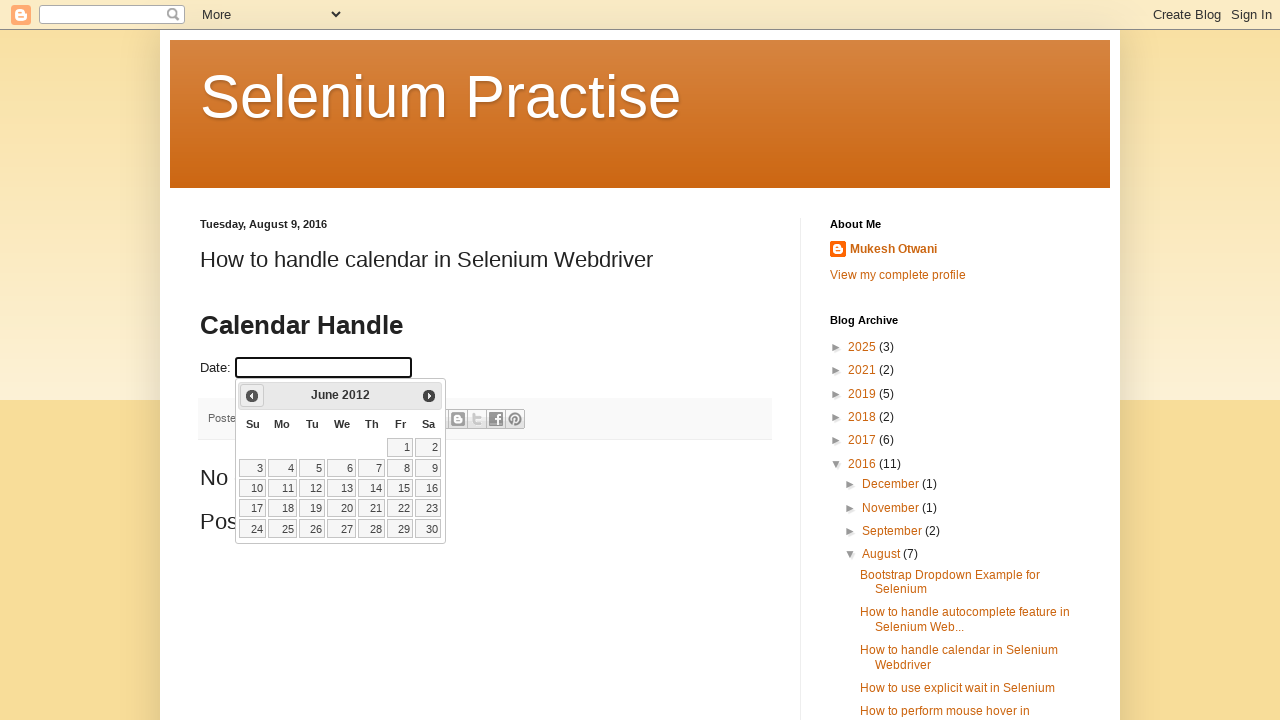

Updated current month: June
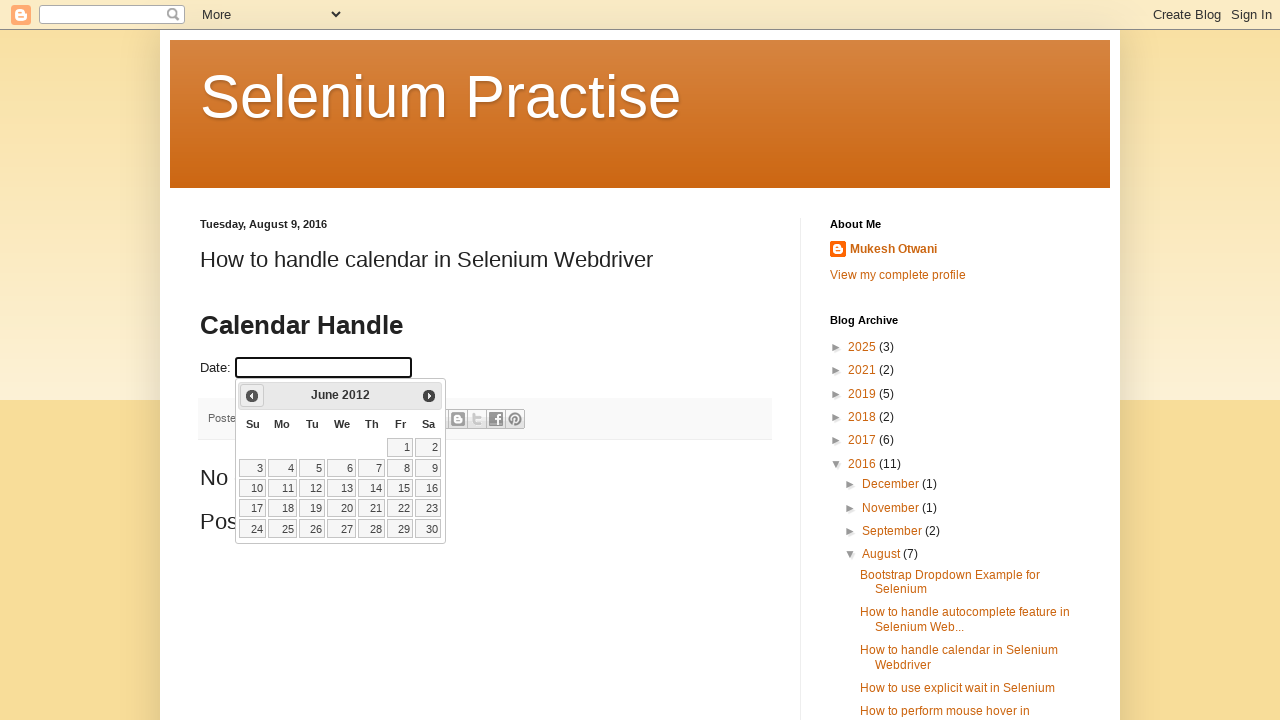

Updated current year: 2012
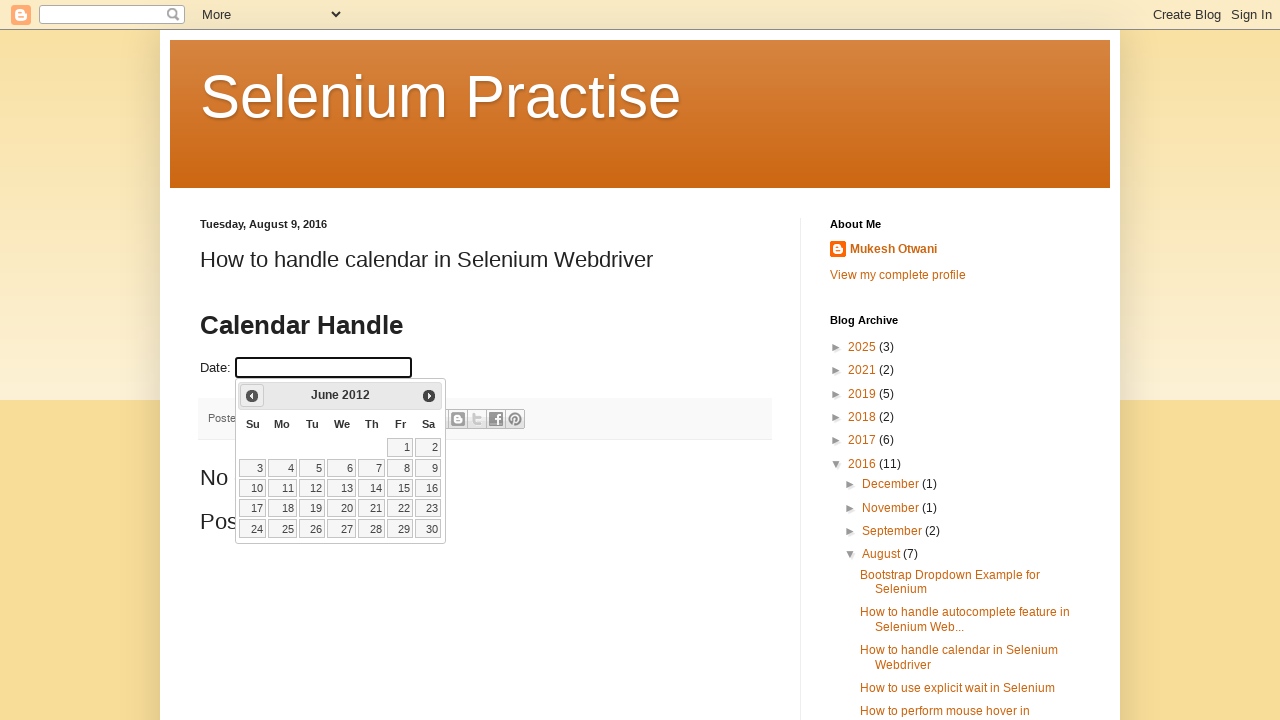

Clicked Previous button to navigate to earlier month at (252, 396) on xpath=//span[text()='Prev']
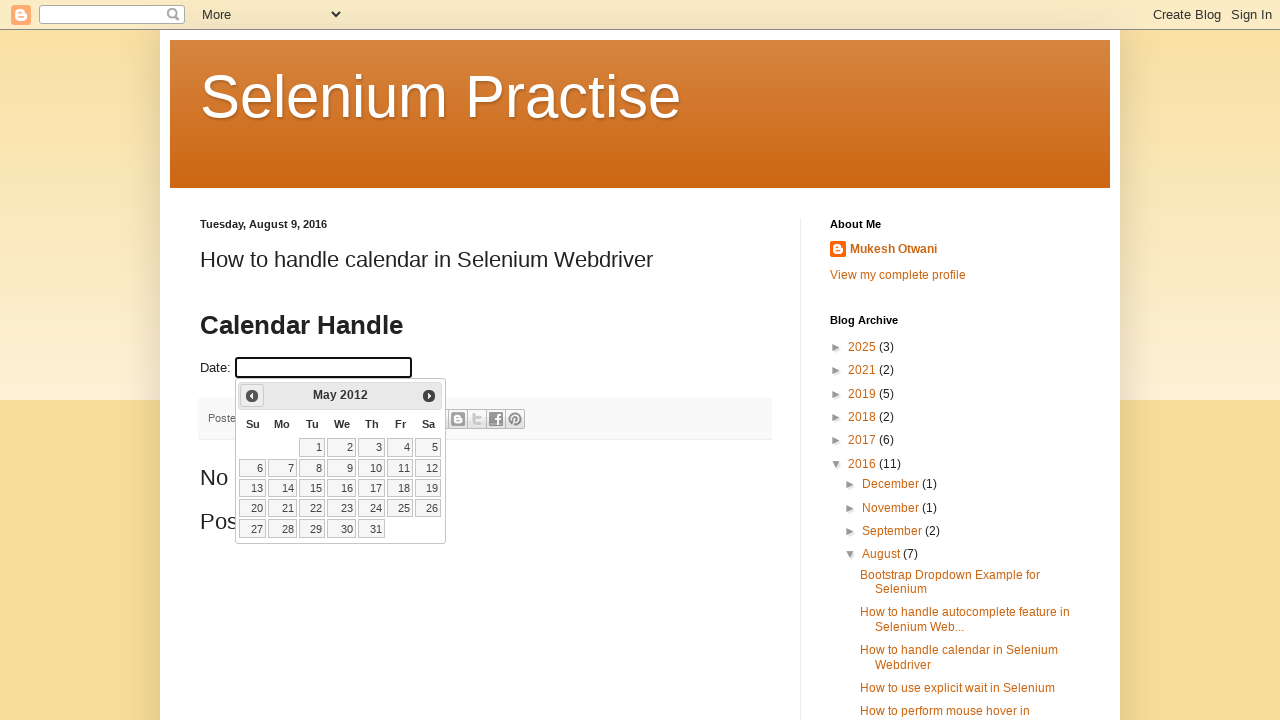

Updated current month: May
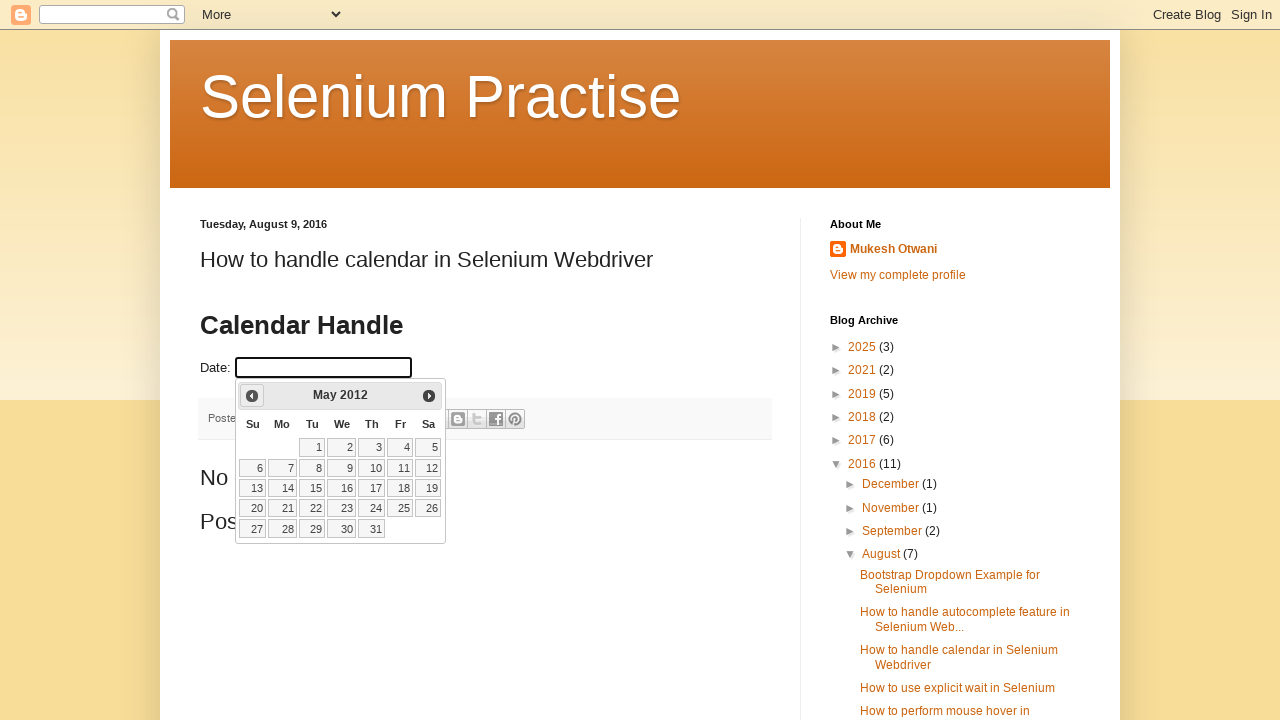

Updated current year: 2012
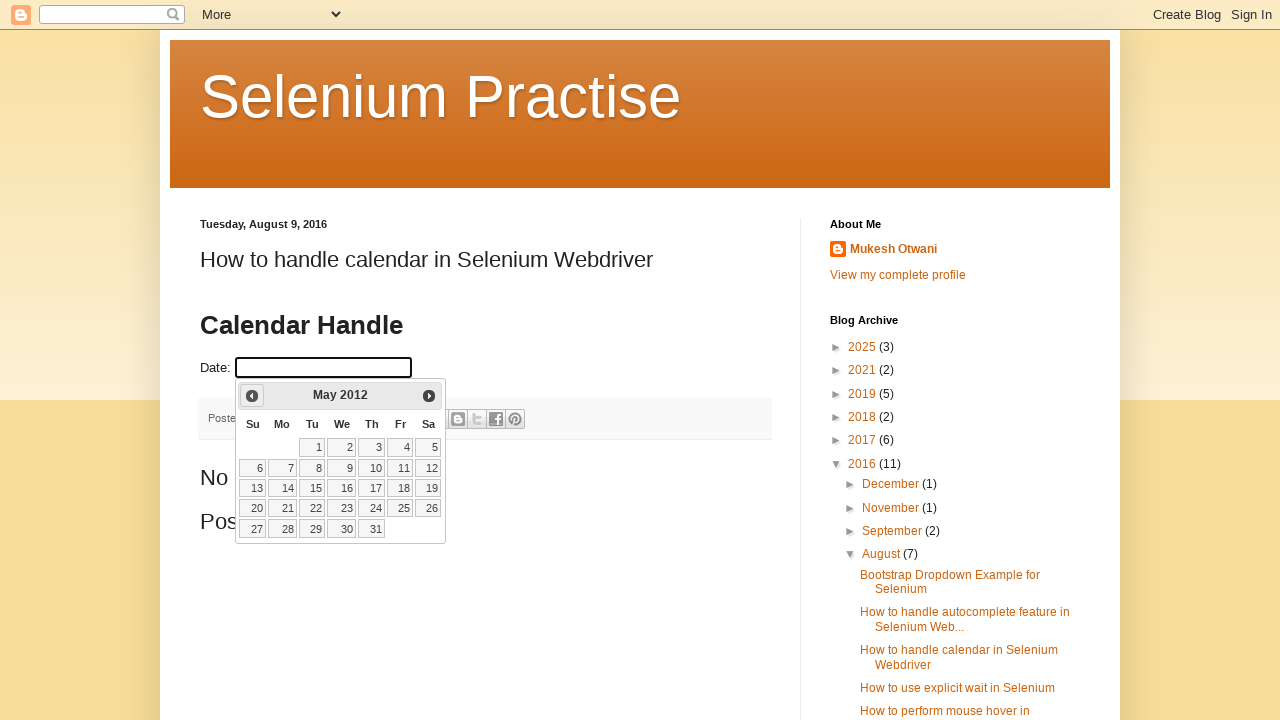

Clicked Previous button to navigate to earlier month at (252, 396) on xpath=//span[text()='Prev']
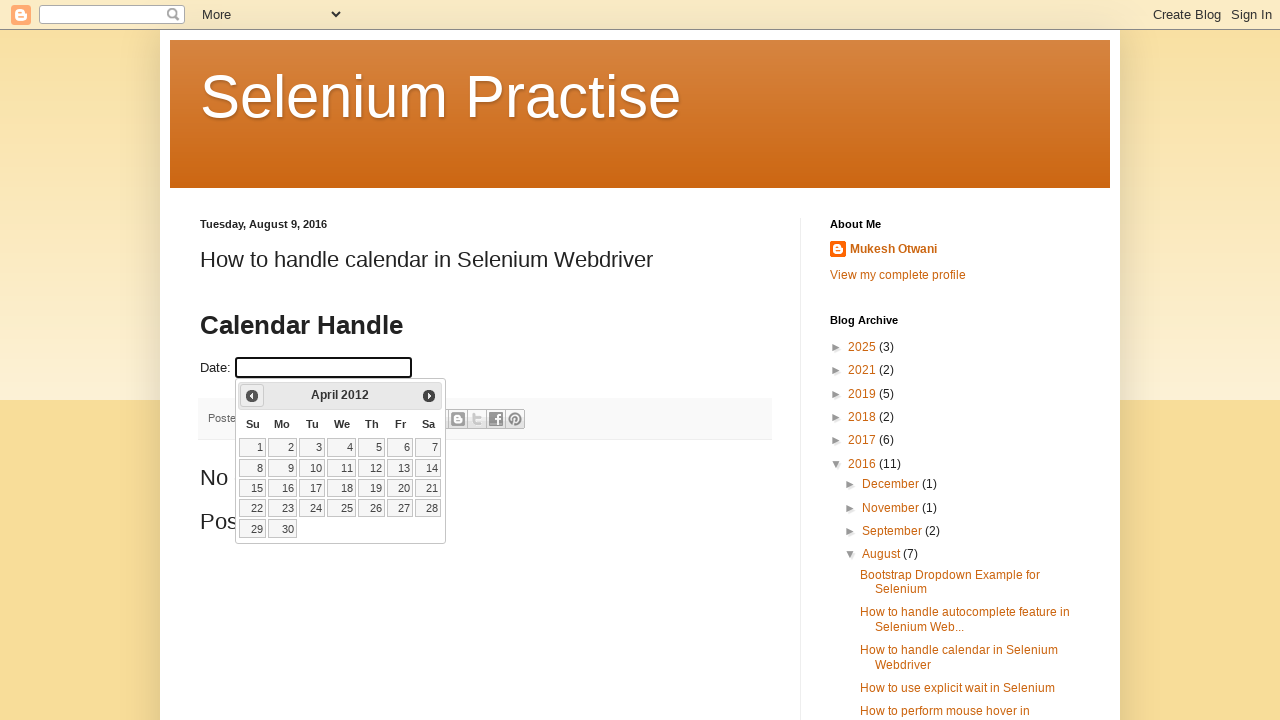

Updated current month: April
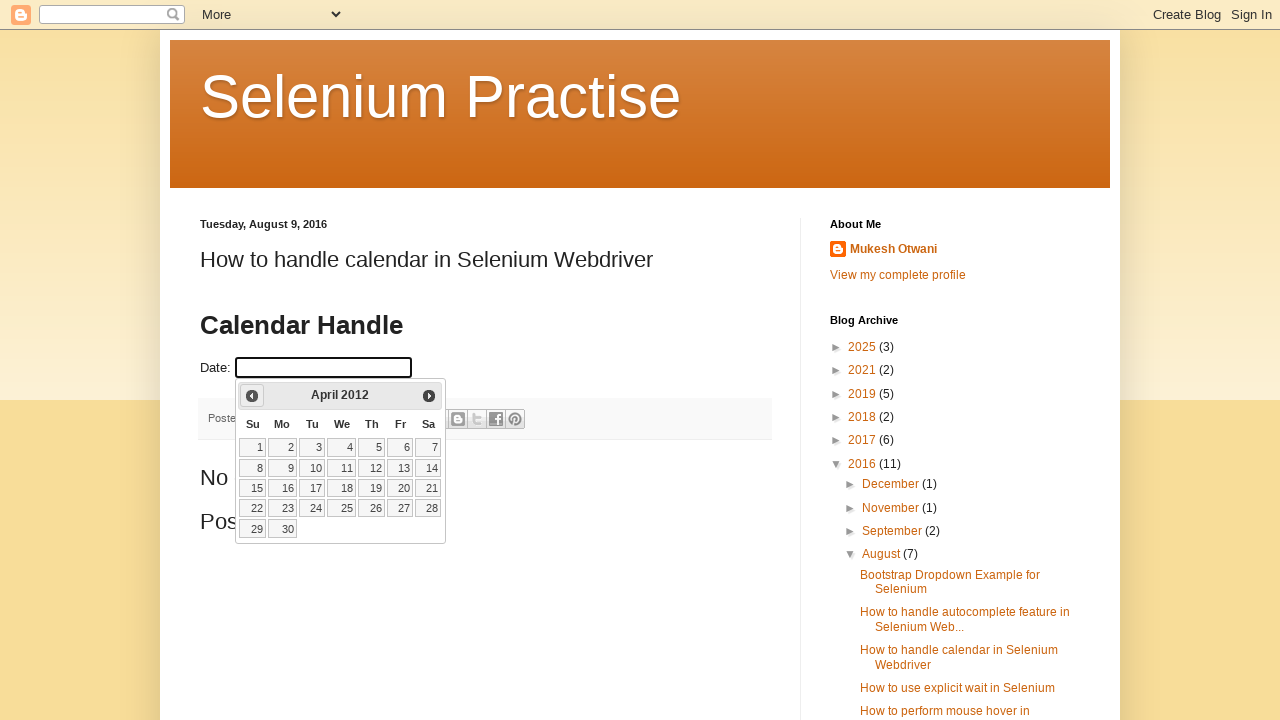

Updated current year: 2012
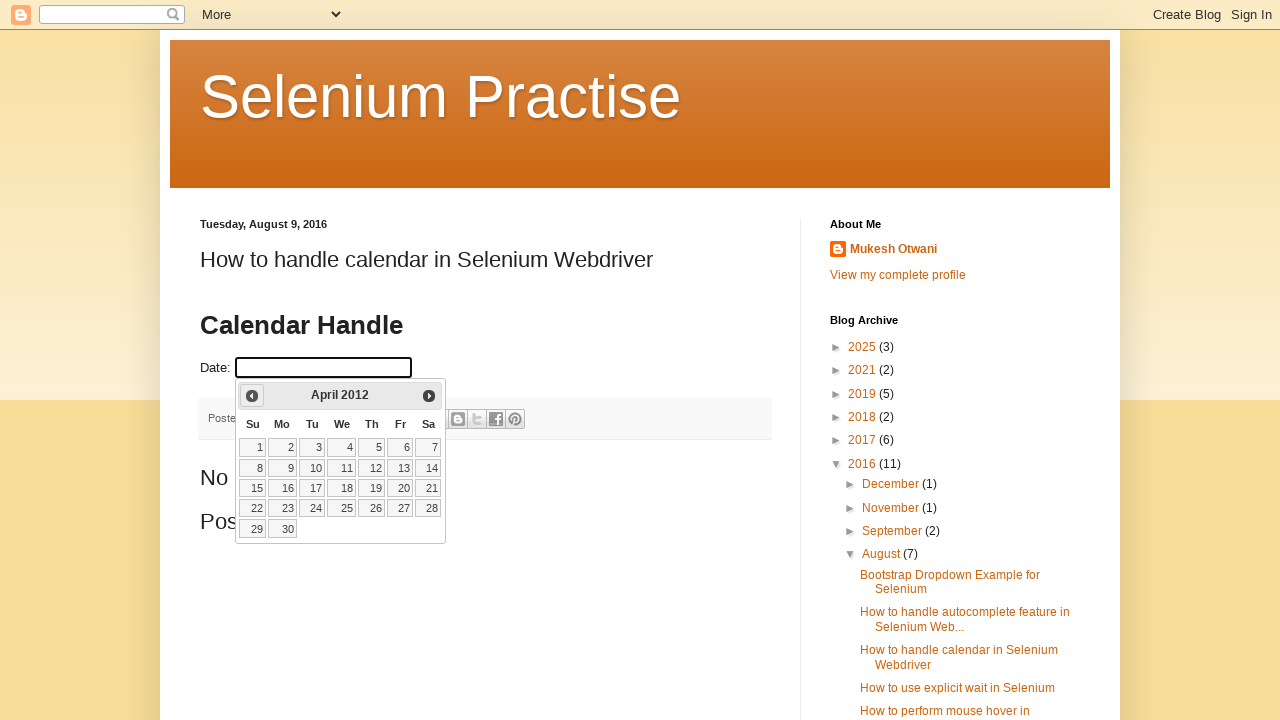

Clicked Previous button to navigate to earlier month at (252, 396) on xpath=//span[text()='Prev']
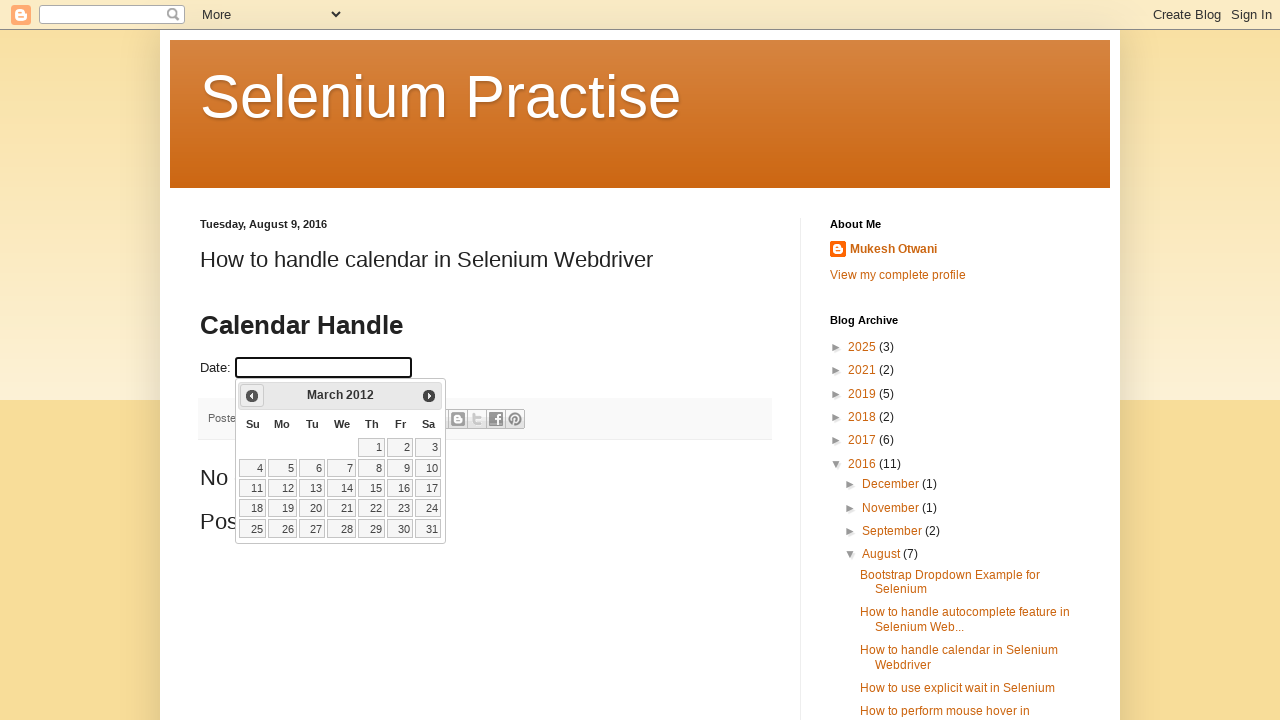

Updated current month: March
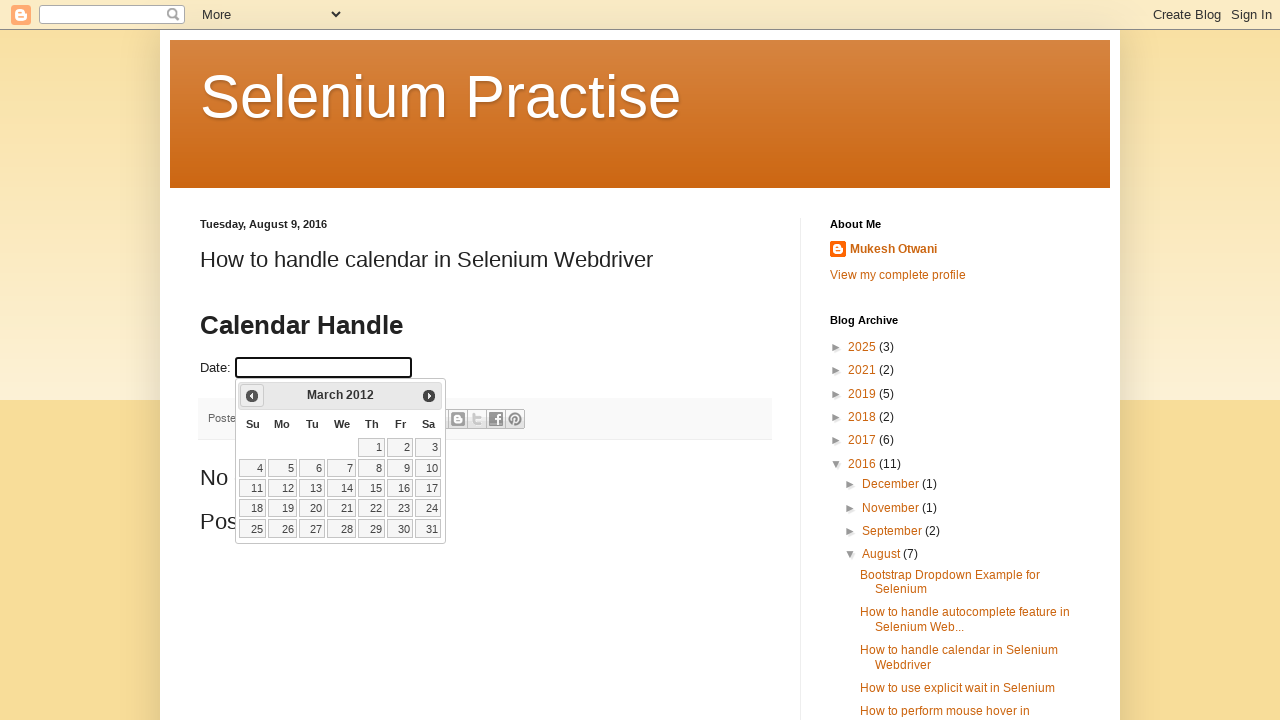

Updated current year: 2012
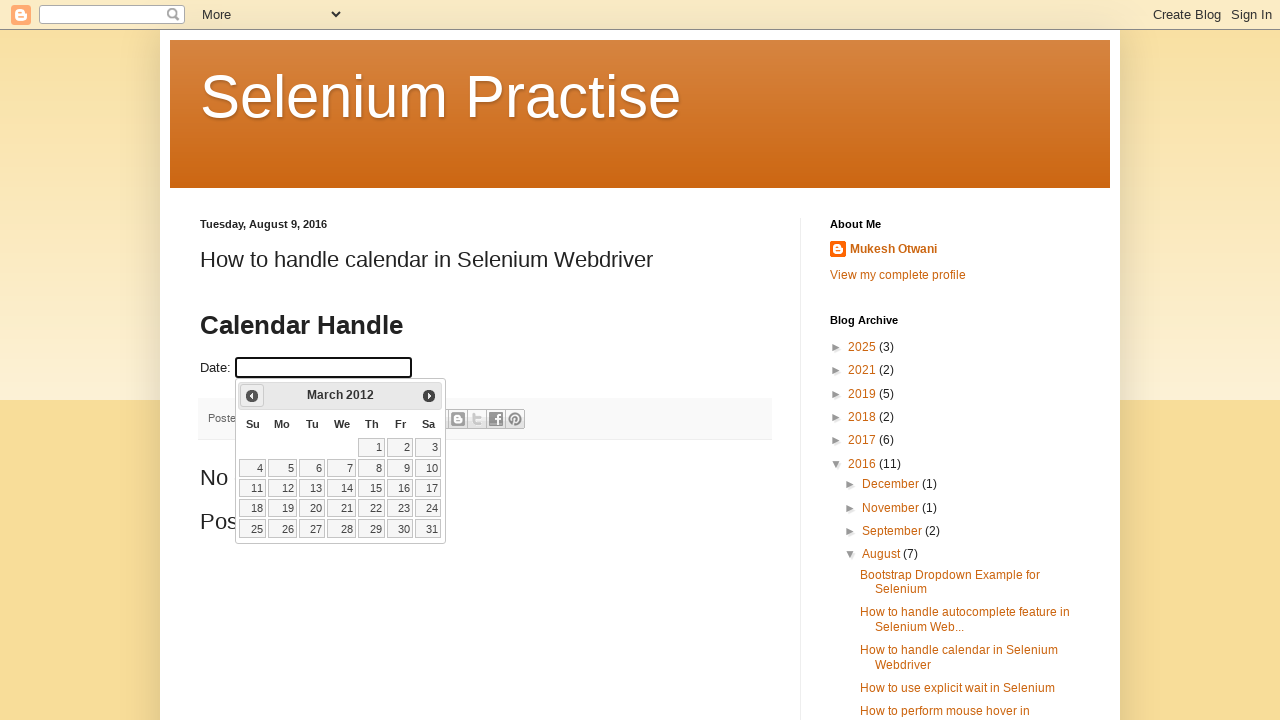

Clicked Previous button to navigate to earlier month at (252, 396) on xpath=//span[text()='Prev']
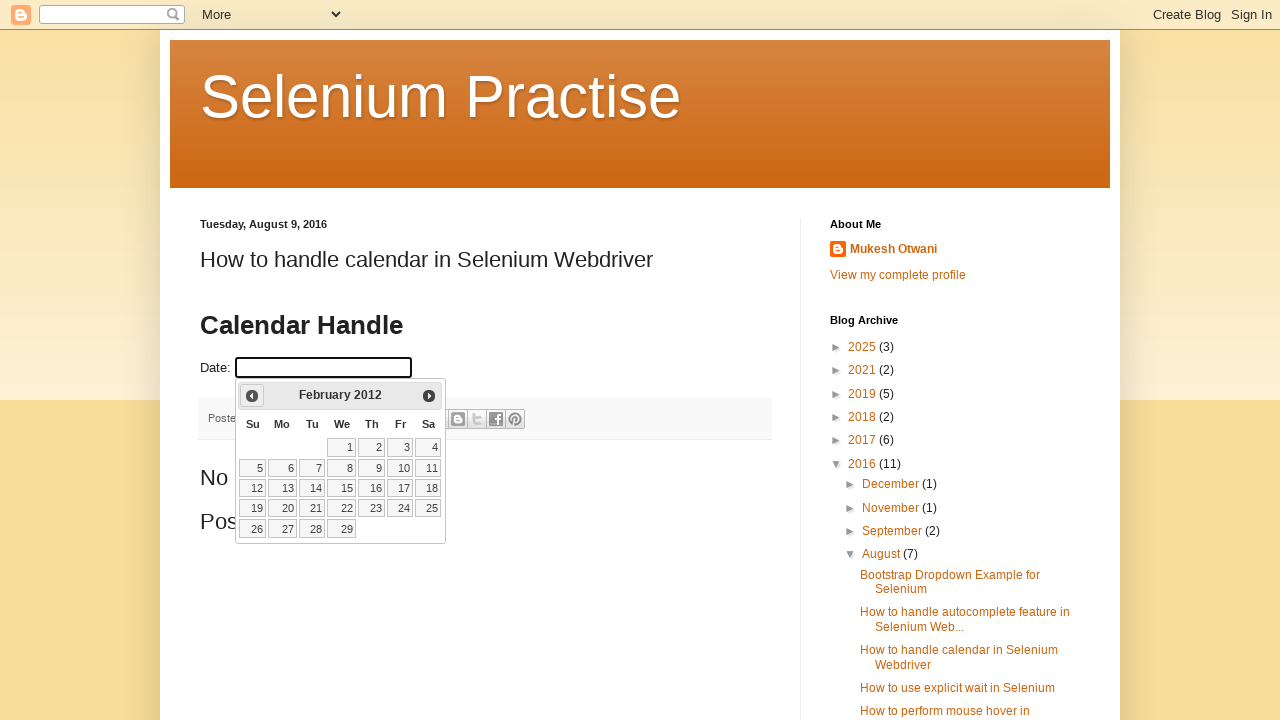

Updated current month: February
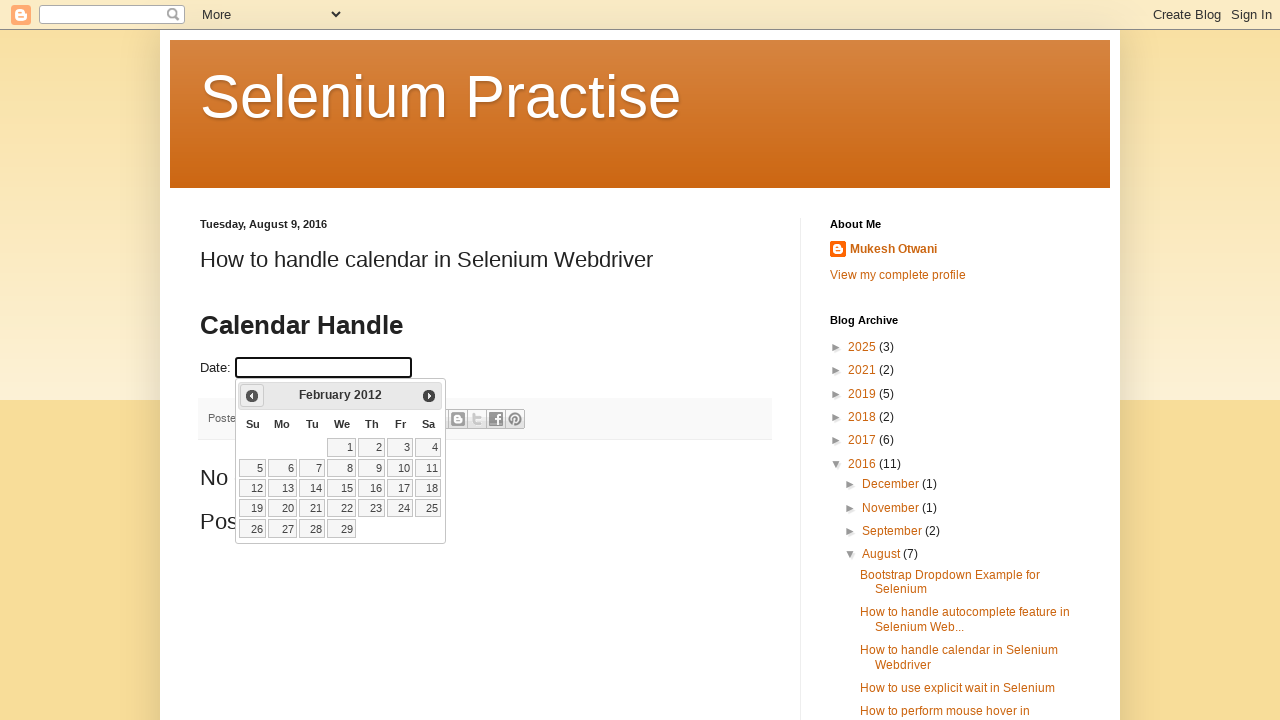

Updated current year: 2012
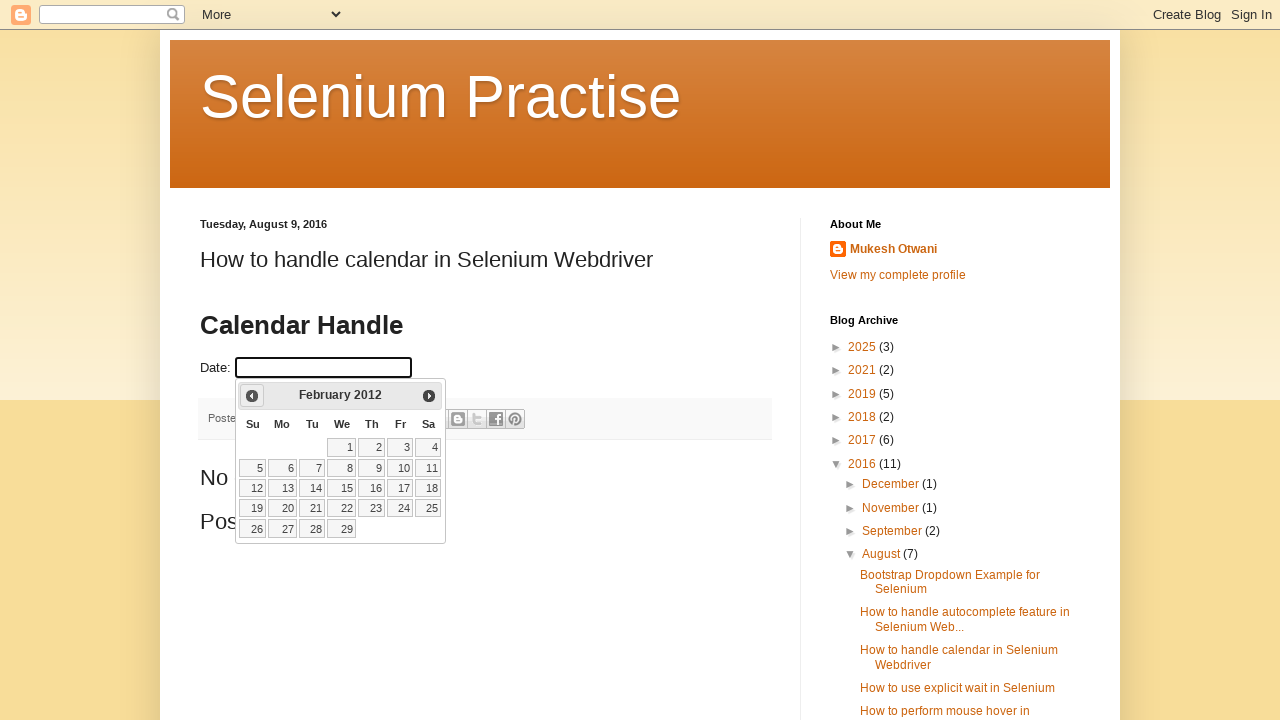

Clicked Previous button to navigate to earlier month at (252, 396) on xpath=//span[text()='Prev']
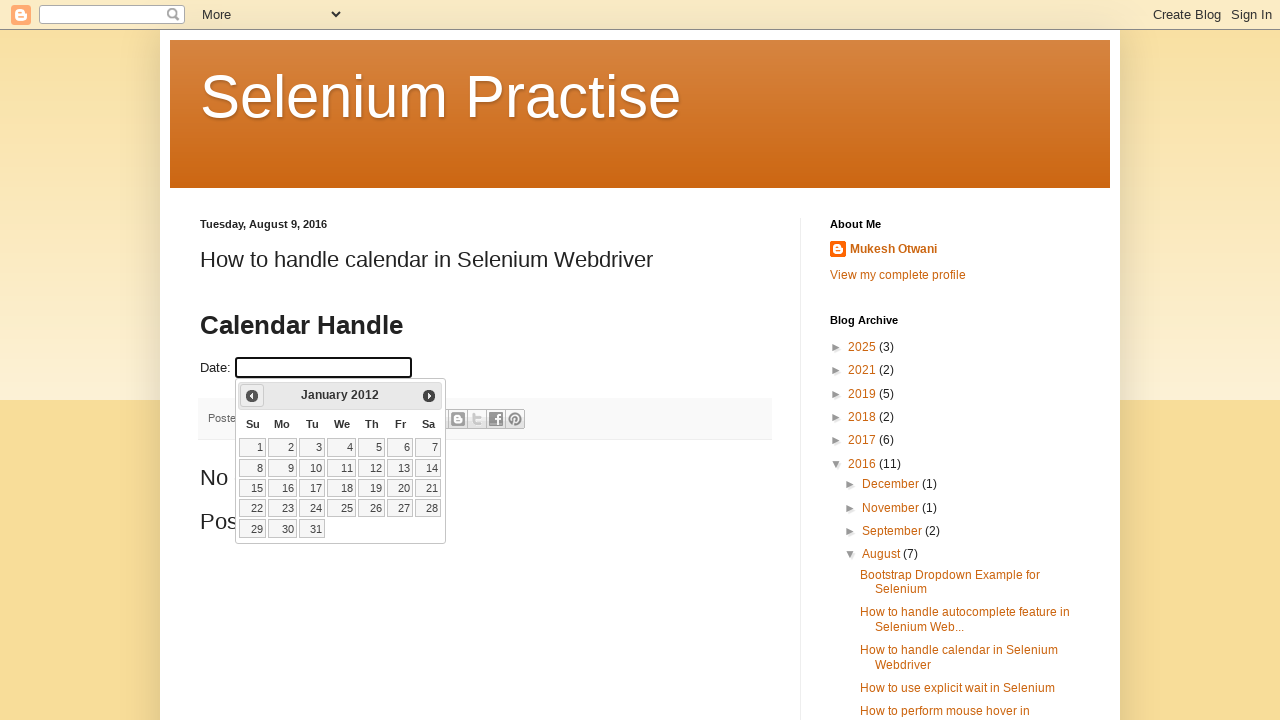

Updated current month: January
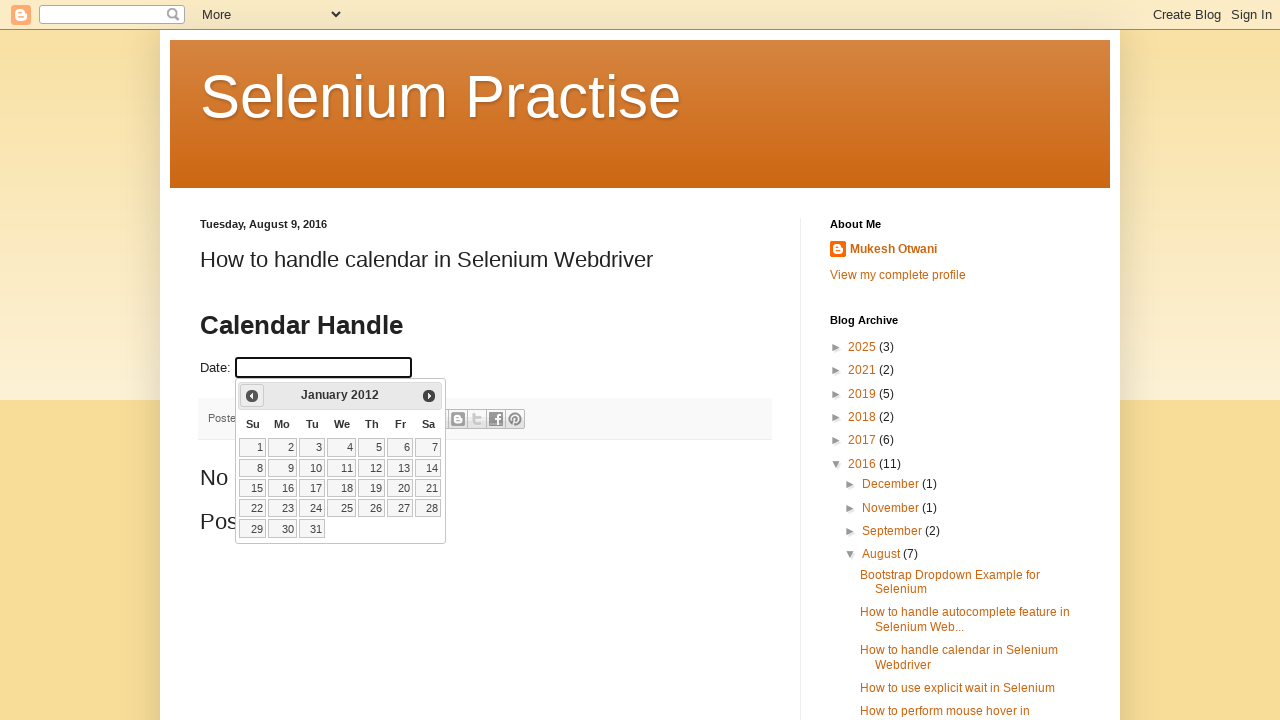

Updated current year: 2012
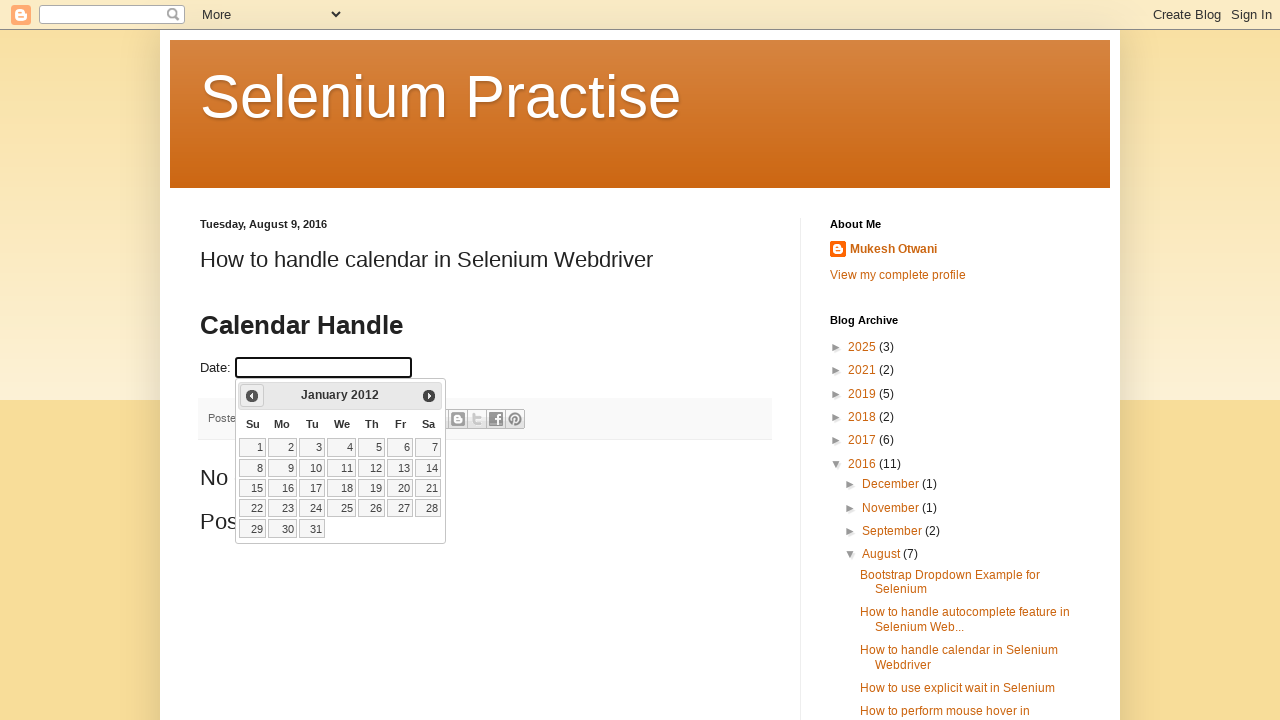

Clicked Previous button to navigate to earlier month at (252, 396) on xpath=//span[text()='Prev']
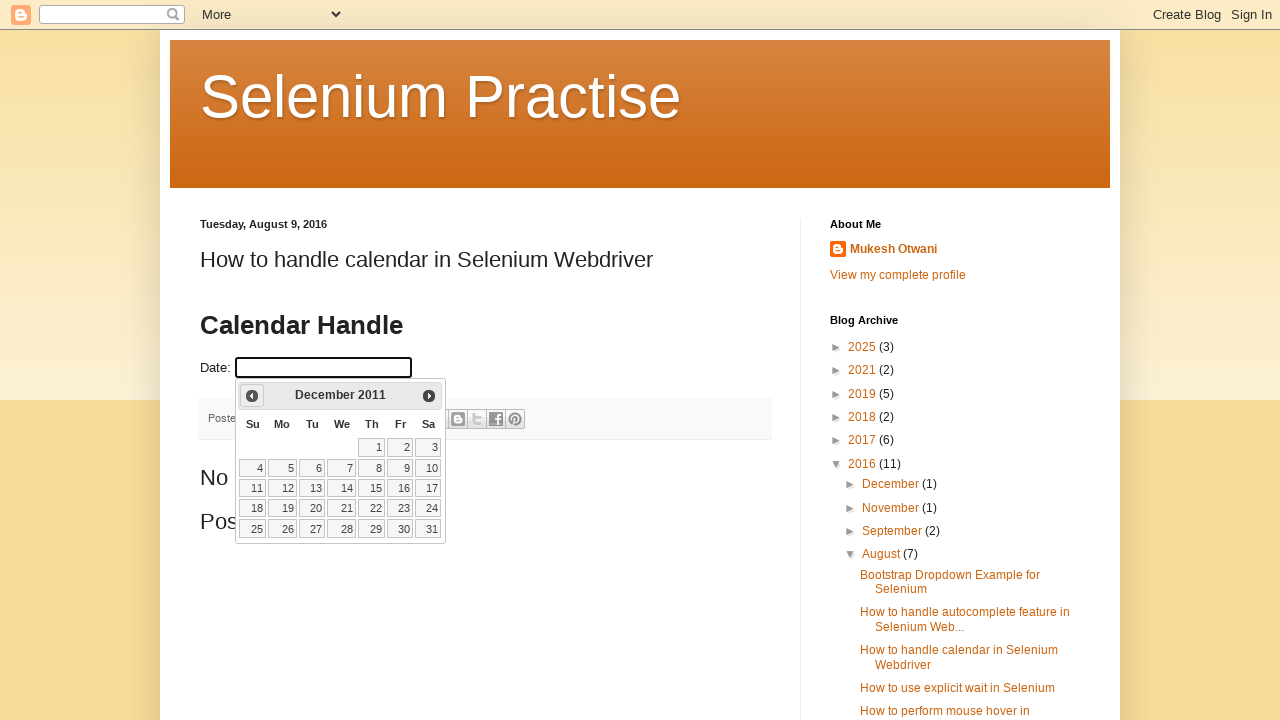

Updated current month: December
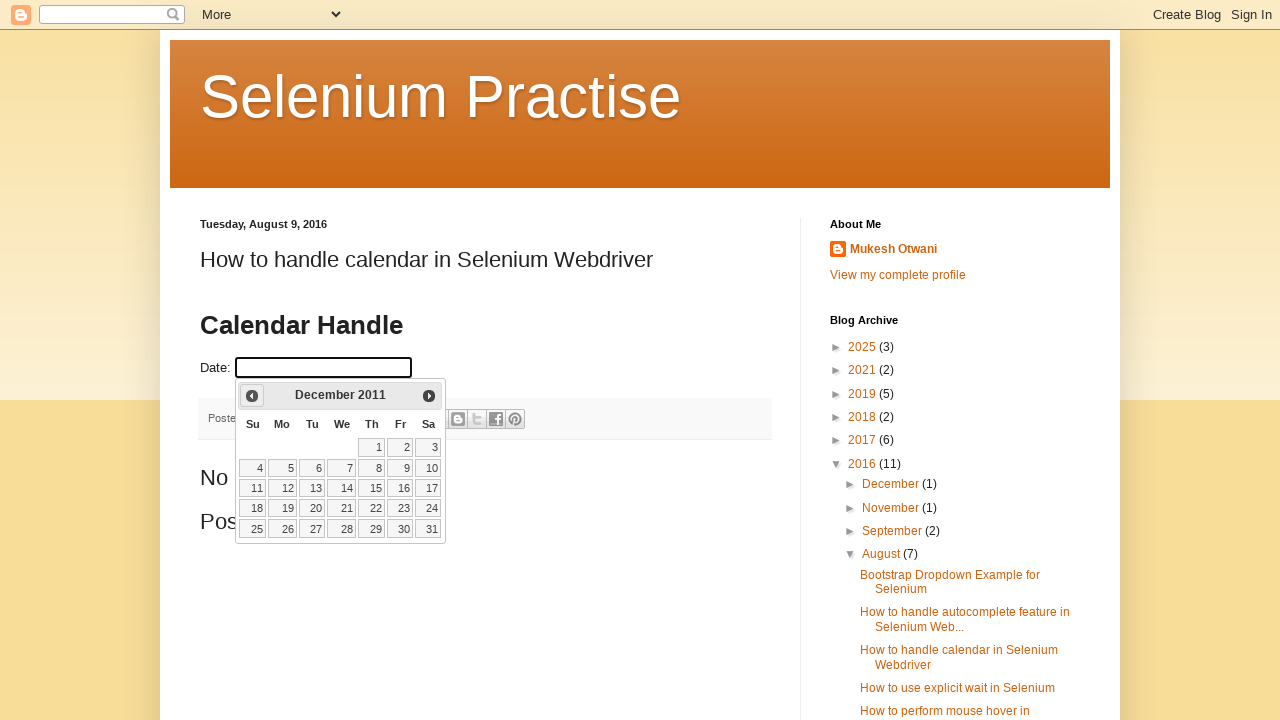

Updated current year: 2011
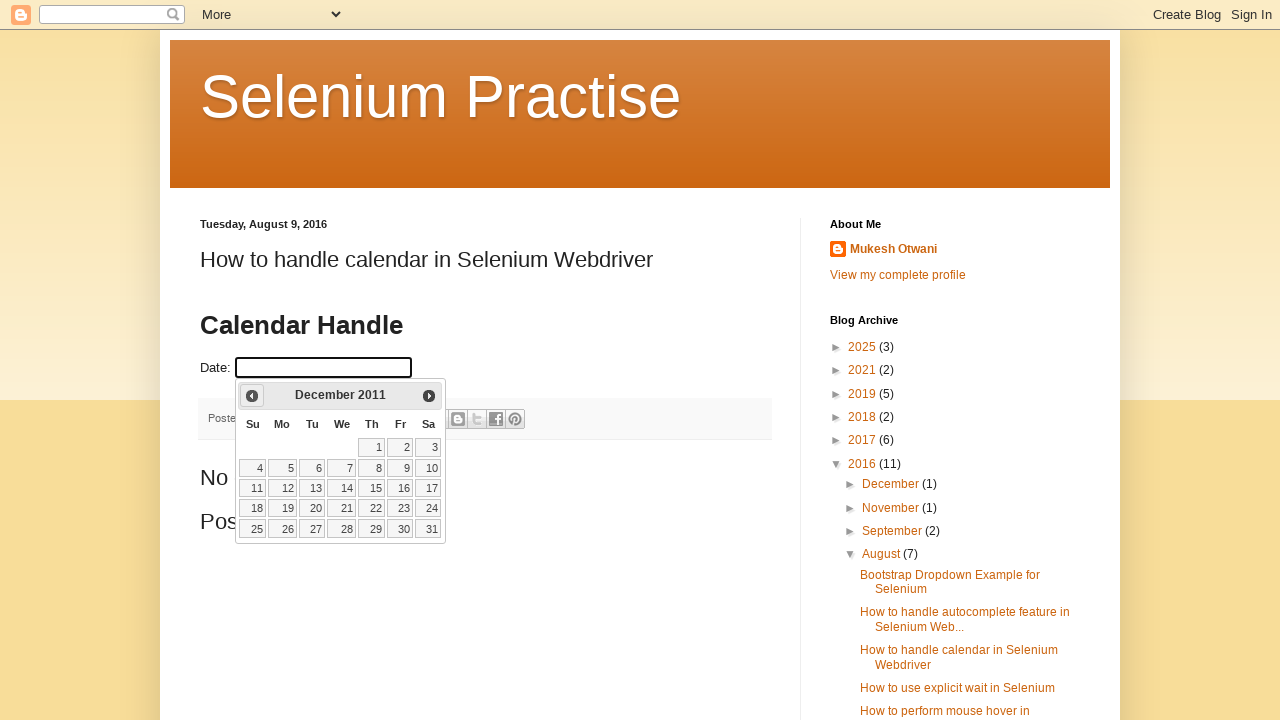

Clicked Previous button to navigate to earlier month at (252, 396) on xpath=//span[text()='Prev']
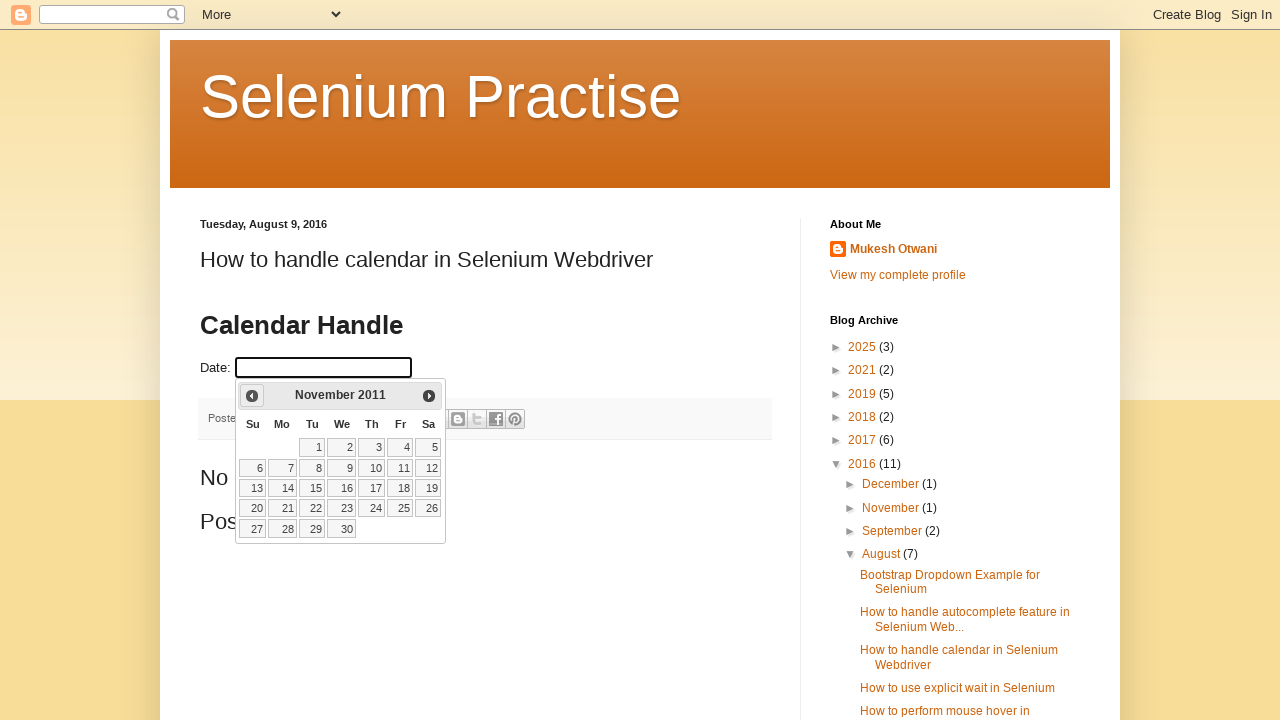

Updated current month: November
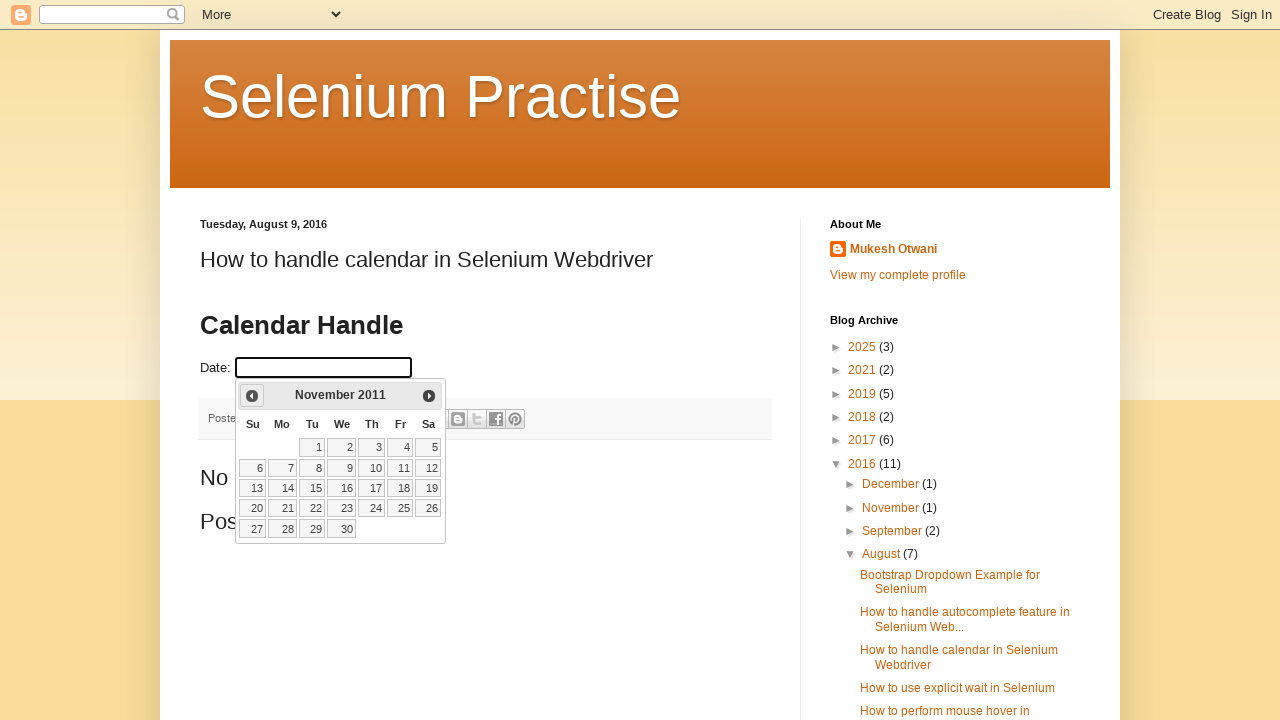

Updated current year: 2011
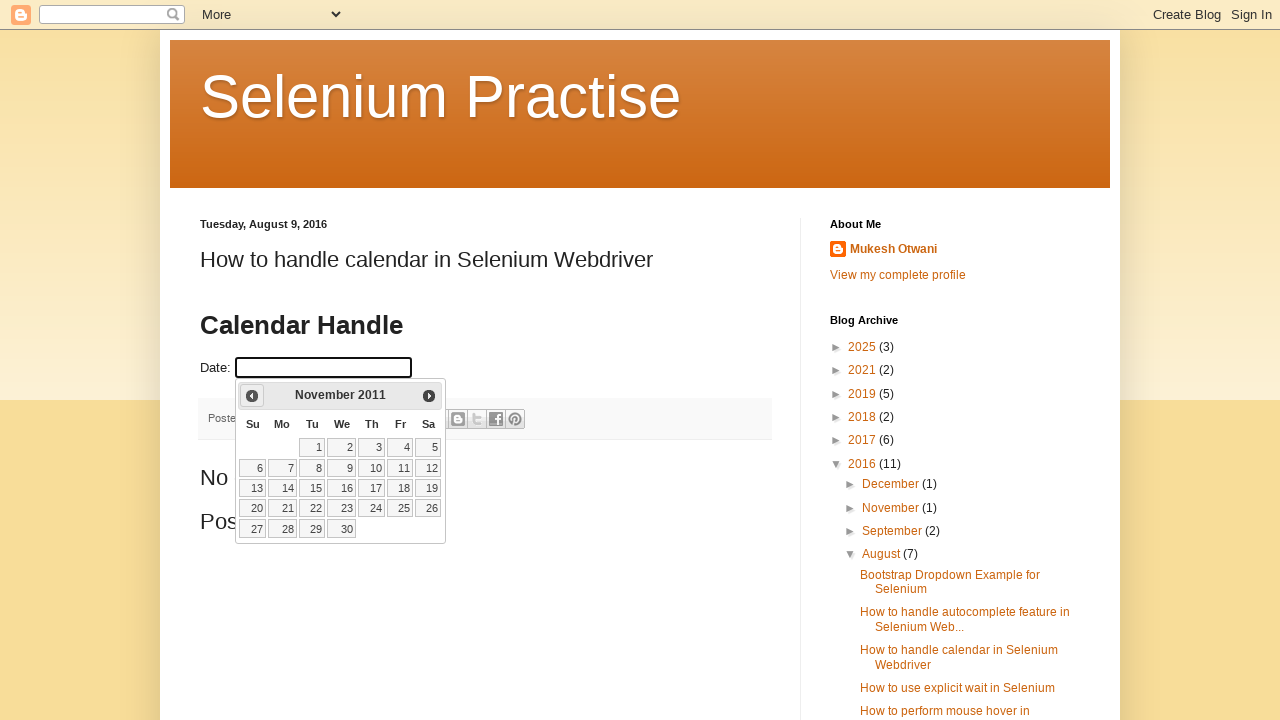

Clicked Previous button to navigate to earlier month at (252, 396) on xpath=//span[text()='Prev']
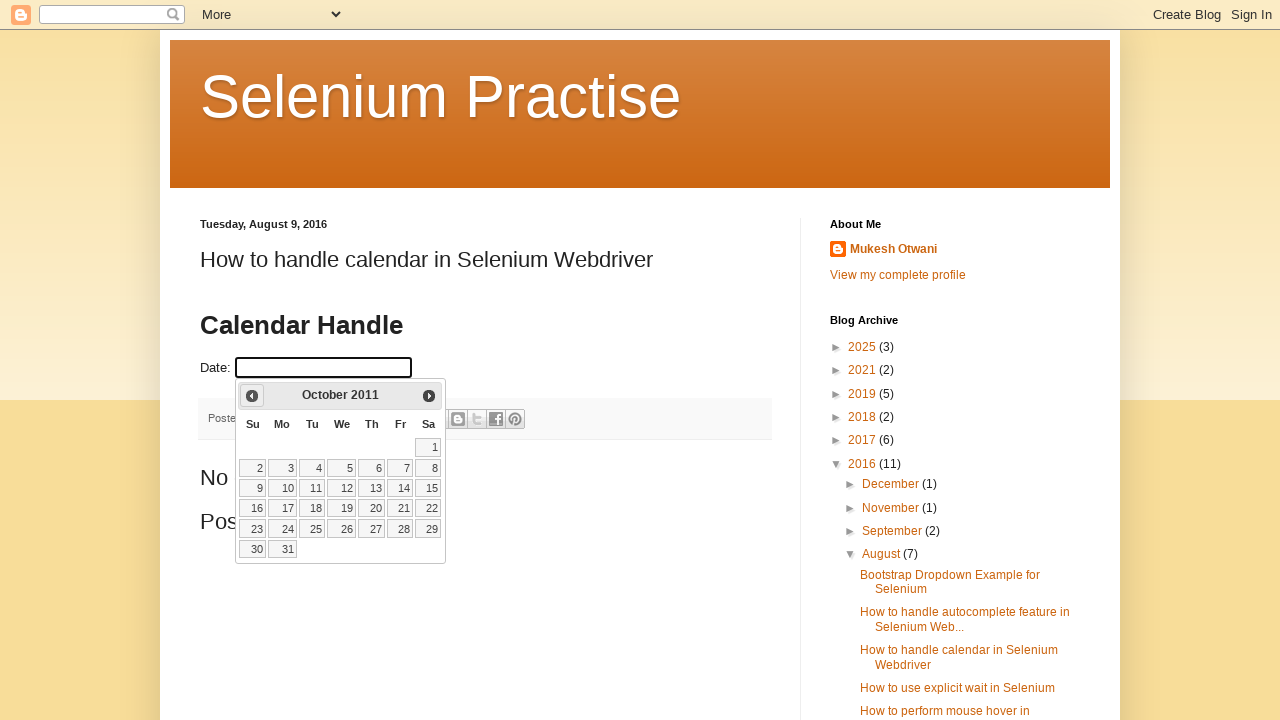

Updated current month: October
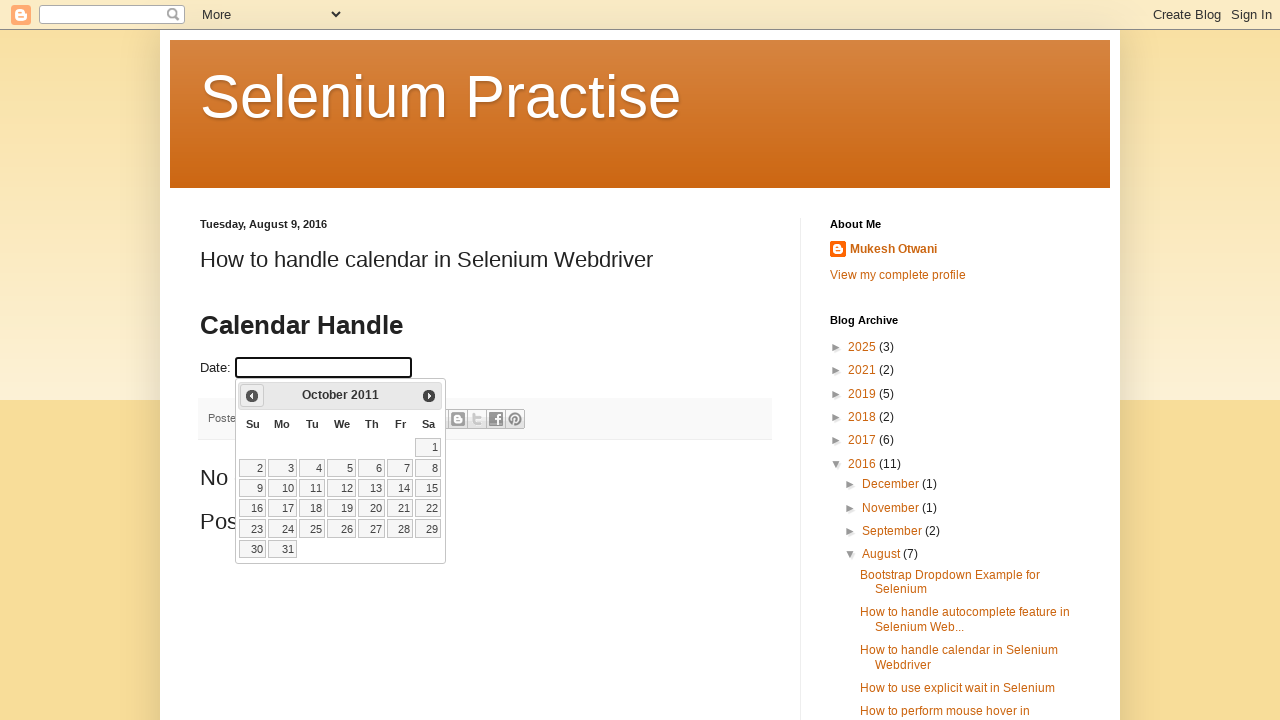

Updated current year: 2011
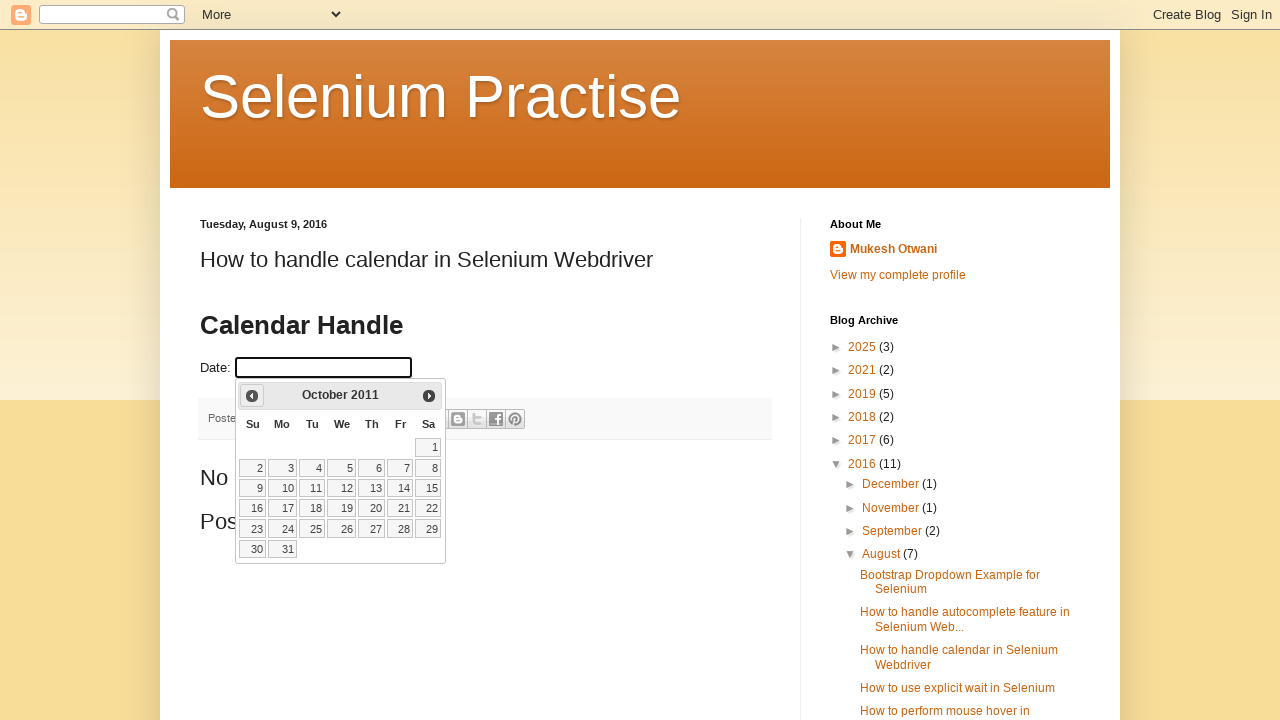

Clicked Previous button to navigate to earlier month at (252, 396) on xpath=//span[text()='Prev']
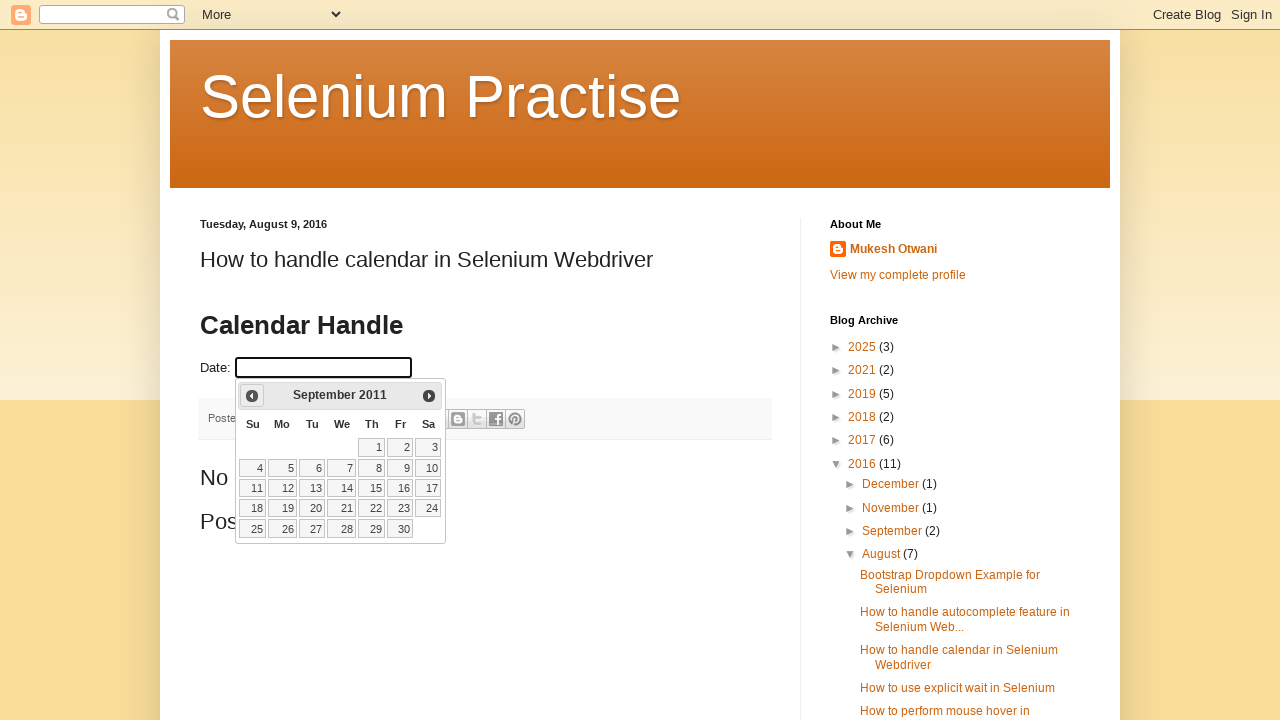

Updated current month: September
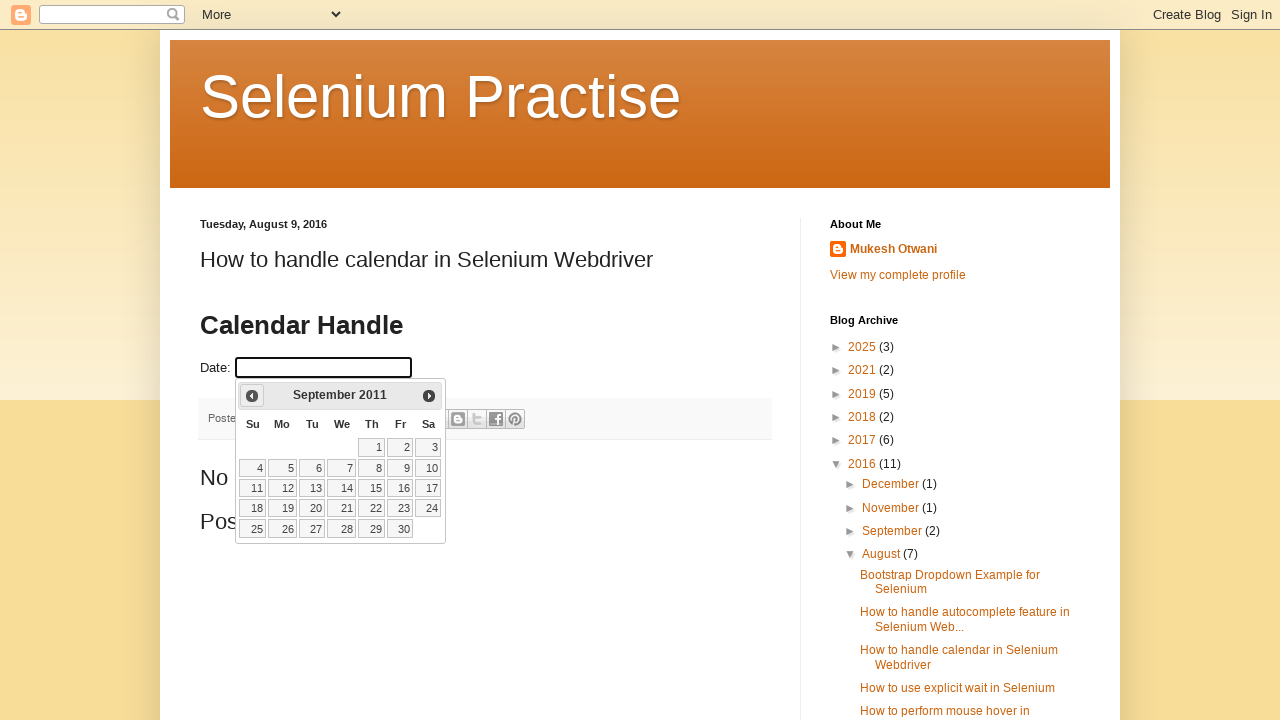

Updated current year: 2011
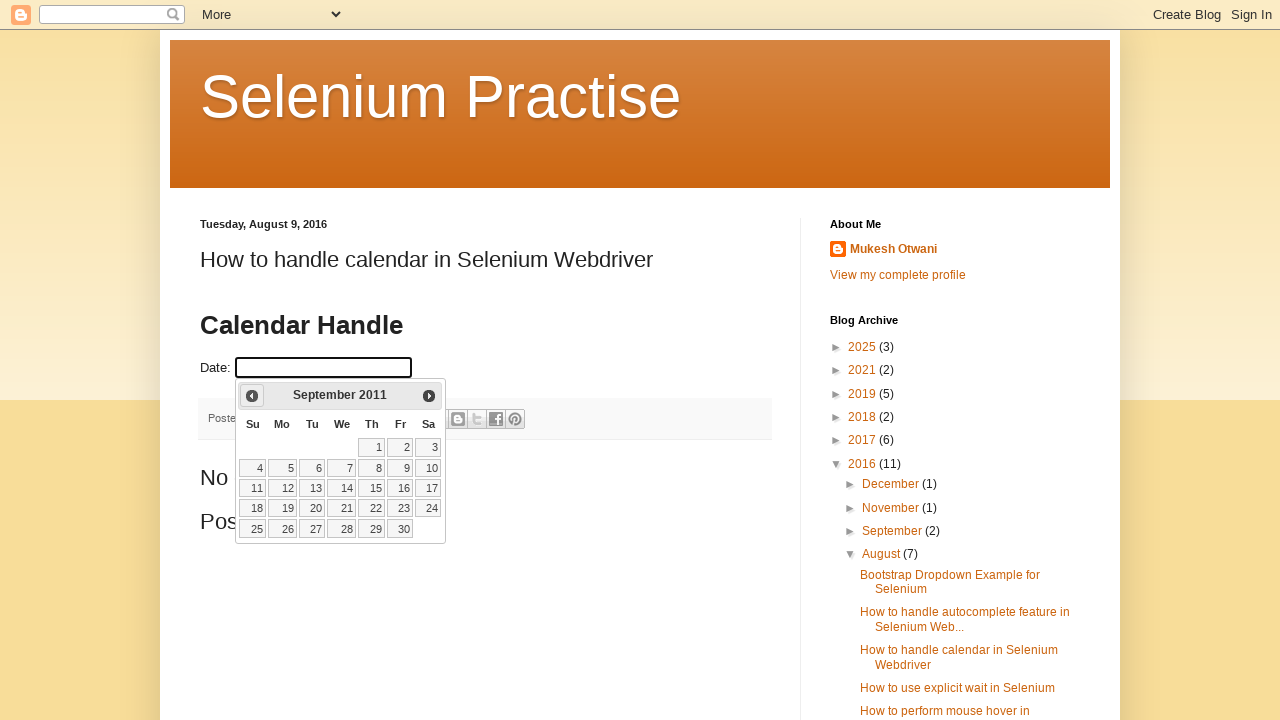

Clicked Previous button to navigate to earlier month at (252, 396) on xpath=//span[text()='Prev']
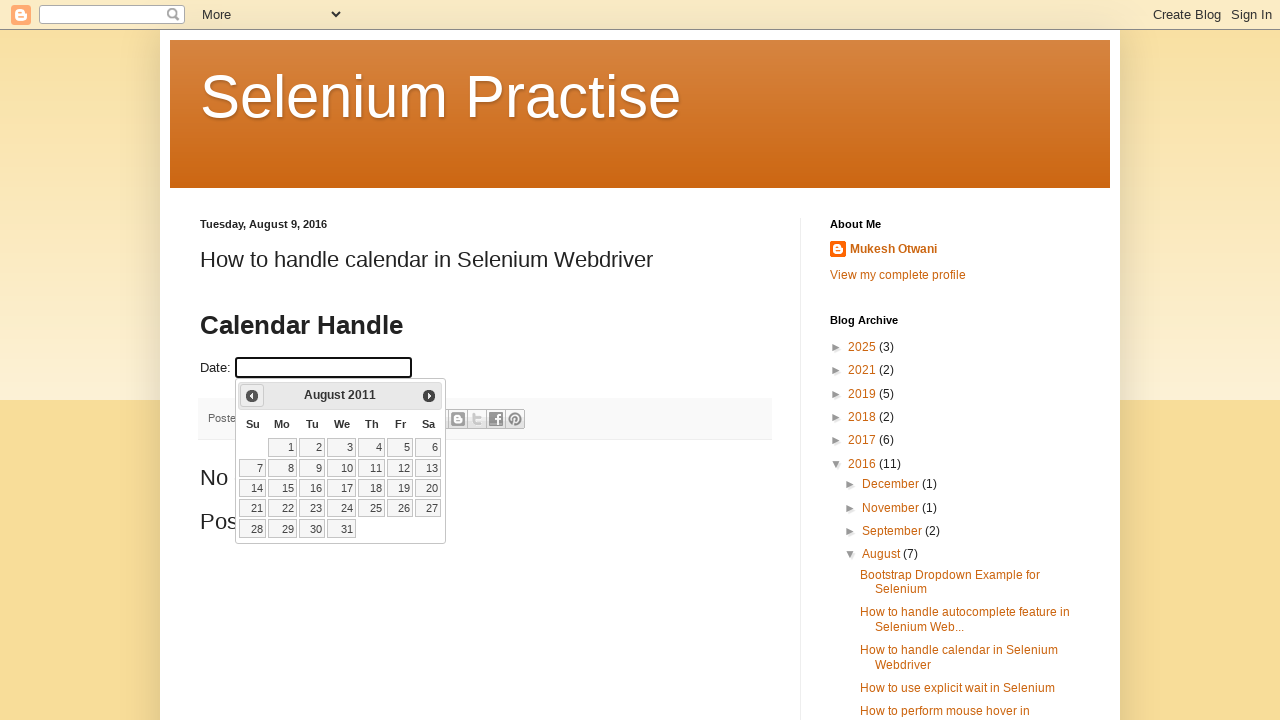

Updated current month: August
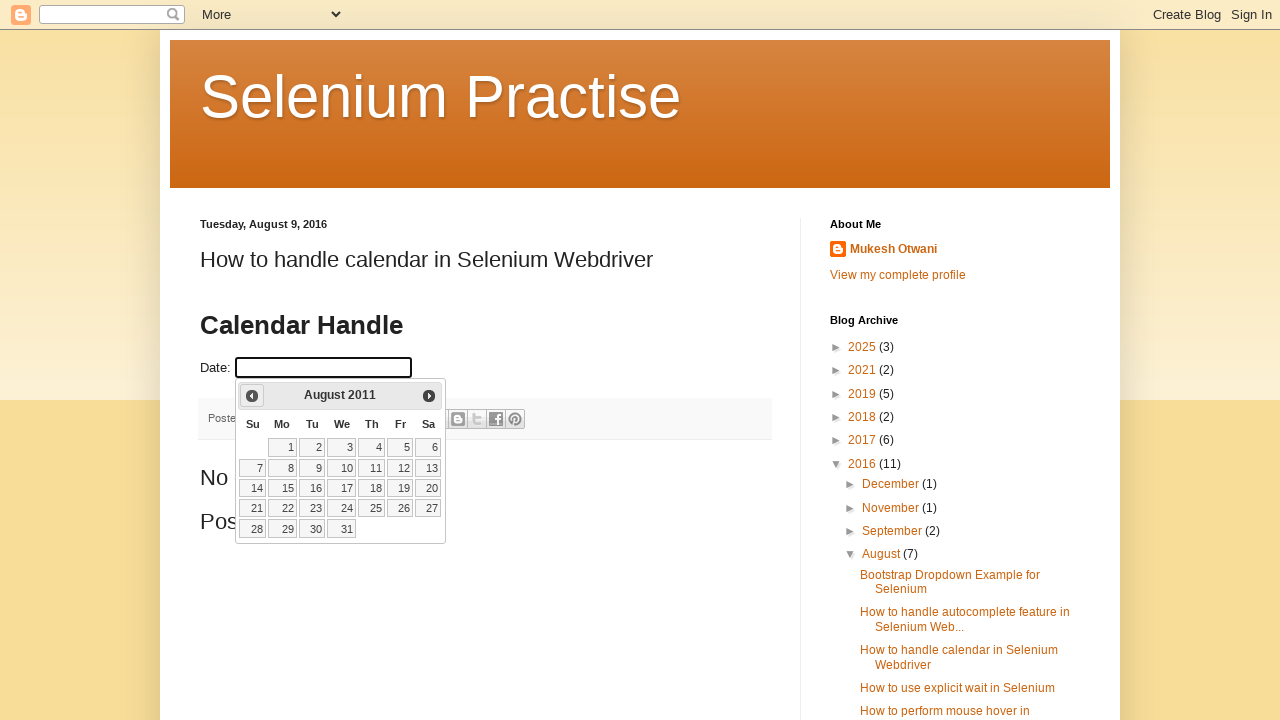

Updated current year: 2011
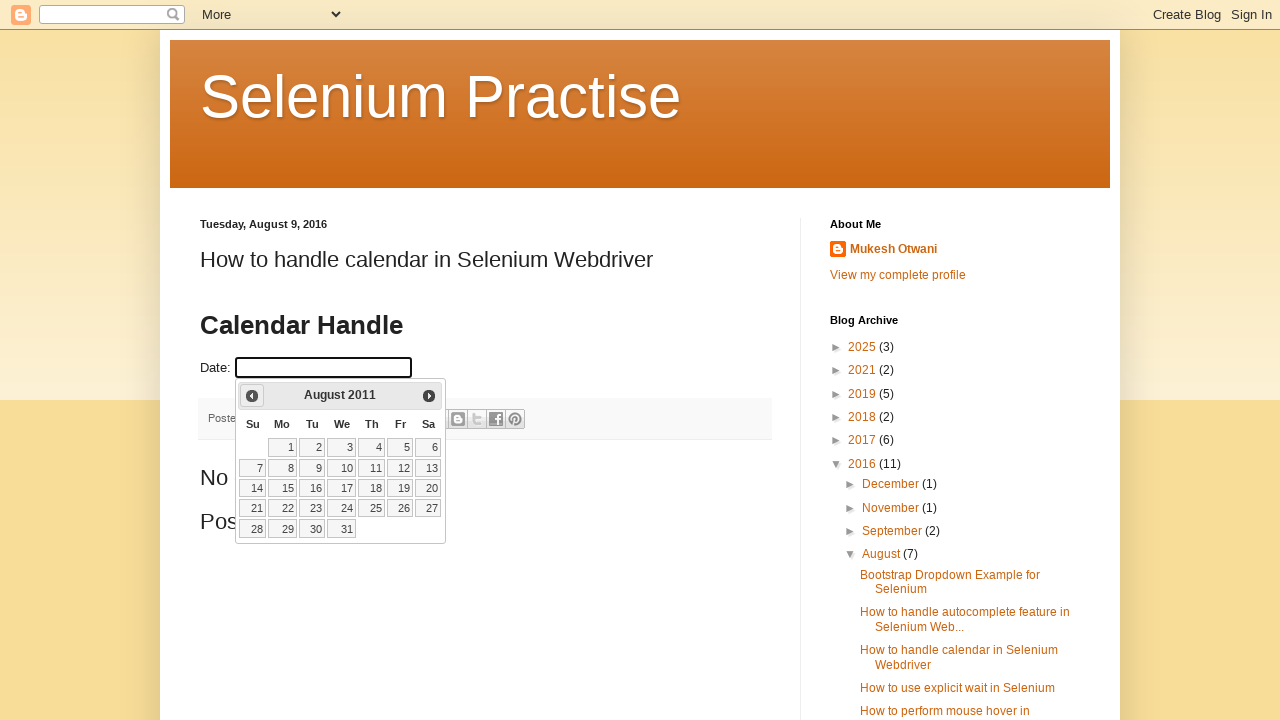

Clicked Previous button to navigate to earlier month at (252, 396) on xpath=//span[text()='Prev']
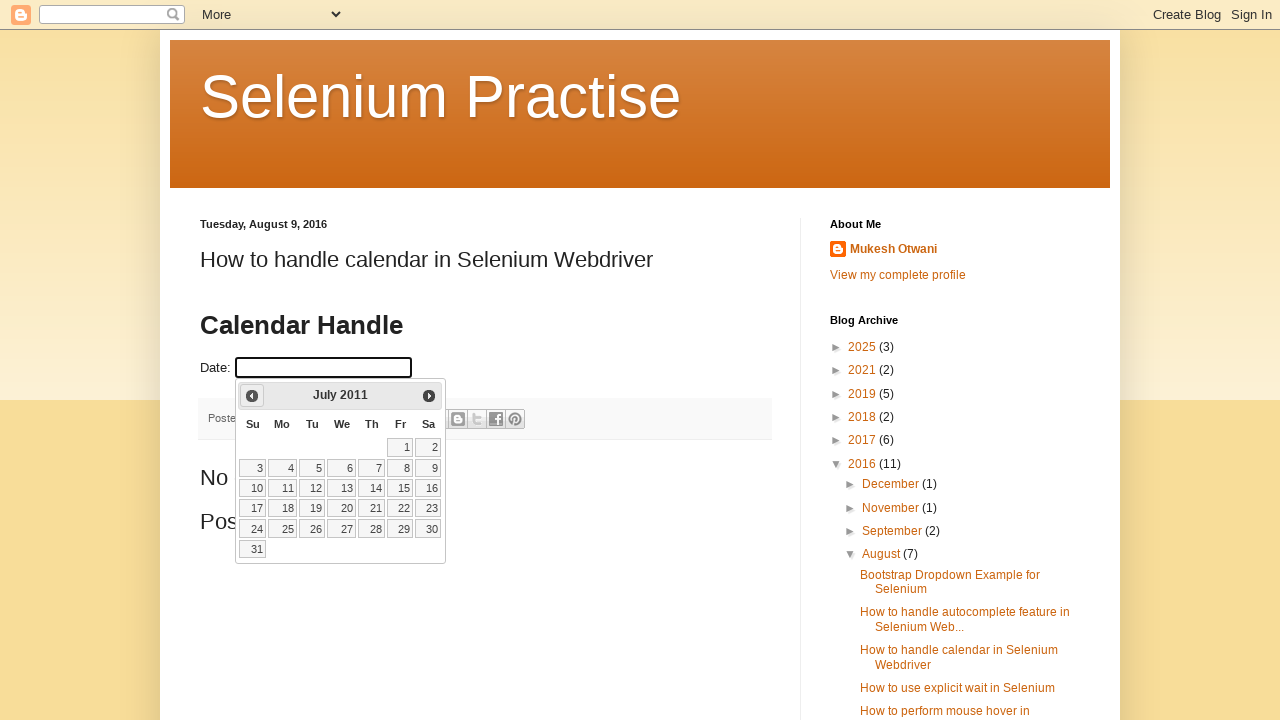

Updated current month: July
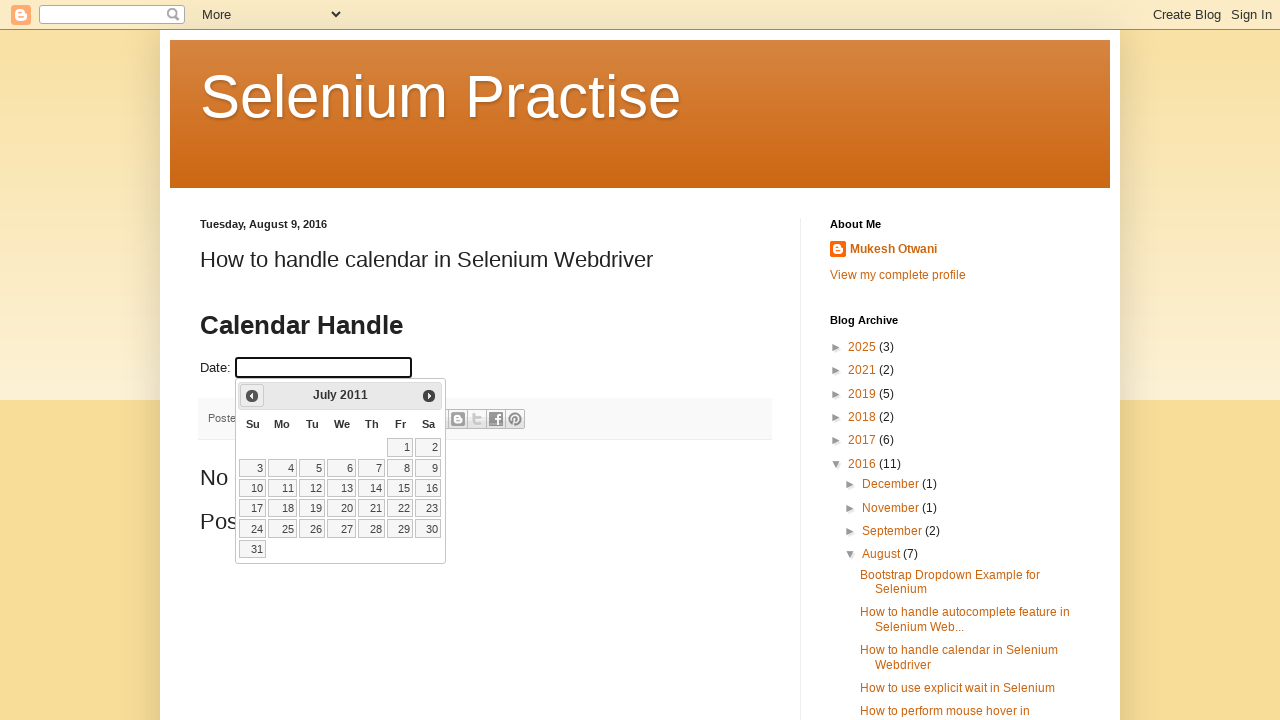

Updated current year: 2011
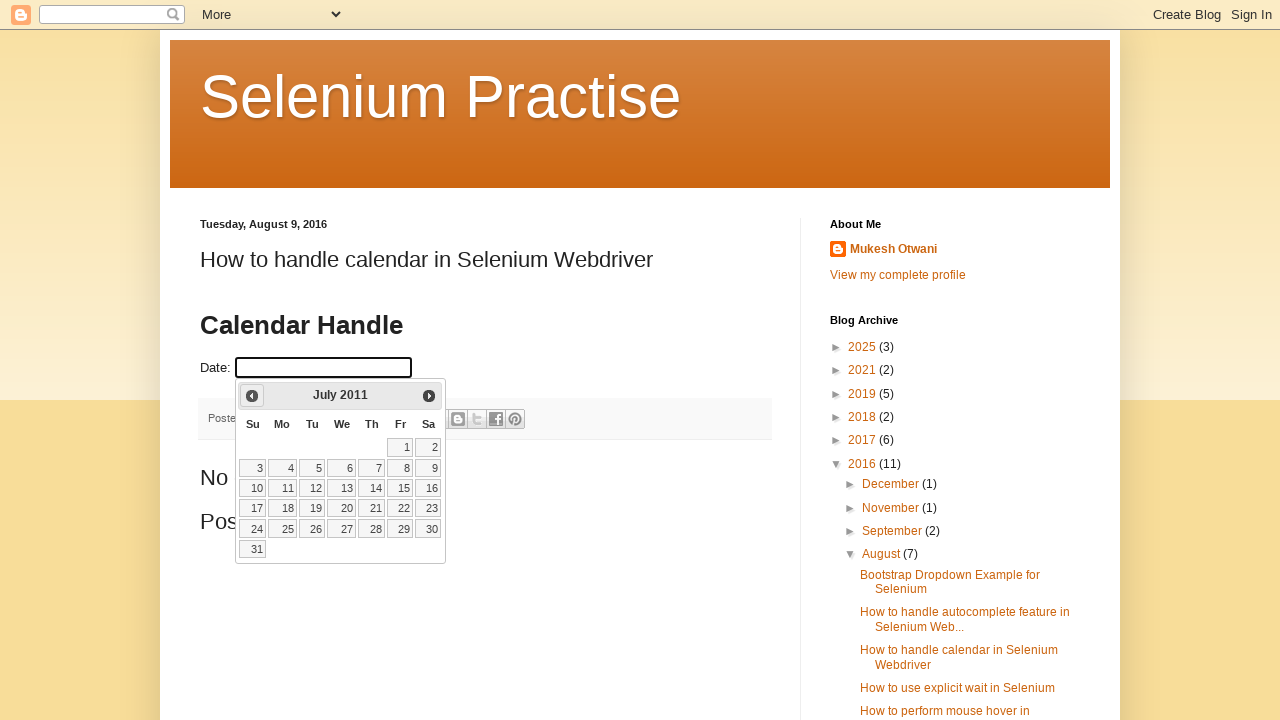

Clicked Previous button to navigate to earlier month at (252, 396) on xpath=//span[text()='Prev']
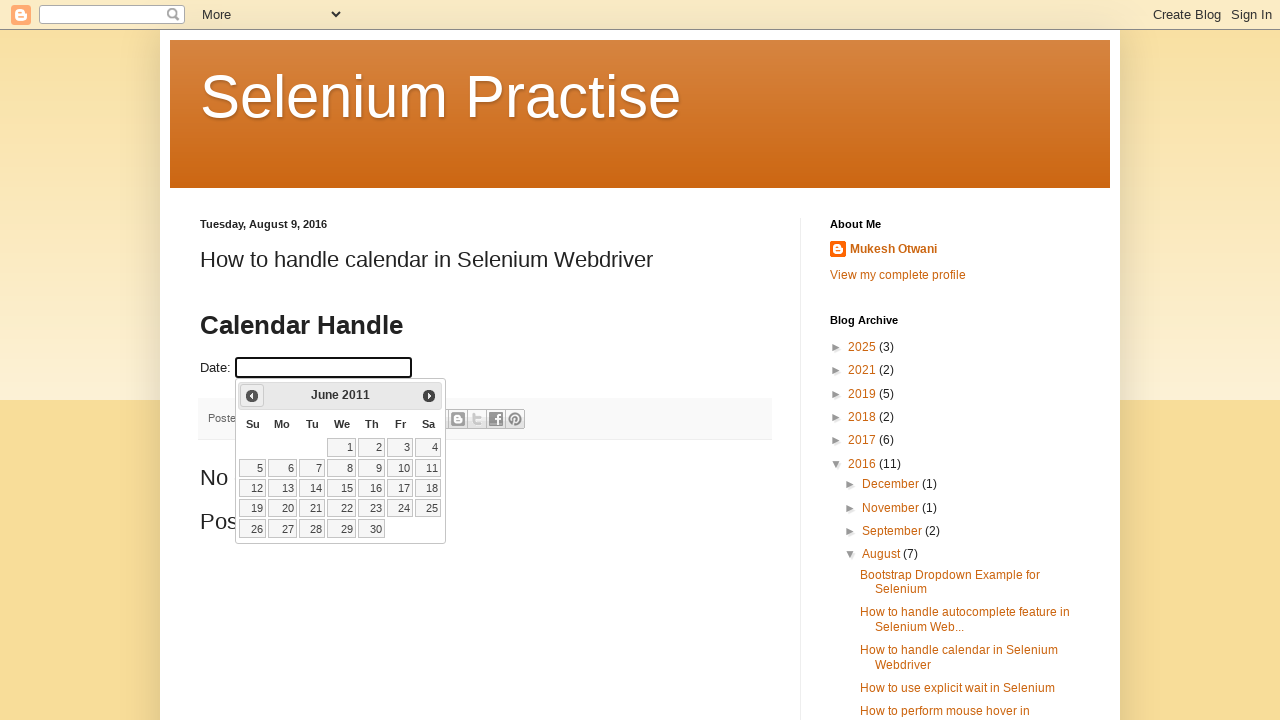

Updated current month: June
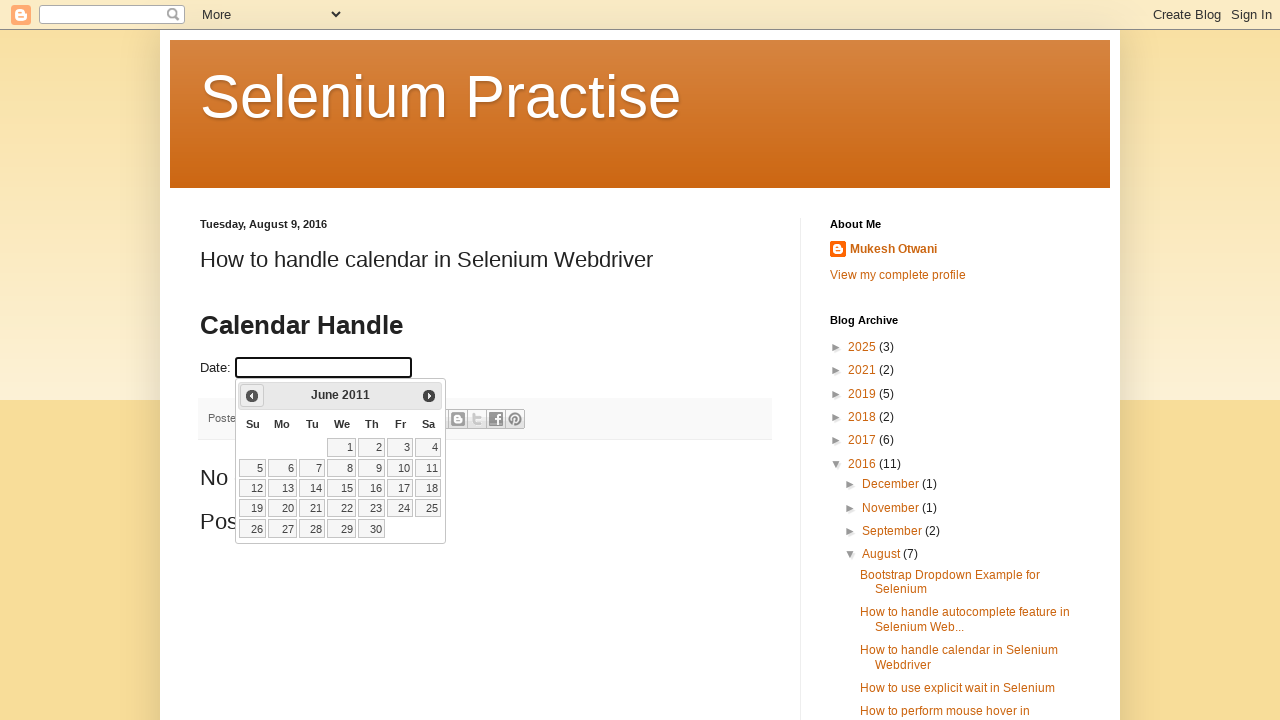

Updated current year: 2011
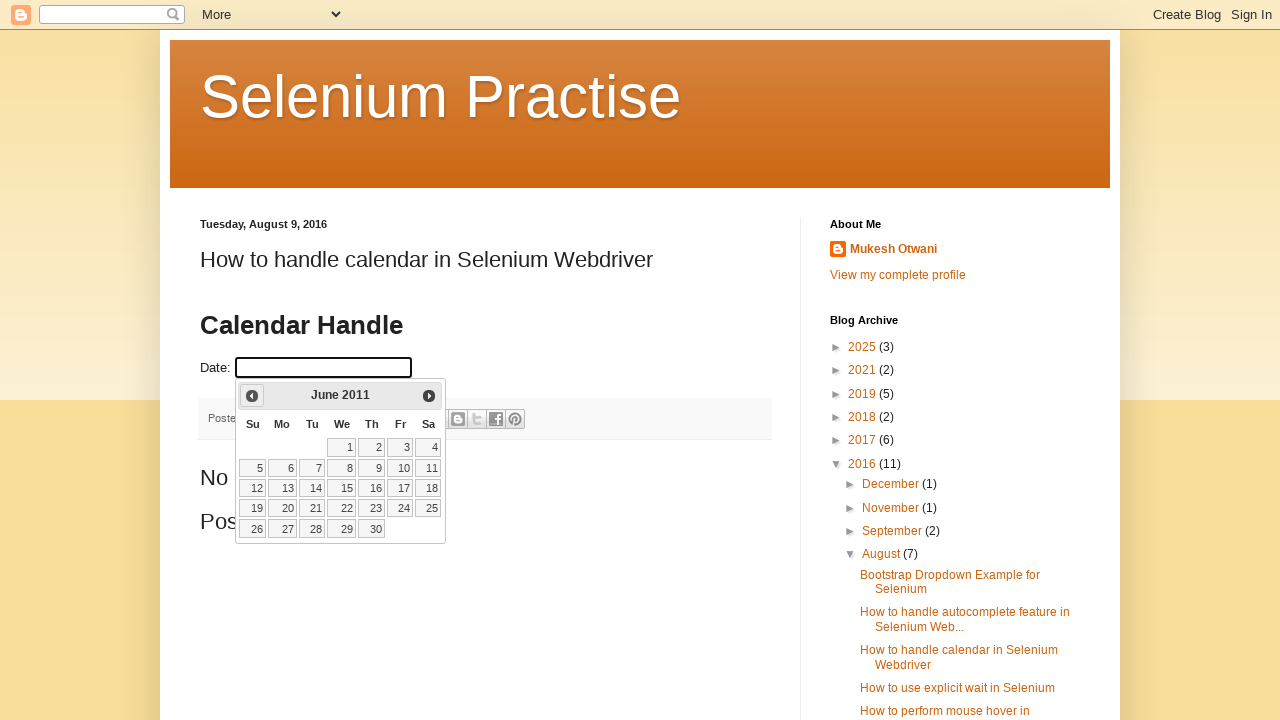

Clicked Previous button to navigate to earlier month at (252, 396) on xpath=//span[text()='Prev']
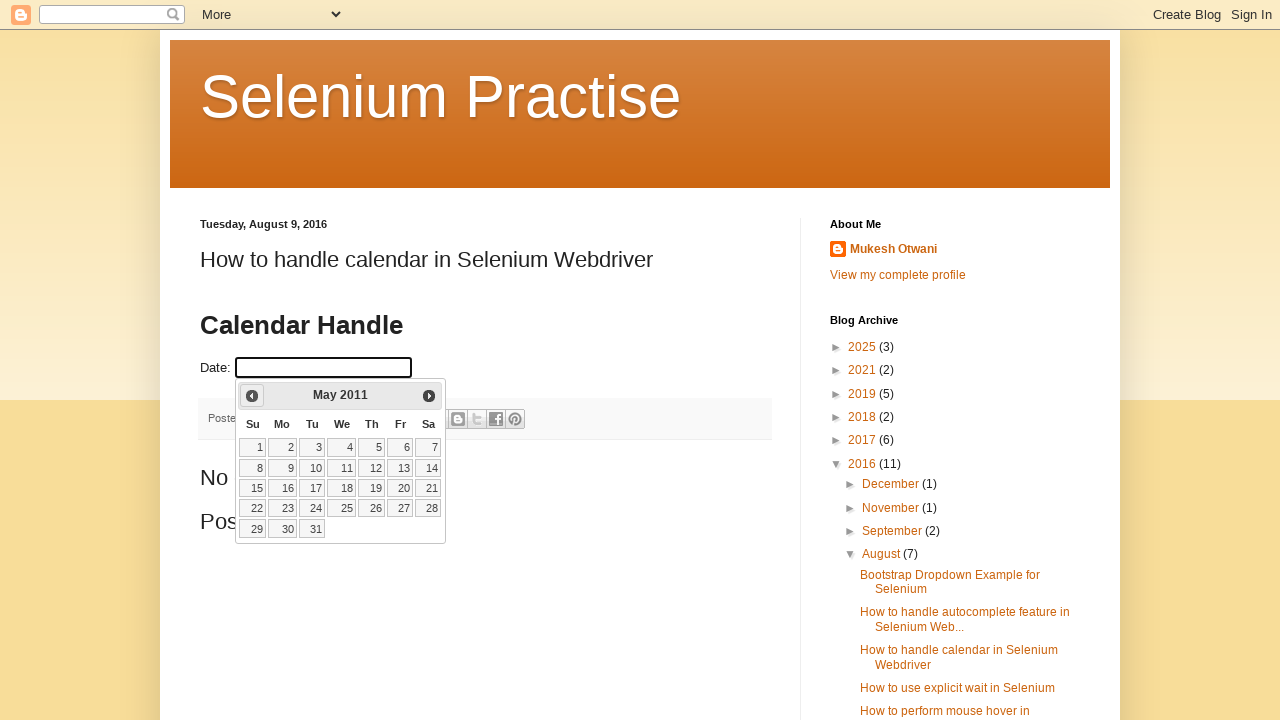

Updated current month: May
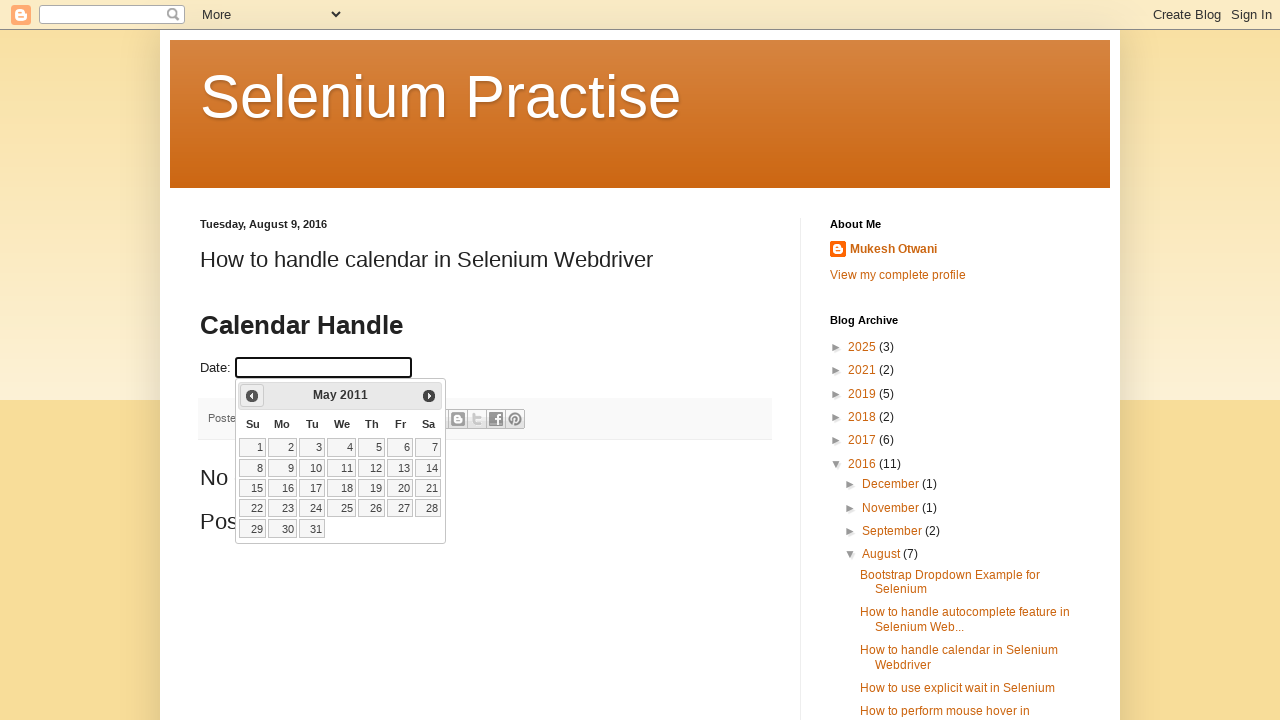

Updated current year: 2011
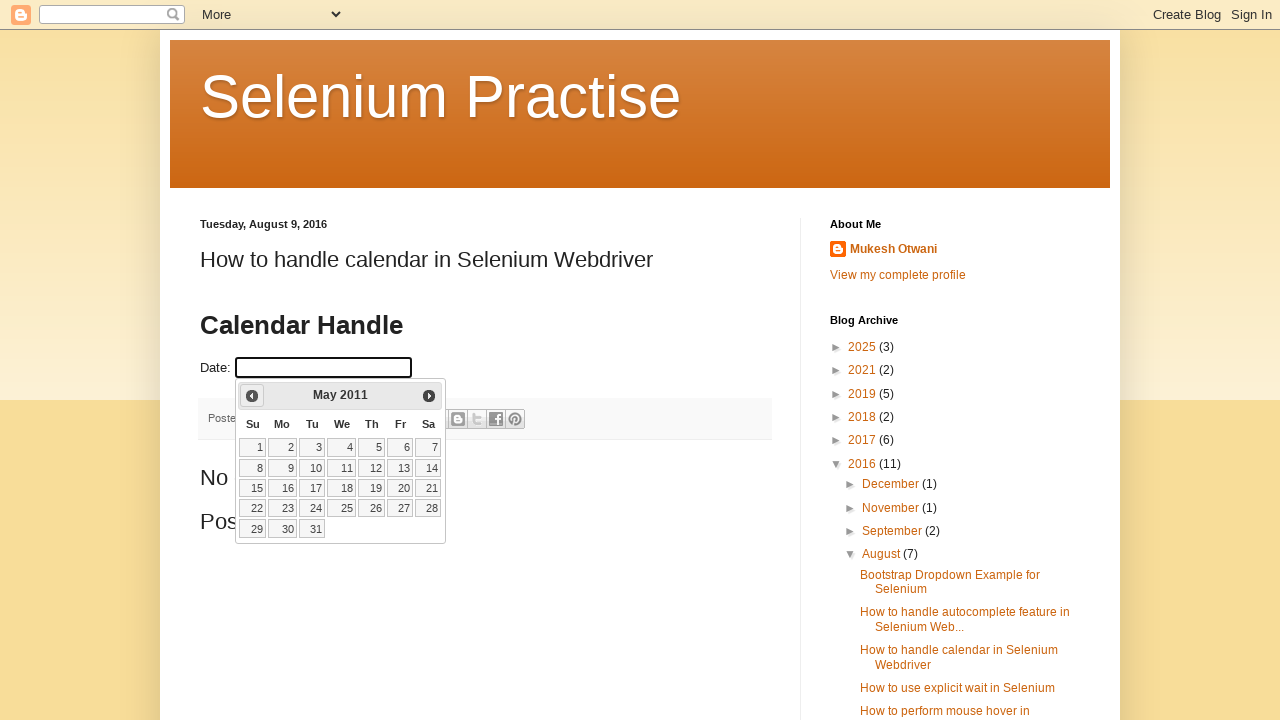

Clicked Previous button to navigate to earlier month at (252, 396) on xpath=//span[text()='Prev']
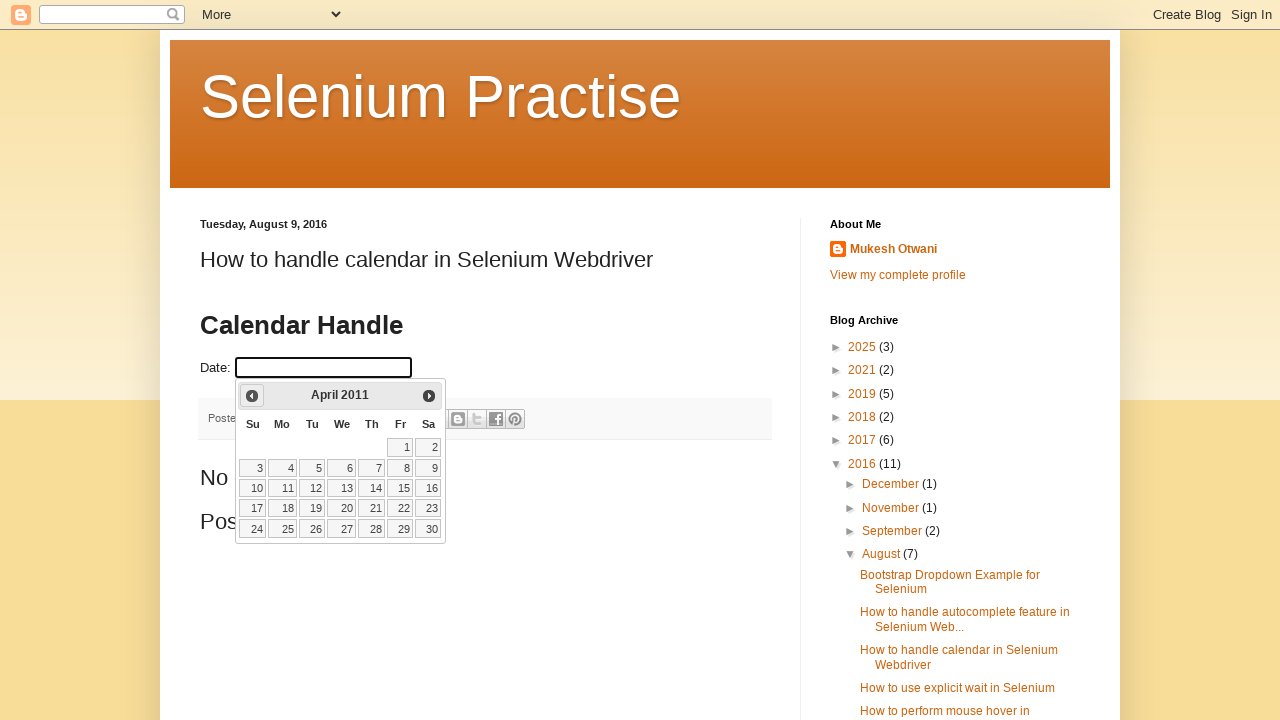

Updated current month: April
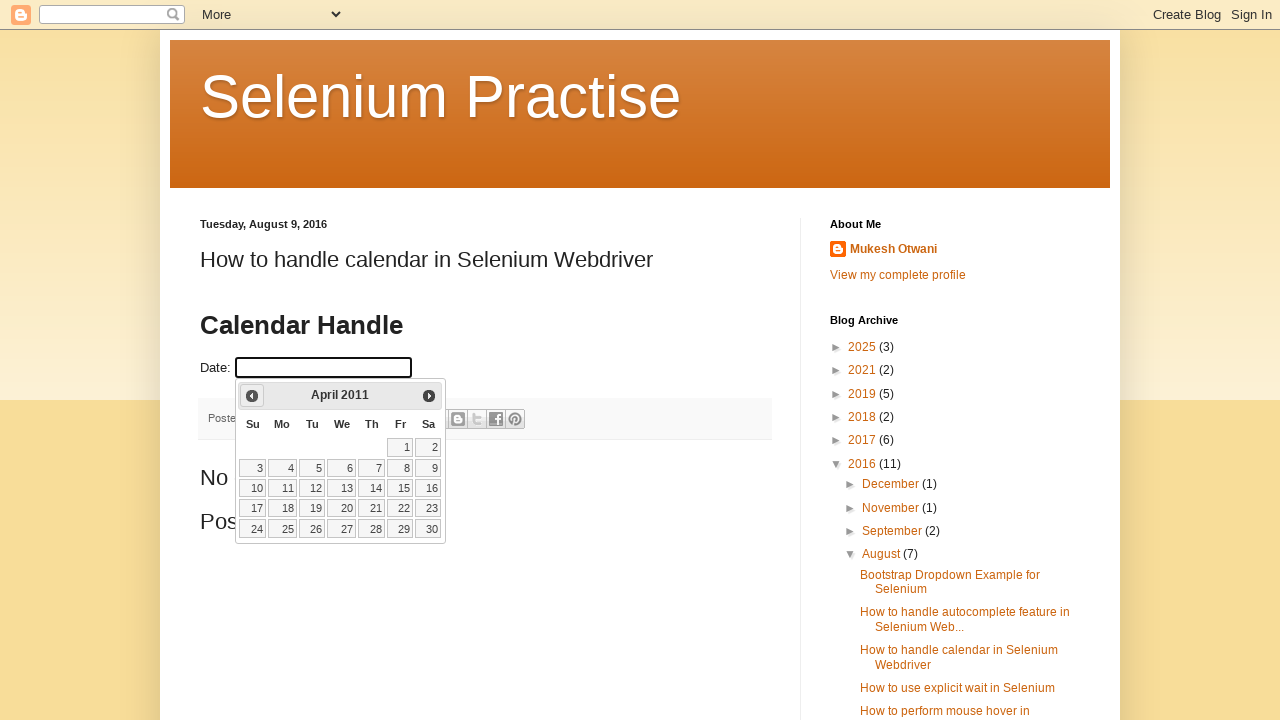

Updated current year: 2011
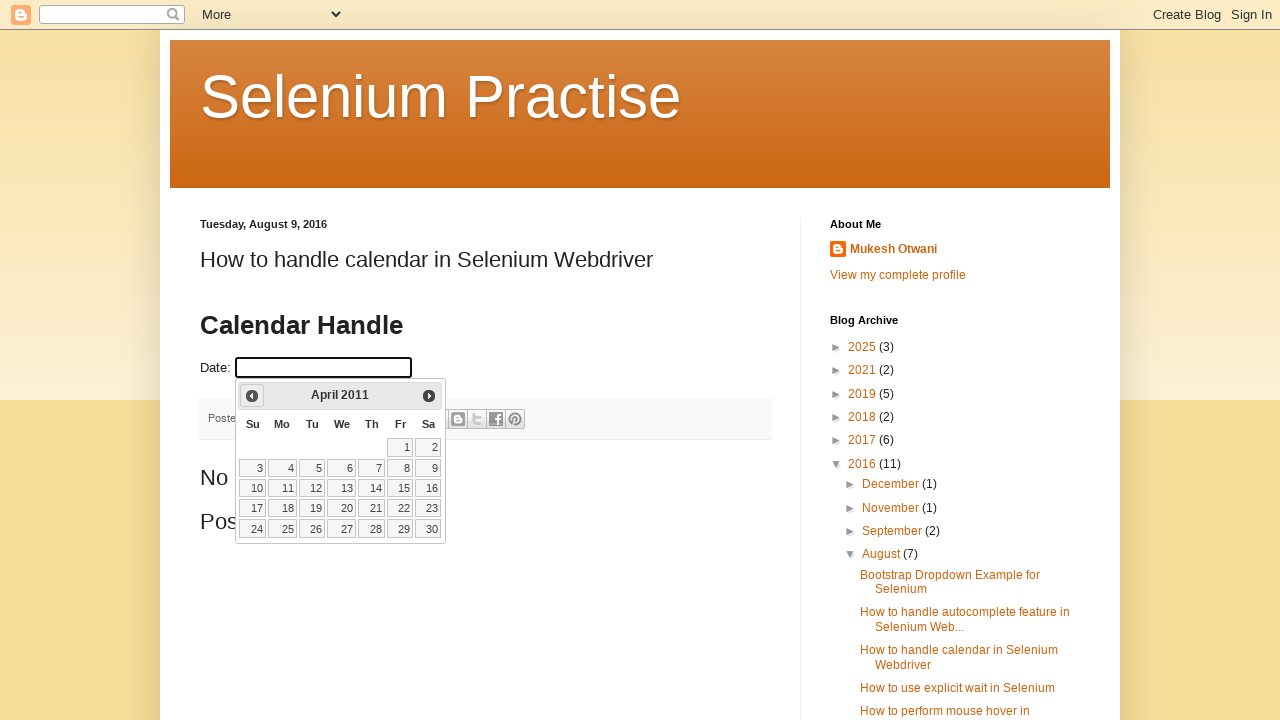

Clicked Previous button to navigate to earlier month at (252, 396) on xpath=//span[text()='Prev']
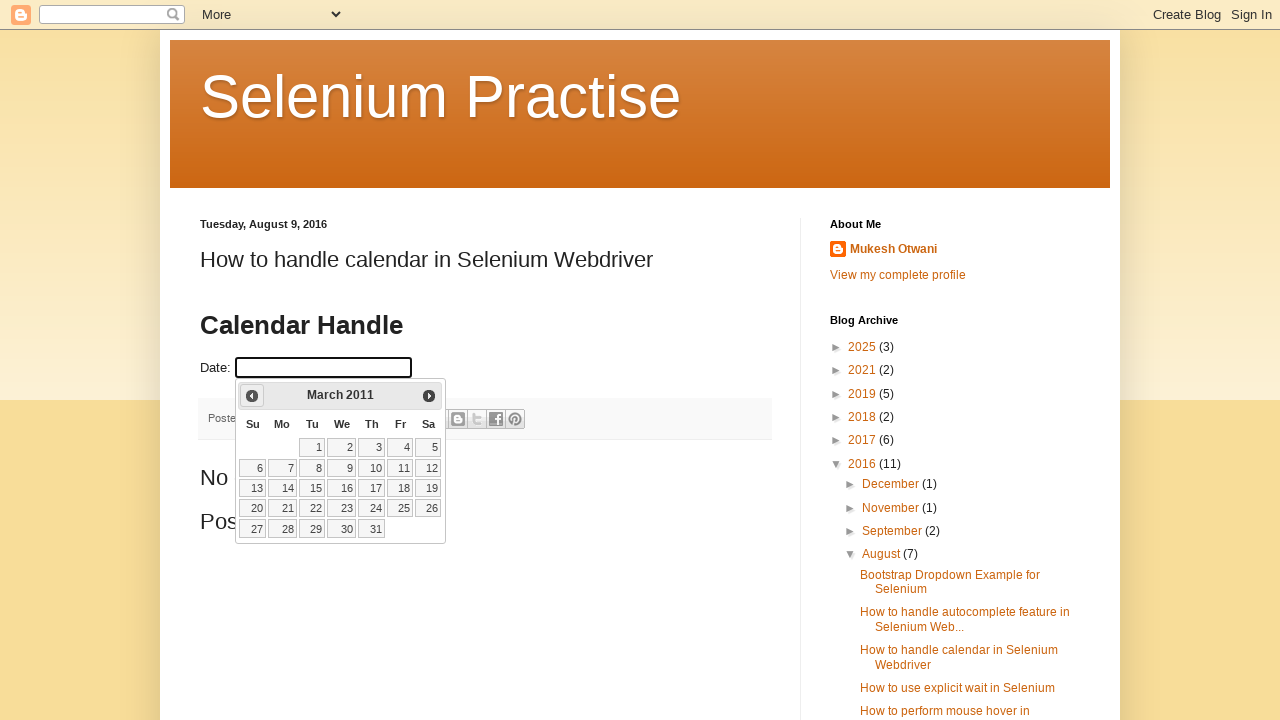

Updated current month: March
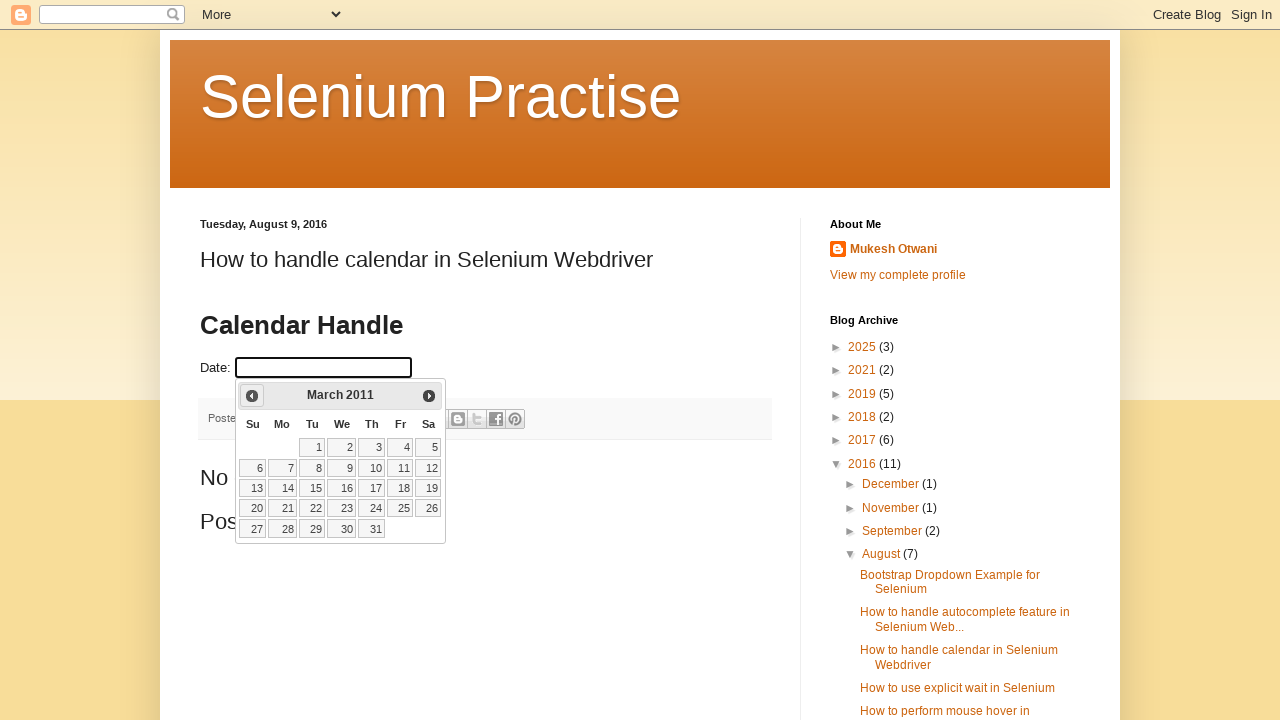

Updated current year: 2011
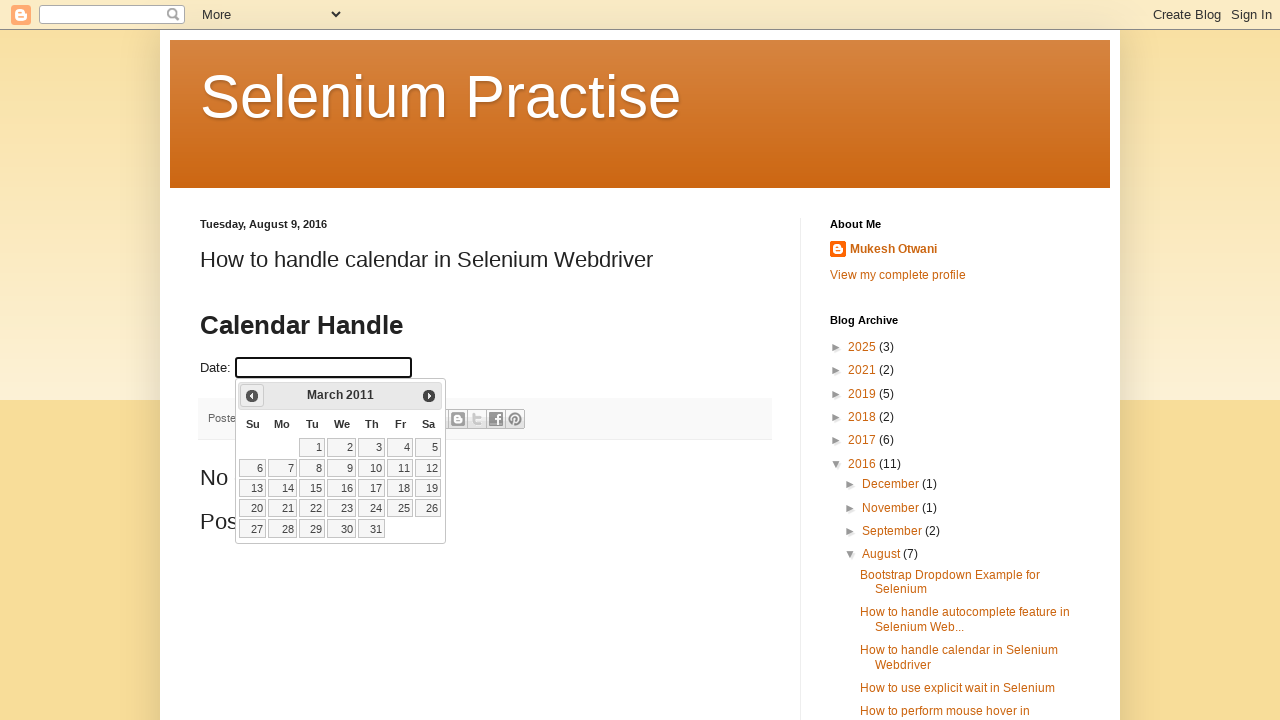

Clicked Previous button to navigate to earlier month at (252, 396) on xpath=//span[text()='Prev']
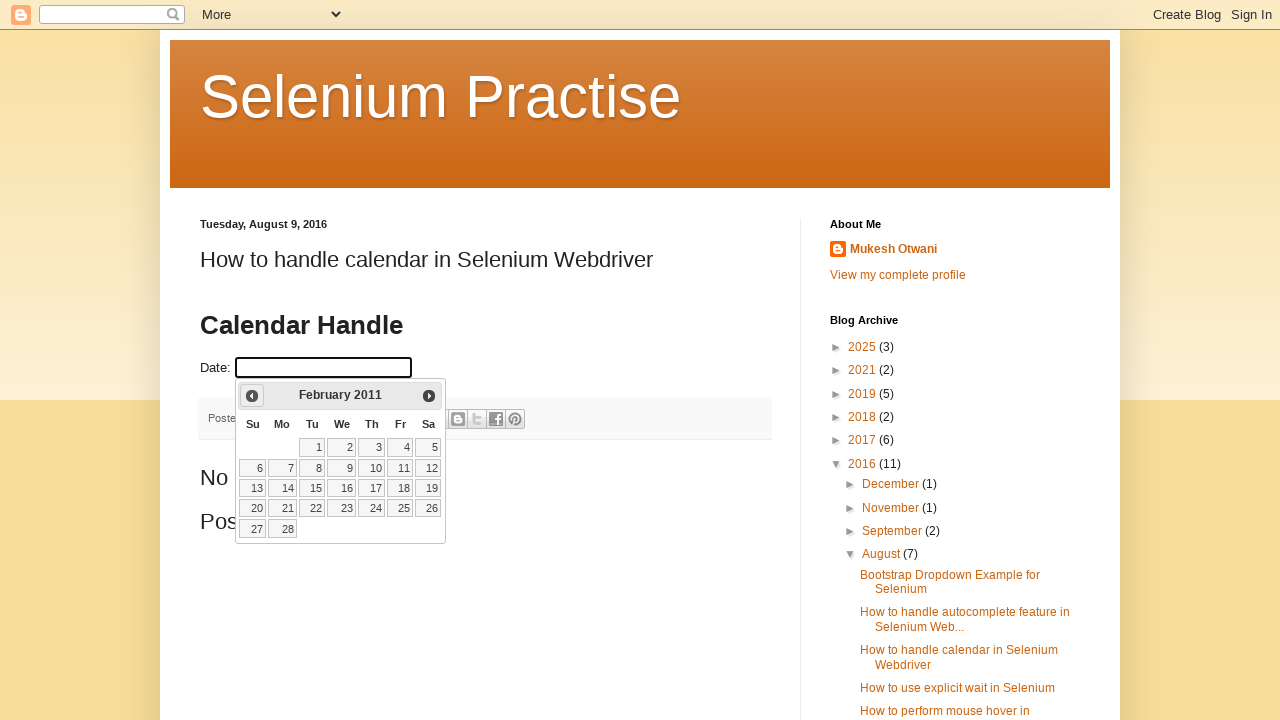

Updated current month: February
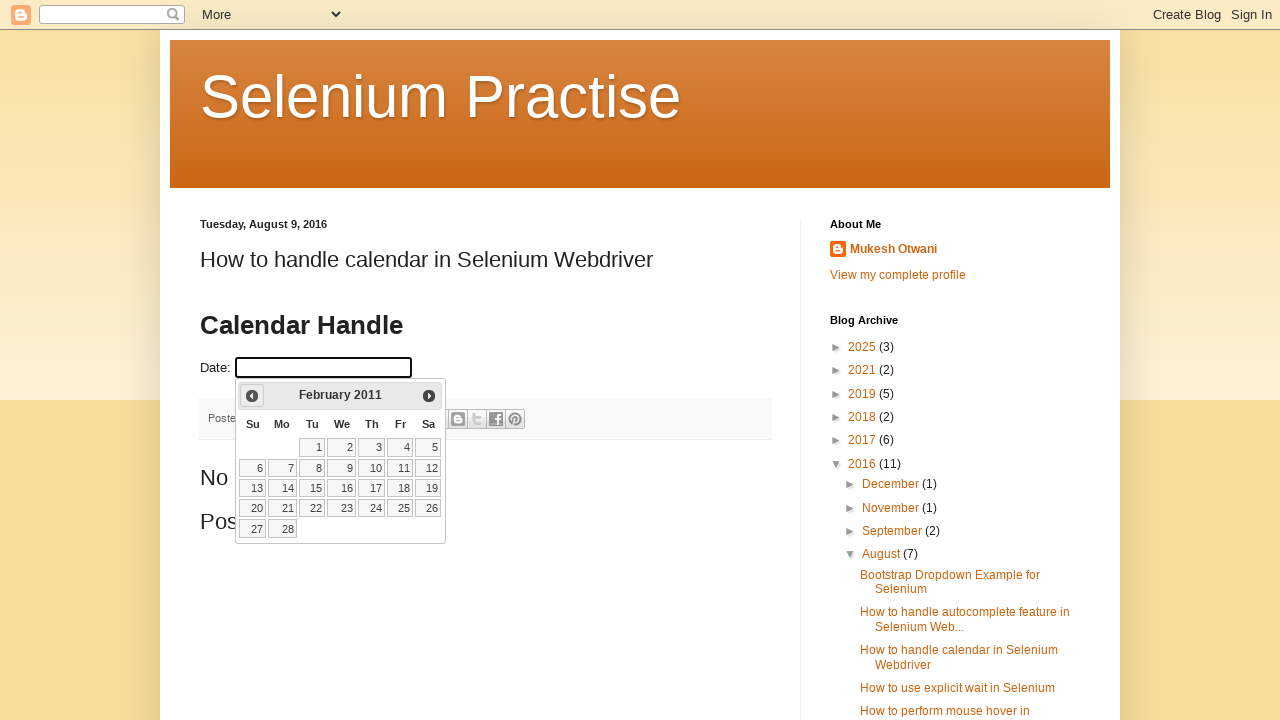

Updated current year: 2011
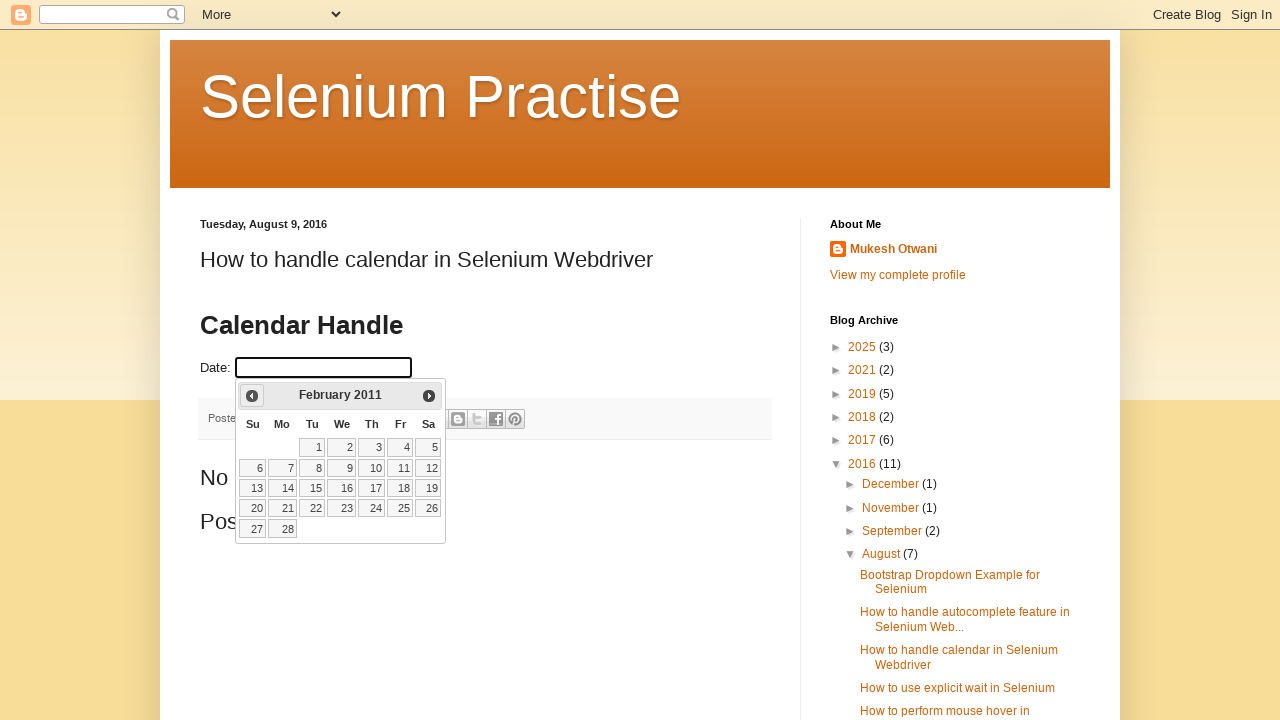

Clicked Previous button to navigate to earlier month at (252, 396) on xpath=//span[text()='Prev']
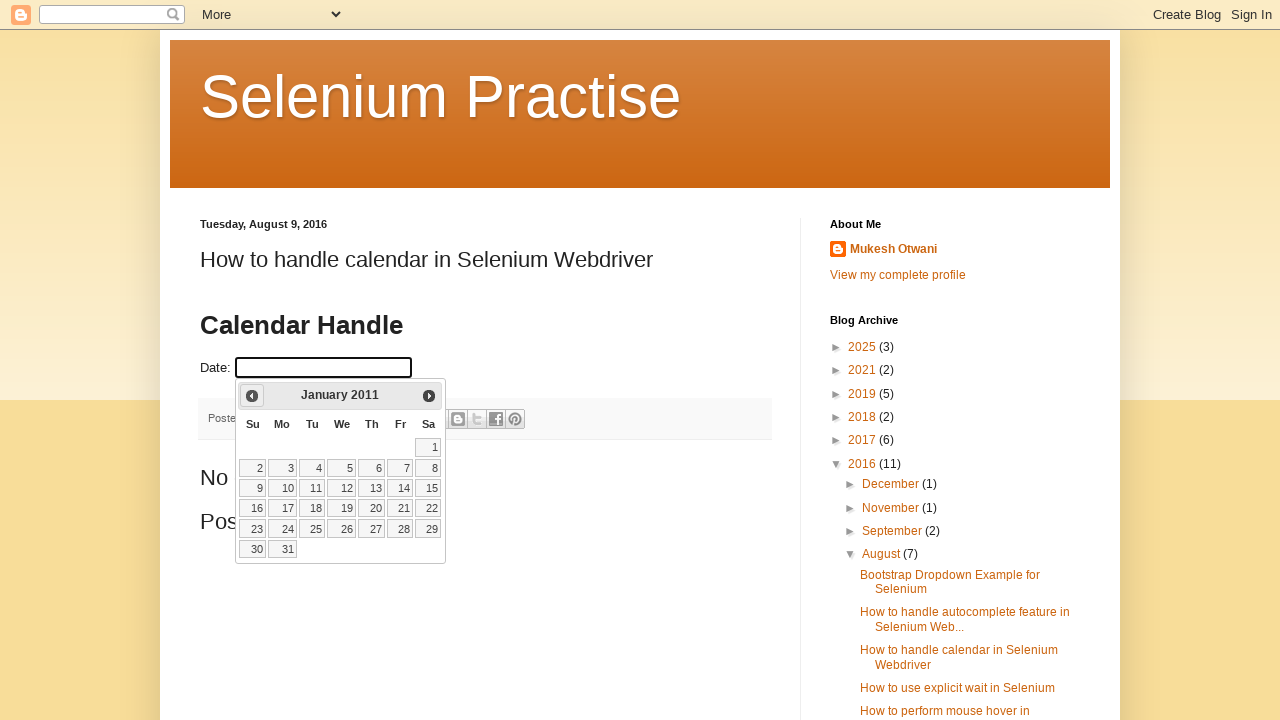

Updated current month: January
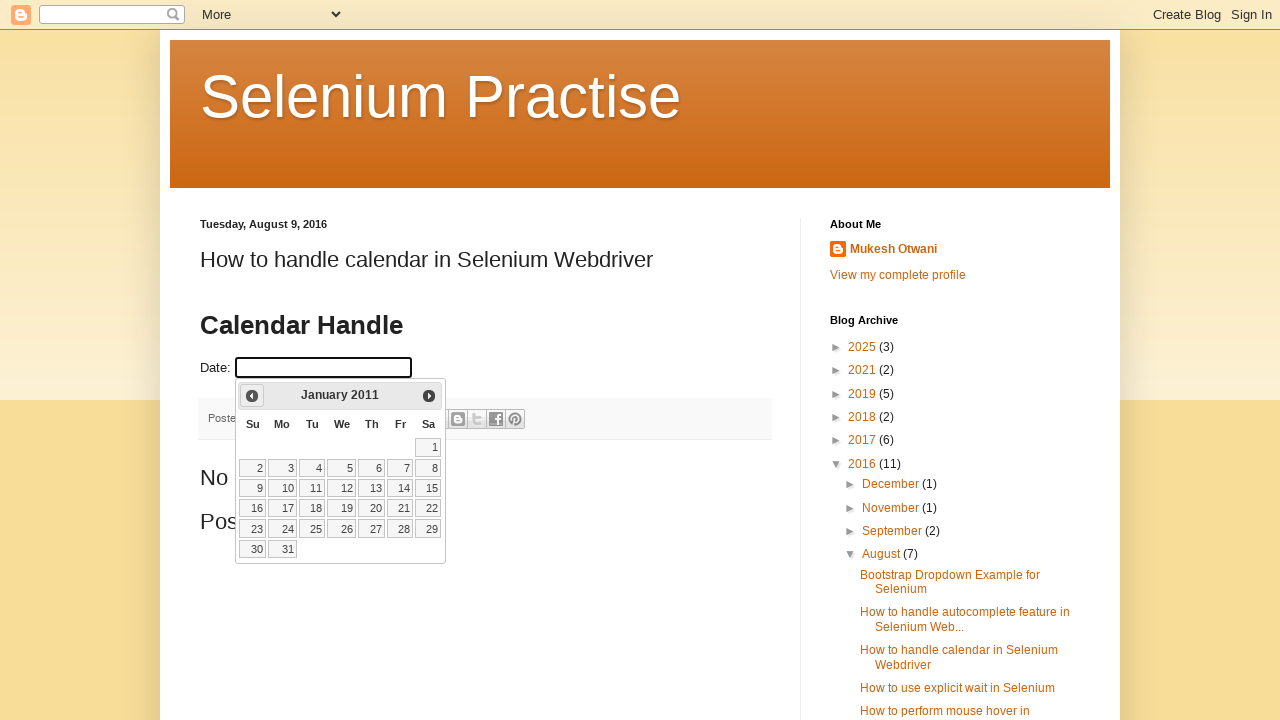

Updated current year: 2011
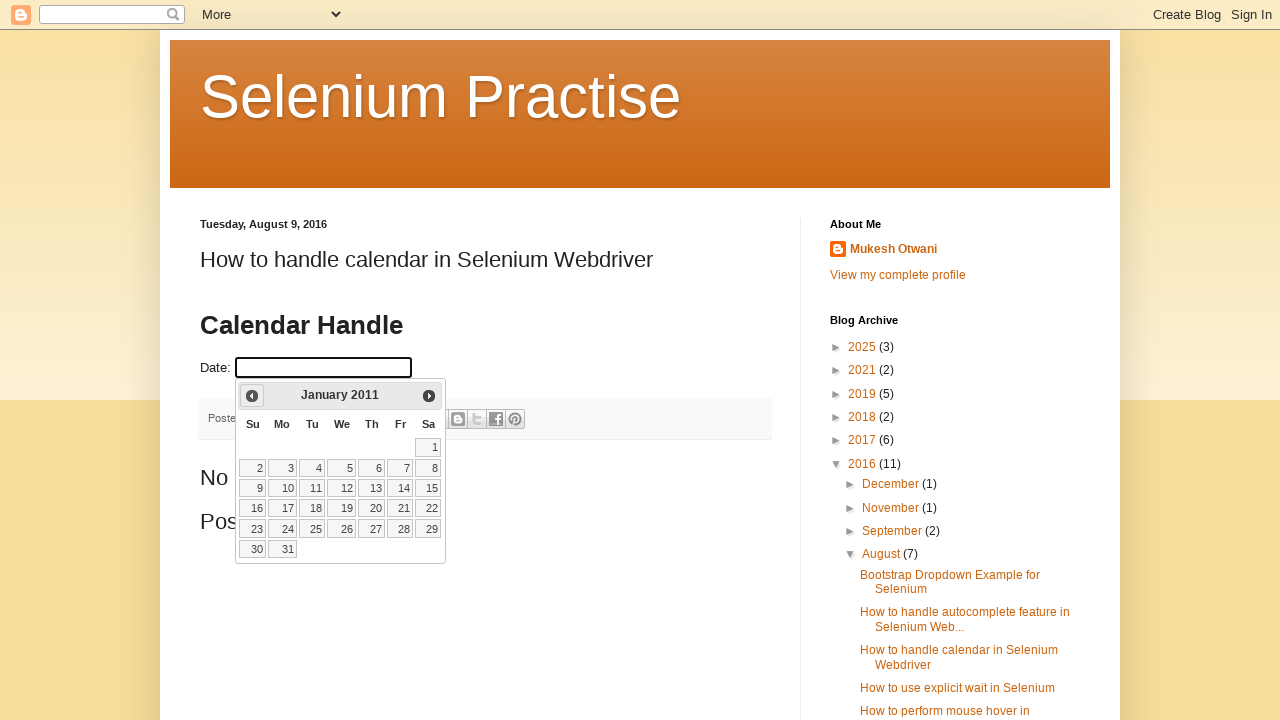

Clicked Previous button to navigate to earlier month at (252, 396) on xpath=//span[text()='Prev']
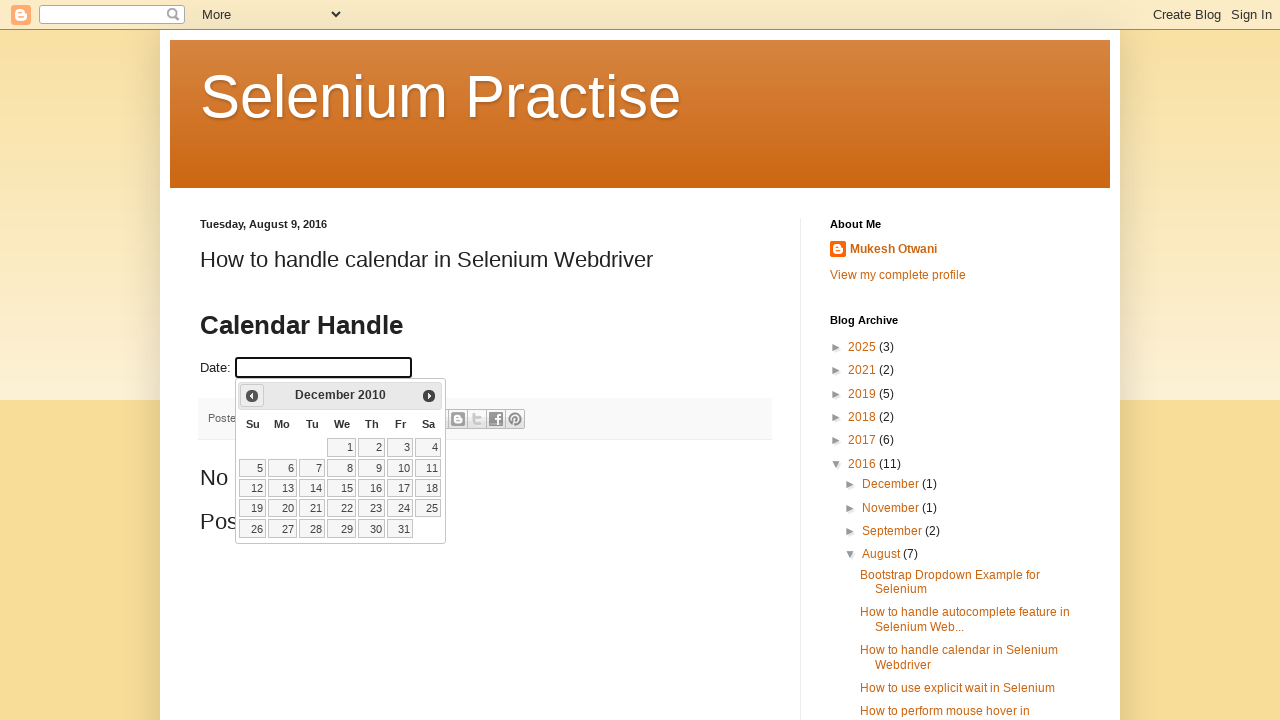

Updated current month: December
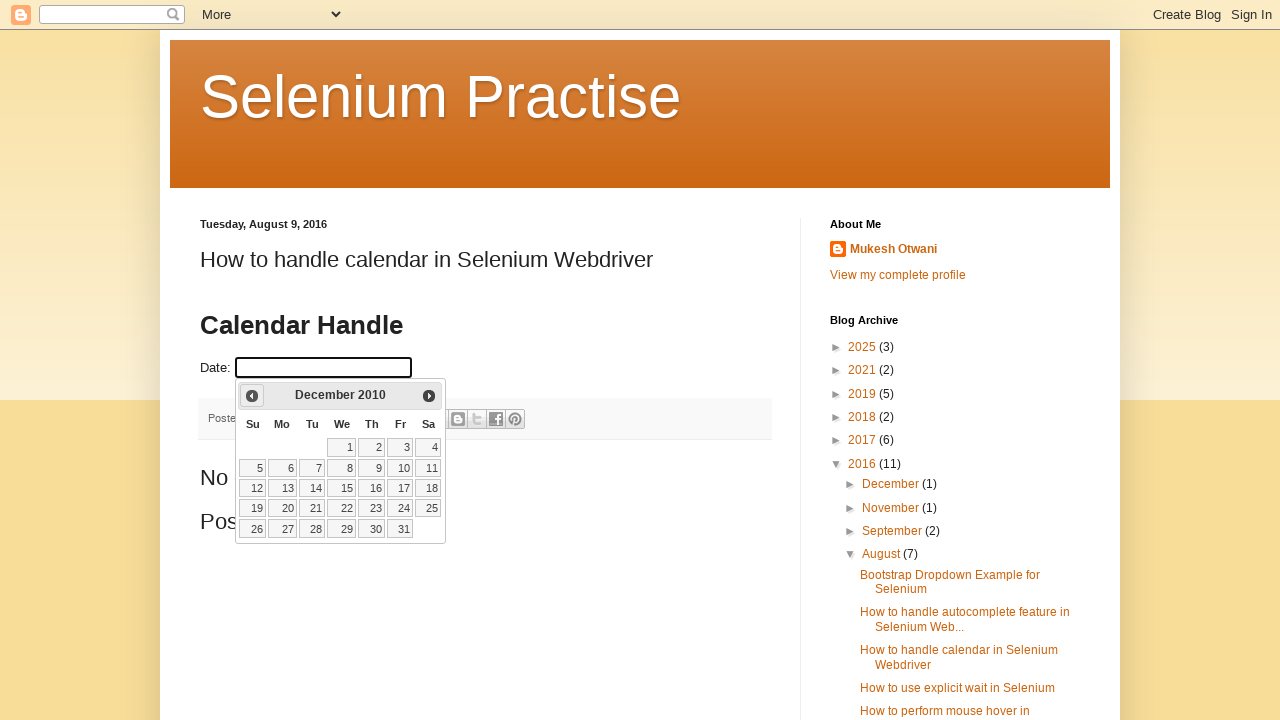

Updated current year: 2010
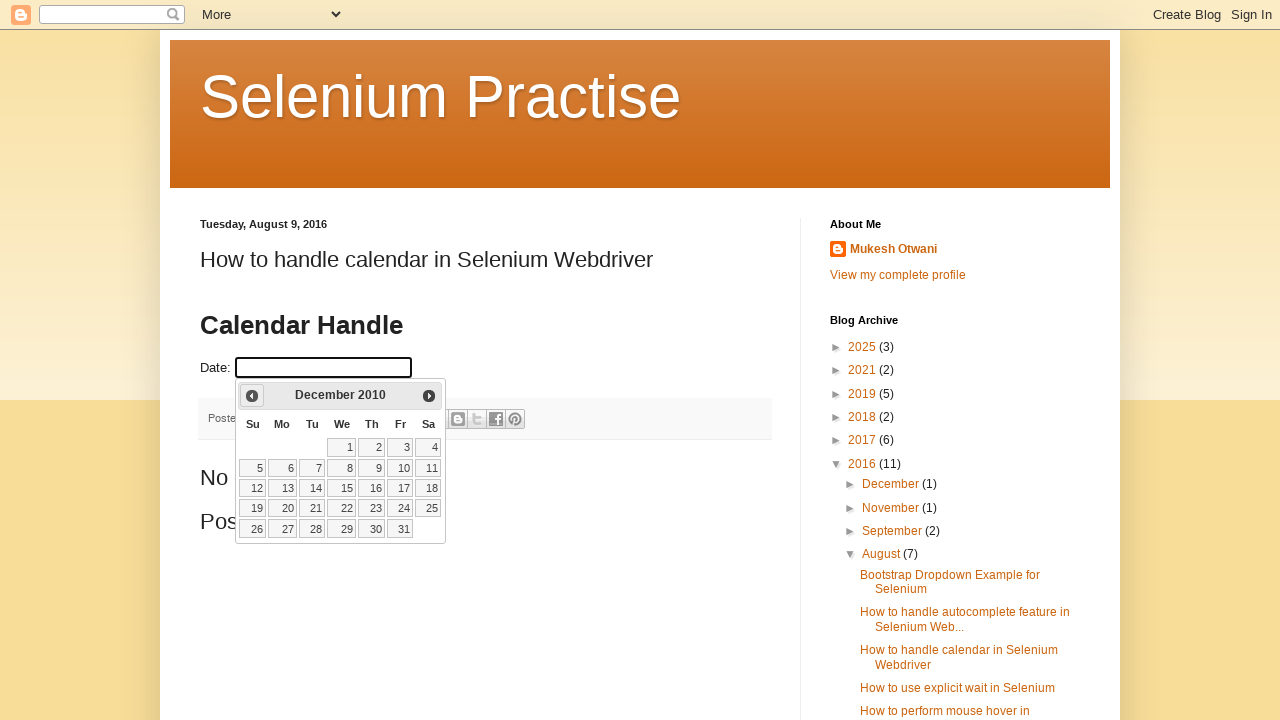

Clicked Previous button to navigate to earlier month at (252, 396) on xpath=//span[text()='Prev']
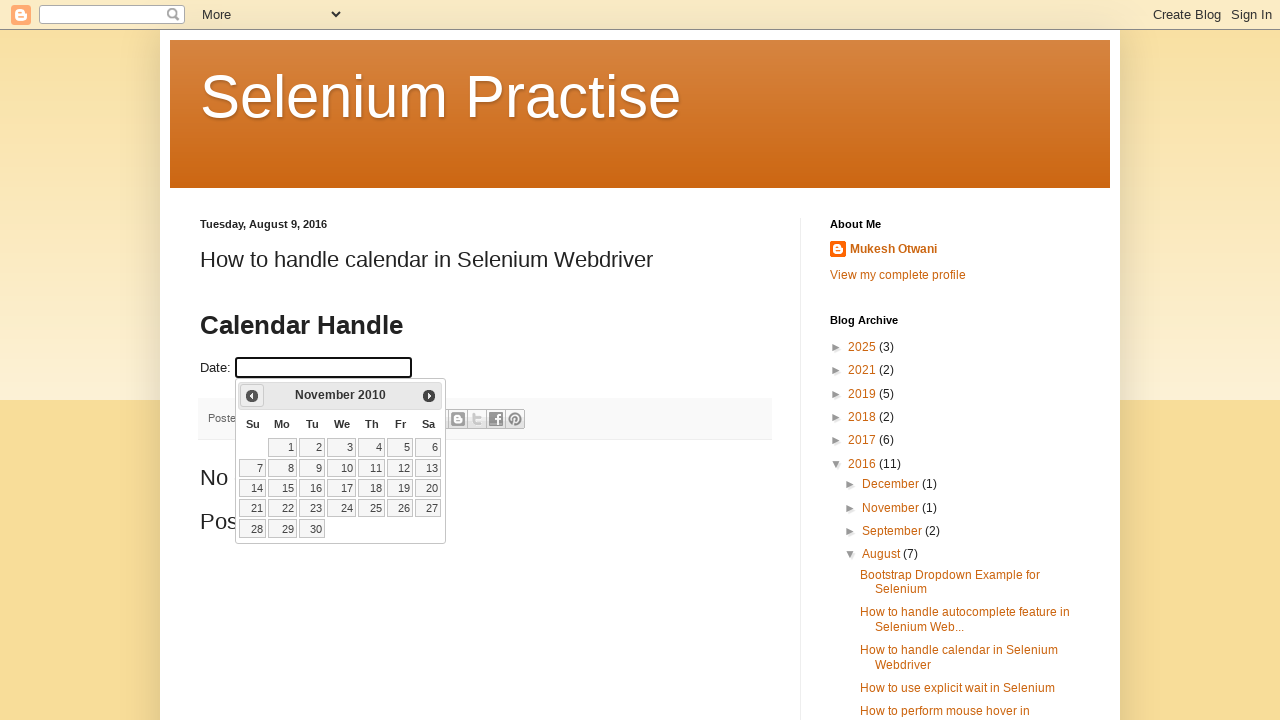

Updated current month: November
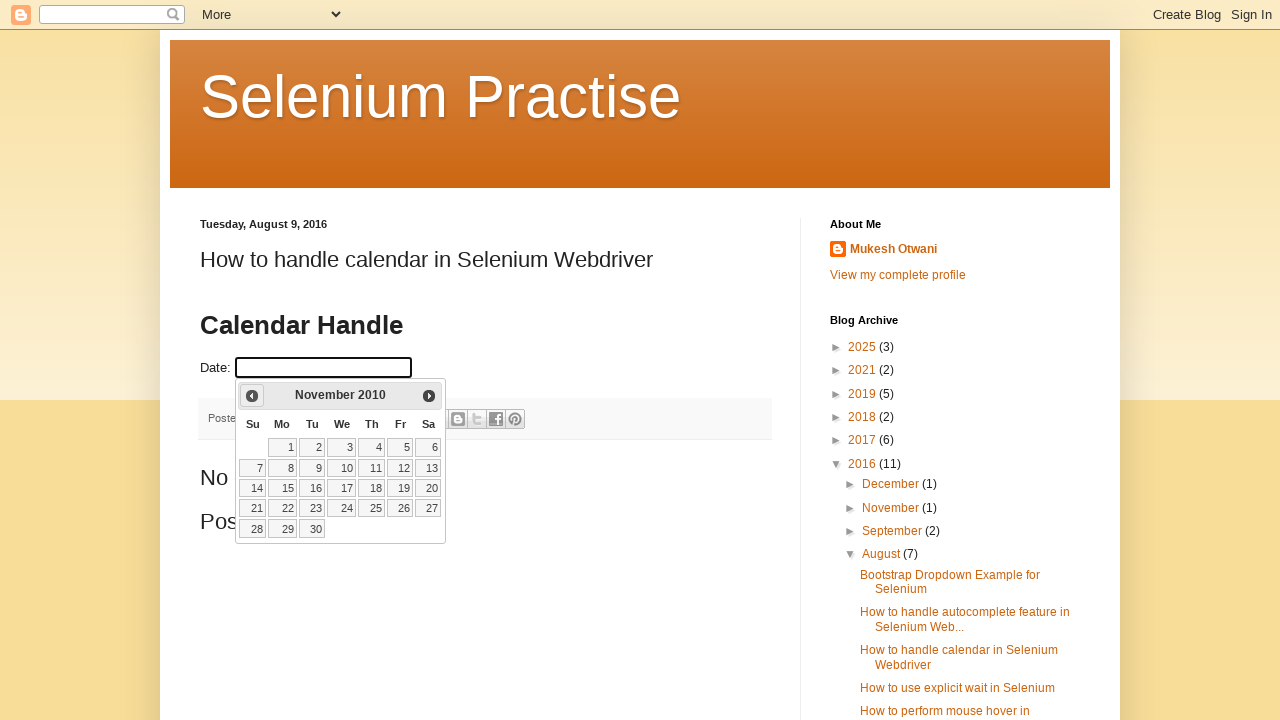

Updated current year: 2010
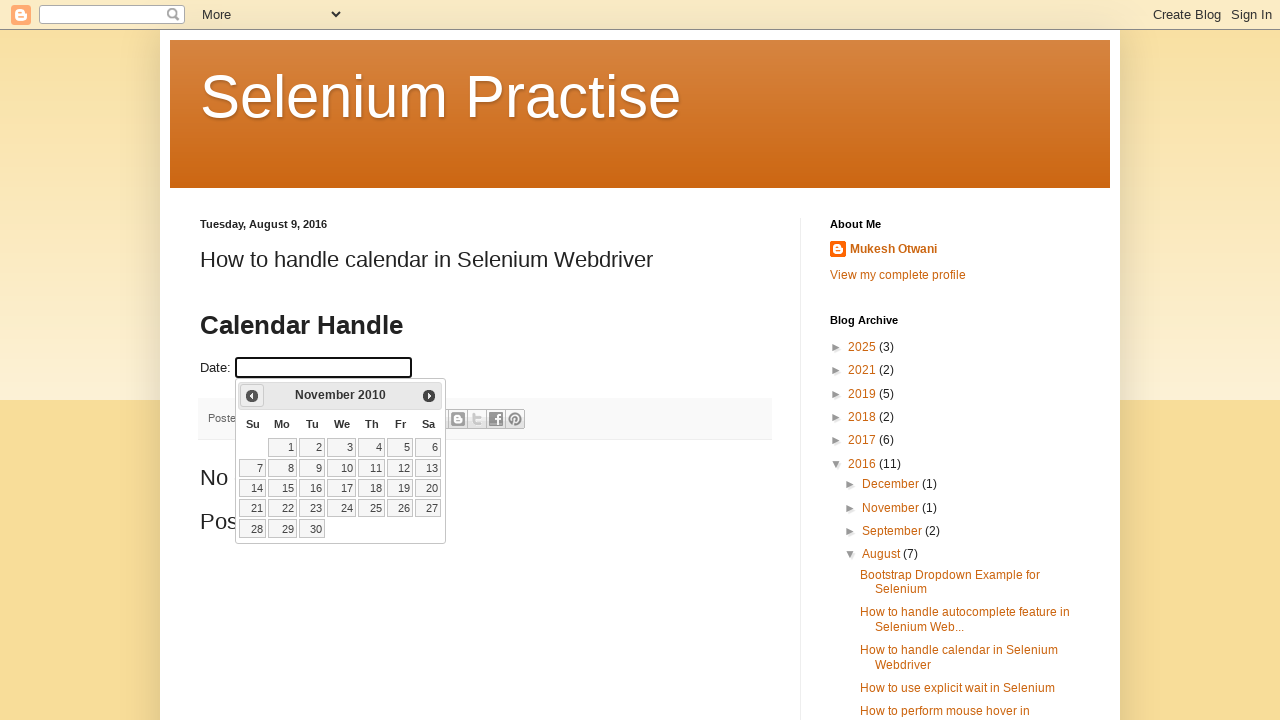

Clicked Previous button to navigate to earlier month at (252, 396) on xpath=//span[text()='Prev']
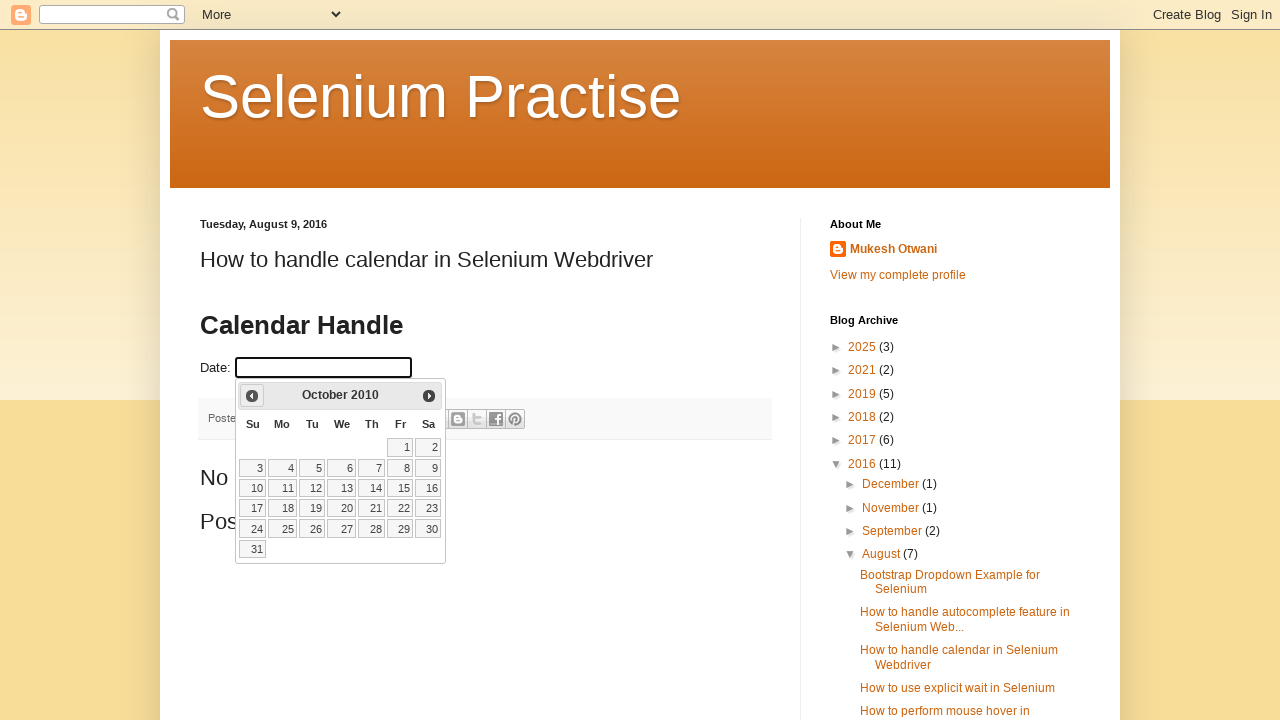

Updated current month: October
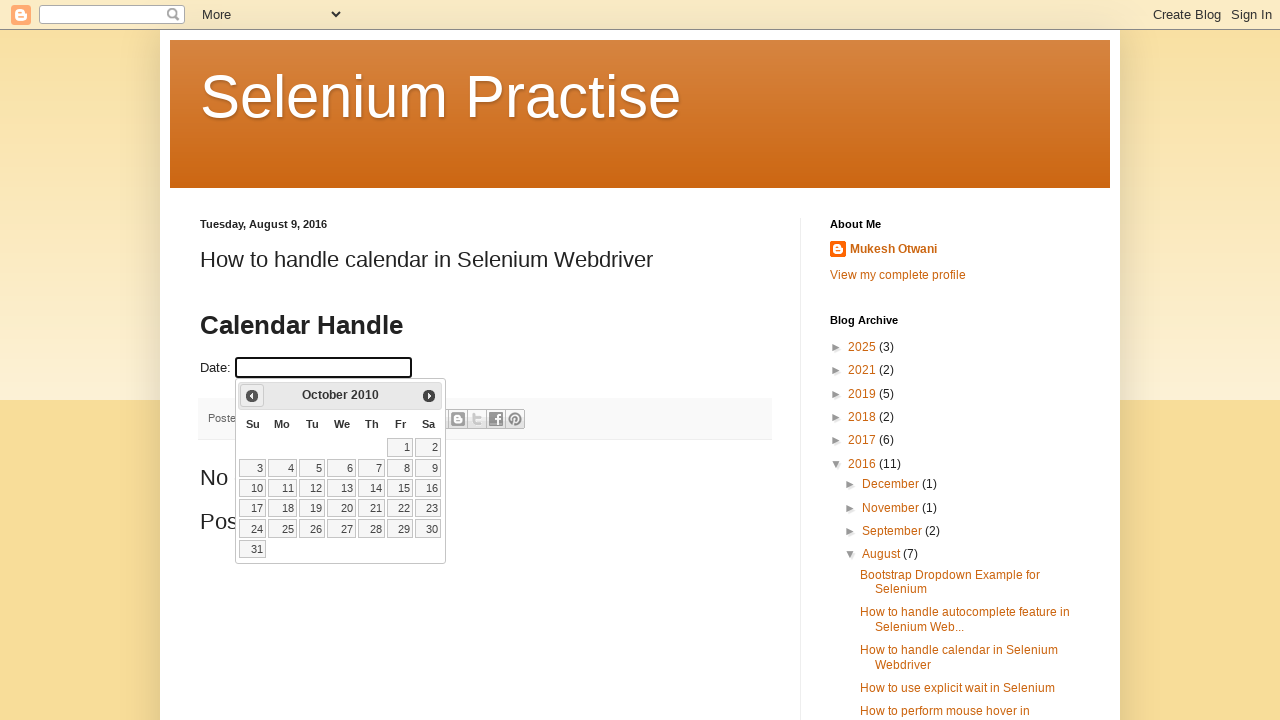

Updated current year: 2010
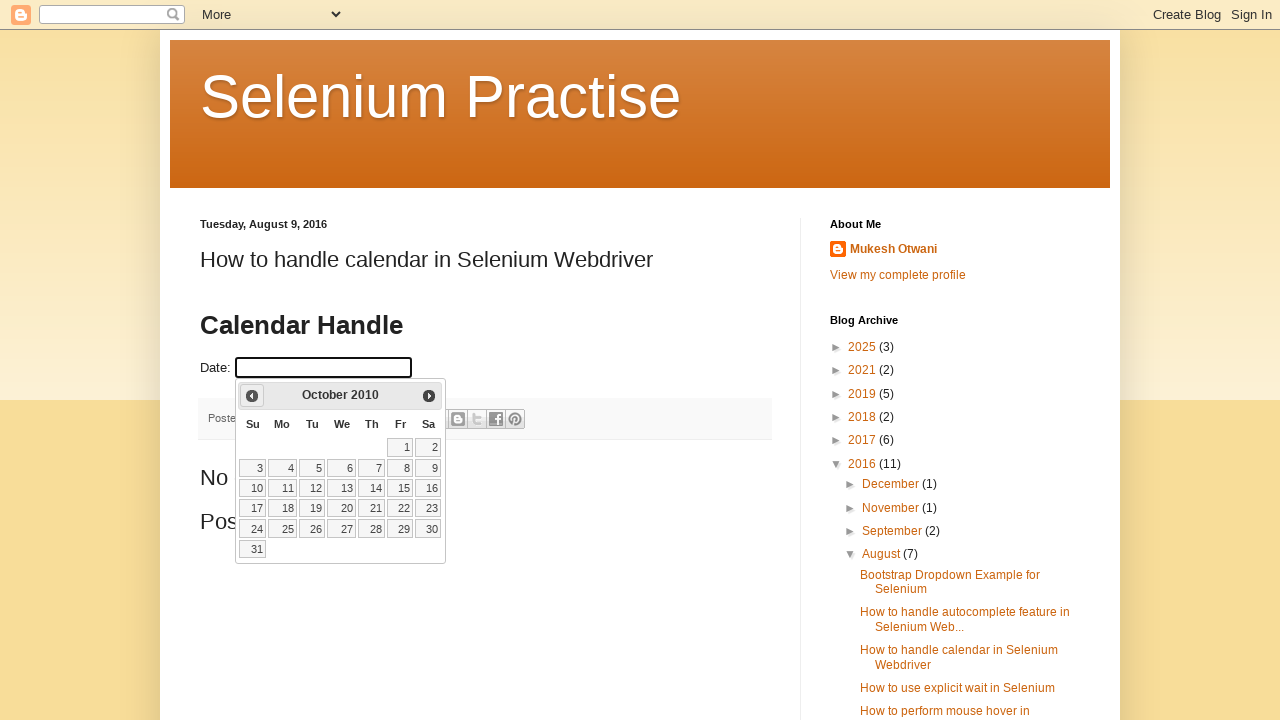

Clicked Previous button to navigate to earlier month at (252, 396) on xpath=//span[text()='Prev']
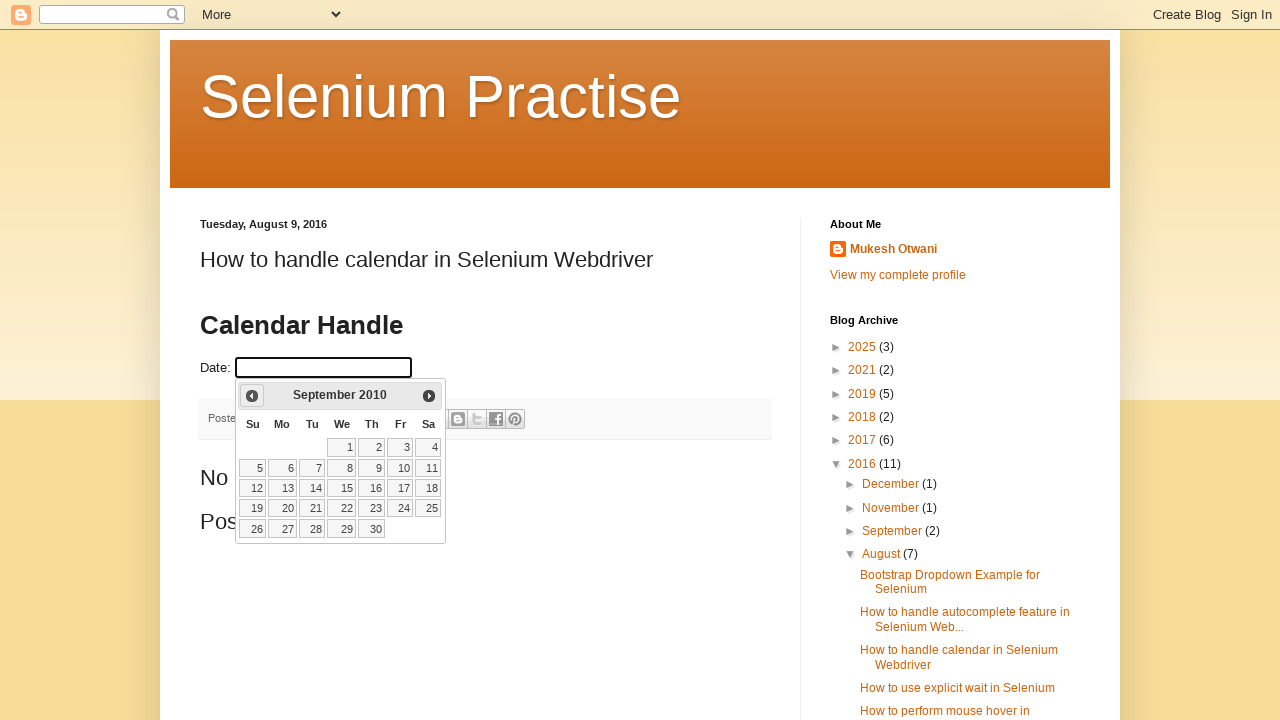

Updated current month: September
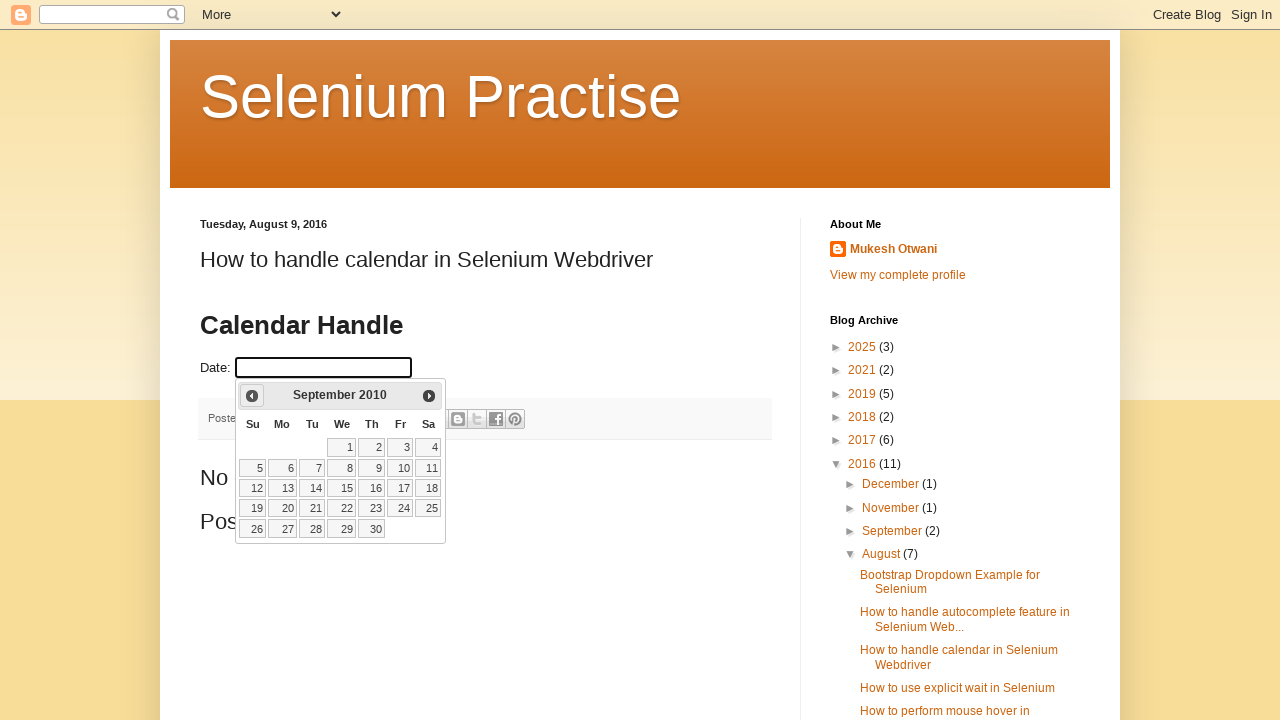

Updated current year: 2010
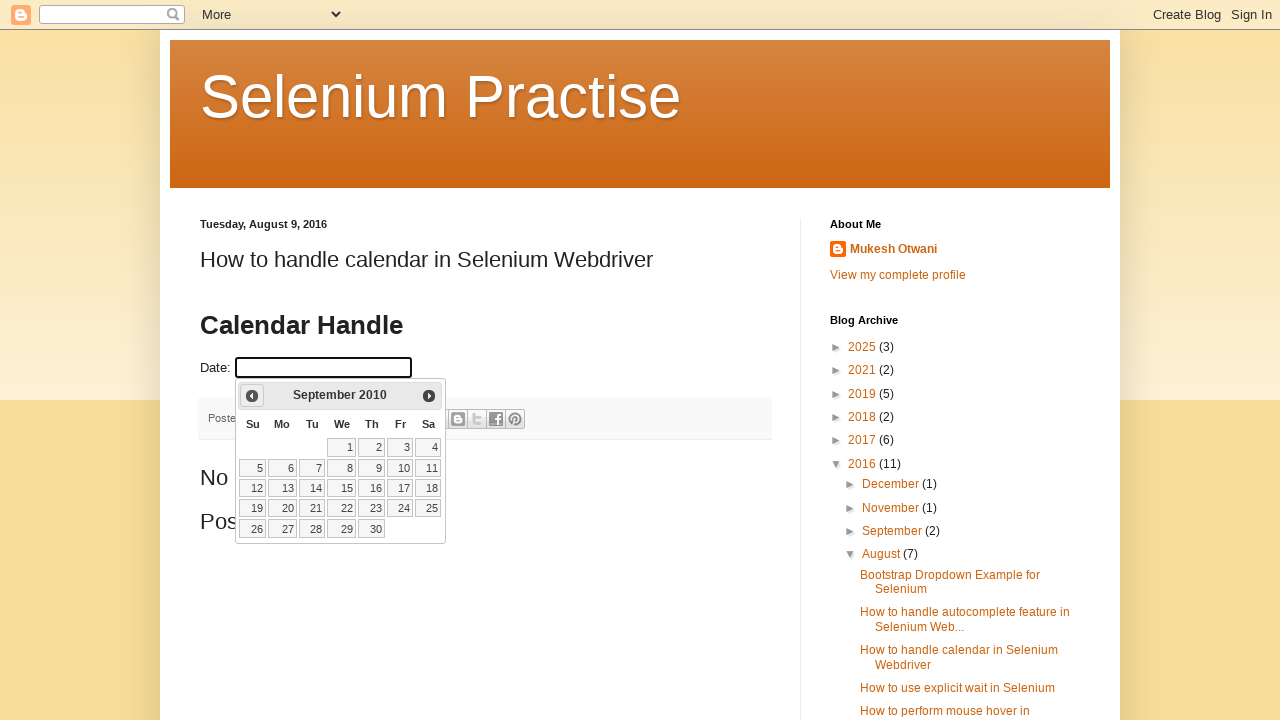

Clicked Previous button to navigate to earlier month at (252, 396) on xpath=//span[text()='Prev']
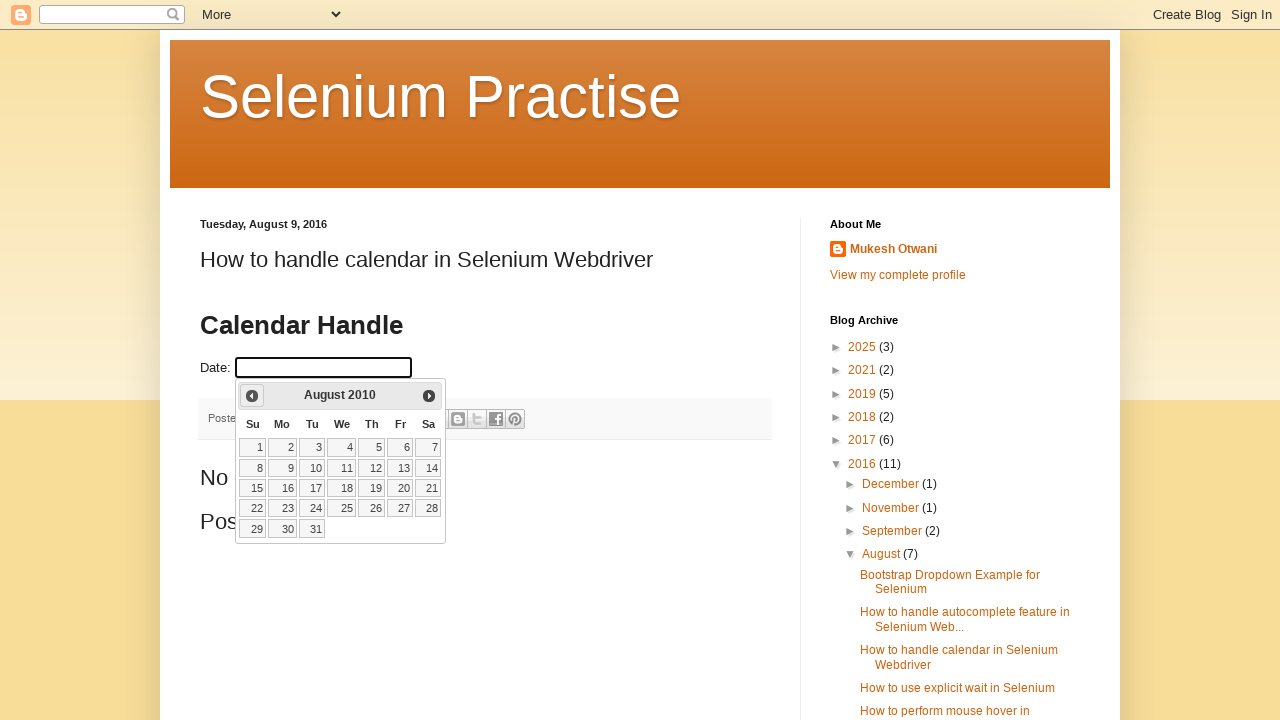

Updated current month: August
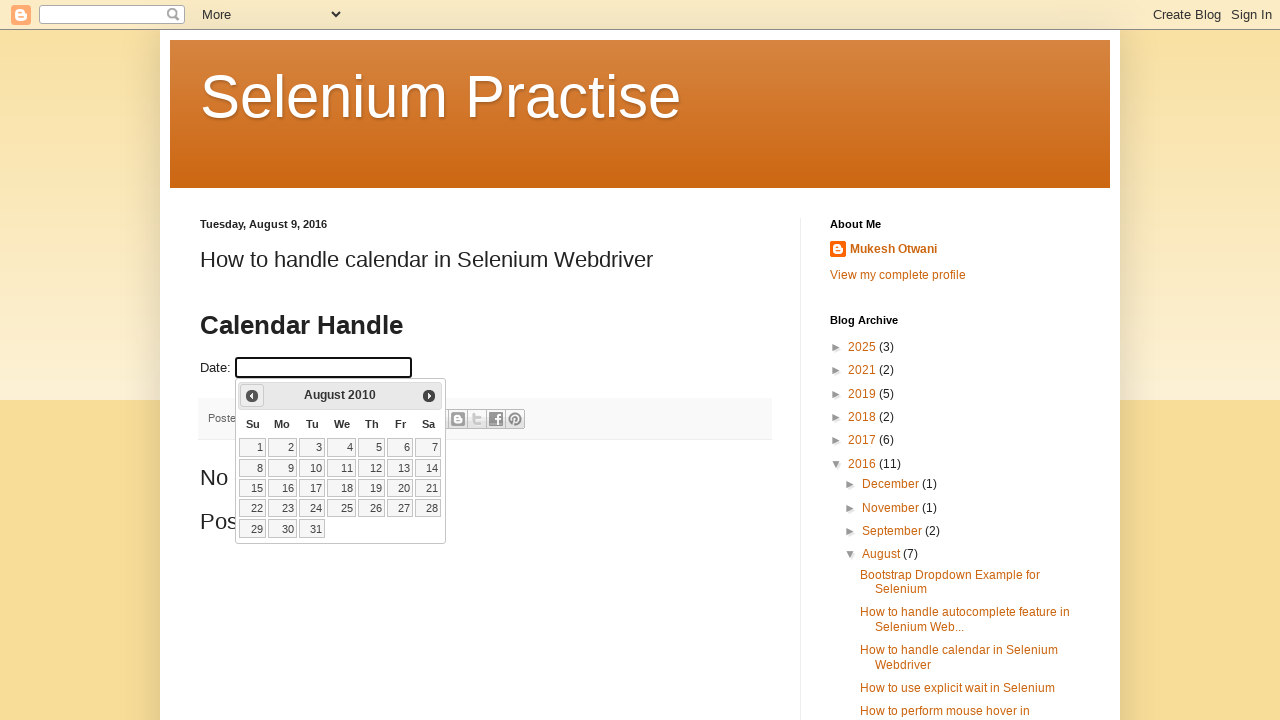

Updated current year: 2010
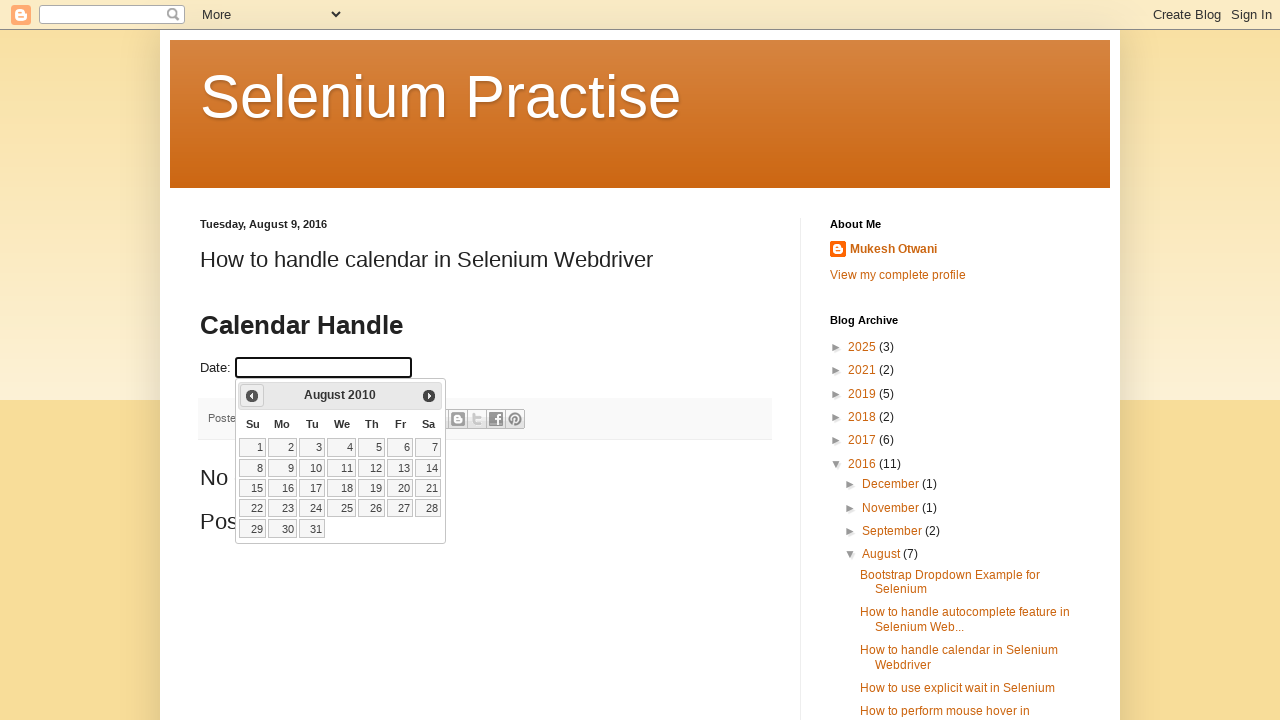

Clicked Previous button to navigate to earlier month at (252, 396) on xpath=//span[text()='Prev']
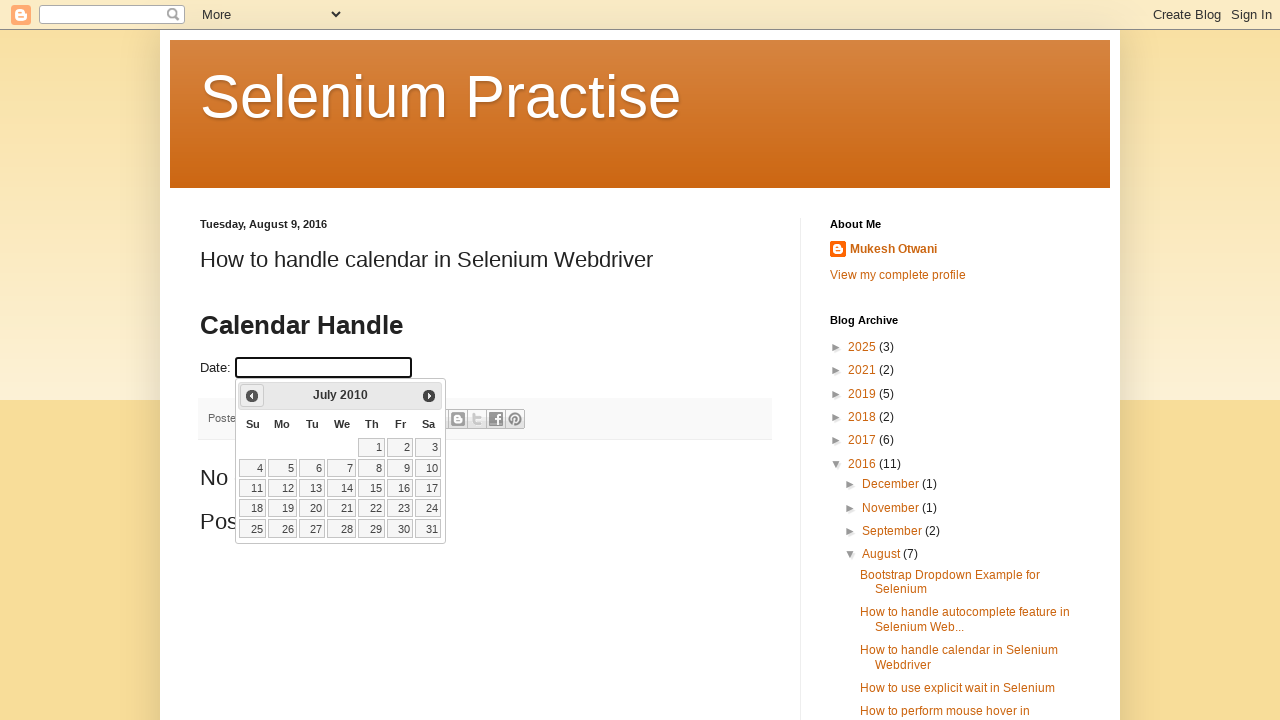

Updated current month: July
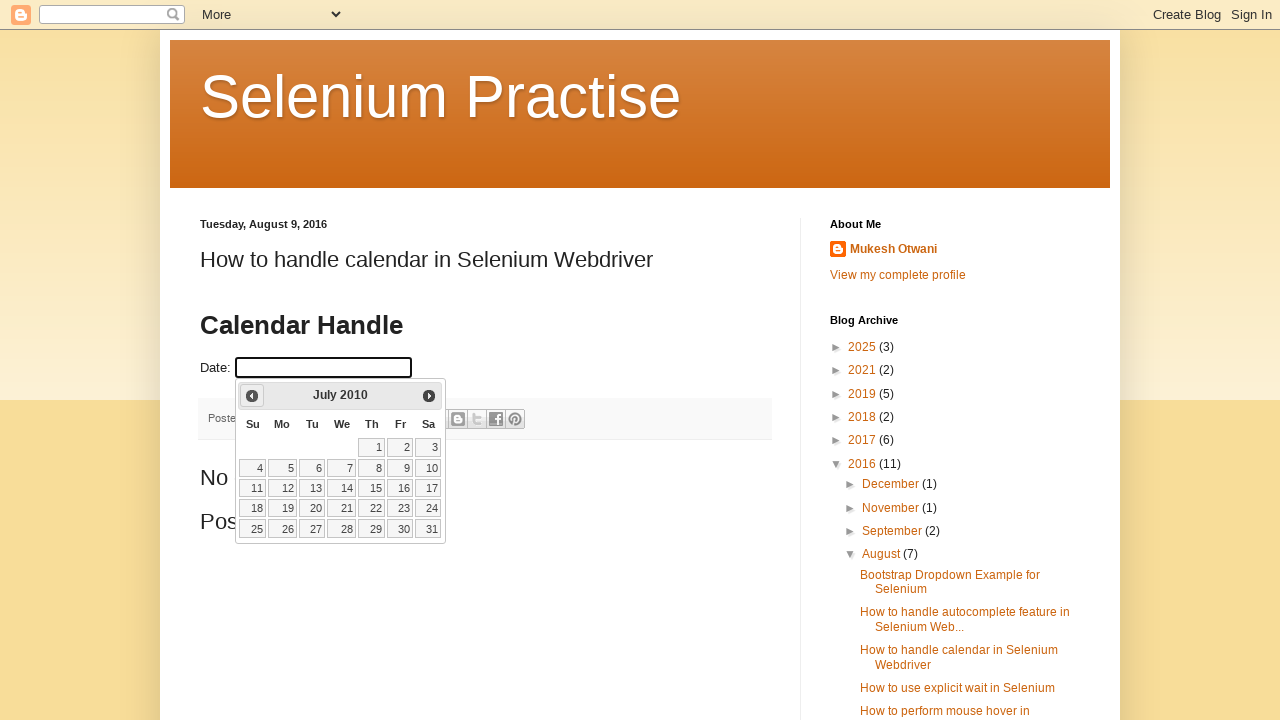

Updated current year: 2010
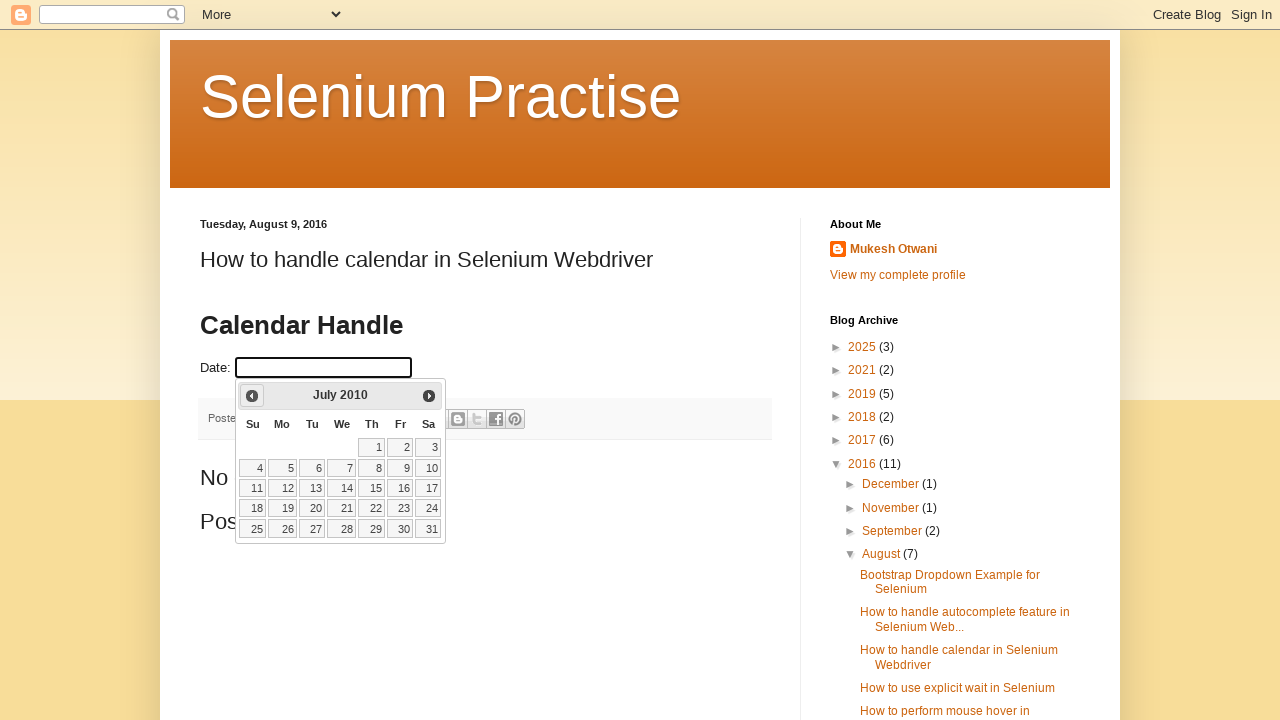

Clicked Previous button to navigate to earlier month at (252, 396) on xpath=//span[text()='Prev']
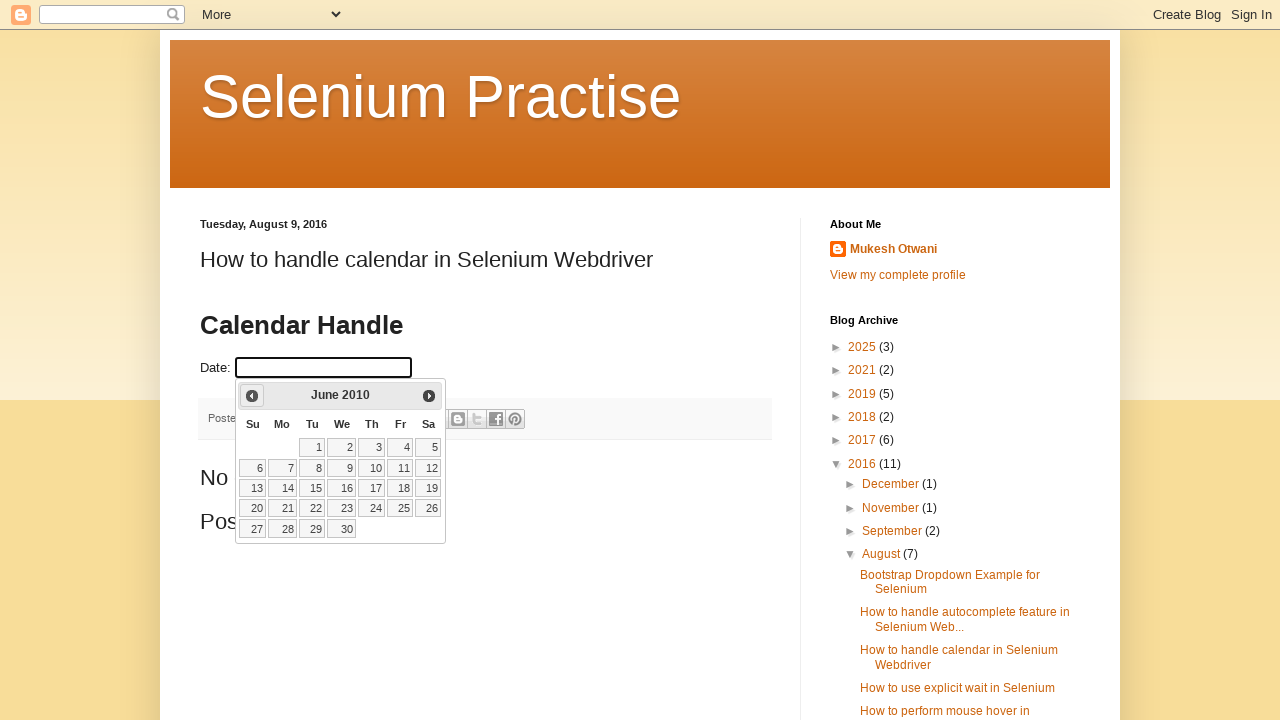

Updated current month: June
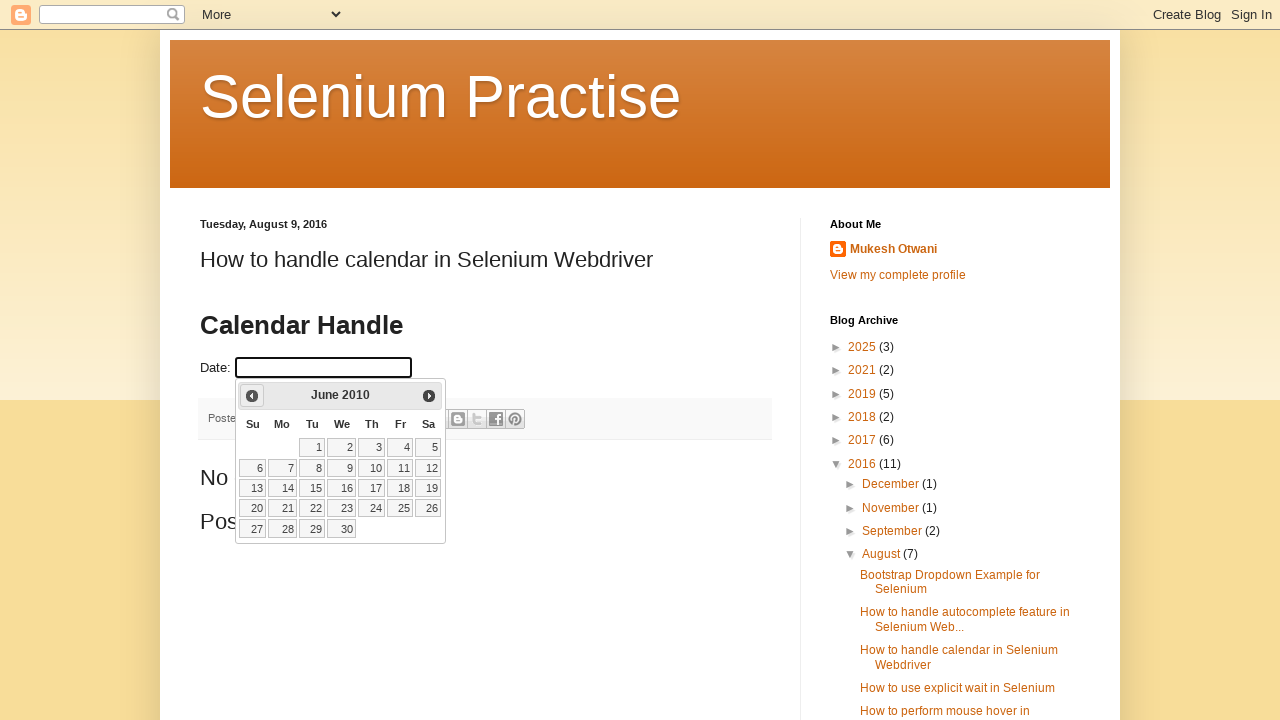

Updated current year: 2010
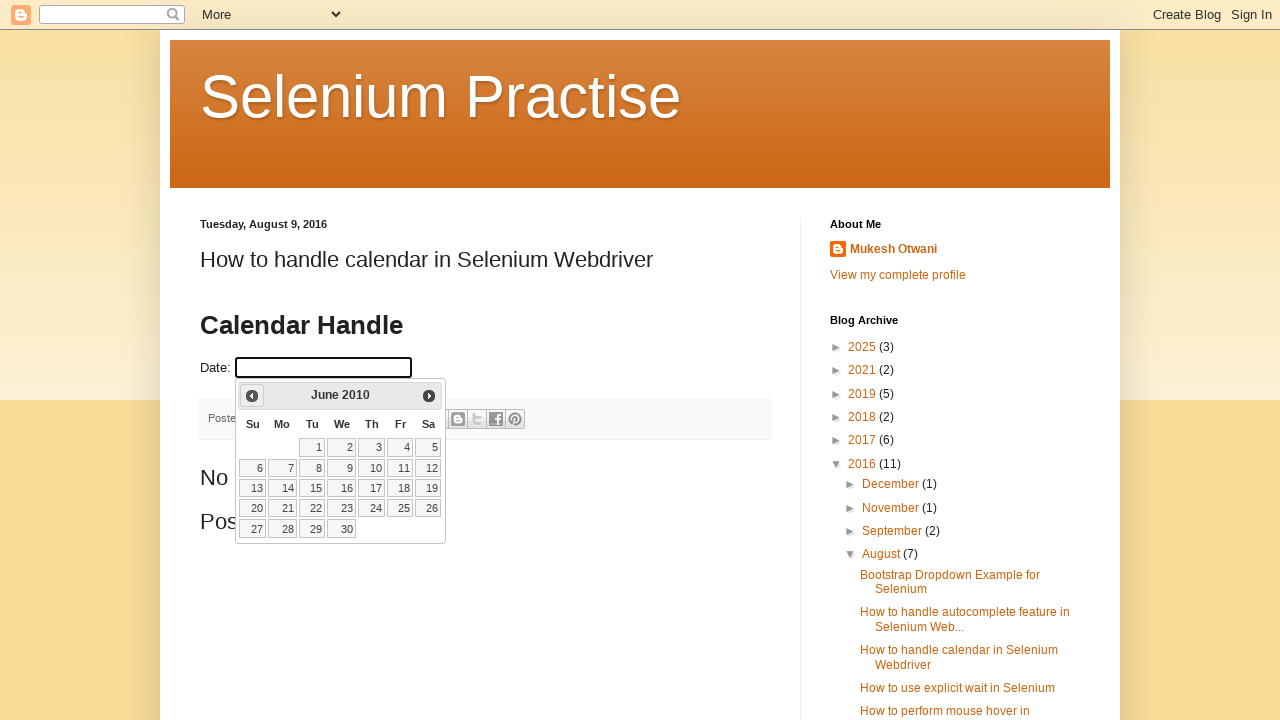

Clicked Previous button to navigate to earlier month at (252, 396) on xpath=//span[text()='Prev']
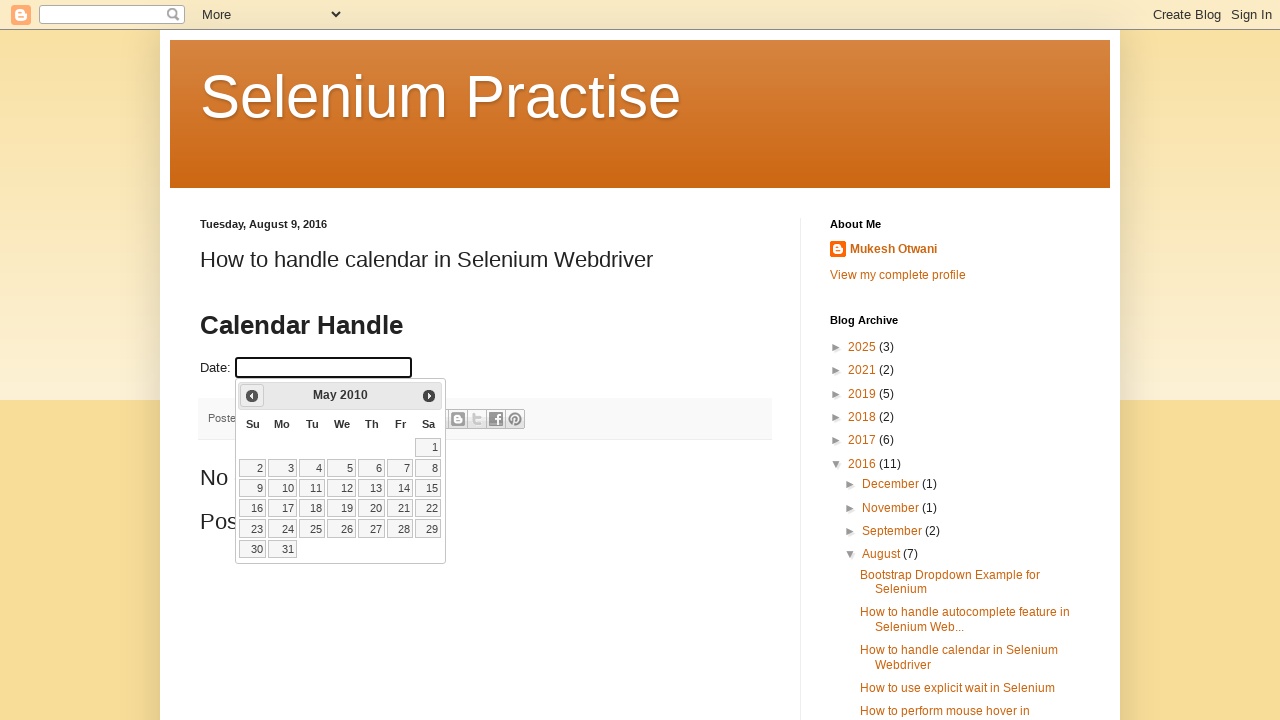

Updated current month: May
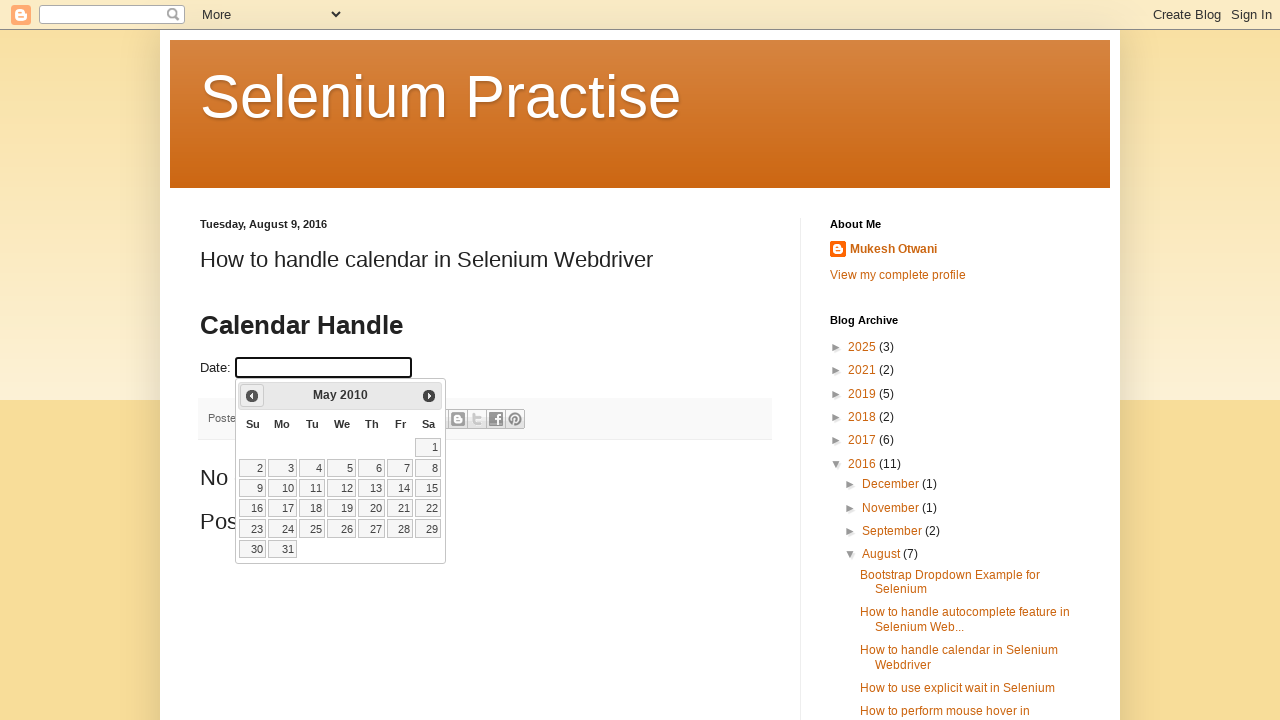

Updated current year: 2010
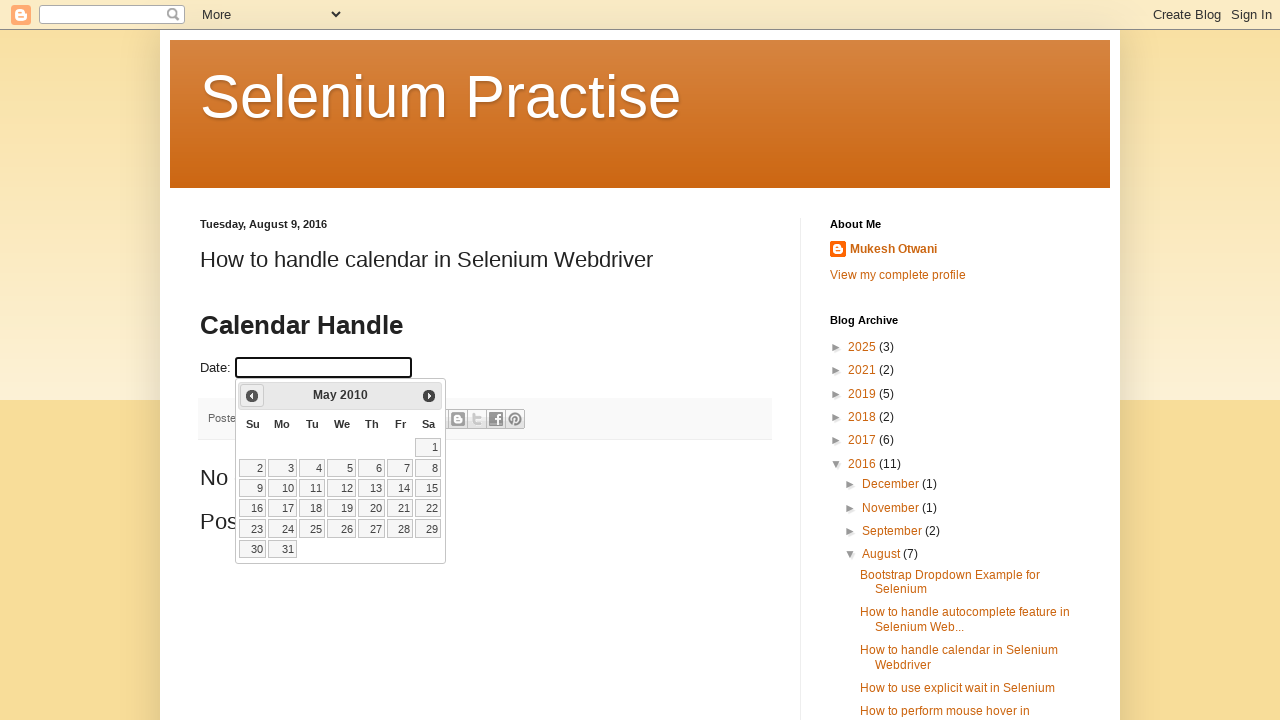

Clicked Previous button to navigate to earlier month at (252, 396) on xpath=//span[text()='Prev']
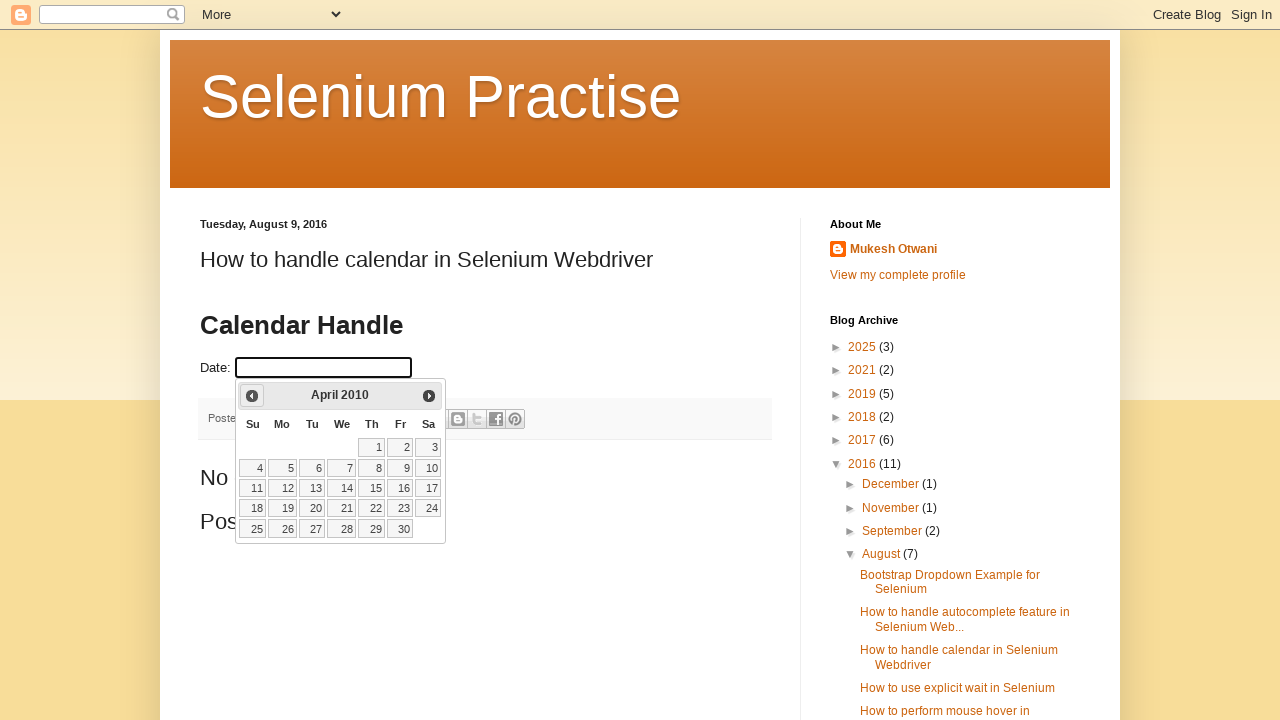

Updated current month: April
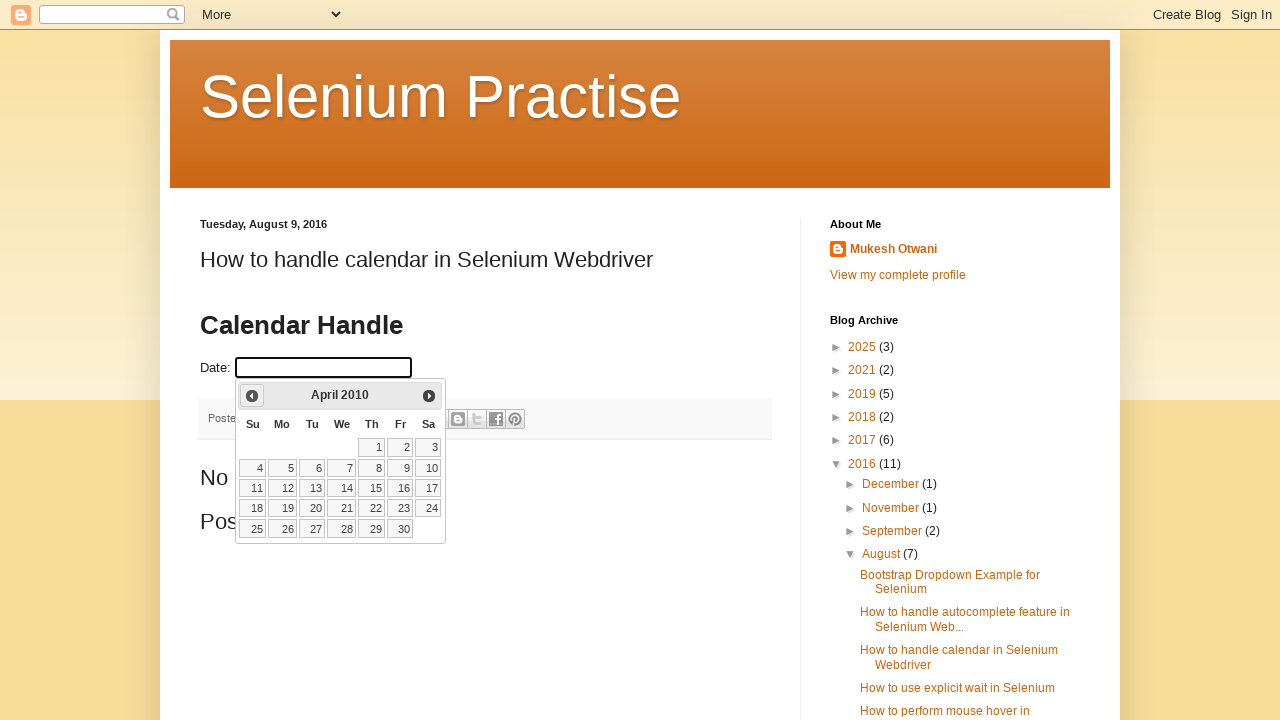

Updated current year: 2010
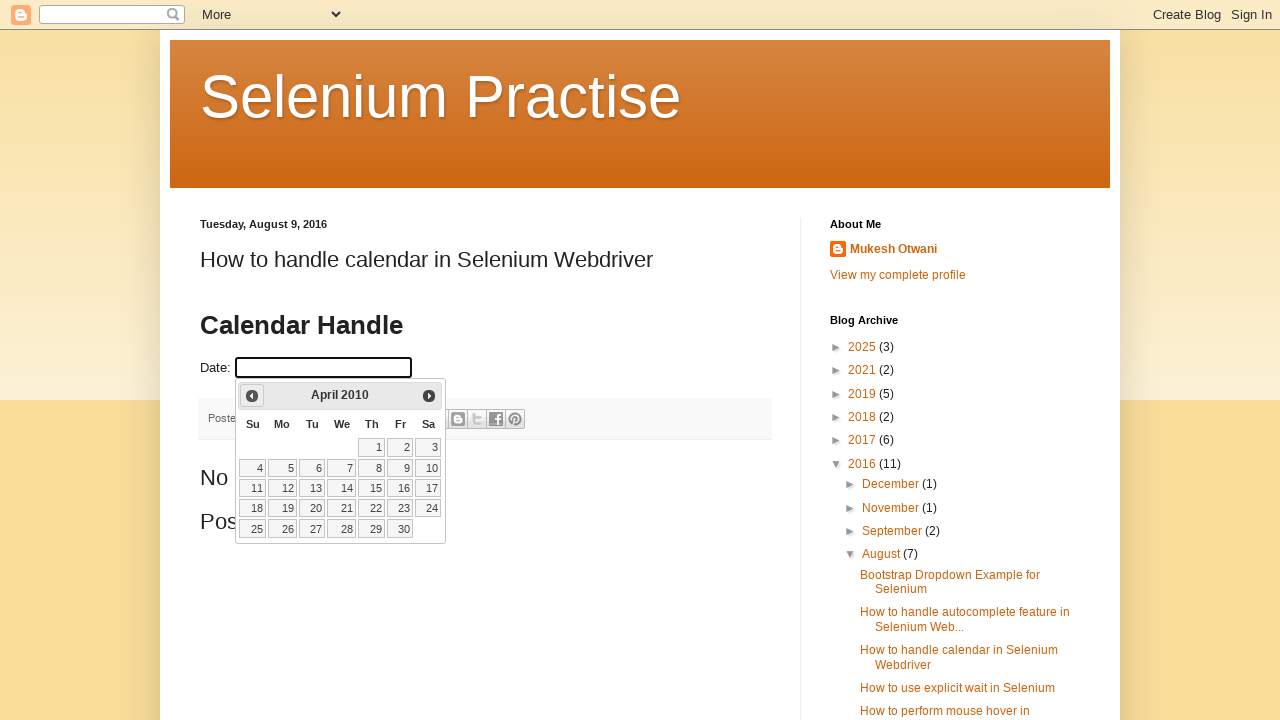

Clicked Previous button to navigate to earlier month at (252, 396) on xpath=//span[text()='Prev']
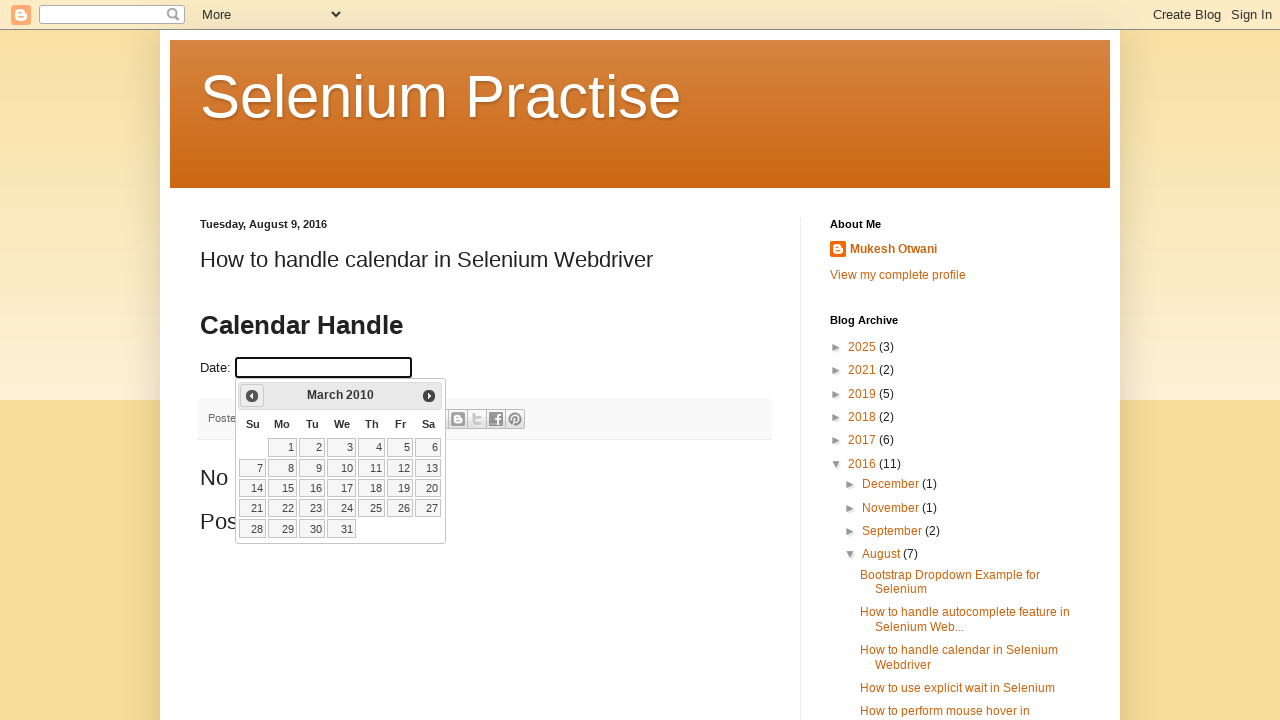

Updated current month: March
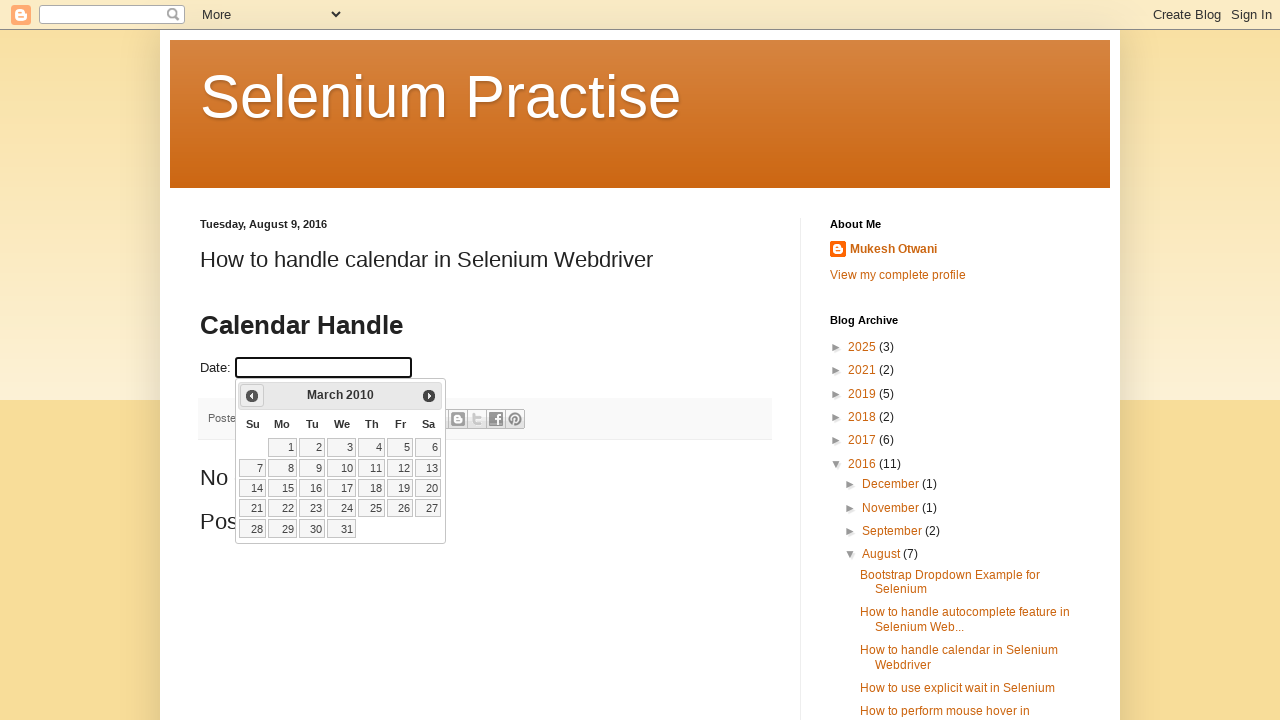

Updated current year: 2010
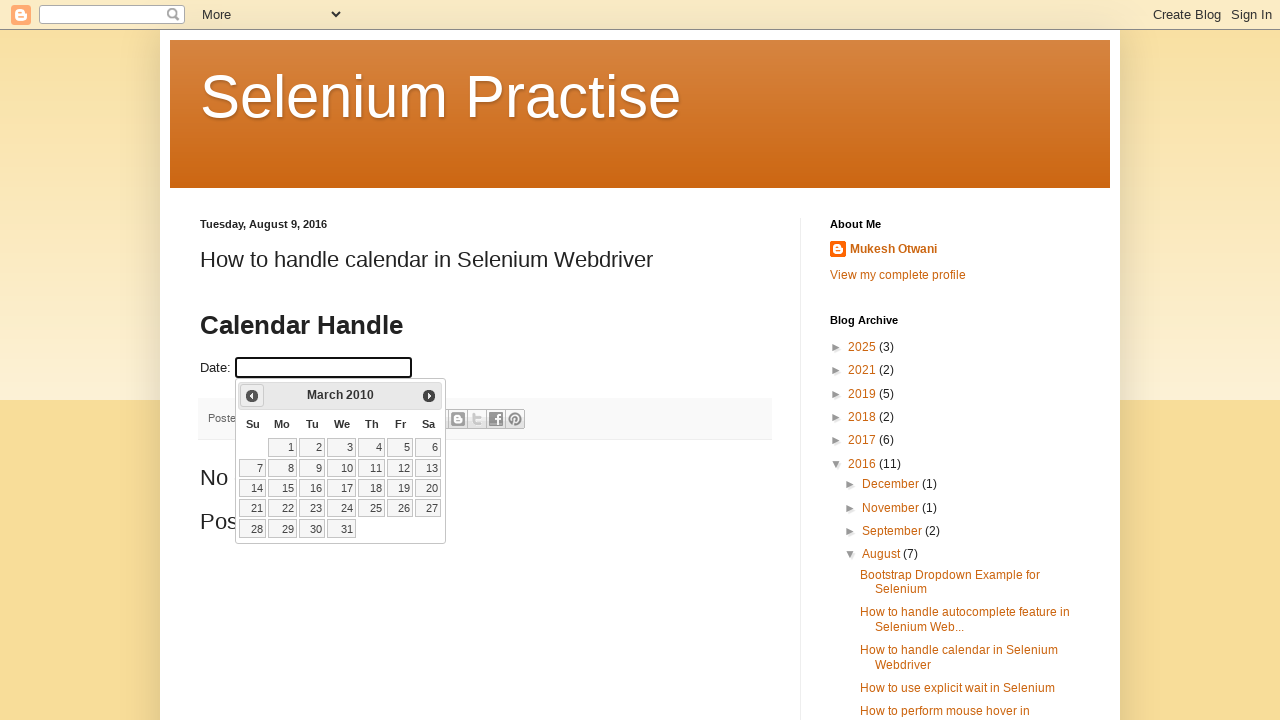

Clicked Previous button to navigate to earlier month at (252, 396) on xpath=//span[text()='Prev']
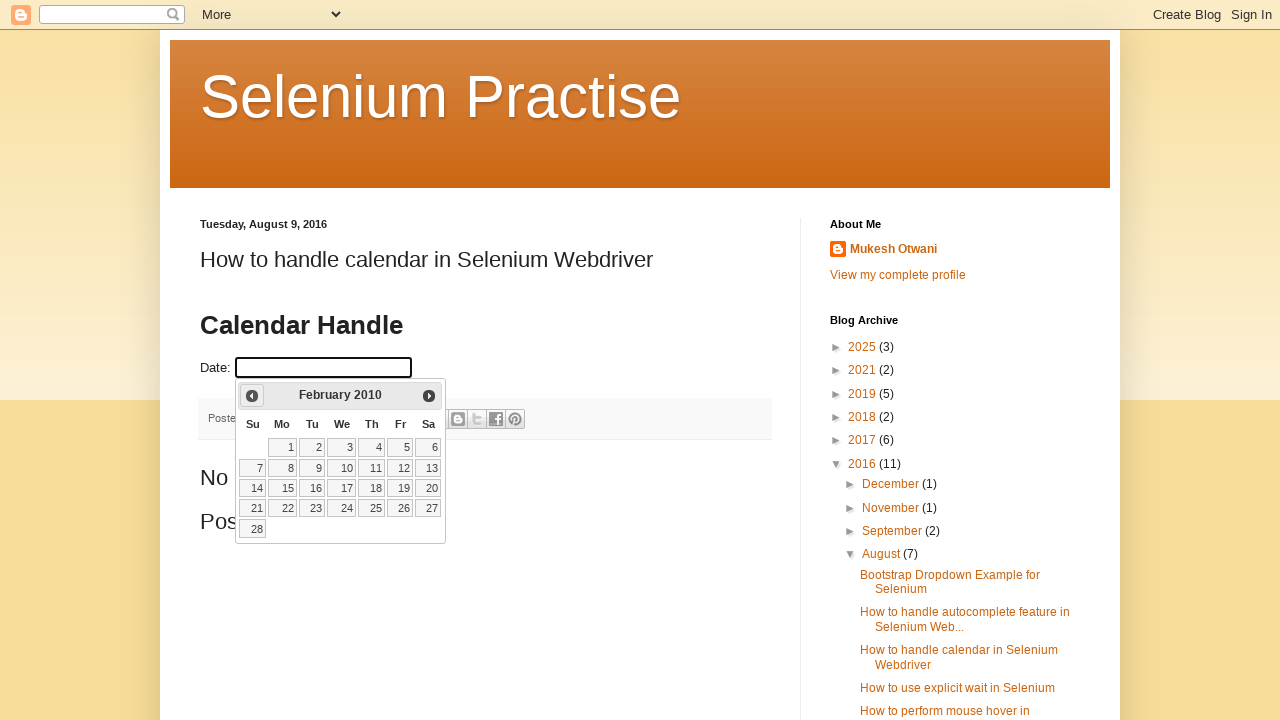

Updated current month: February
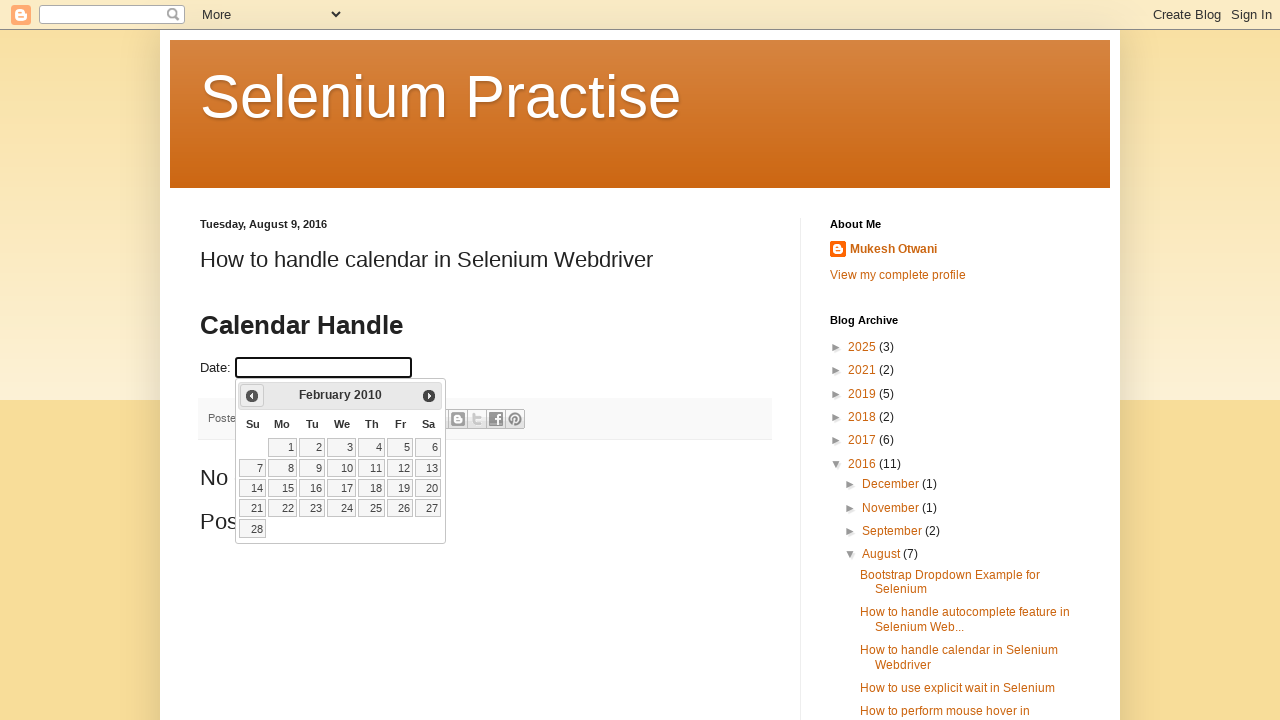

Updated current year: 2010
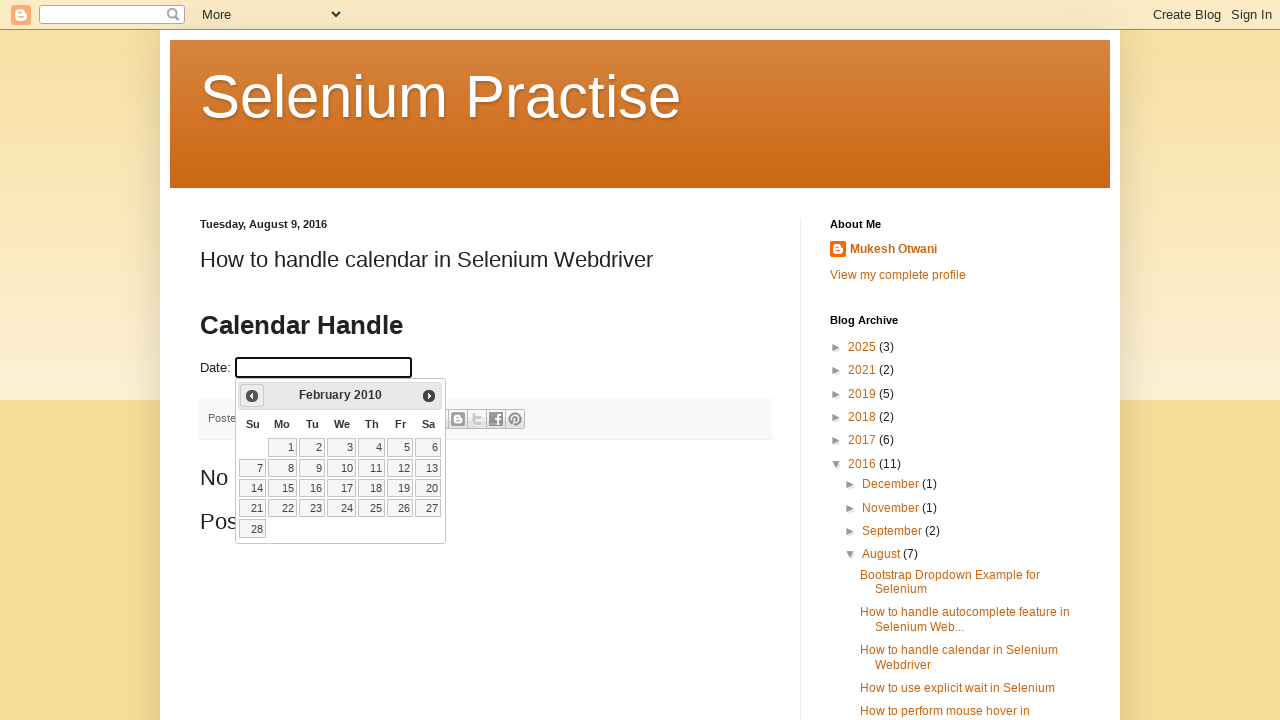

Clicked Previous button to navigate to earlier month at (252, 396) on xpath=//span[text()='Prev']
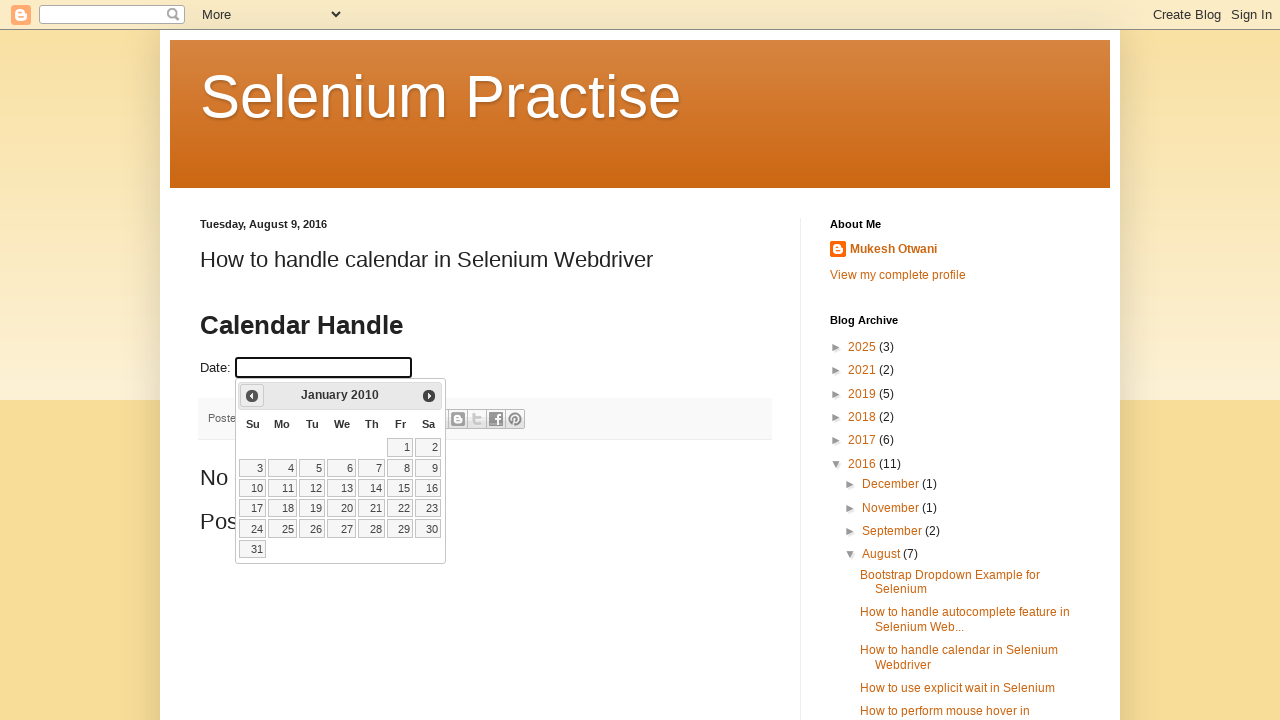

Updated current month: January
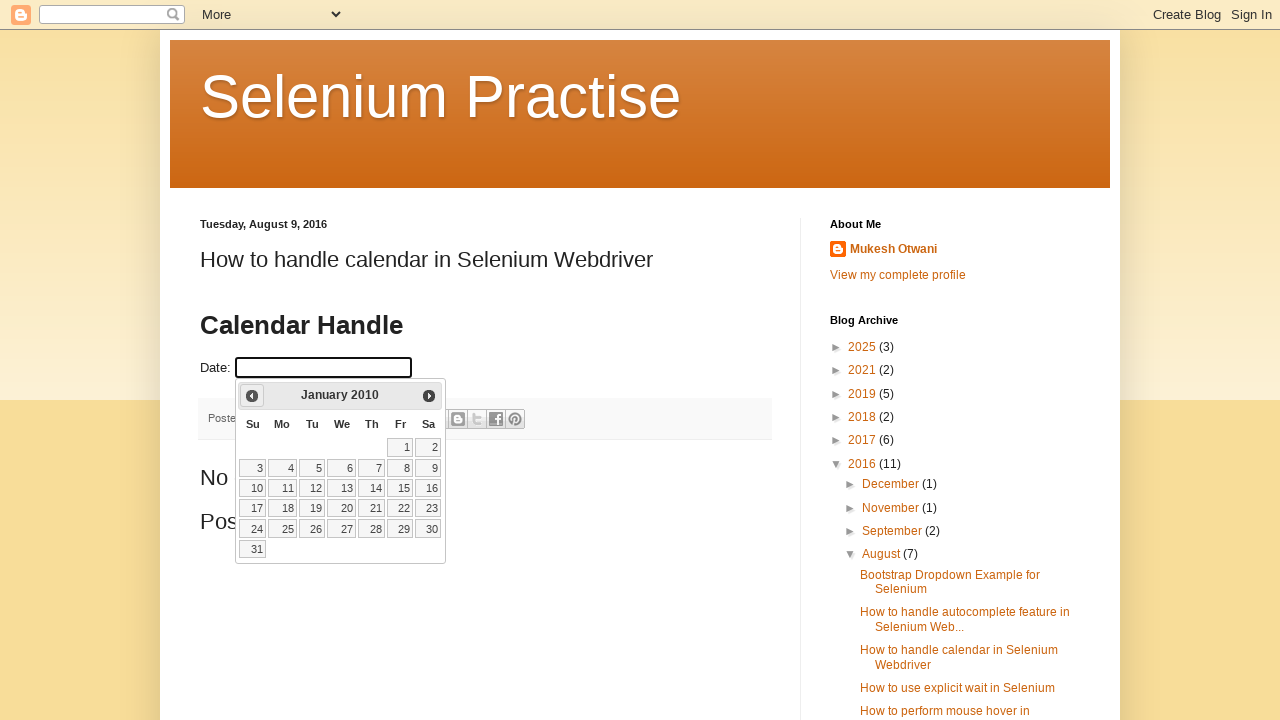

Updated current year: 2010
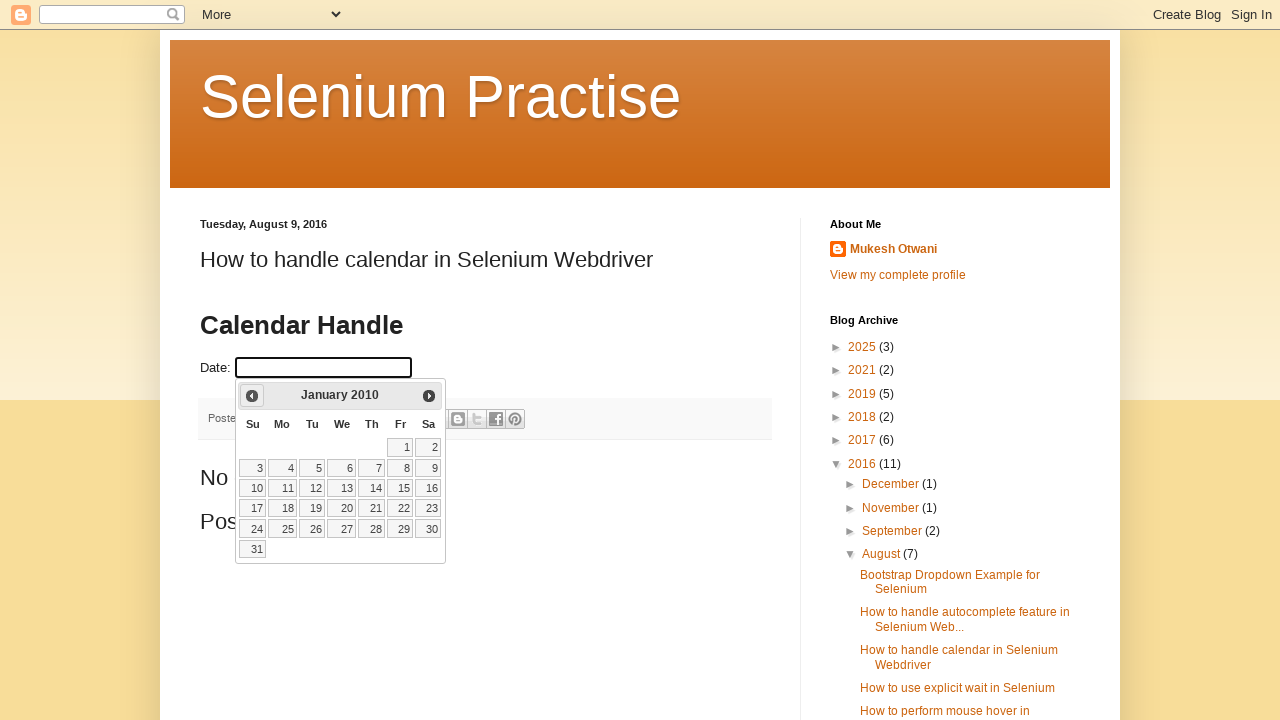

Clicked Previous button to navigate to earlier month at (252, 396) on xpath=//span[text()='Prev']
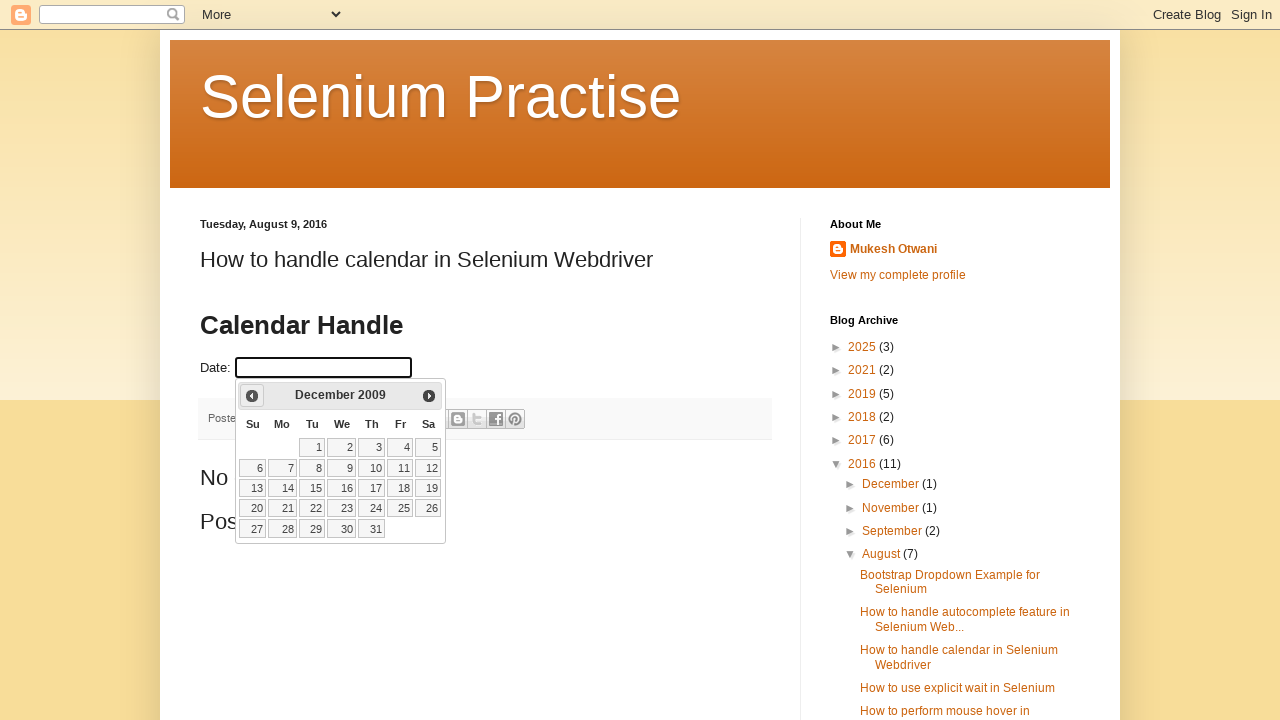

Updated current month: December
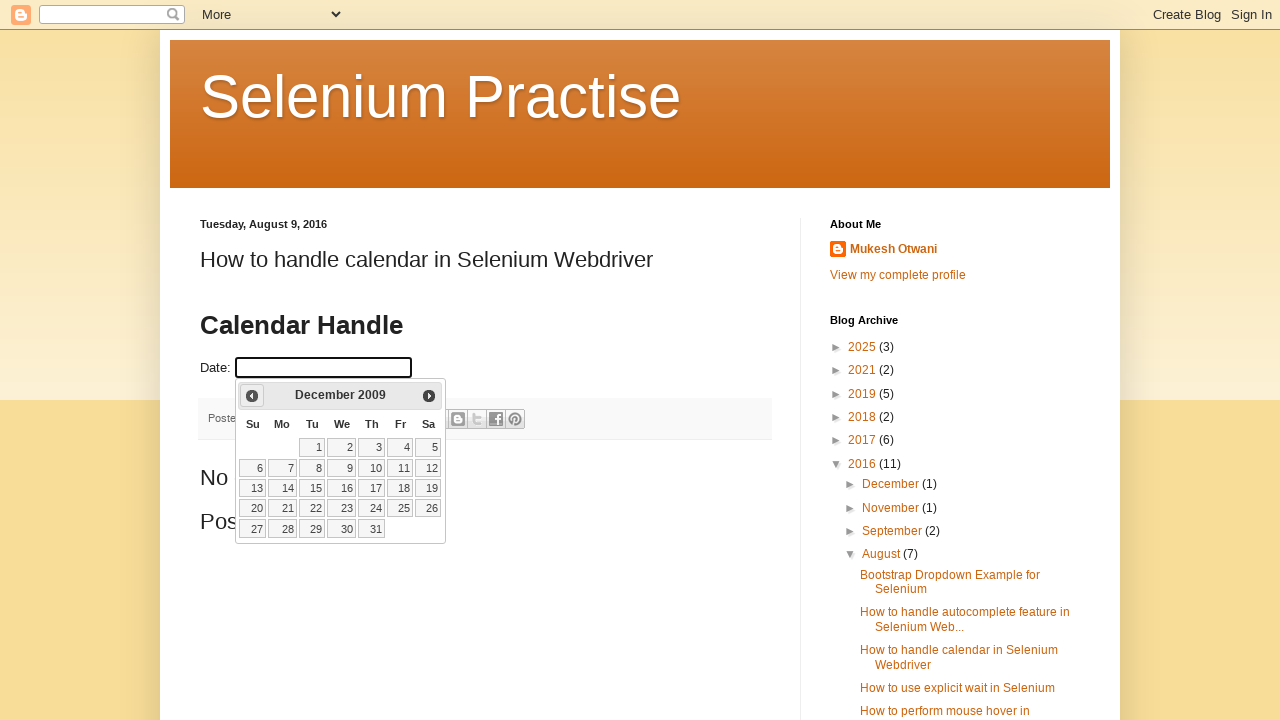

Updated current year: 2009
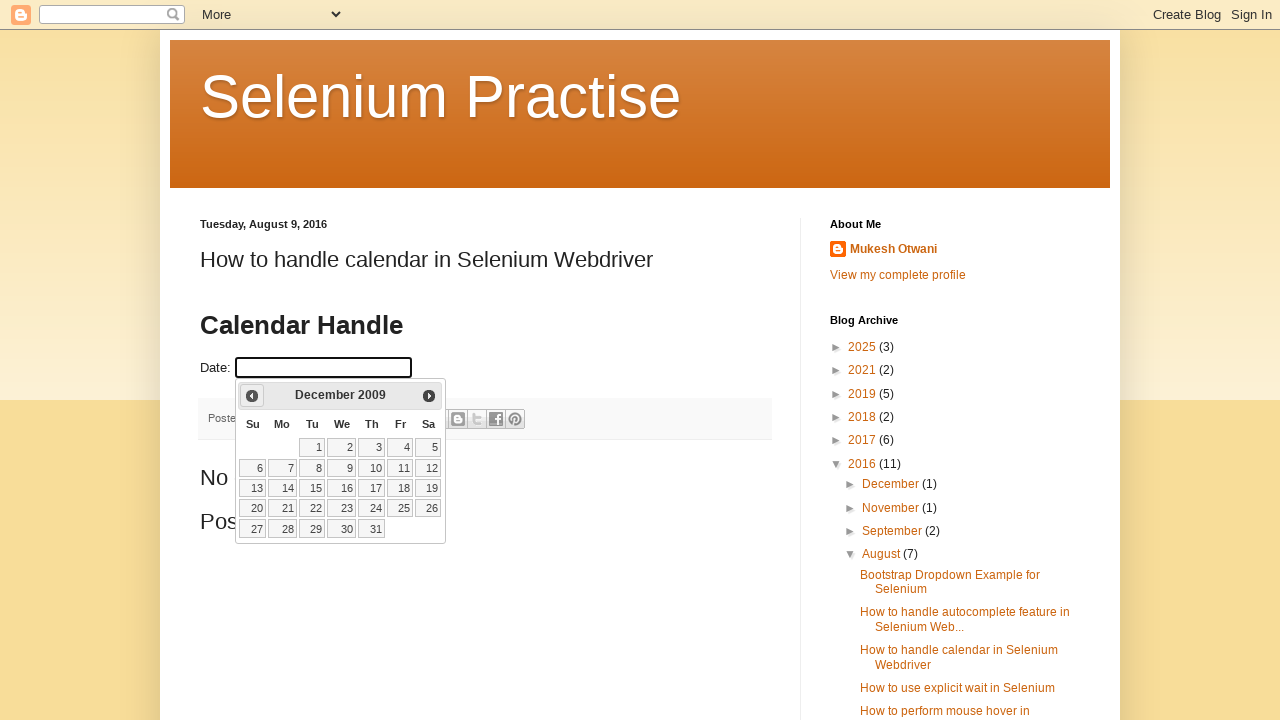

Clicked Previous button to navigate to earlier month at (252, 396) on xpath=//span[text()='Prev']
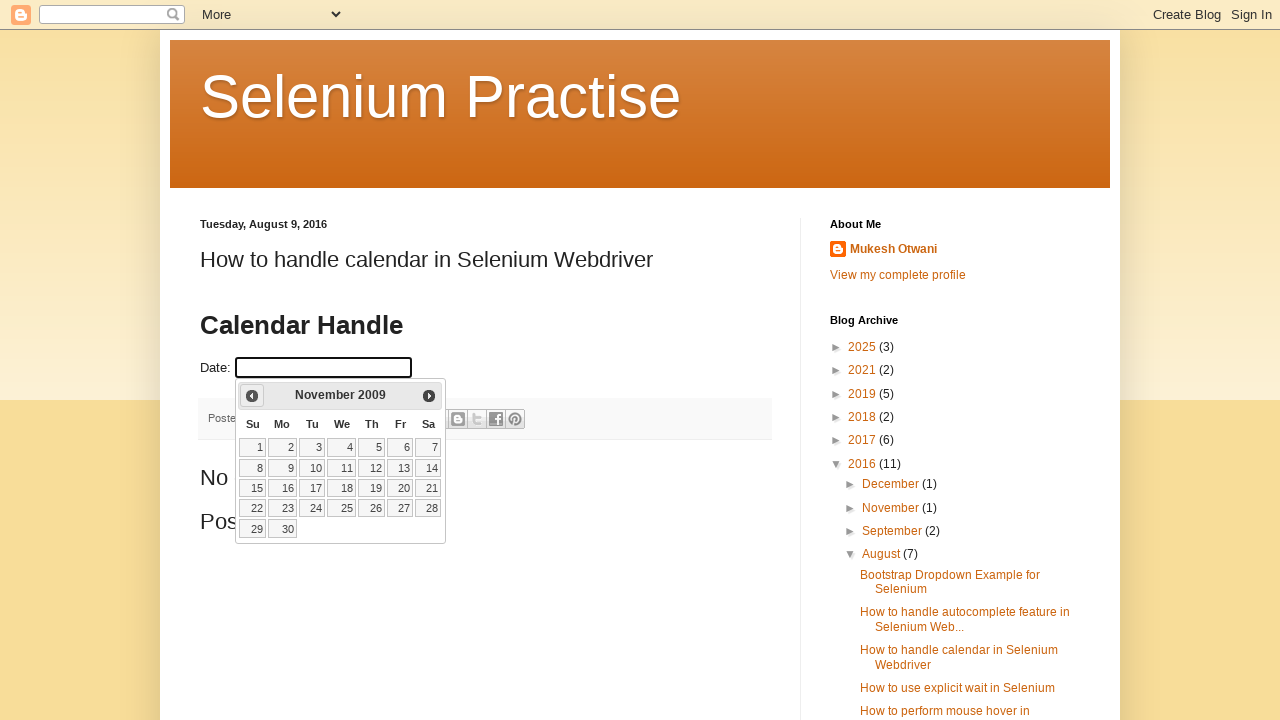

Updated current month: November
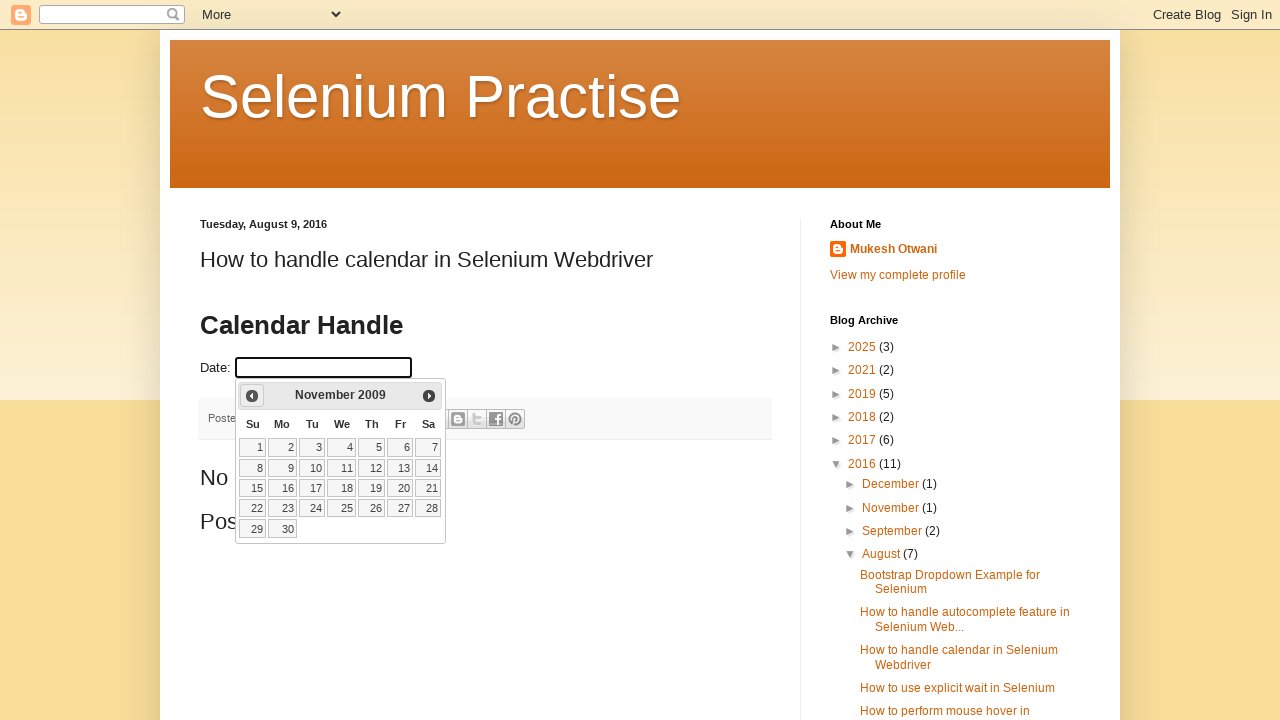

Updated current year: 2009
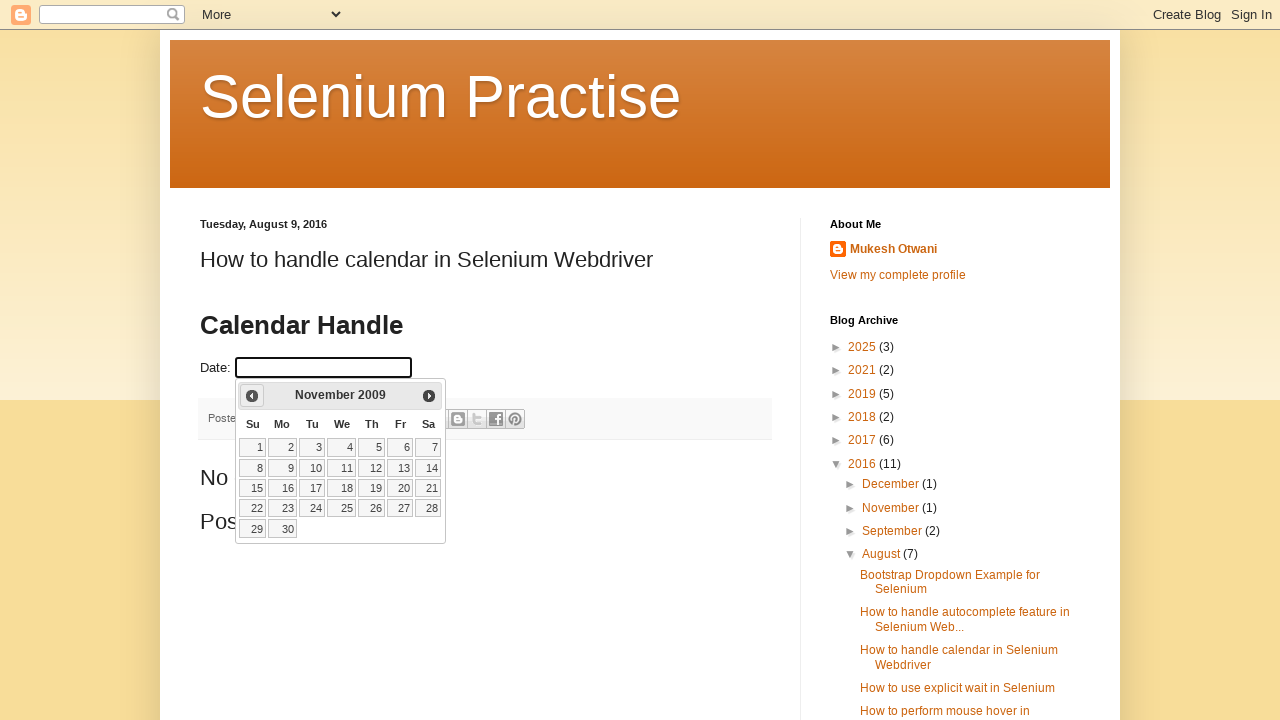

Clicked Previous button to navigate to earlier month at (252, 396) on xpath=//span[text()='Prev']
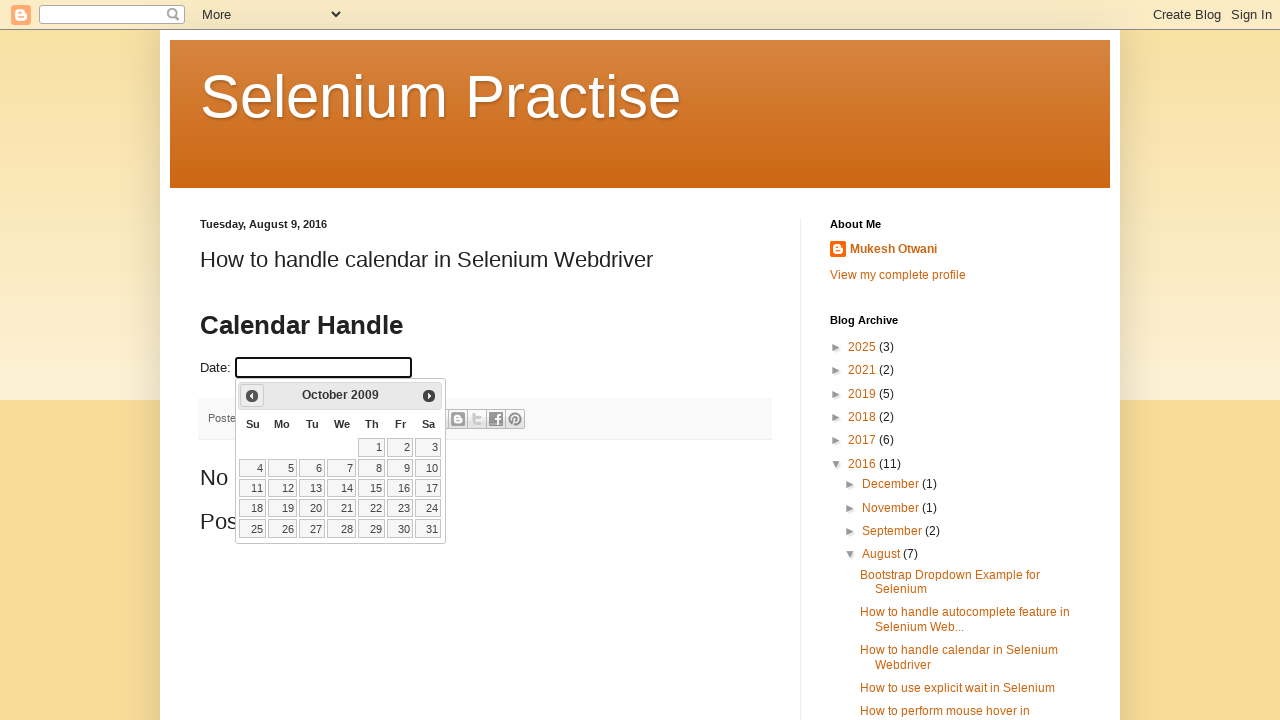

Updated current month: October
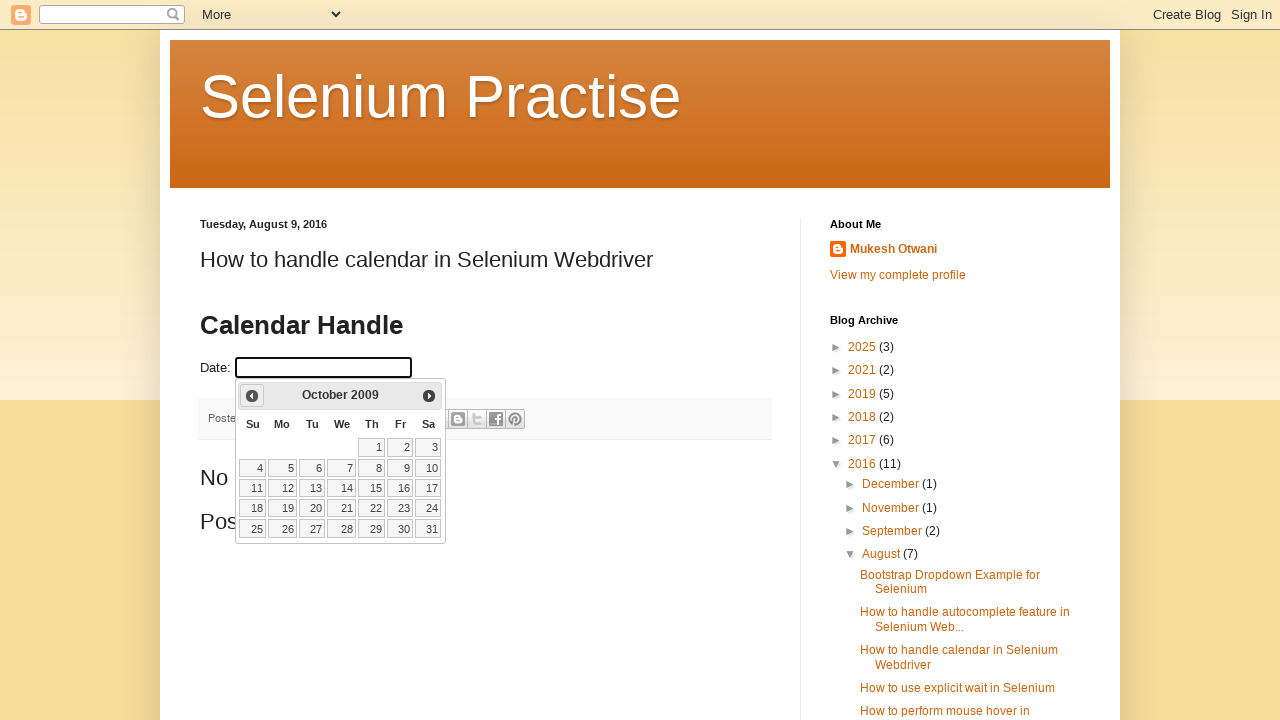

Updated current year: 2009
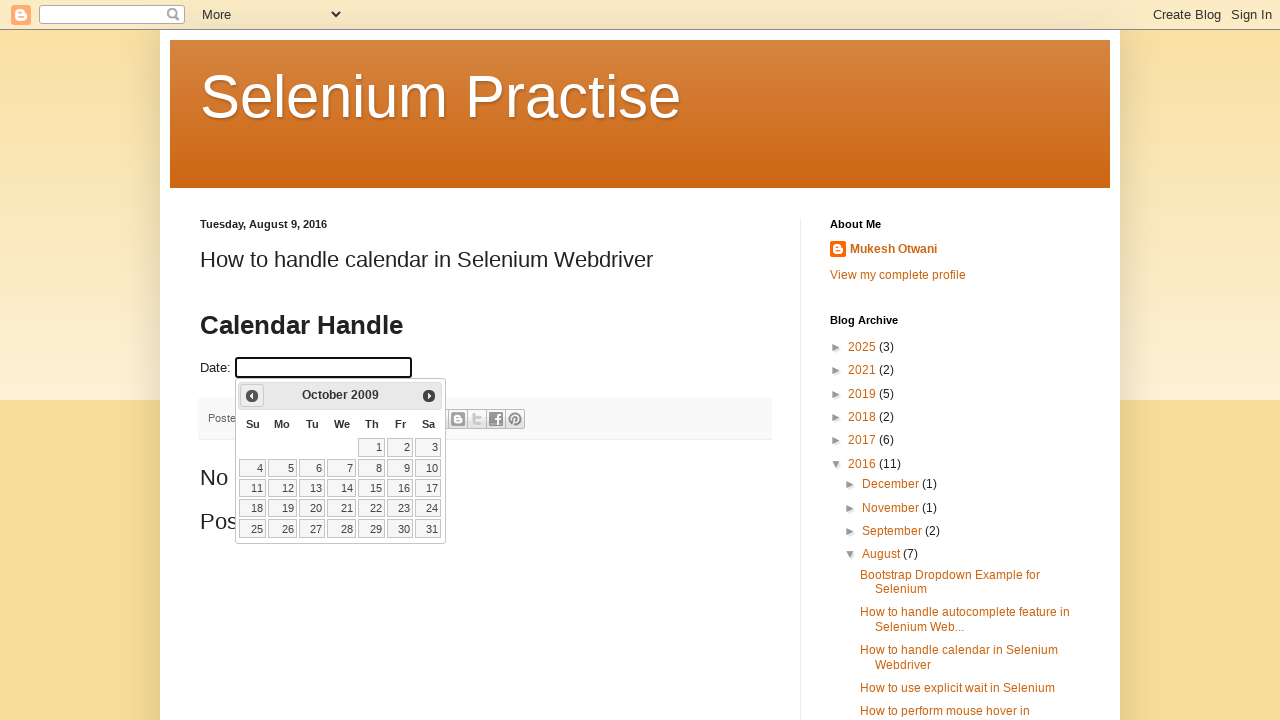

Clicked Previous button to navigate to earlier month at (252, 396) on xpath=//span[text()='Prev']
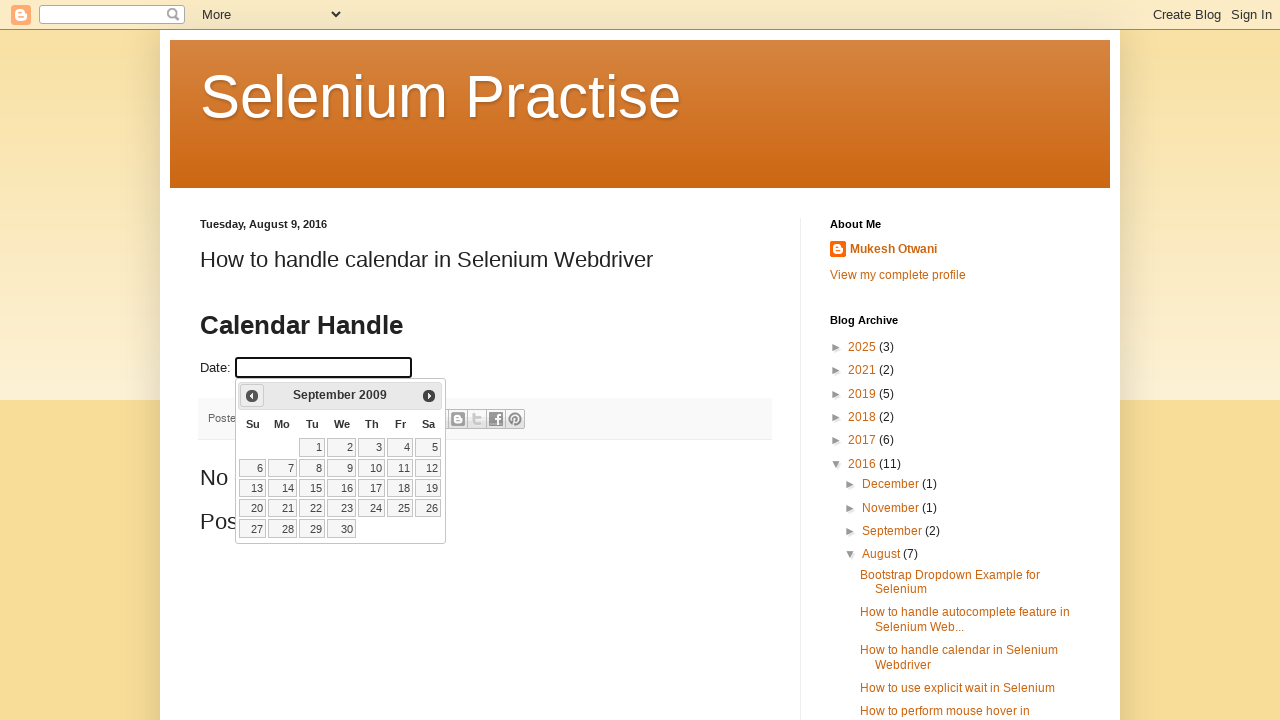

Updated current month: September
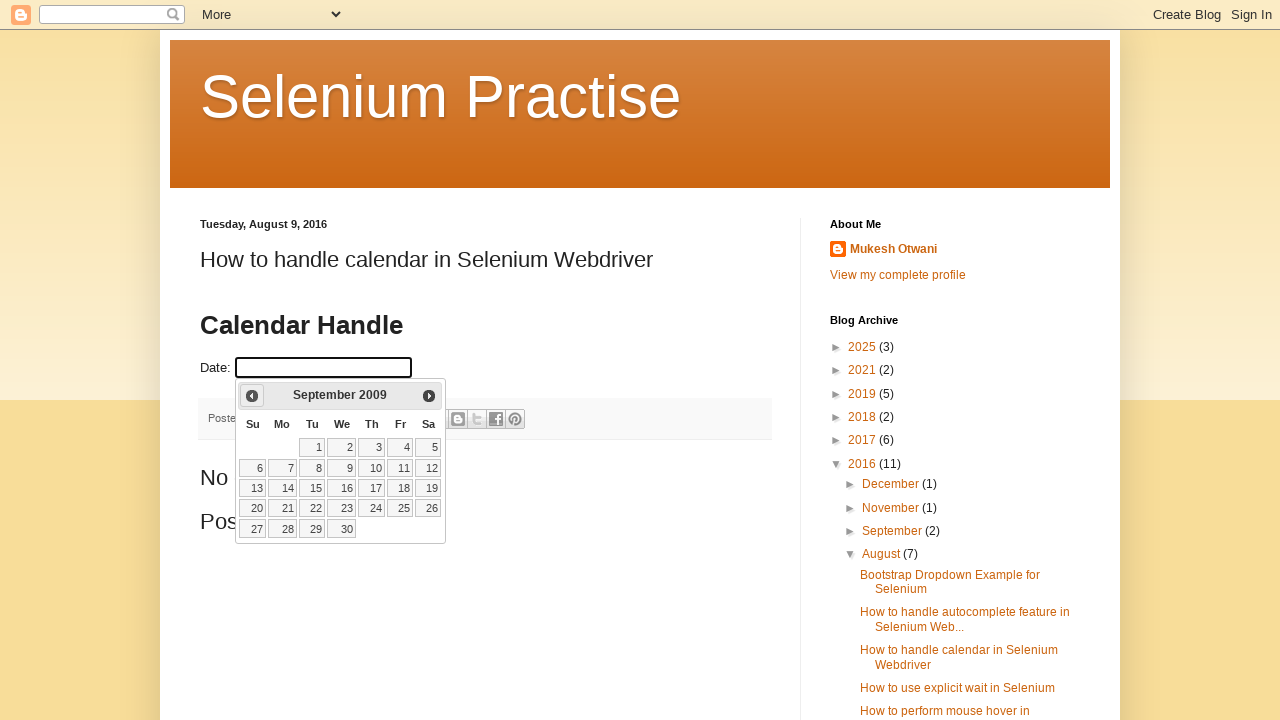

Updated current year: 2009
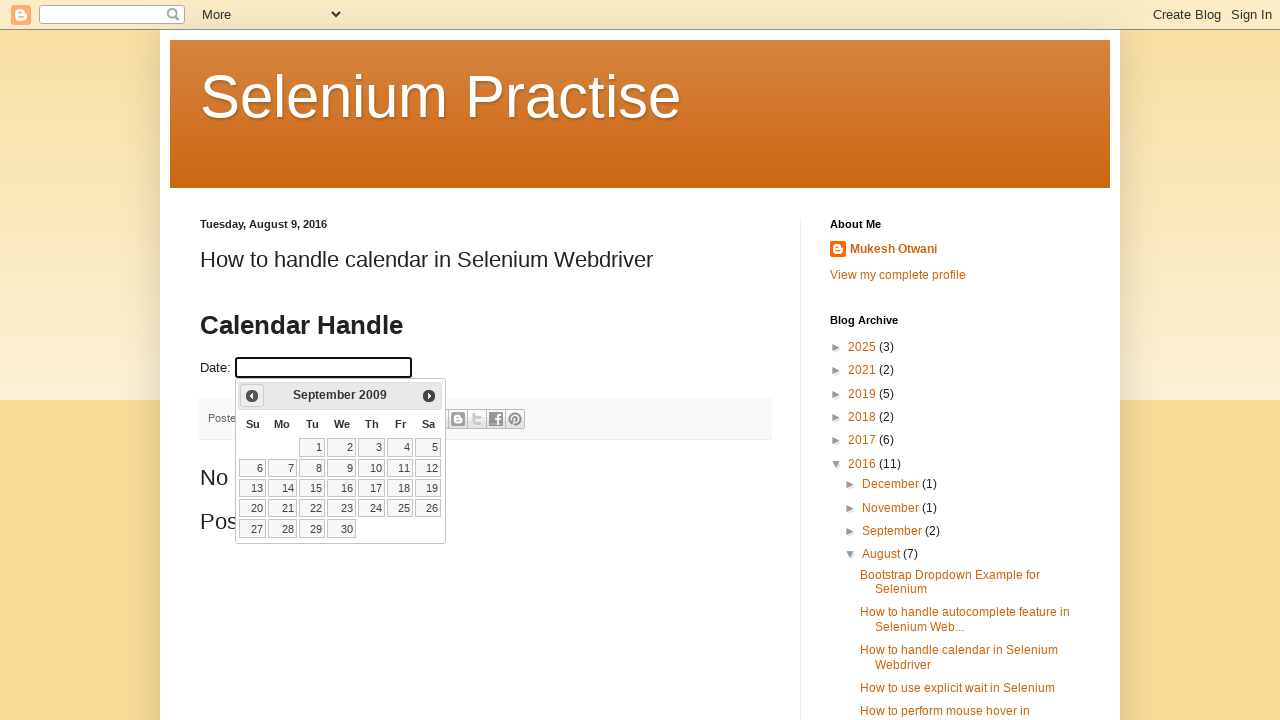

Clicked Previous button to navigate to earlier month at (252, 396) on xpath=//span[text()='Prev']
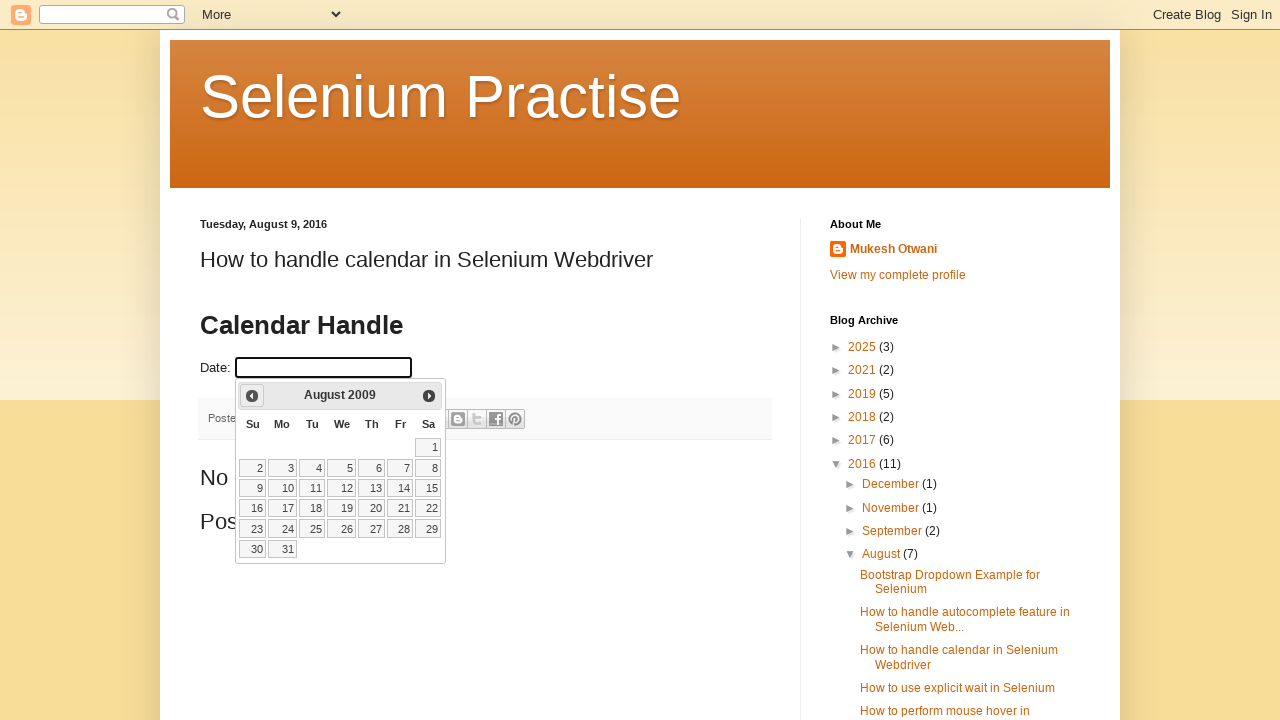

Updated current month: August
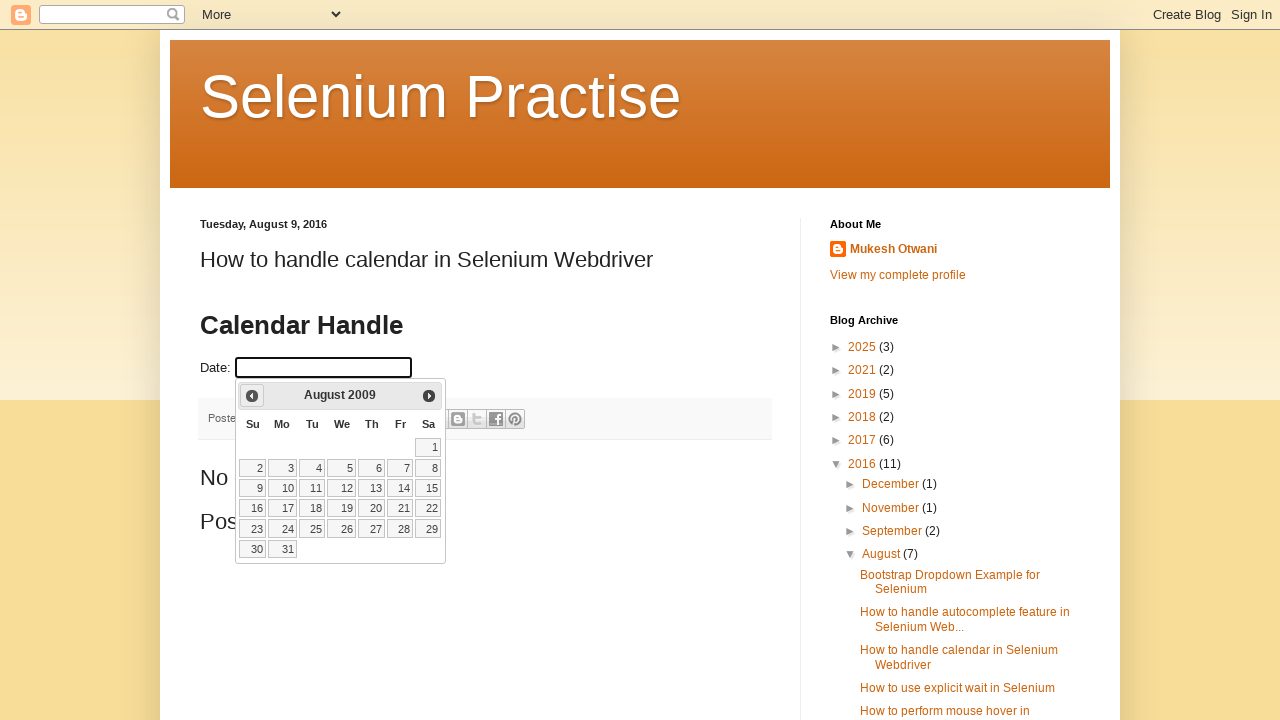

Updated current year: 2009
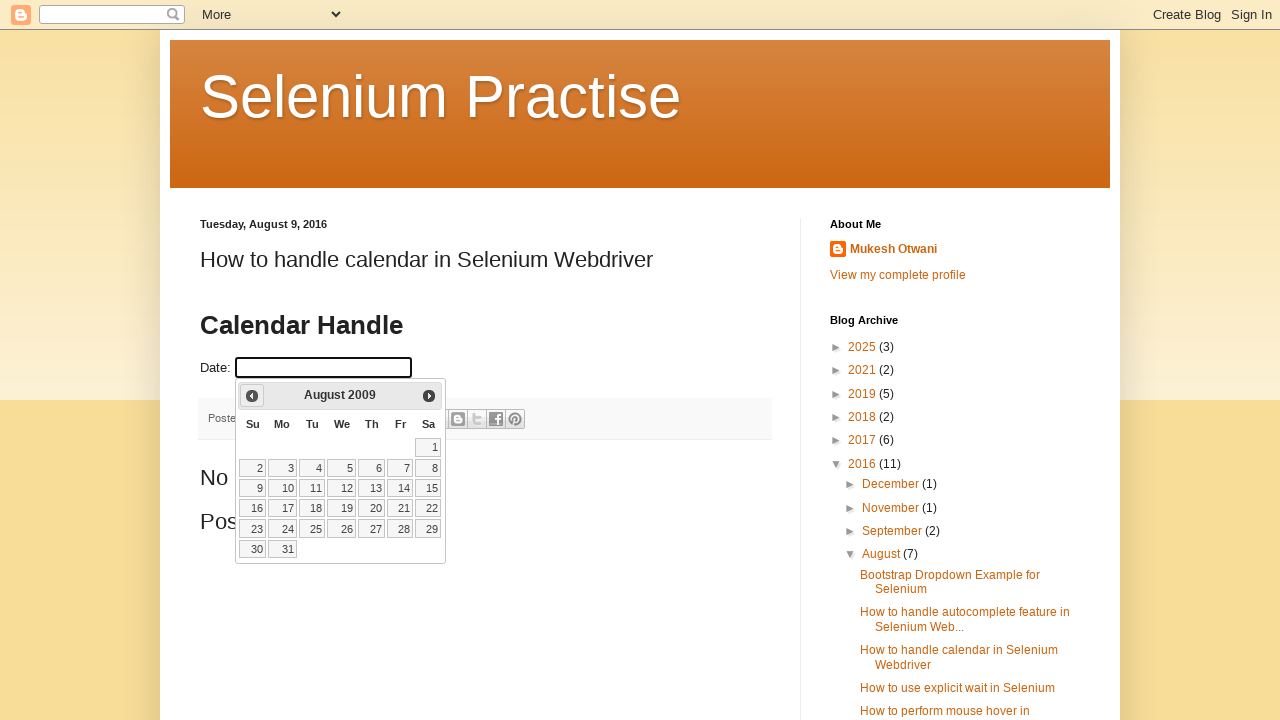

Clicked Previous button to navigate to earlier month at (252, 396) on xpath=//span[text()='Prev']
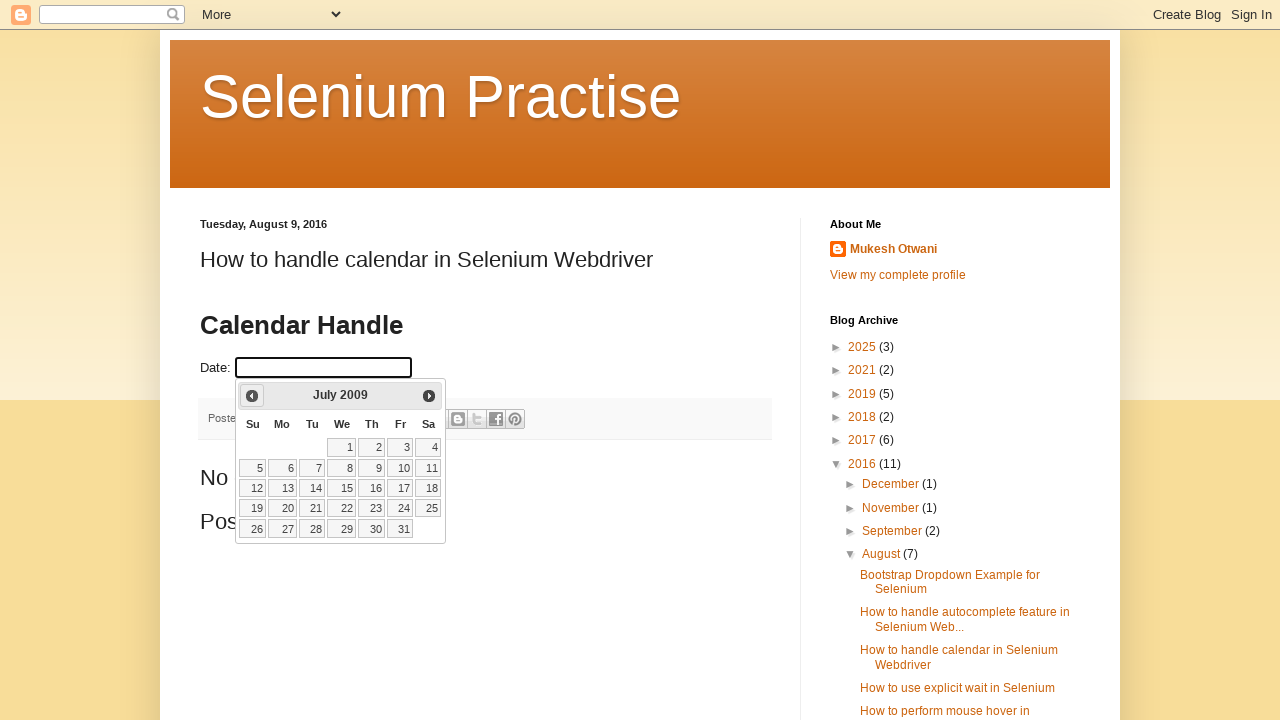

Updated current month: July
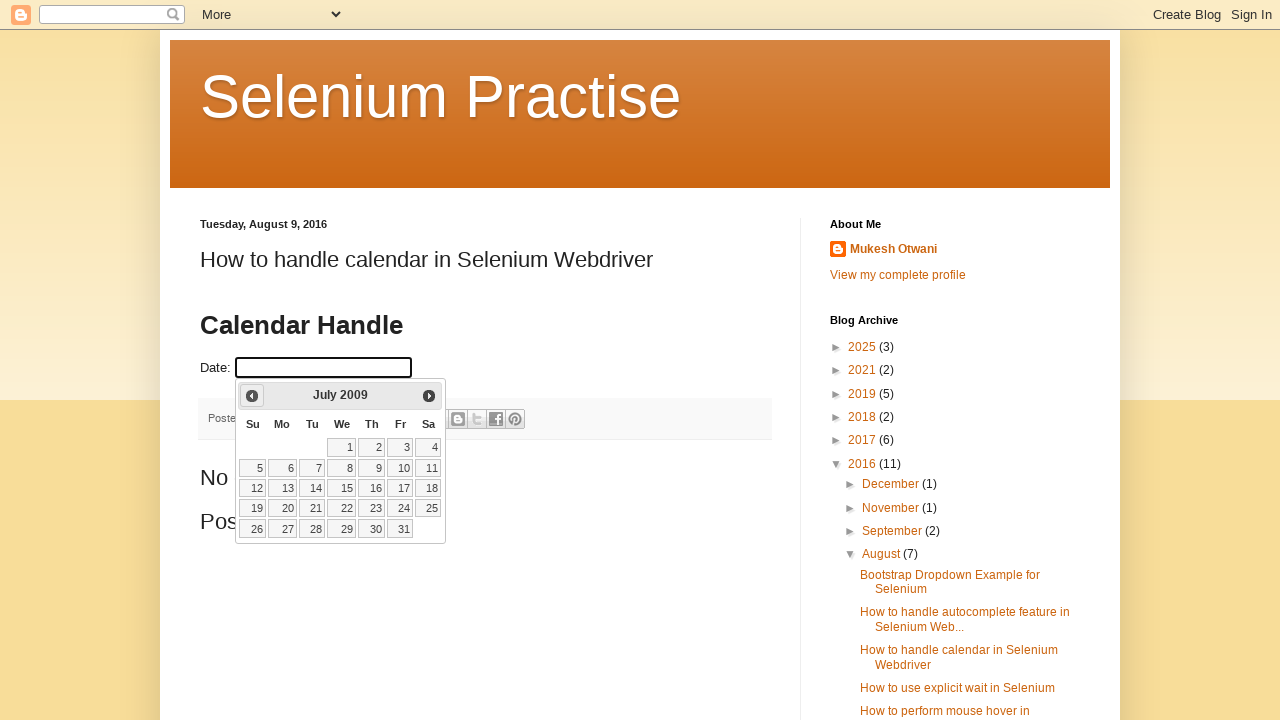

Updated current year: 2009
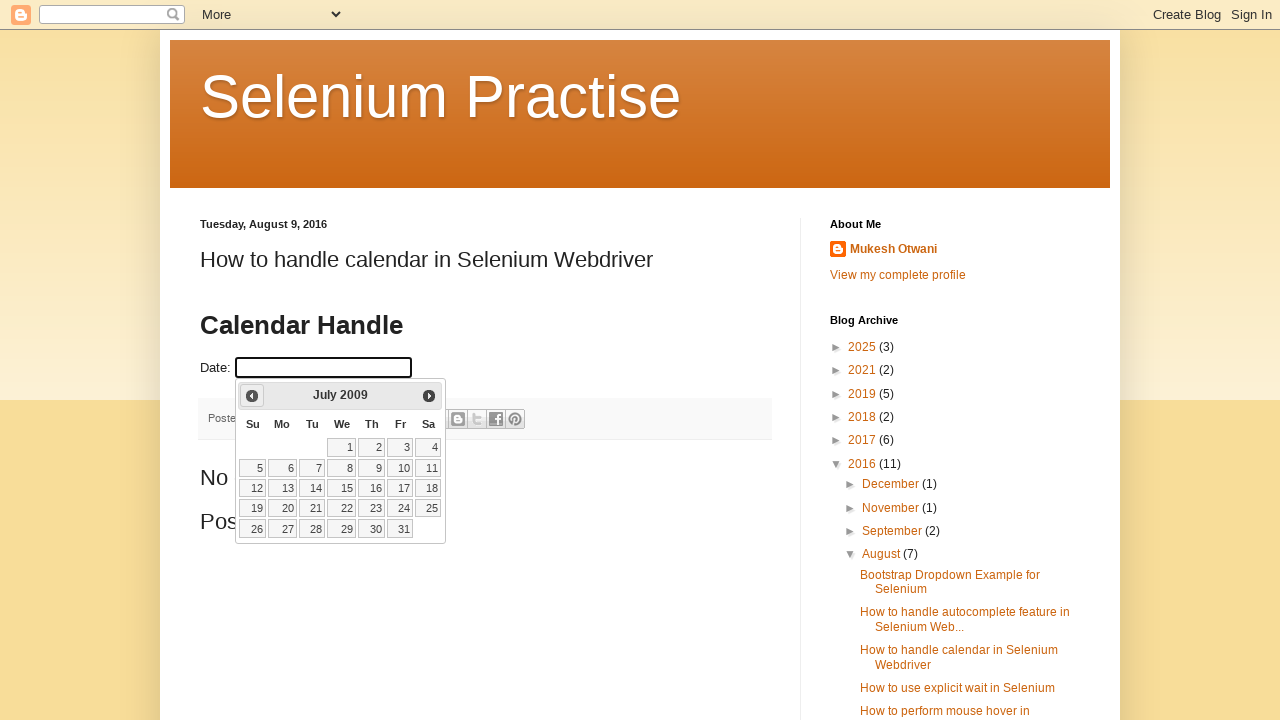

Clicked Previous button to navigate to earlier month at (252, 396) on xpath=//span[text()='Prev']
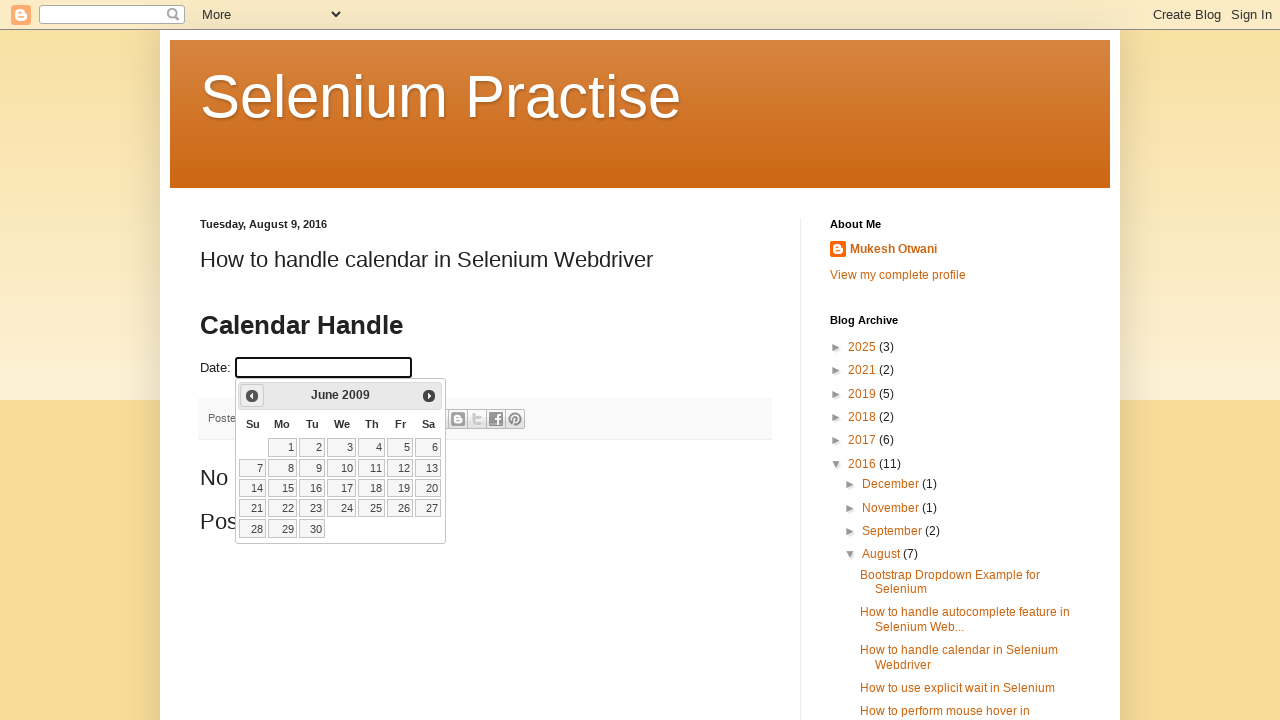

Updated current month: June
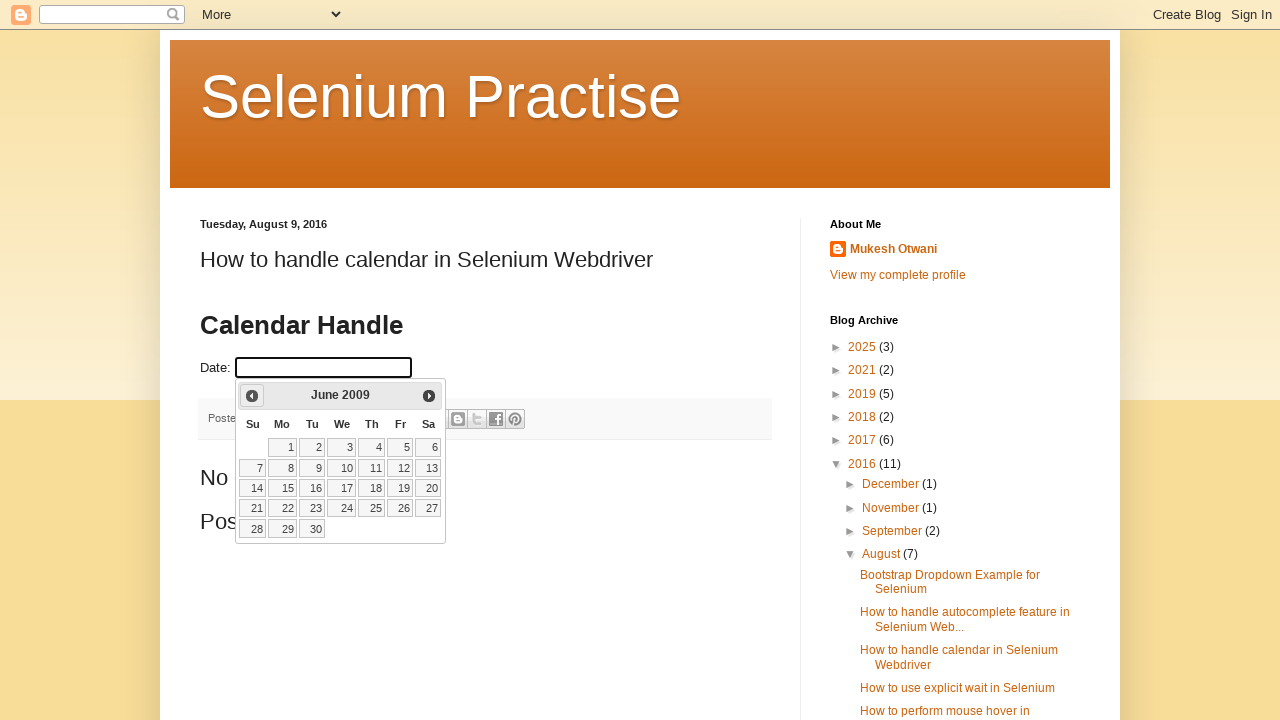

Updated current year: 2009
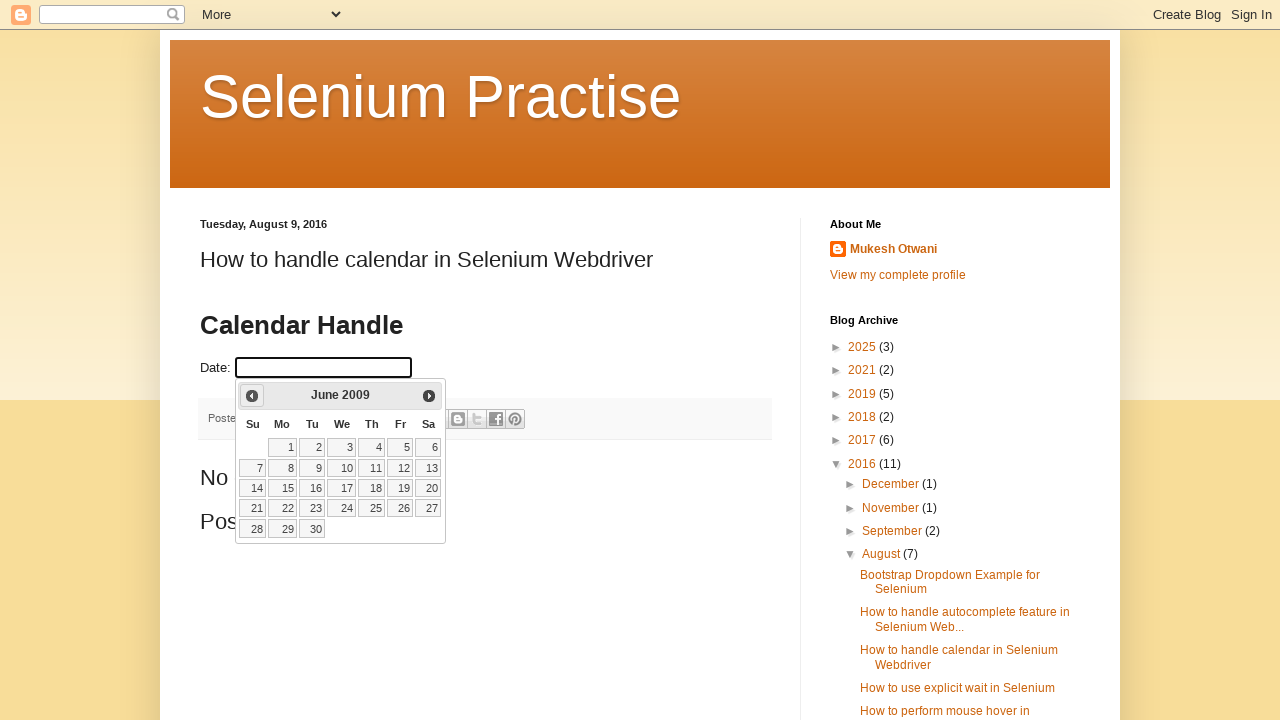

Clicked Previous button to navigate to earlier month at (252, 396) on xpath=//span[text()='Prev']
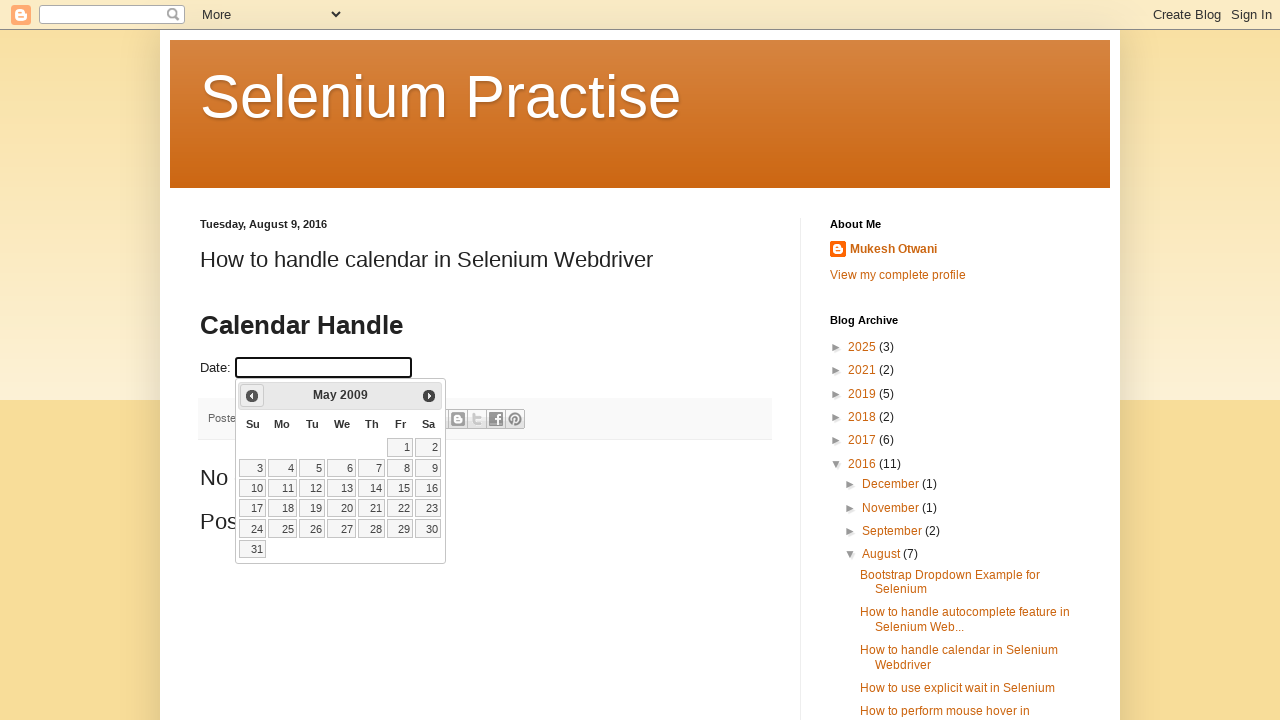

Updated current month: May
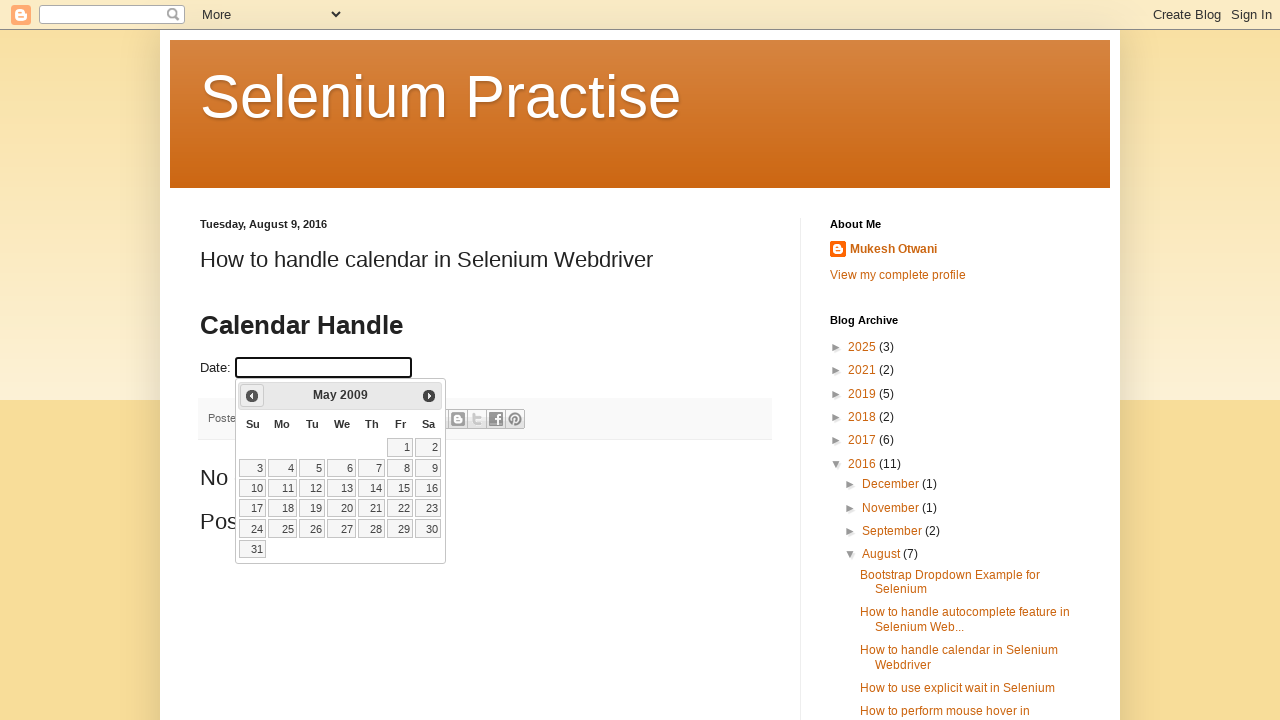

Updated current year: 2009
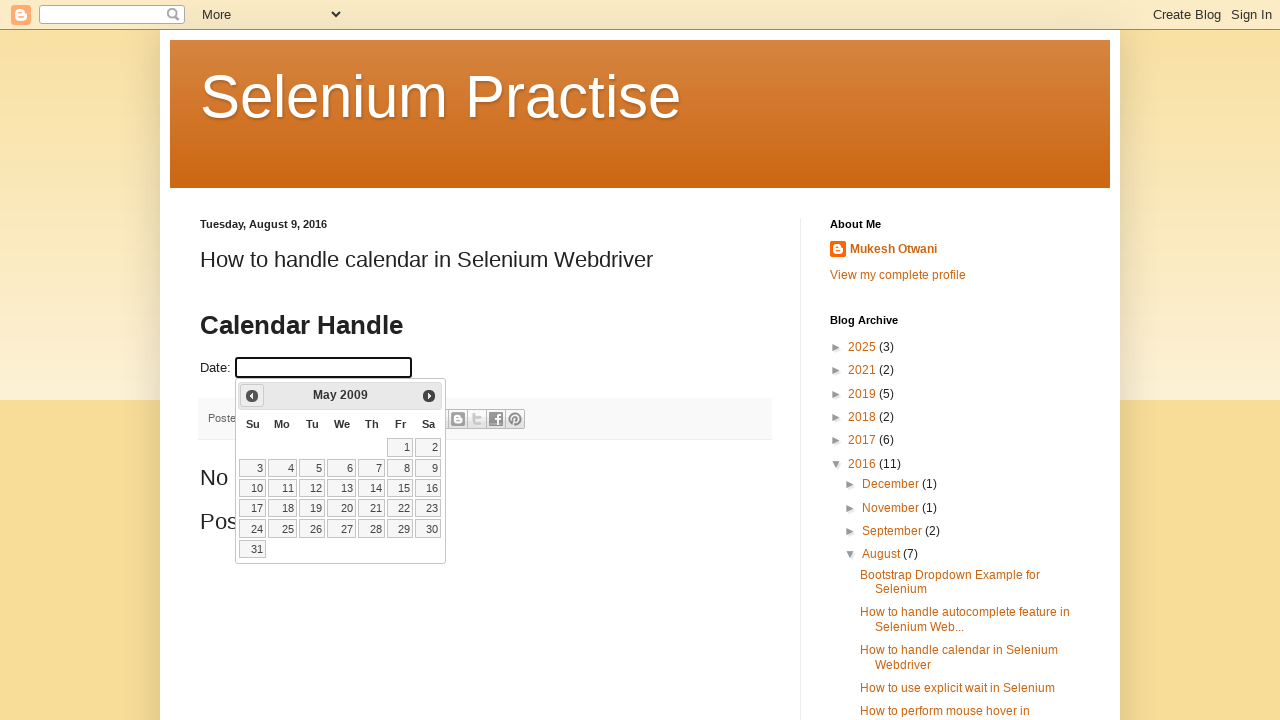

Clicked Previous button to navigate to earlier month at (252, 396) on xpath=//span[text()='Prev']
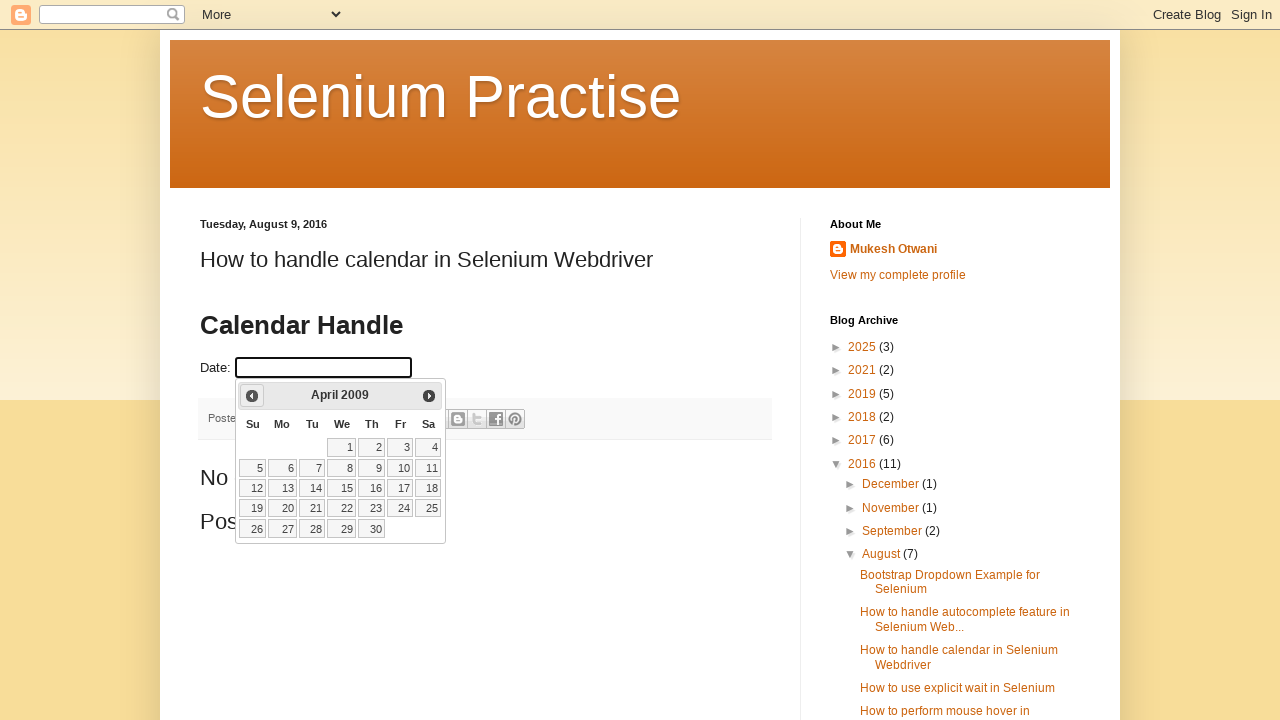

Updated current month: April
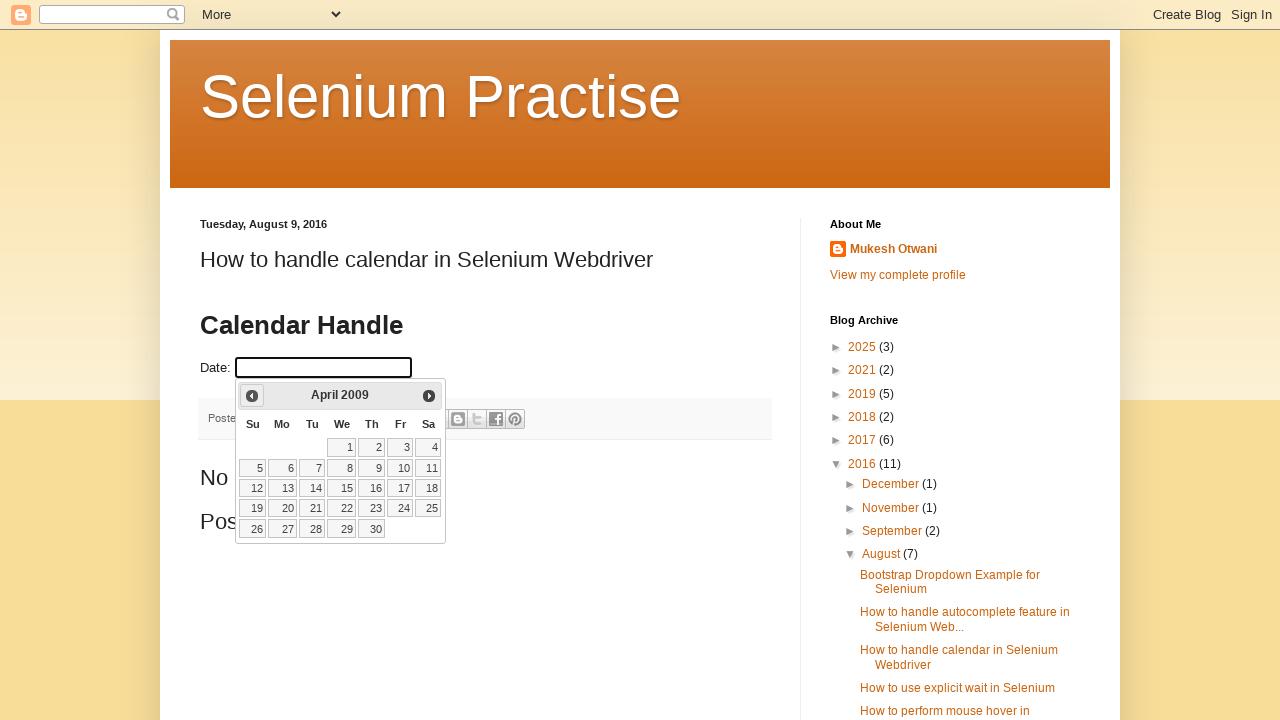

Updated current year: 2009
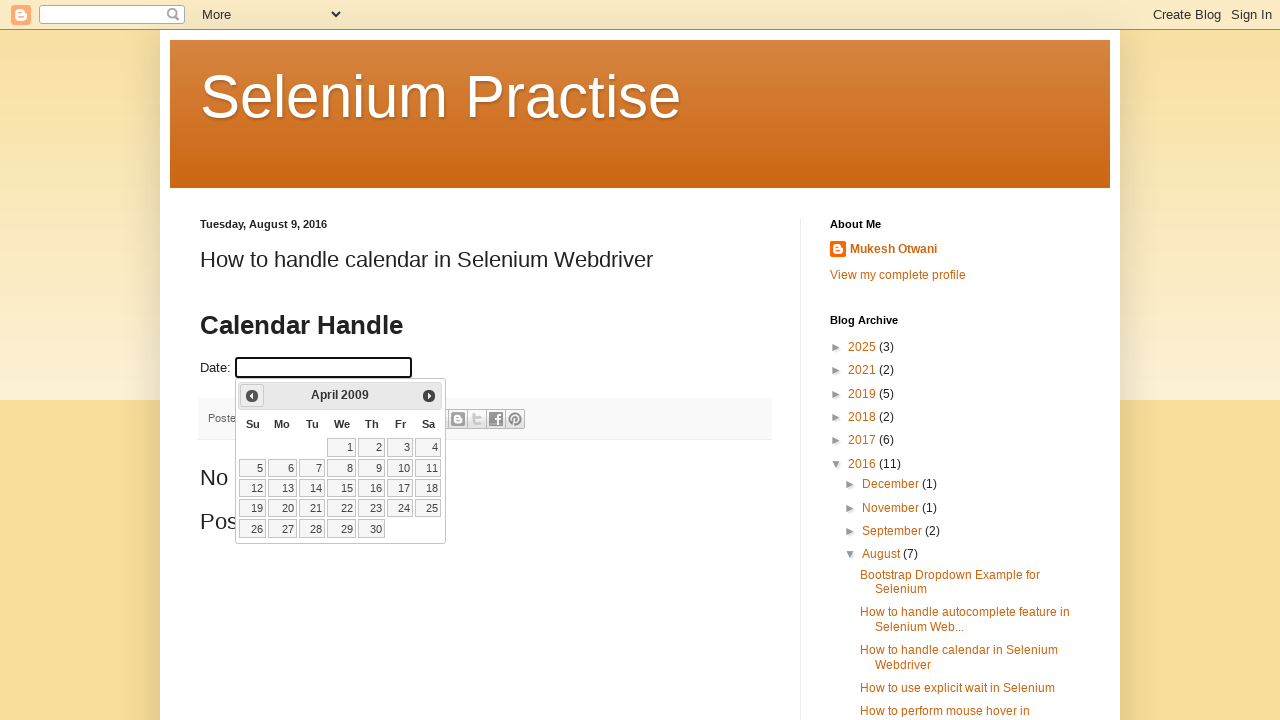

Clicked Previous button to navigate to earlier month at (252, 396) on xpath=//span[text()='Prev']
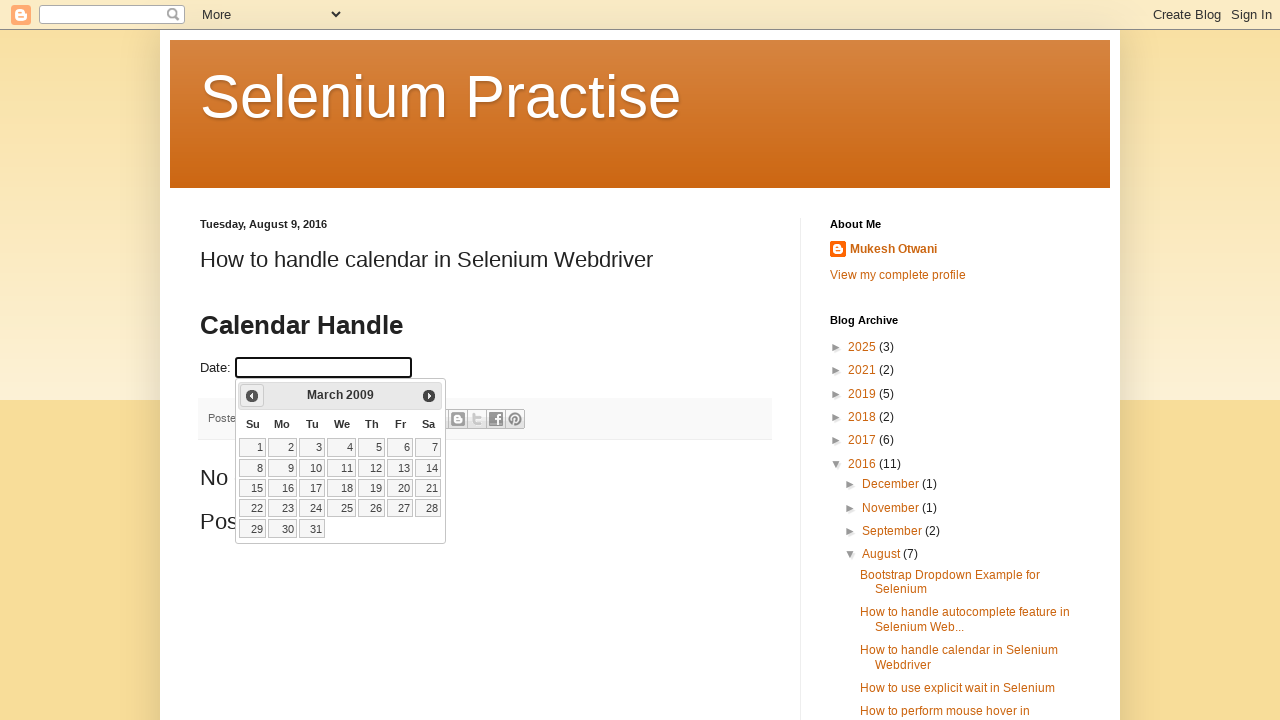

Updated current month: March
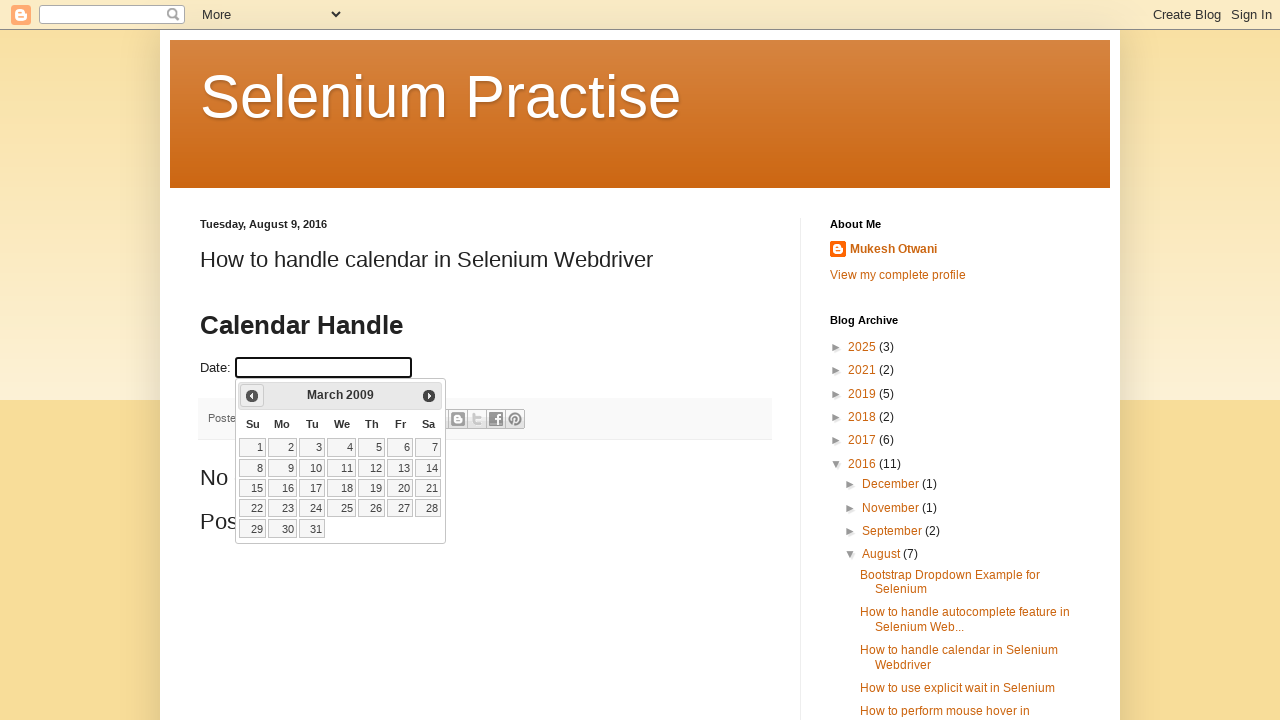

Updated current year: 2009
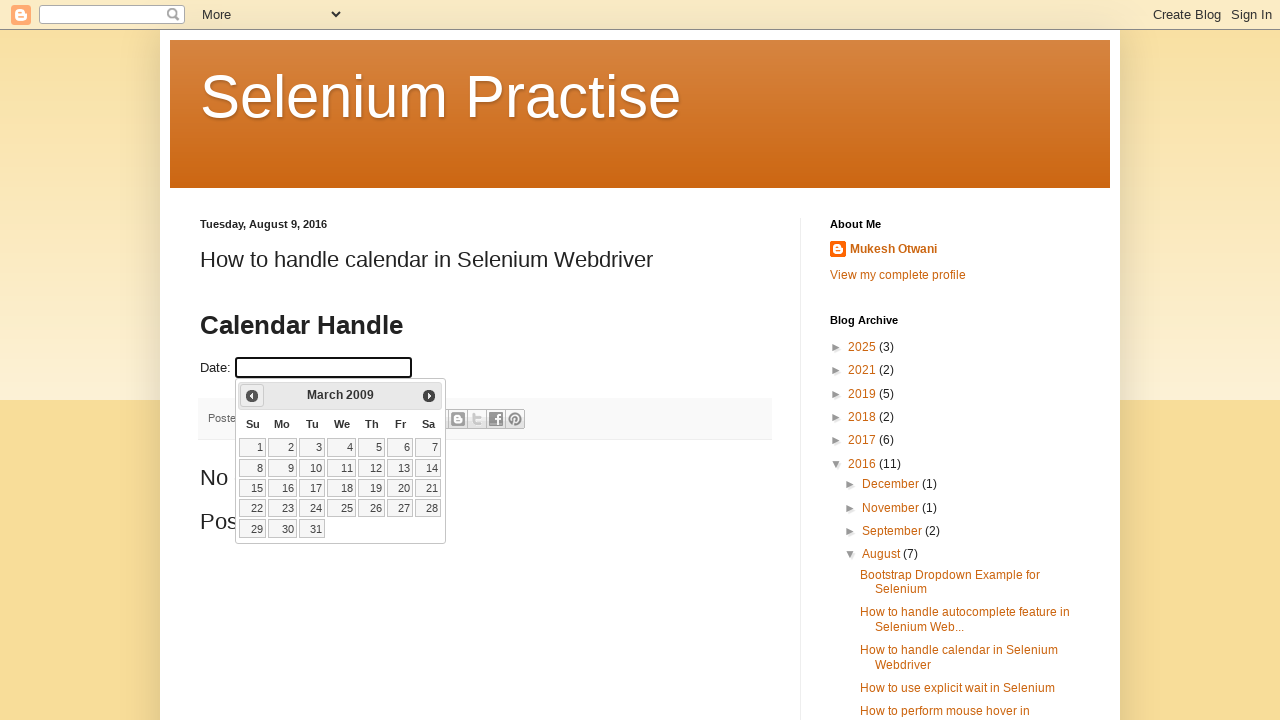

Clicked Previous button to navigate to earlier month at (252, 396) on xpath=//span[text()='Prev']
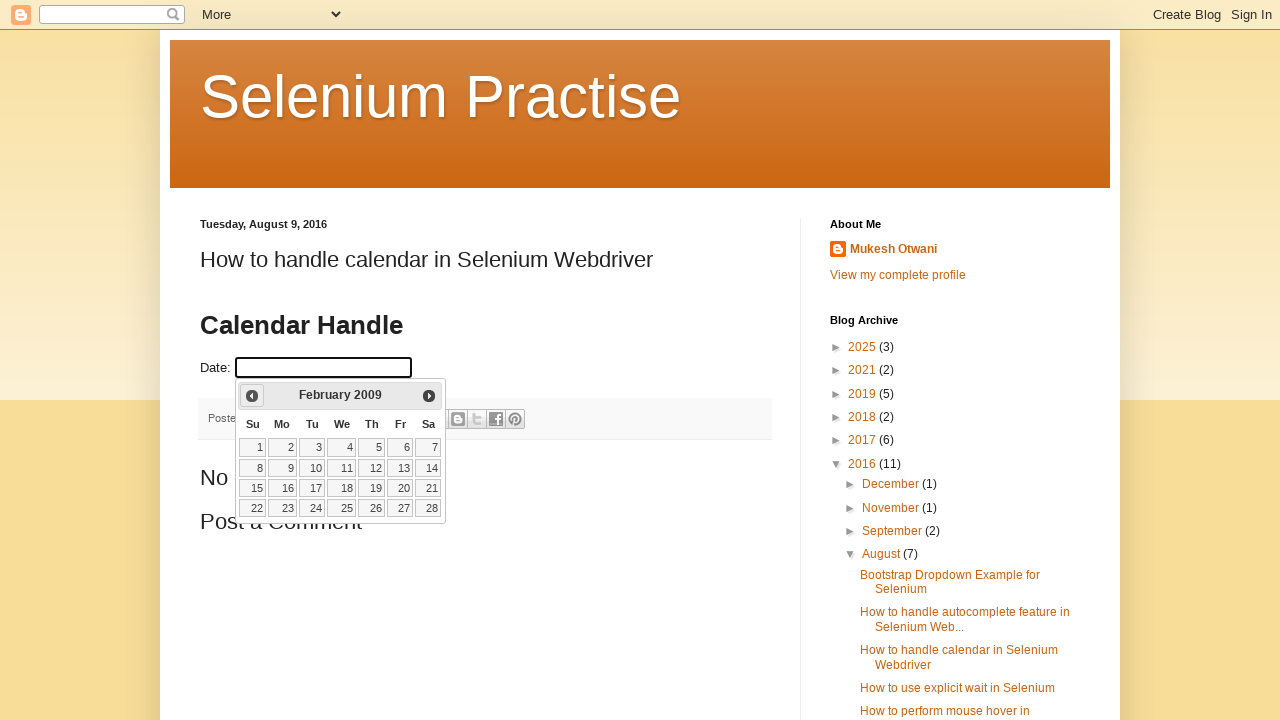

Updated current month: February
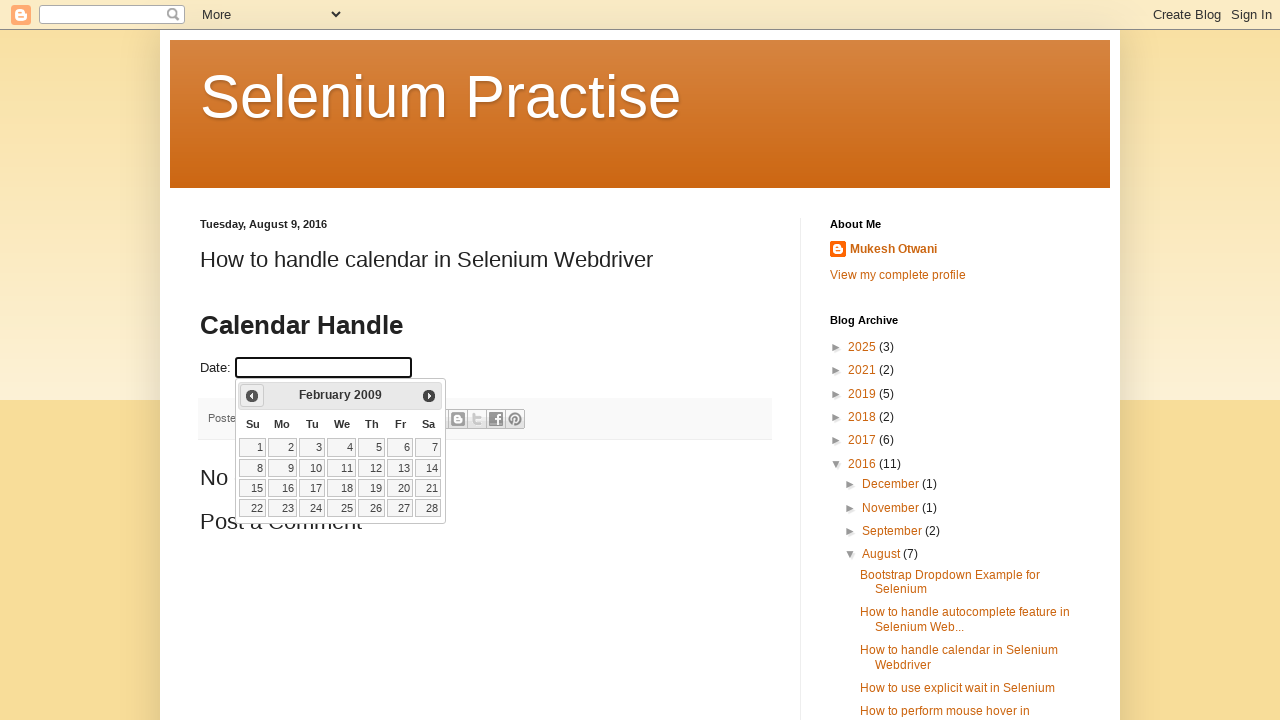

Updated current year: 2009
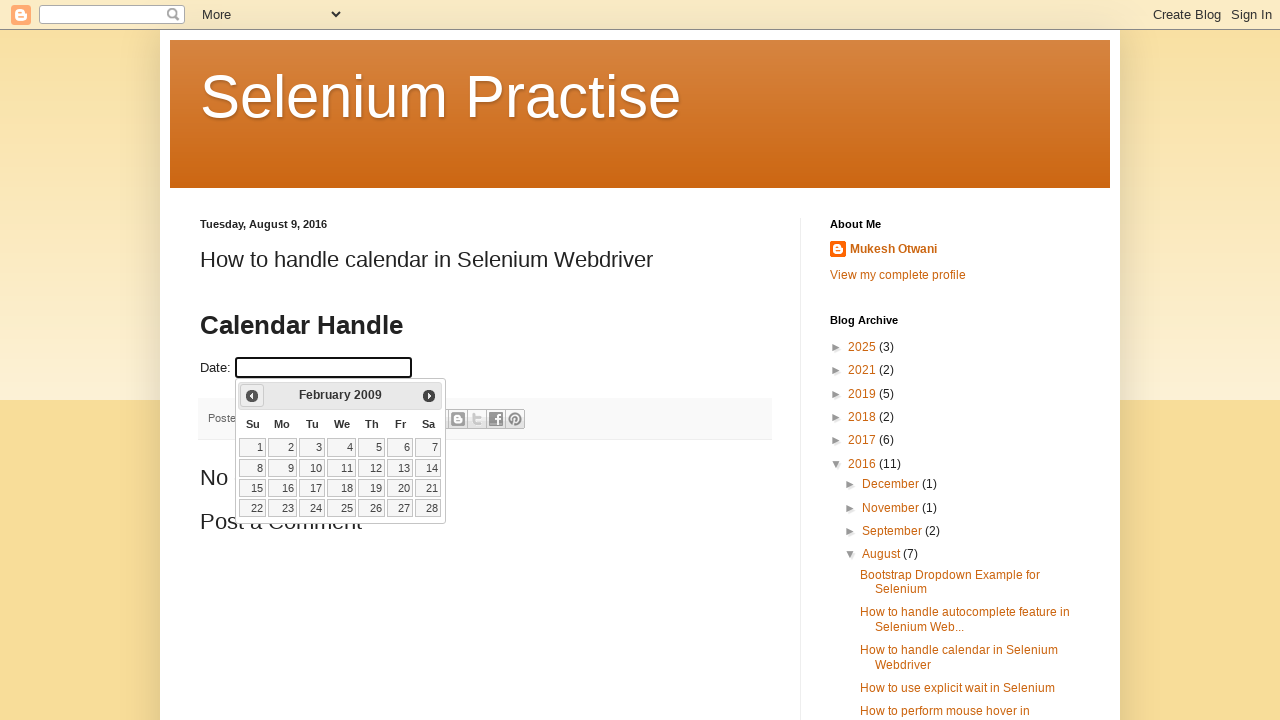

Clicked Previous button to navigate to earlier month at (252, 396) on xpath=//span[text()='Prev']
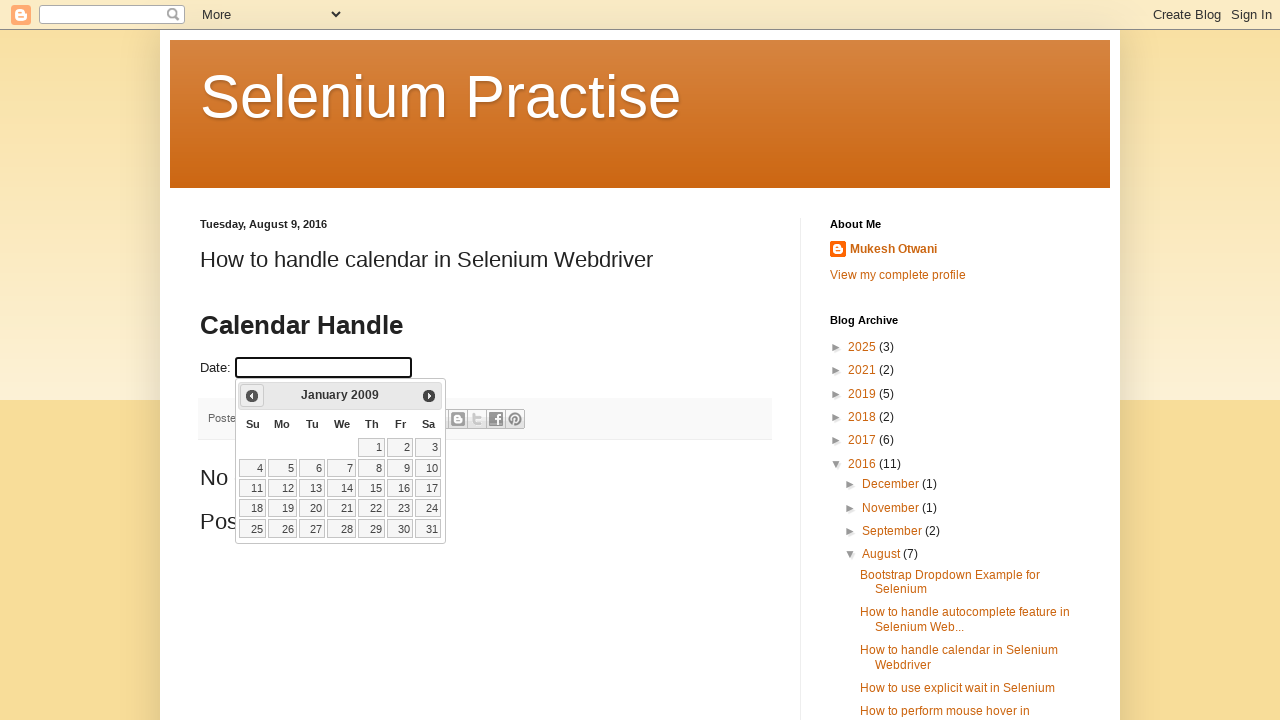

Updated current month: January
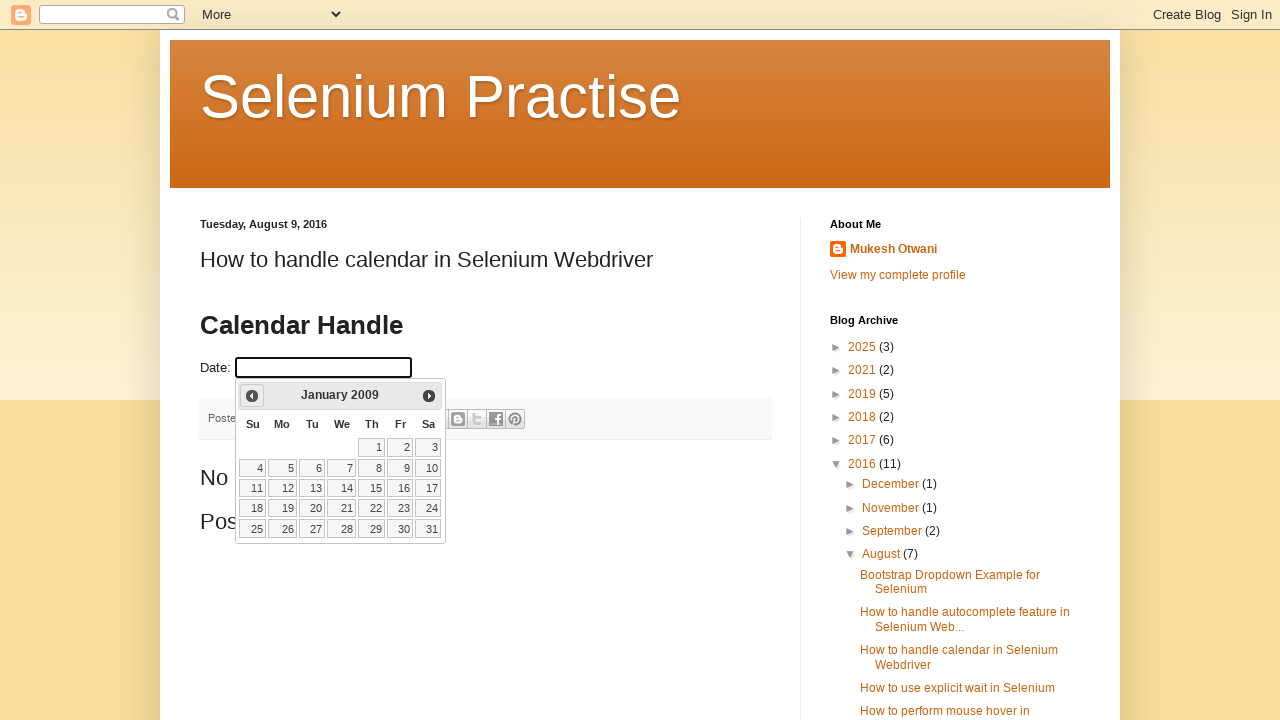

Updated current year: 2009
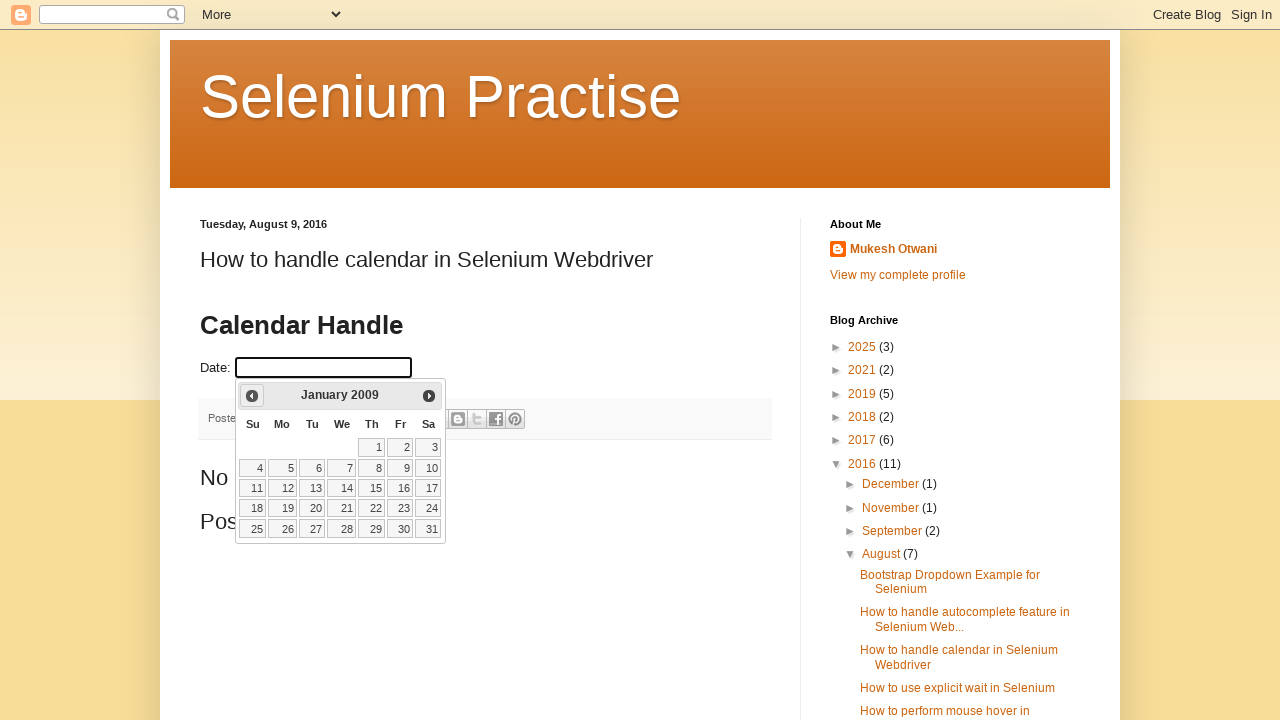

Clicked Previous button to navigate to earlier month at (252, 396) on xpath=//span[text()='Prev']
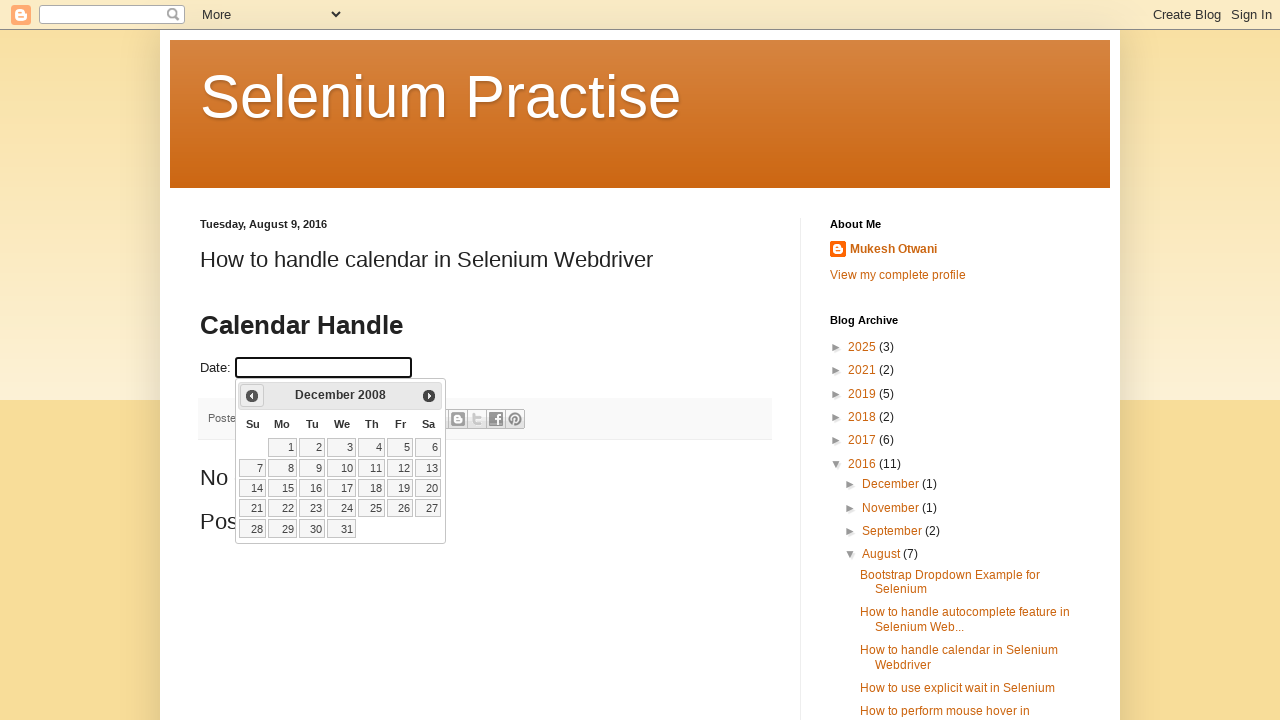

Updated current month: December
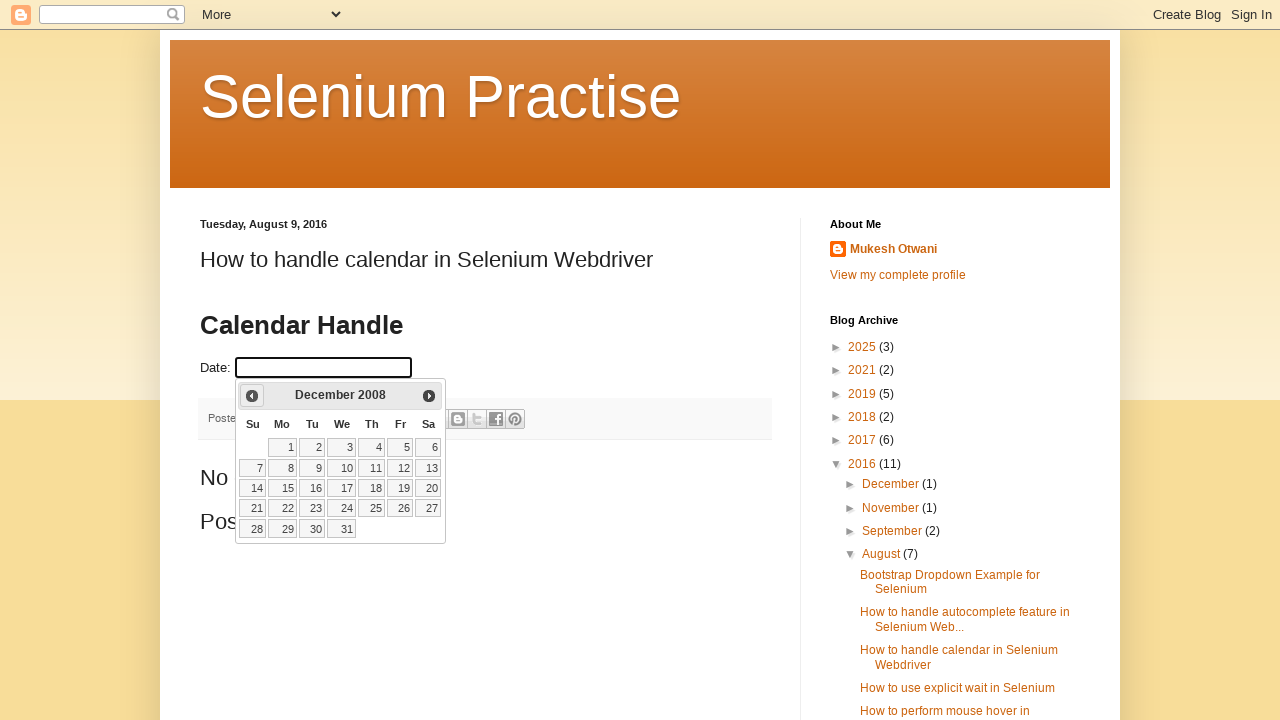

Updated current year: 2008
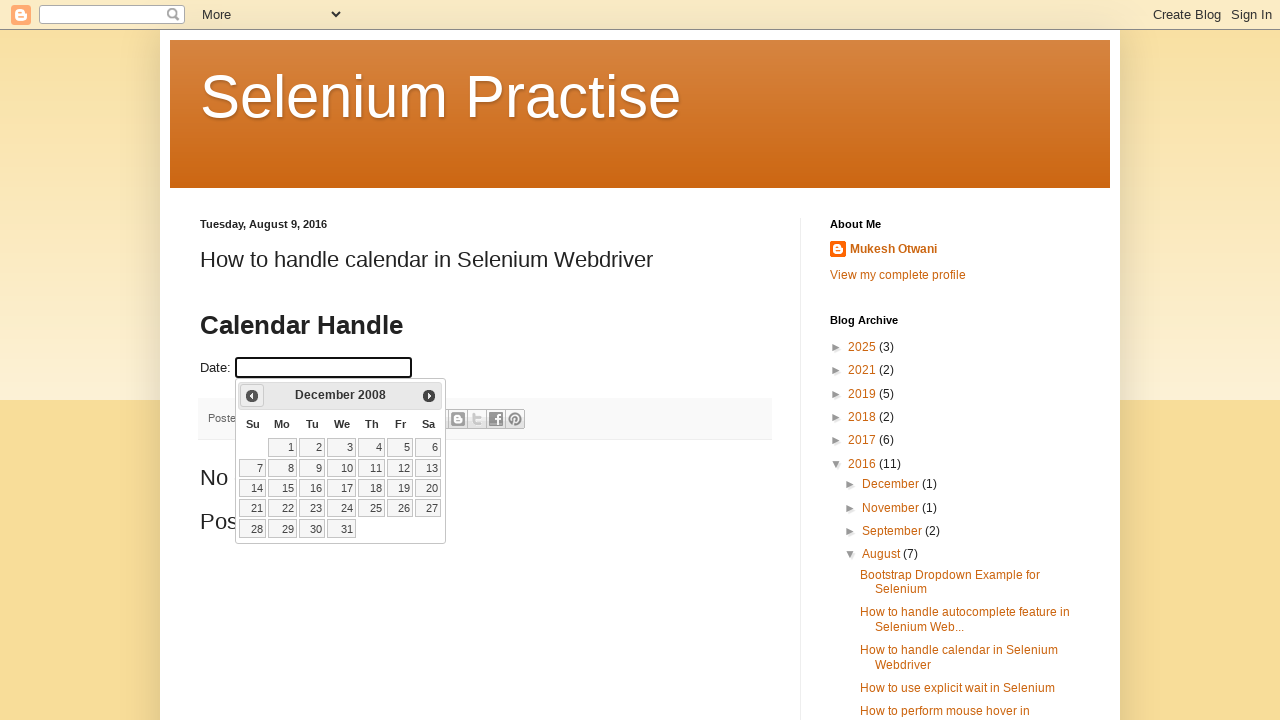

Clicked Previous button to navigate to earlier month at (252, 396) on xpath=//span[text()='Prev']
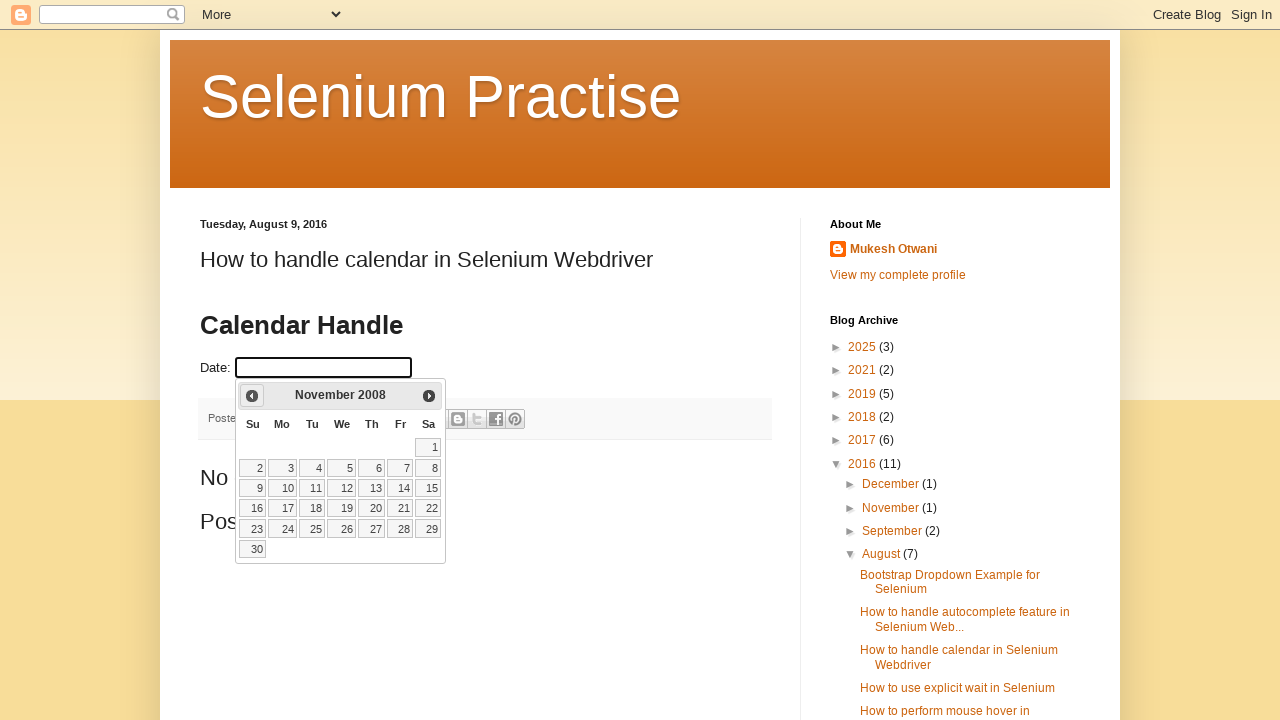

Updated current month: November
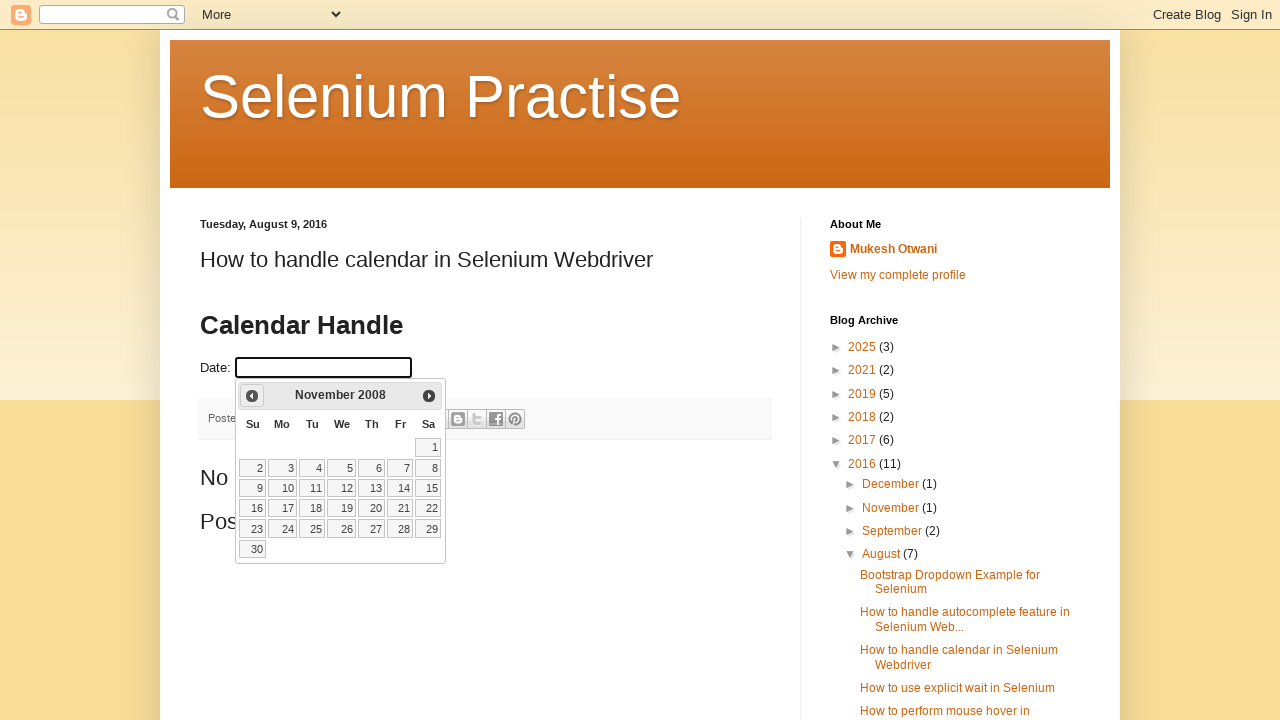

Updated current year: 2008
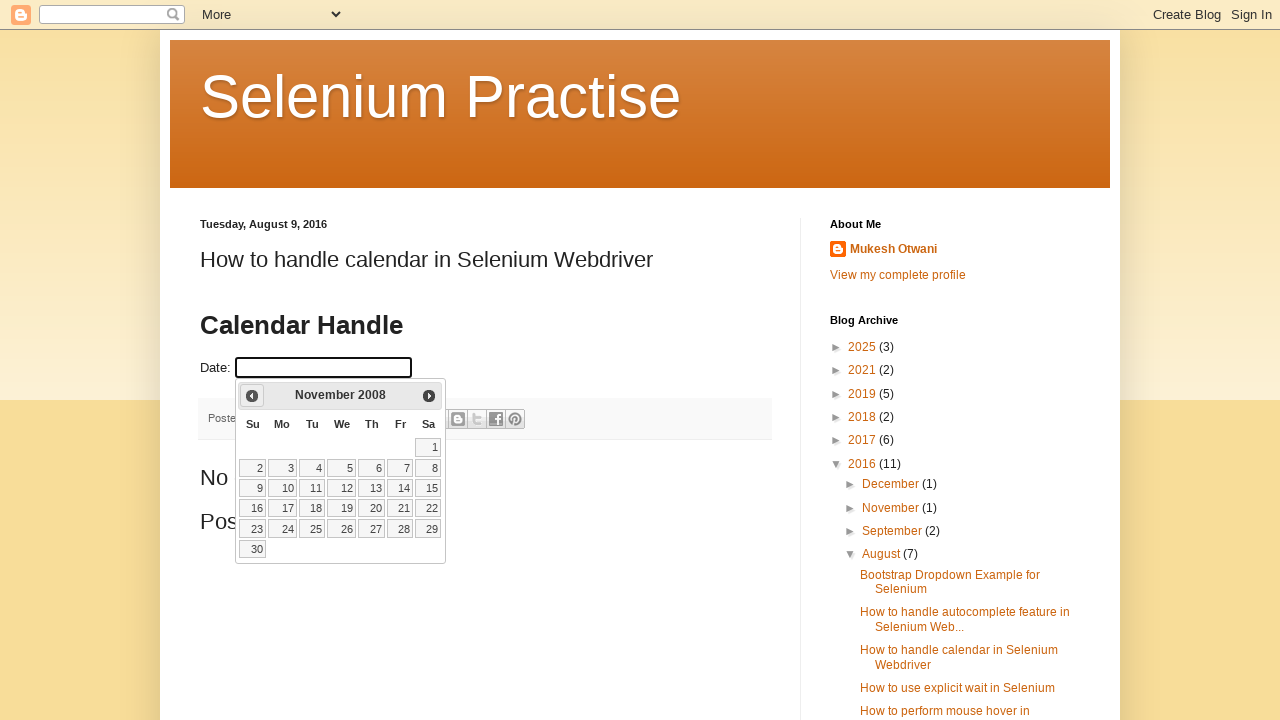

Clicked Previous button to navigate to earlier month at (252, 396) on xpath=//span[text()='Prev']
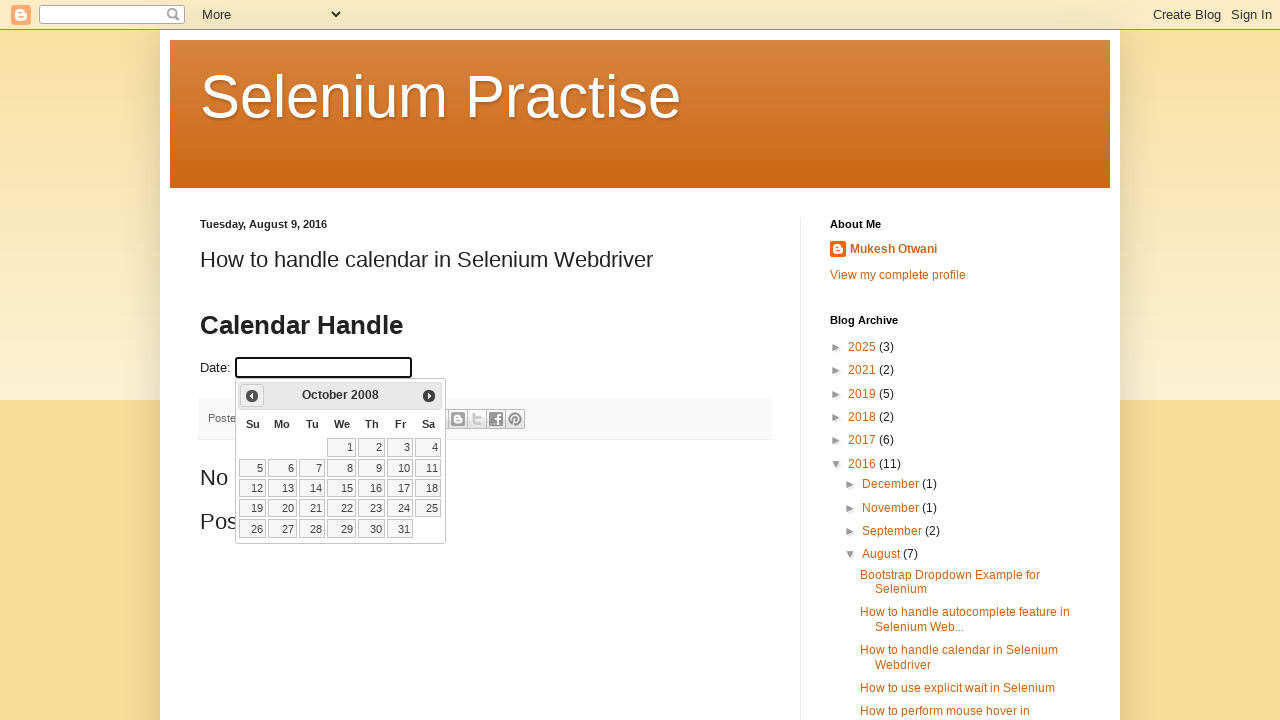

Updated current month: October
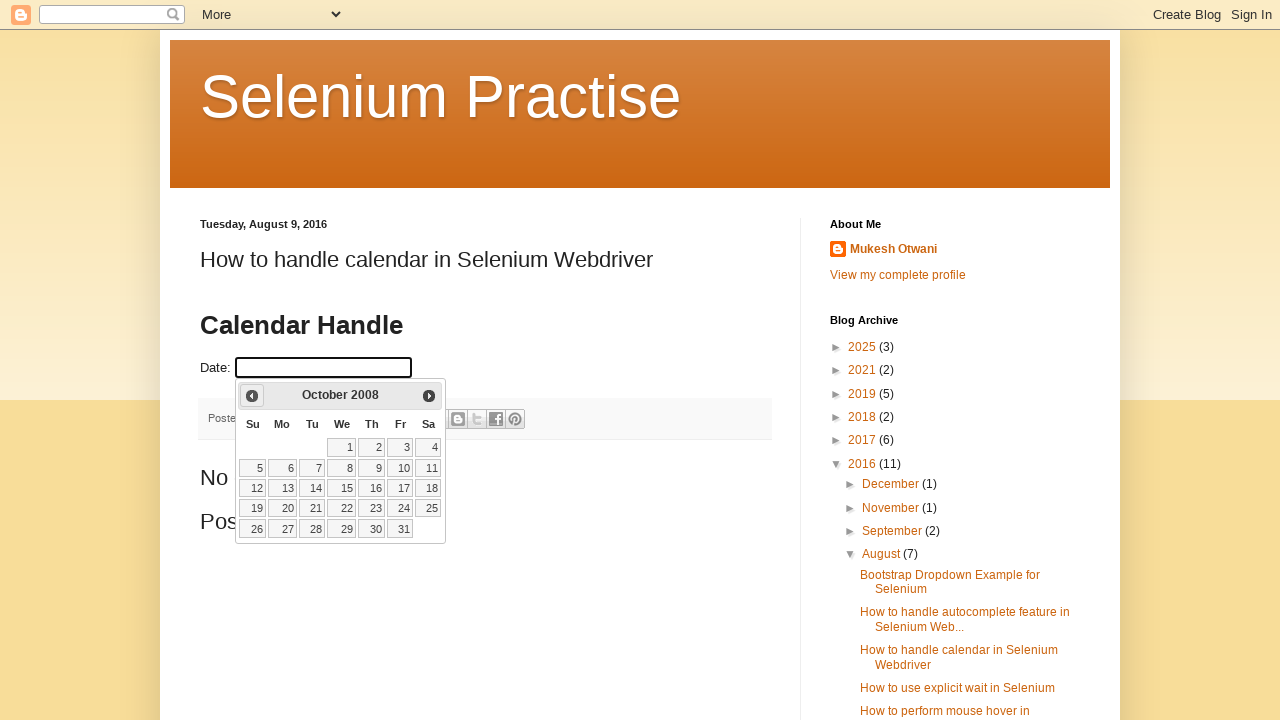

Updated current year: 2008
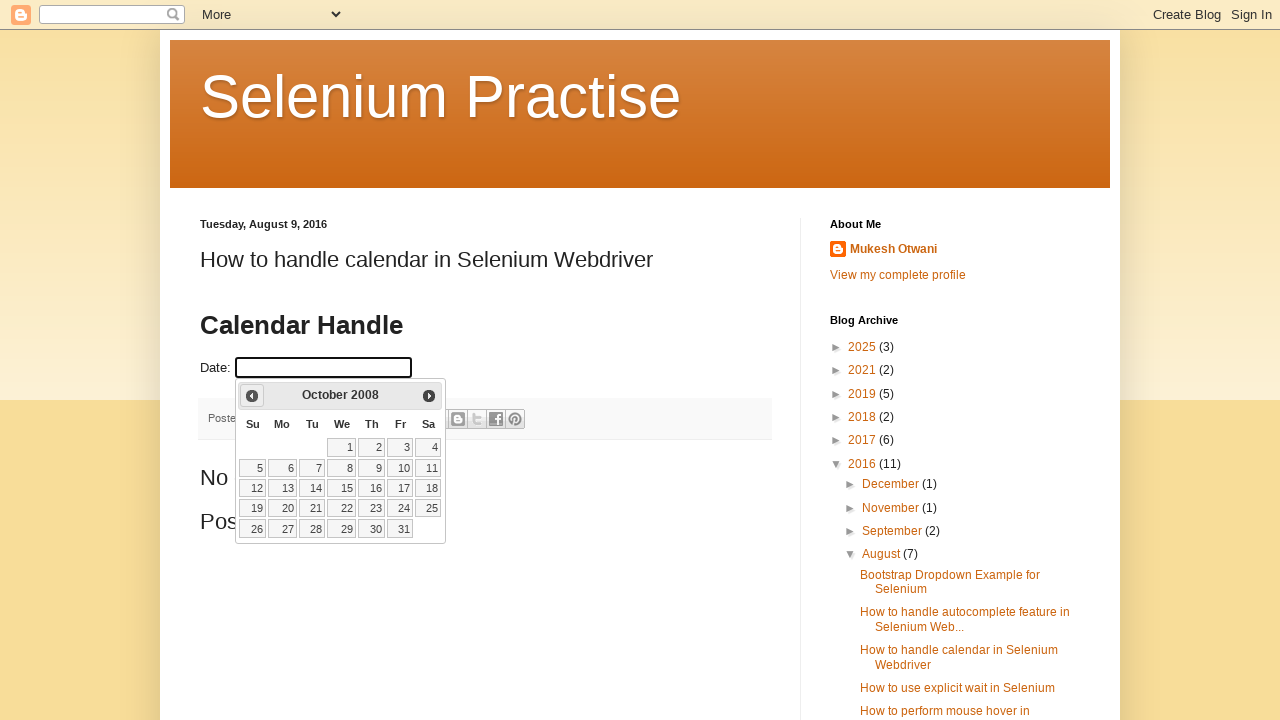

Clicked Previous button to navigate to earlier month at (252, 396) on xpath=//span[text()='Prev']
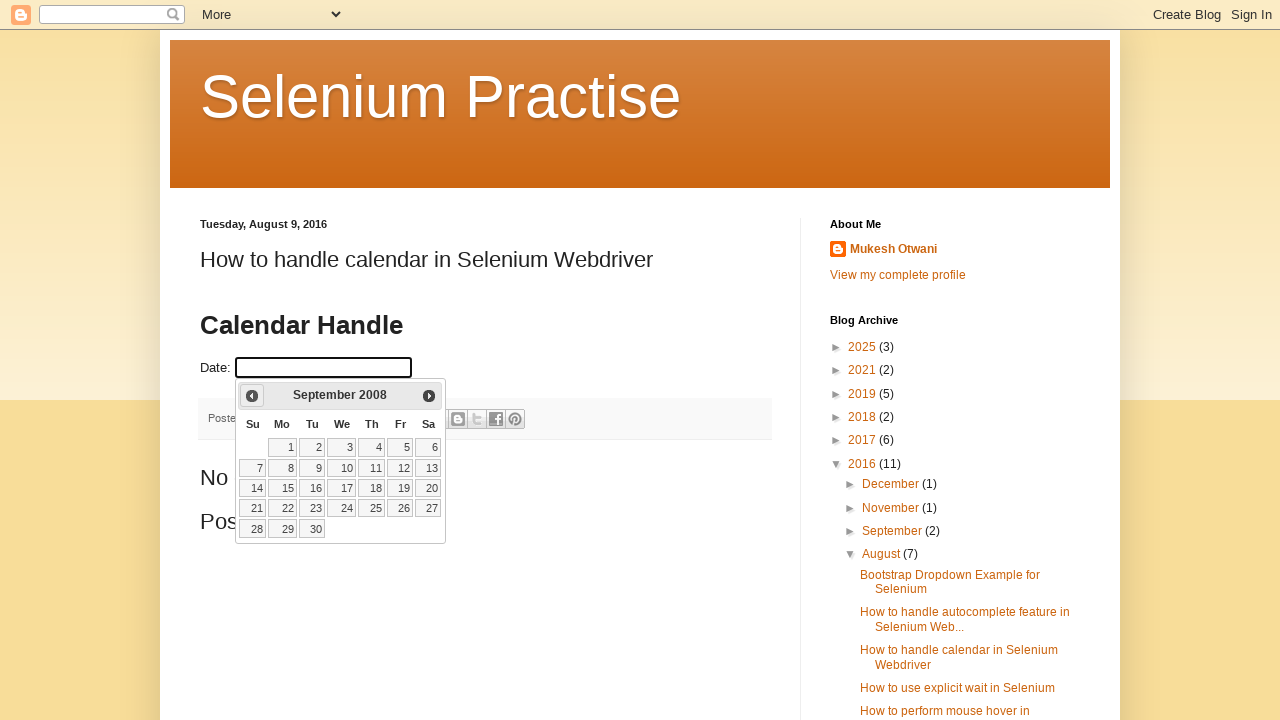

Updated current month: September
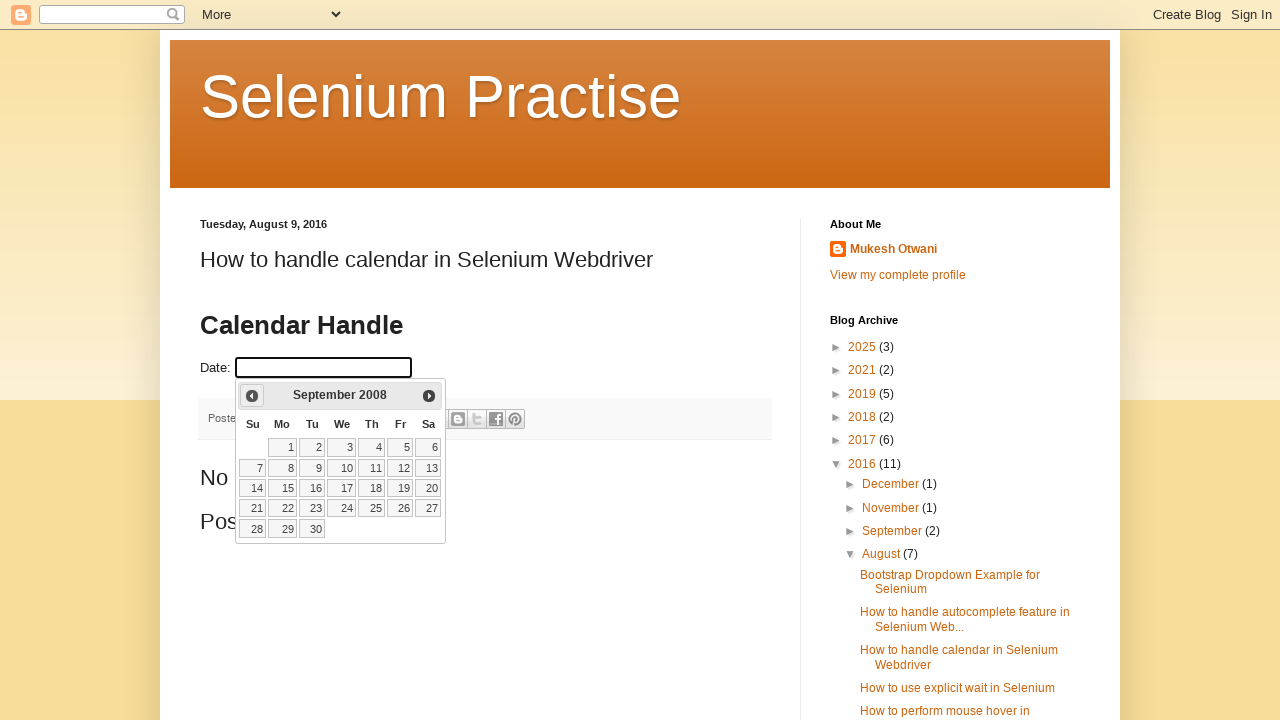

Updated current year: 2008
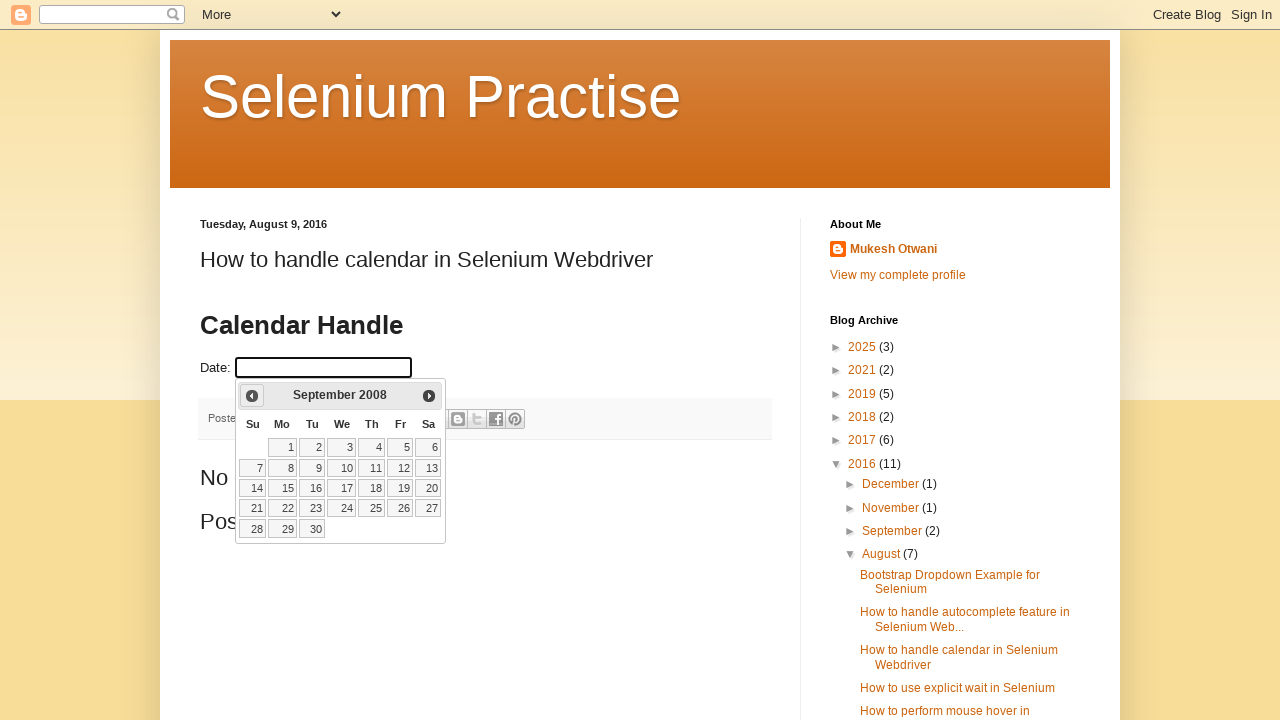

Clicked Previous button to navigate to earlier month at (252, 396) on xpath=//span[text()='Prev']
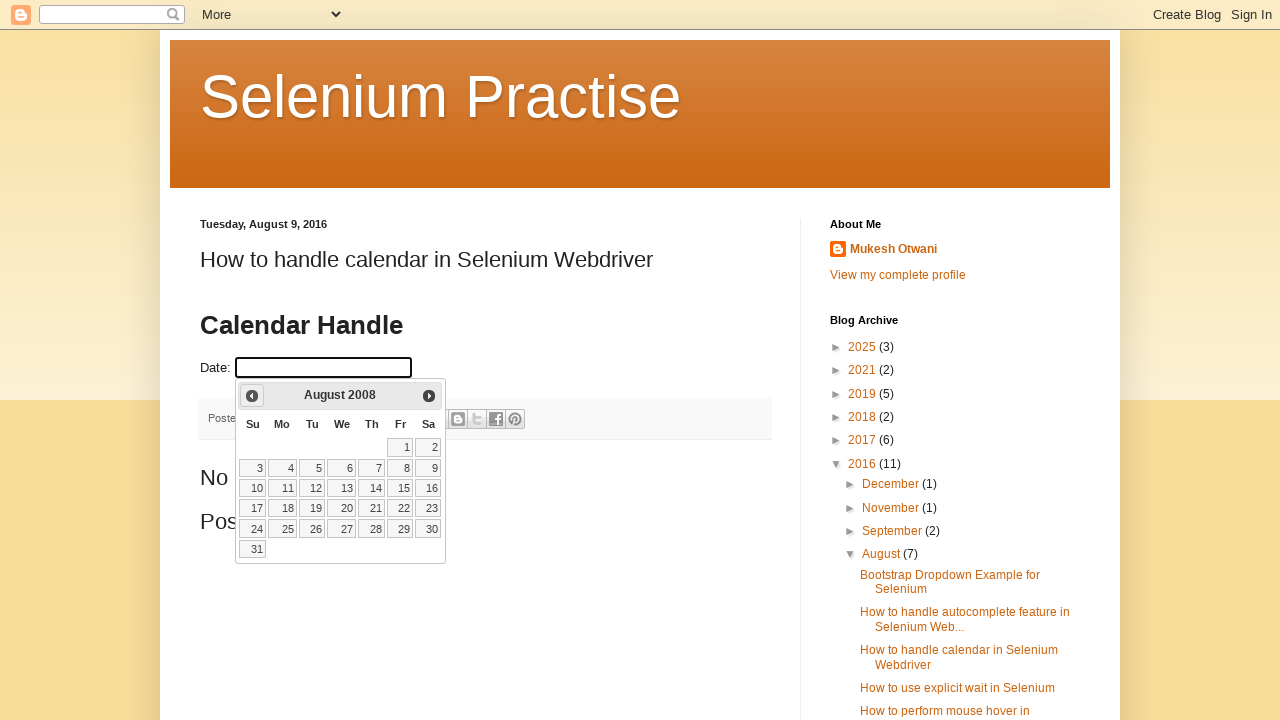

Updated current month: August
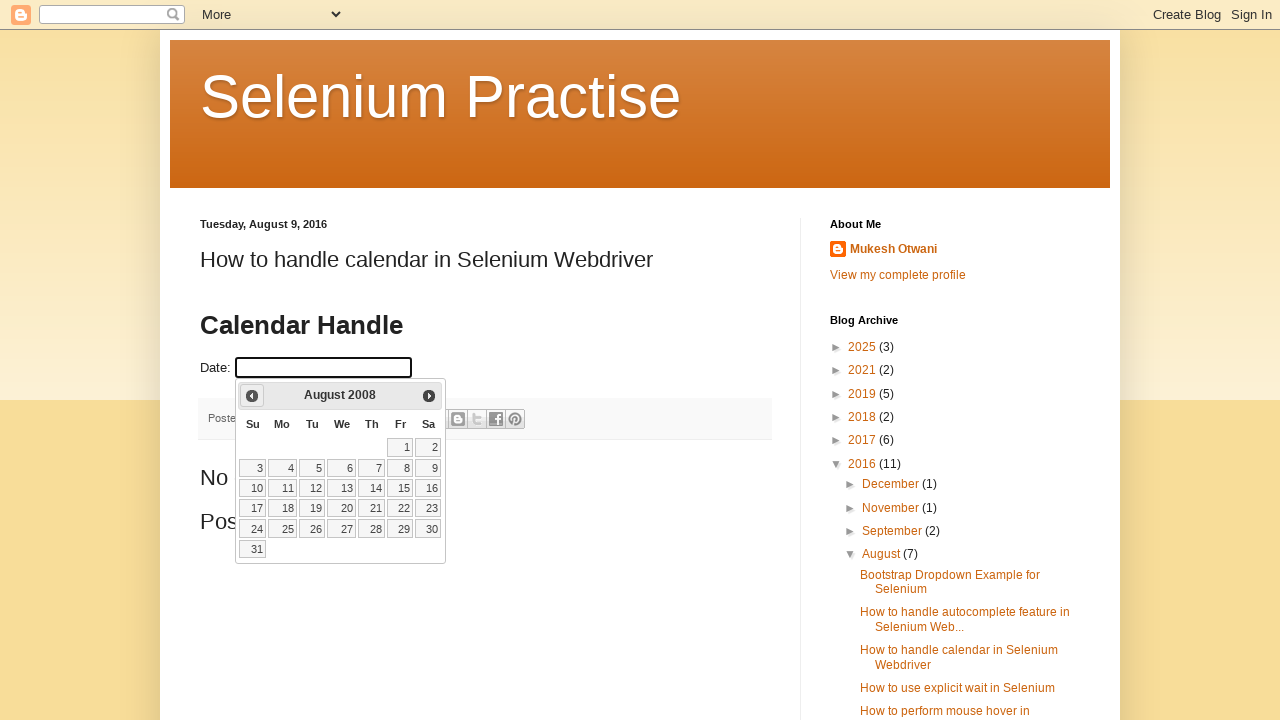

Updated current year: 2008
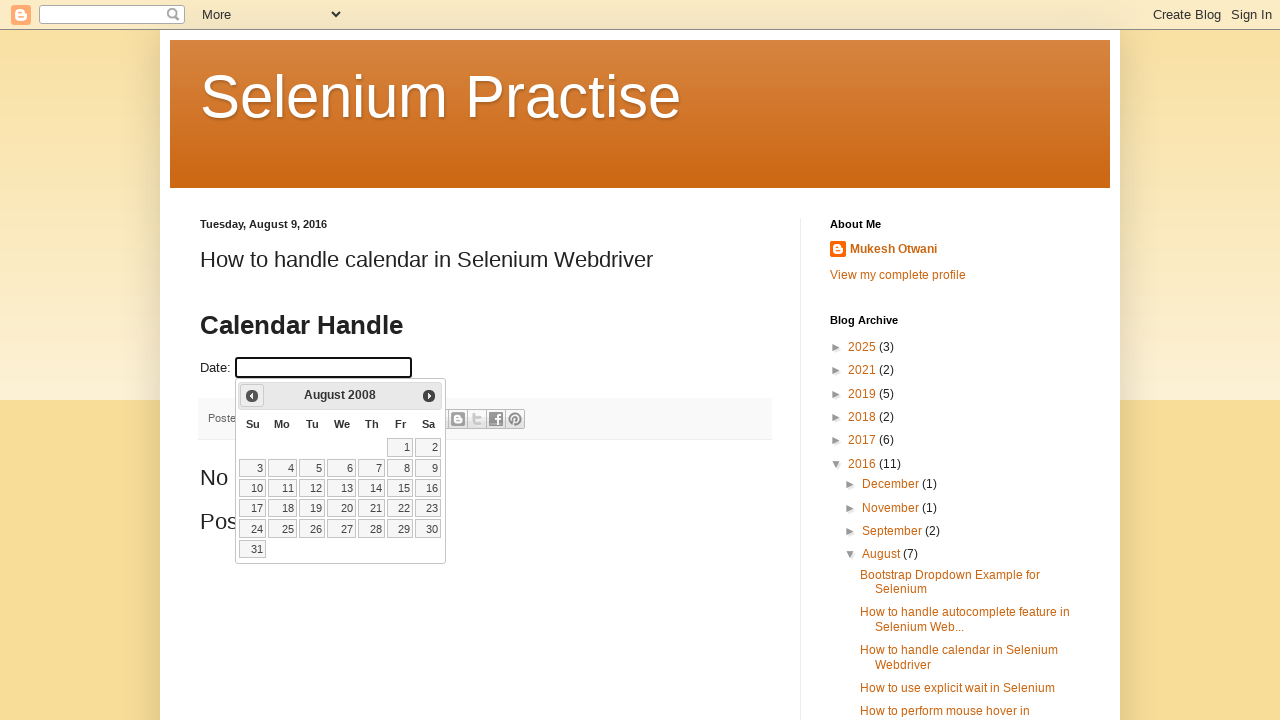

Clicked Previous button to navigate to earlier month at (252, 396) on xpath=//span[text()='Prev']
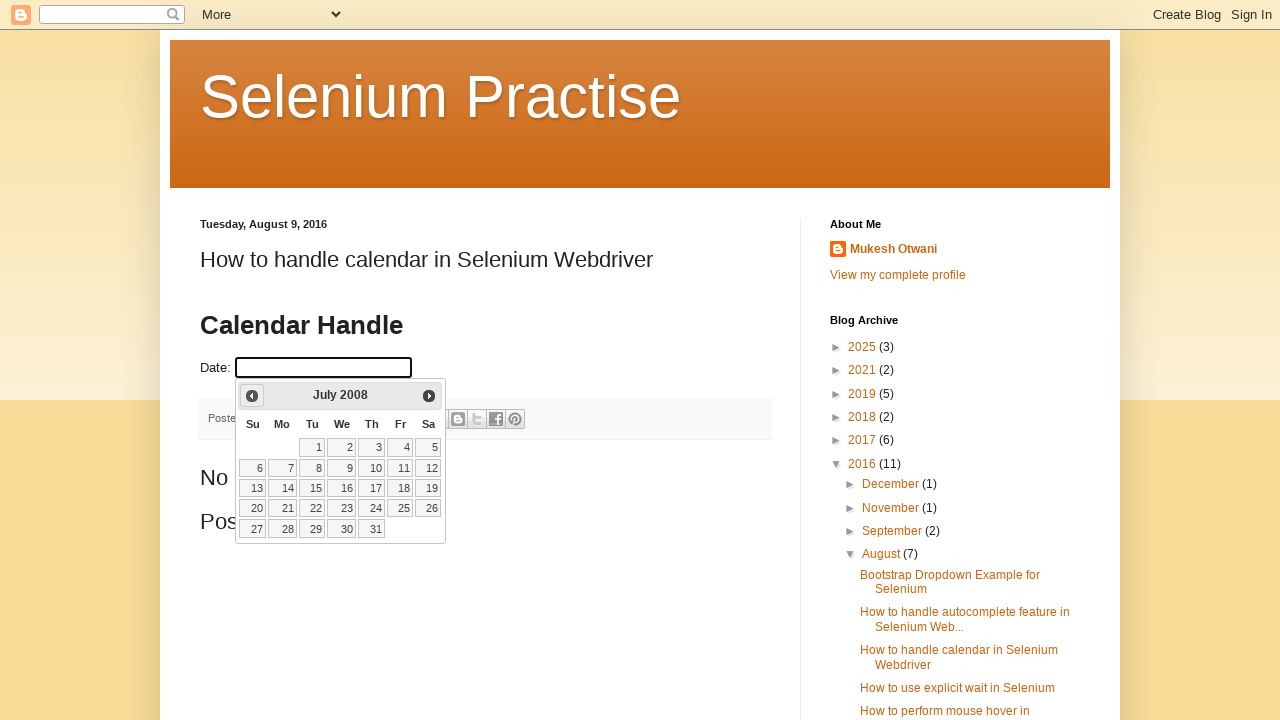

Updated current month: July
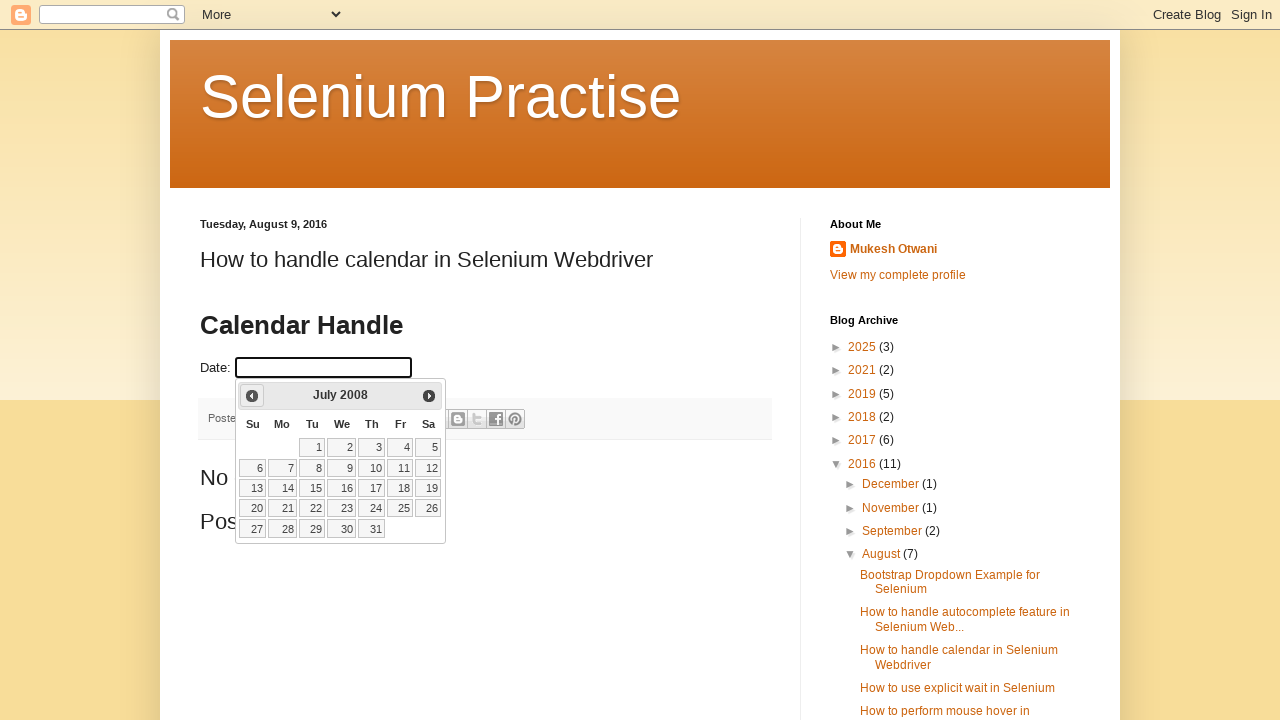

Updated current year: 2008
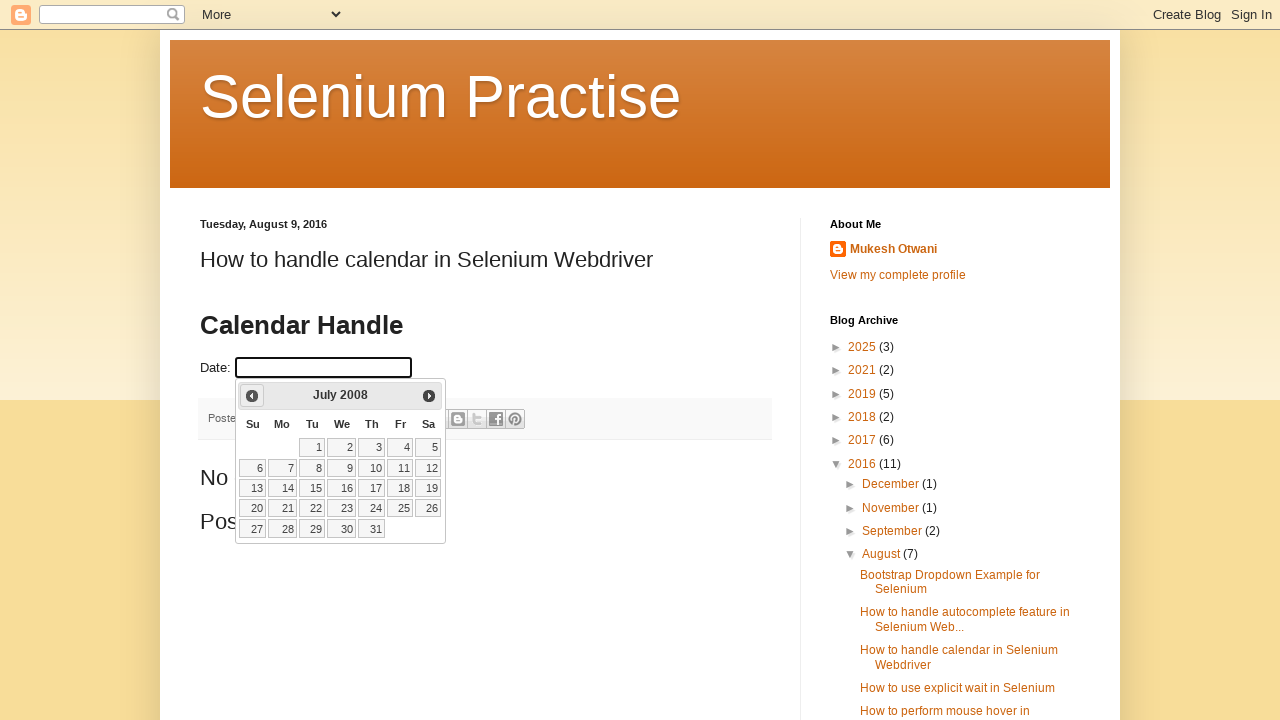

Clicked Previous button to navigate to earlier month at (252, 396) on xpath=//span[text()='Prev']
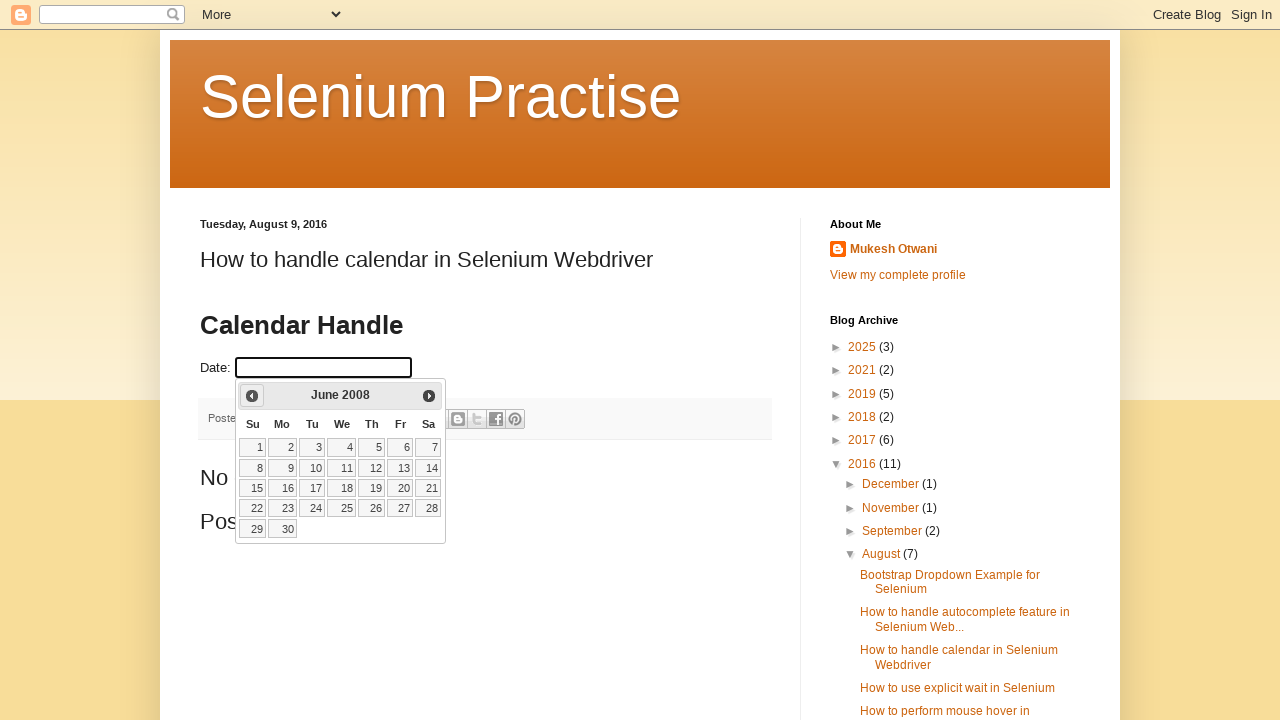

Updated current month: June
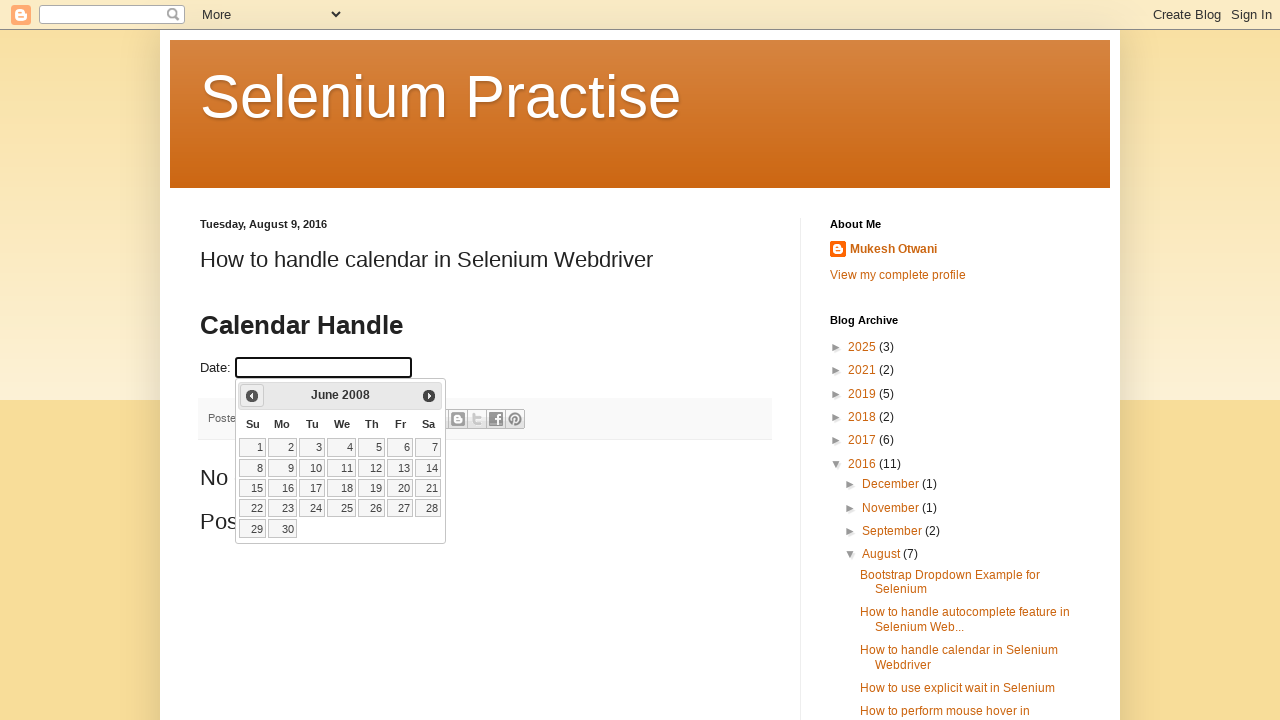

Updated current year: 2008
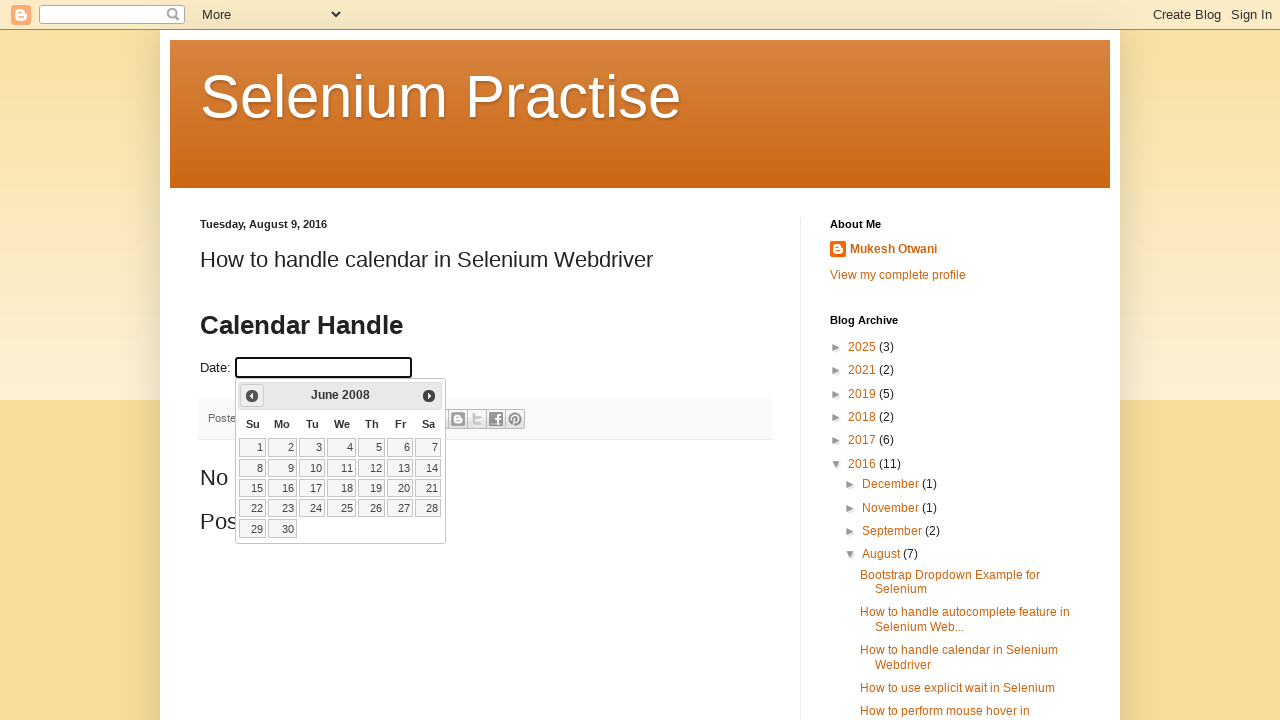

Clicked Previous button to navigate to earlier month at (252, 396) on xpath=//span[text()='Prev']
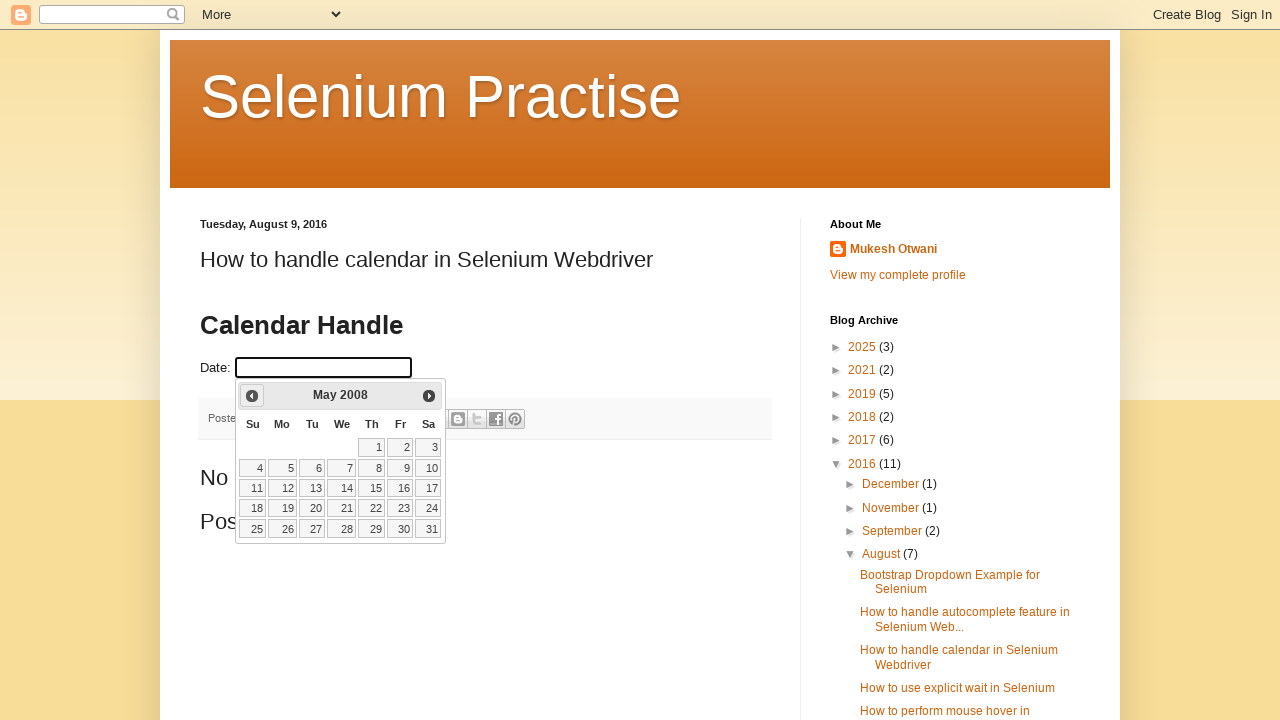

Updated current month: May
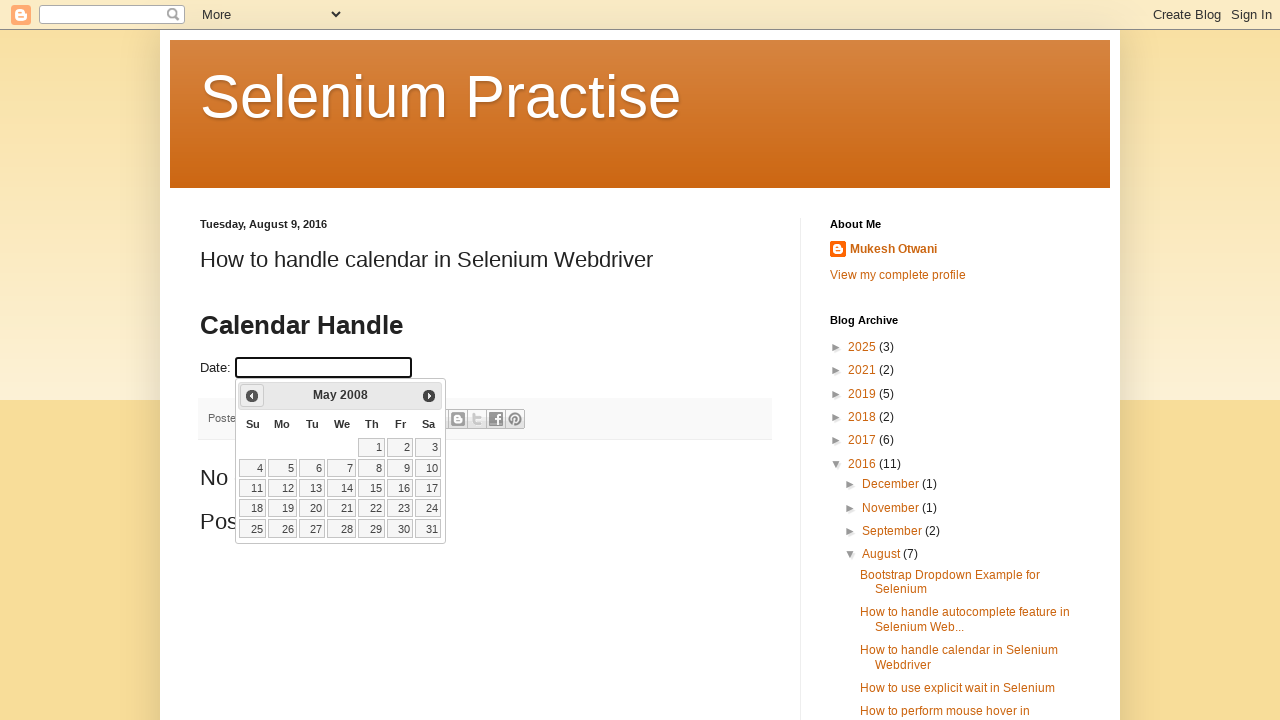

Updated current year: 2008
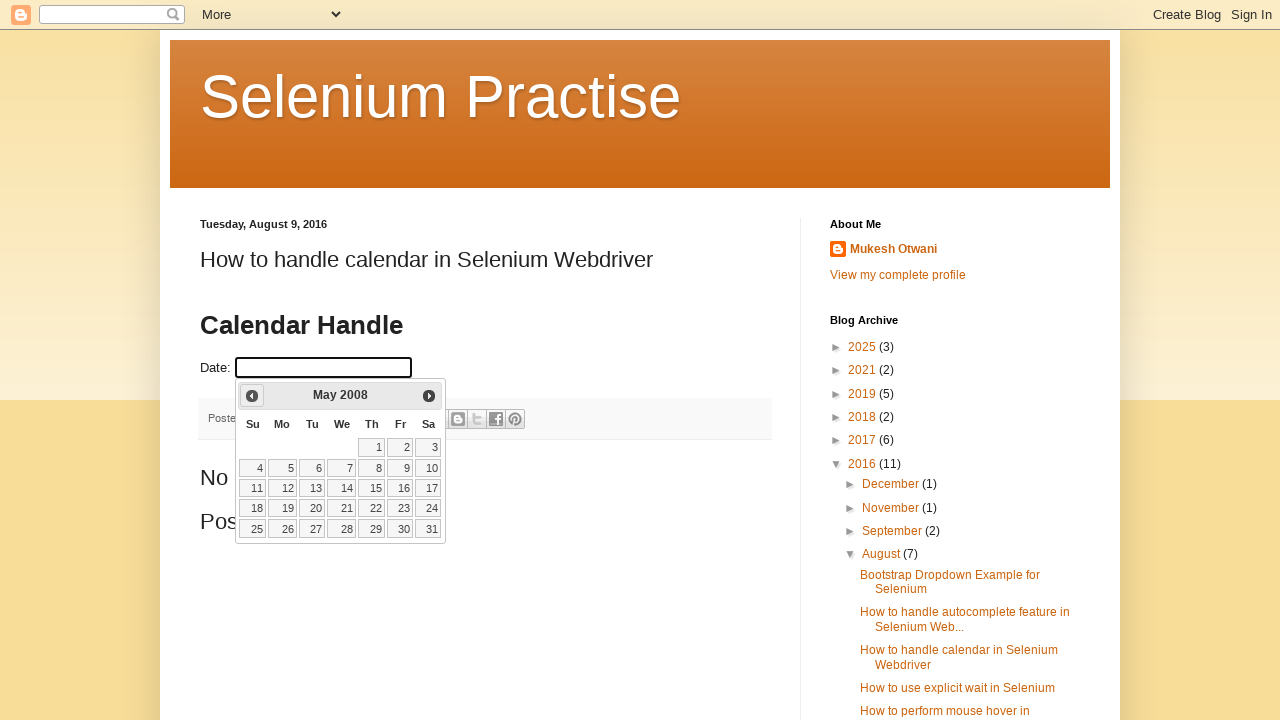

Clicked Previous button to navigate to earlier month at (252, 396) on xpath=//span[text()='Prev']
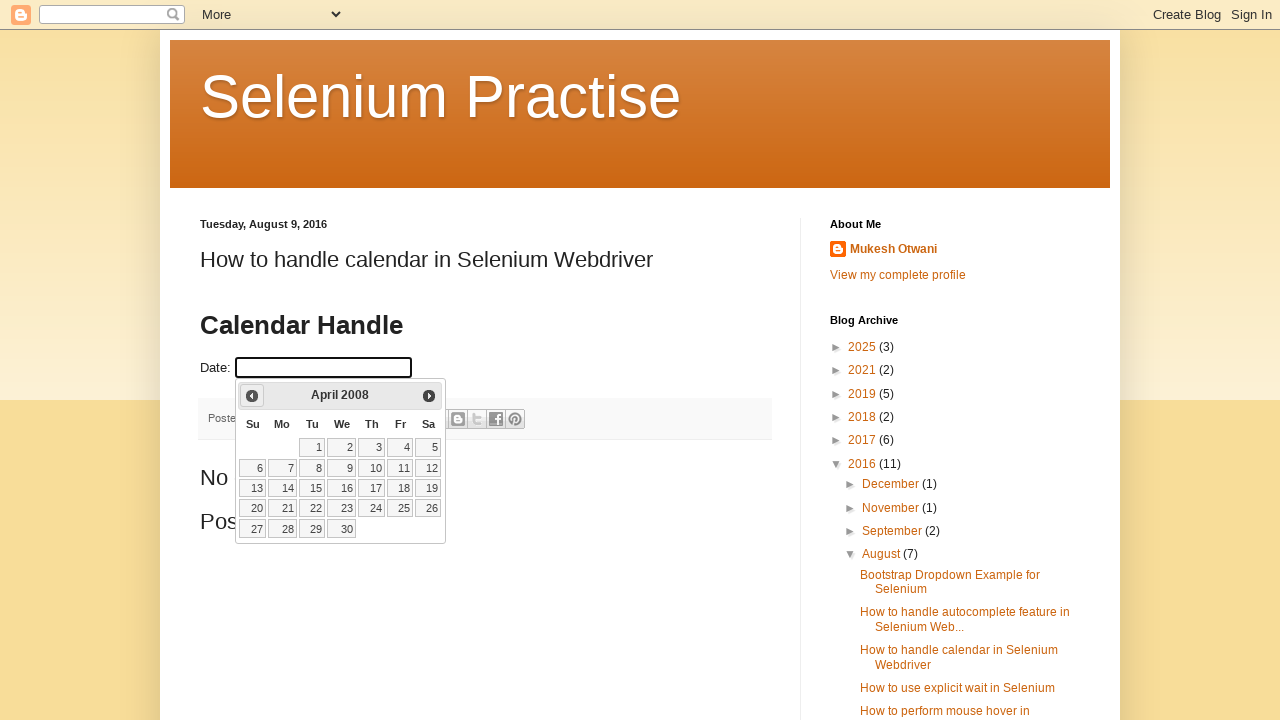

Updated current month: April
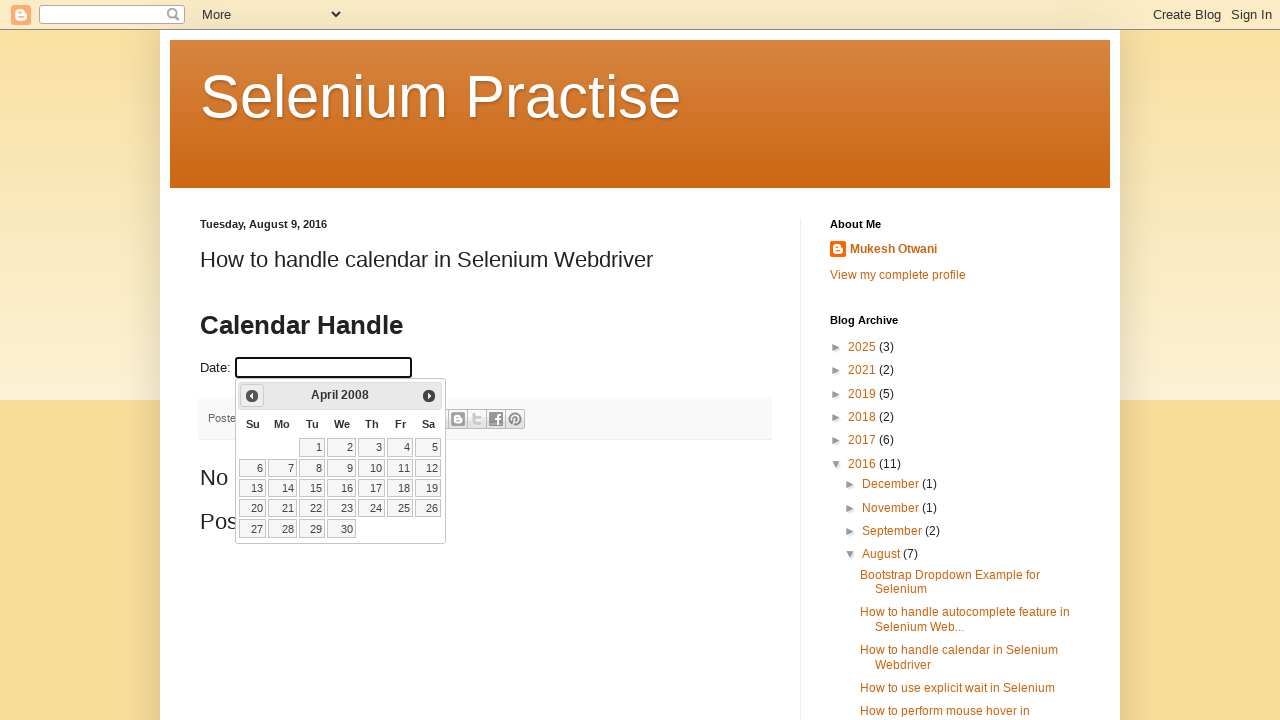

Updated current year: 2008
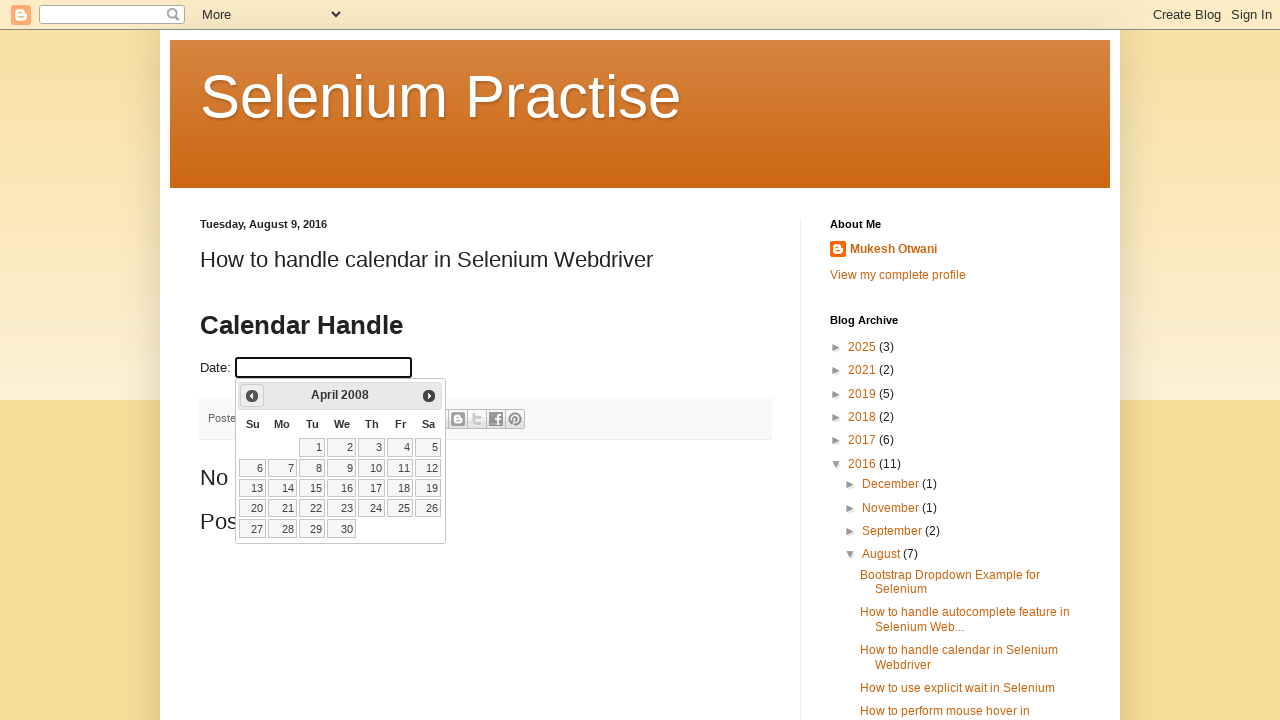

Clicked Previous button to navigate to earlier month at (252, 396) on xpath=//span[text()='Prev']
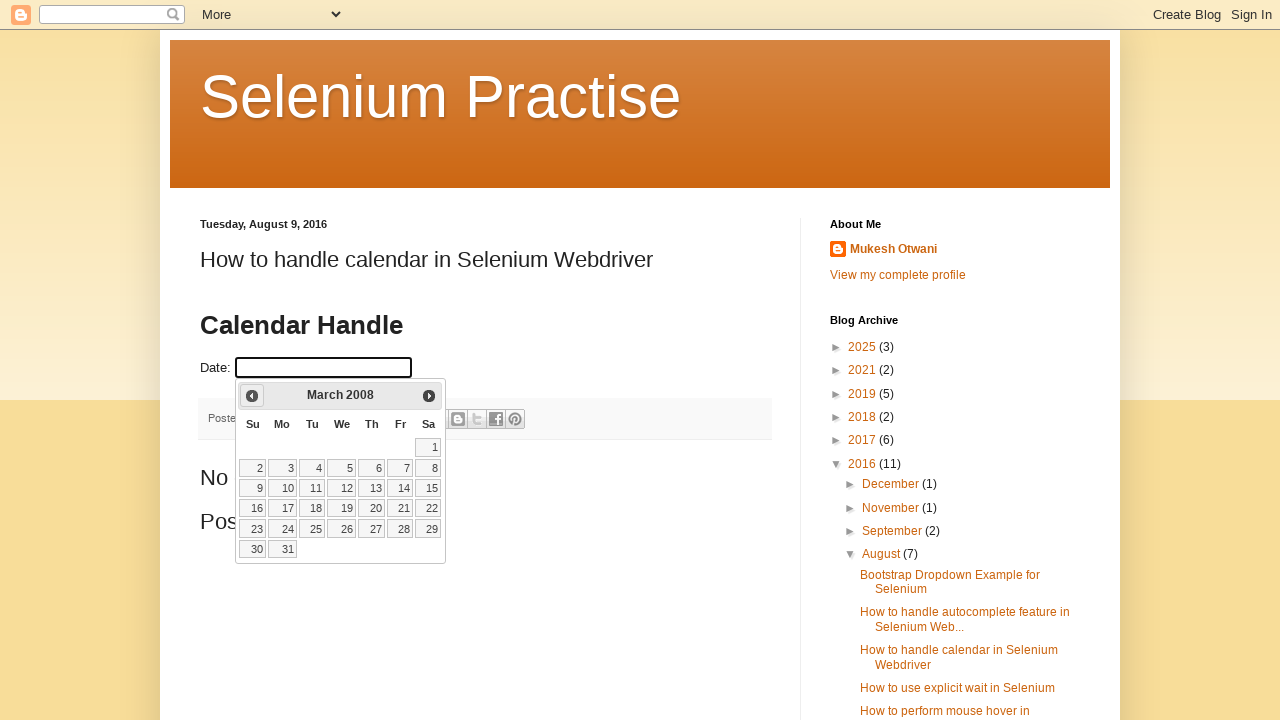

Updated current month: March
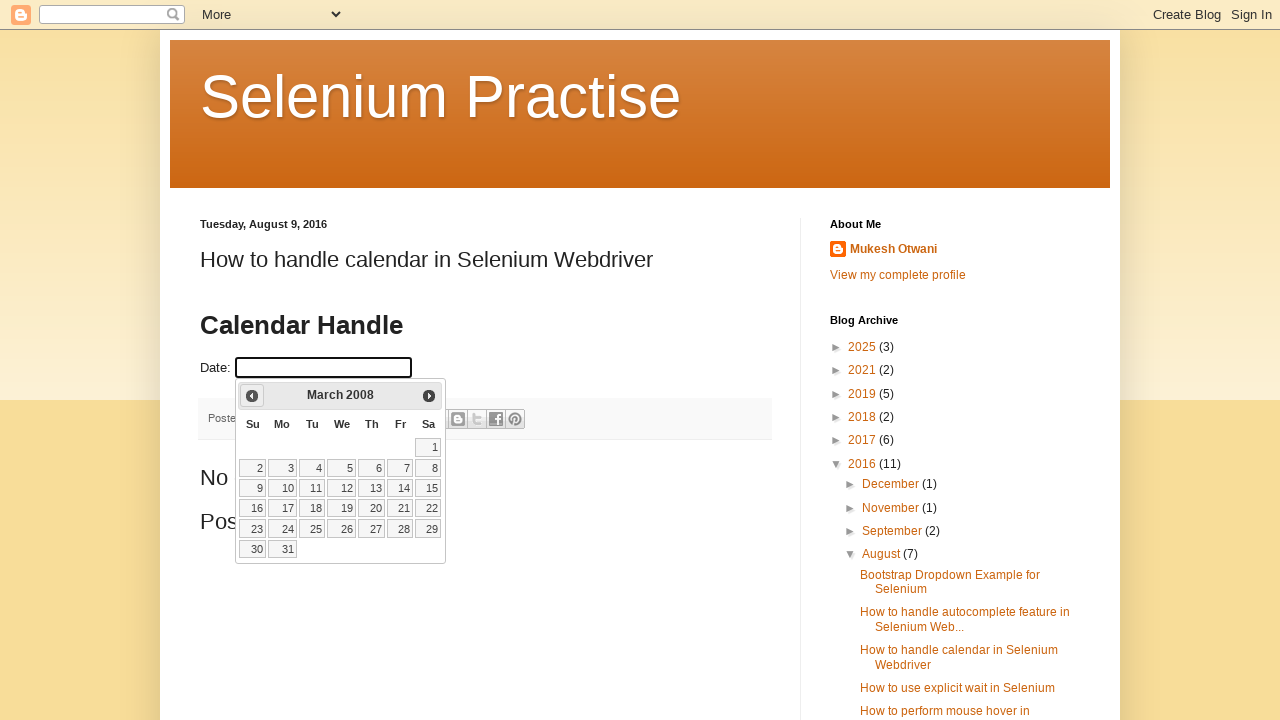

Updated current year: 2008
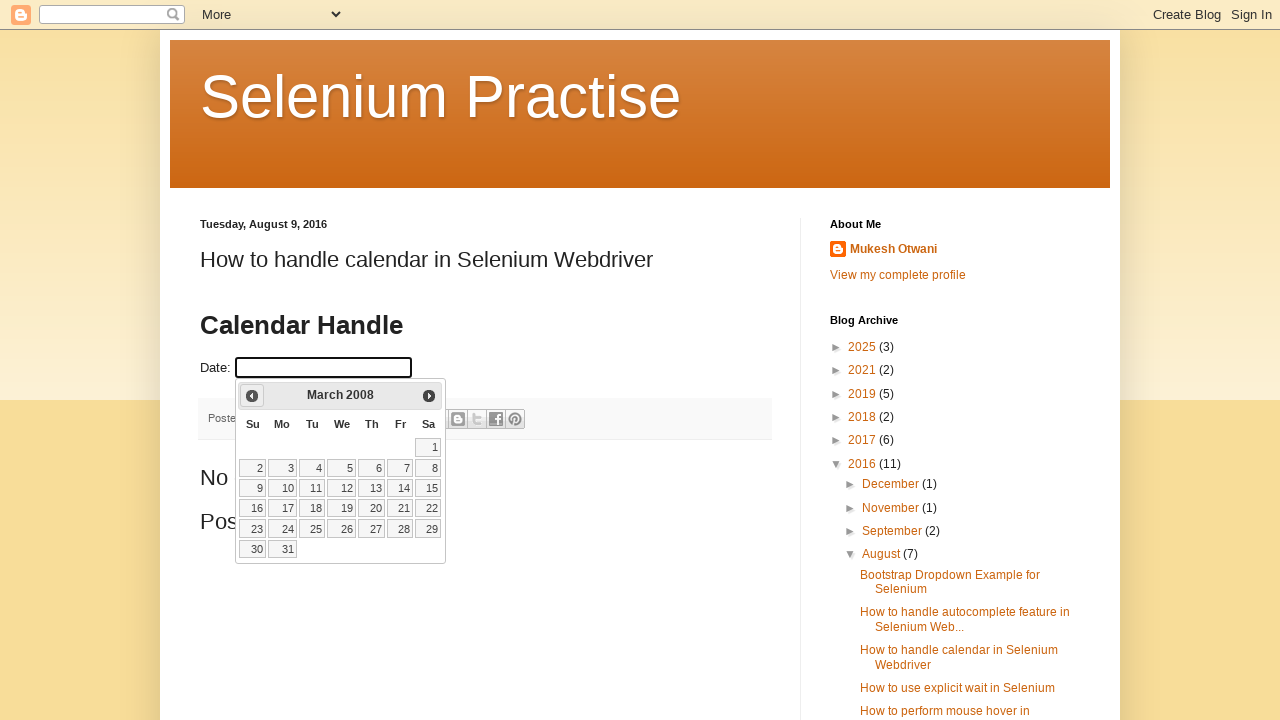

Clicked Previous button to navigate to earlier month at (252, 396) on xpath=//span[text()='Prev']
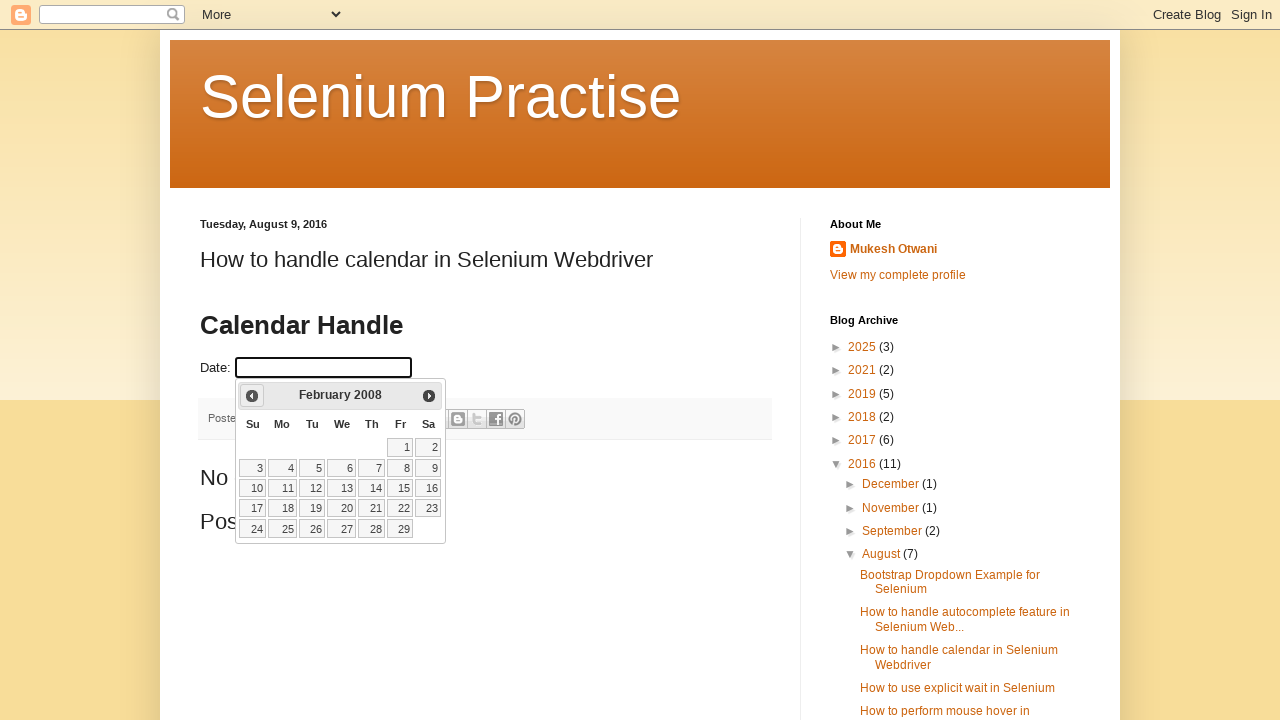

Updated current month: February
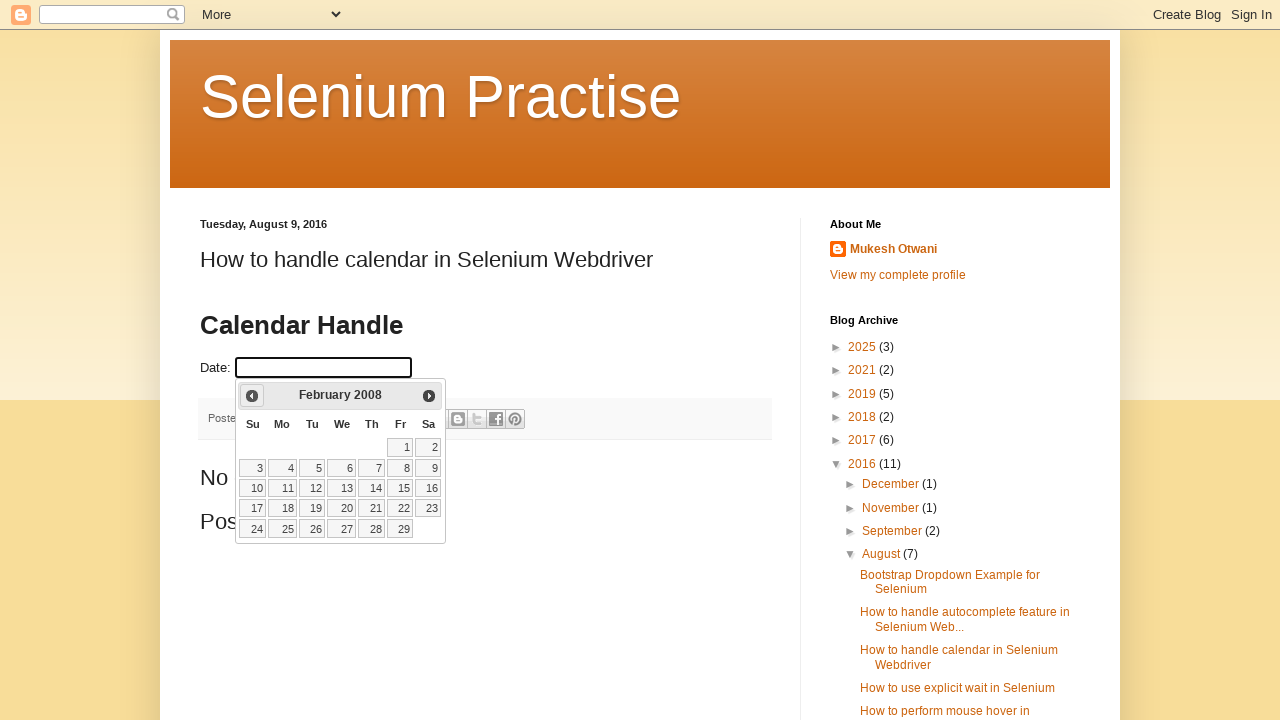

Updated current year: 2008
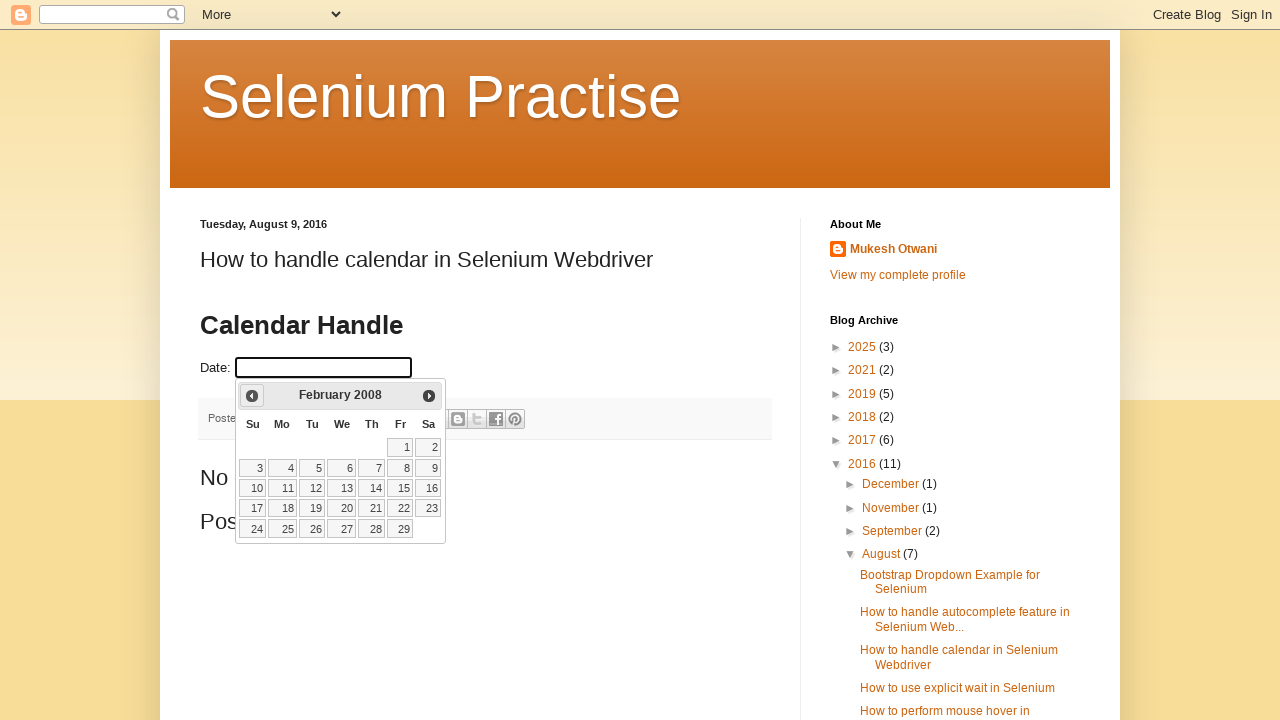

Clicked Previous button to navigate to earlier month at (252, 396) on xpath=//span[text()='Prev']
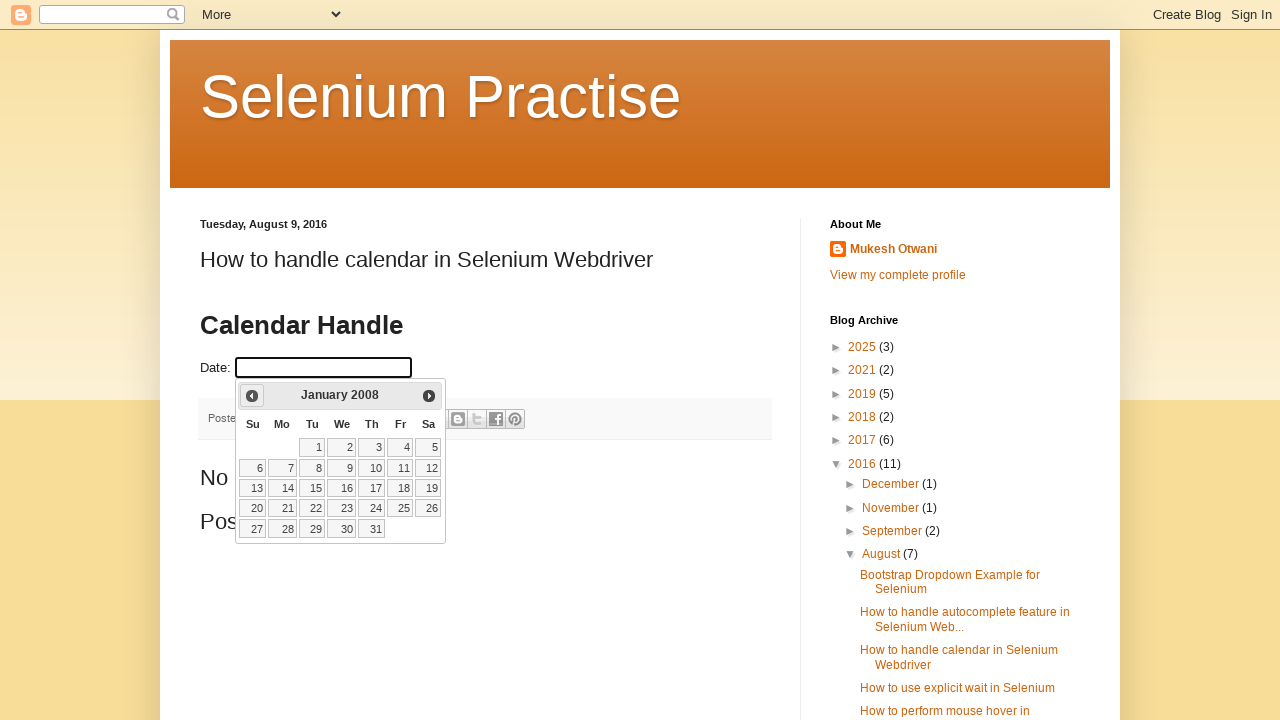

Updated current month: January
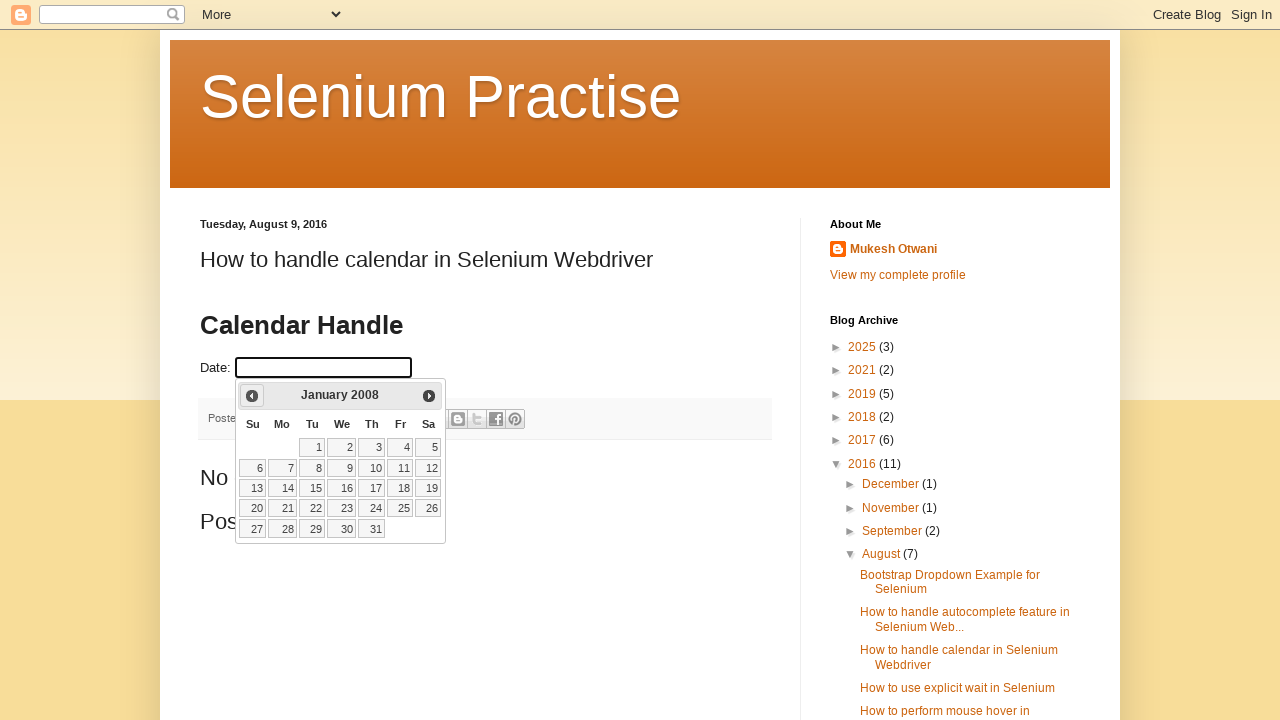

Updated current year: 2008
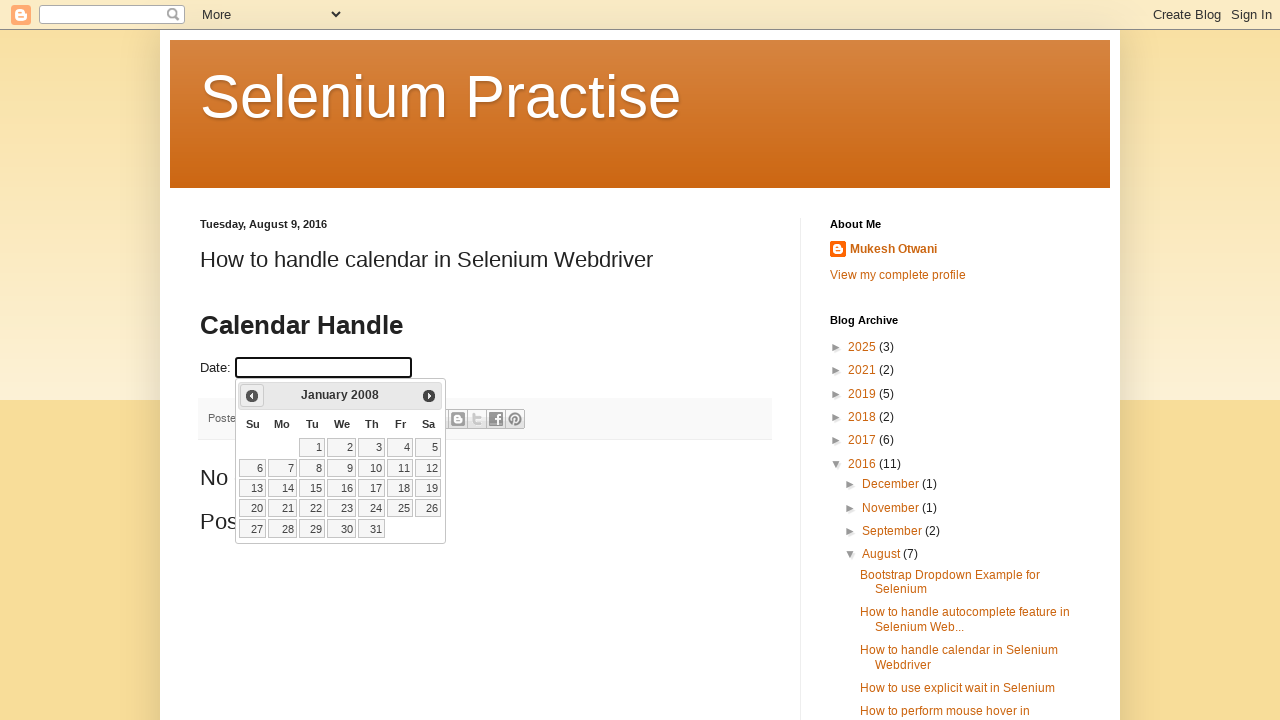

Clicked Previous button to navigate to earlier month at (252, 396) on xpath=//span[text()='Prev']
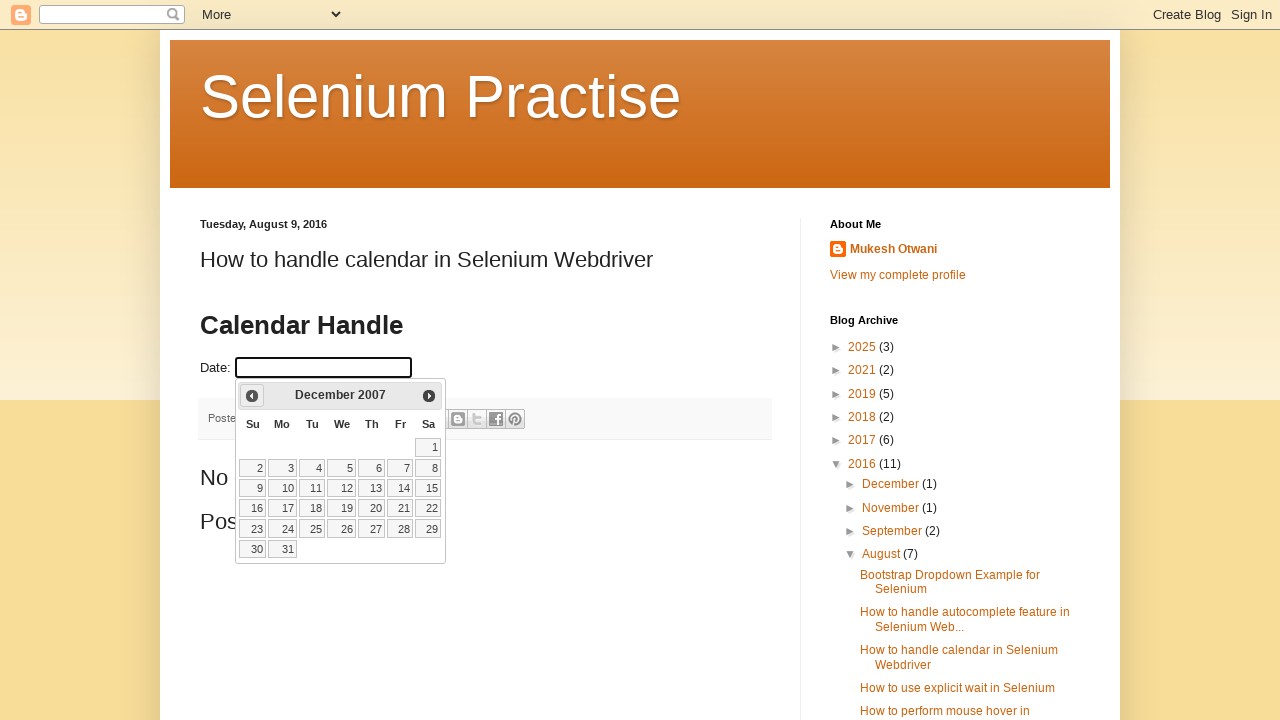

Updated current month: December
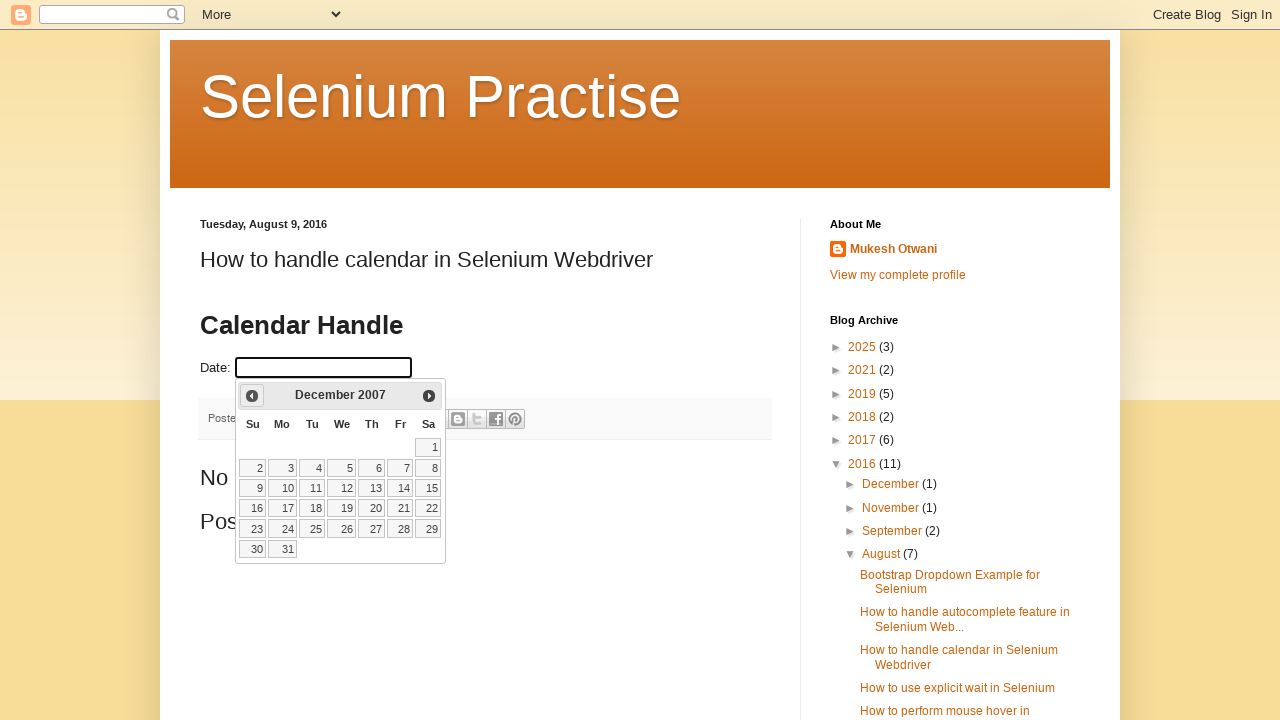

Updated current year: 2007
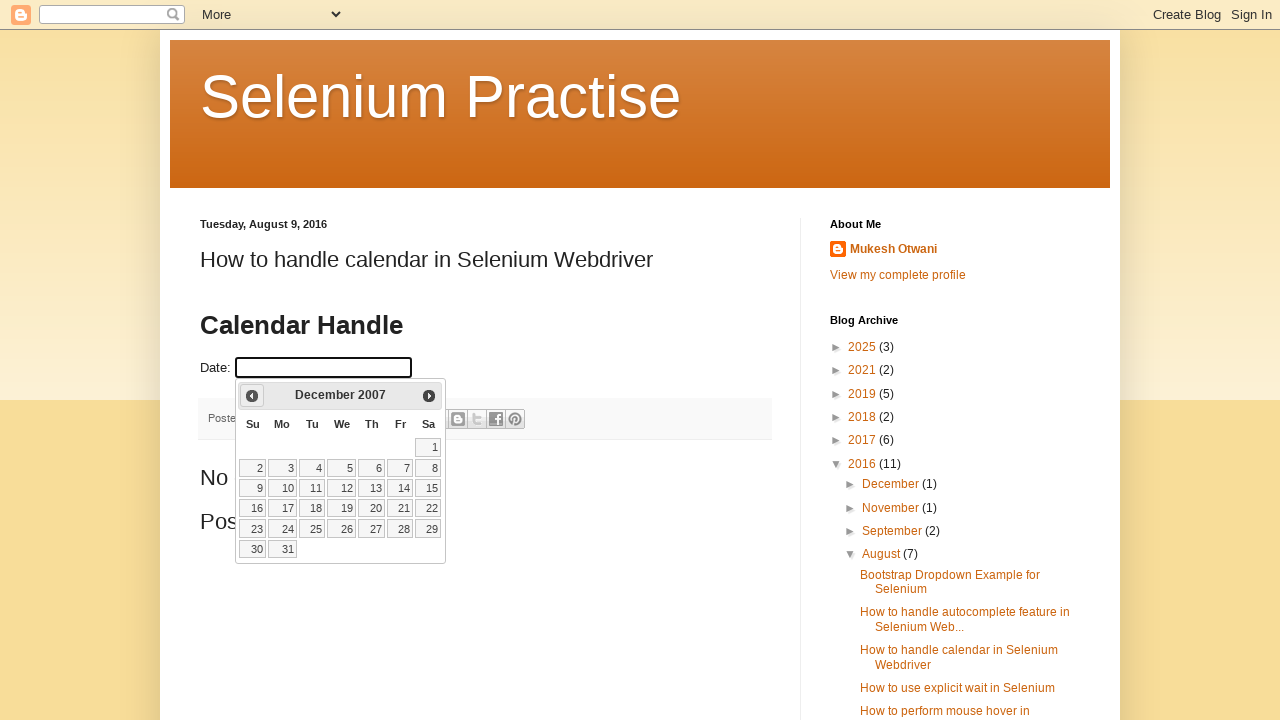

Clicked Previous button to navigate to earlier month at (252, 396) on xpath=//span[text()='Prev']
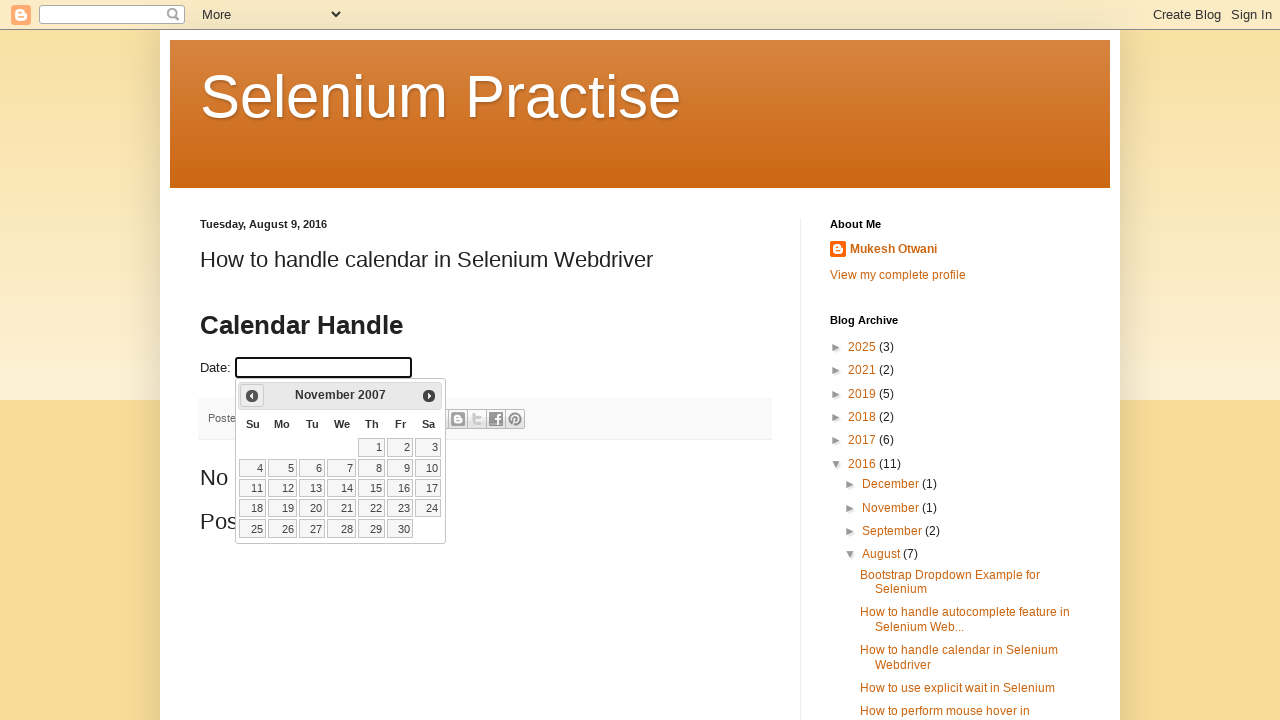

Updated current month: November
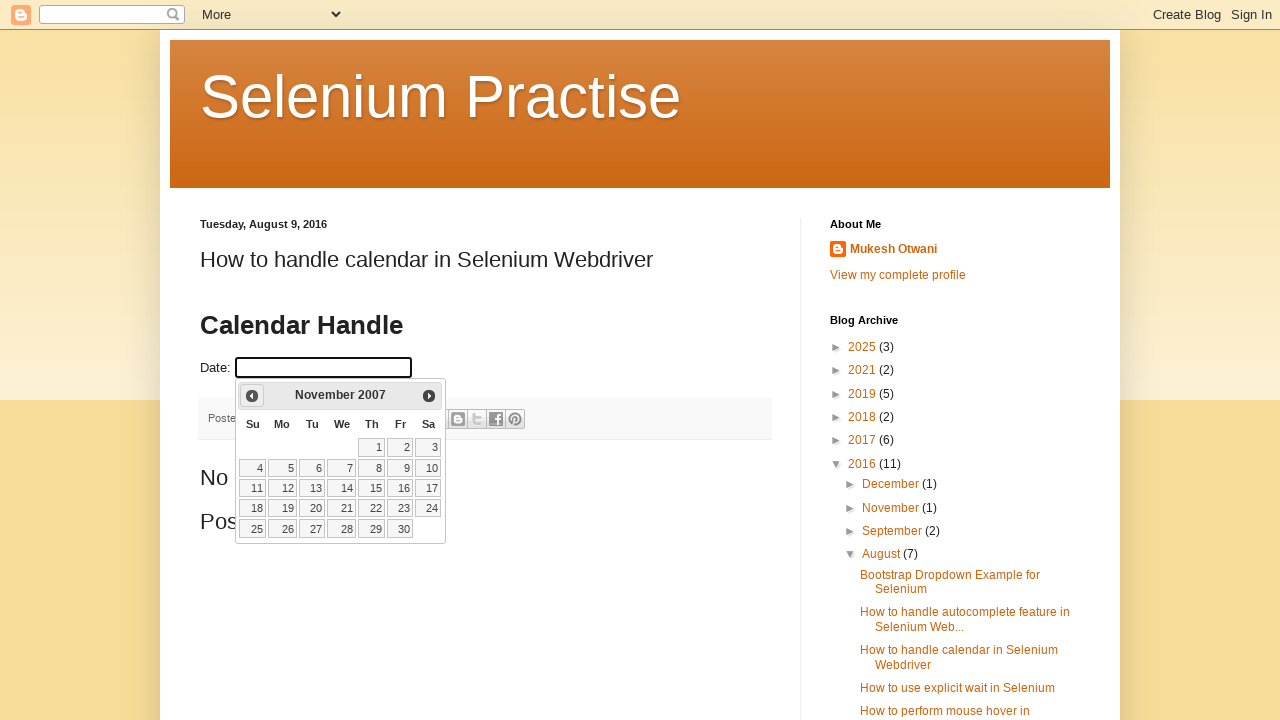

Updated current year: 2007
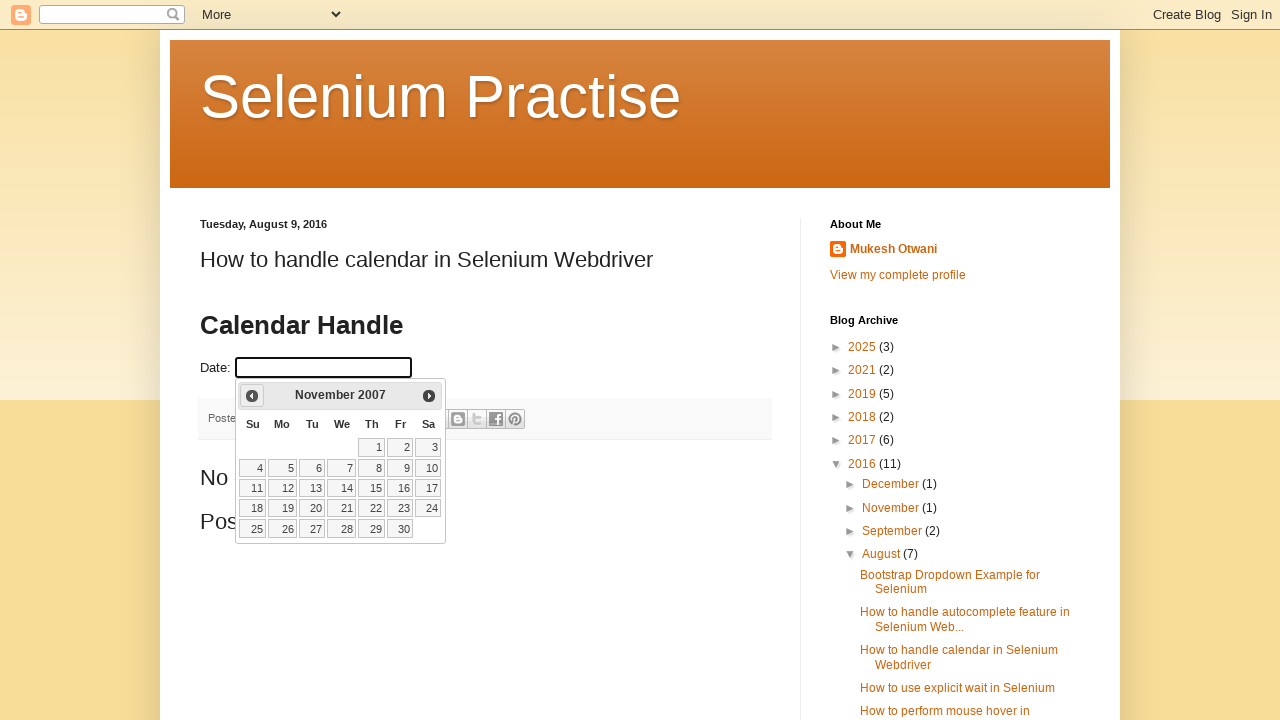

Clicked Previous button to navigate to earlier month at (252, 396) on xpath=//span[text()='Prev']
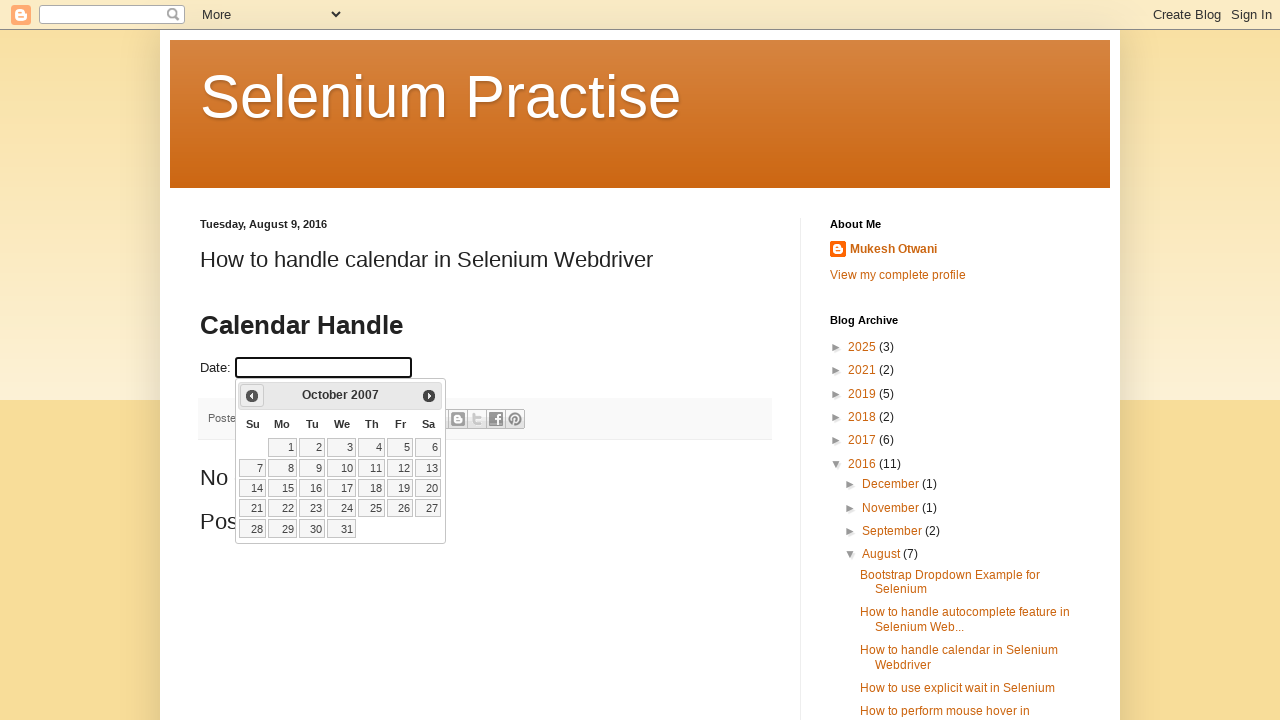

Updated current month: October
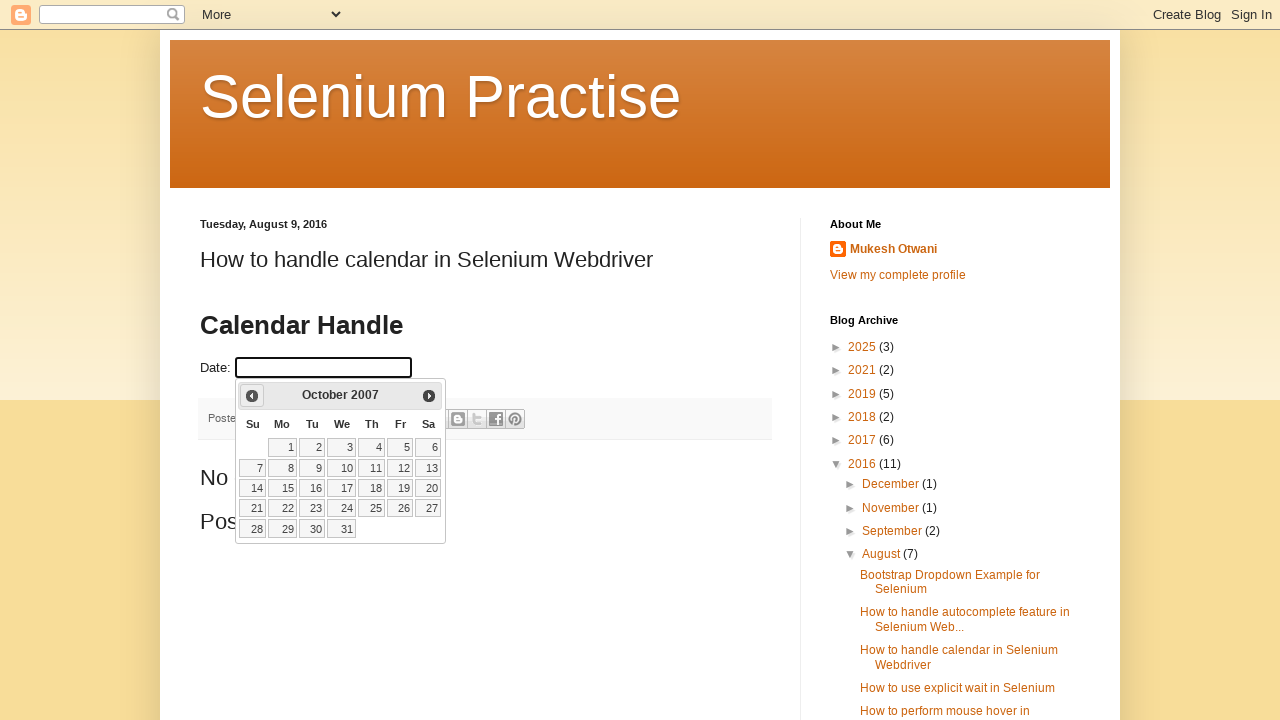

Updated current year: 2007
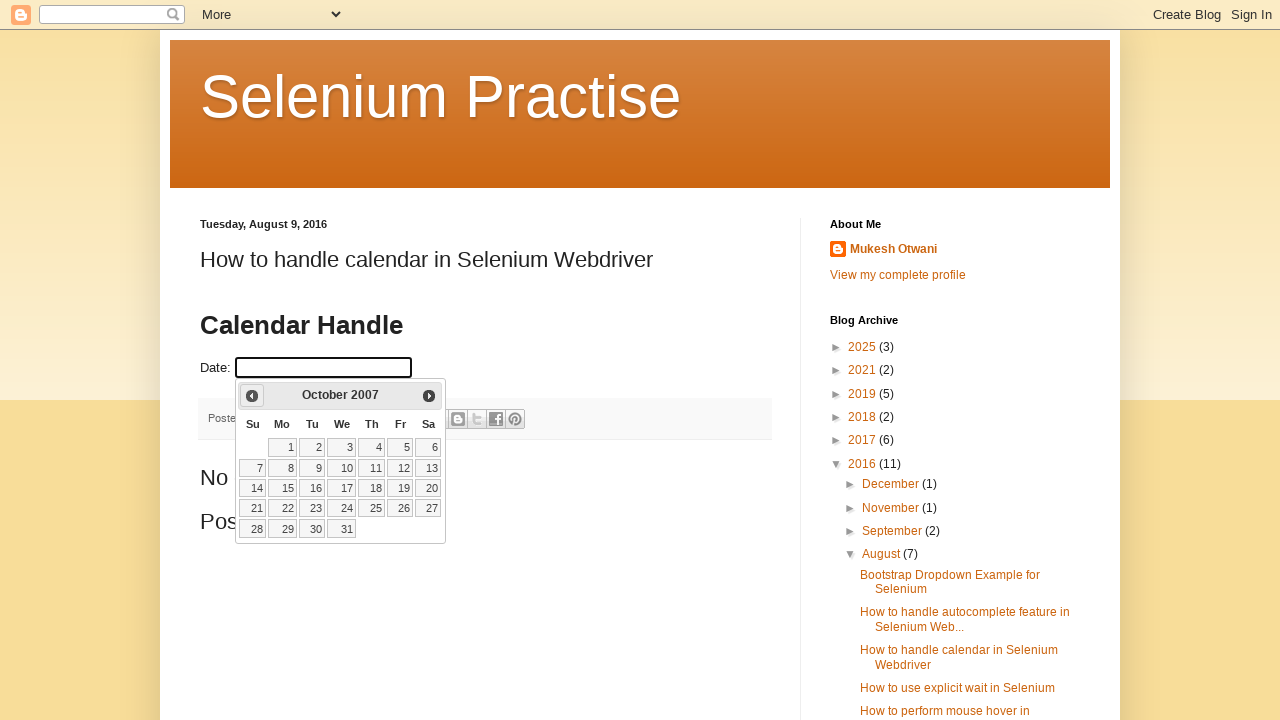

Clicked Previous button to navigate to earlier month at (252, 396) on xpath=//span[text()='Prev']
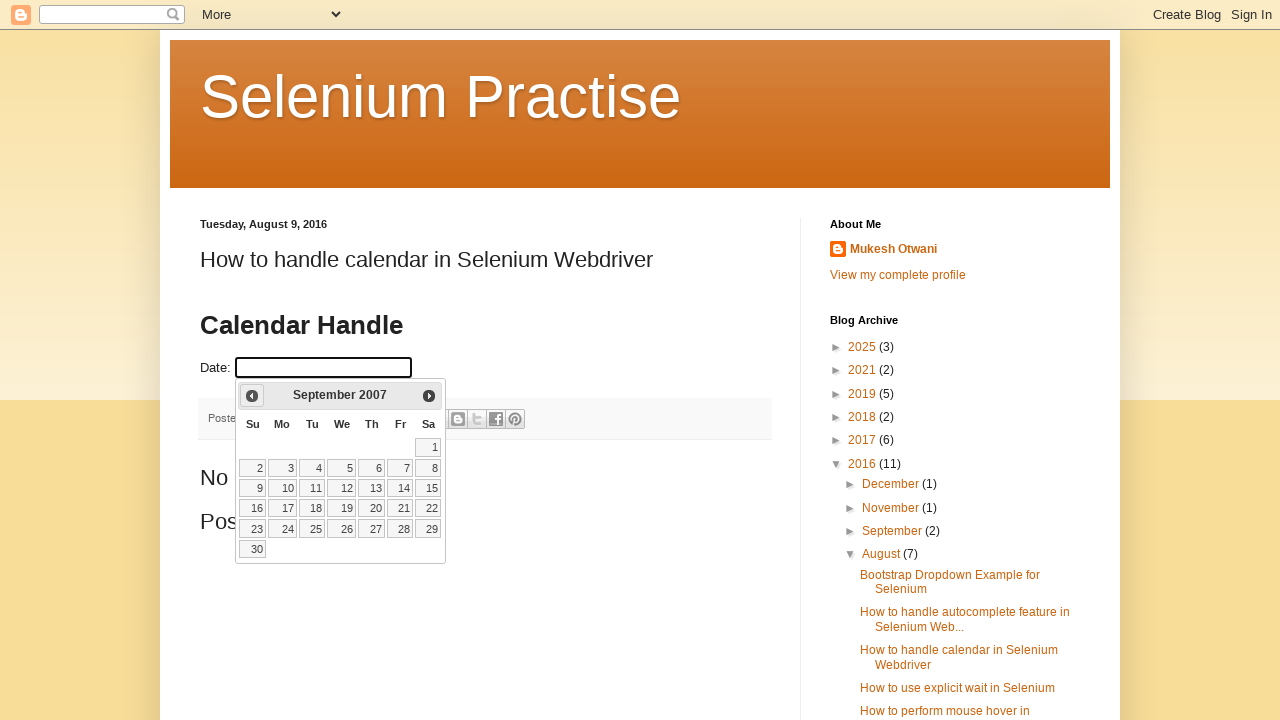

Updated current month: September
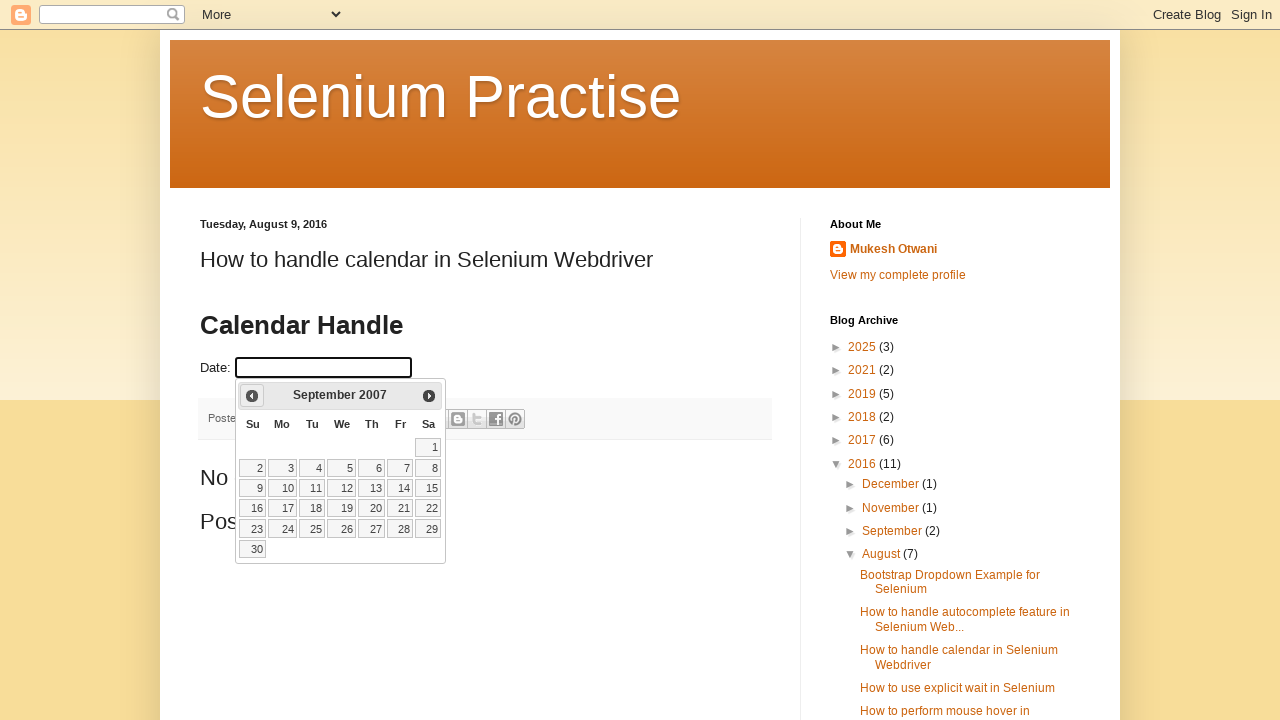

Updated current year: 2007
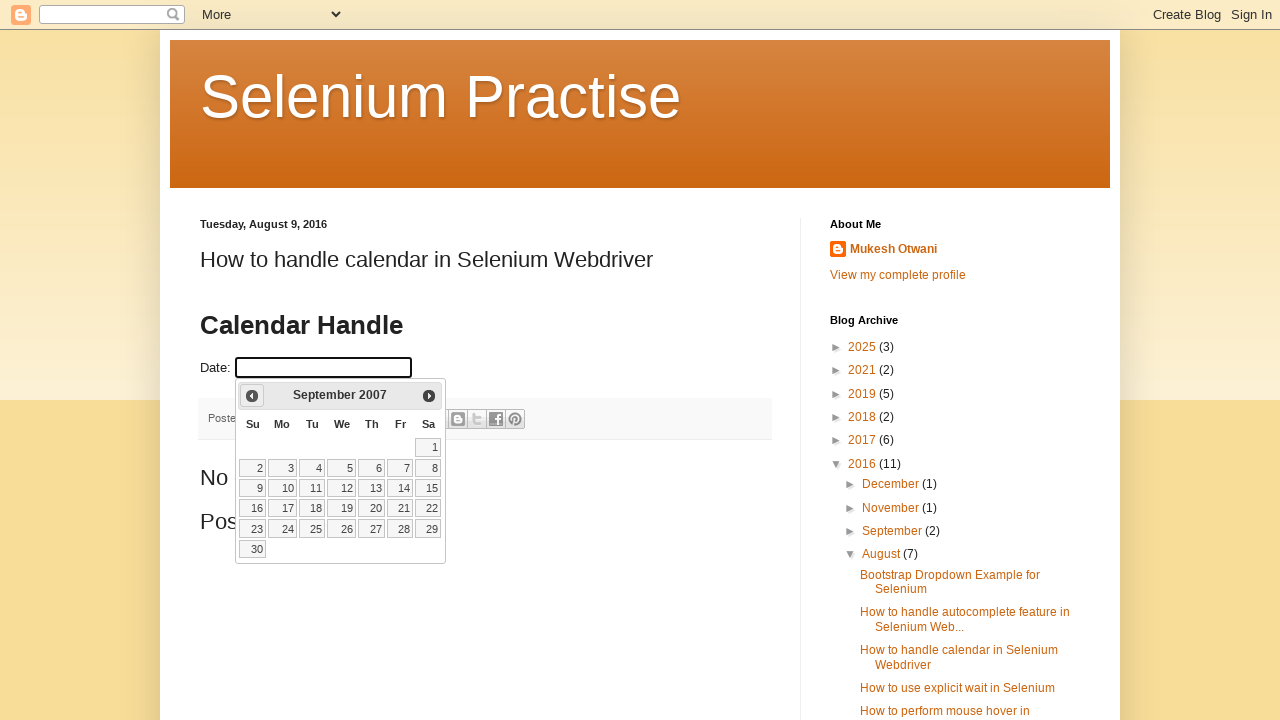

Clicked Previous button to navigate to earlier month at (252, 396) on xpath=//span[text()='Prev']
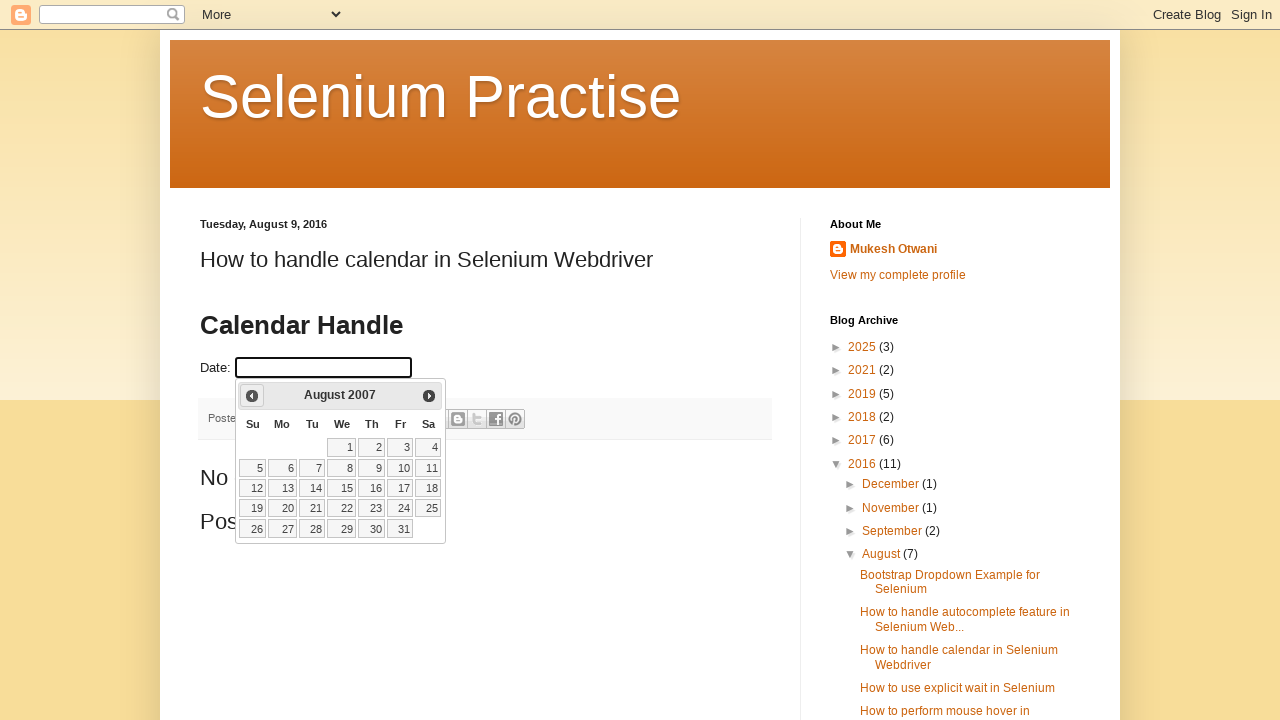

Updated current month: August
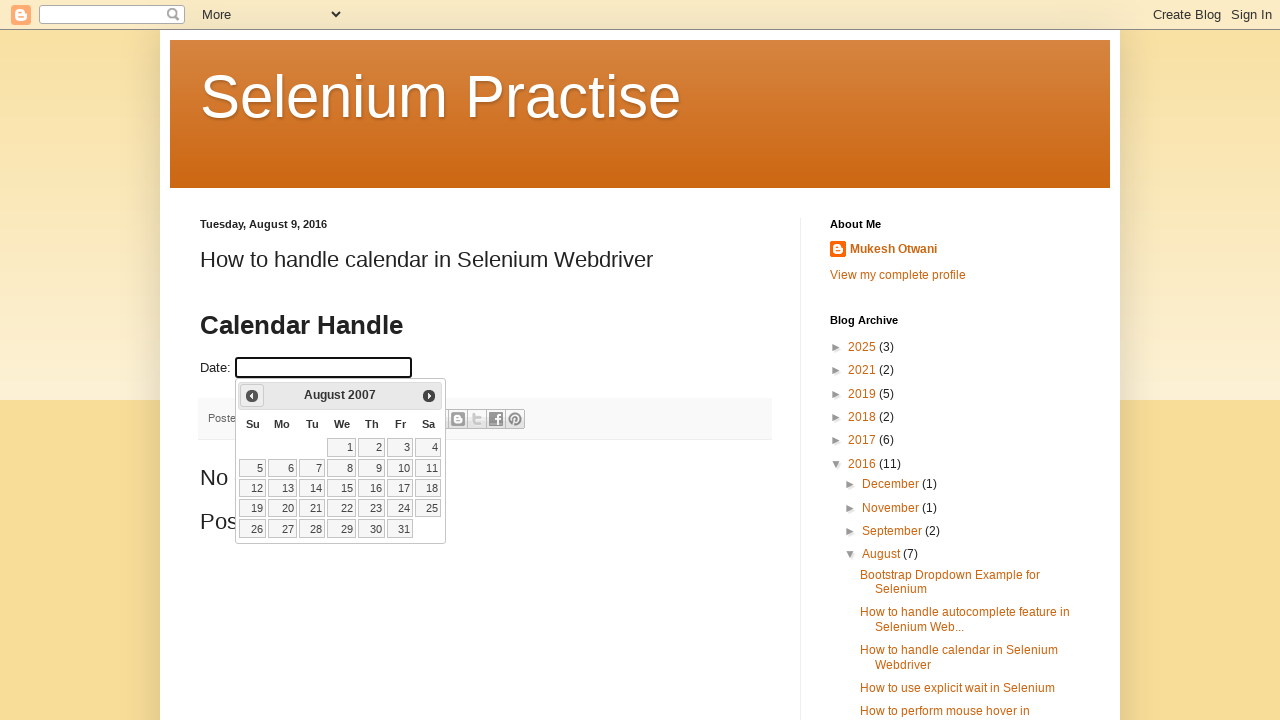

Updated current year: 2007
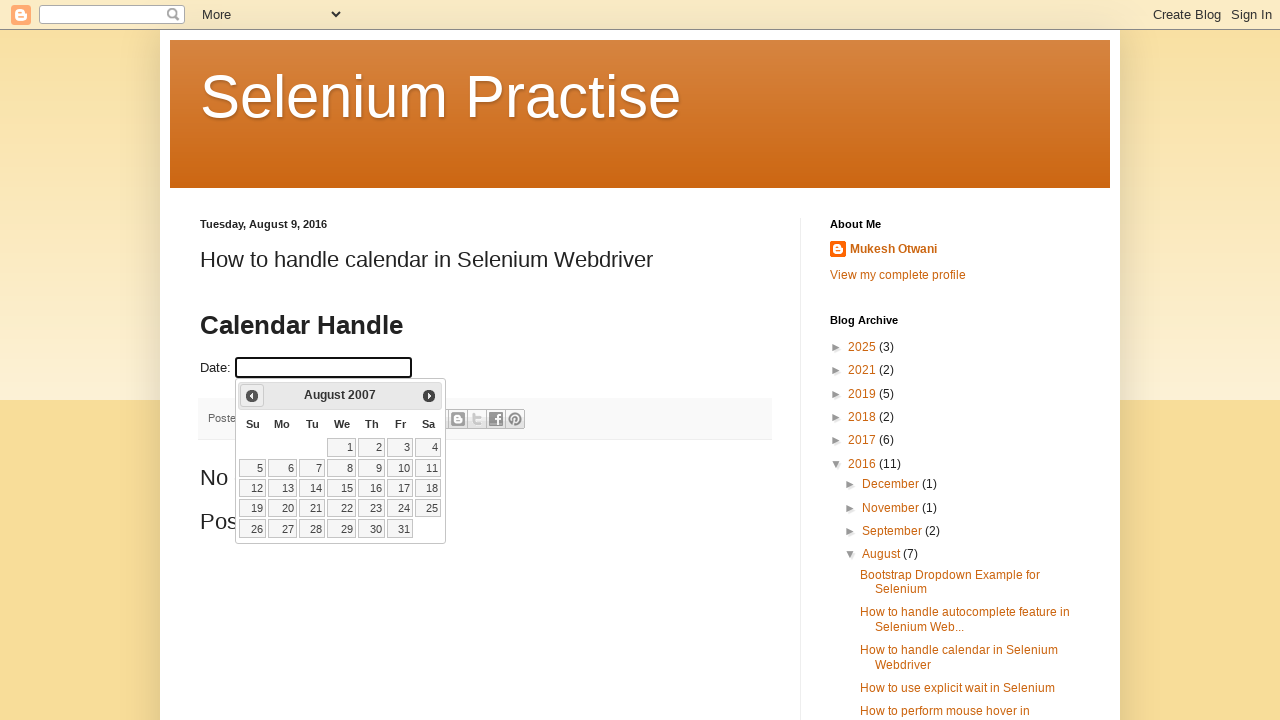

Clicked Previous button to navigate to earlier month at (252, 396) on xpath=//span[text()='Prev']
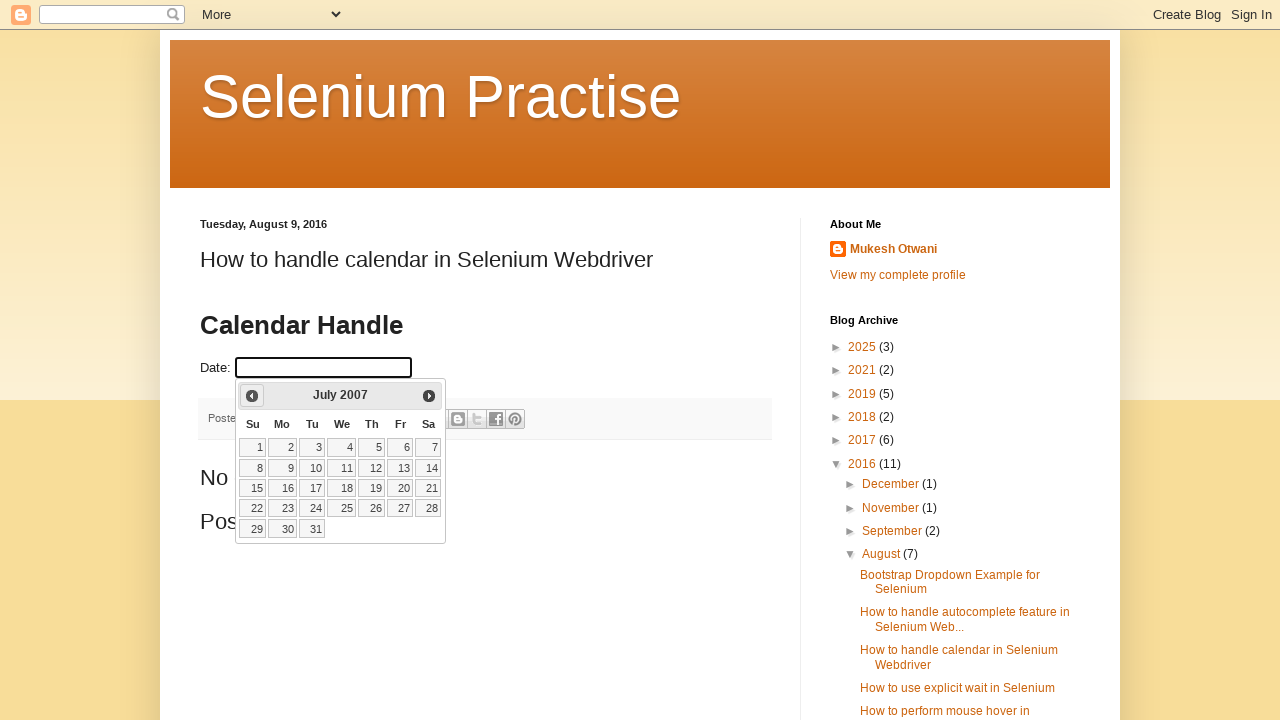

Updated current month: July
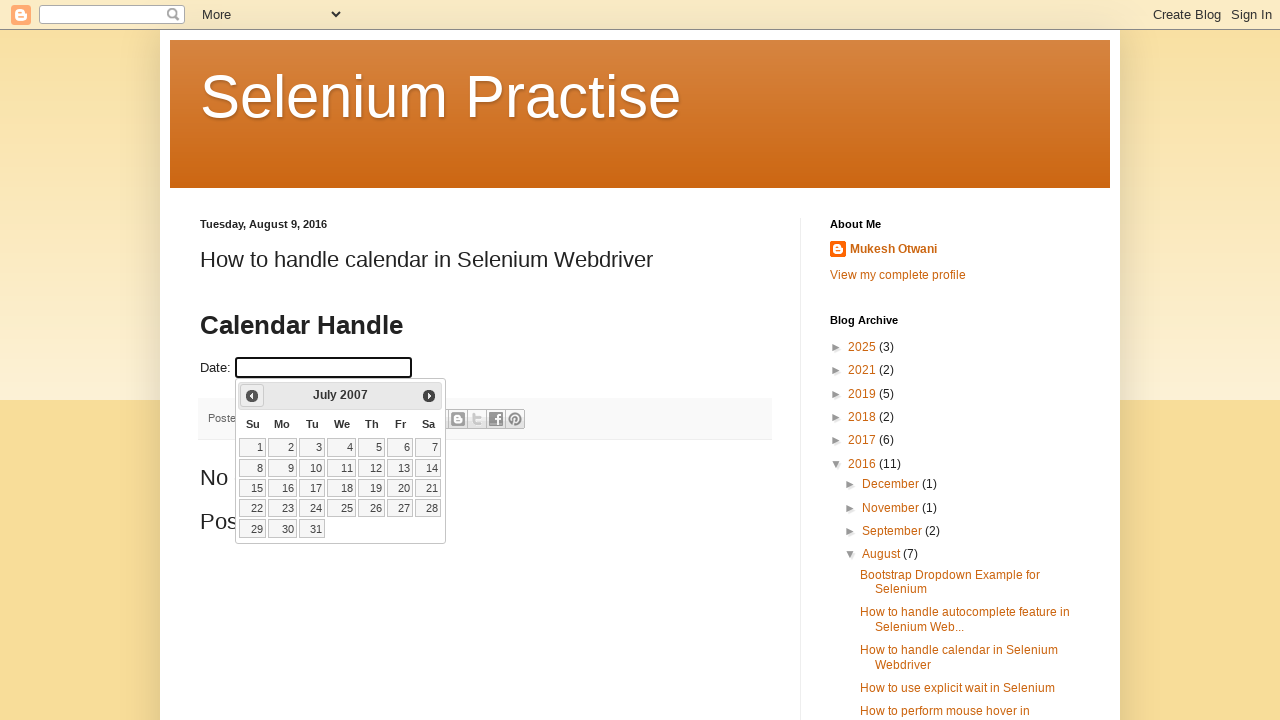

Updated current year: 2007
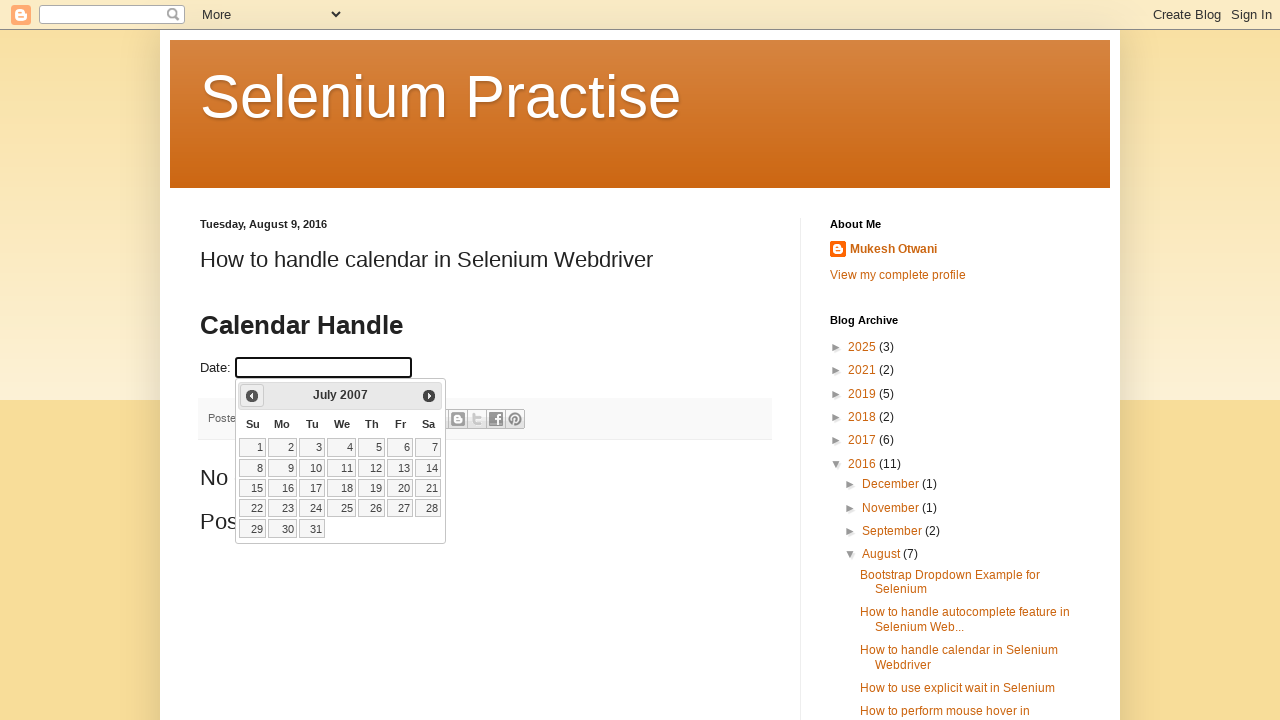

Clicked Previous button to navigate to earlier month at (252, 396) on xpath=//span[text()='Prev']
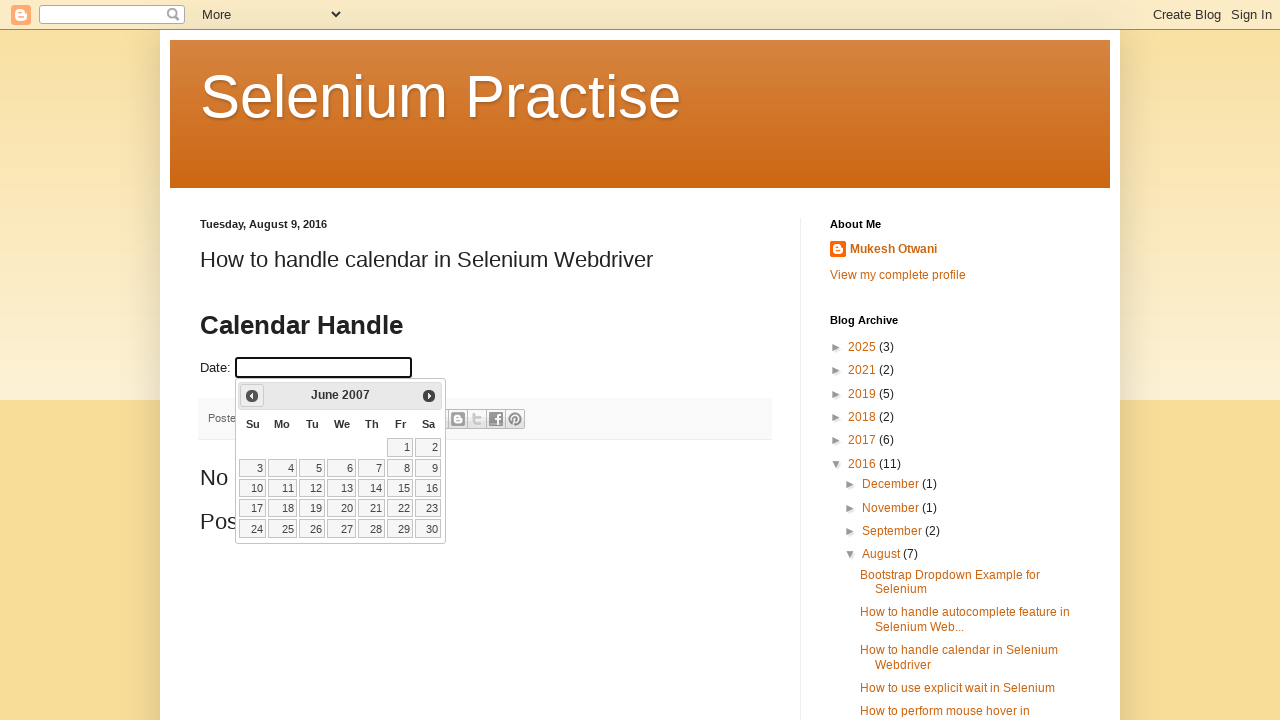

Updated current month: June
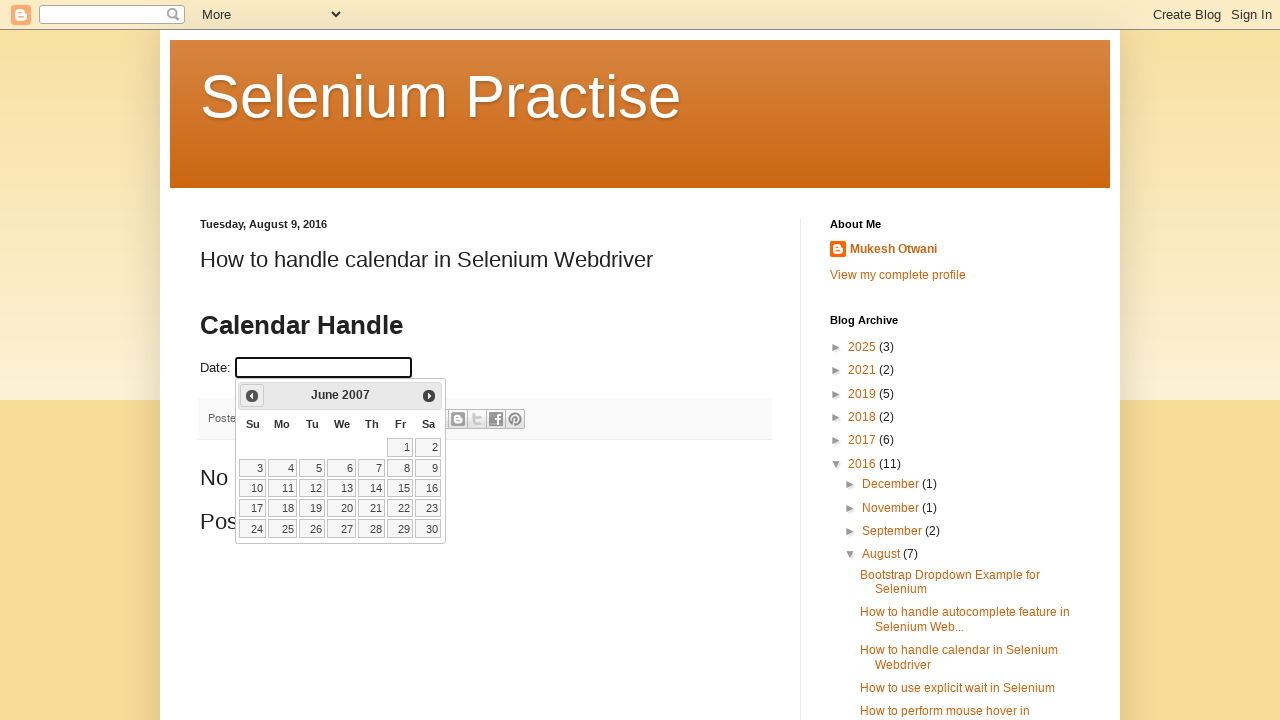

Updated current year: 2007
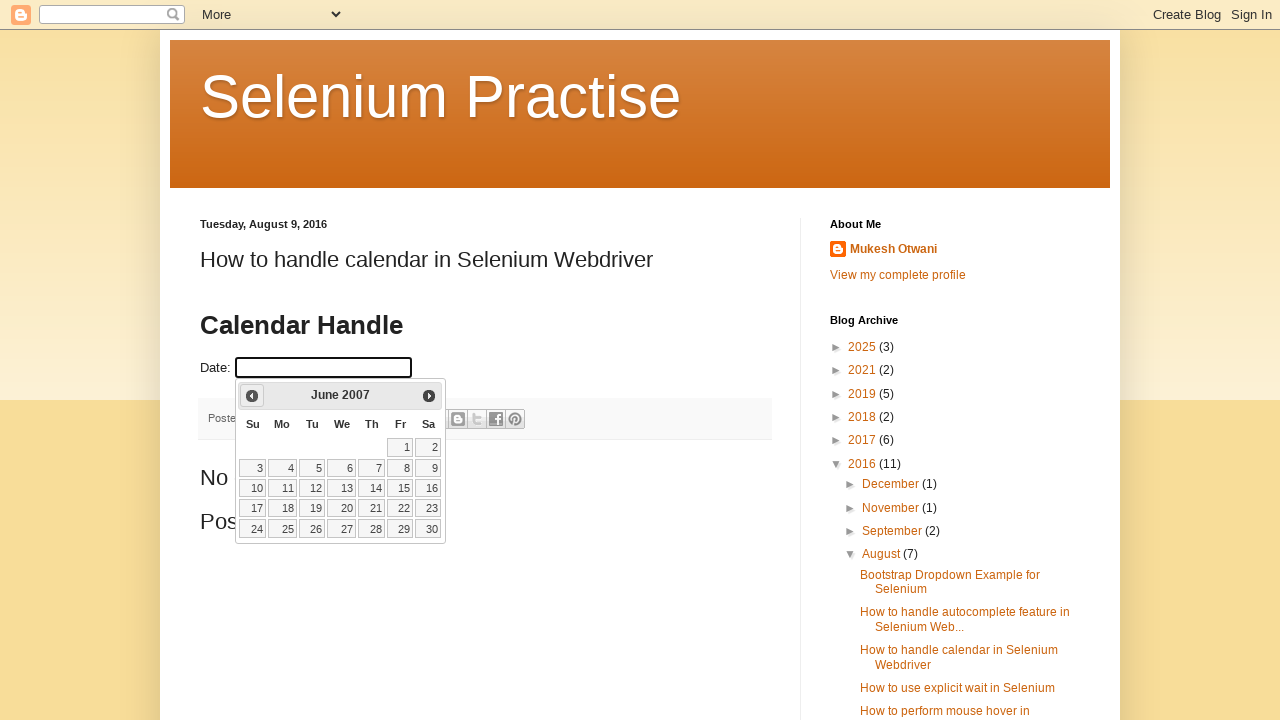

Clicked Previous button to navigate to earlier month at (252, 396) on xpath=//span[text()='Prev']
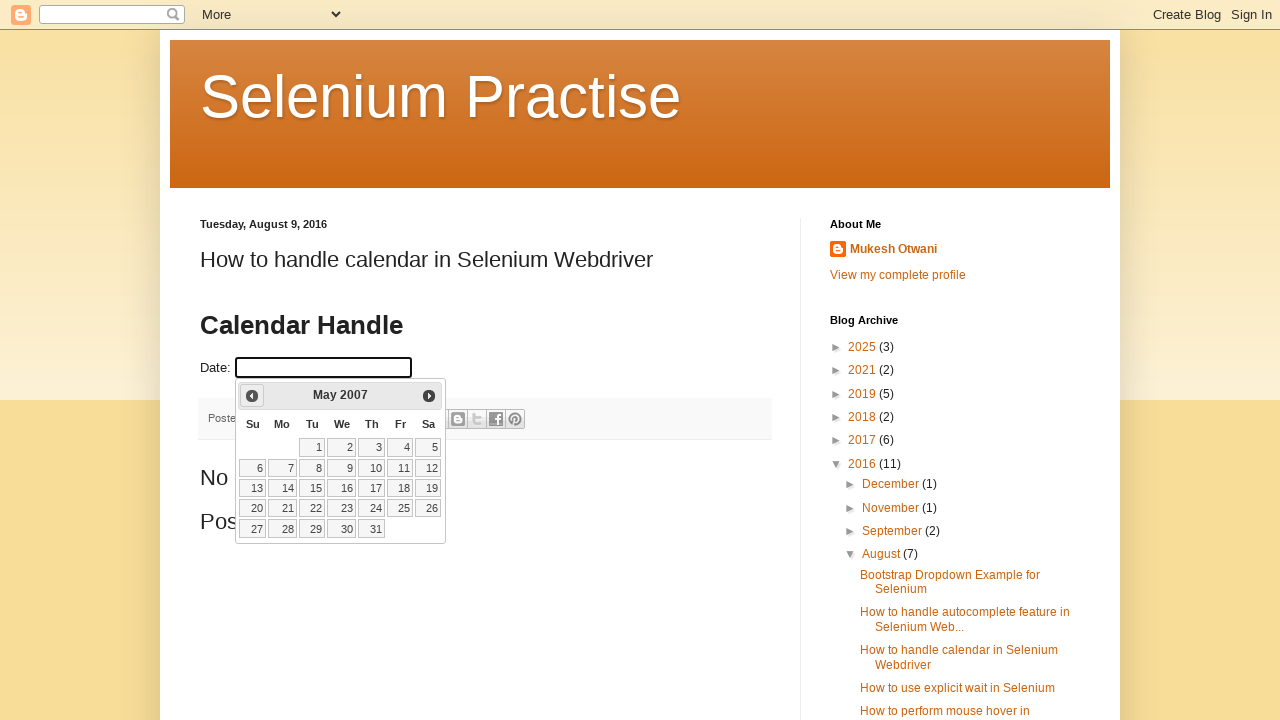

Updated current month: May
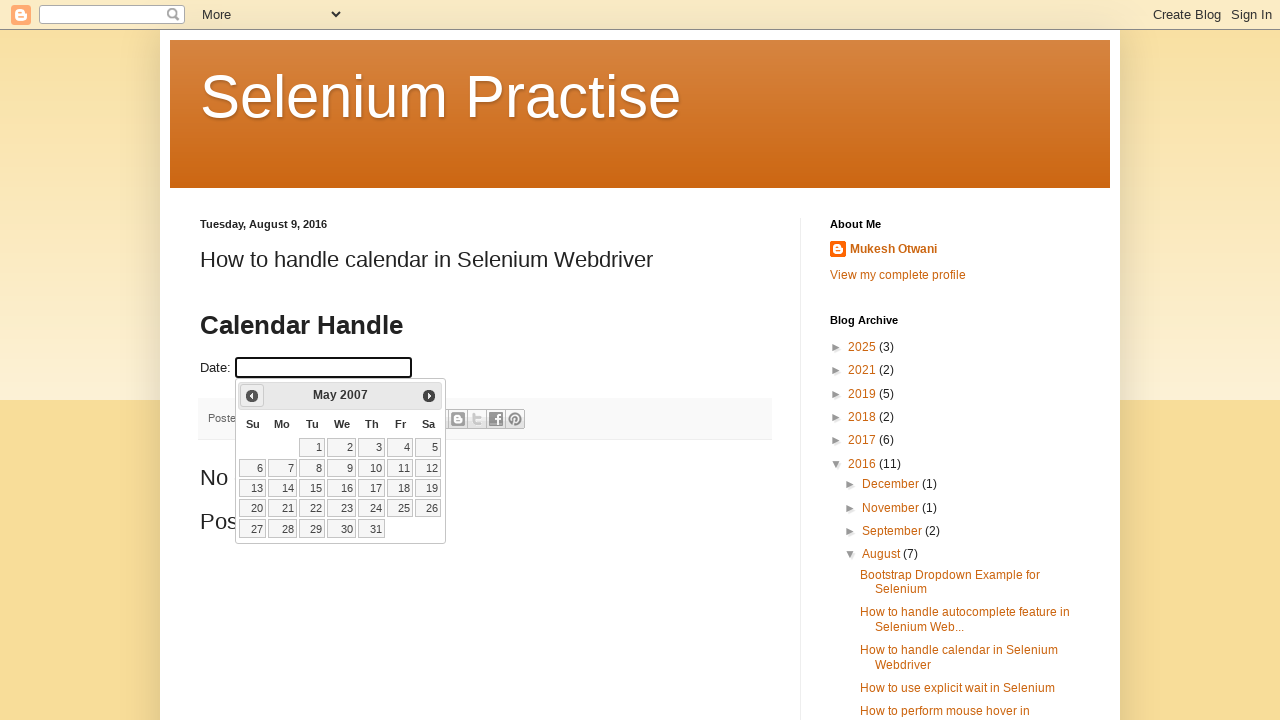

Updated current year: 2007
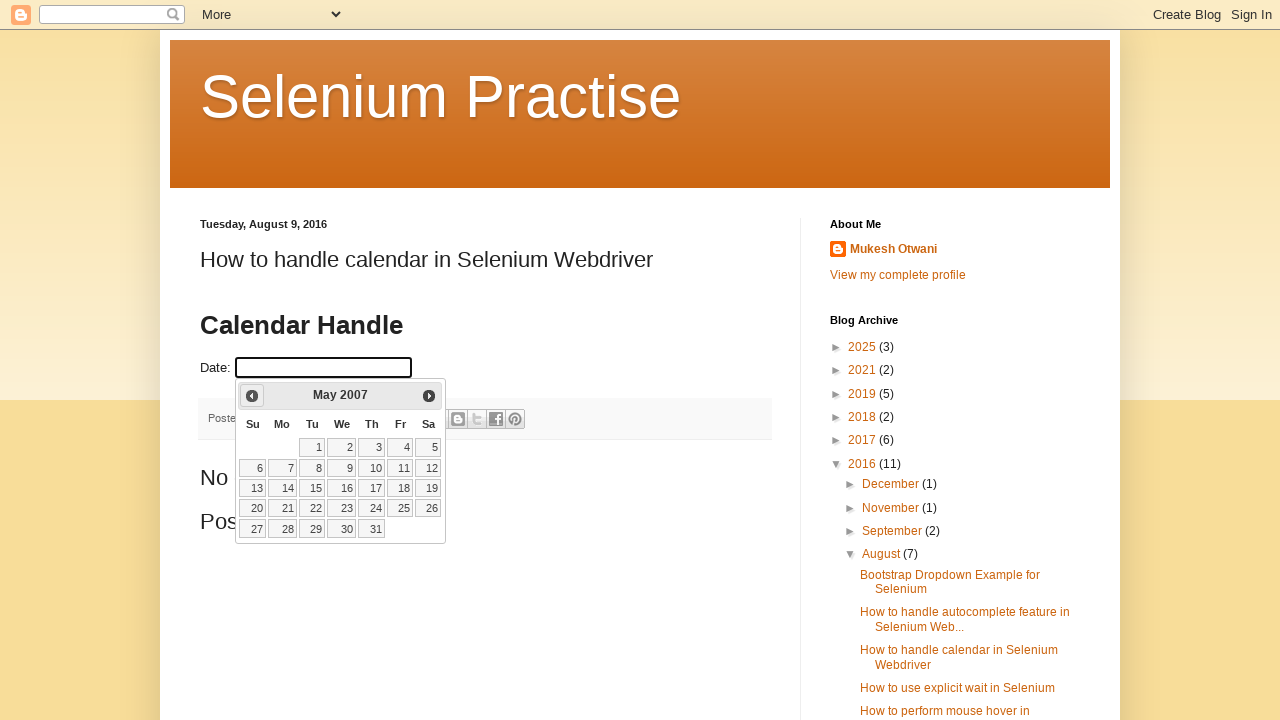

Clicked Previous button to navigate to earlier month at (252, 396) on xpath=//span[text()='Prev']
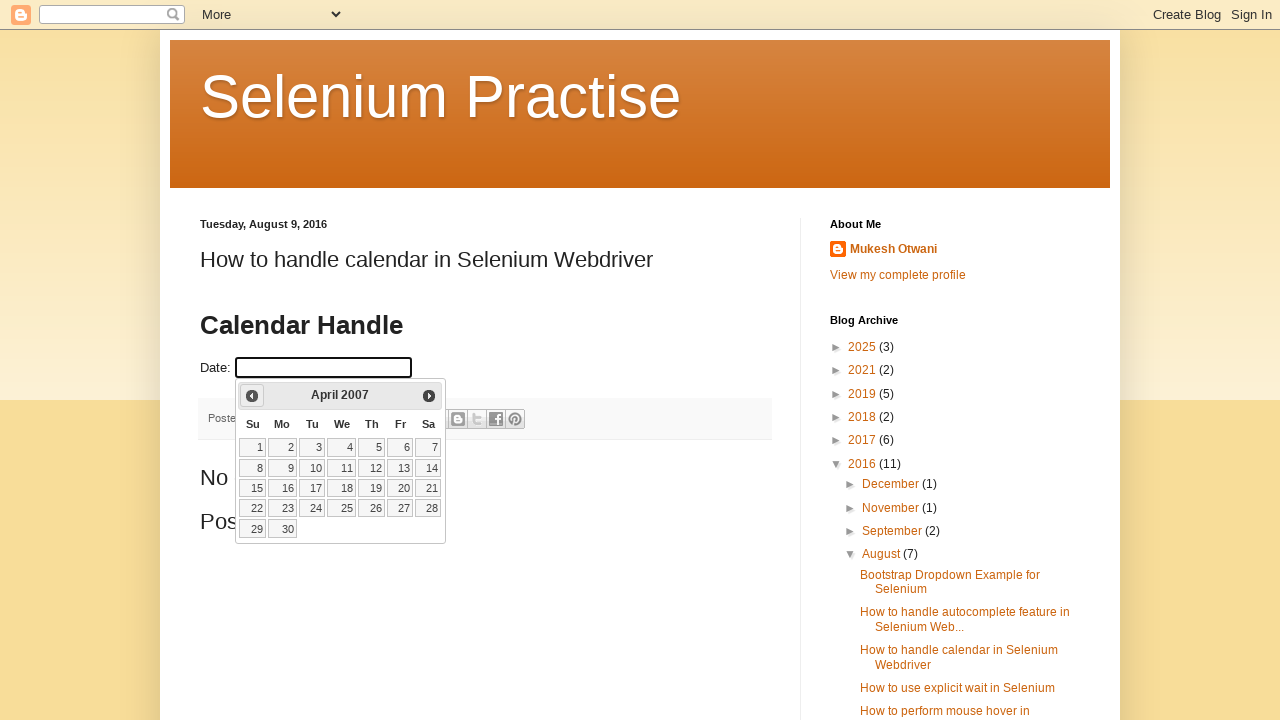

Updated current month: April
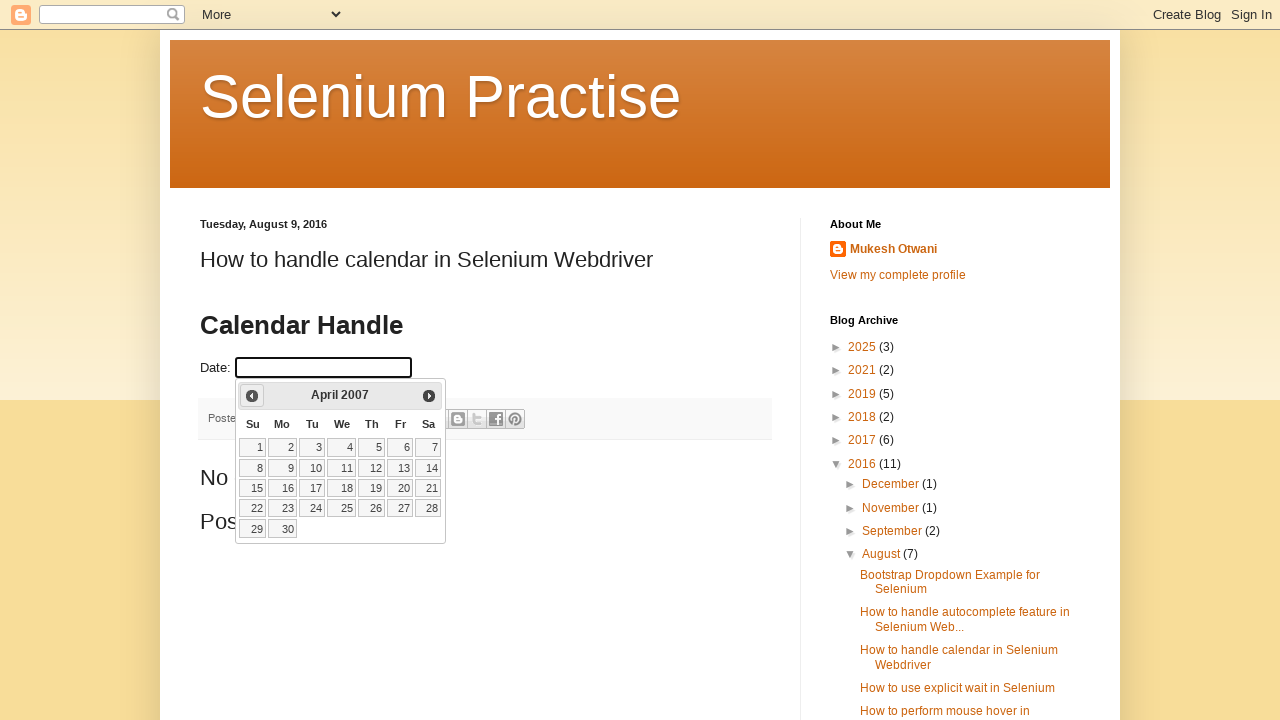

Updated current year: 2007
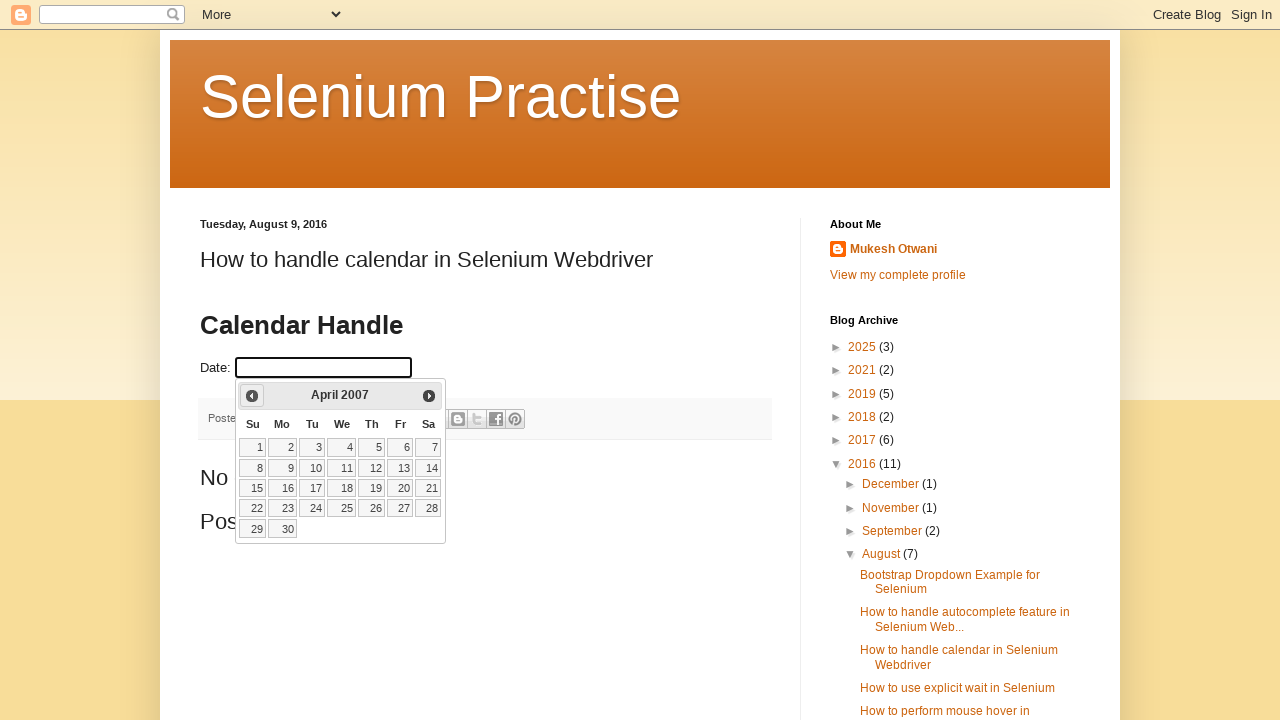

Clicked Previous button to navigate to earlier month at (252, 396) on xpath=//span[text()='Prev']
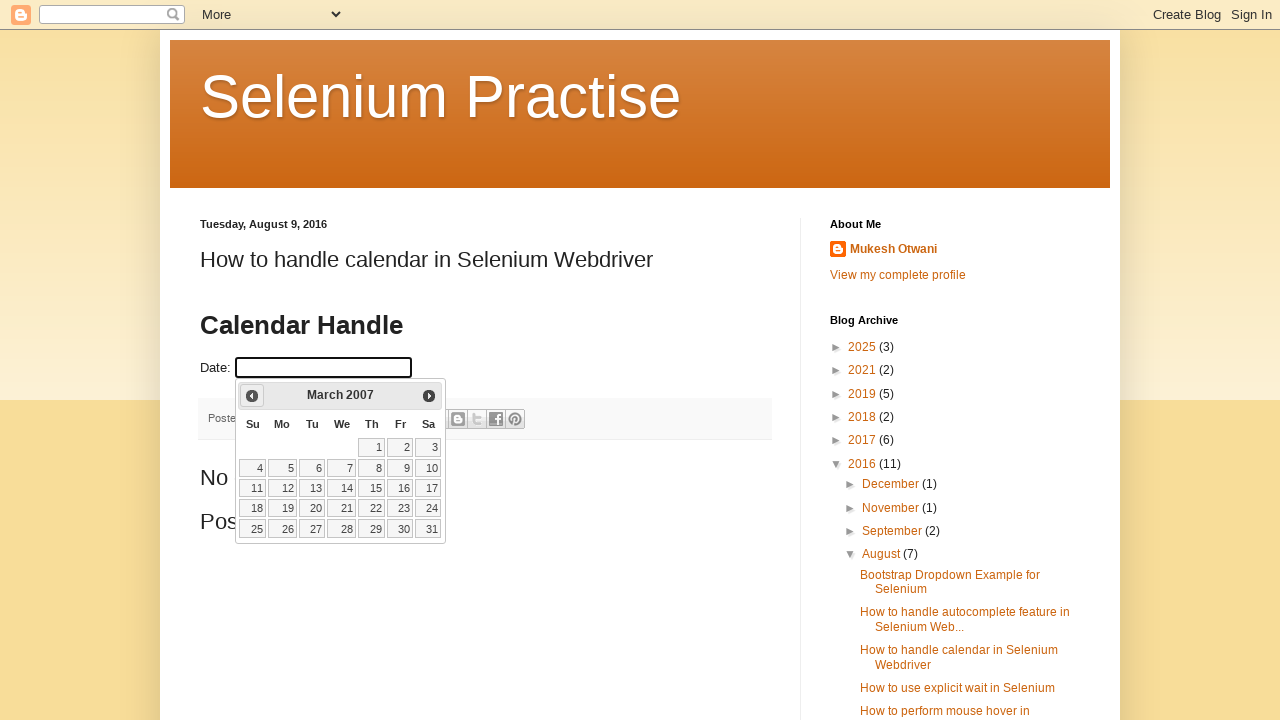

Updated current month: March
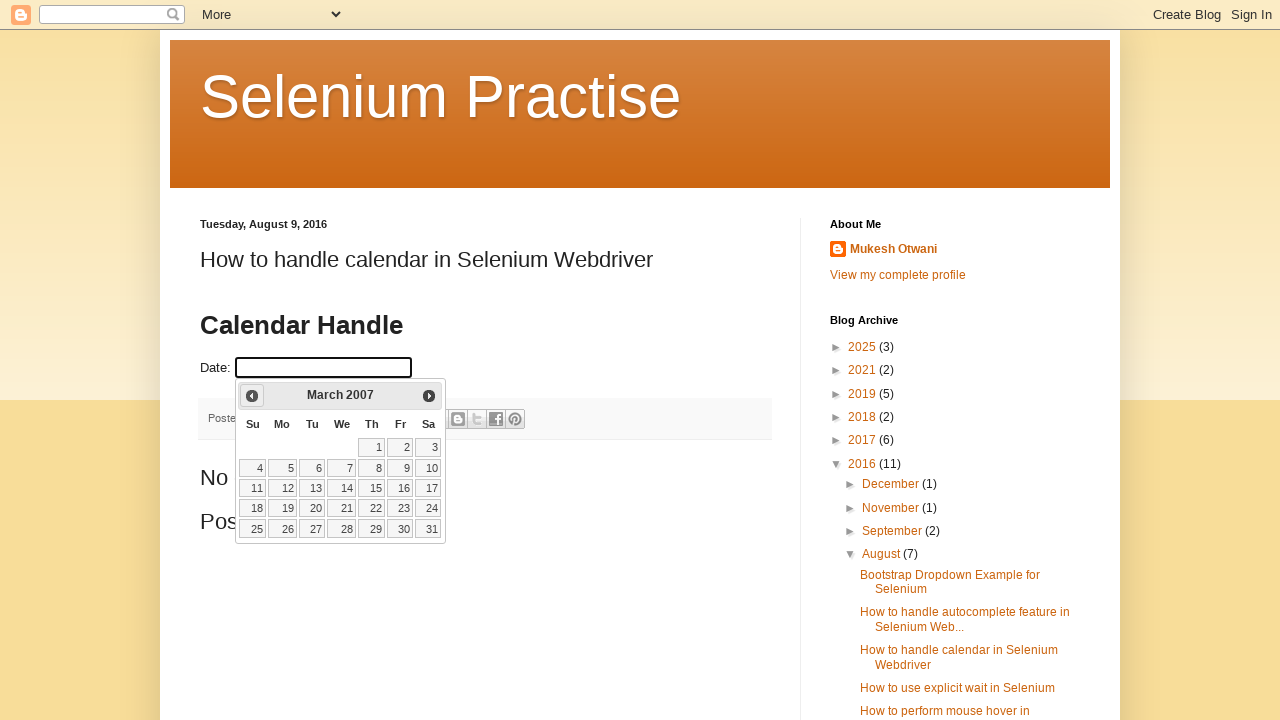

Updated current year: 2007
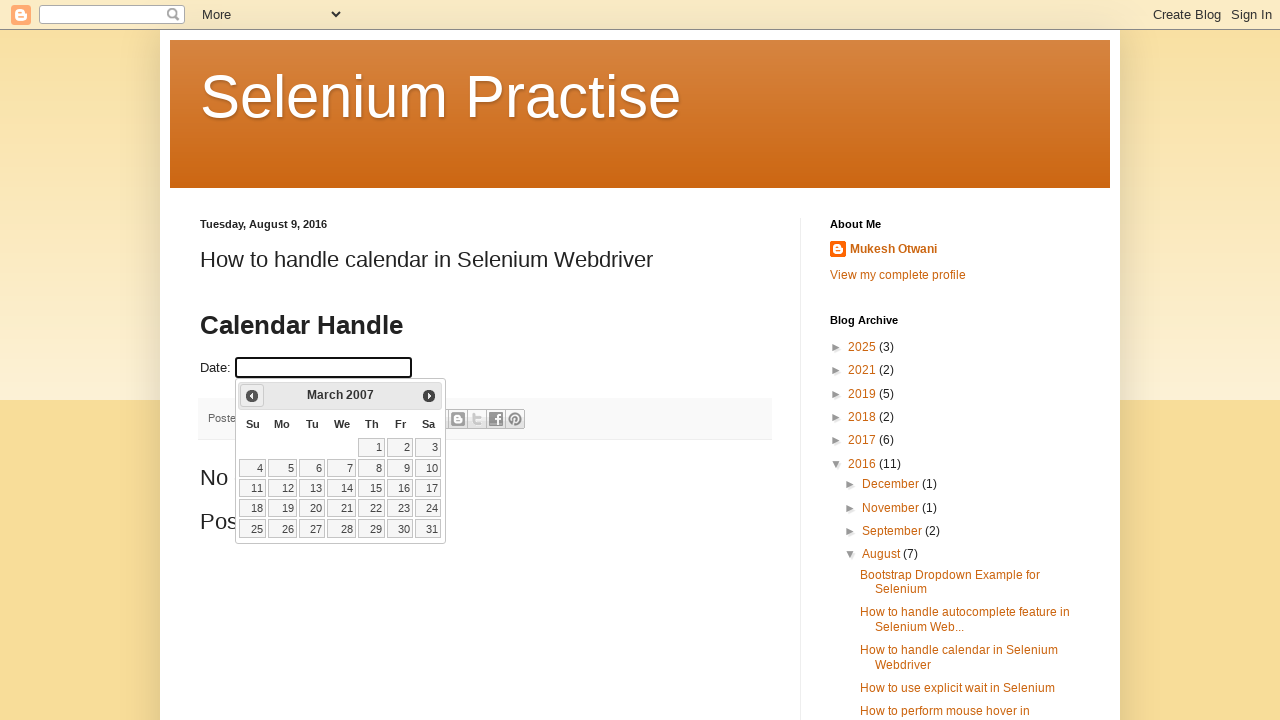

Clicked Previous button to navigate to earlier month at (252, 396) on xpath=//span[text()='Prev']
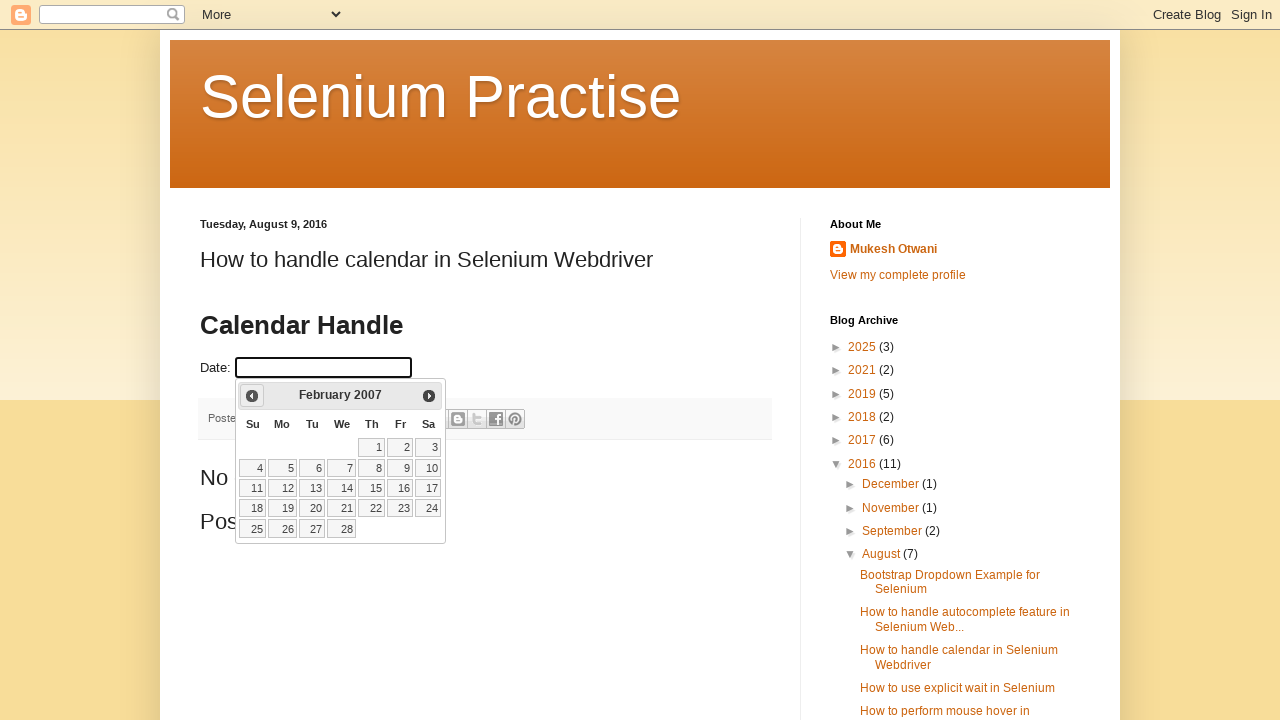

Updated current month: February
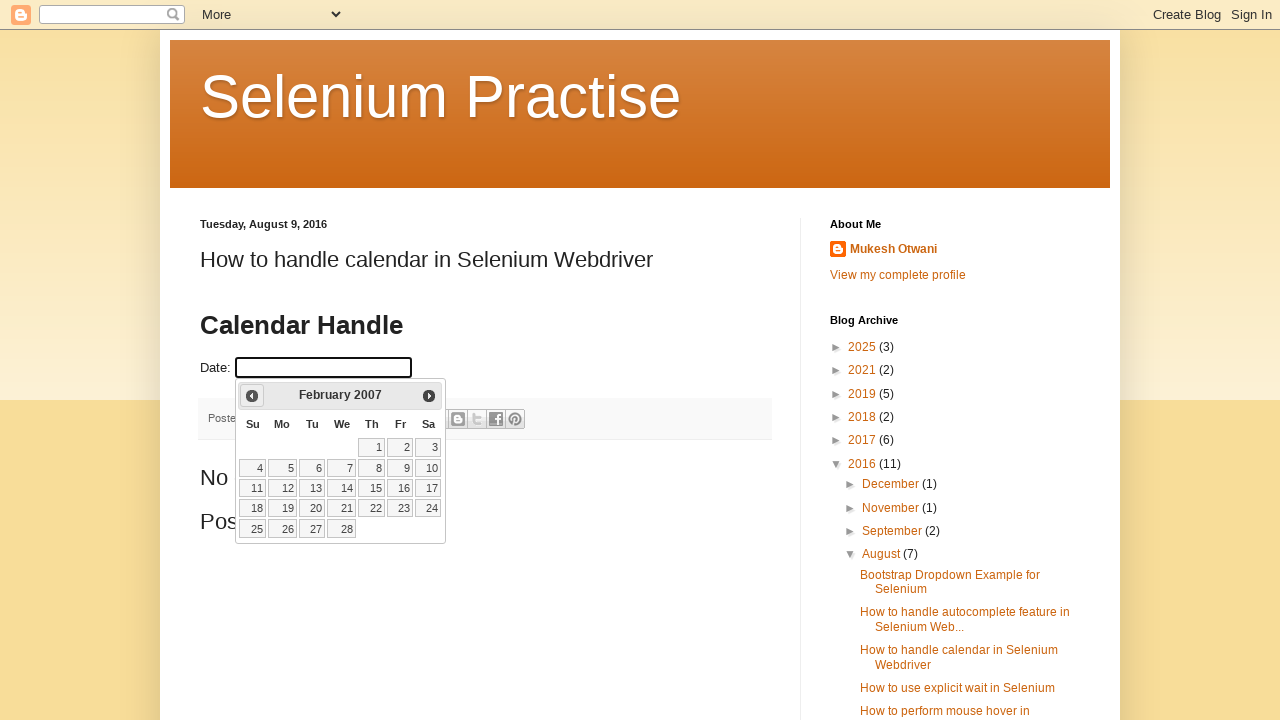

Updated current year: 2007
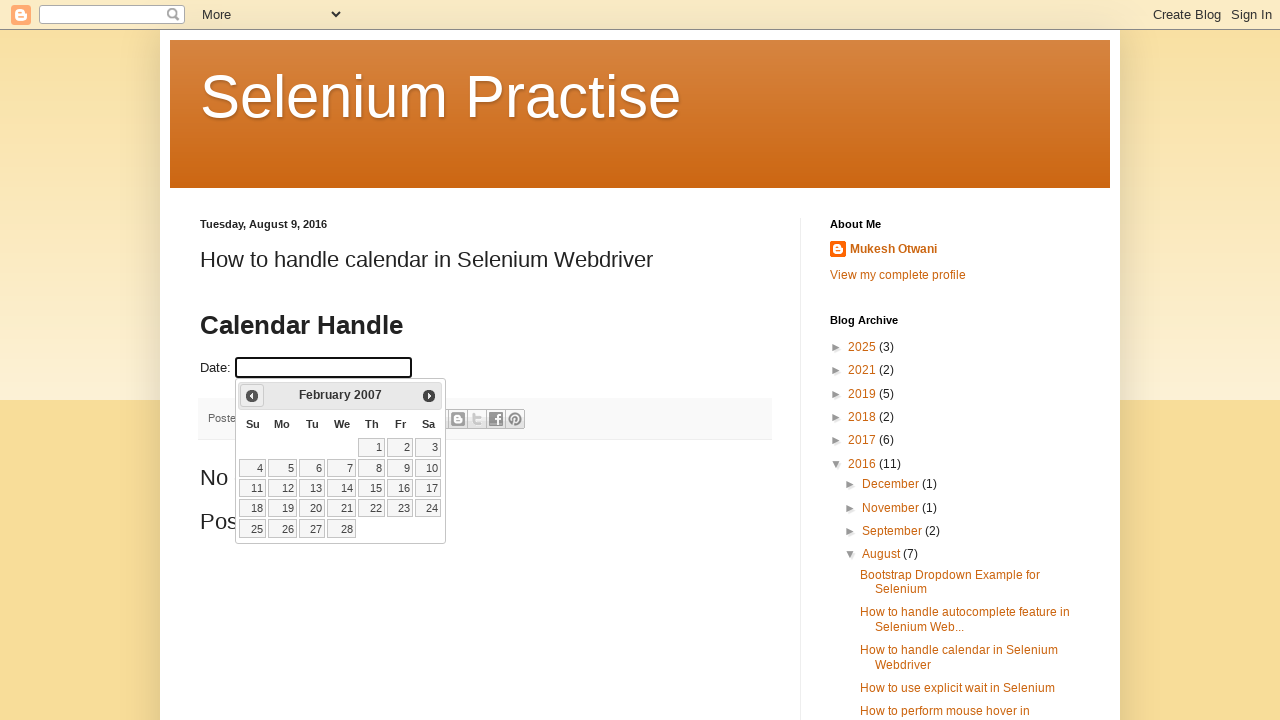

Clicked Previous button to navigate to earlier month at (252, 396) on xpath=//span[text()='Prev']
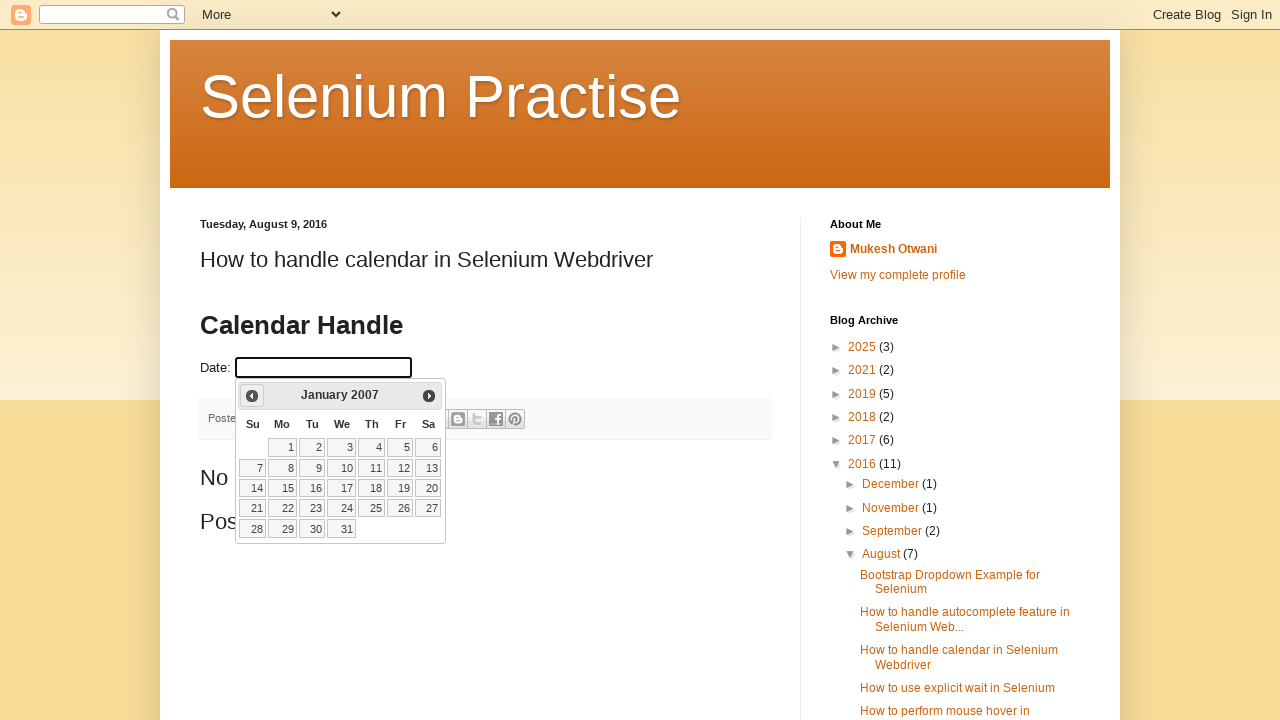

Updated current month: January
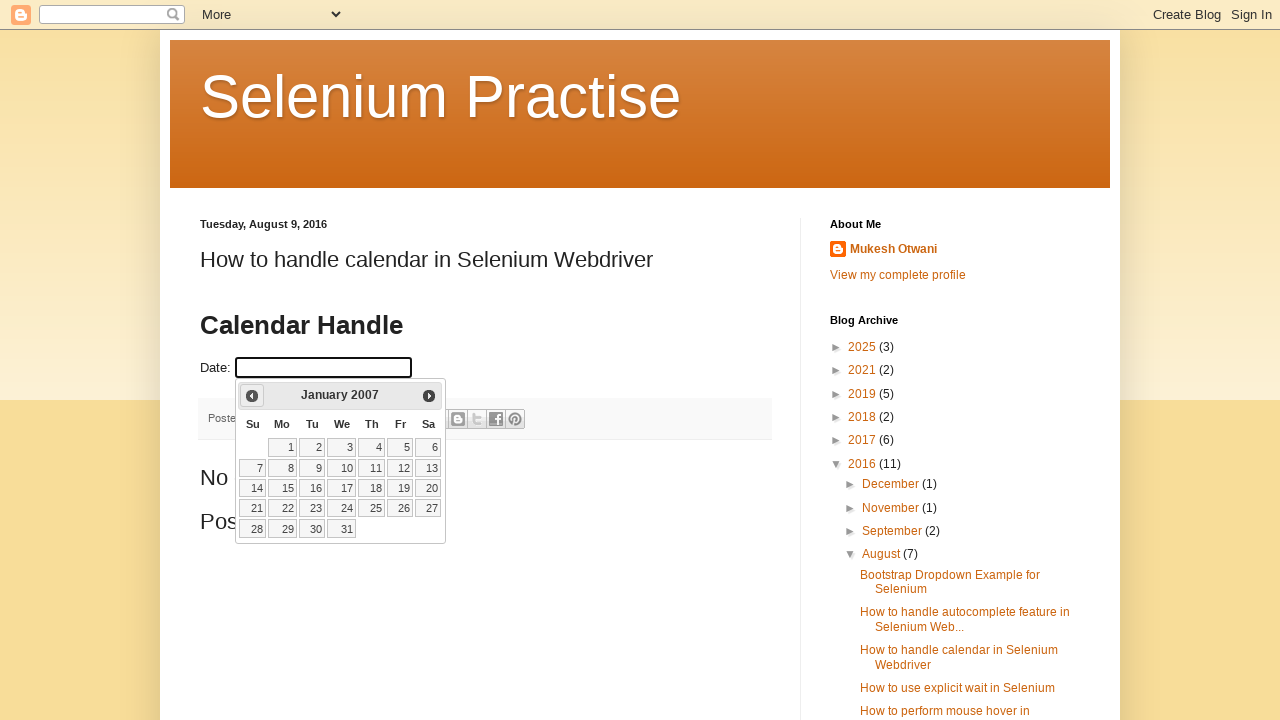

Updated current year: 2007
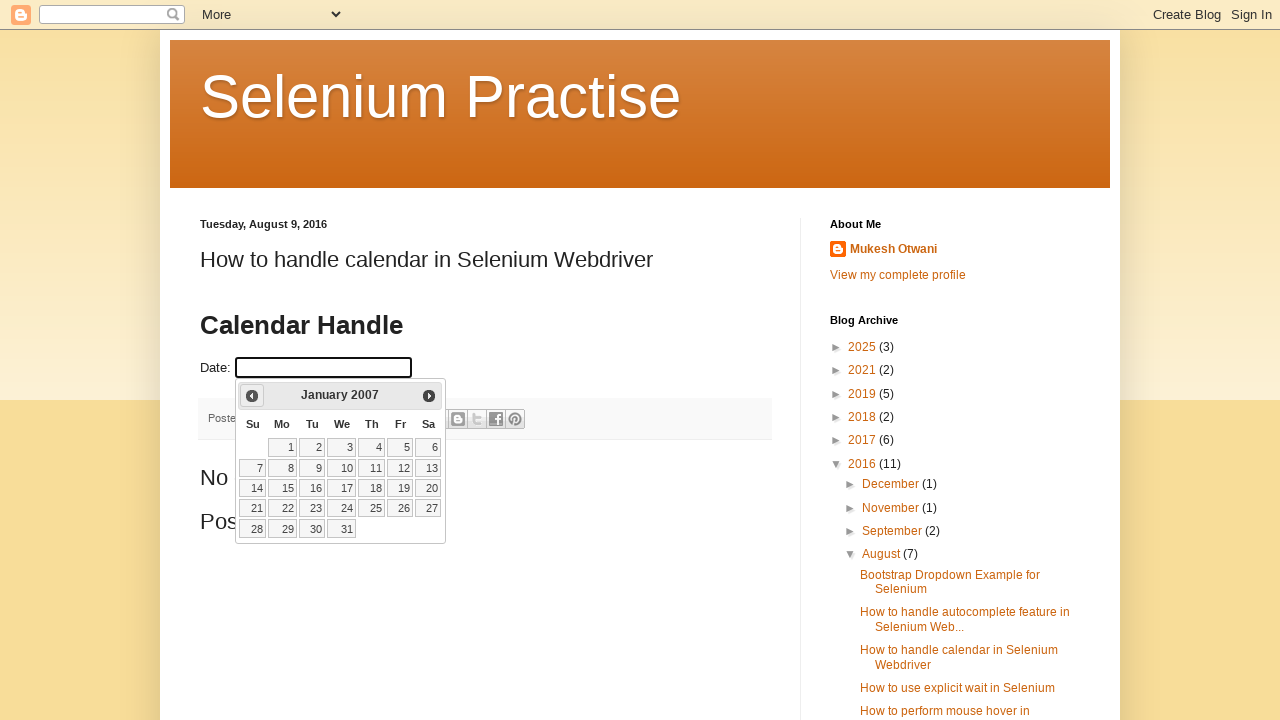

Clicked Previous button to navigate to earlier month at (252, 396) on xpath=//span[text()='Prev']
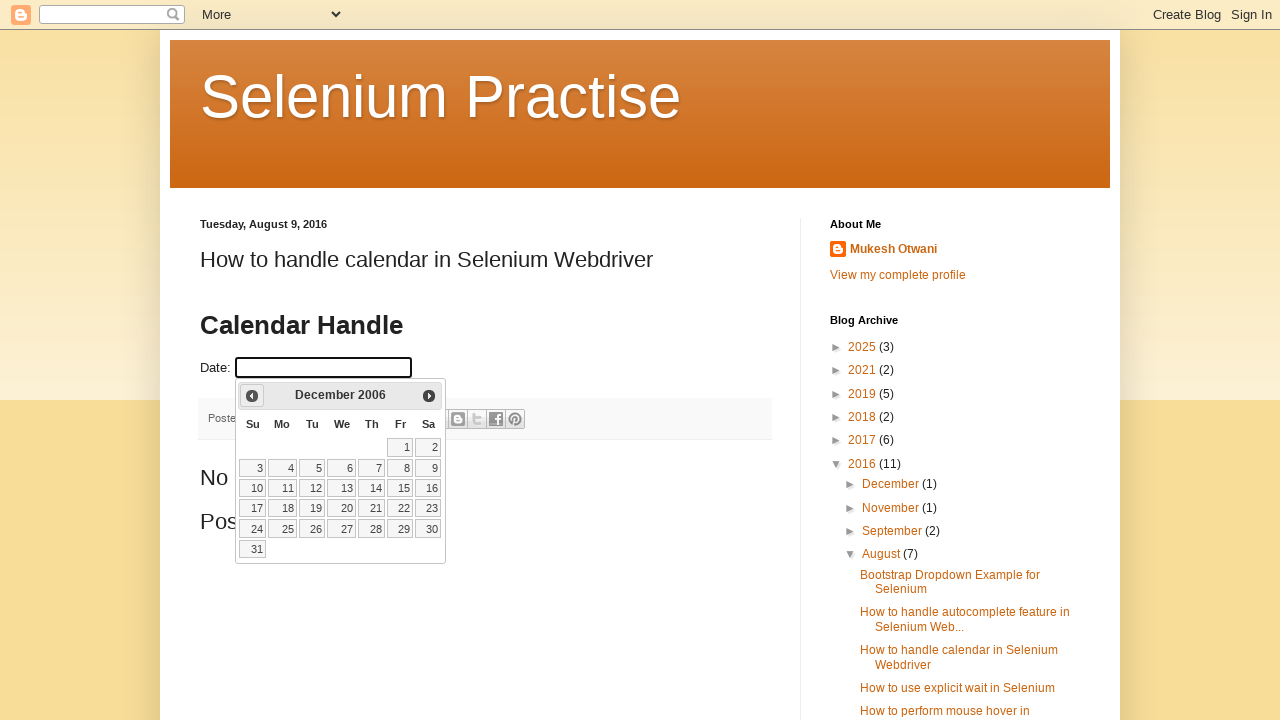

Updated current month: December
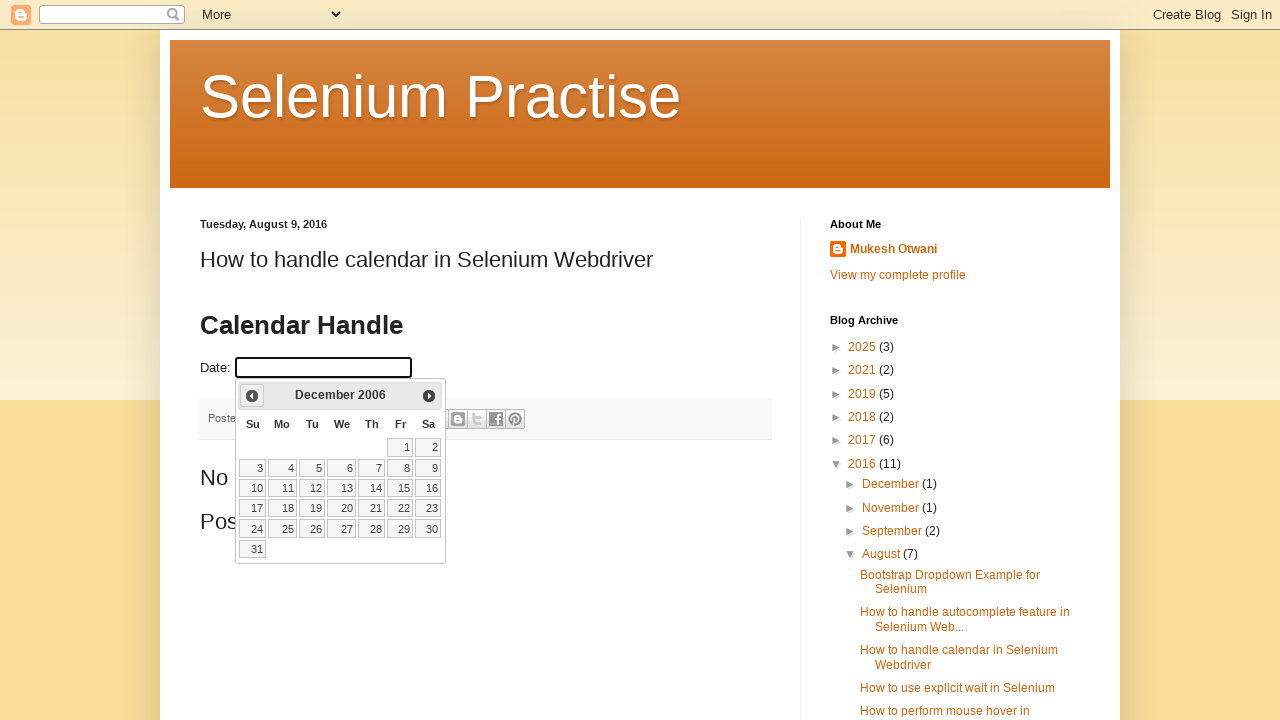

Updated current year: 2006
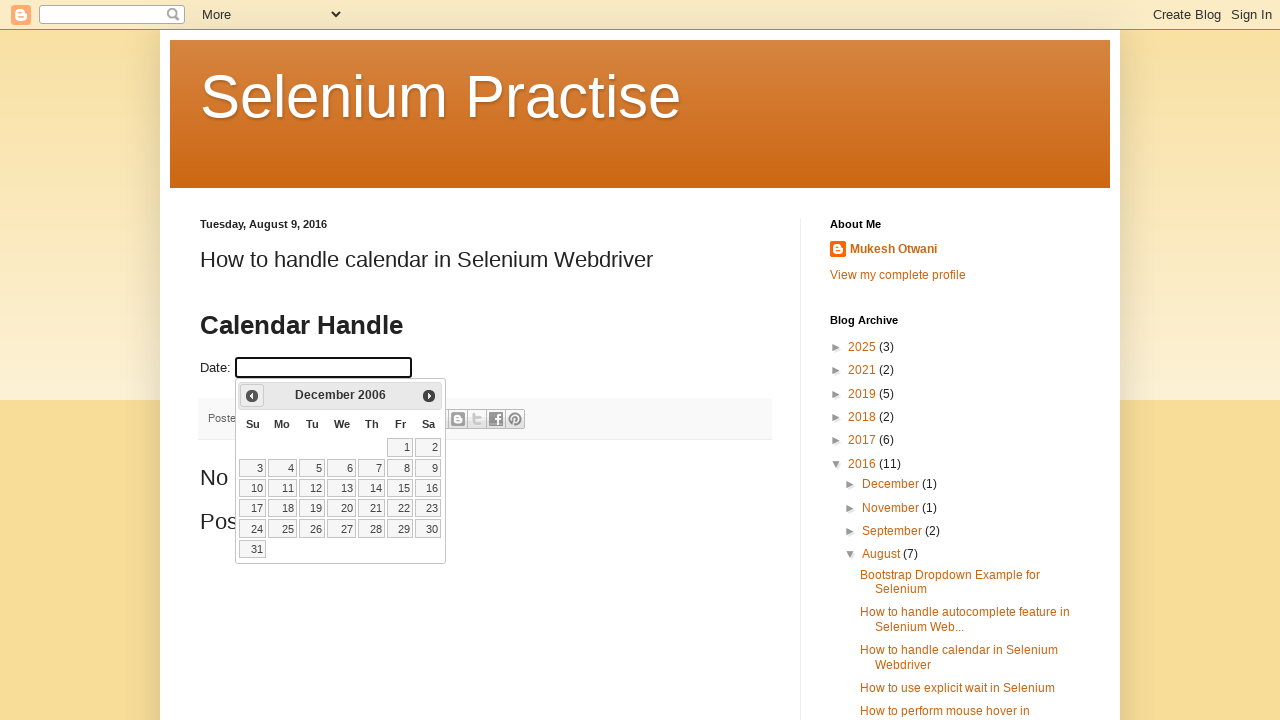

Clicked Previous button to navigate to earlier month at (252, 396) on xpath=//span[text()='Prev']
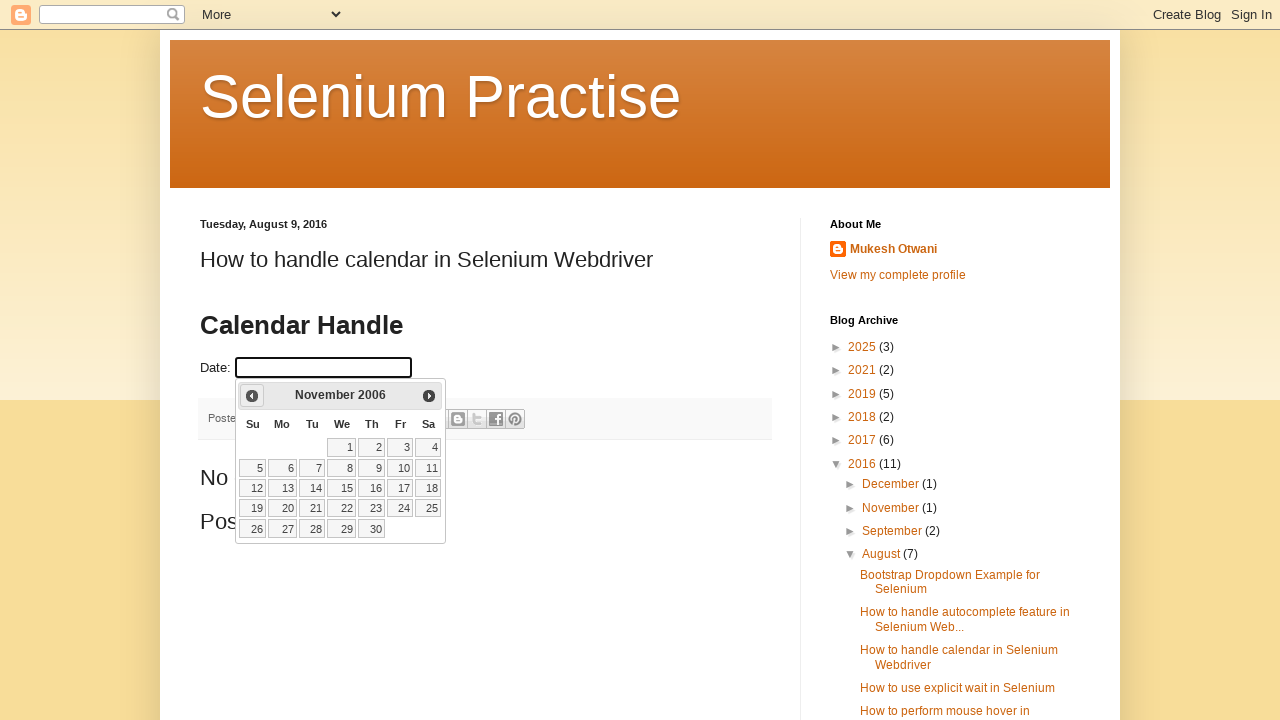

Updated current month: November
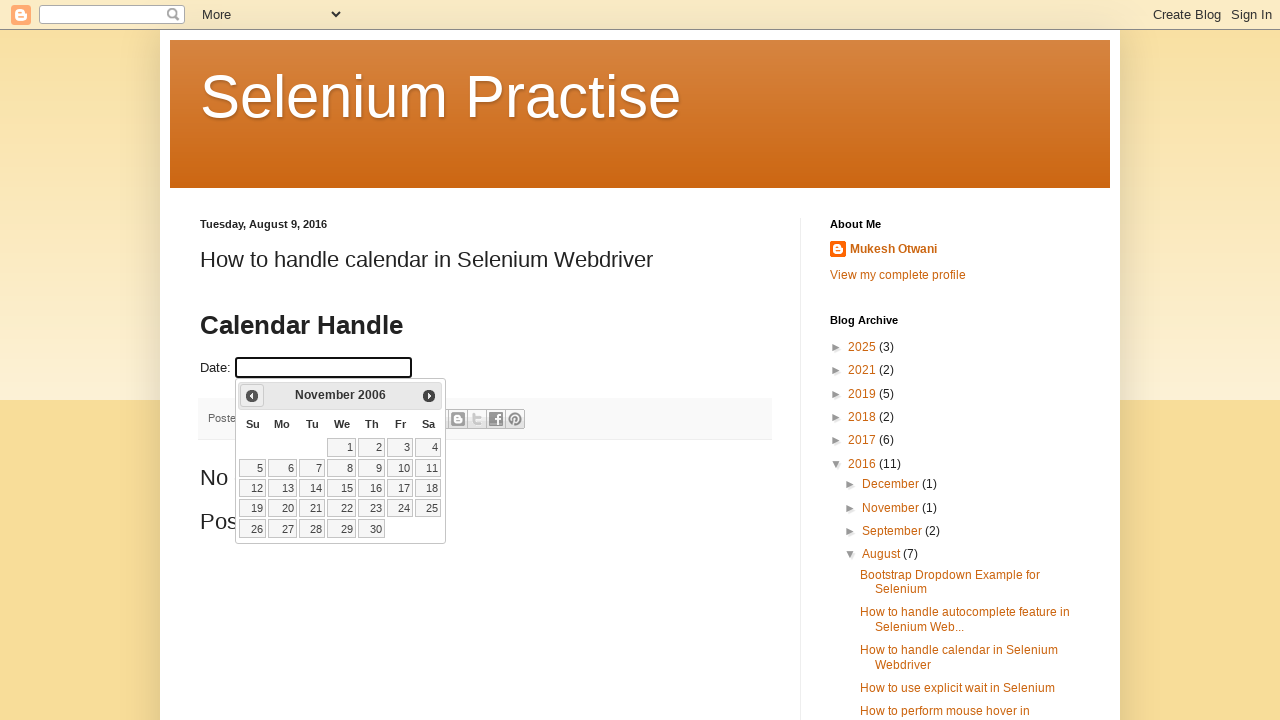

Updated current year: 2006
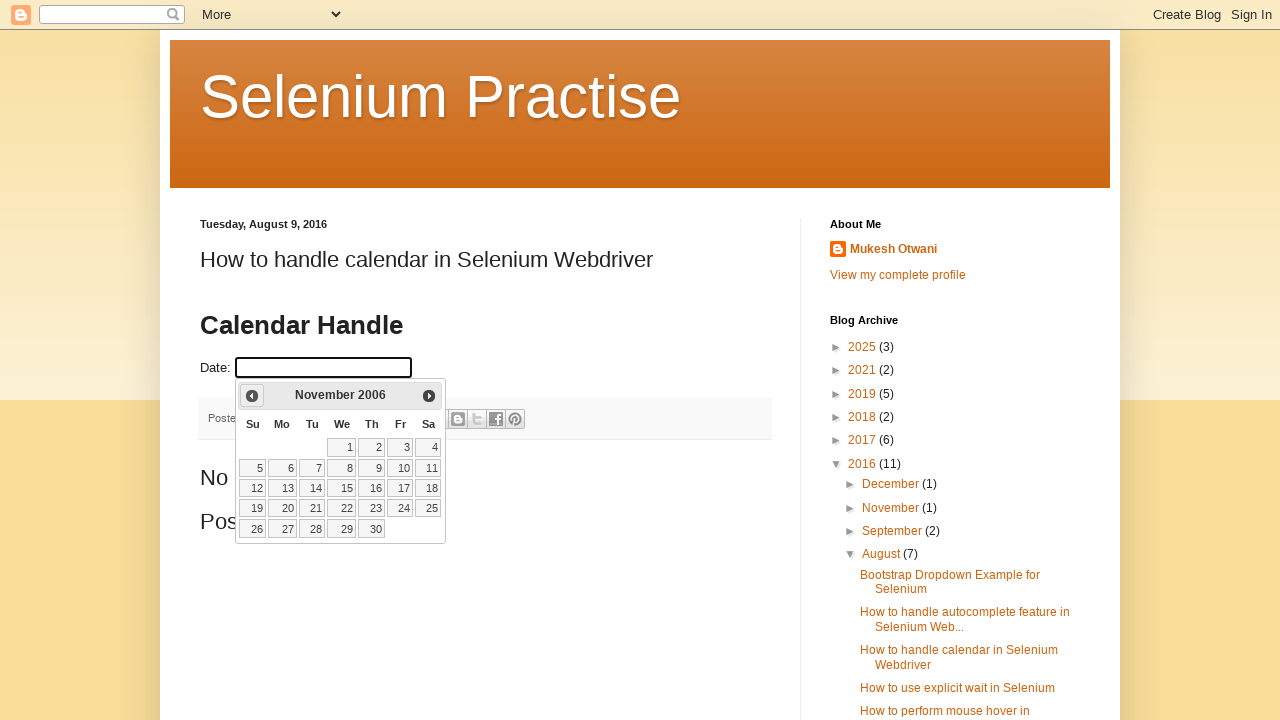

Clicked Previous button to navigate to earlier month at (252, 396) on xpath=//span[text()='Prev']
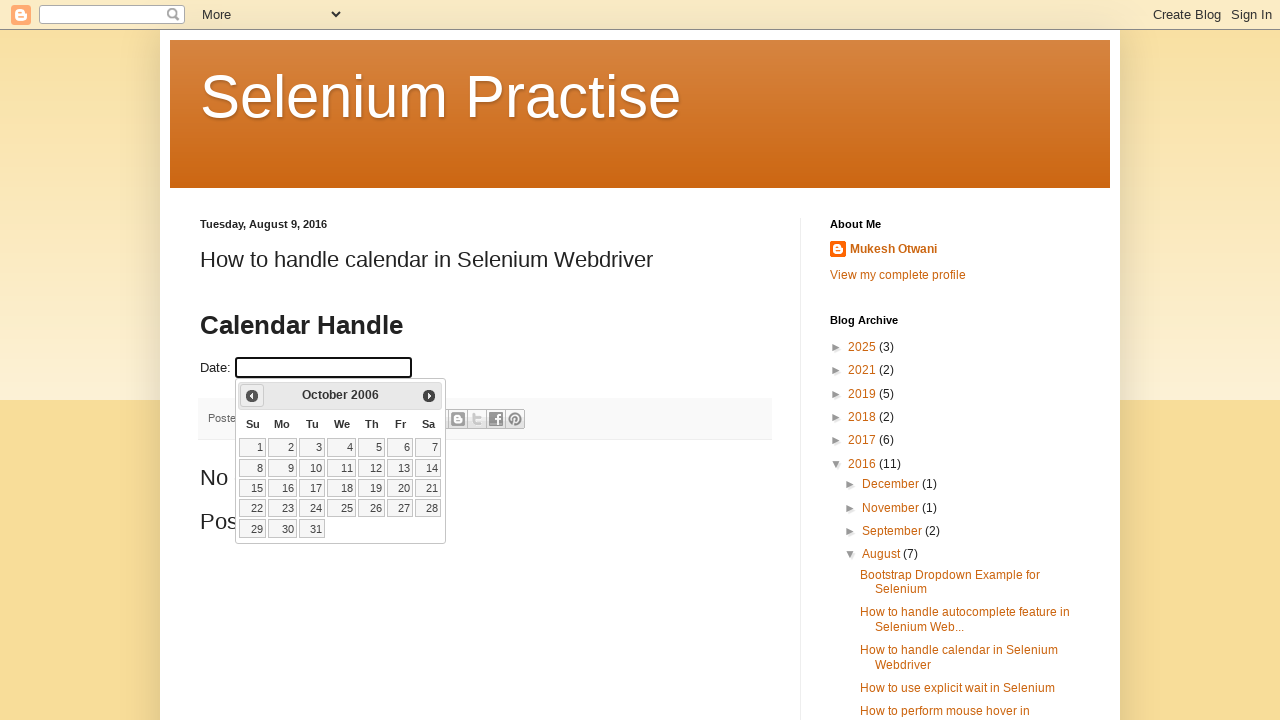

Updated current month: October
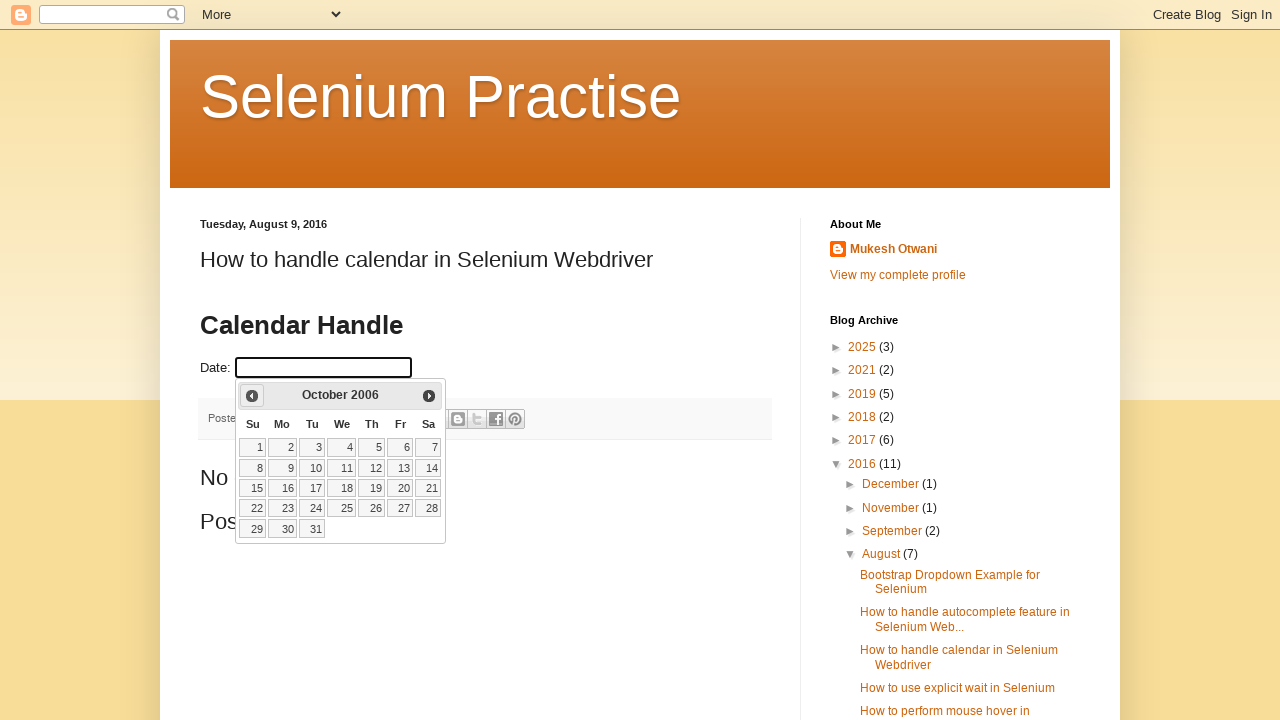

Updated current year: 2006
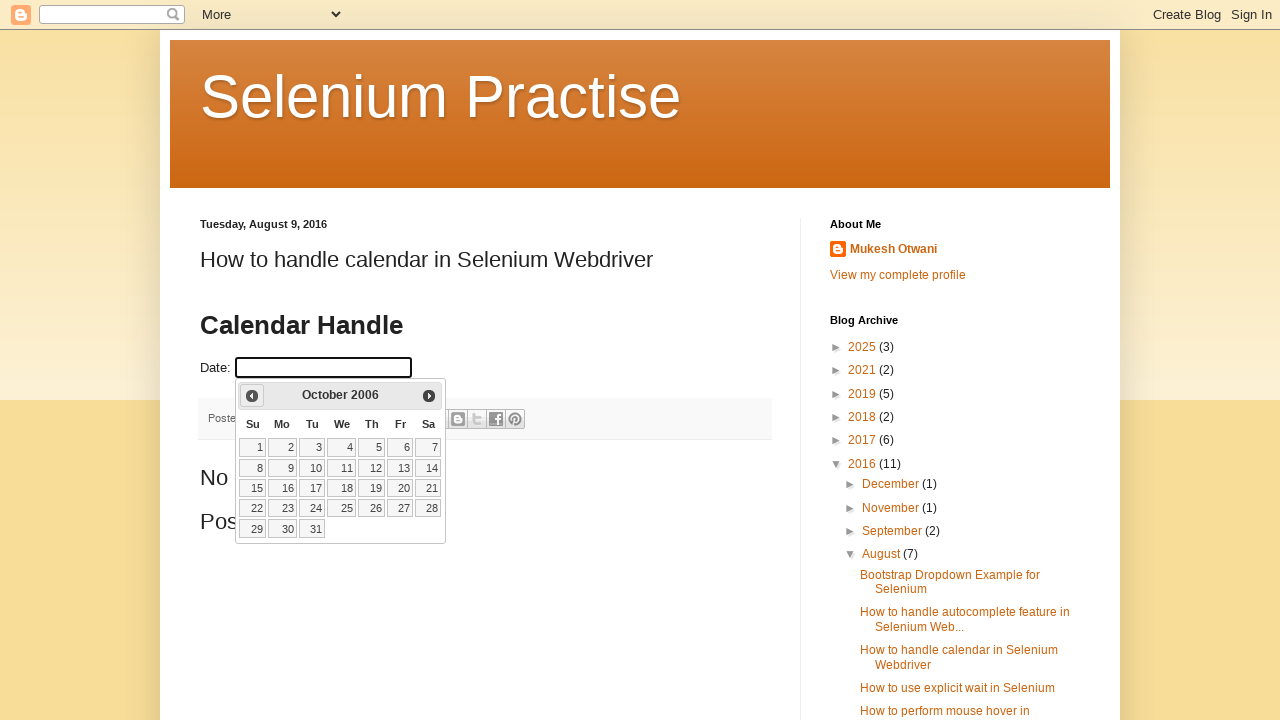

Clicked Previous button to navigate to earlier month at (252, 396) on xpath=//span[text()='Prev']
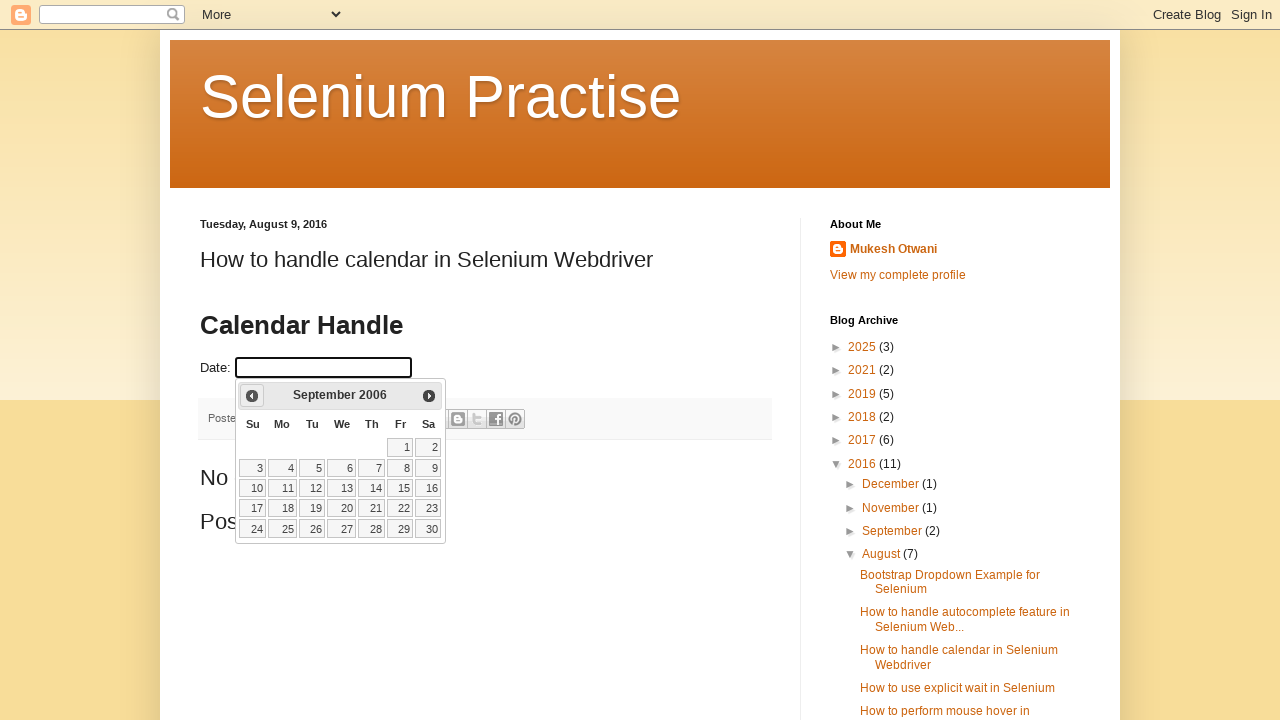

Updated current month: September
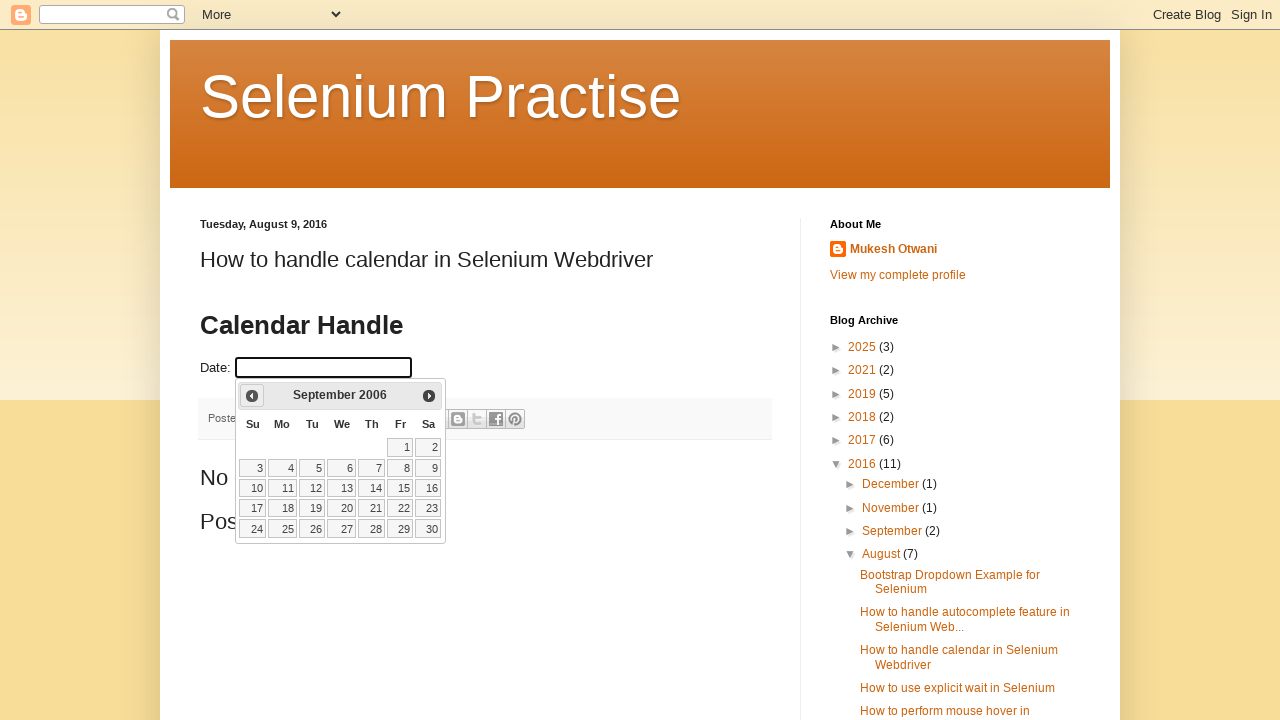

Updated current year: 2006
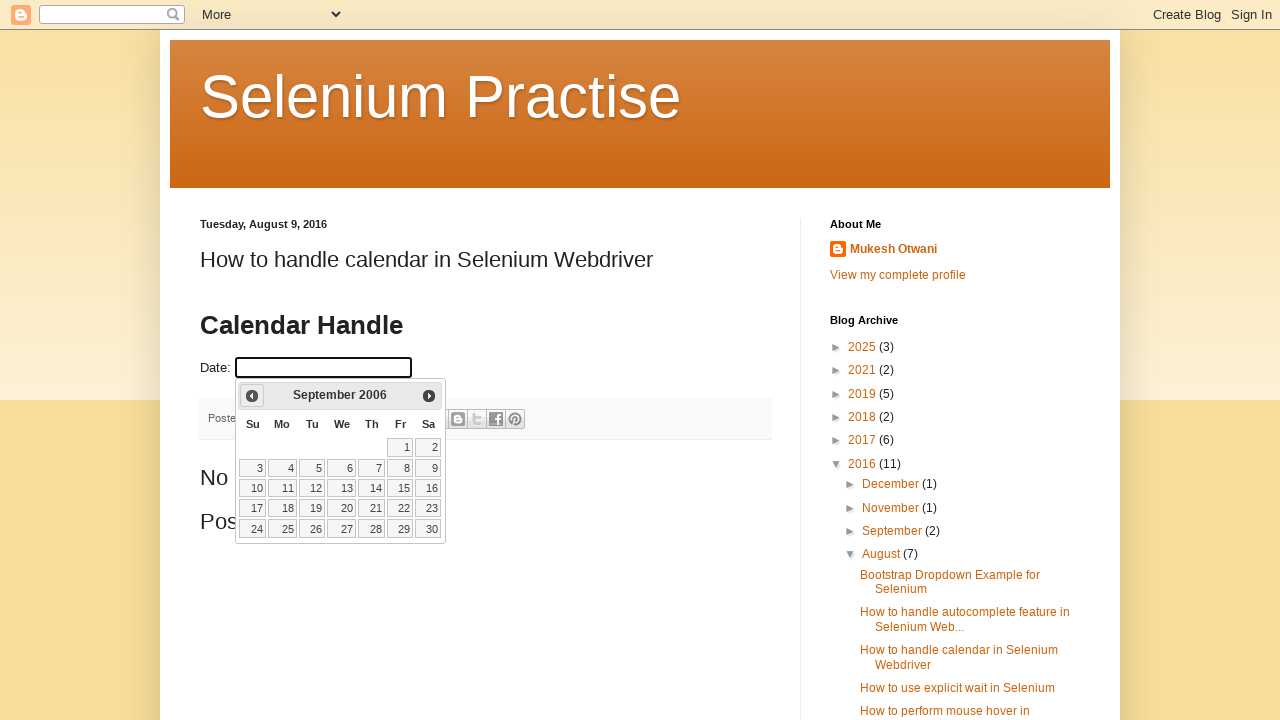

Clicked Previous button to navigate to earlier month at (252, 396) on xpath=//span[text()='Prev']
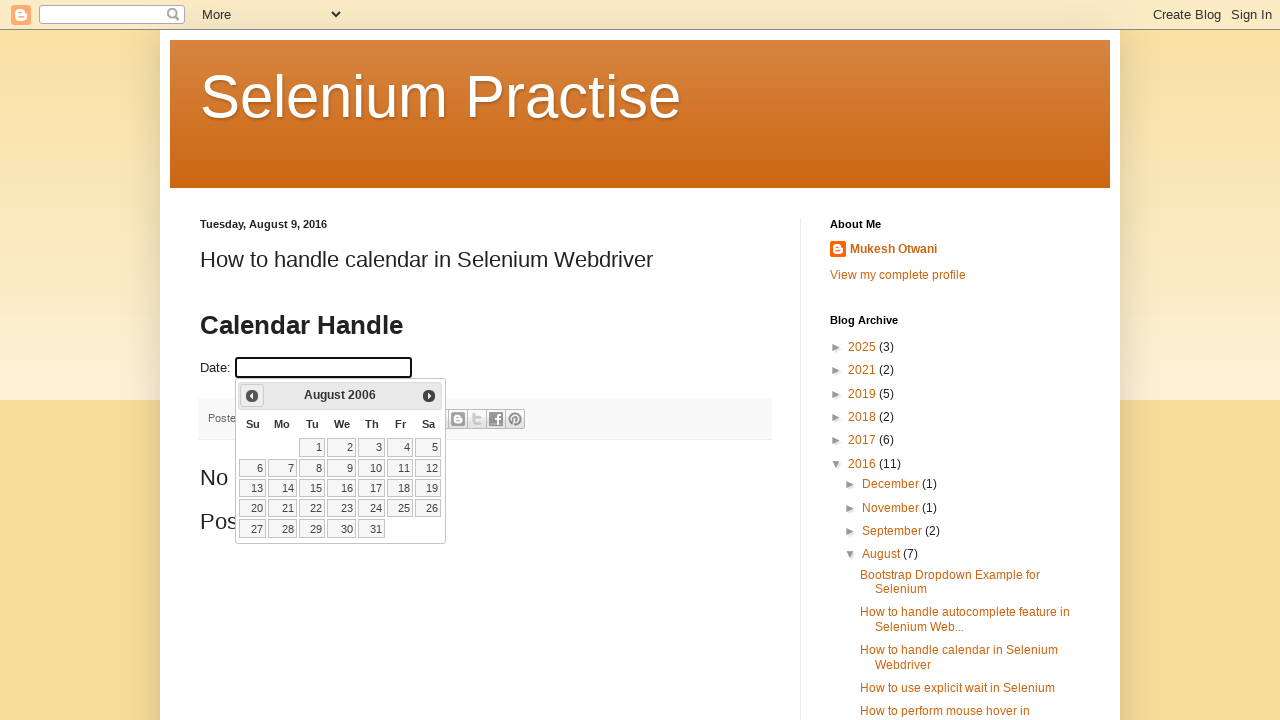

Updated current month: August
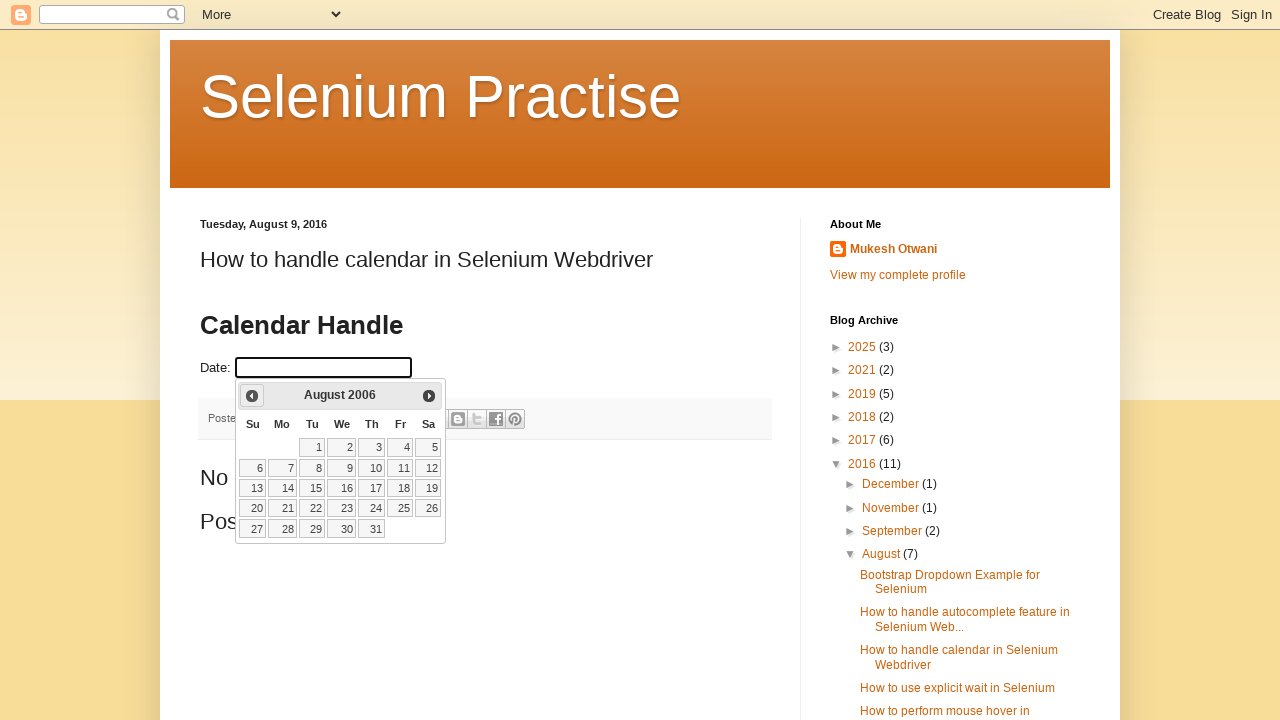

Updated current year: 2006
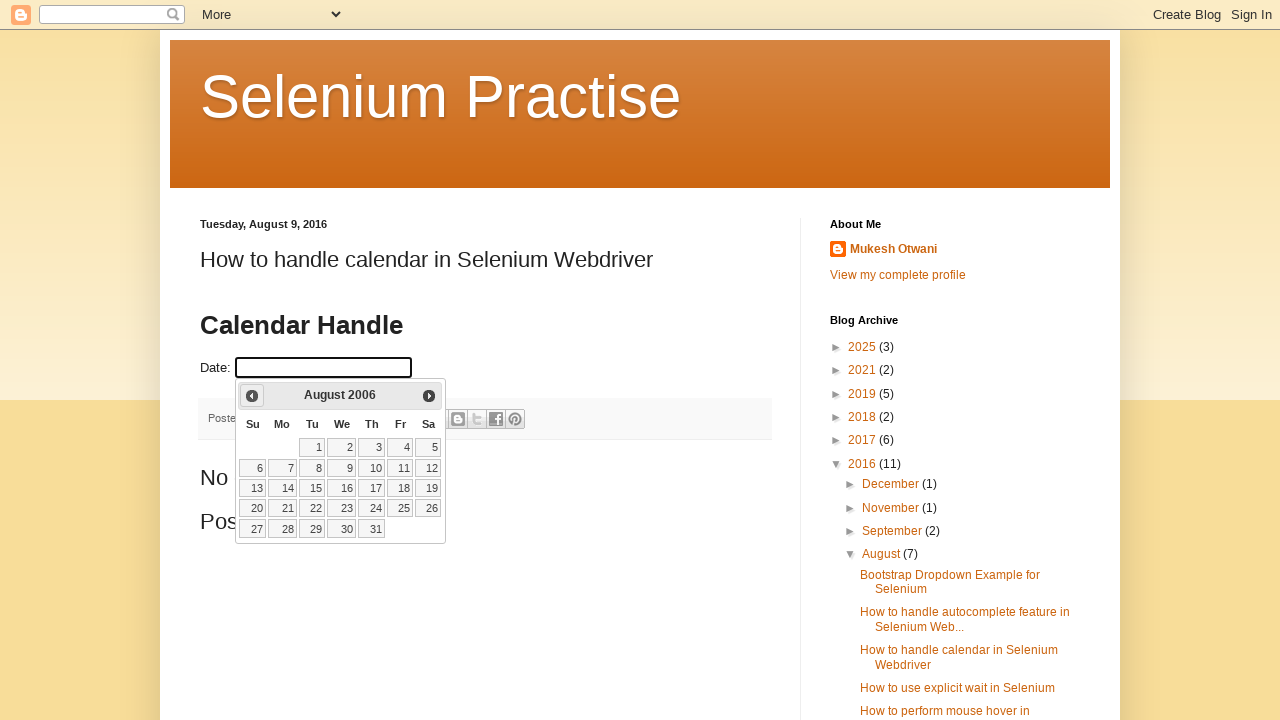

Clicked Previous button to navigate to earlier month at (252, 396) on xpath=//span[text()='Prev']
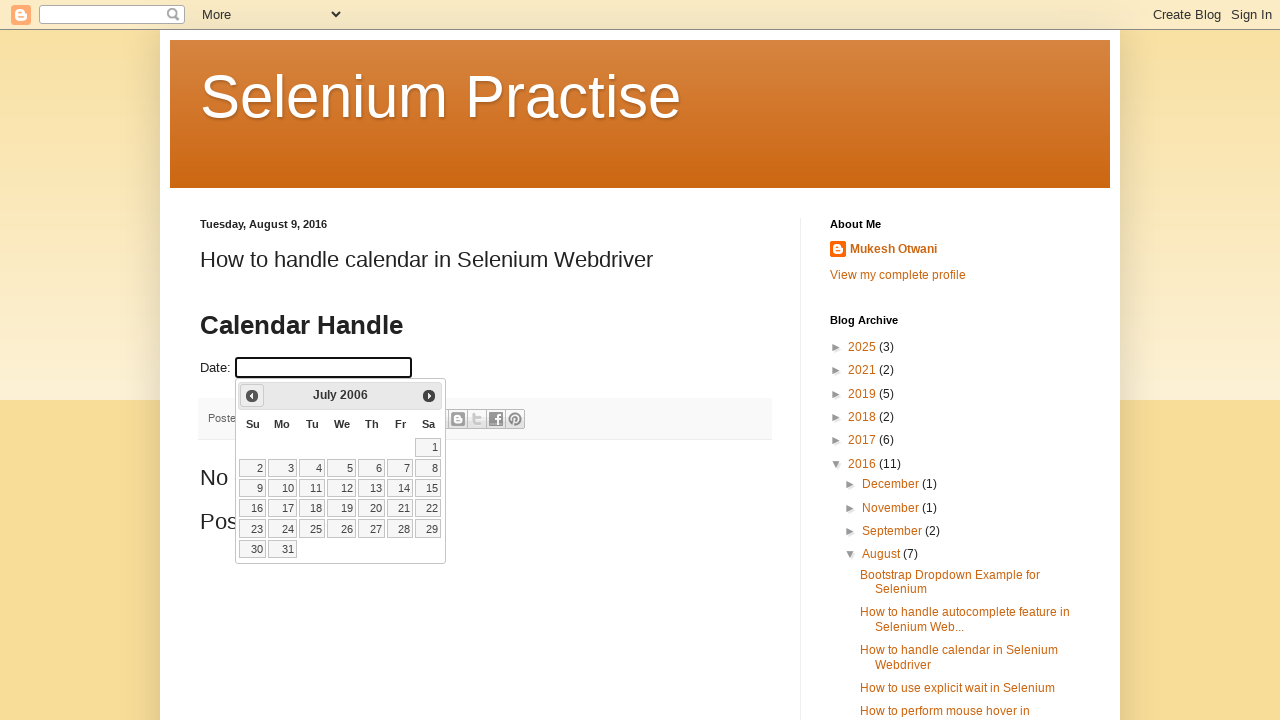

Updated current month: July
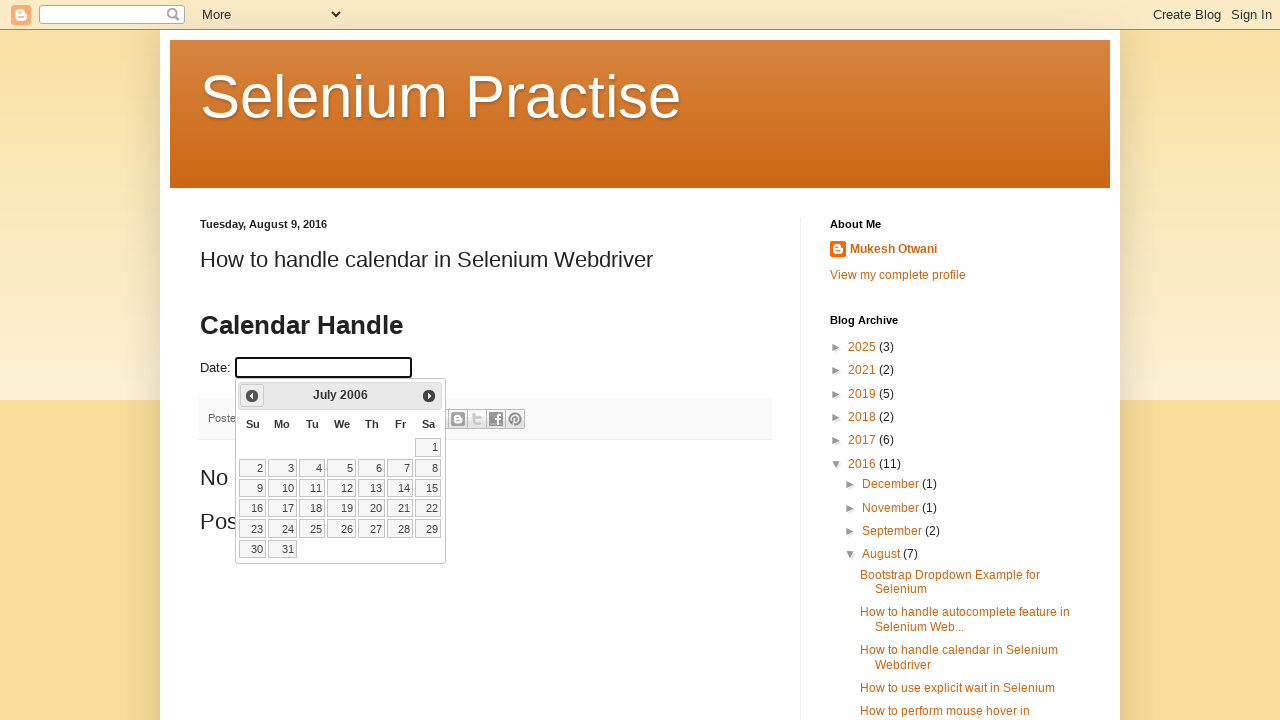

Updated current year: 2006
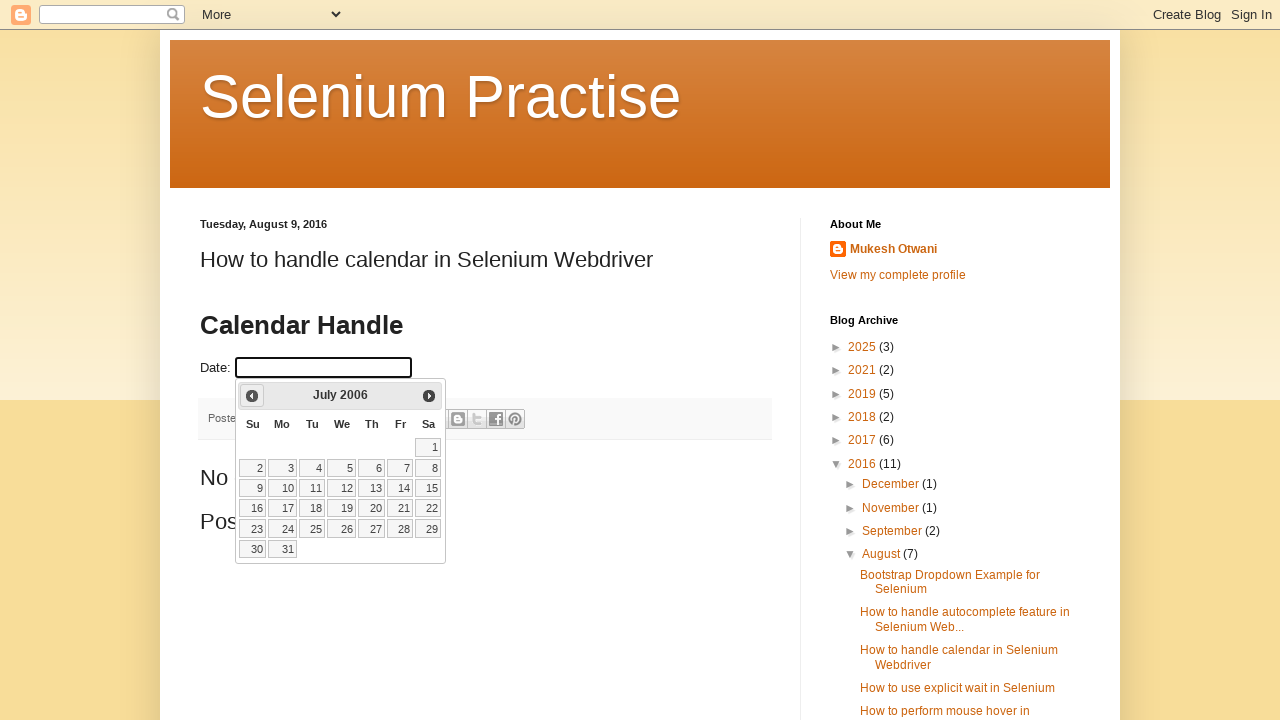

Clicked Previous button to navigate to earlier month at (252, 396) on xpath=//span[text()='Prev']
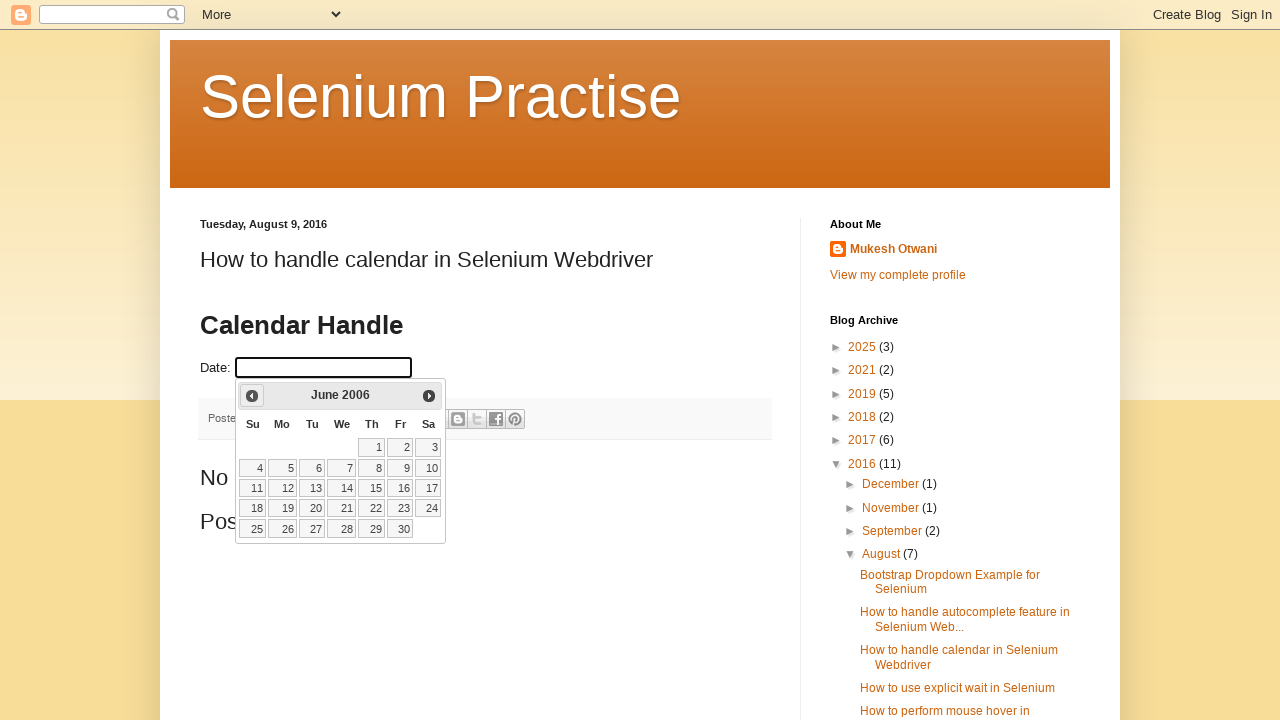

Updated current month: June
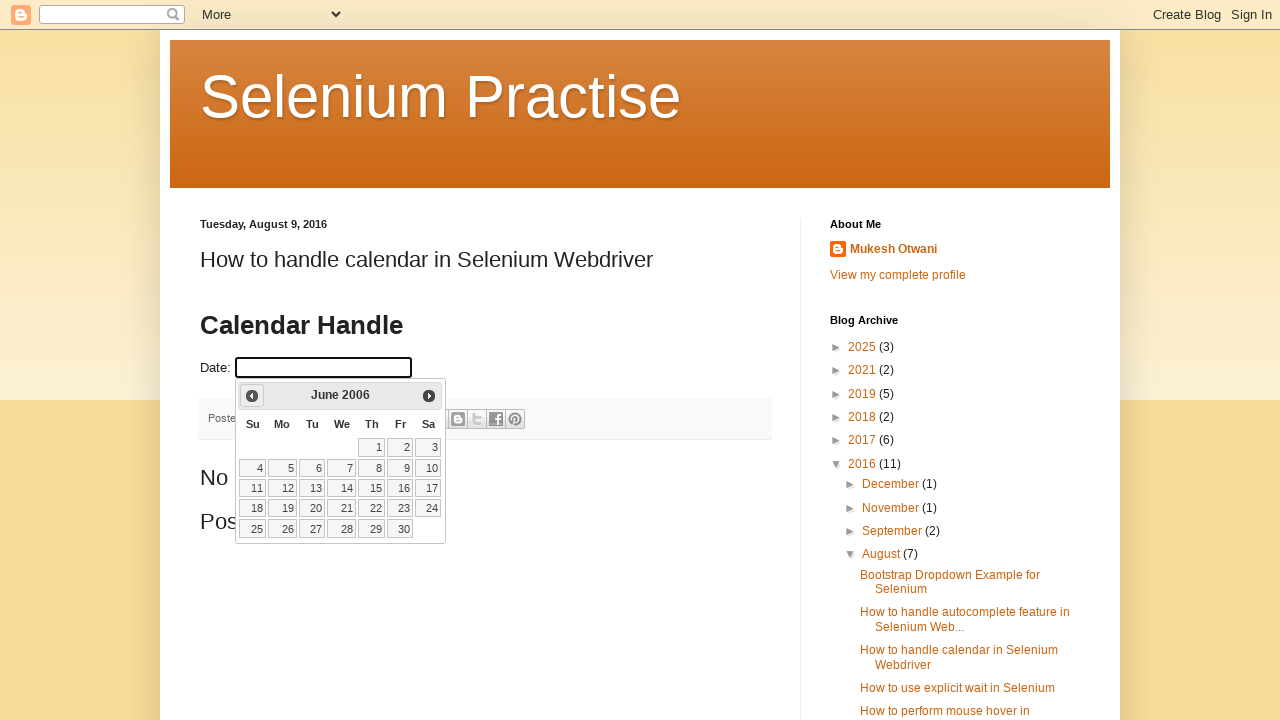

Updated current year: 2006
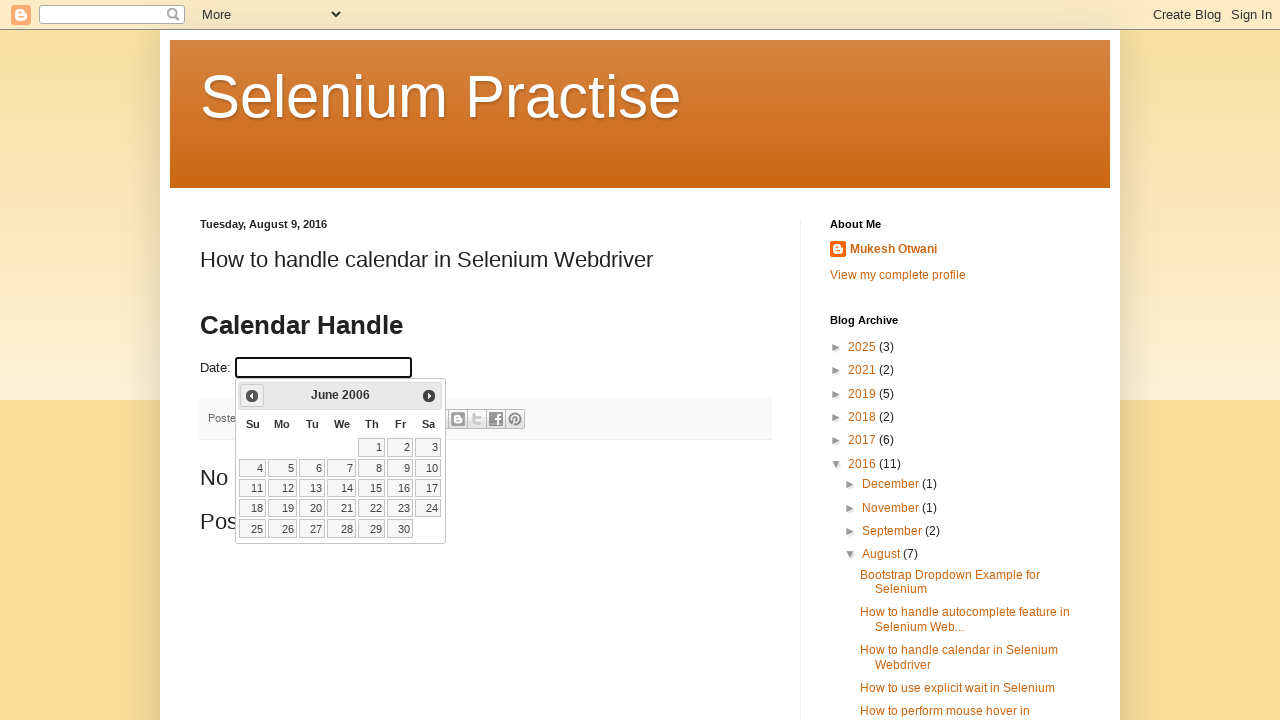

Clicked Previous button to navigate to earlier month at (252, 396) on xpath=//span[text()='Prev']
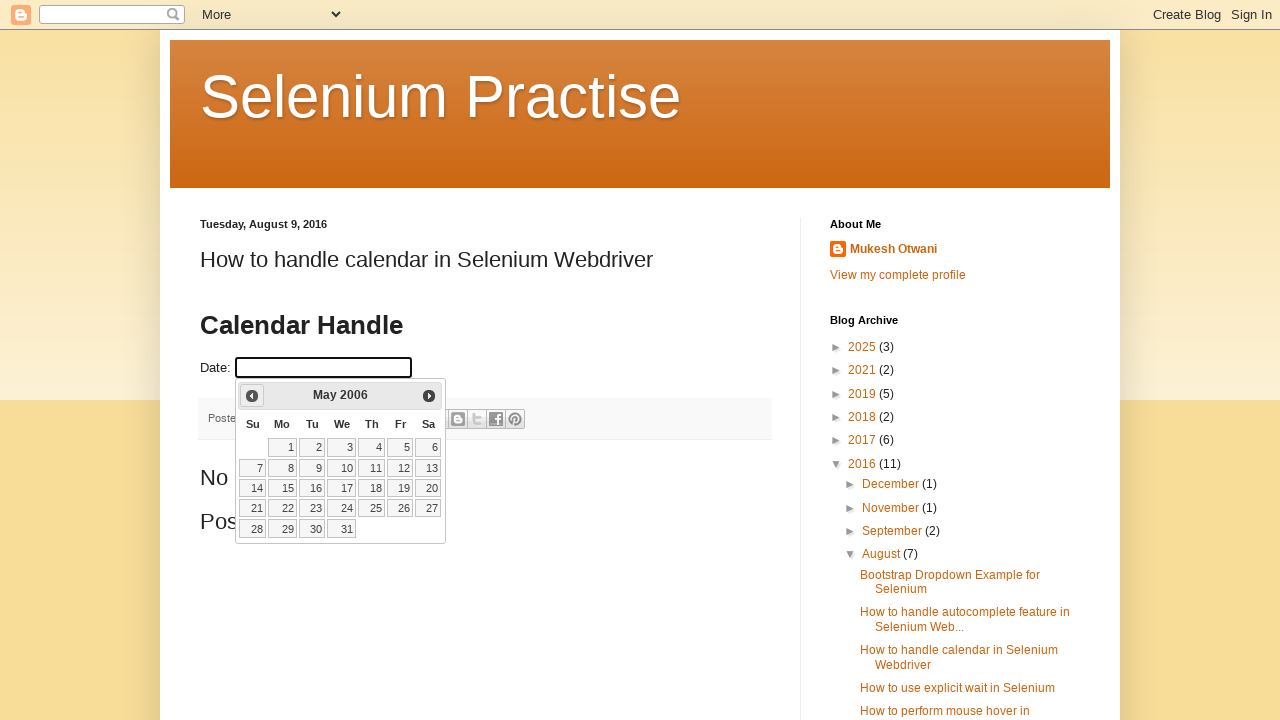

Updated current month: May
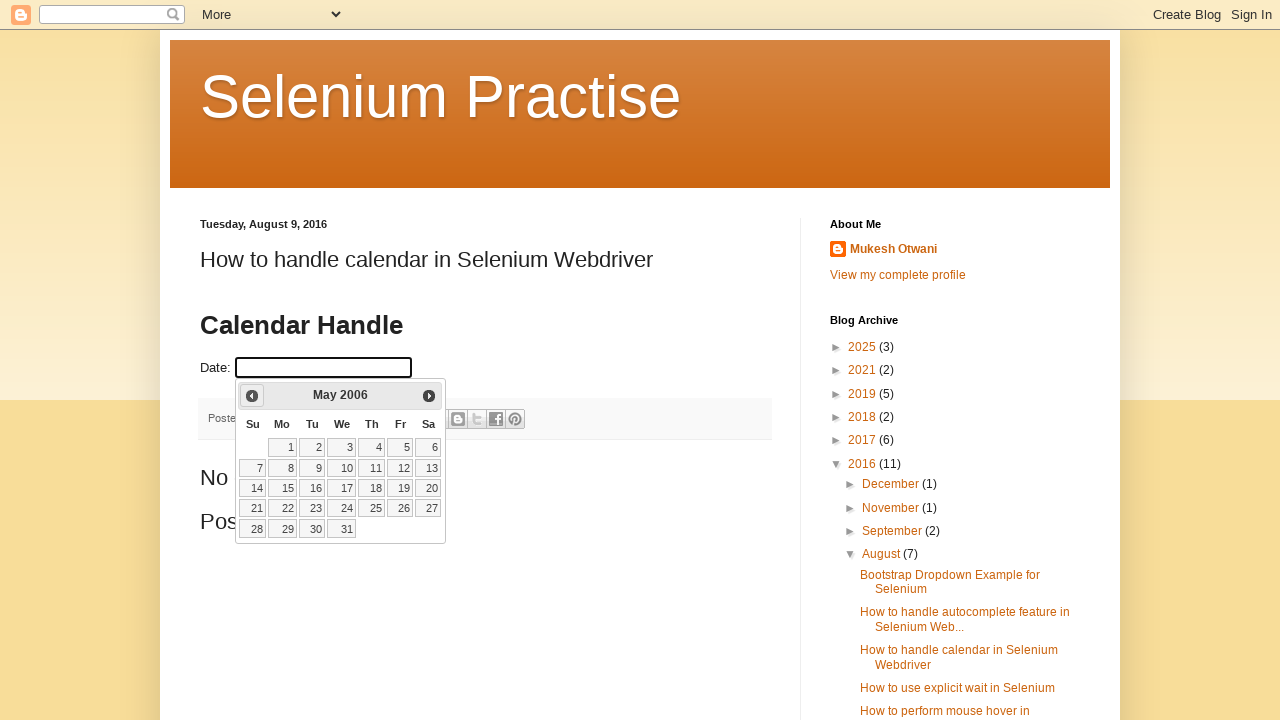

Updated current year: 2006
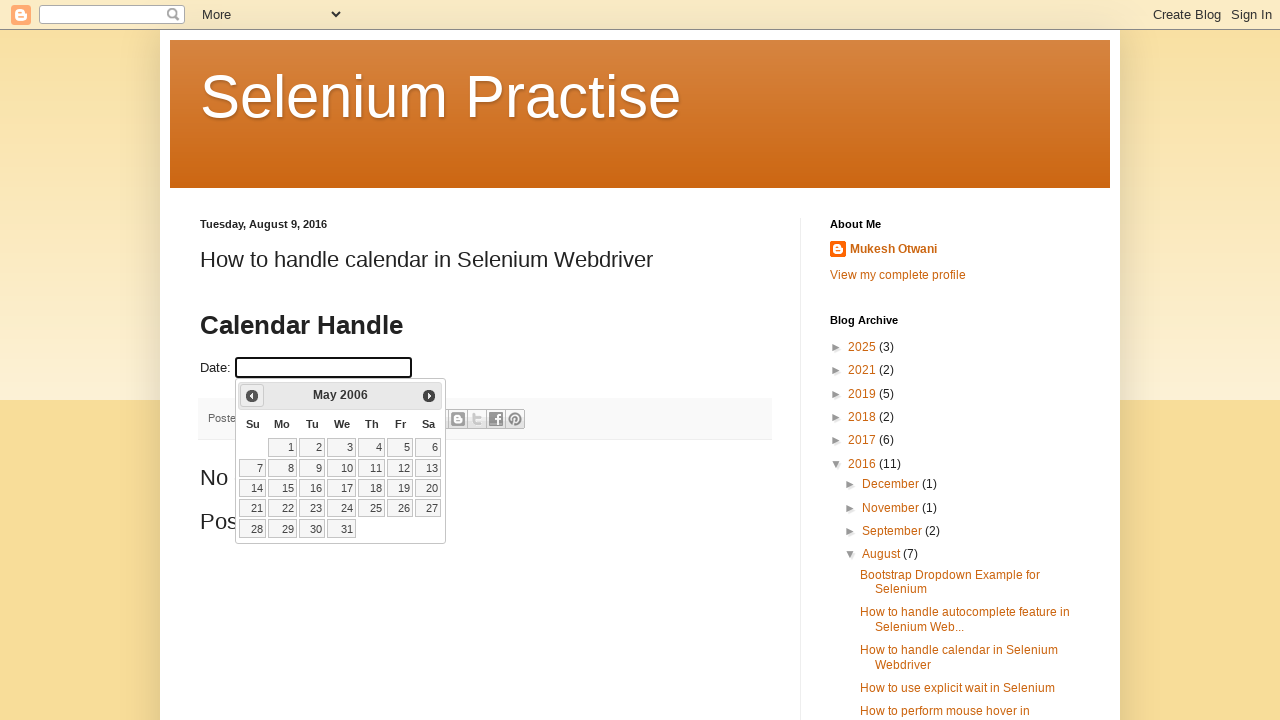

Clicked Previous button to navigate to earlier month at (252, 396) on xpath=//span[text()='Prev']
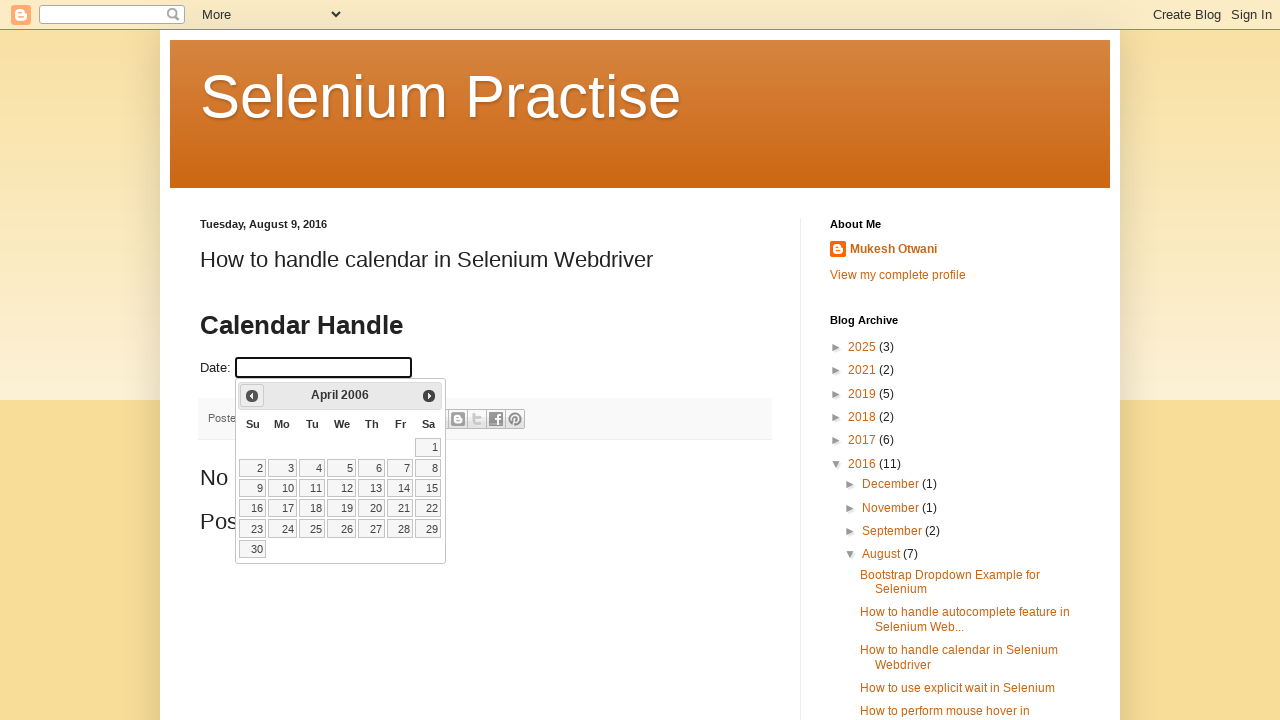

Updated current month: April
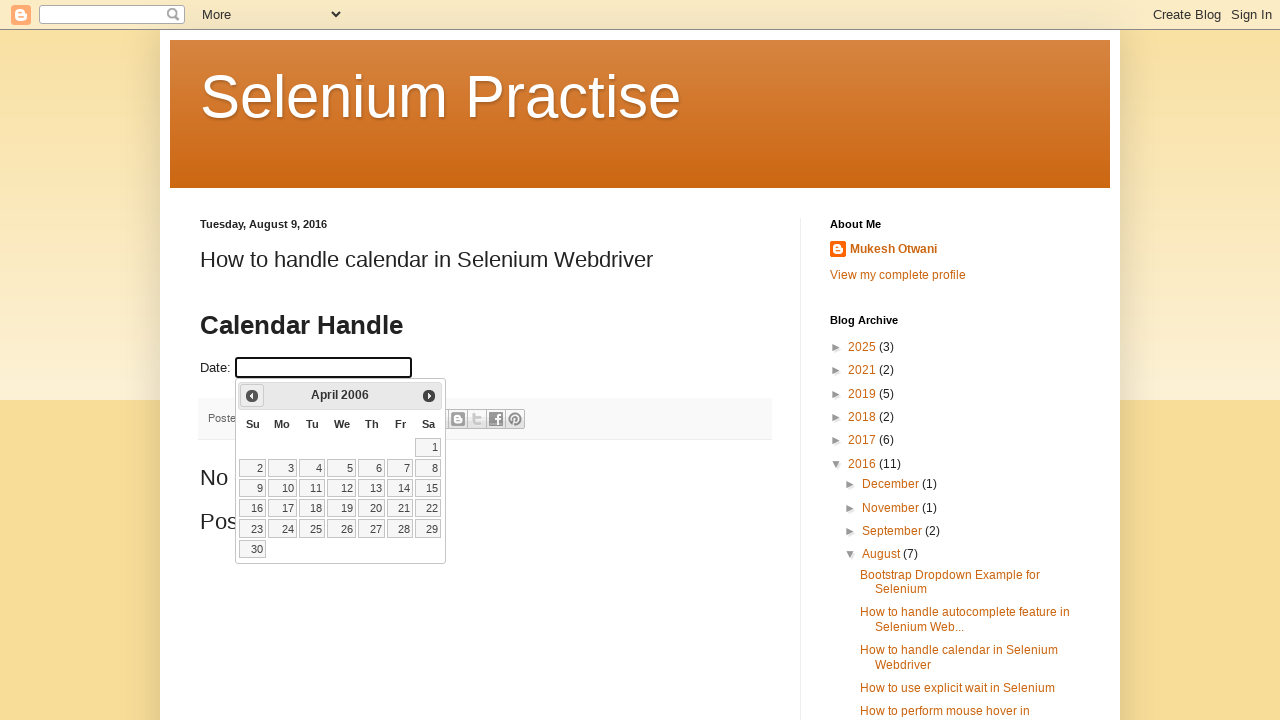

Updated current year: 2006
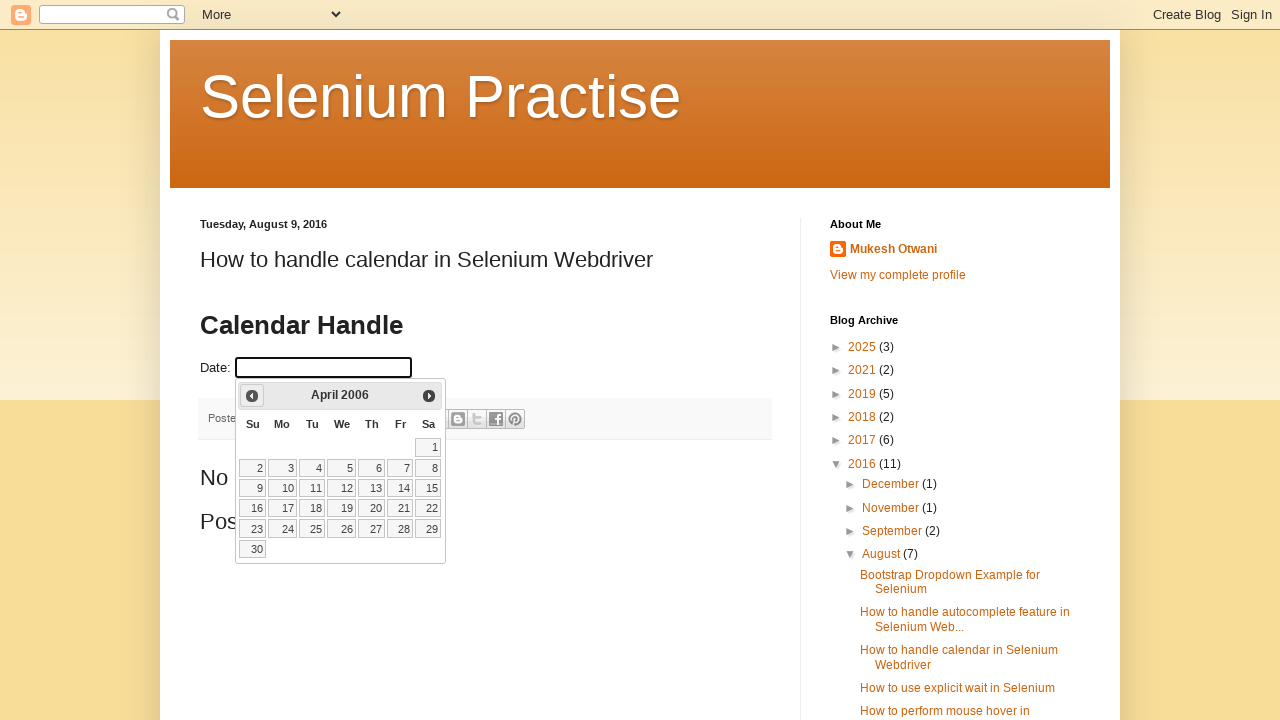

Clicked Previous button to navigate to earlier month at (252, 396) on xpath=//span[text()='Prev']
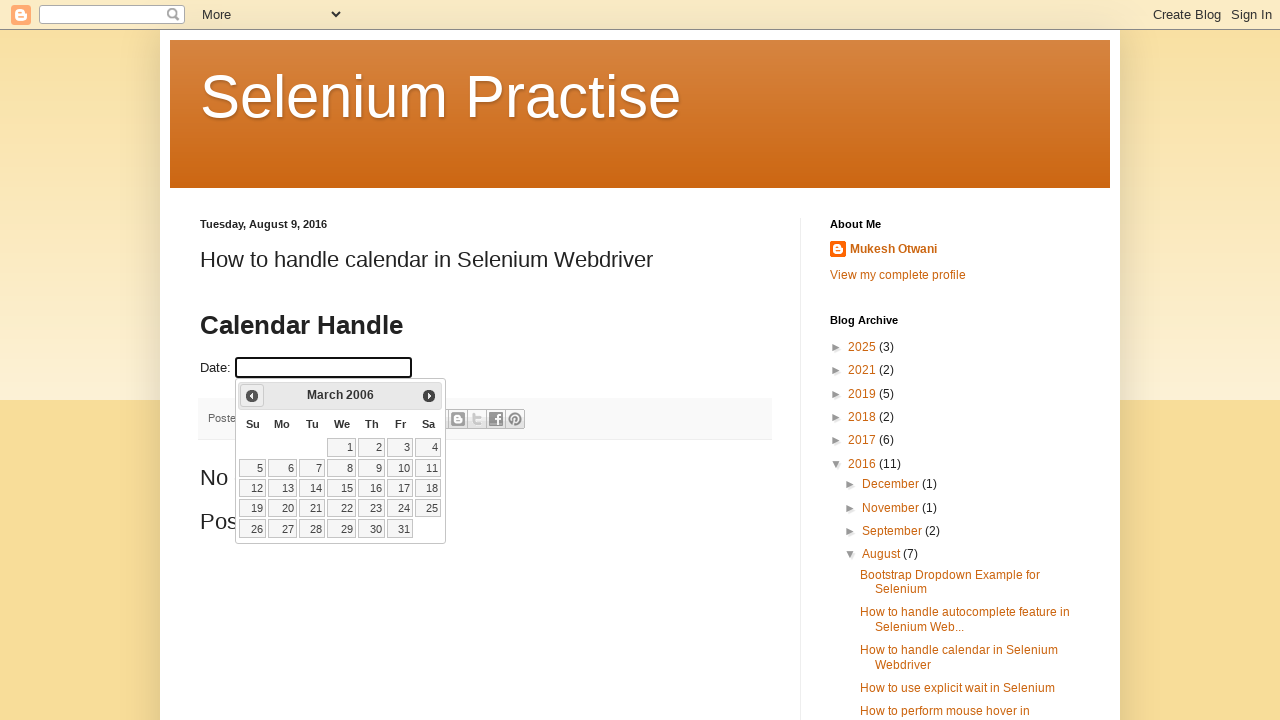

Updated current month: March
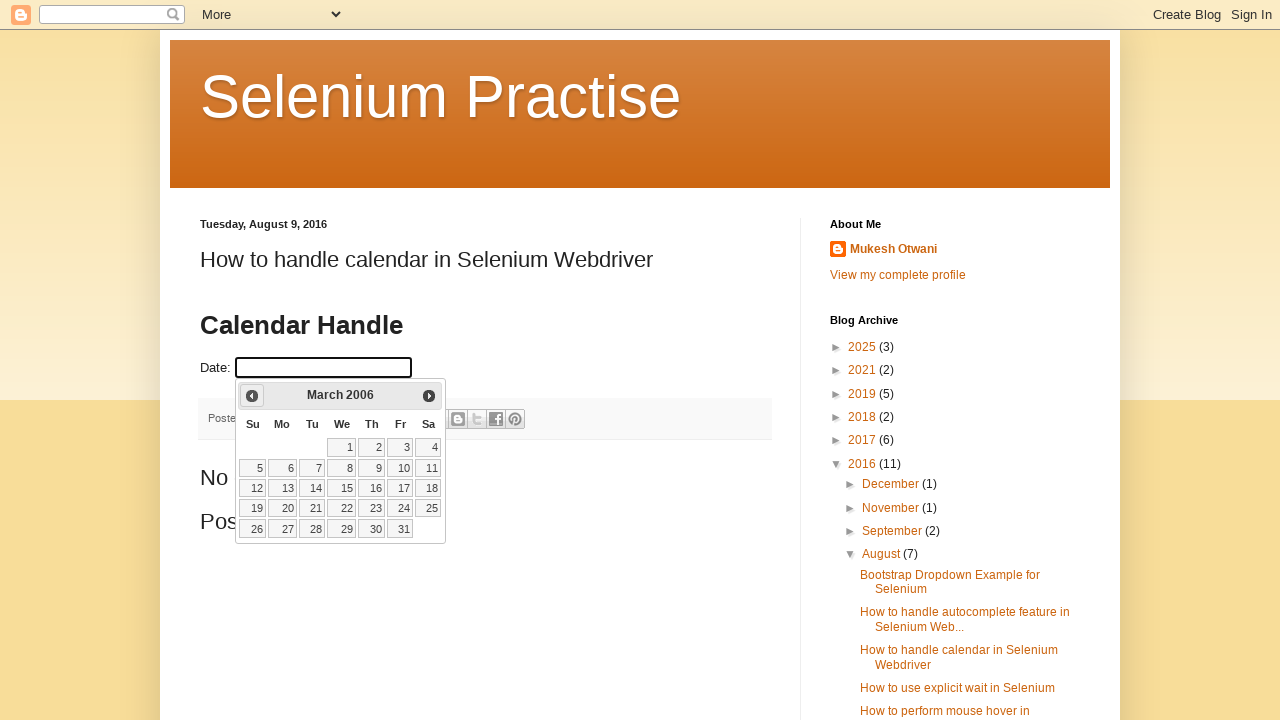

Updated current year: 2006
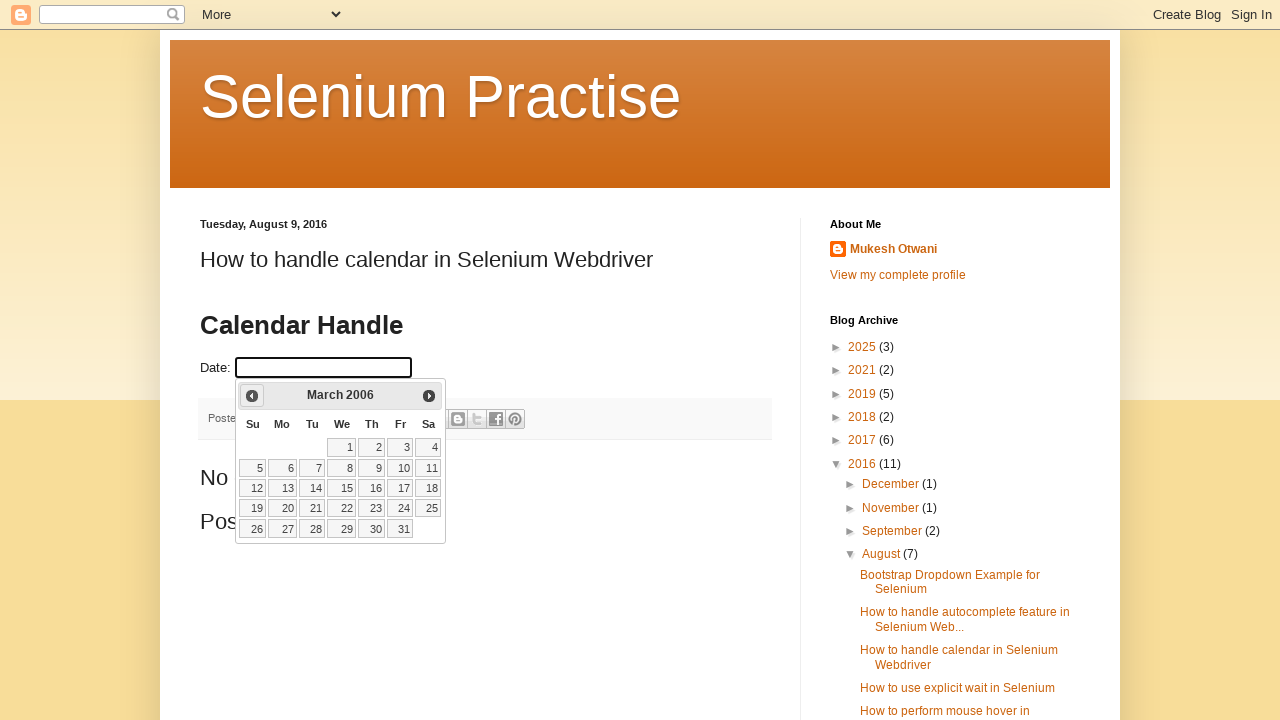

Clicked Previous button to navigate to earlier month at (252, 396) on xpath=//span[text()='Prev']
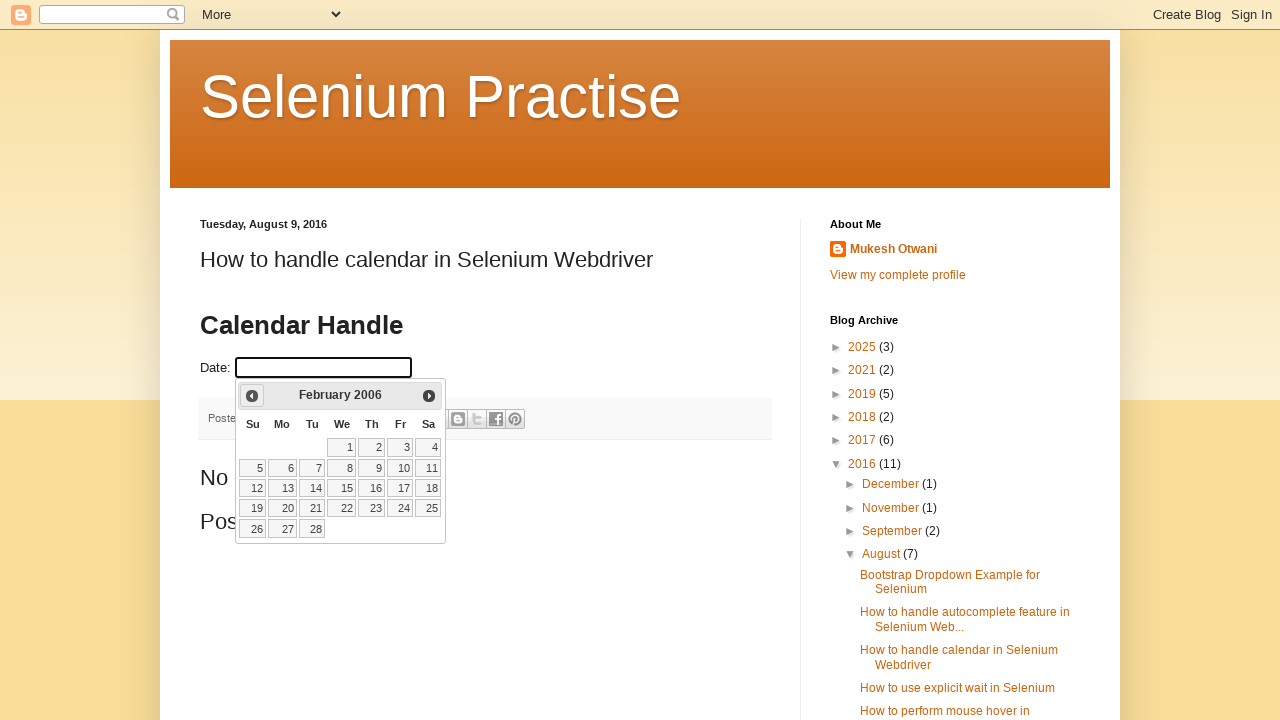

Updated current month: February
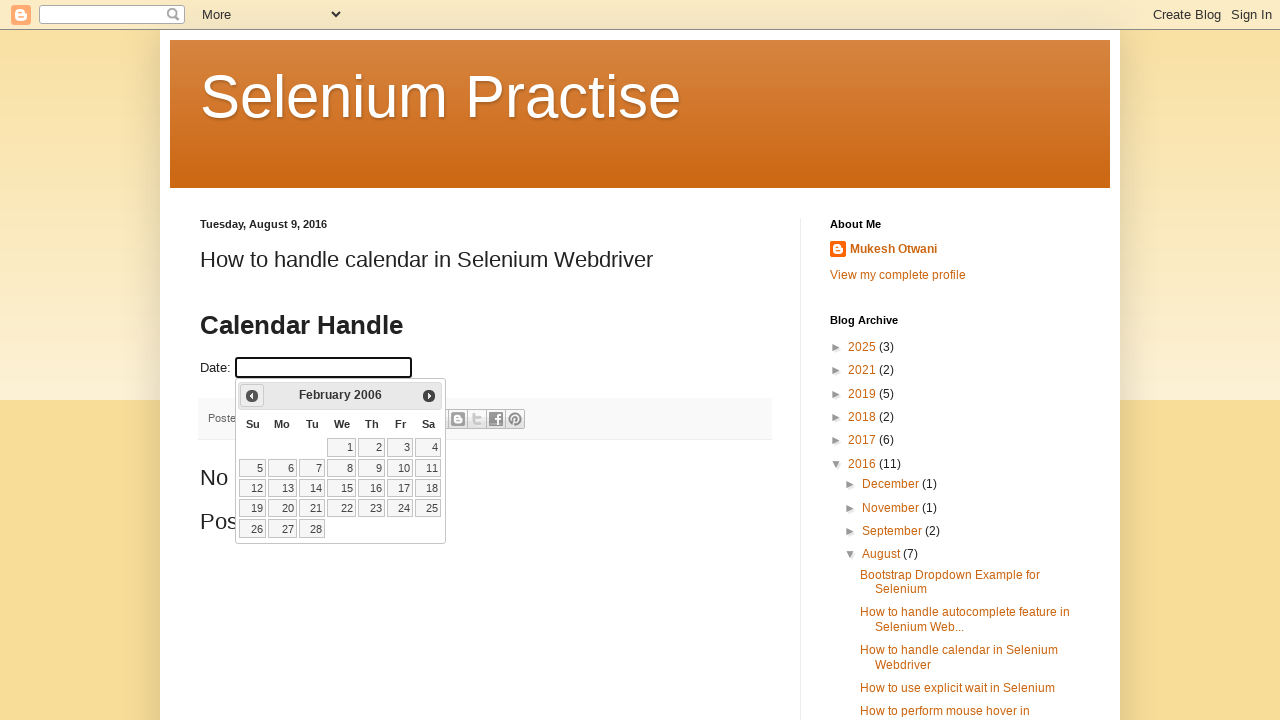

Updated current year: 2006
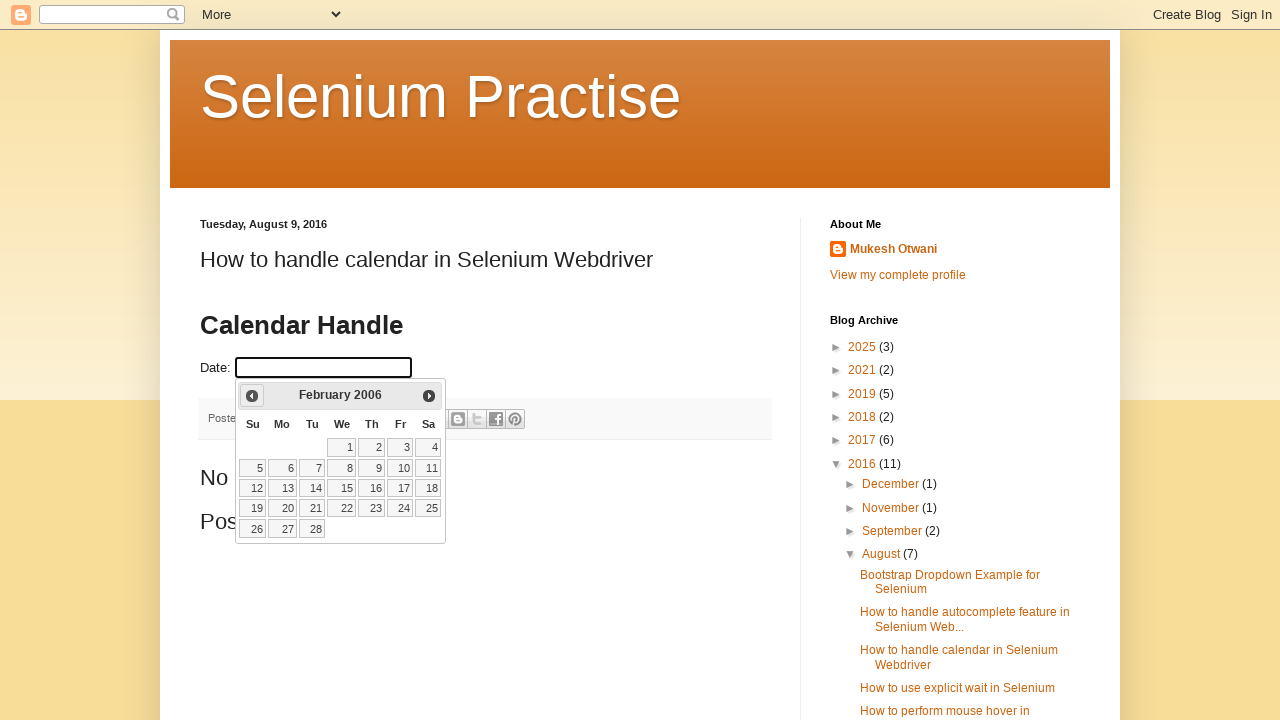

Clicked Previous button to navigate to earlier month at (252, 396) on xpath=//span[text()='Prev']
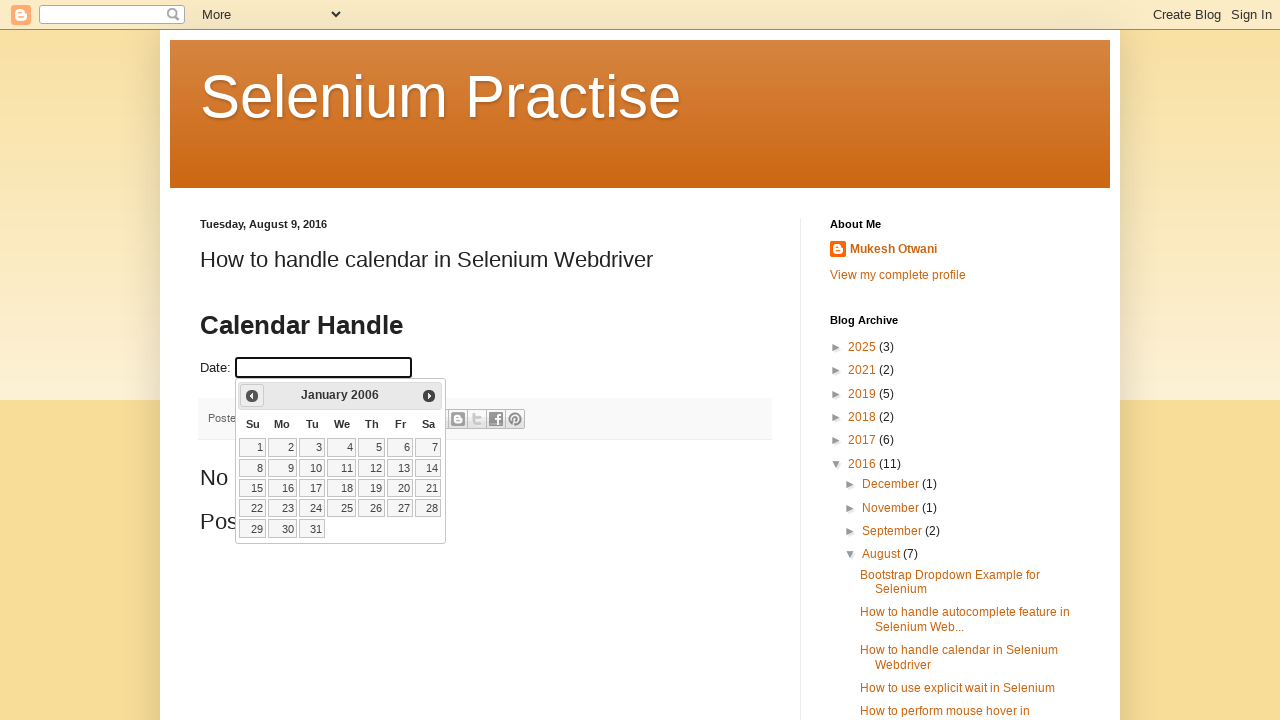

Updated current month: January
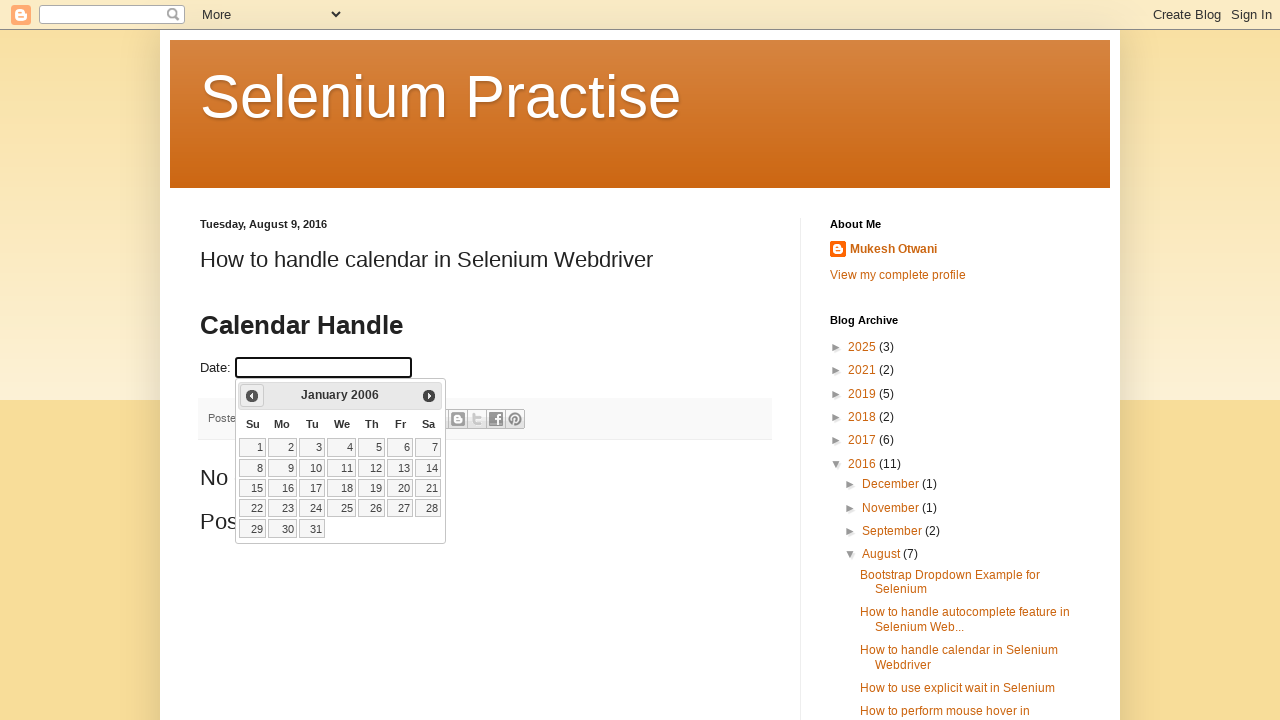

Updated current year: 2006
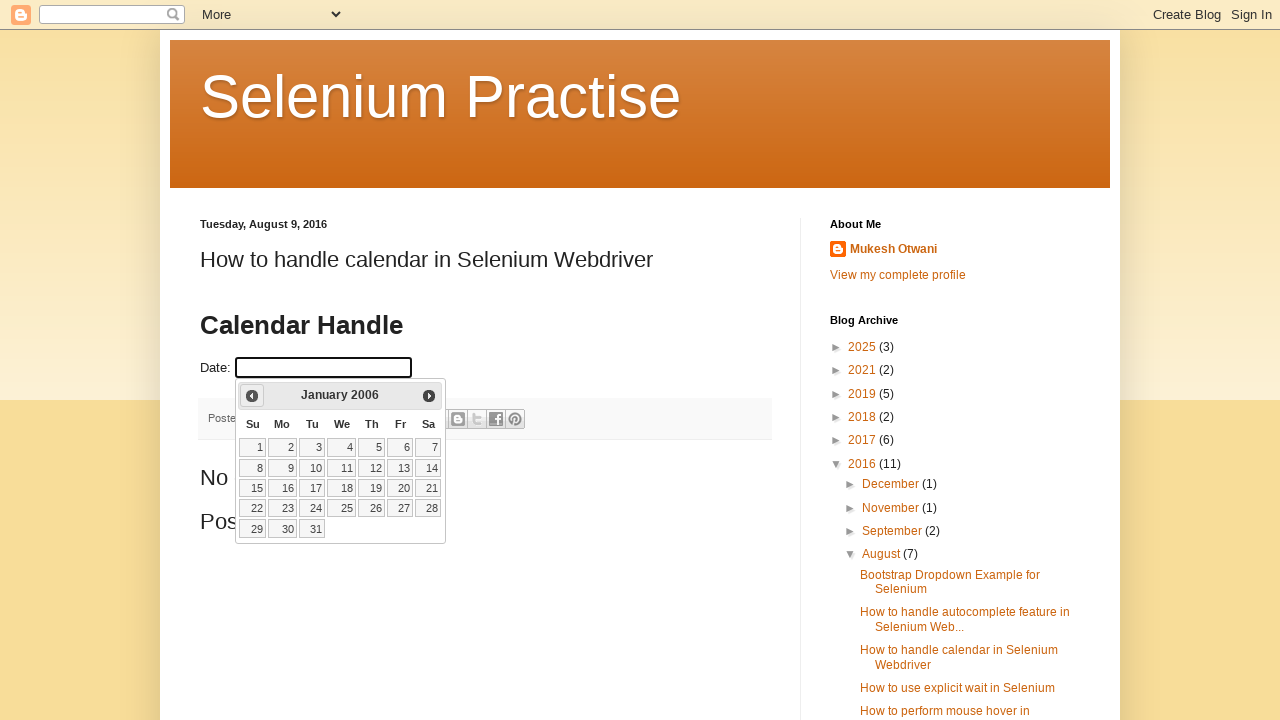

Clicked Previous button to navigate to earlier month at (252, 396) on xpath=//span[text()='Prev']
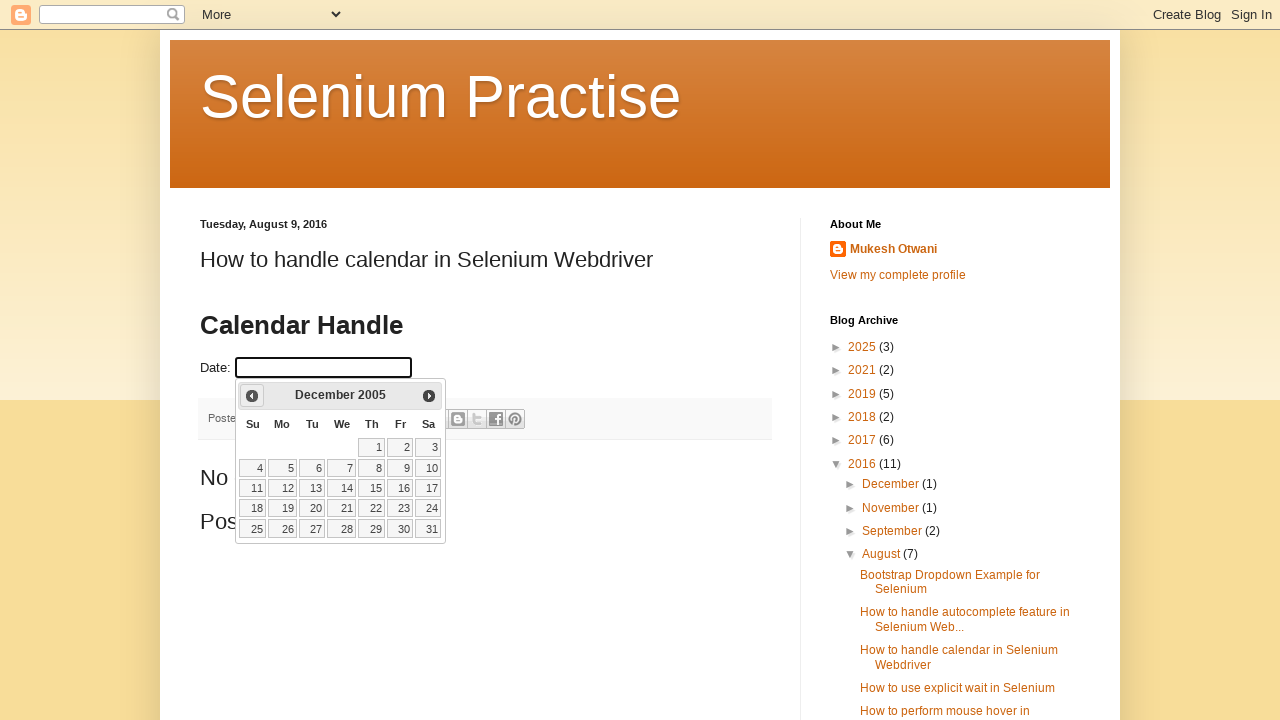

Updated current month: December
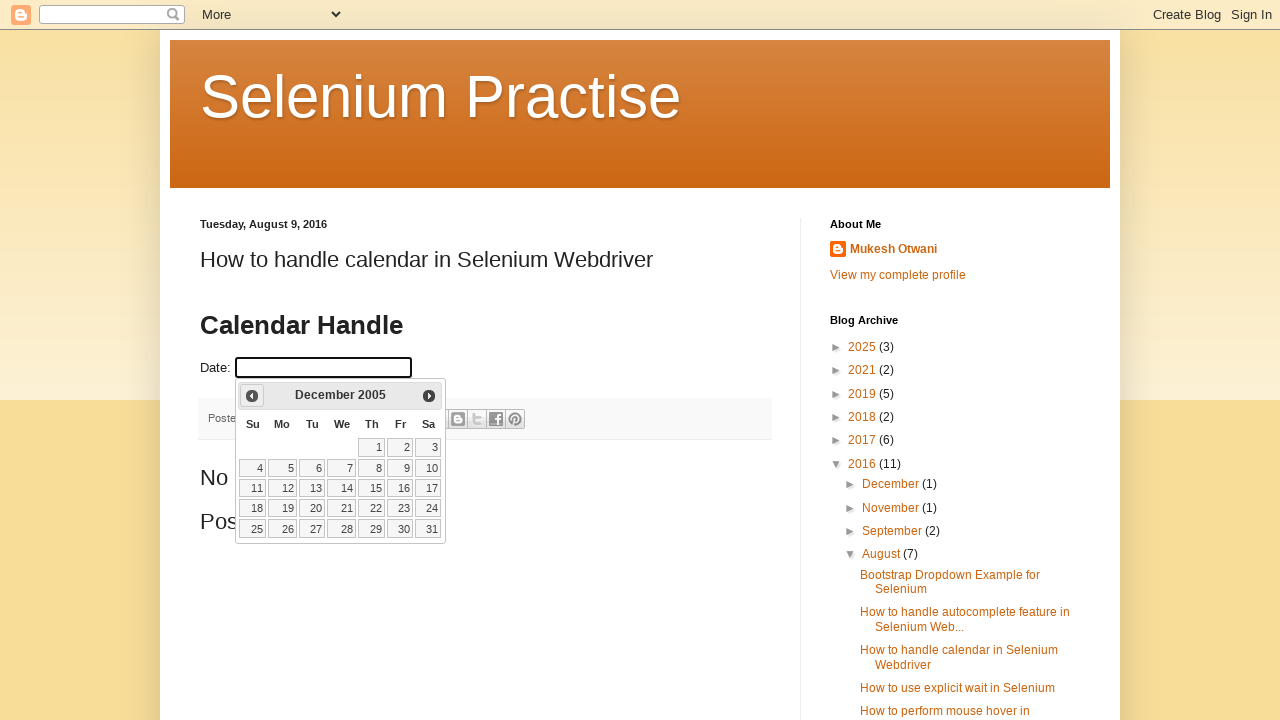

Updated current year: 2005
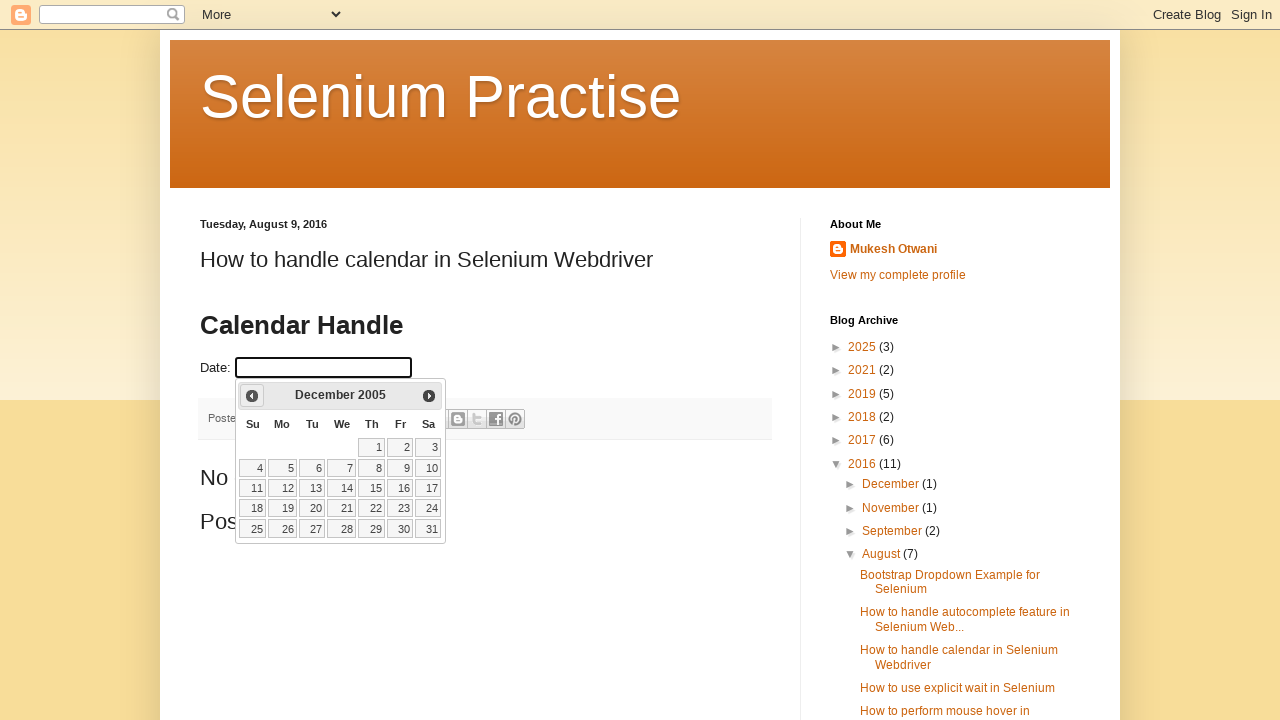

Clicked Previous button to navigate to earlier month at (252, 396) on xpath=//span[text()='Prev']
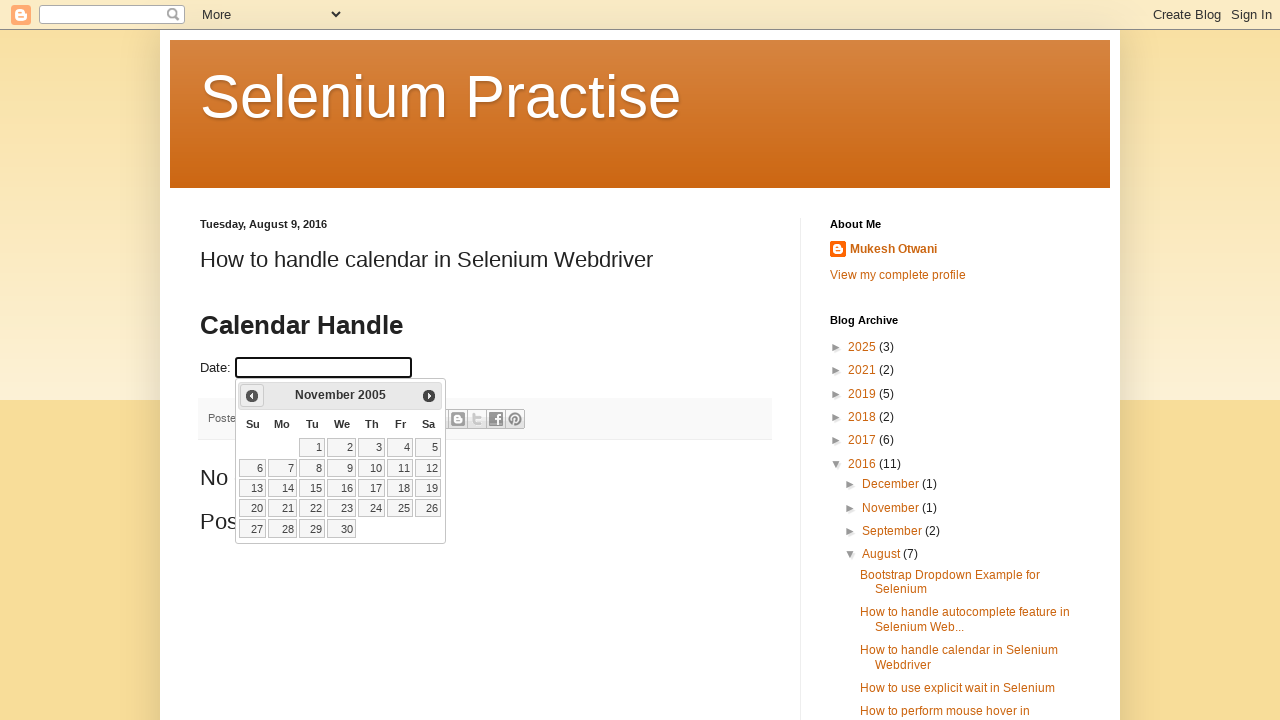

Updated current month: November
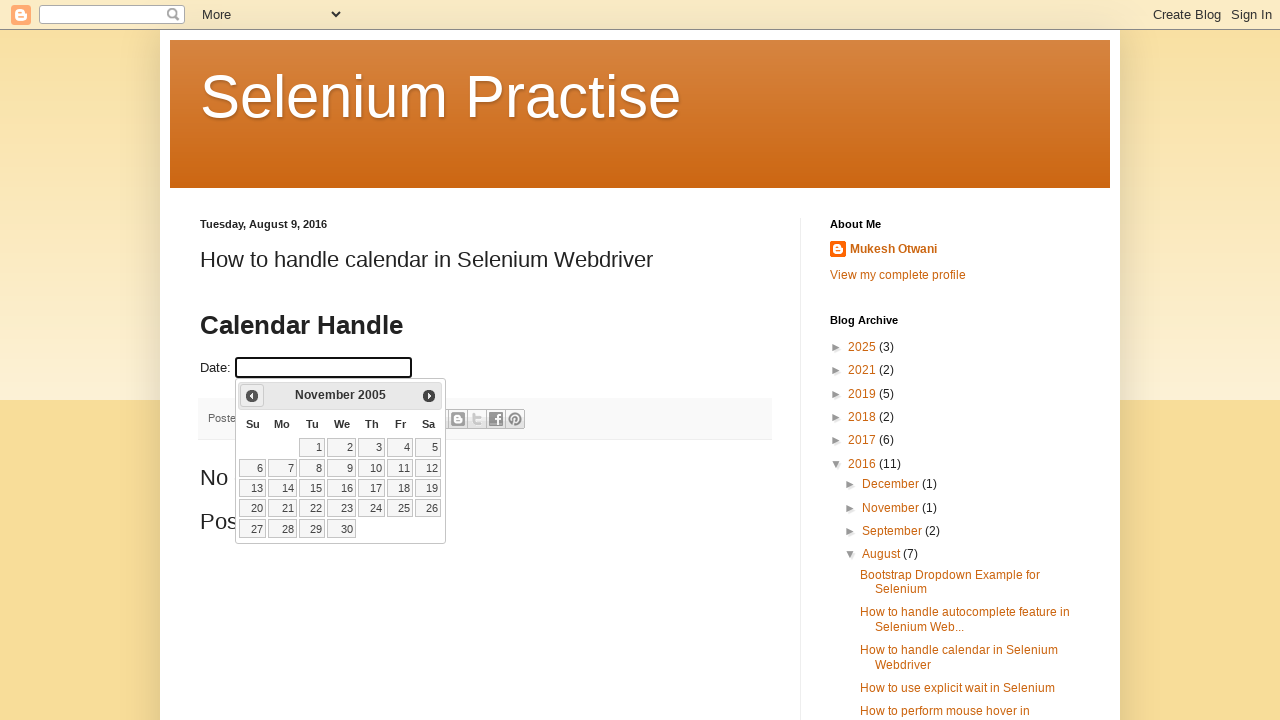

Updated current year: 2005
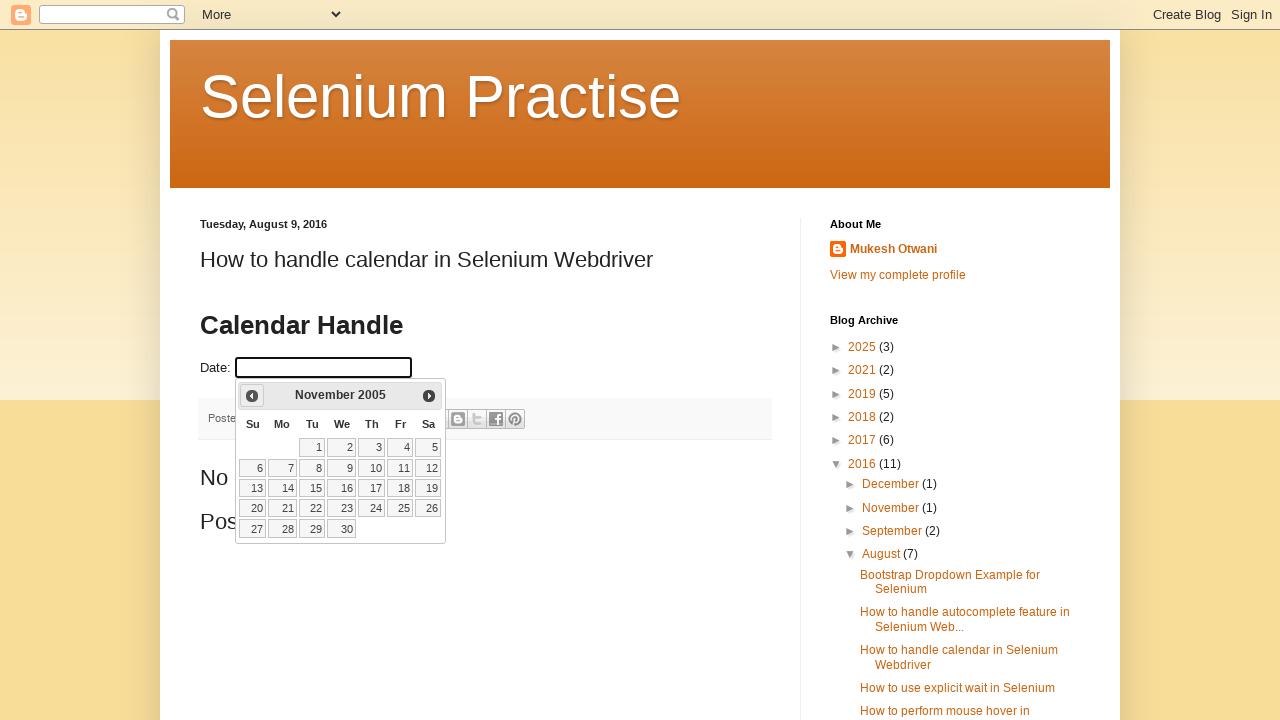

Clicked Previous button to navigate to earlier month at (252, 396) on xpath=//span[text()='Prev']
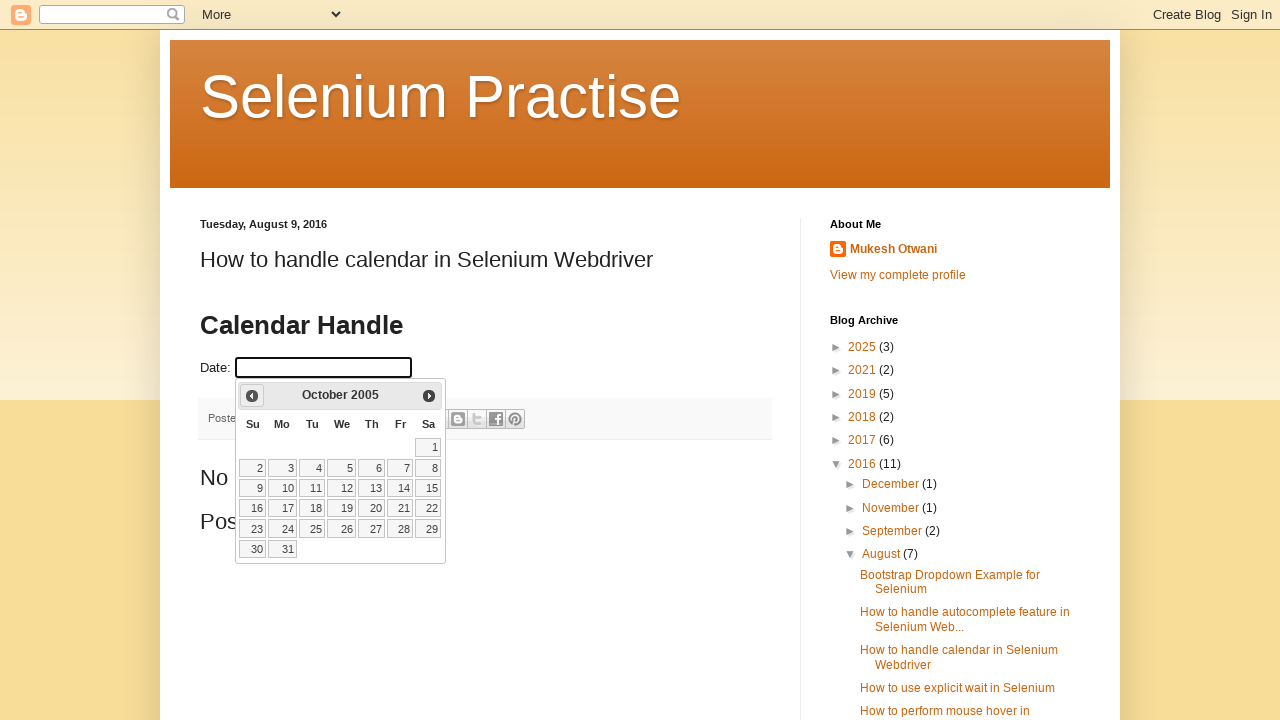

Updated current month: October
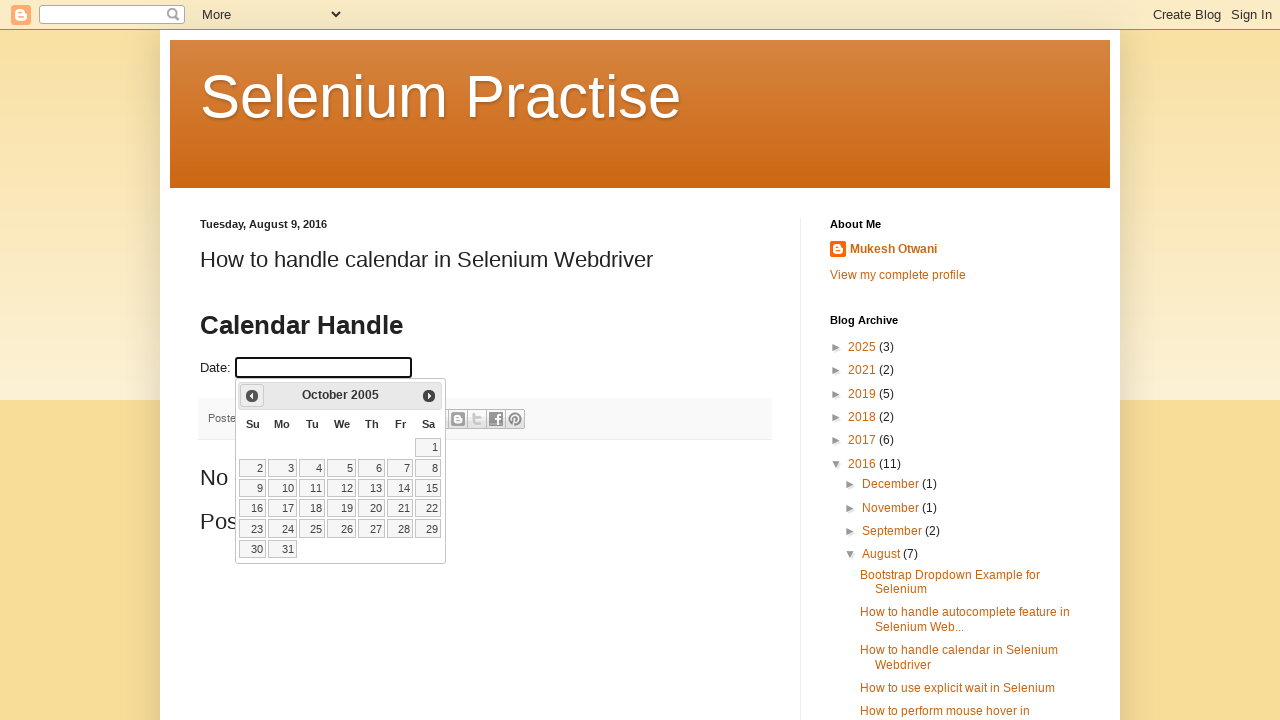

Updated current year: 2005
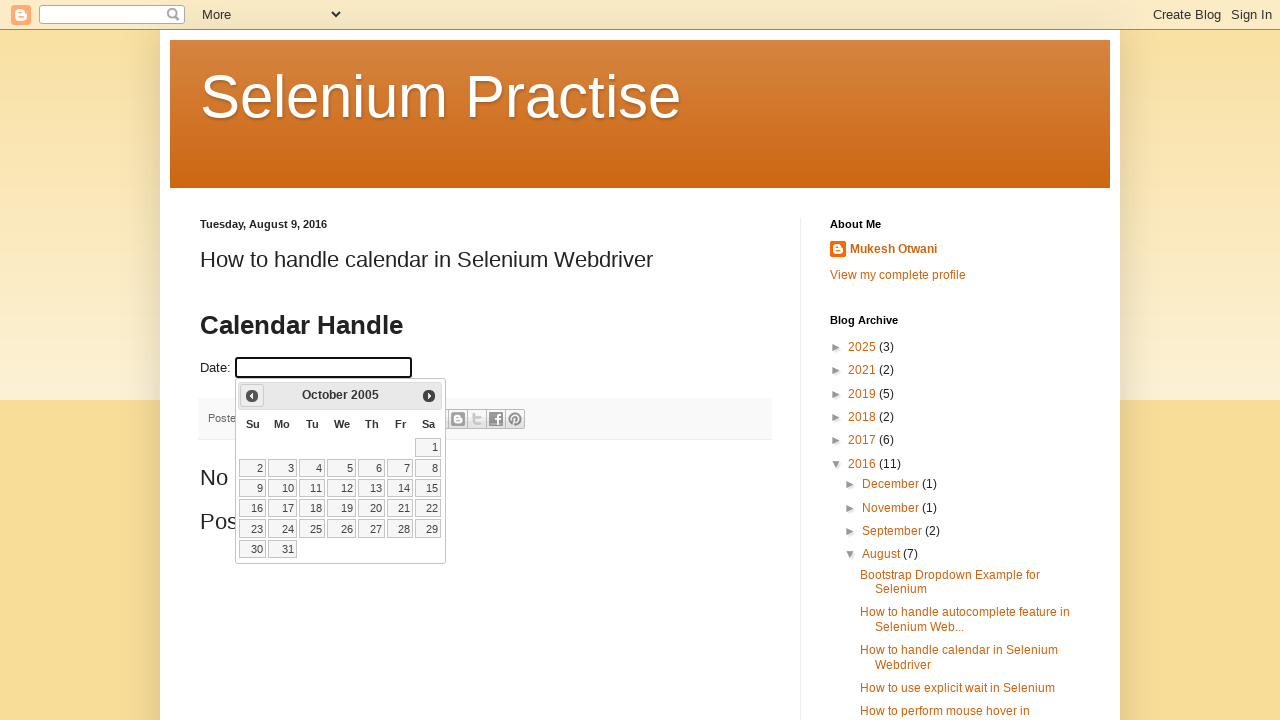

Clicked Previous button to navigate to earlier month at (252, 396) on xpath=//span[text()='Prev']
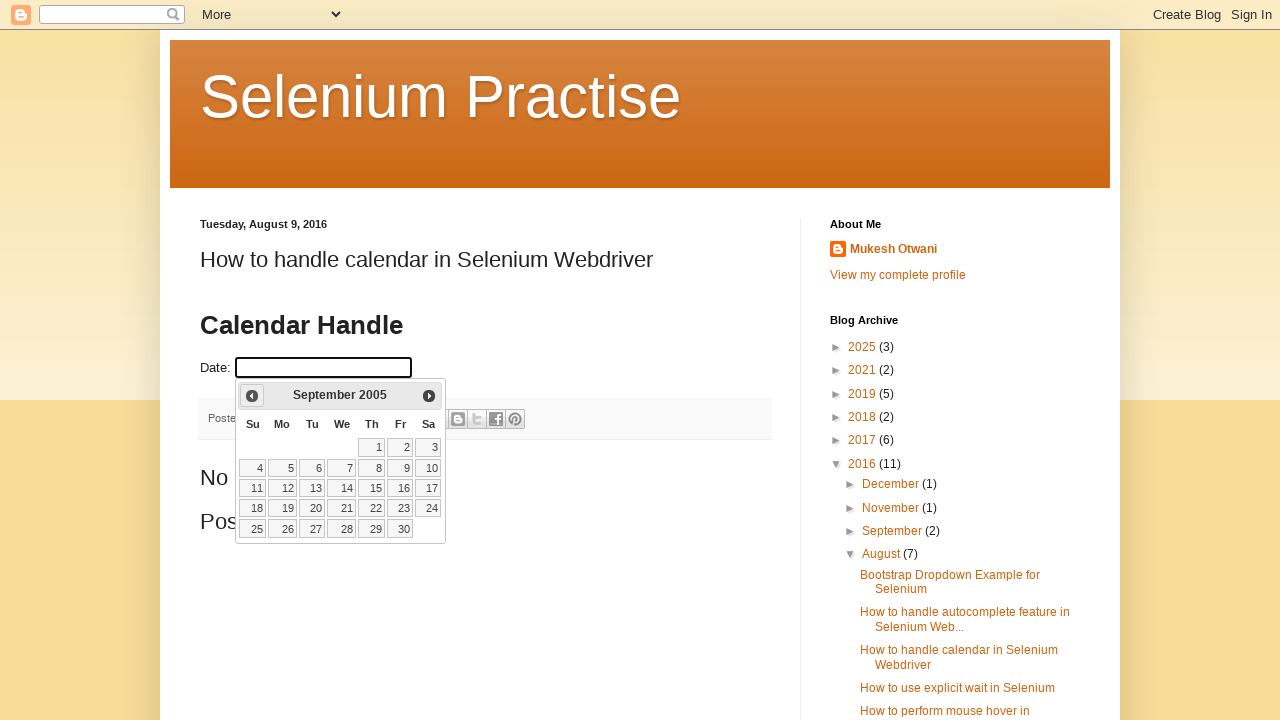

Updated current month: September
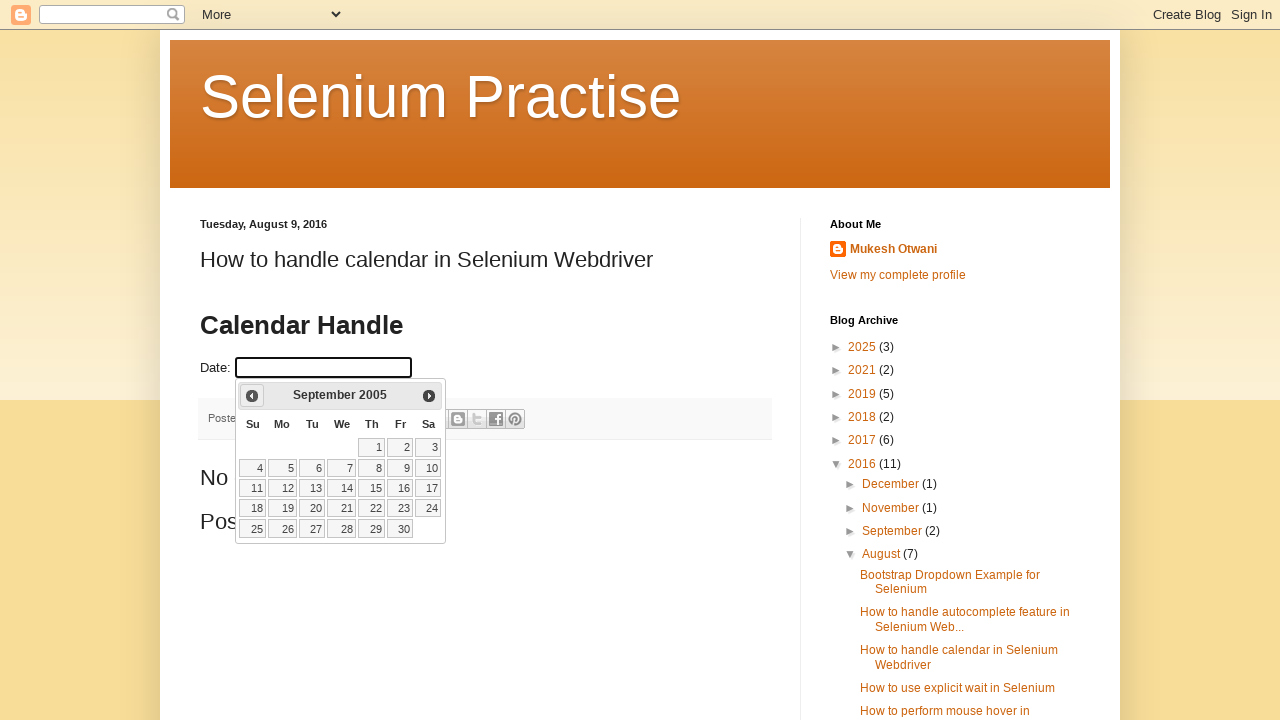

Updated current year: 2005
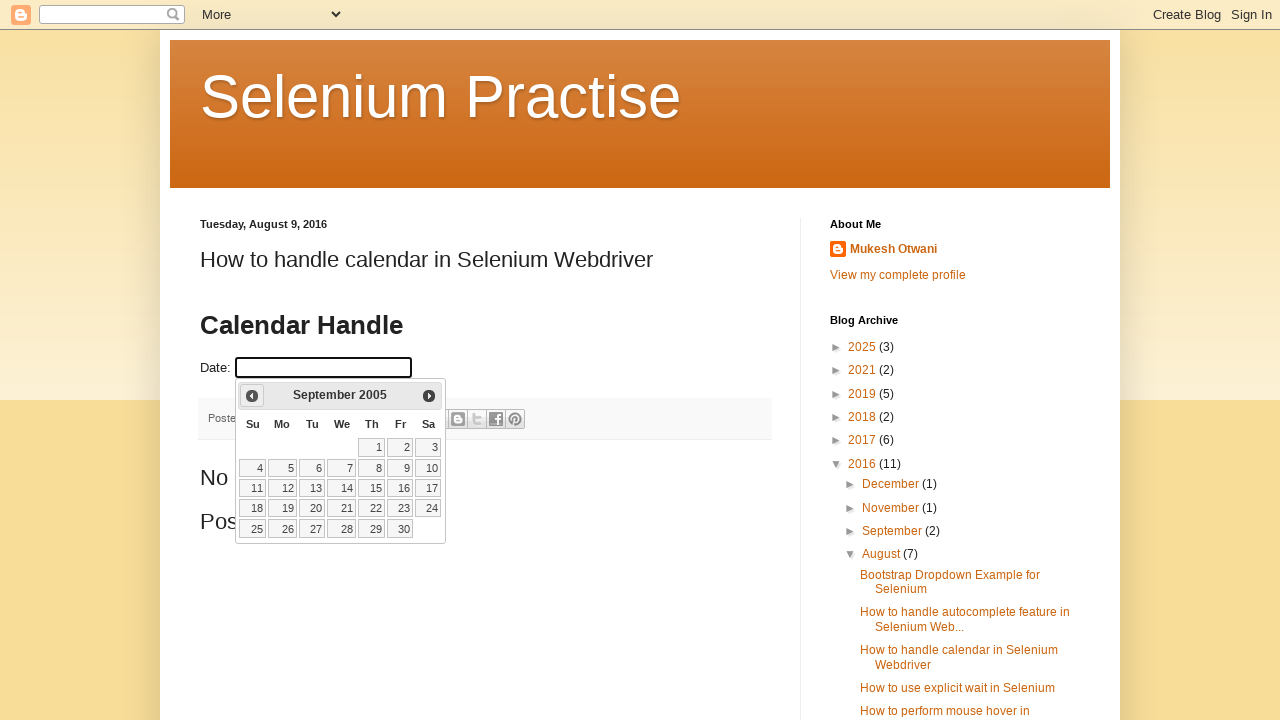

Clicked Previous button to navigate to earlier month at (252, 396) on xpath=//span[text()='Prev']
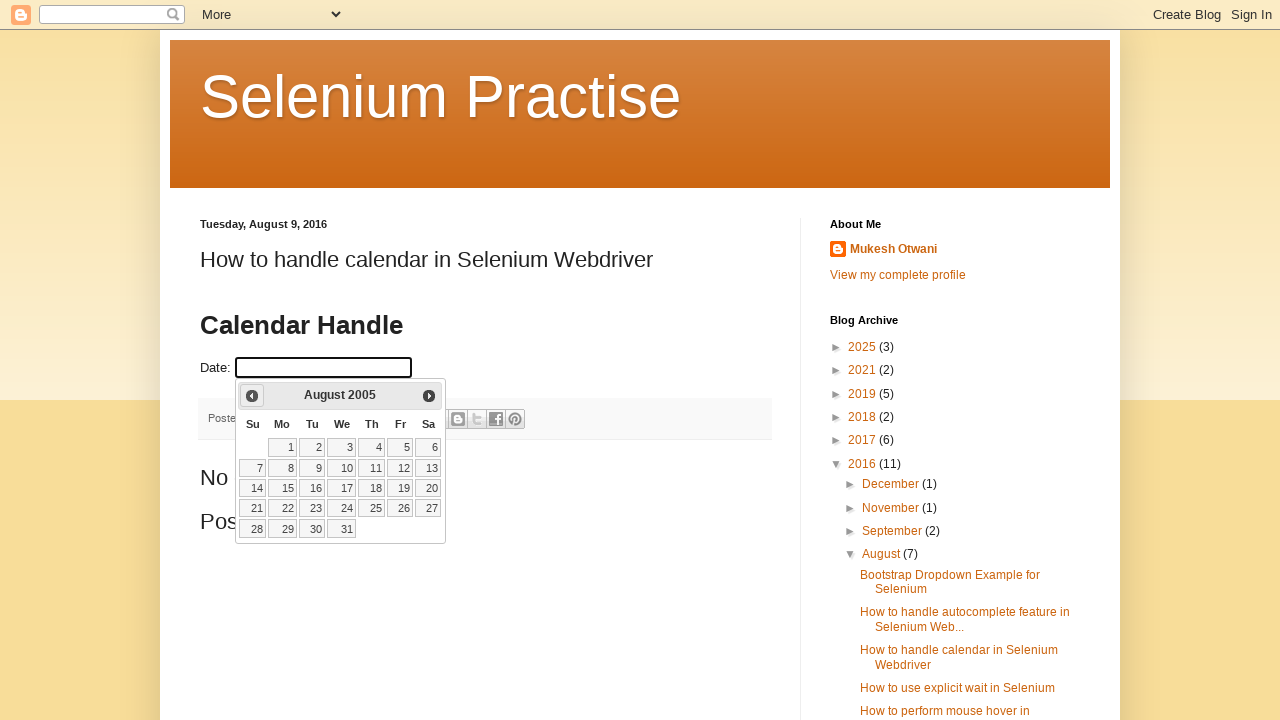

Updated current month: August
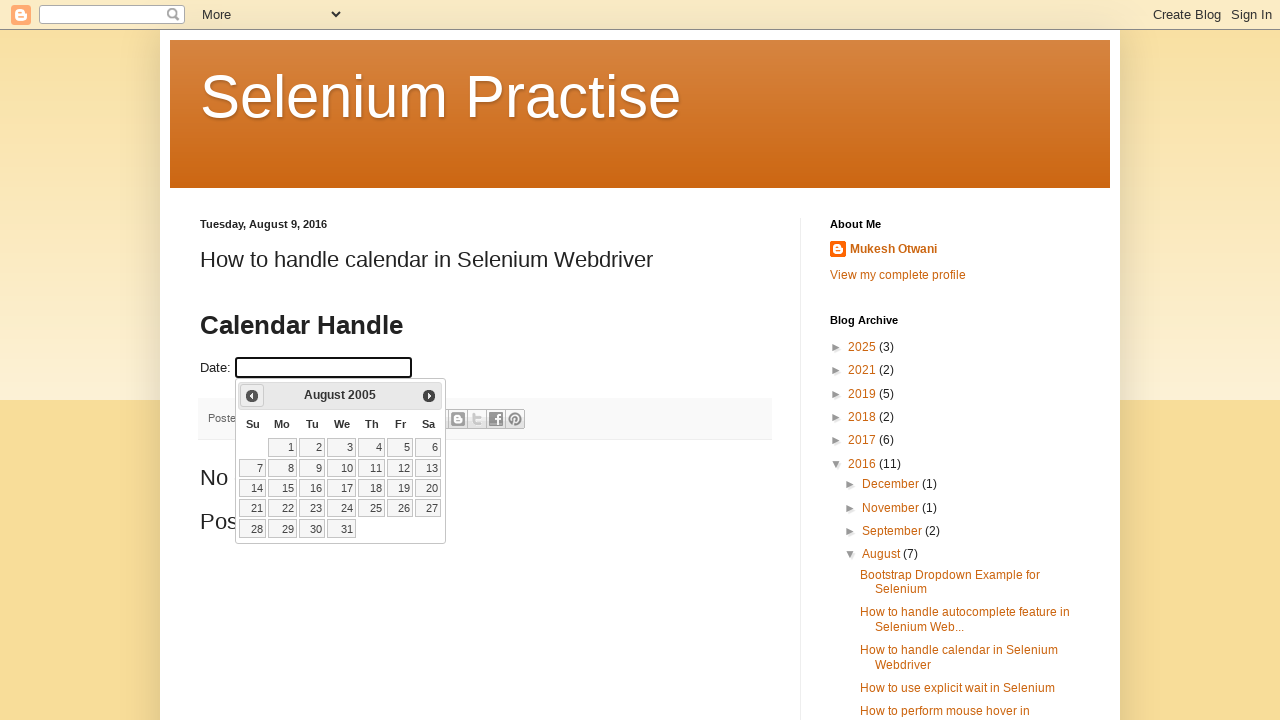

Updated current year: 2005
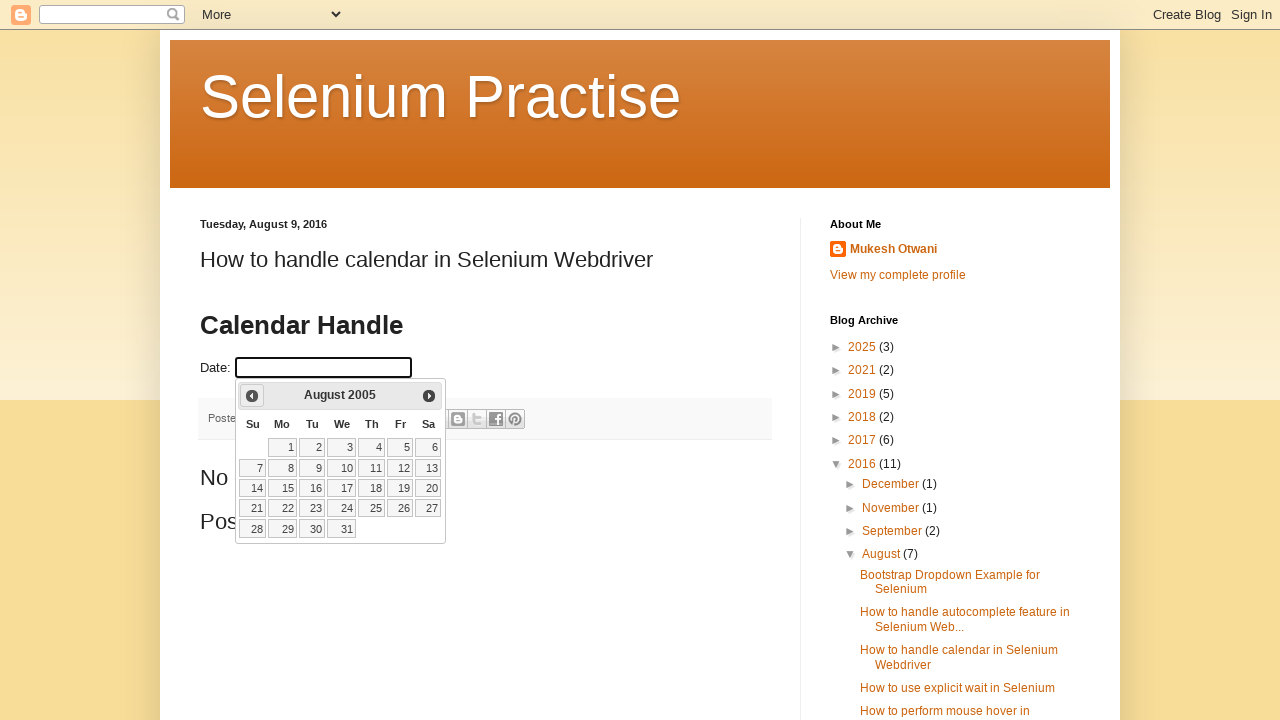

Clicked Previous button to navigate to earlier month at (252, 396) on xpath=//span[text()='Prev']
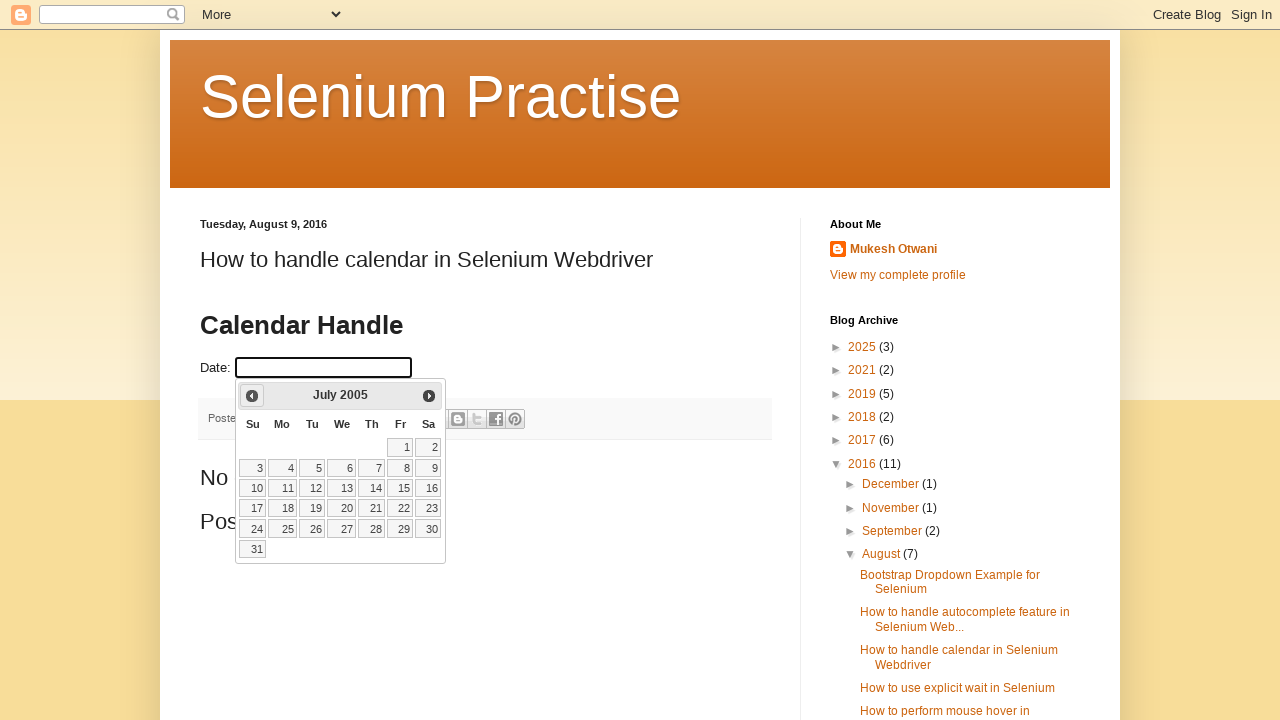

Updated current month: July
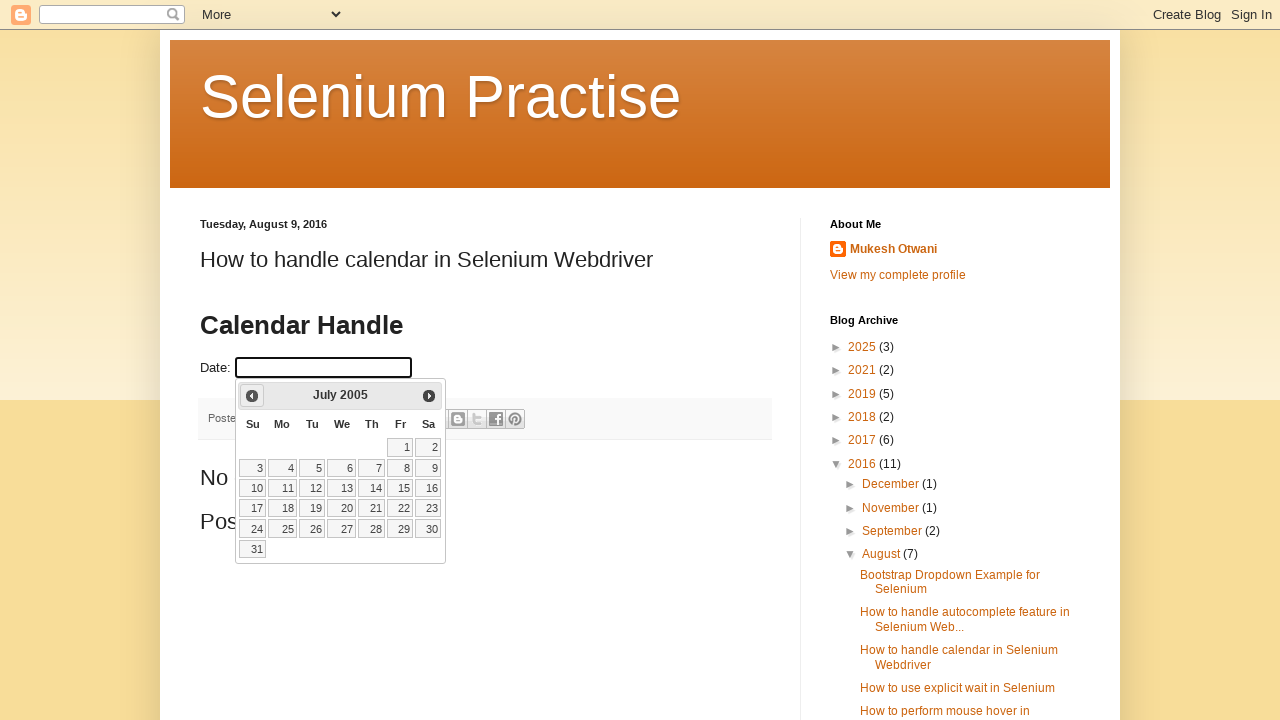

Updated current year: 2005
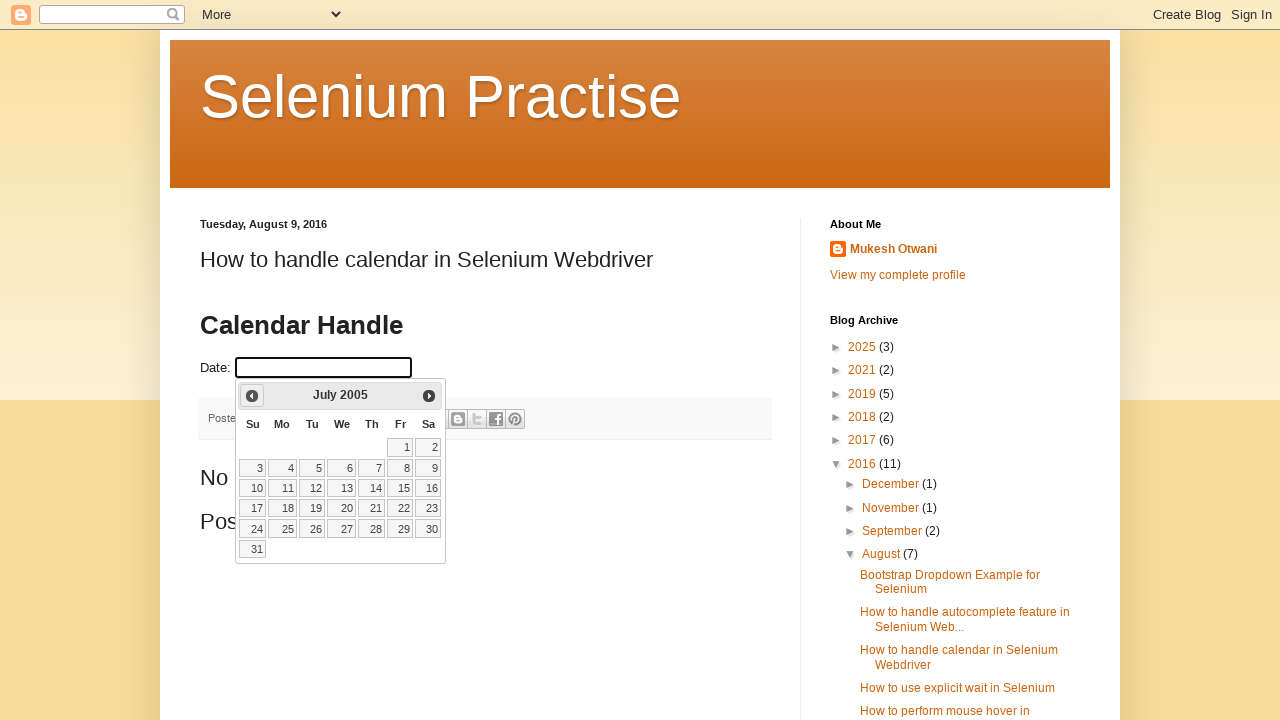

Clicked Previous button to navigate to earlier month at (252, 396) on xpath=//span[text()='Prev']
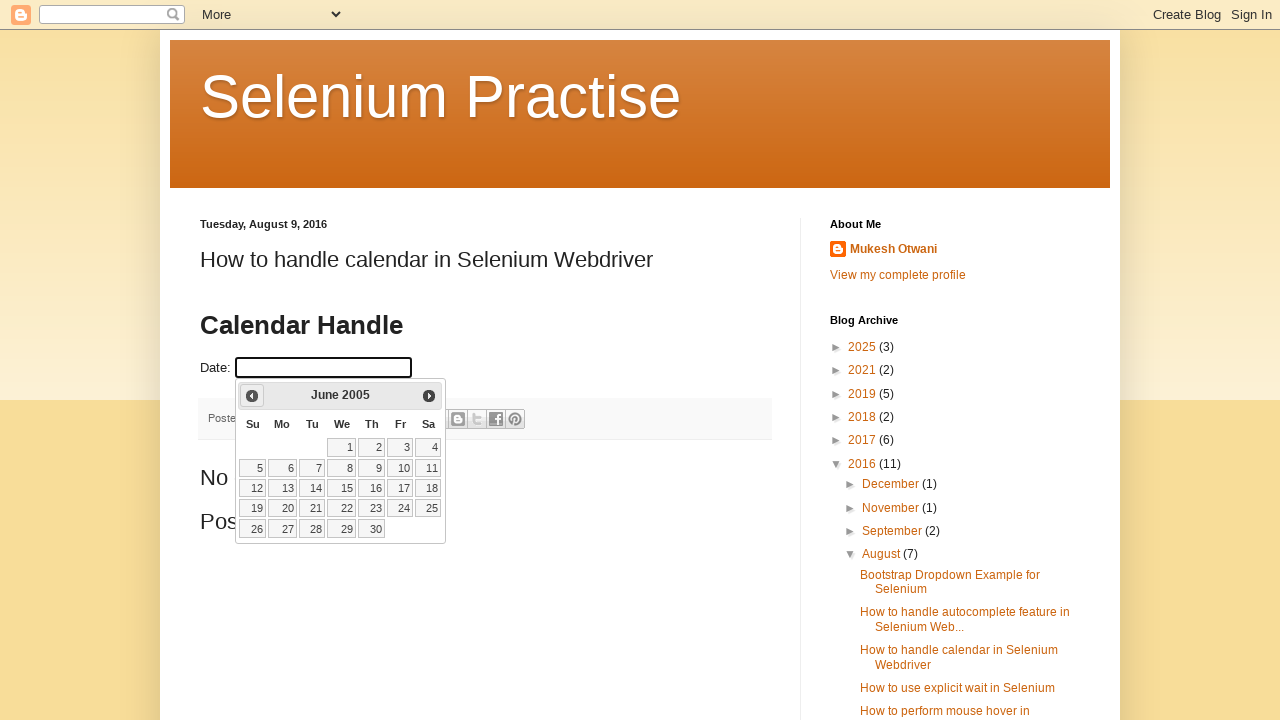

Updated current month: June
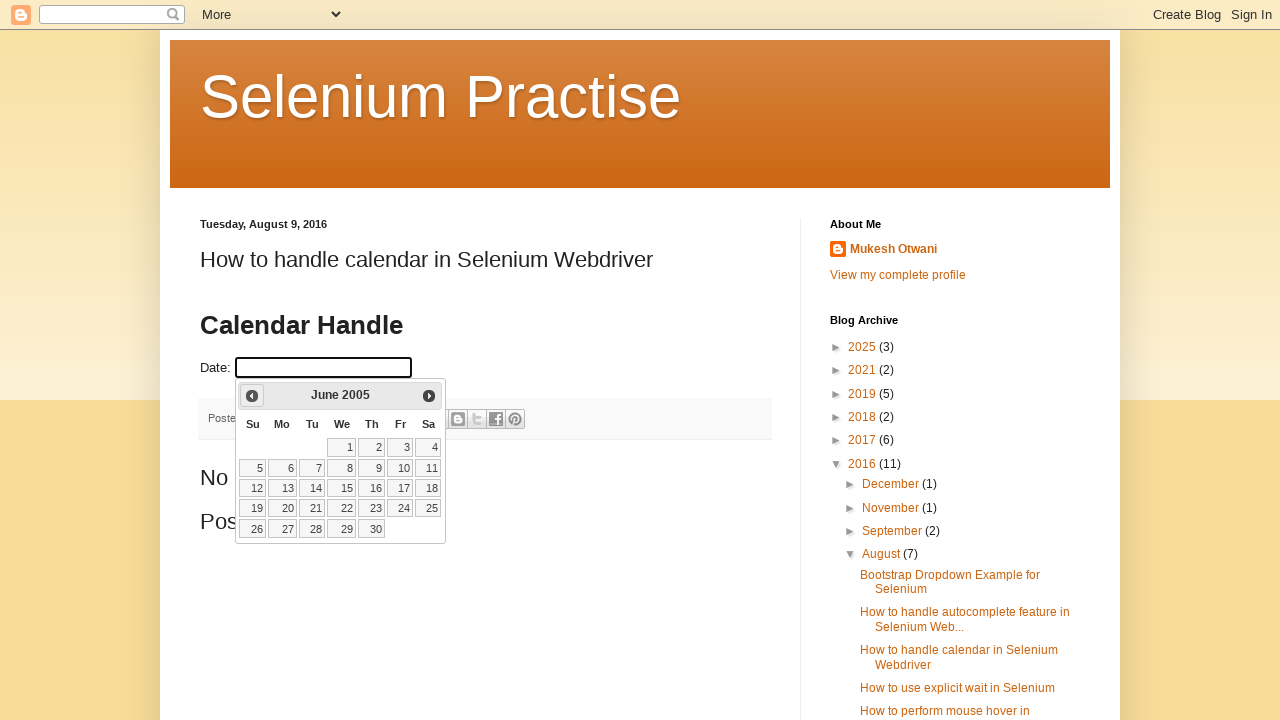

Updated current year: 2005
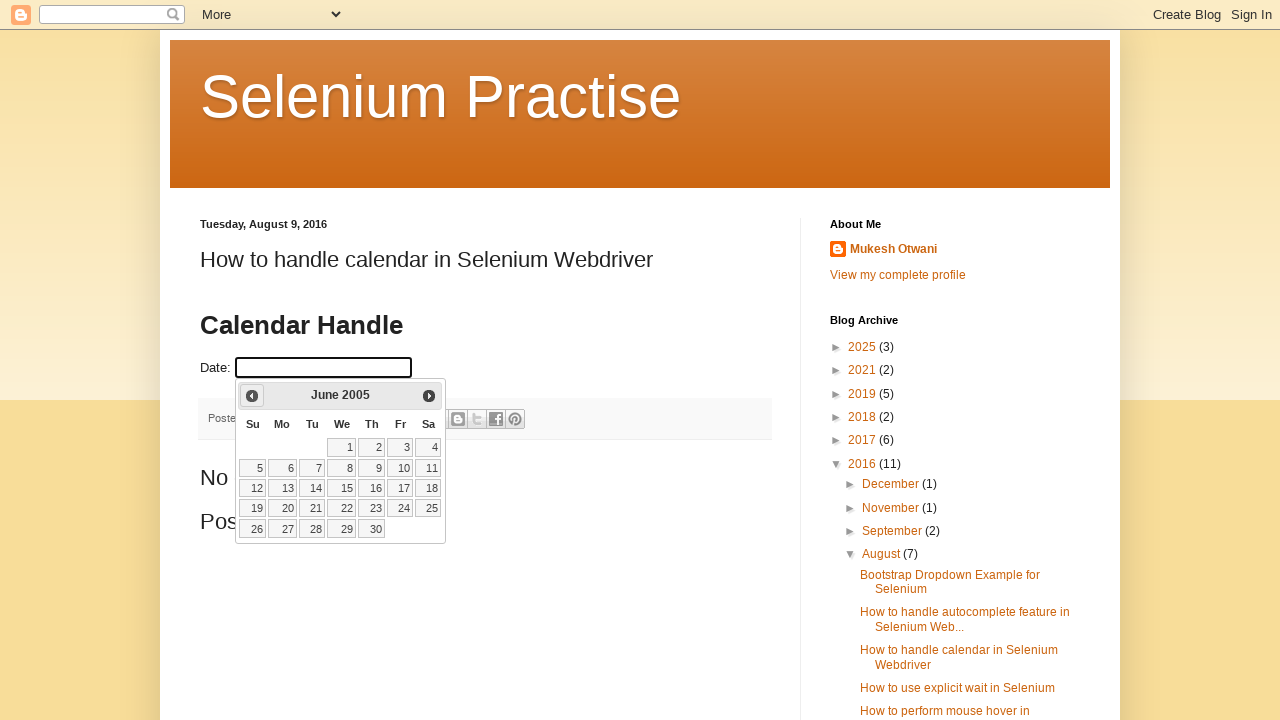

Clicked Previous button to navigate to earlier month at (252, 396) on xpath=//span[text()='Prev']
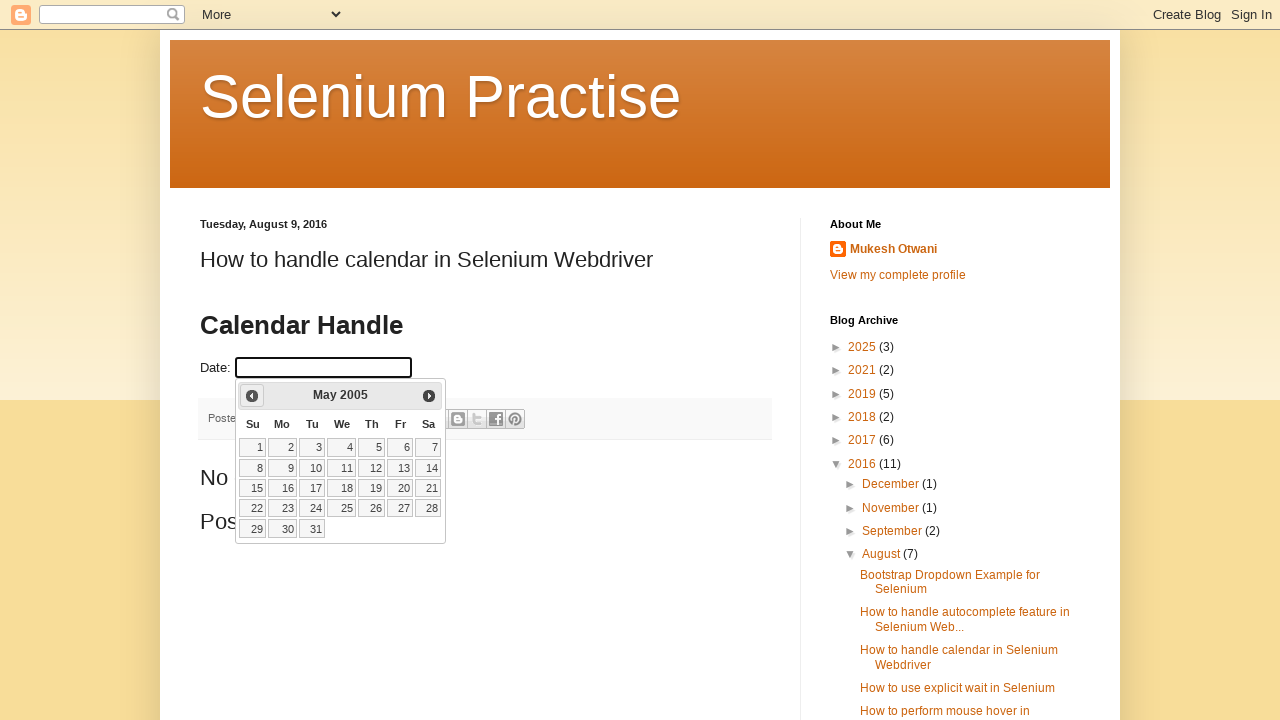

Updated current month: May
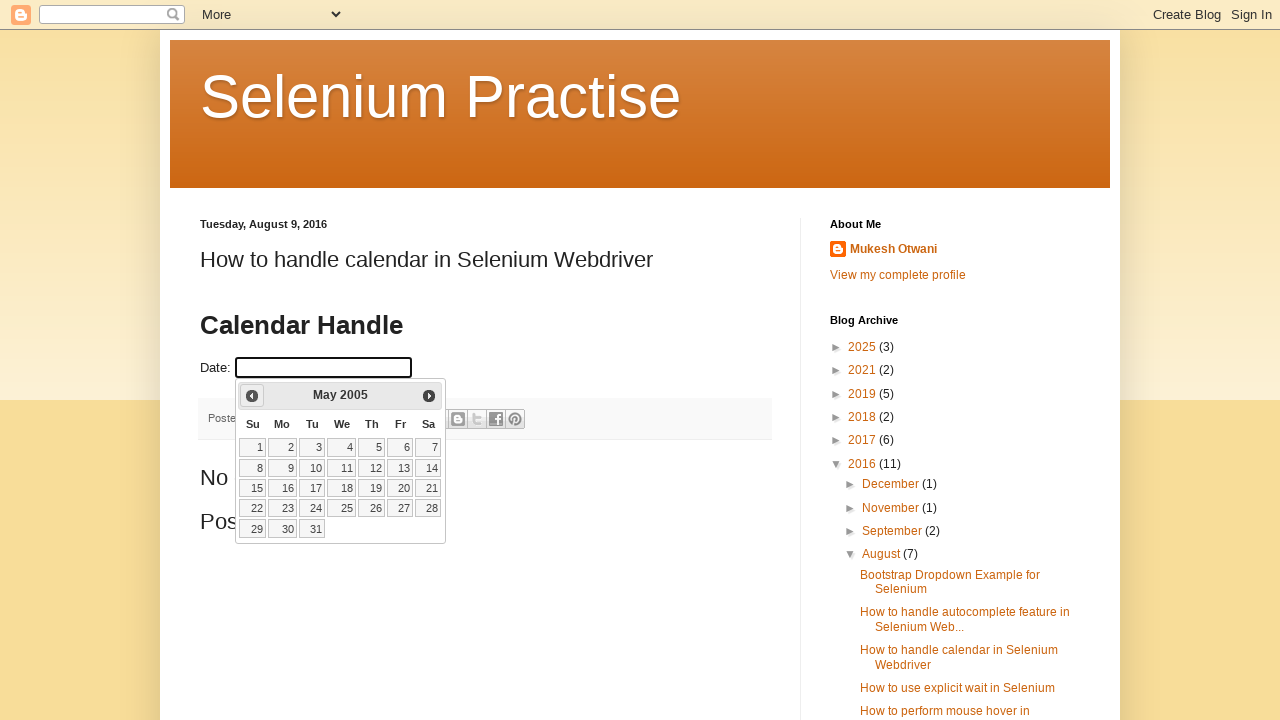

Updated current year: 2005
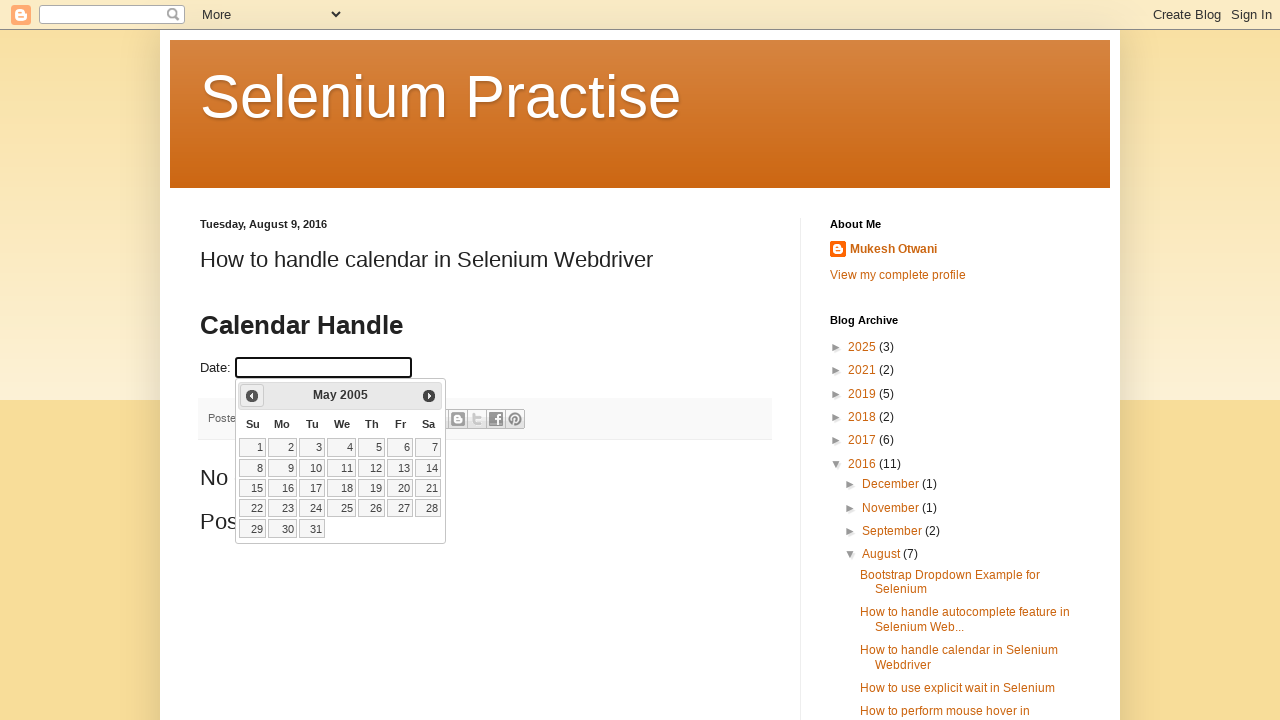

Clicked Previous button to navigate to earlier month at (252, 396) on xpath=//span[text()='Prev']
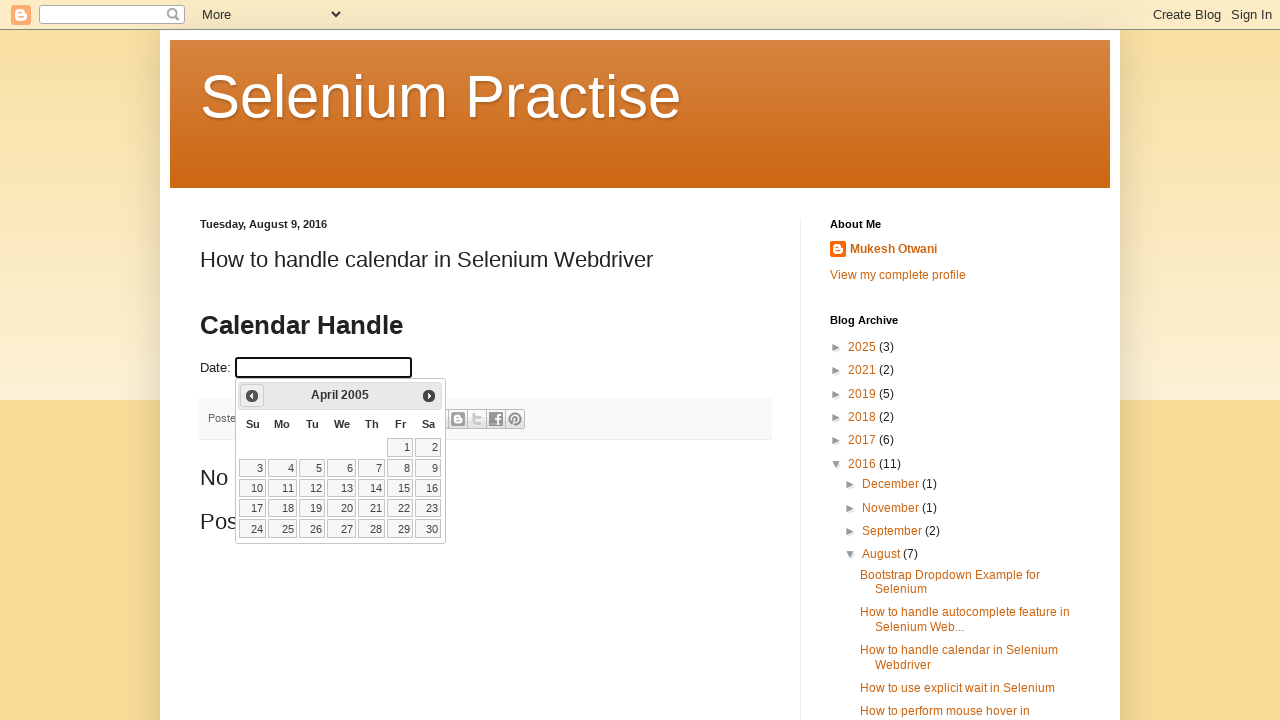

Updated current month: April
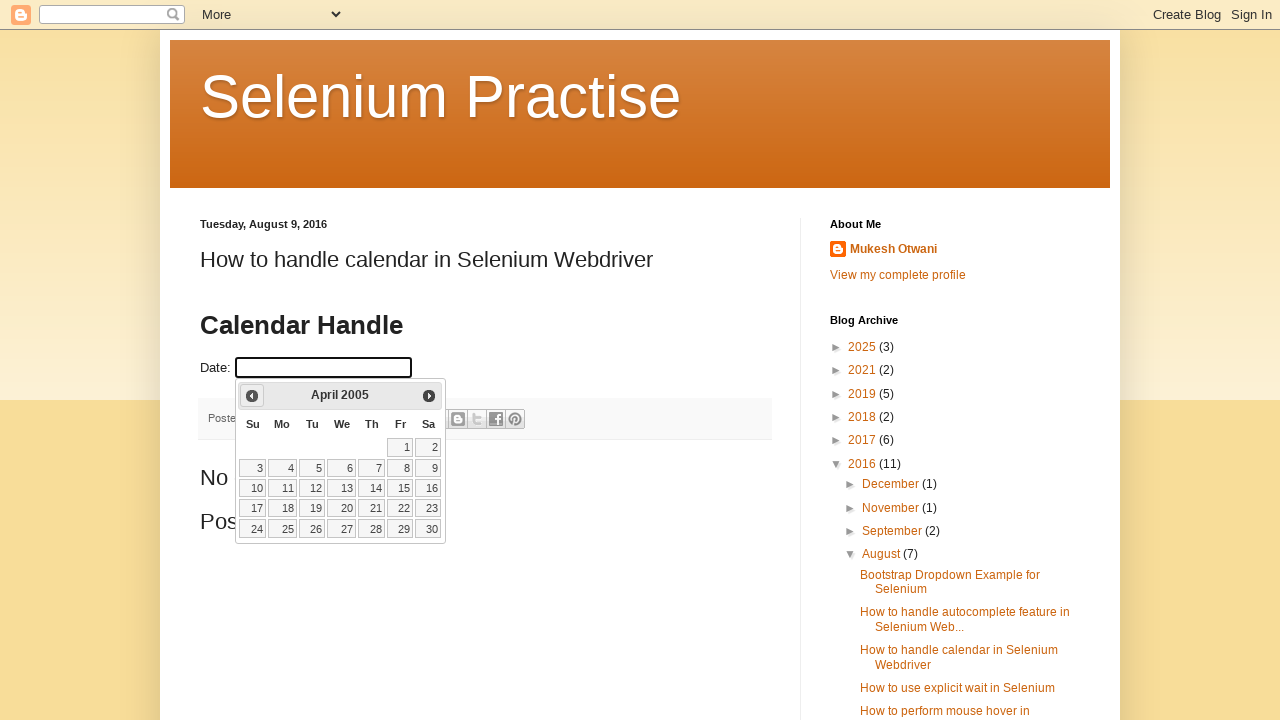

Updated current year: 2005
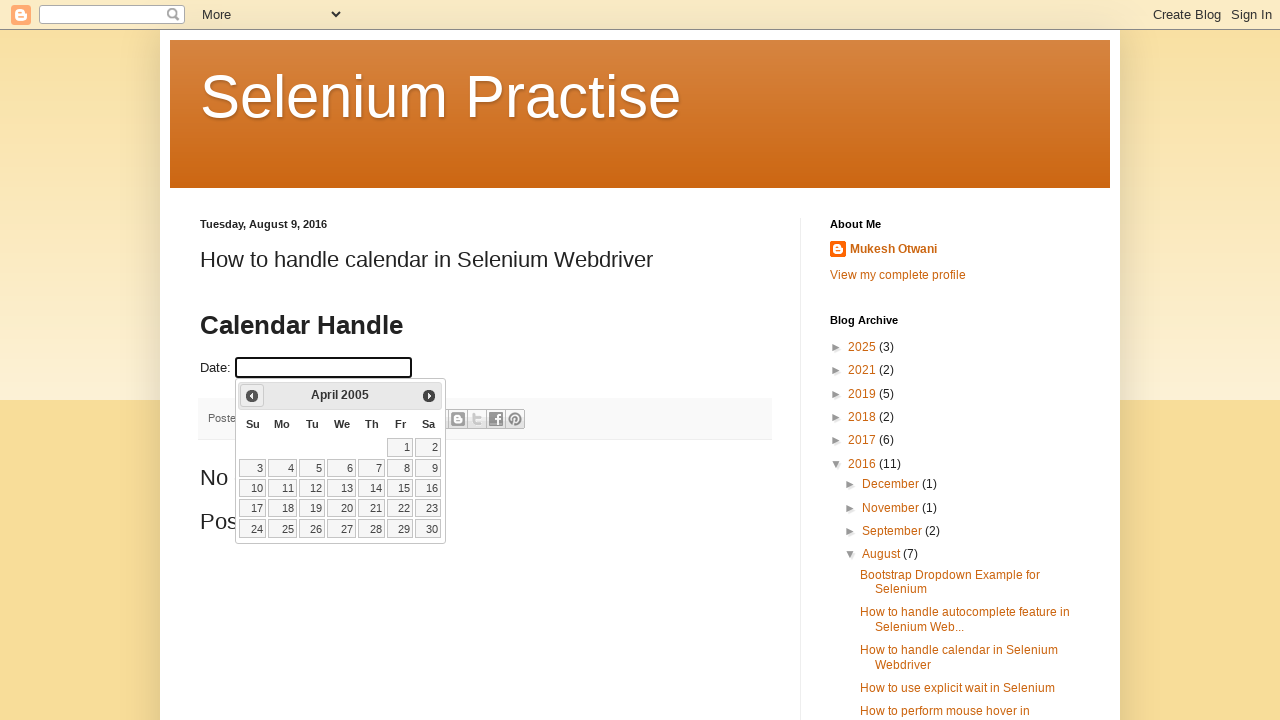

Clicked Previous button to navigate to earlier month at (252, 396) on xpath=//span[text()='Prev']
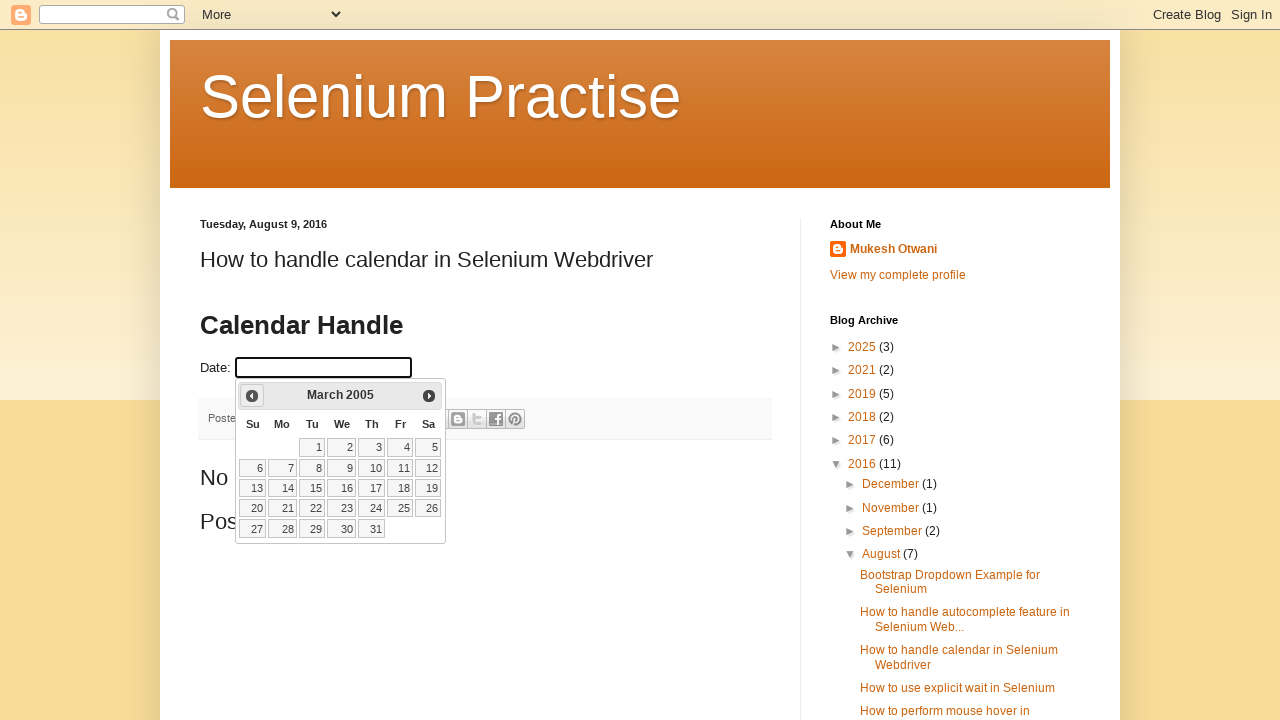

Updated current month: March
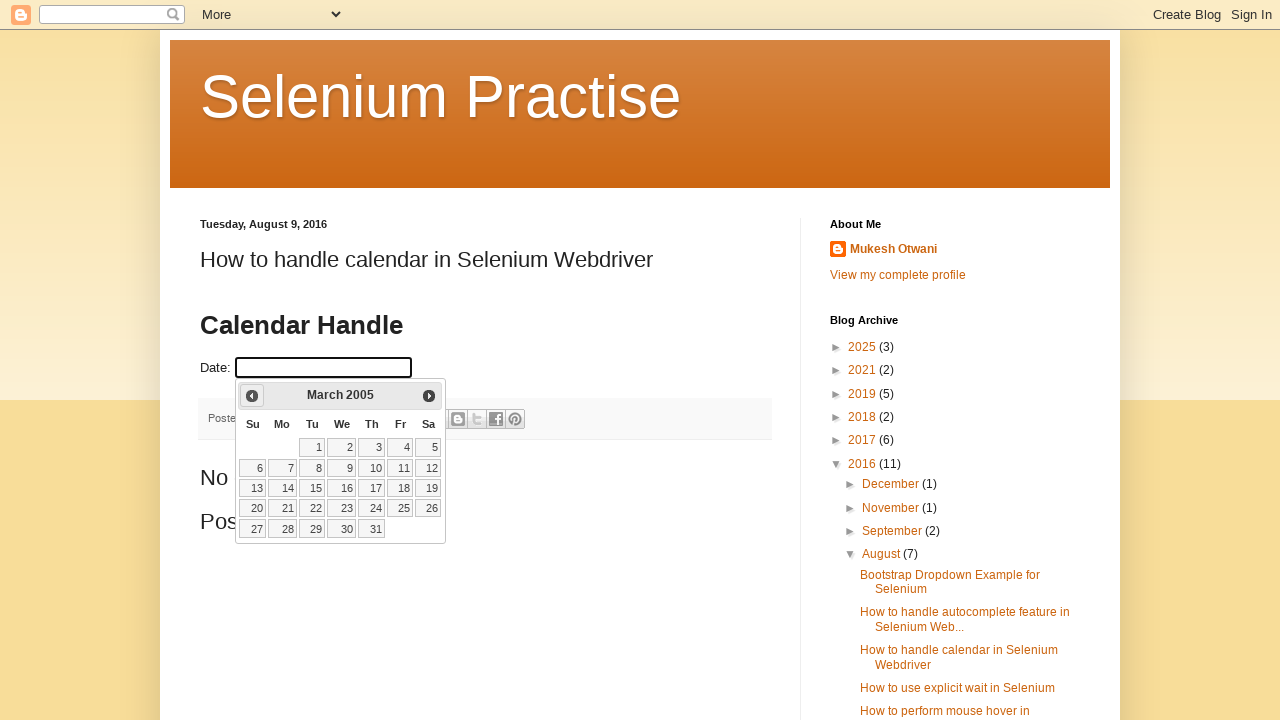

Updated current year: 2005
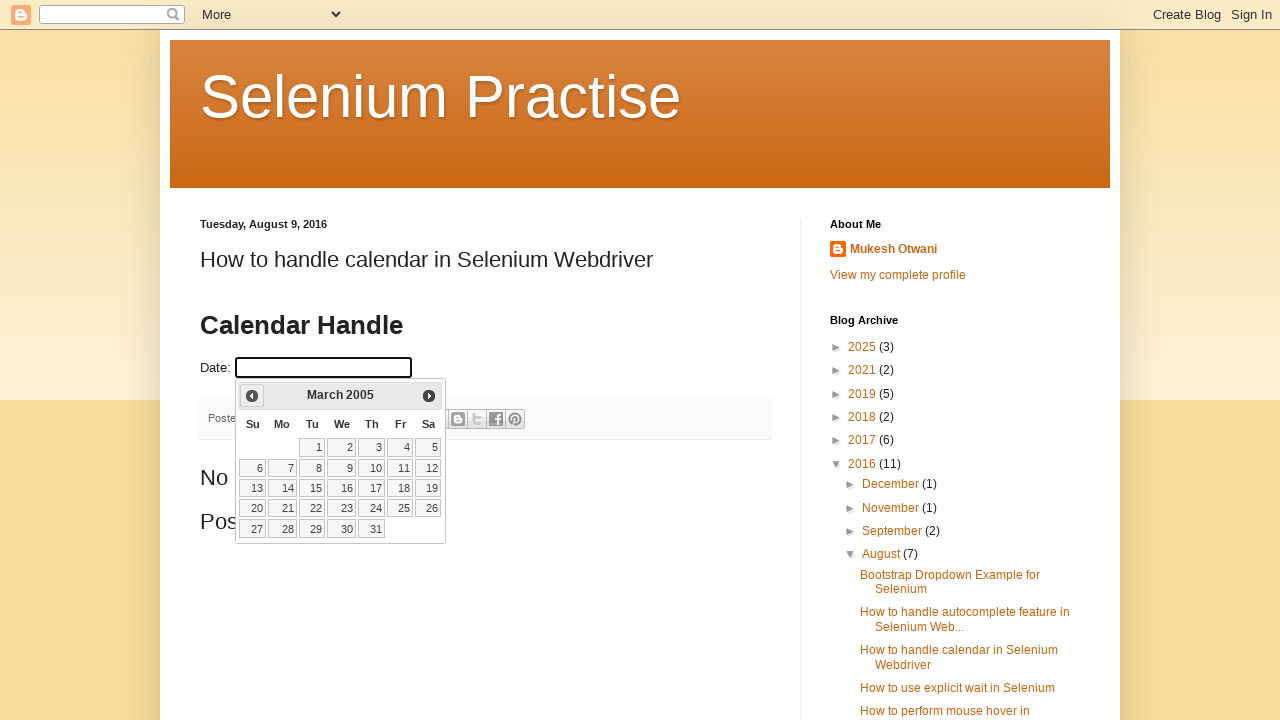

Clicked Previous button to navigate to earlier month at (252, 396) on xpath=//span[text()='Prev']
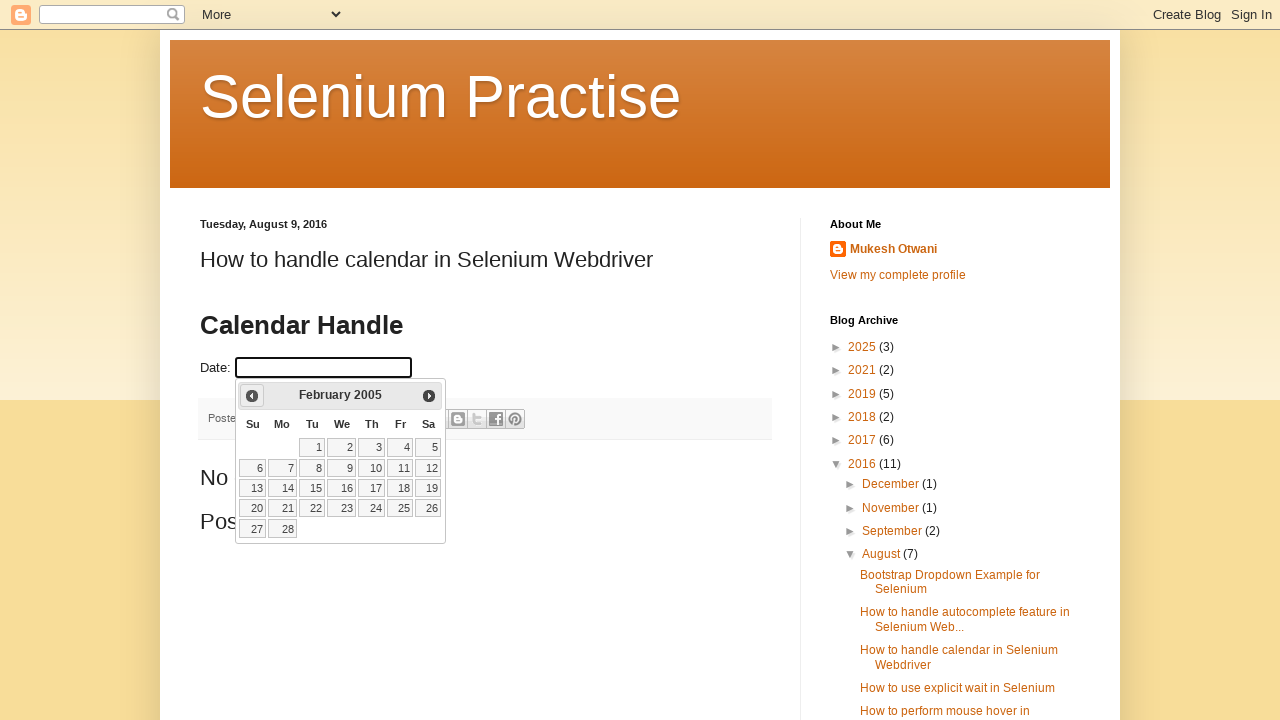

Updated current month: February
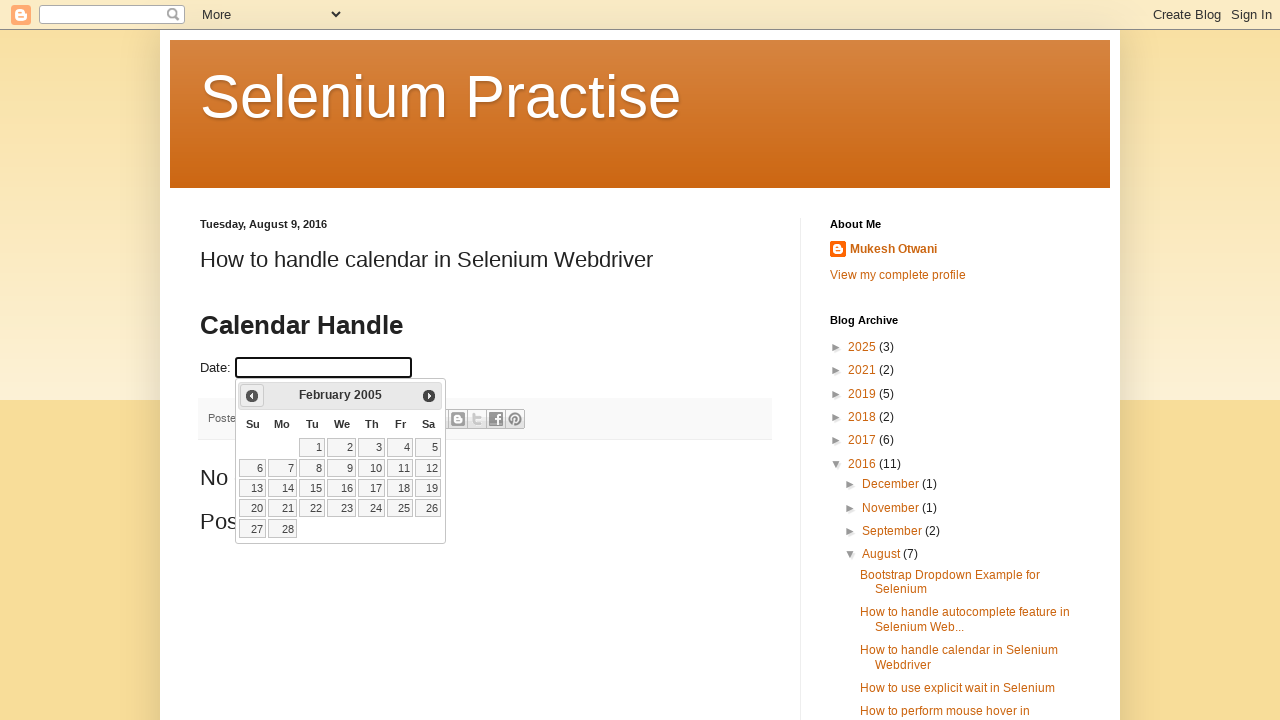

Updated current year: 2005
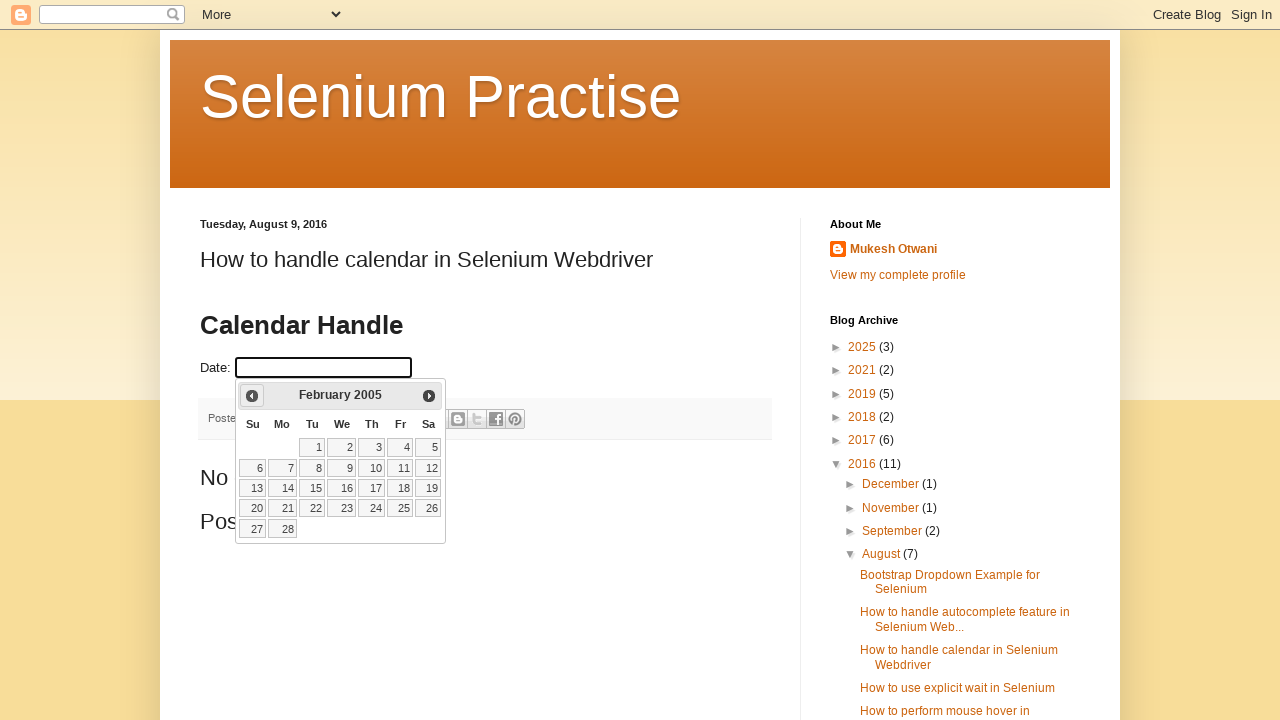

Clicked Previous button to navigate to earlier month at (252, 396) on xpath=//span[text()='Prev']
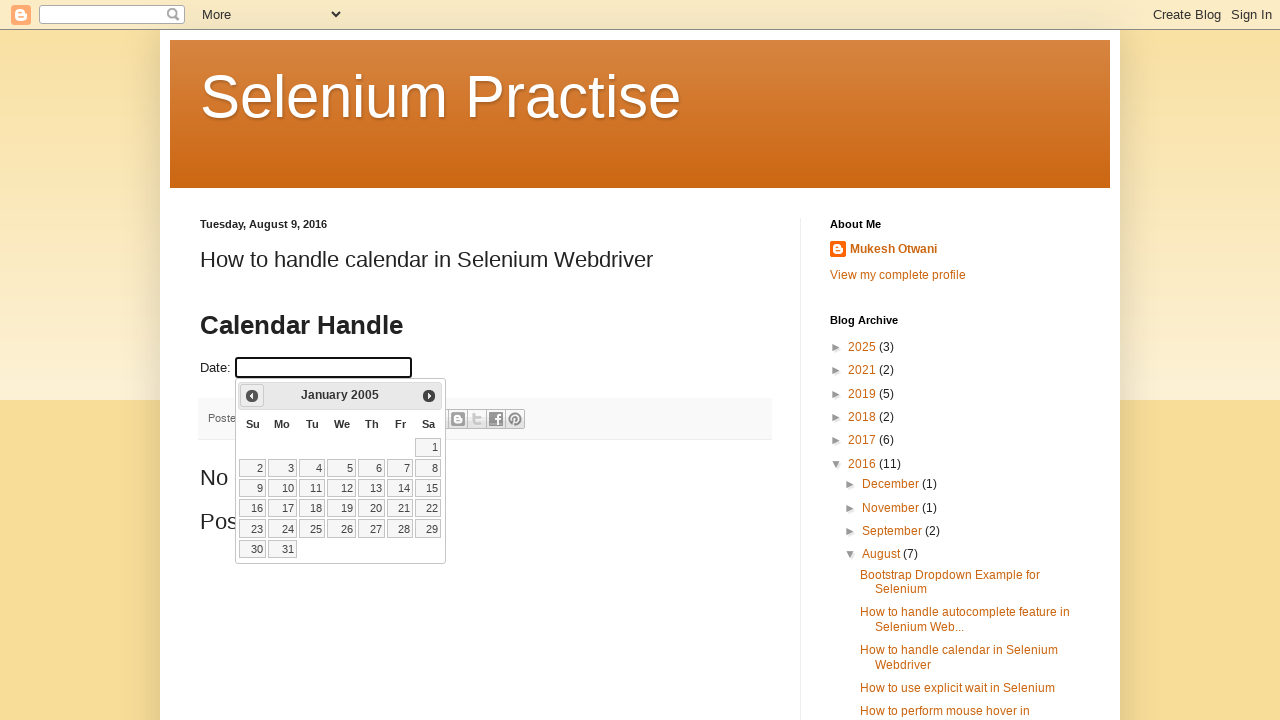

Updated current month: January
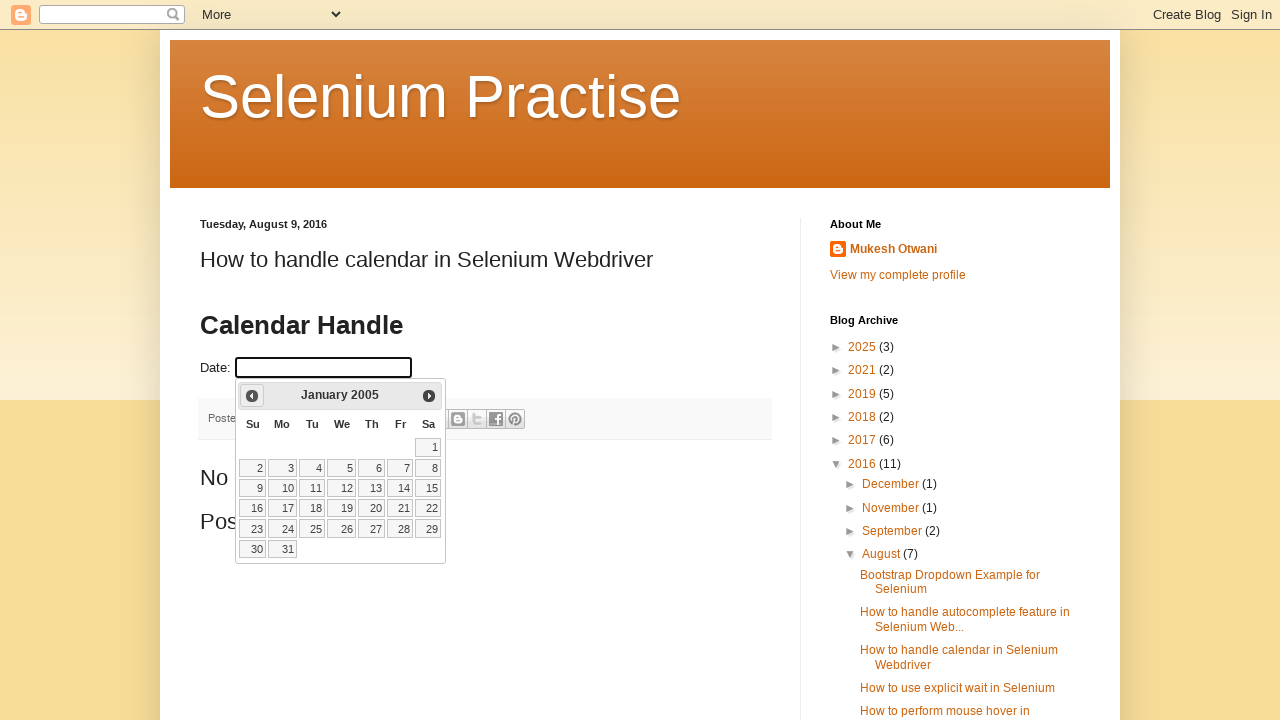

Updated current year: 2005
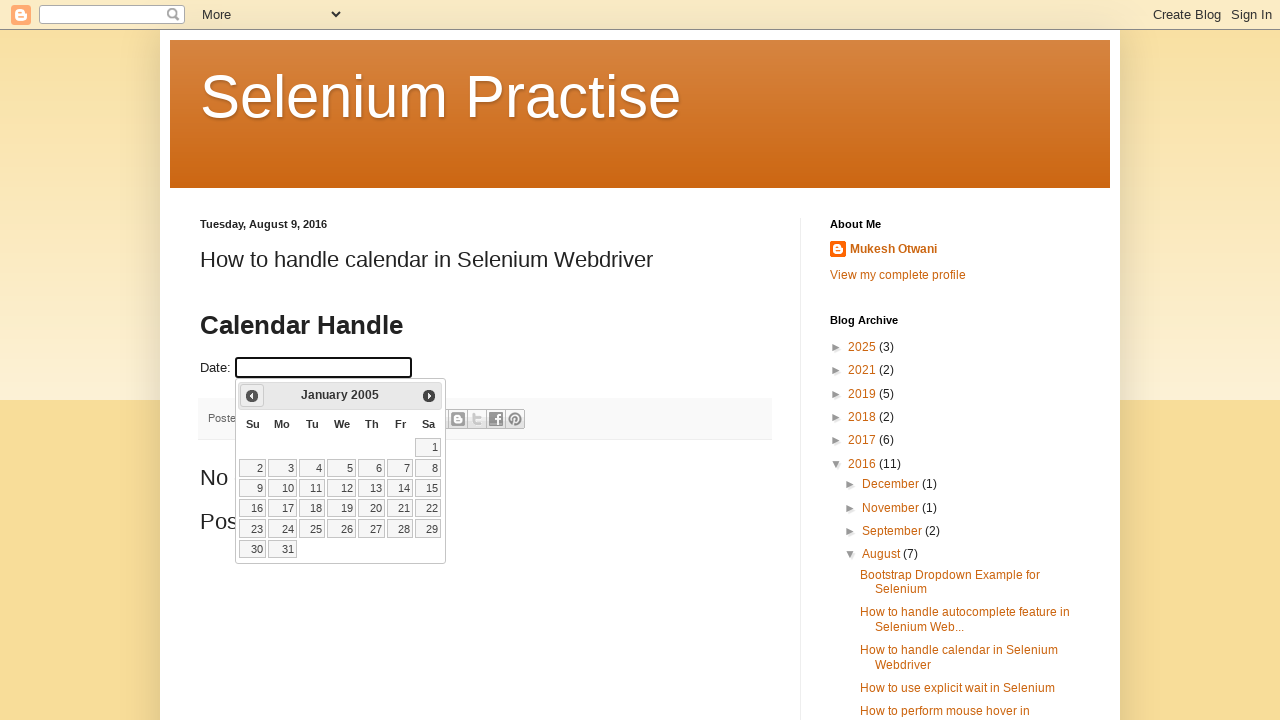

Clicked Previous button to navigate to earlier month at (252, 396) on xpath=//span[text()='Prev']
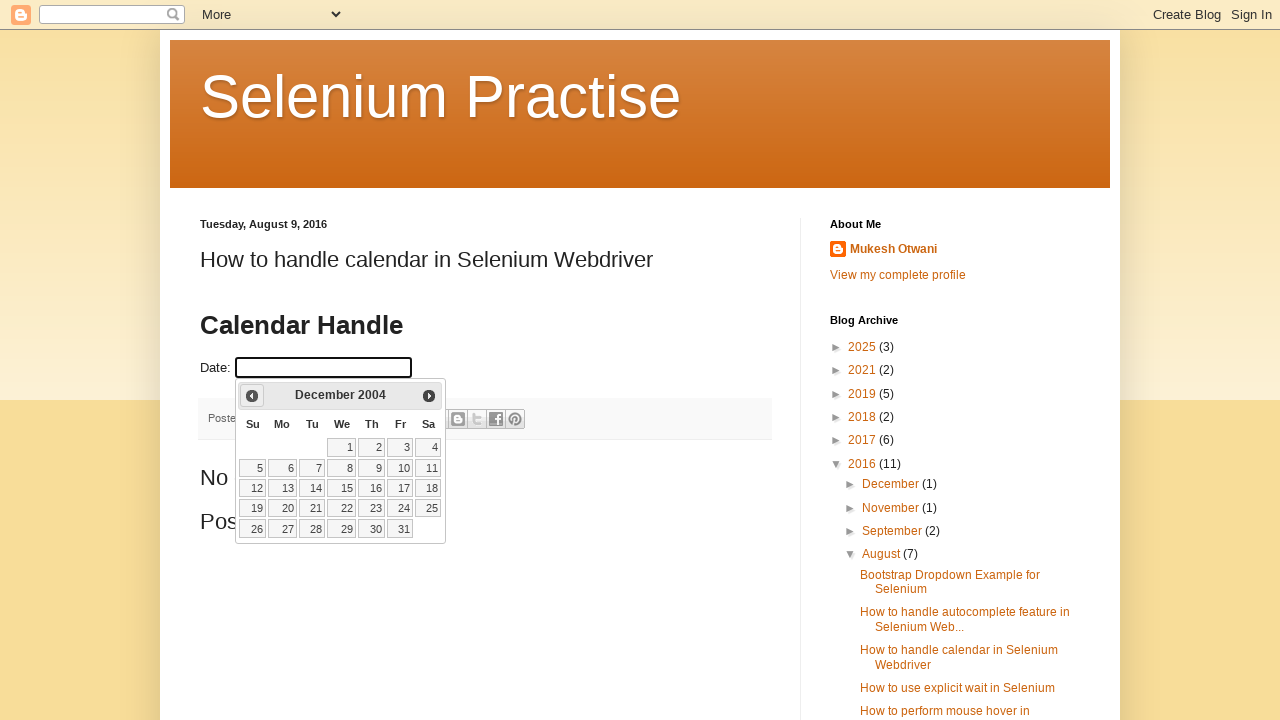

Updated current month: December
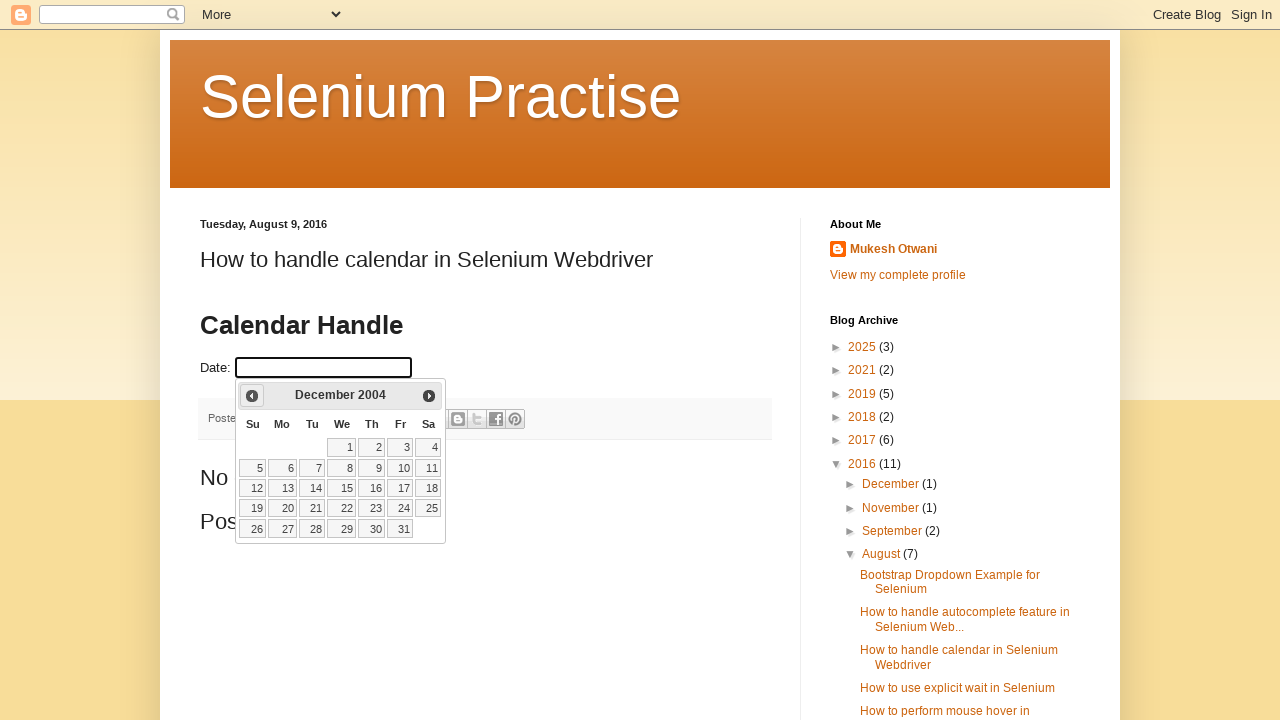

Updated current year: 2004
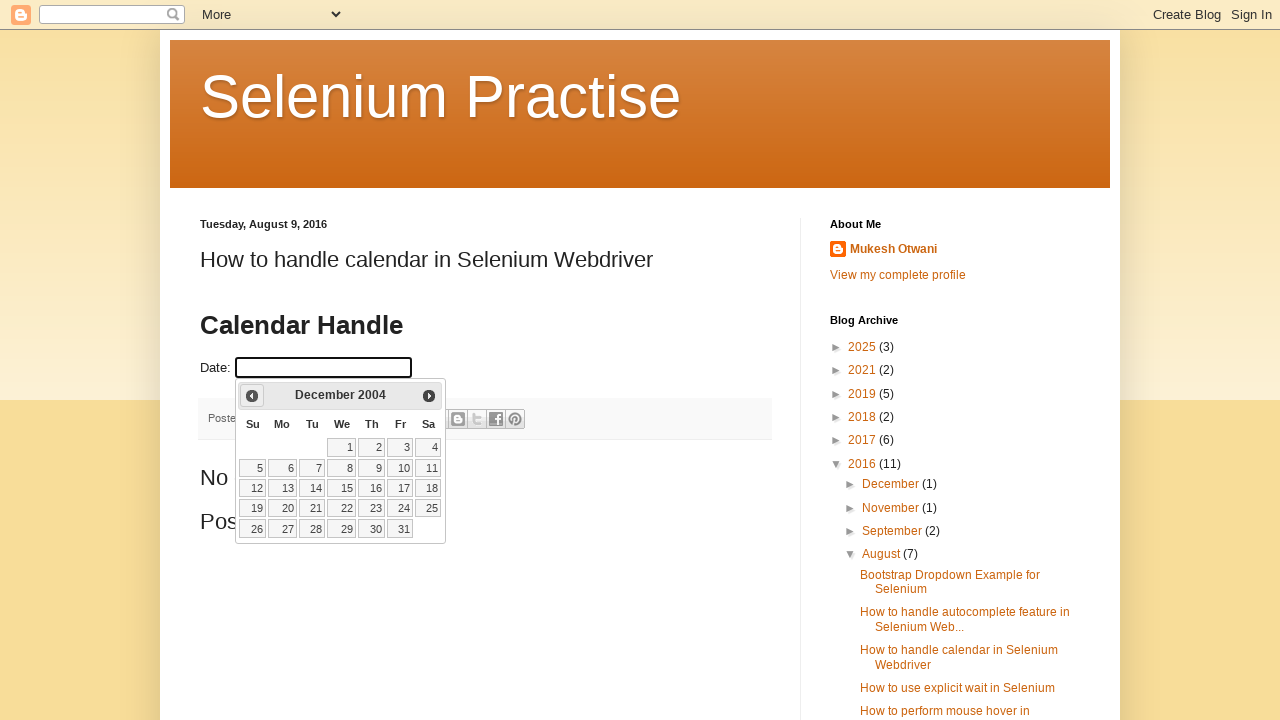

Clicked Previous button to navigate to earlier month at (252, 396) on xpath=//span[text()='Prev']
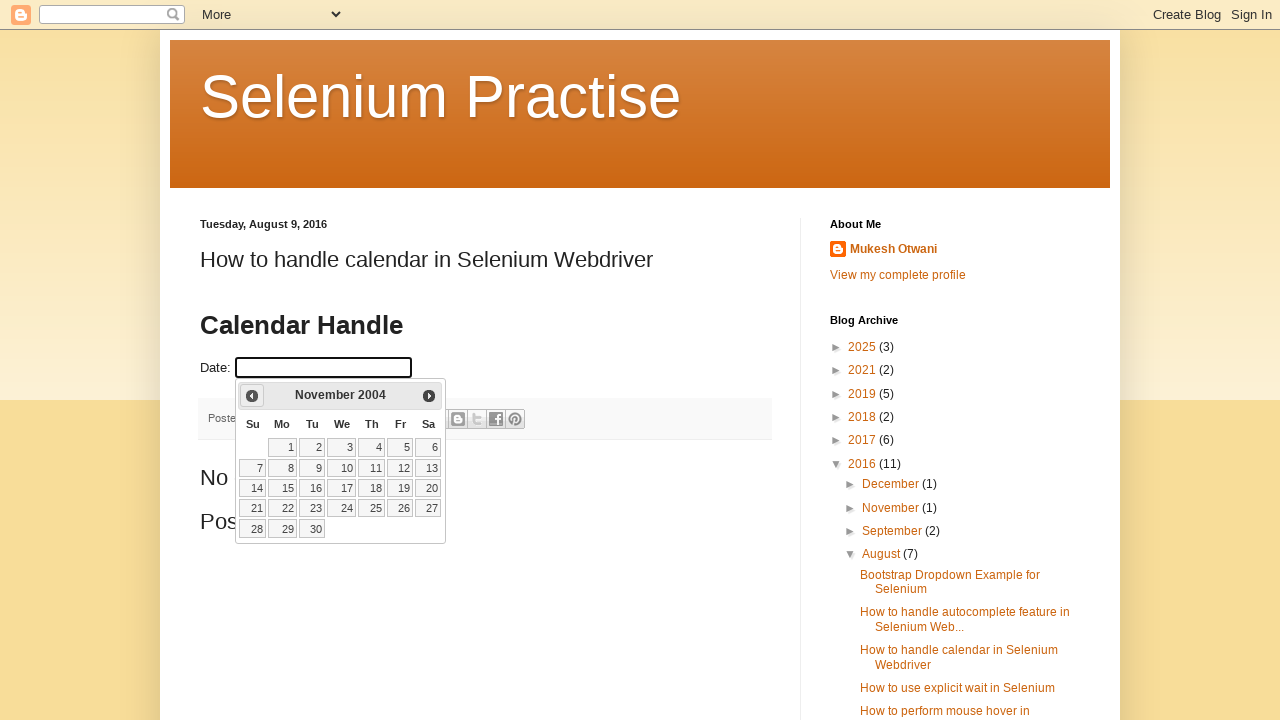

Updated current month: November
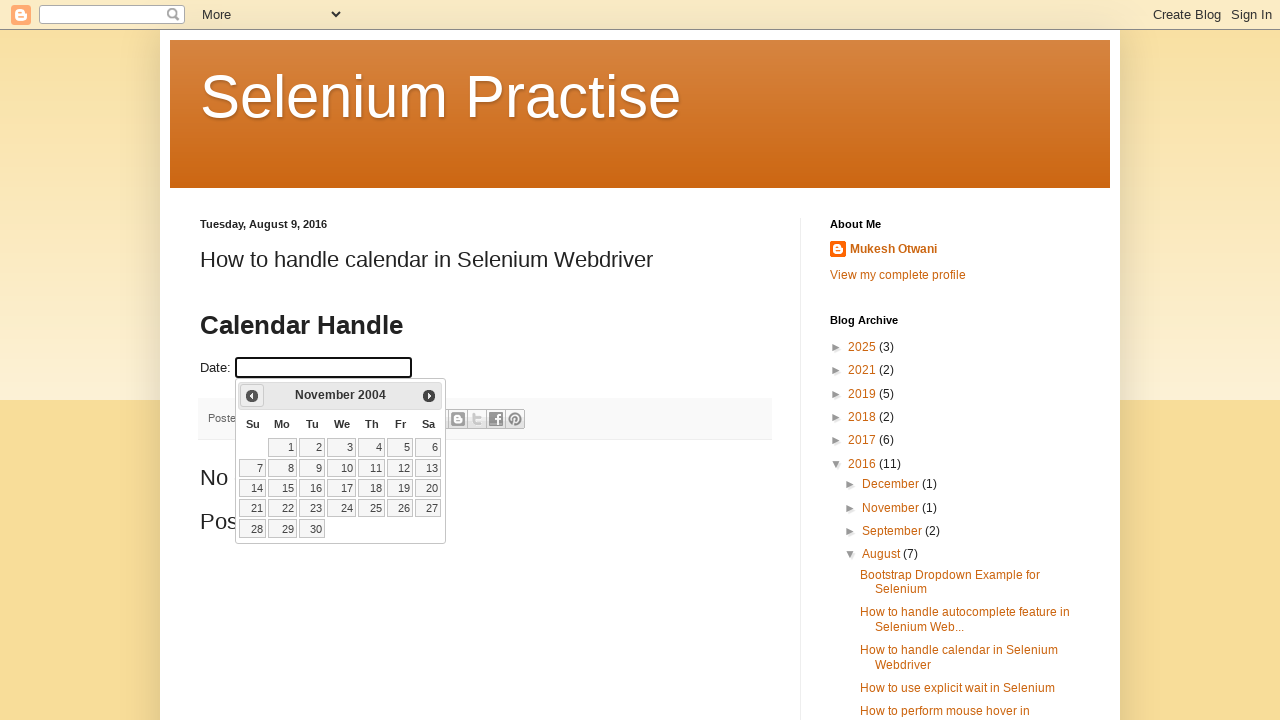

Updated current year: 2004
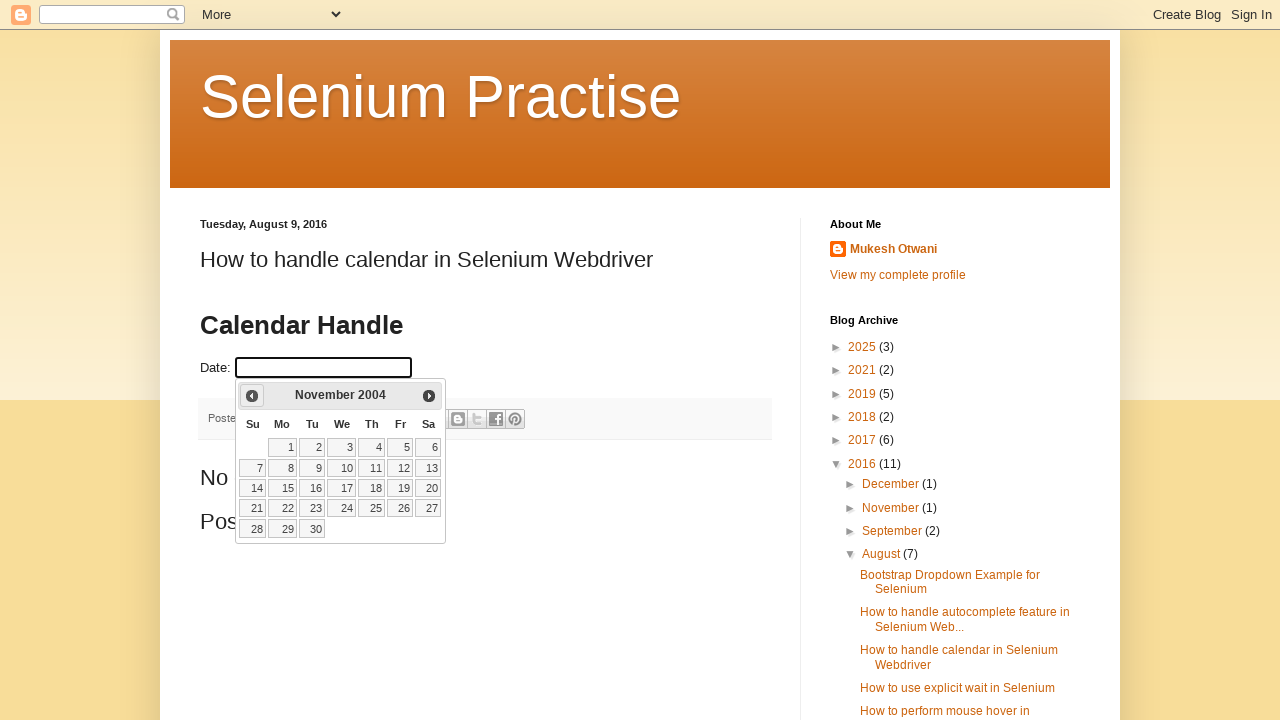

Clicked Previous button to navigate to earlier month at (252, 396) on xpath=//span[text()='Prev']
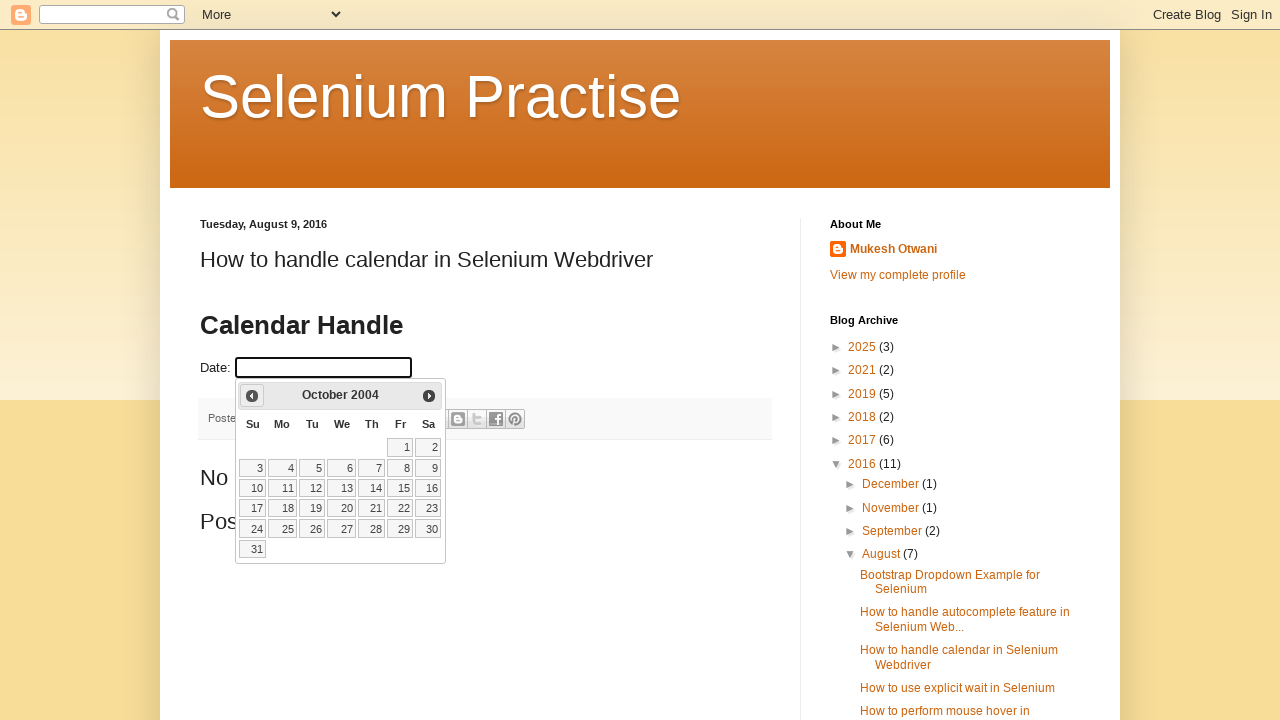

Updated current month: October
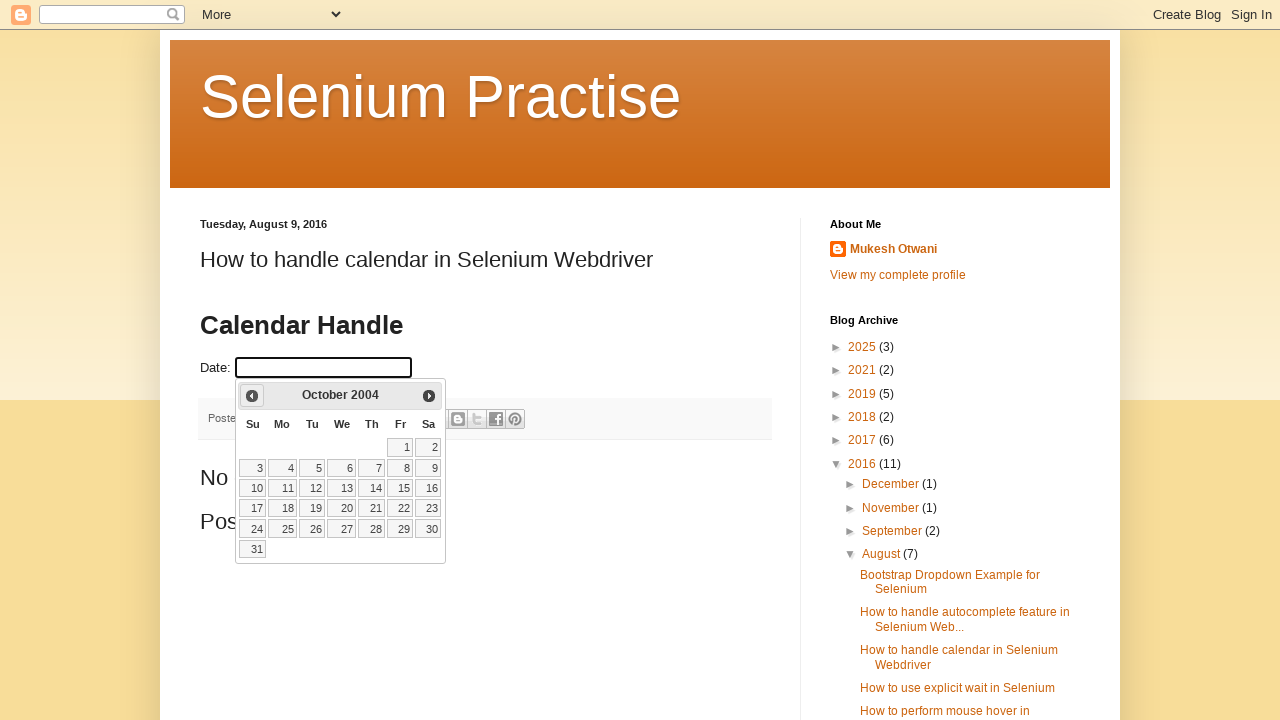

Updated current year: 2004
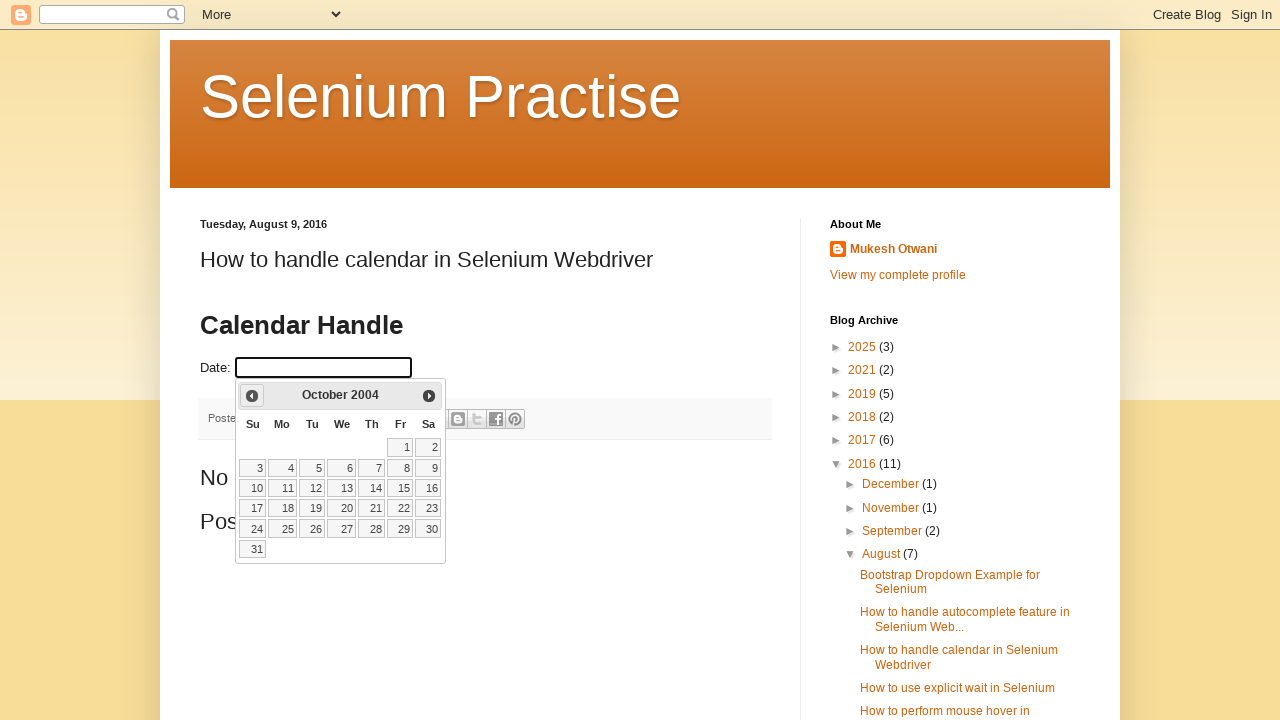

Clicked Previous button to navigate to earlier month at (252, 396) on xpath=//span[text()='Prev']
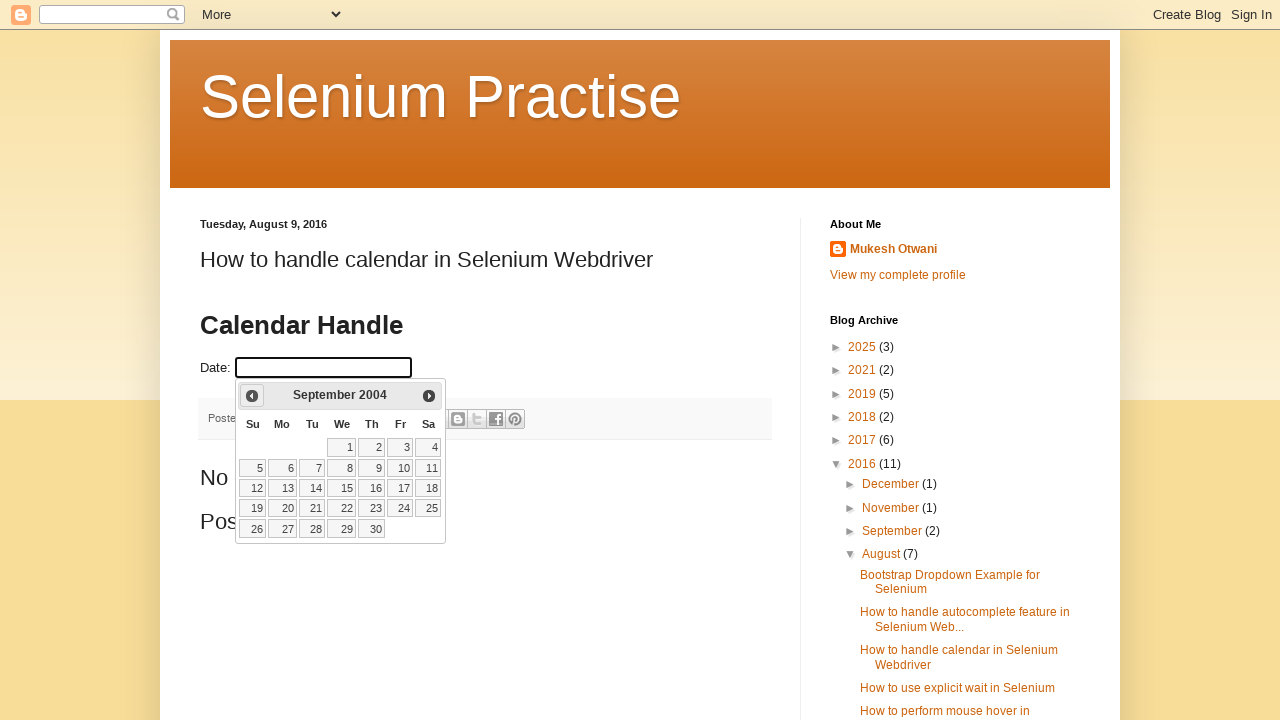

Updated current month: September
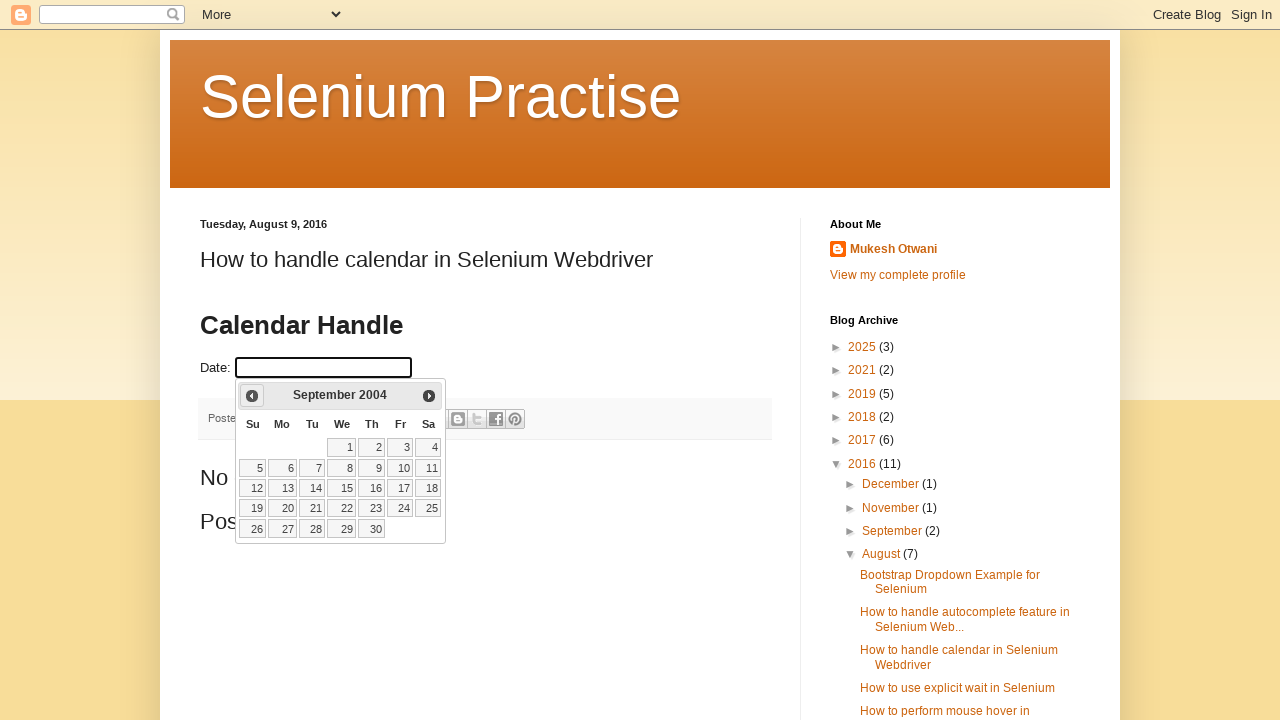

Updated current year: 2004
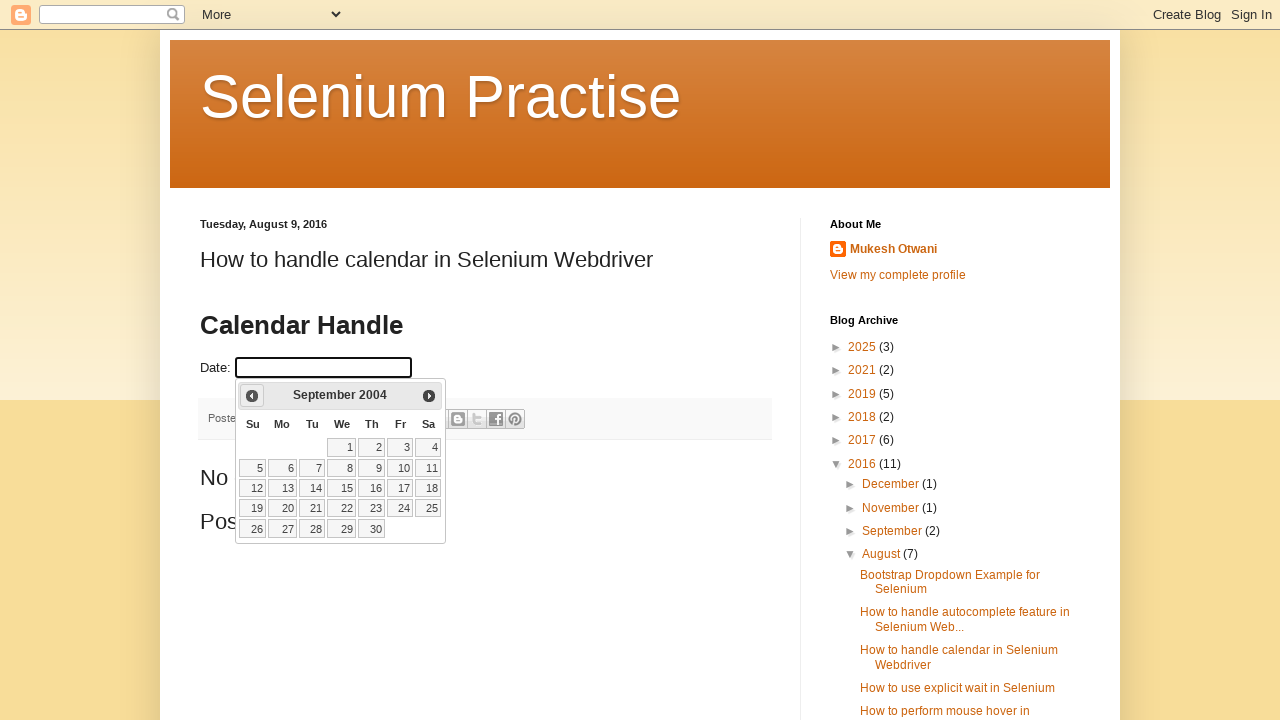

Clicked Previous button to navigate to earlier month at (252, 396) on xpath=//span[text()='Prev']
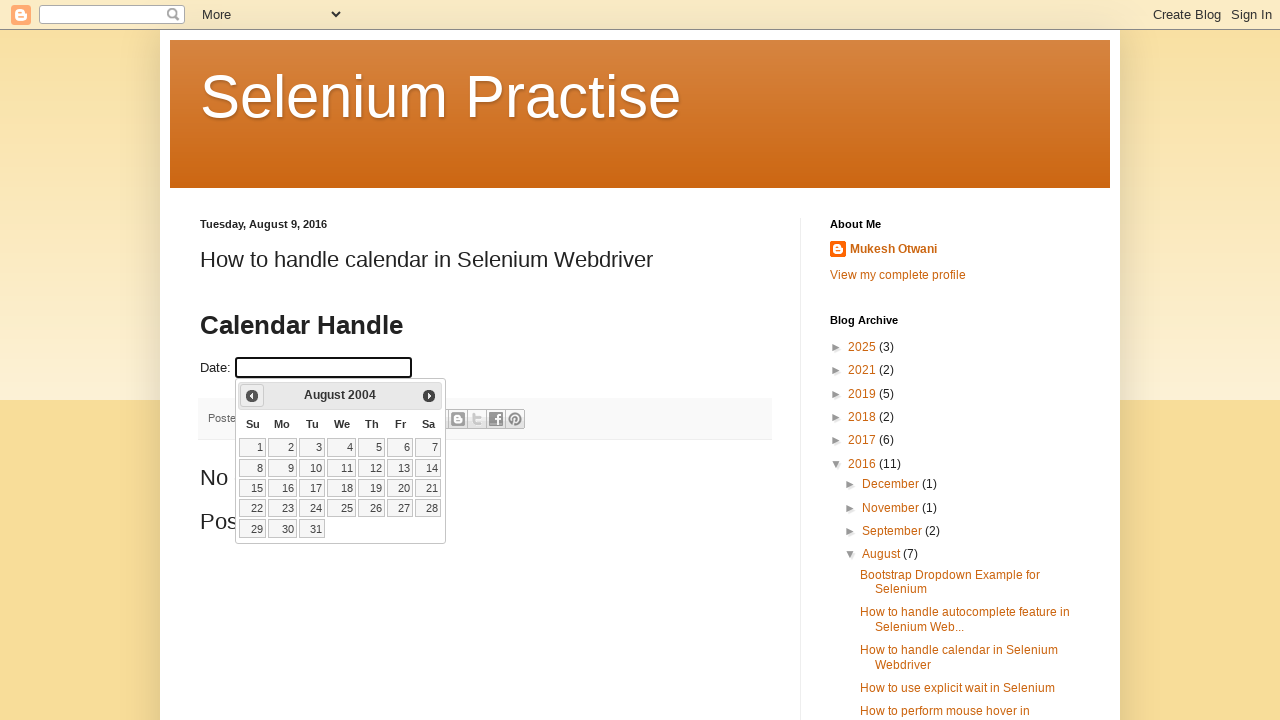

Updated current month: August
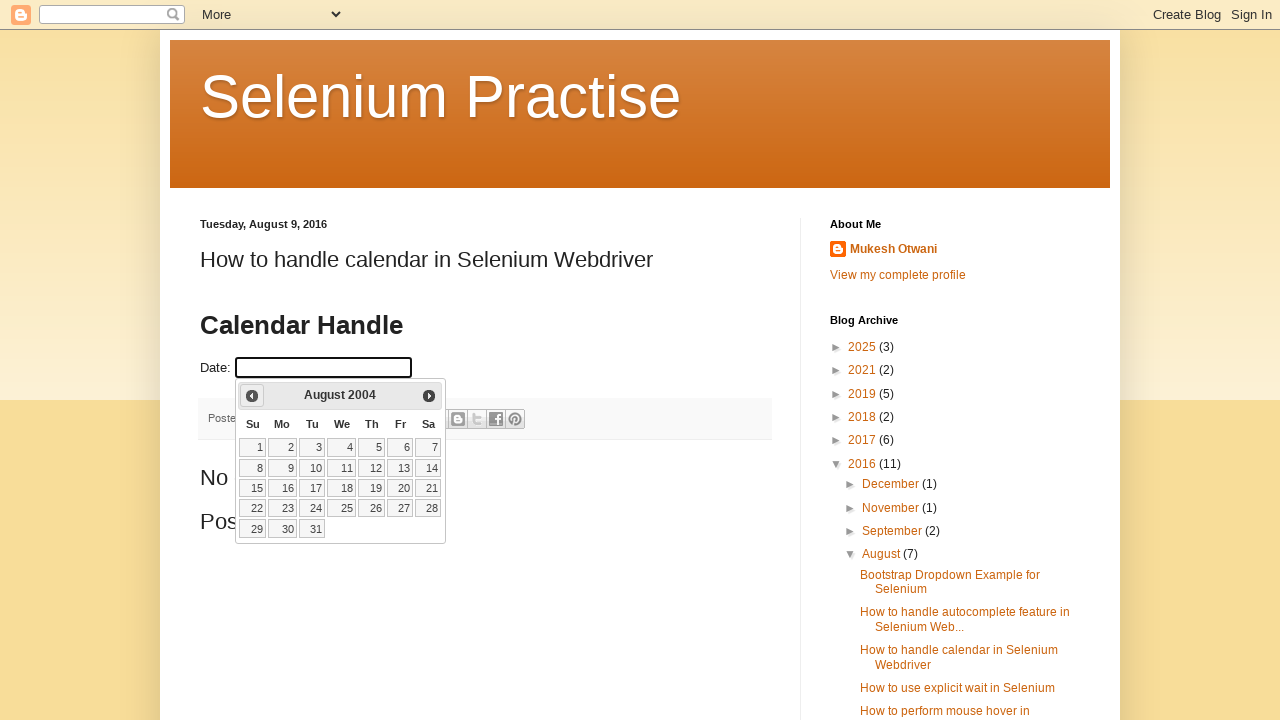

Updated current year: 2004
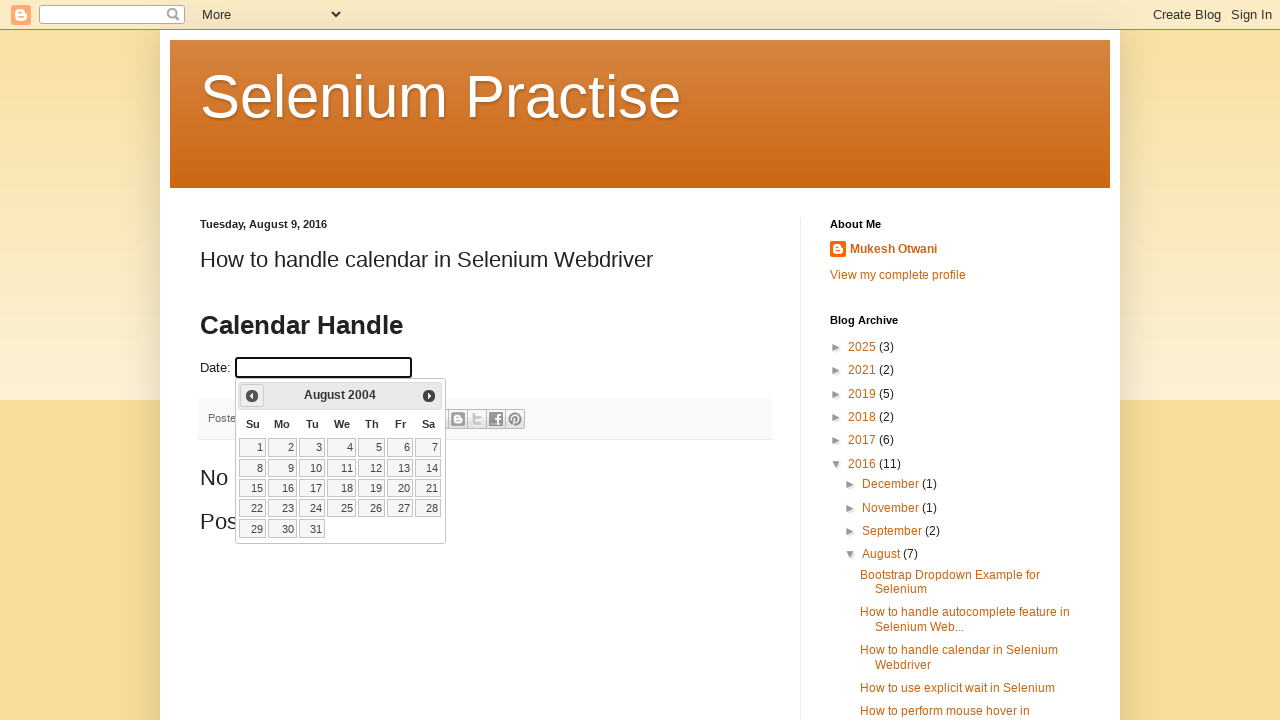

Clicked Previous button to navigate to earlier month at (252, 396) on xpath=//span[text()='Prev']
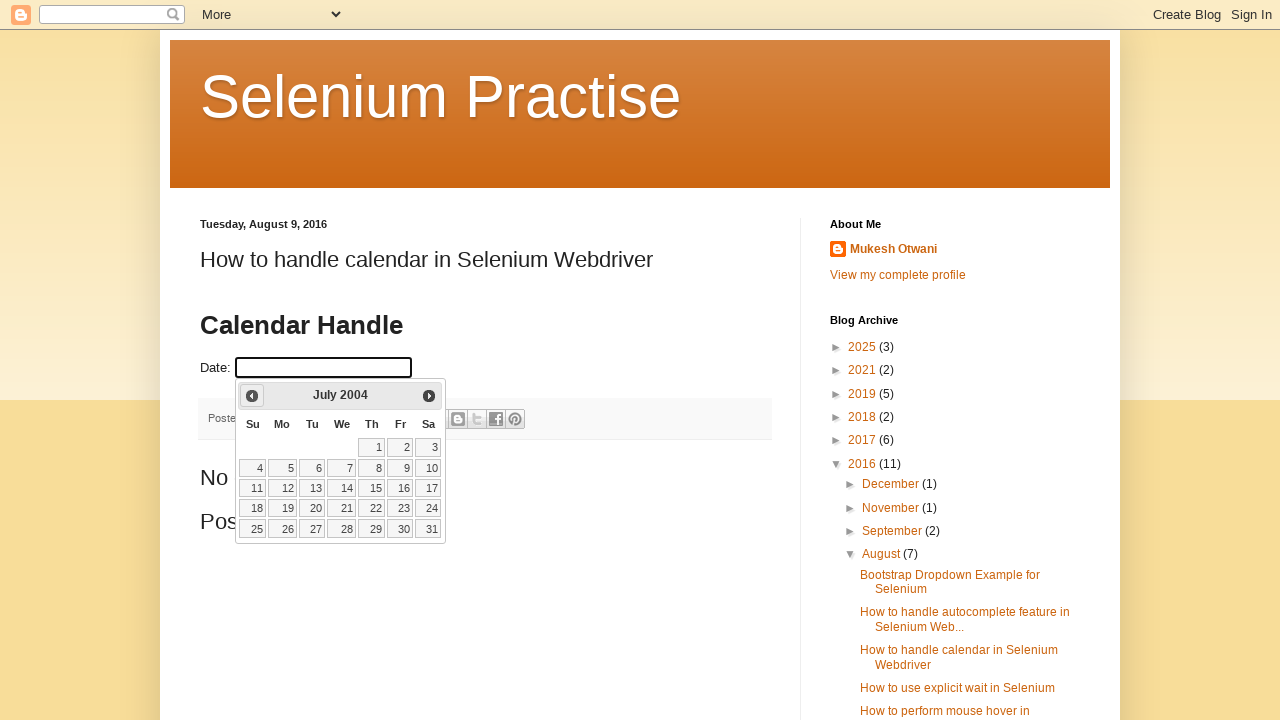

Updated current month: July
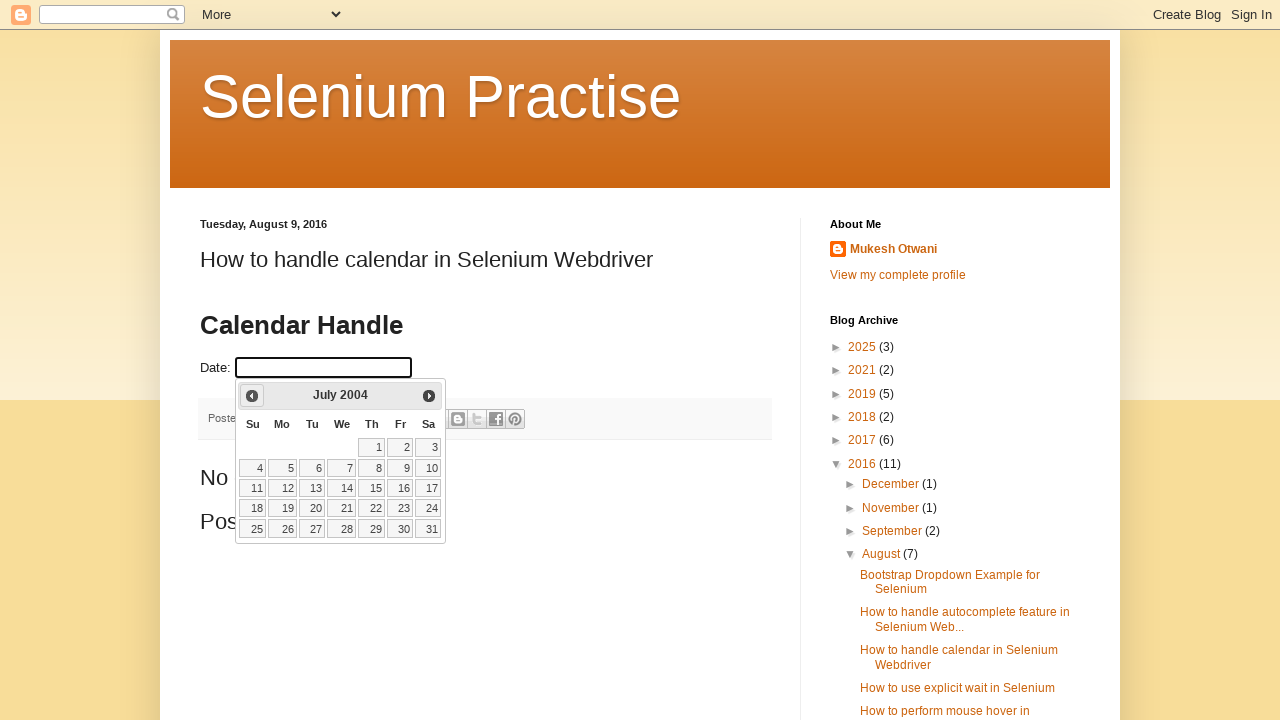

Updated current year: 2004
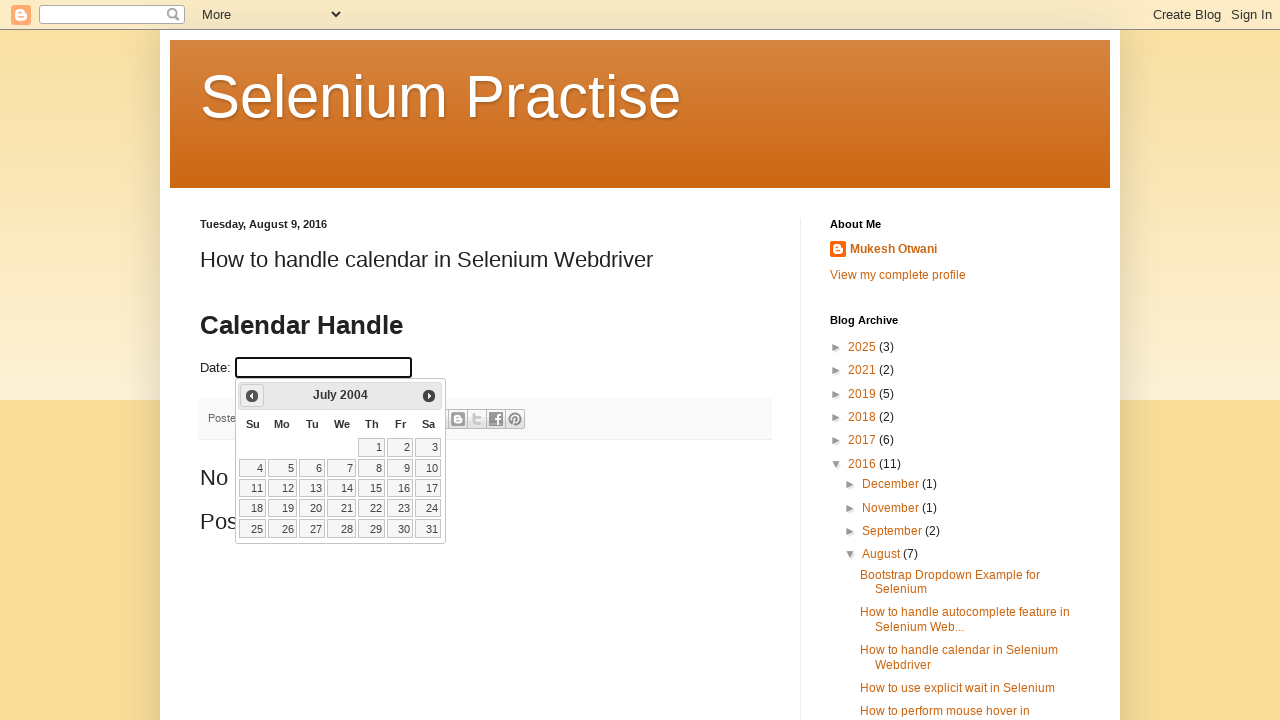

Clicked Previous button to navigate to earlier month at (252, 396) on xpath=//span[text()='Prev']
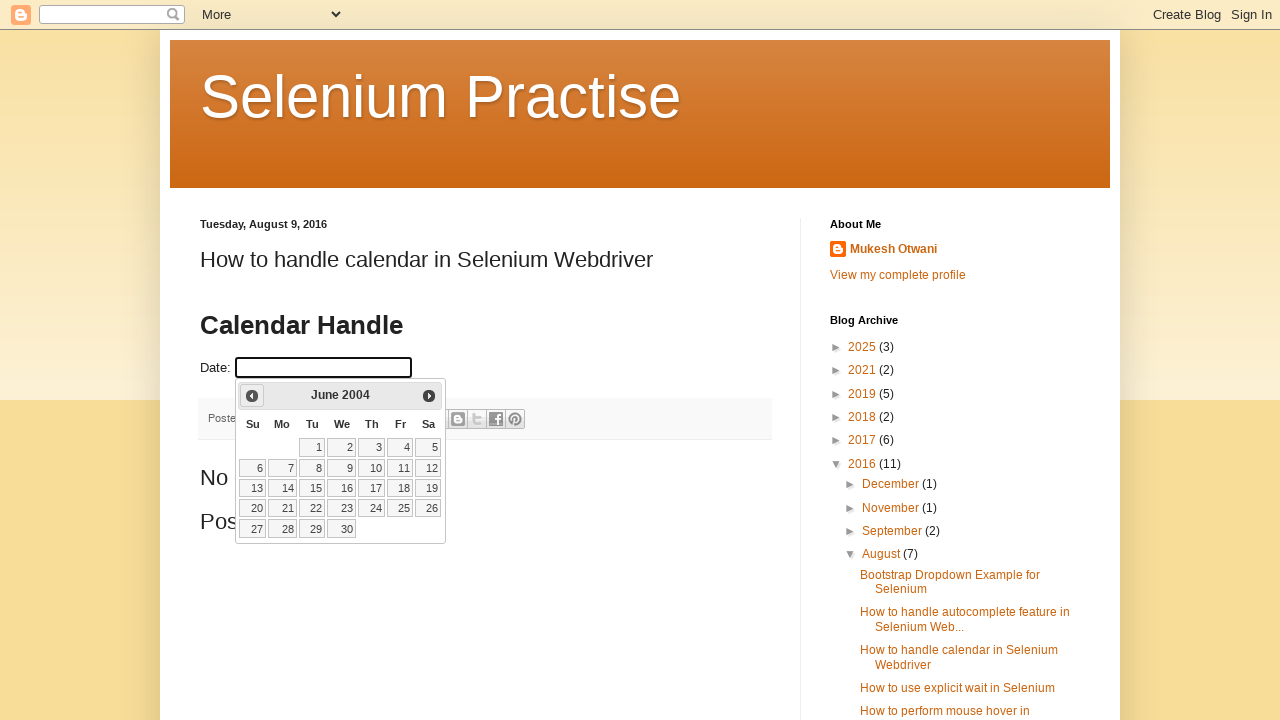

Updated current month: June
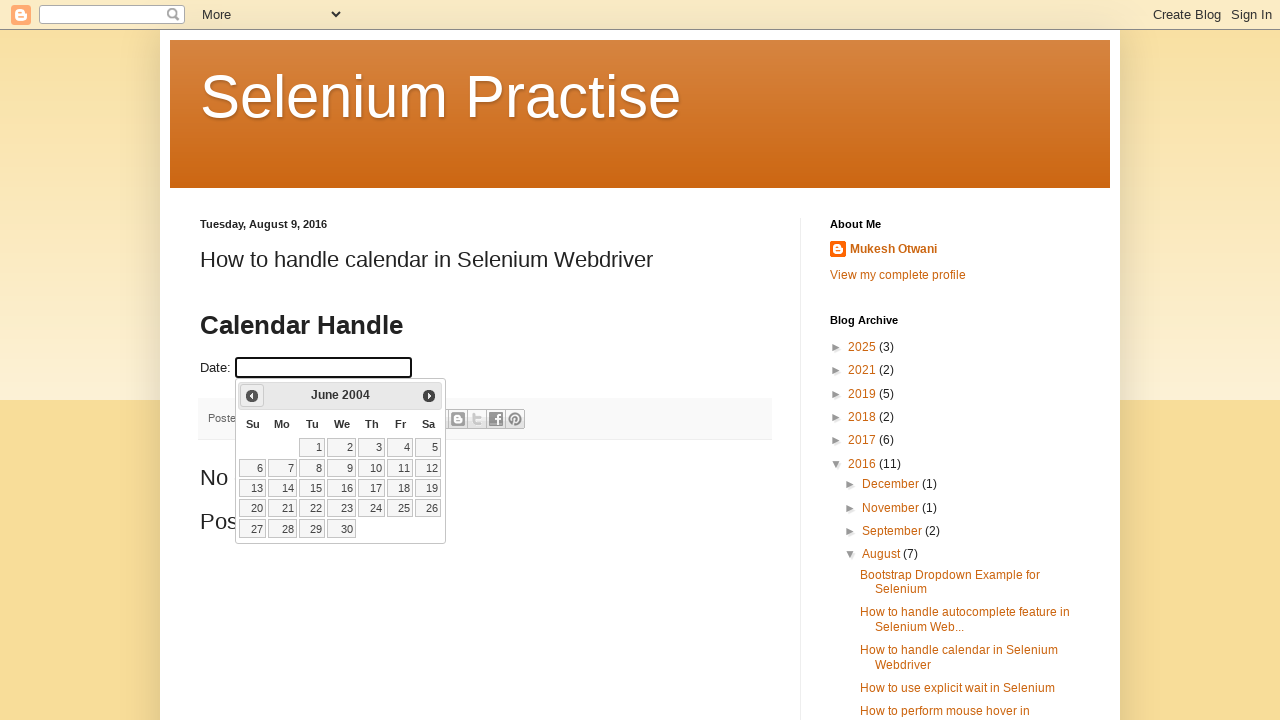

Updated current year: 2004
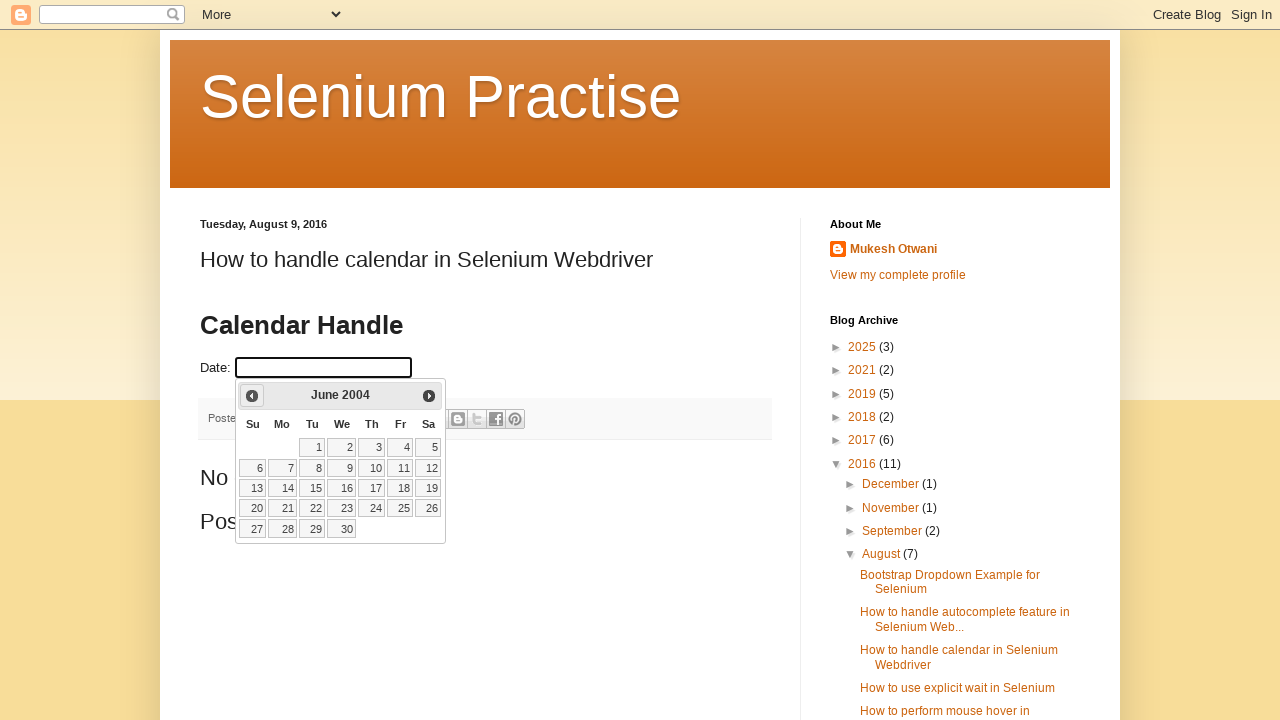

Clicked Previous button to navigate to earlier month at (252, 396) on xpath=//span[text()='Prev']
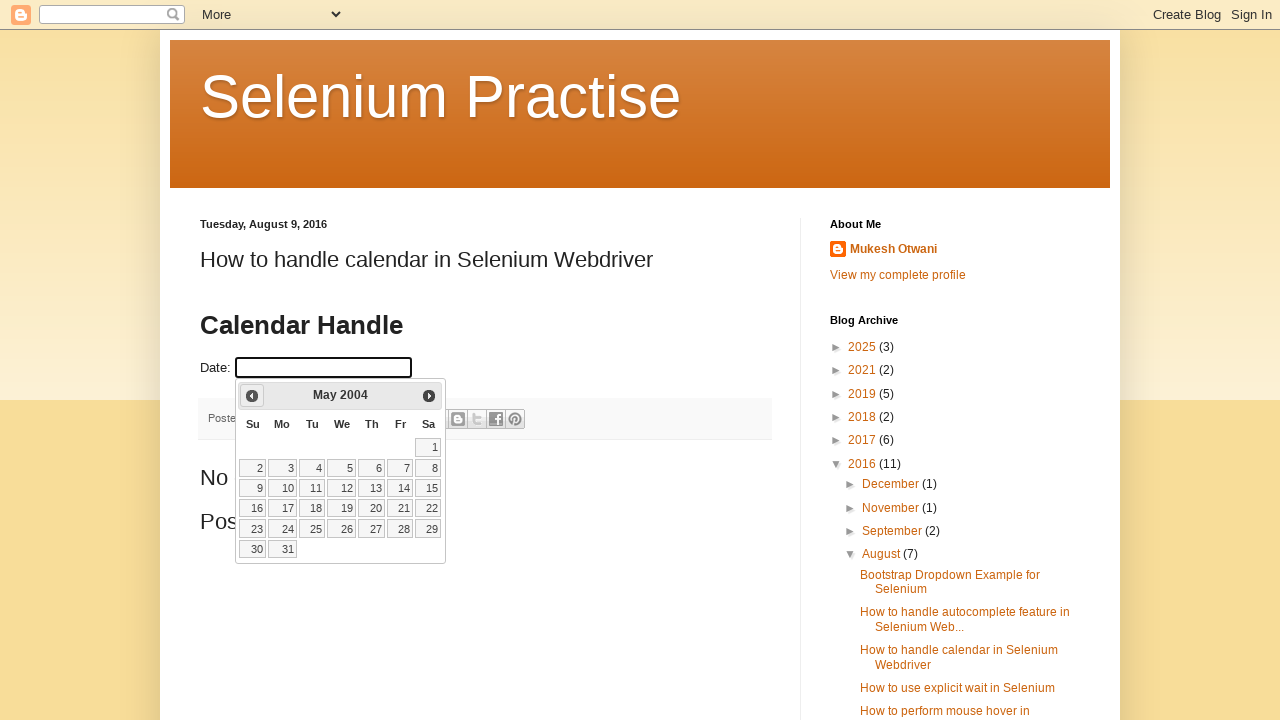

Updated current month: May
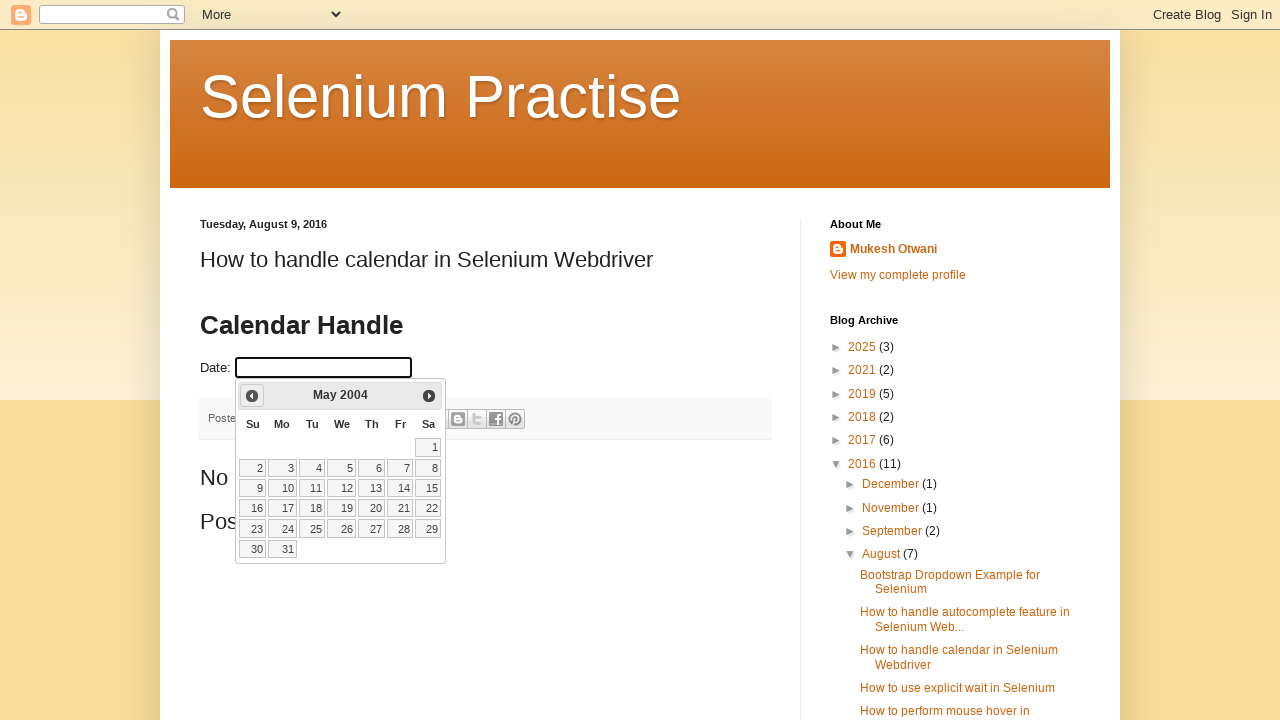

Updated current year: 2004
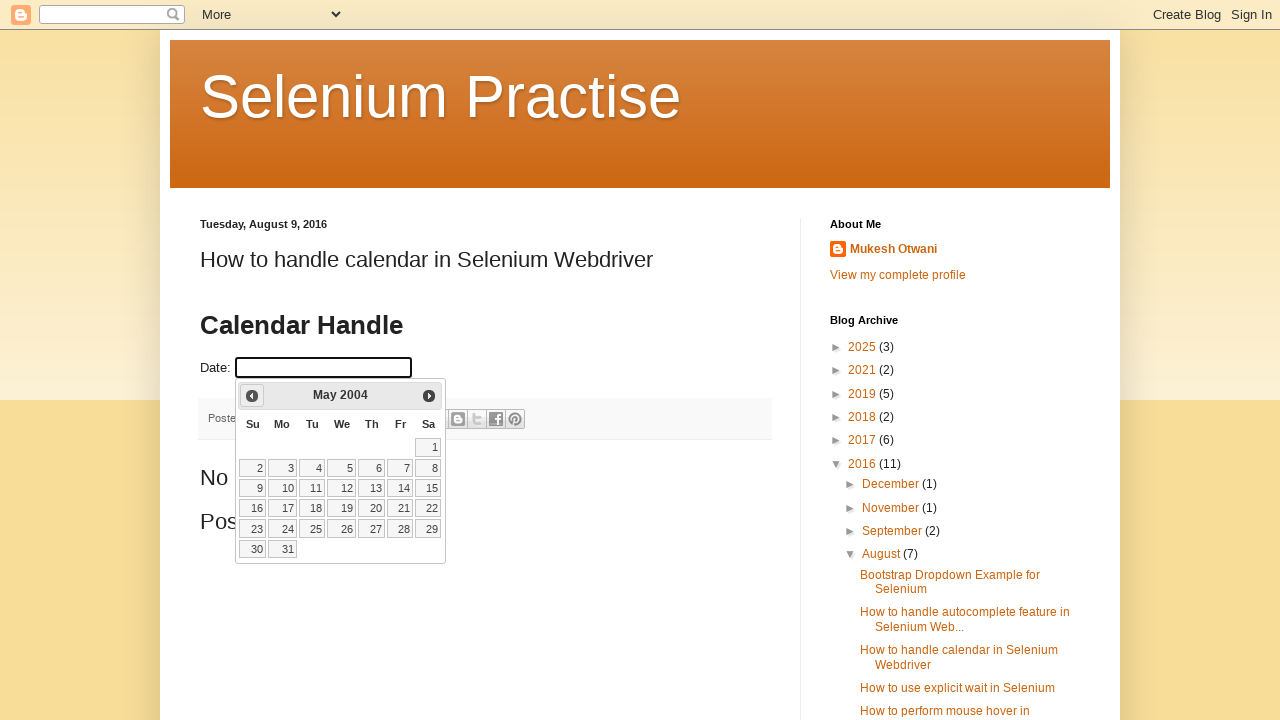

Clicked Previous button to navigate to earlier month at (252, 396) on xpath=//span[text()='Prev']
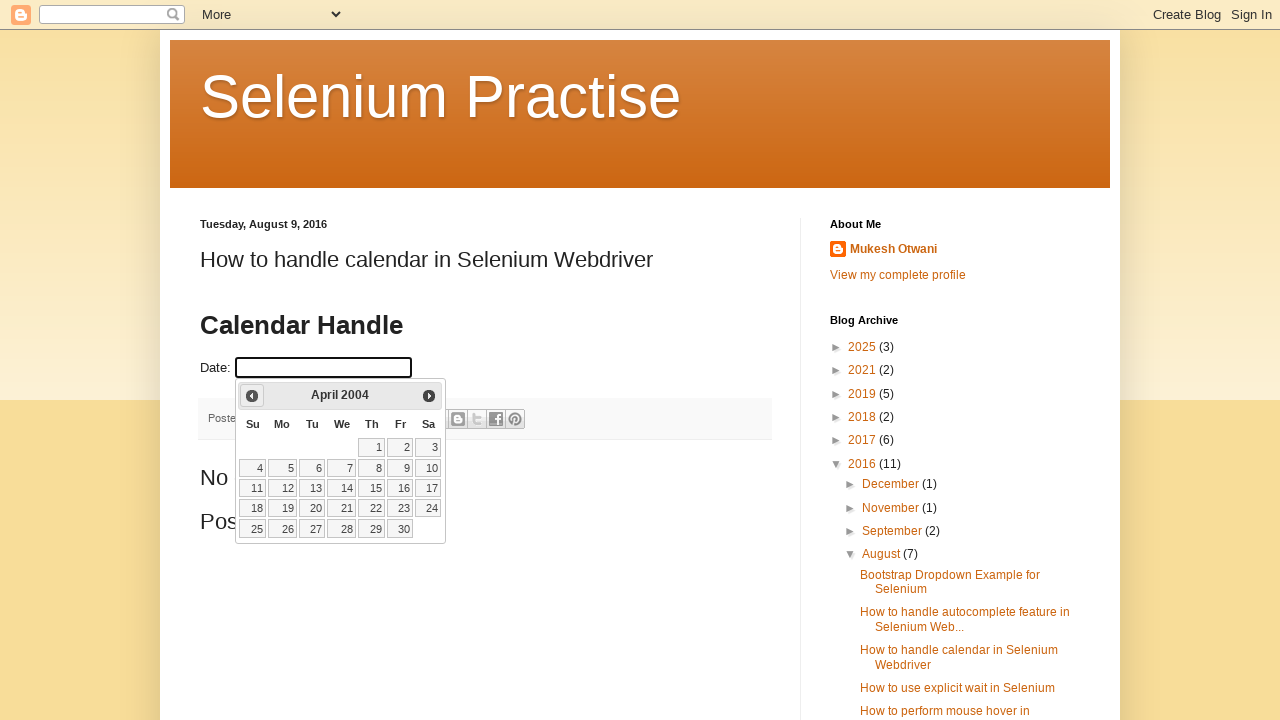

Updated current month: April
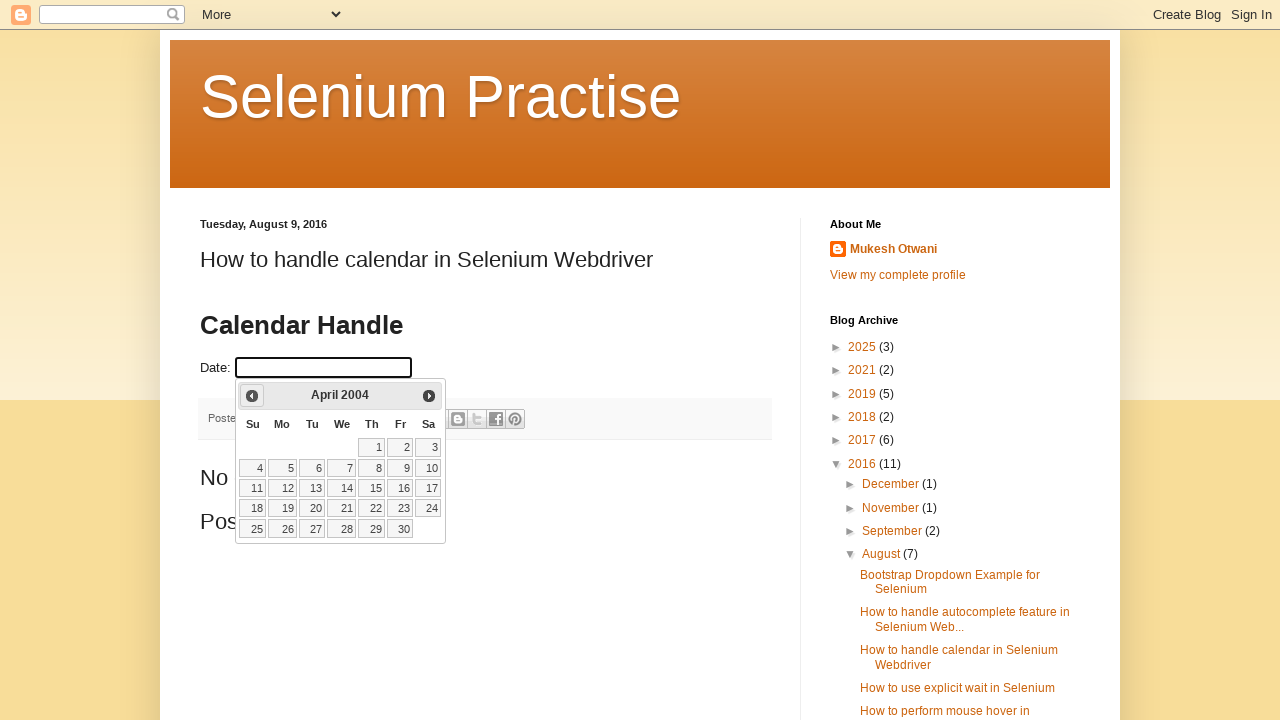

Updated current year: 2004
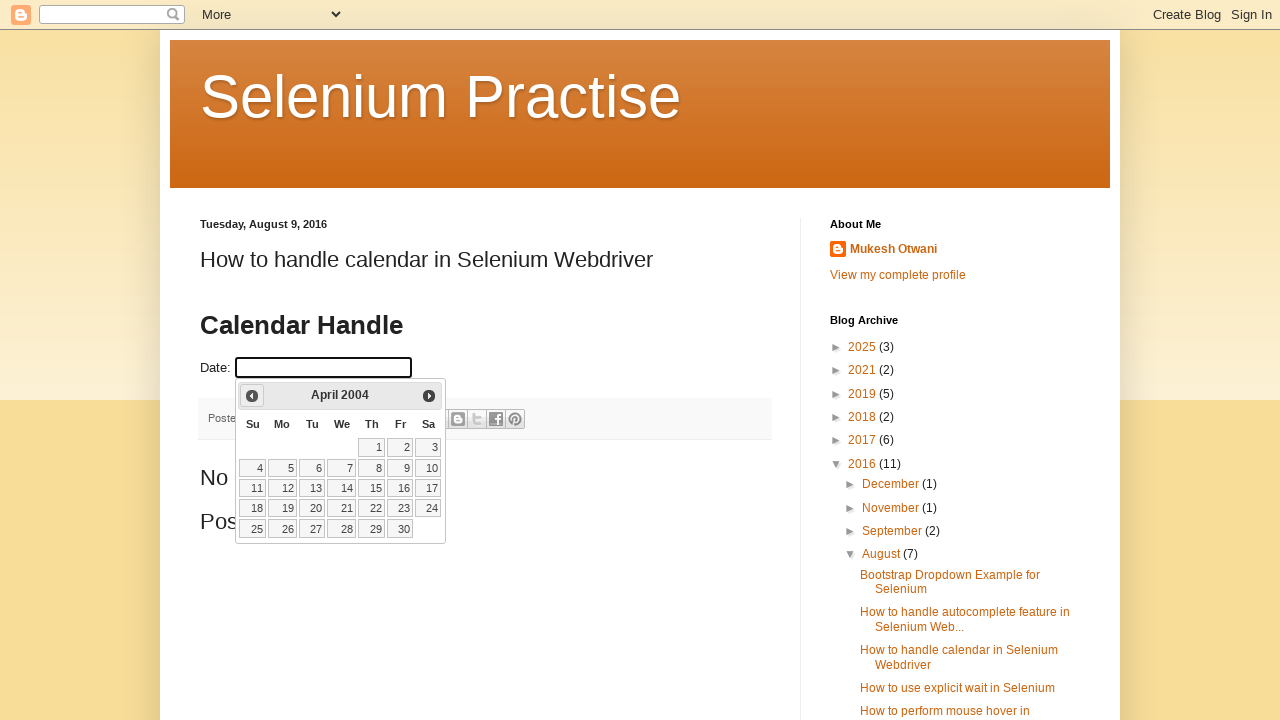

Clicked Previous button to navigate to earlier month at (252, 396) on xpath=//span[text()='Prev']
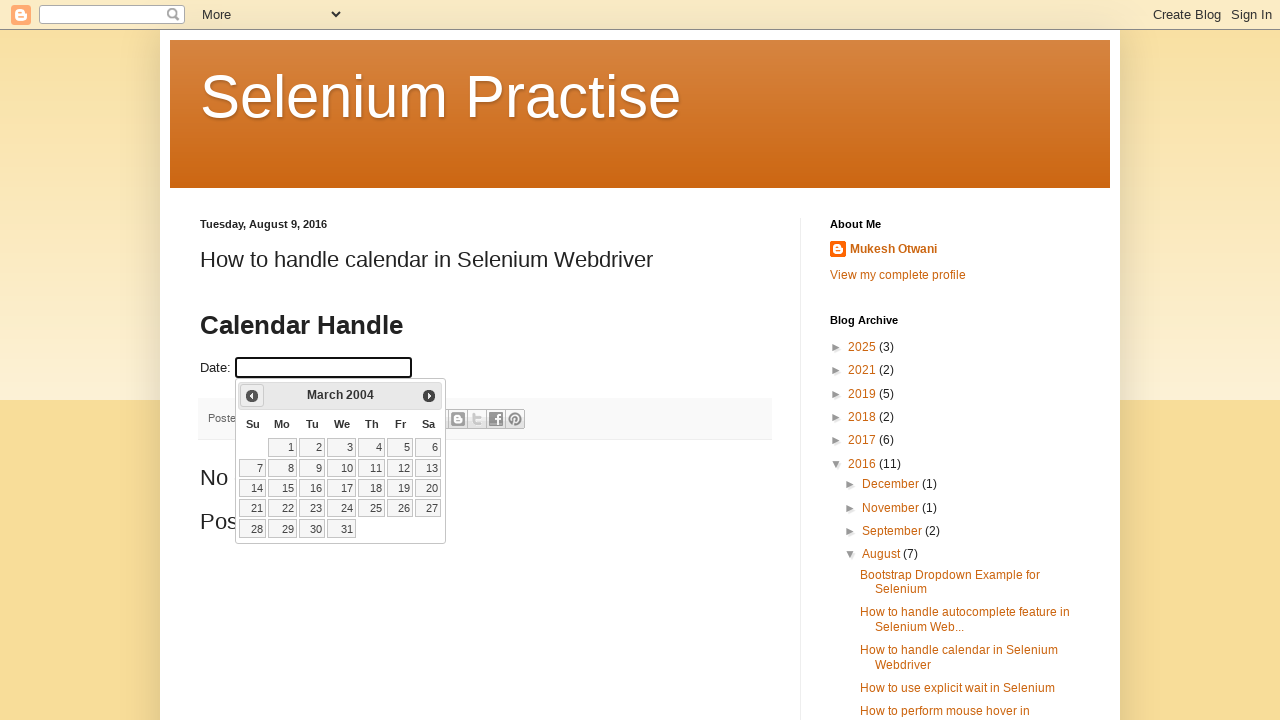

Updated current month: March
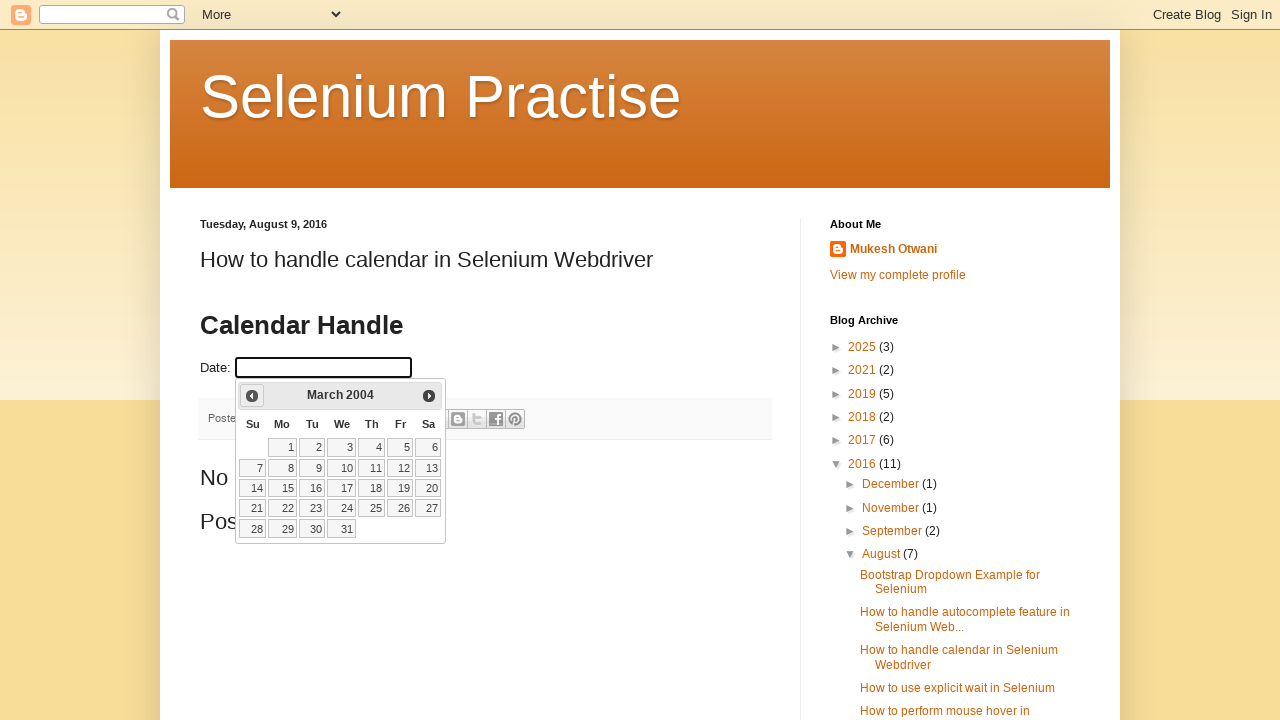

Updated current year: 2004
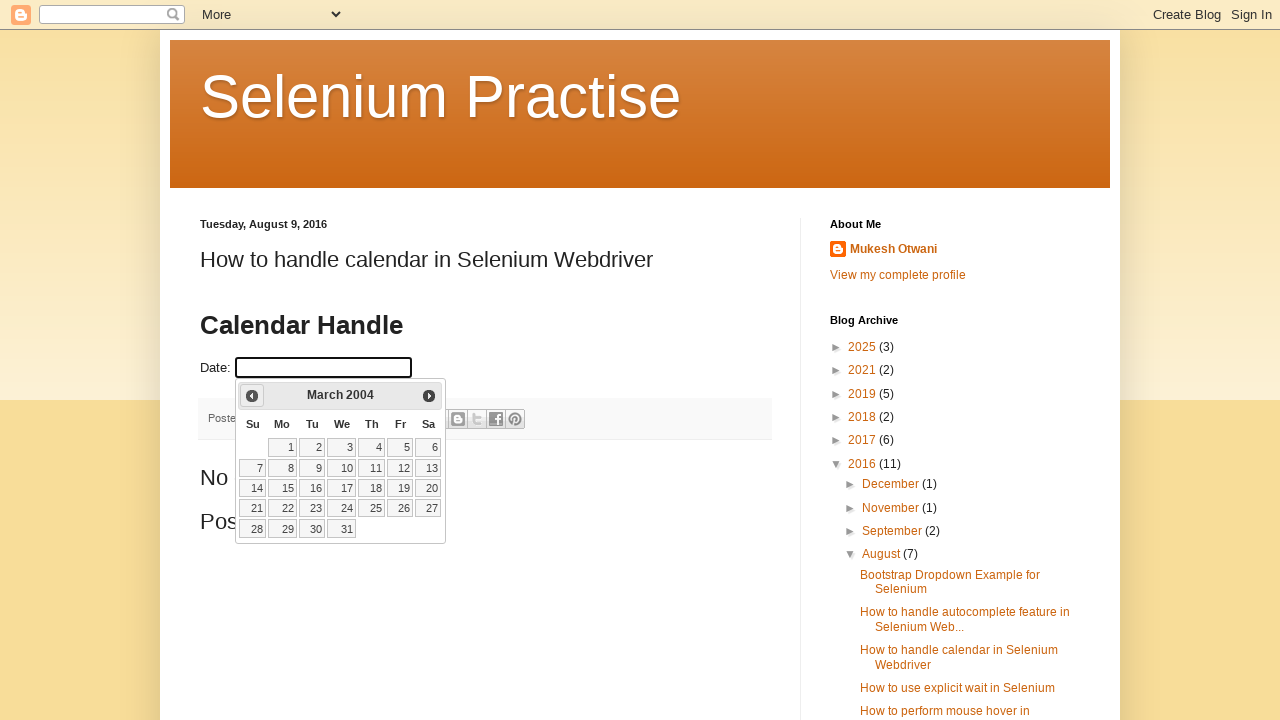

Clicked Previous button to navigate to earlier month at (252, 396) on xpath=//span[text()='Prev']
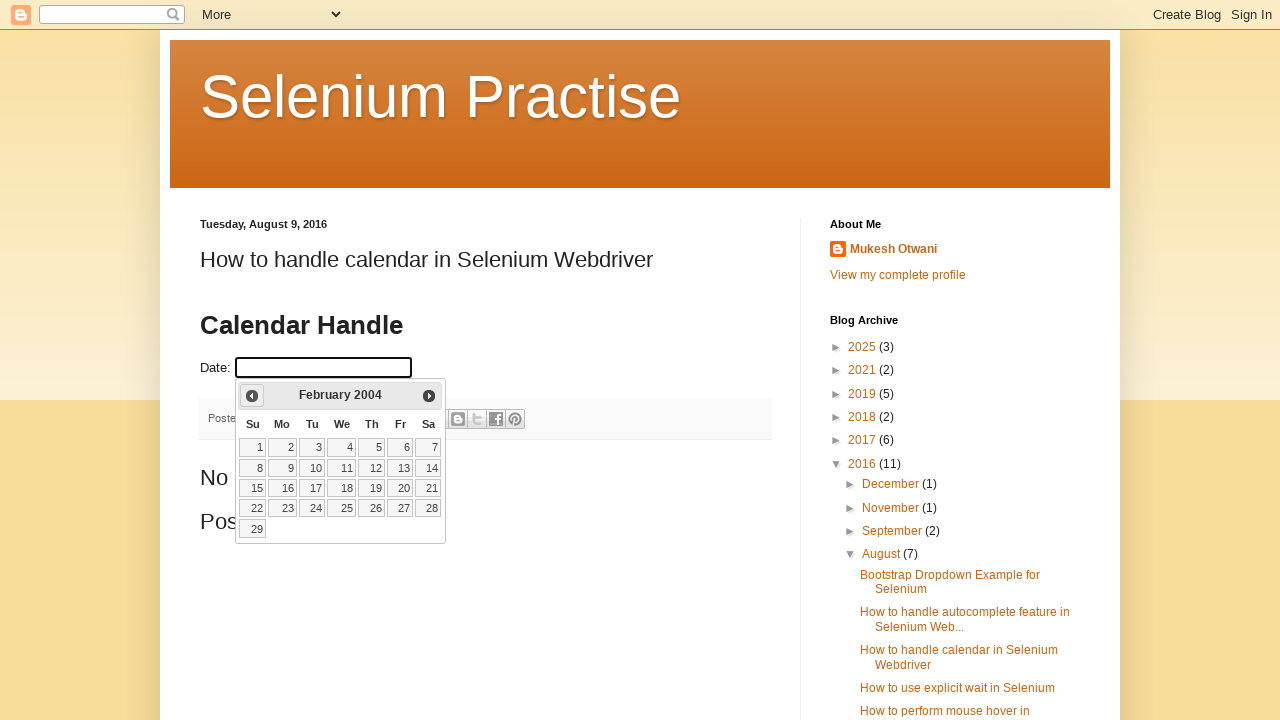

Updated current month: February
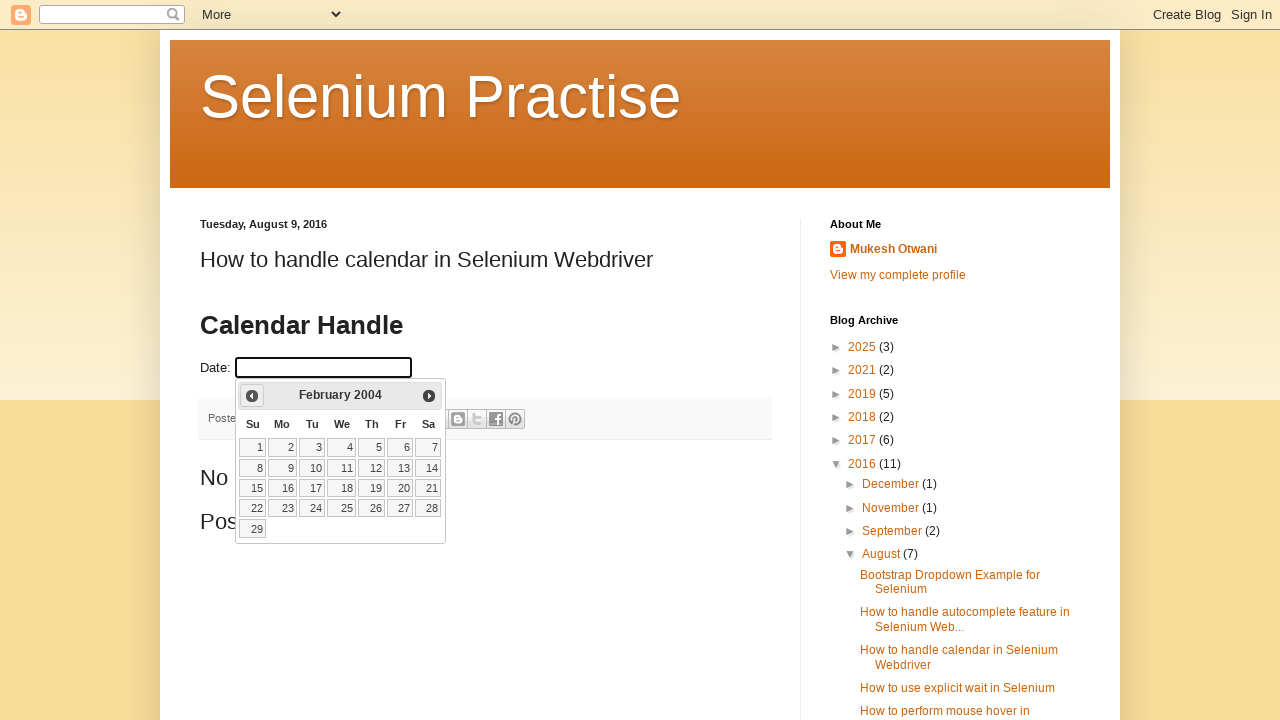

Updated current year: 2004
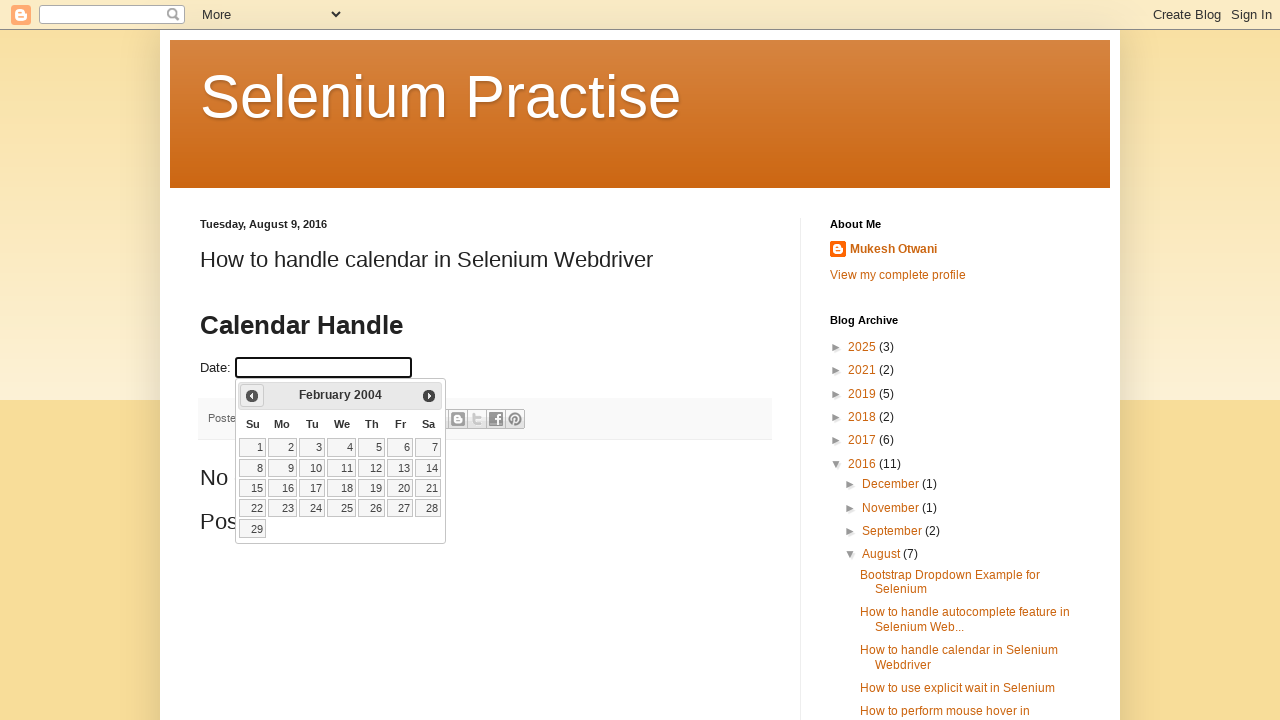

Clicked Previous button to navigate to earlier month at (252, 396) on xpath=//span[text()='Prev']
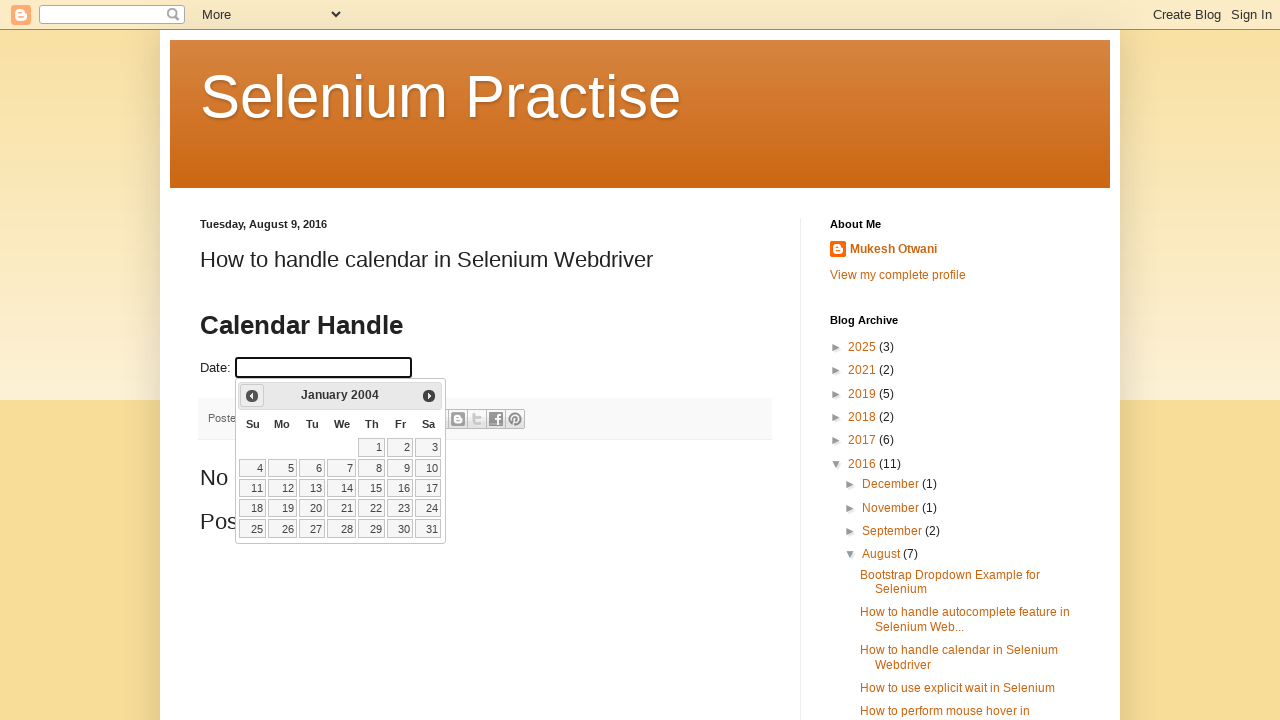

Updated current month: January
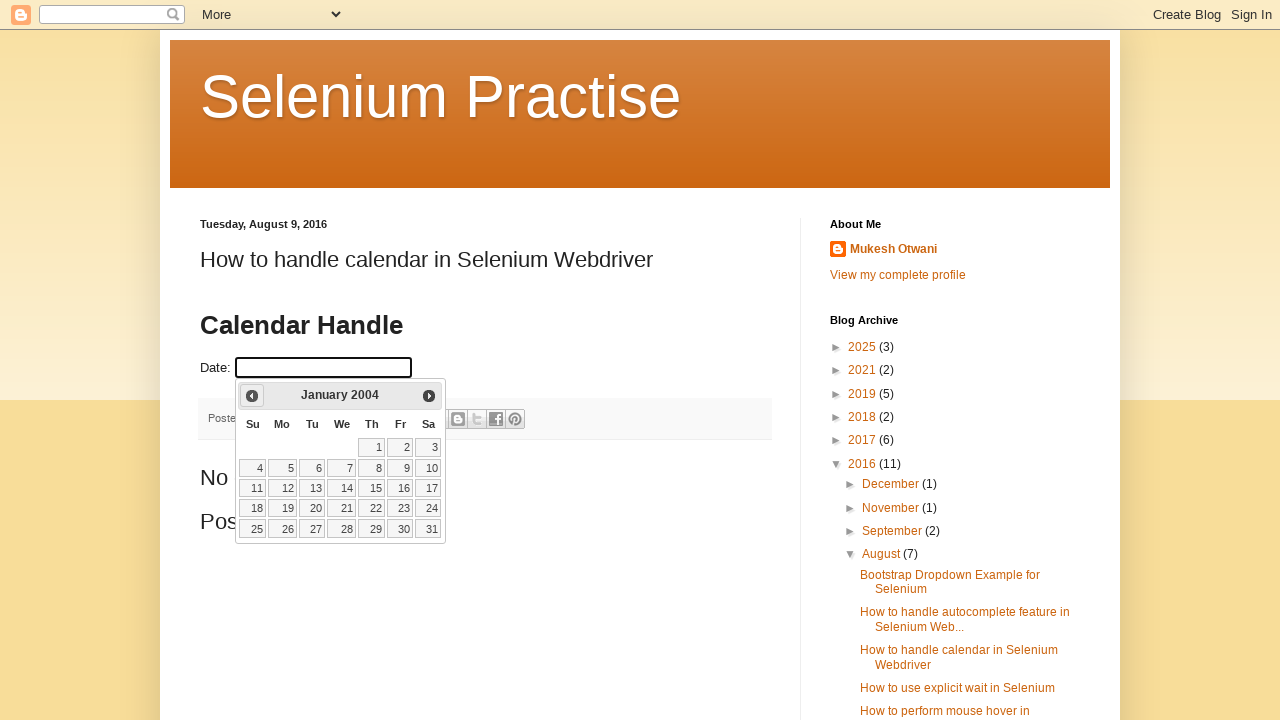

Updated current year: 2004
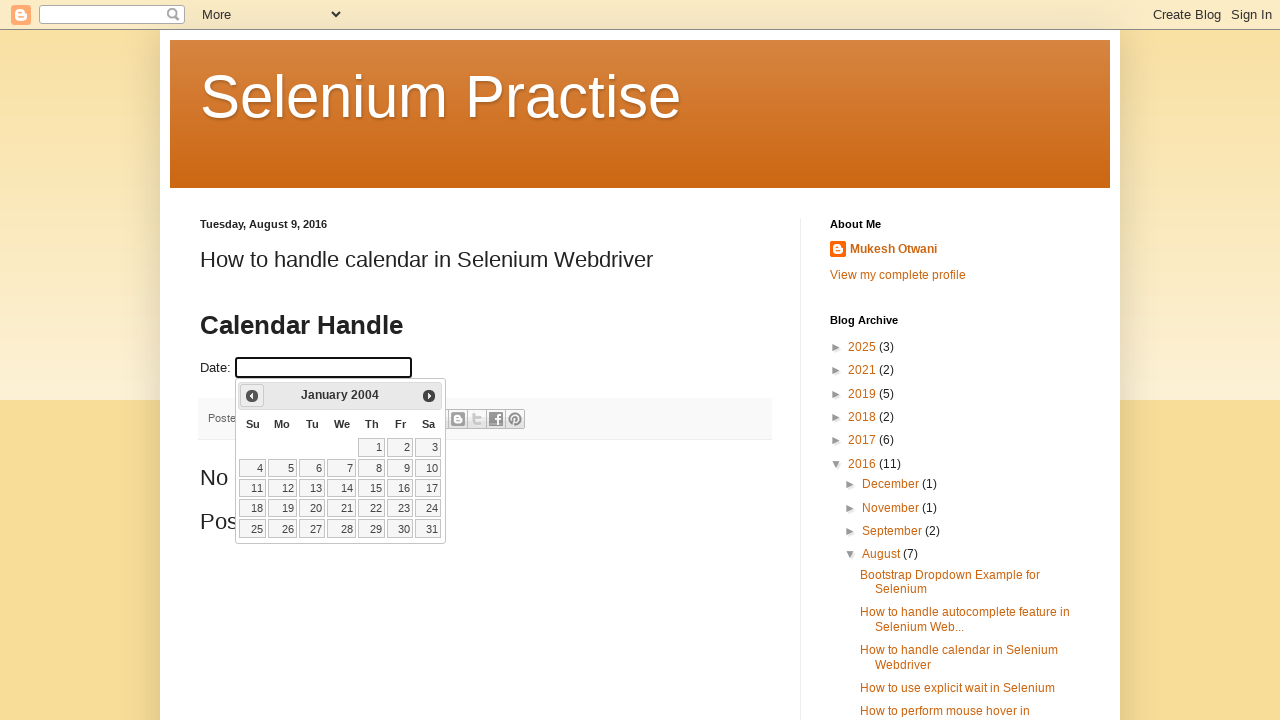

Clicked Previous button to navigate to earlier month at (252, 396) on xpath=//span[text()='Prev']
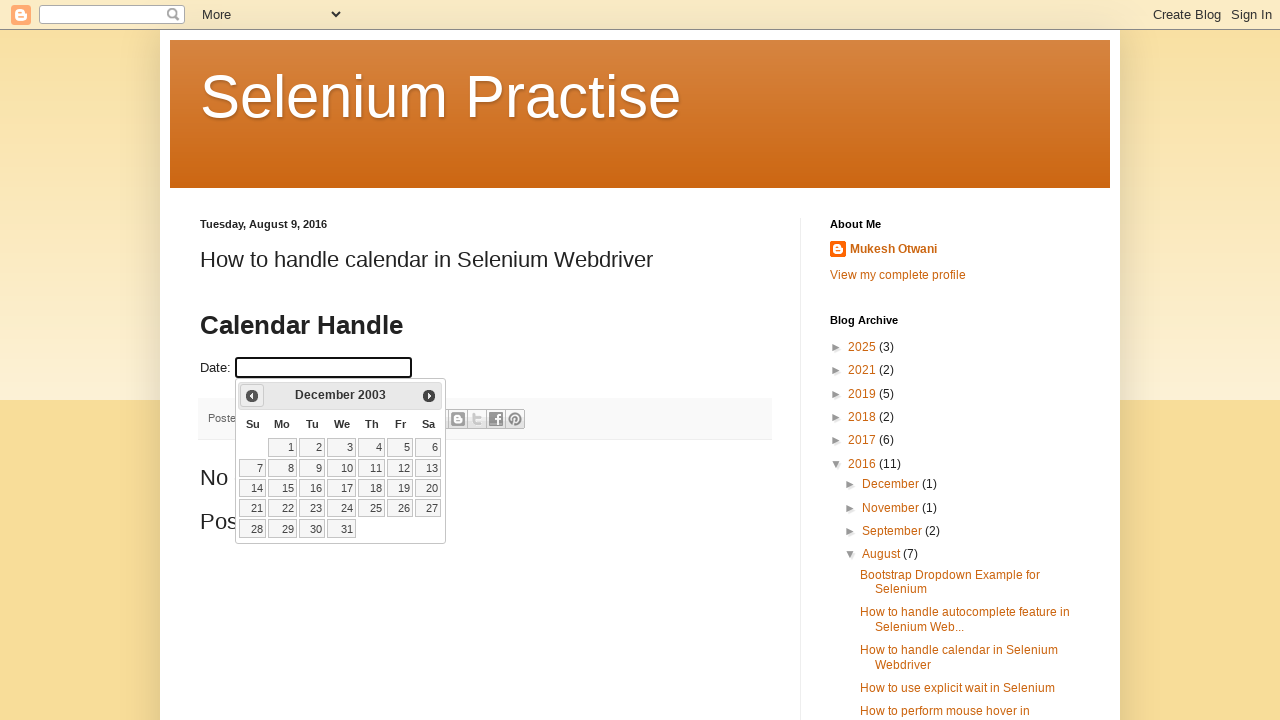

Updated current month: December
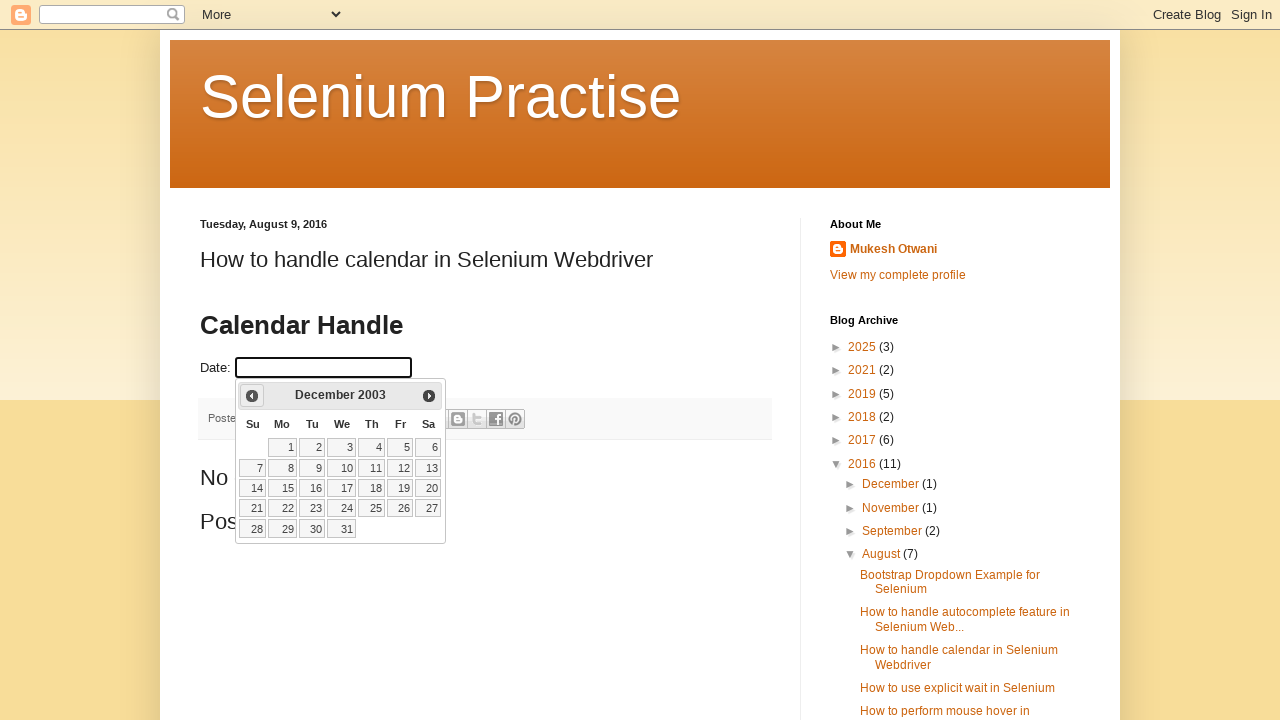

Updated current year: 2003
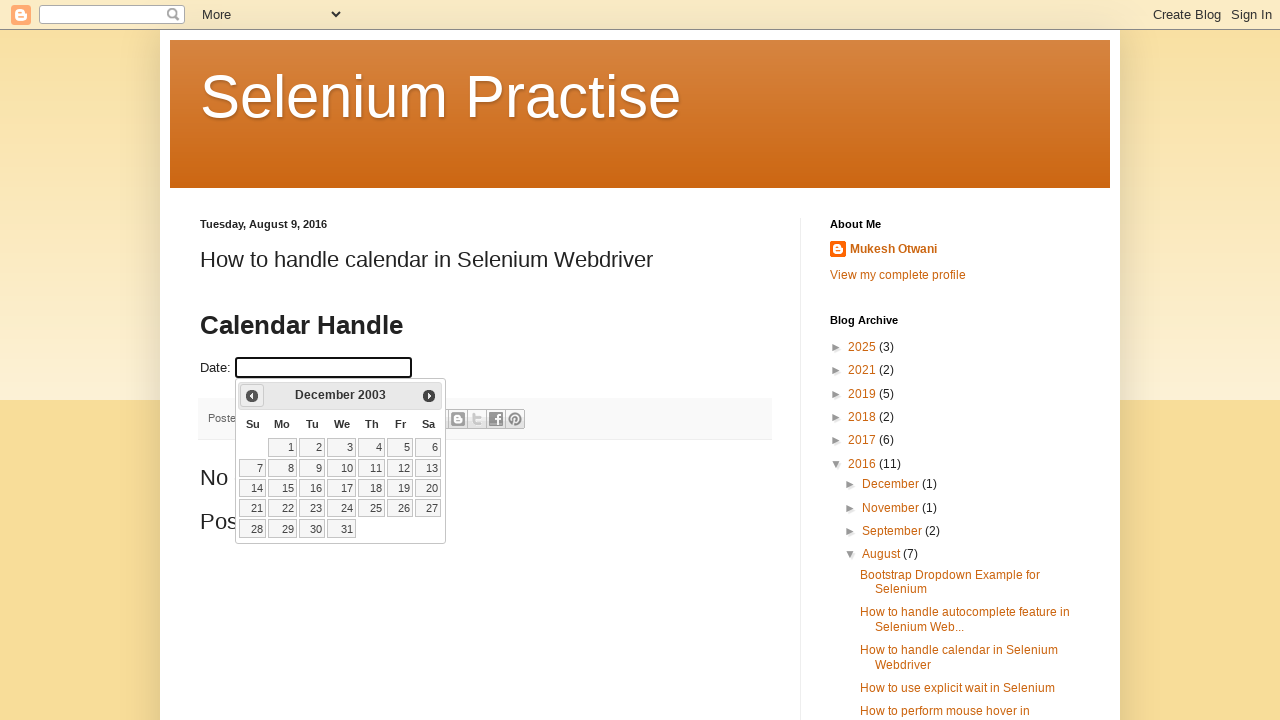

Clicked Previous button to navigate to earlier month at (252, 396) on xpath=//span[text()='Prev']
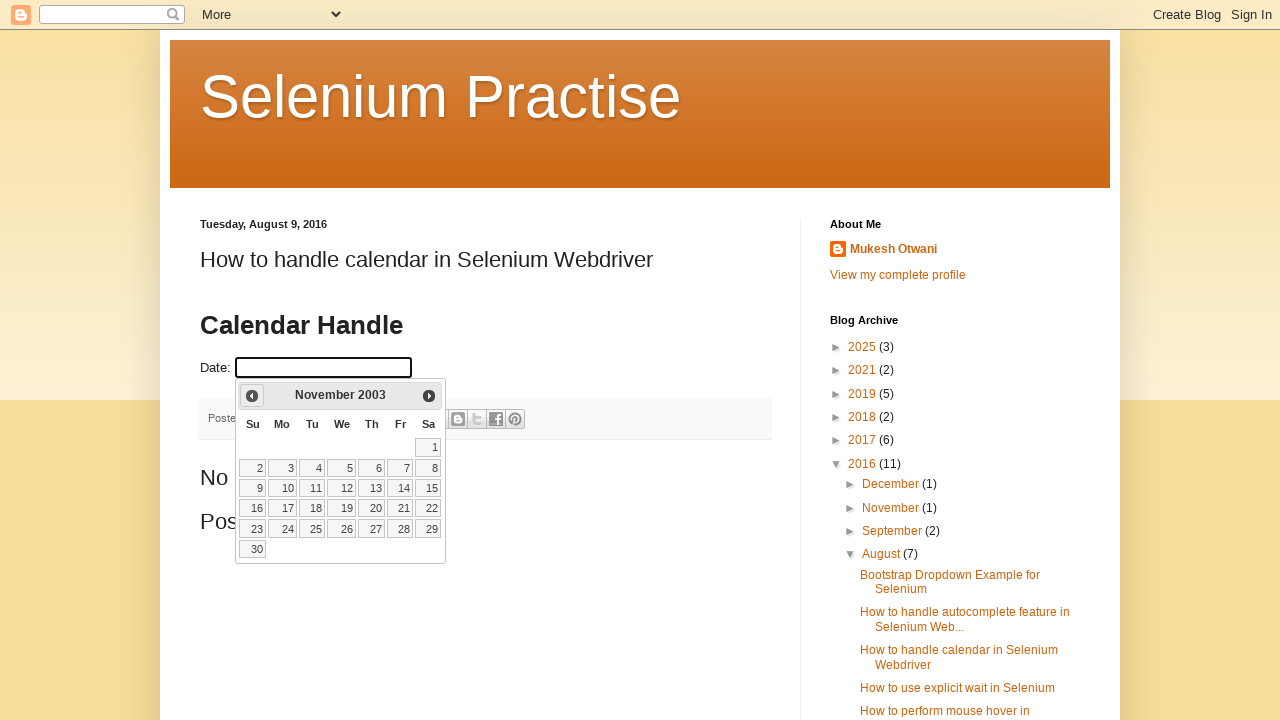

Updated current month: November
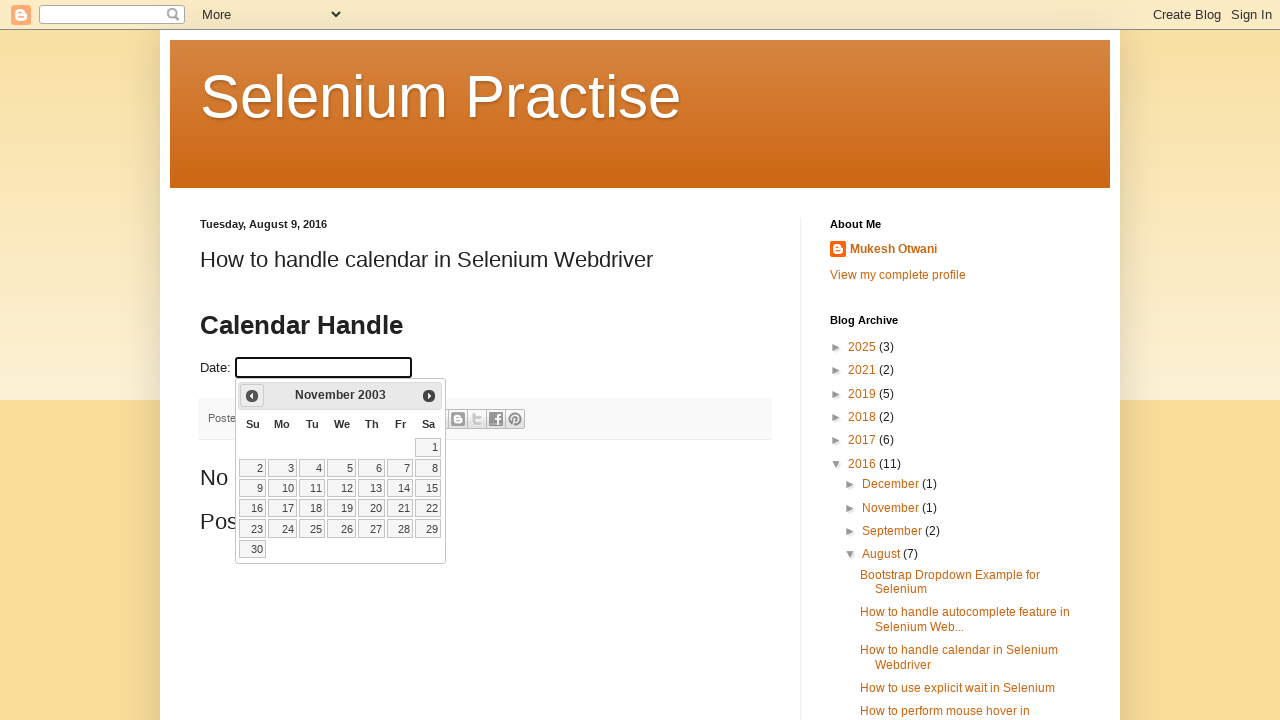

Updated current year: 2003
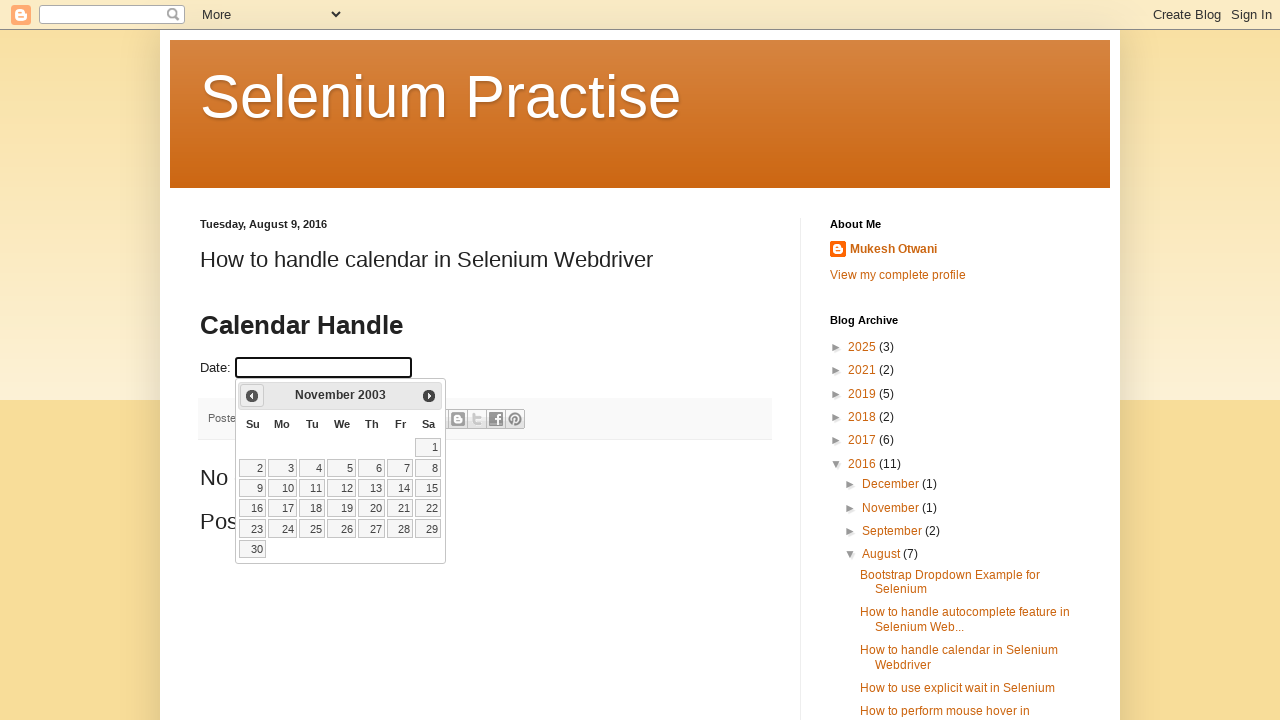

Clicked Previous button to navigate to earlier month at (252, 396) on xpath=//span[text()='Prev']
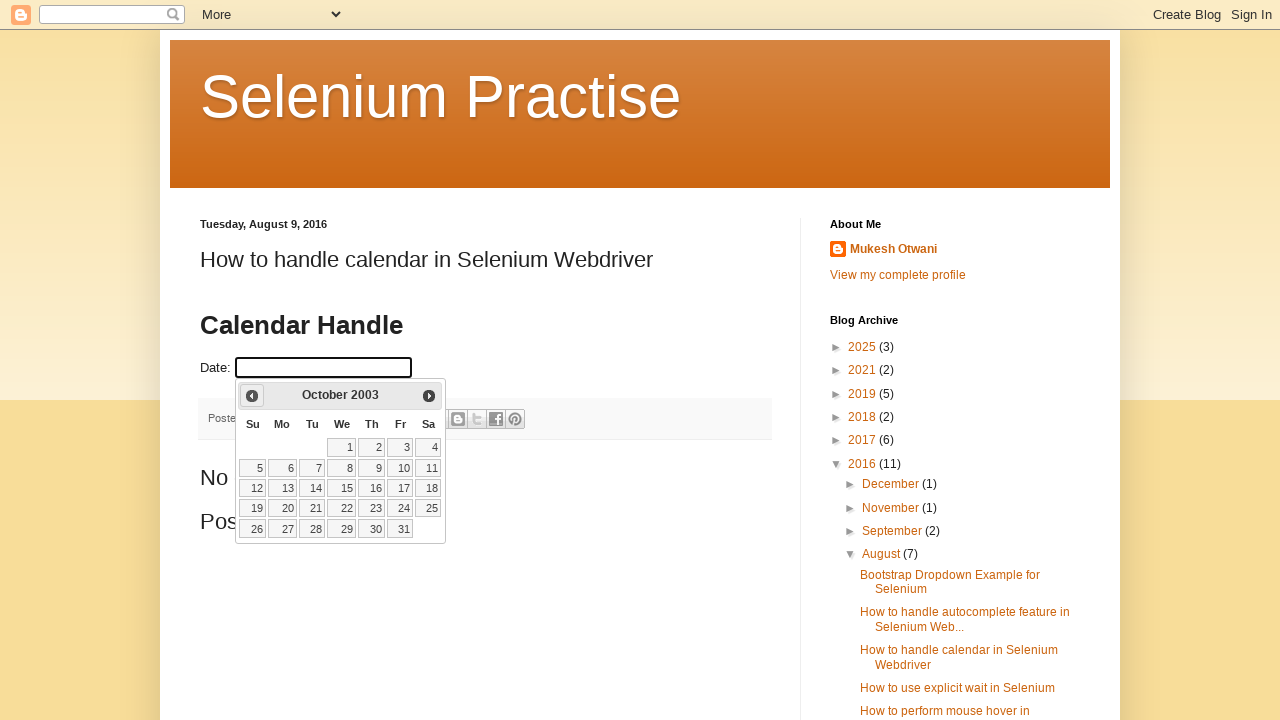

Updated current month: October
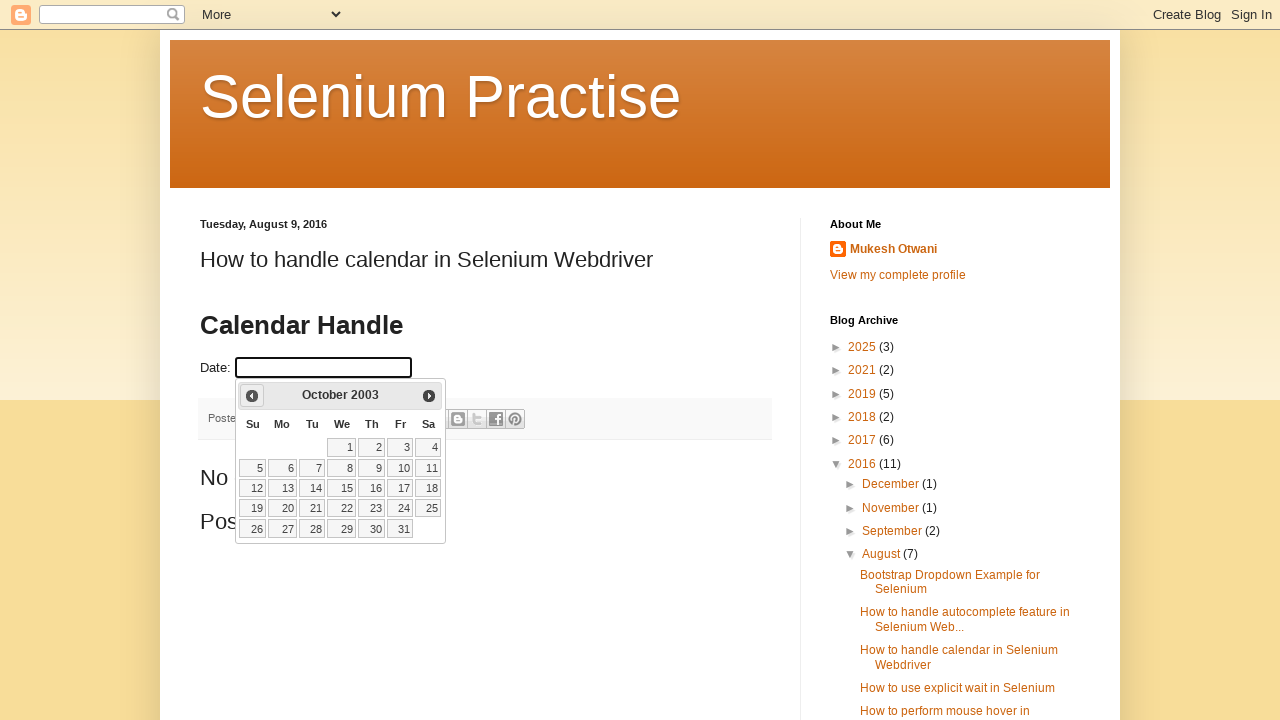

Updated current year: 2003
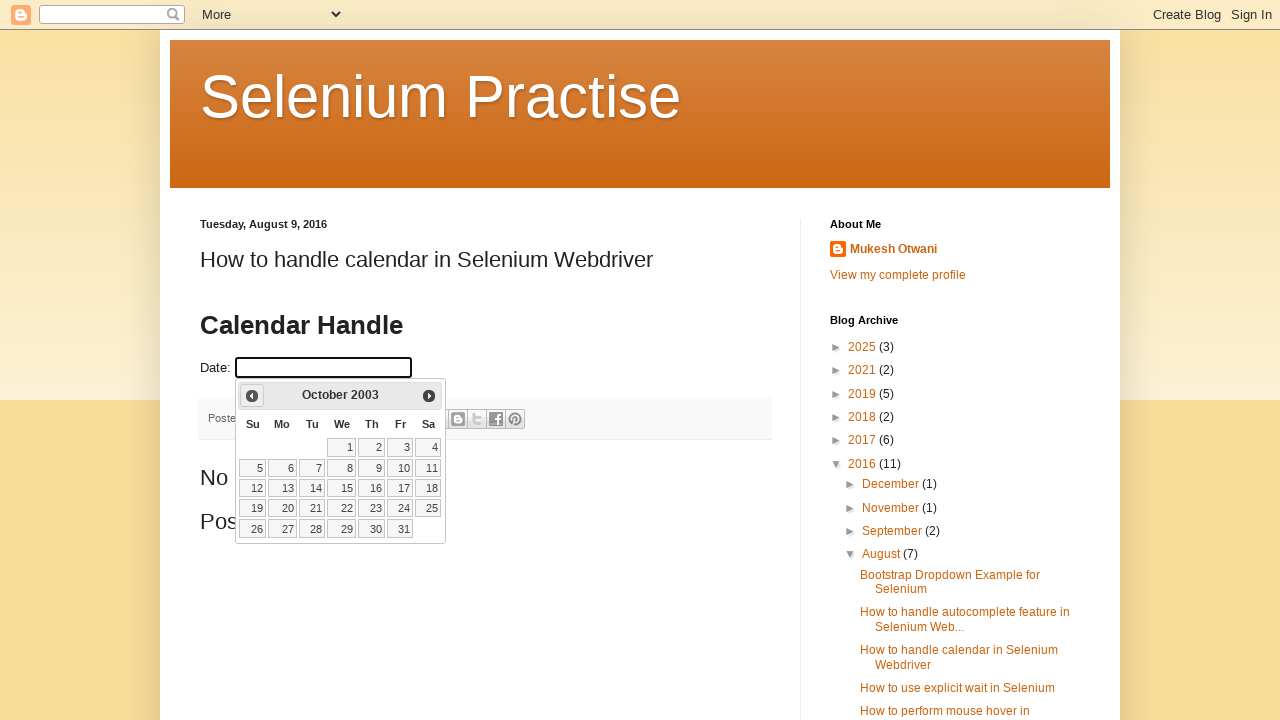

Clicked Previous button to navigate to earlier month at (252, 396) on xpath=//span[text()='Prev']
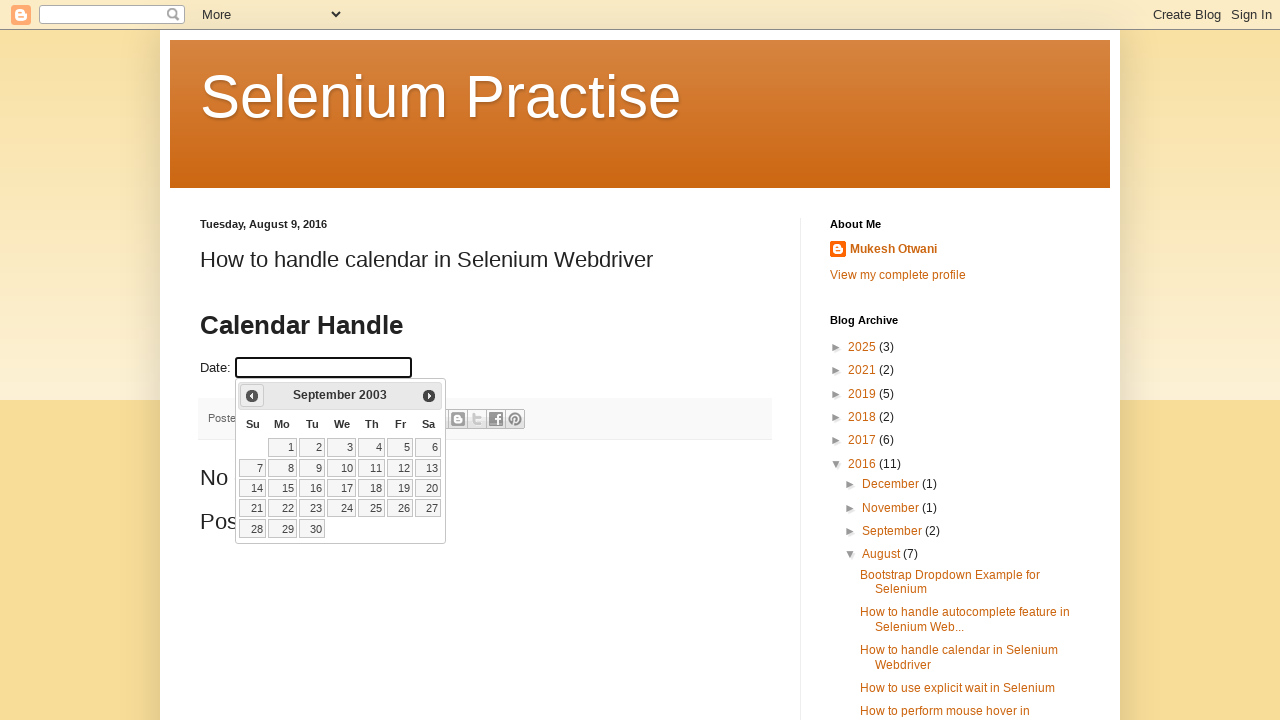

Updated current month: September
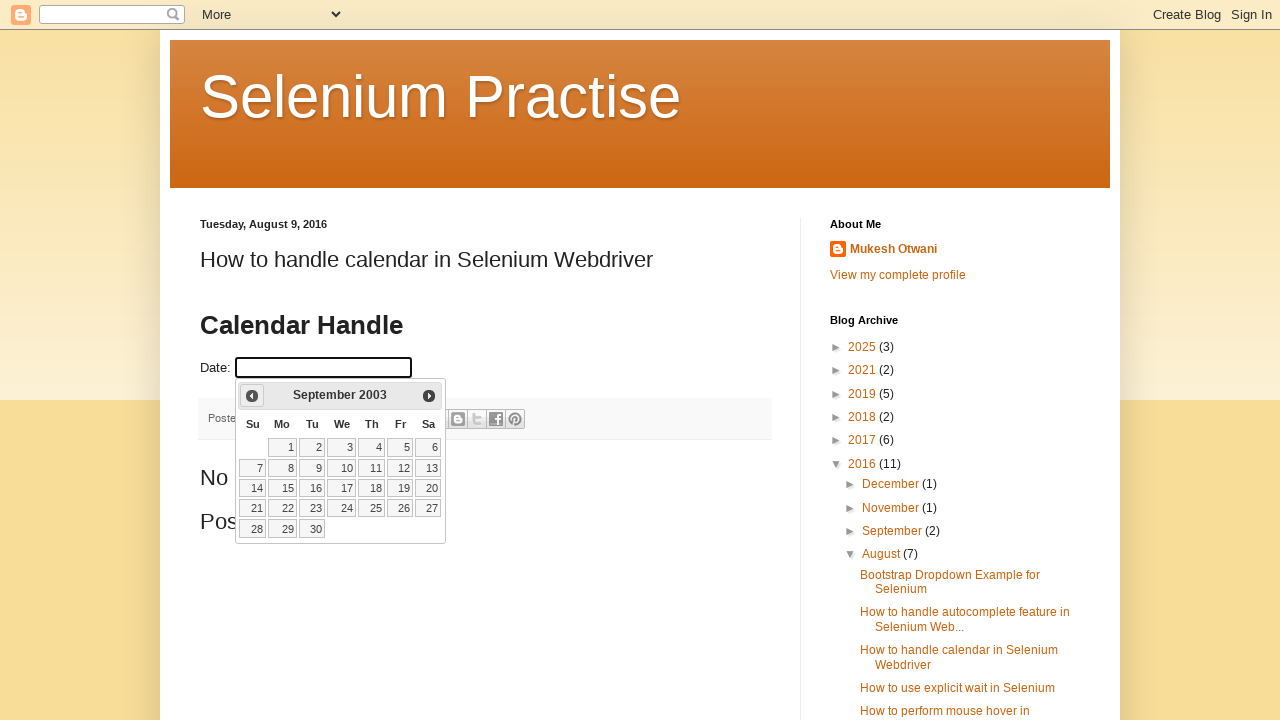

Updated current year: 2003
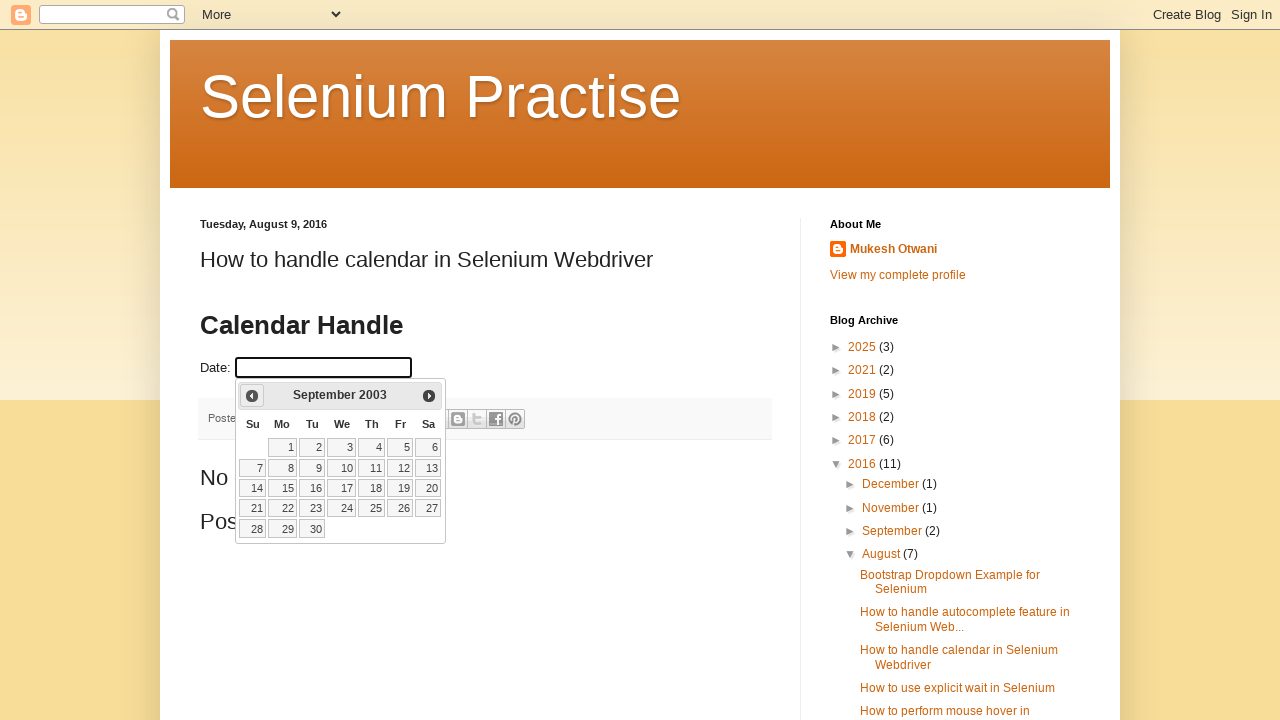

Clicked Previous button to navigate to earlier month at (252, 396) on xpath=//span[text()='Prev']
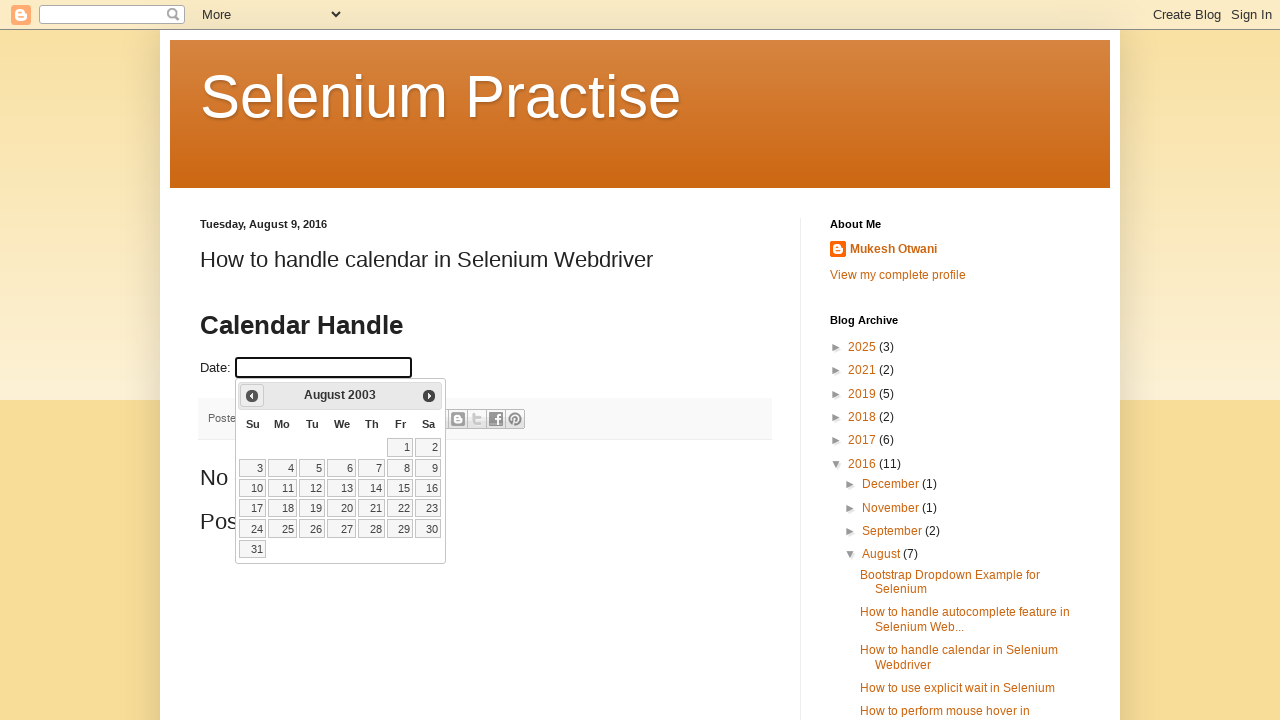

Updated current month: August
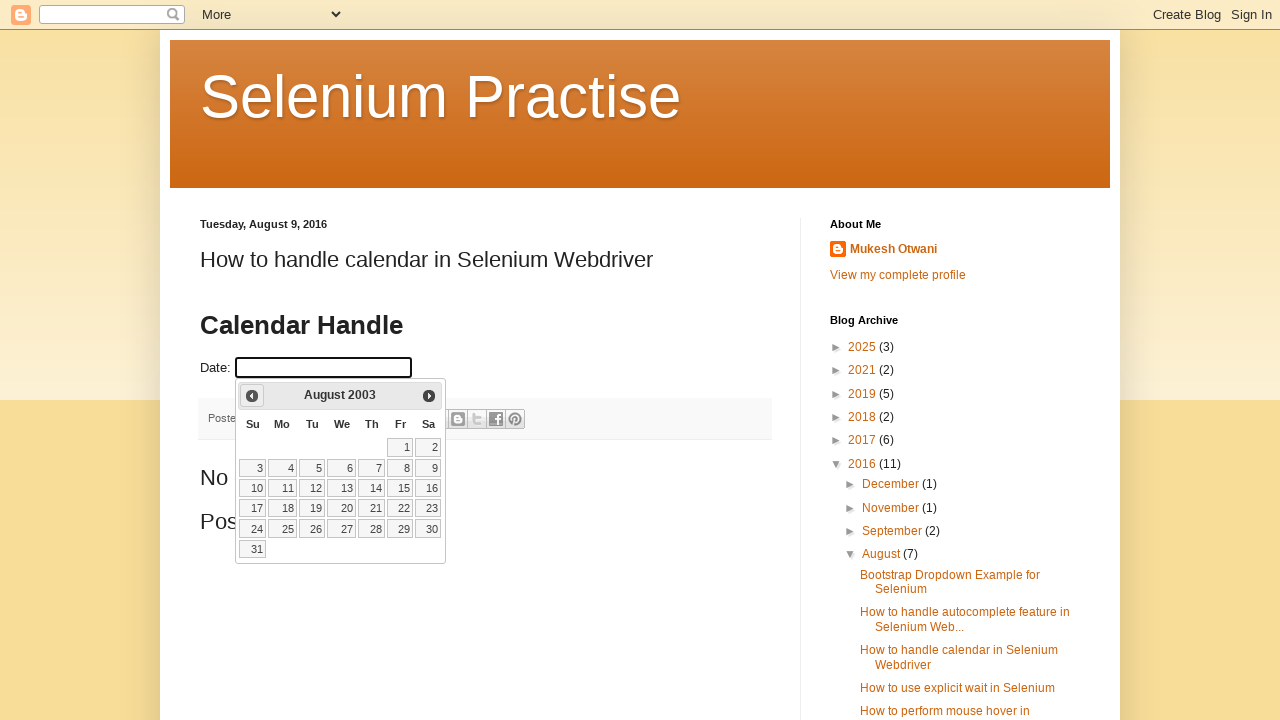

Updated current year: 2003
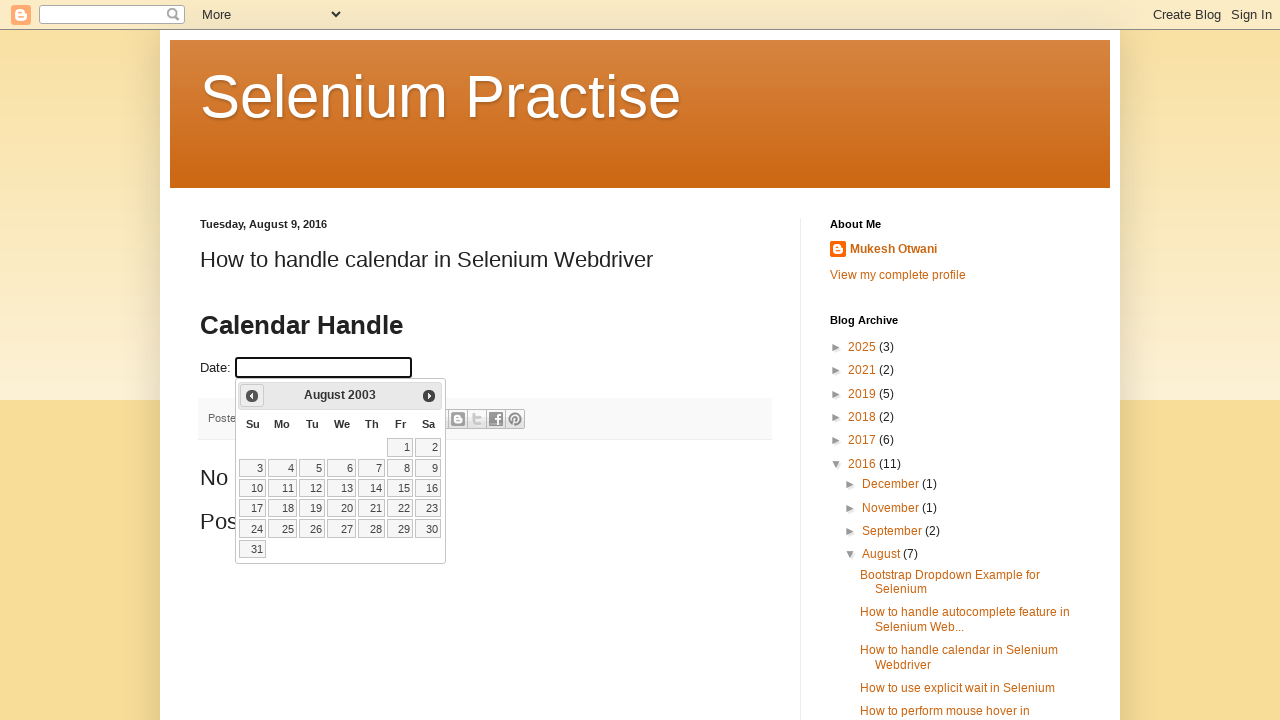

Clicked Previous button to navigate to earlier month at (252, 396) on xpath=//span[text()='Prev']
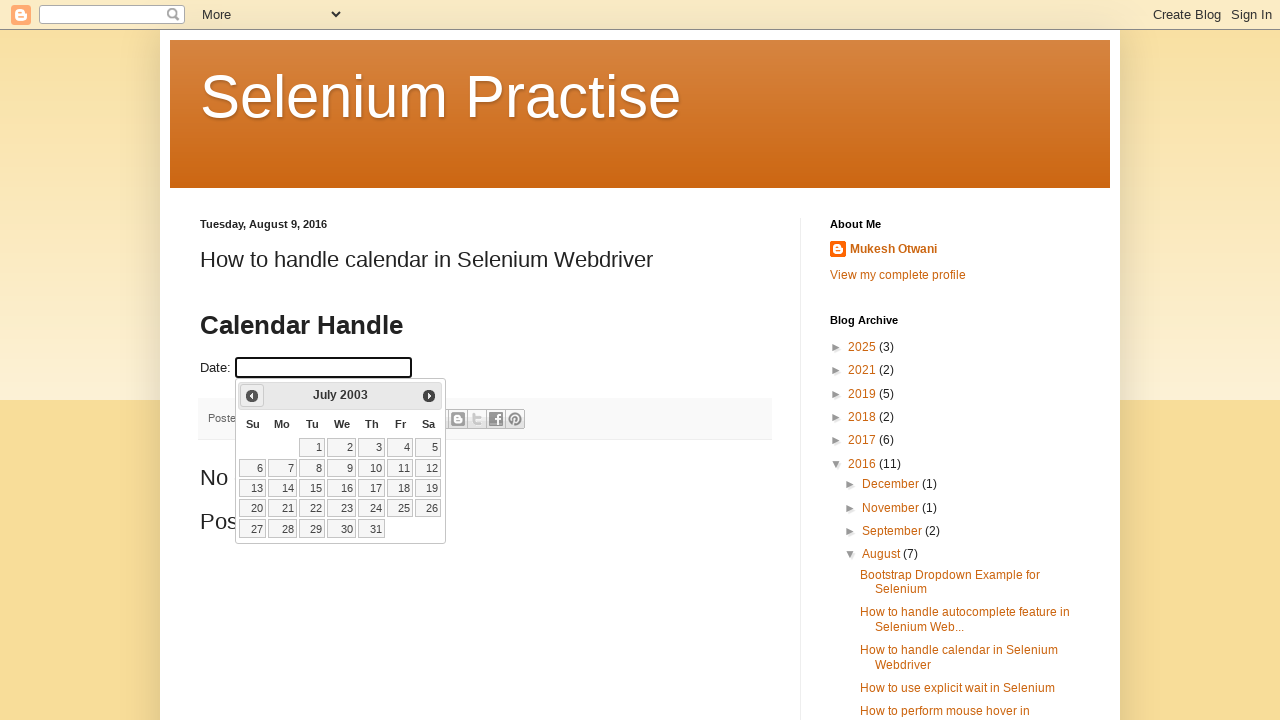

Updated current month: July
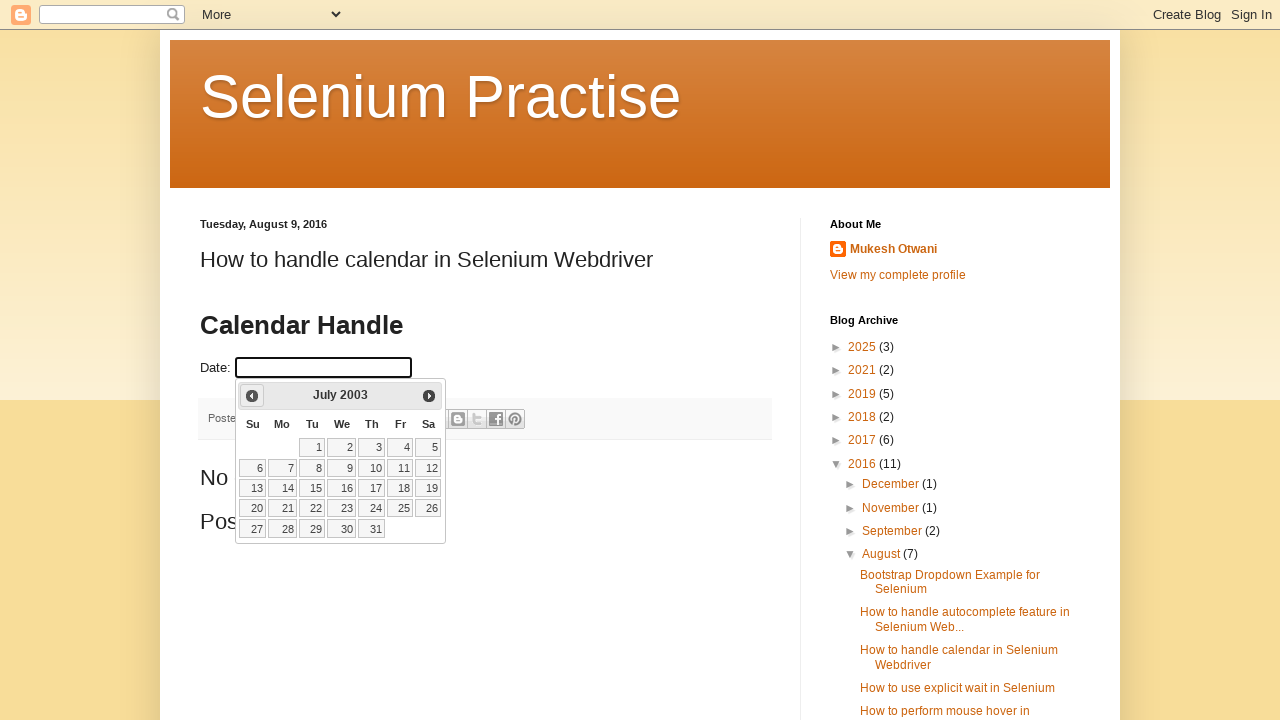

Updated current year: 2003
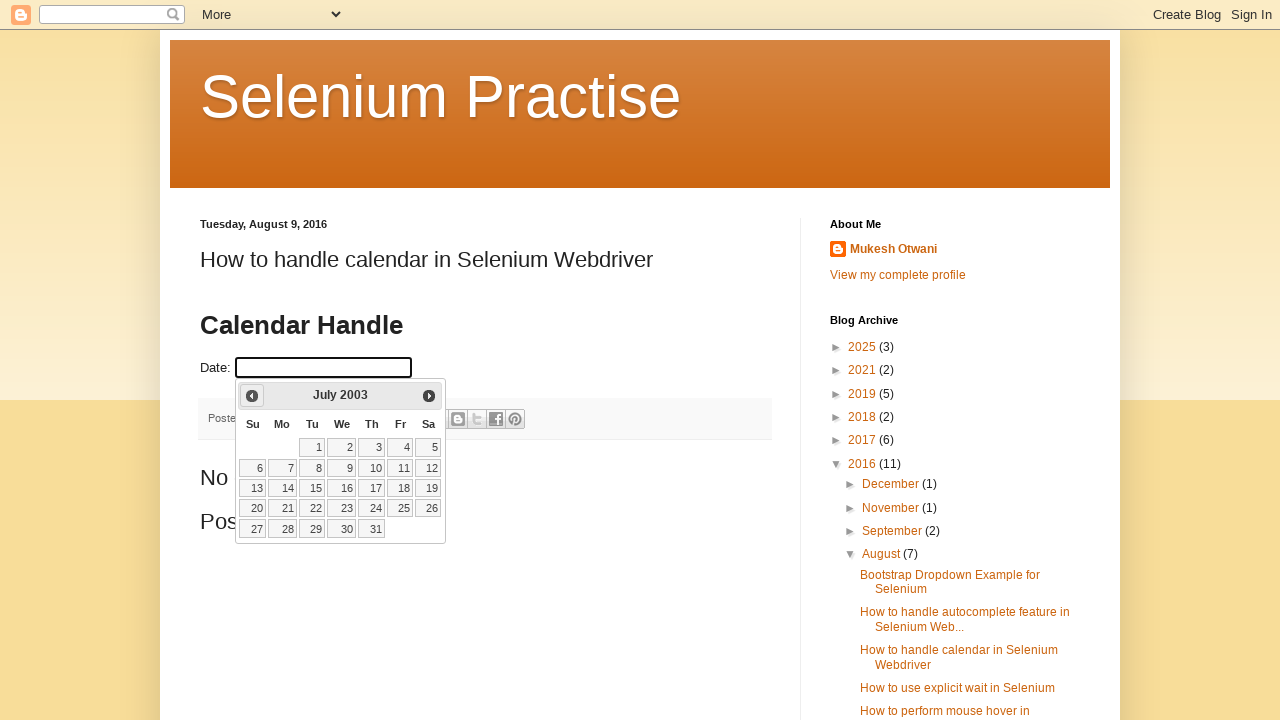

Clicked Previous button to navigate to earlier month at (252, 396) on xpath=//span[text()='Prev']
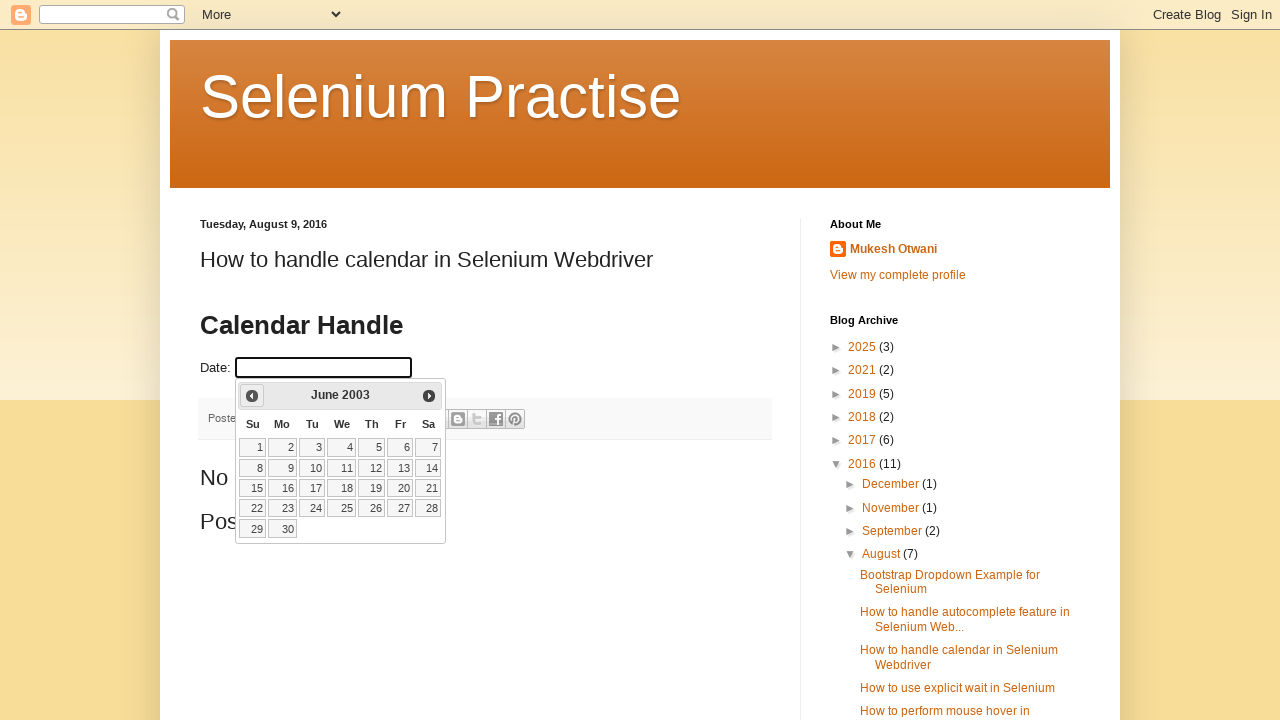

Updated current month: June
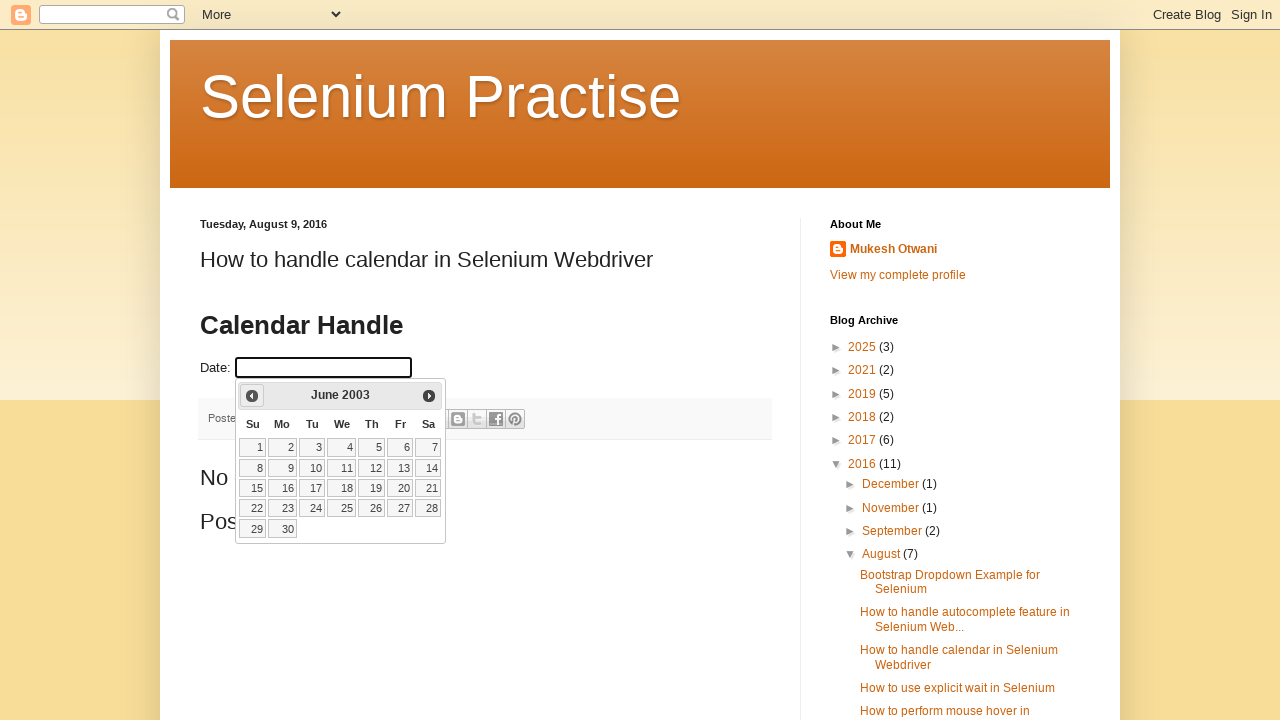

Updated current year: 2003
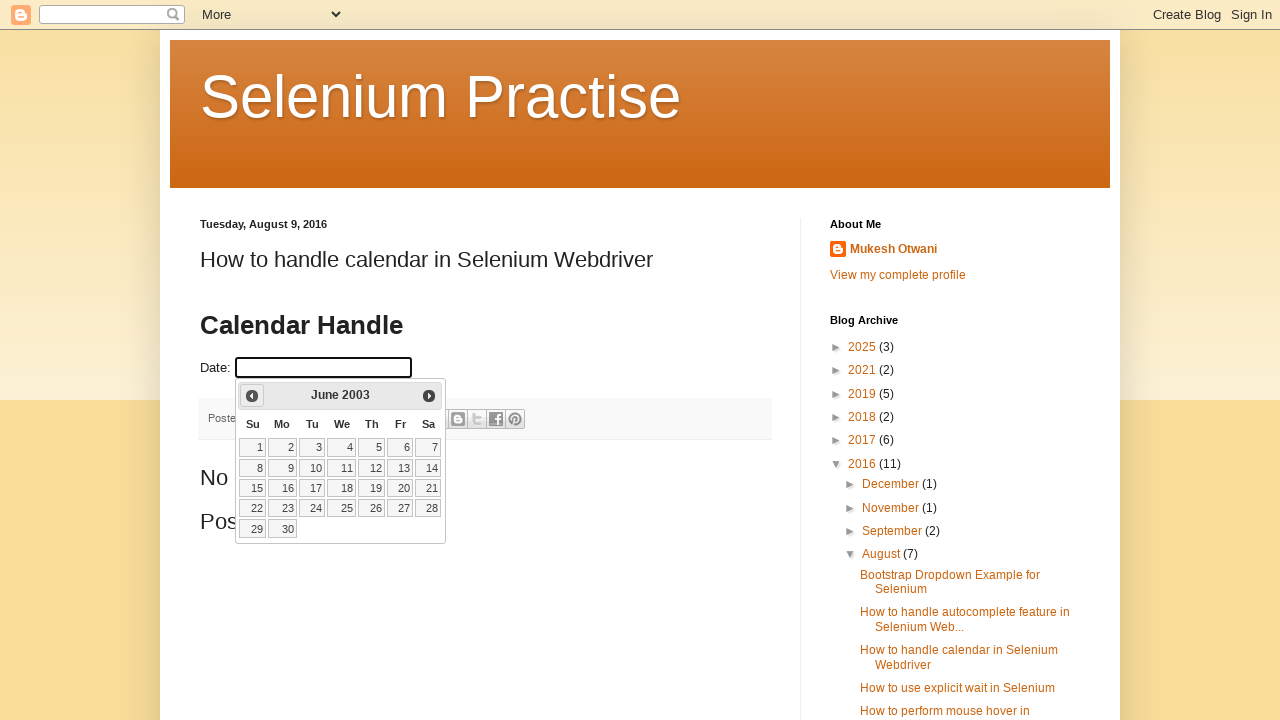

Clicked Previous button to navigate to earlier month at (252, 396) on xpath=//span[text()='Prev']
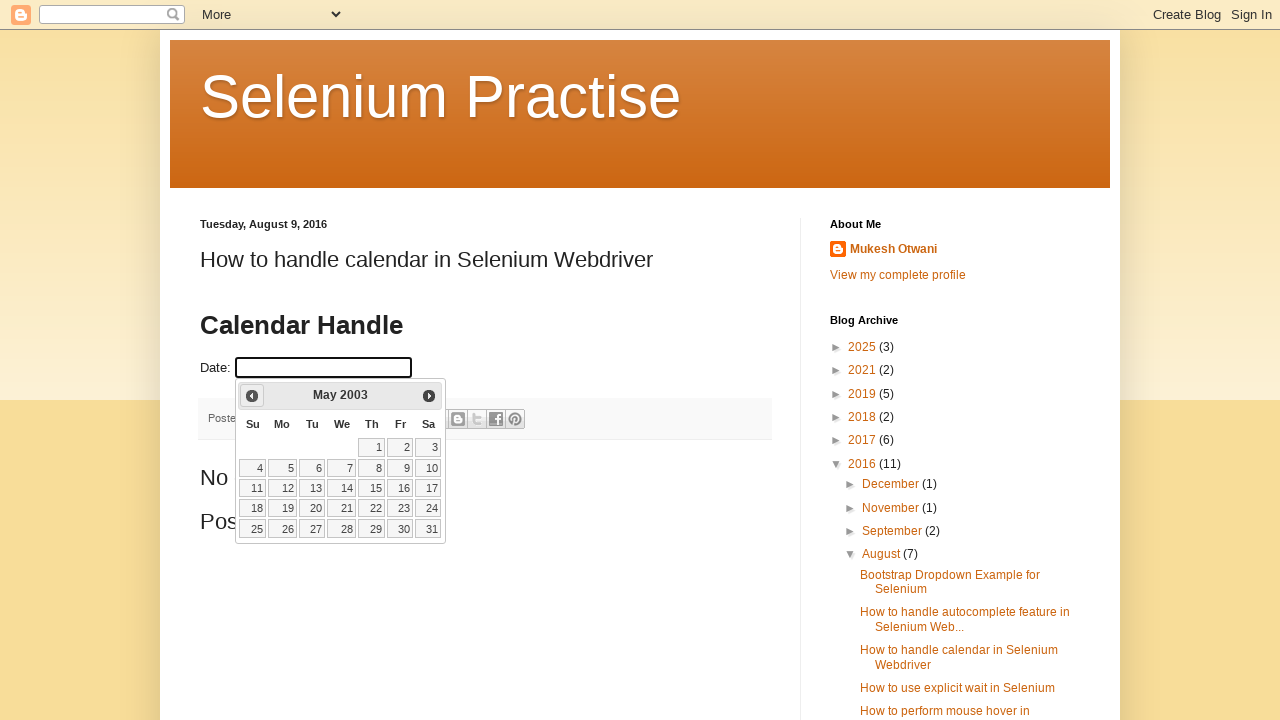

Updated current month: May
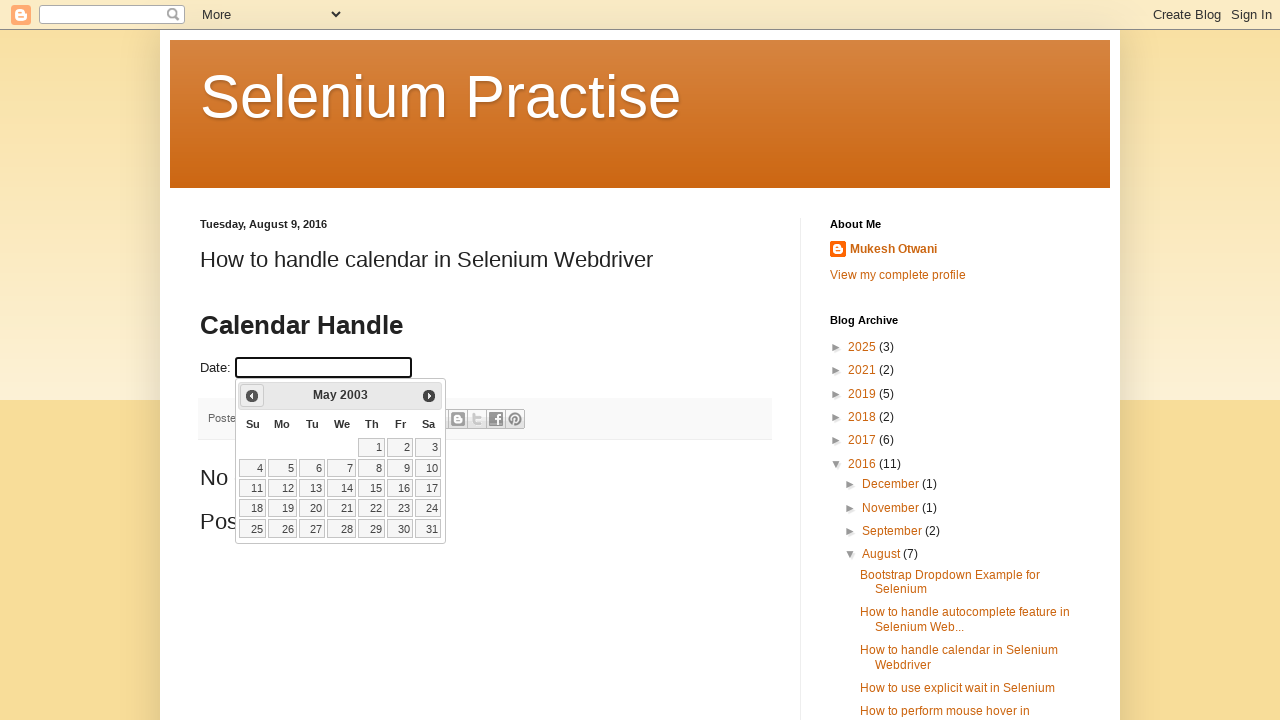

Updated current year: 2003
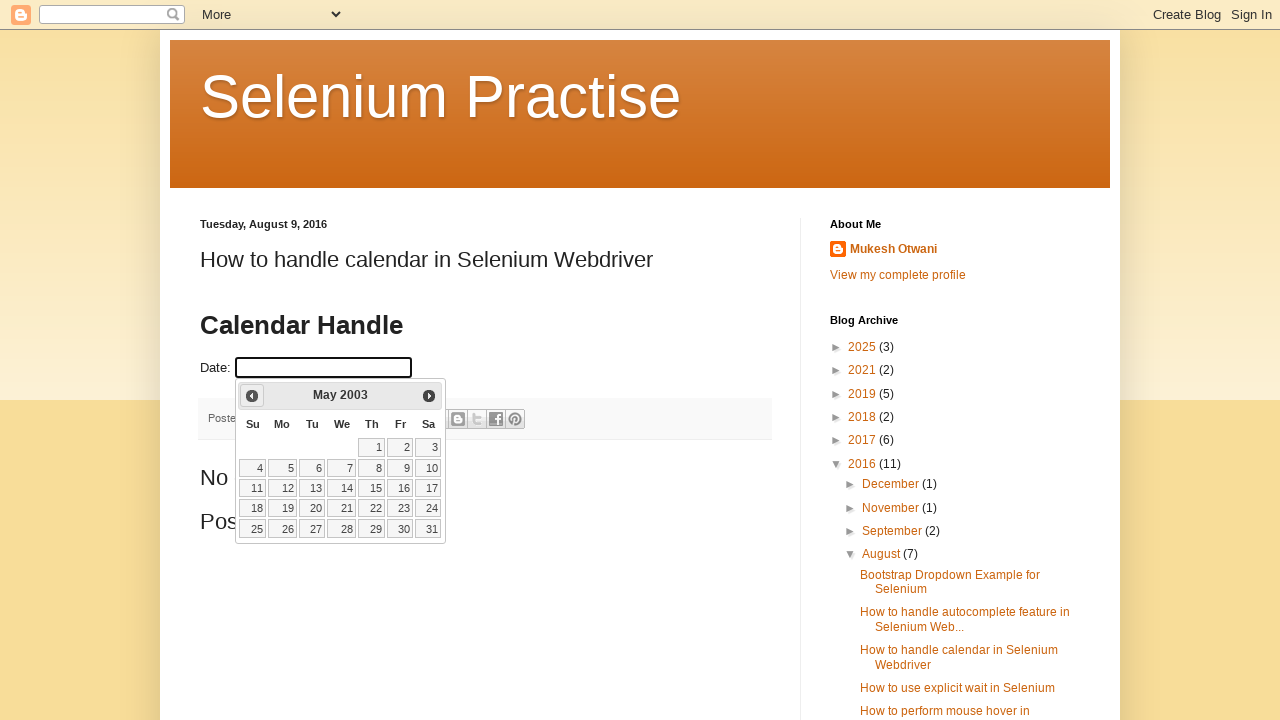

Clicked Previous button to navigate to earlier month at (252, 396) on xpath=//span[text()='Prev']
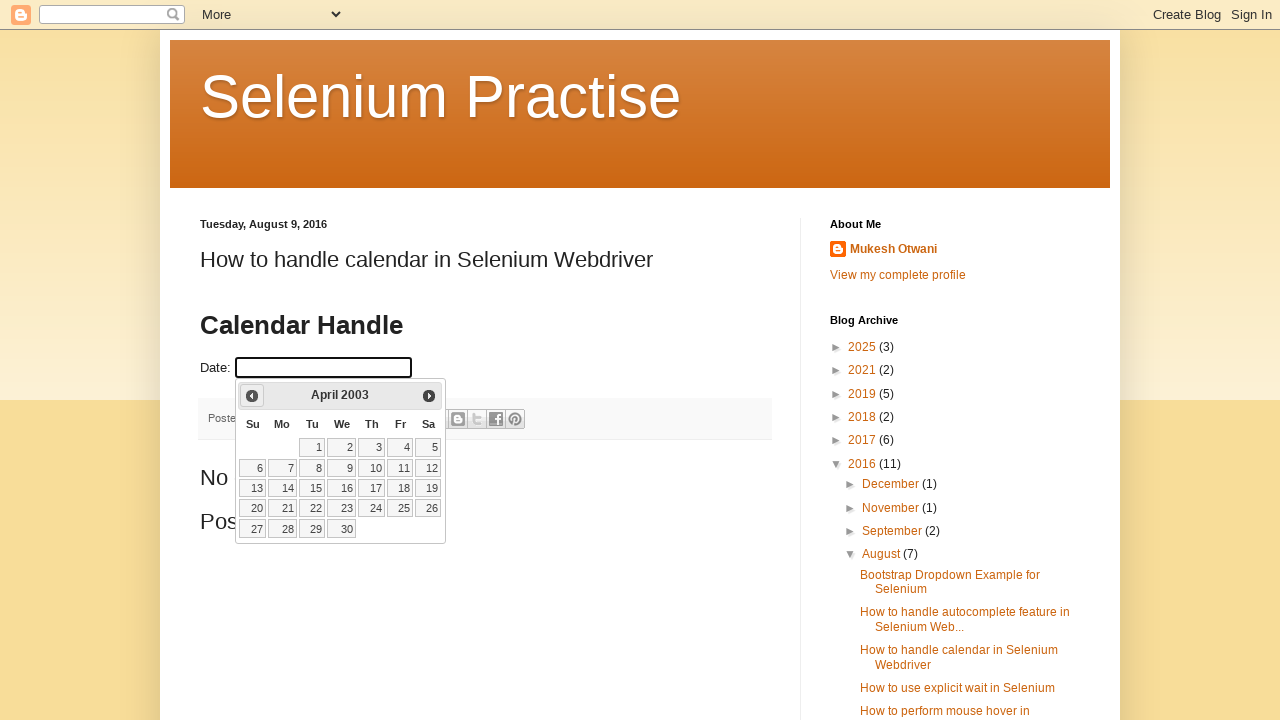

Updated current month: April
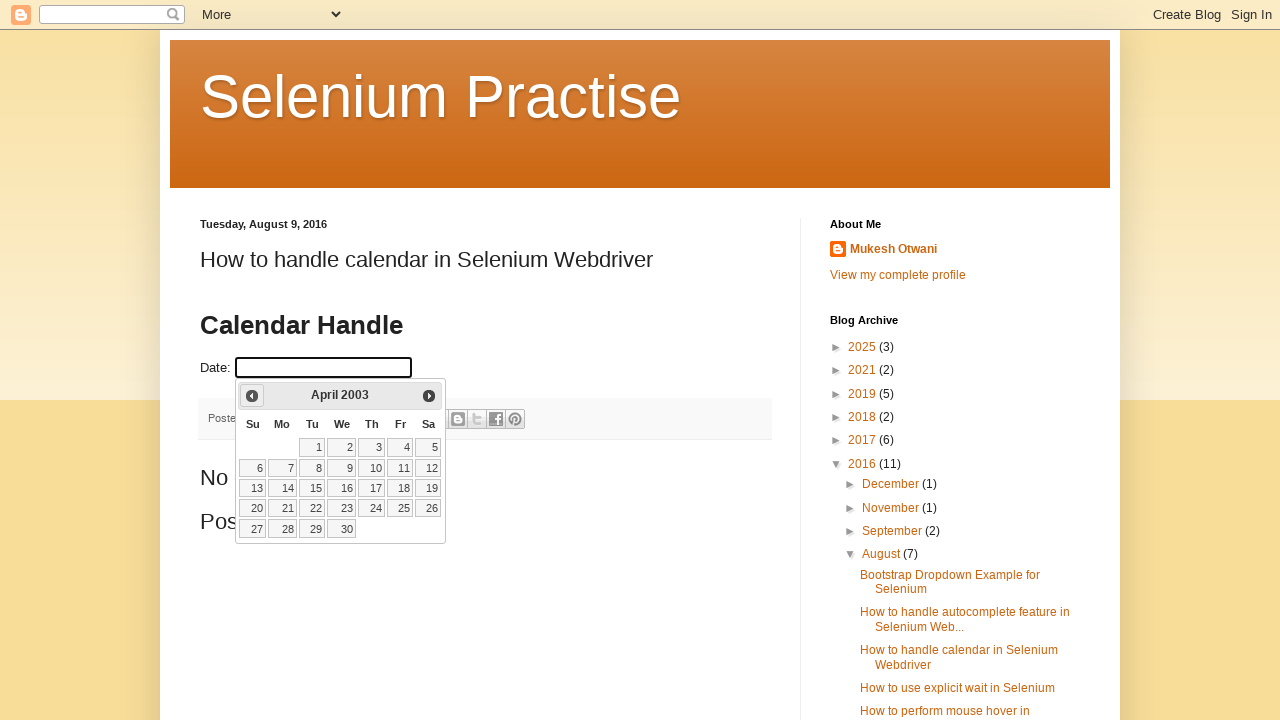

Updated current year: 2003
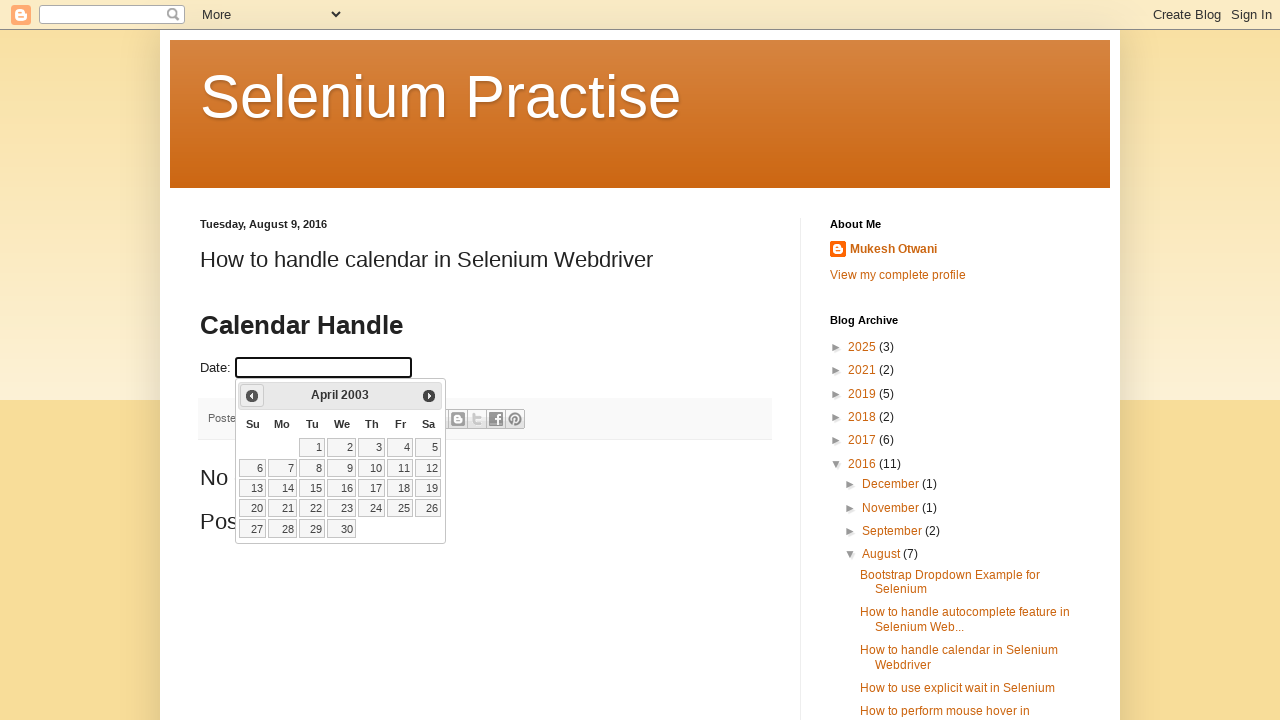

Clicked Previous button to navigate to earlier month at (252, 396) on xpath=//span[text()='Prev']
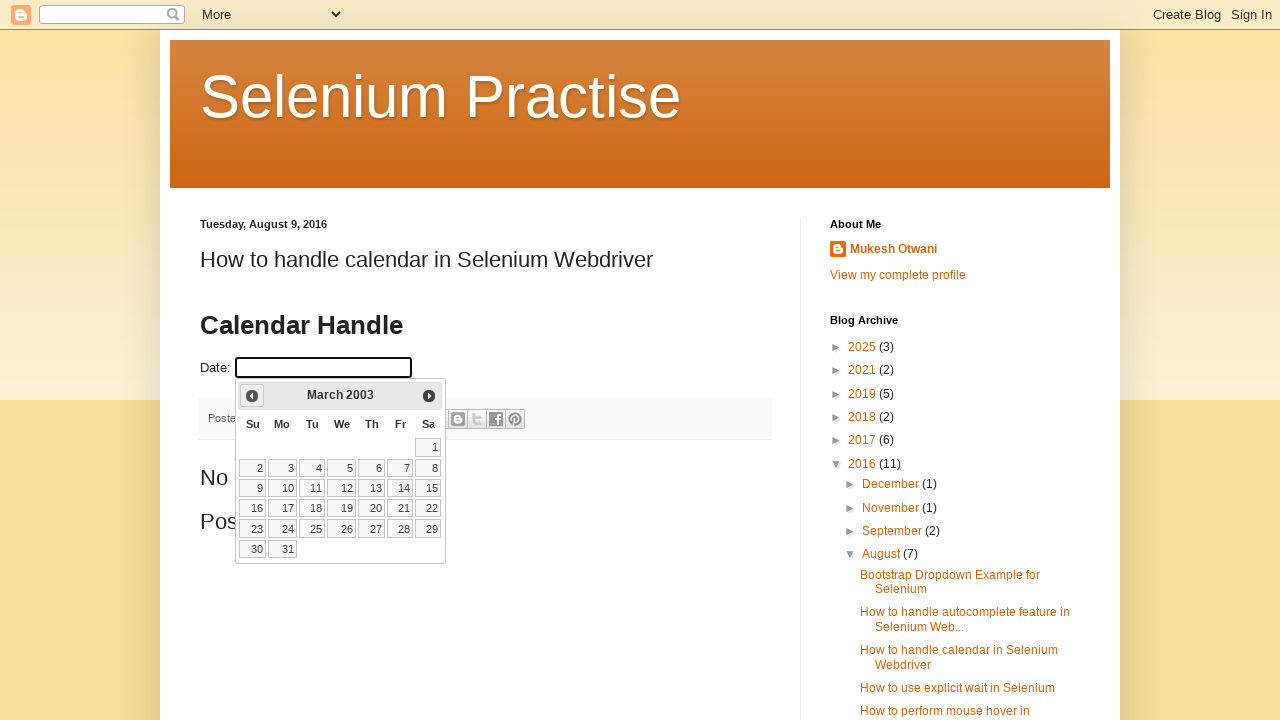

Updated current month: March
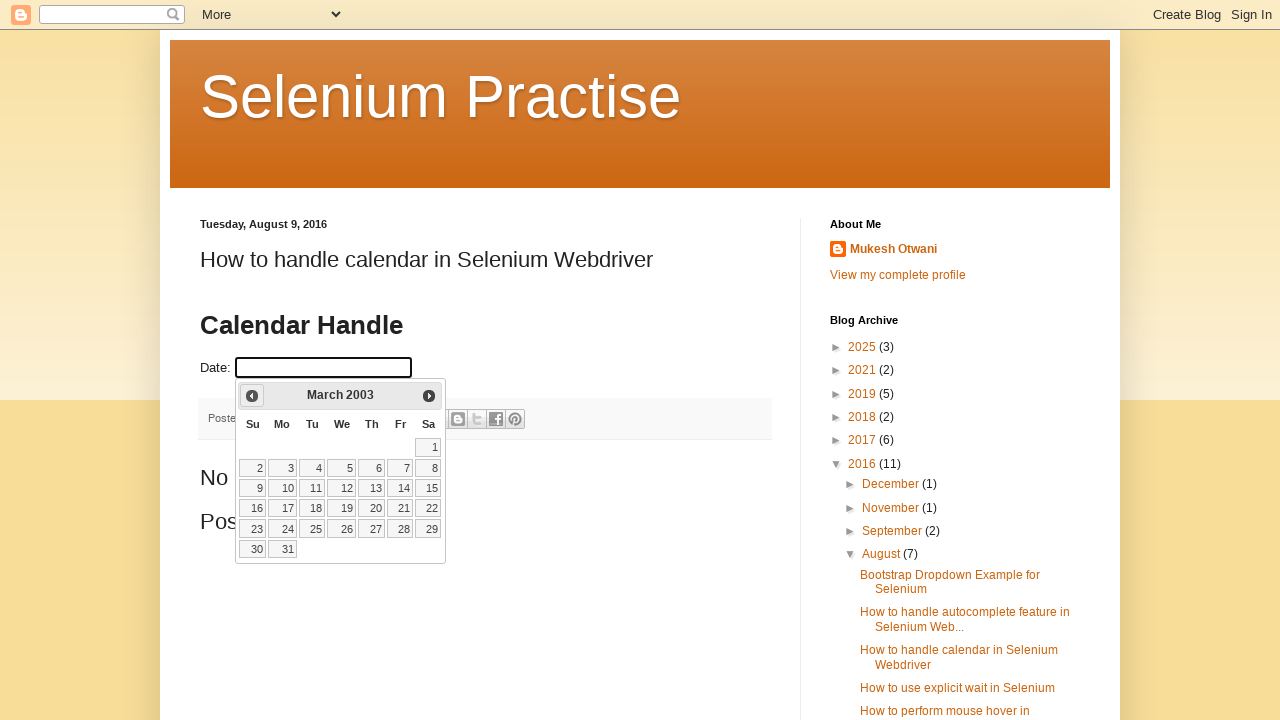

Updated current year: 2003
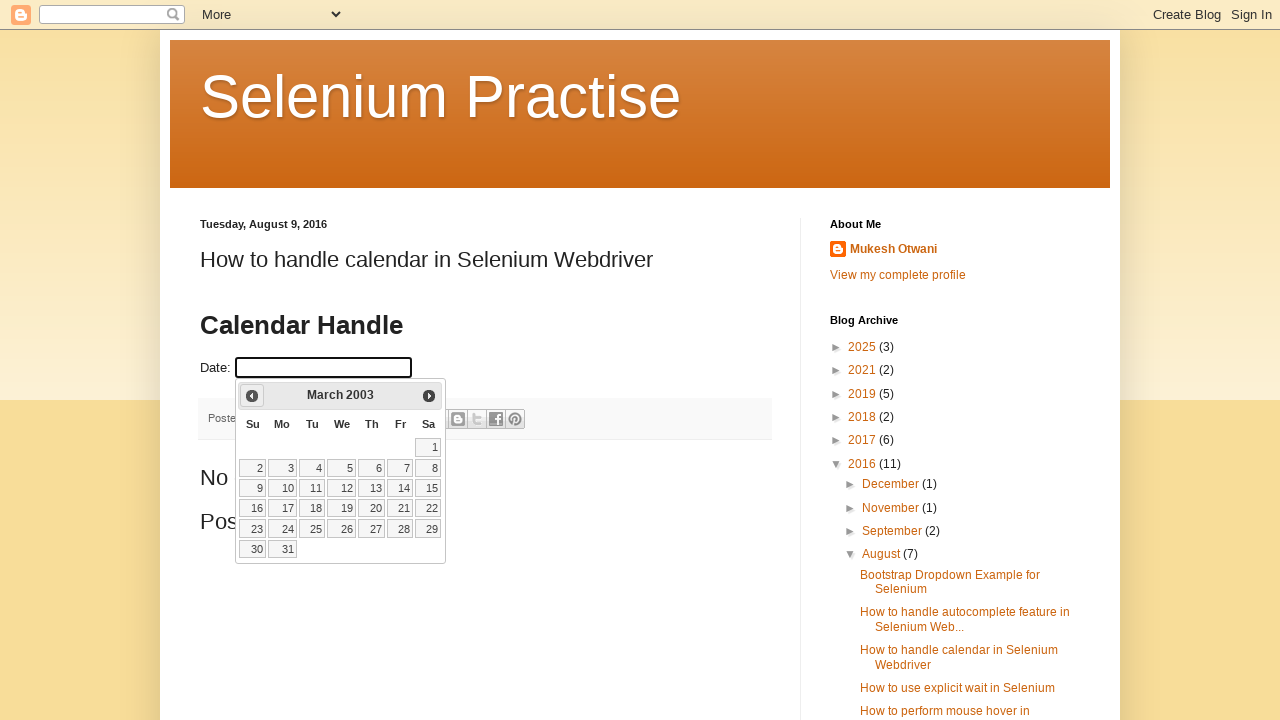

Clicked Previous button to navigate to earlier month at (252, 396) on xpath=//span[text()='Prev']
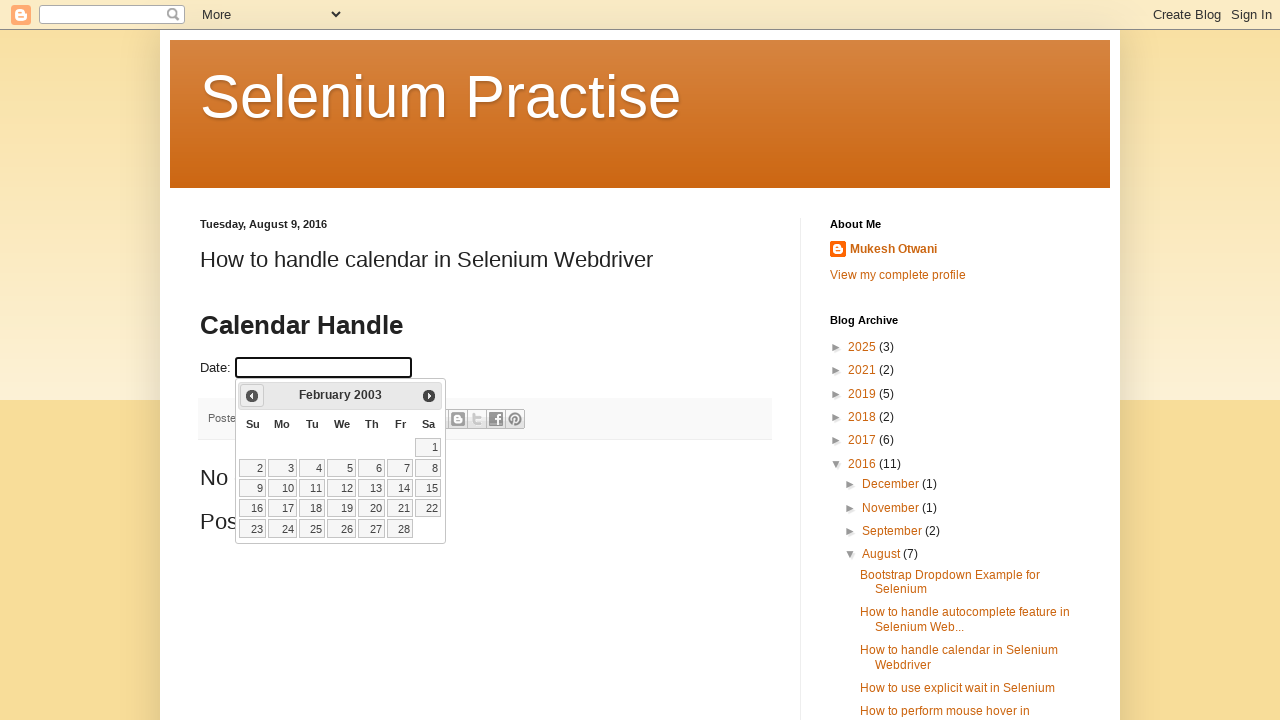

Updated current month: February
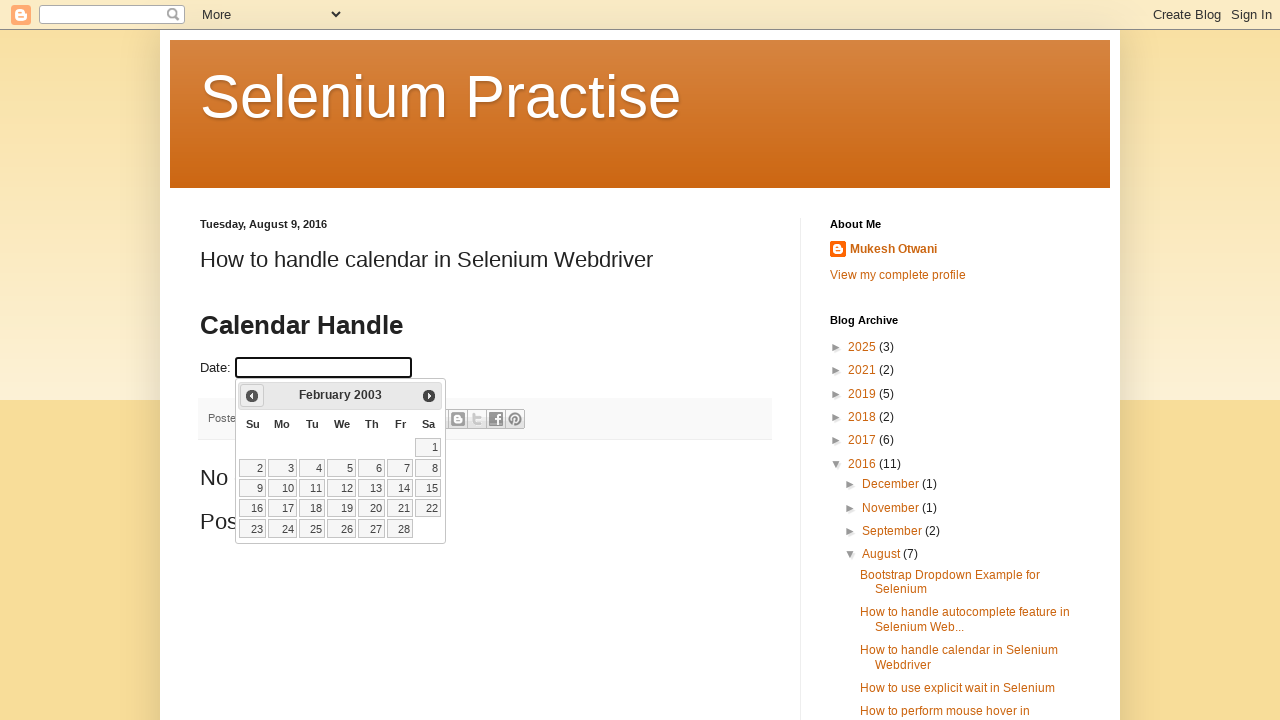

Updated current year: 2003
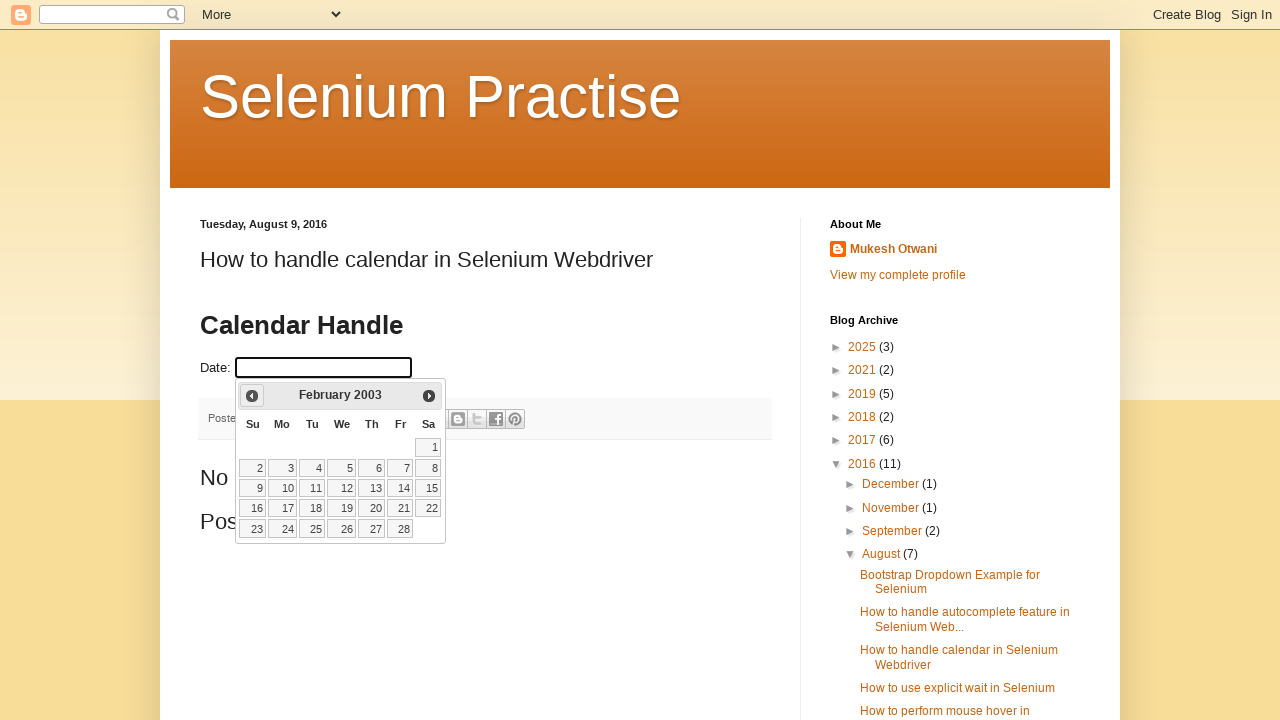

Clicked Previous button to navigate to earlier month at (252, 396) on xpath=//span[text()='Prev']
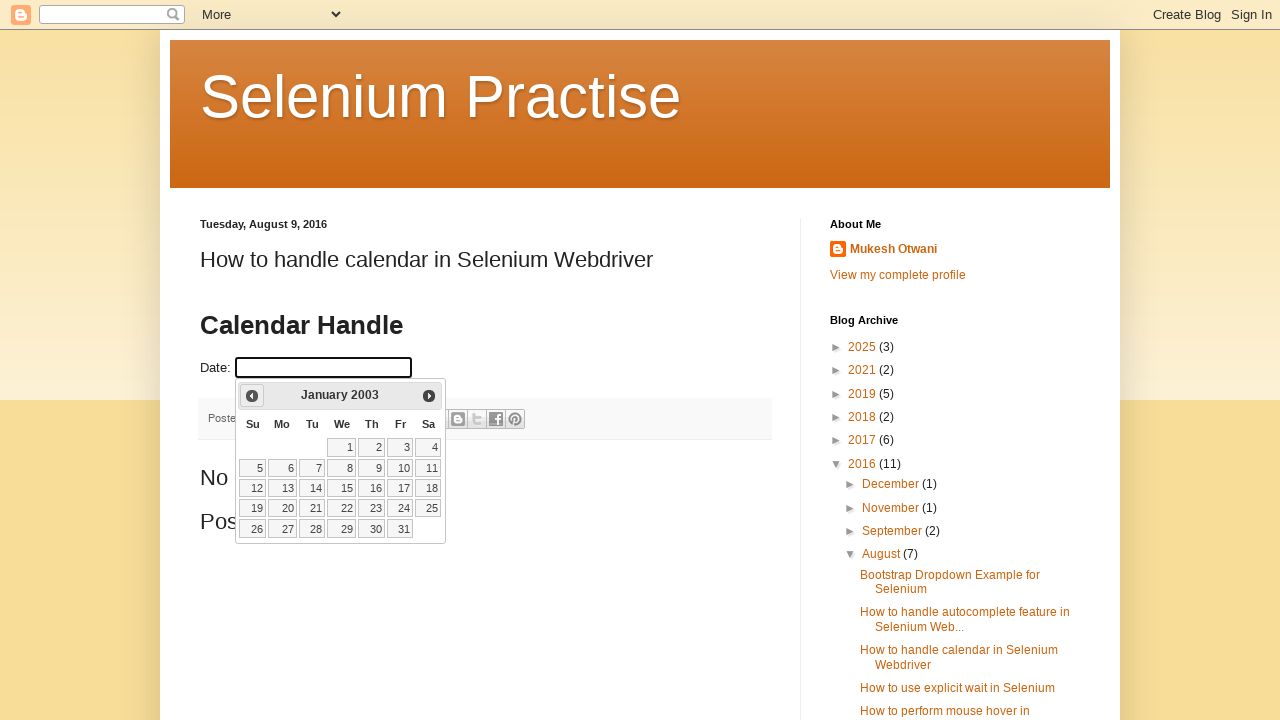

Updated current month: January
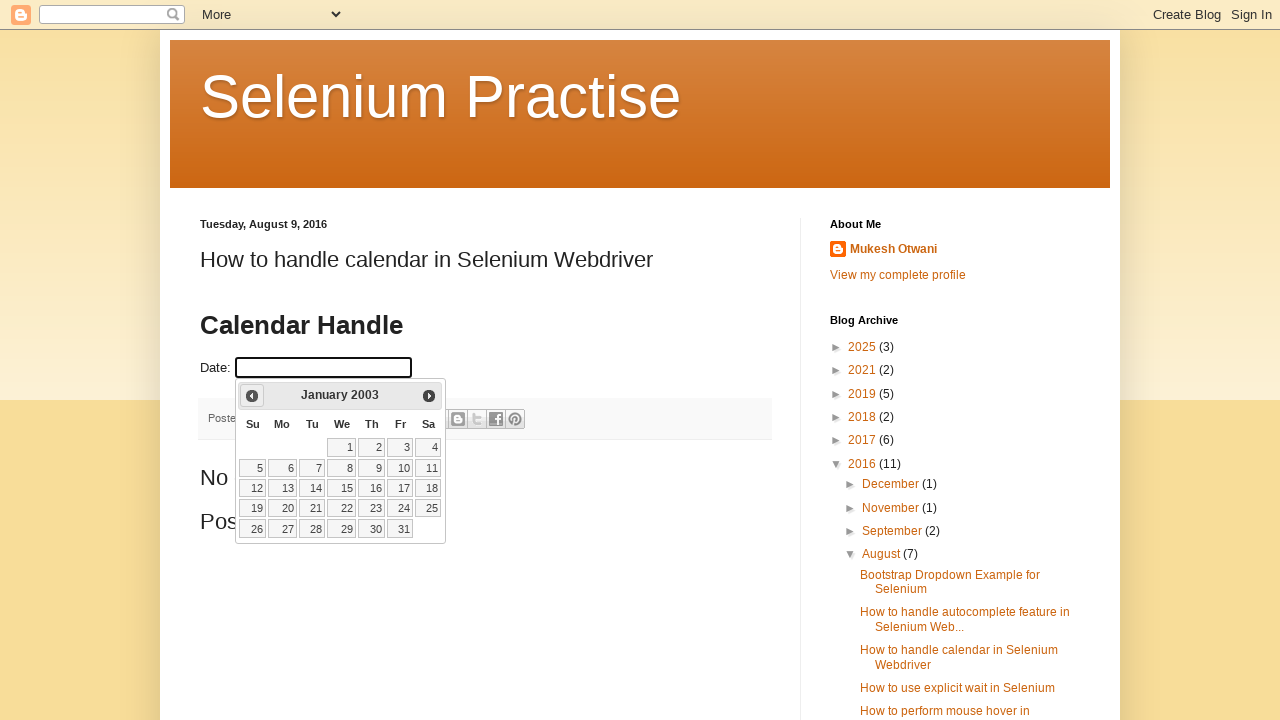

Updated current year: 2003
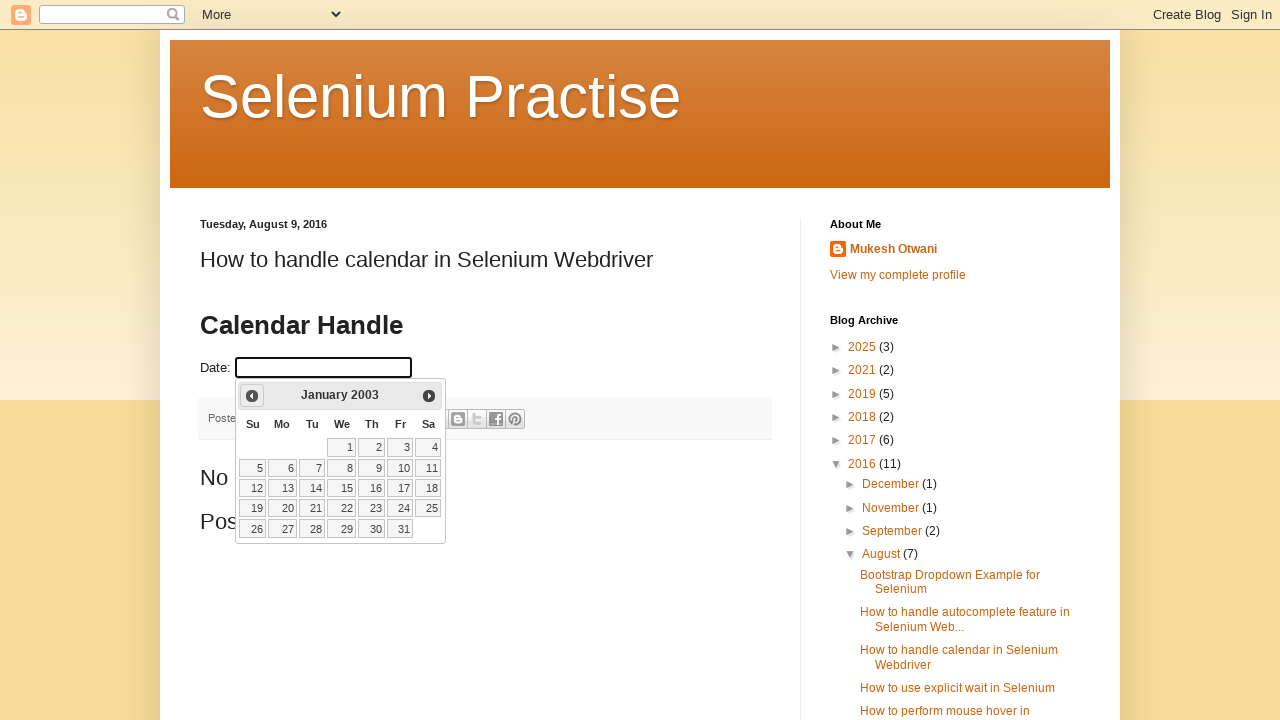

Clicked Previous button to navigate to earlier month at (252, 396) on xpath=//span[text()='Prev']
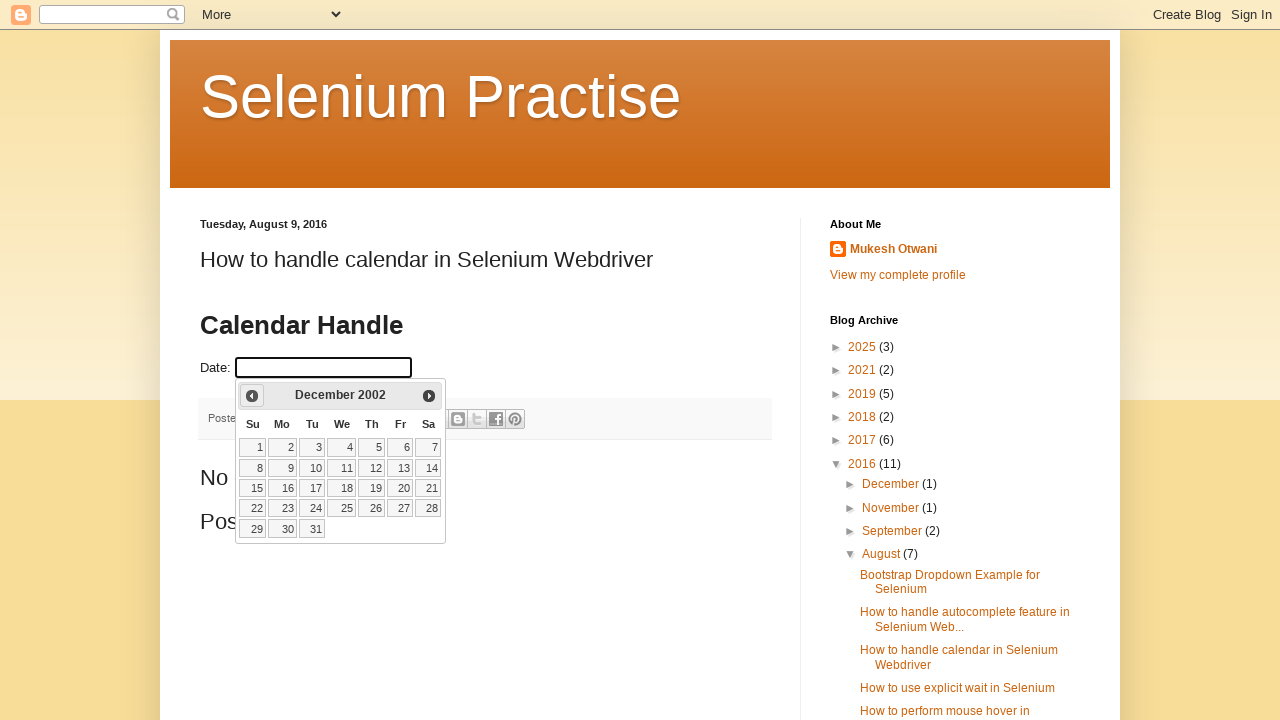

Updated current month: December
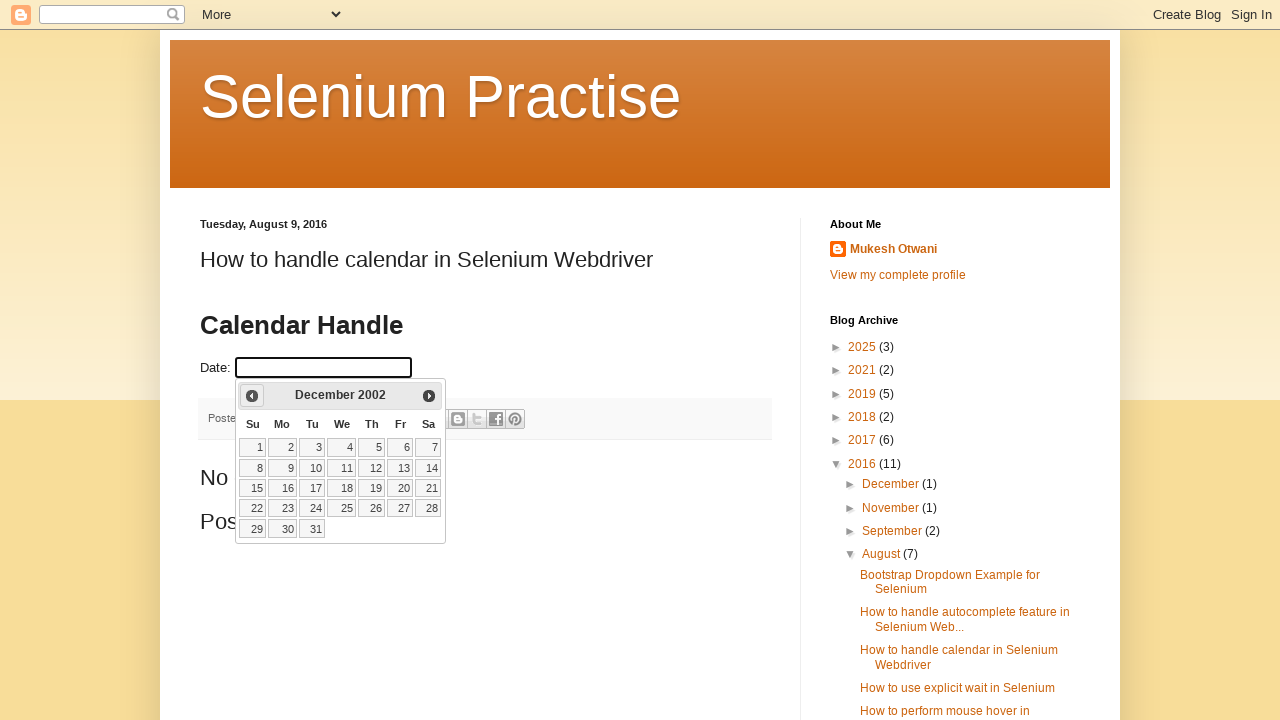

Updated current year: 2002
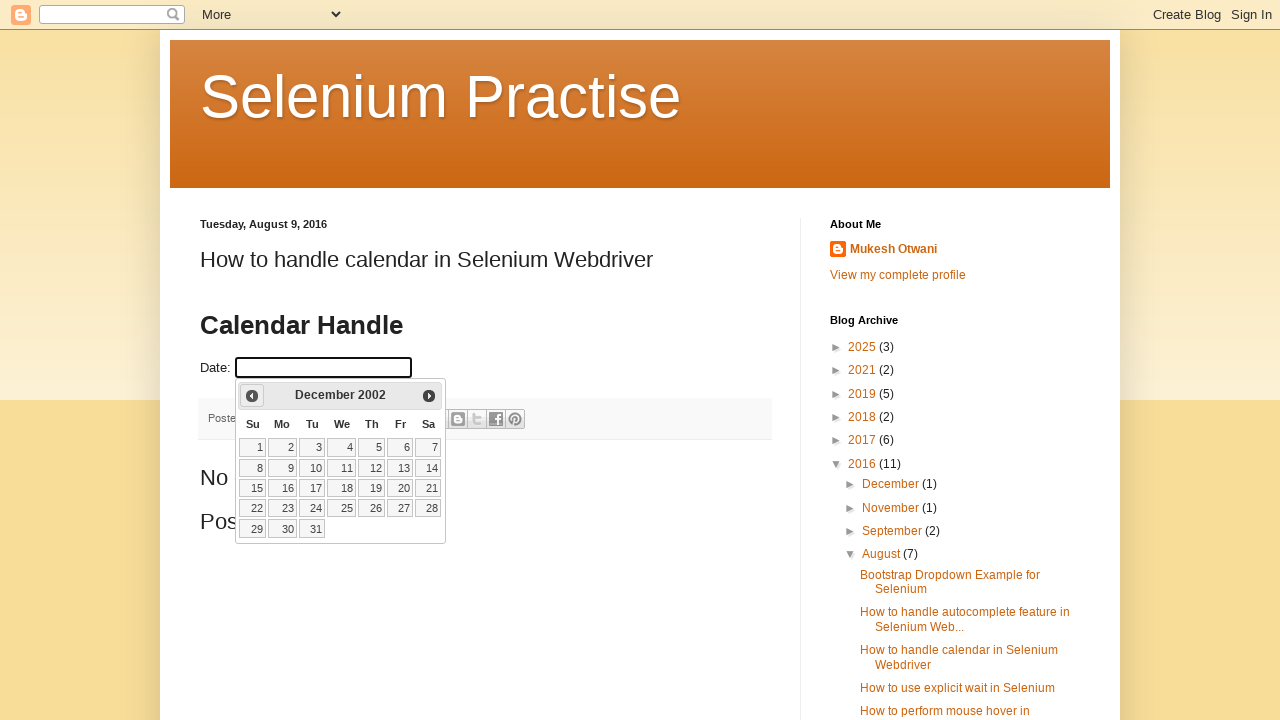

Clicked Previous button to navigate to earlier month at (252, 396) on xpath=//span[text()='Prev']
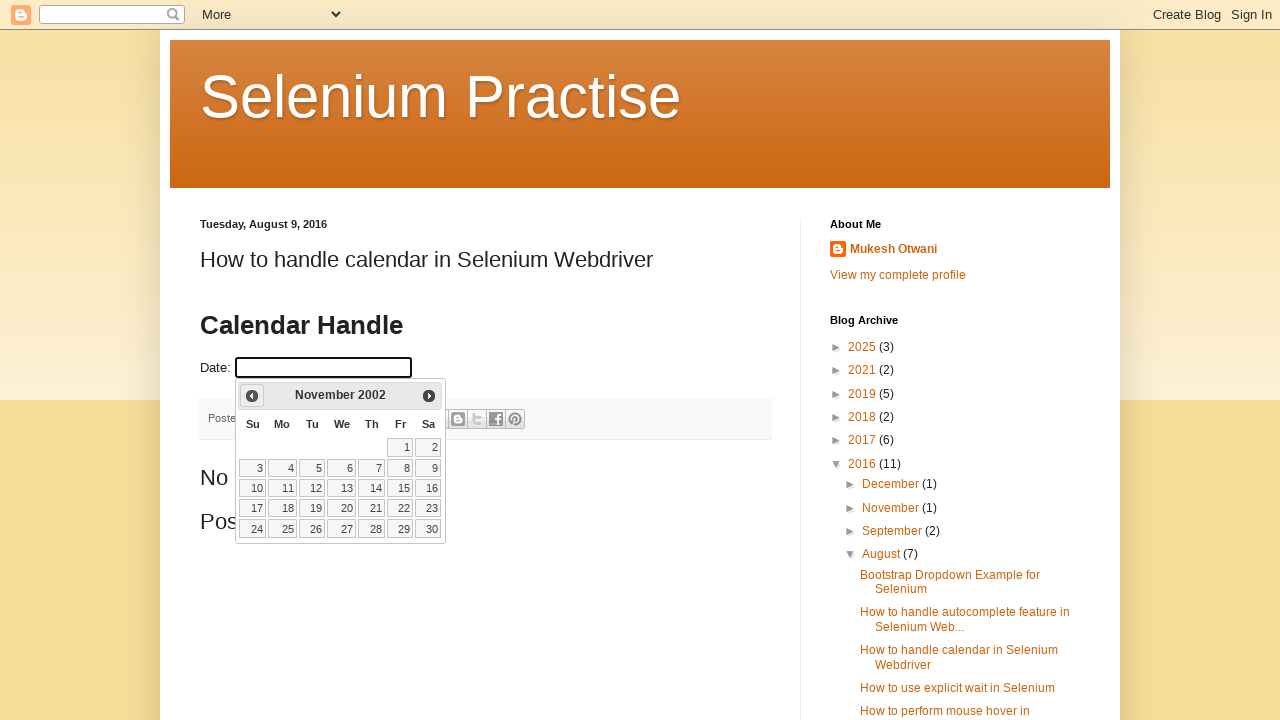

Updated current month: November
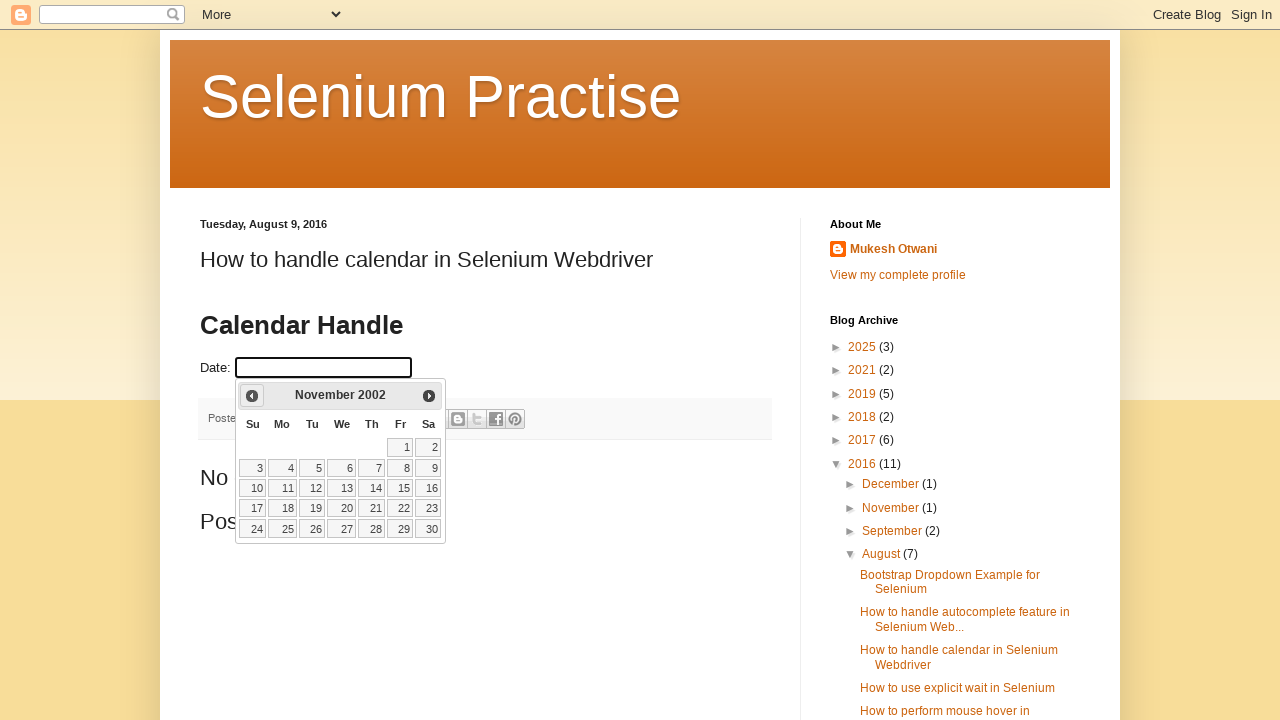

Updated current year: 2002
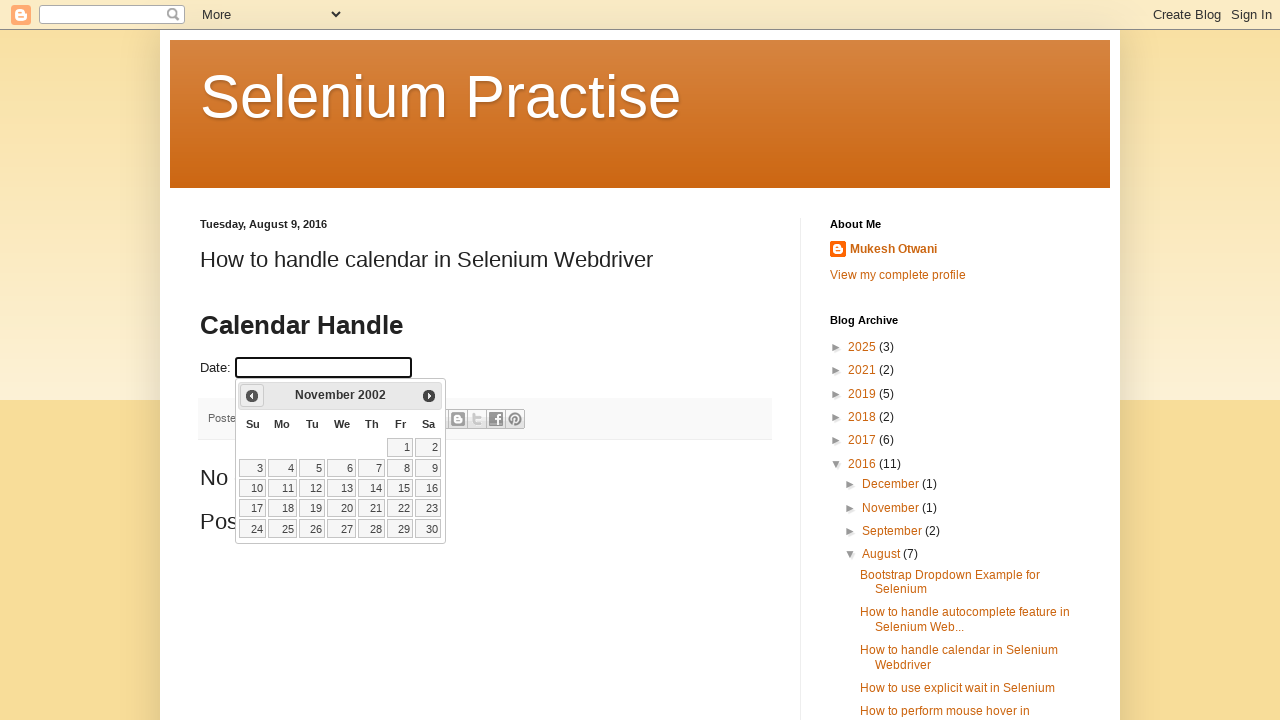

Clicked Previous button to navigate to earlier month at (252, 396) on xpath=//span[text()='Prev']
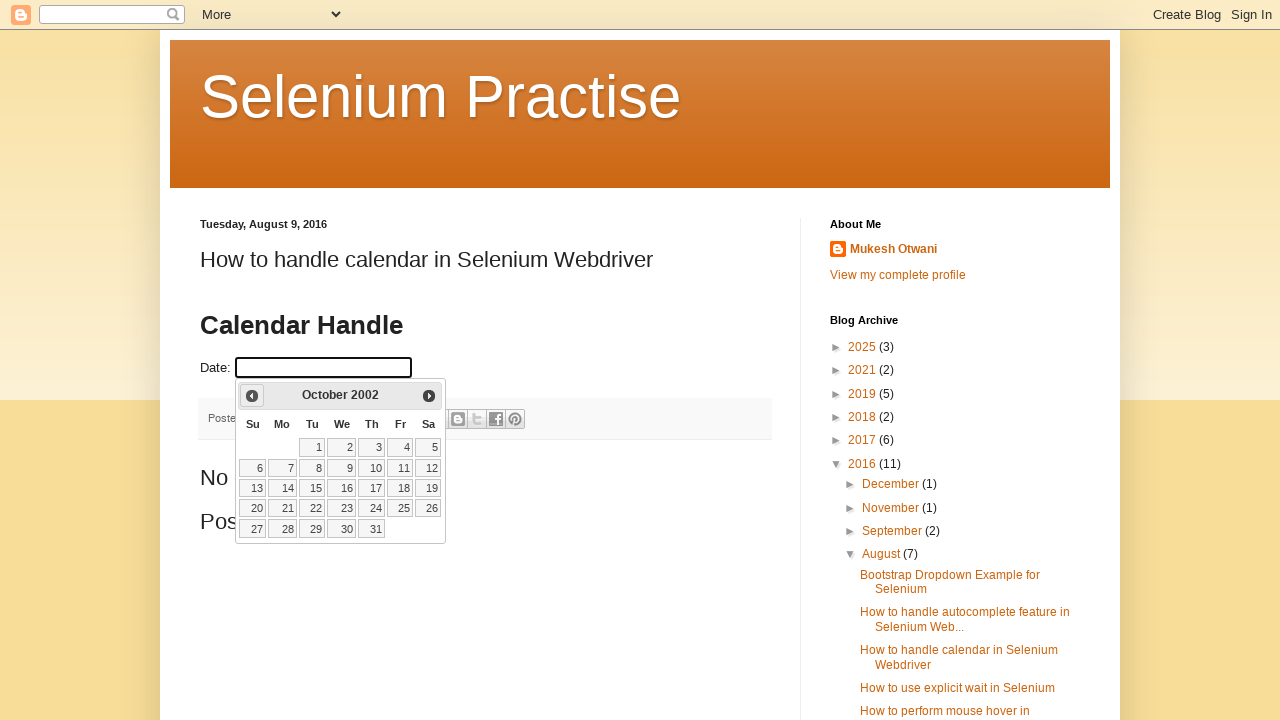

Updated current month: October
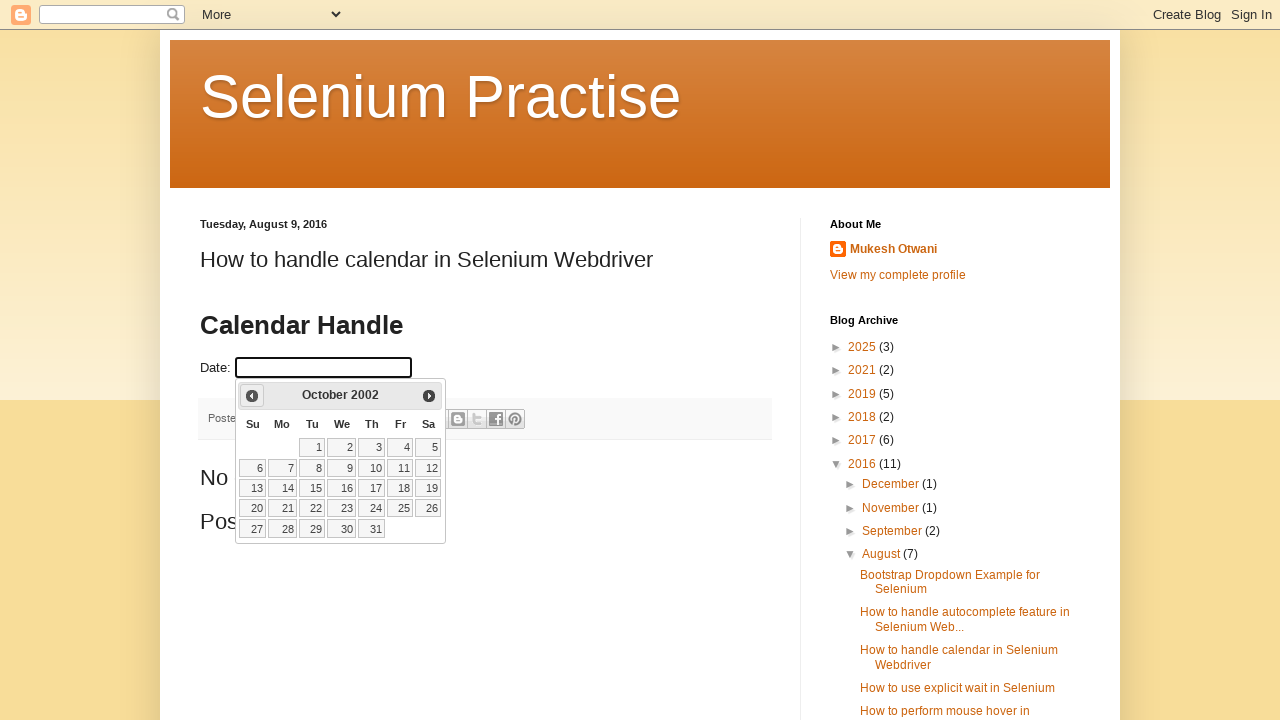

Updated current year: 2002
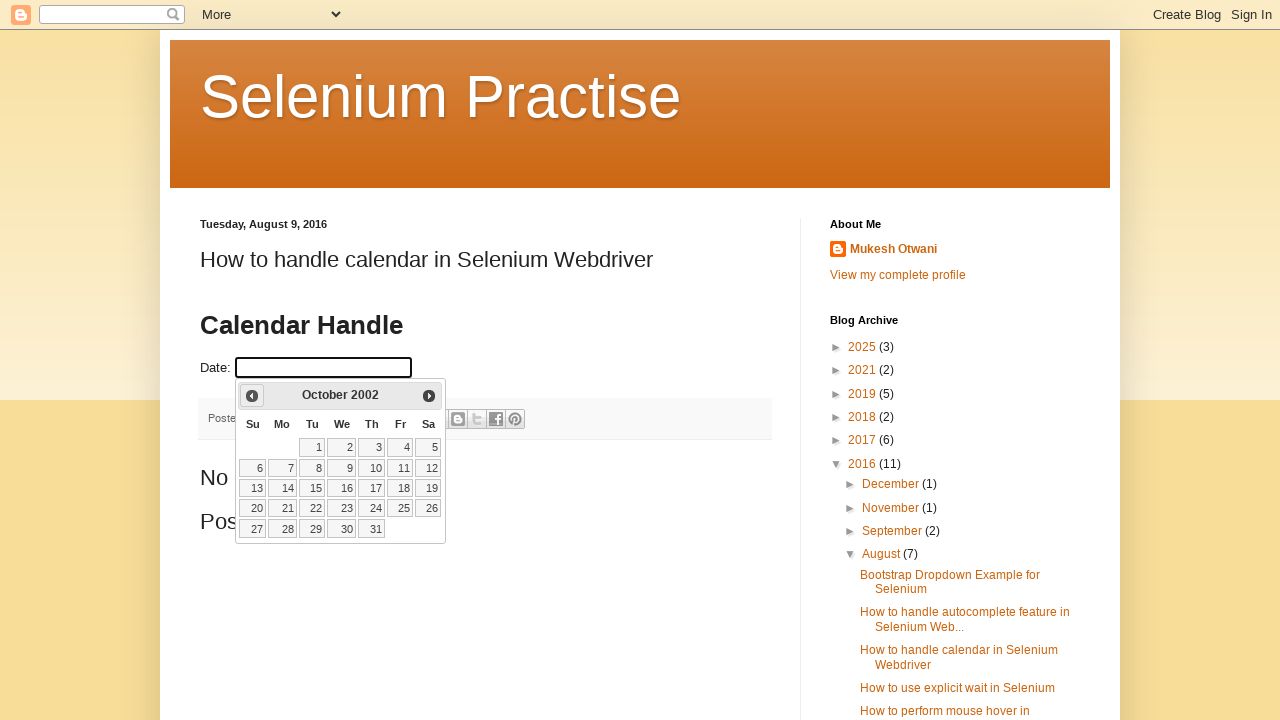

Clicked Previous button to navigate to earlier month at (252, 396) on xpath=//span[text()='Prev']
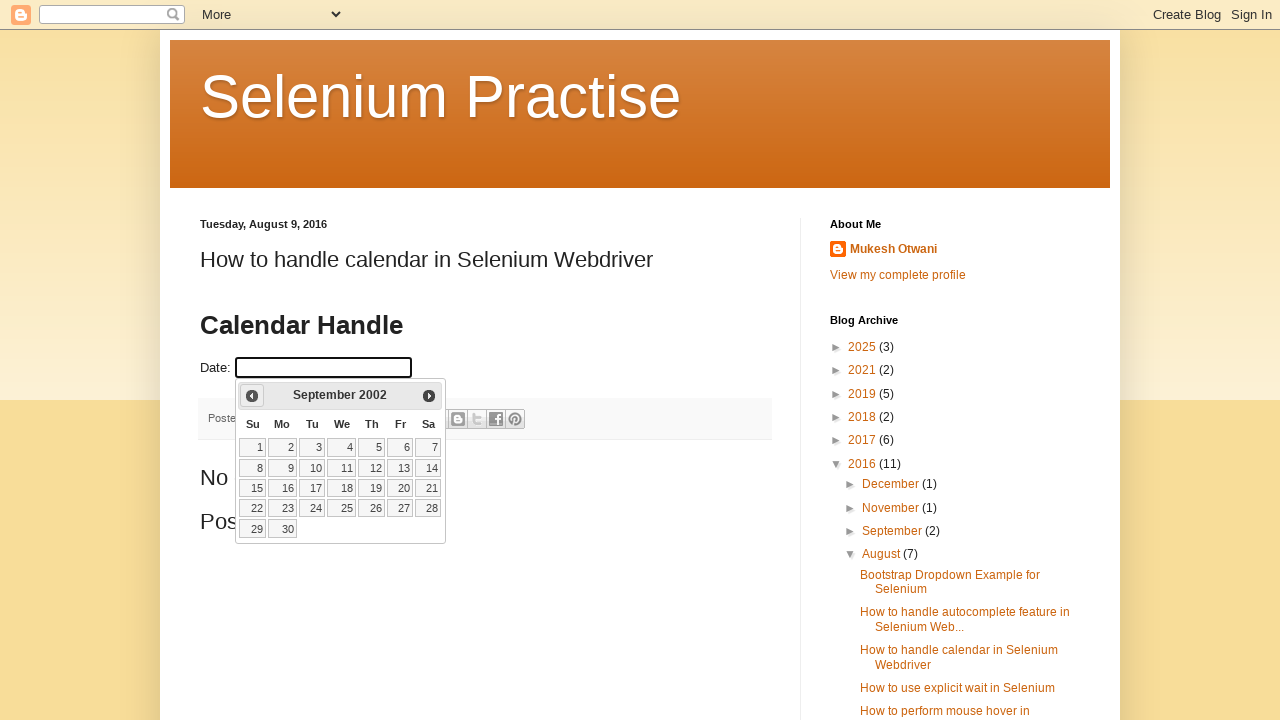

Updated current month: September
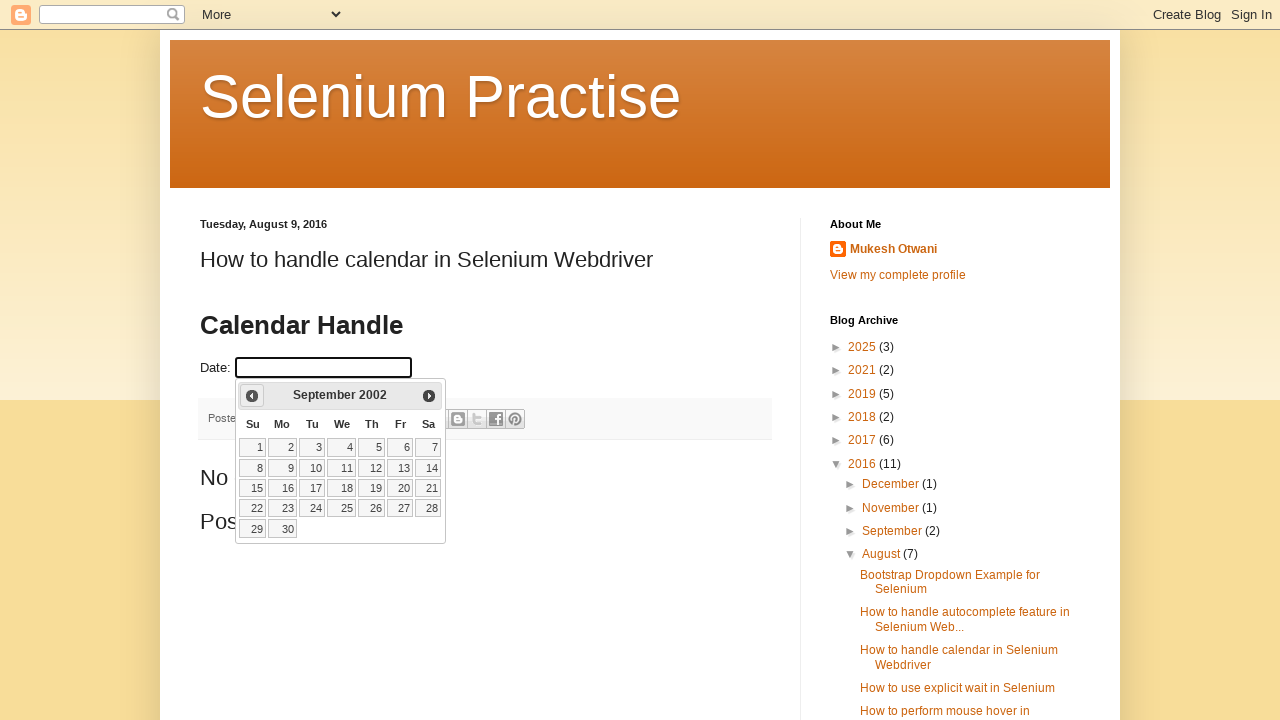

Updated current year: 2002
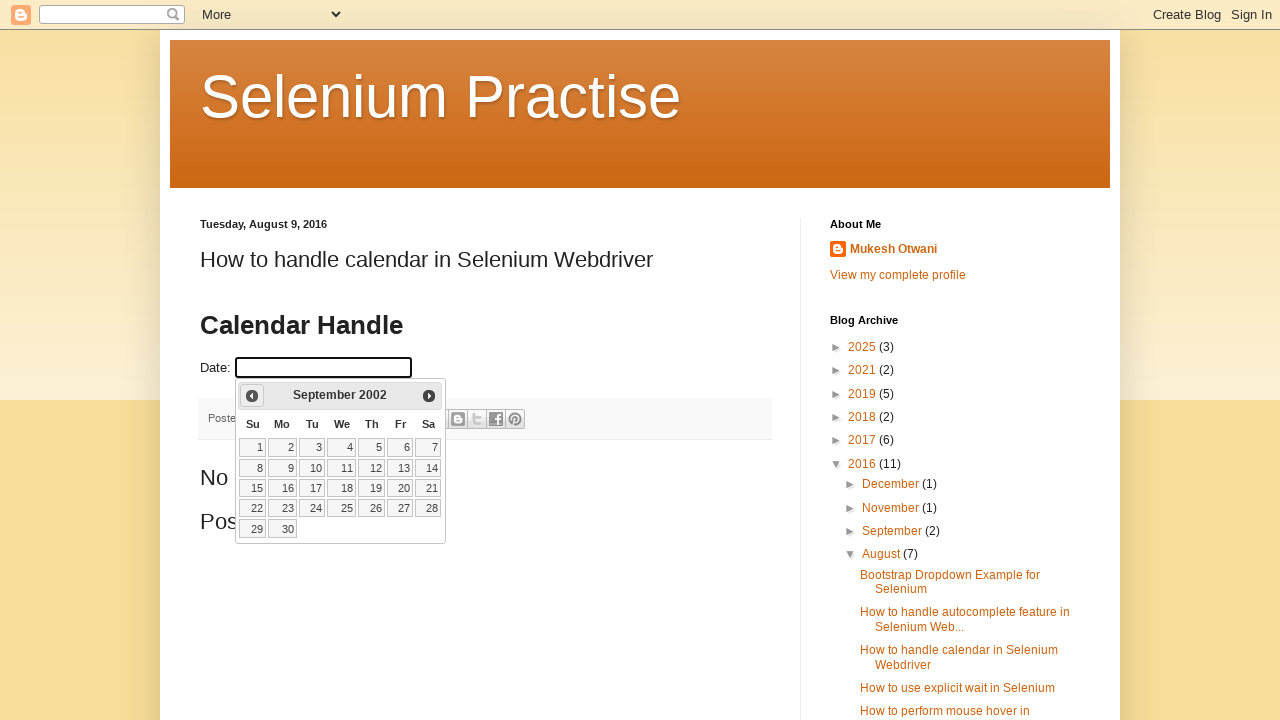

Clicked Previous button to navigate to earlier month at (252, 396) on xpath=//span[text()='Prev']
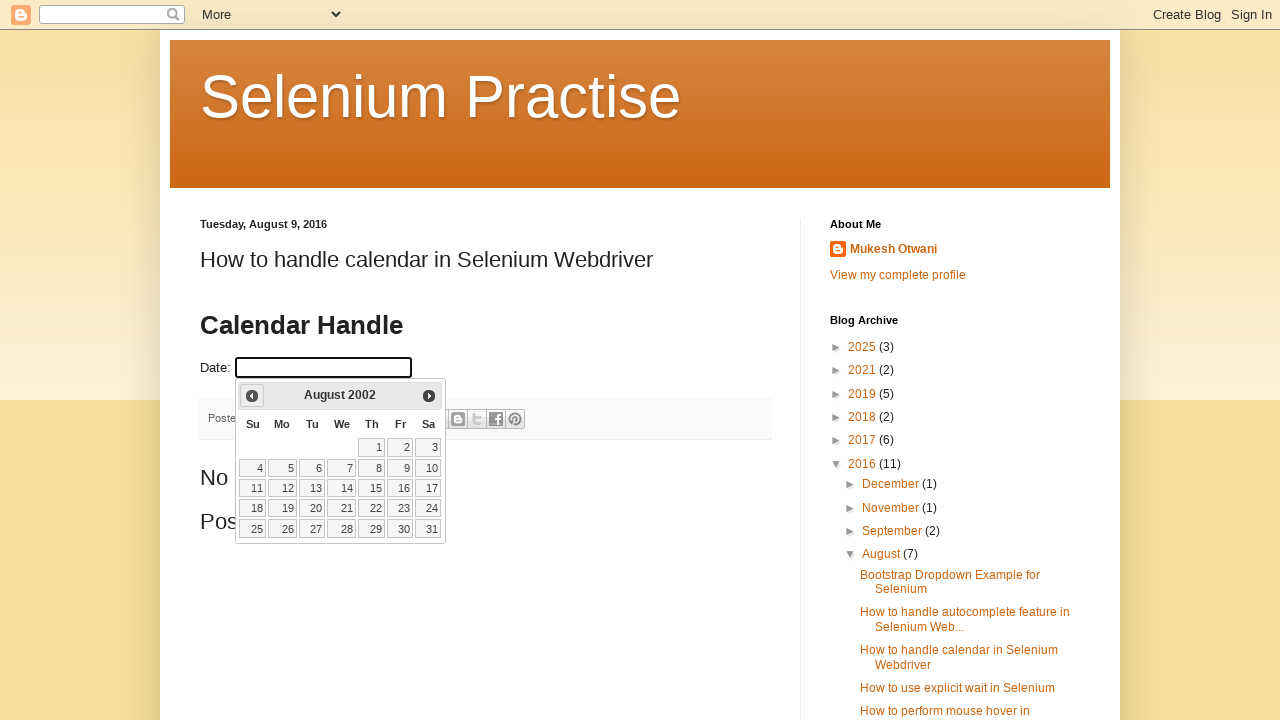

Updated current month: August
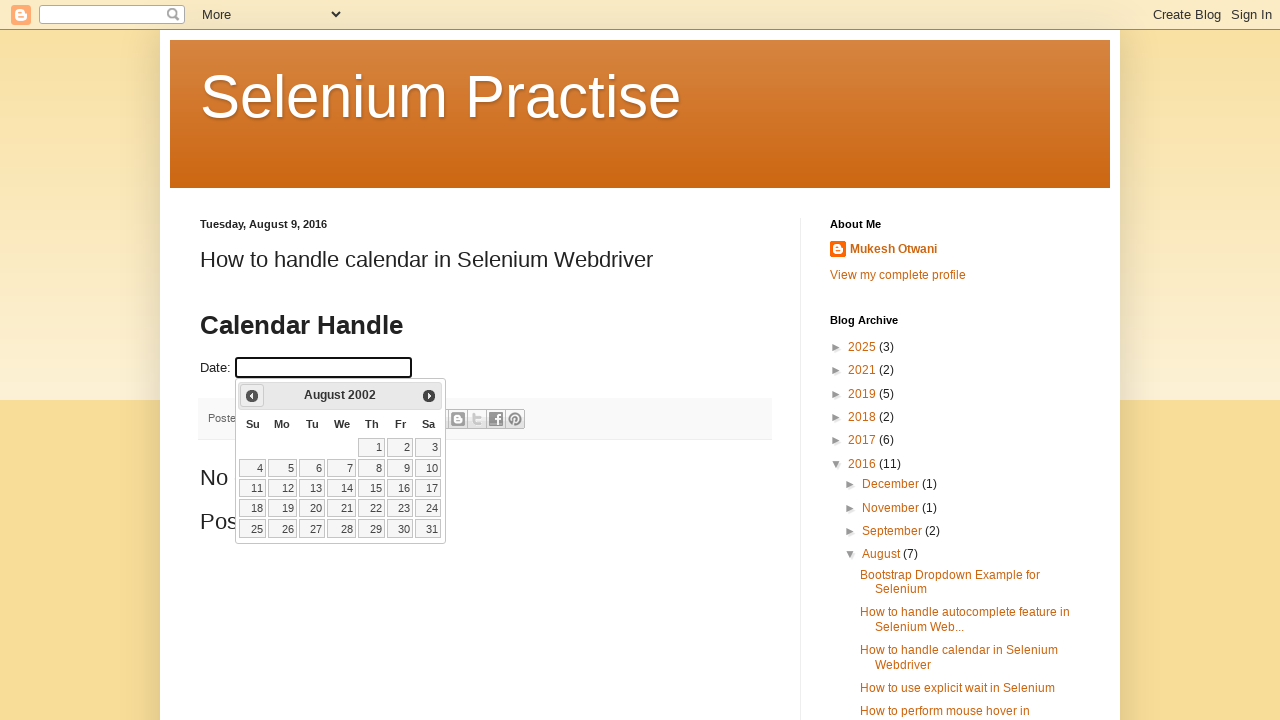

Updated current year: 2002
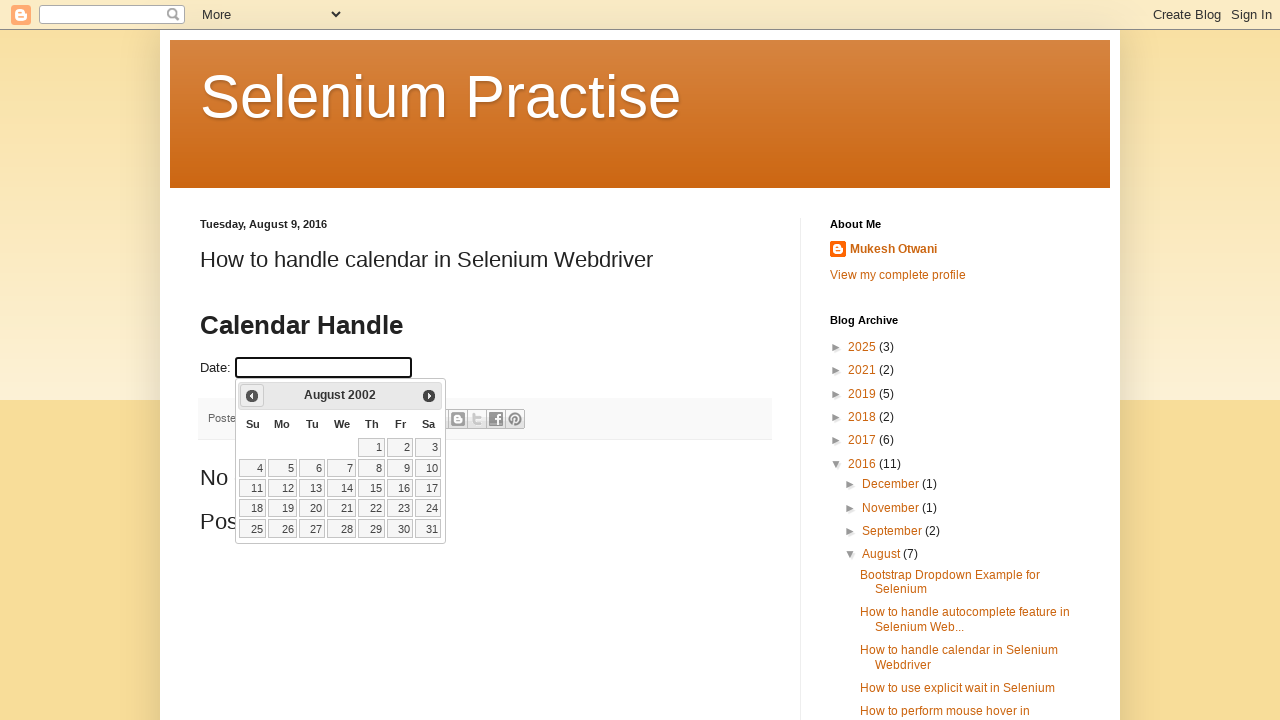

Clicked Previous button to navigate to earlier month at (252, 396) on xpath=//span[text()='Prev']
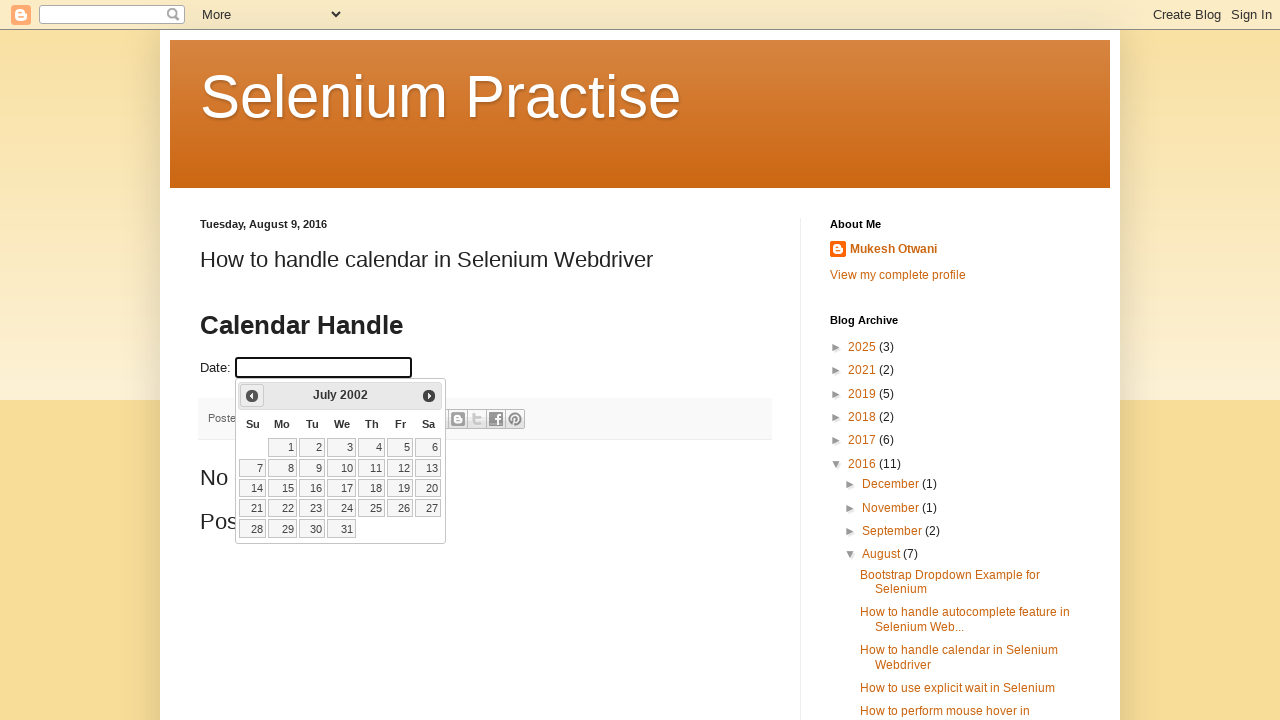

Updated current month: July
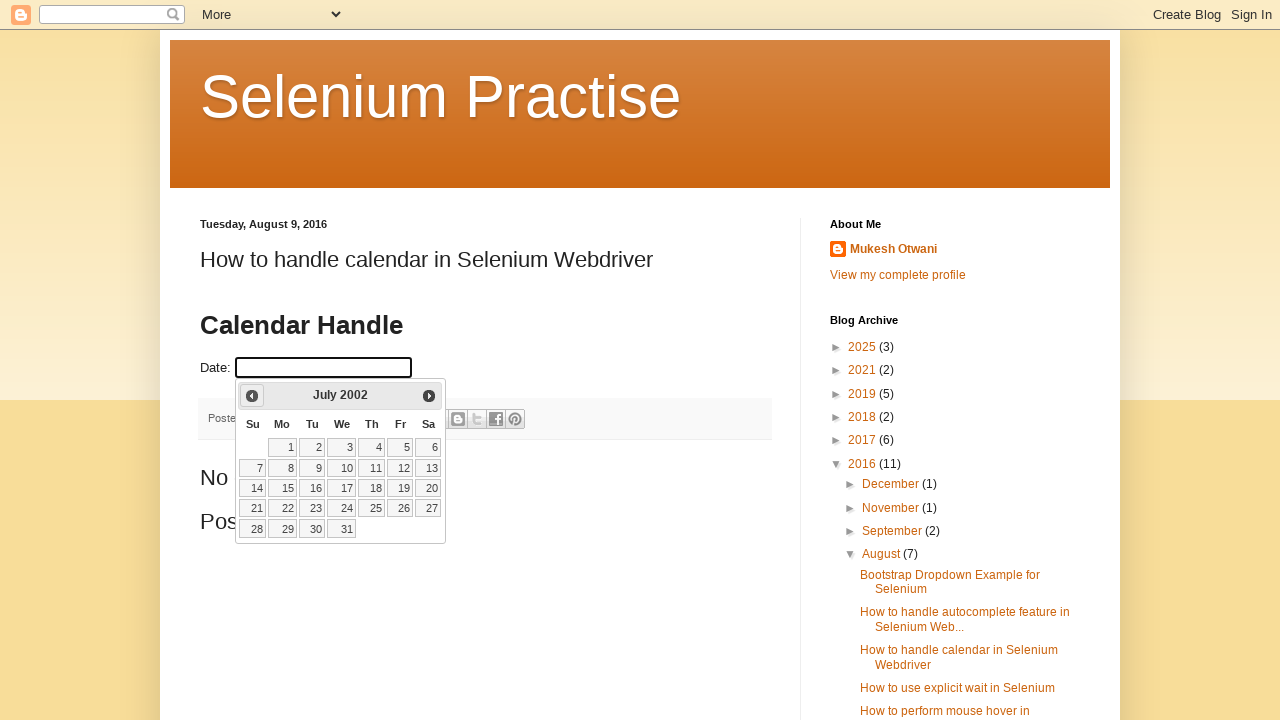

Updated current year: 2002
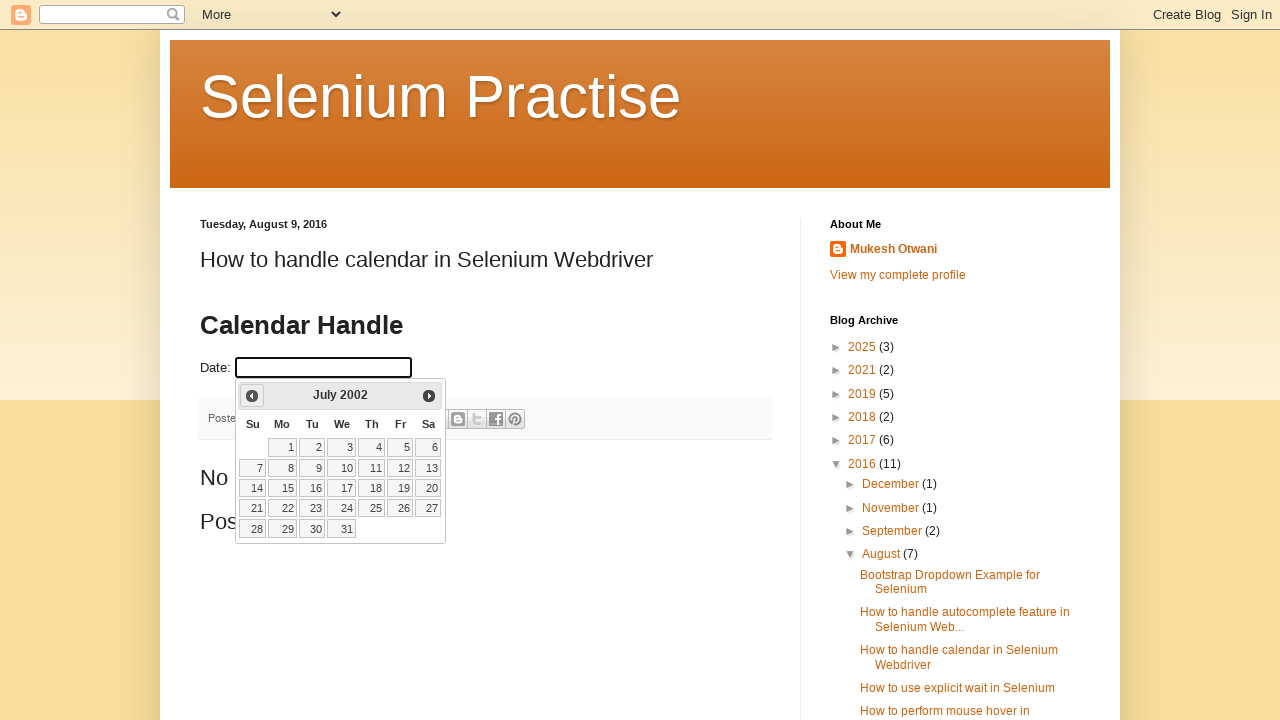

Clicked Previous button to navigate to earlier month at (252, 396) on xpath=//span[text()='Prev']
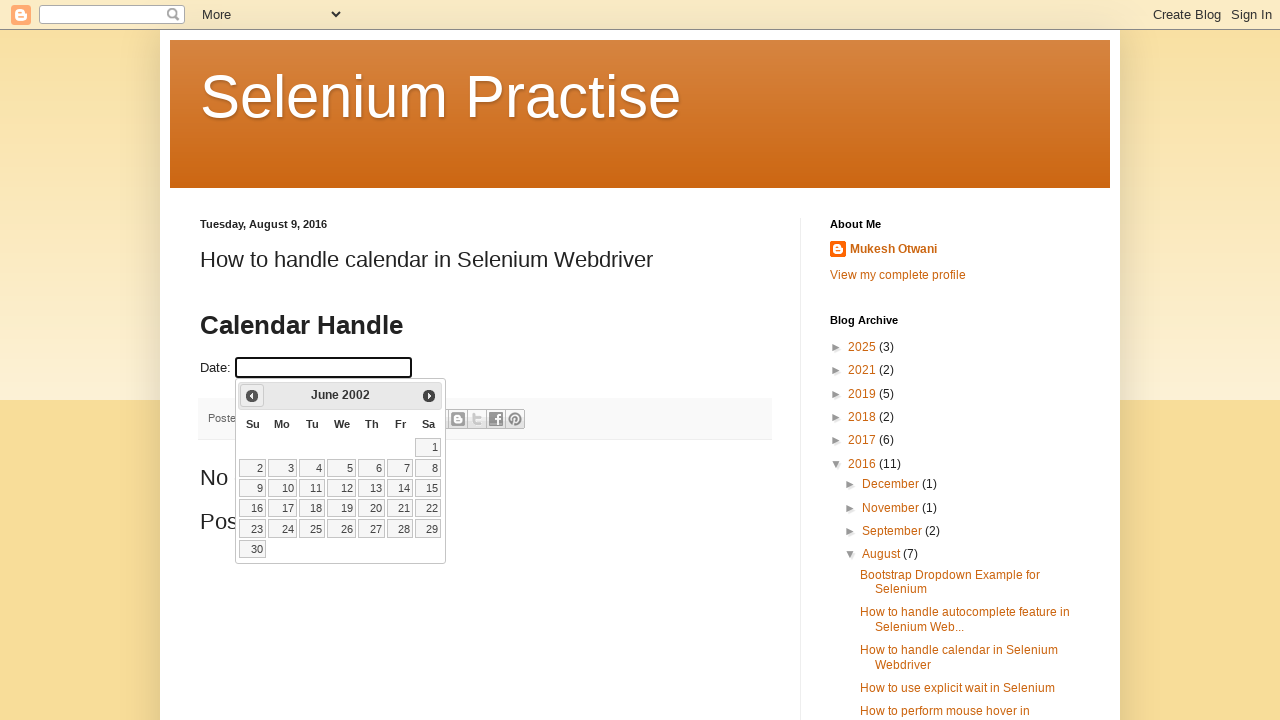

Updated current month: June
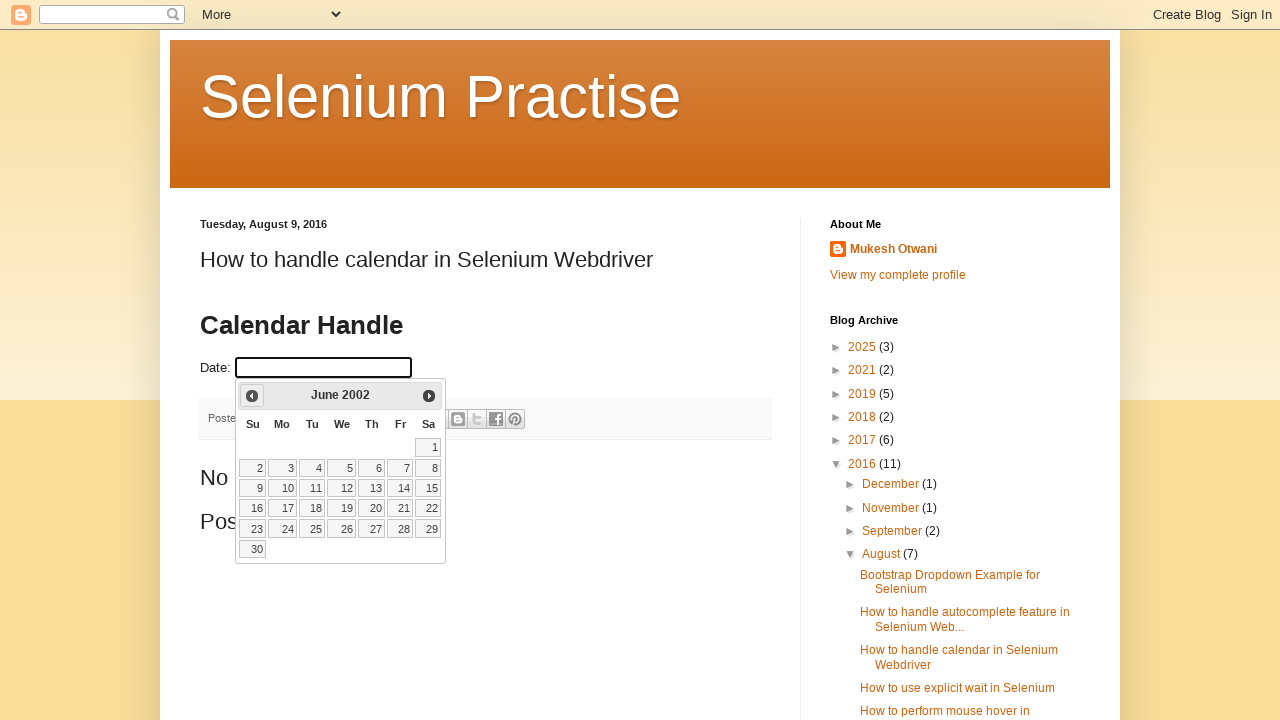

Updated current year: 2002
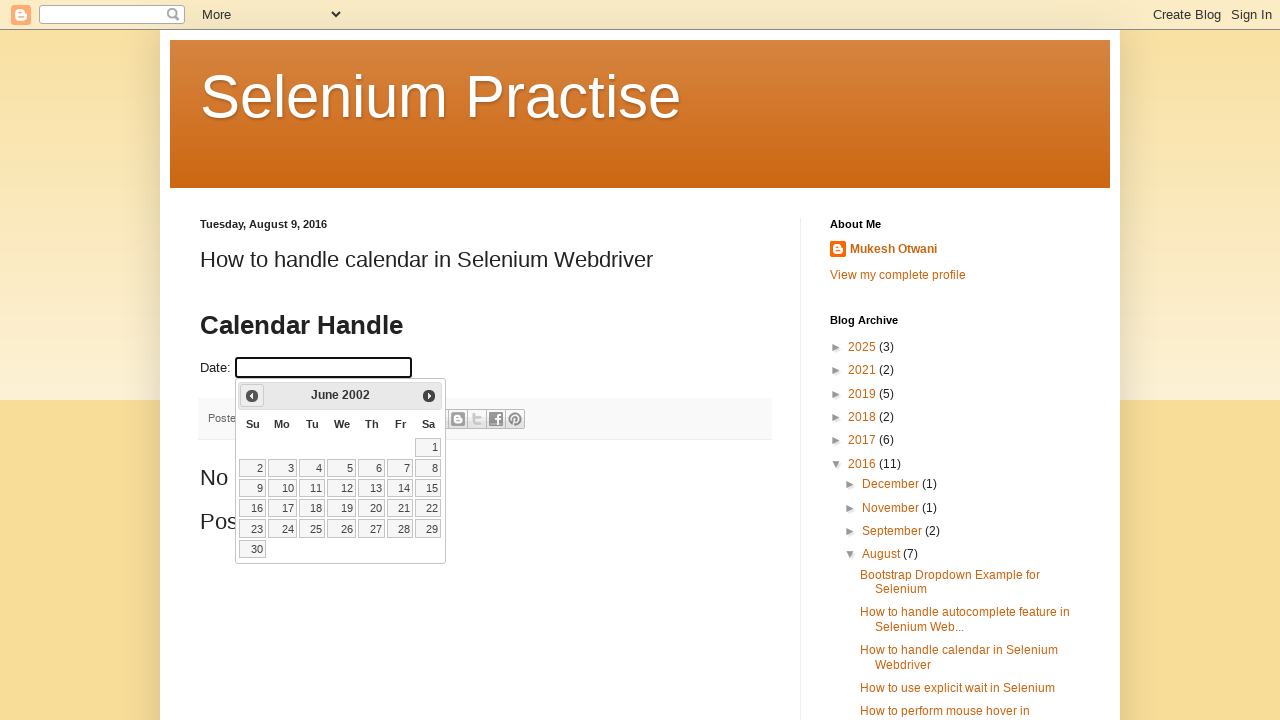

Clicked Previous button to navigate to earlier month at (252, 396) on xpath=//span[text()='Prev']
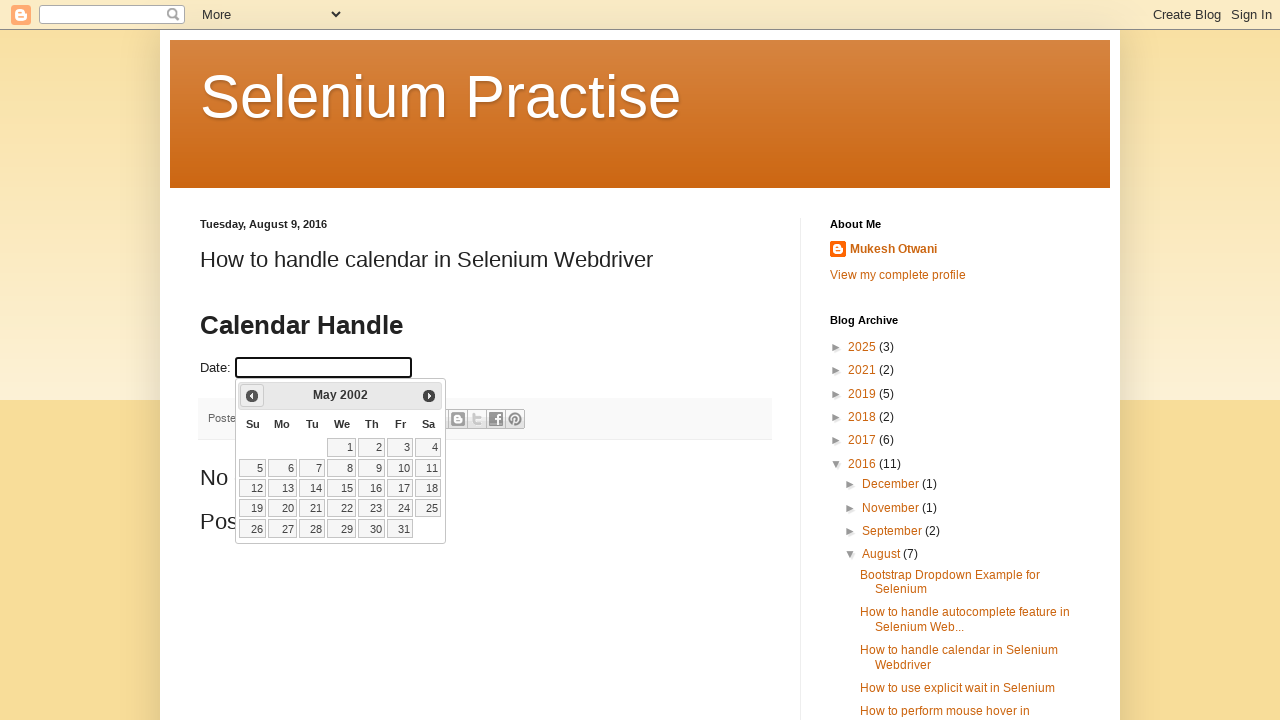

Updated current month: May
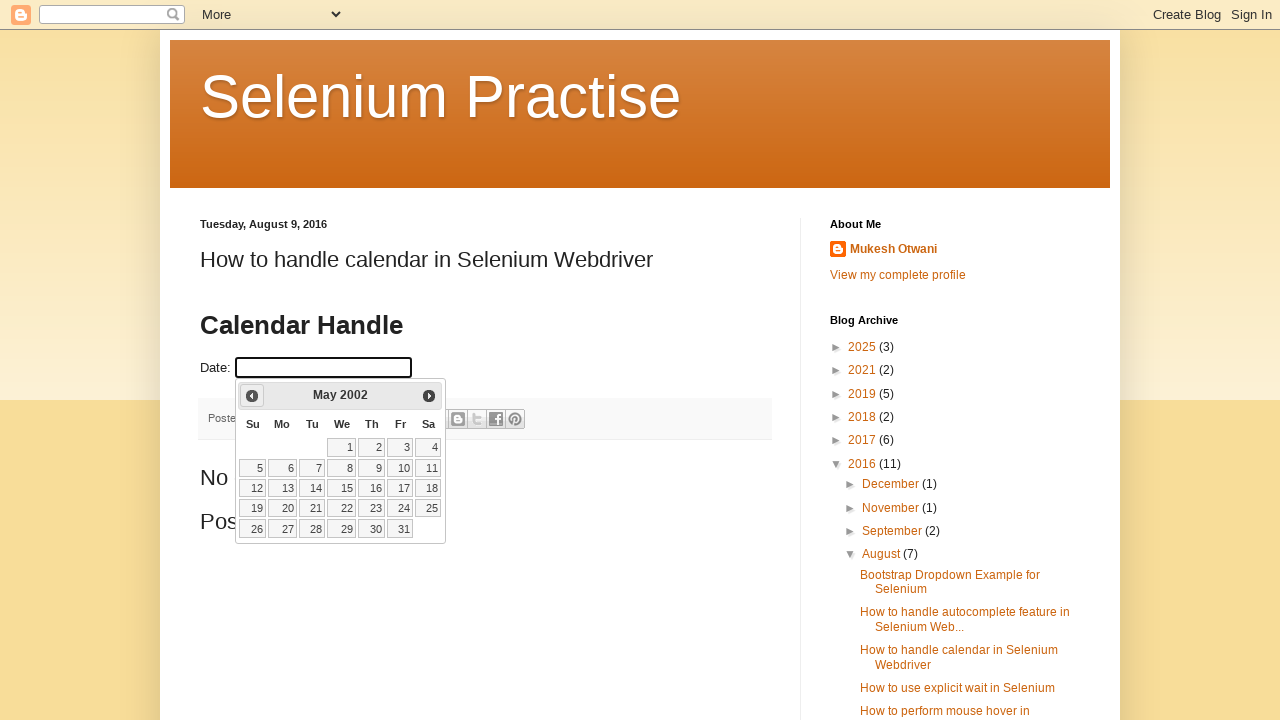

Updated current year: 2002
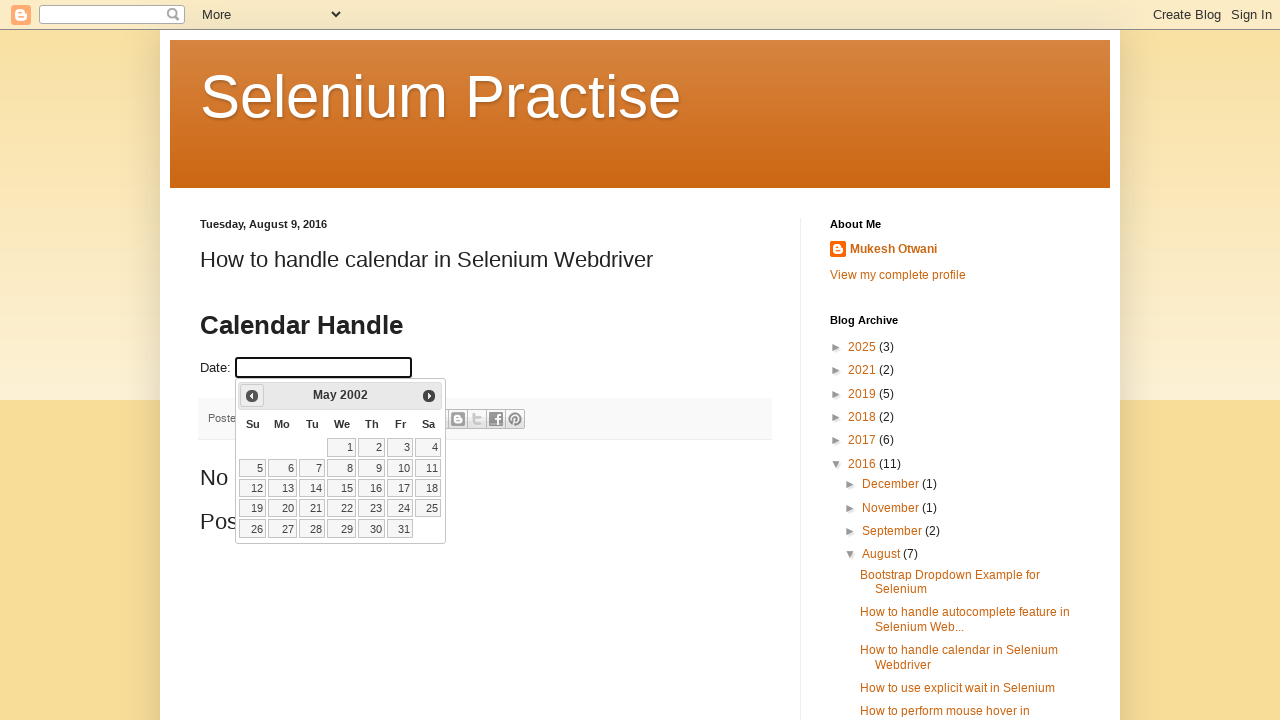

Clicked Previous button to navigate to earlier month at (252, 396) on xpath=//span[text()='Prev']
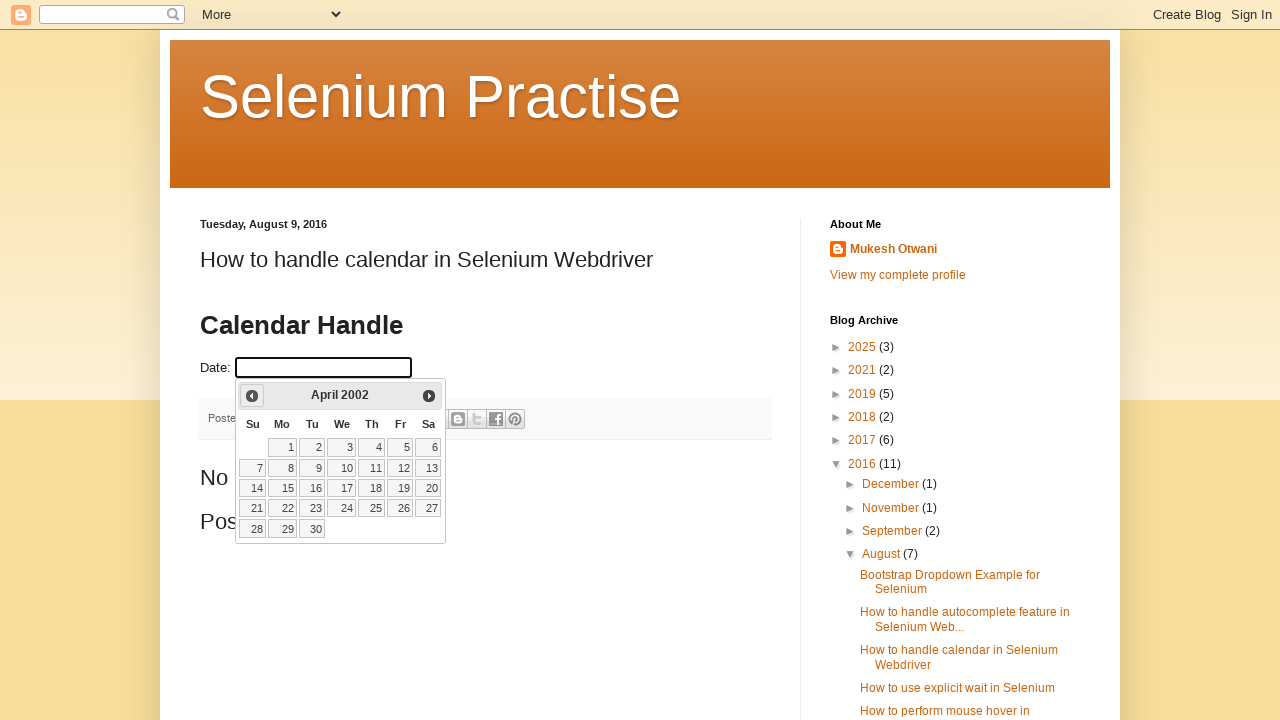

Updated current month: April
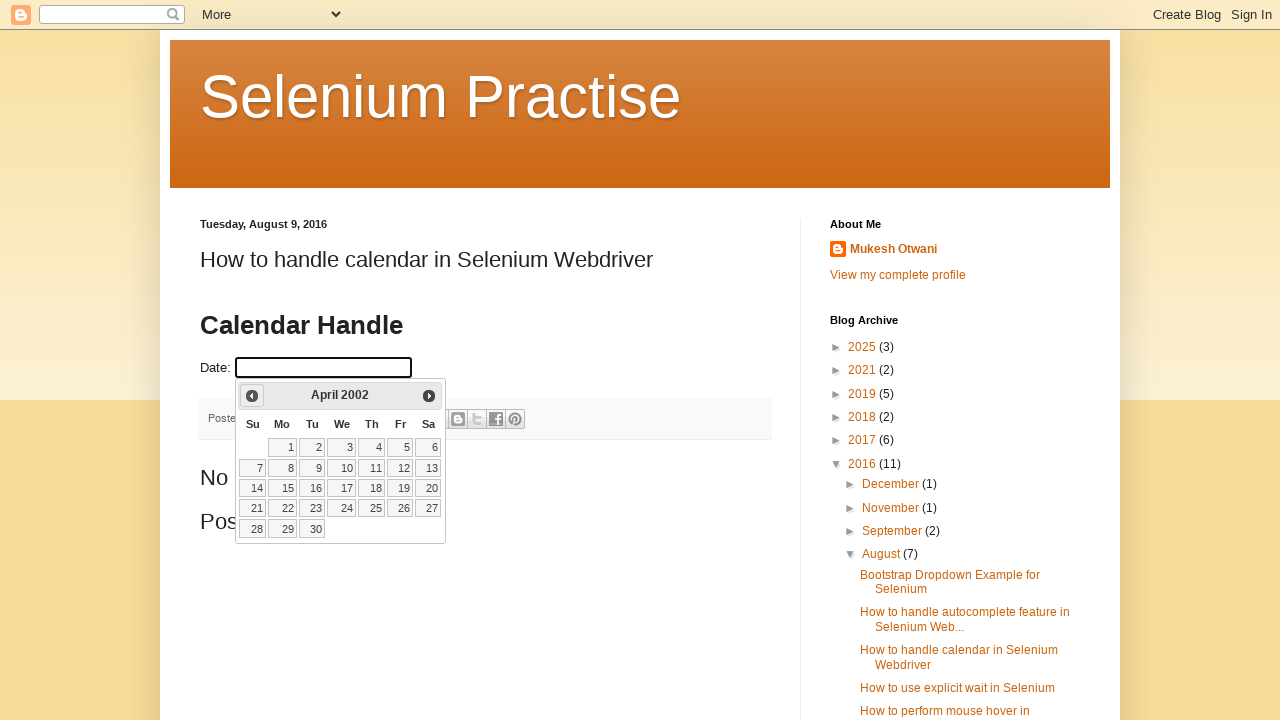

Updated current year: 2002
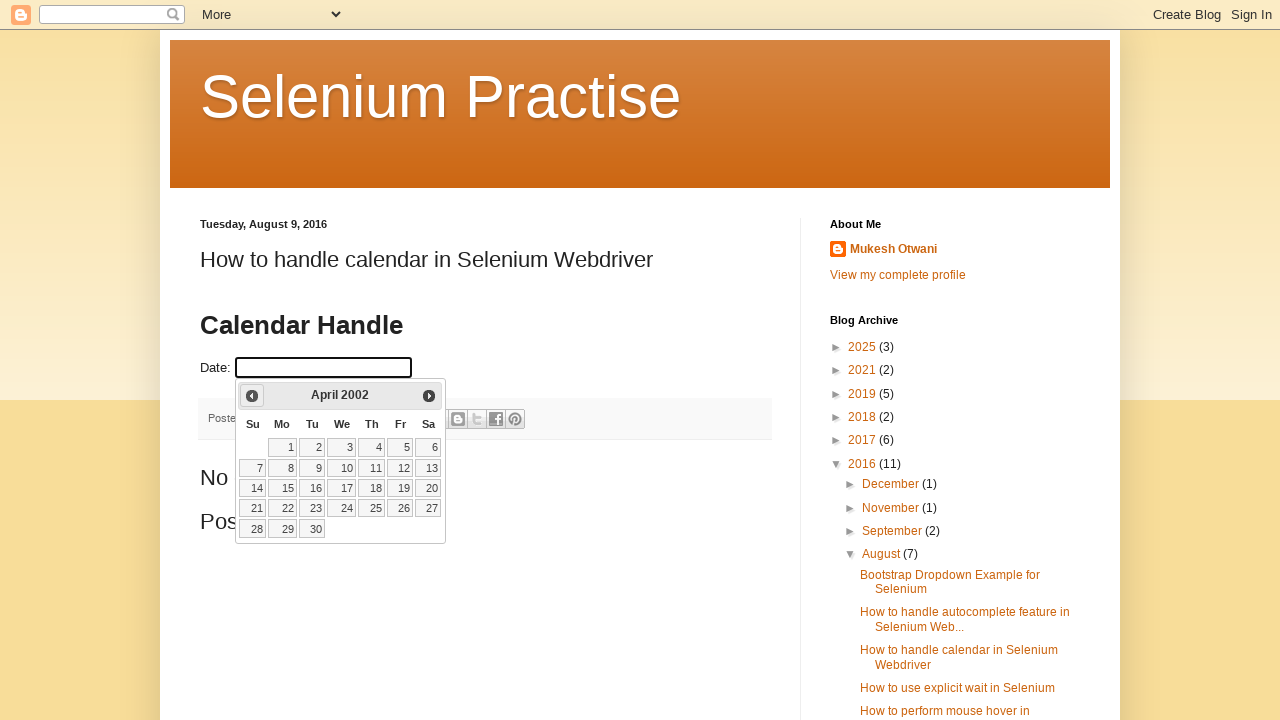

Clicked Previous button to navigate to earlier month at (252, 396) on xpath=//span[text()='Prev']
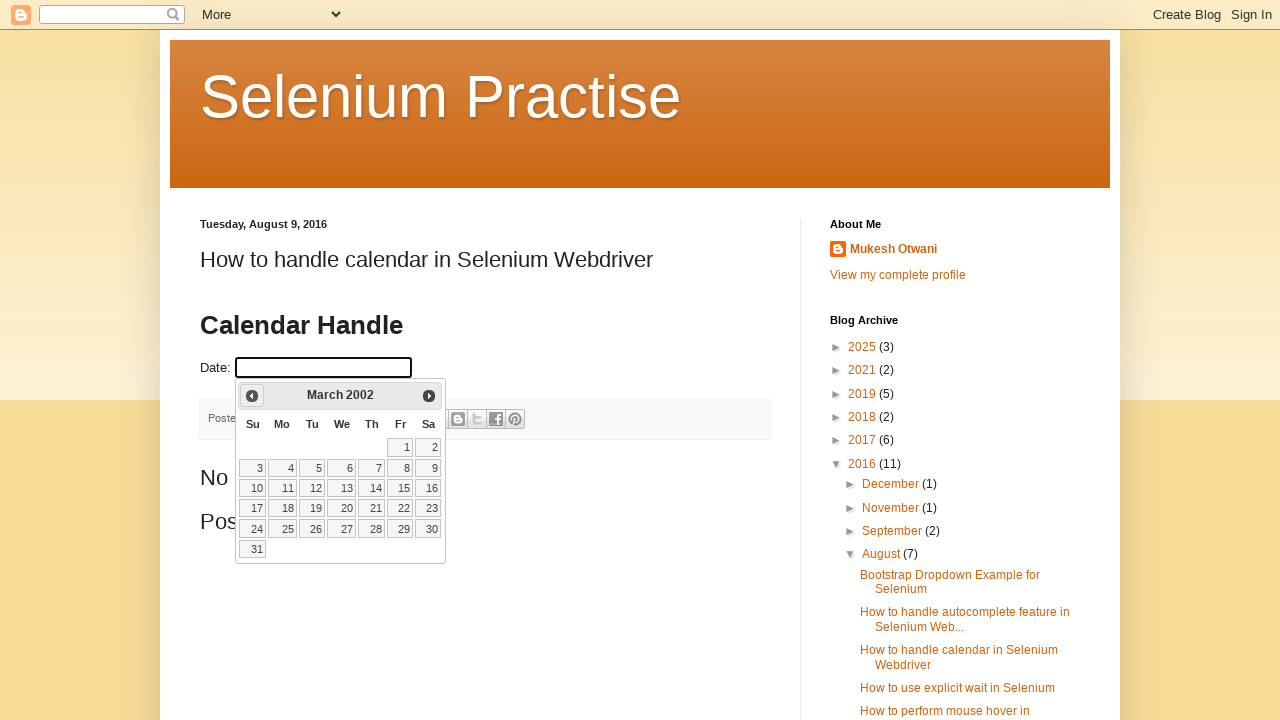

Updated current month: March
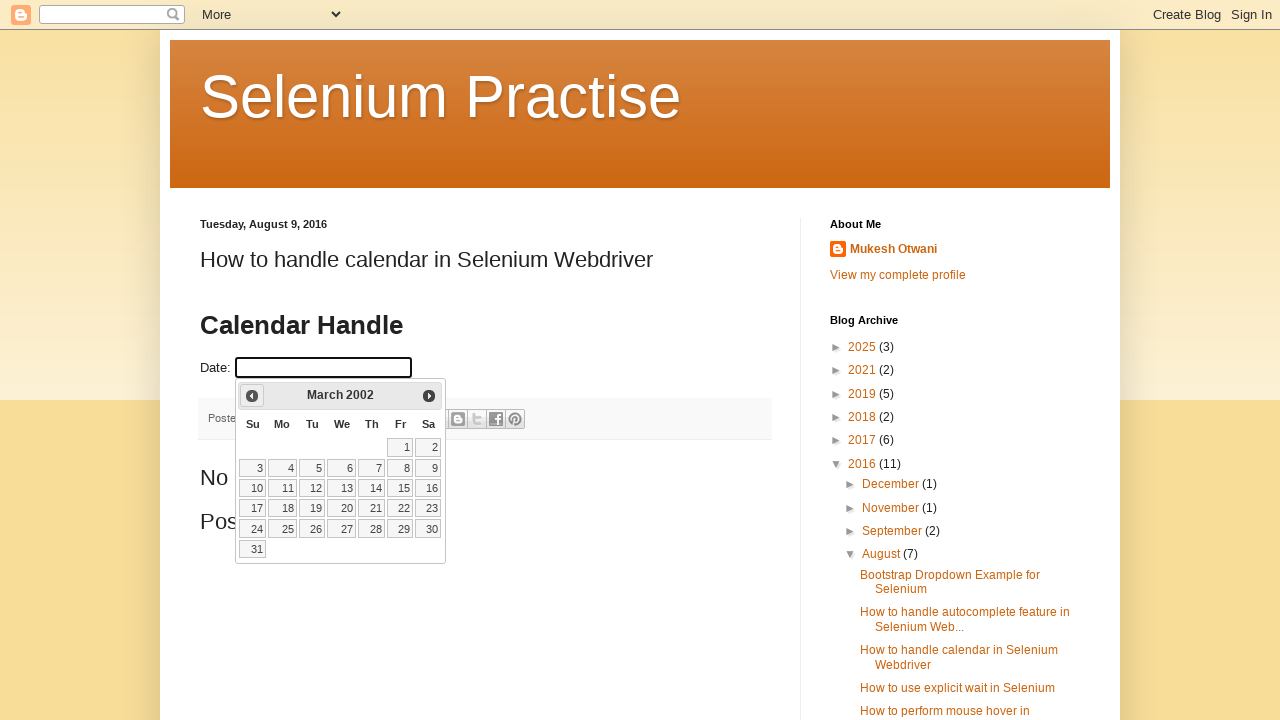

Updated current year: 2002
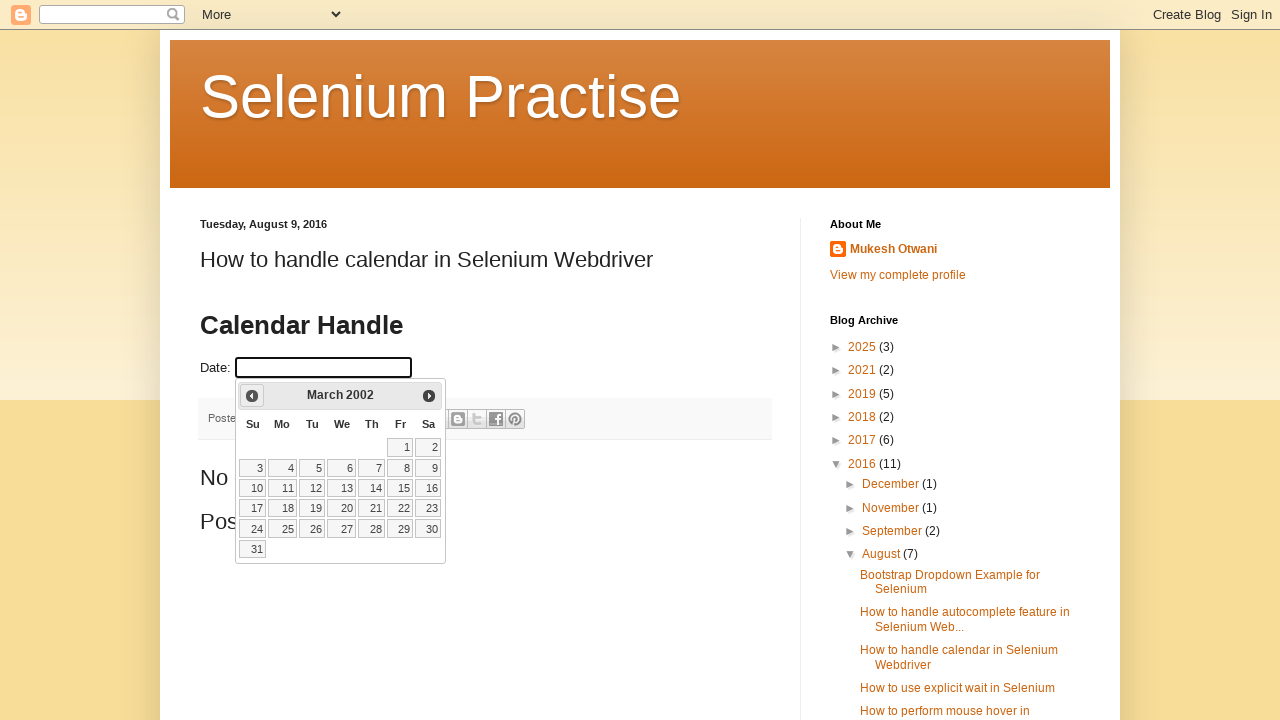

Clicked Previous button to navigate to earlier month at (252, 396) on xpath=//span[text()='Prev']
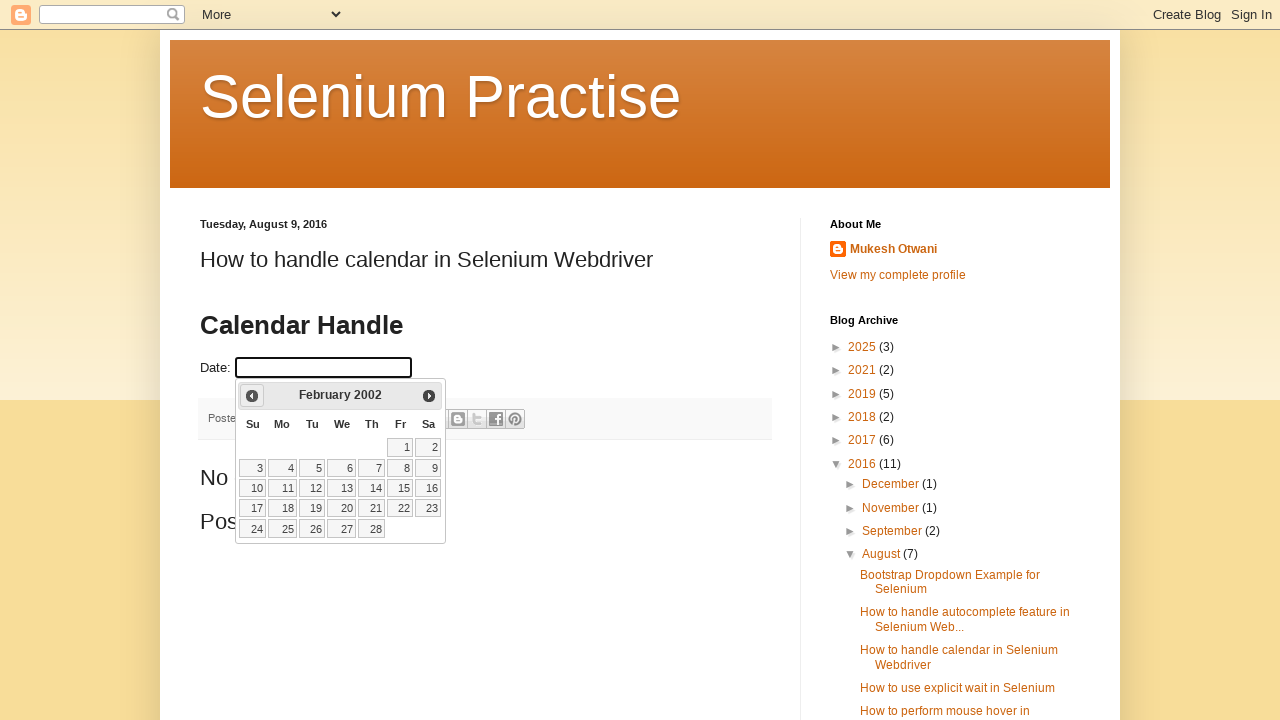

Updated current month: February
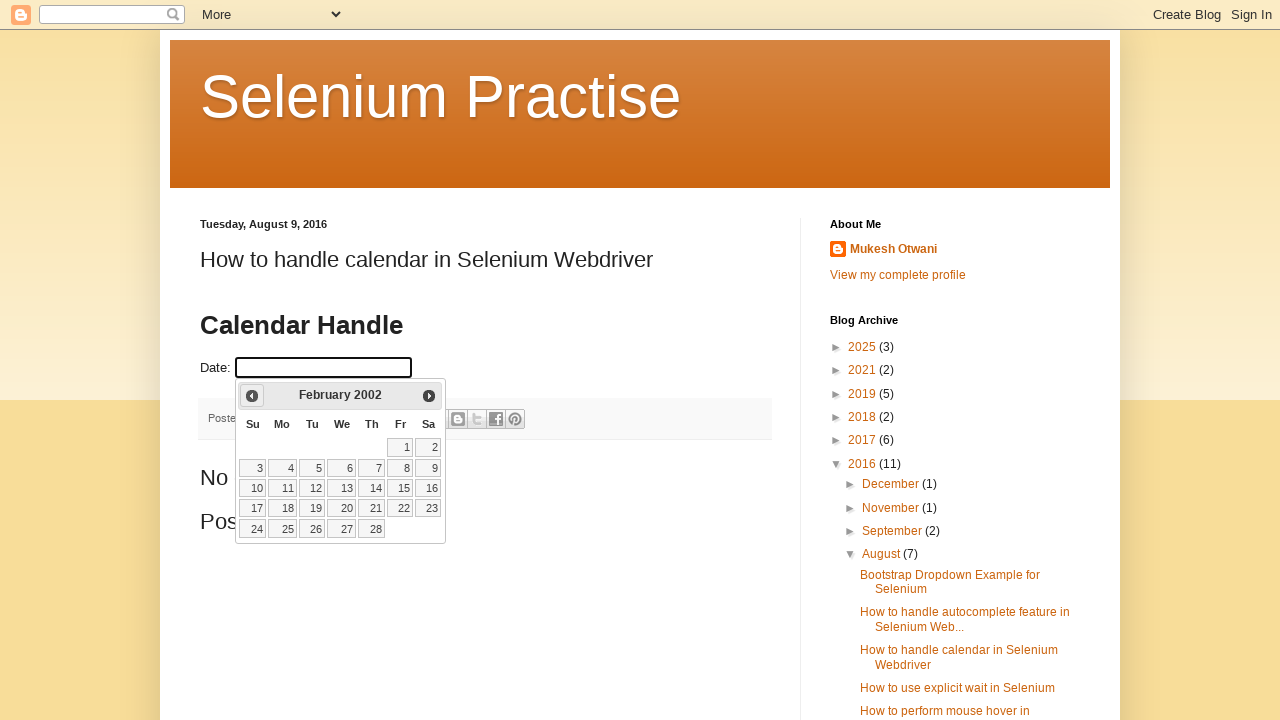

Updated current year: 2002
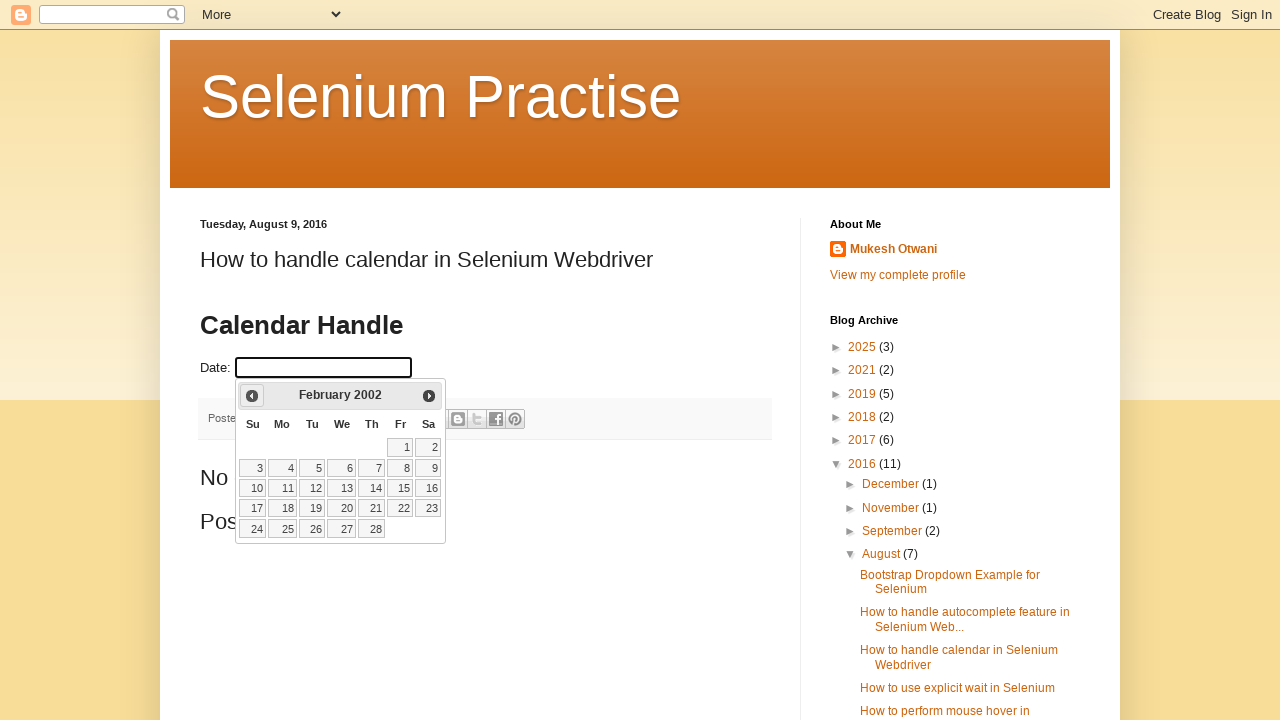

Clicked Previous button to navigate to earlier month at (252, 396) on xpath=//span[text()='Prev']
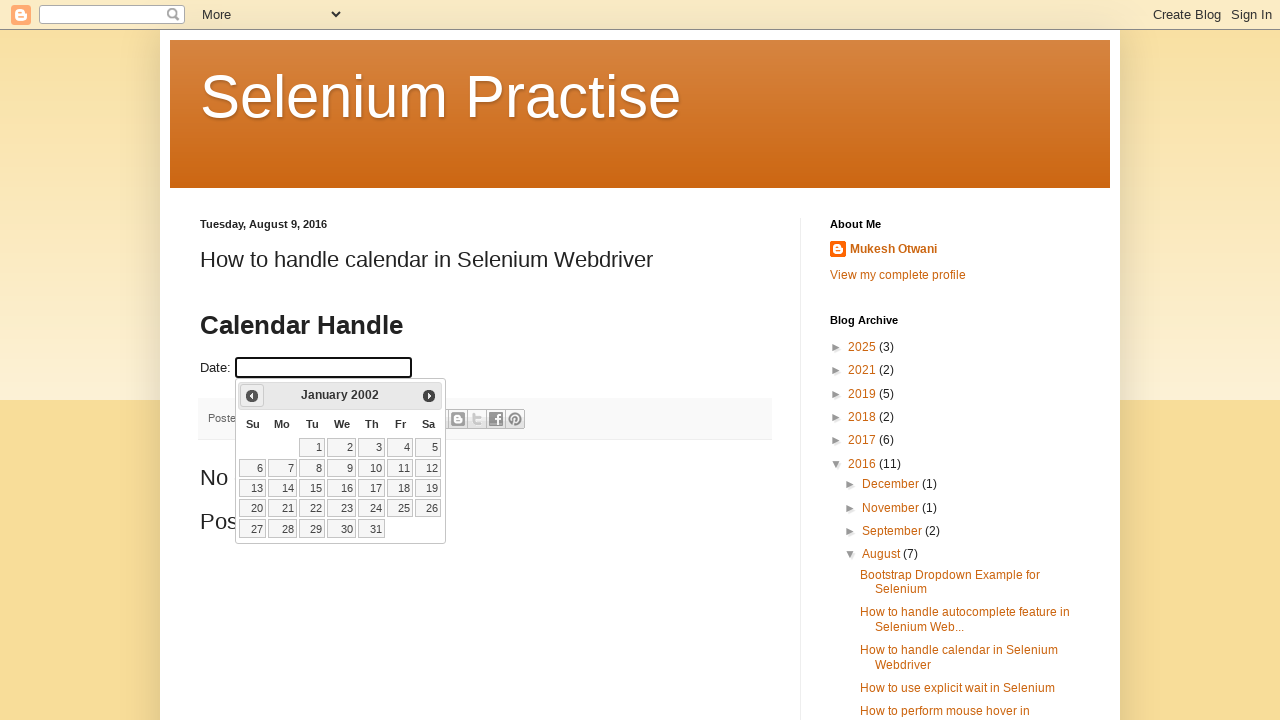

Updated current month: January
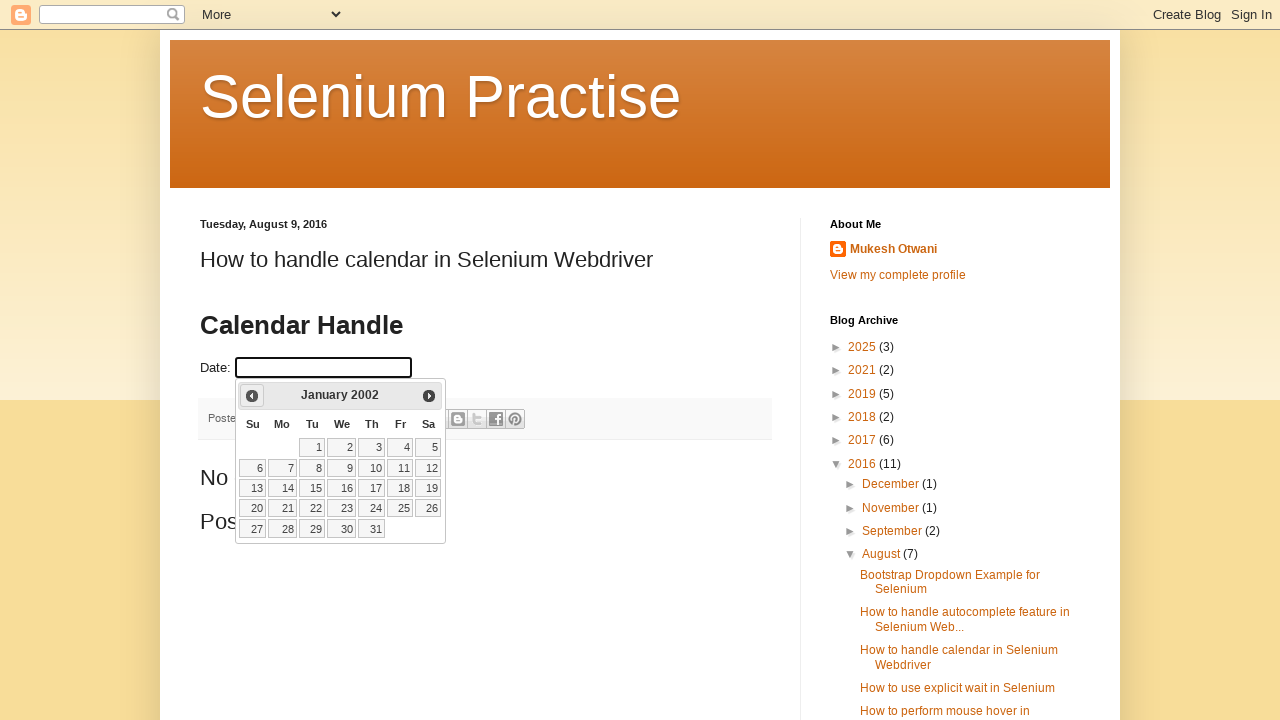

Updated current year: 2002
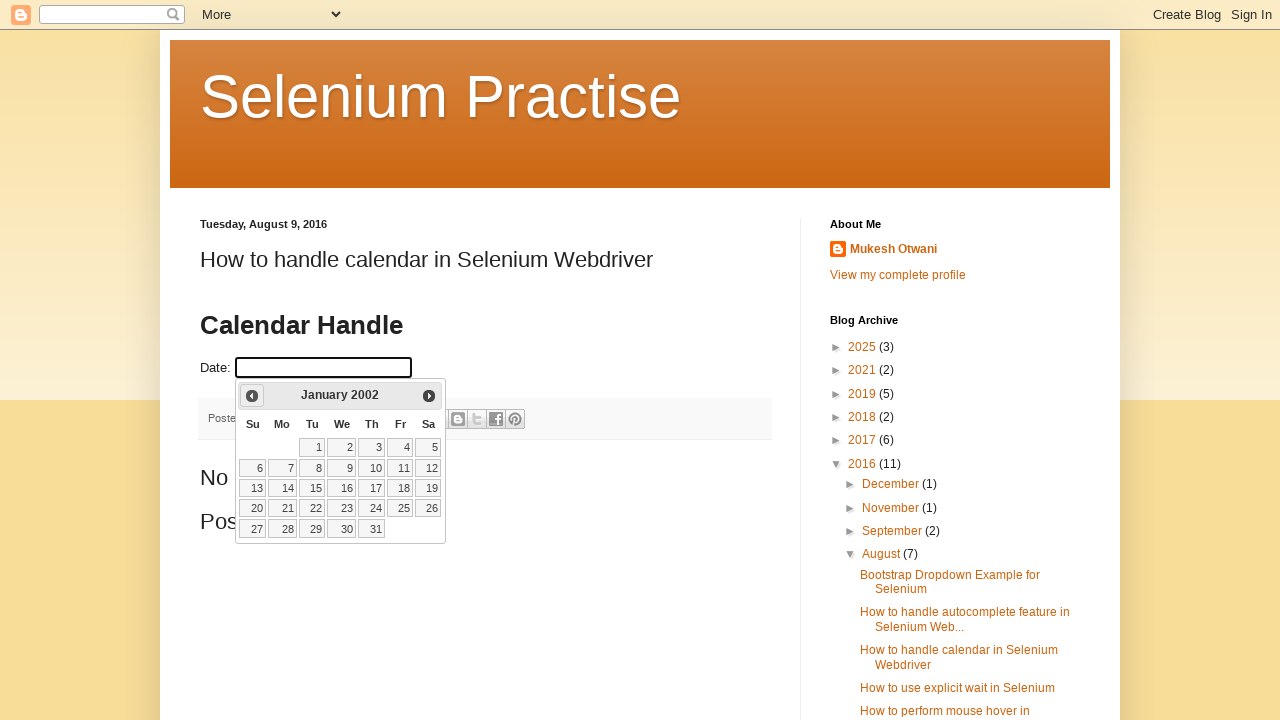

Clicked Previous button to navigate to earlier month at (252, 396) on xpath=//span[text()='Prev']
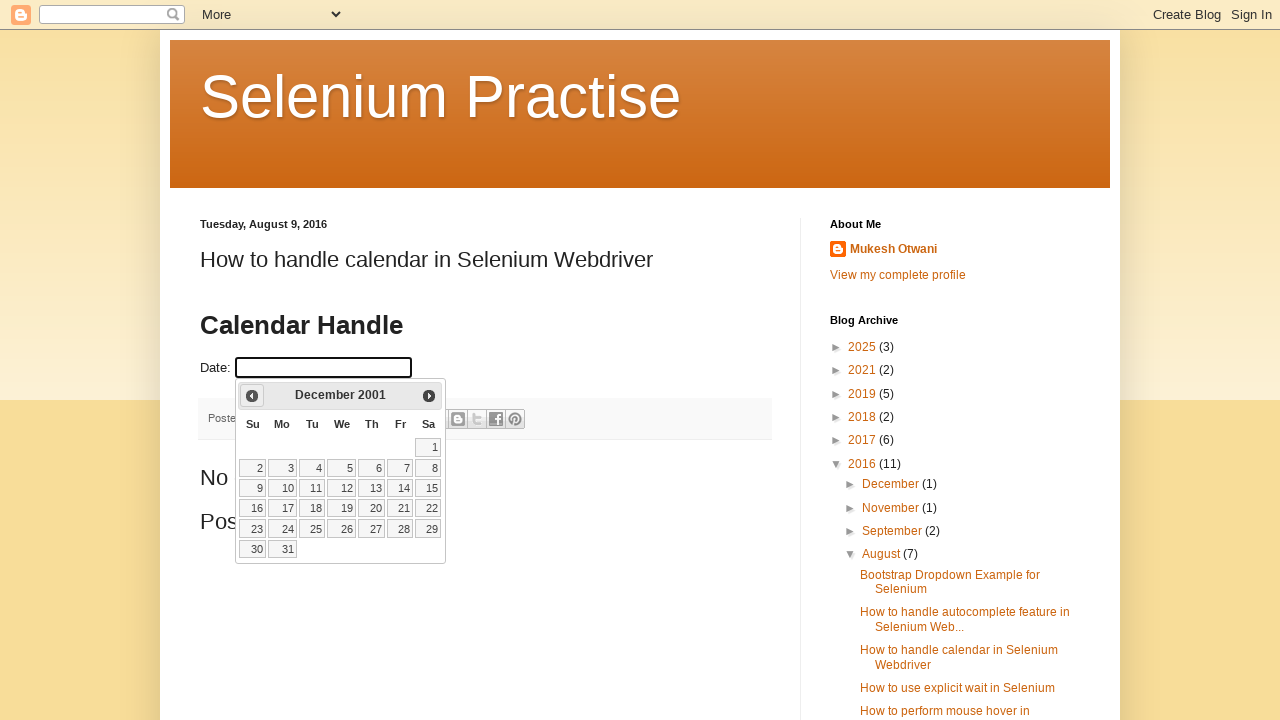

Updated current month: December
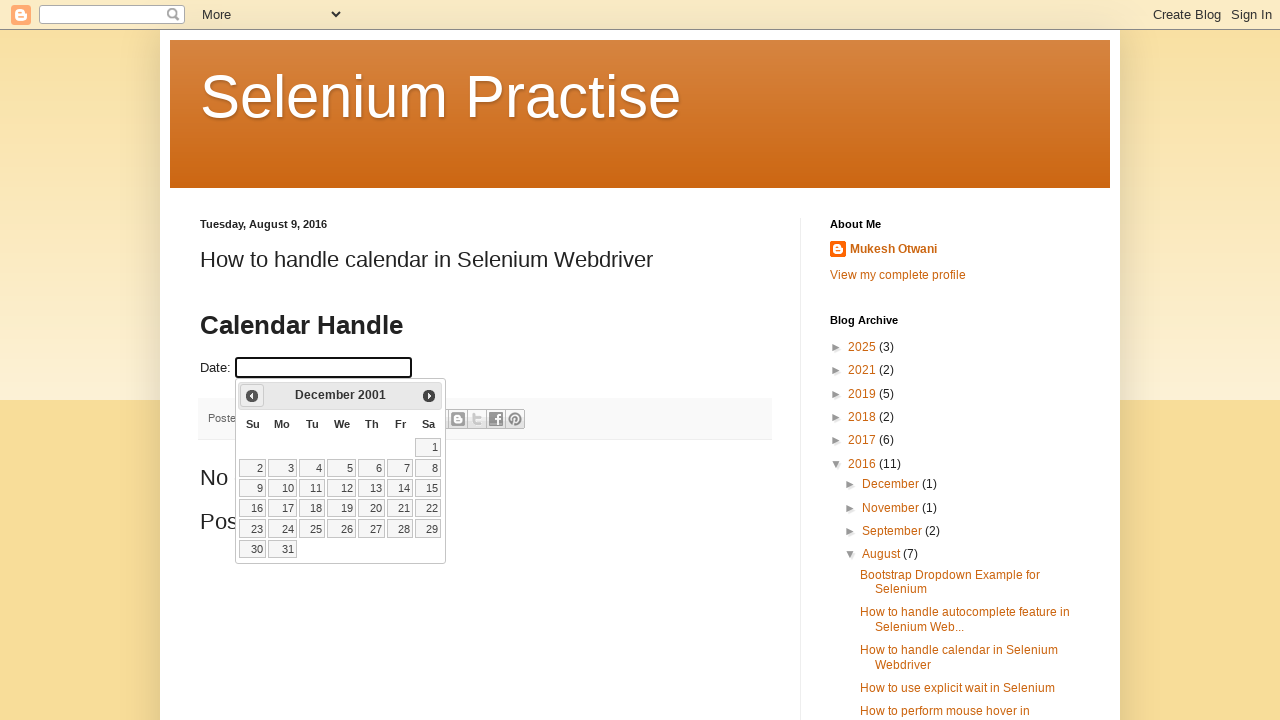

Updated current year: 2001
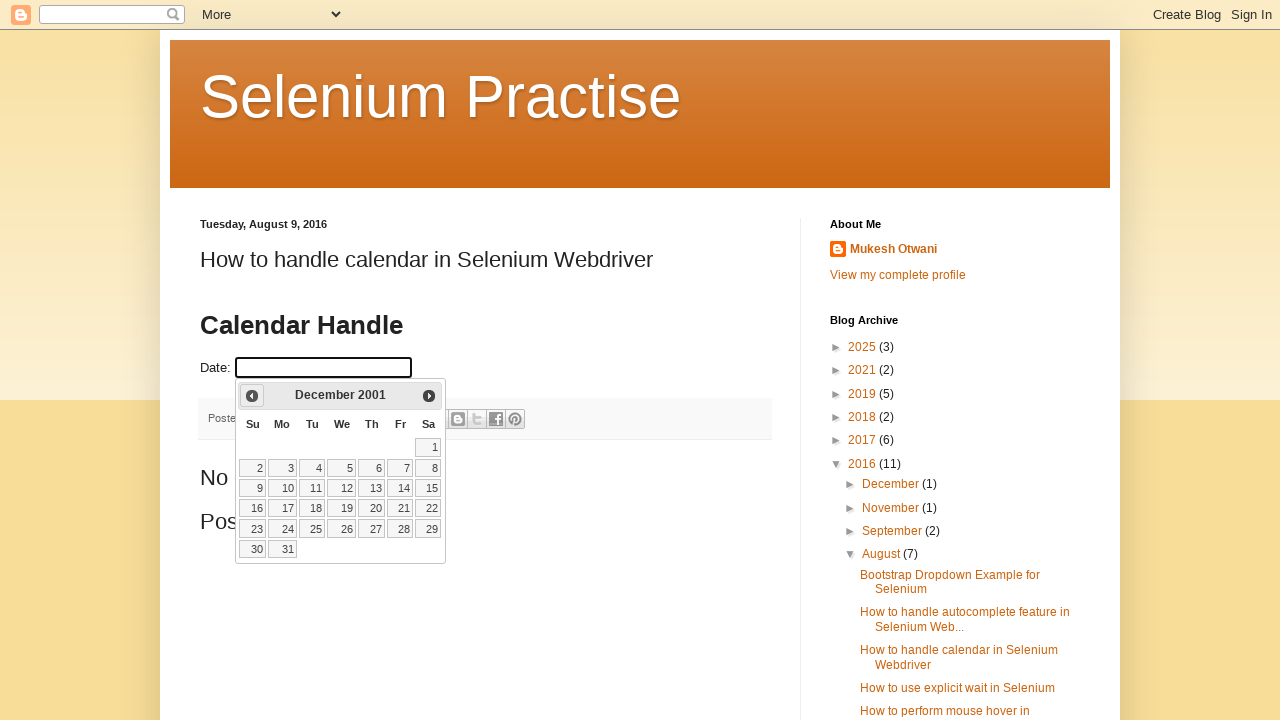

Clicked Previous button to navigate to earlier month at (252, 396) on xpath=//span[text()='Prev']
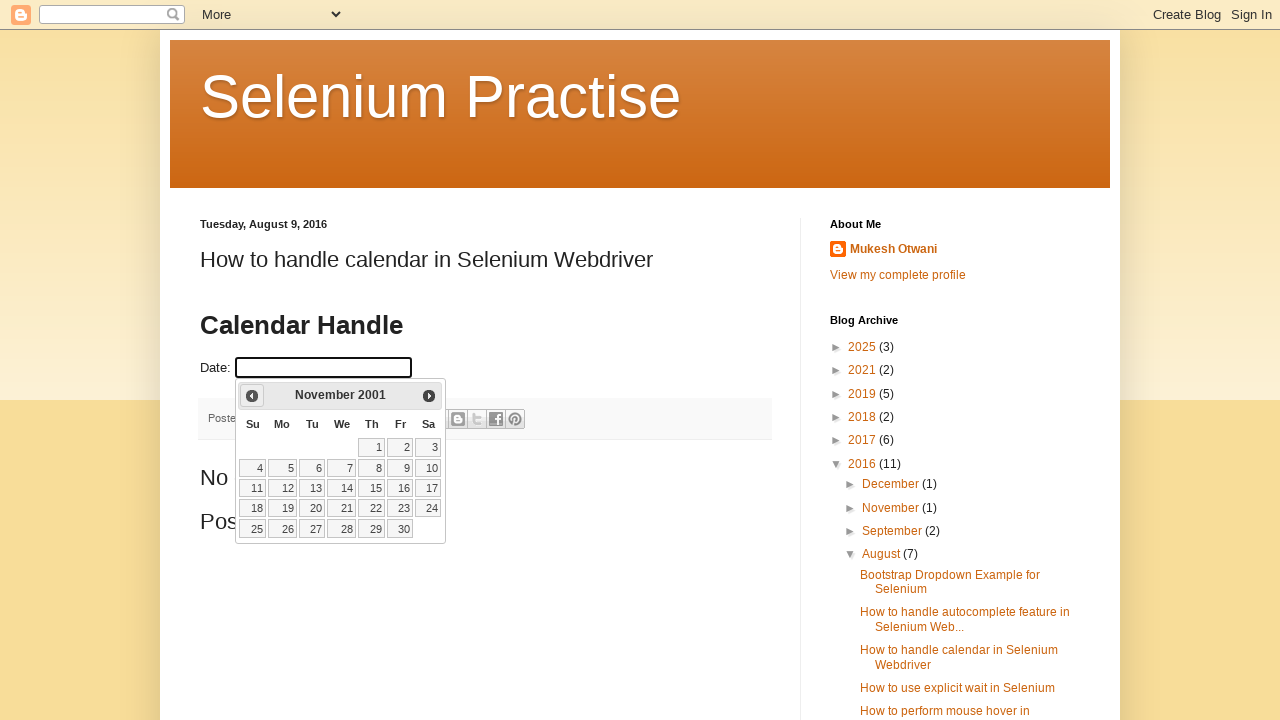

Updated current month: November
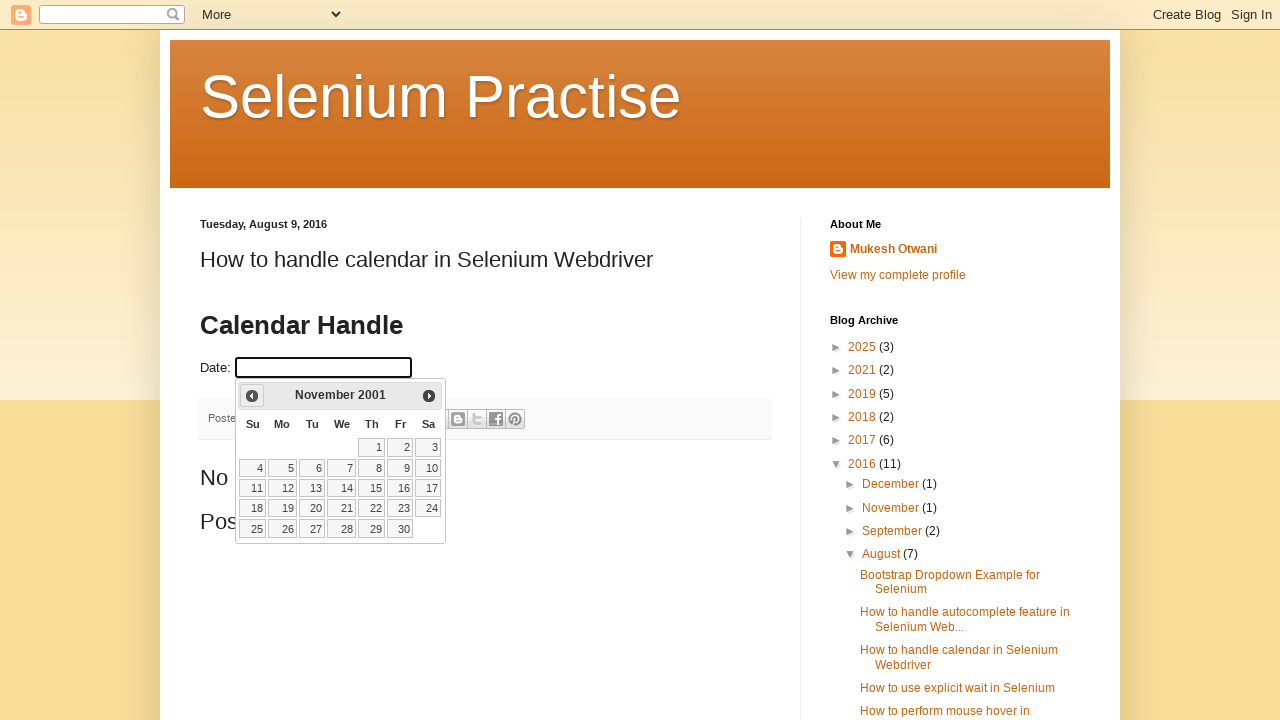

Updated current year: 2001
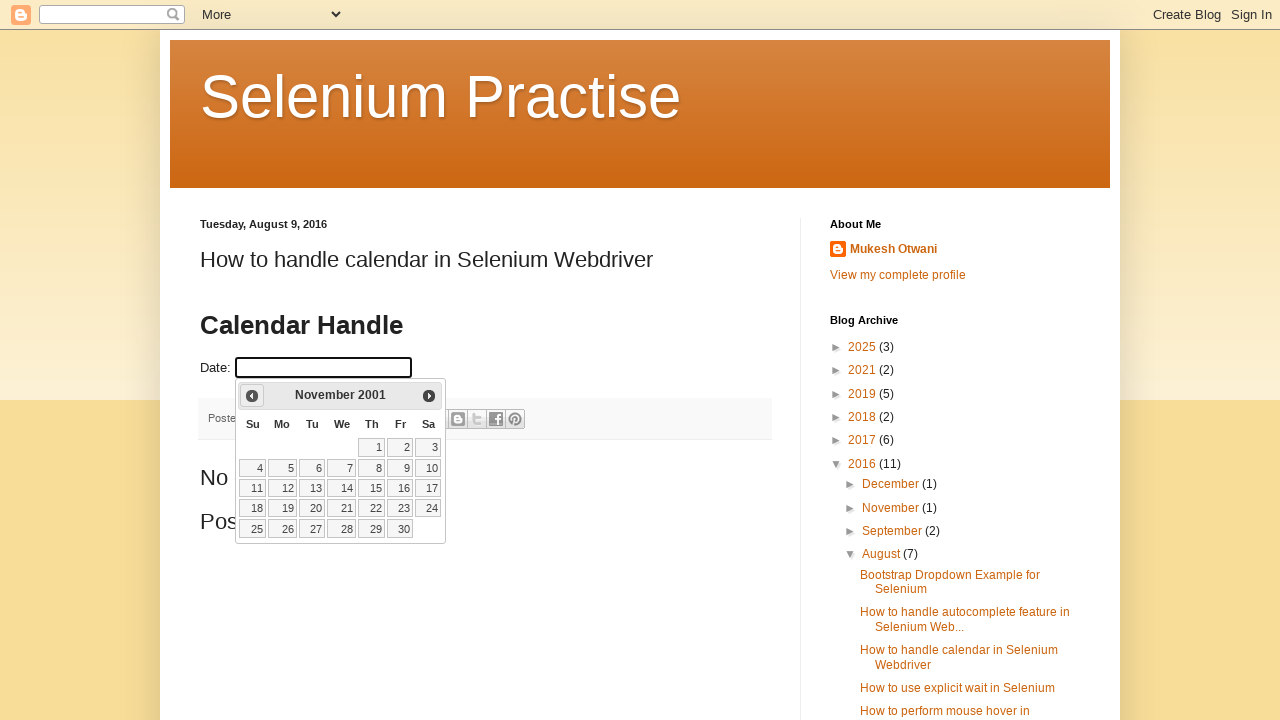

Clicked Previous button to navigate to earlier month at (252, 396) on xpath=//span[text()='Prev']
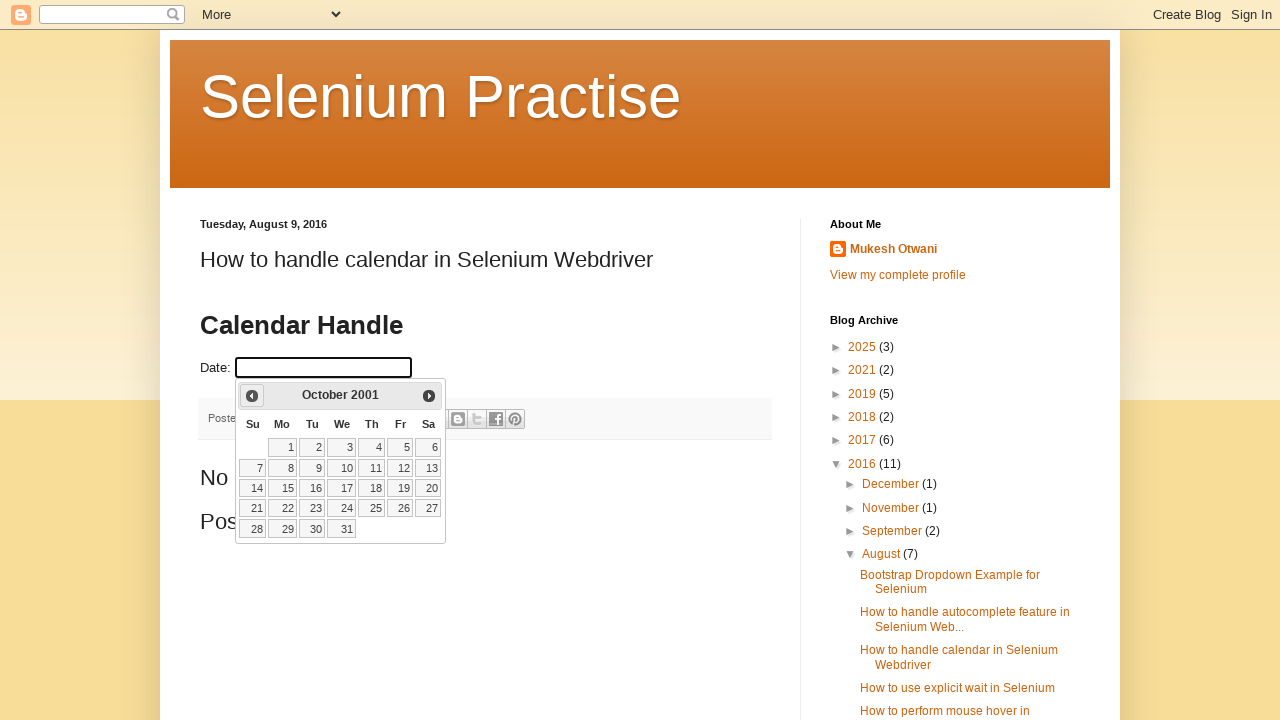

Updated current month: October
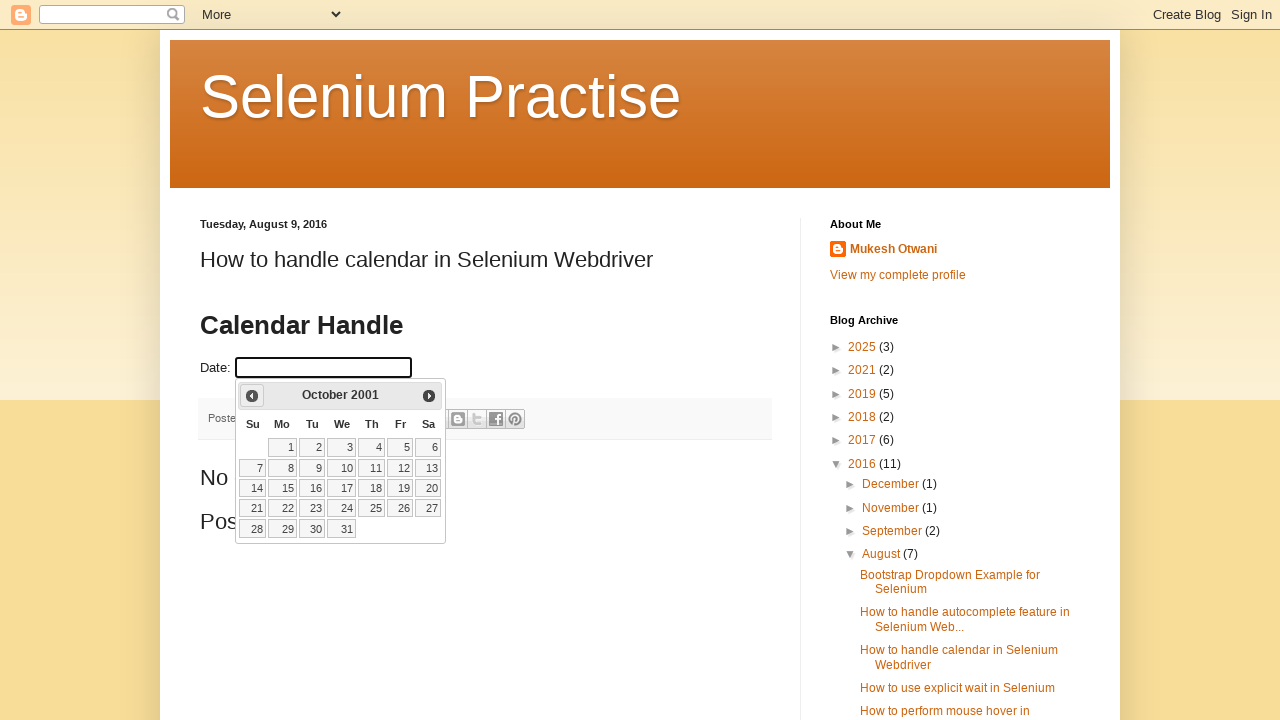

Updated current year: 2001
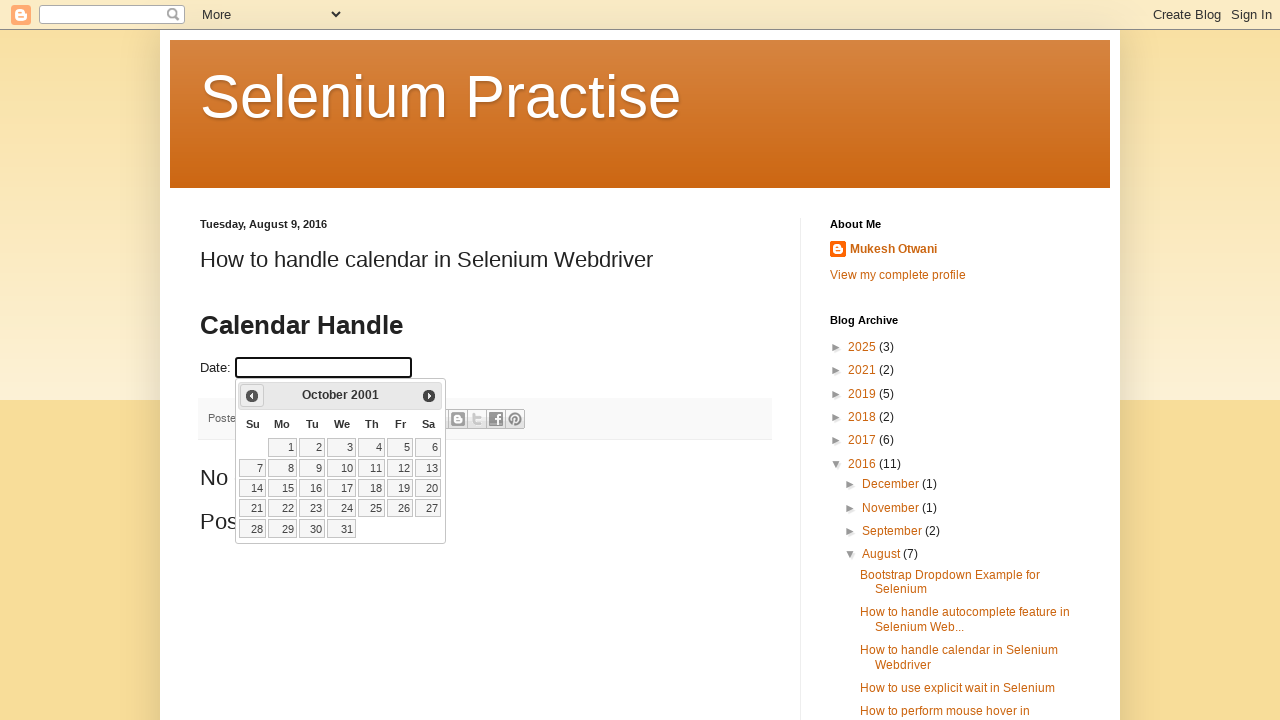

Selected the first day of October 2001 at (282, 447) on (//a[@class='ui-state-default'])[1]
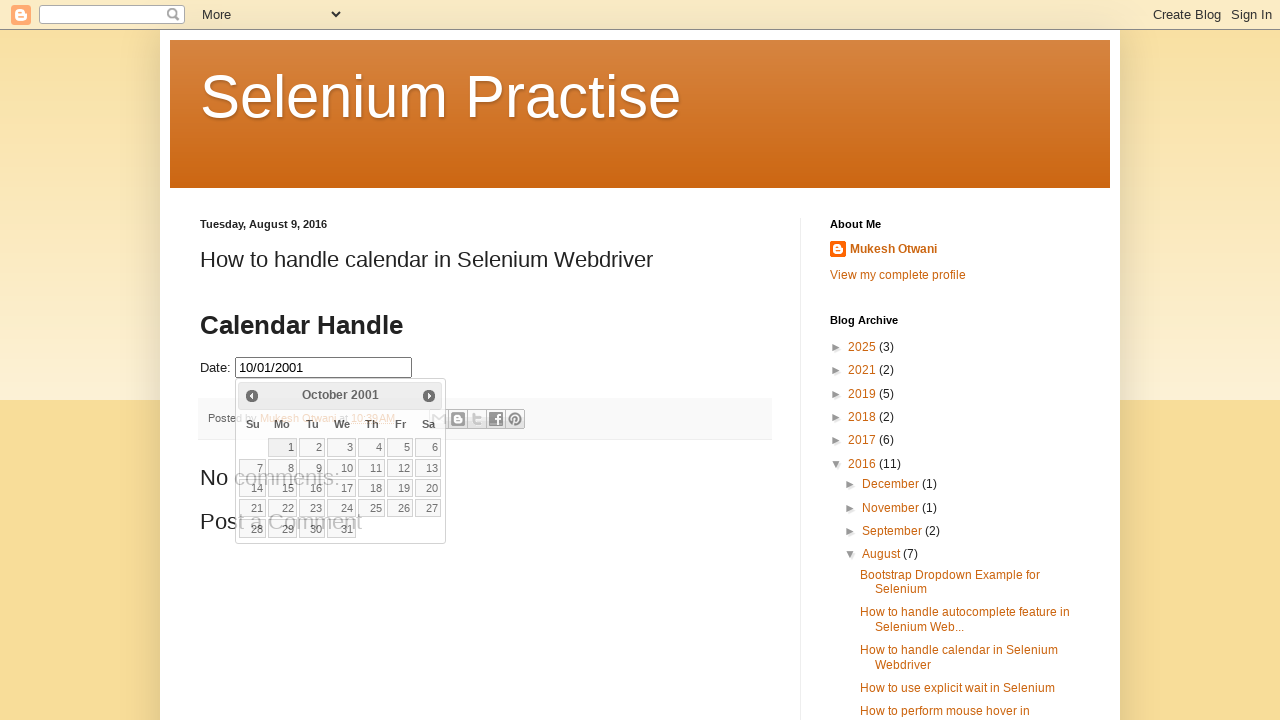

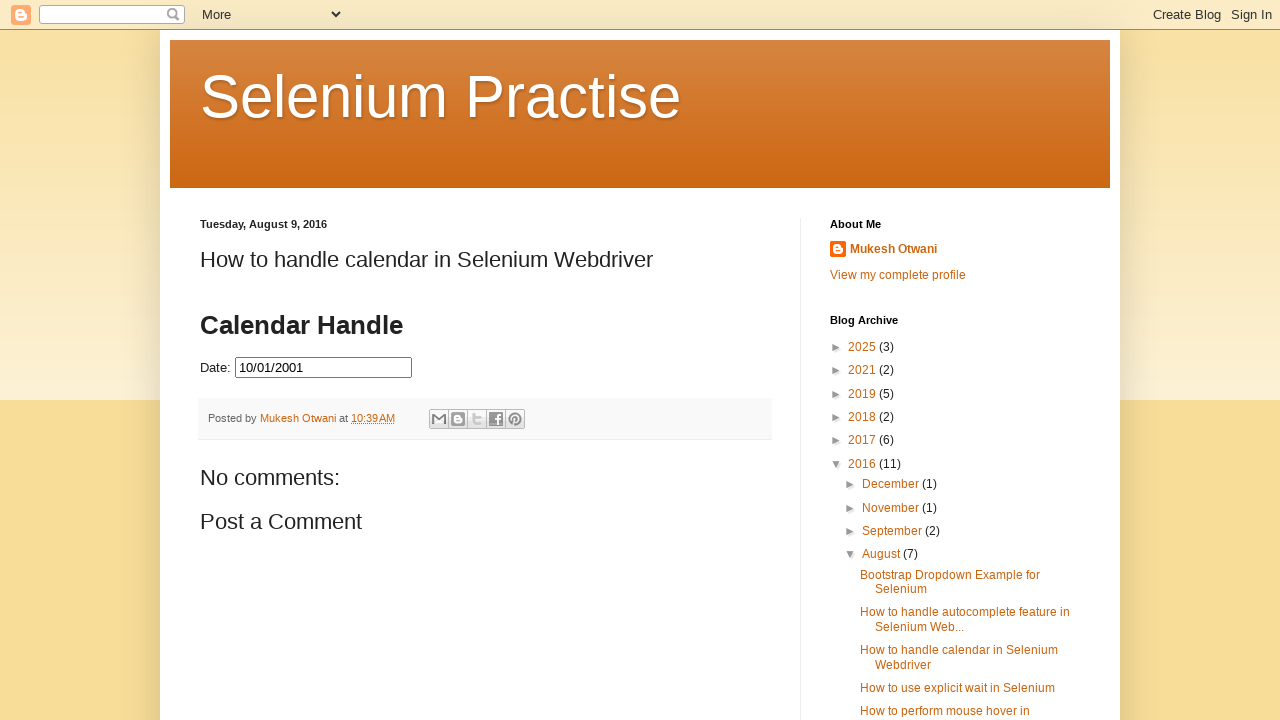